Tests division functionality with all combinations of single-digit integers (0-9, avoiding division by zero)

Starting URL: https://nuix.github.io/SDET/senior-sdet/stagingCalc/index.html

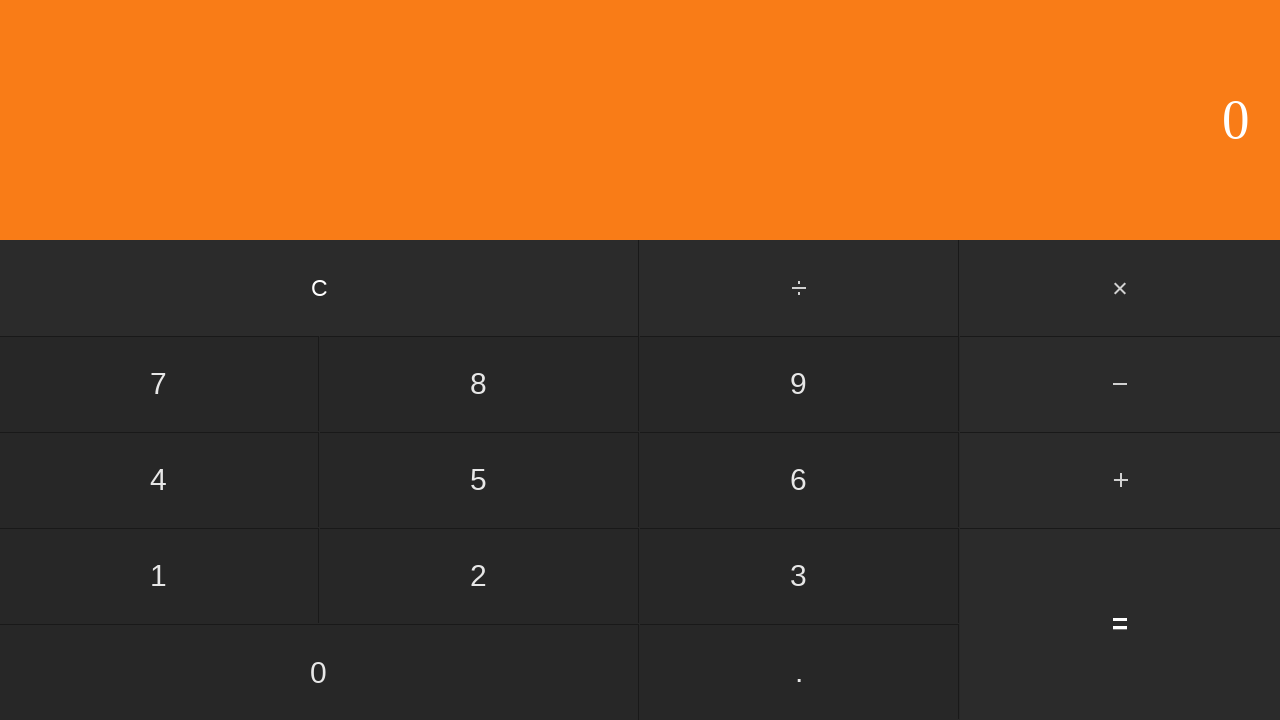

Navigated to calculator application
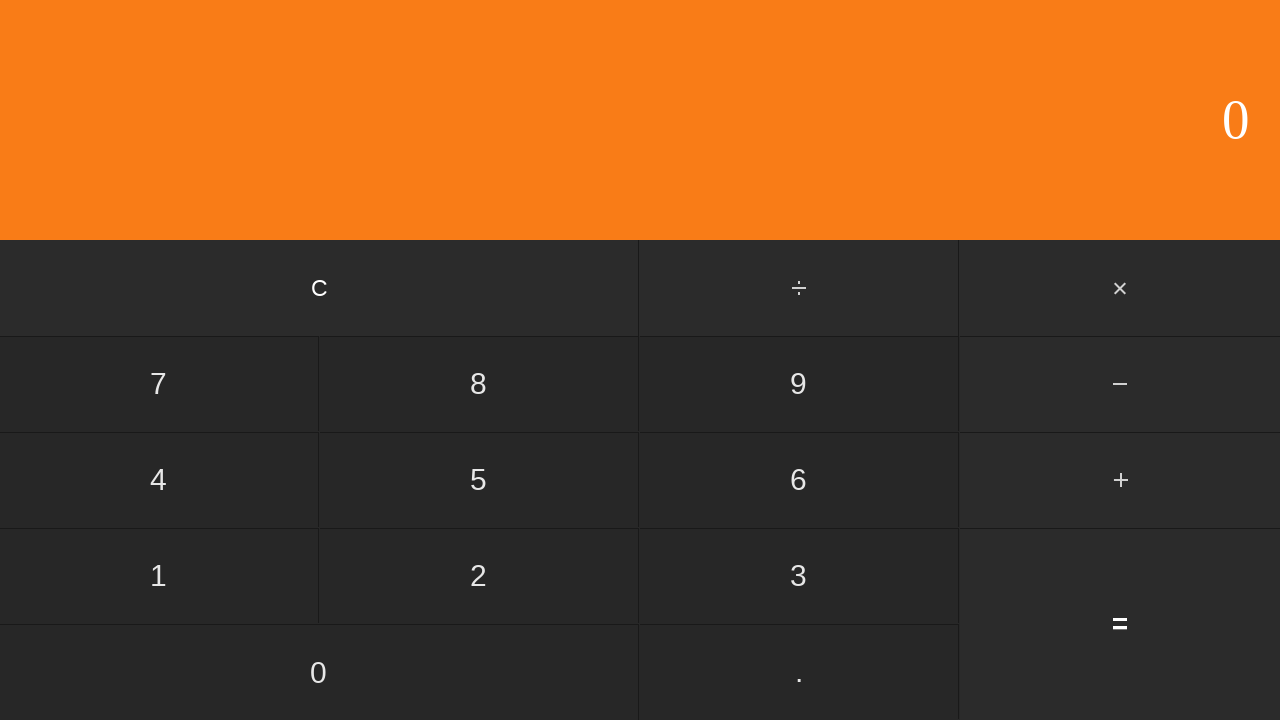

Clicked first operand: 0 at (319, 672) on input[value='0']
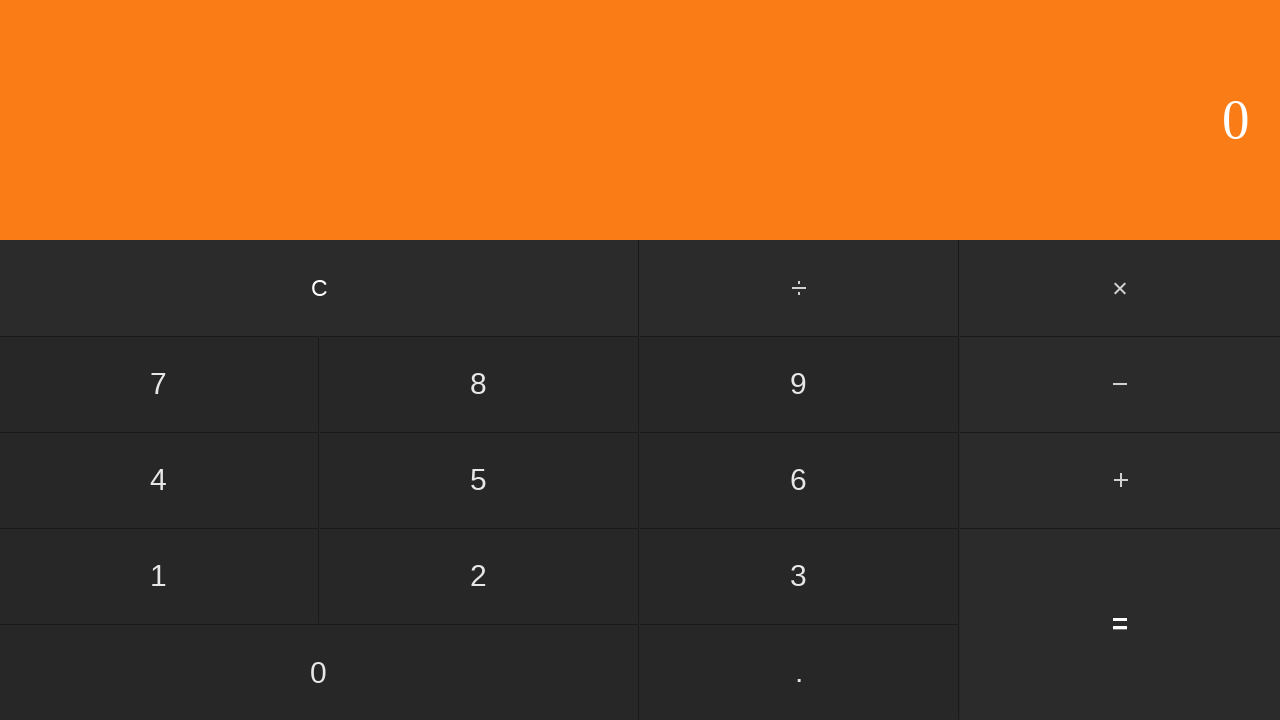

Clicked divide button at (800, 288) on #divide
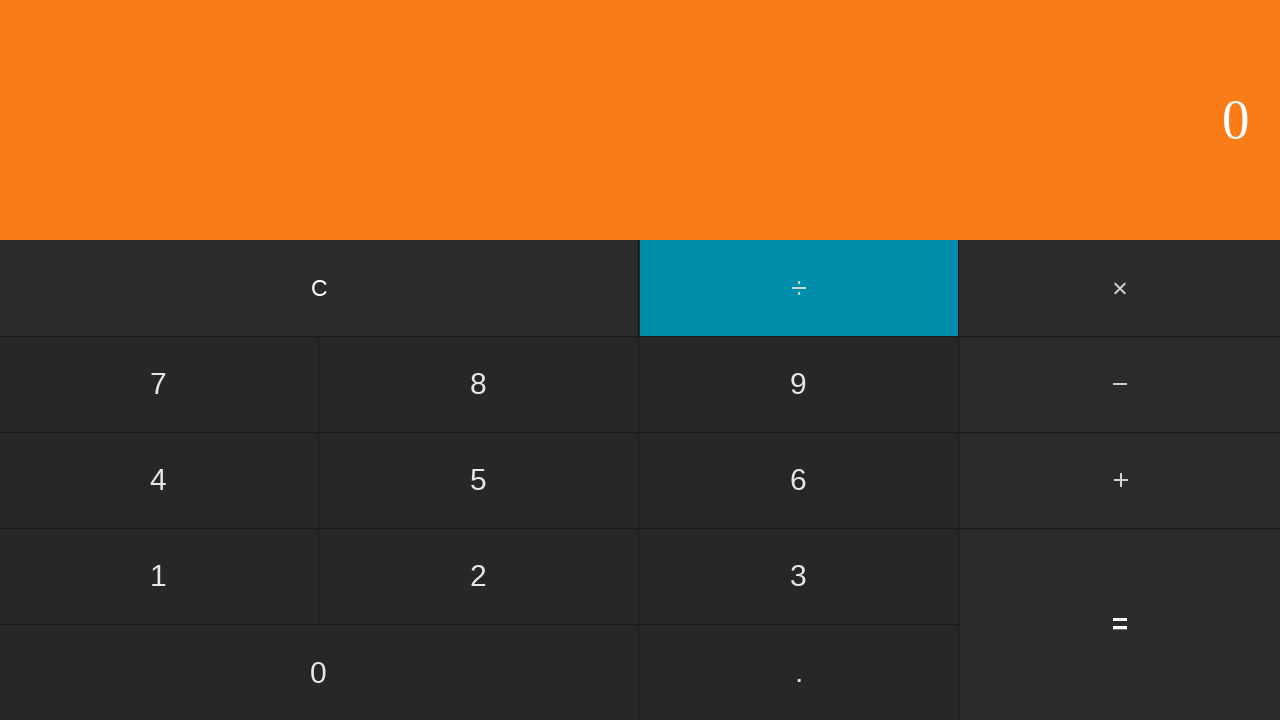

Clicked second operand: 1 at (159, 576) on input[value='1']
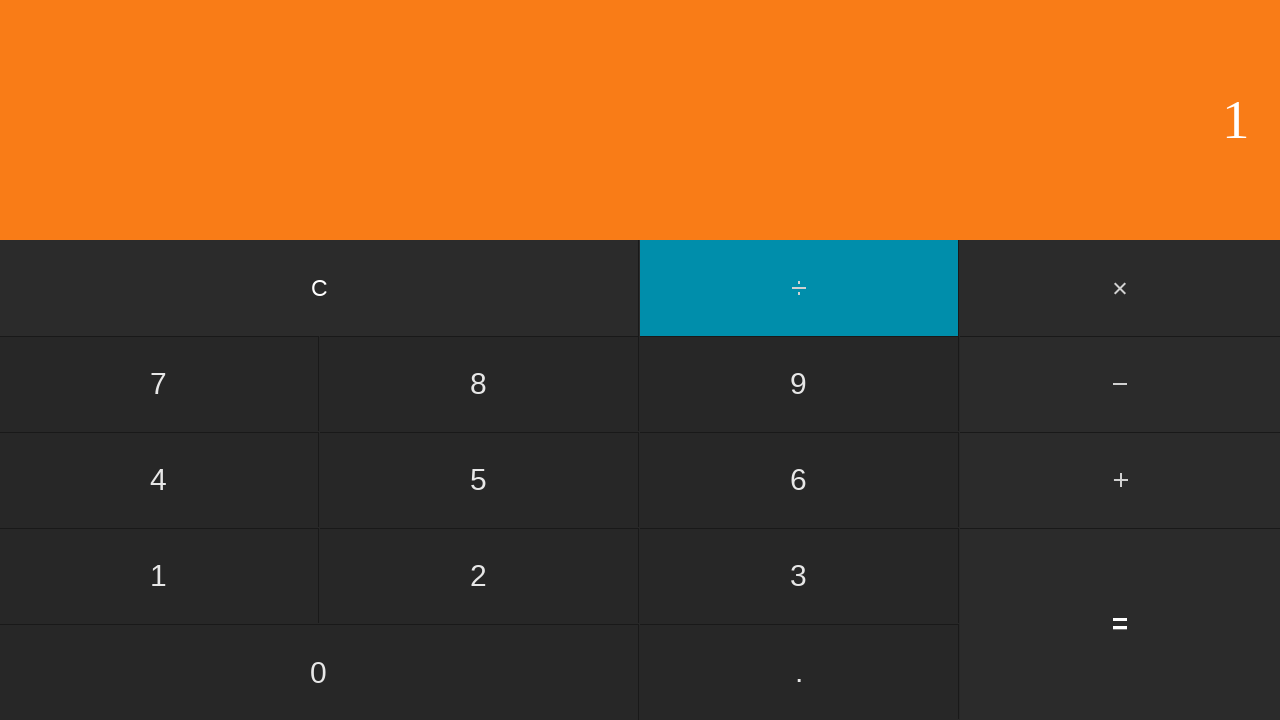

Clicked equals button to calculate 0 ÷ 1 at (1120, 624) on input[value='=']
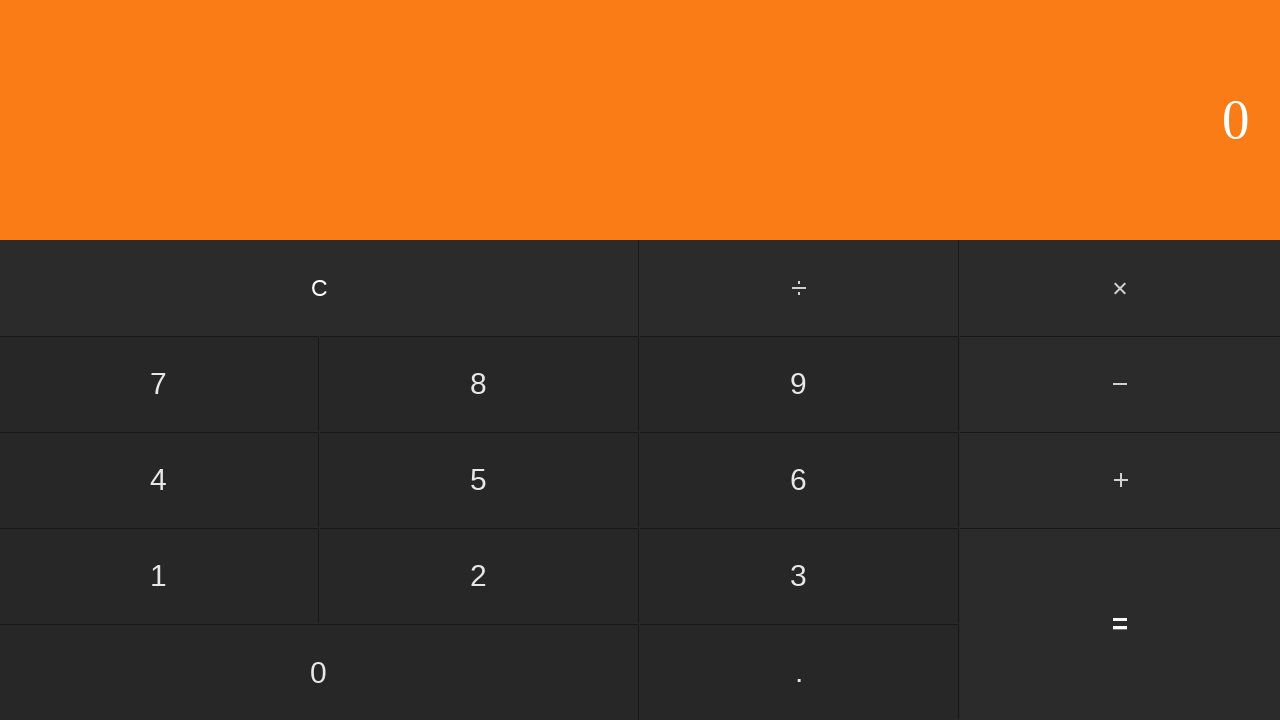

Waited for calculation result
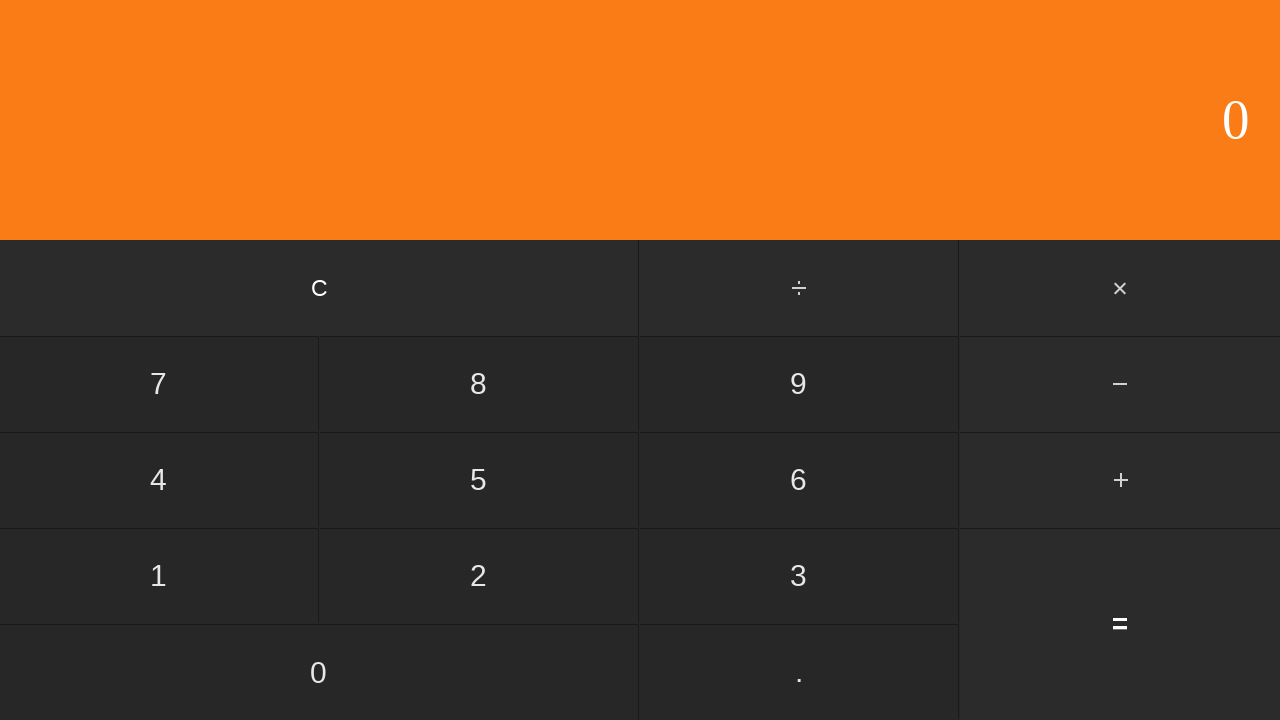

Clicked clear button to reset calculator at (320, 288) on input[value='C']
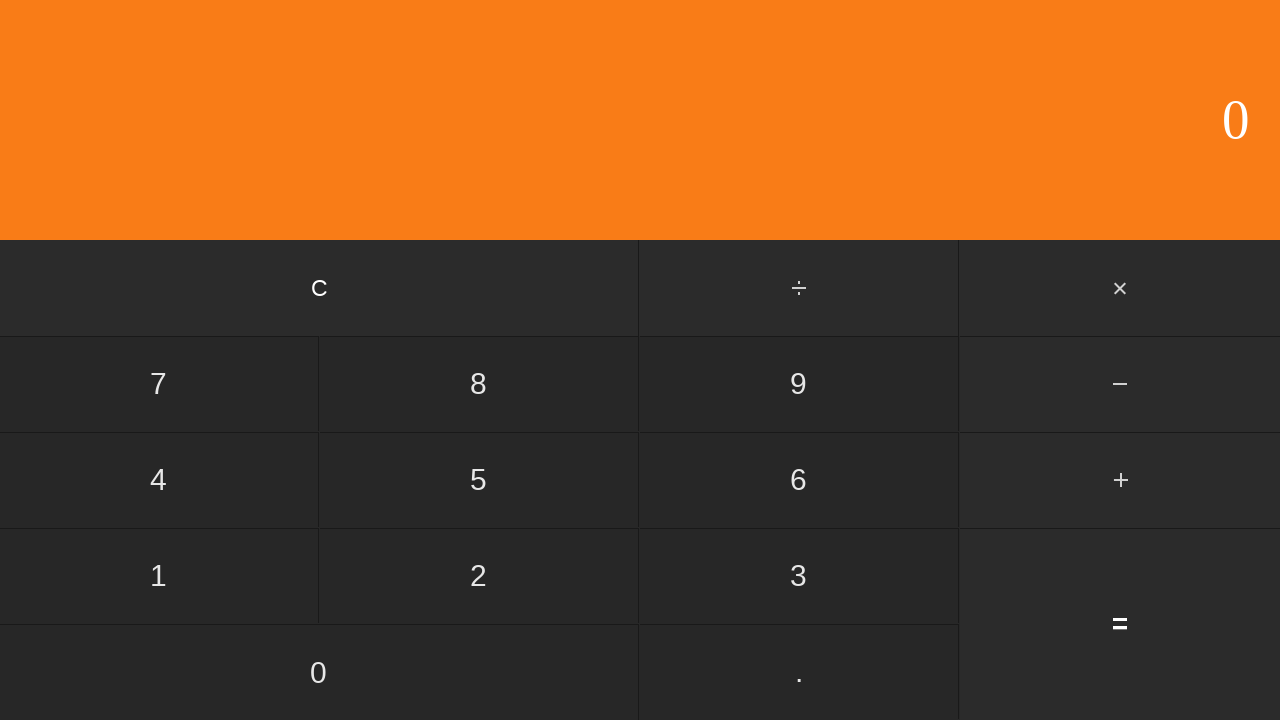

Waited for calculator to clear
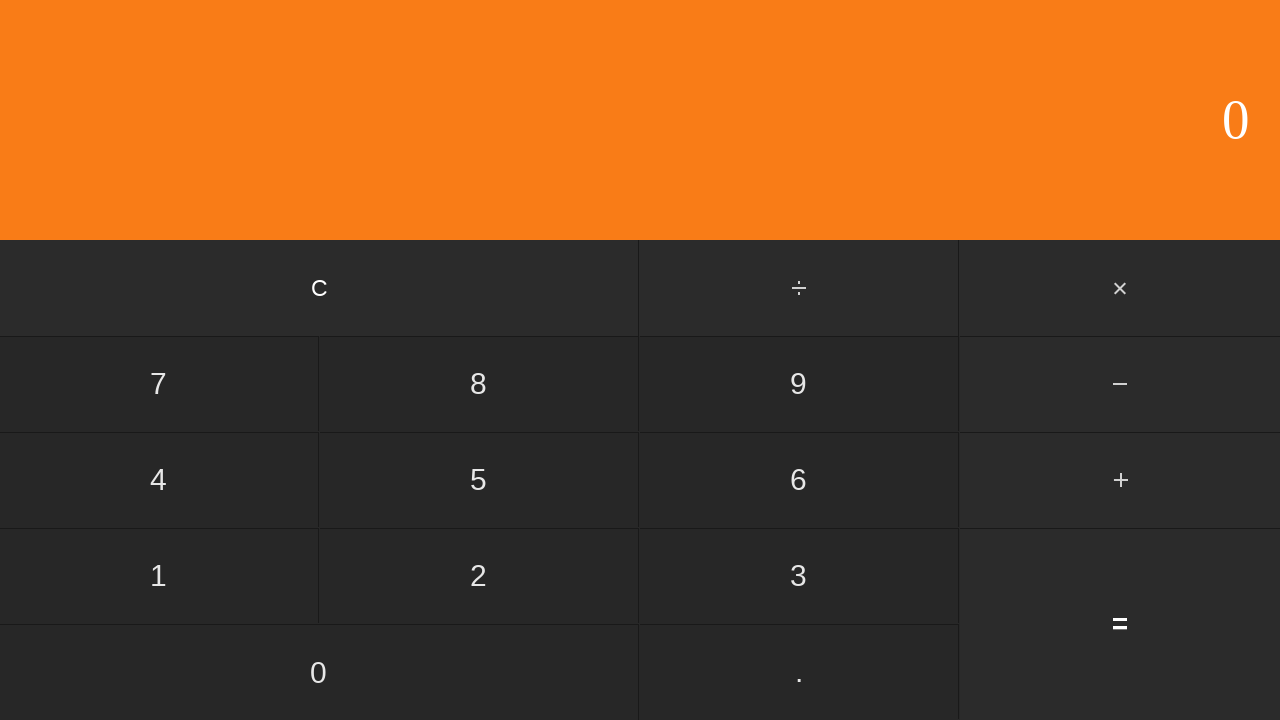

Clicked first operand: 0 at (319, 672) on input[value='0']
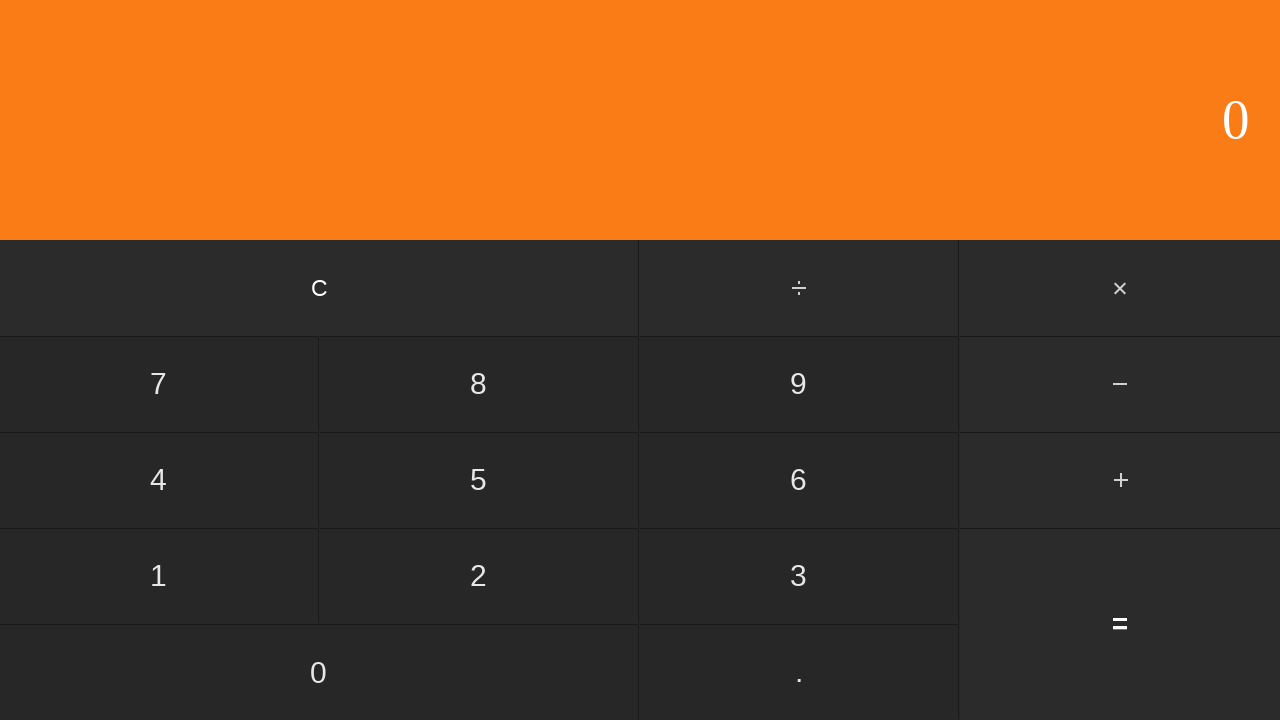

Clicked divide button at (800, 288) on #divide
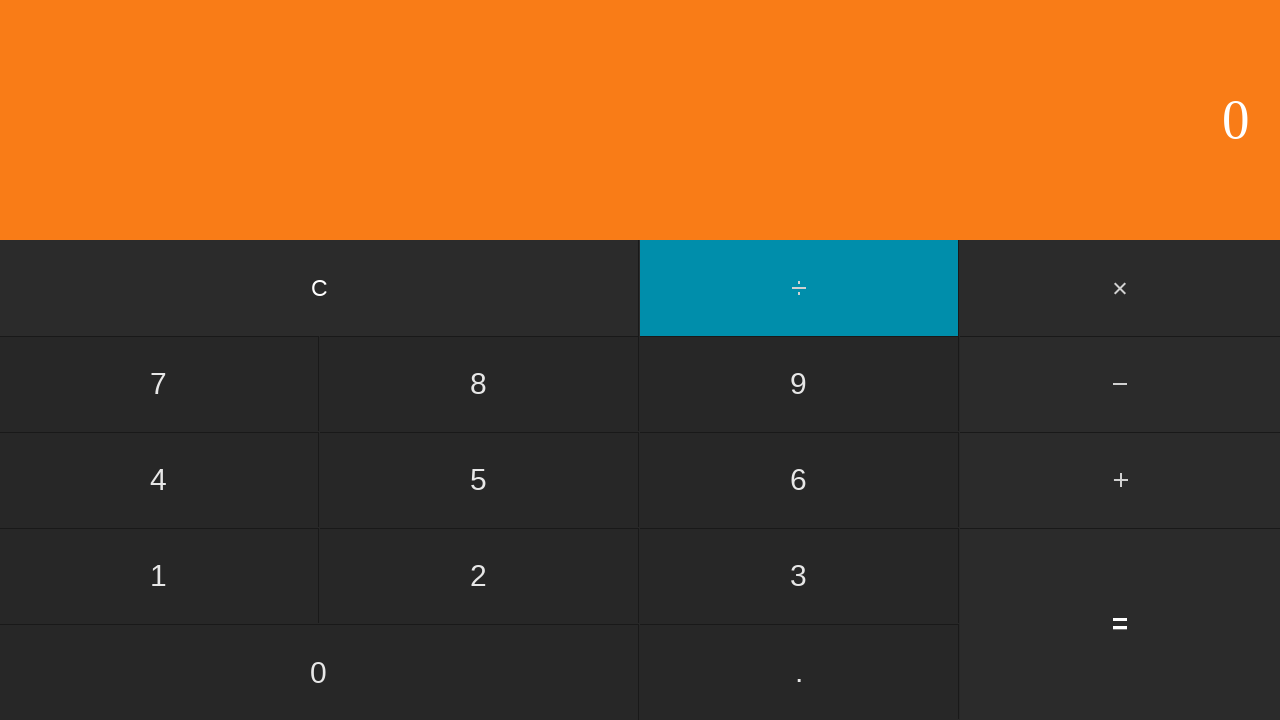

Clicked second operand: 2 at (479, 576) on input[value='2']
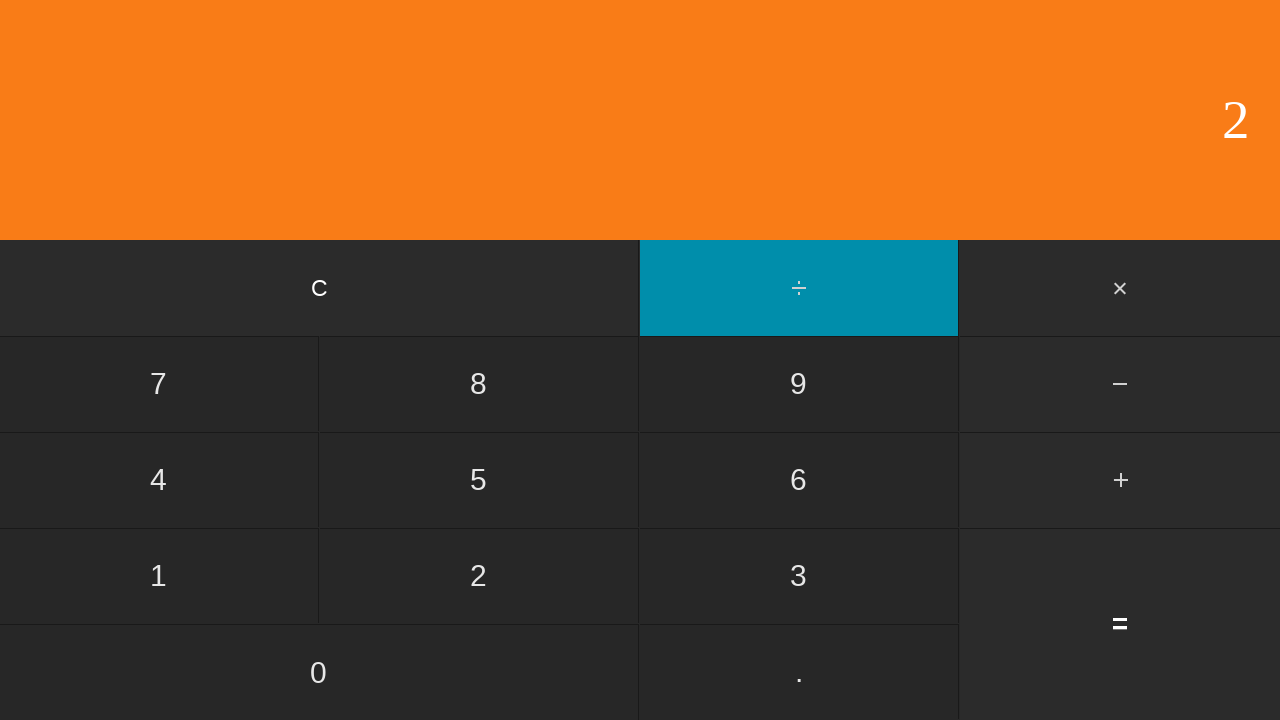

Clicked equals button to calculate 0 ÷ 2 at (1120, 624) on input[value='=']
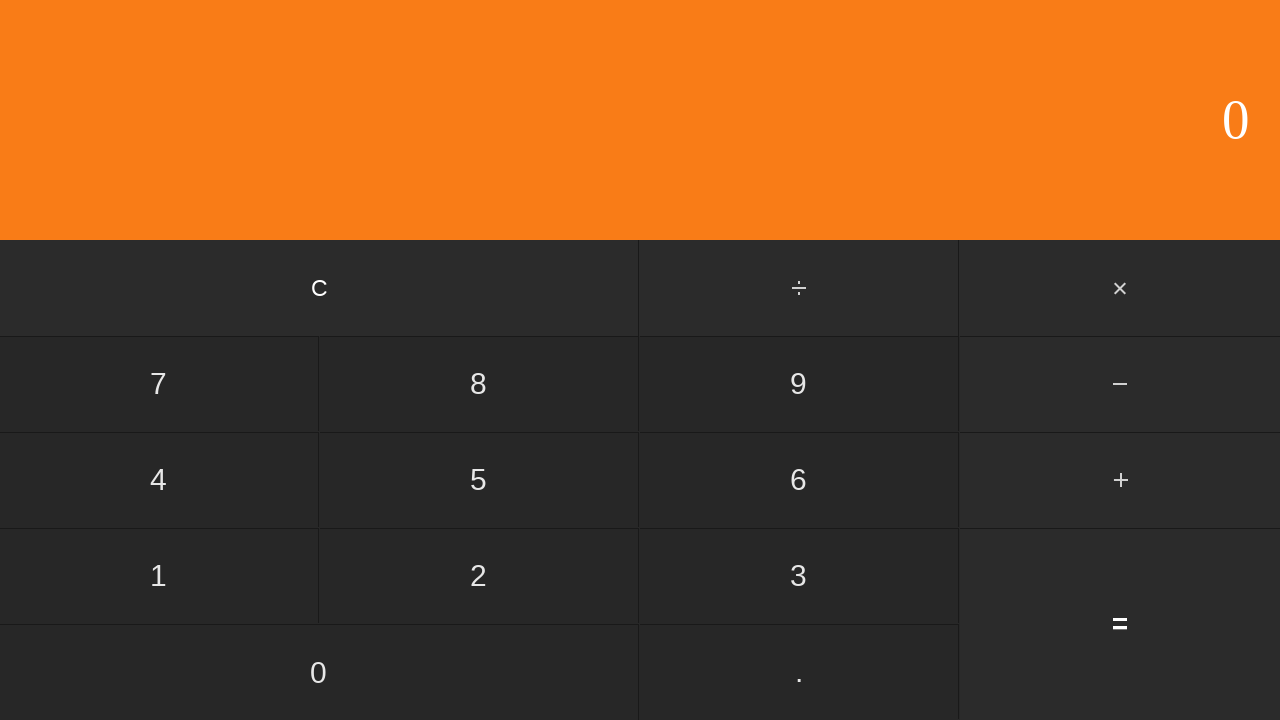

Waited for calculation result
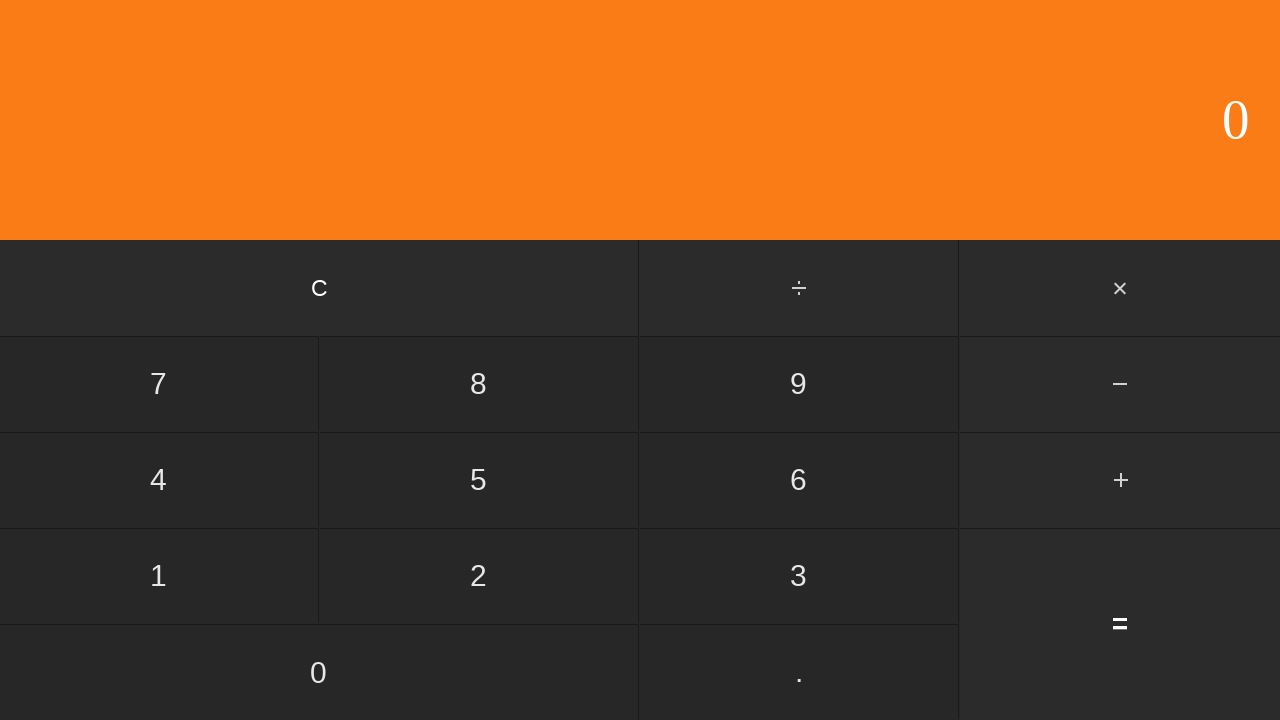

Clicked clear button to reset calculator at (320, 288) on input[value='C']
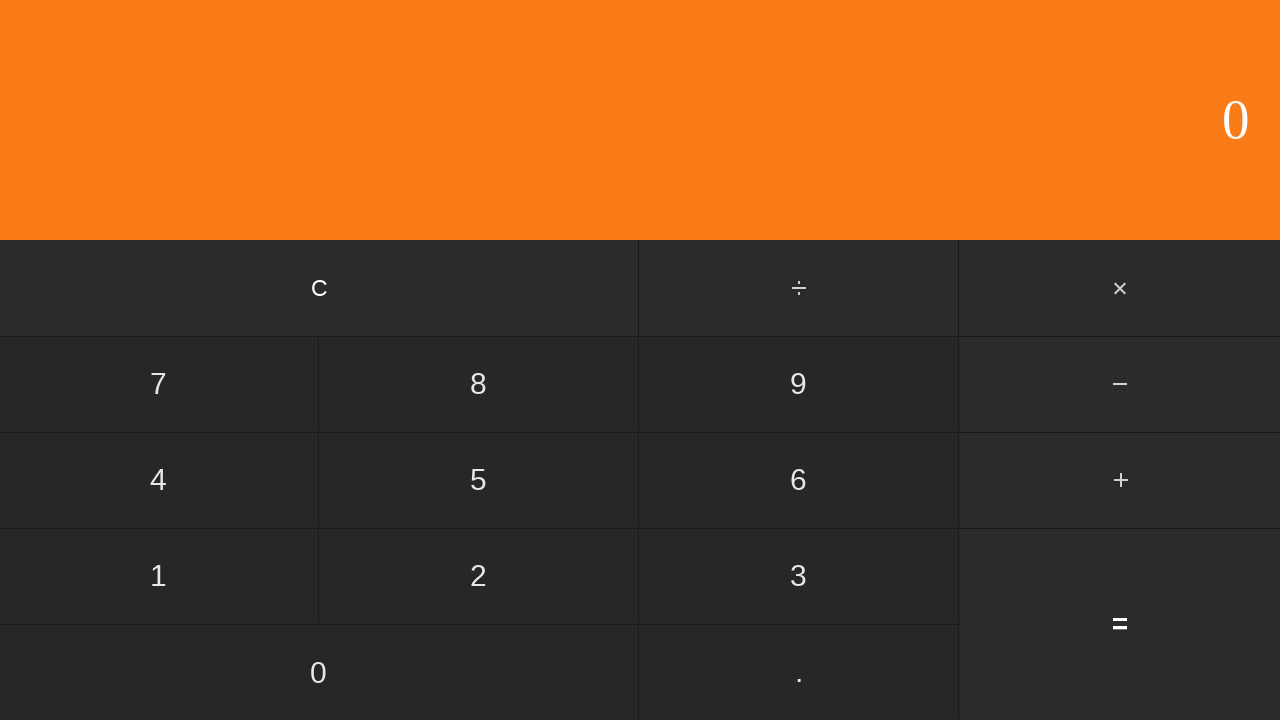

Waited for calculator to clear
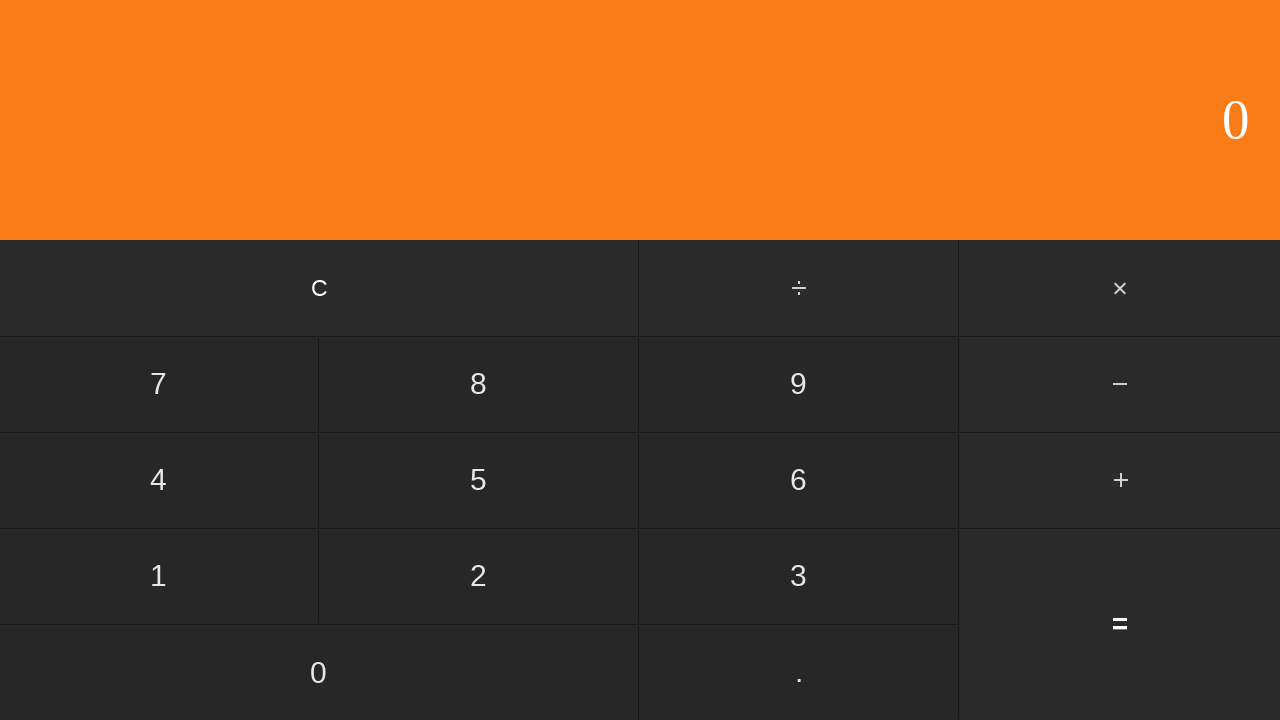

Clicked first operand: 0 at (319, 672) on input[value='0']
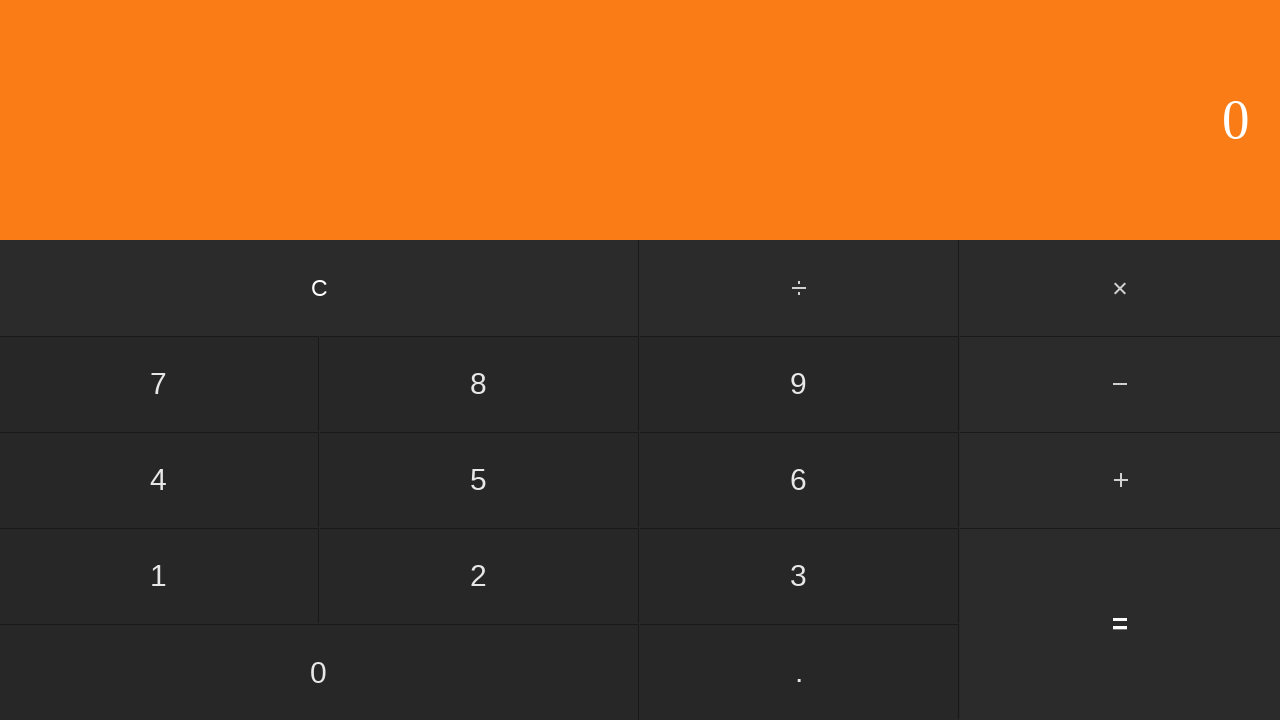

Clicked divide button at (800, 288) on #divide
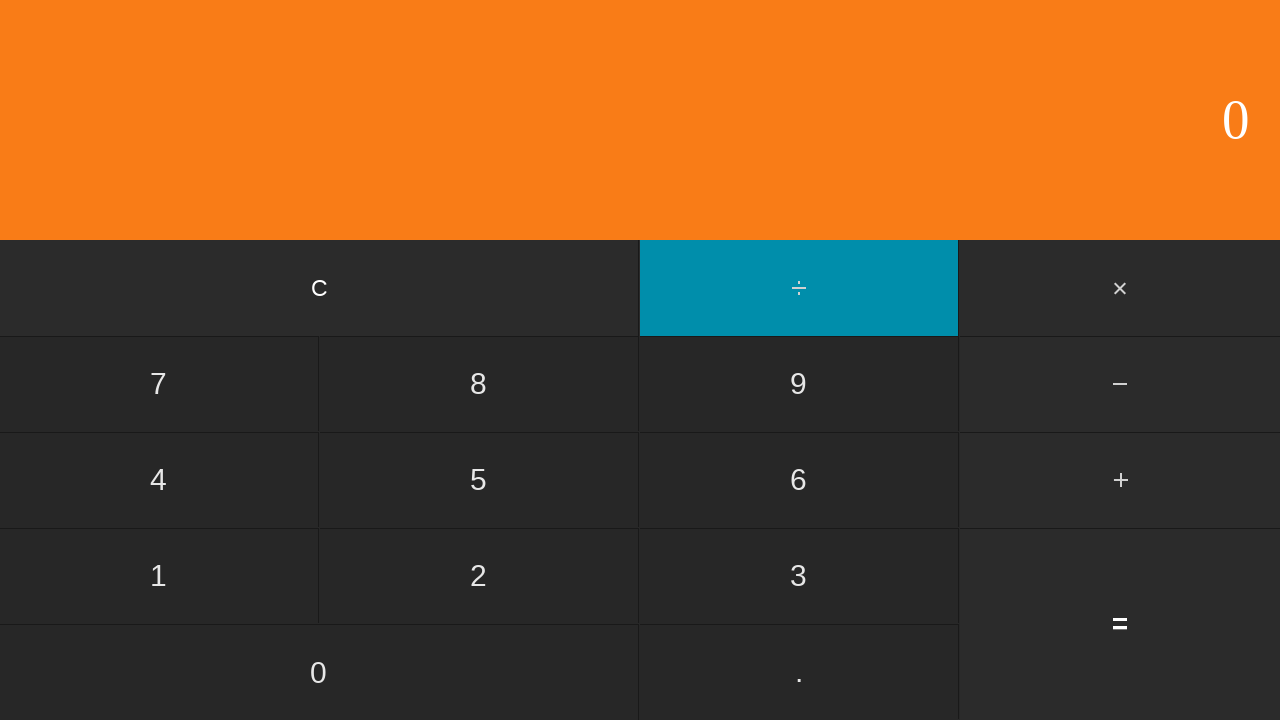

Clicked second operand: 3 at (799, 576) on input[value='3']
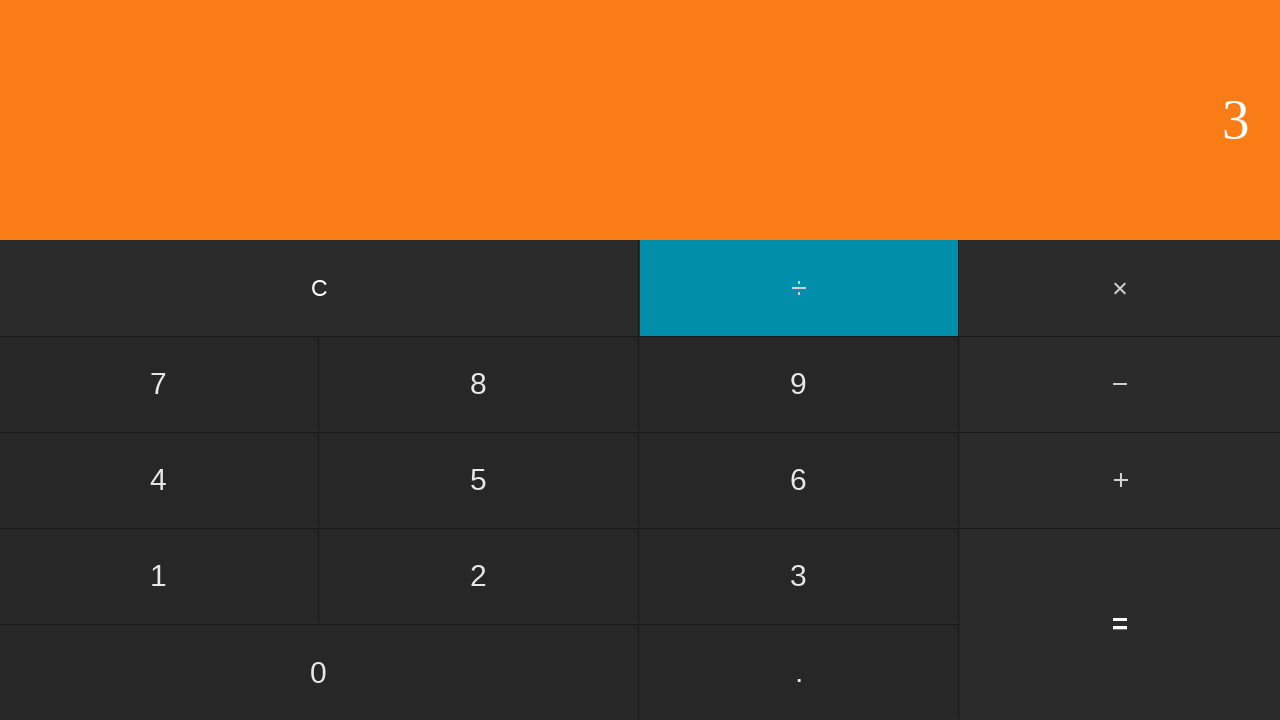

Clicked equals button to calculate 0 ÷ 3 at (1120, 624) on input[value='=']
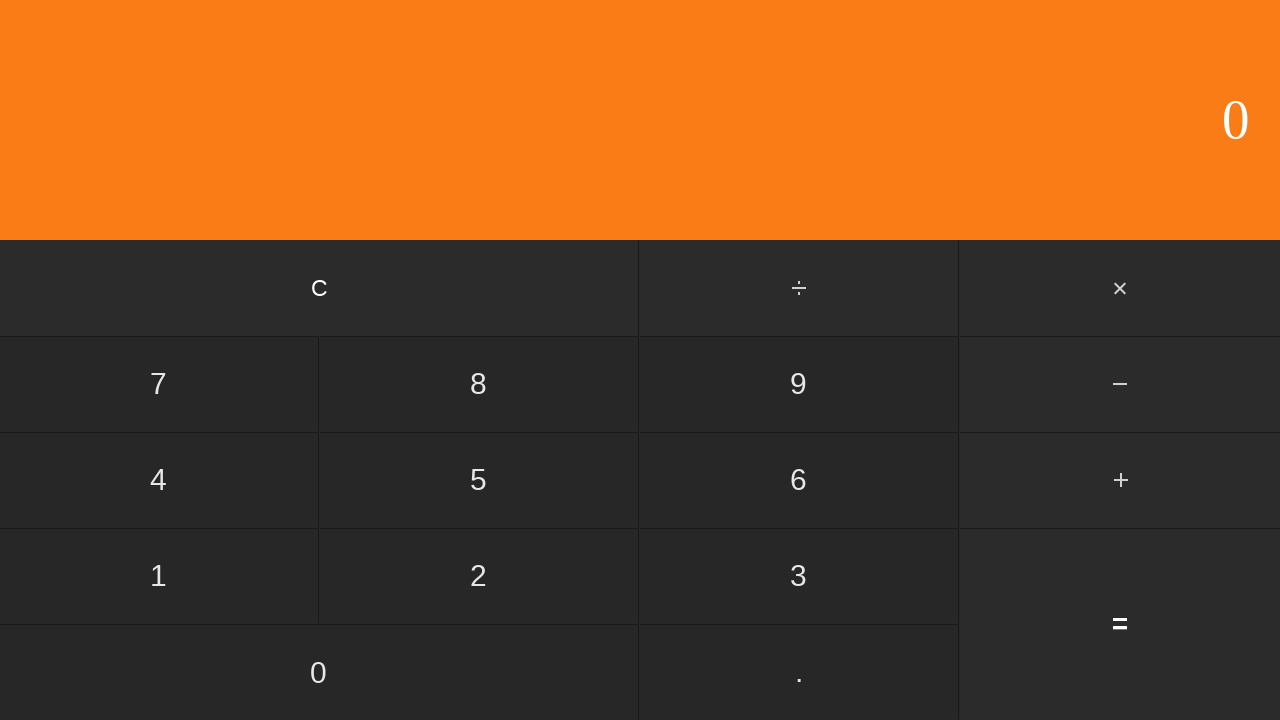

Waited for calculation result
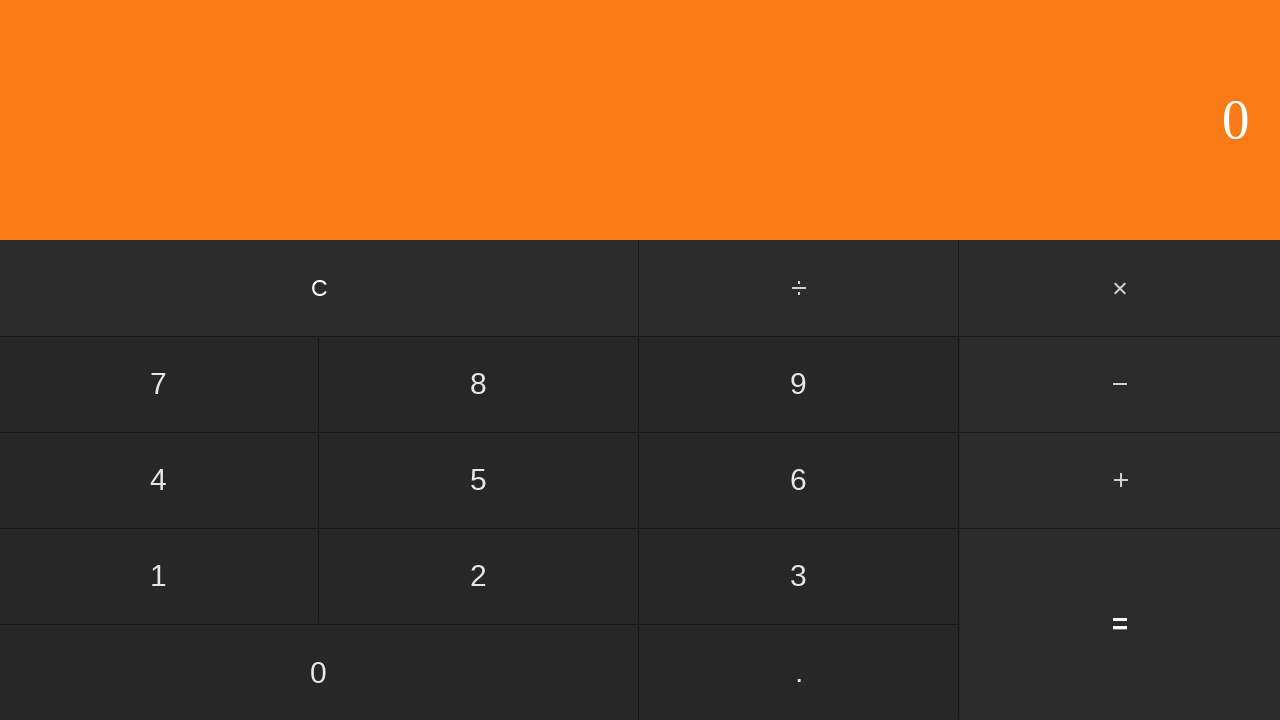

Clicked clear button to reset calculator at (320, 288) on input[value='C']
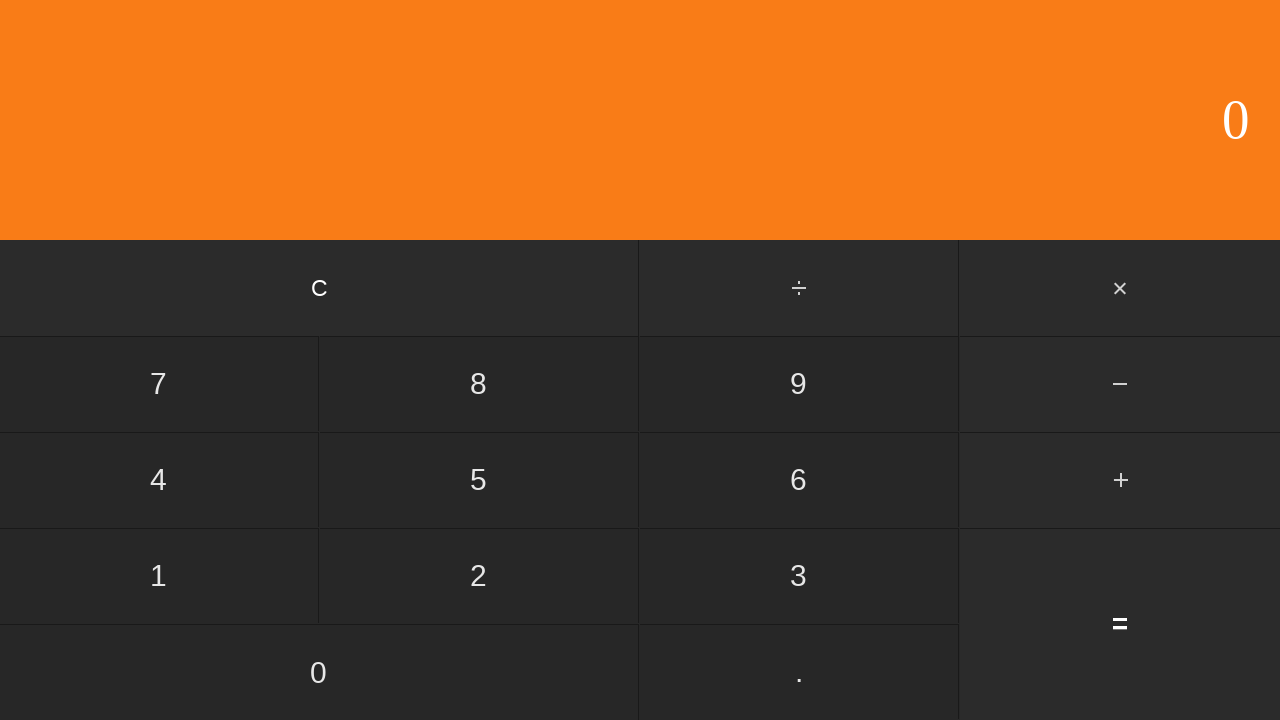

Waited for calculator to clear
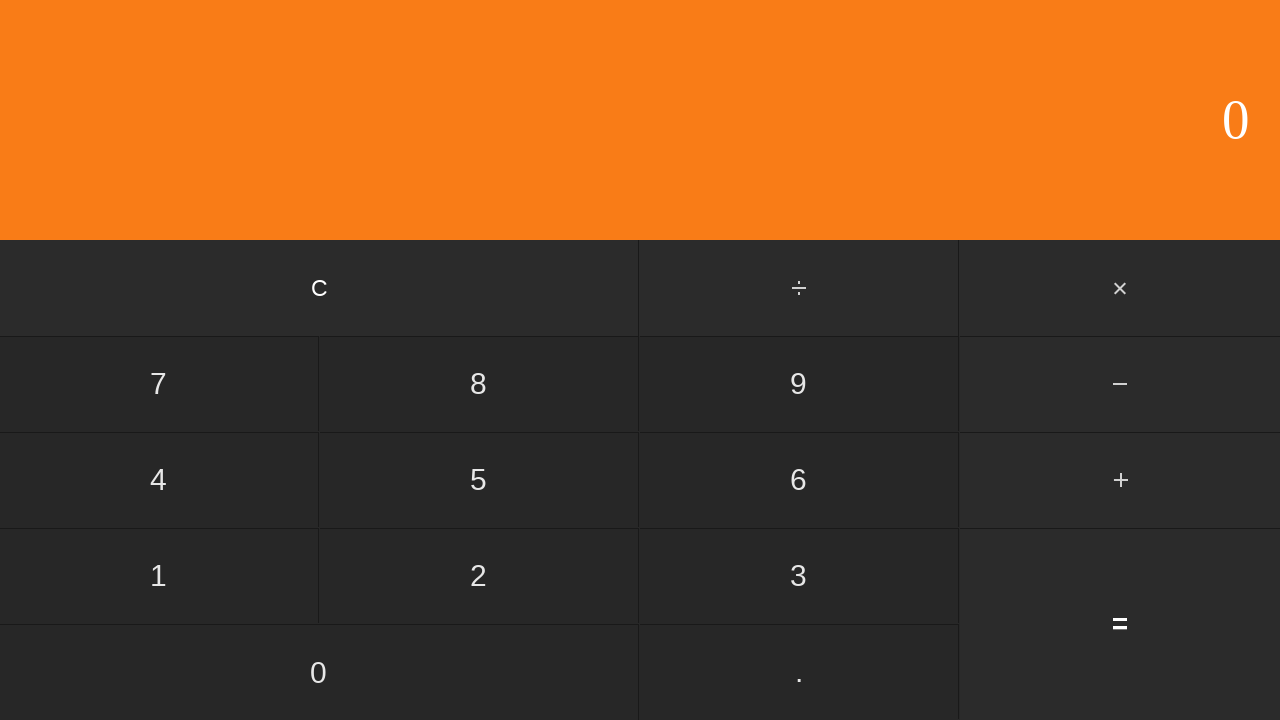

Clicked first operand: 0 at (319, 672) on input[value='0']
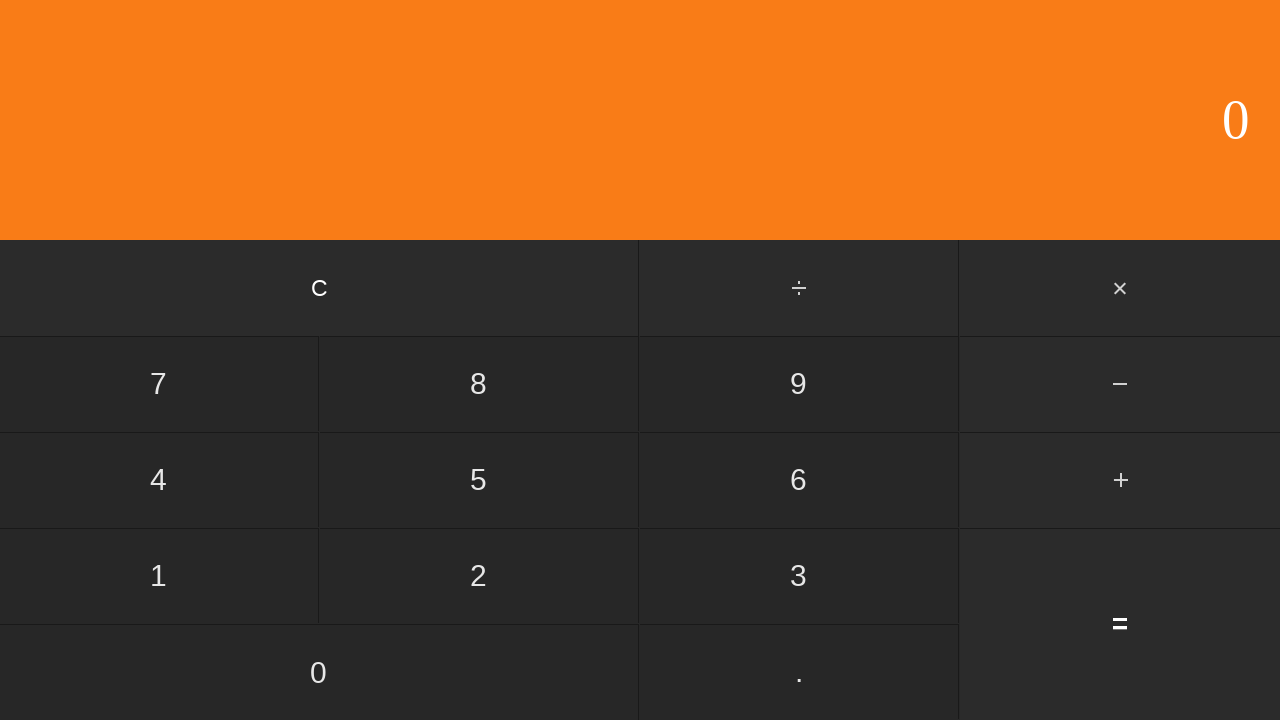

Clicked divide button at (800, 288) on #divide
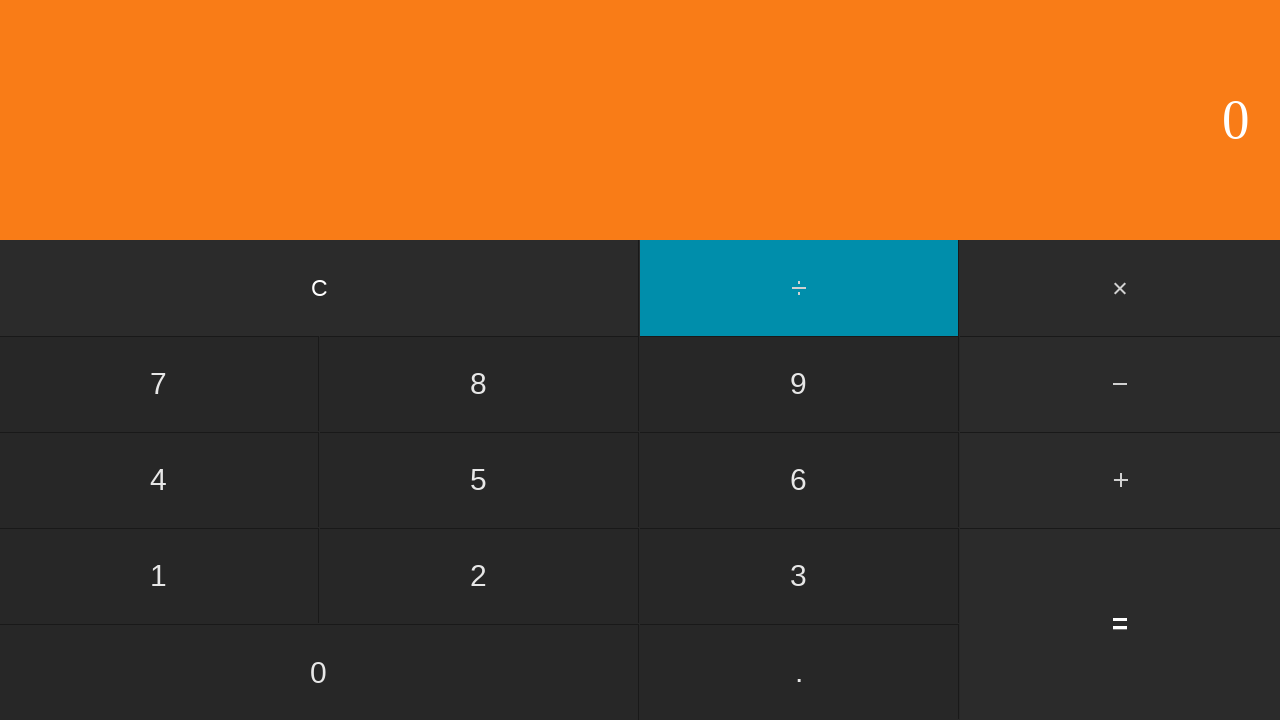

Clicked second operand: 4 at (159, 480) on input[value='4']
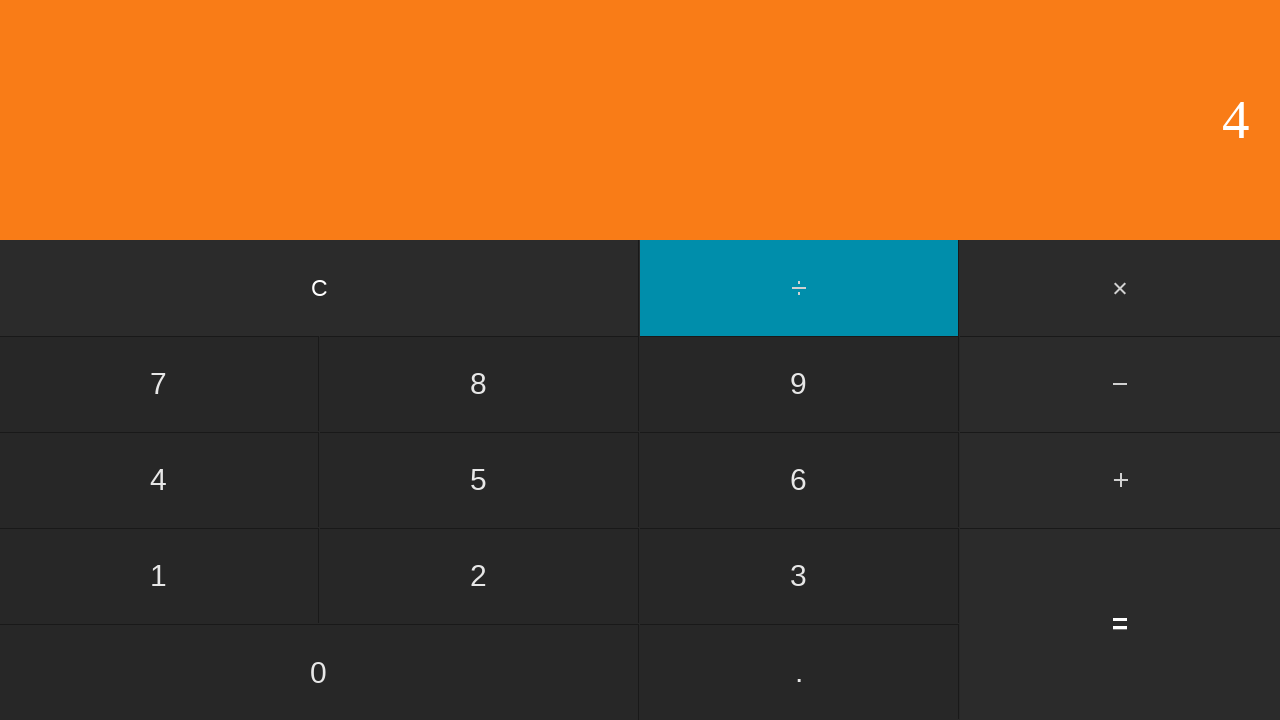

Clicked equals button to calculate 0 ÷ 4 at (1120, 624) on input[value='=']
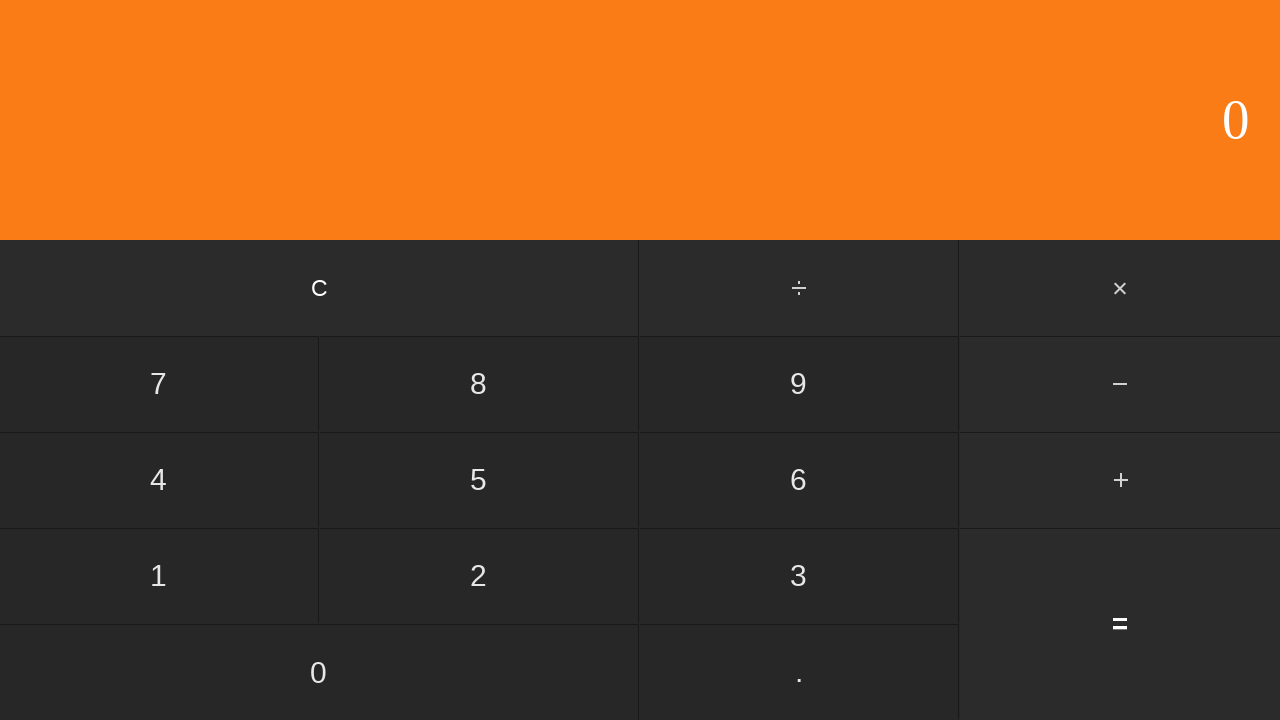

Waited for calculation result
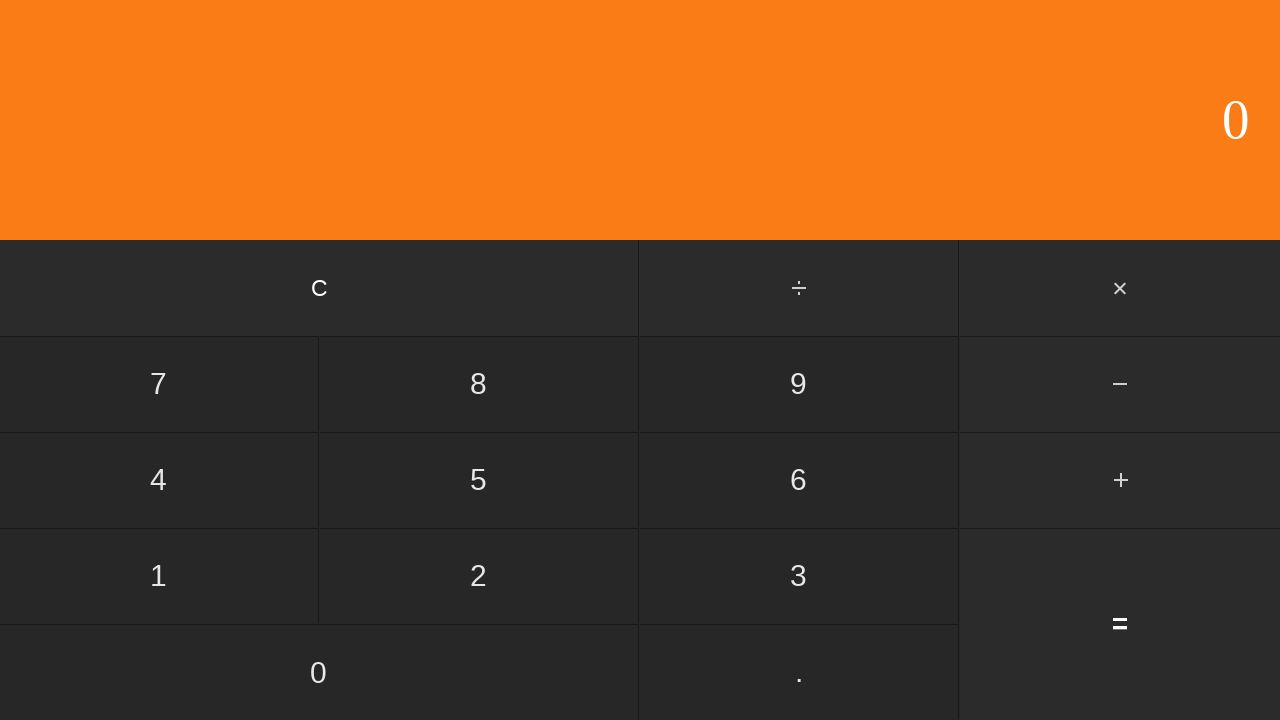

Clicked clear button to reset calculator at (320, 288) on input[value='C']
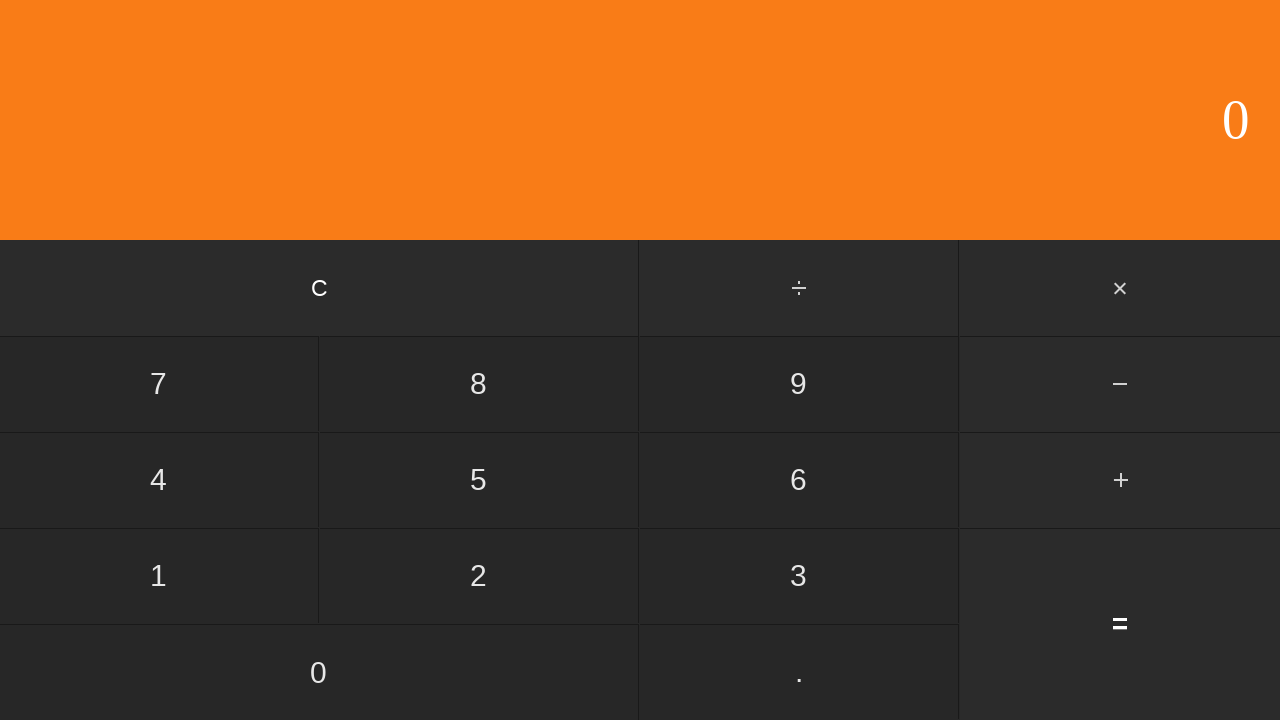

Waited for calculator to clear
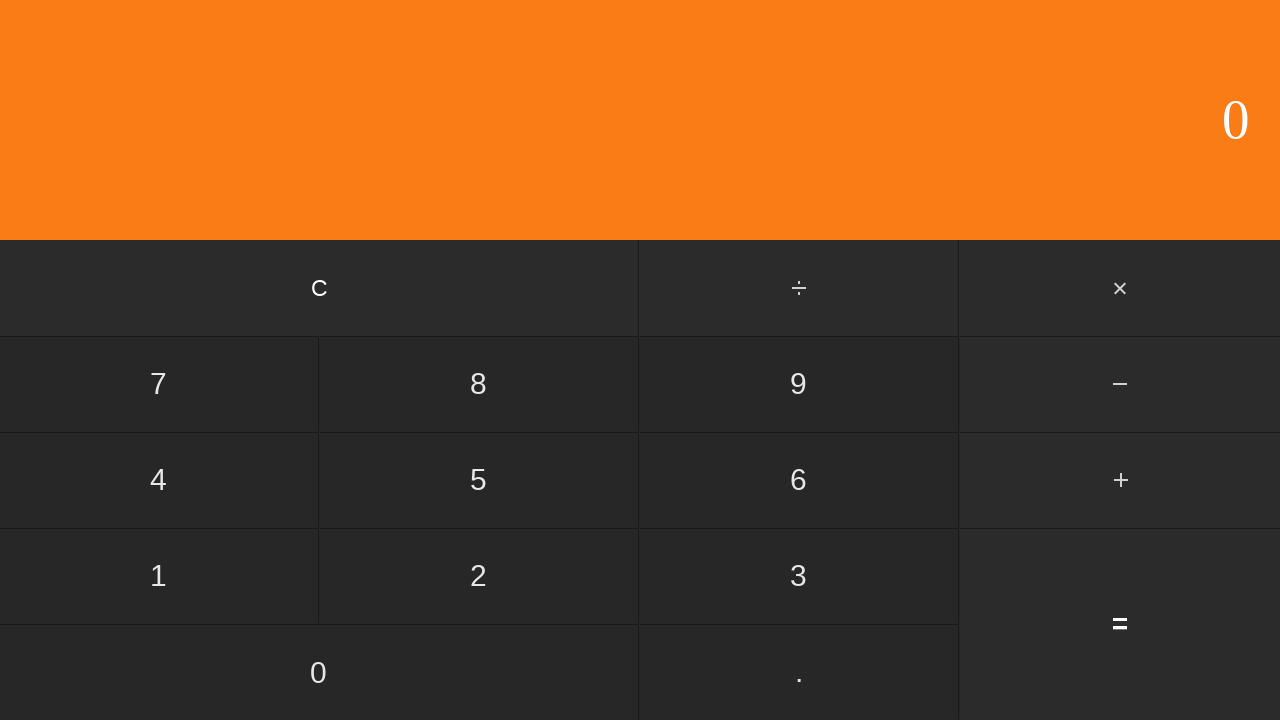

Clicked first operand: 0 at (319, 672) on input[value='0']
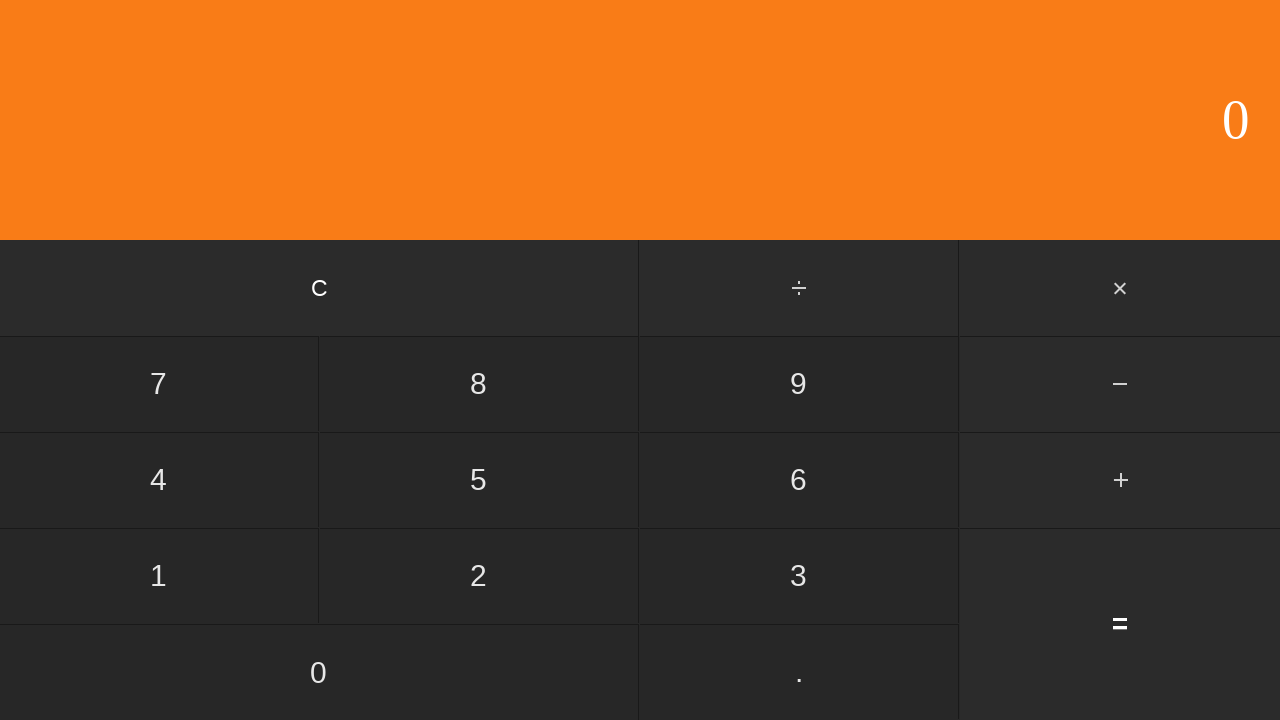

Clicked divide button at (800, 288) on #divide
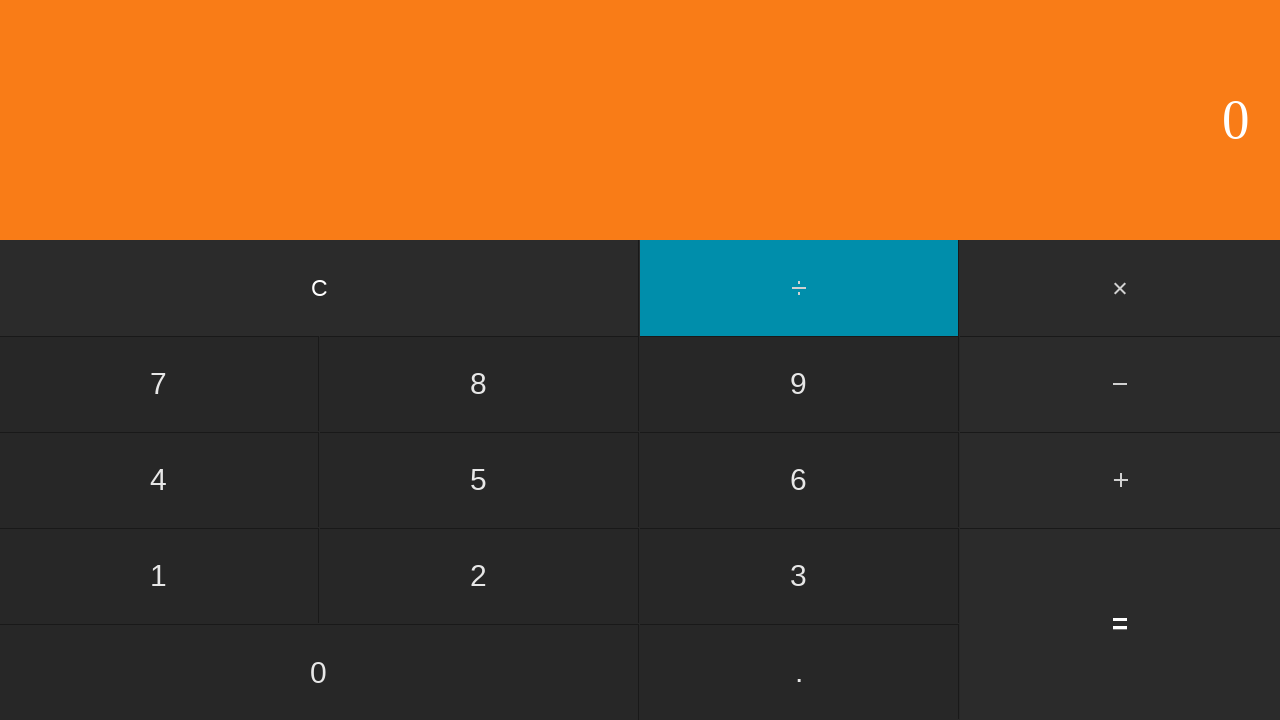

Clicked second operand: 5 at (479, 480) on input[value='5']
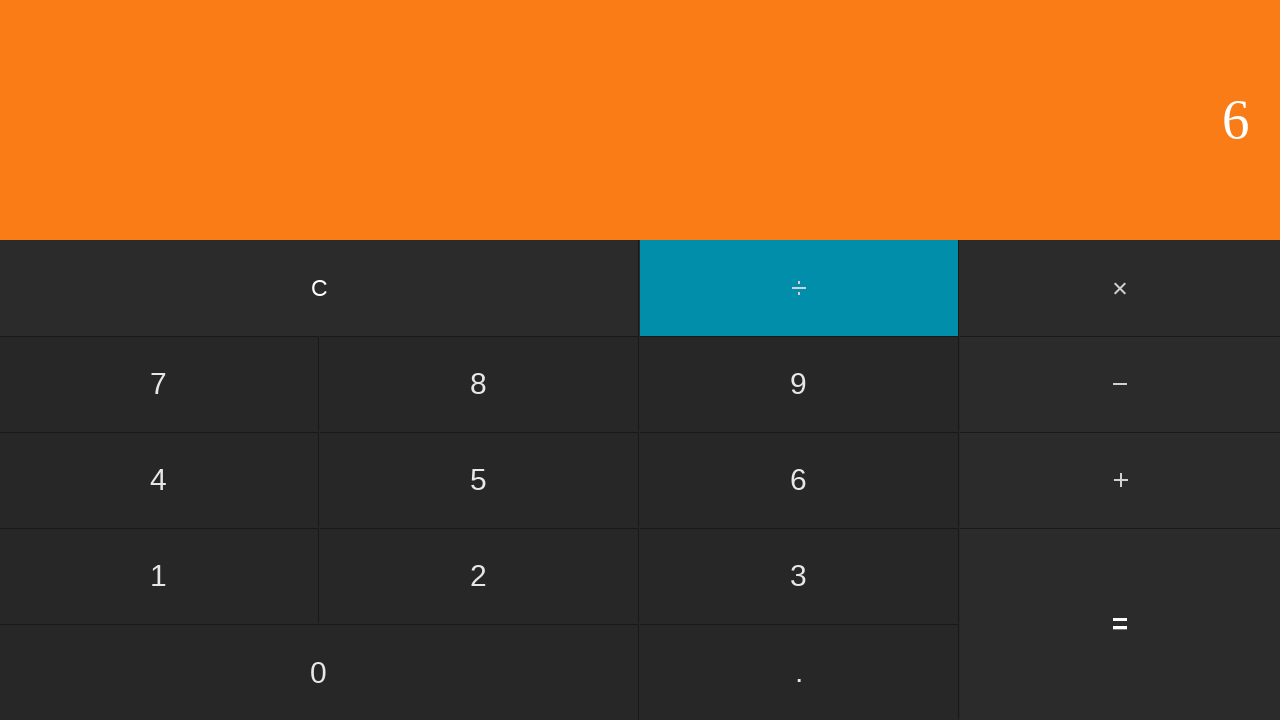

Clicked equals button to calculate 0 ÷ 5 at (1120, 624) on input[value='=']
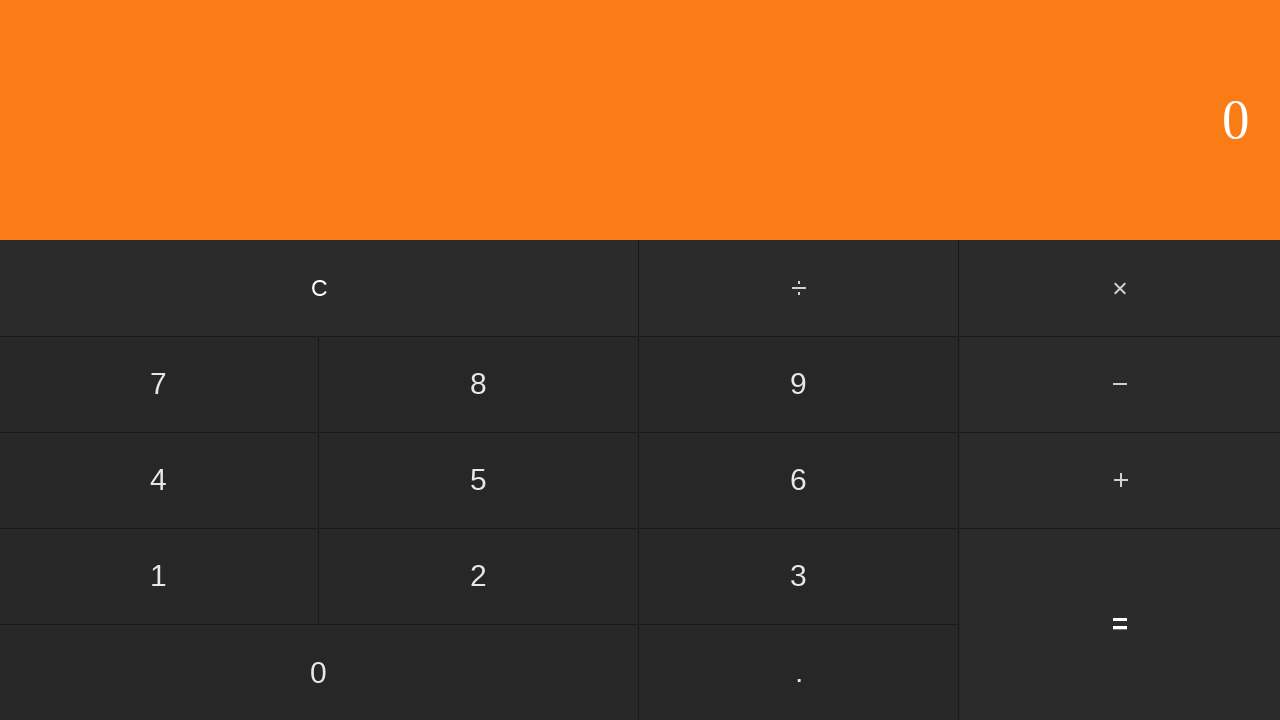

Waited for calculation result
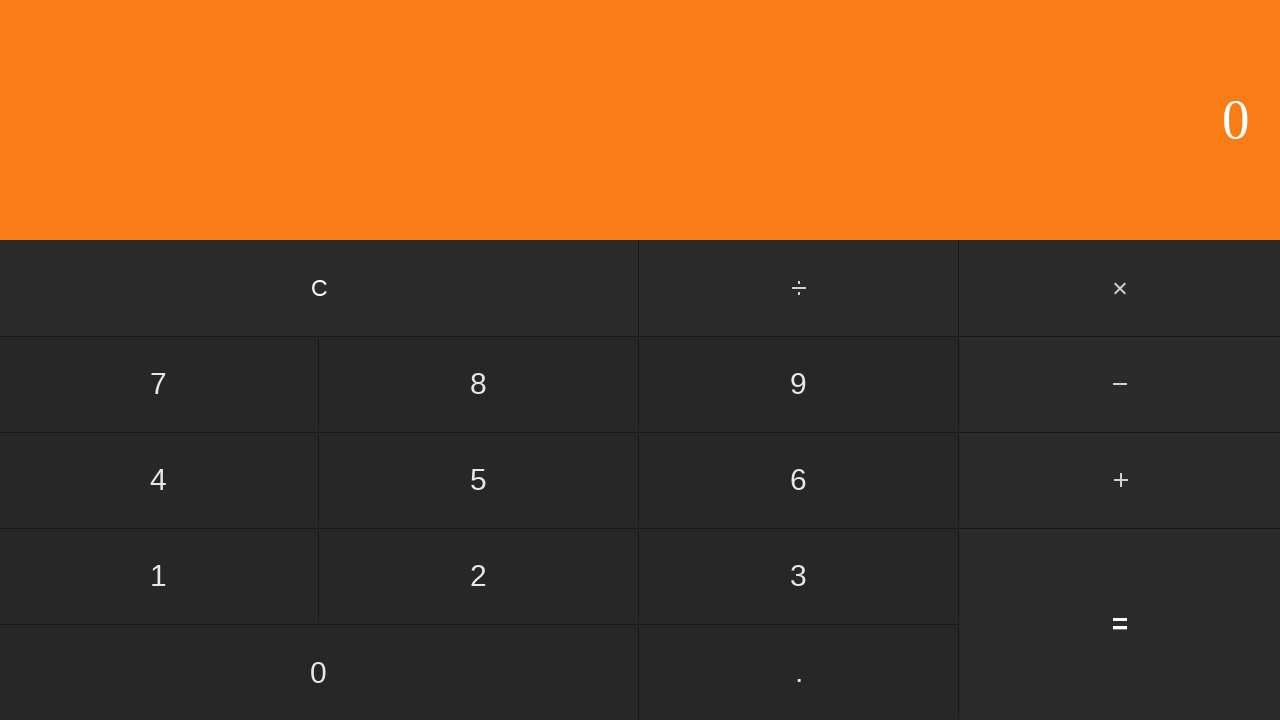

Clicked clear button to reset calculator at (320, 288) on input[value='C']
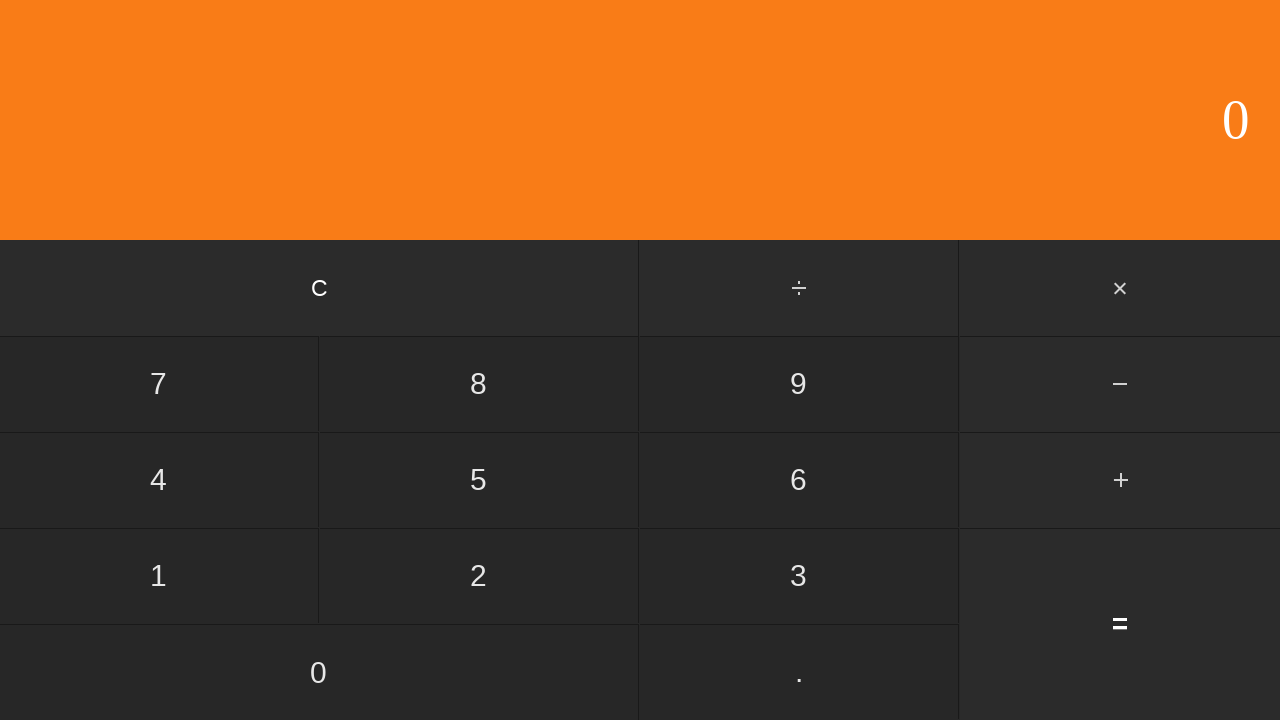

Waited for calculator to clear
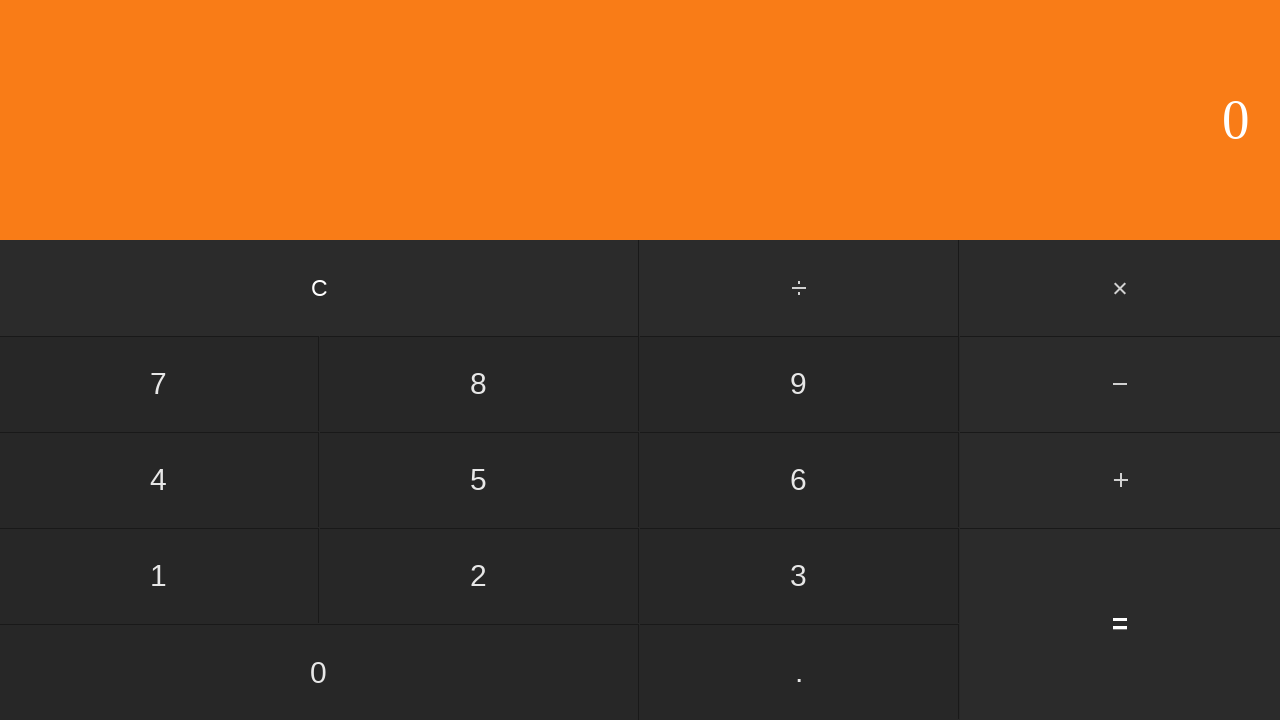

Clicked first operand: 0 at (319, 672) on input[value='0']
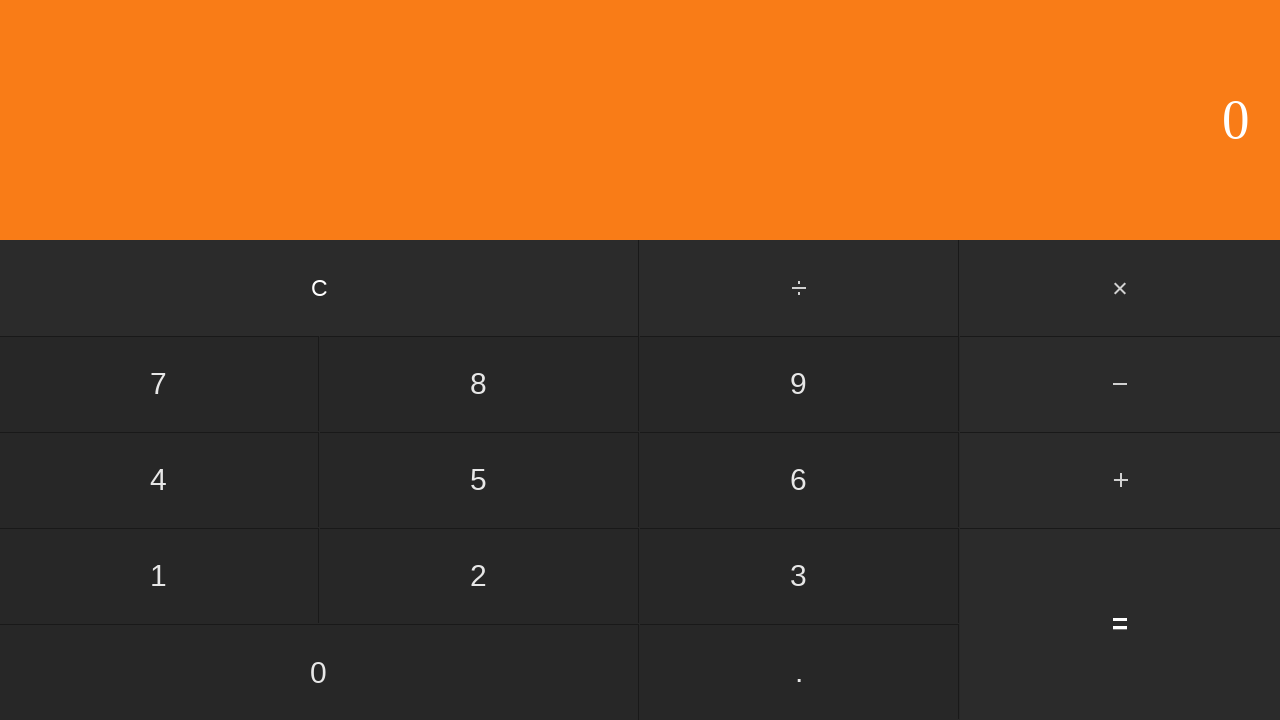

Clicked divide button at (800, 288) on #divide
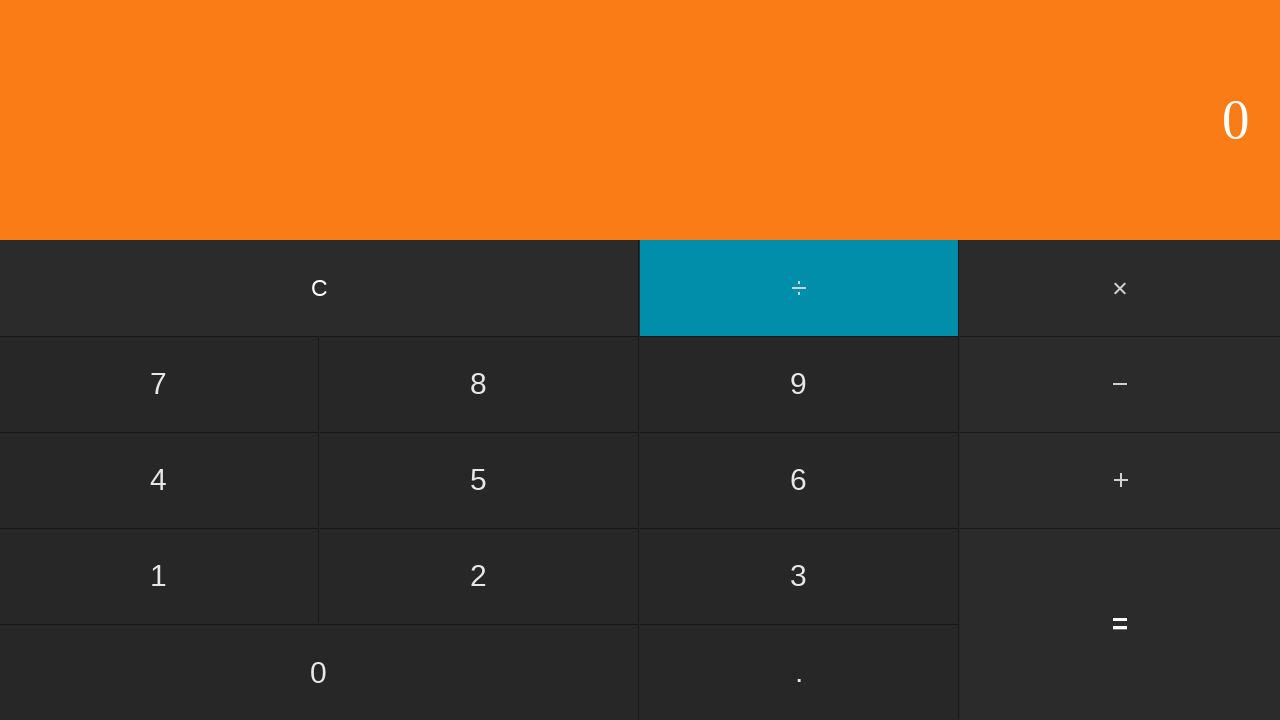

Clicked second operand: 6 at (799, 480) on input[value='6']
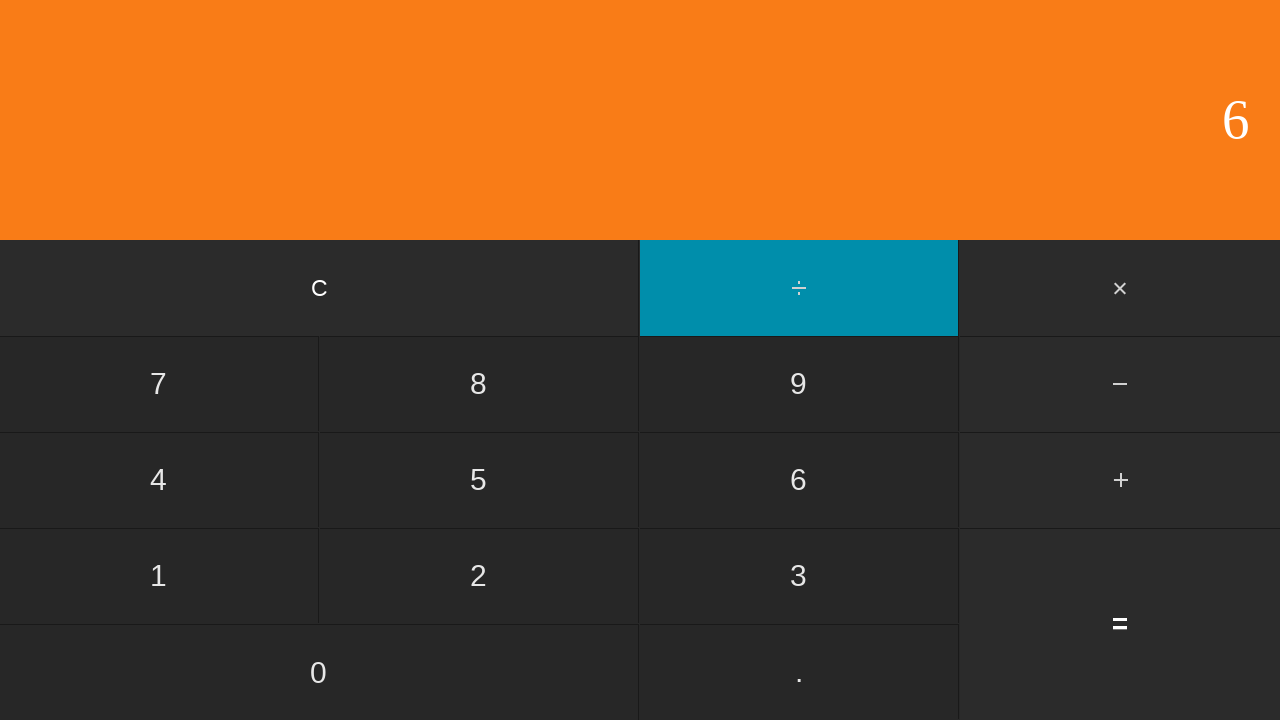

Clicked equals button to calculate 0 ÷ 6 at (1120, 624) on input[value='=']
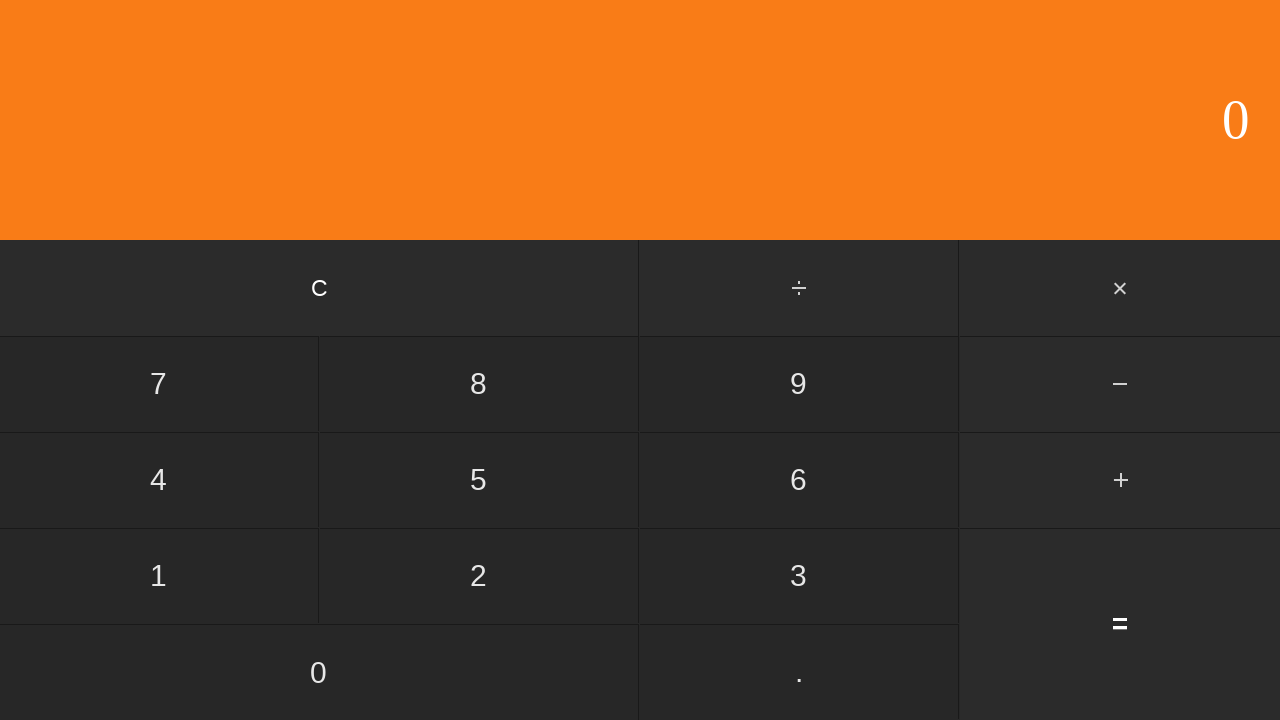

Waited for calculation result
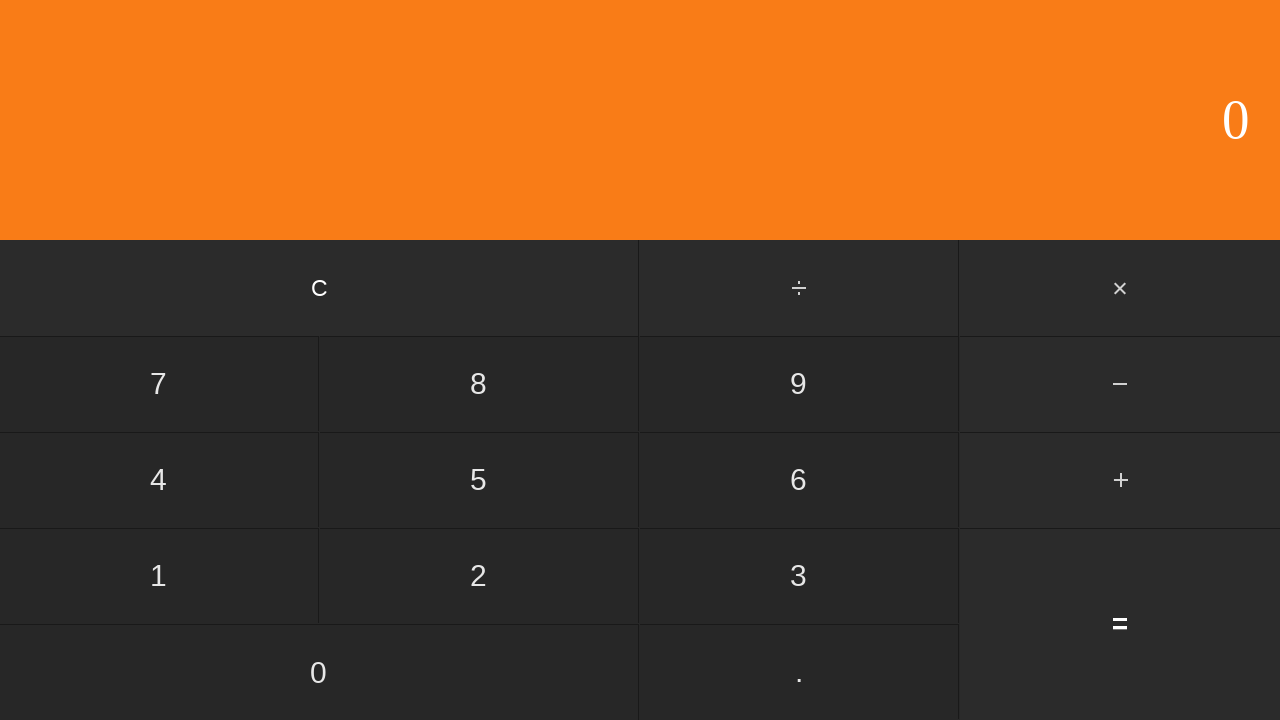

Clicked clear button to reset calculator at (320, 288) on input[value='C']
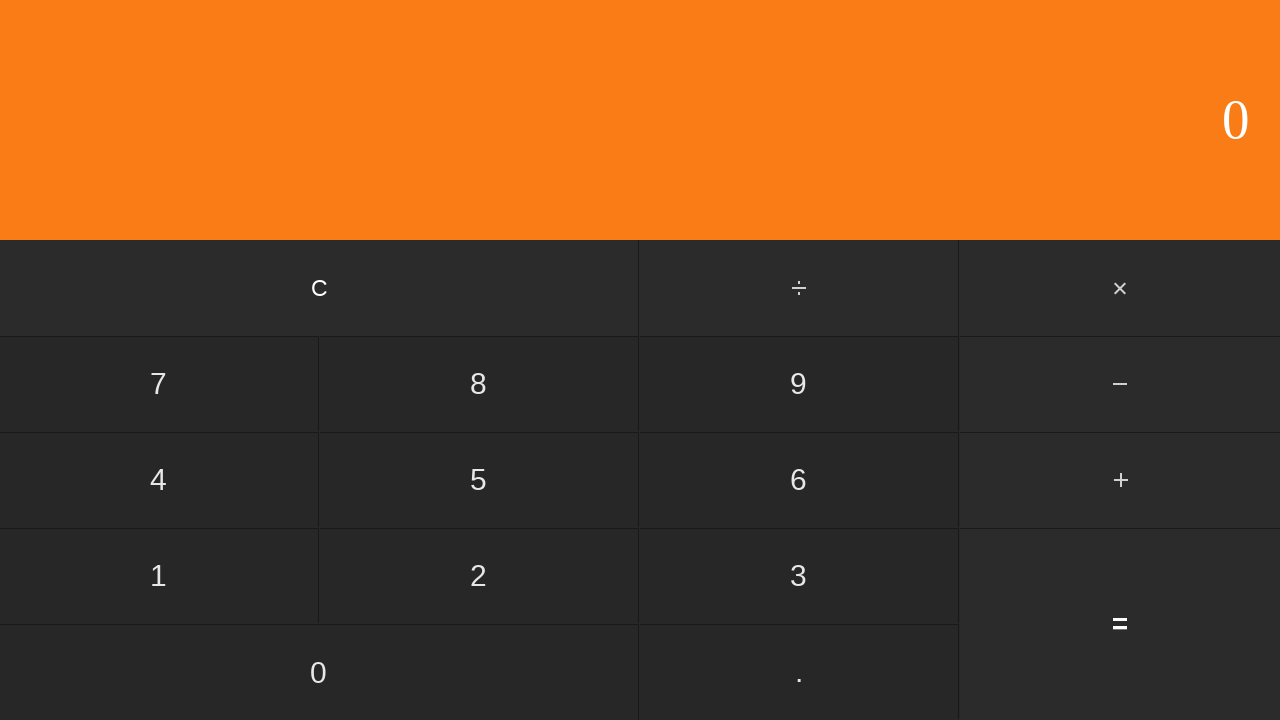

Waited for calculator to clear
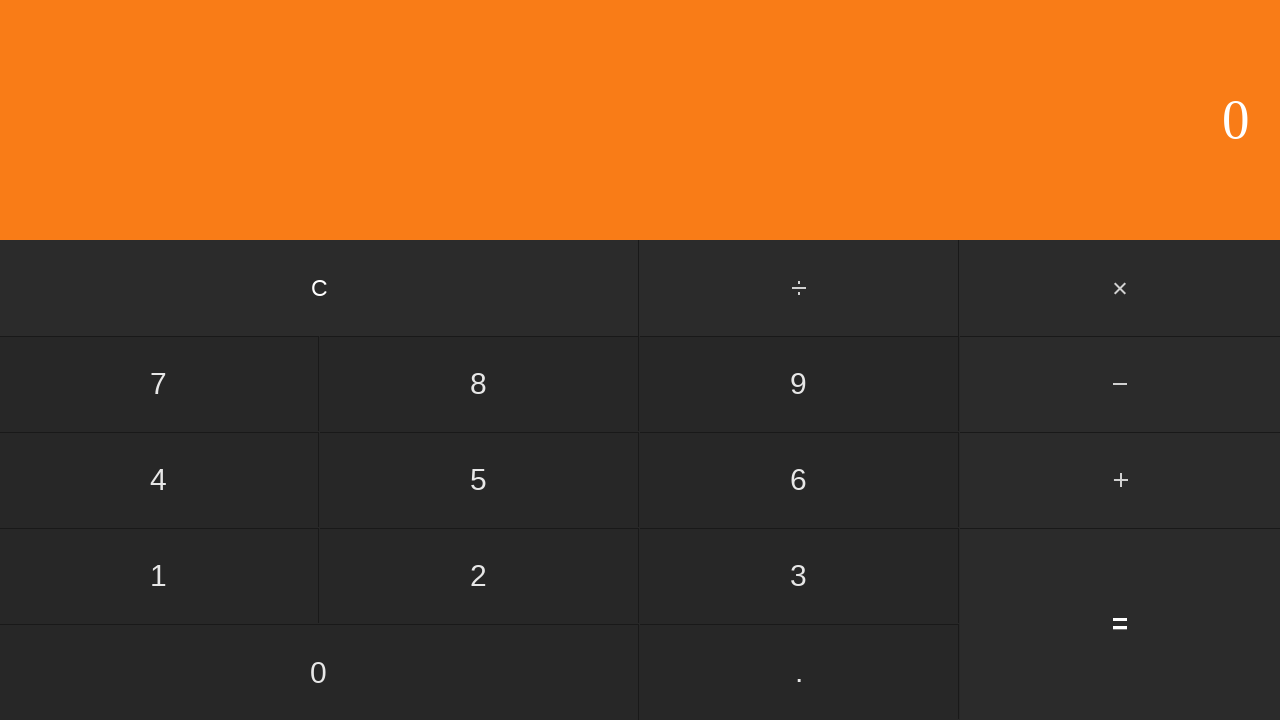

Clicked first operand: 0 at (319, 672) on input[value='0']
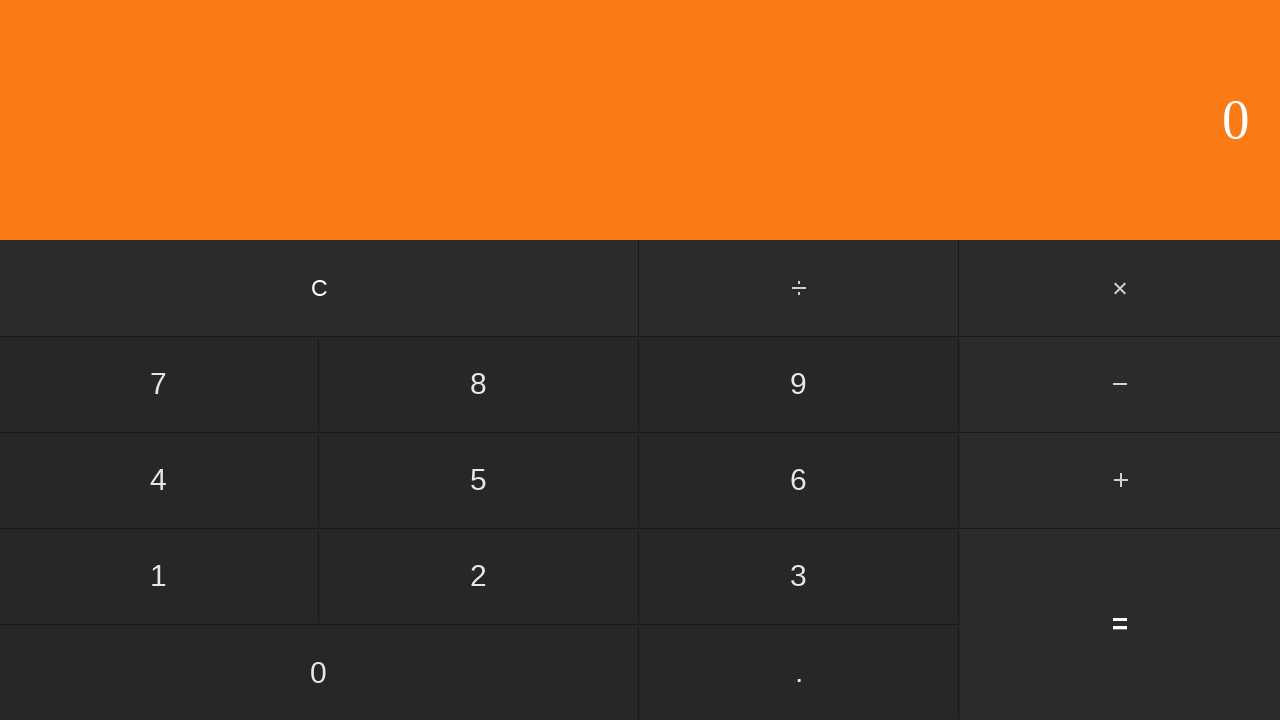

Clicked divide button at (800, 288) on #divide
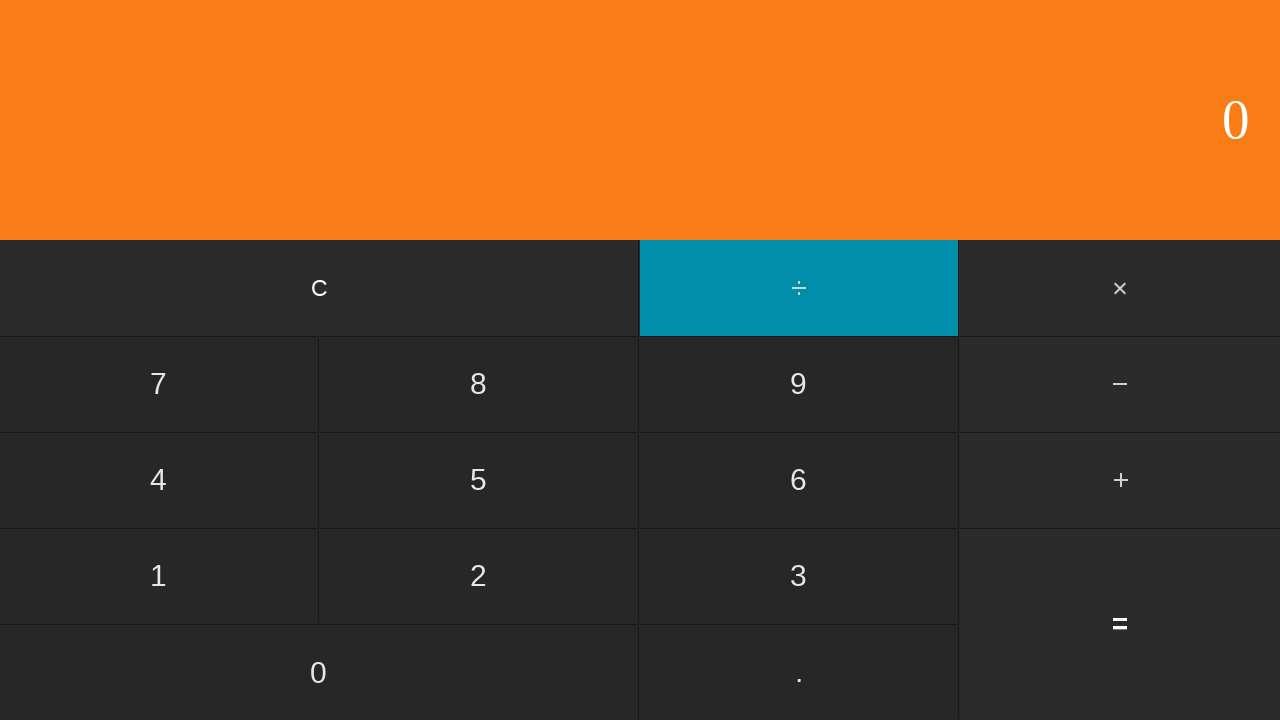

Clicked second operand: 7 at (159, 384) on input[value='7']
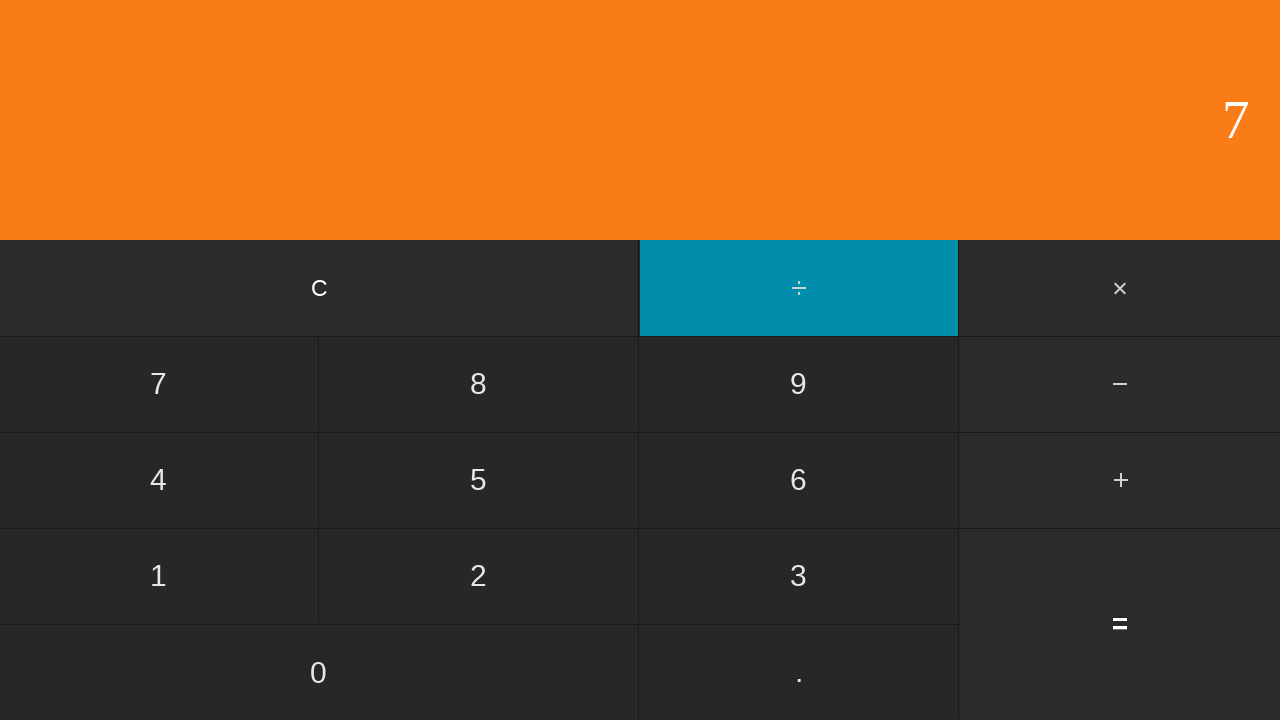

Clicked equals button to calculate 0 ÷ 7 at (1120, 624) on input[value='=']
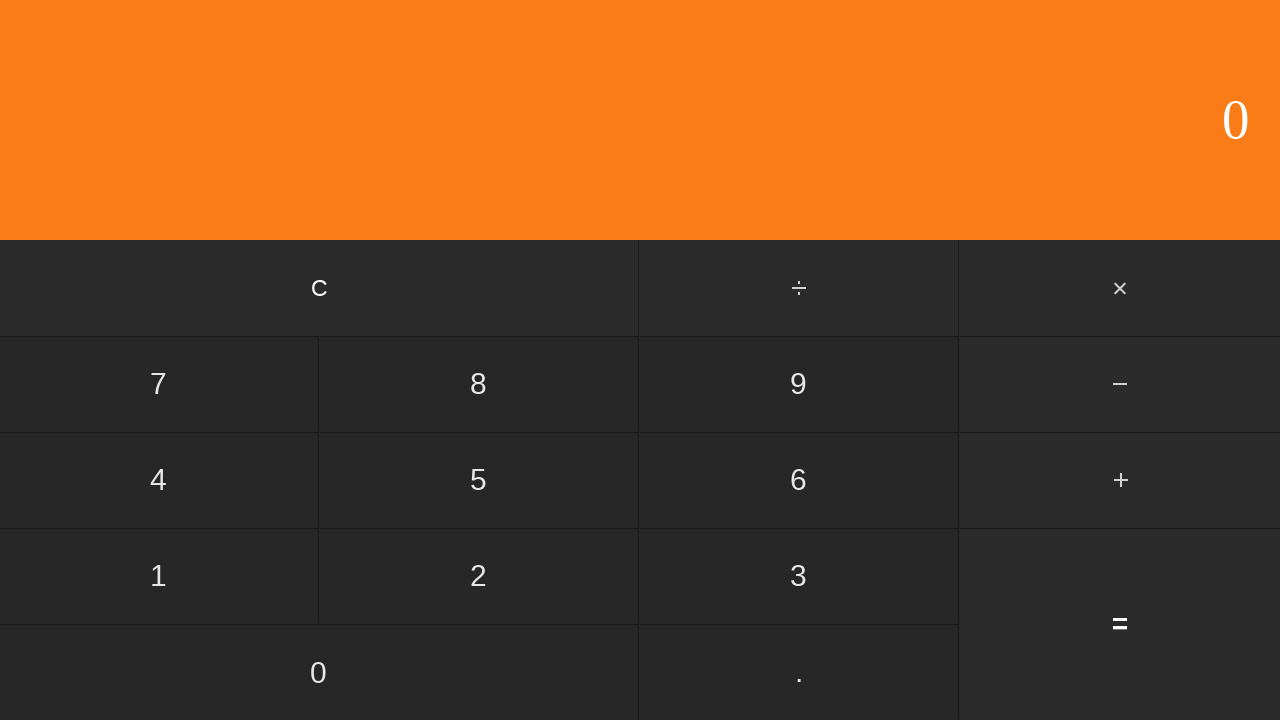

Waited for calculation result
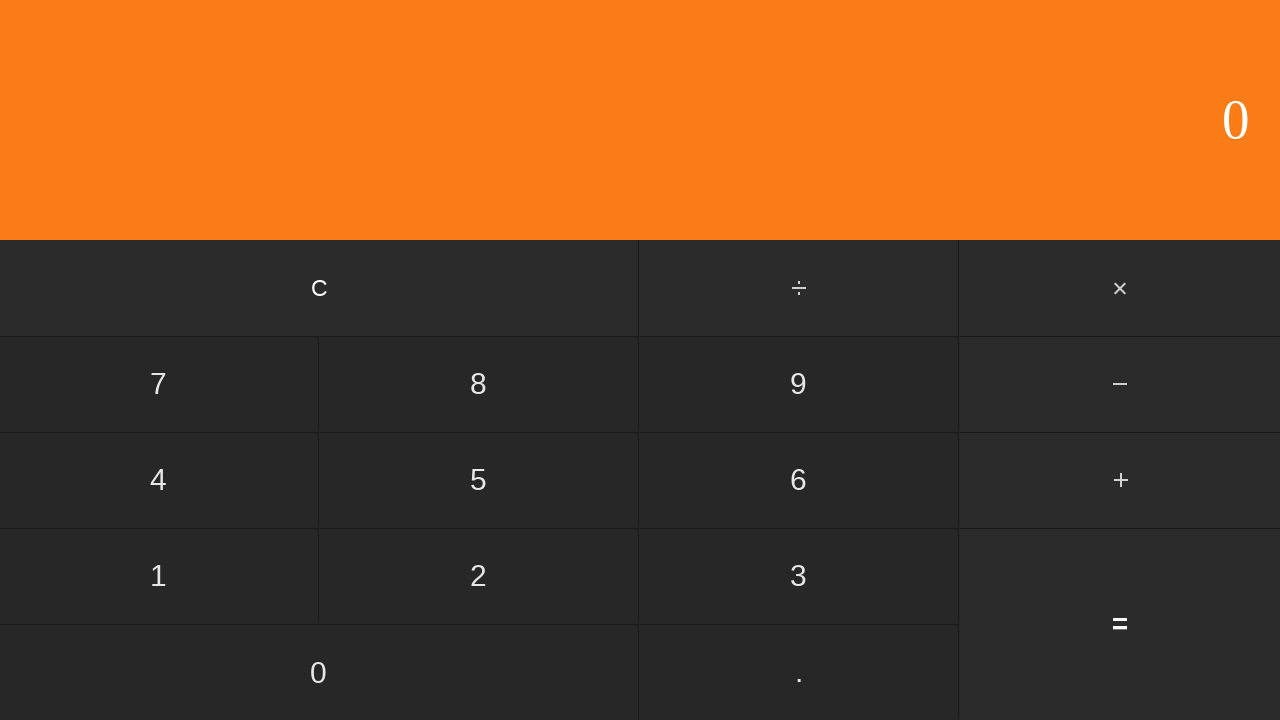

Clicked clear button to reset calculator at (320, 288) on input[value='C']
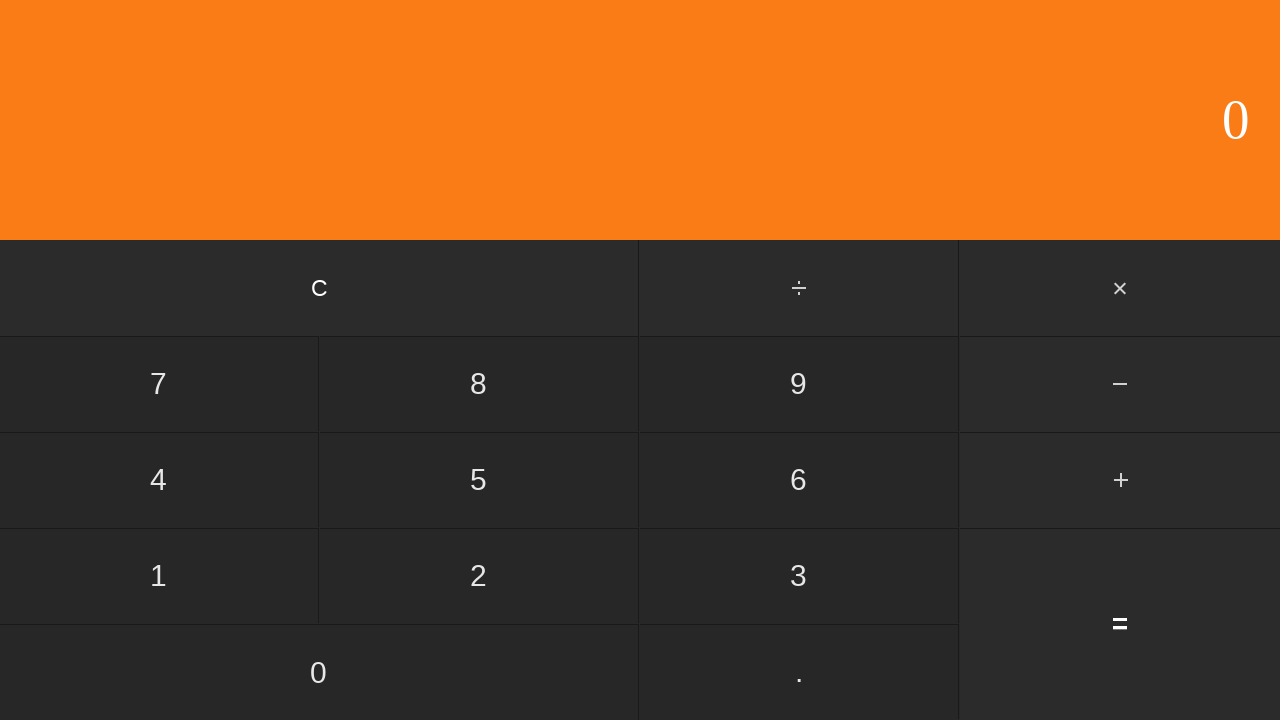

Waited for calculator to clear
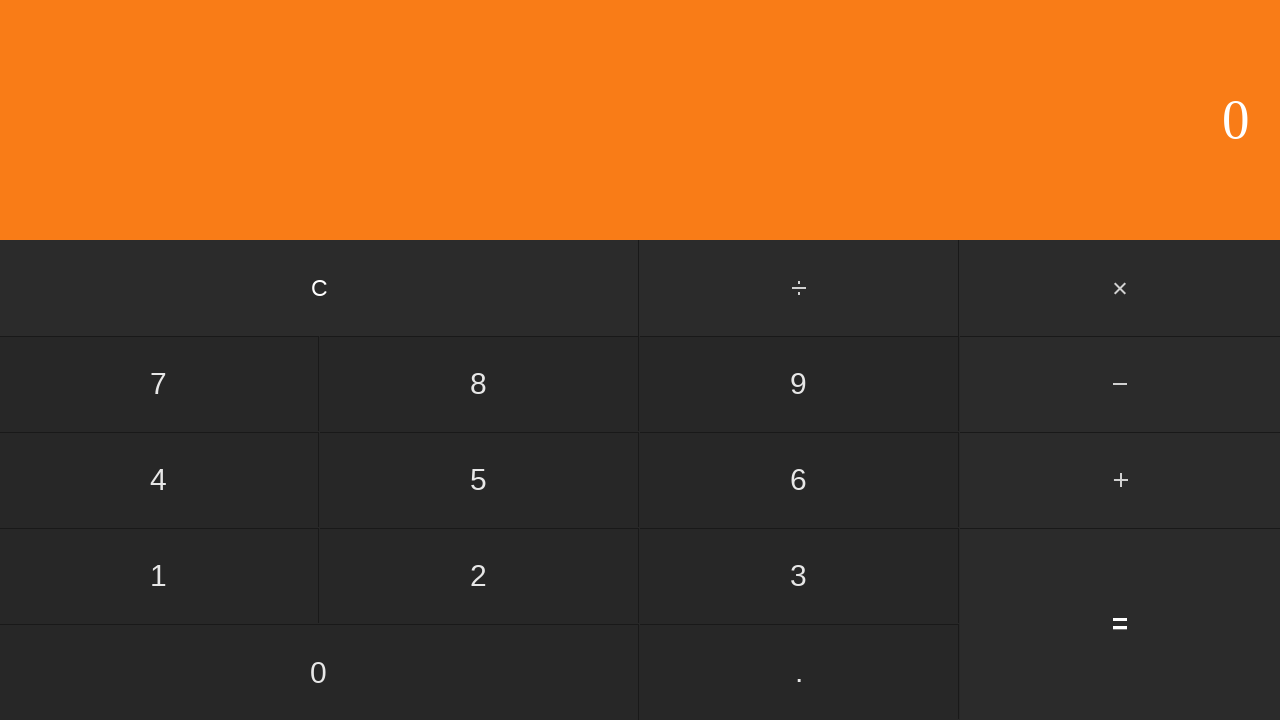

Clicked first operand: 0 at (319, 672) on input[value='0']
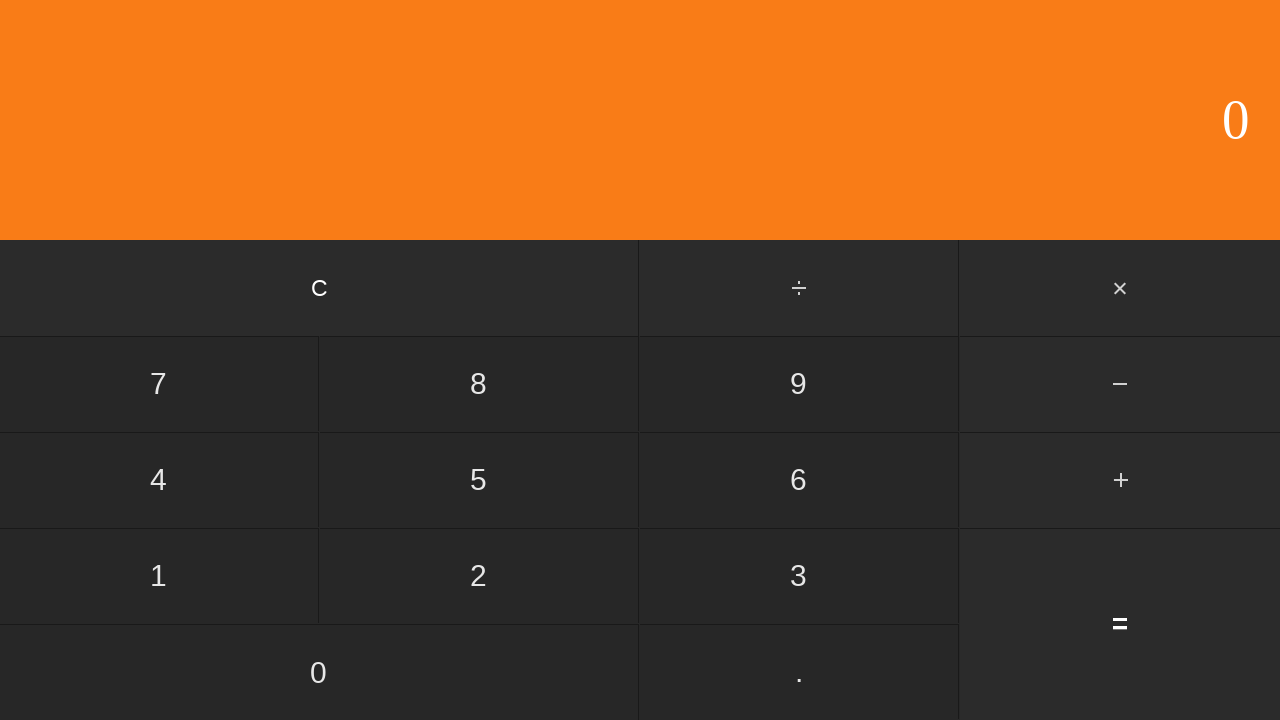

Clicked divide button at (800, 288) on #divide
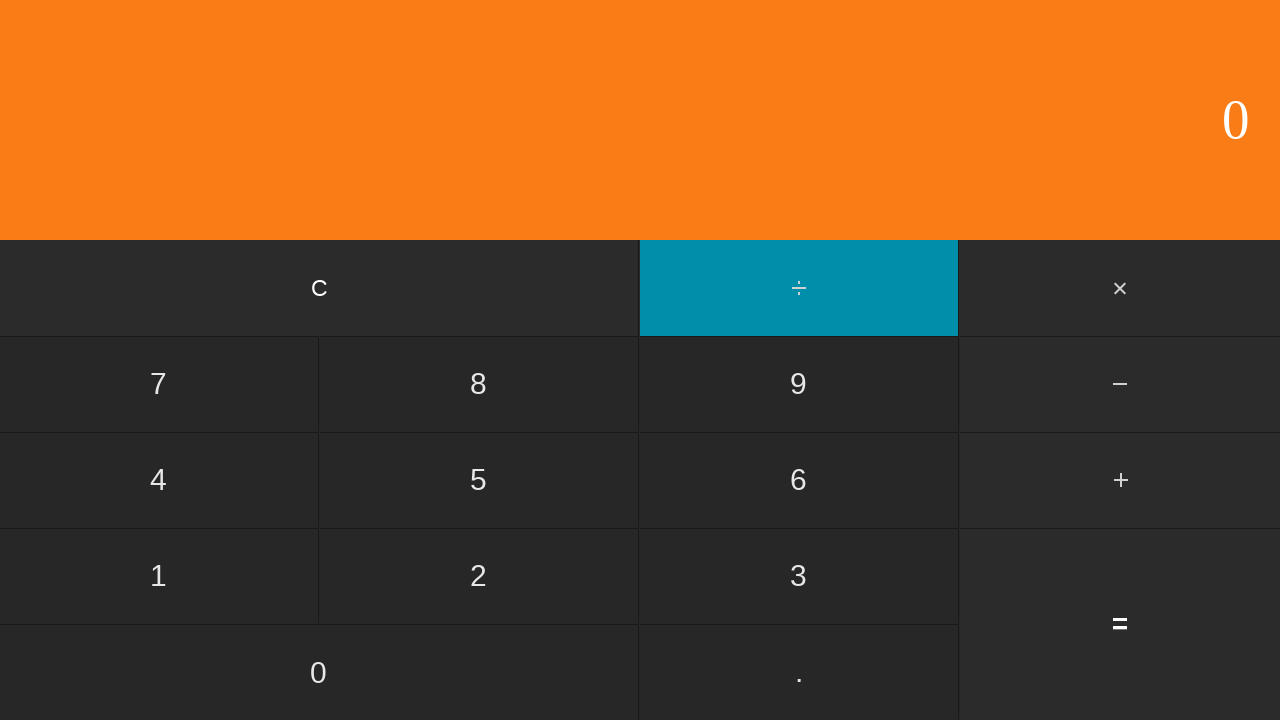

Clicked second operand: 8 at (479, 384) on input[value='8']
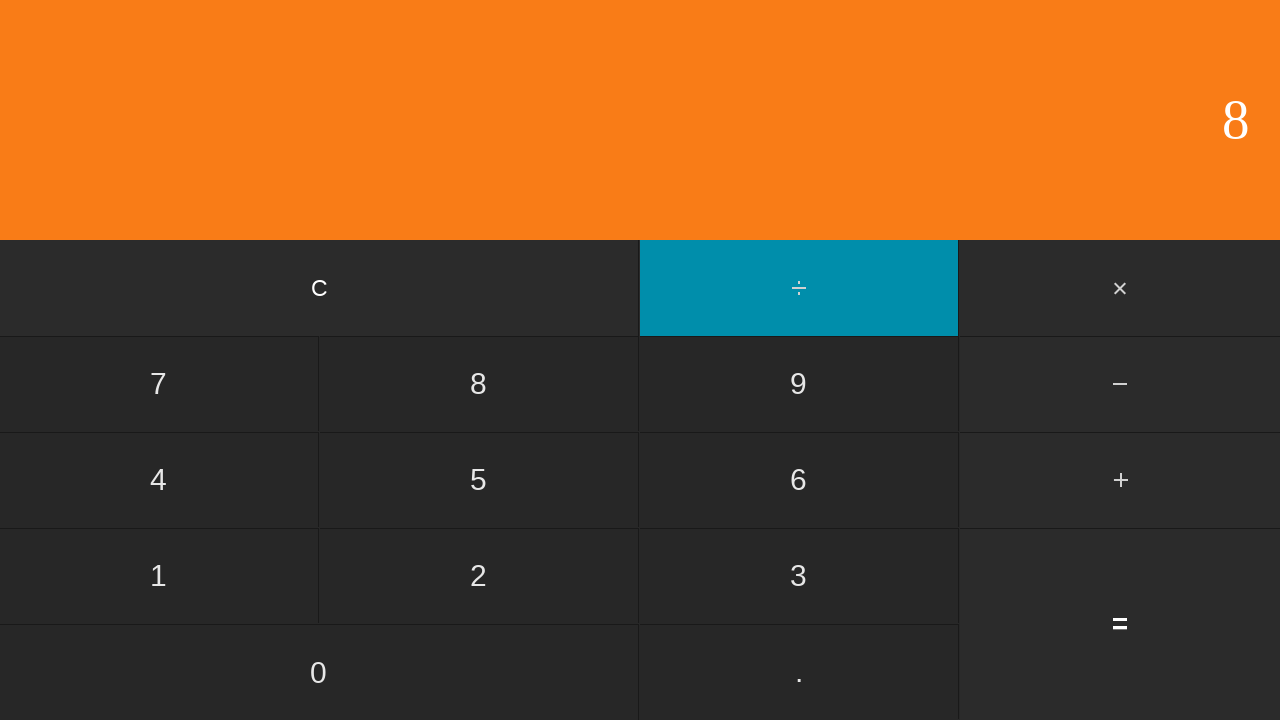

Clicked equals button to calculate 0 ÷ 8 at (1120, 624) on input[value='=']
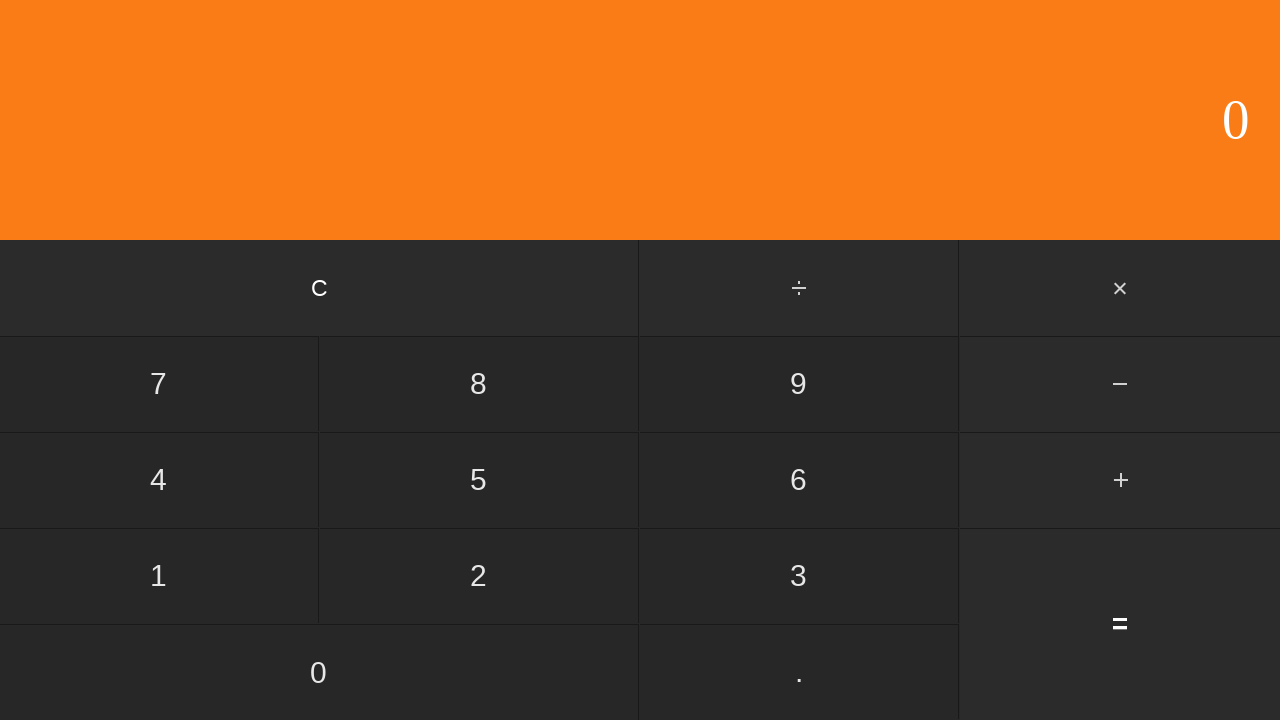

Waited for calculation result
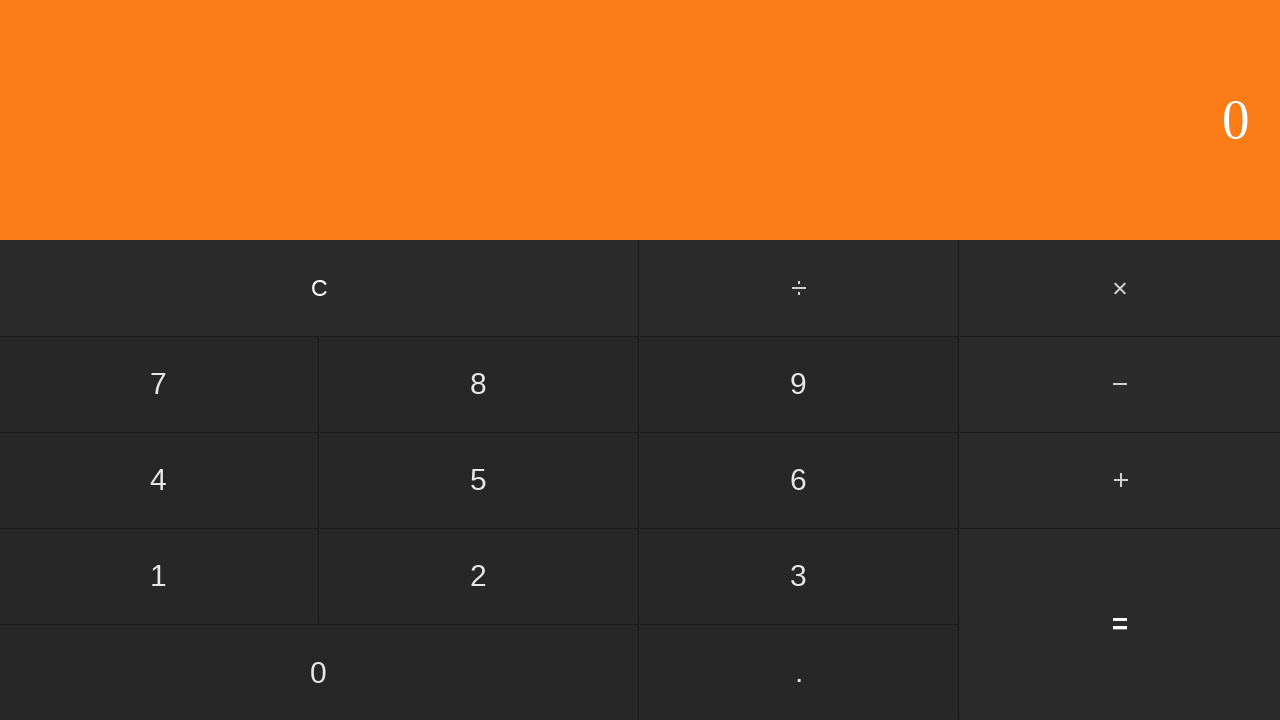

Clicked clear button to reset calculator at (320, 288) on input[value='C']
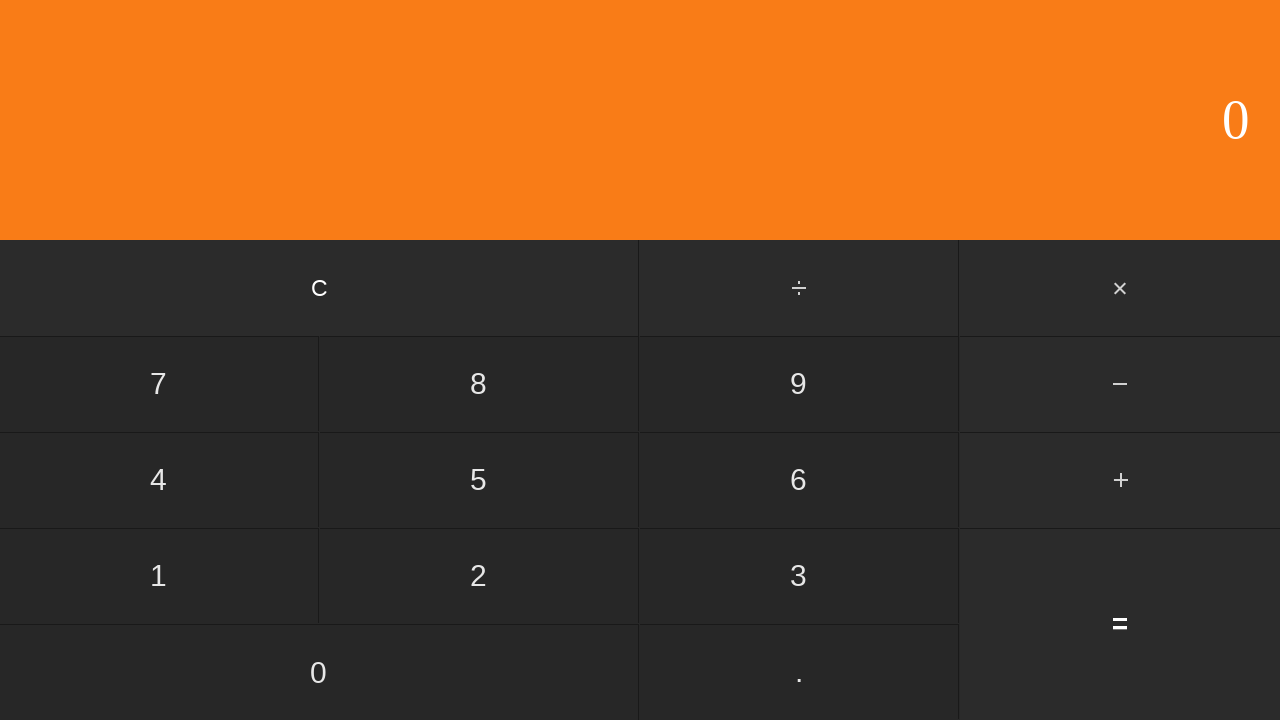

Waited for calculator to clear
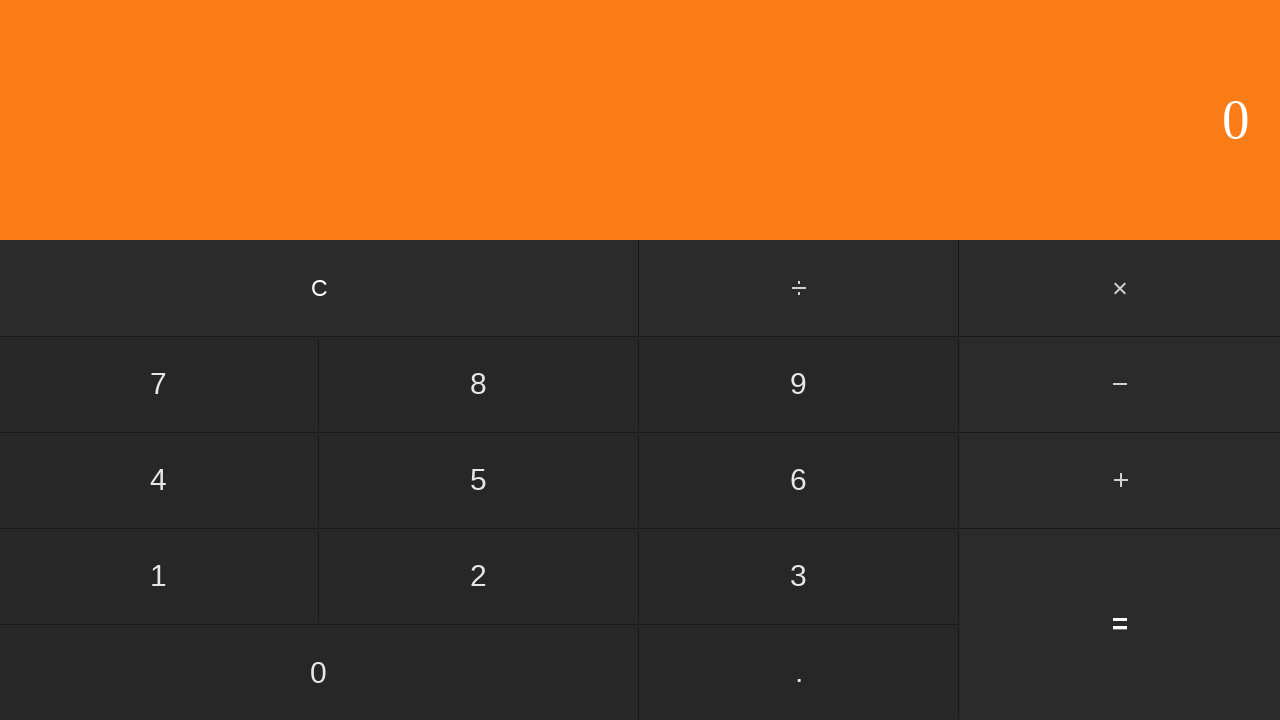

Clicked first operand: 0 at (319, 672) on input[value='0']
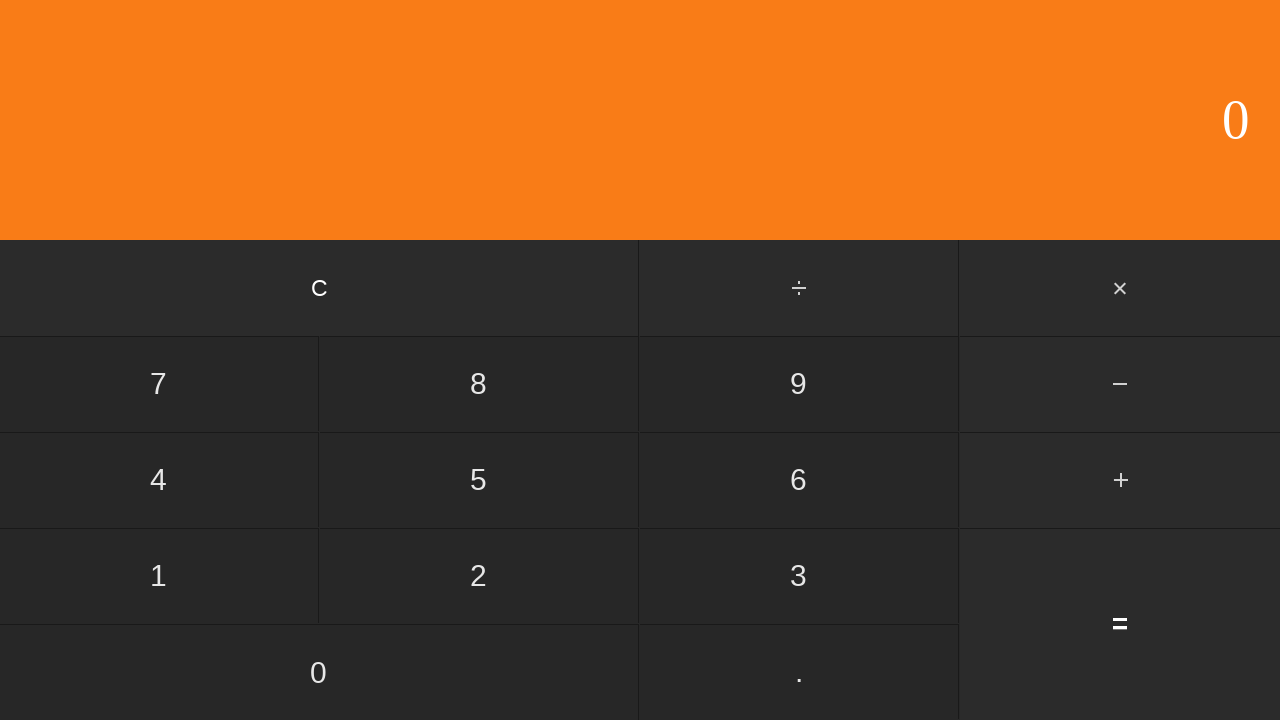

Clicked divide button at (800, 288) on #divide
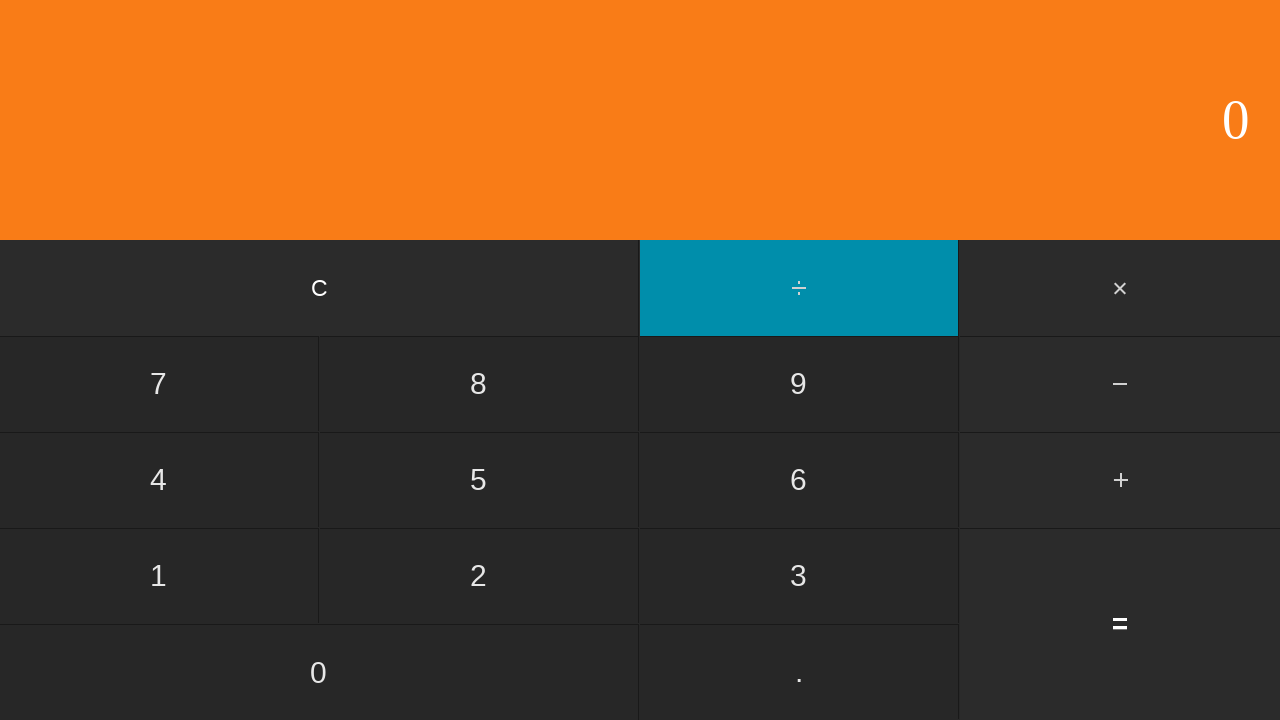

Clicked second operand: 9 at (799, 384) on input[value='9']
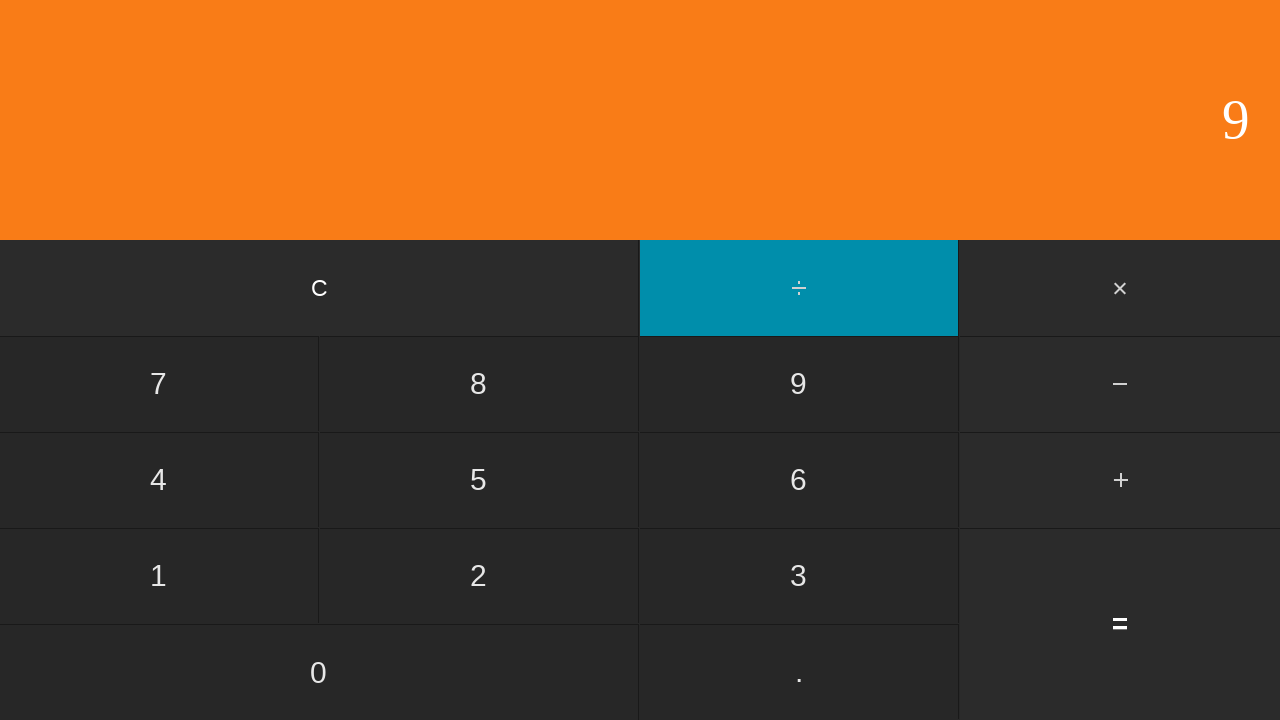

Clicked equals button to calculate 0 ÷ 9 at (1120, 624) on input[value='=']
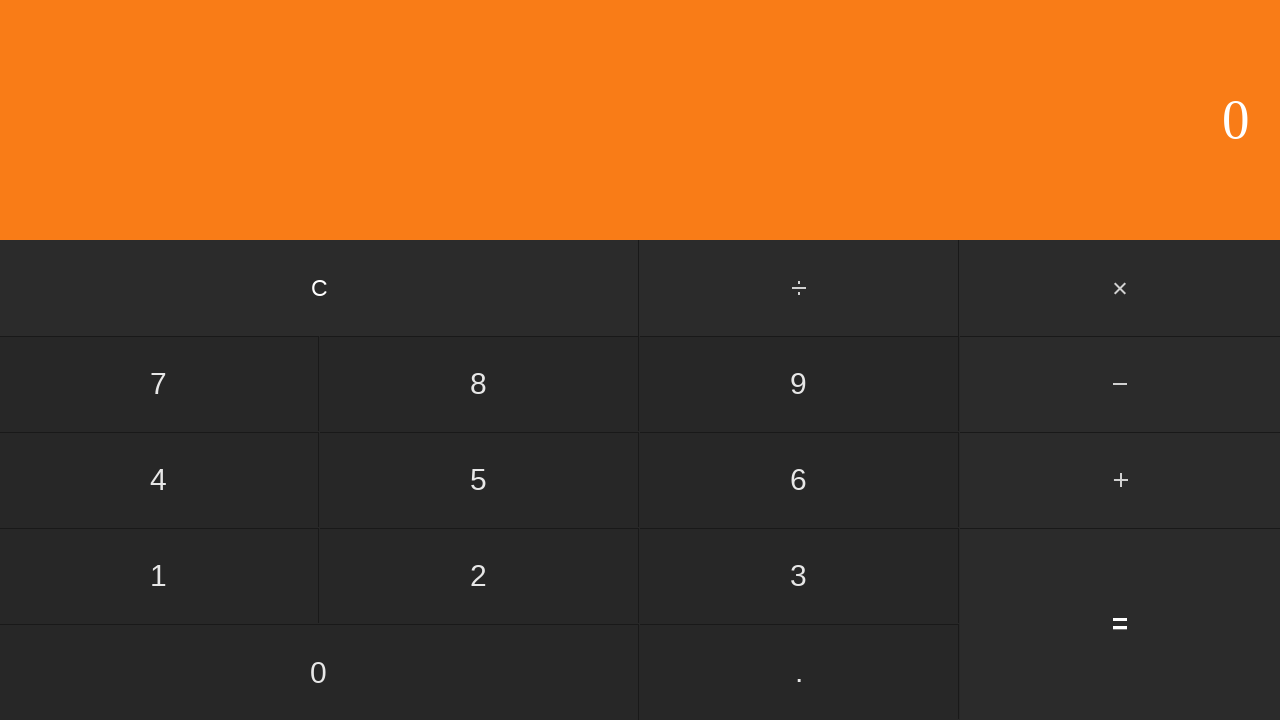

Waited for calculation result
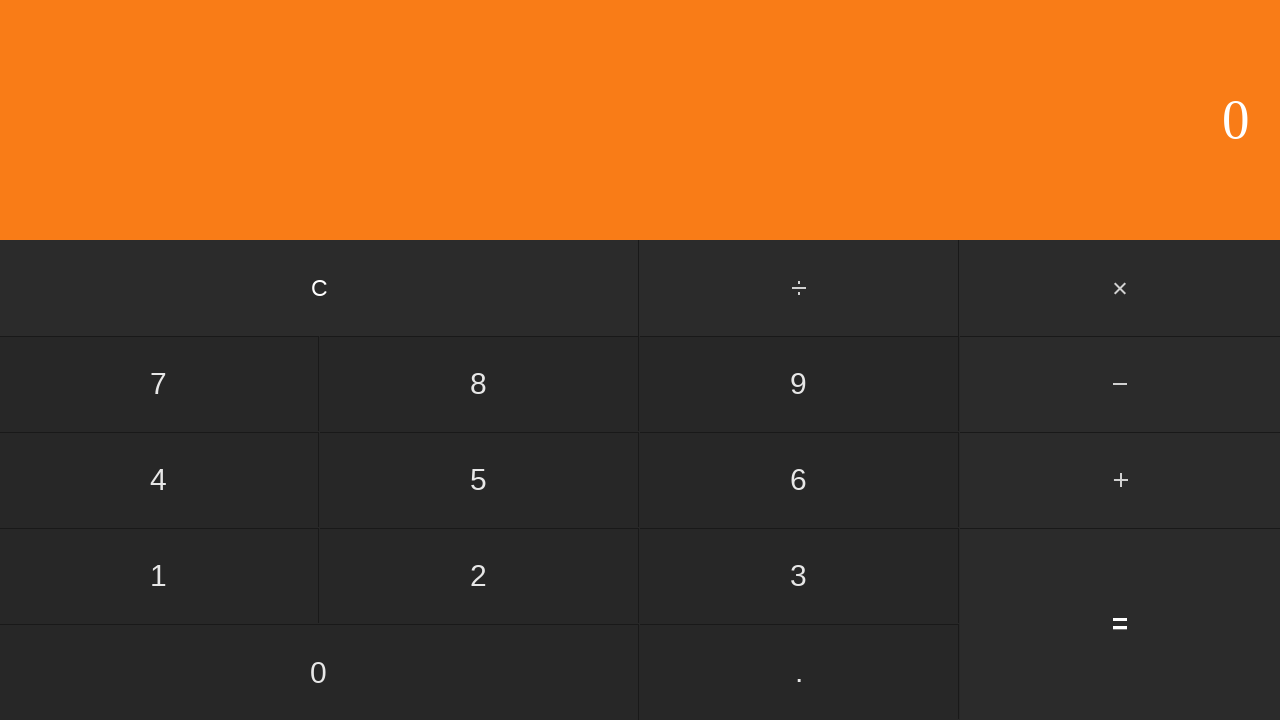

Clicked clear button to reset calculator at (320, 288) on input[value='C']
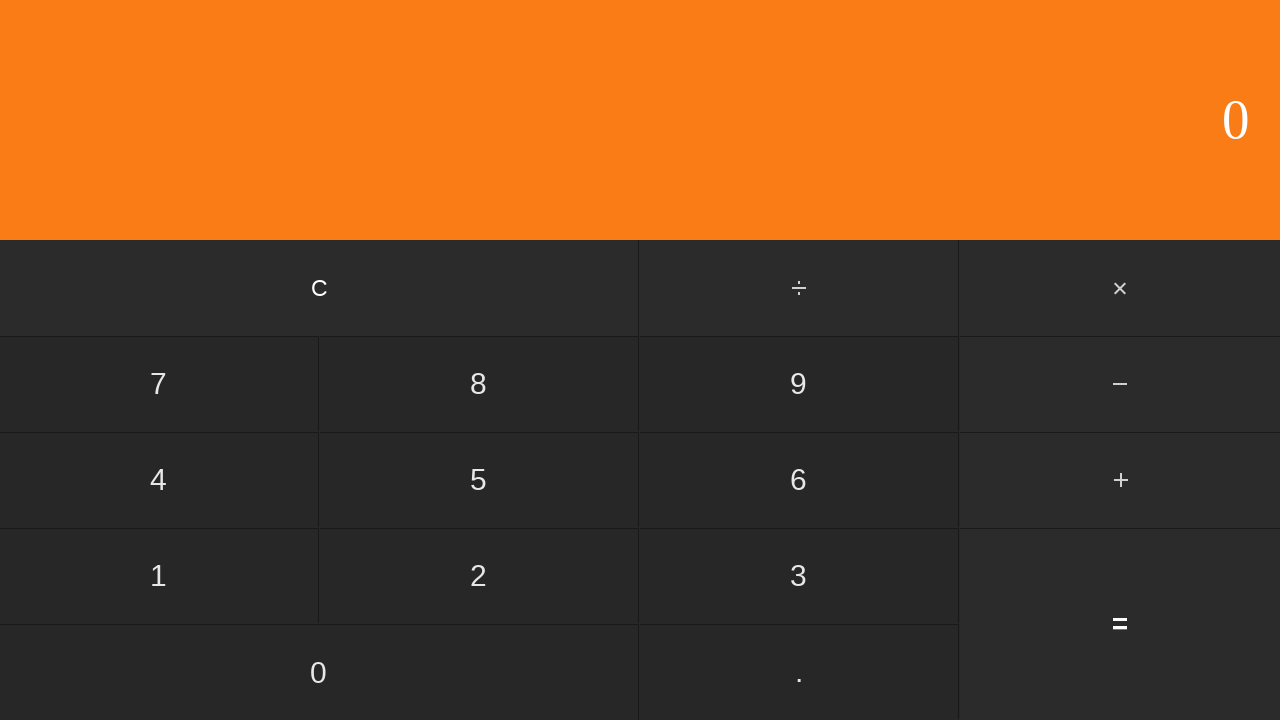

Waited for calculator to clear
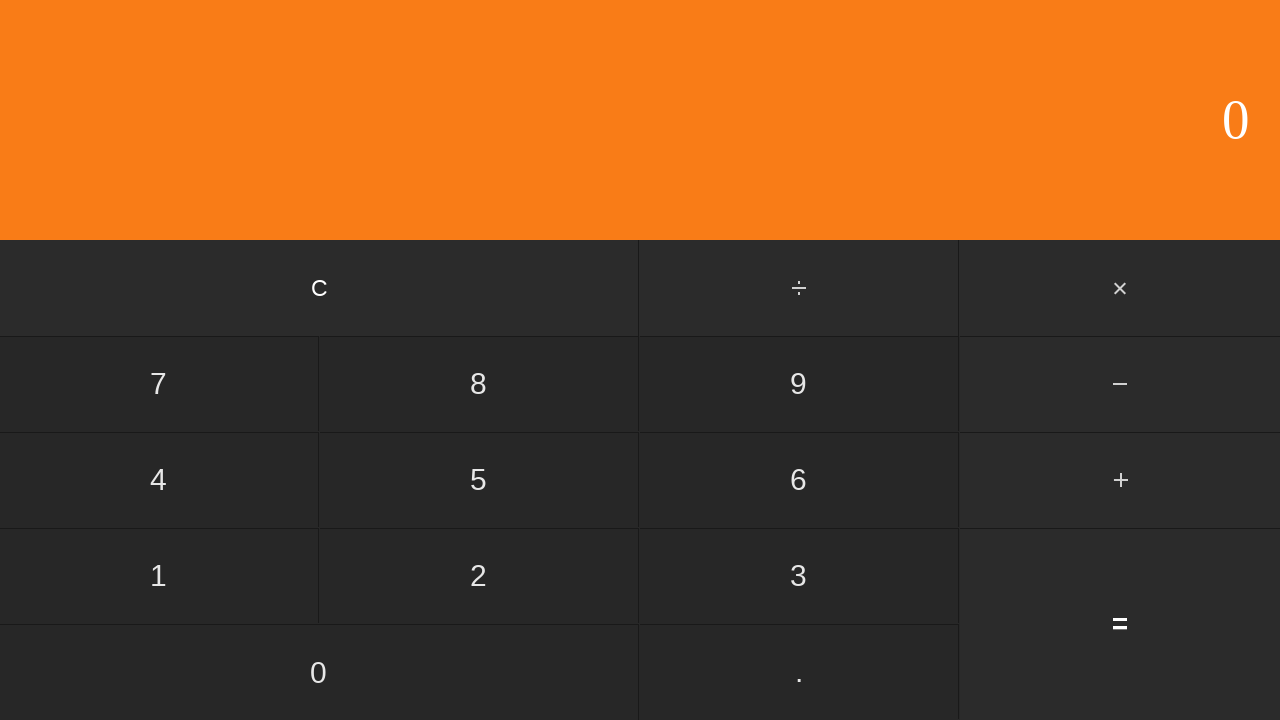

Clicked first operand: 1 at (159, 576) on input[value='1']
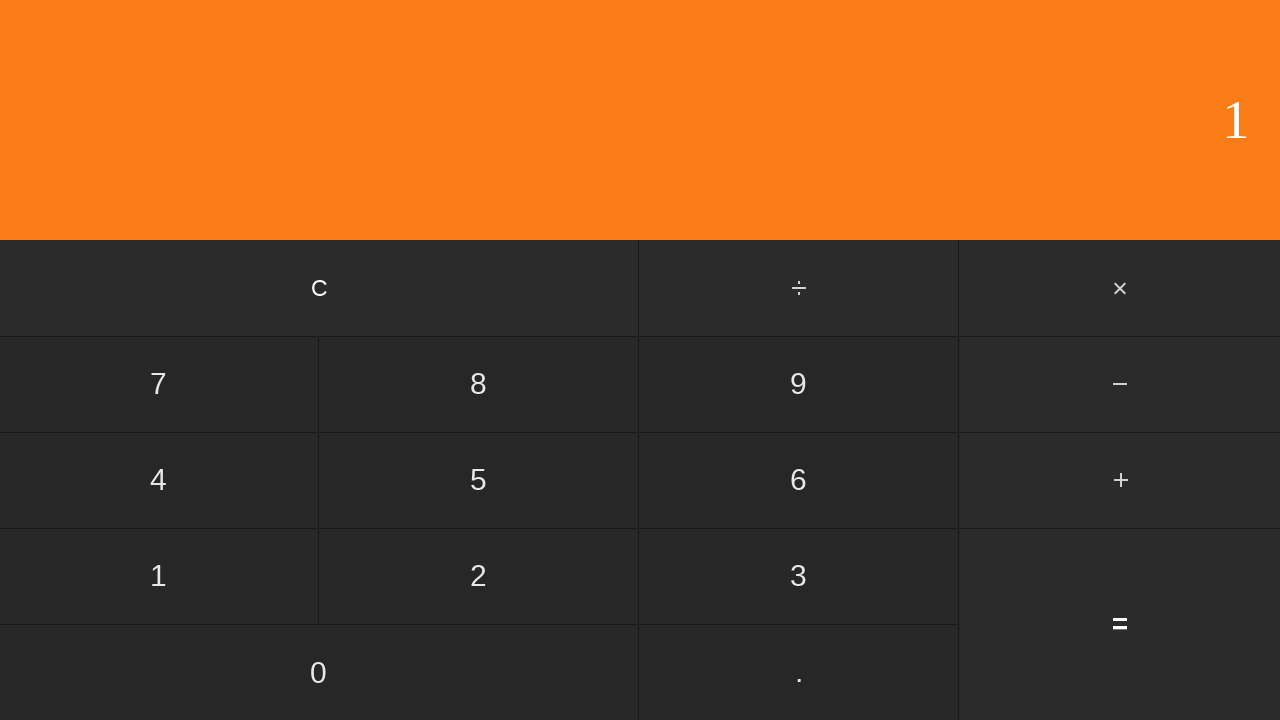

Clicked divide button at (800, 288) on #divide
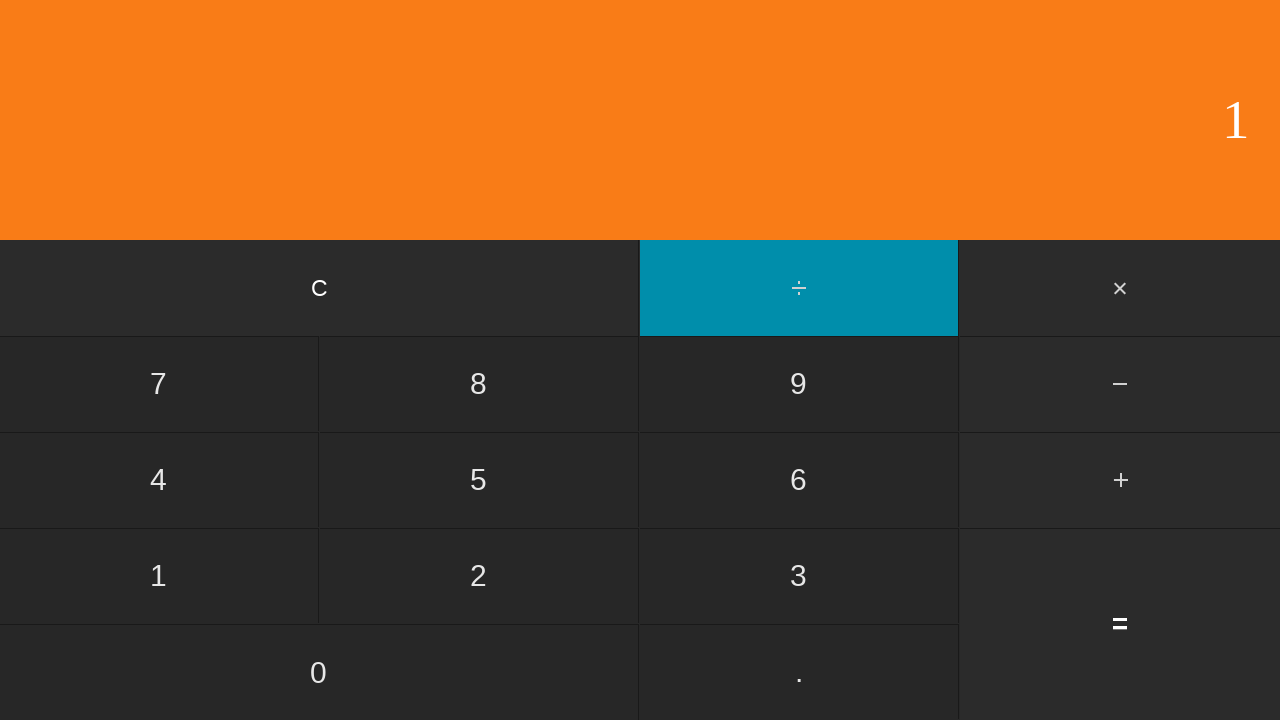

Clicked second operand: 1 at (159, 576) on input[value='1']
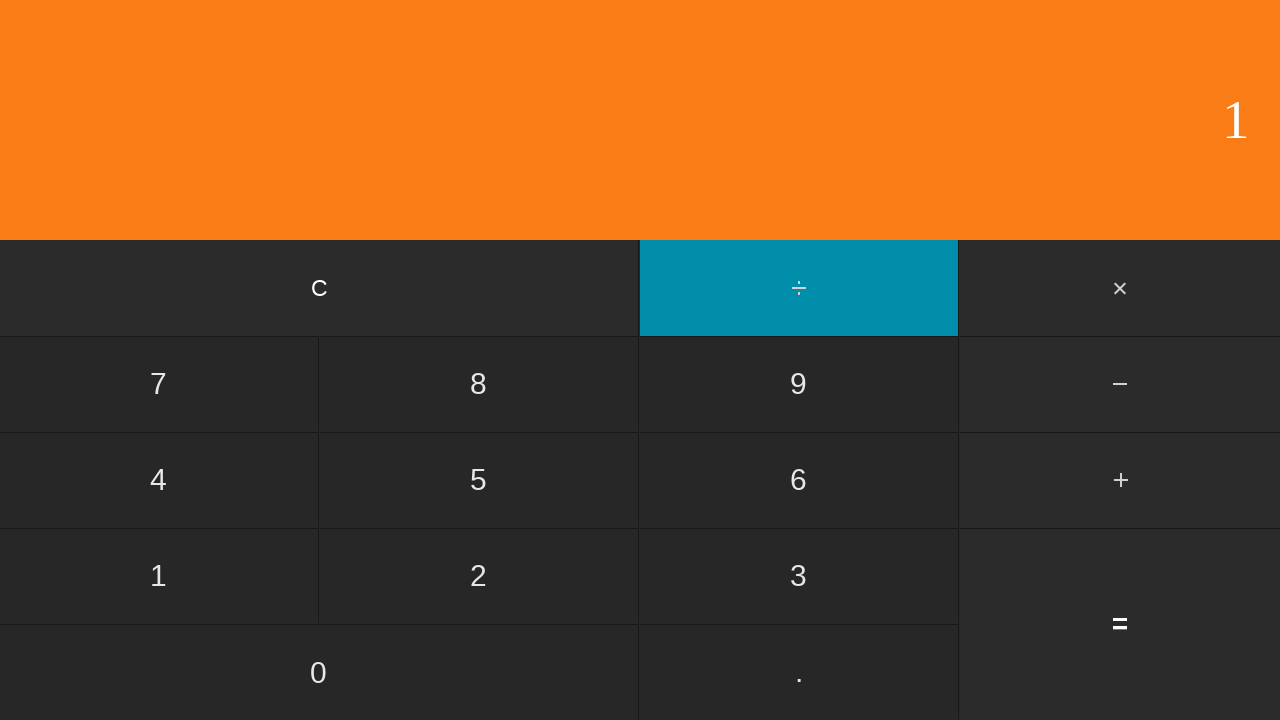

Clicked equals button to calculate 1 ÷ 1 at (1120, 624) on input[value='=']
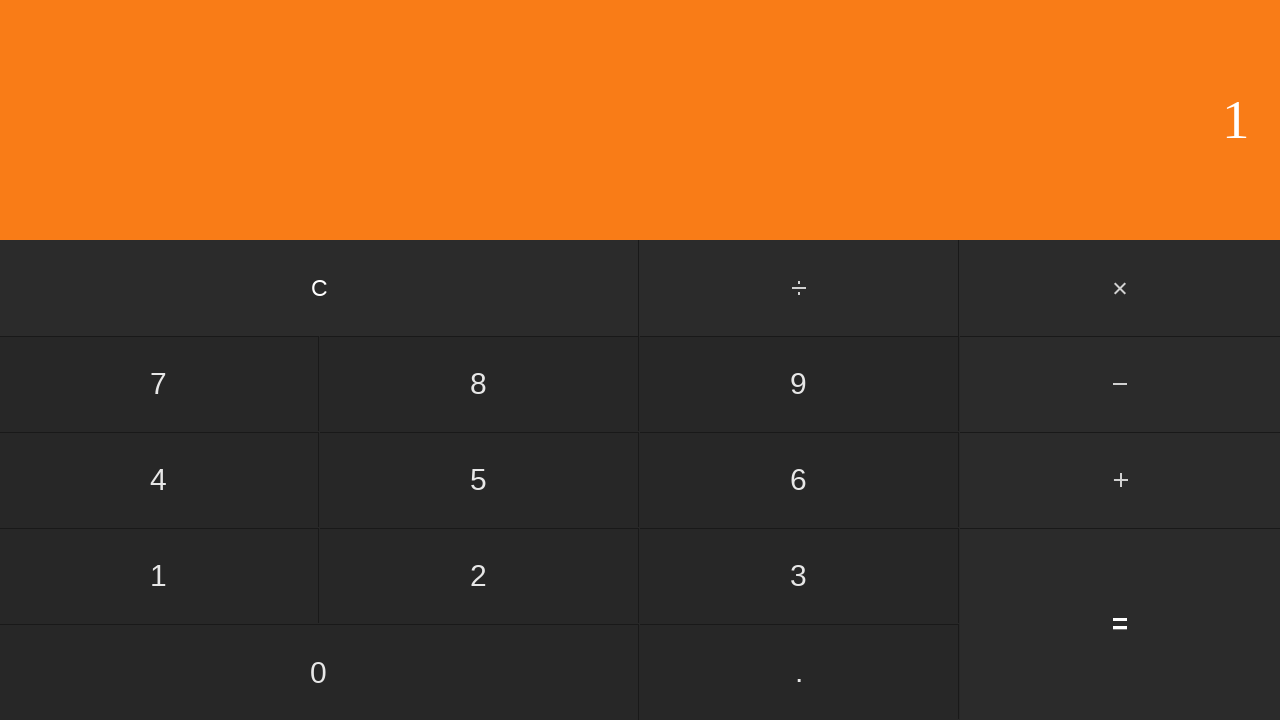

Waited for calculation result
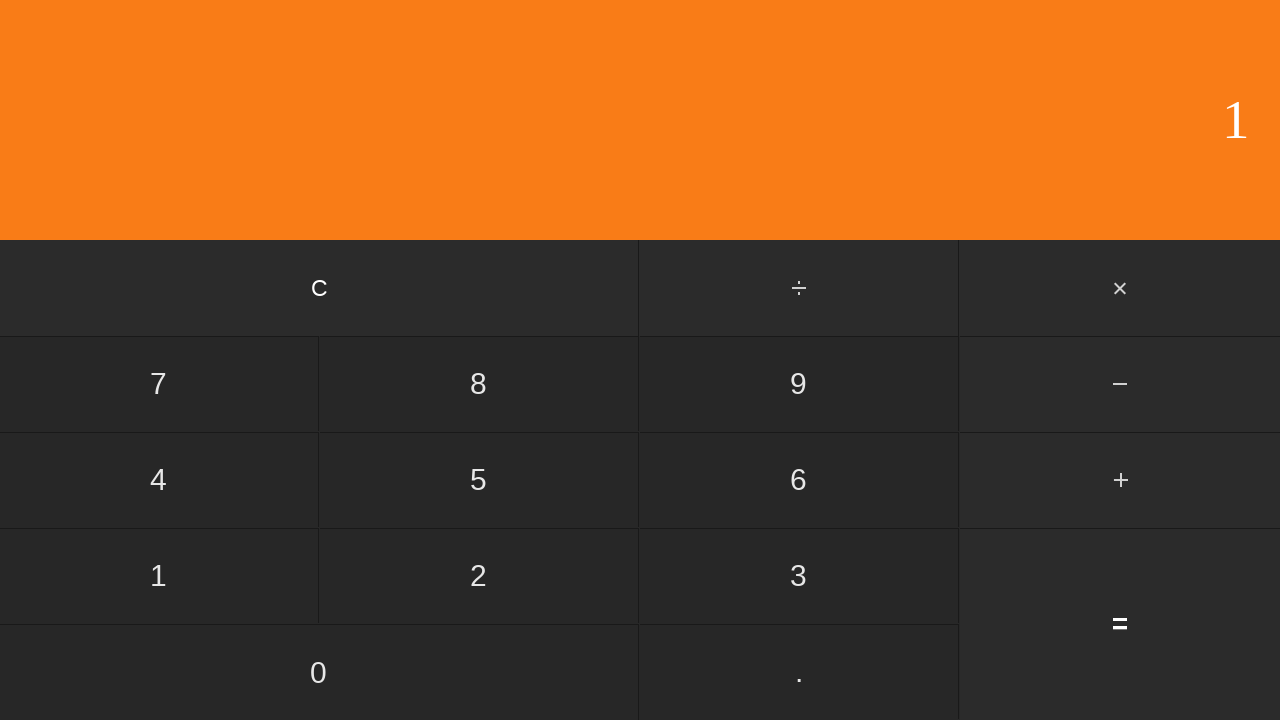

Clicked clear button to reset calculator at (320, 288) on input[value='C']
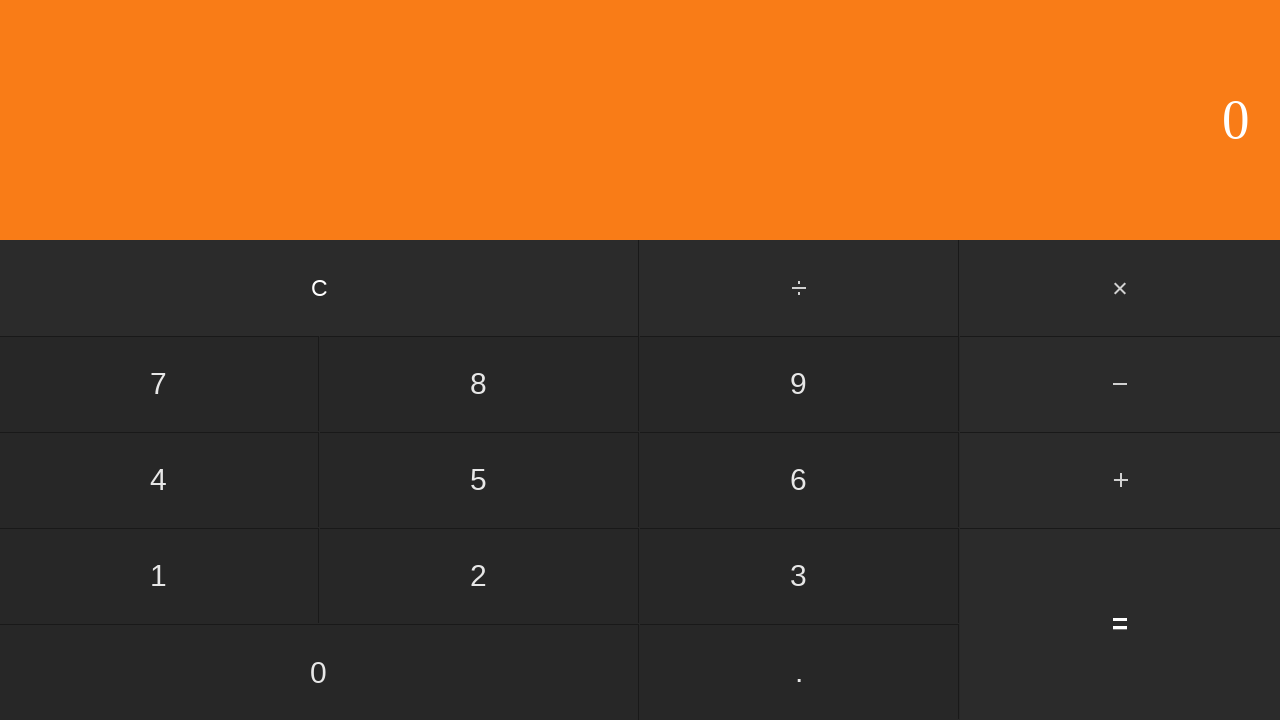

Waited for calculator to clear
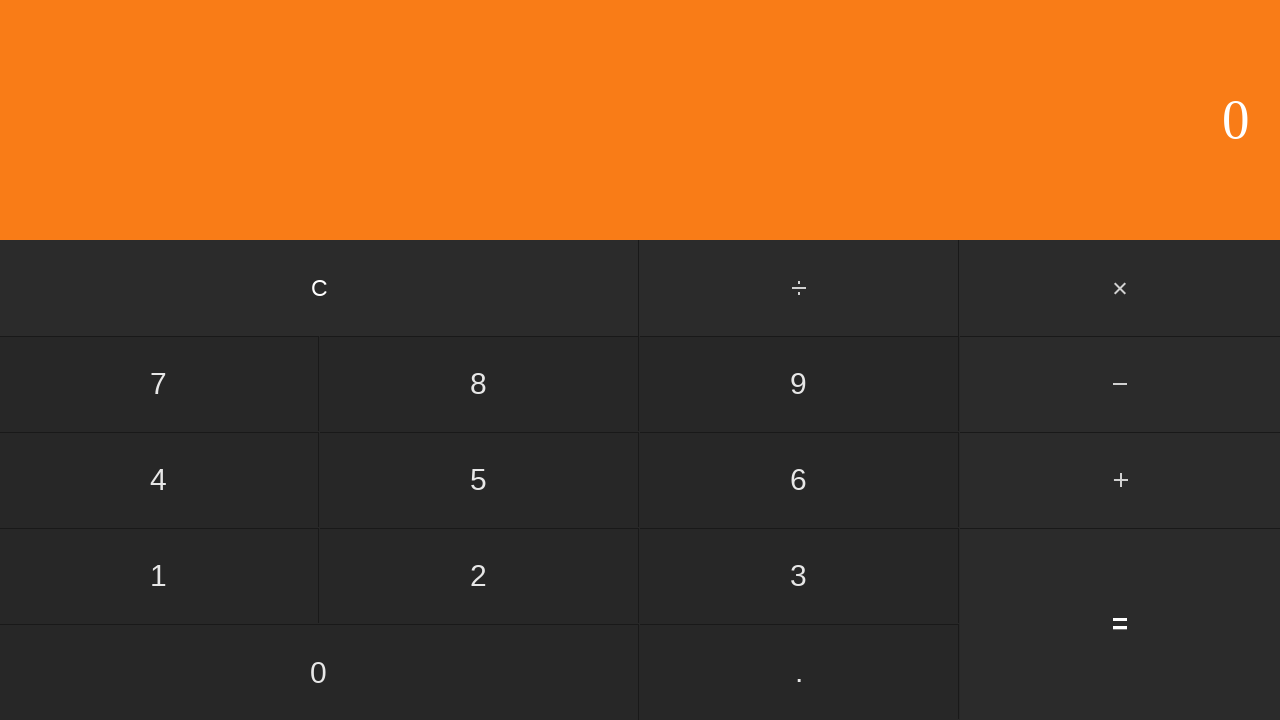

Clicked first operand: 1 at (159, 576) on input[value='1']
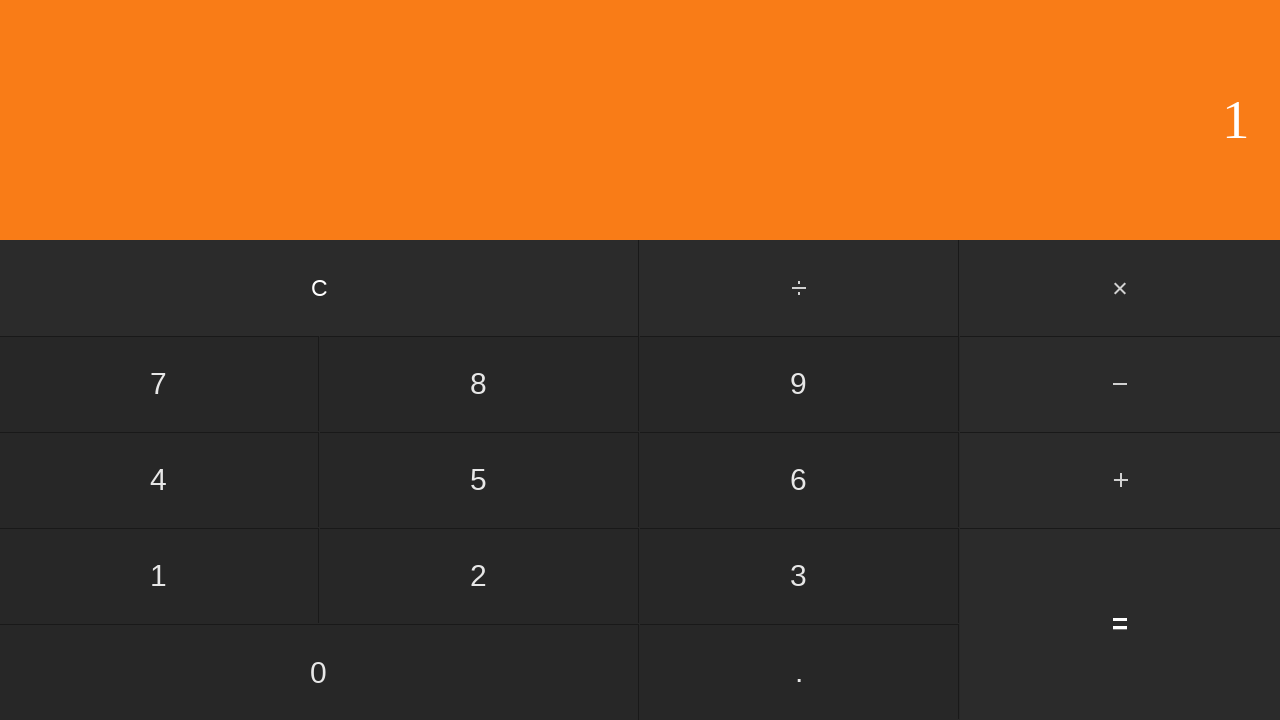

Clicked divide button at (800, 288) on #divide
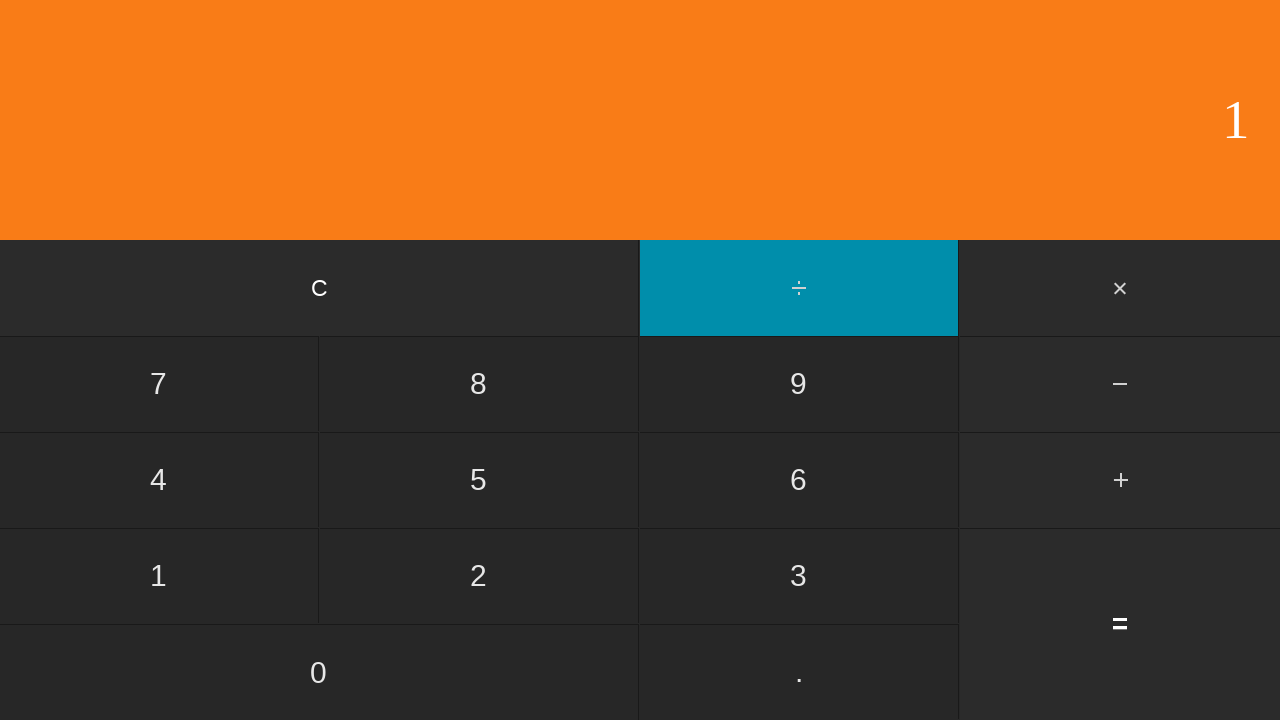

Clicked second operand: 2 at (479, 576) on input[value='2']
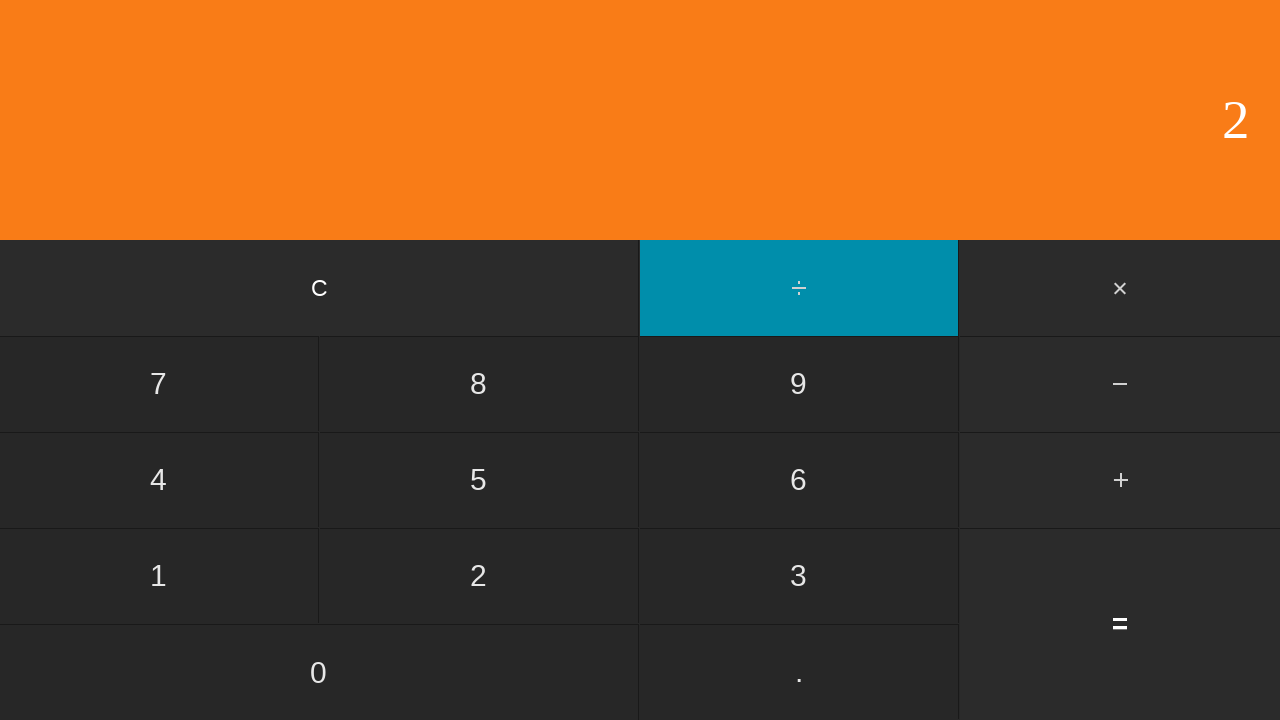

Clicked equals button to calculate 1 ÷ 2 at (1120, 624) on input[value='=']
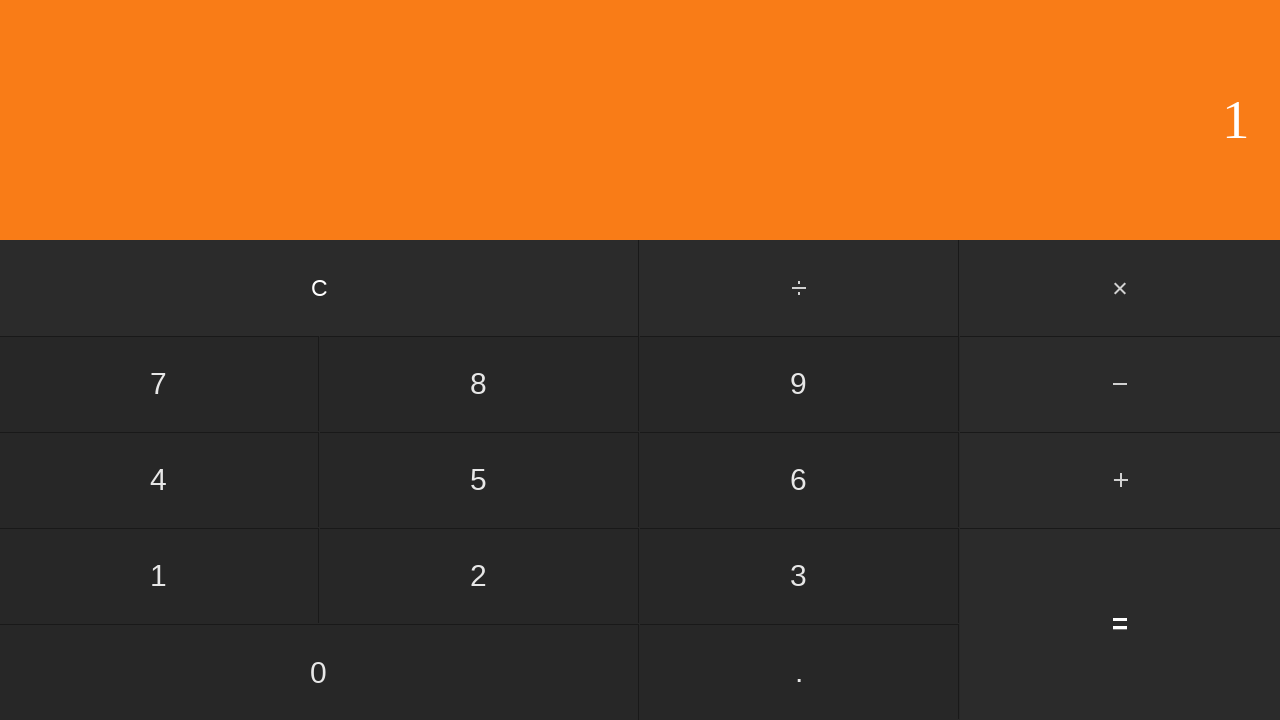

Waited for calculation result
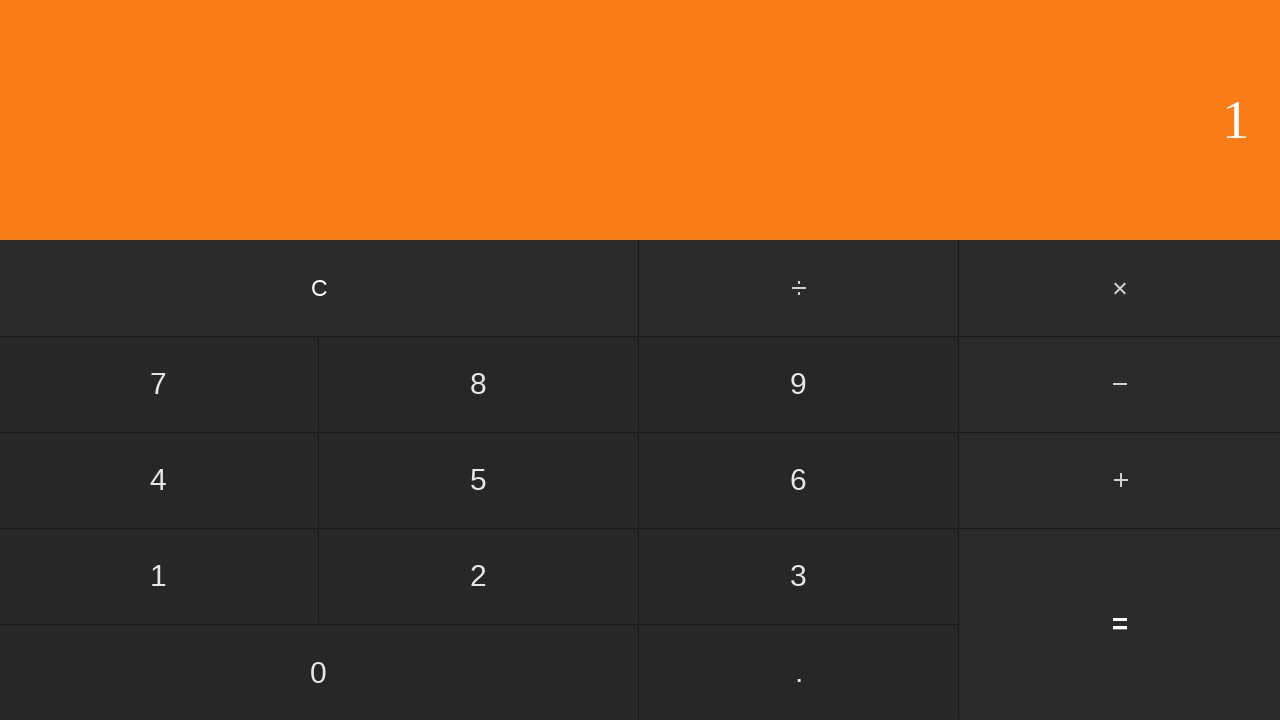

Clicked clear button to reset calculator at (320, 288) on input[value='C']
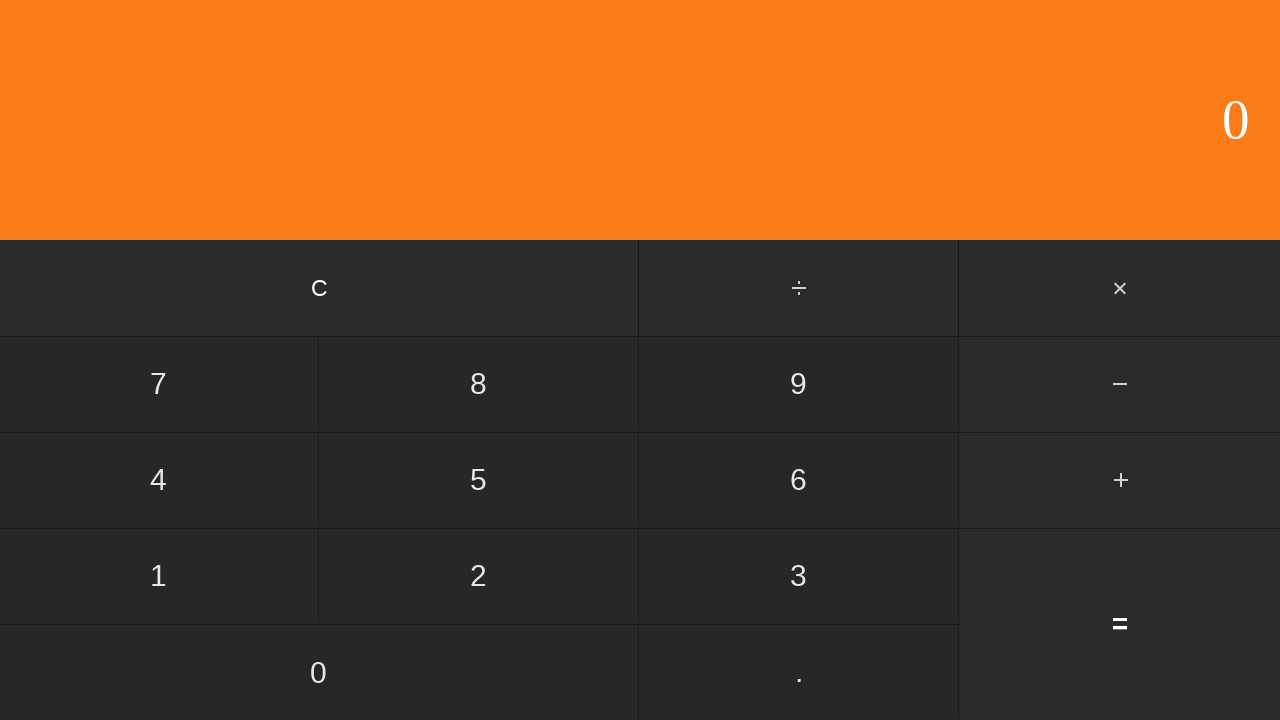

Waited for calculator to clear
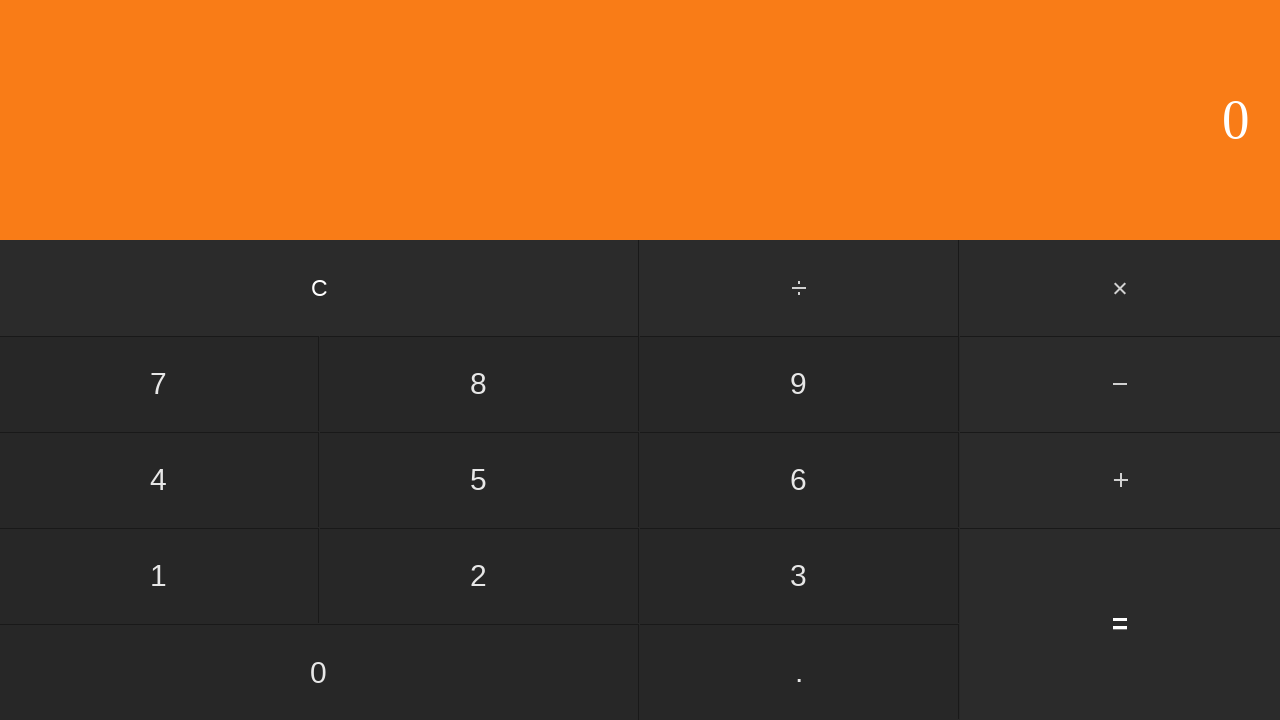

Clicked first operand: 1 at (159, 576) on input[value='1']
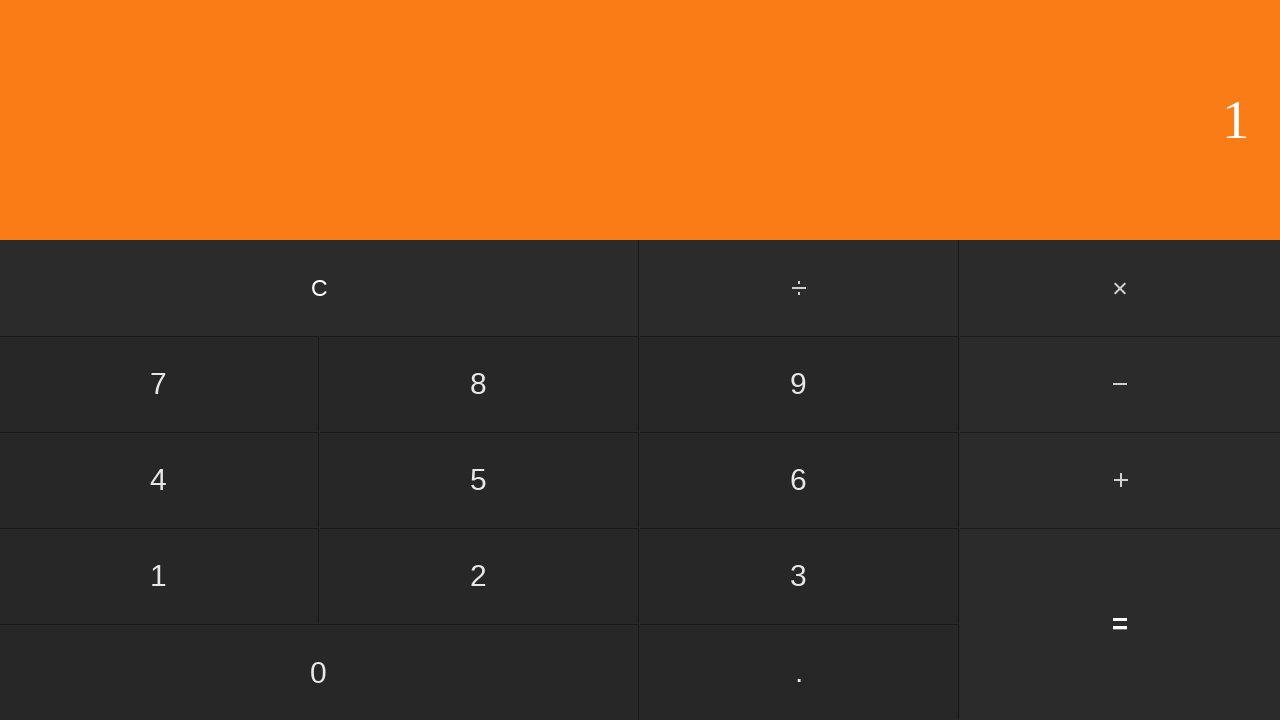

Clicked divide button at (800, 288) on #divide
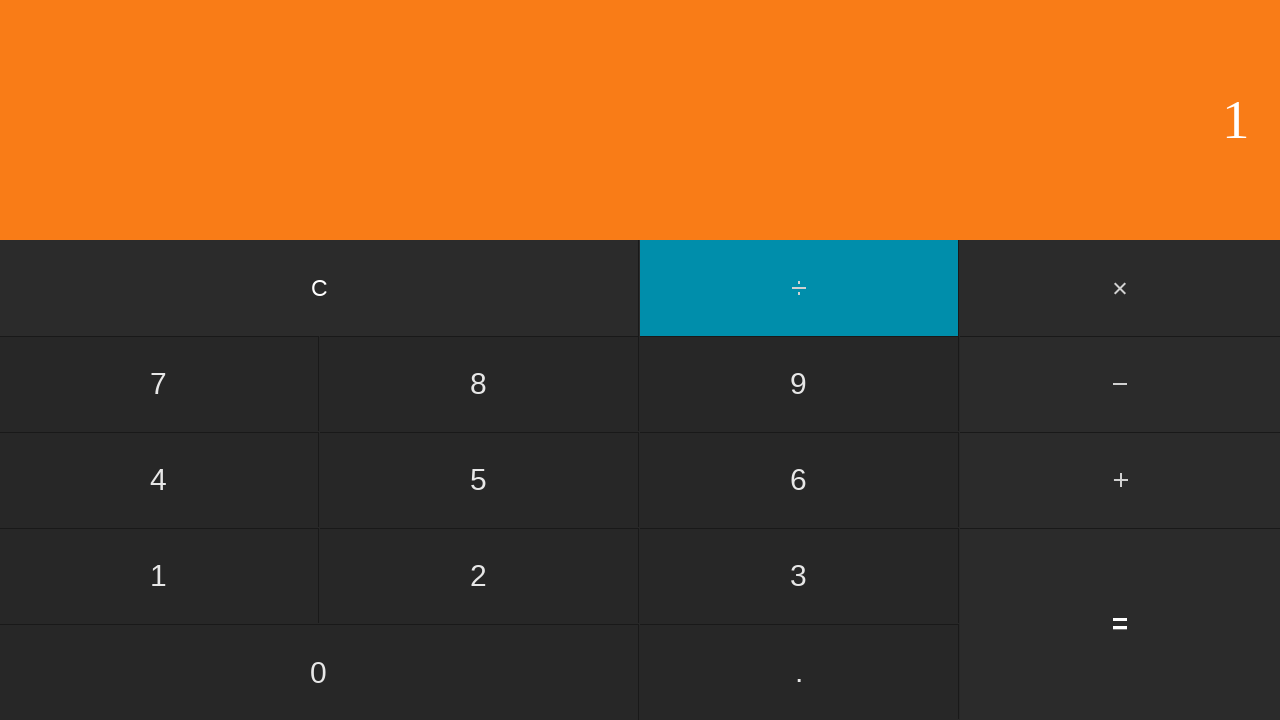

Clicked second operand: 3 at (799, 576) on input[value='3']
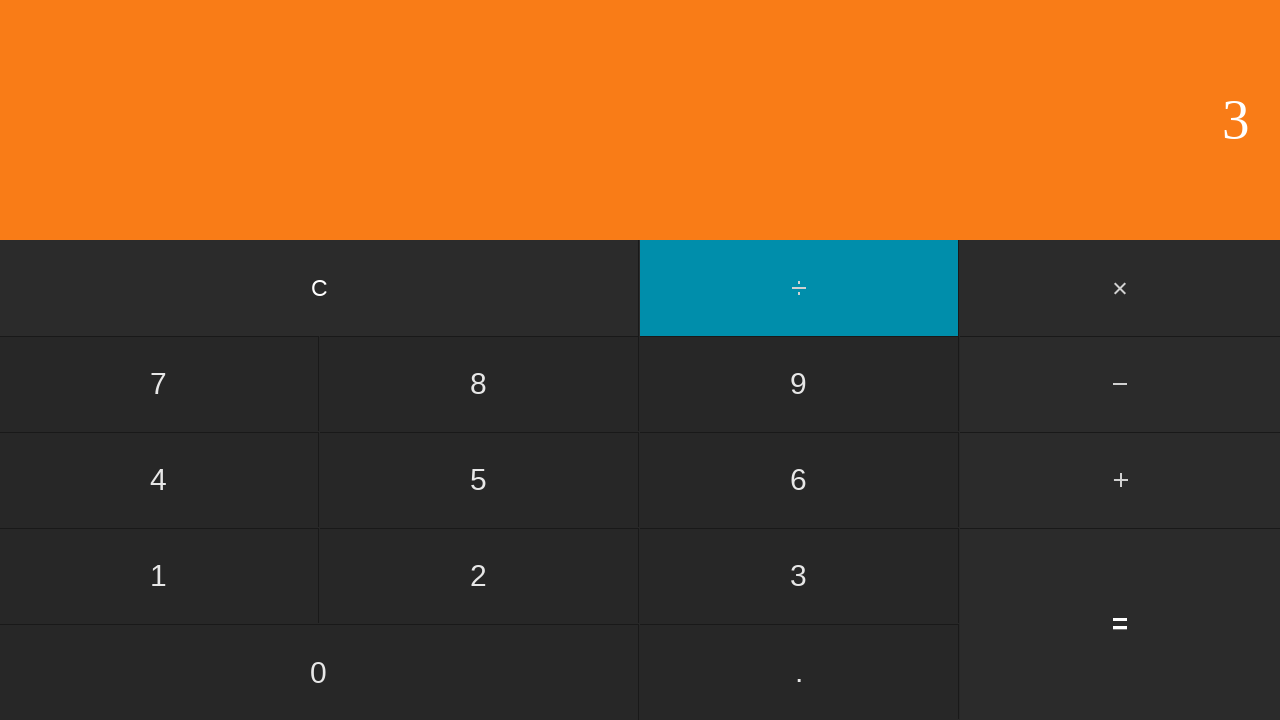

Clicked equals button to calculate 1 ÷ 3 at (1120, 624) on input[value='=']
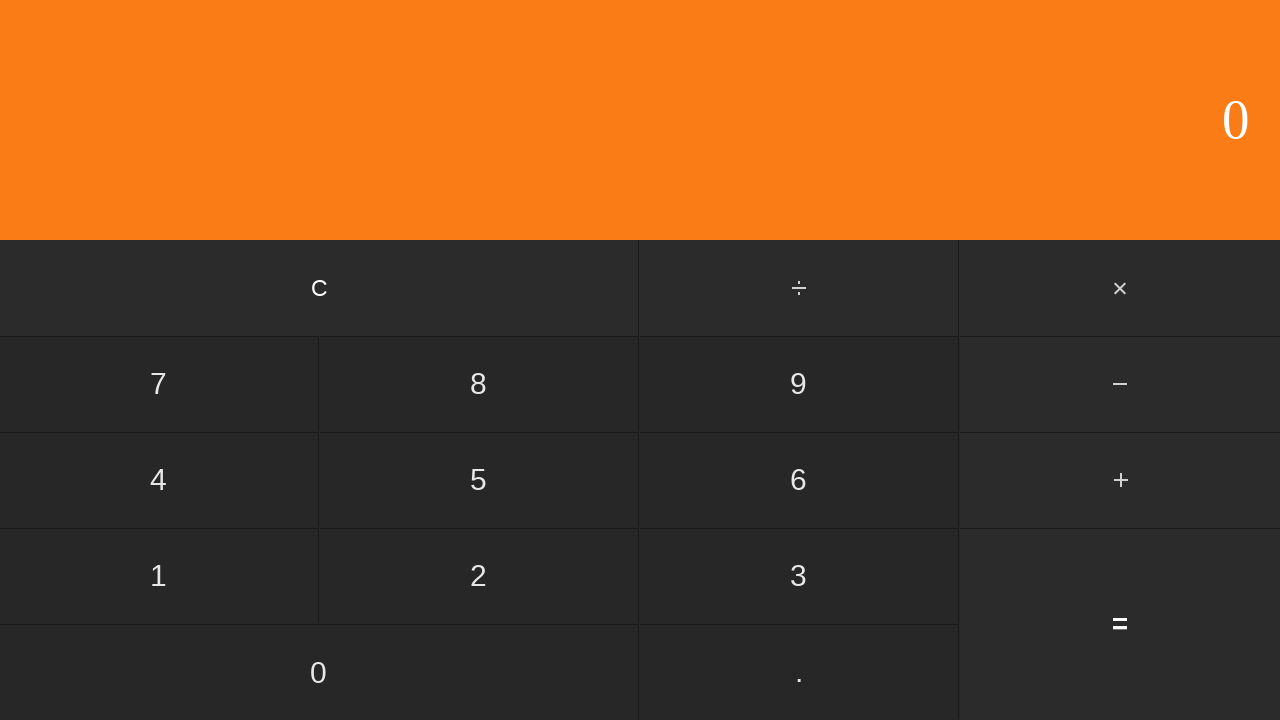

Waited for calculation result
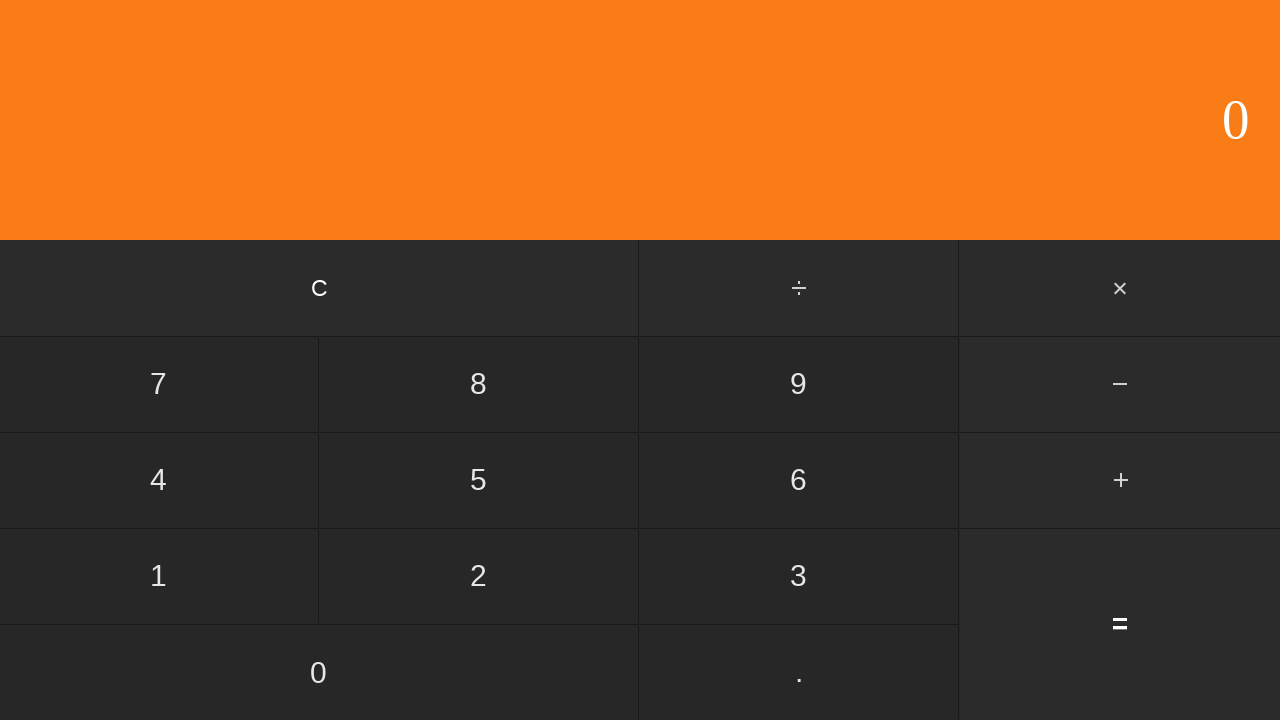

Clicked clear button to reset calculator at (320, 288) on input[value='C']
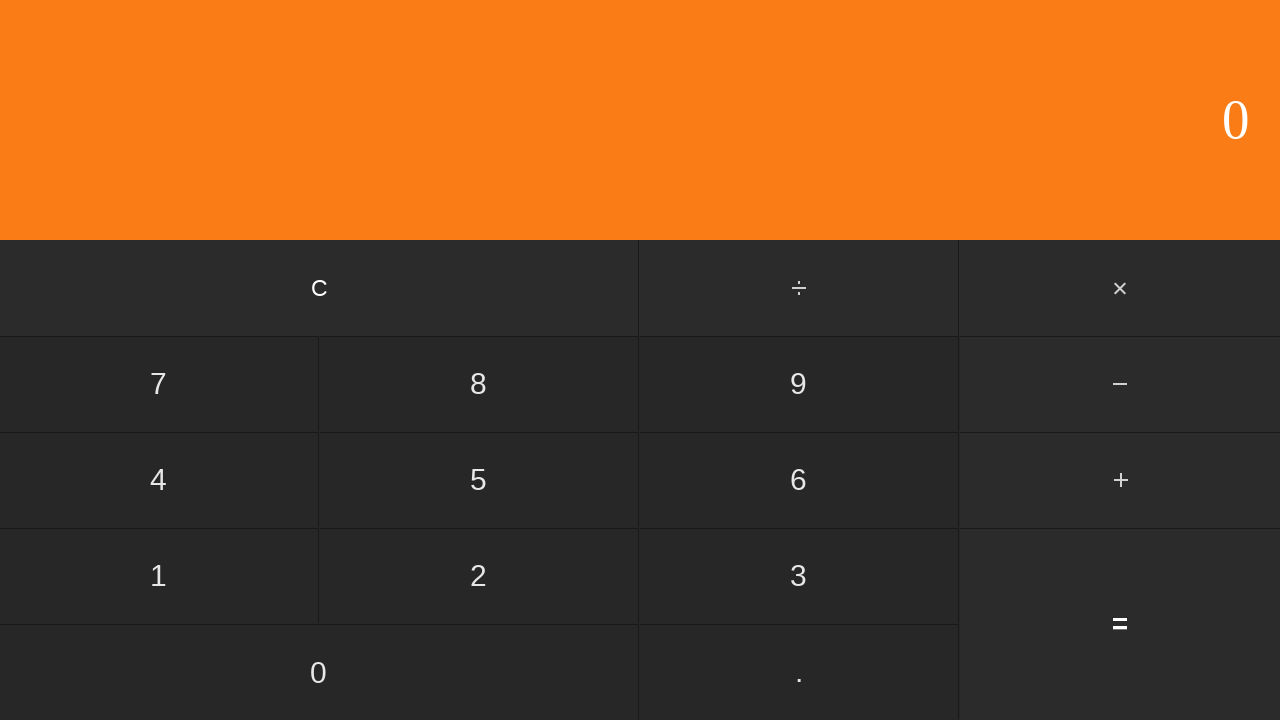

Waited for calculator to clear
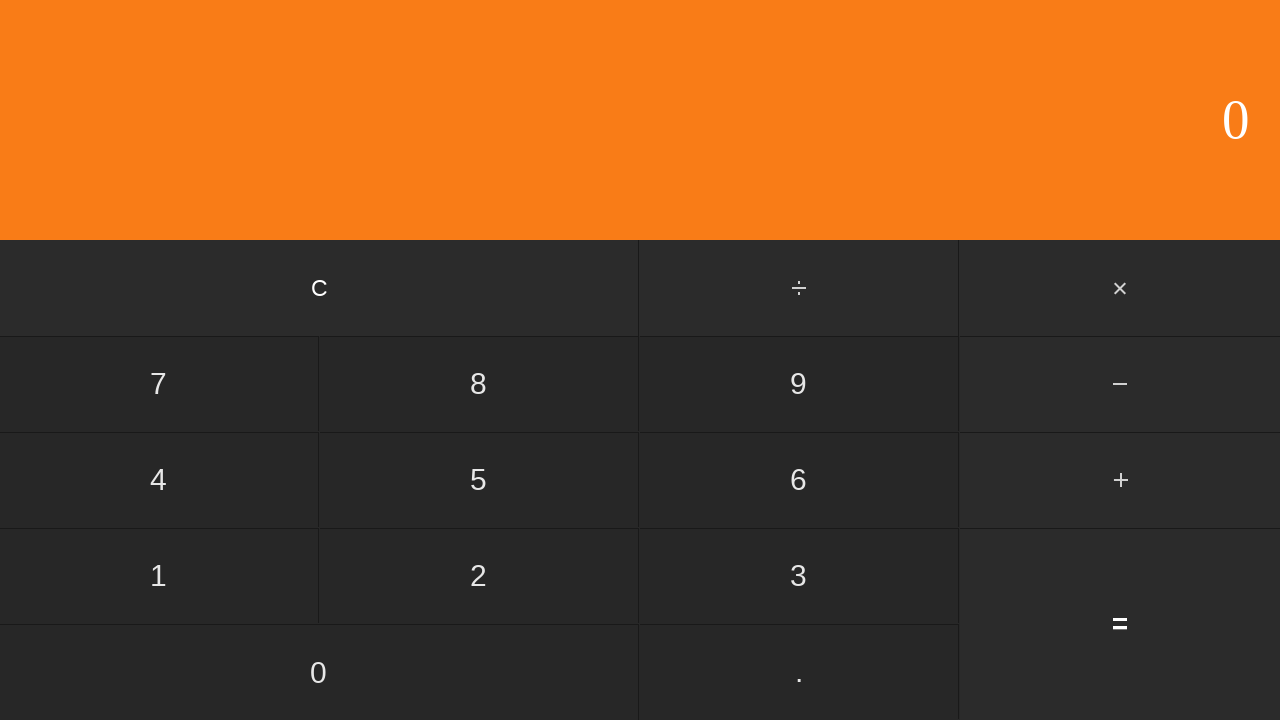

Clicked first operand: 1 at (159, 576) on input[value='1']
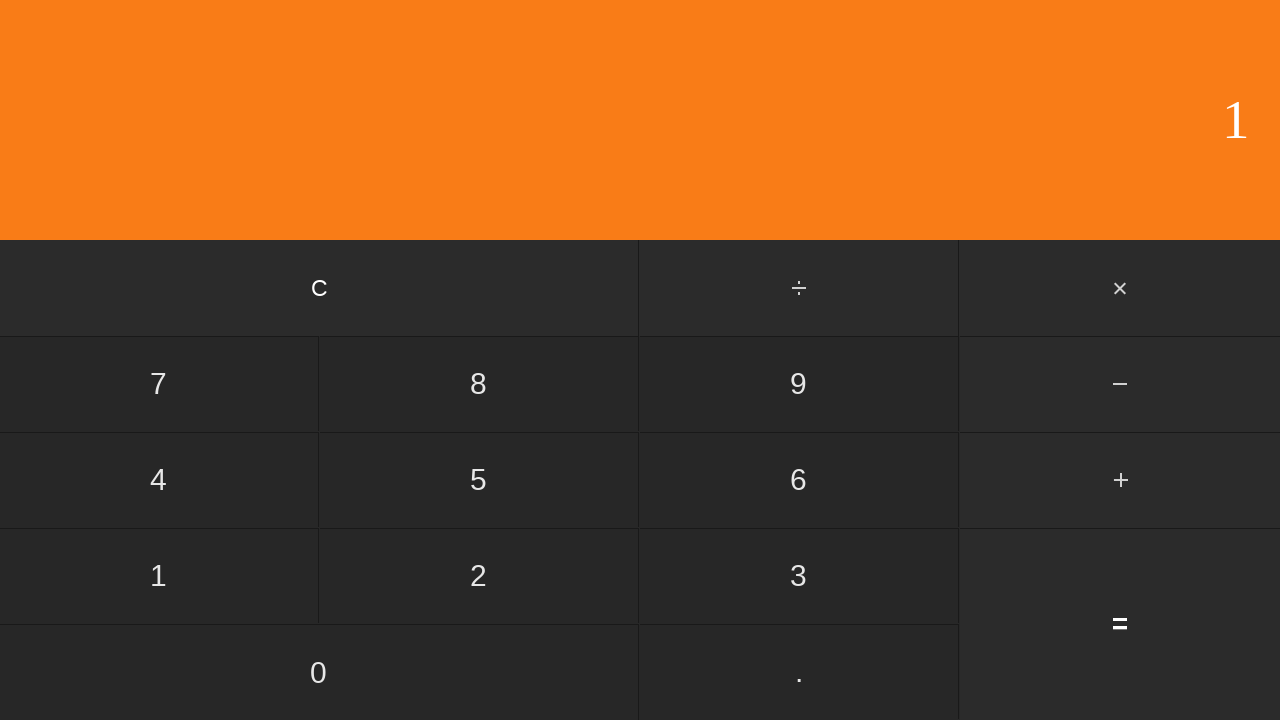

Clicked divide button at (800, 288) on #divide
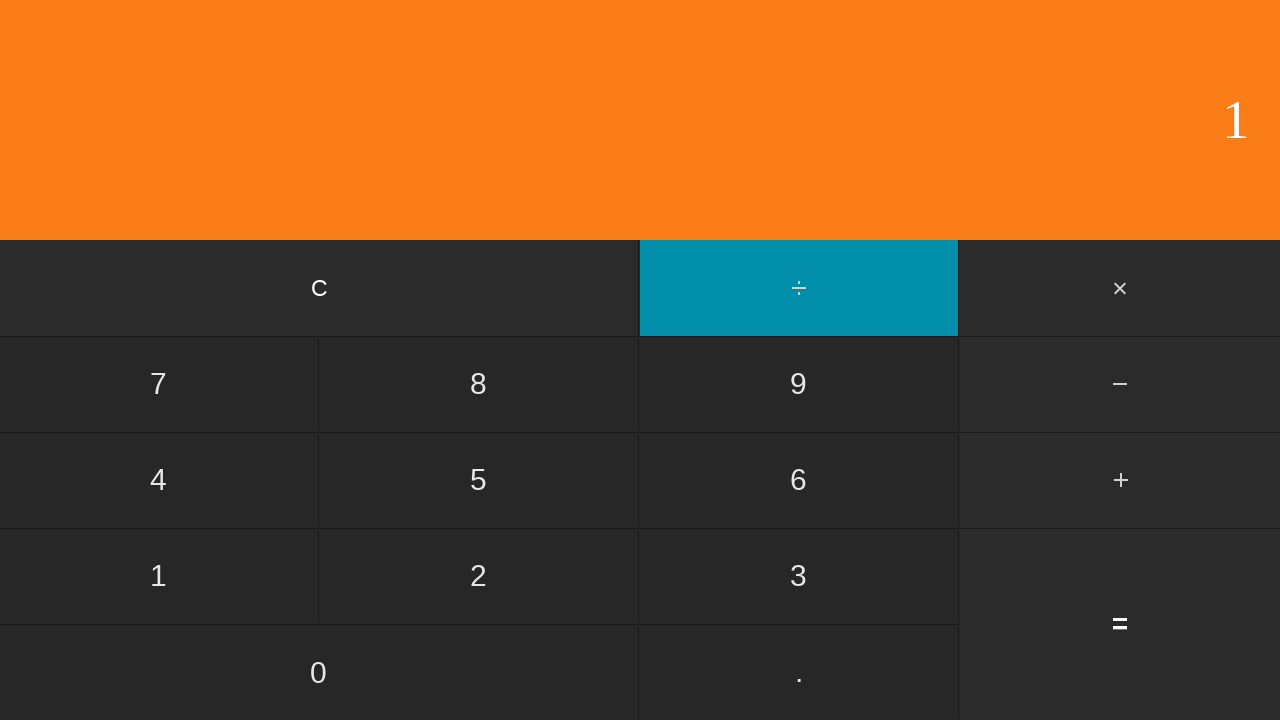

Clicked second operand: 4 at (159, 480) on input[value='4']
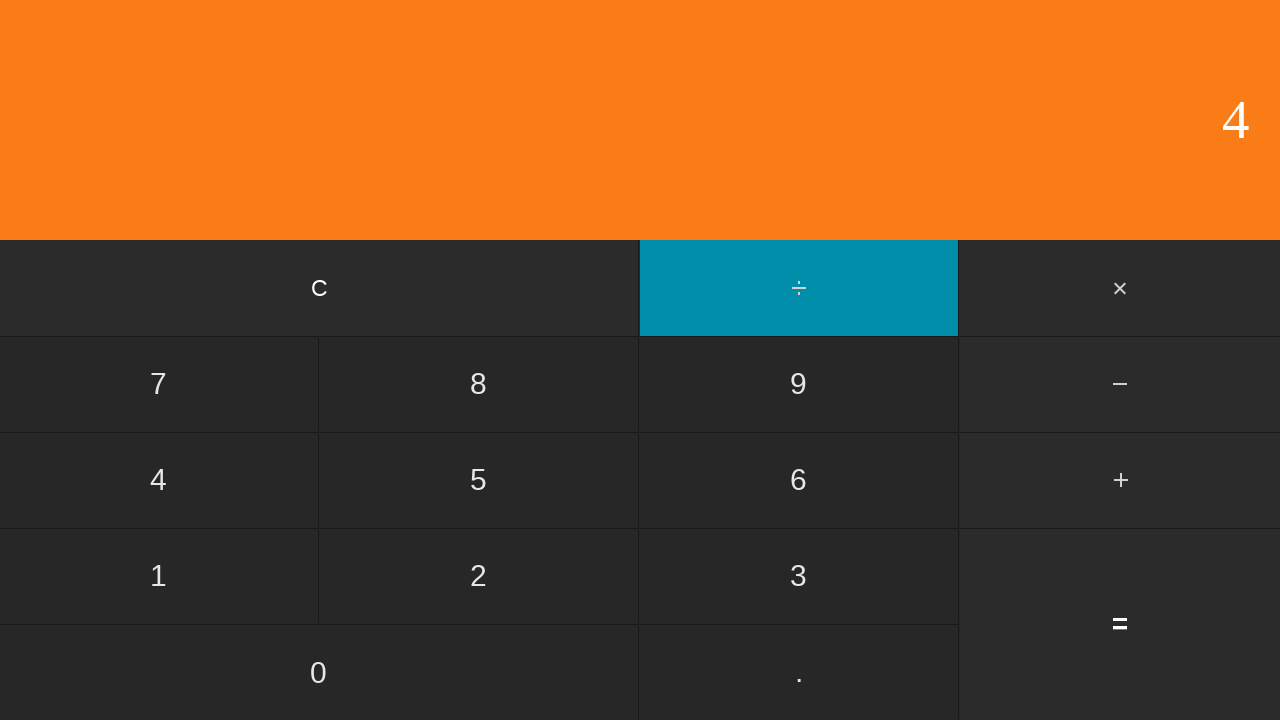

Clicked equals button to calculate 1 ÷ 4 at (1120, 624) on input[value='=']
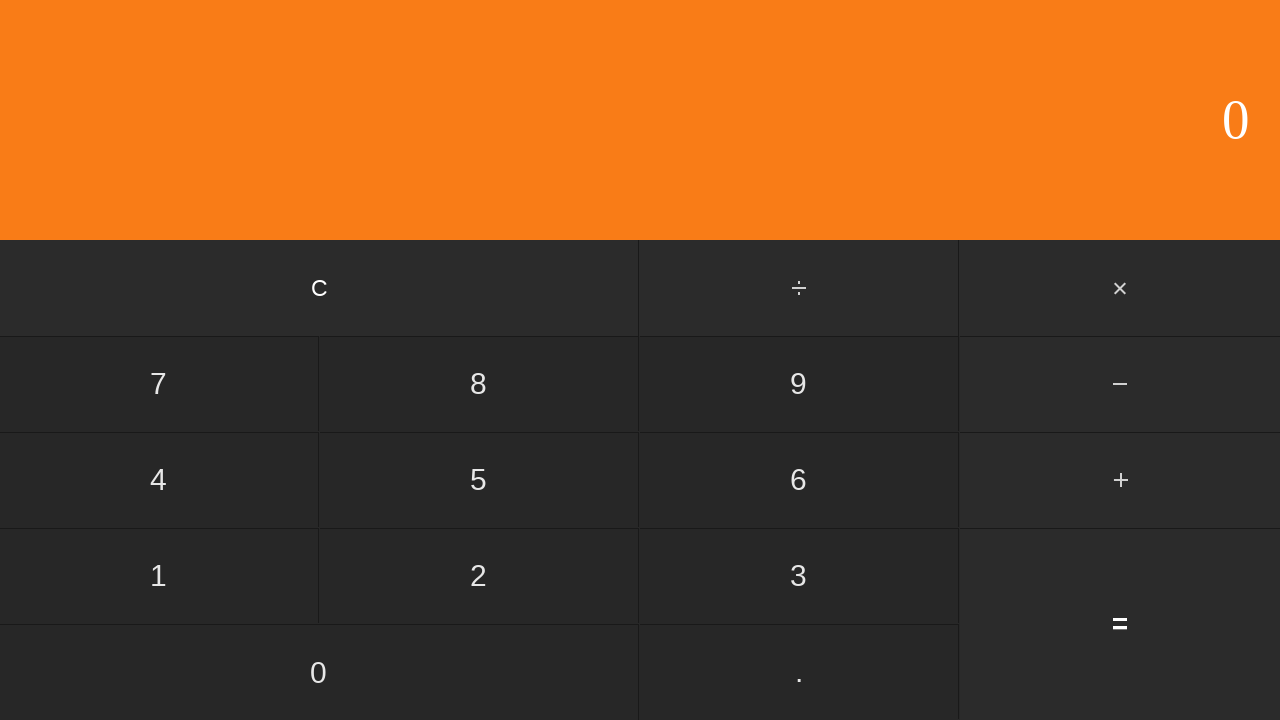

Waited for calculation result
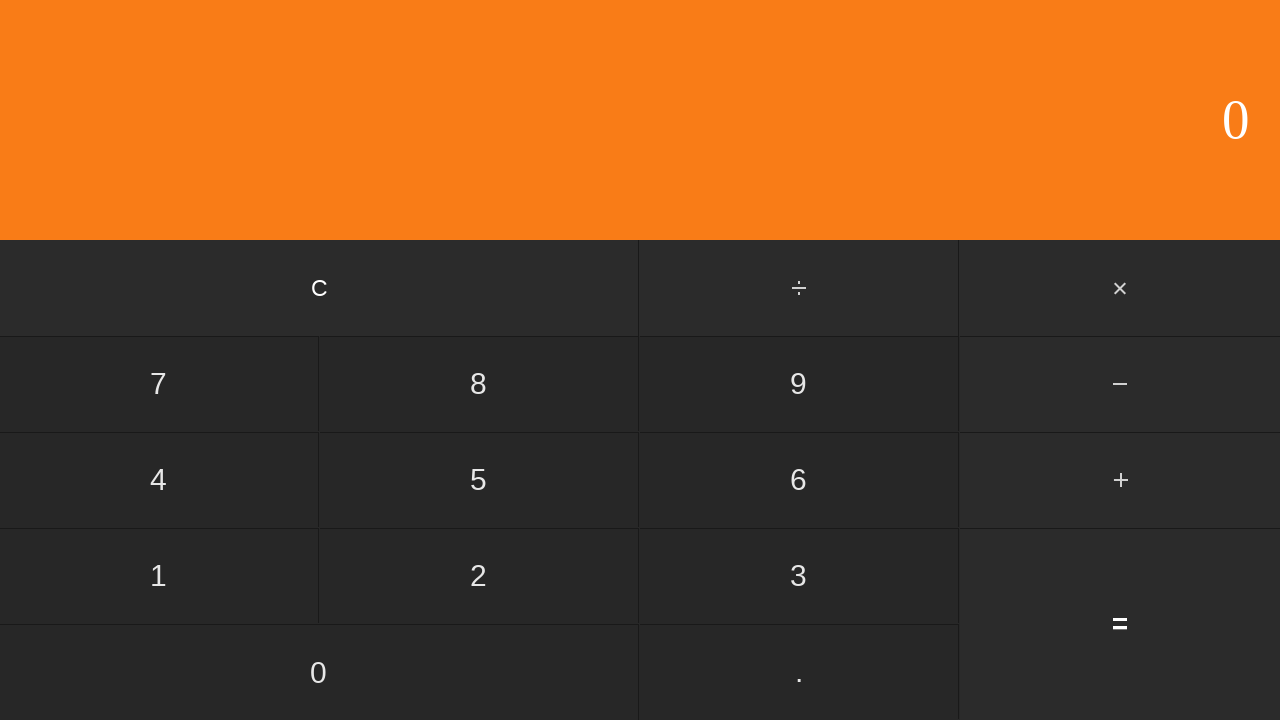

Clicked clear button to reset calculator at (320, 288) on input[value='C']
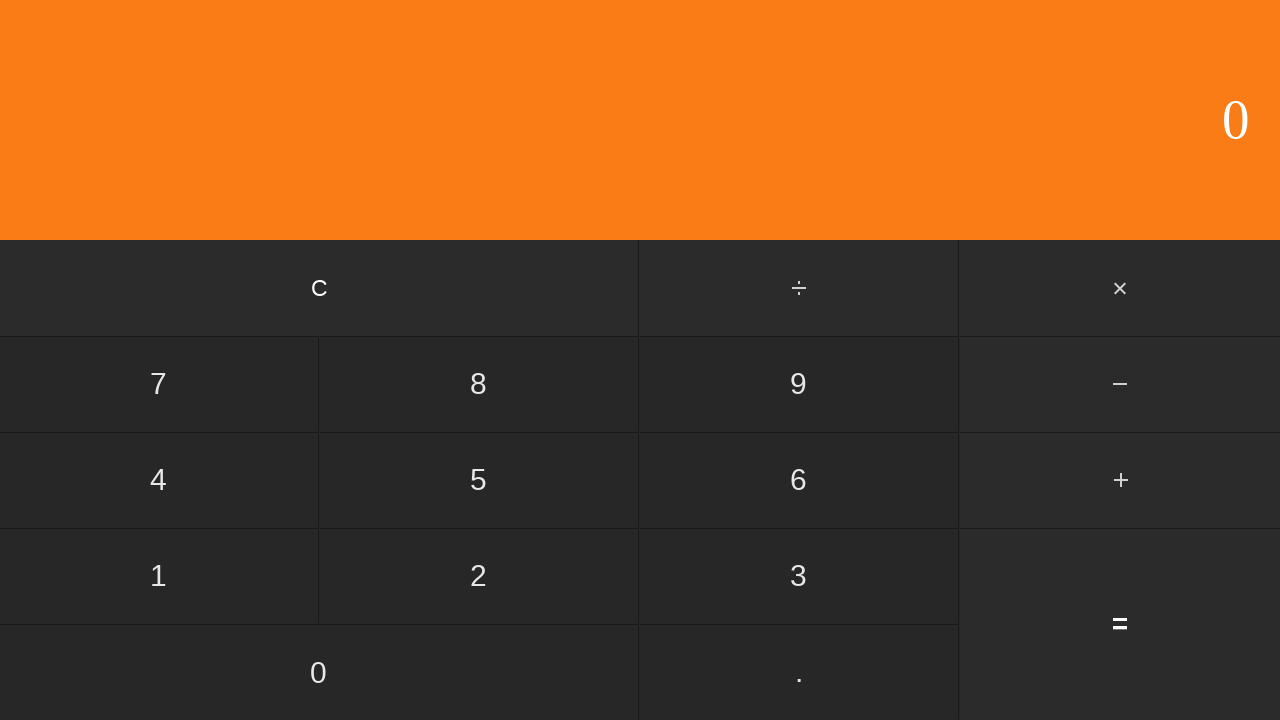

Waited for calculator to clear
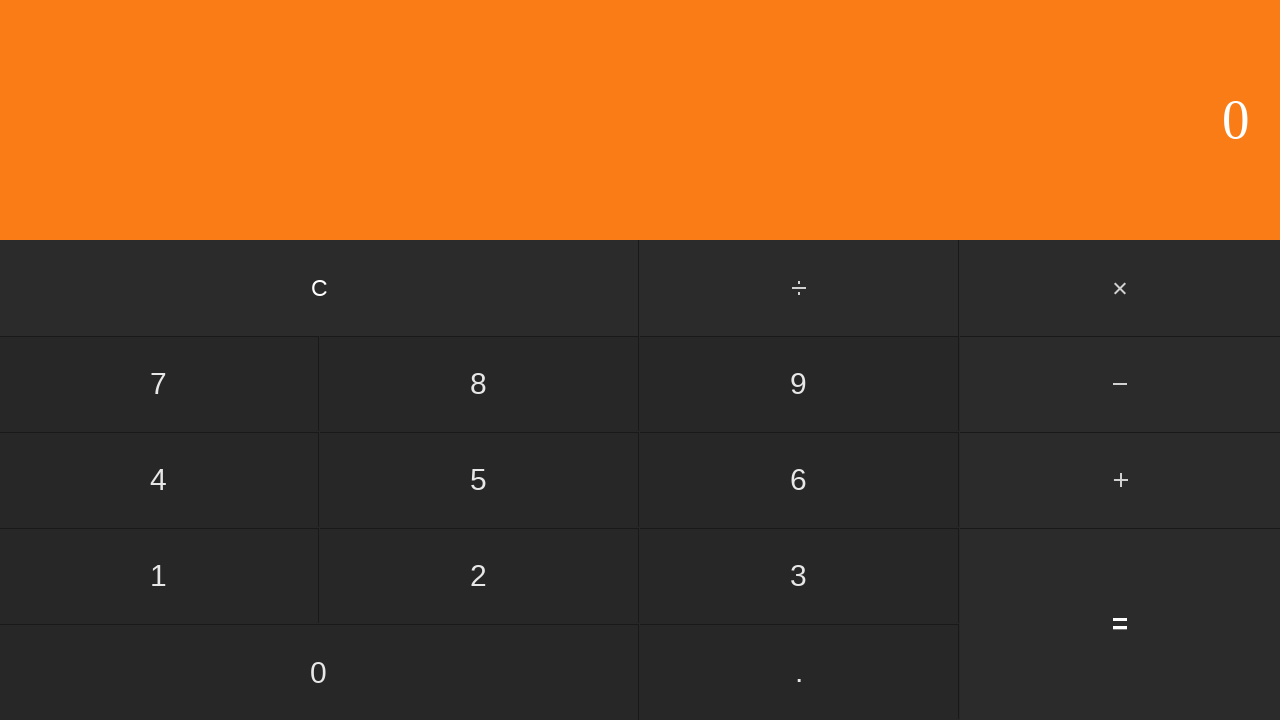

Clicked first operand: 1 at (159, 576) on input[value='1']
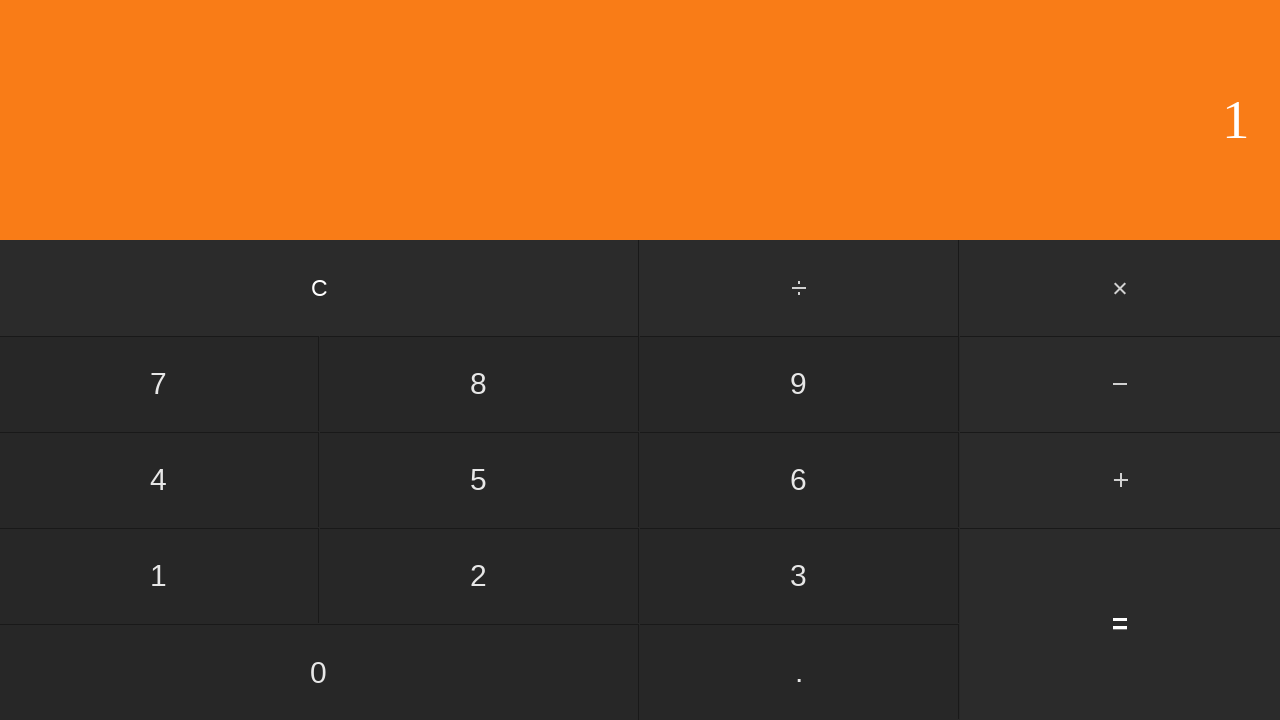

Clicked divide button at (800, 288) on #divide
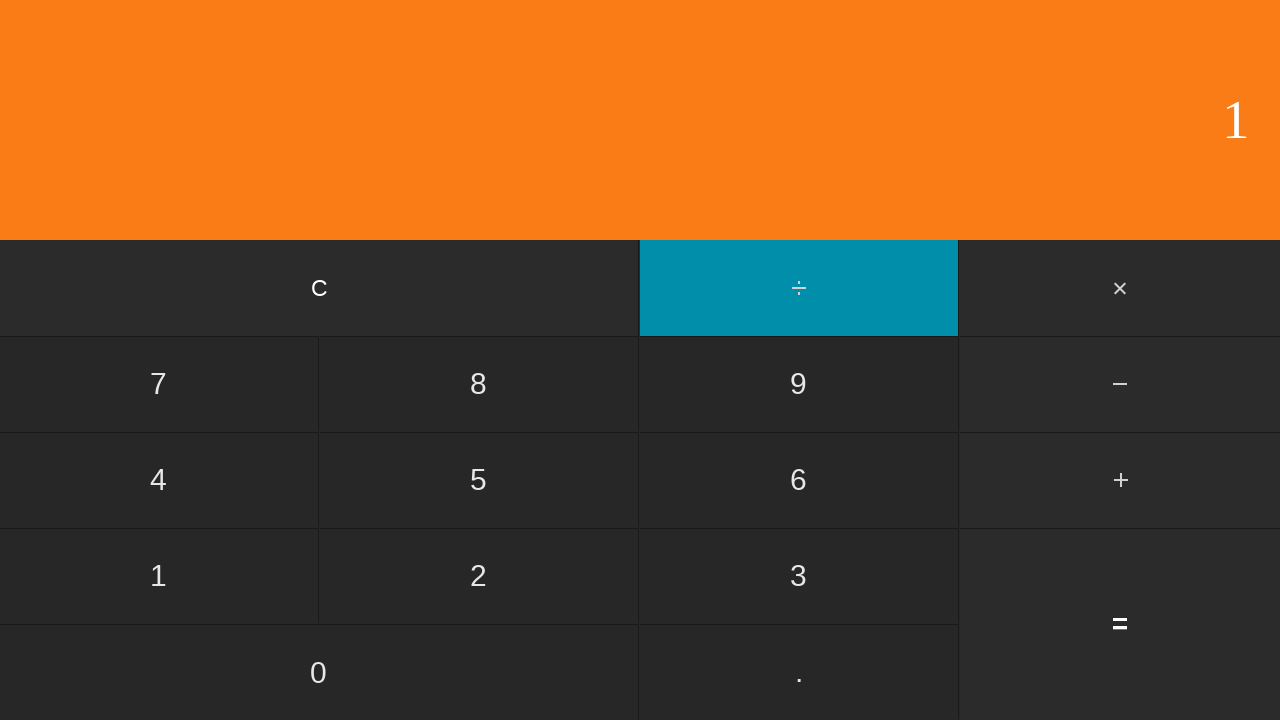

Clicked second operand: 5 at (479, 480) on input[value='5']
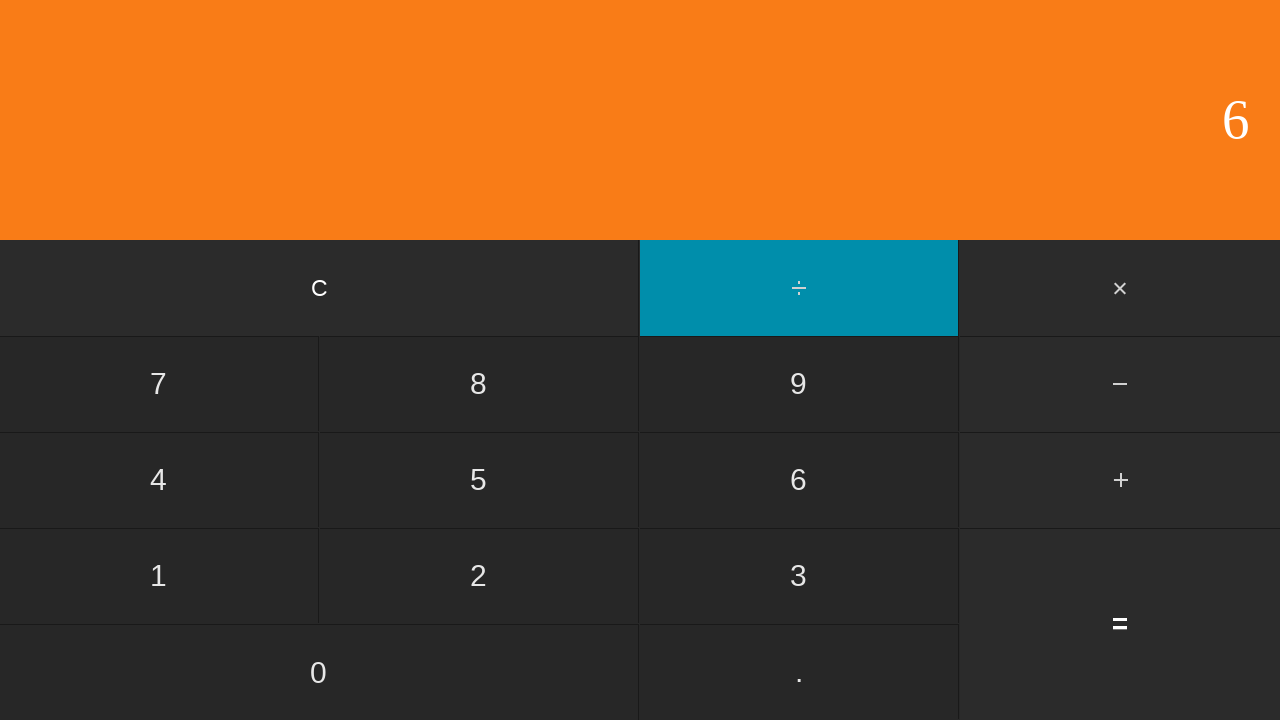

Clicked equals button to calculate 1 ÷ 5 at (1120, 624) on input[value='=']
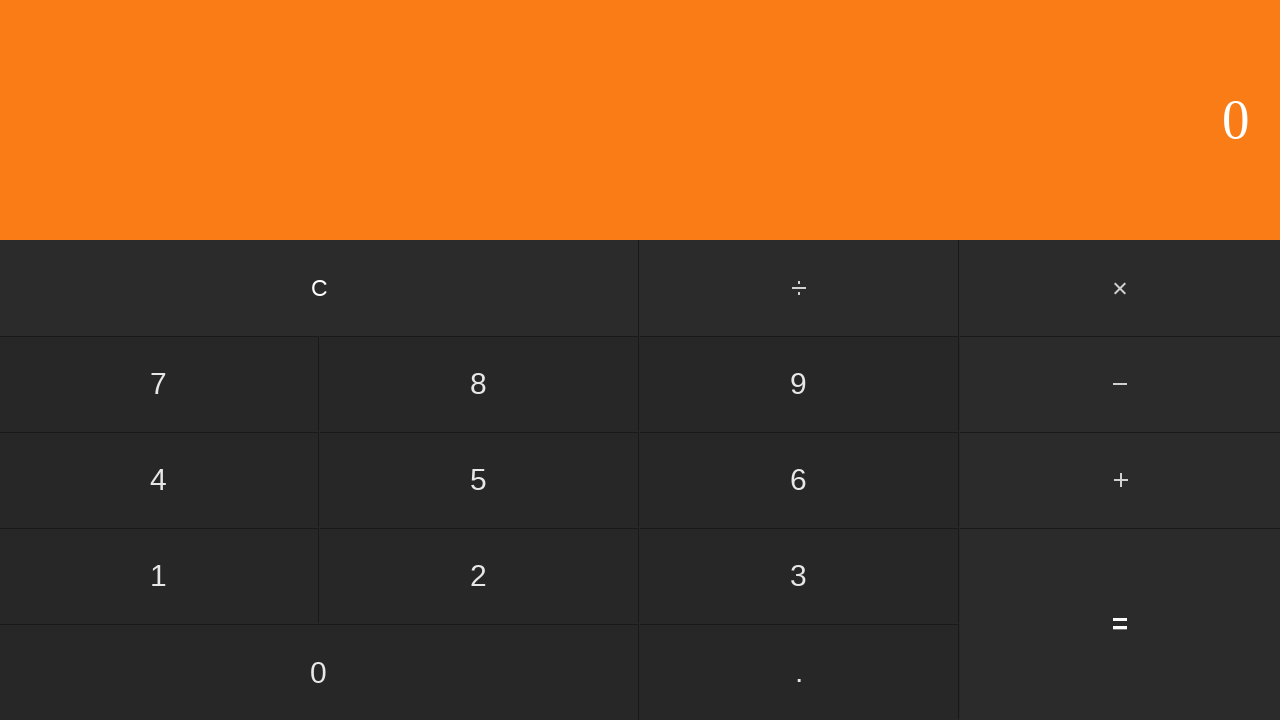

Waited for calculation result
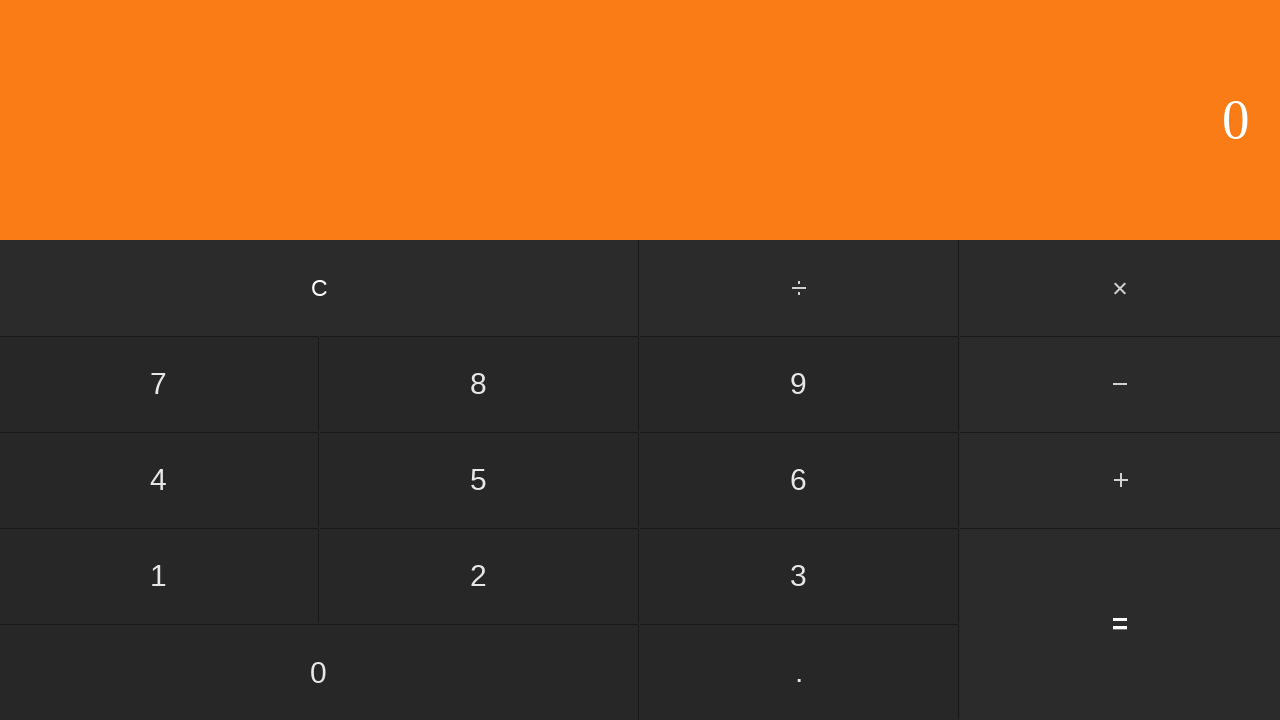

Clicked clear button to reset calculator at (320, 288) on input[value='C']
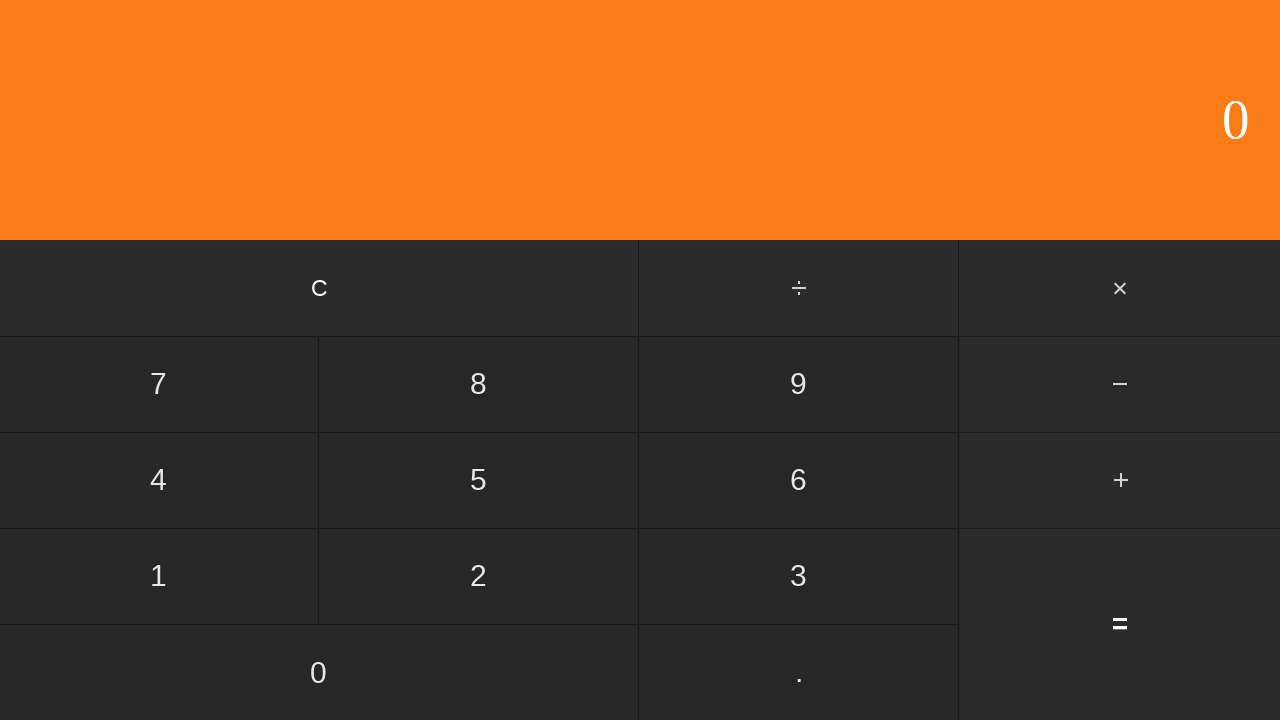

Waited for calculator to clear
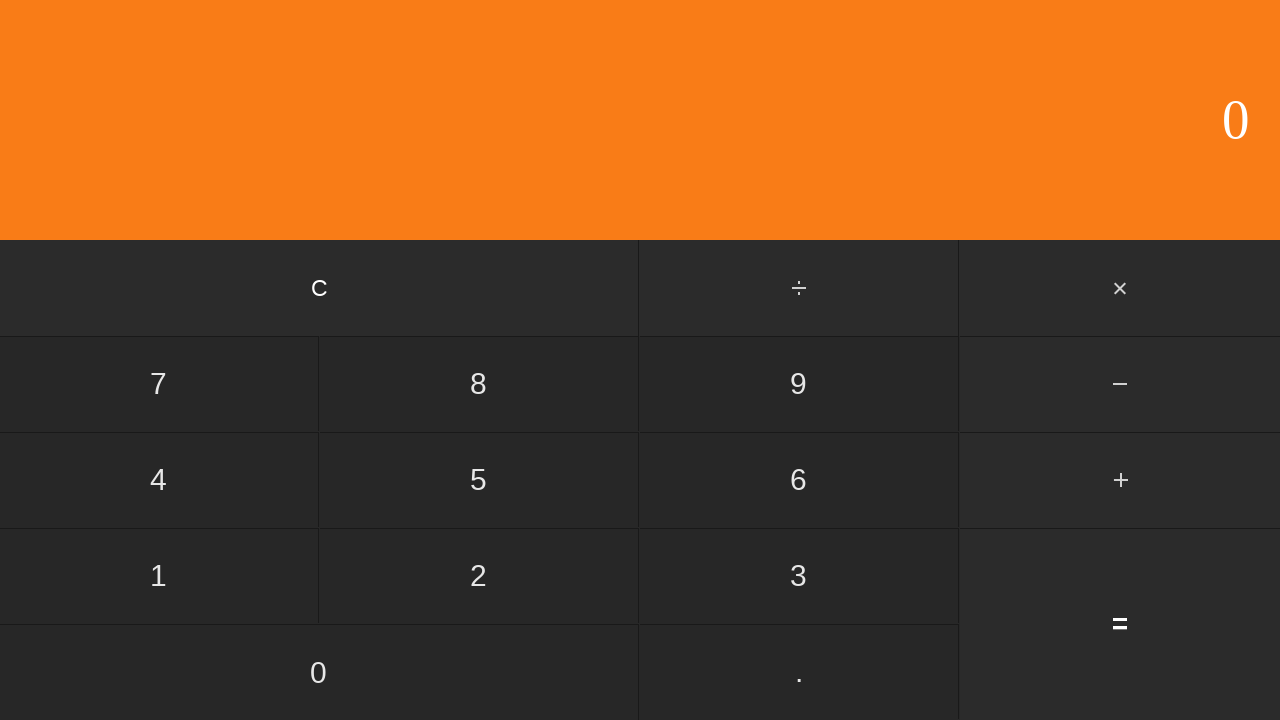

Clicked first operand: 1 at (159, 576) on input[value='1']
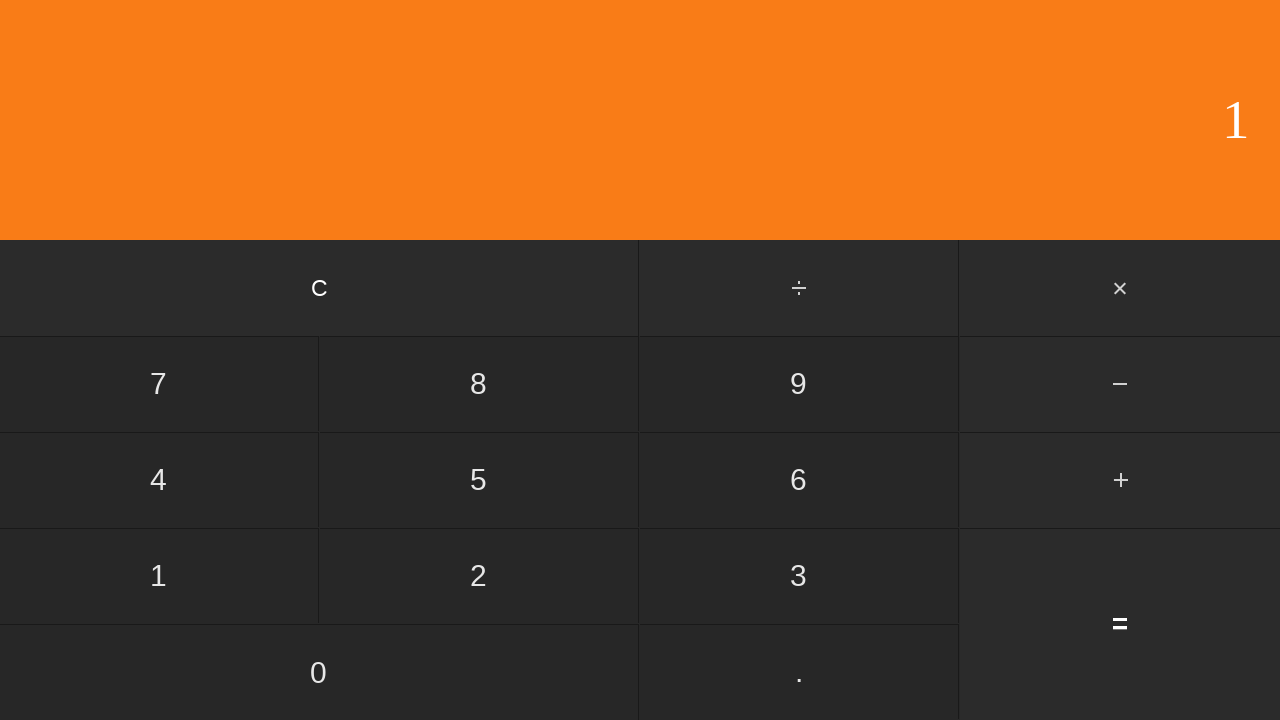

Clicked divide button at (800, 288) on #divide
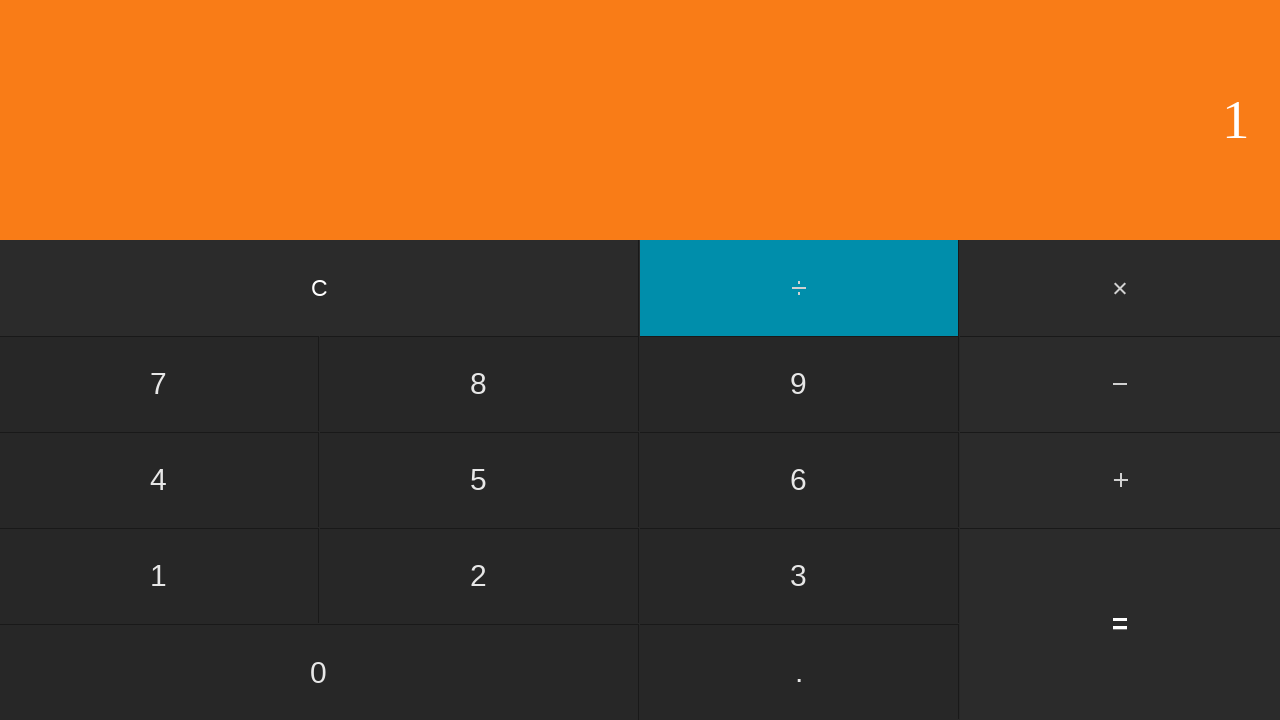

Clicked second operand: 6 at (799, 480) on input[value='6']
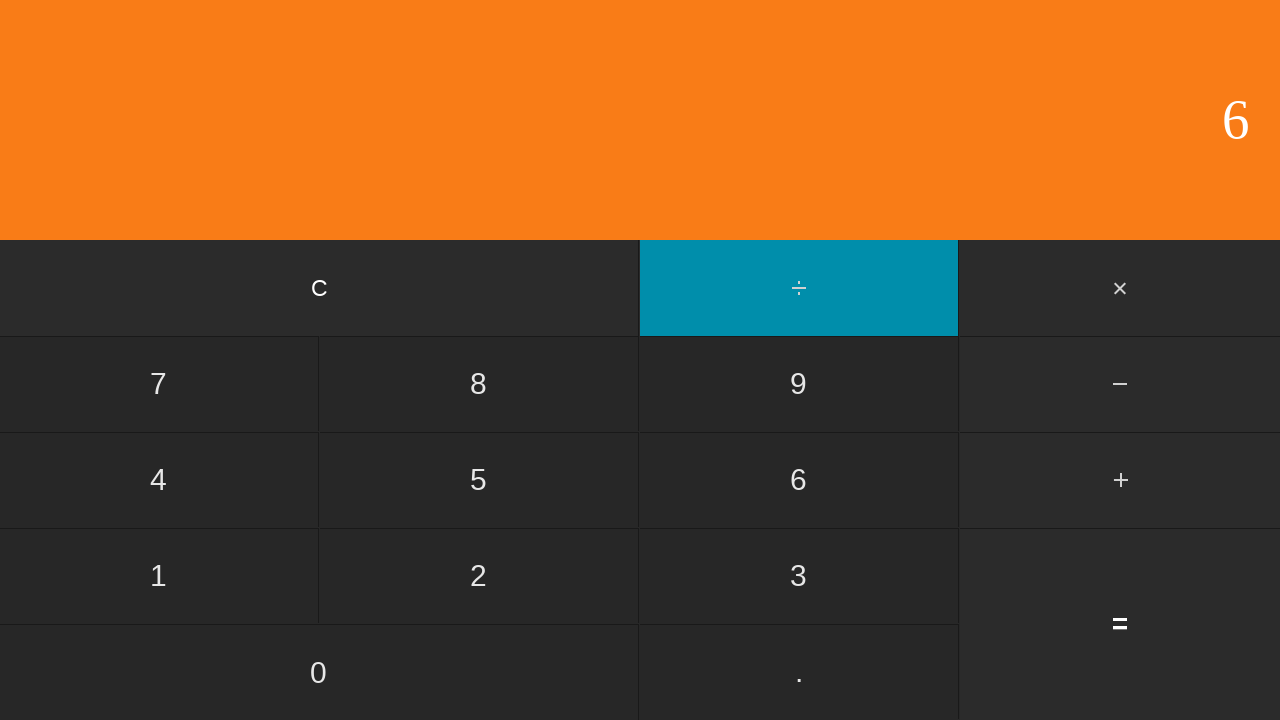

Clicked equals button to calculate 1 ÷ 6 at (1120, 624) on input[value='=']
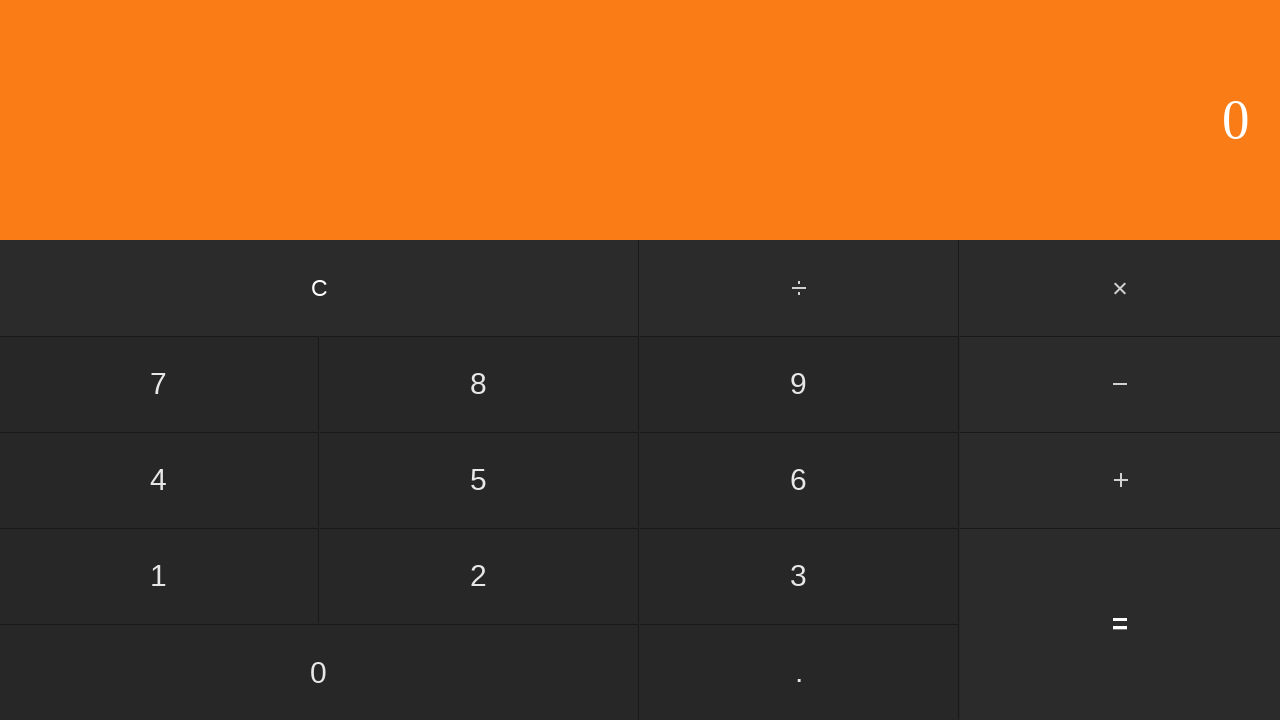

Waited for calculation result
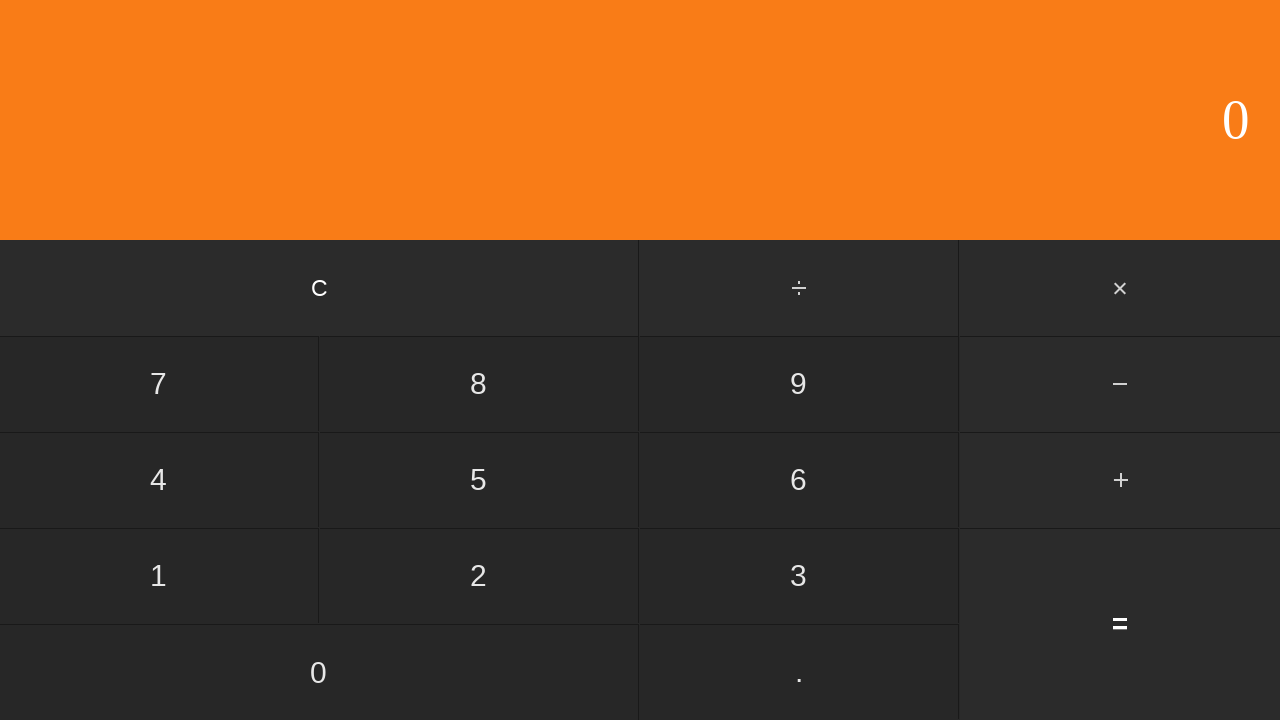

Clicked clear button to reset calculator at (320, 288) on input[value='C']
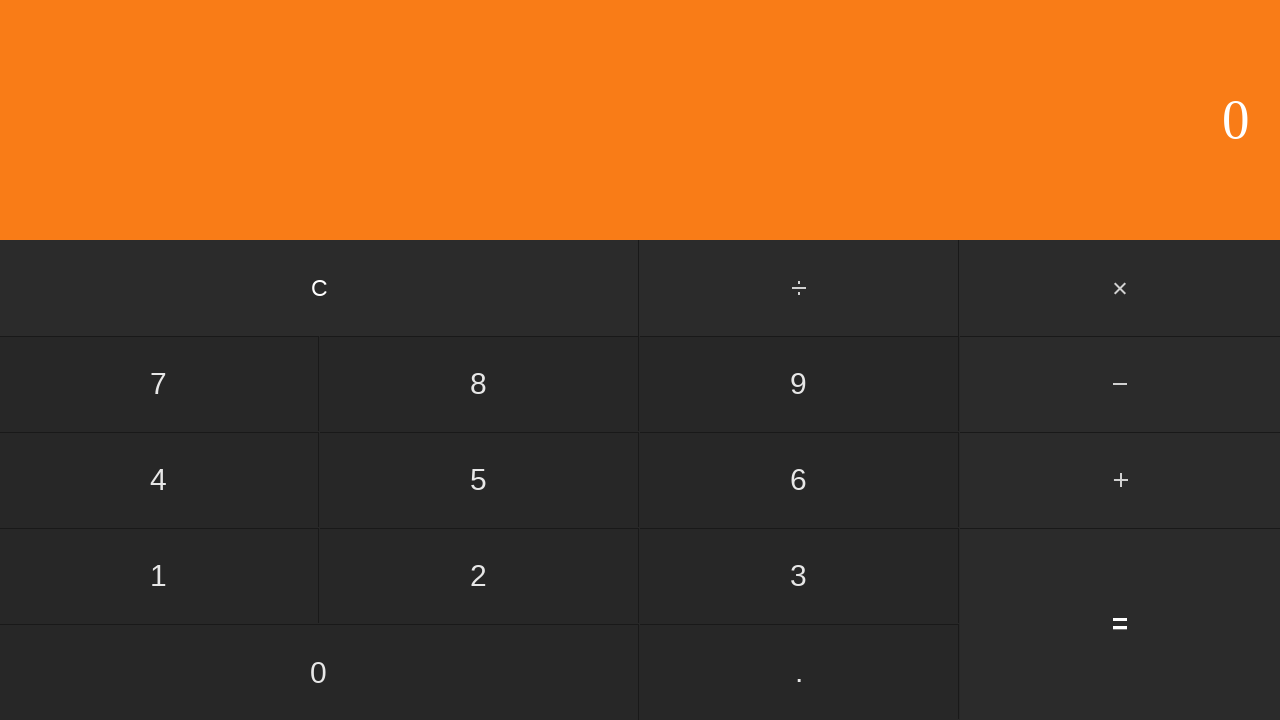

Waited for calculator to clear
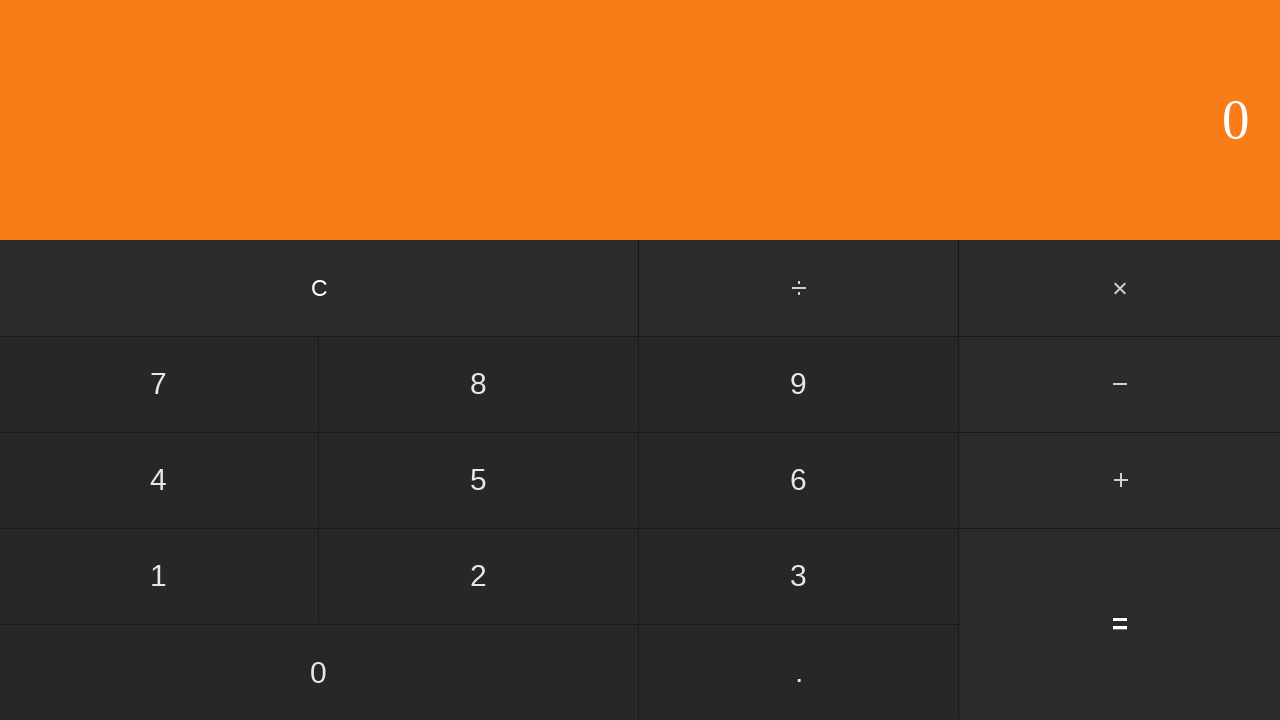

Clicked first operand: 1 at (159, 576) on input[value='1']
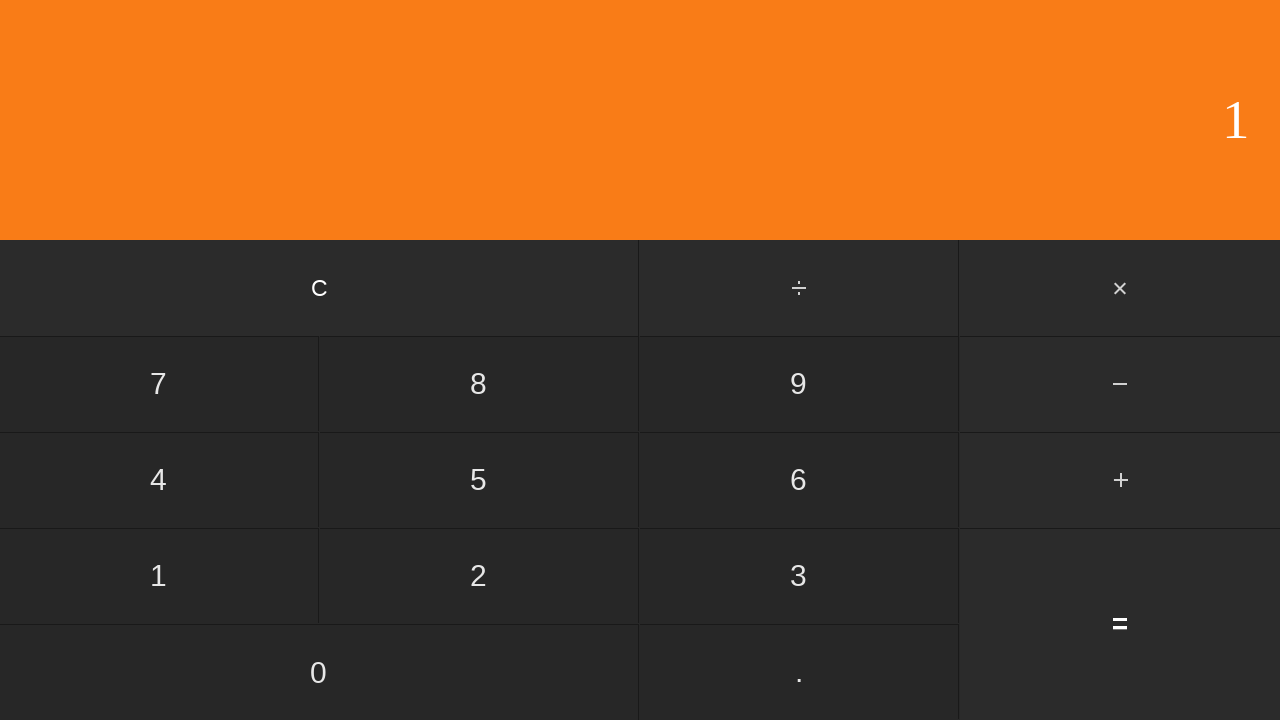

Clicked divide button at (800, 288) on #divide
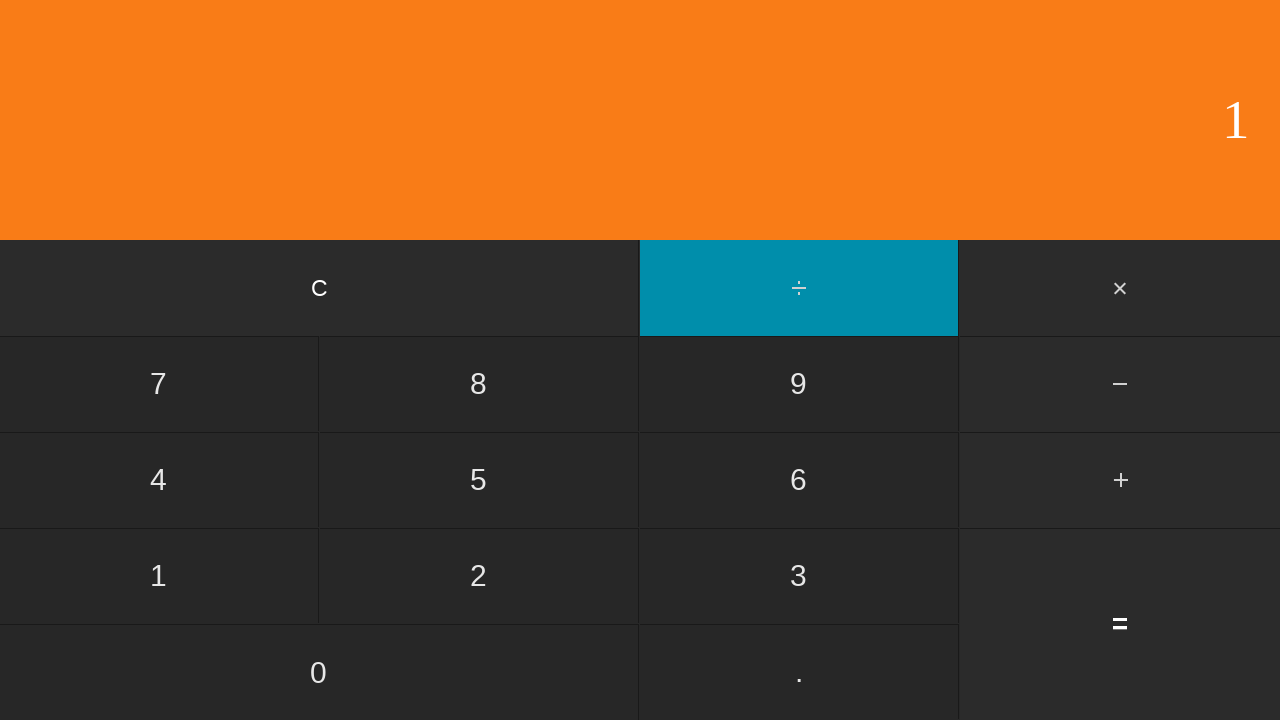

Clicked second operand: 7 at (159, 384) on input[value='7']
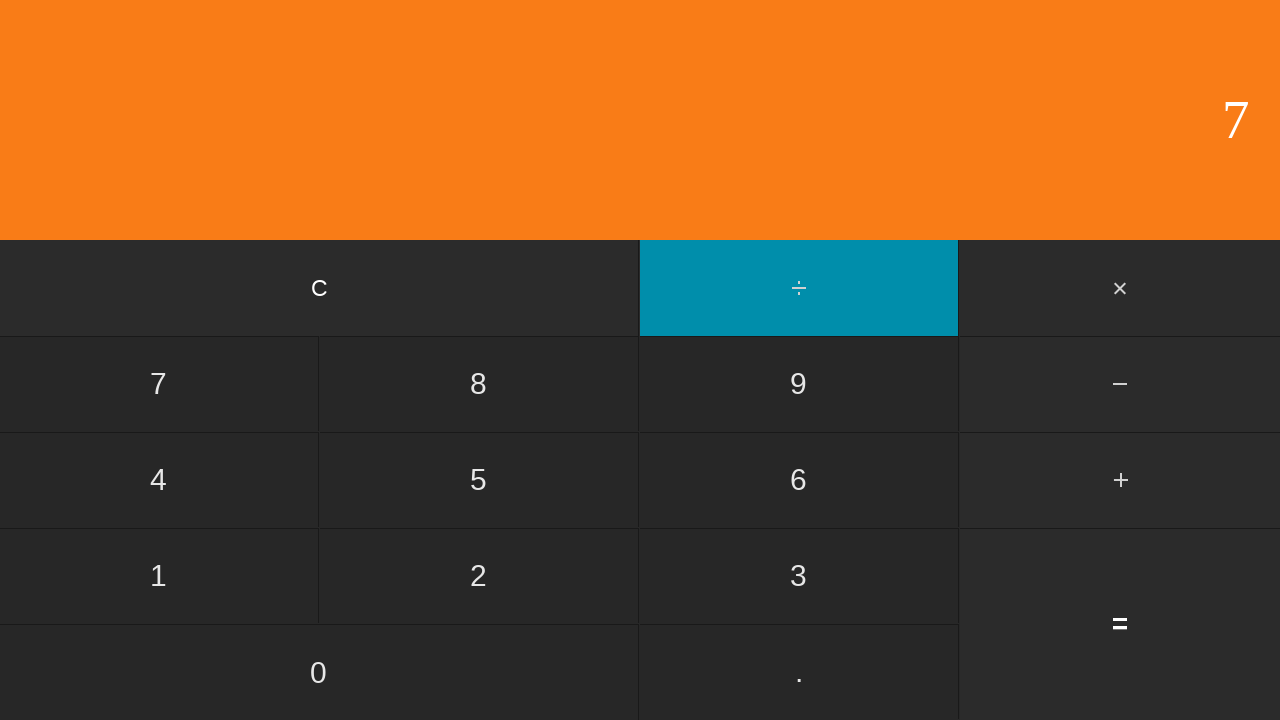

Clicked equals button to calculate 1 ÷ 7 at (1120, 624) on input[value='=']
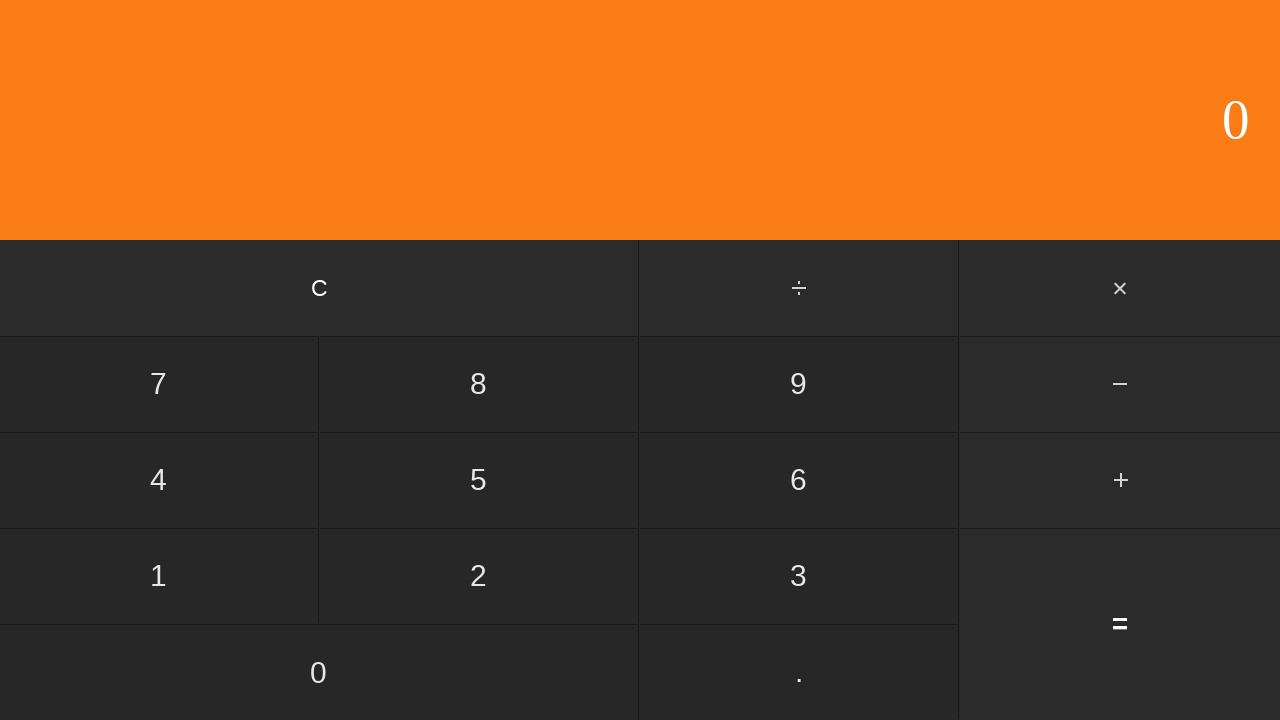

Waited for calculation result
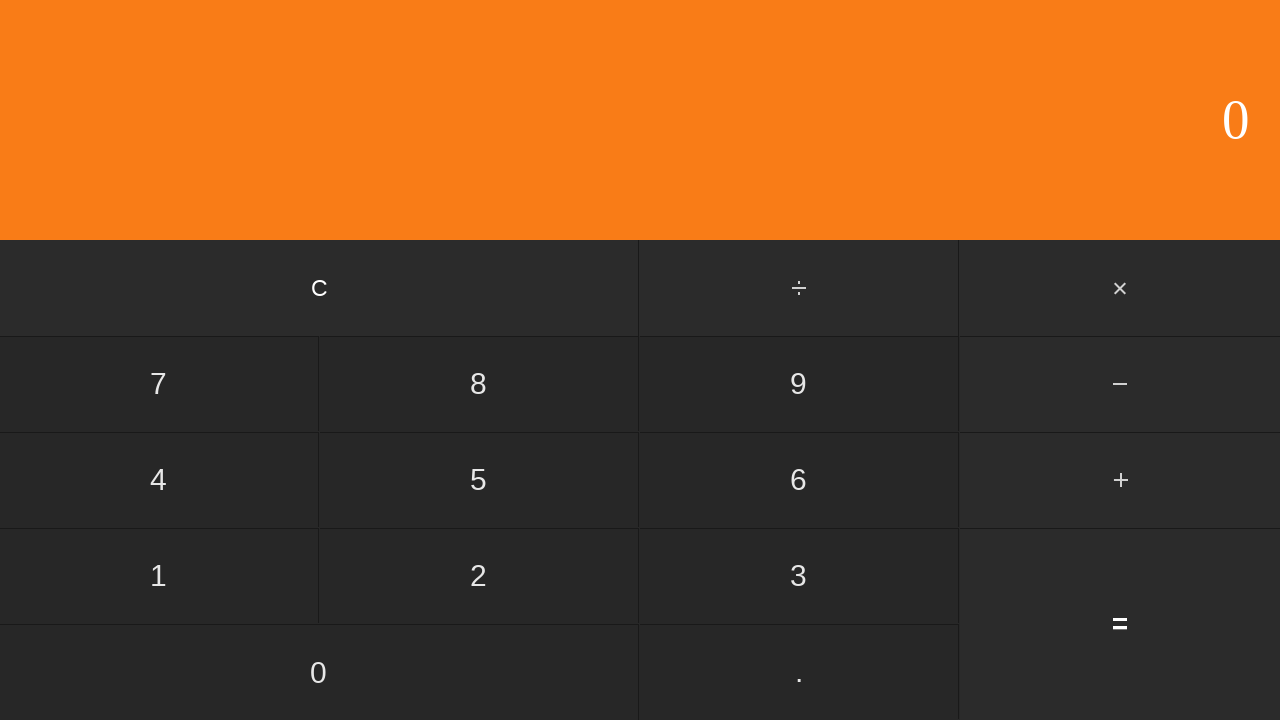

Clicked clear button to reset calculator at (320, 288) on input[value='C']
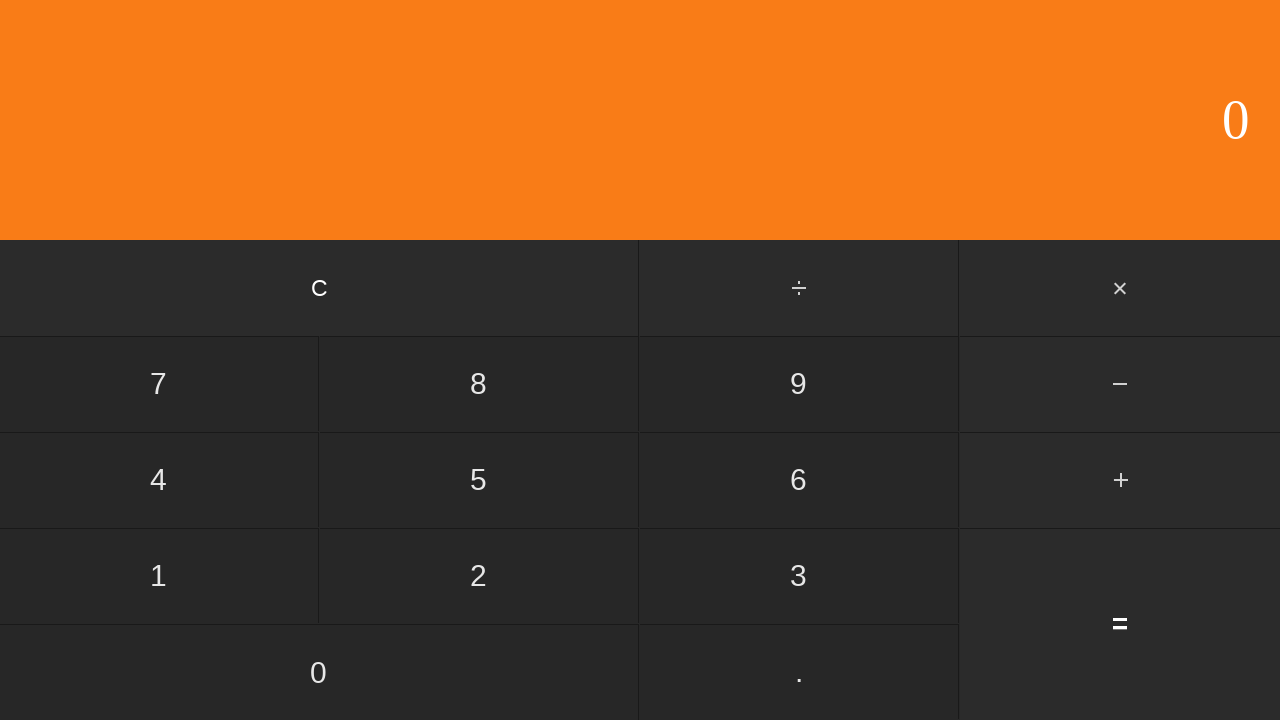

Waited for calculator to clear
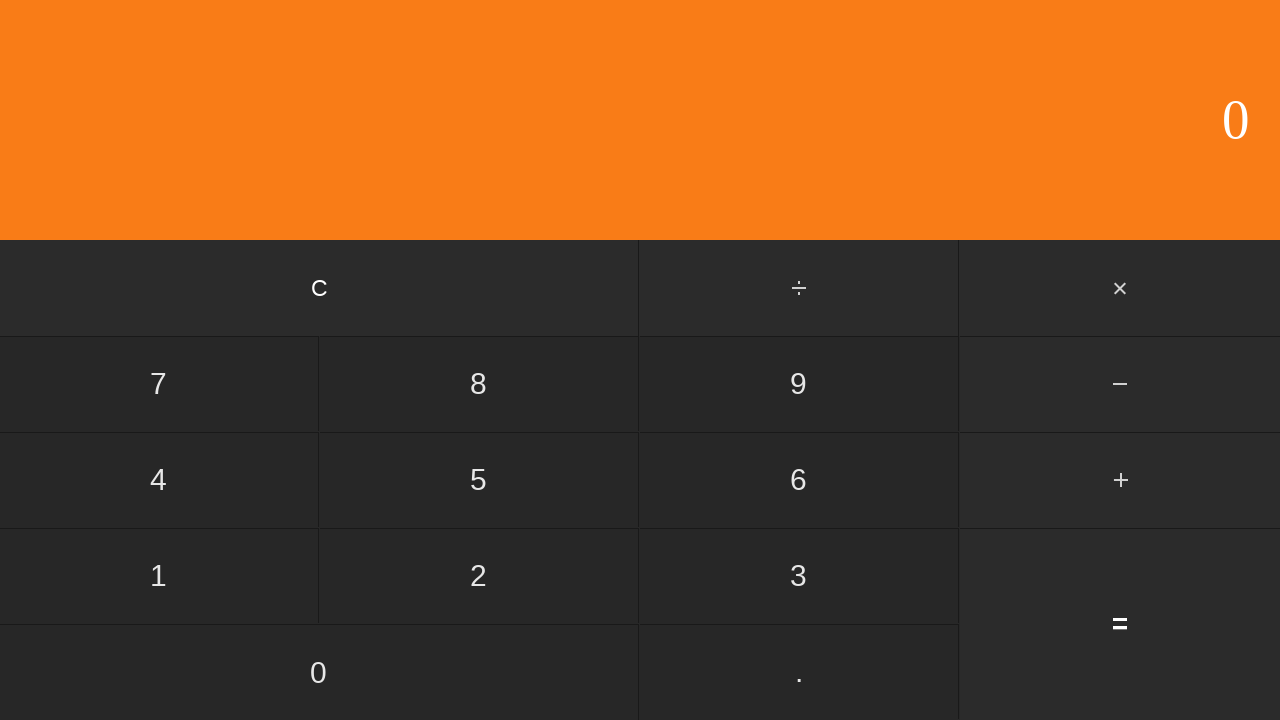

Clicked first operand: 1 at (159, 576) on input[value='1']
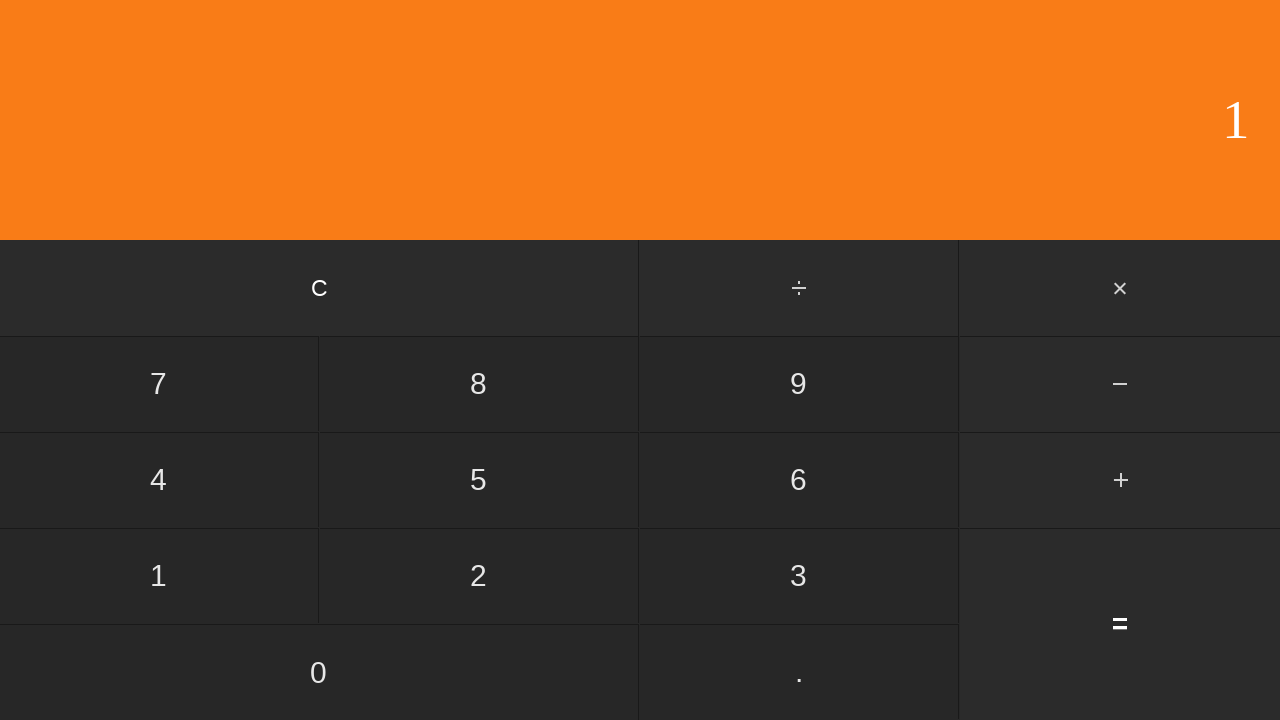

Clicked divide button at (800, 288) on #divide
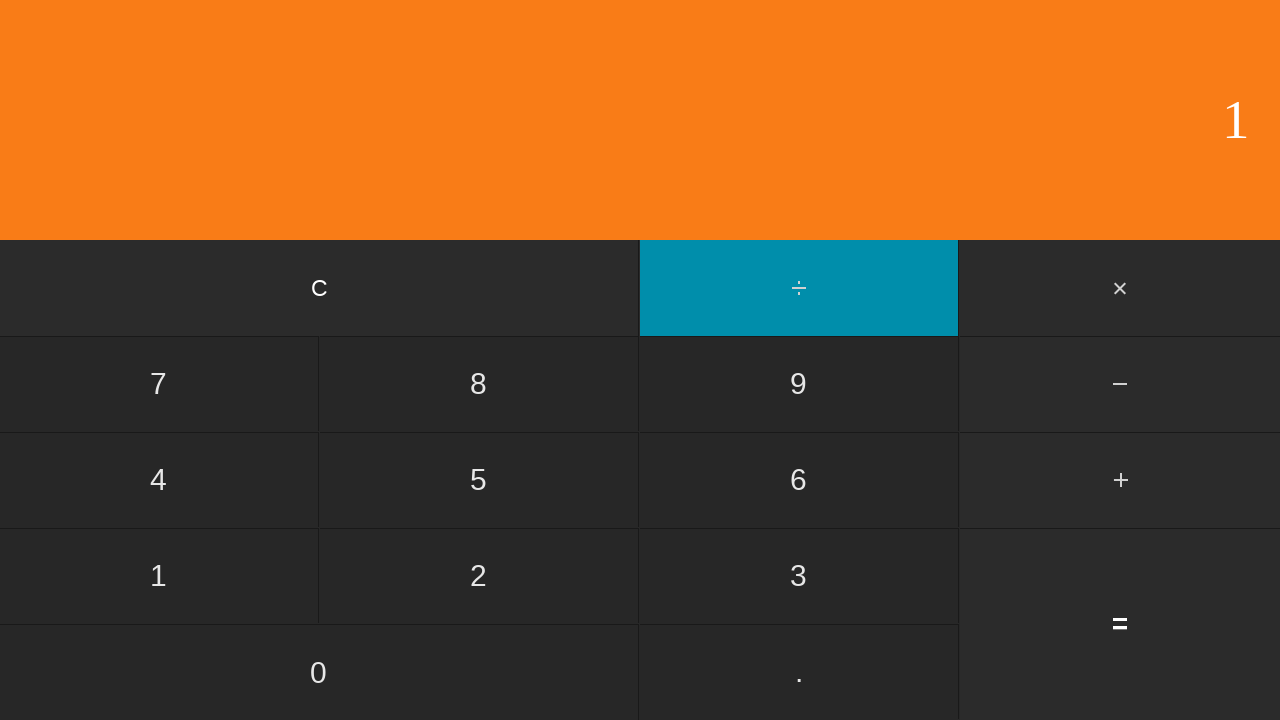

Clicked second operand: 8 at (479, 384) on input[value='8']
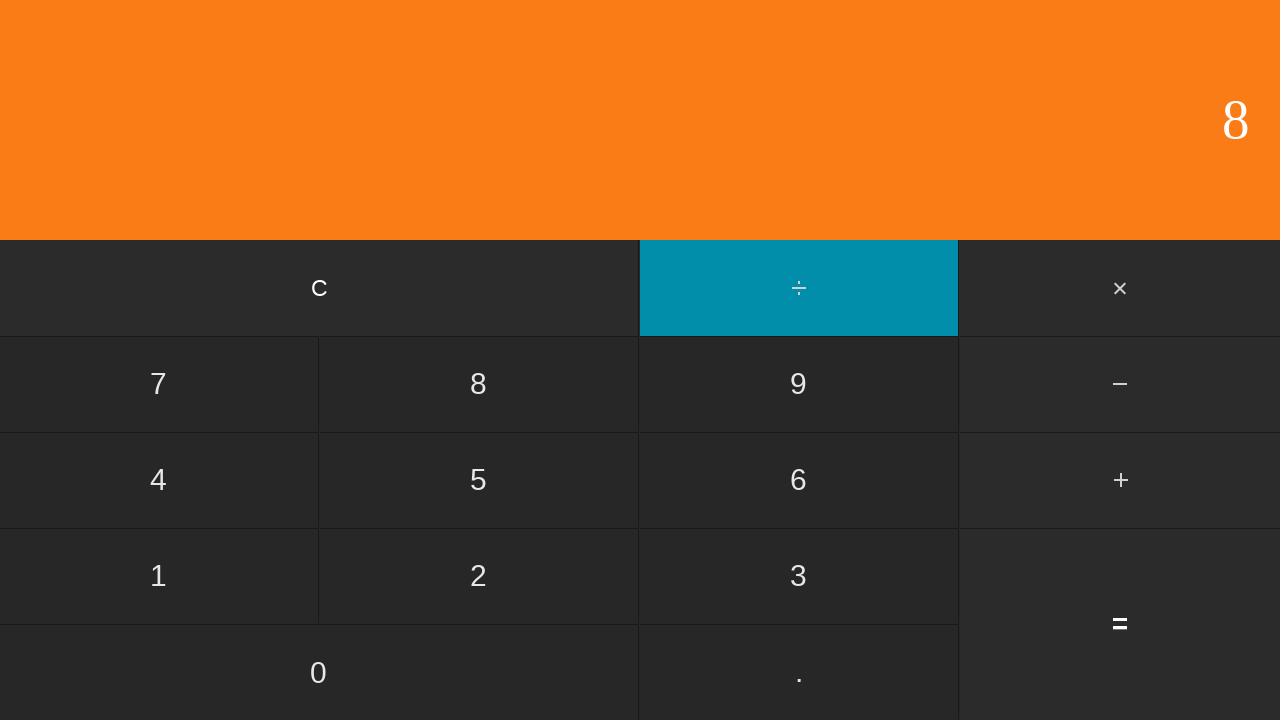

Clicked equals button to calculate 1 ÷ 8 at (1120, 624) on input[value='=']
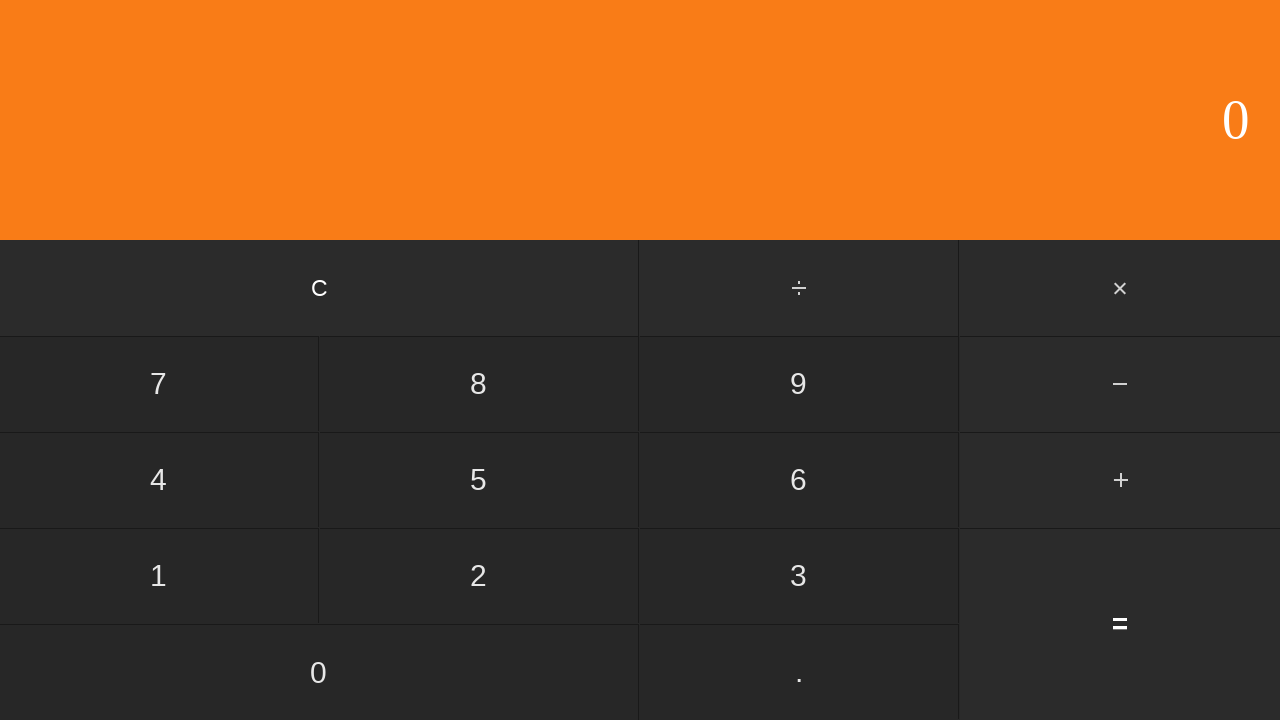

Waited for calculation result
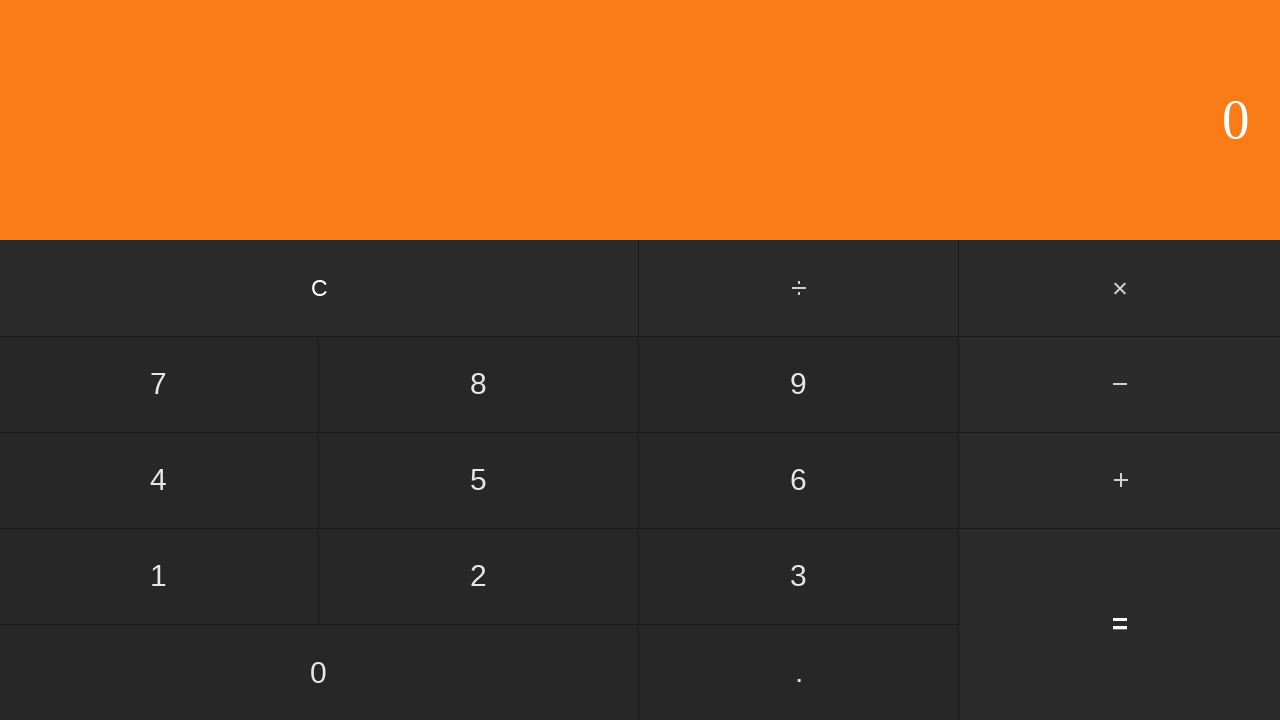

Clicked clear button to reset calculator at (320, 288) on input[value='C']
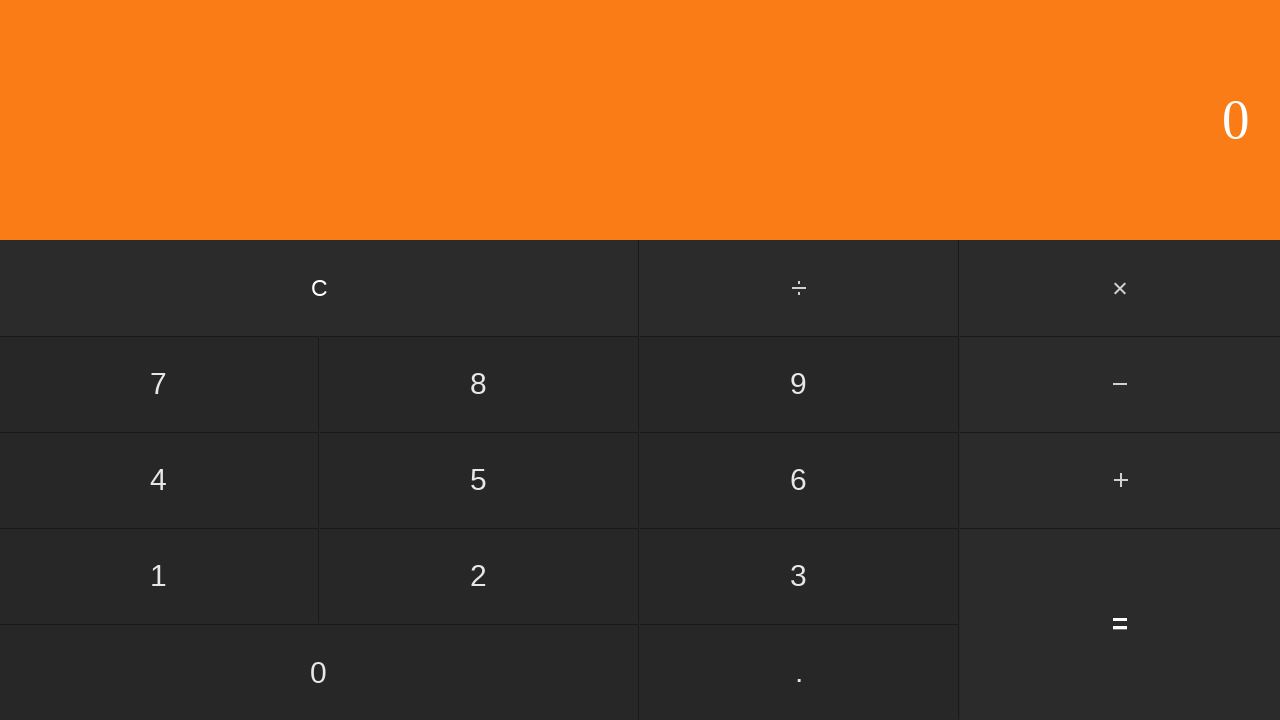

Waited for calculator to clear
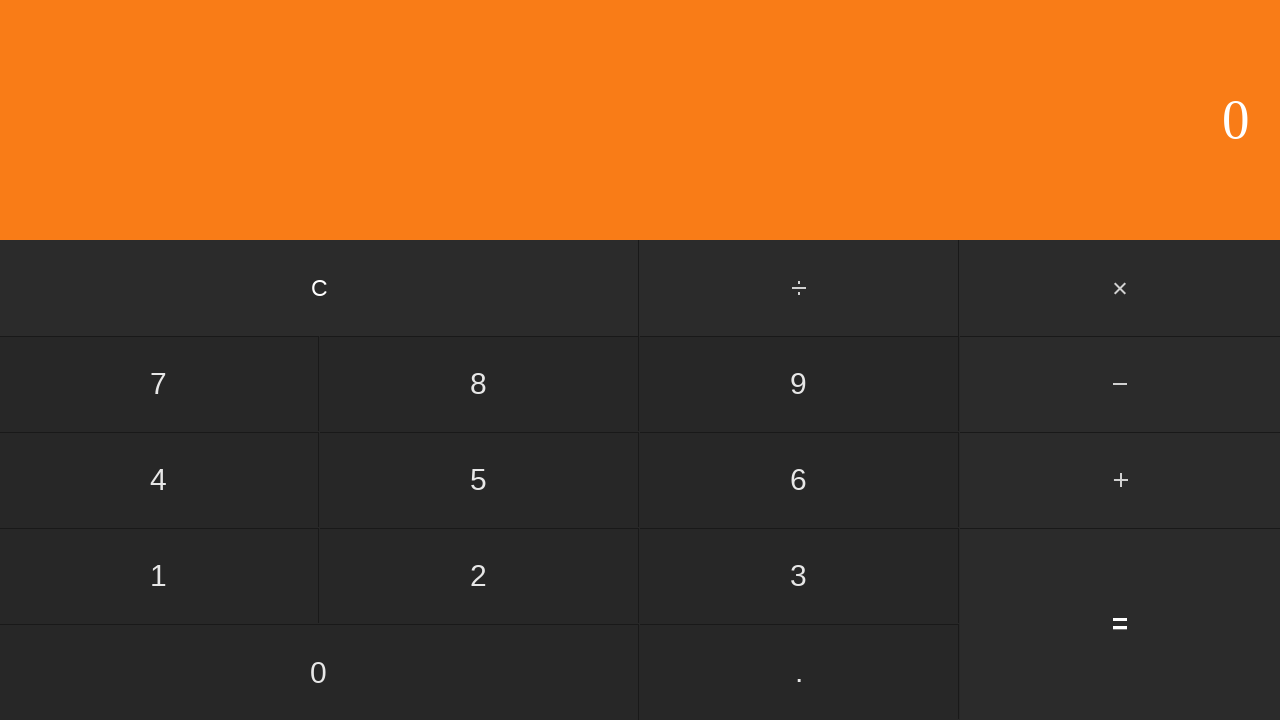

Clicked first operand: 1 at (159, 576) on input[value='1']
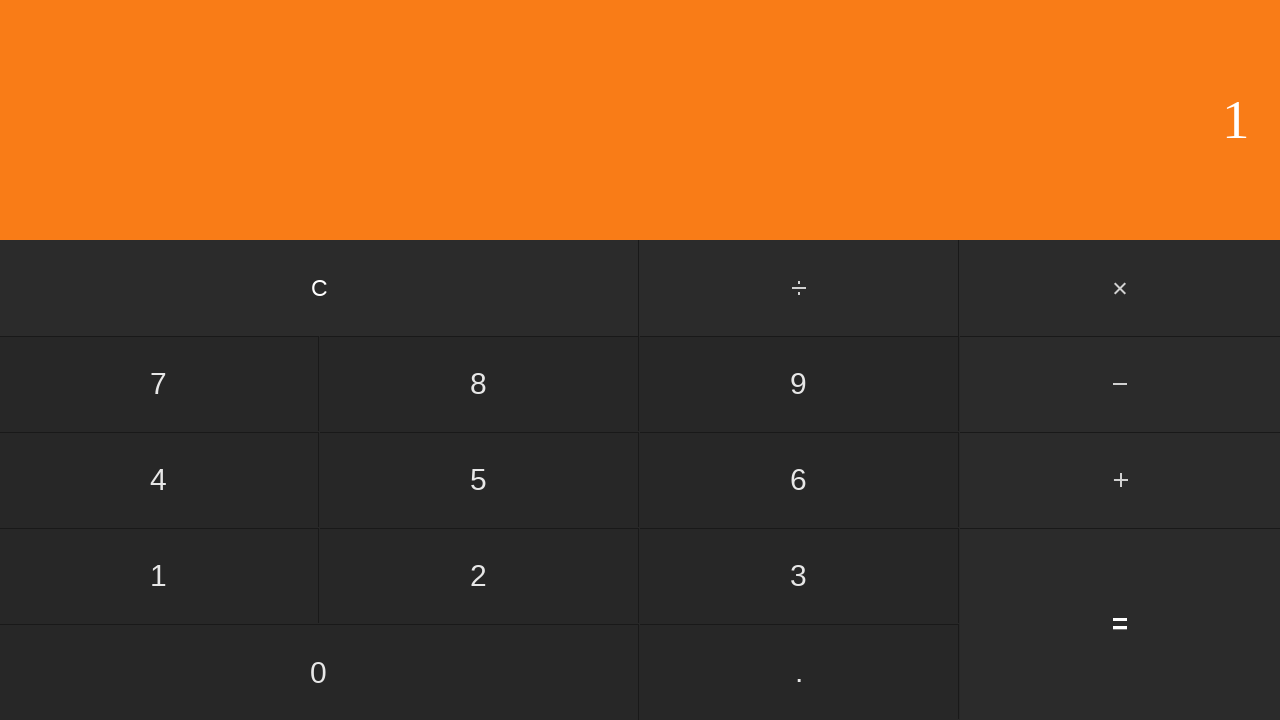

Clicked divide button at (800, 288) on #divide
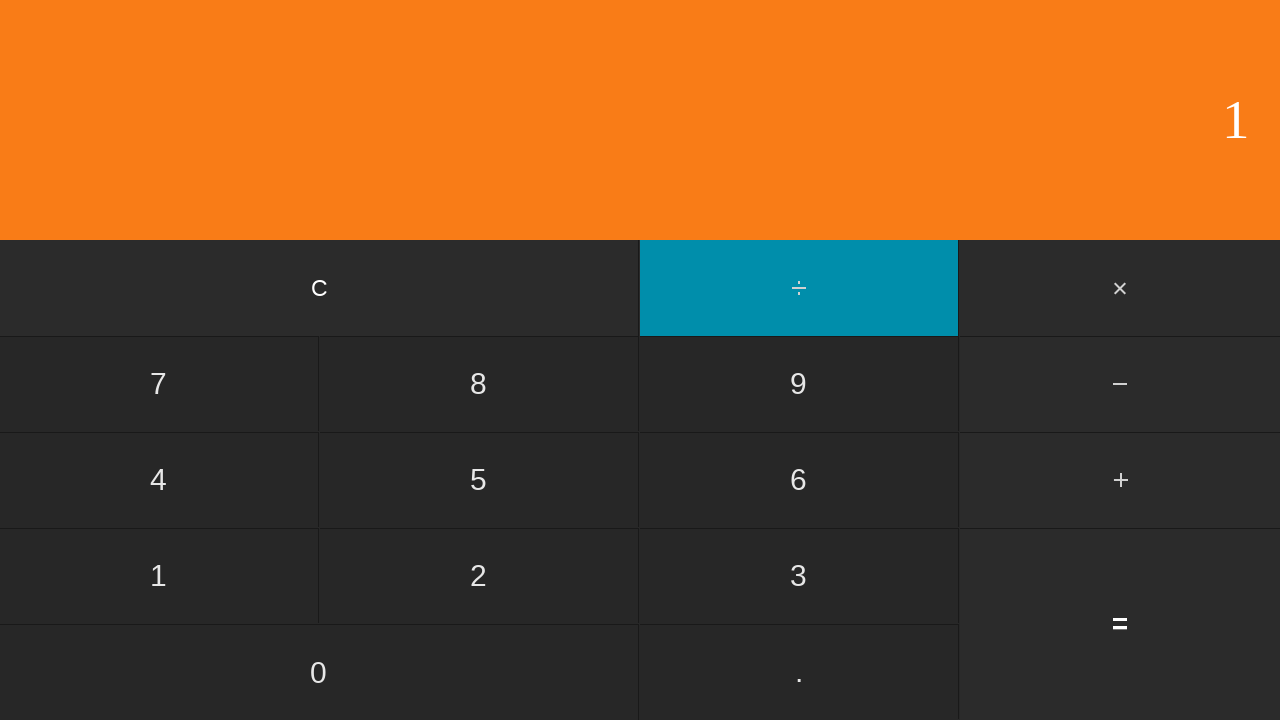

Clicked second operand: 9 at (799, 384) on input[value='9']
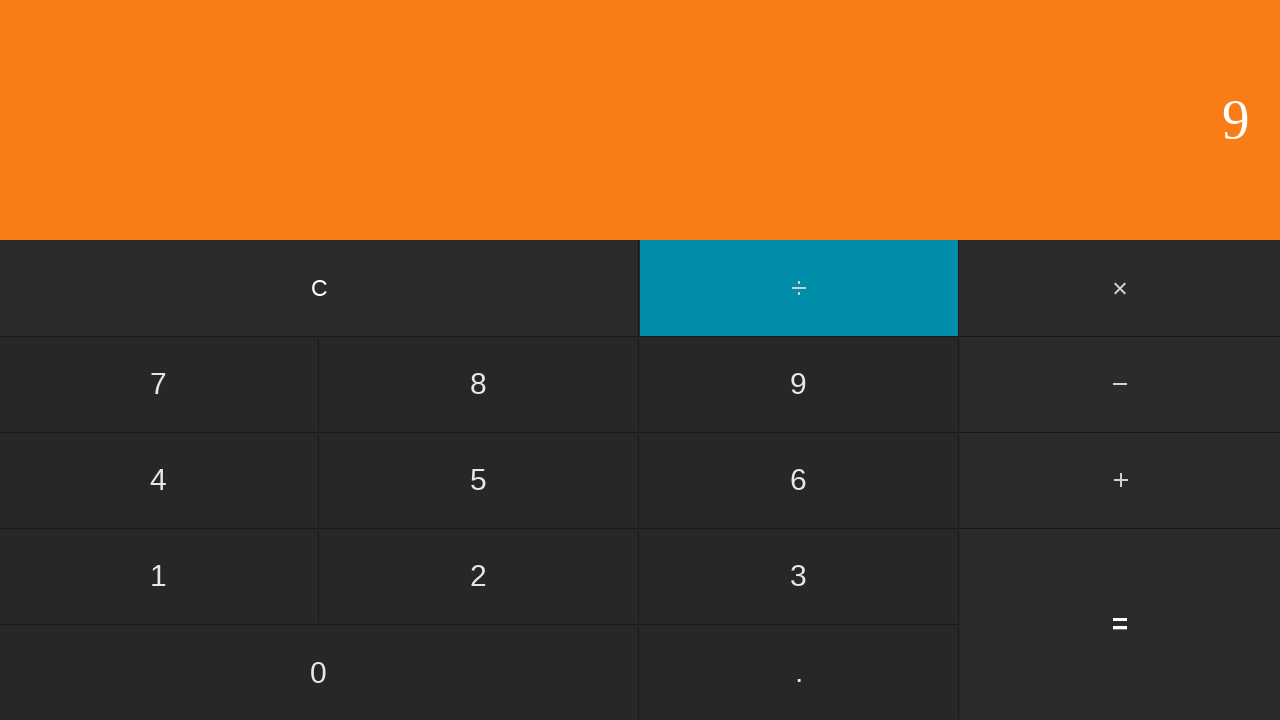

Clicked equals button to calculate 1 ÷ 9 at (1120, 624) on input[value='=']
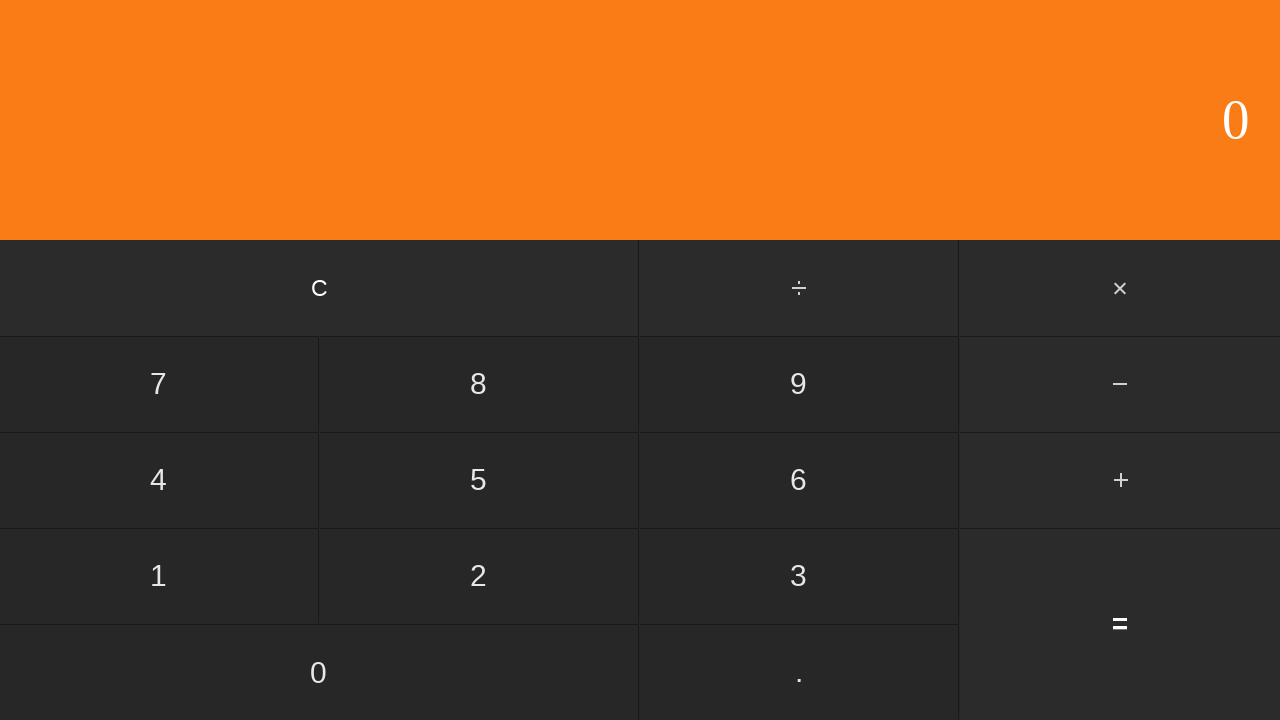

Waited for calculation result
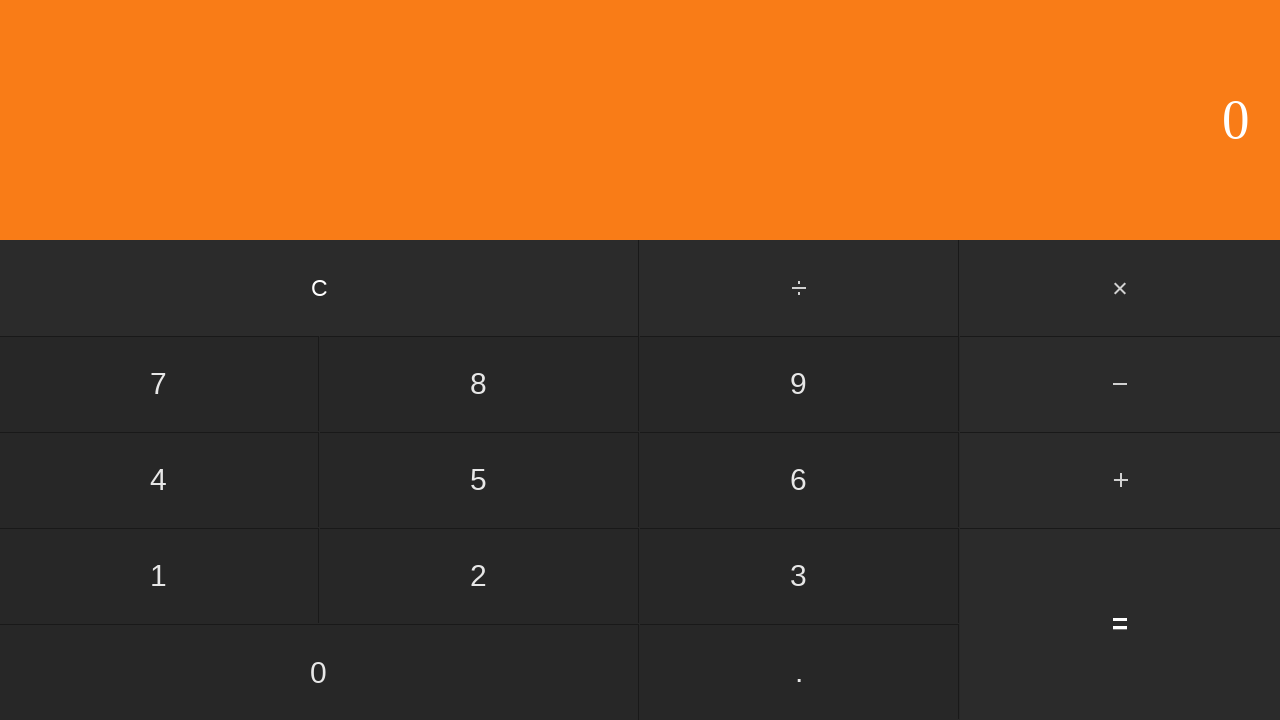

Clicked clear button to reset calculator at (320, 288) on input[value='C']
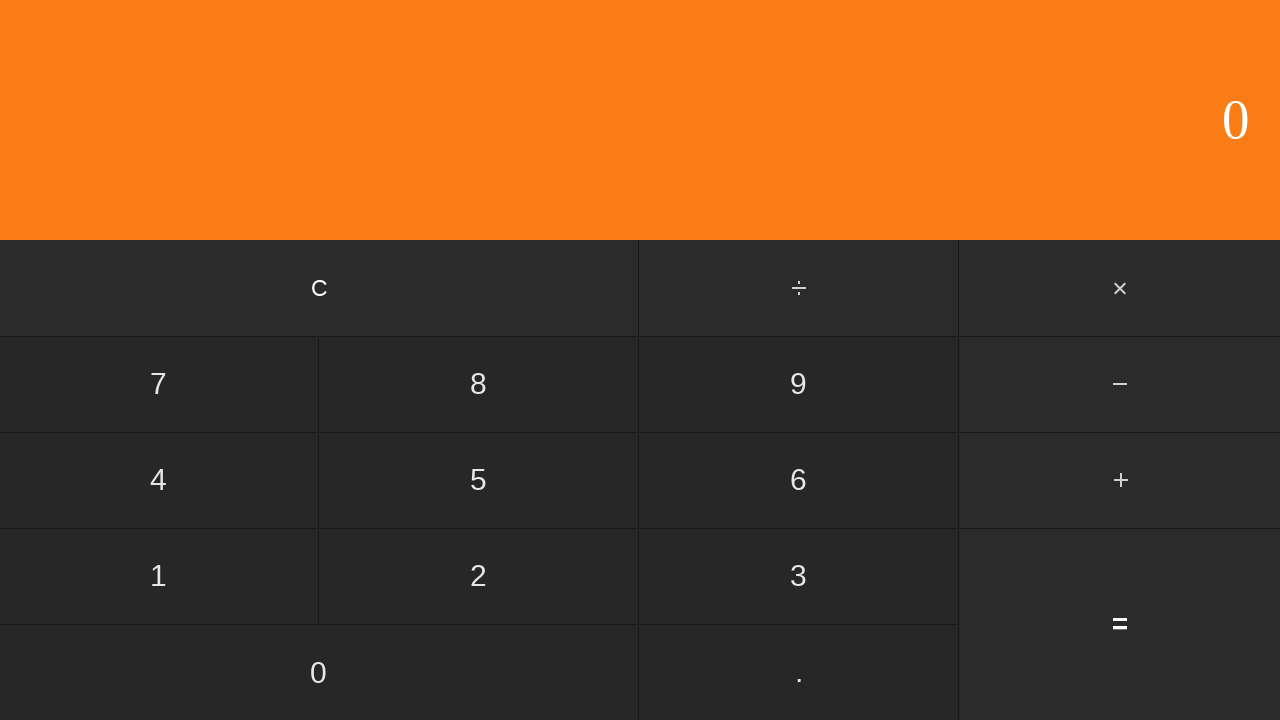

Waited for calculator to clear
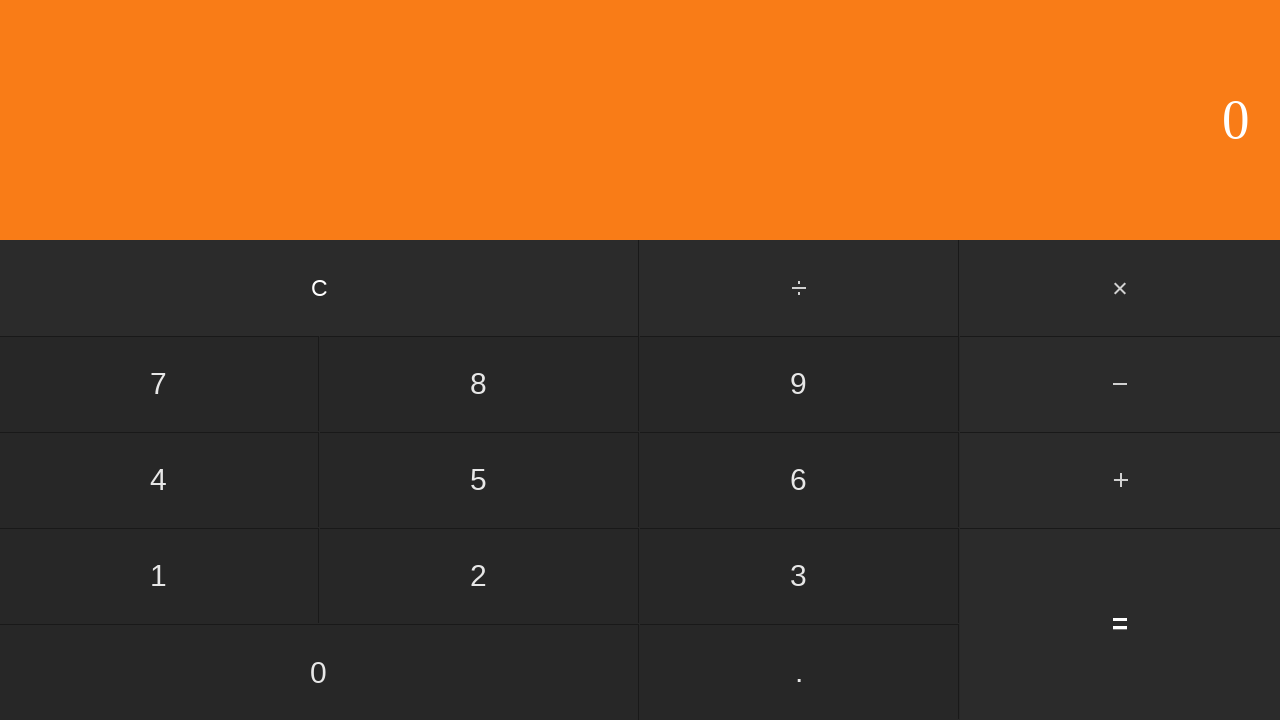

Clicked first operand: 2 at (479, 576) on input[value='2']
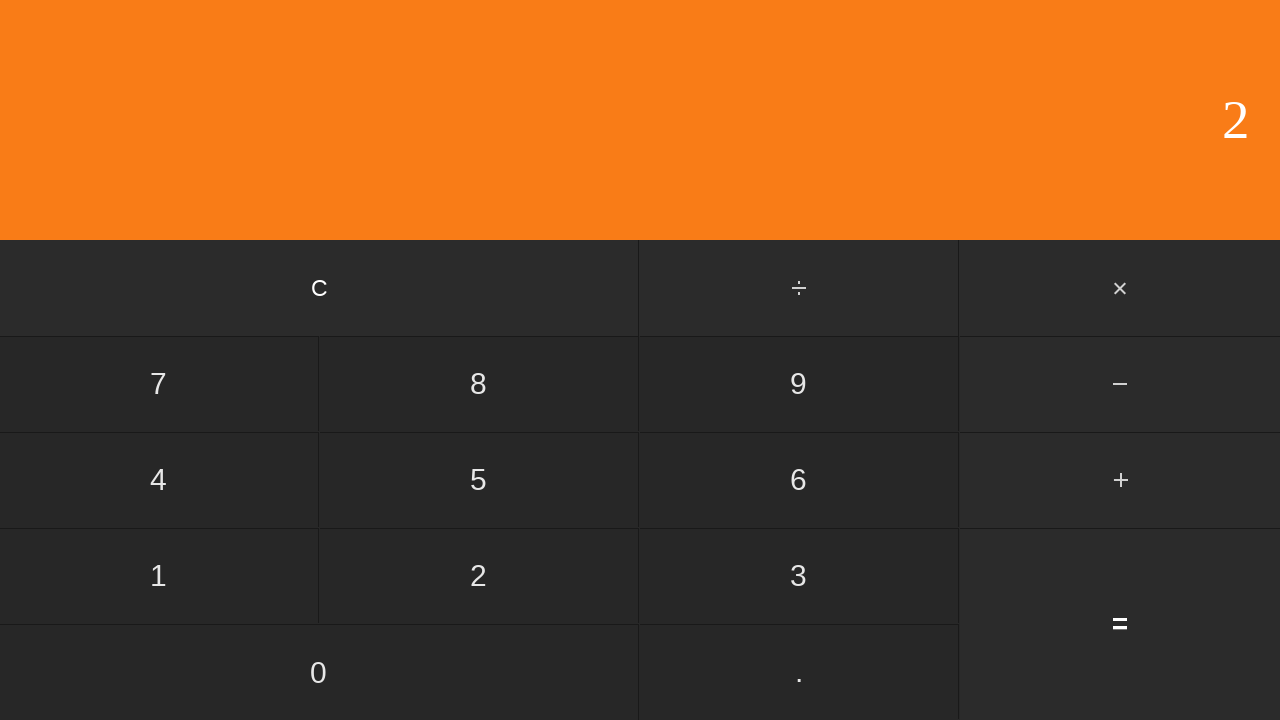

Clicked divide button at (800, 288) on #divide
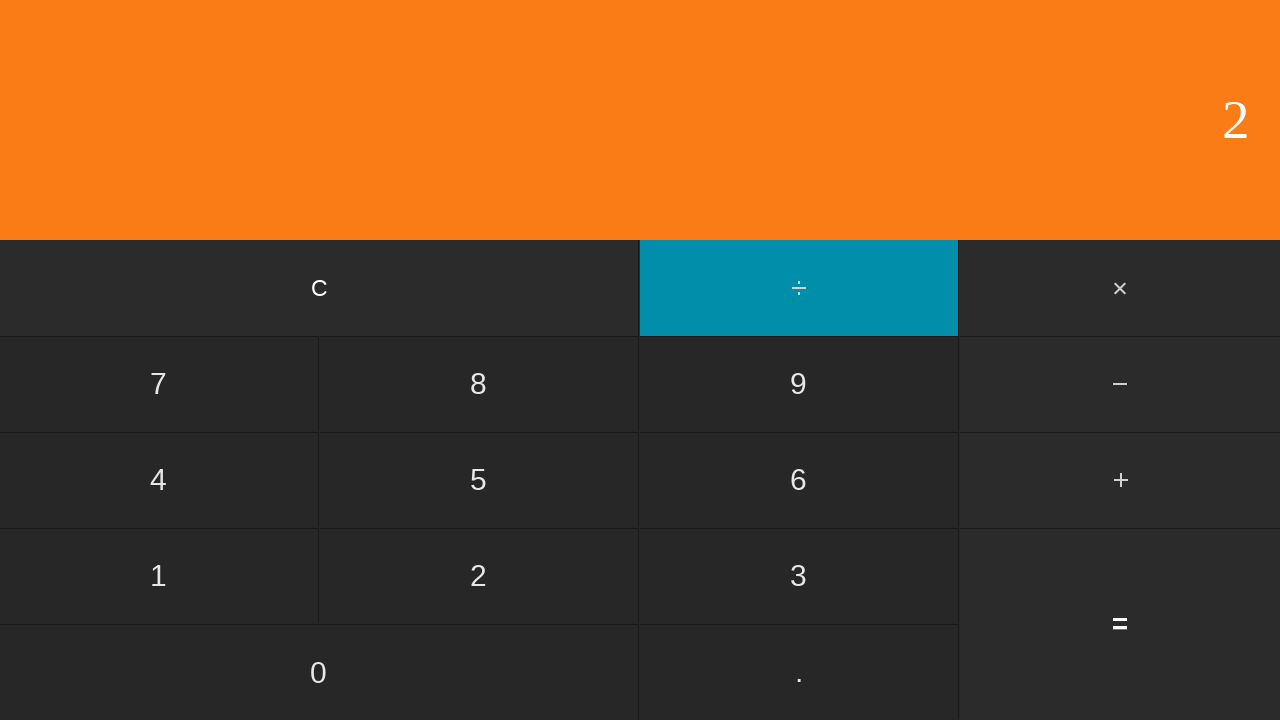

Clicked second operand: 1 at (159, 576) on input[value='1']
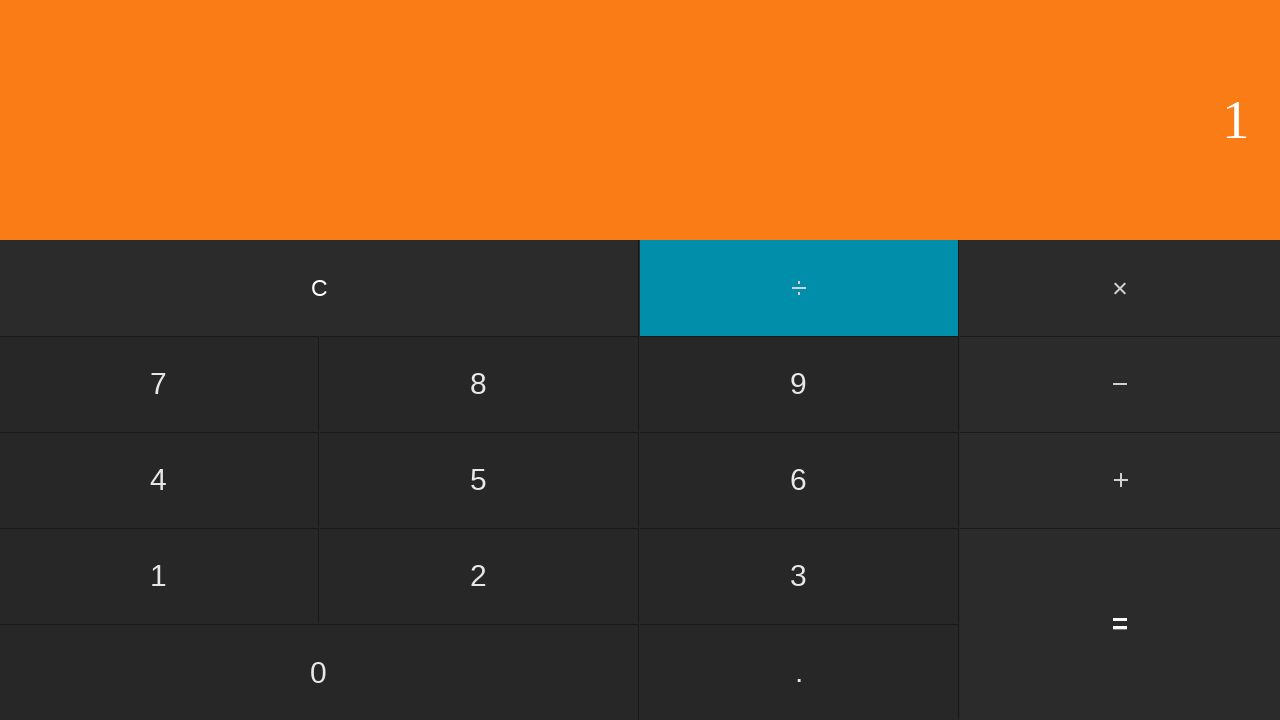

Clicked equals button to calculate 2 ÷ 1 at (1120, 624) on input[value='=']
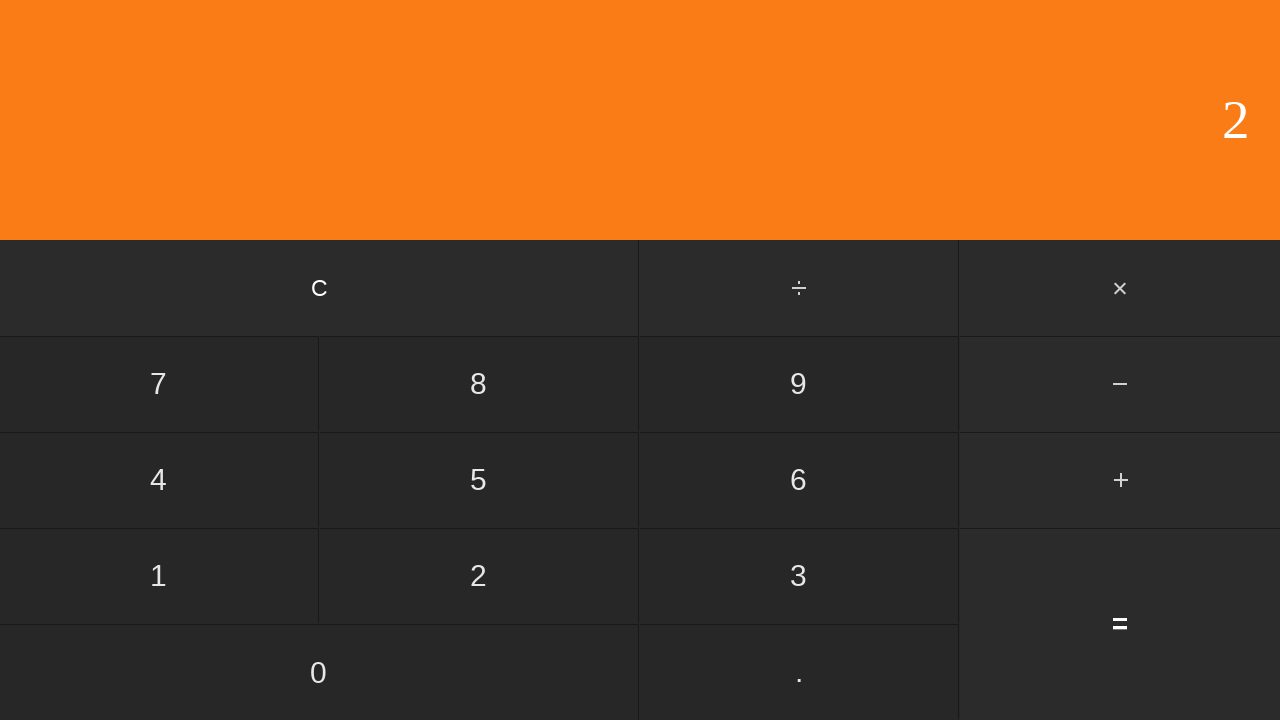

Waited for calculation result
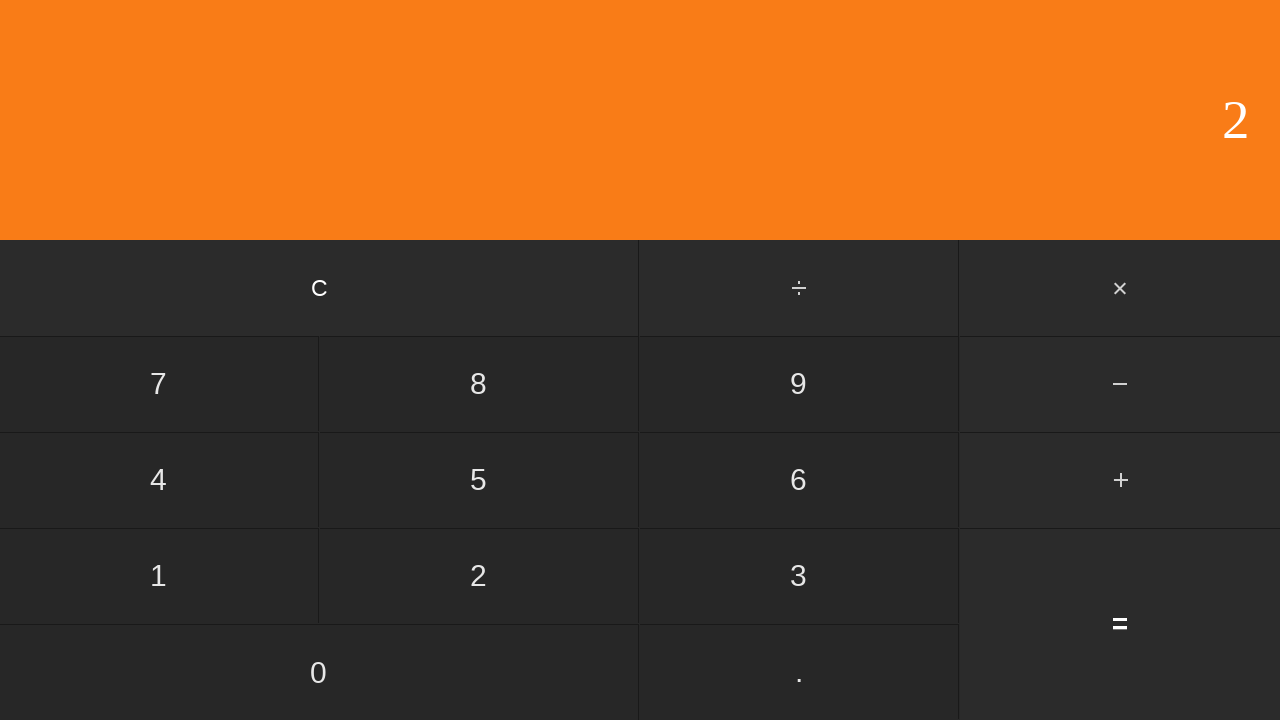

Clicked clear button to reset calculator at (320, 288) on input[value='C']
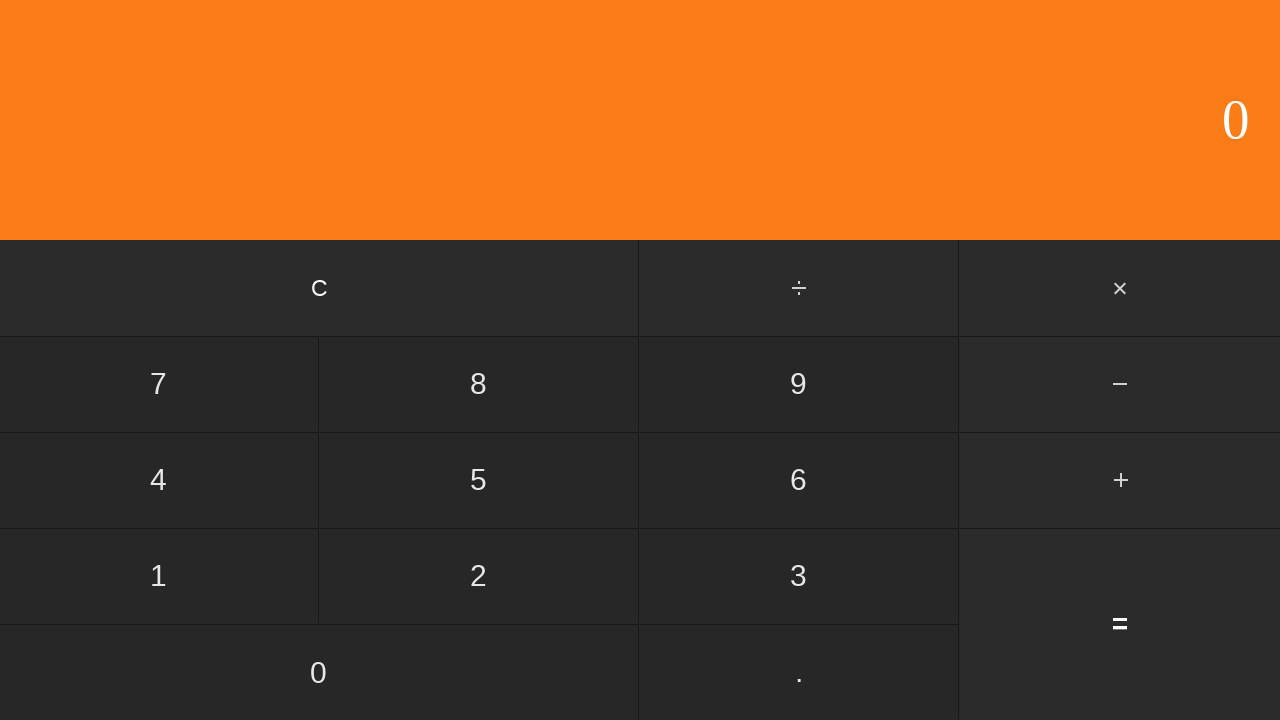

Waited for calculator to clear
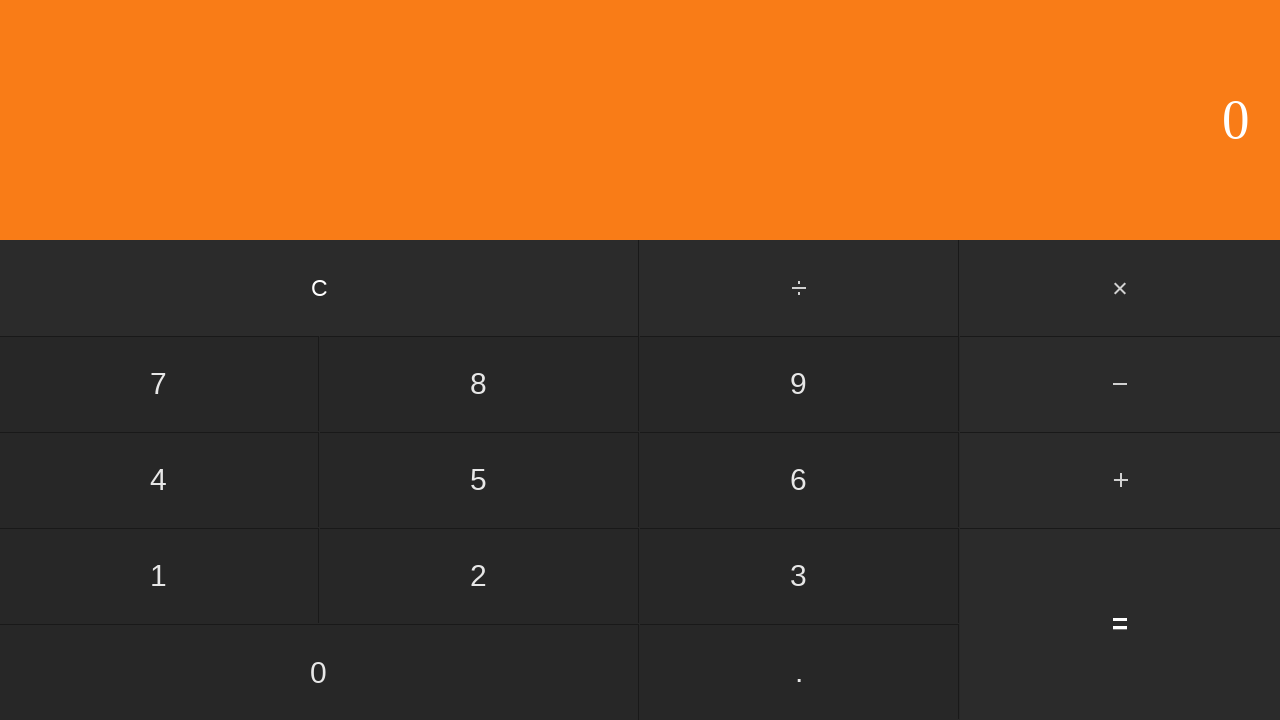

Clicked first operand: 2 at (479, 576) on input[value='2']
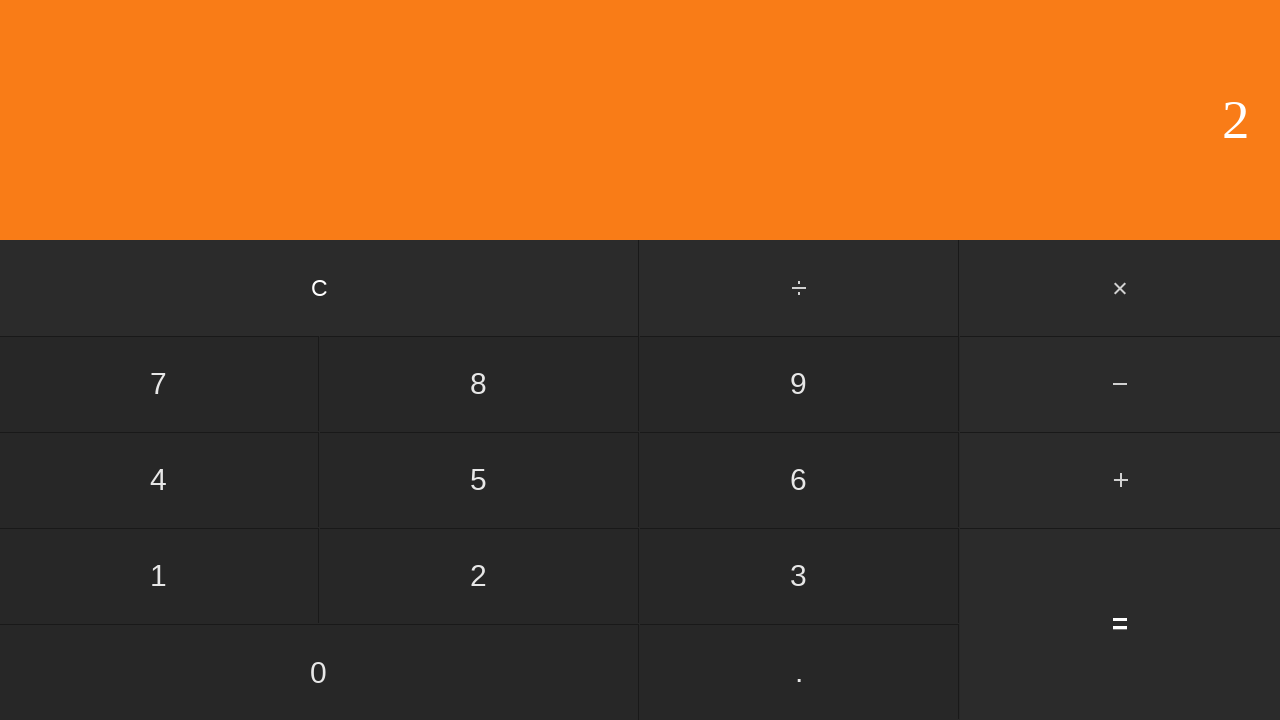

Clicked divide button at (800, 288) on #divide
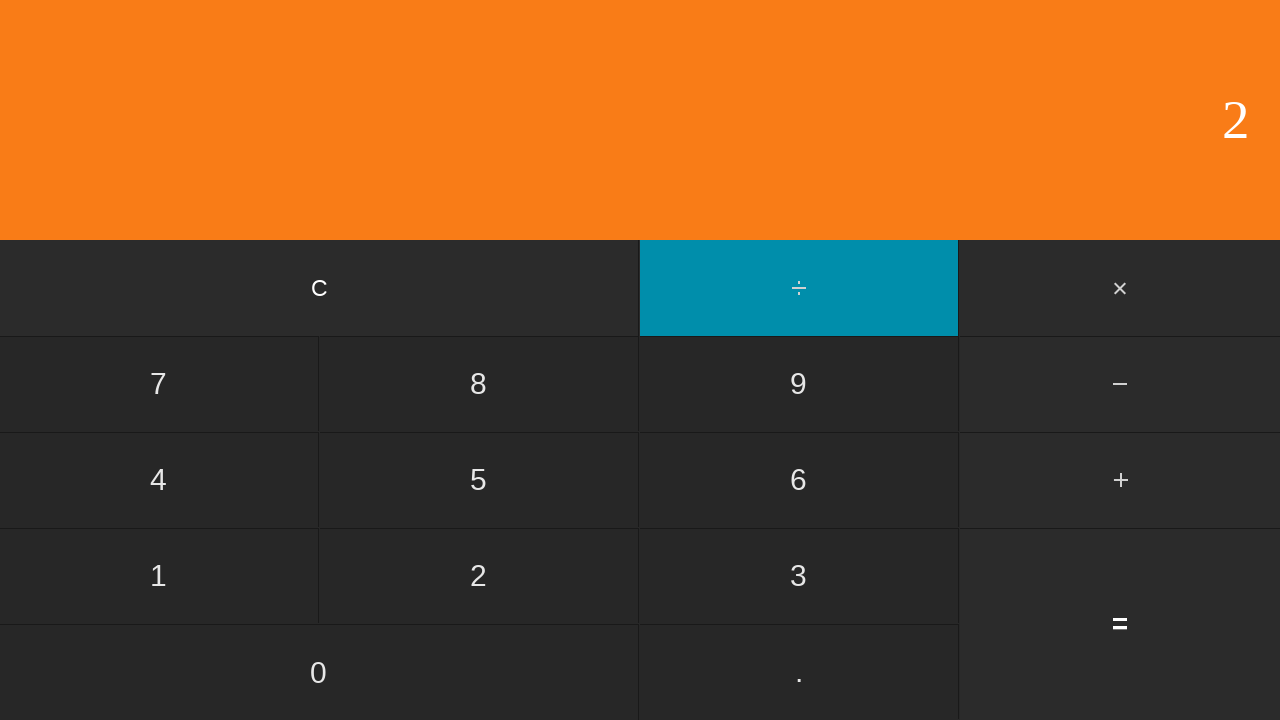

Clicked second operand: 2 at (479, 576) on input[value='2']
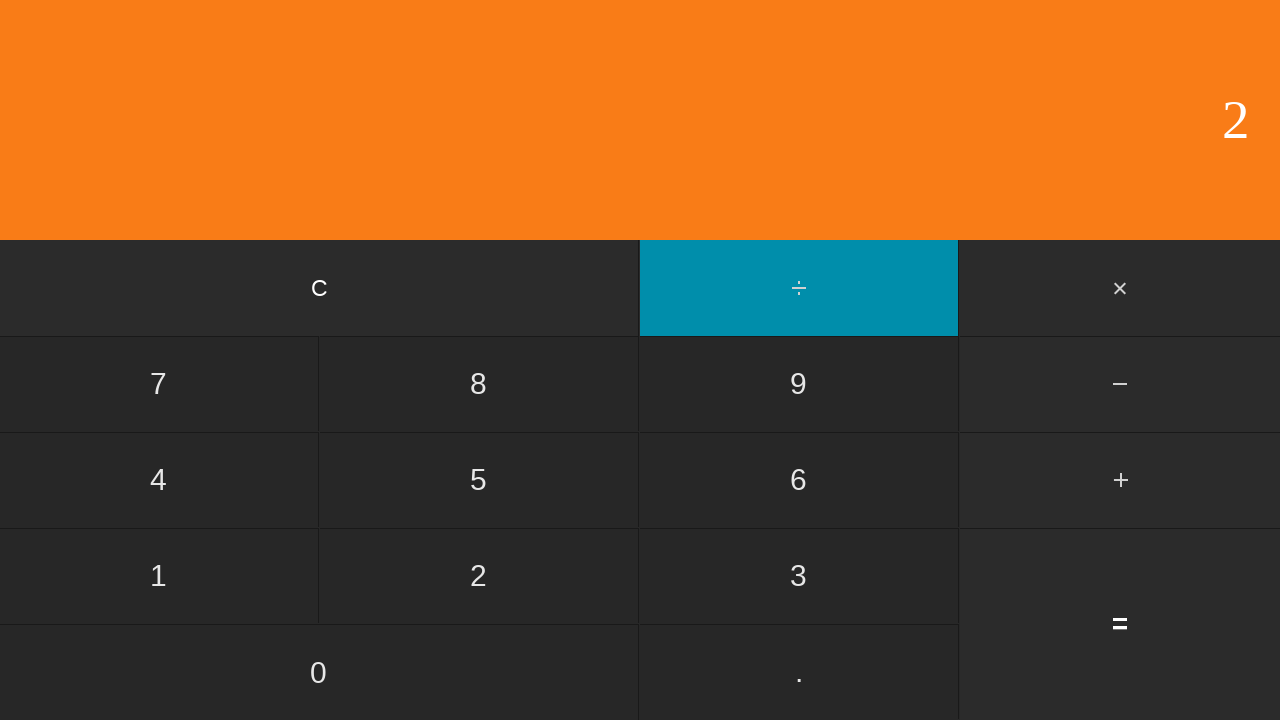

Clicked equals button to calculate 2 ÷ 2 at (1120, 624) on input[value='=']
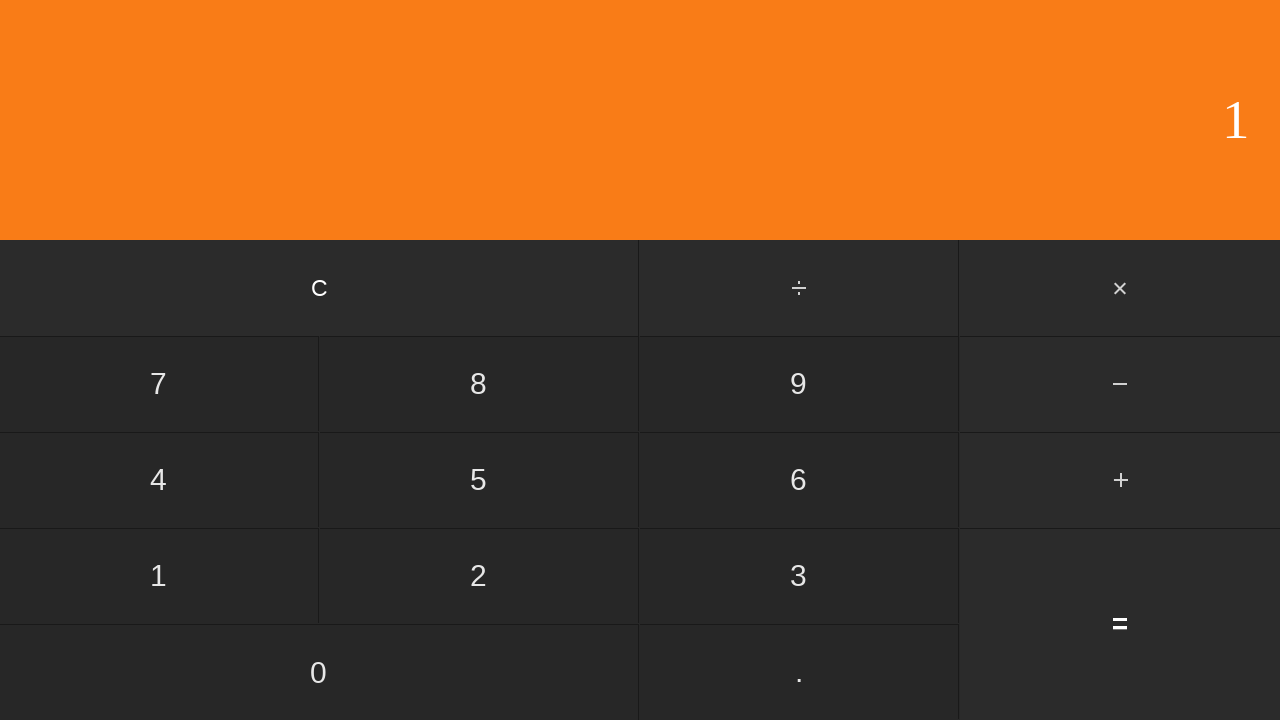

Waited for calculation result
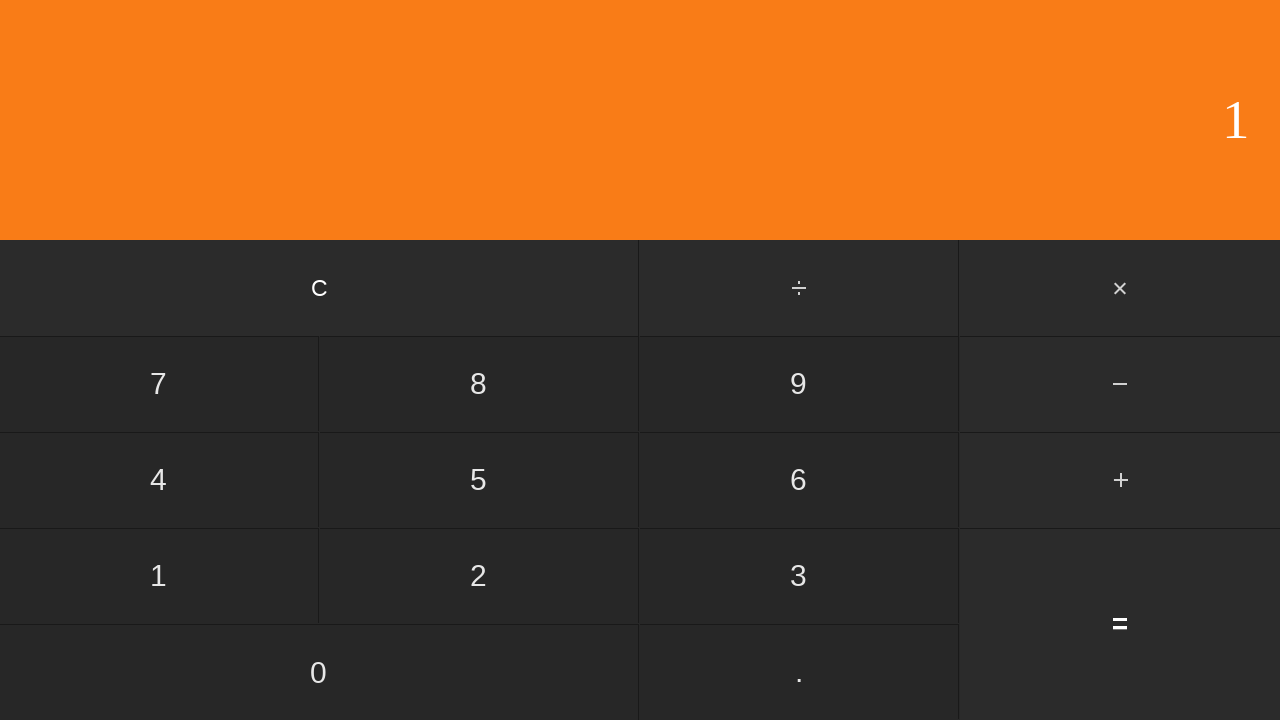

Clicked clear button to reset calculator at (320, 288) on input[value='C']
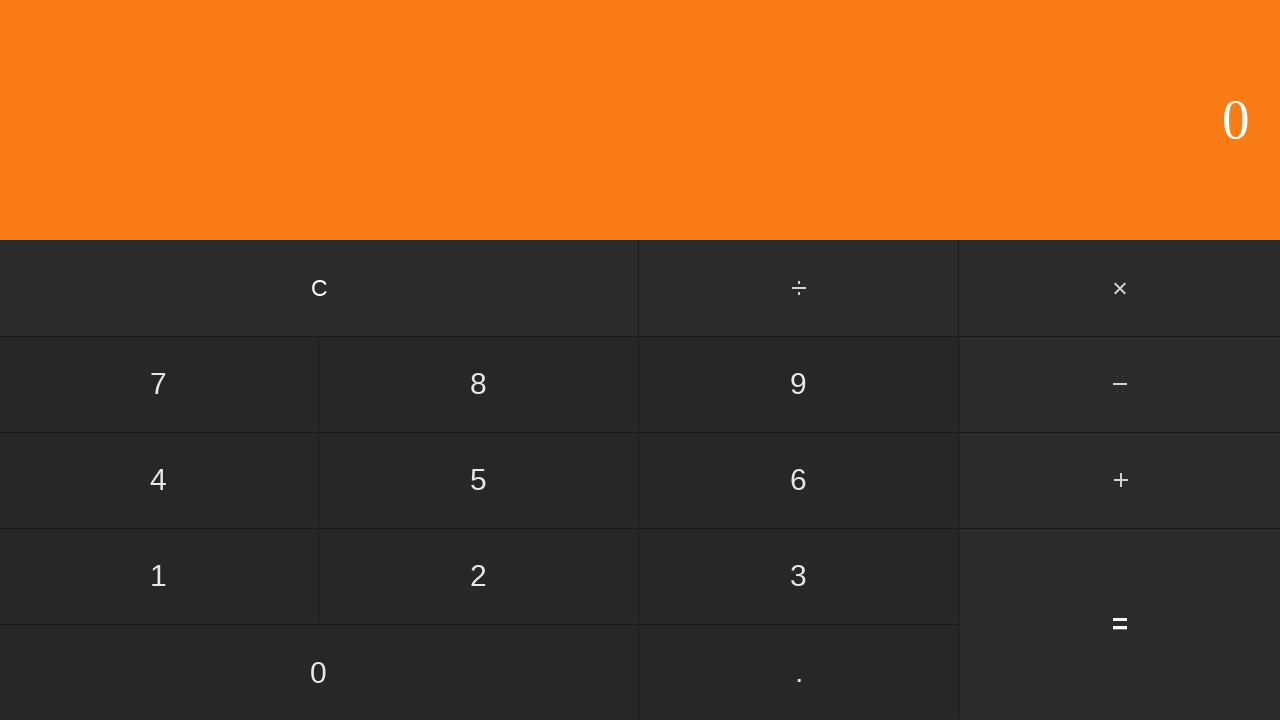

Waited for calculator to clear
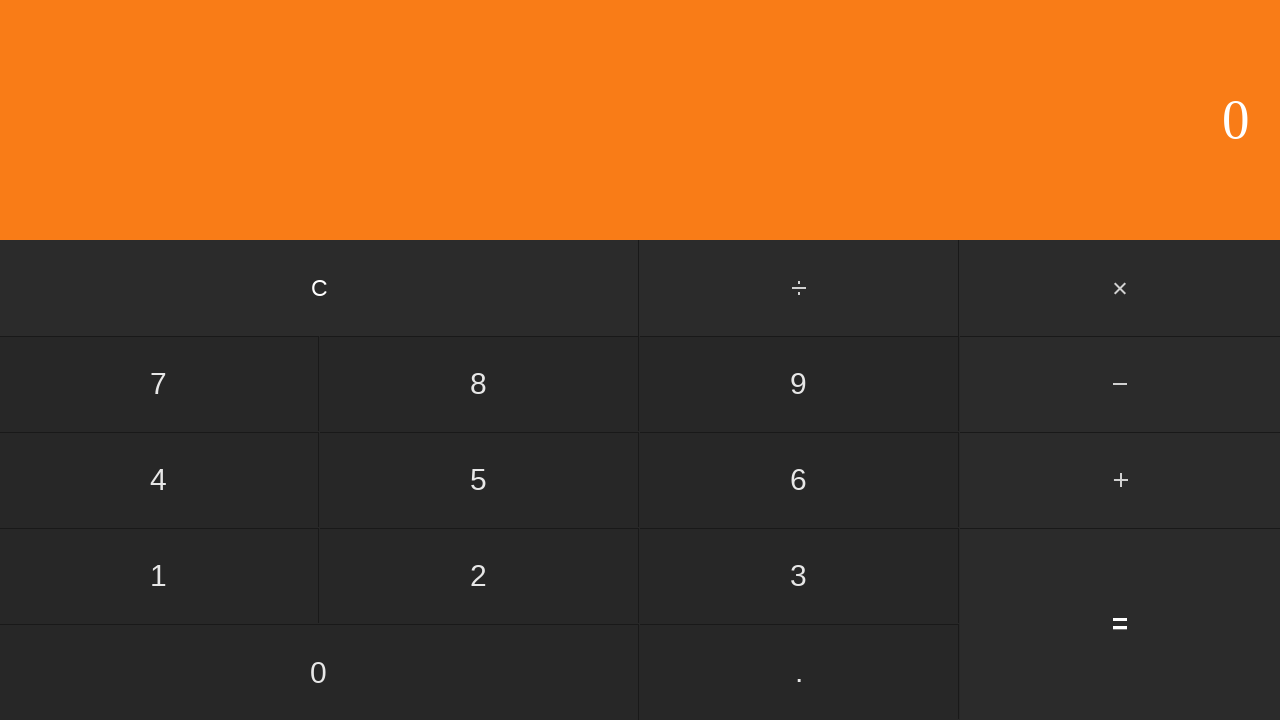

Clicked first operand: 2 at (479, 576) on input[value='2']
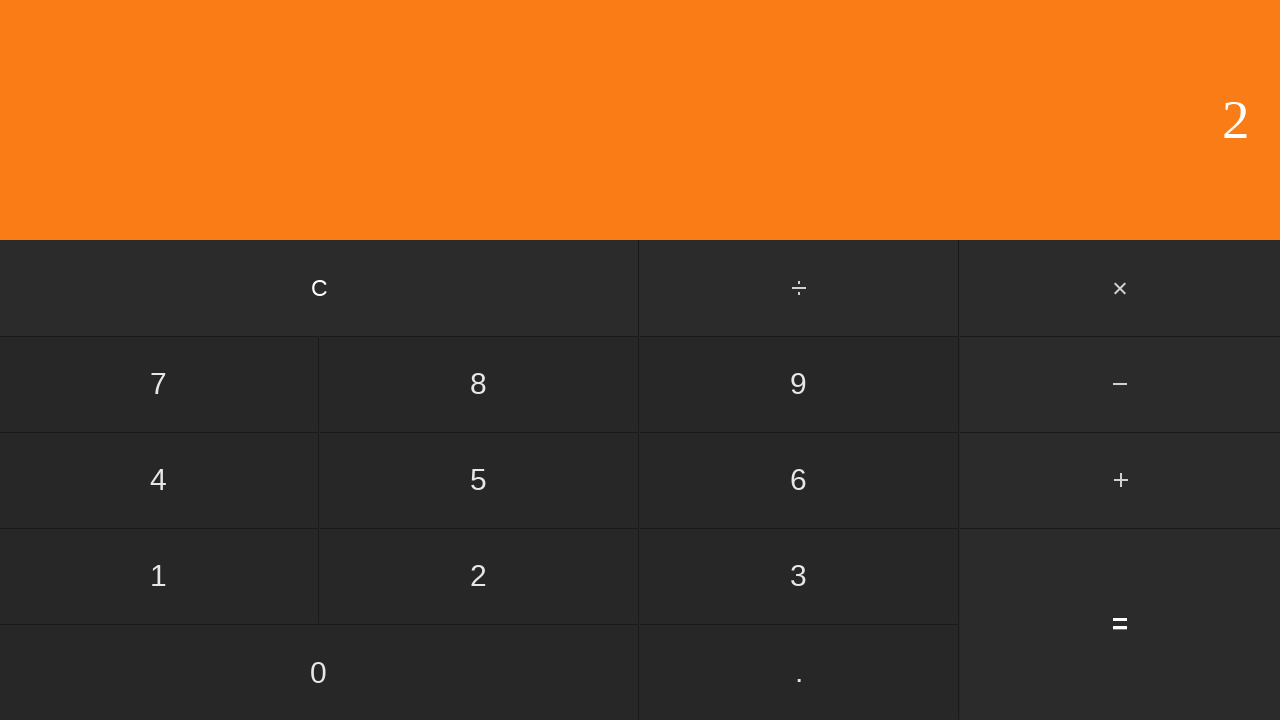

Clicked divide button at (800, 288) on #divide
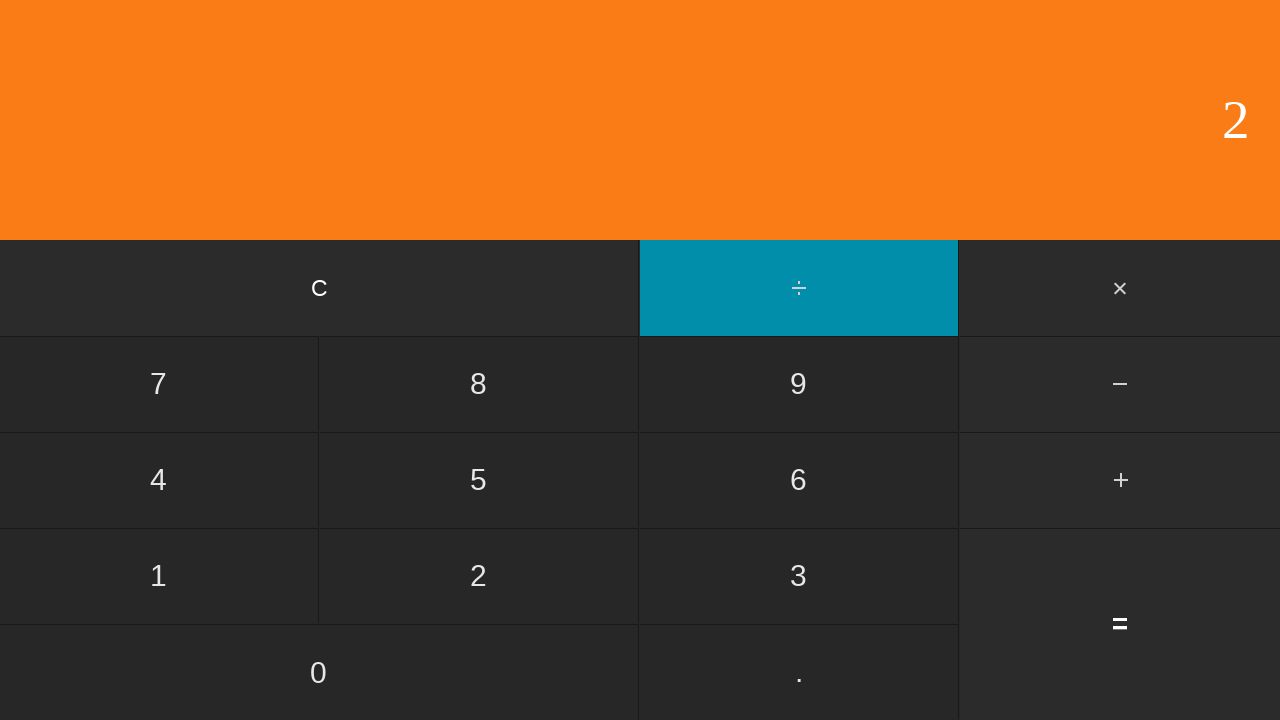

Clicked second operand: 3 at (799, 576) on input[value='3']
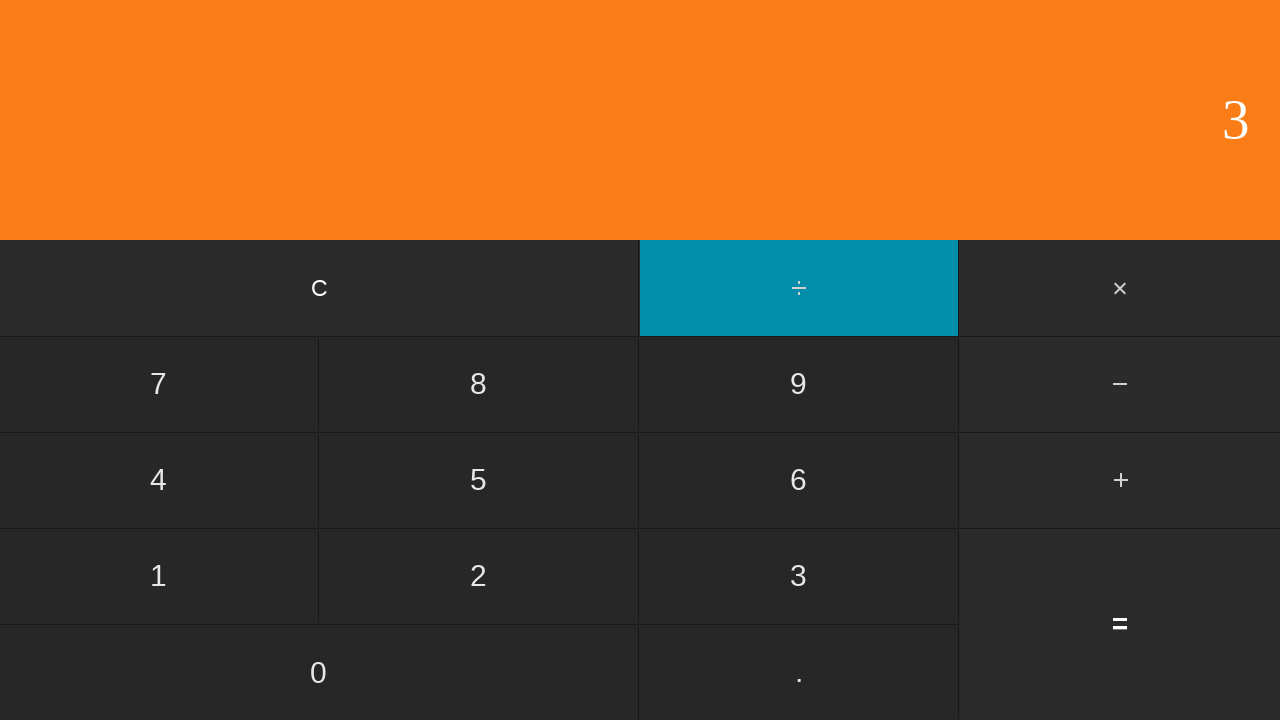

Clicked equals button to calculate 2 ÷ 3 at (1120, 624) on input[value='=']
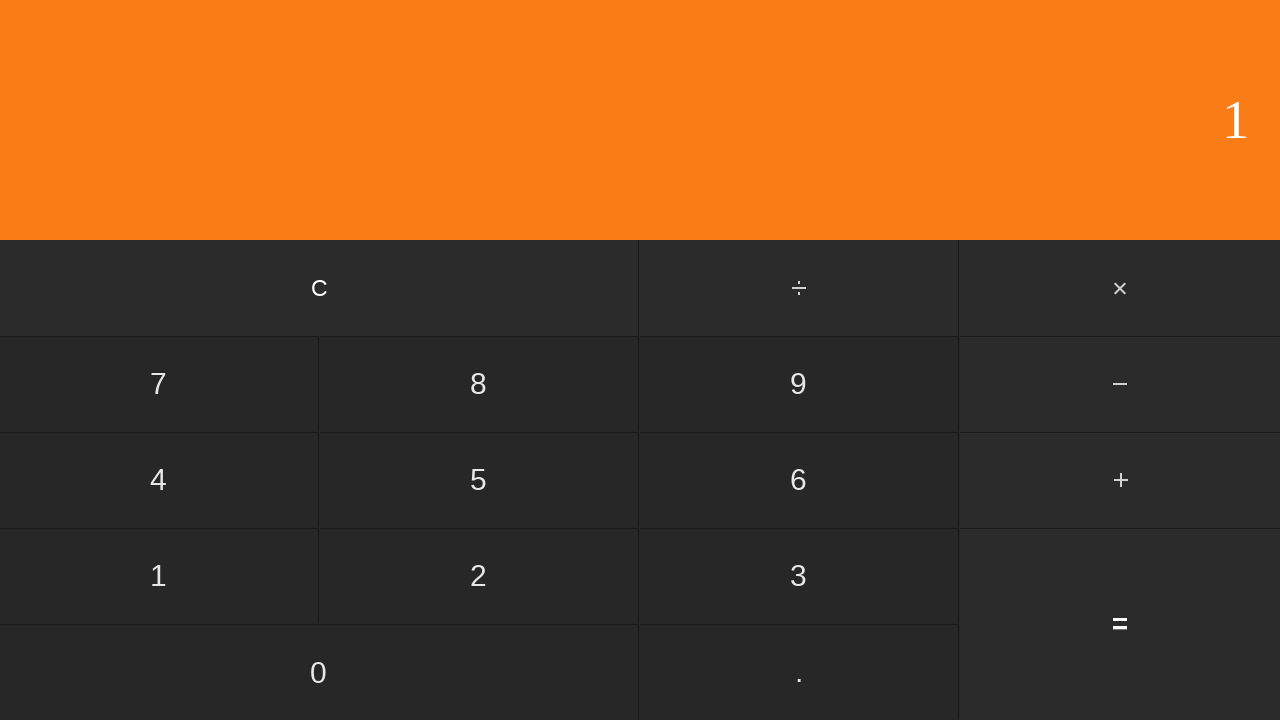

Waited for calculation result
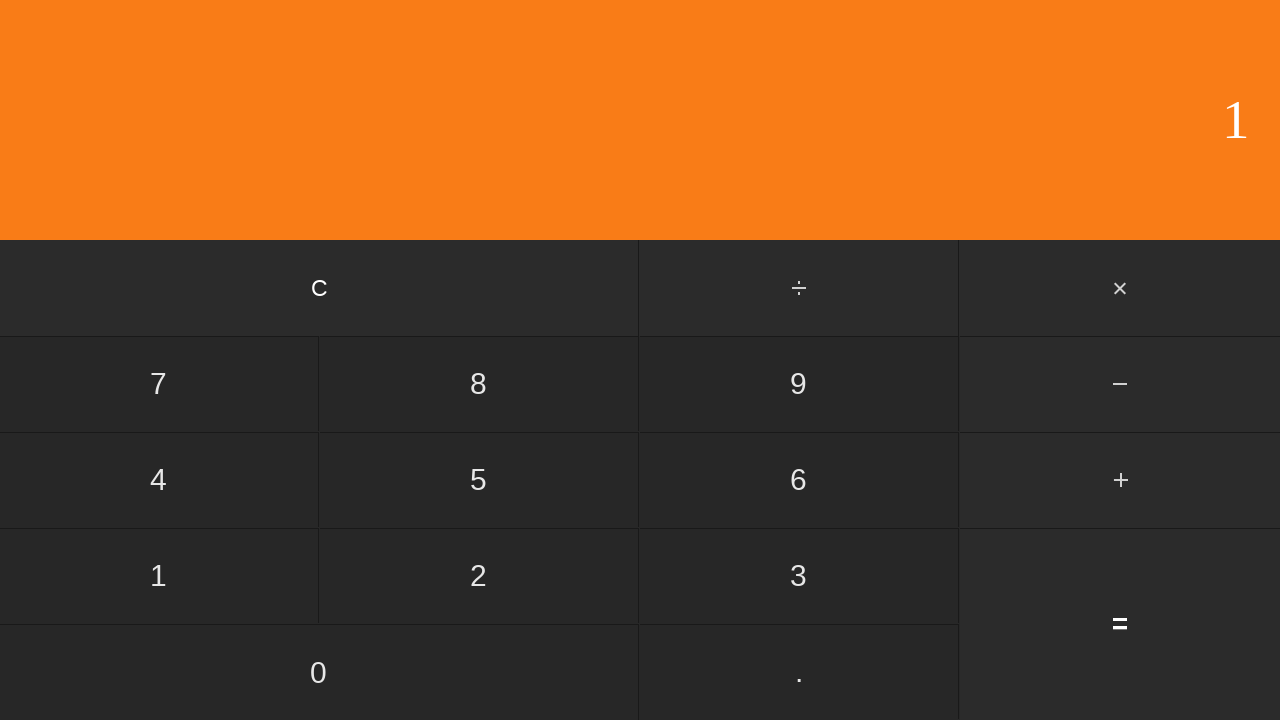

Clicked clear button to reset calculator at (320, 288) on input[value='C']
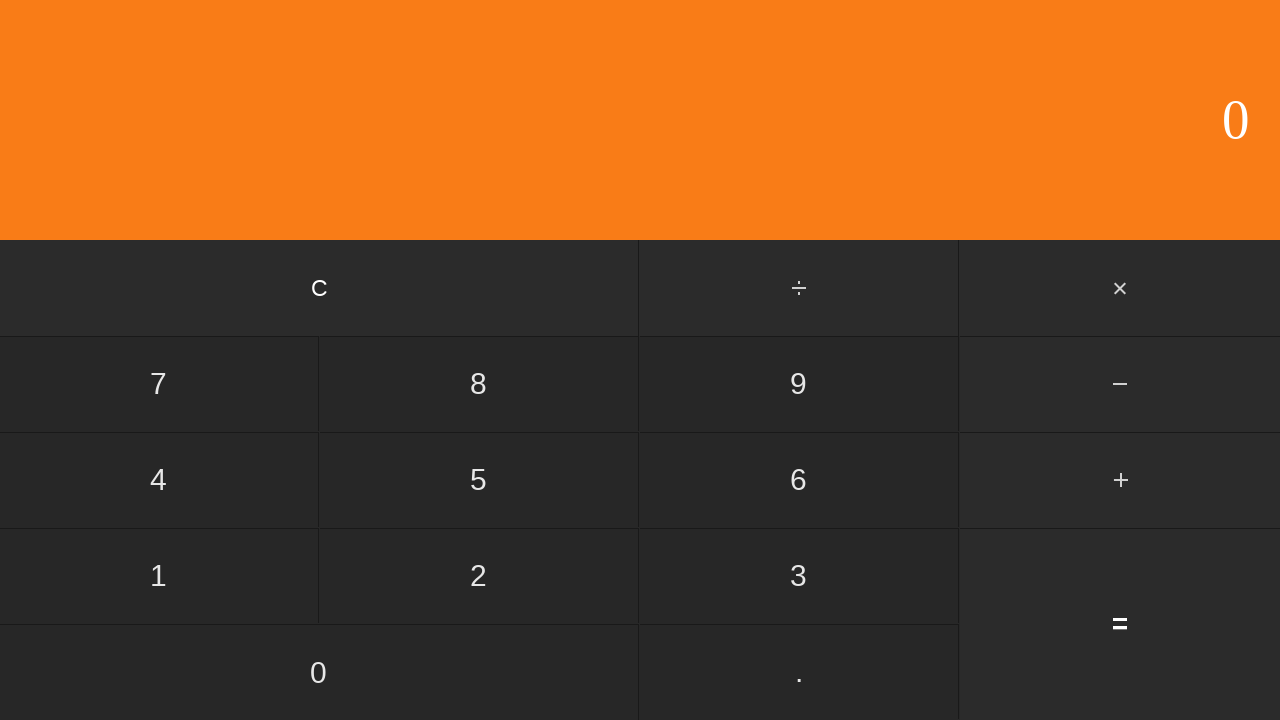

Waited for calculator to clear
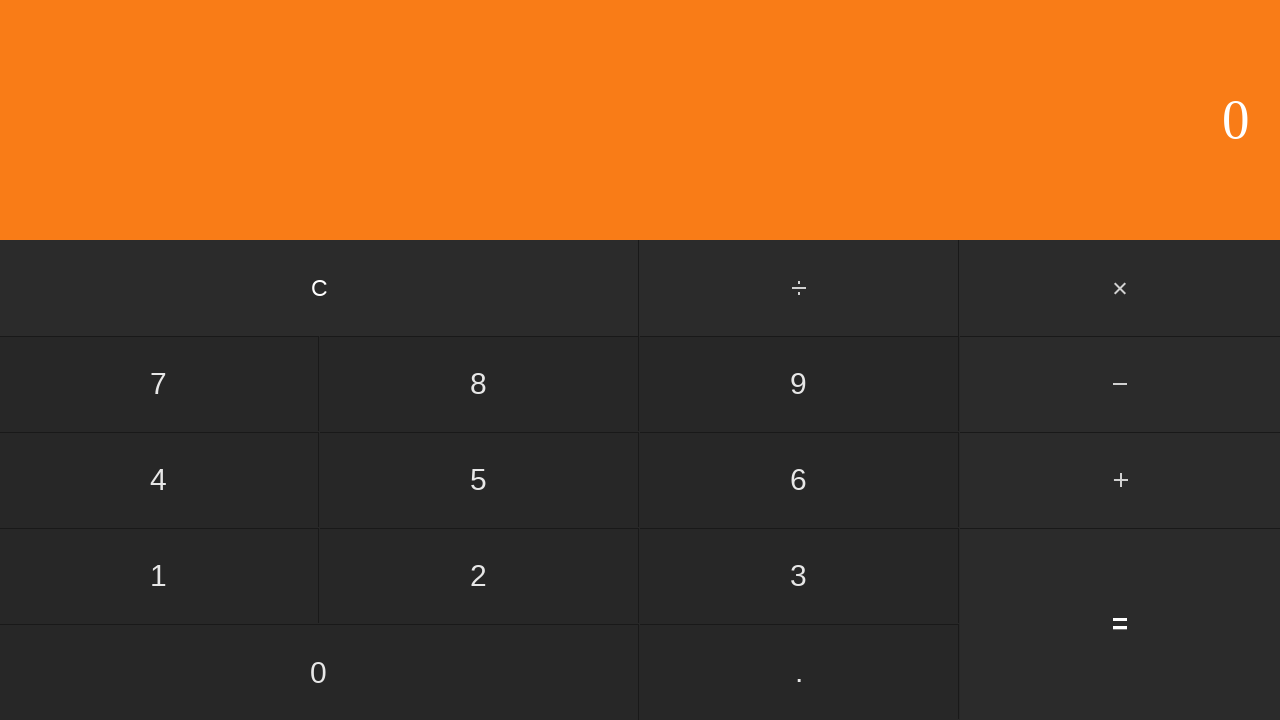

Clicked first operand: 2 at (479, 576) on input[value='2']
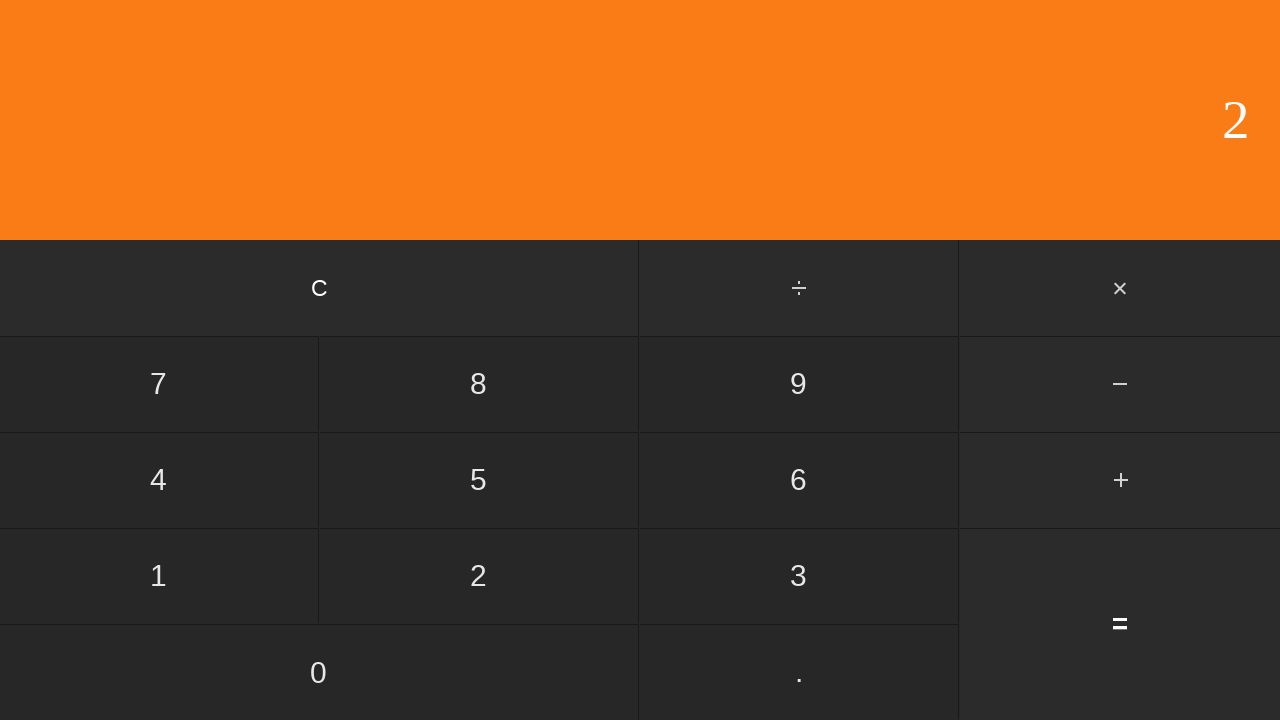

Clicked divide button at (800, 288) on #divide
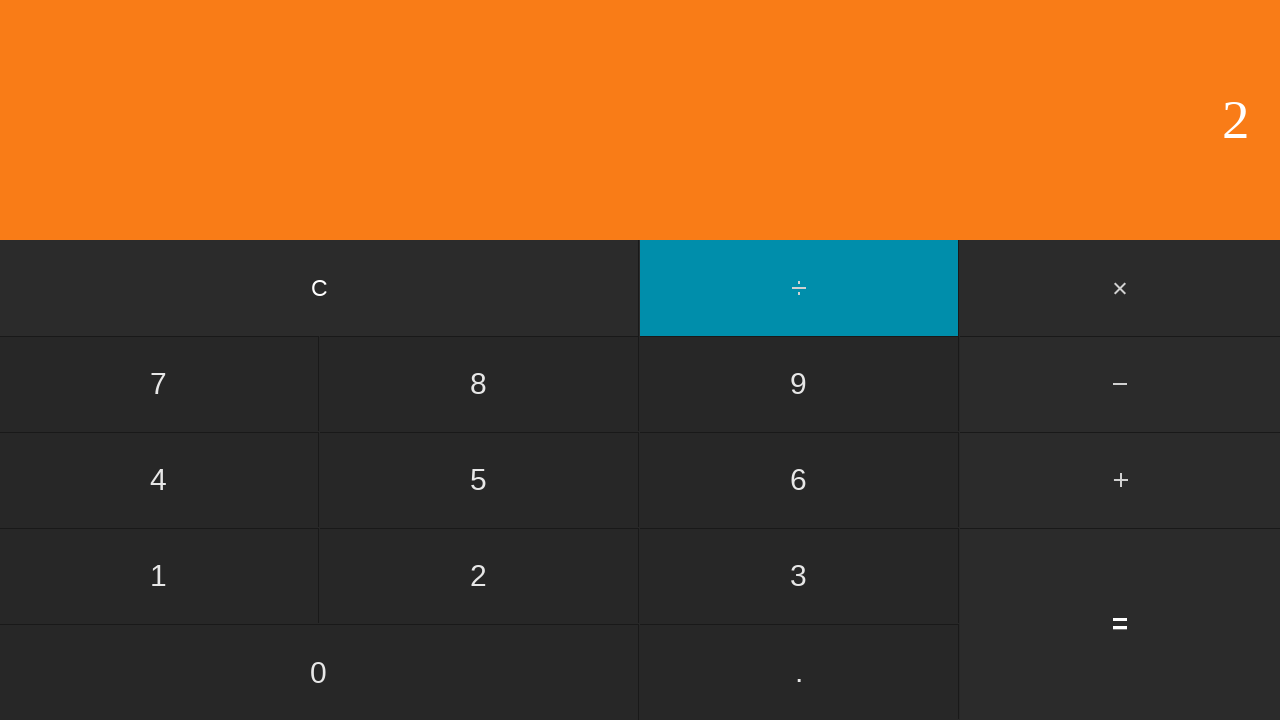

Clicked second operand: 4 at (159, 480) on input[value='4']
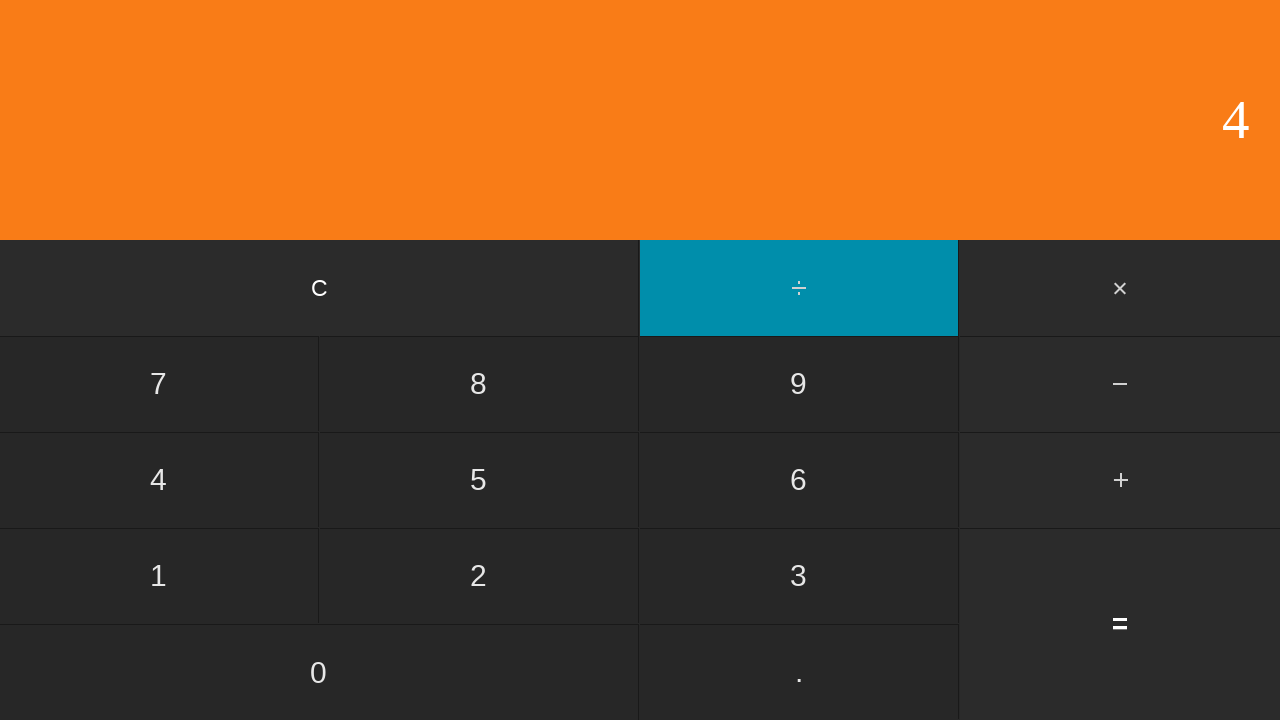

Clicked equals button to calculate 2 ÷ 4 at (1120, 624) on input[value='=']
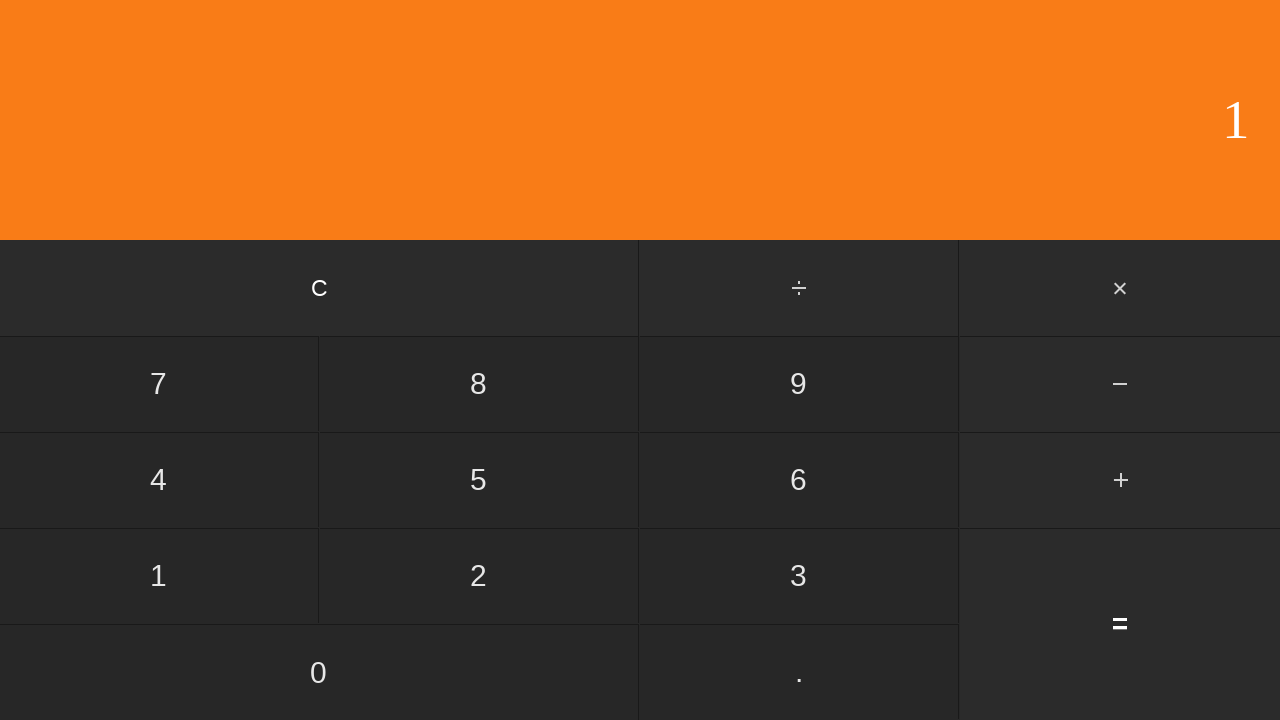

Waited for calculation result
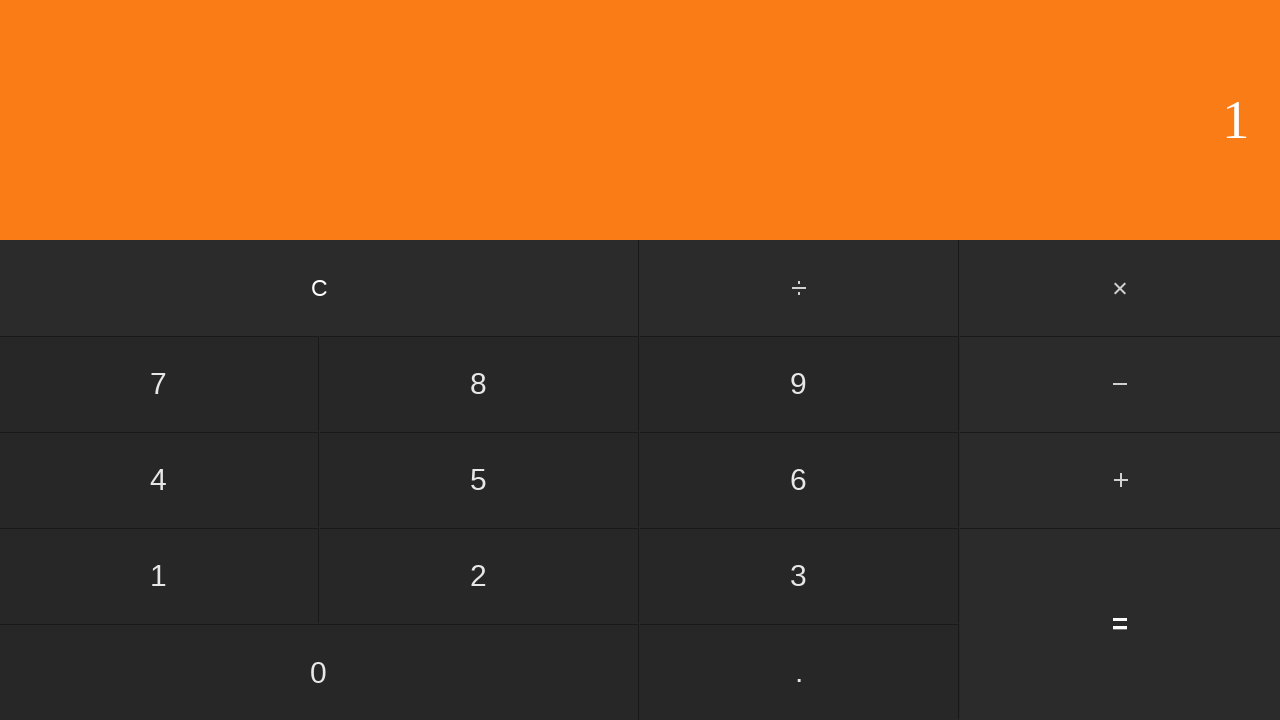

Clicked clear button to reset calculator at (320, 288) on input[value='C']
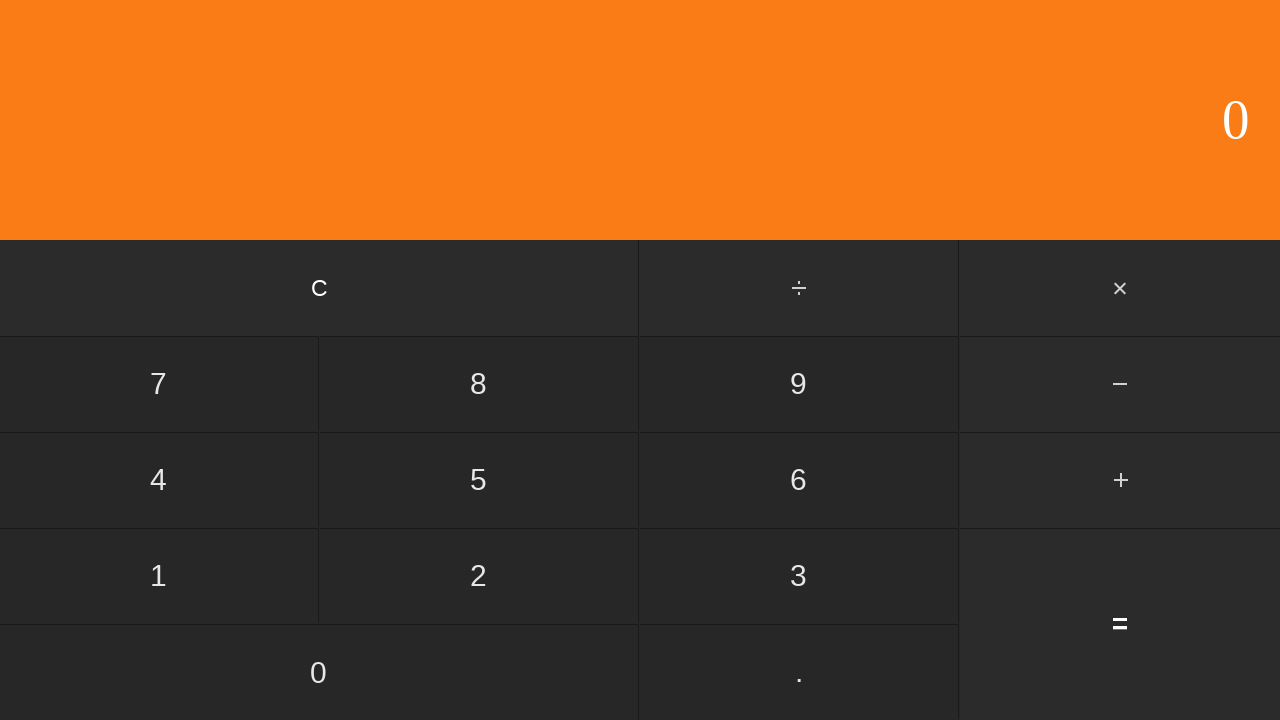

Waited for calculator to clear
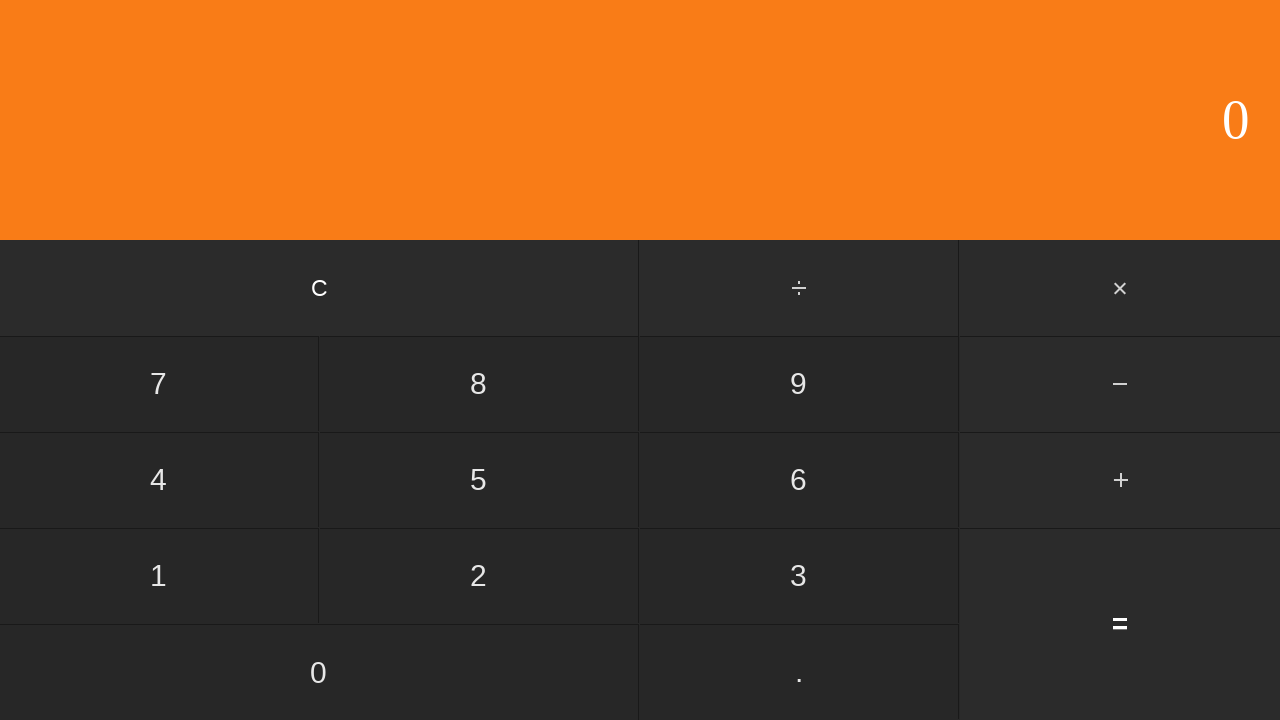

Clicked first operand: 2 at (479, 576) on input[value='2']
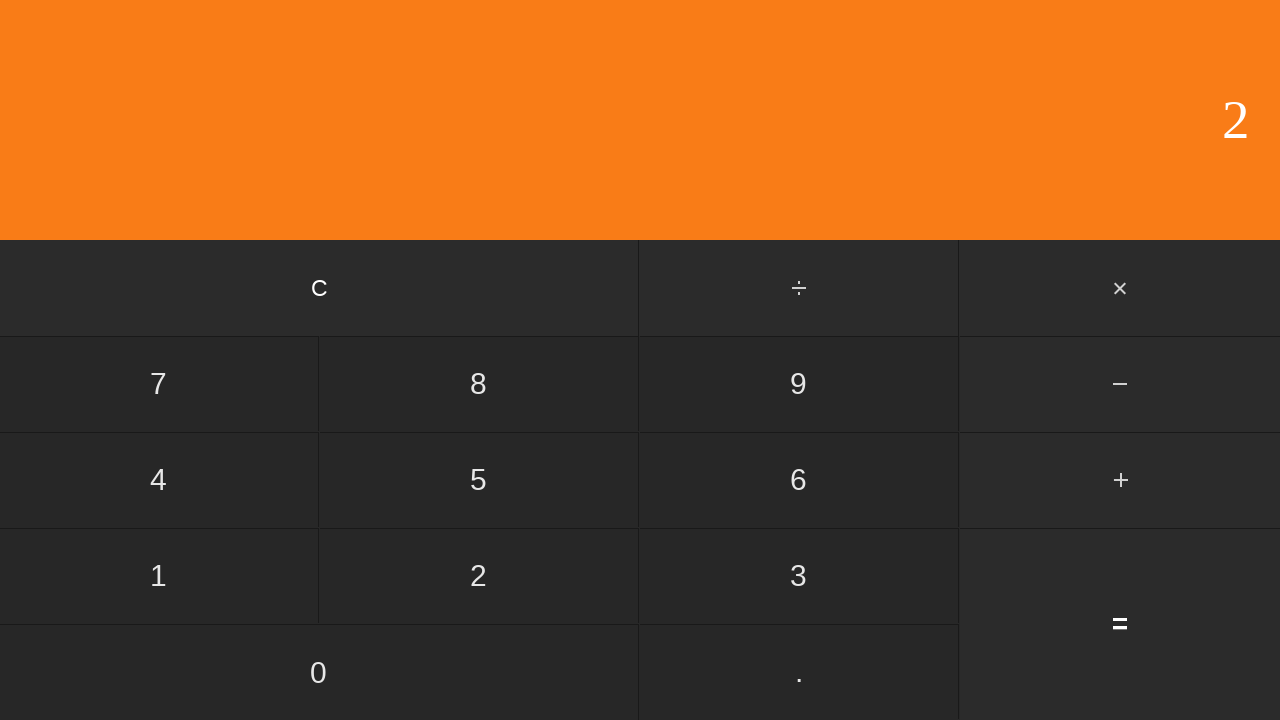

Clicked divide button at (800, 288) on #divide
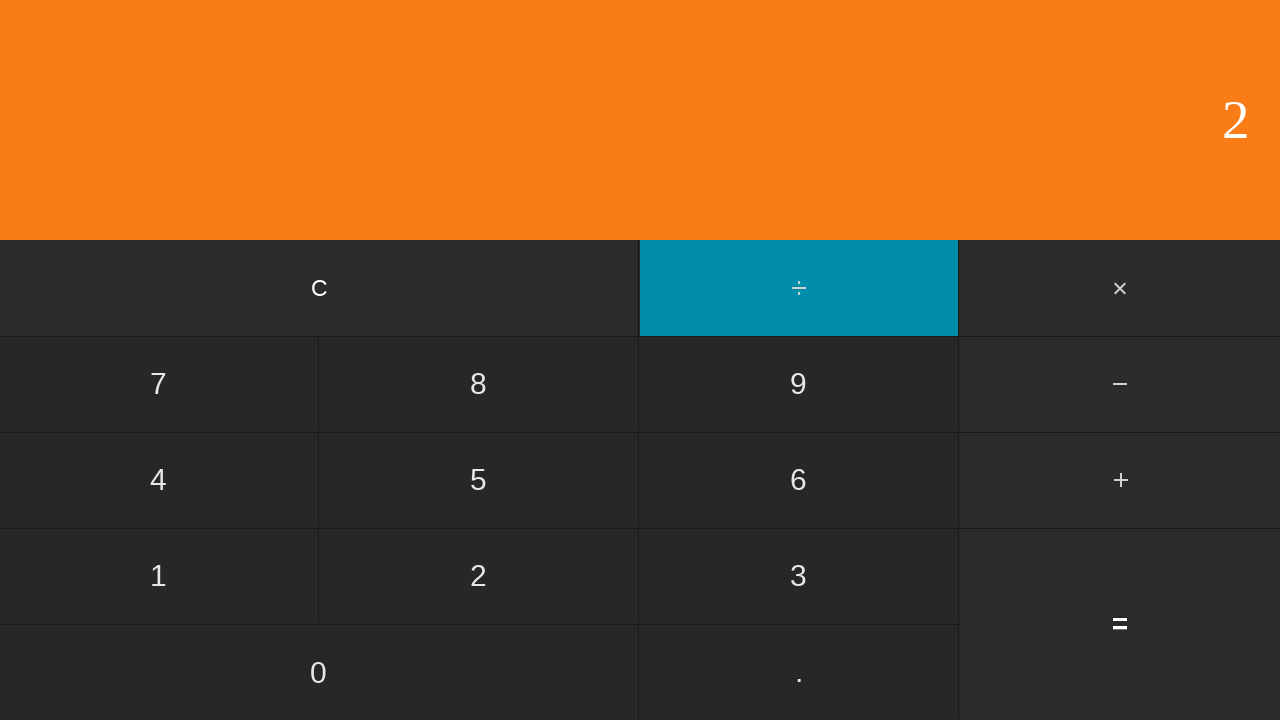

Clicked second operand: 5 at (479, 480) on input[value='5']
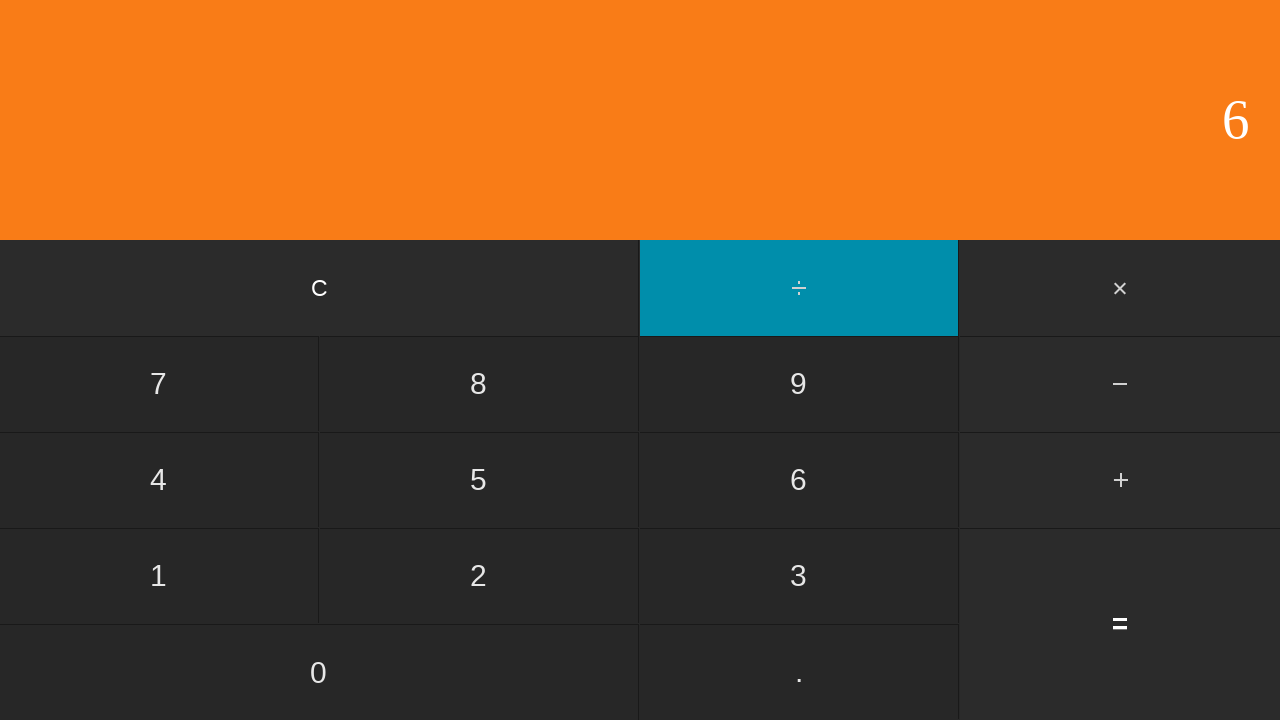

Clicked equals button to calculate 2 ÷ 5 at (1120, 624) on input[value='=']
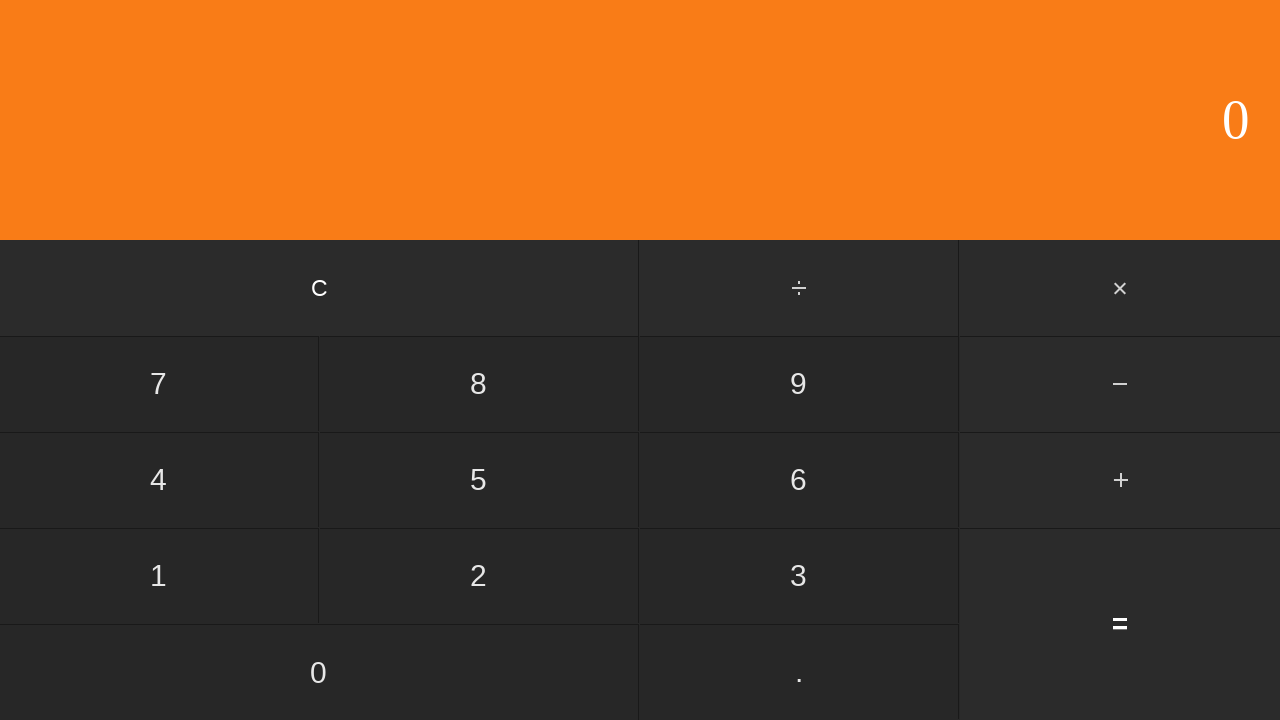

Waited for calculation result
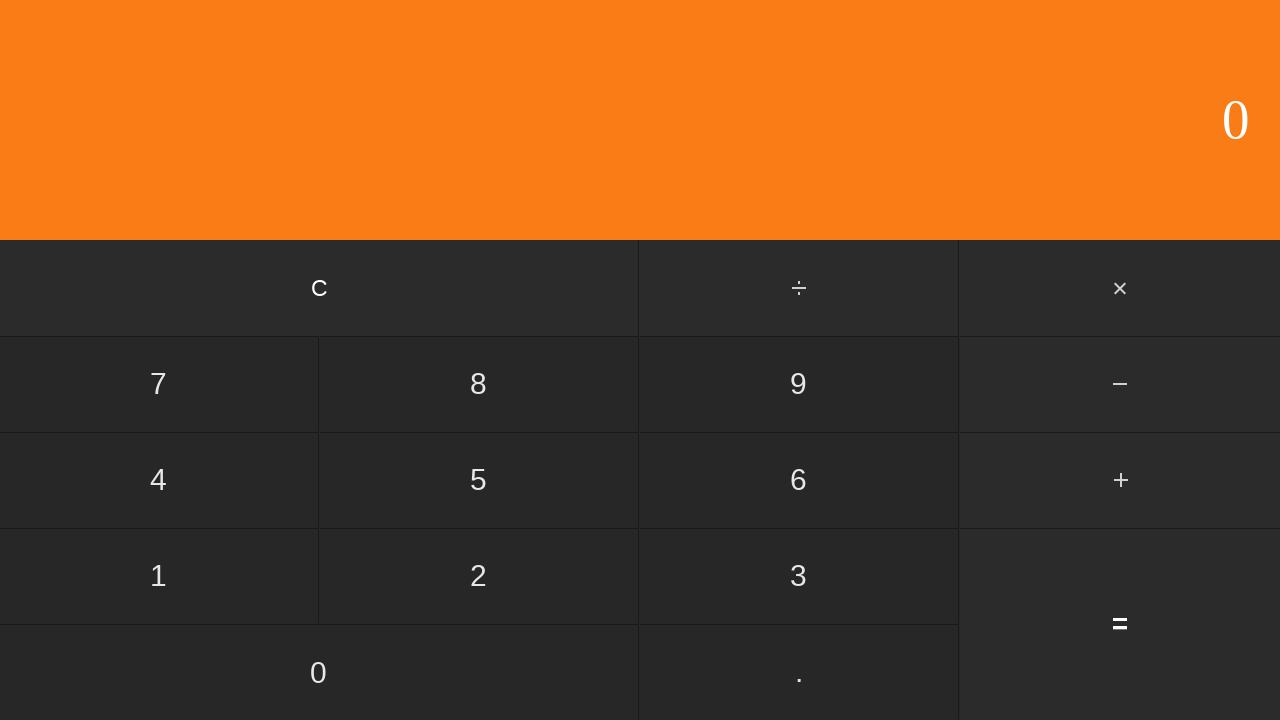

Clicked clear button to reset calculator at (320, 288) on input[value='C']
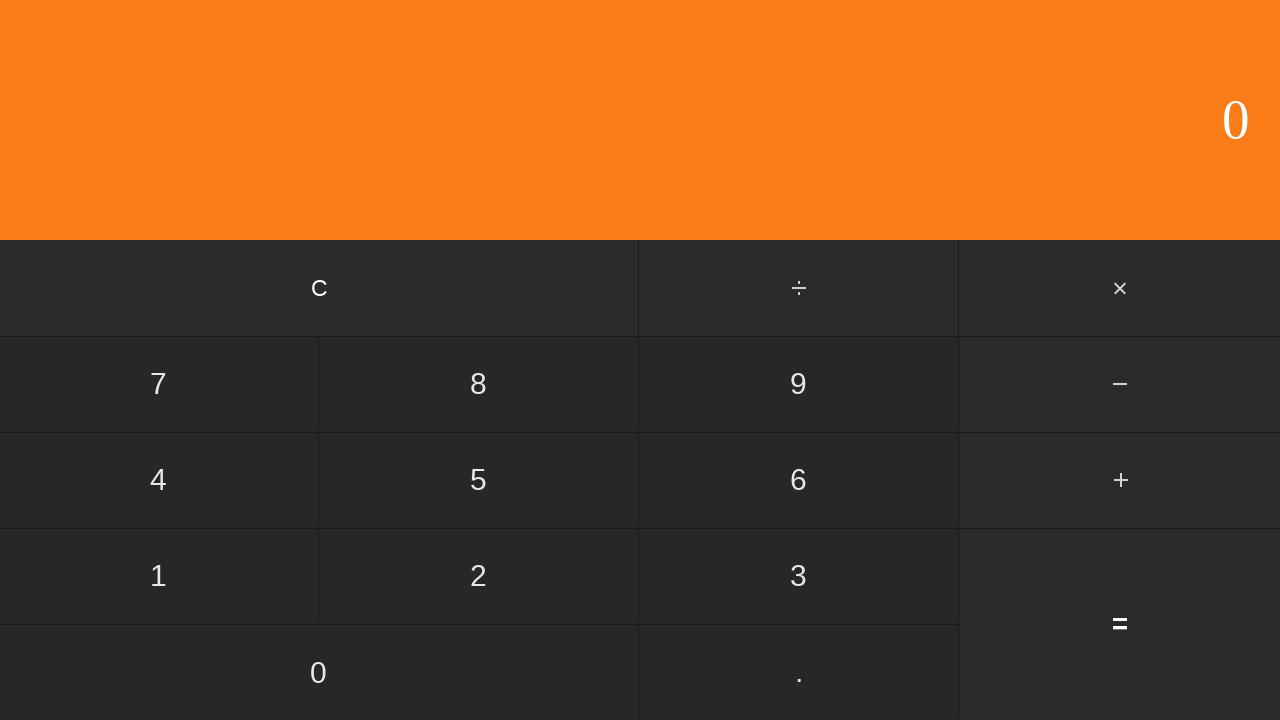

Waited for calculator to clear
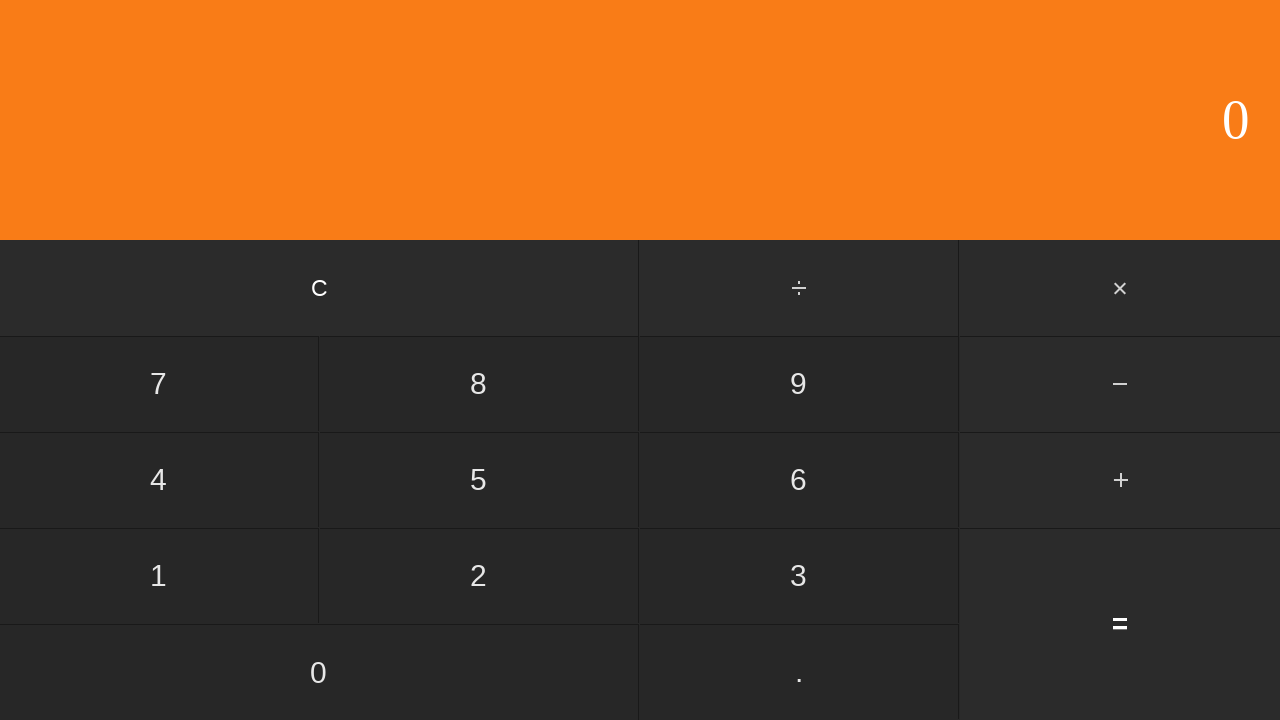

Clicked first operand: 2 at (479, 576) on input[value='2']
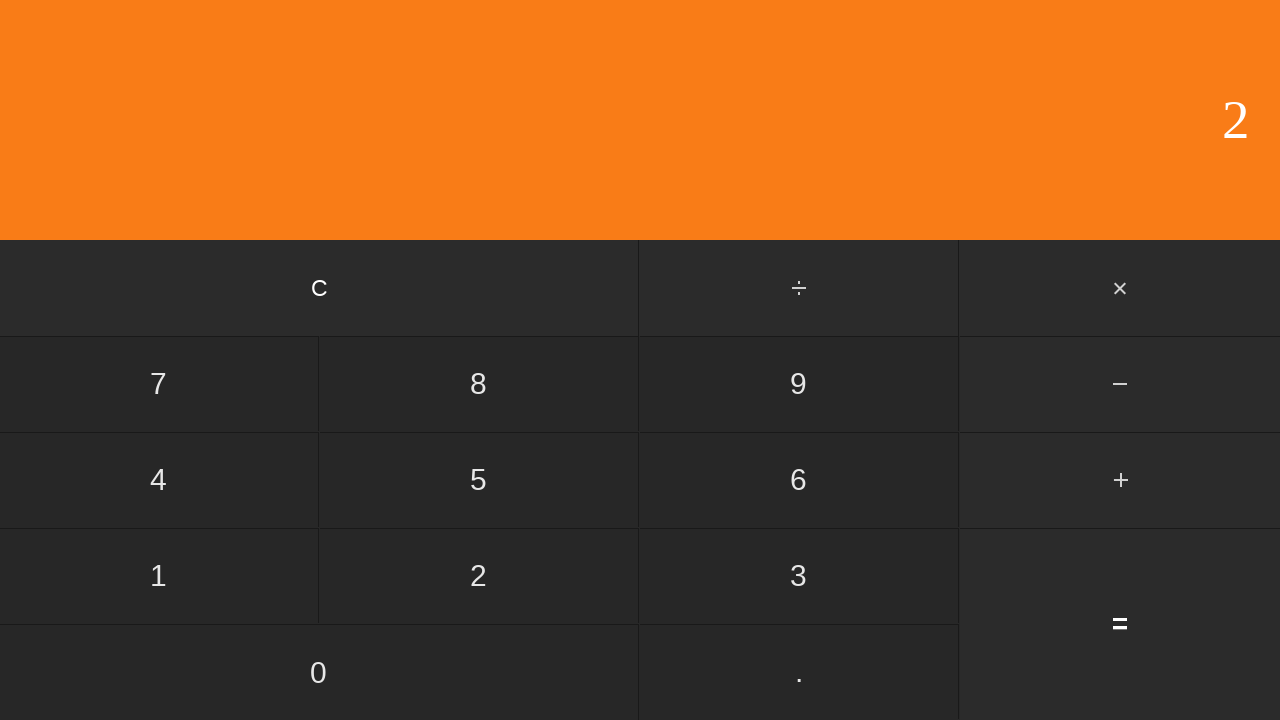

Clicked divide button at (800, 288) on #divide
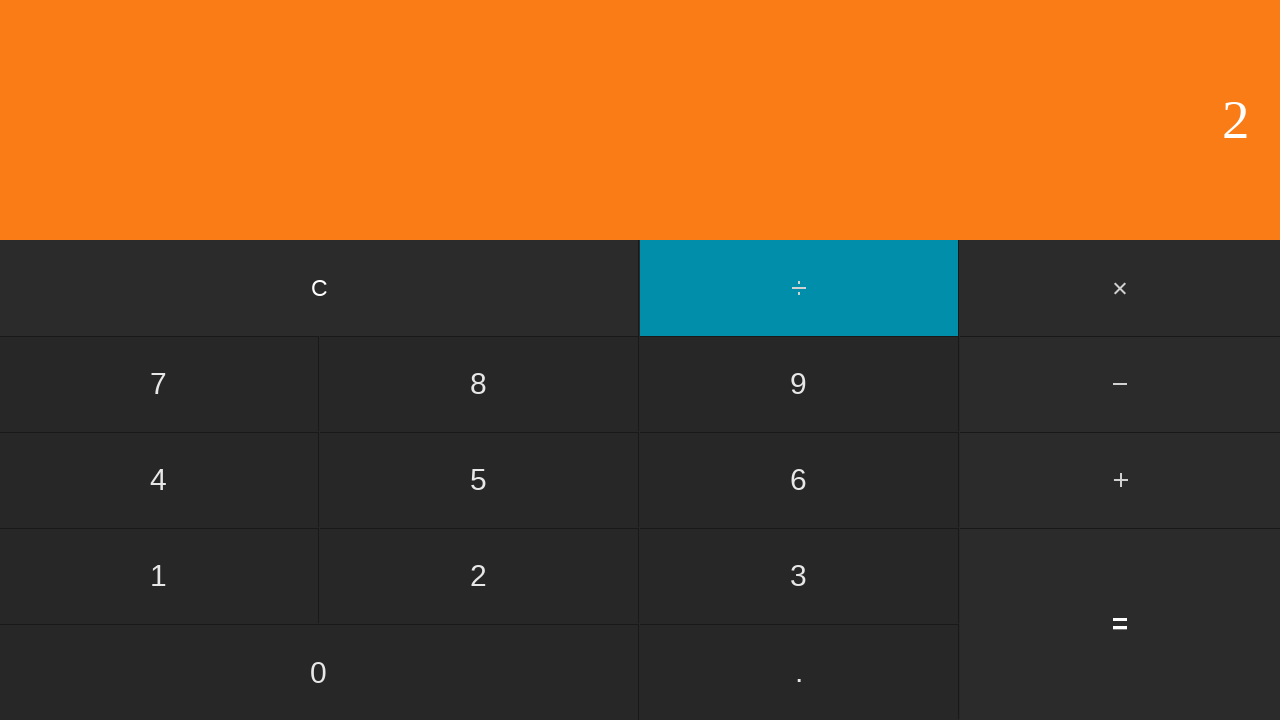

Clicked second operand: 6 at (799, 480) on input[value='6']
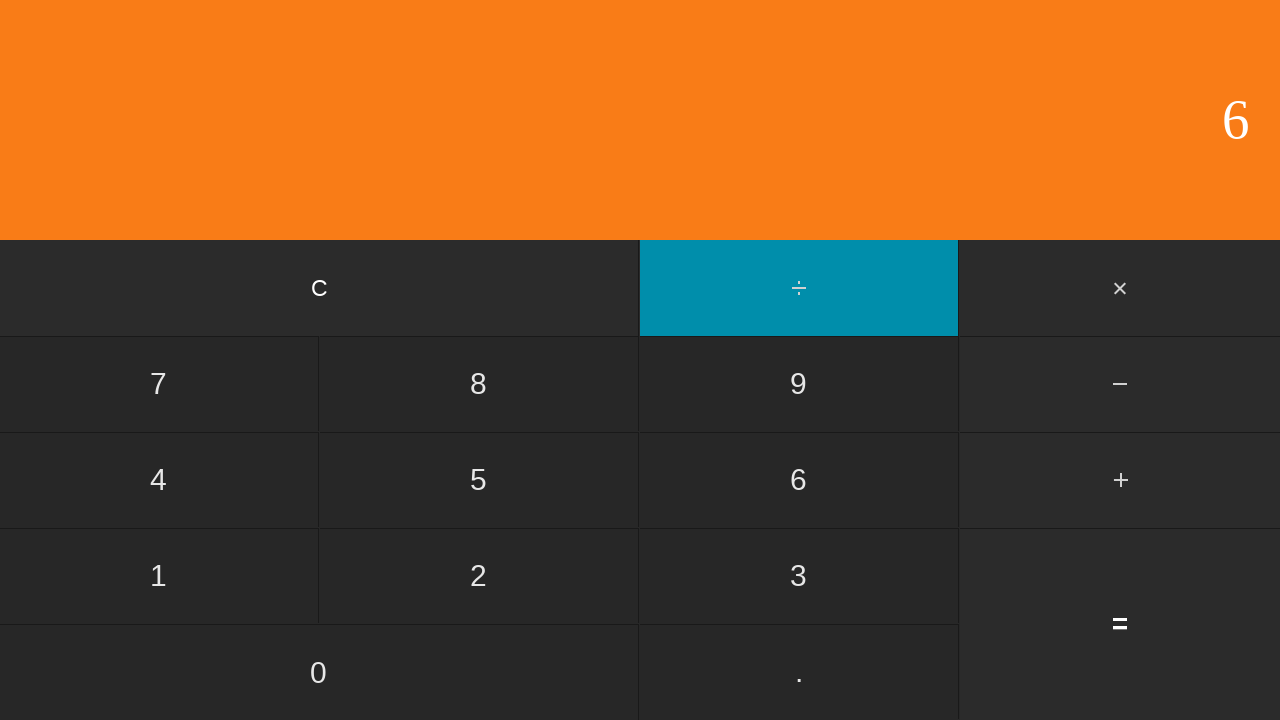

Clicked equals button to calculate 2 ÷ 6 at (1120, 624) on input[value='=']
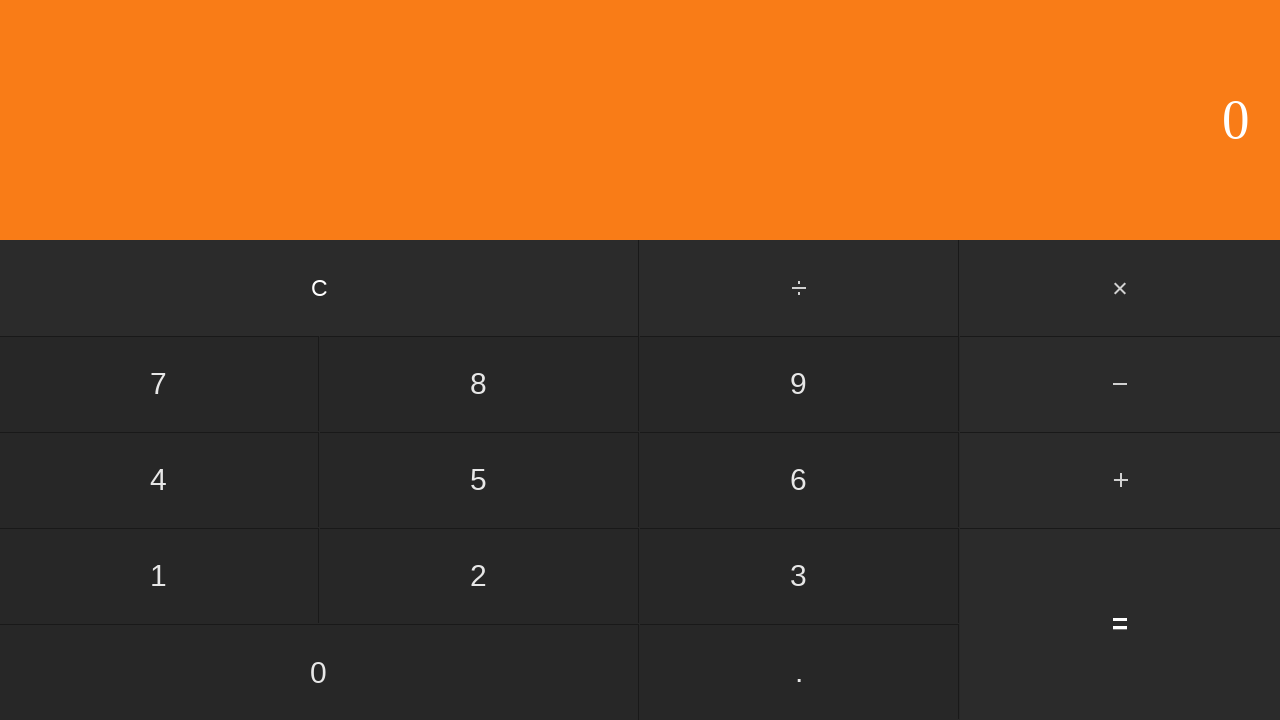

Waited for calculation result
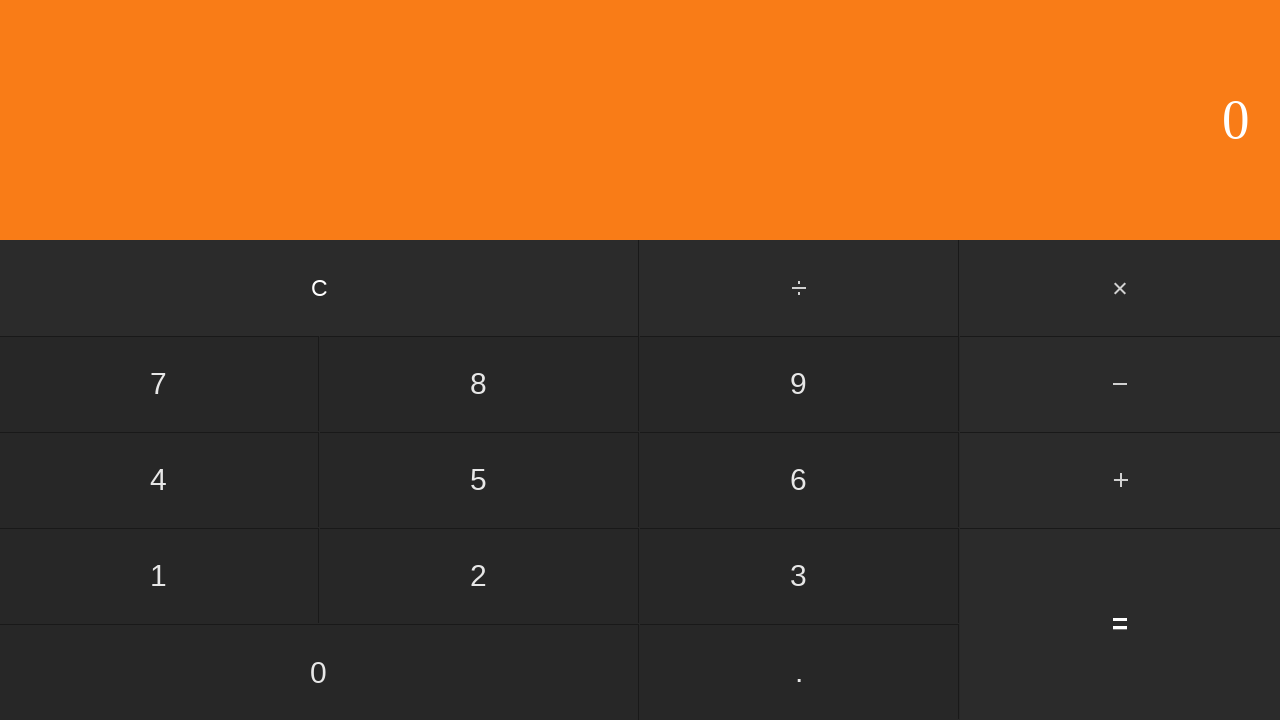

Clicked clear button to reset calculator at (320, 288) on input[value='C']
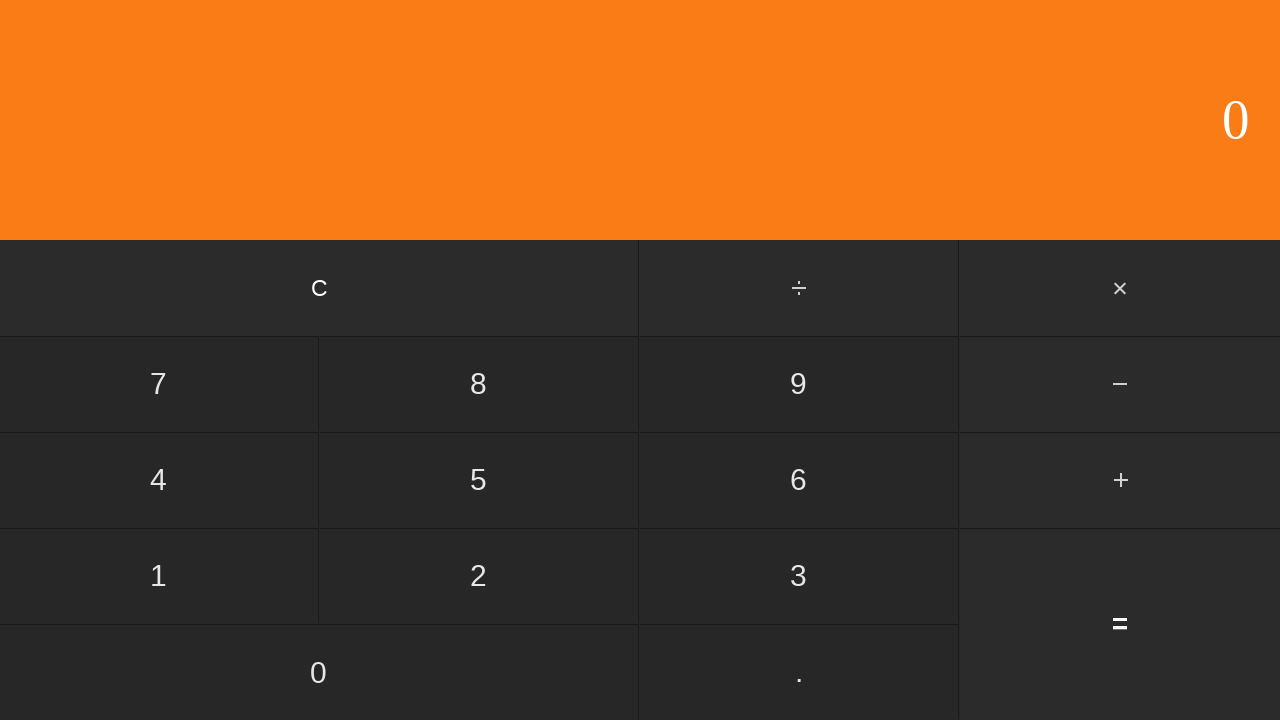

Waited for calculator to clear
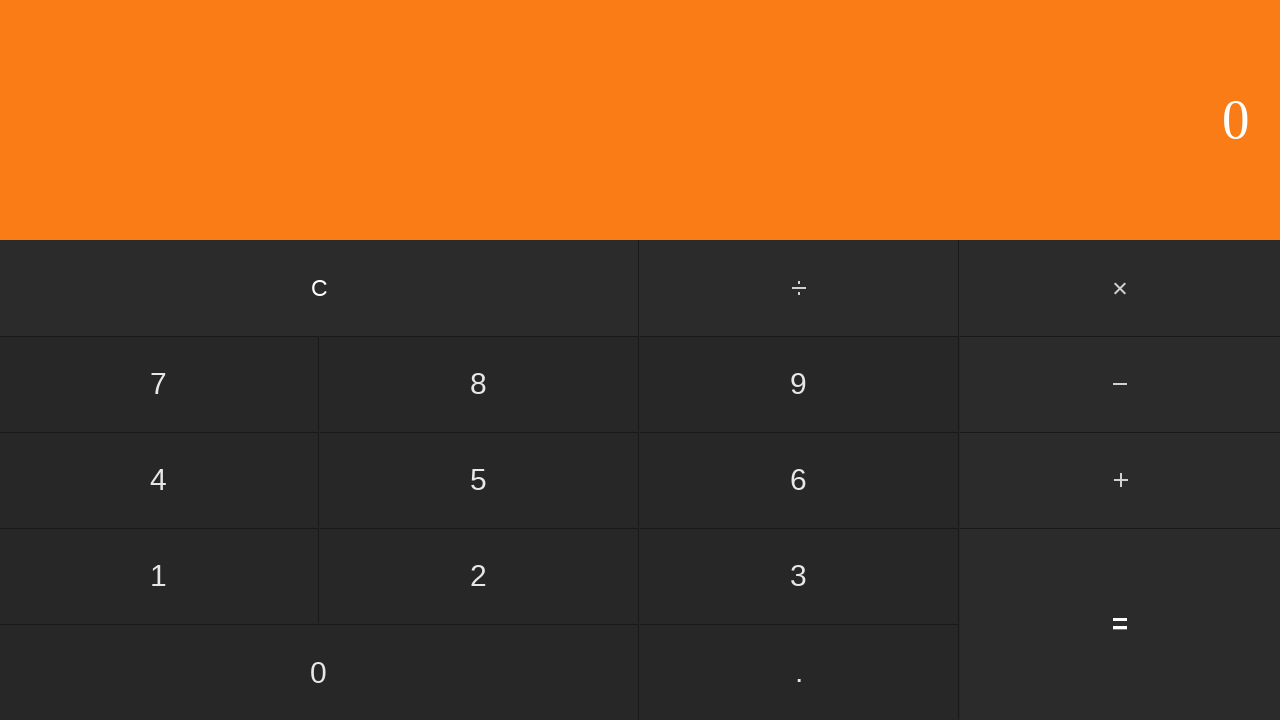

Clicked first operand: 2 at (479, 576) on input[value='2']
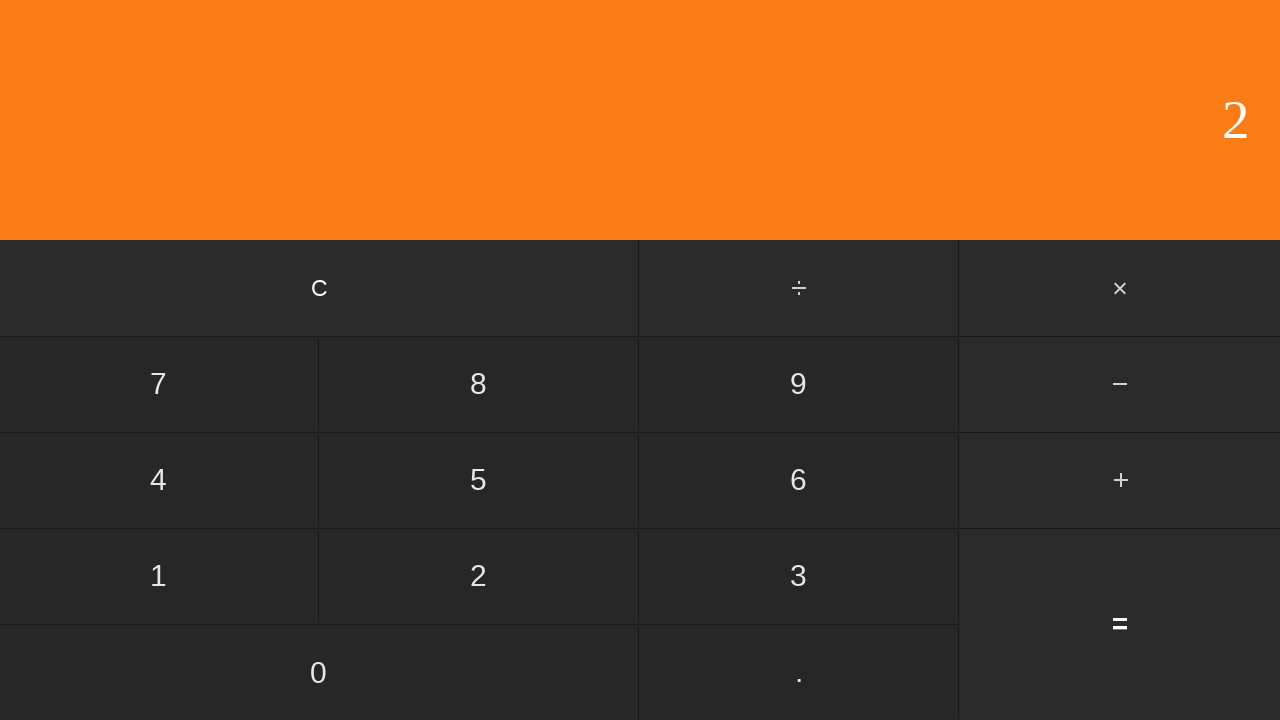

Clicked divide button at (800, 288) on #divide
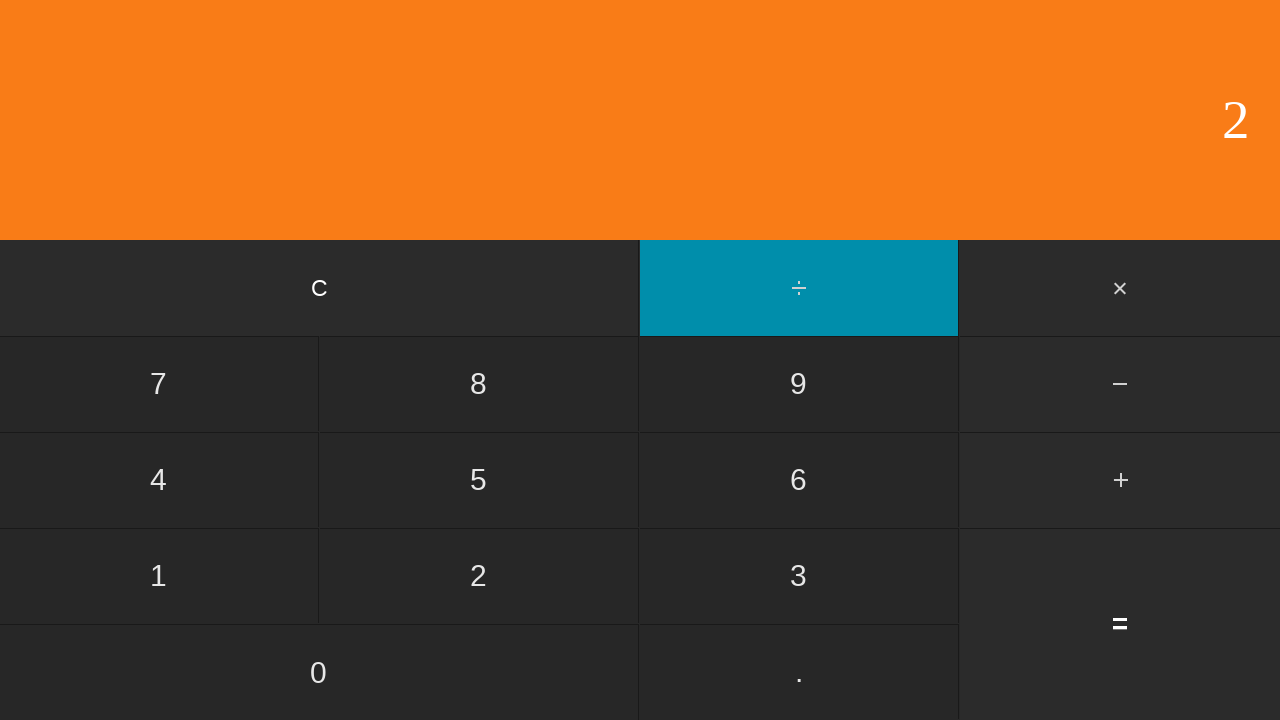

Clicked second operand: 7 at (159, 384) on input[value='7']
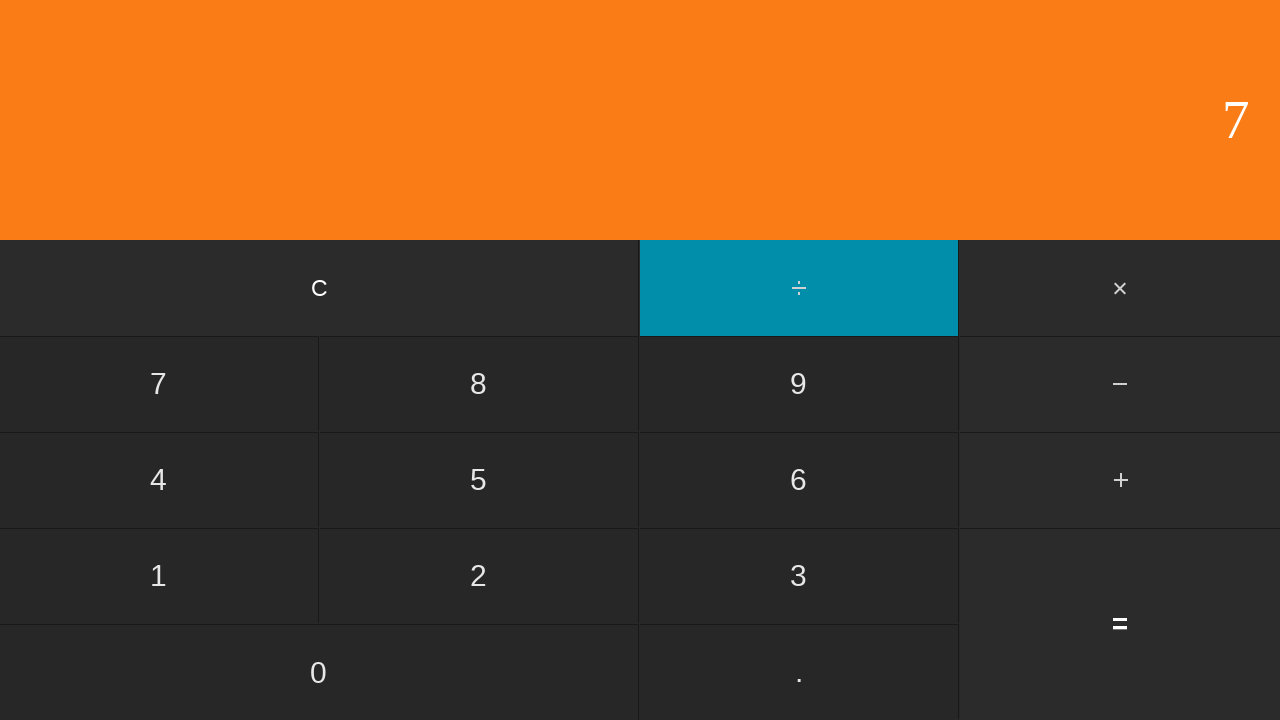

Clicked equals button to calculate 2 ÷ 7 at (1120, 624) on input[value='=']
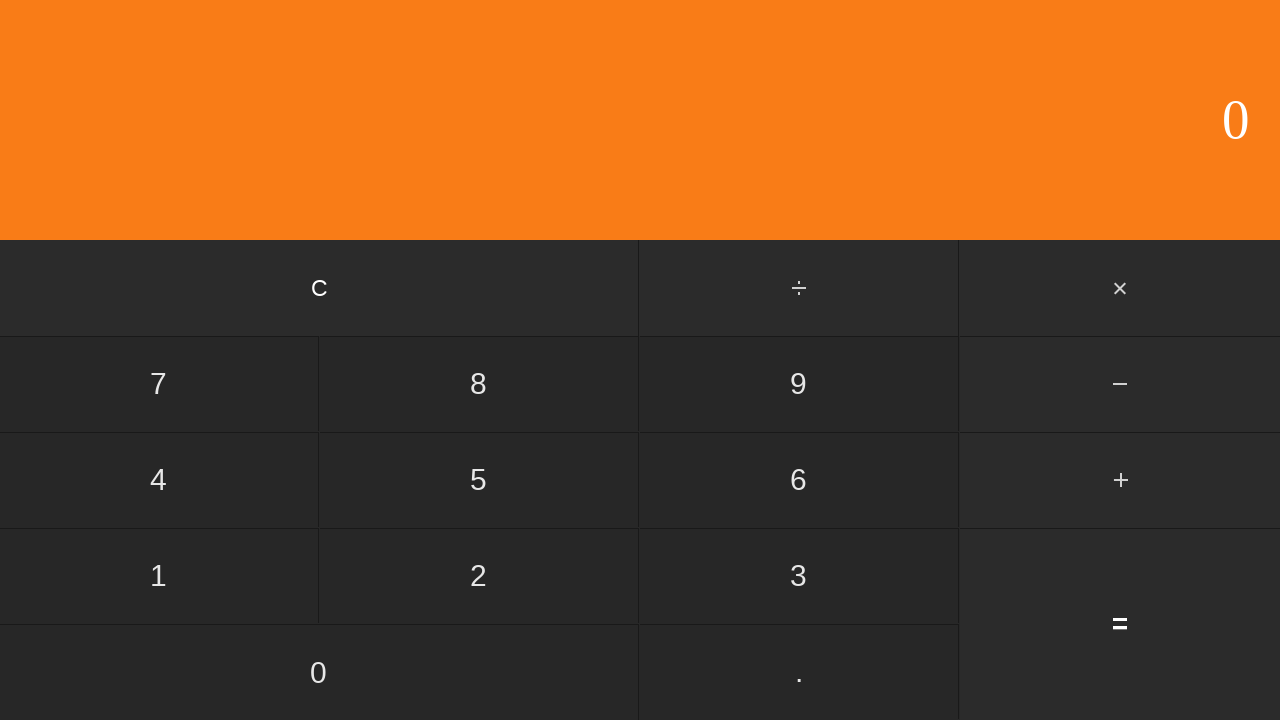

Waited for calculation result
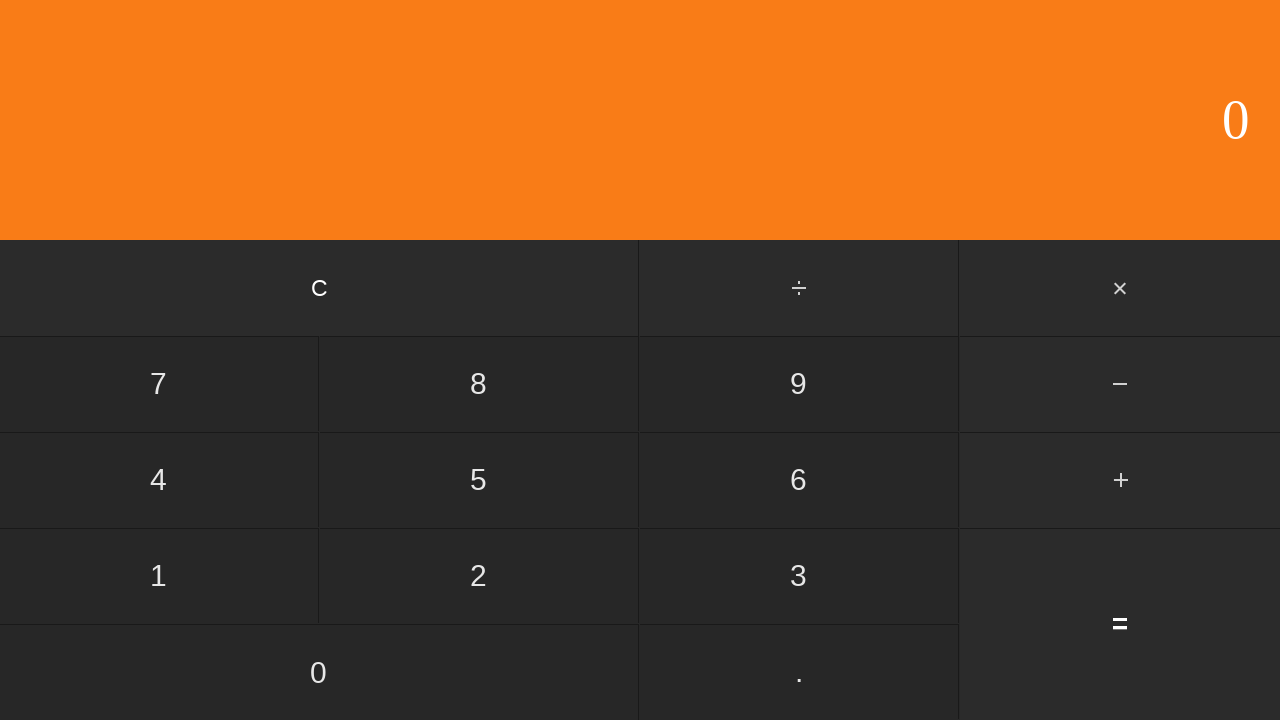

Clicked clear button to reset calculator at (320, 288) on input[value='C']
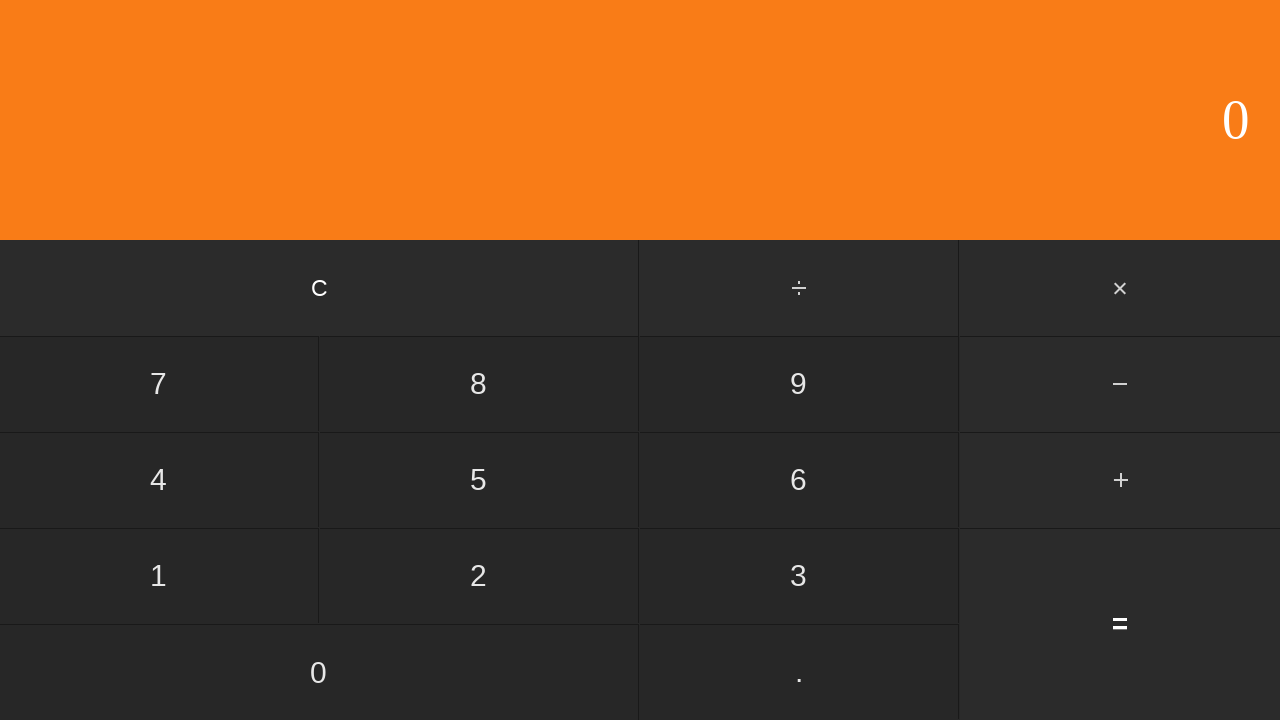

Waited for calculator to clear
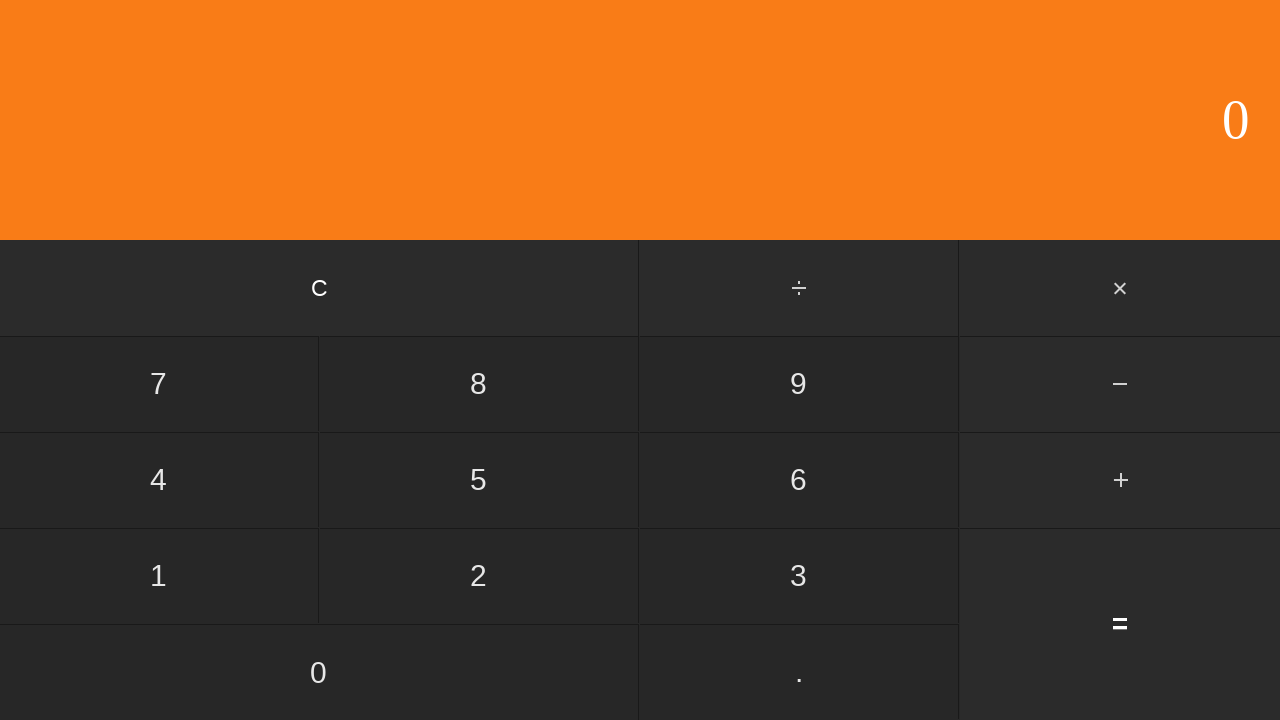

Clicked first operand: 2 at (479, 576) on input[value='2']
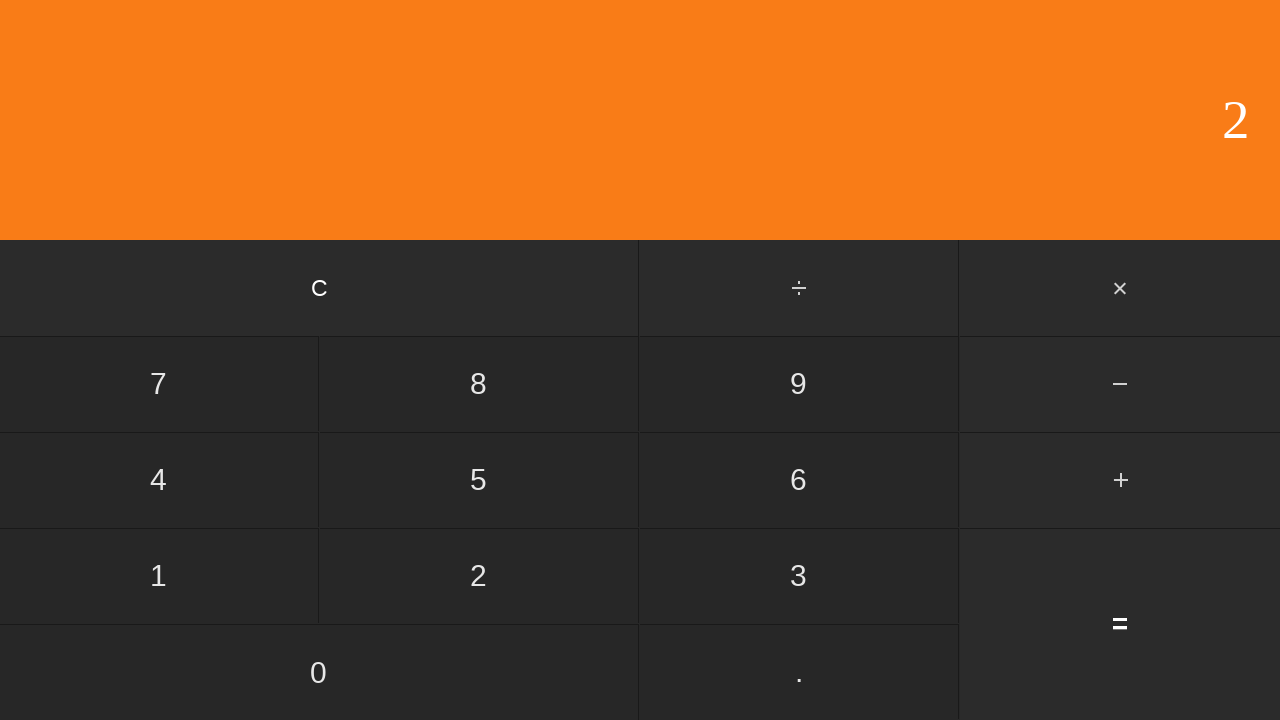

Clicked divide button at (800, 288) on #divide
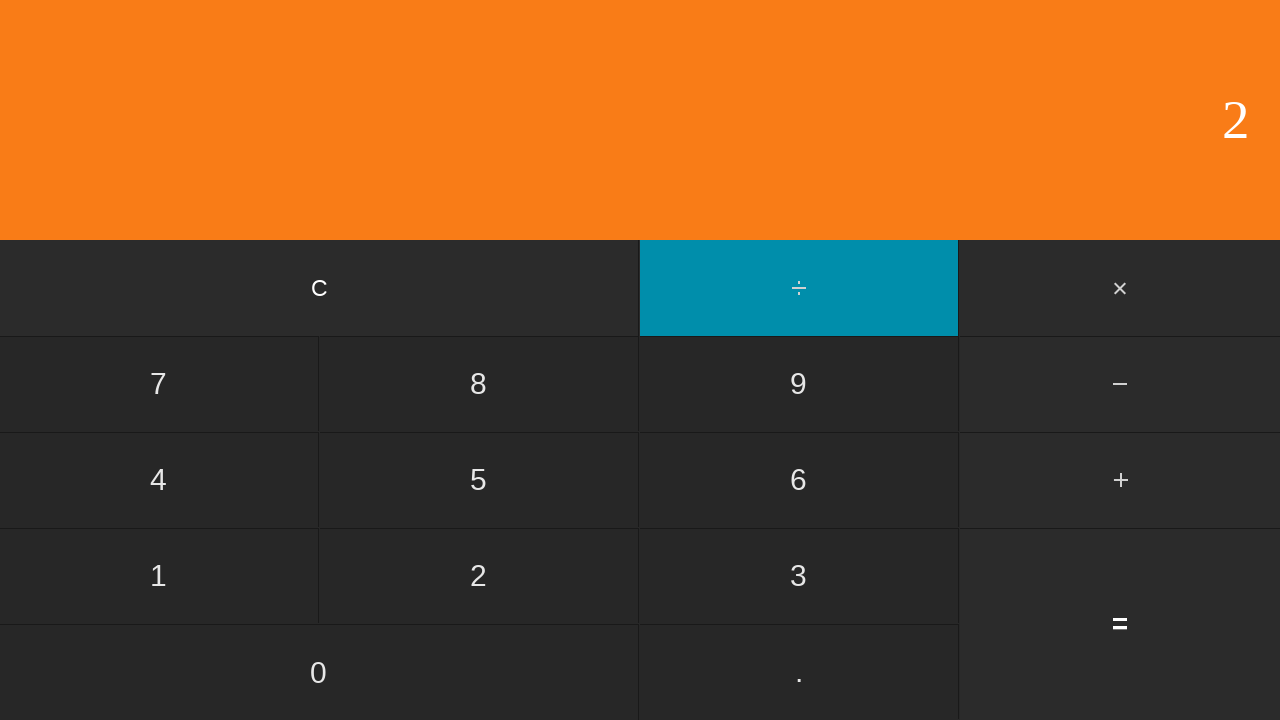

Clicked second operand: 8 at (479, 384) on input[value='8']
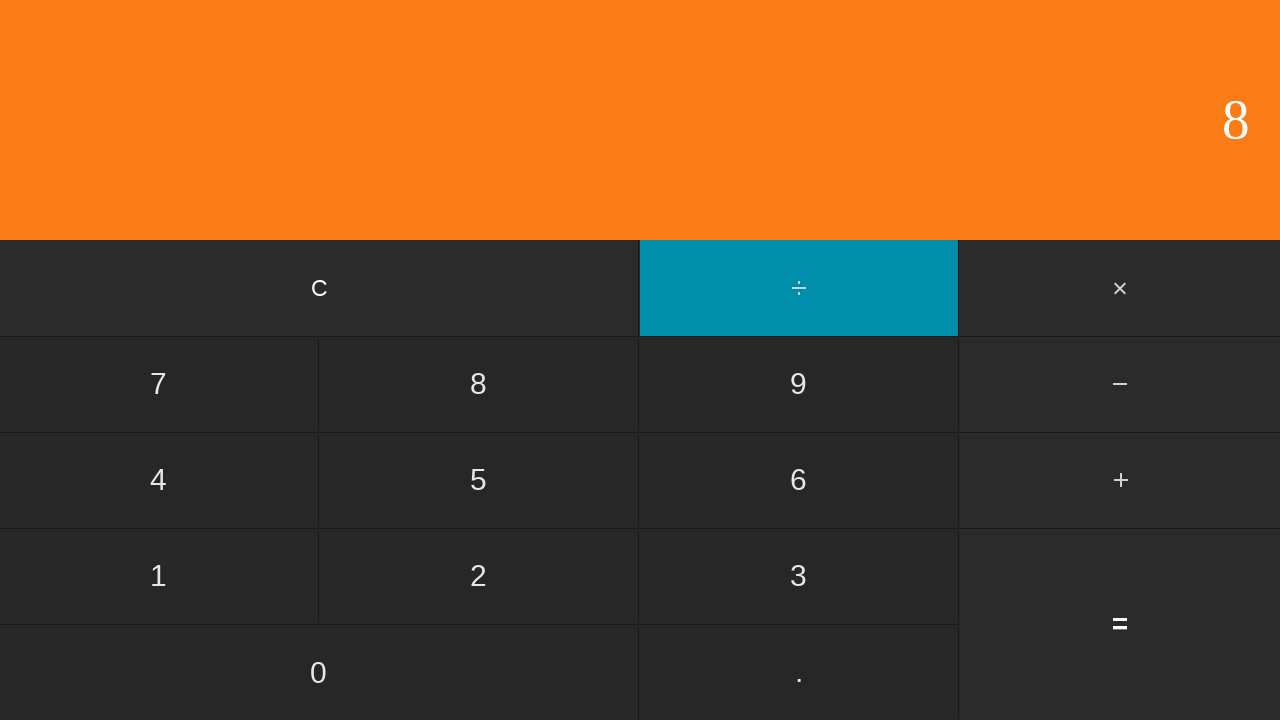

Clicked equals button to calculate 2 ÷ 8 at (1120, 624) on input[value='=']
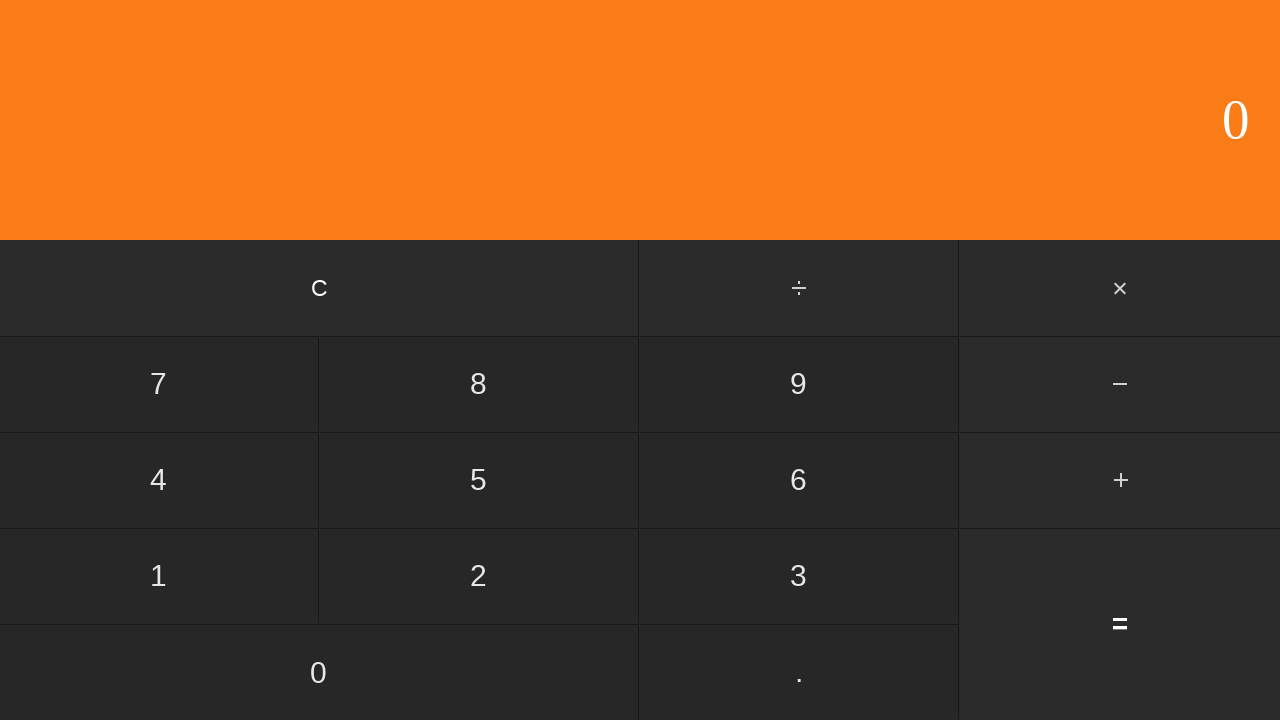

Waited for calculation result
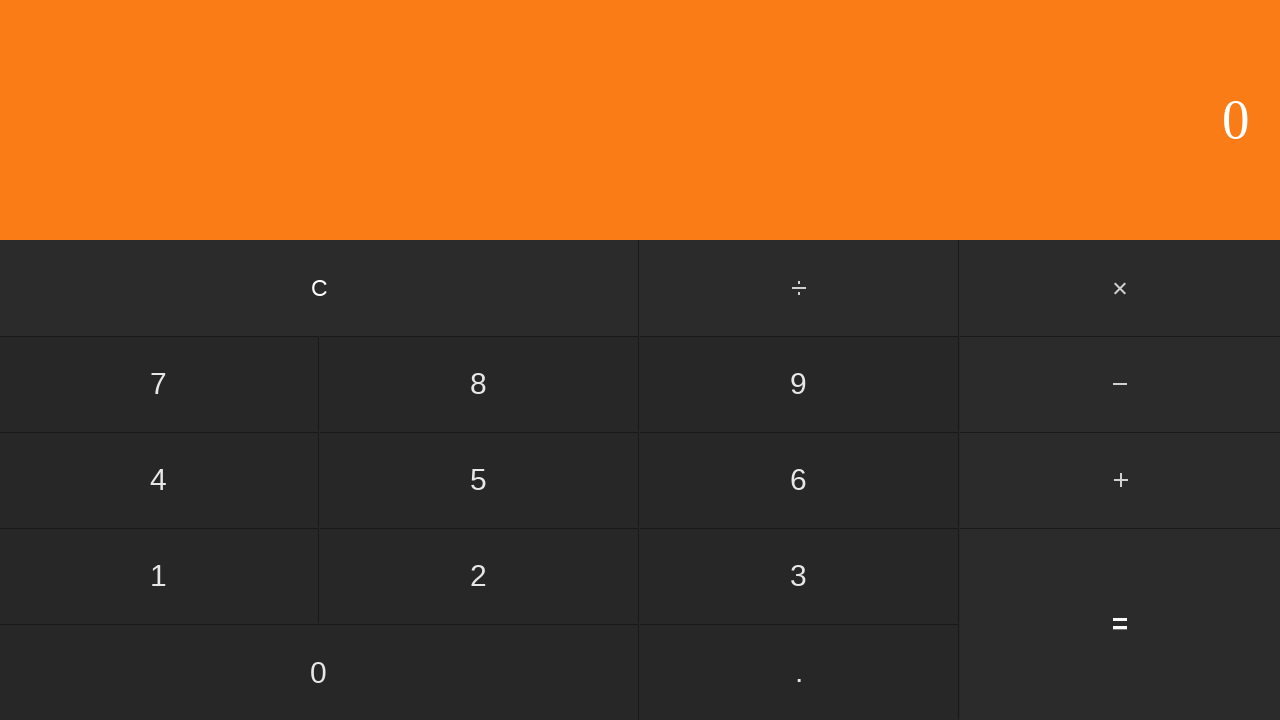

Clicked clear button to reset calculator at (320, 288) on input[value='C']
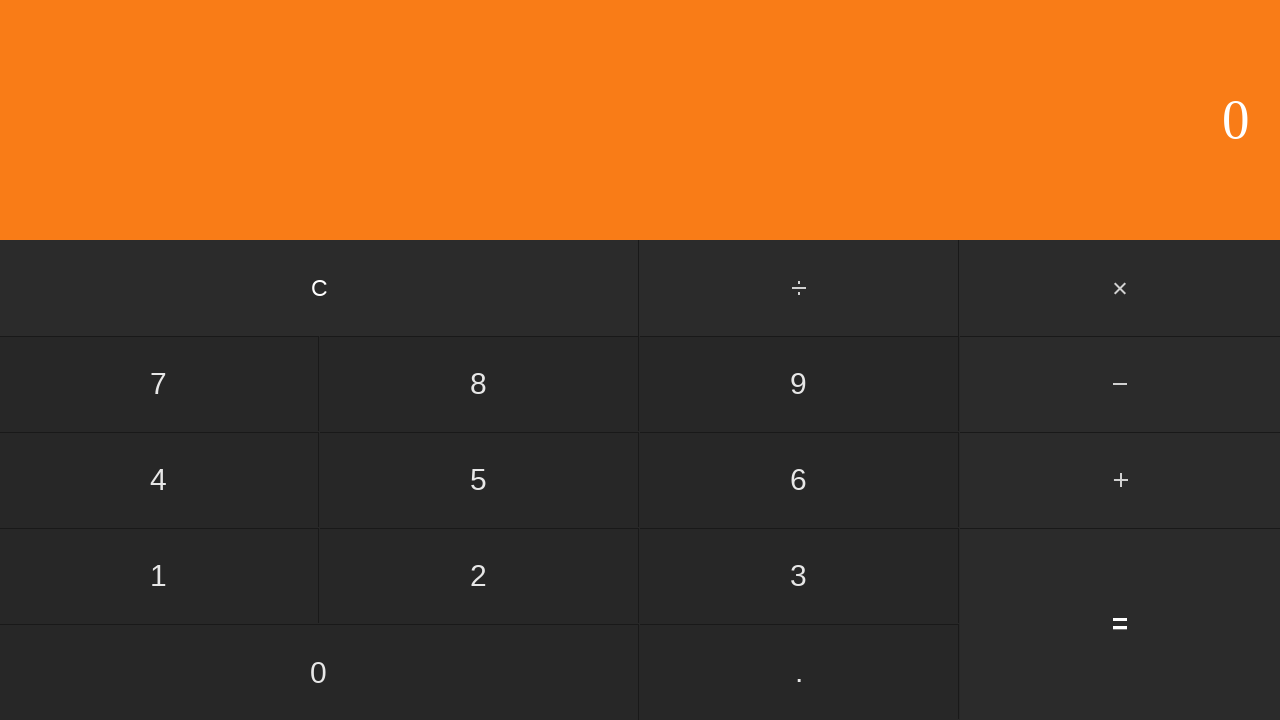

Waited for calculator to clear
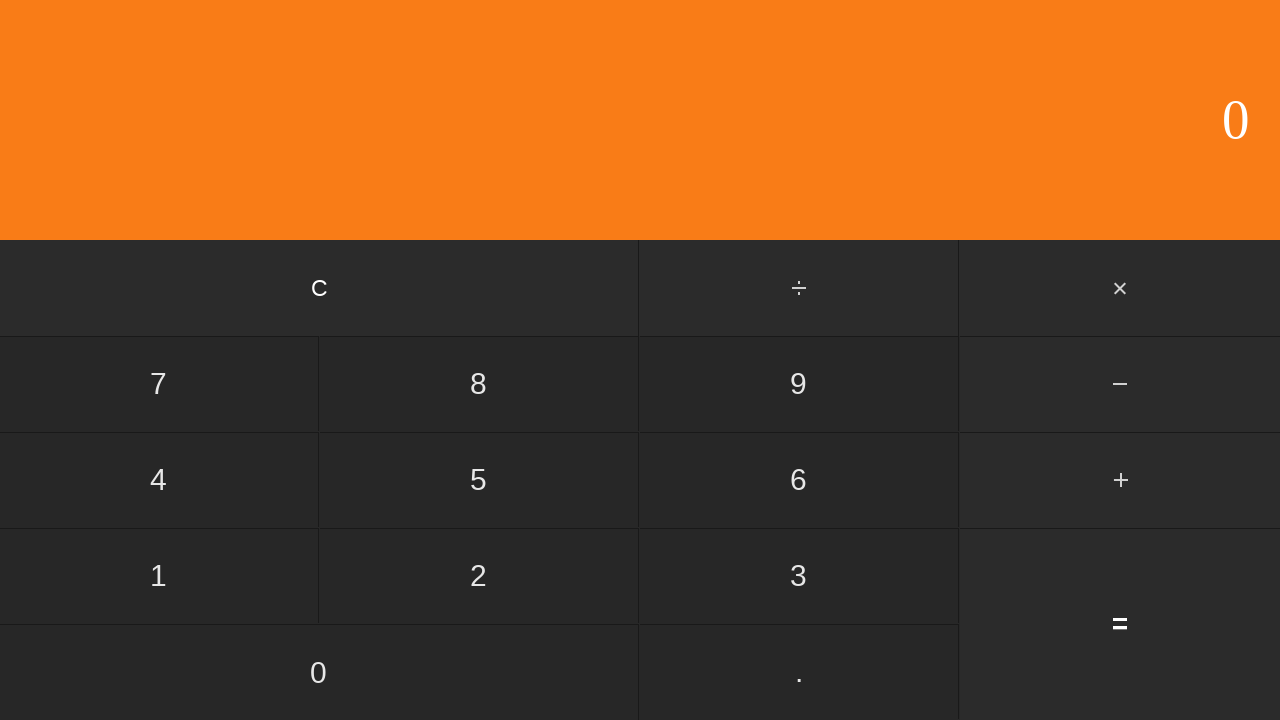

Clicked first operand: 2 at (479, 576) on input[value='2']
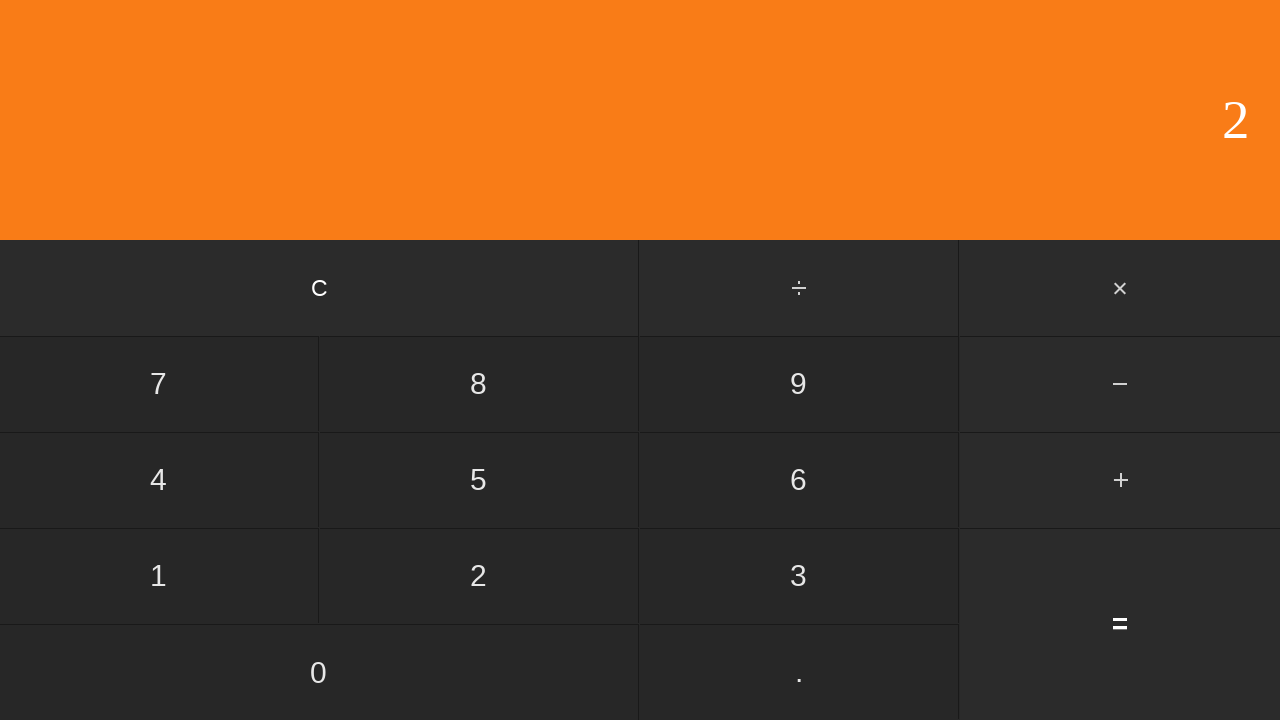

Clicked divide button at (800, 288) on #divide
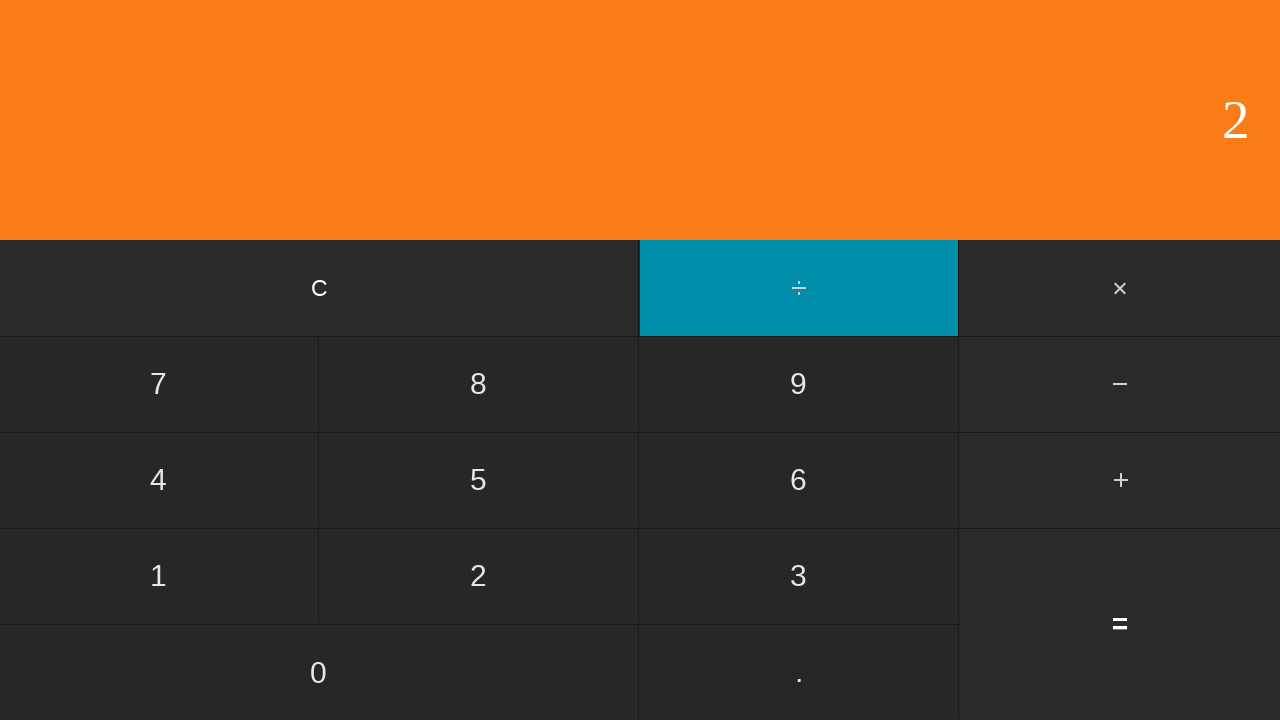

Clicked second operand: 9 at (799, 384) on input[value='9']
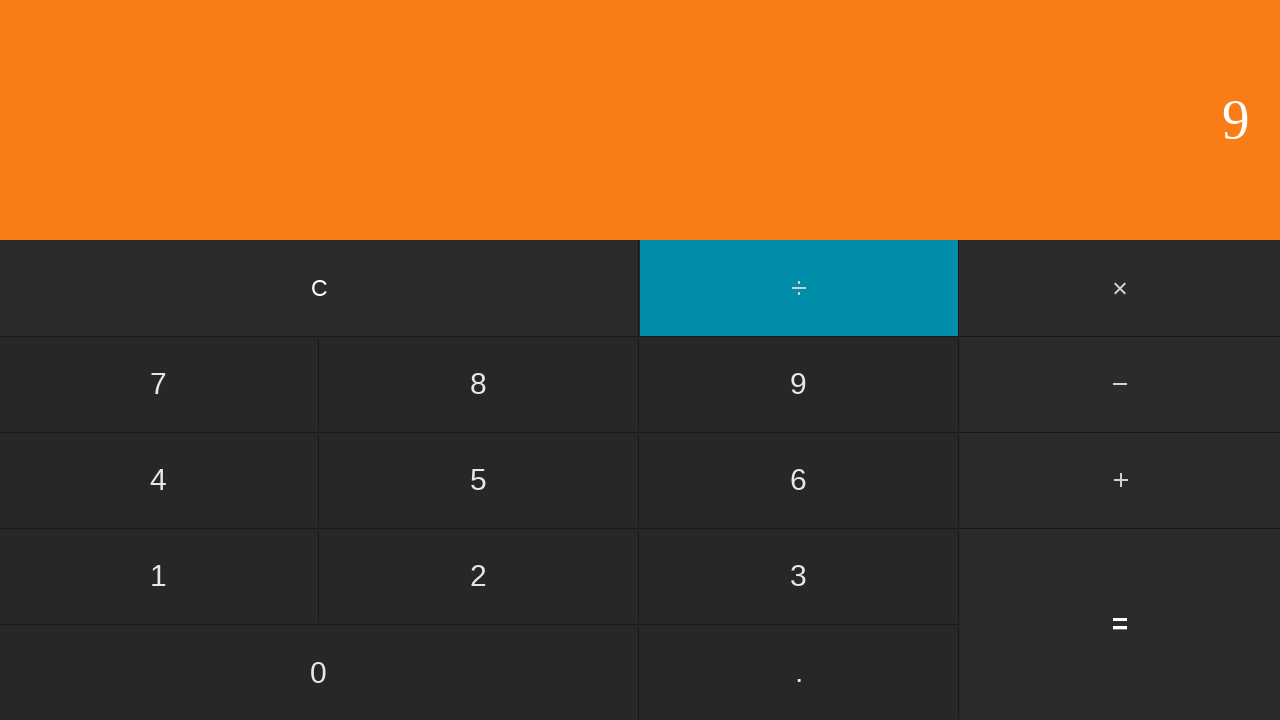

Clicked equals button to calculate 2 ÷ 9 at (1120, 624) on input[value='=']
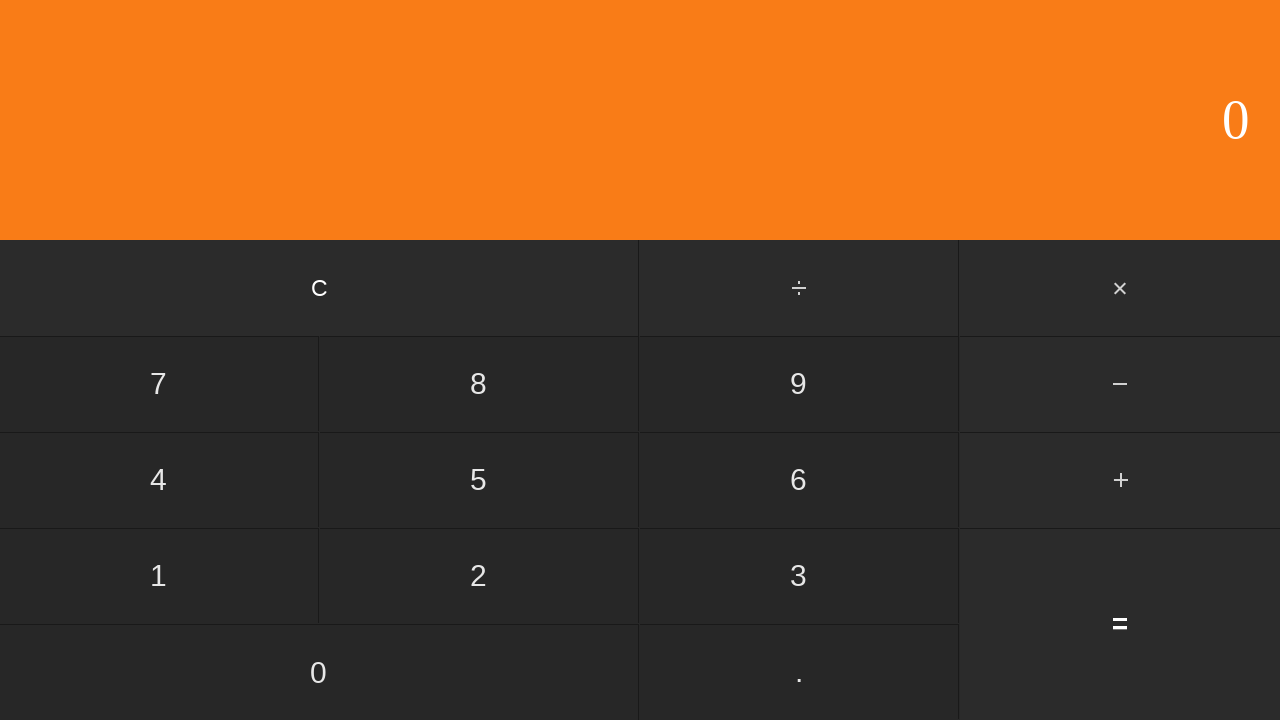

Waited for calculation result
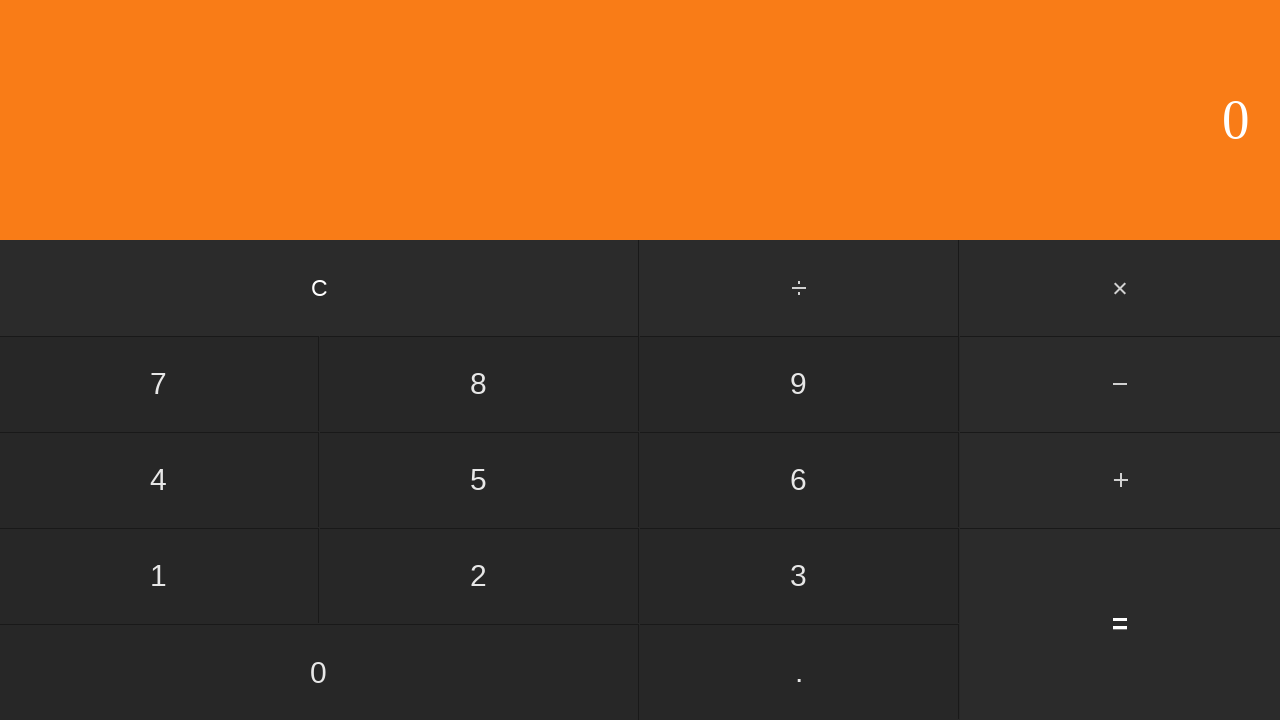

Clicked clear button to reset calculator at (320, 288) on input[value='C']
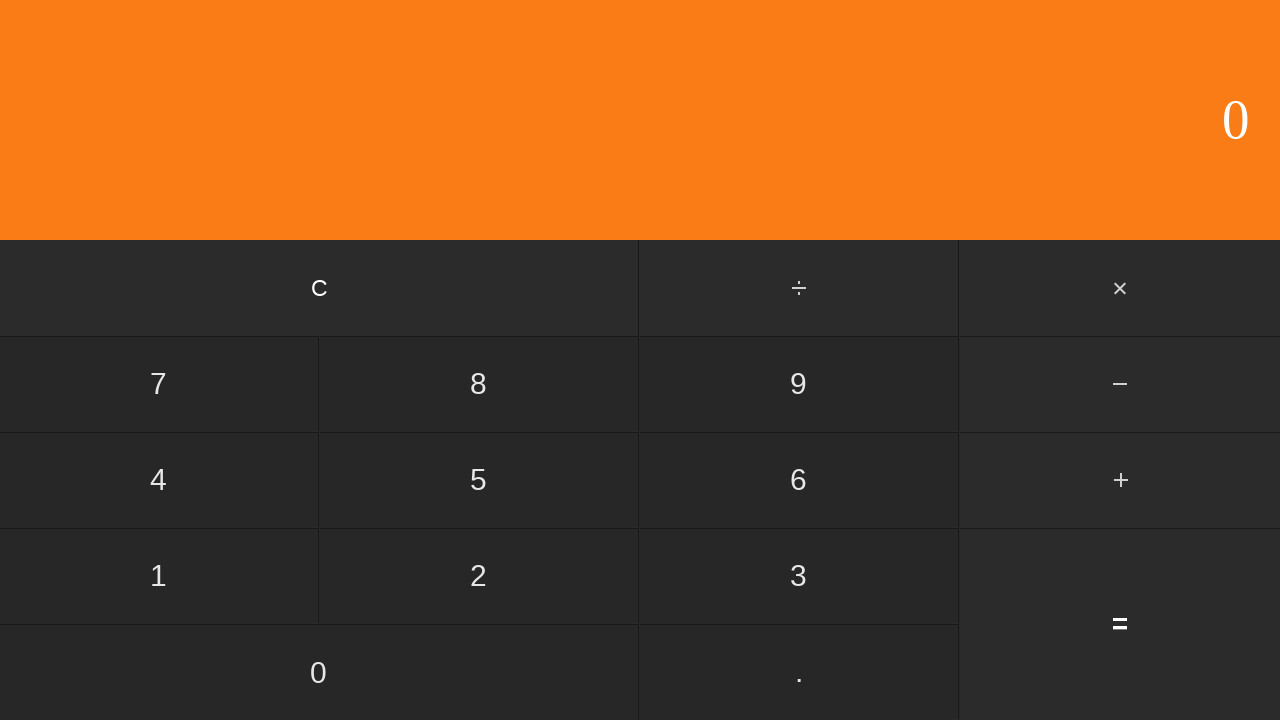

Waited for calculator to clear
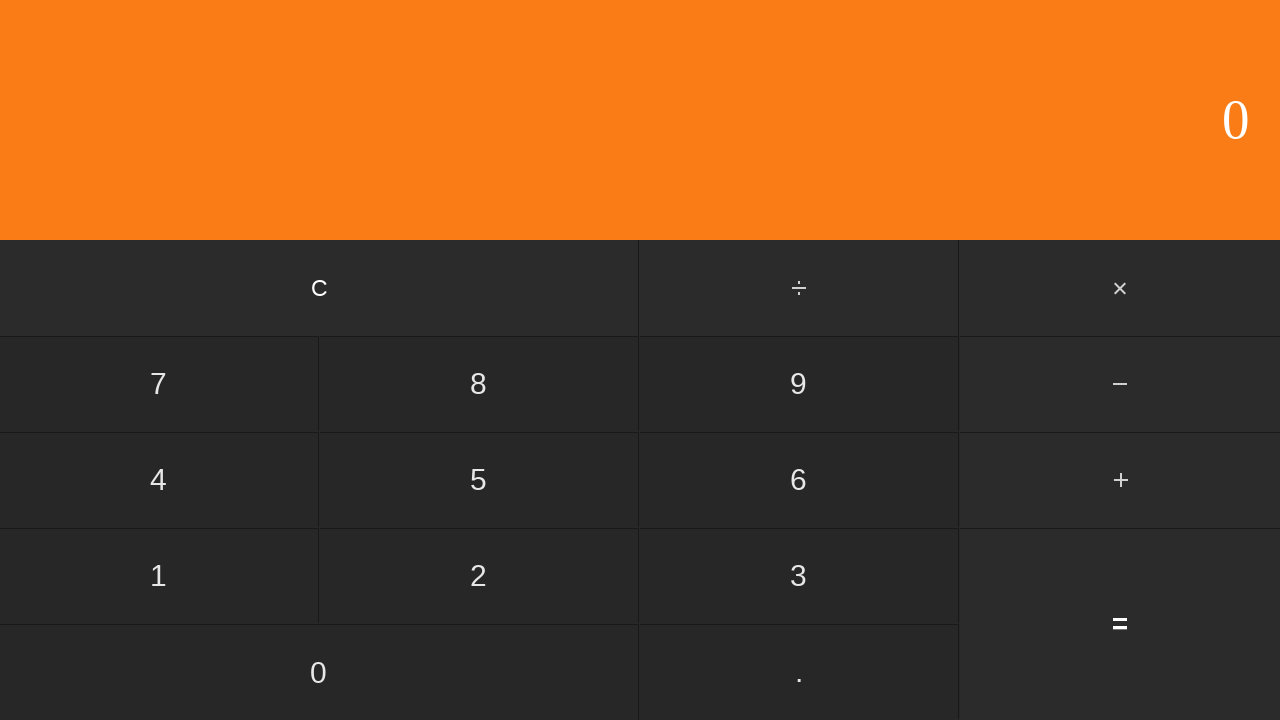

Clicked first operand: 3 at (799, 576) on input[value='3']
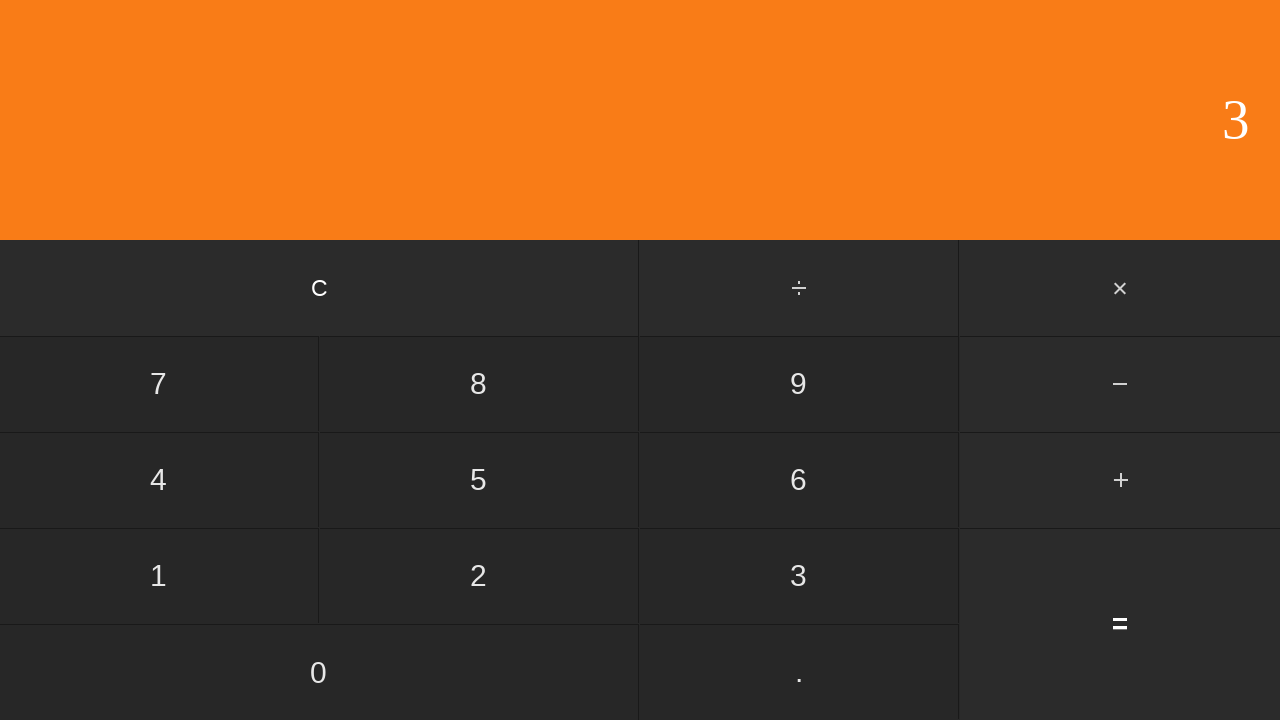

Clicked divide button at (800, 288) on #divide
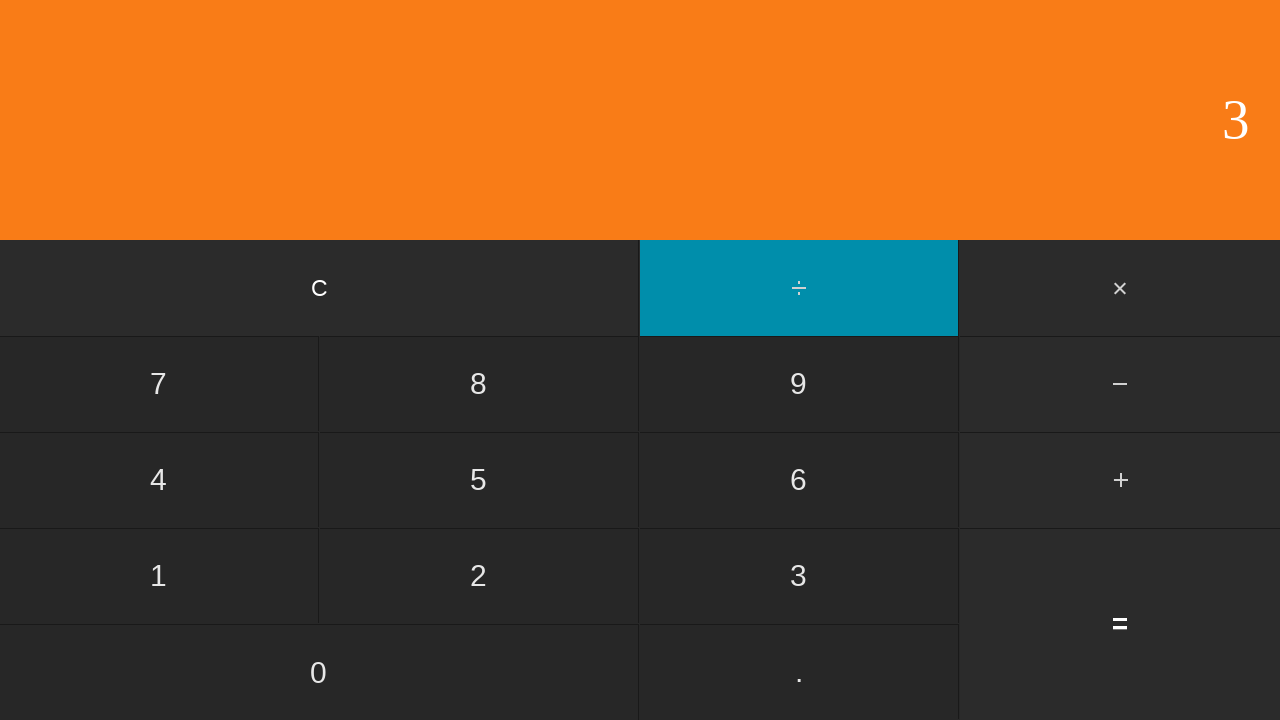

Clicked second operand: 1 at (159, 576) on input[value='1']
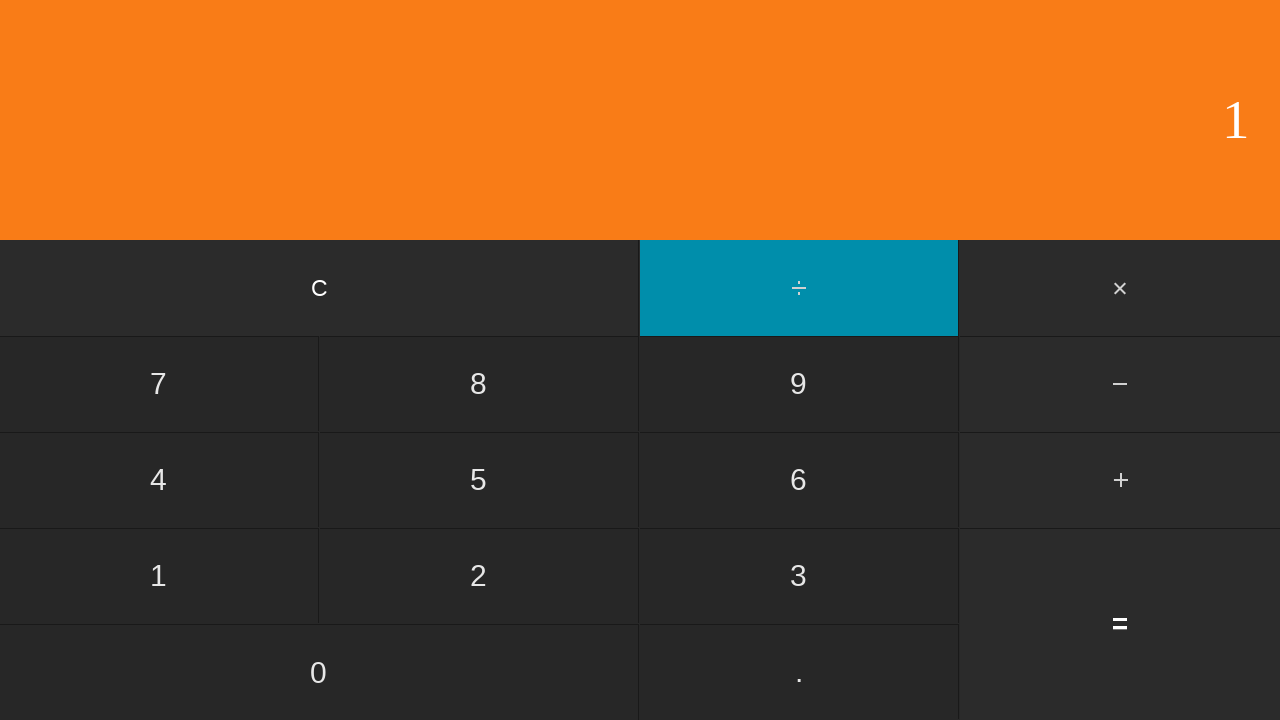

Clicked equals button to calculate 3 ÷ 1 at (1120, 624) on input[value='=']
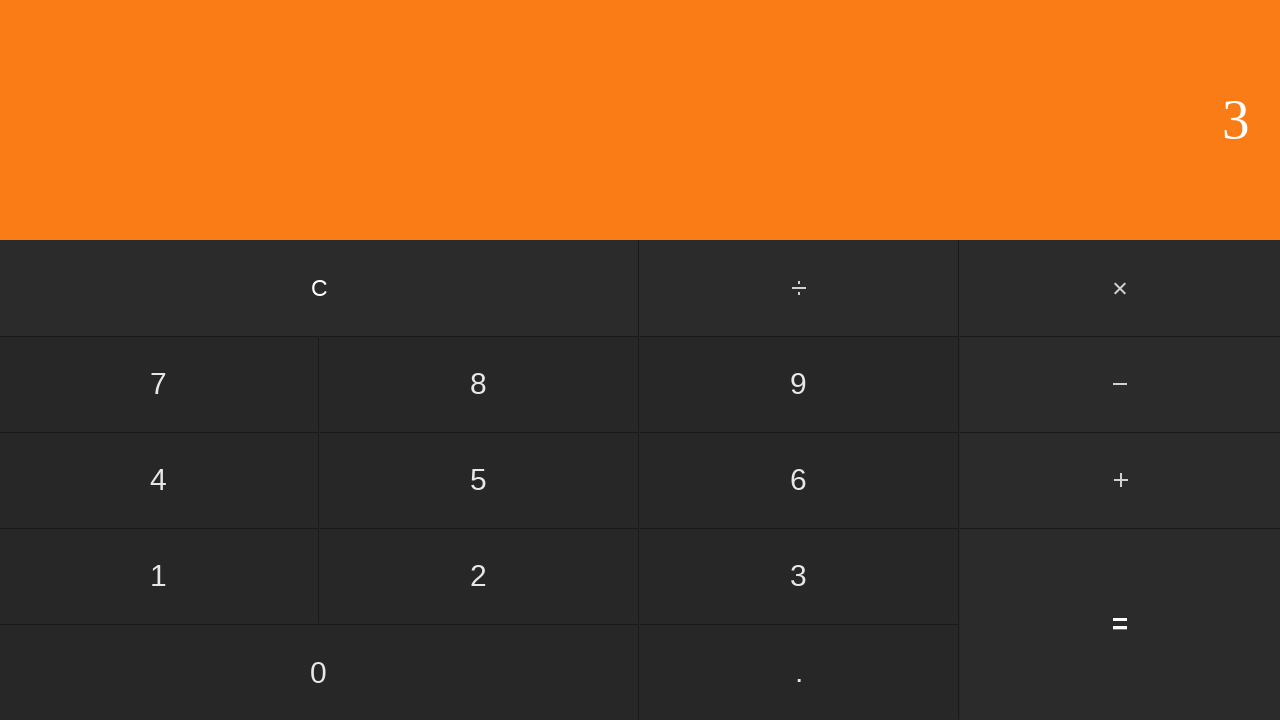

Waited for calculation result
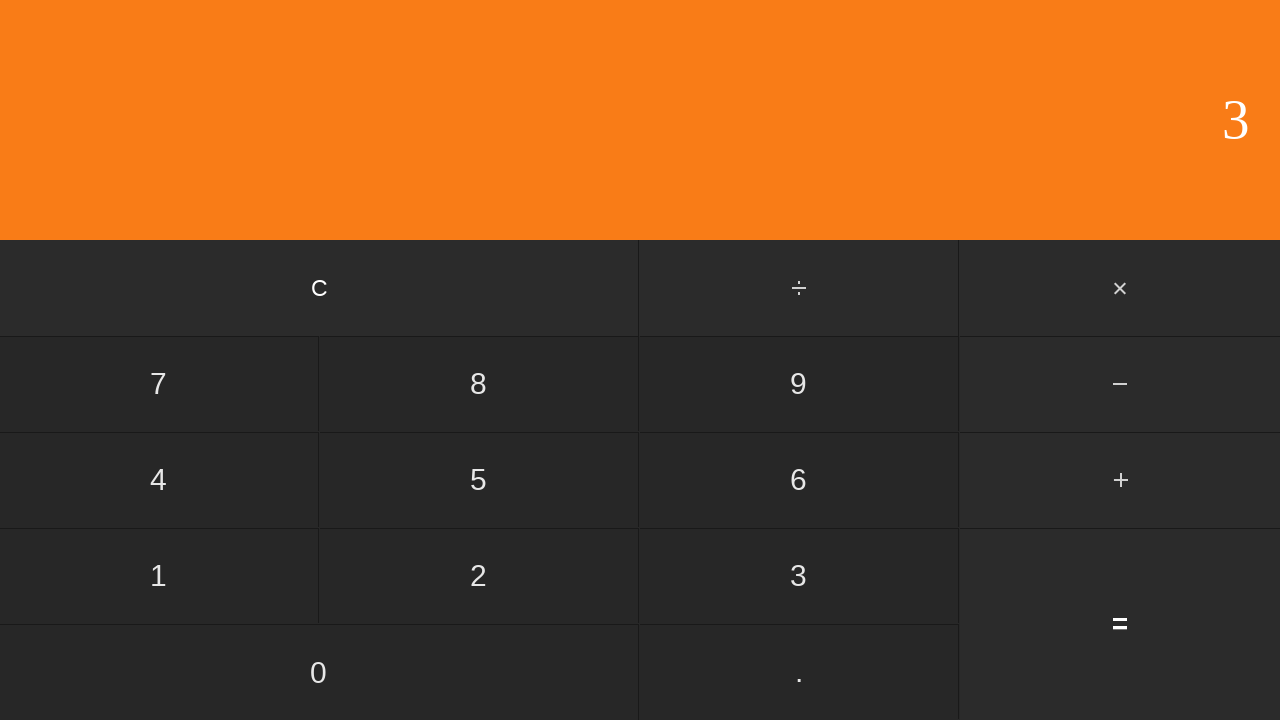

Clicked clear button to reset calculator at (320, 288) on input[value='C']
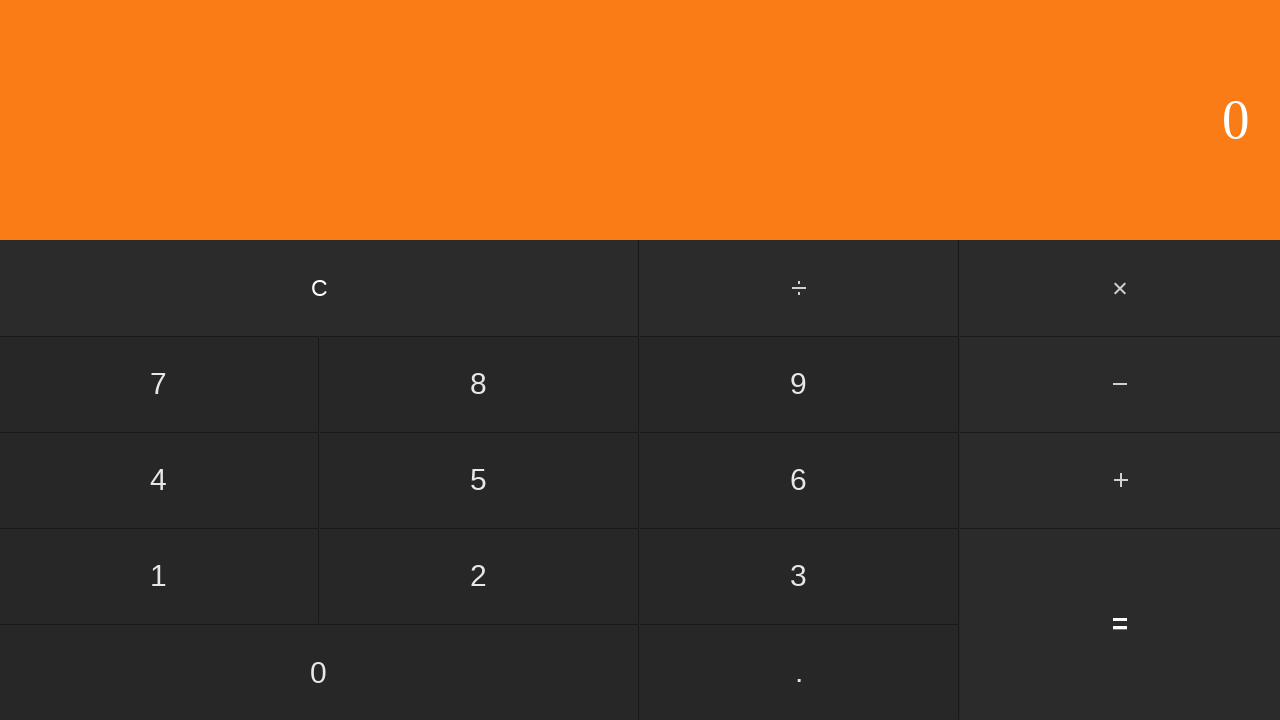

Waited for calculator to clear
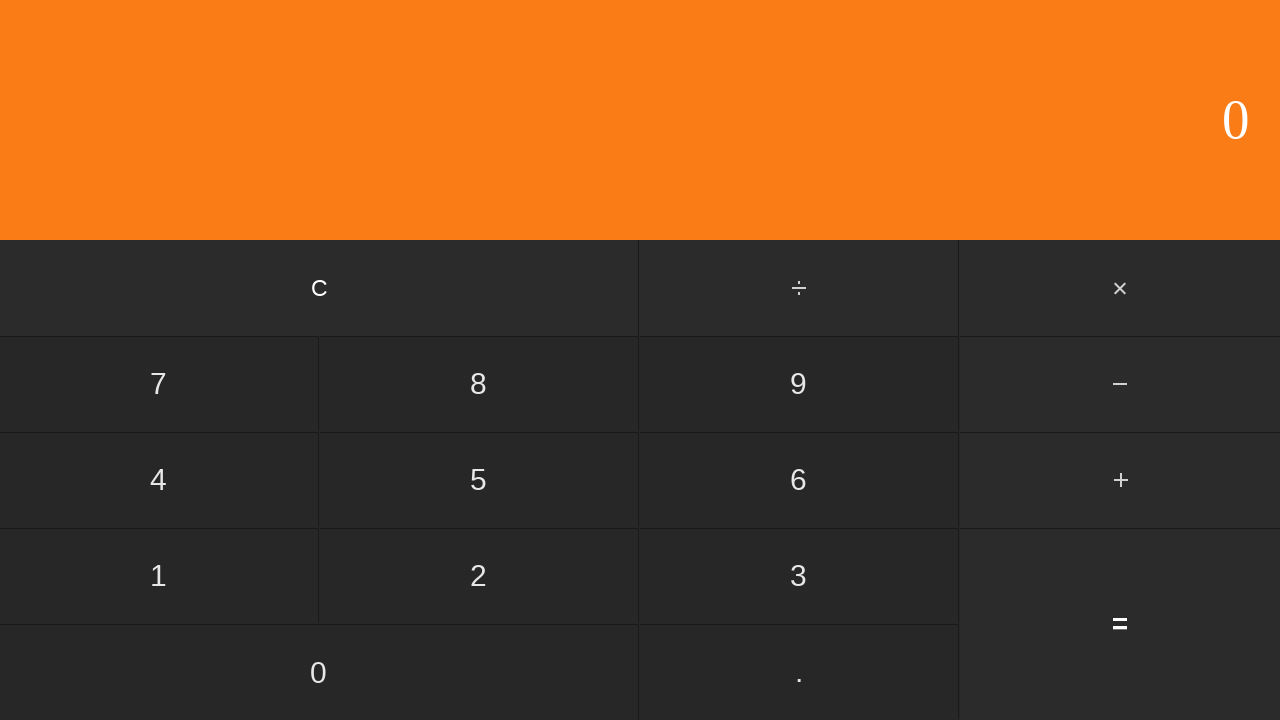

Clicked first operand: 3 at (799, 576) on input[value='3']
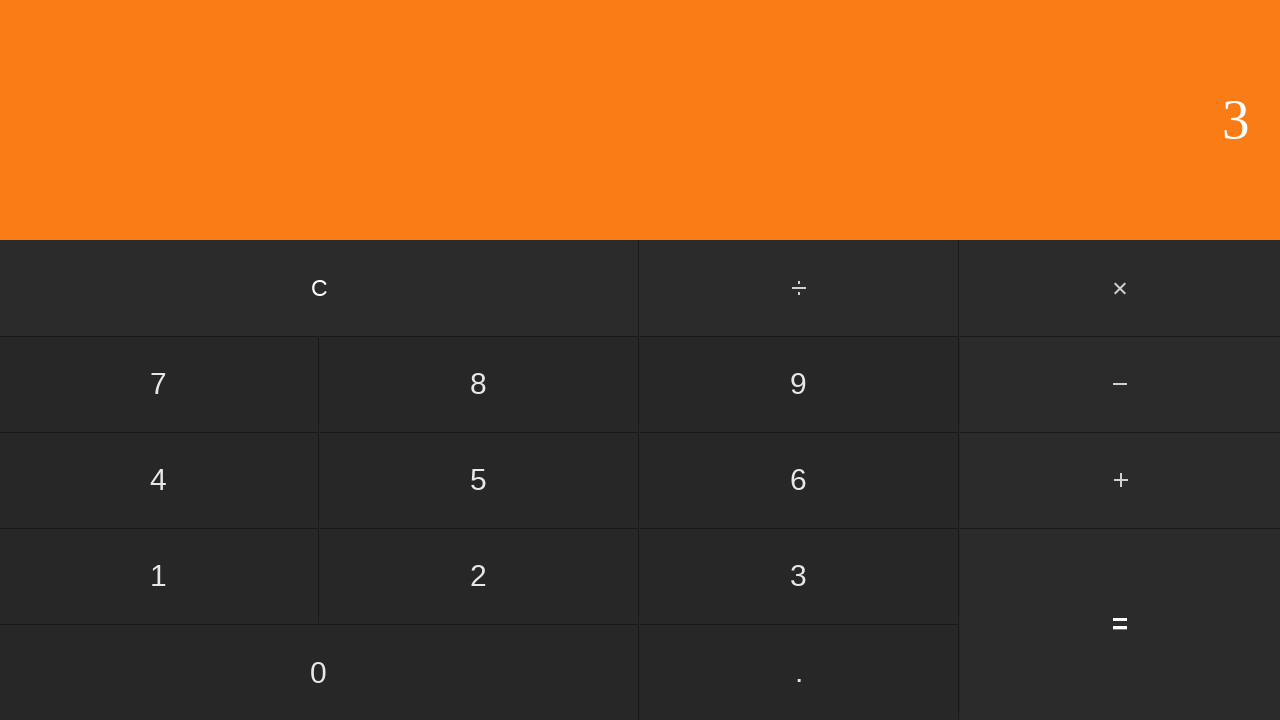

Clicked divide button at (800, 288) on #divide
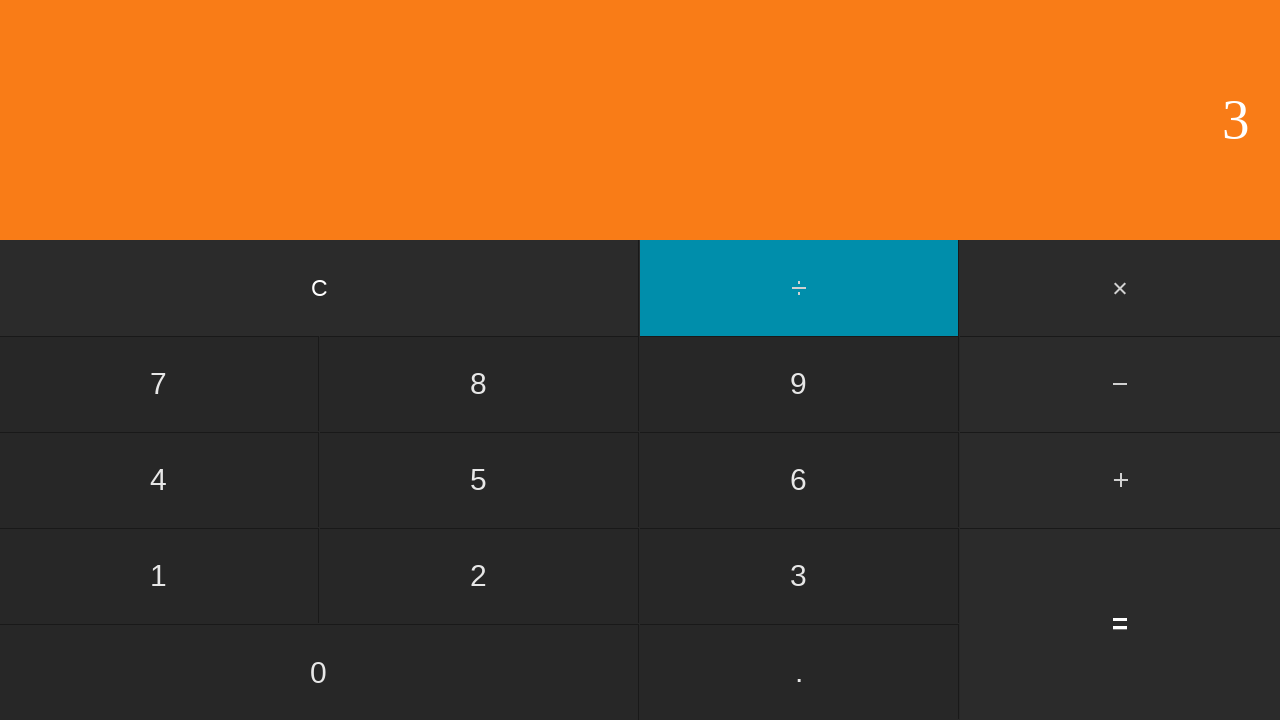

Clicked second operand: 2 at (479, 576) on input[value='2']
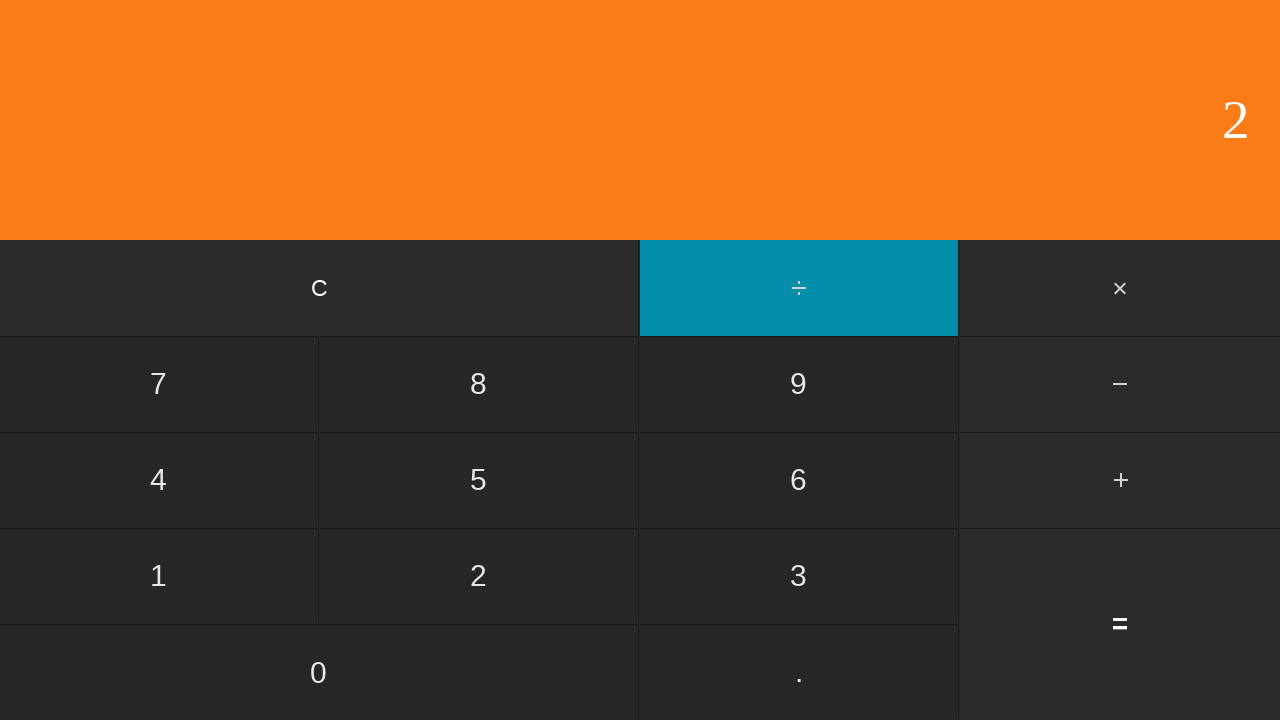

Clicked equals button to calculate 3 ÷ 2 at (1120, 624) on input[value='=']
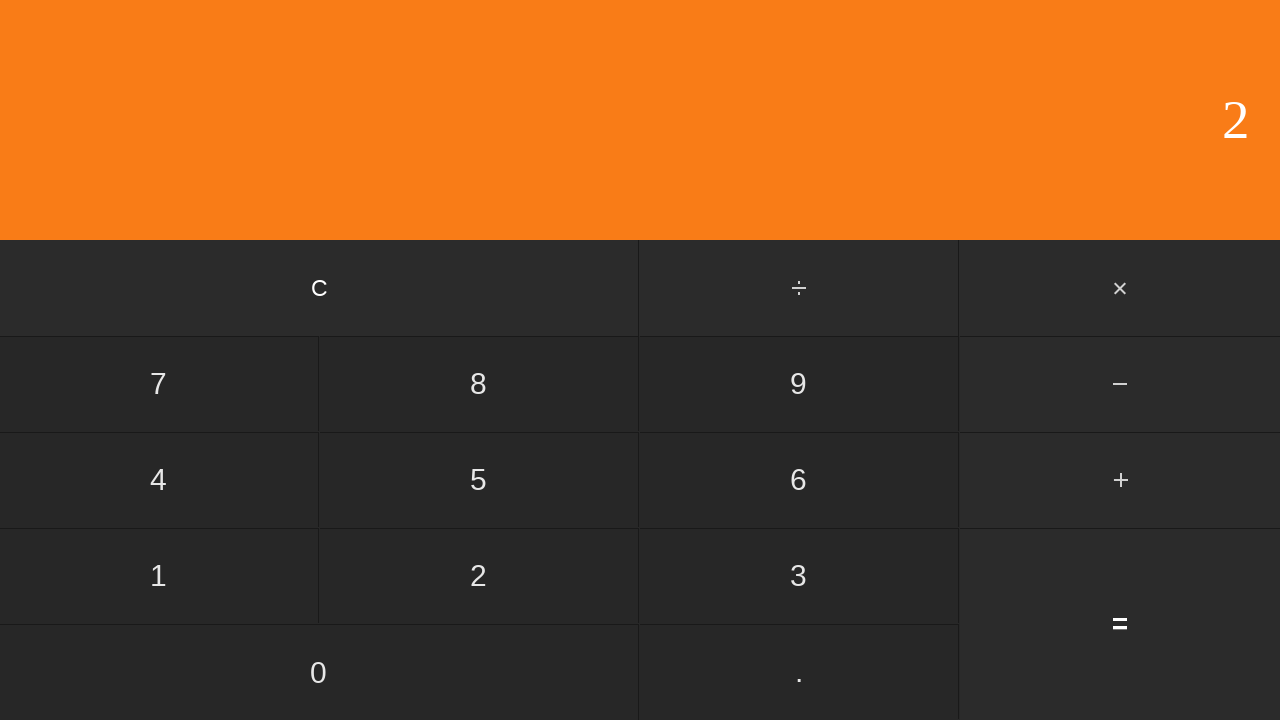

Waited for calculation result
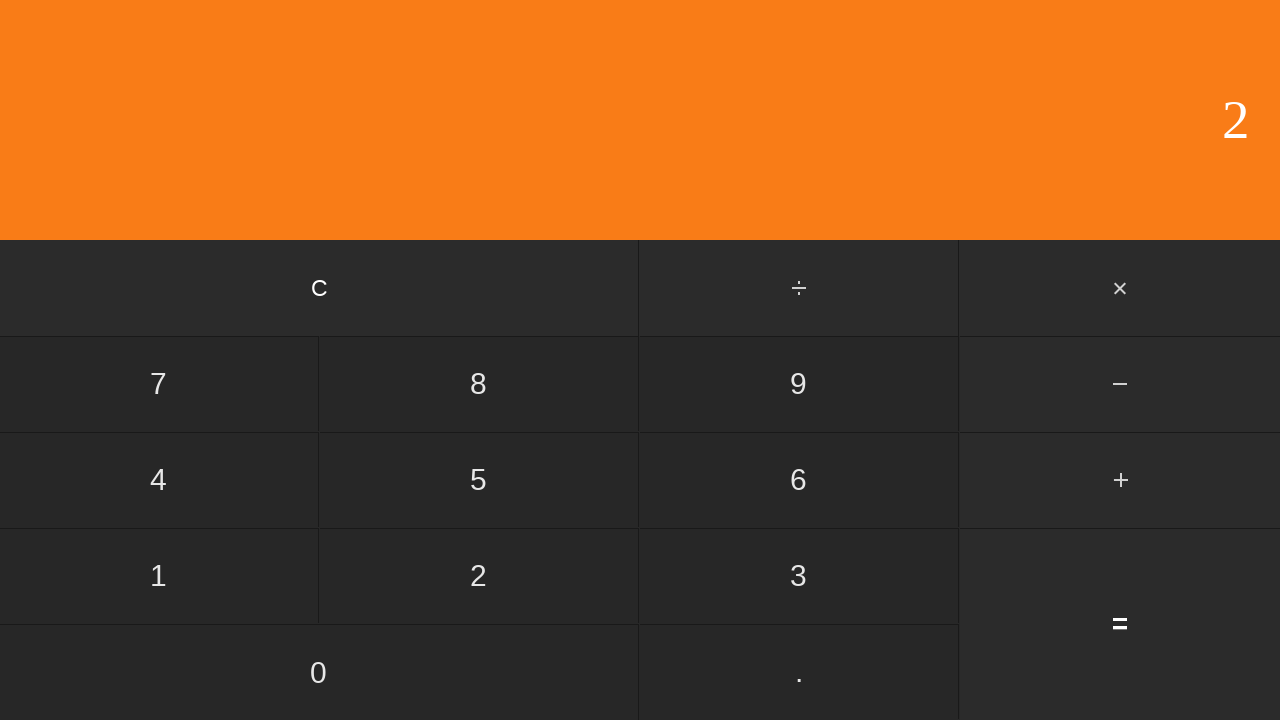

Clicked clear button to reset calculator at (320, 288) on input[value='C']
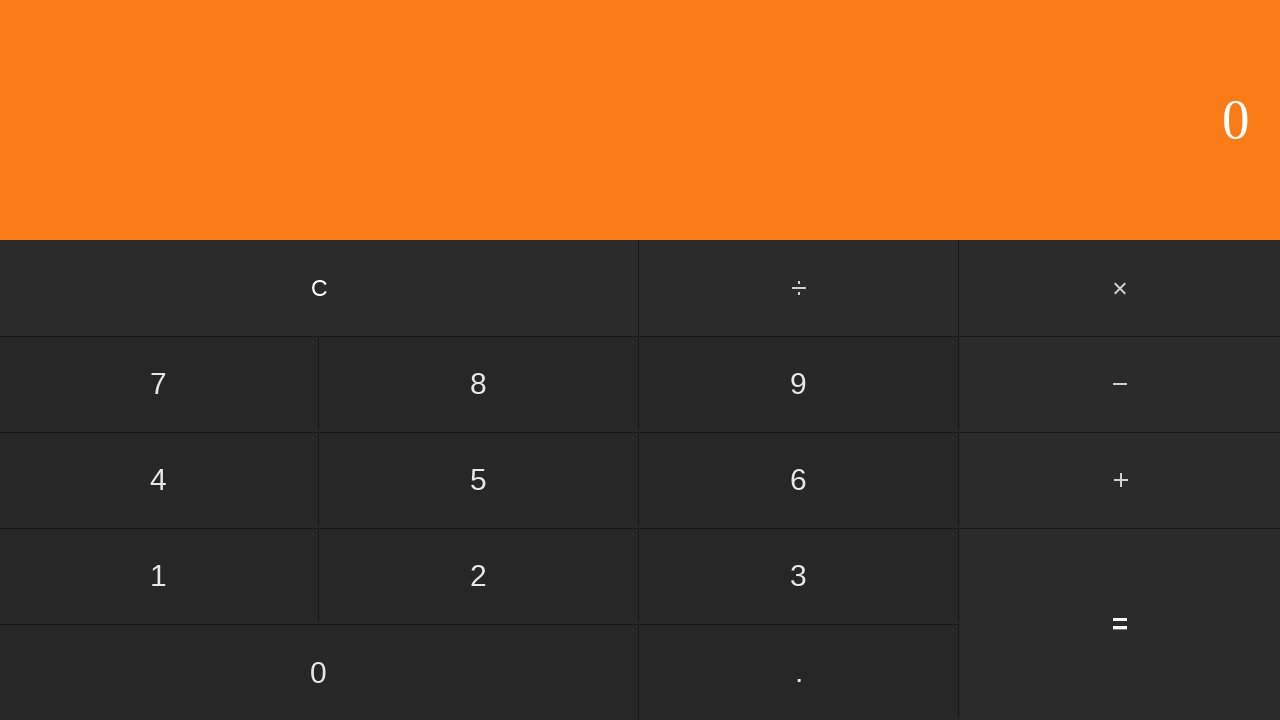

Waited for calculator to clear
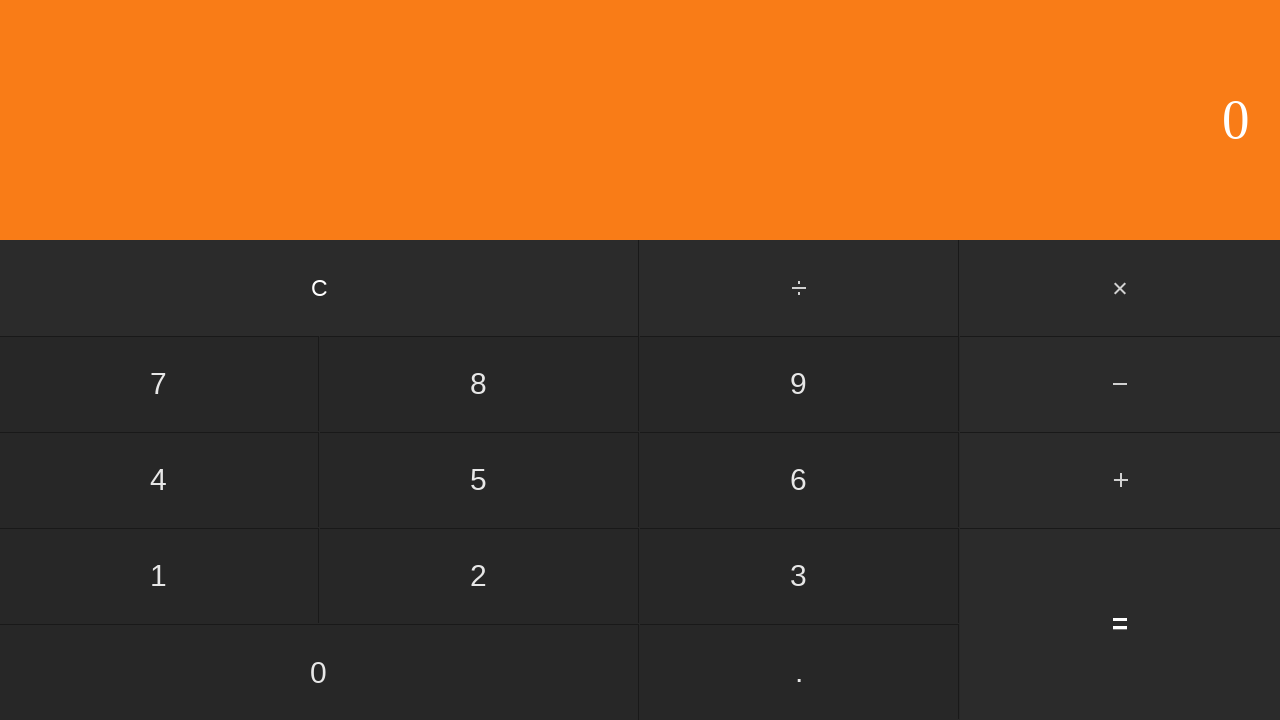

Clicked first operand: 3 at (799, 576) on input[value='3']
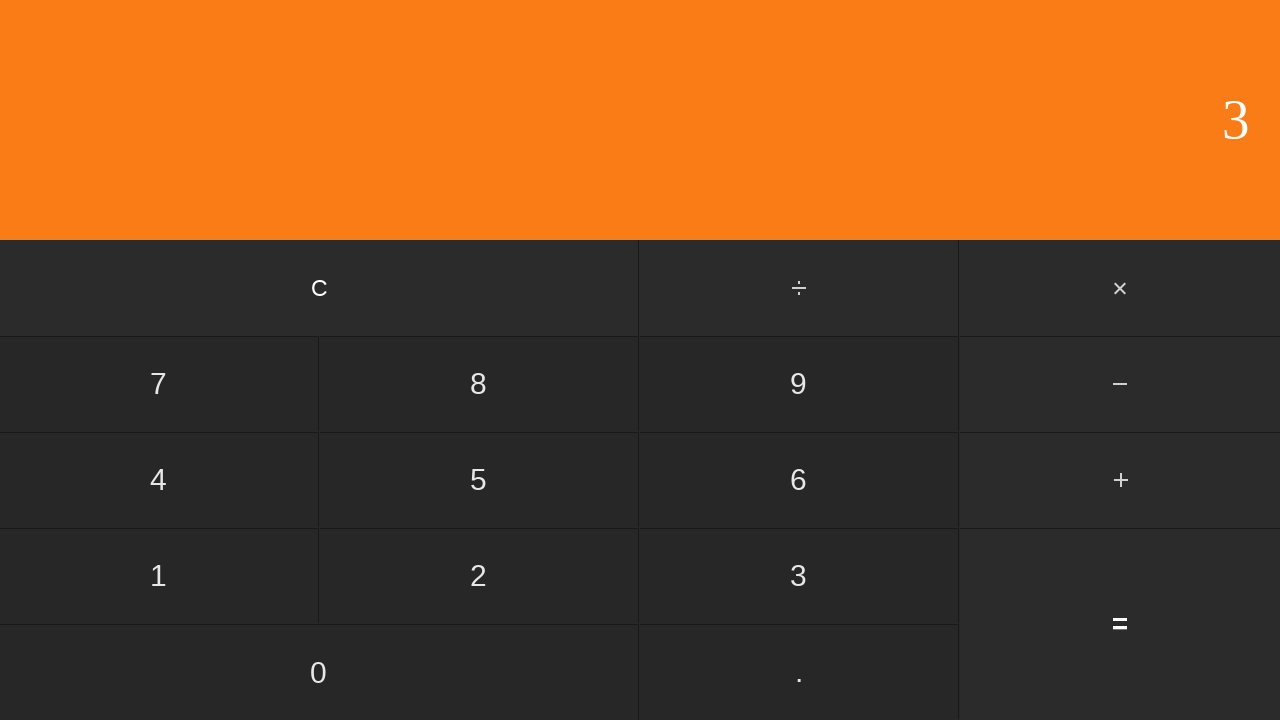

Clicked divide button at (800, 288) on #divide
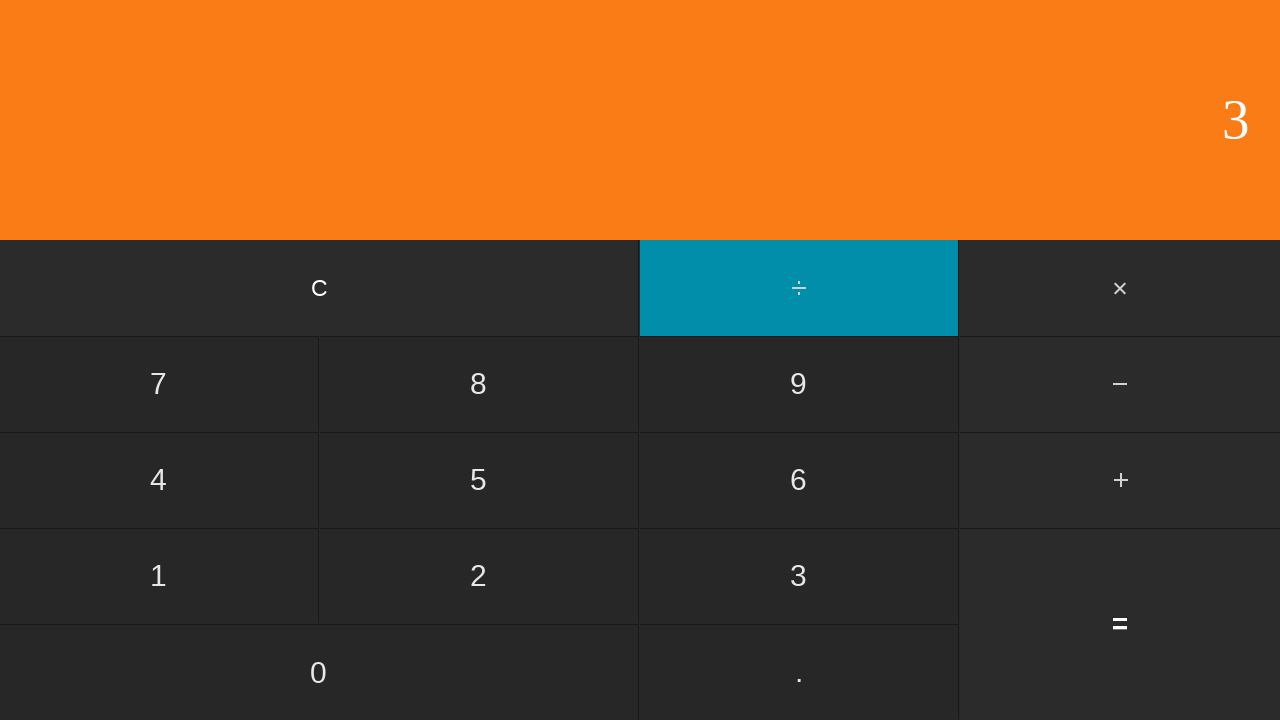

Clicked second operand: 3 at (799, 576) on input[value='3']
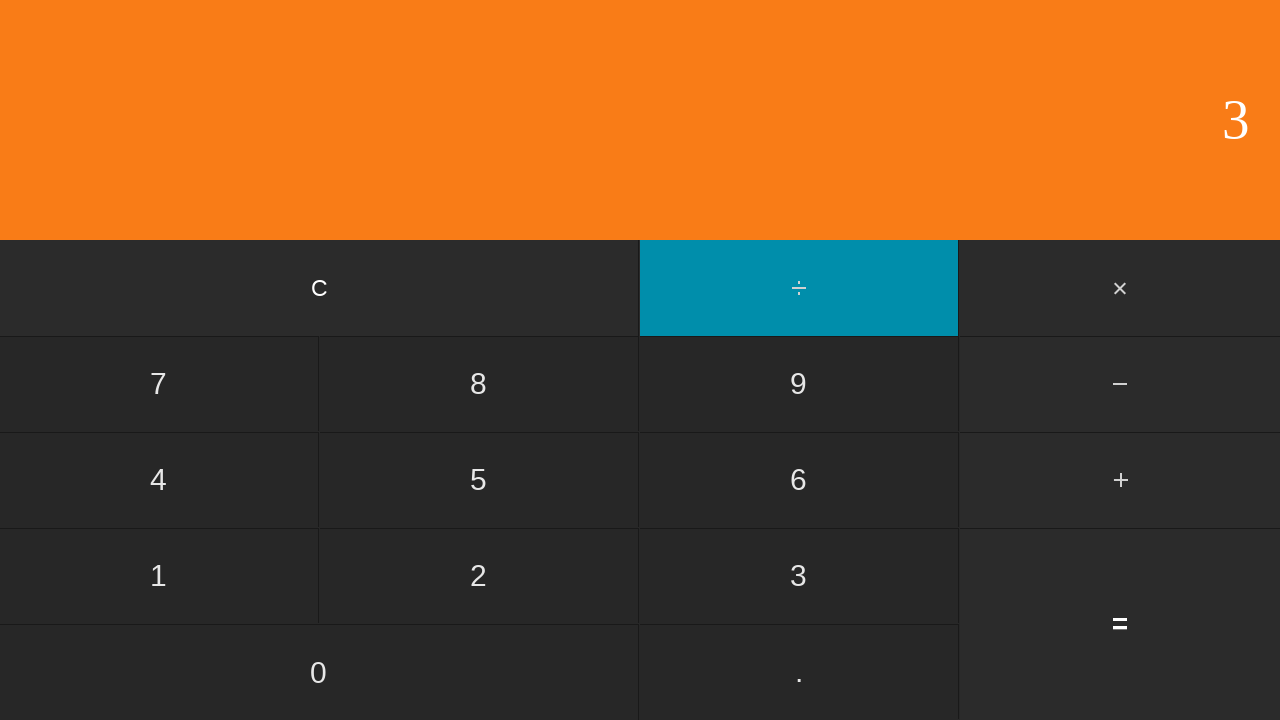

Clicked equals button to calculate 3 ÷ 3 at (1120, 624) on input[value='=']
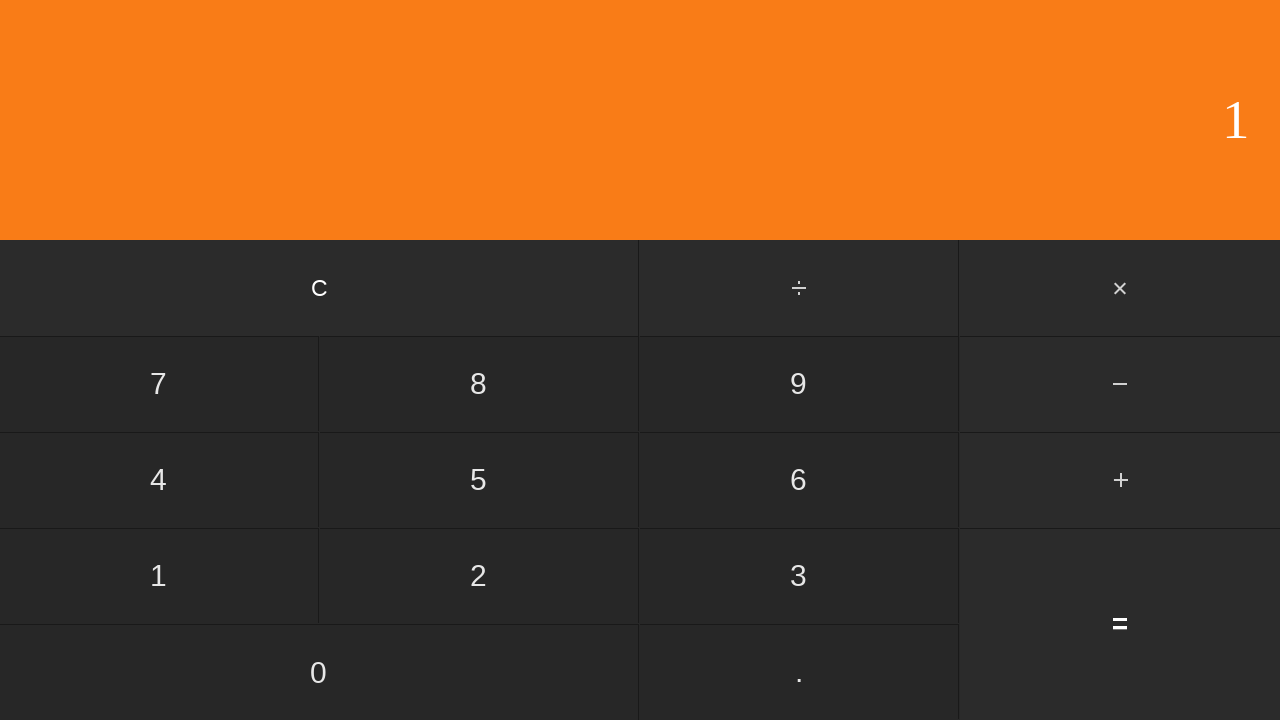

Waited for calculation result
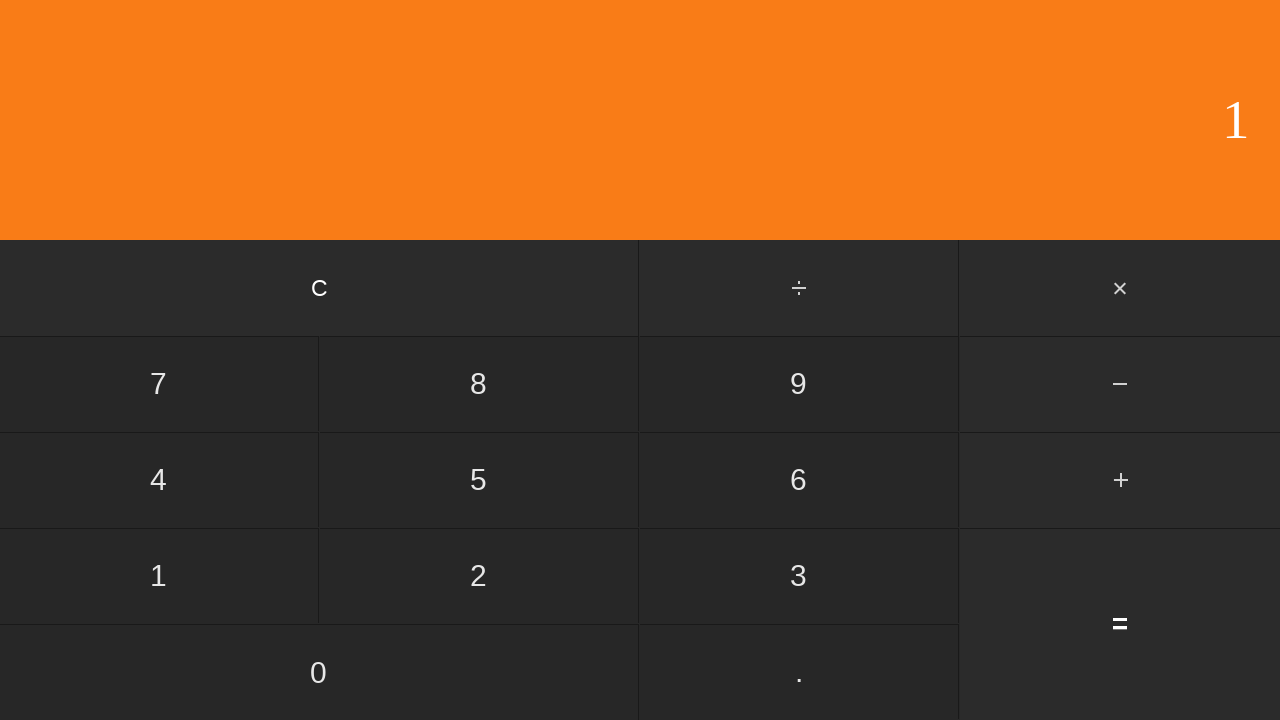

Clicked clear button to reset calculator at (320, 288) on input[value='C']
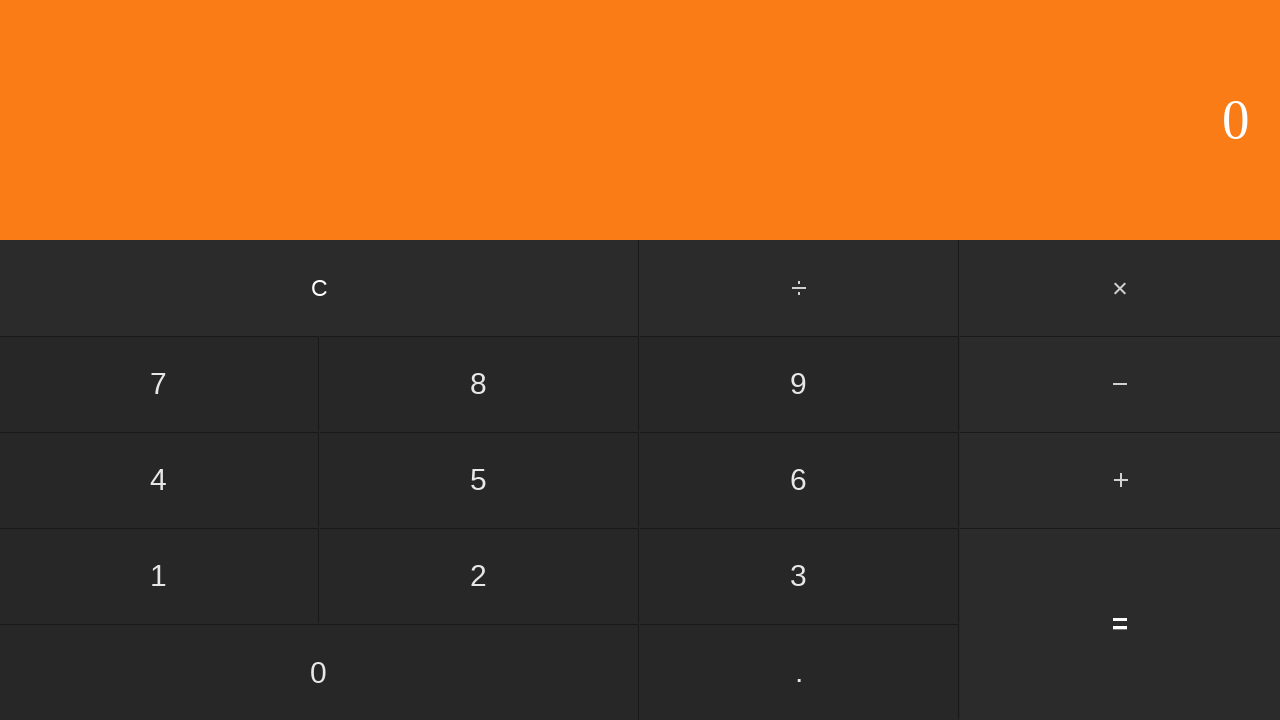

Waited for calculator to clear
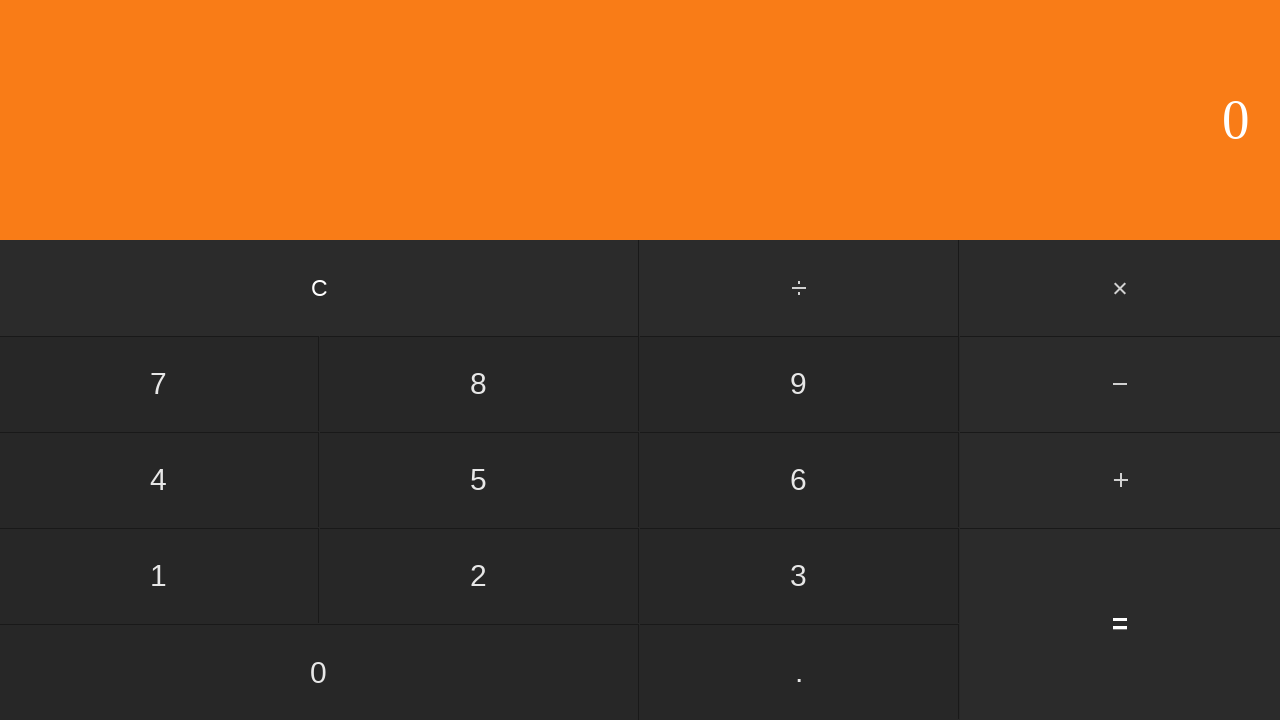

Clicked first operand: 3 at (799, 576) on input[value='3']
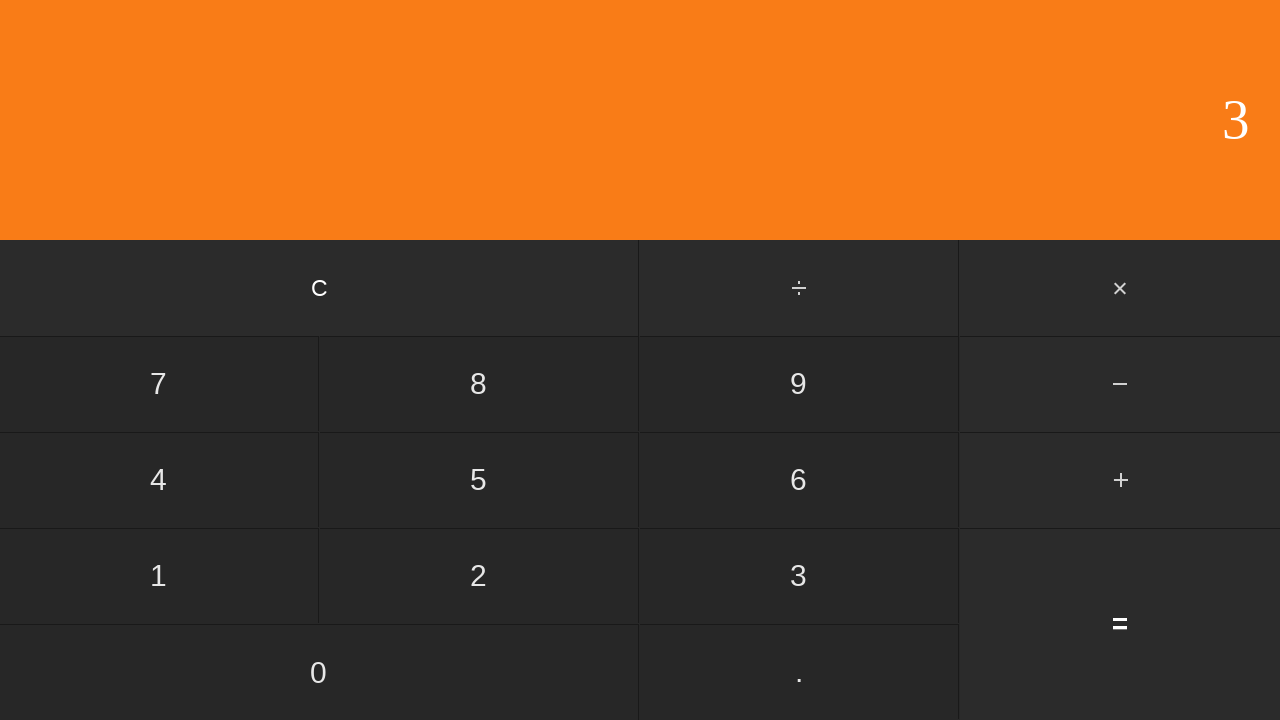

Clicked divide button at (800, 288) on #divide
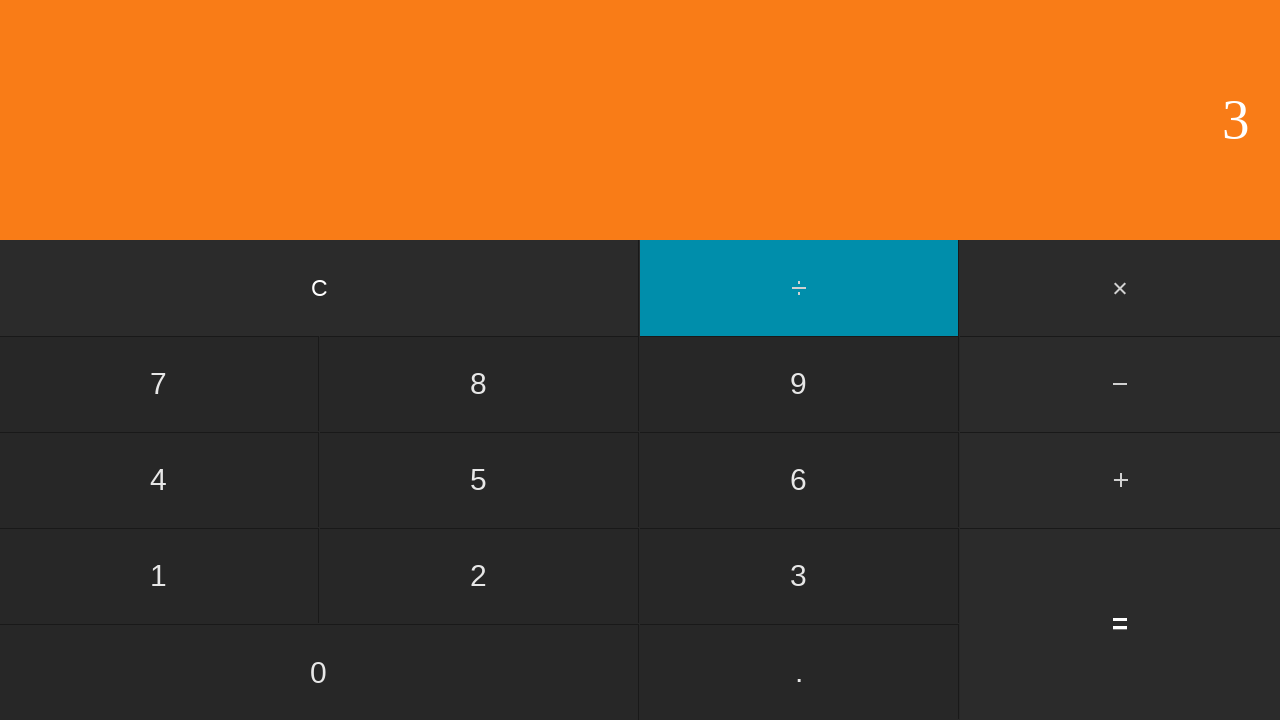

Clicked second operand: 4 at (159, 480) on input[value='4']
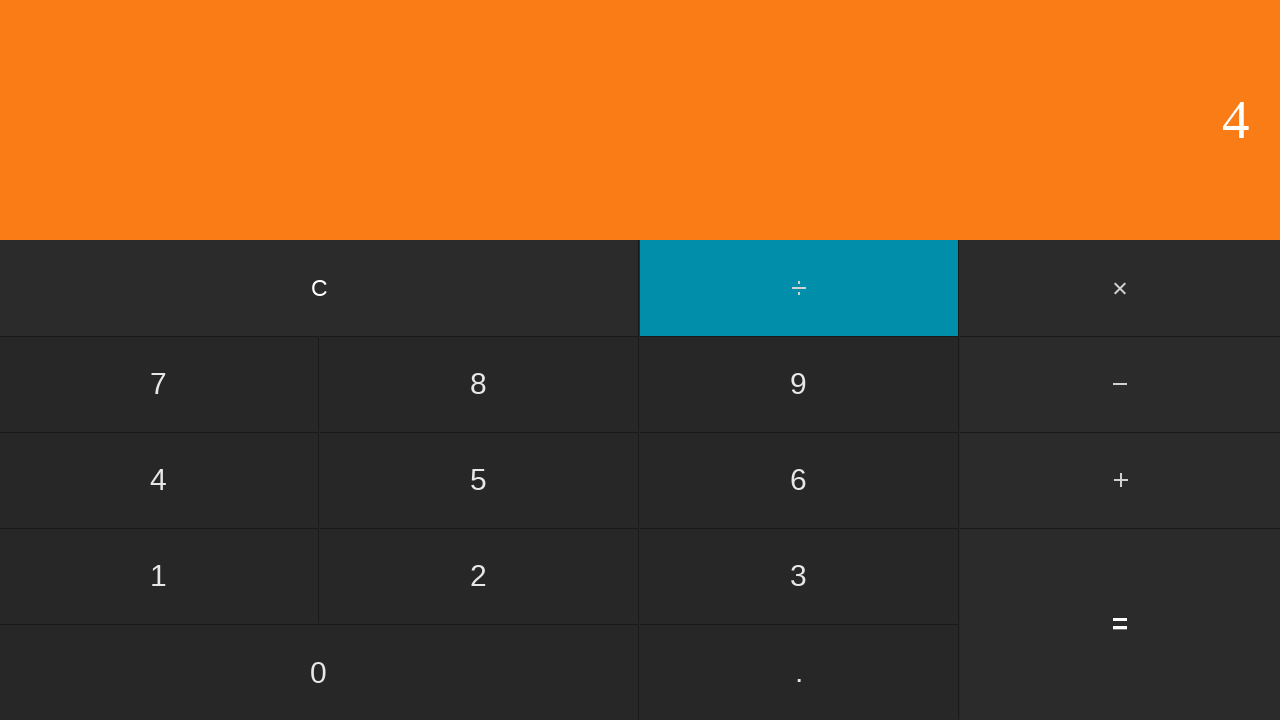

Clicked equals button to calculate 3 ÷ 4 at (1120, 624) on input[value='=']
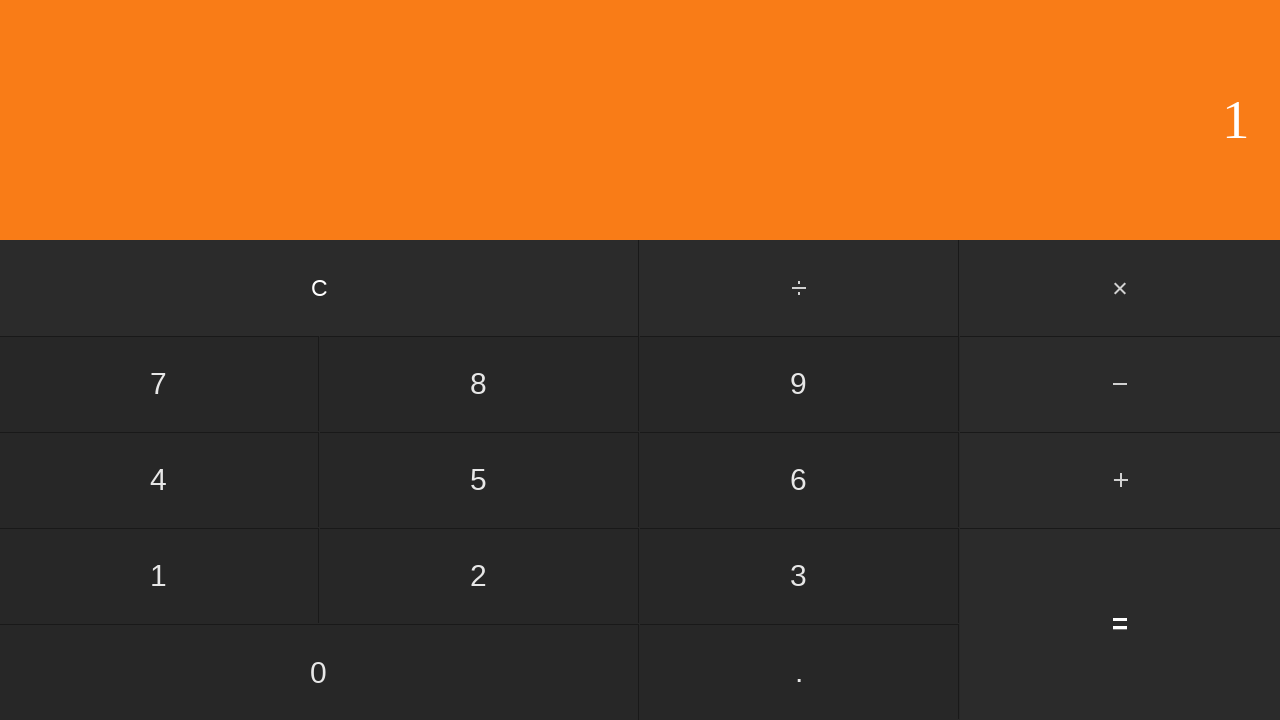

Waited for calculation result
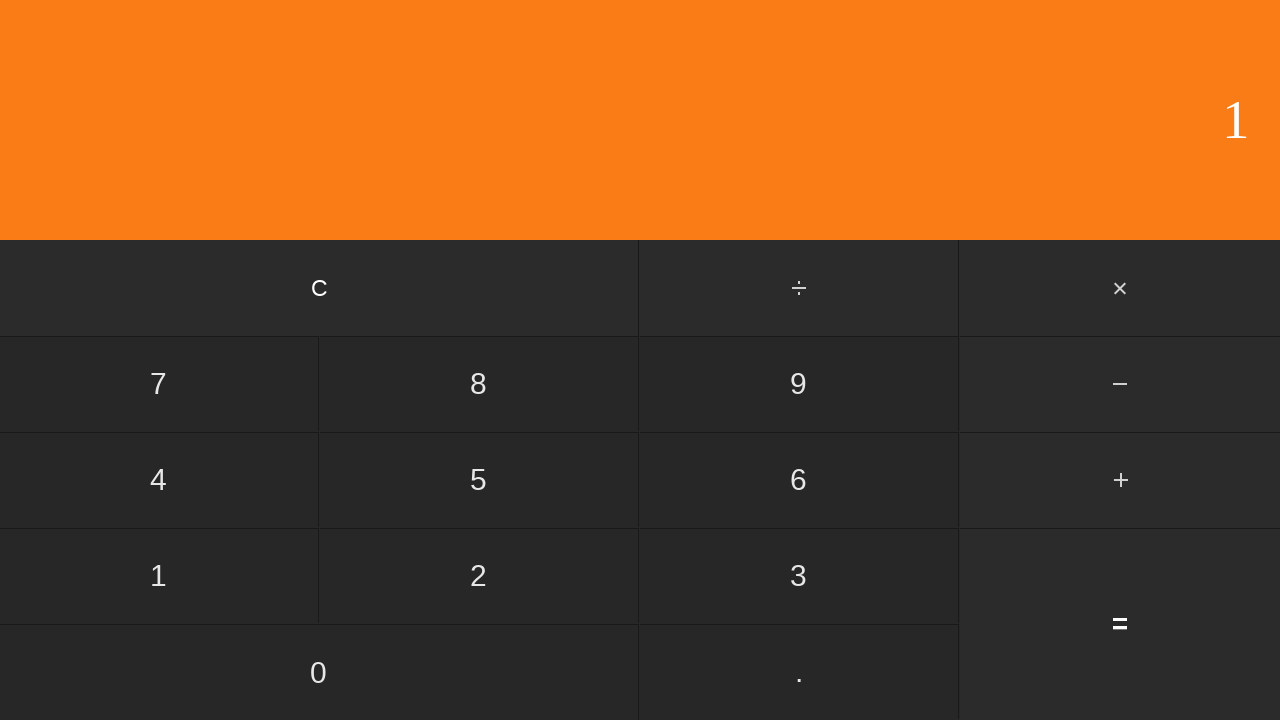

Clicked clear button to reset calculator at (320, 288) on input[value='C']
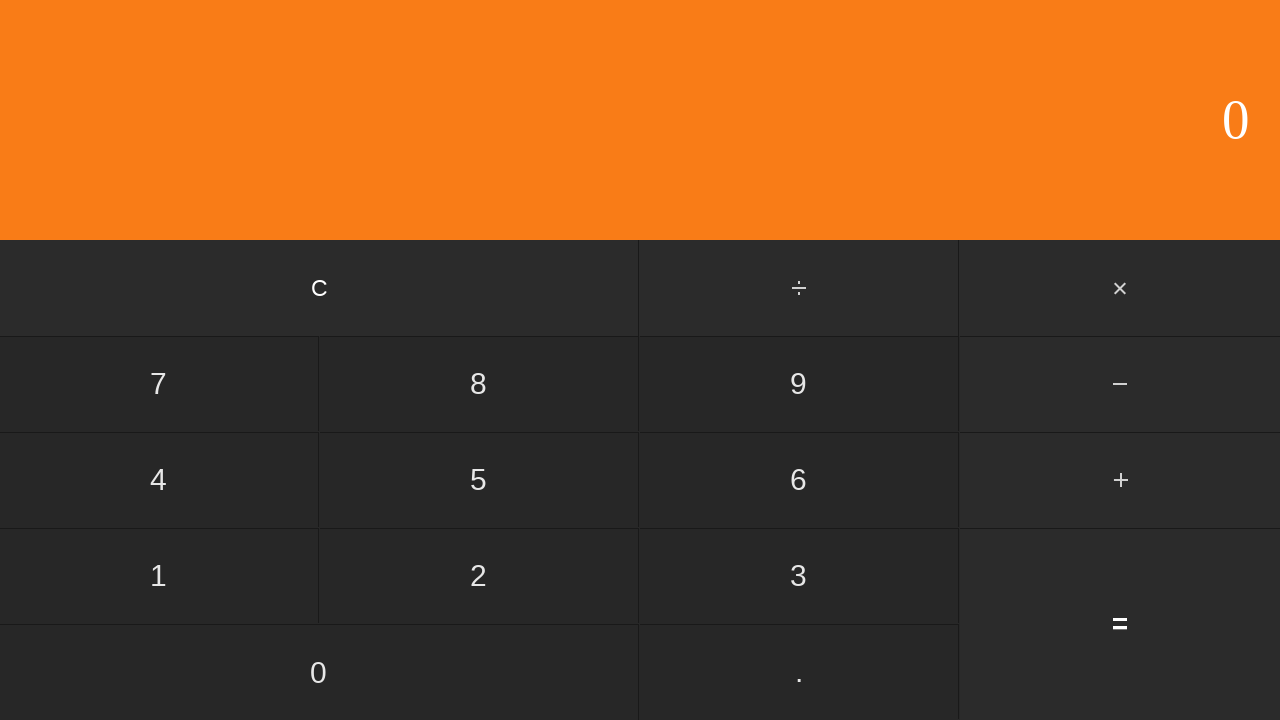

Waited for calculator to clear
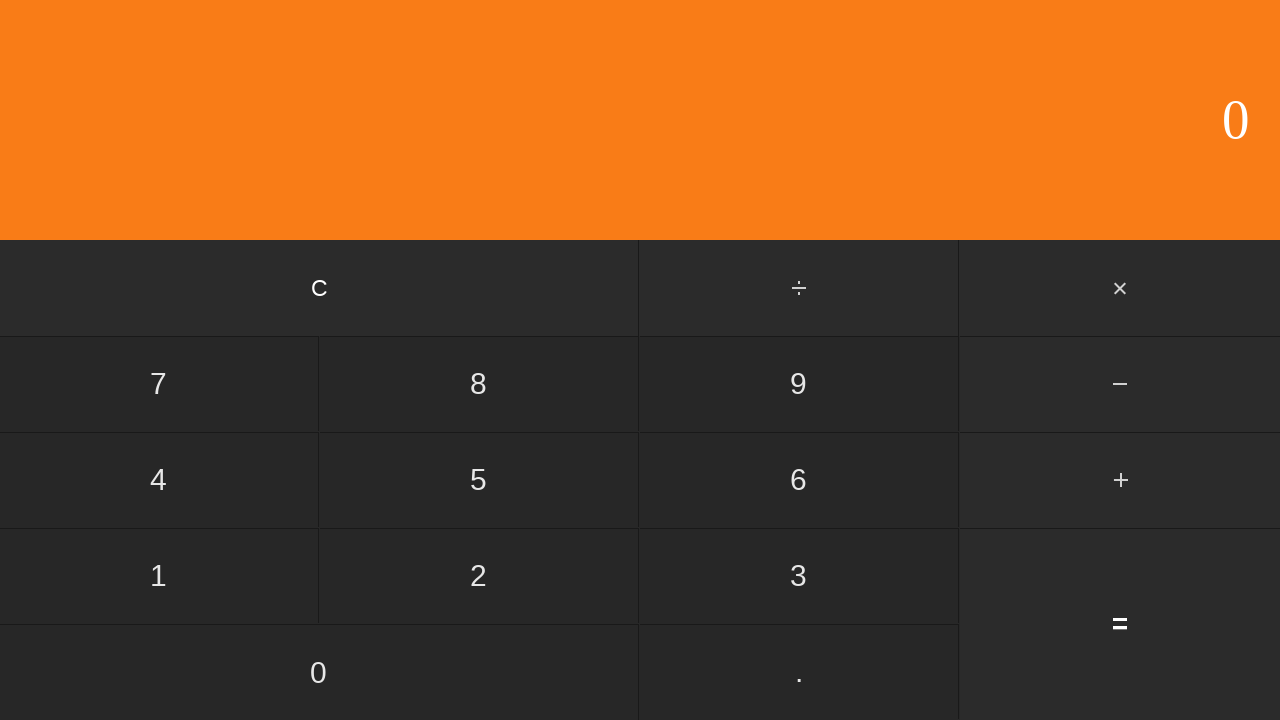

Clicked first operand: 3 at (799, 576) on input[value='3']
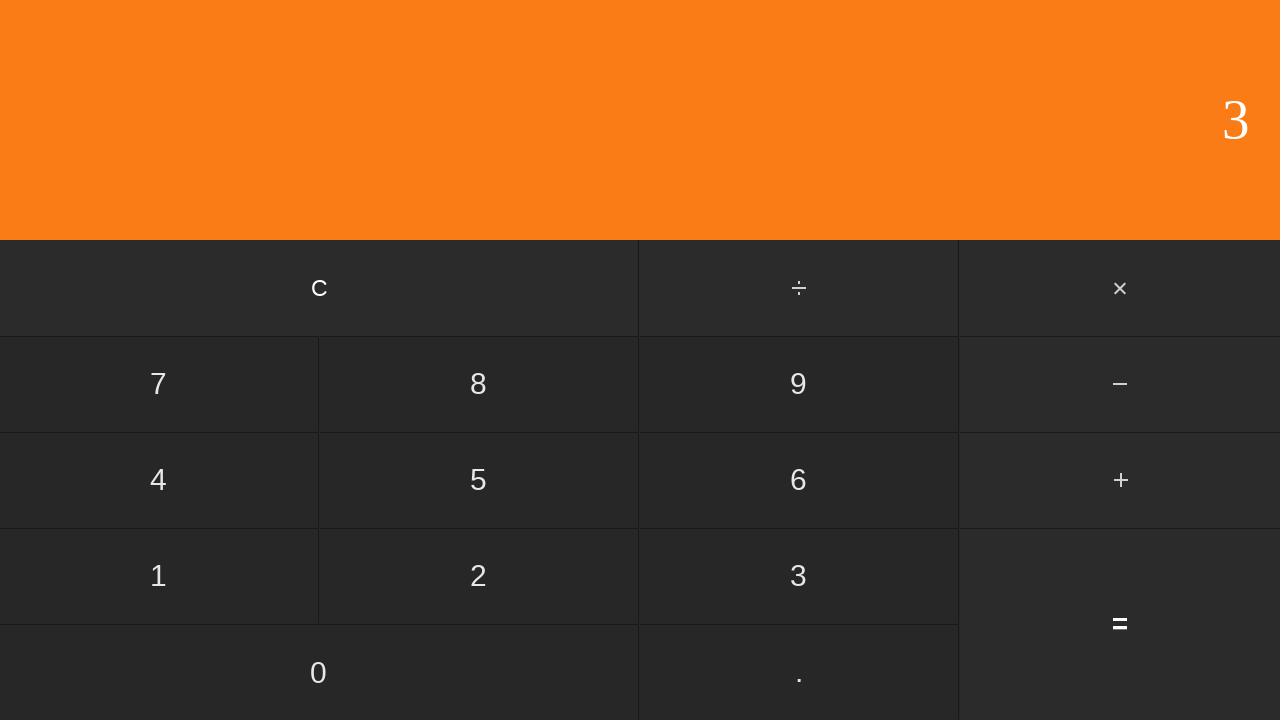

Clicked divide button at (800, 288) on #divide
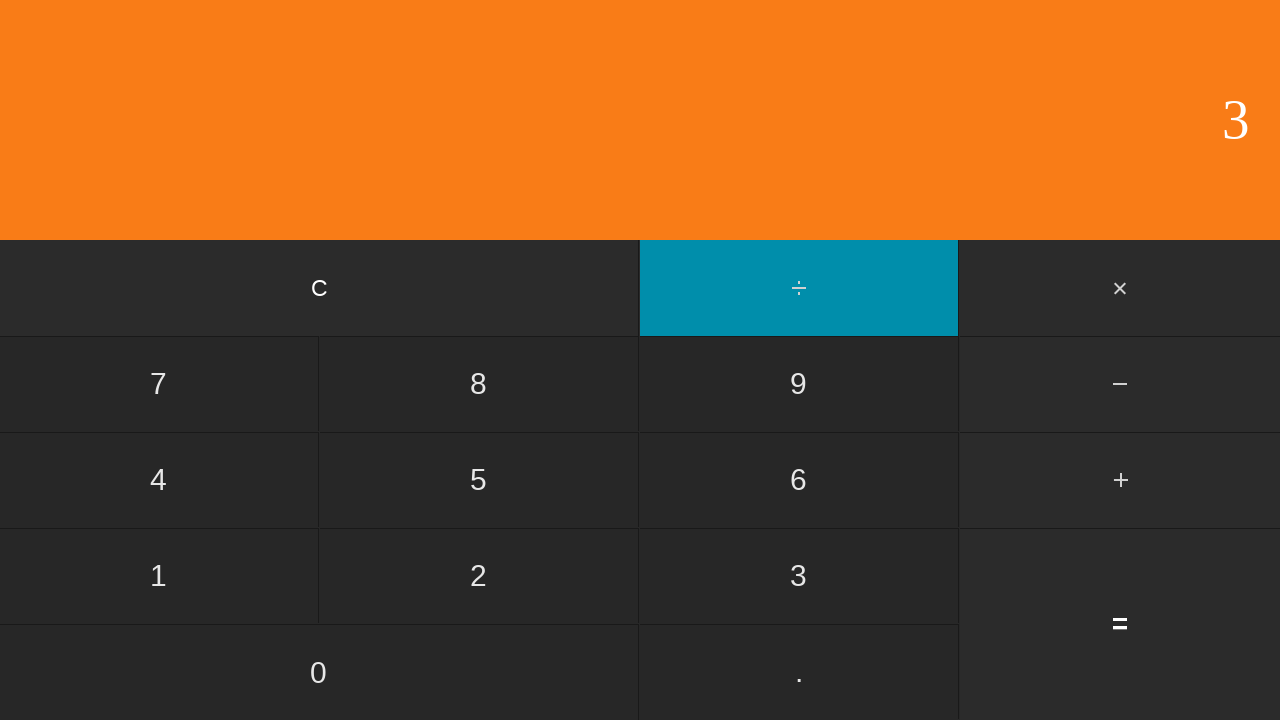

Clicked second operand: 5 at (479, 480) on input[value='5']
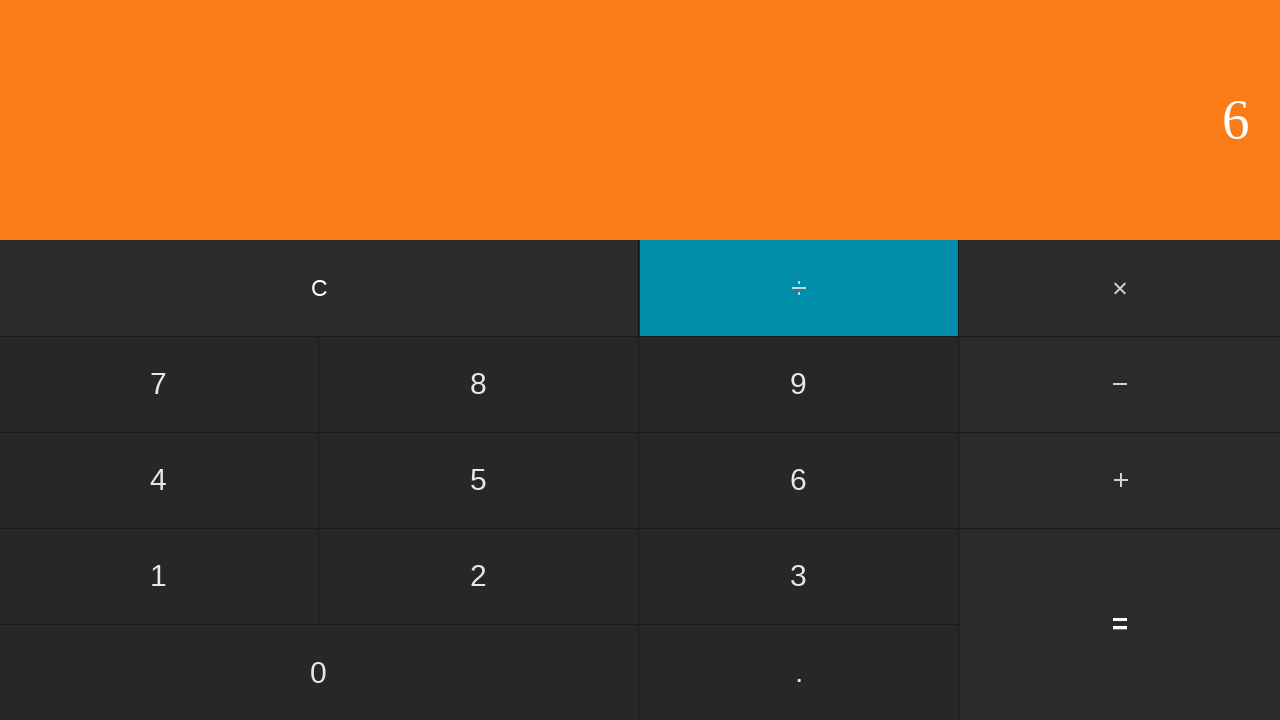

Clicked equals button to calculate 3 ÷ 5 at (1120, 624) on input[value='=']
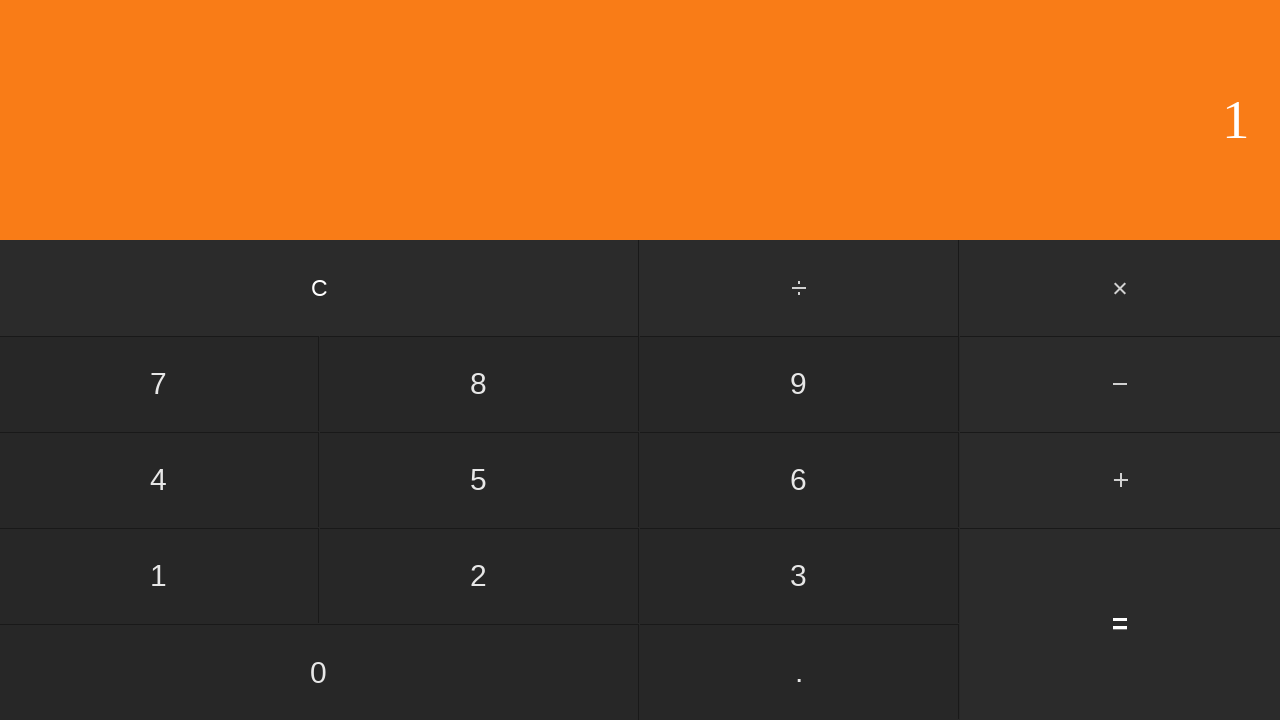

Waited for calculation result
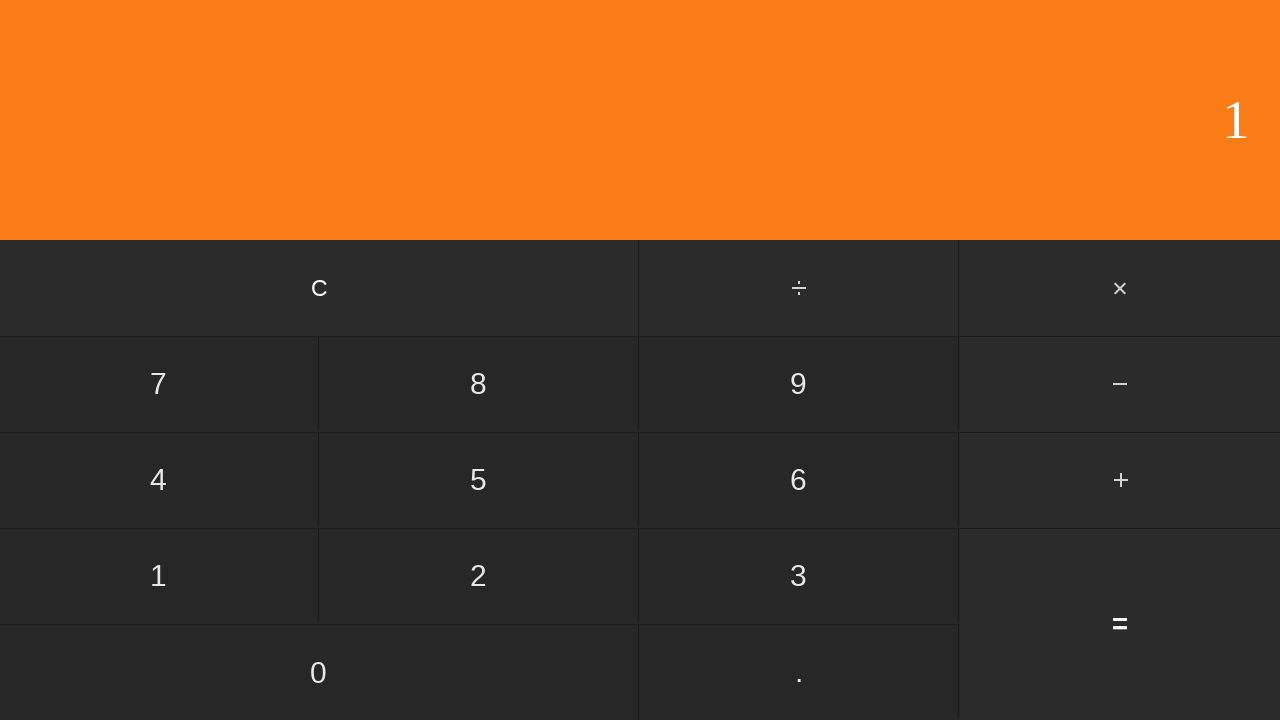

Clicked clear button to reset calculator at (320, 288) on input[value='C']
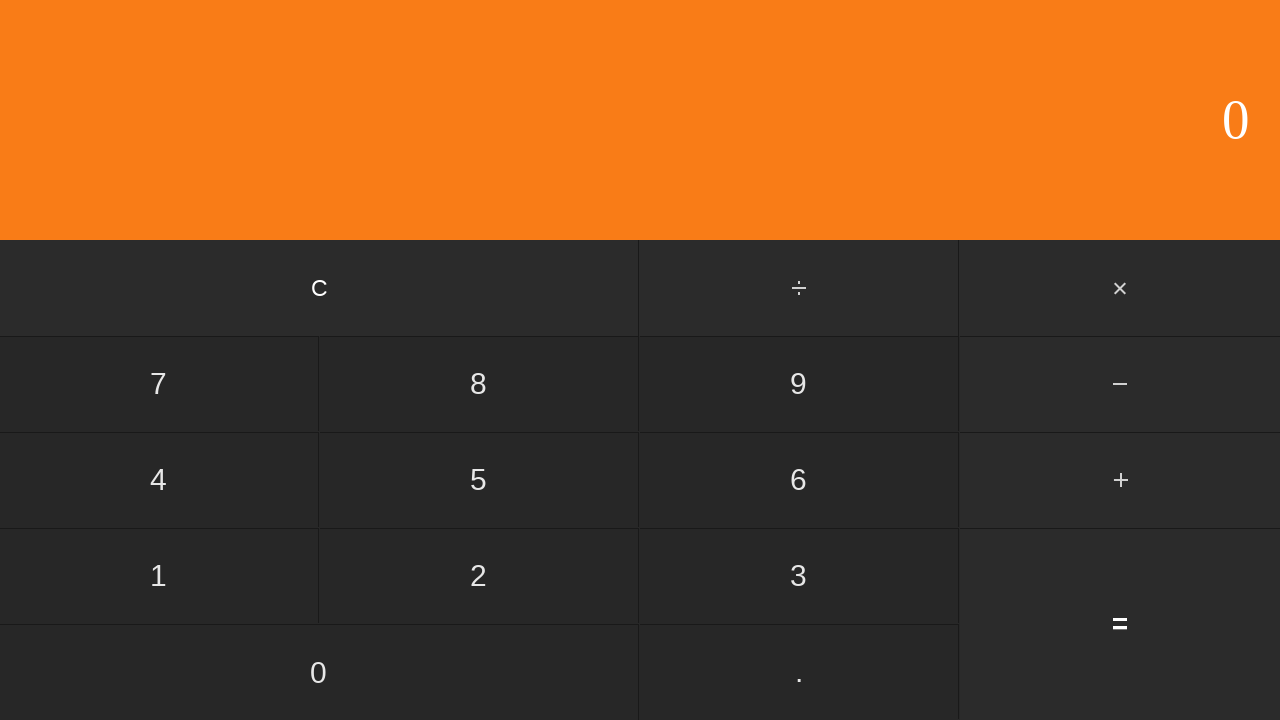

Waited for calculator to clear
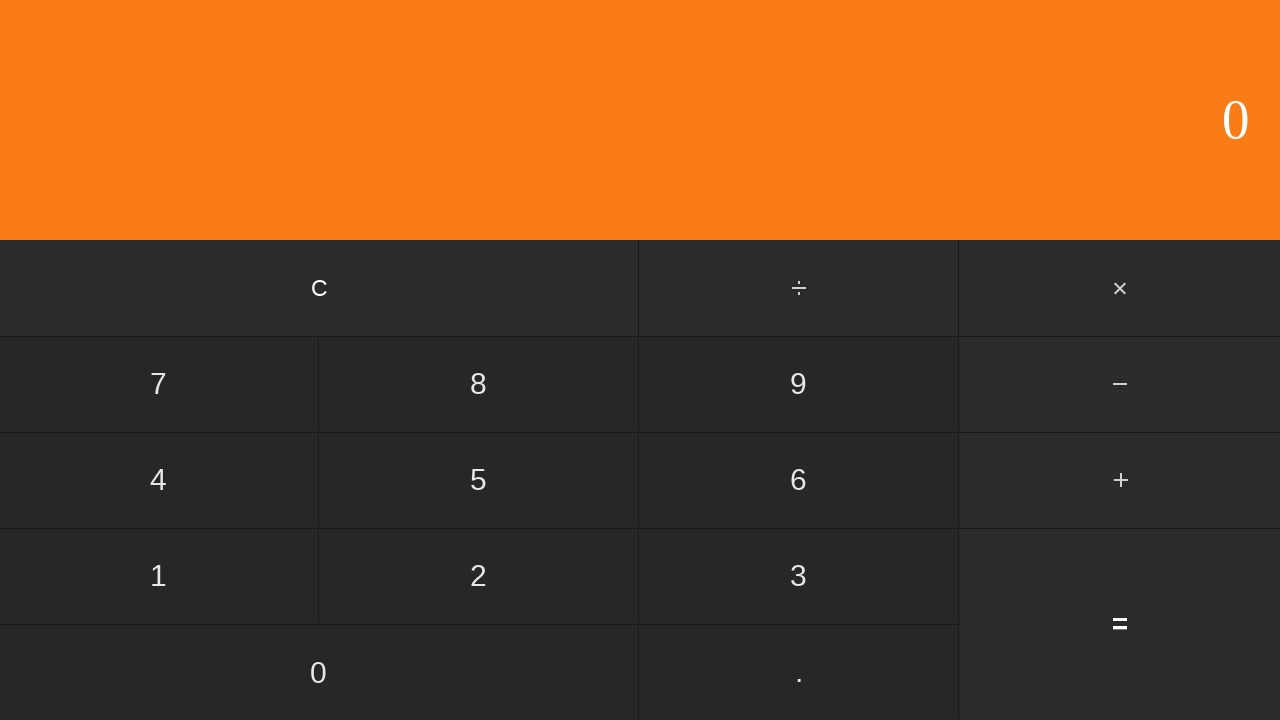

Clicked first operand: 3 at (799, 576) on input[value='3']
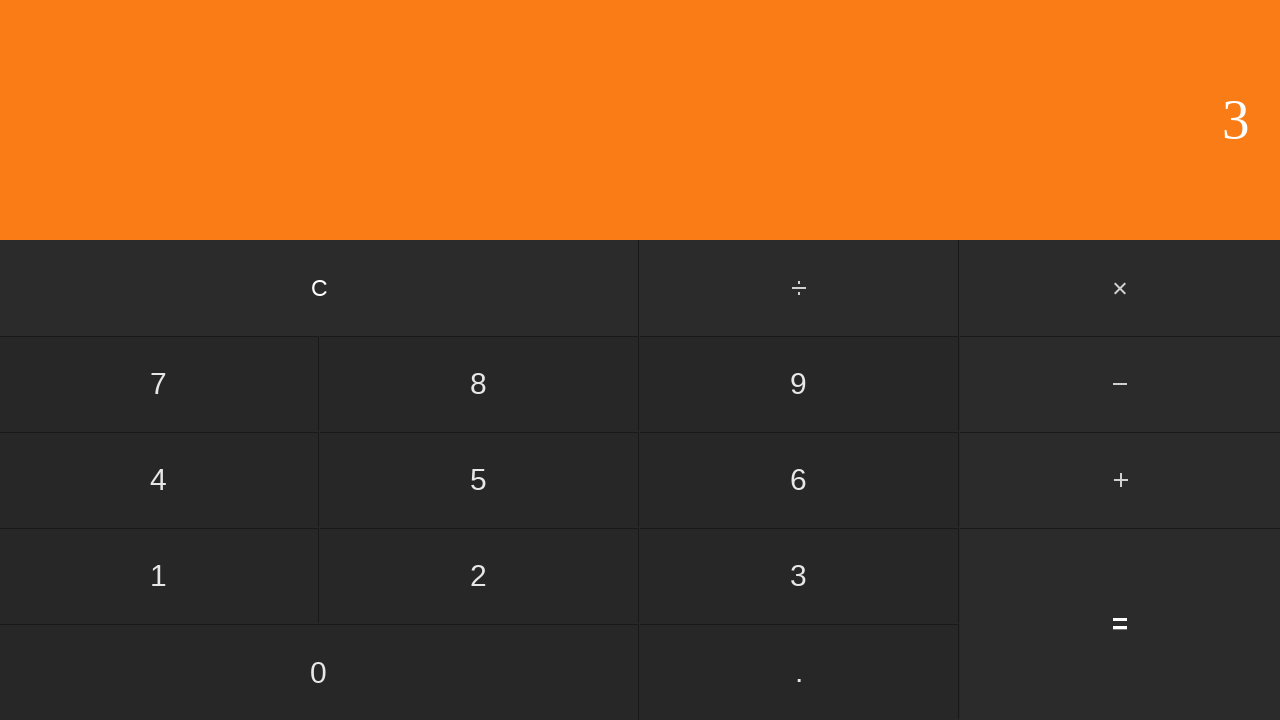

Clicked divide button at (800, 288) on #divide
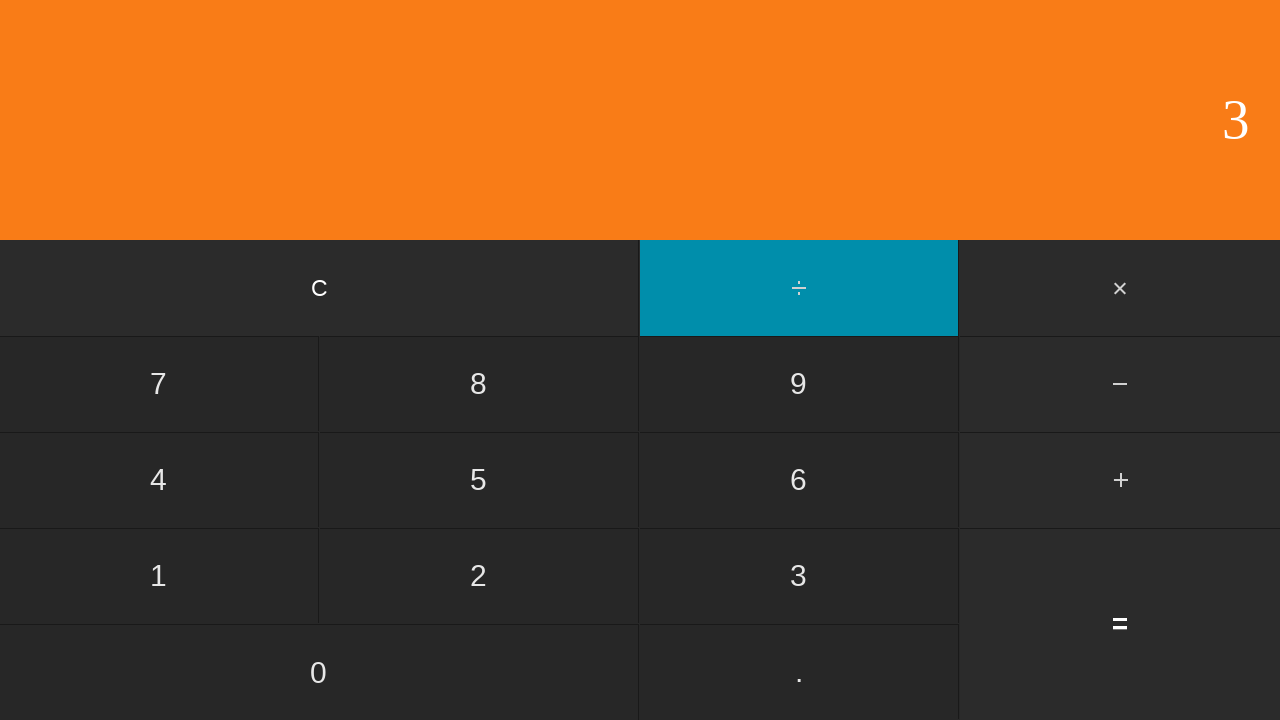

Clicked second operand: 6 at (799, 480) on input[value='6']
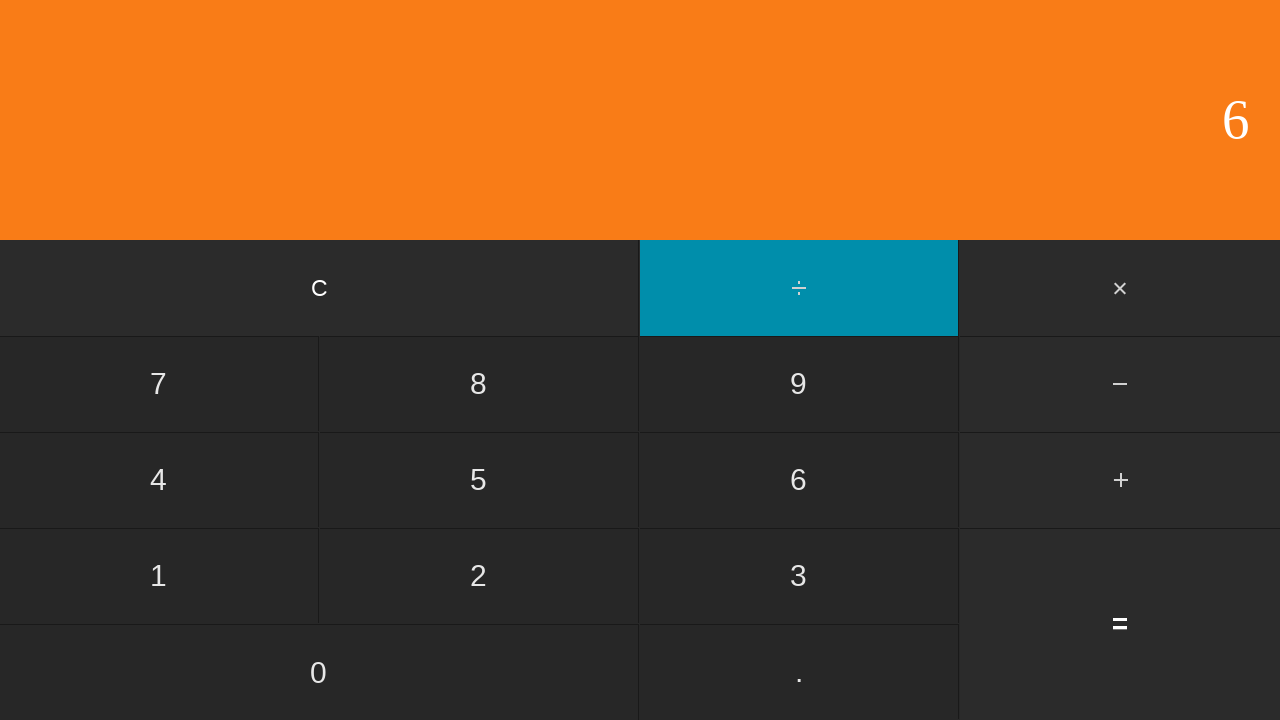

Clicked equals button to calculate 3 ÷ 6 at (1120, 624) on input[value='=']
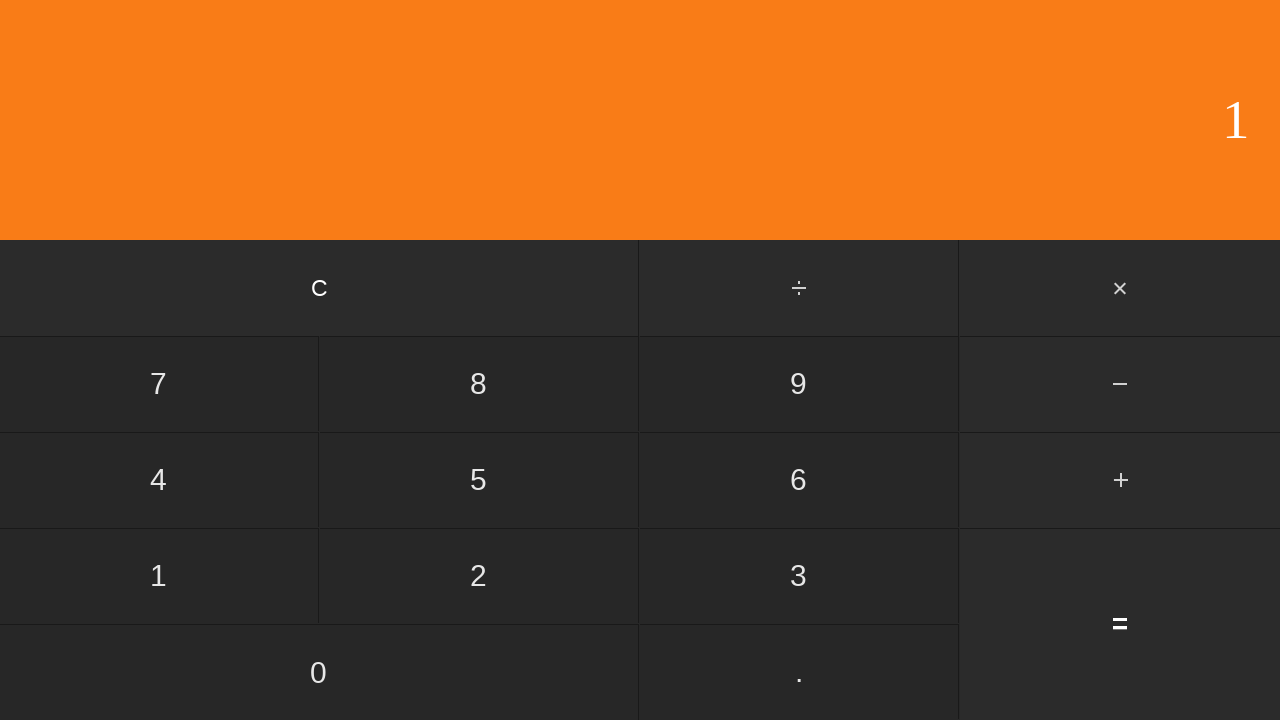

Waited for calculation result
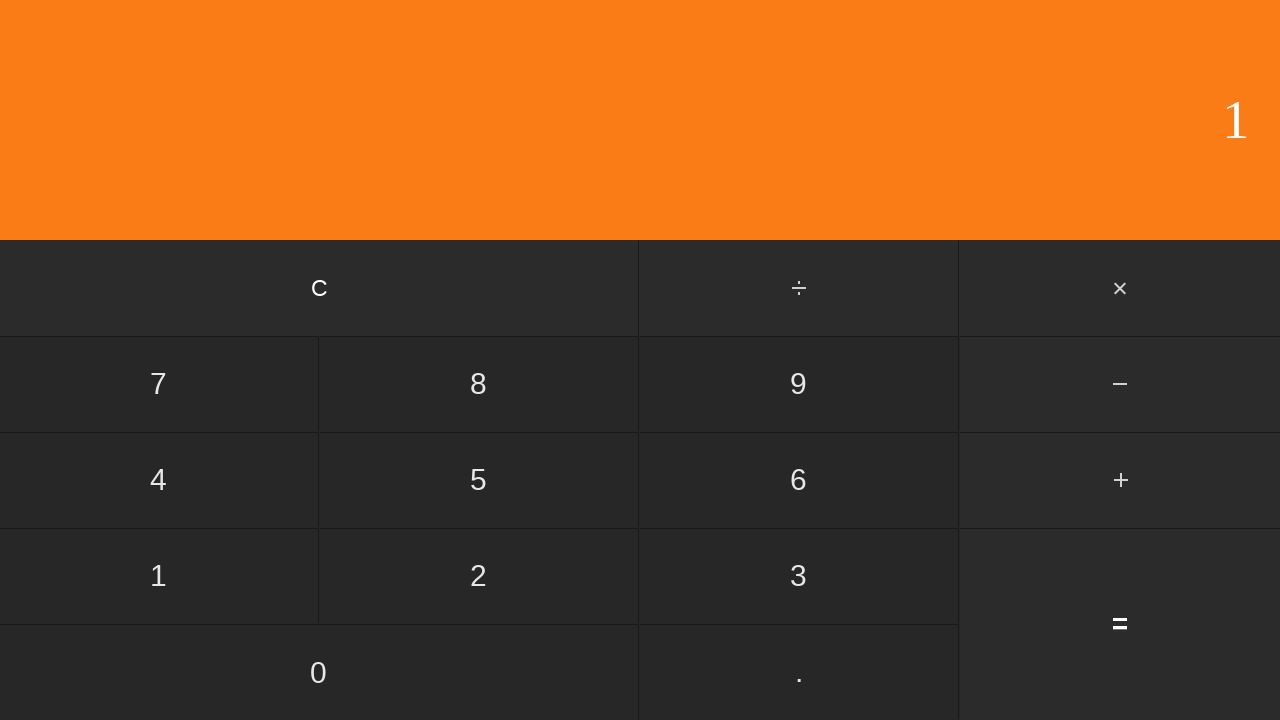

Clicked clear button to reset calculator at (320, 288) on input[value='C']
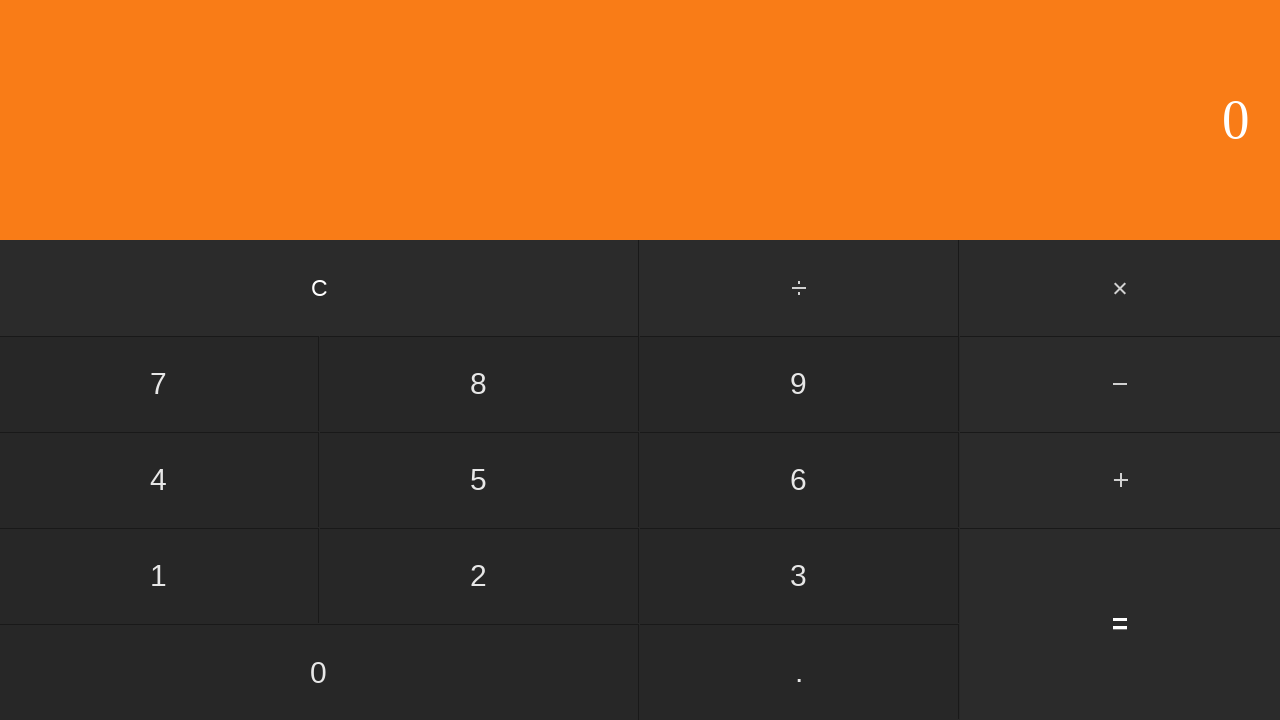

Waited for calculator to clear
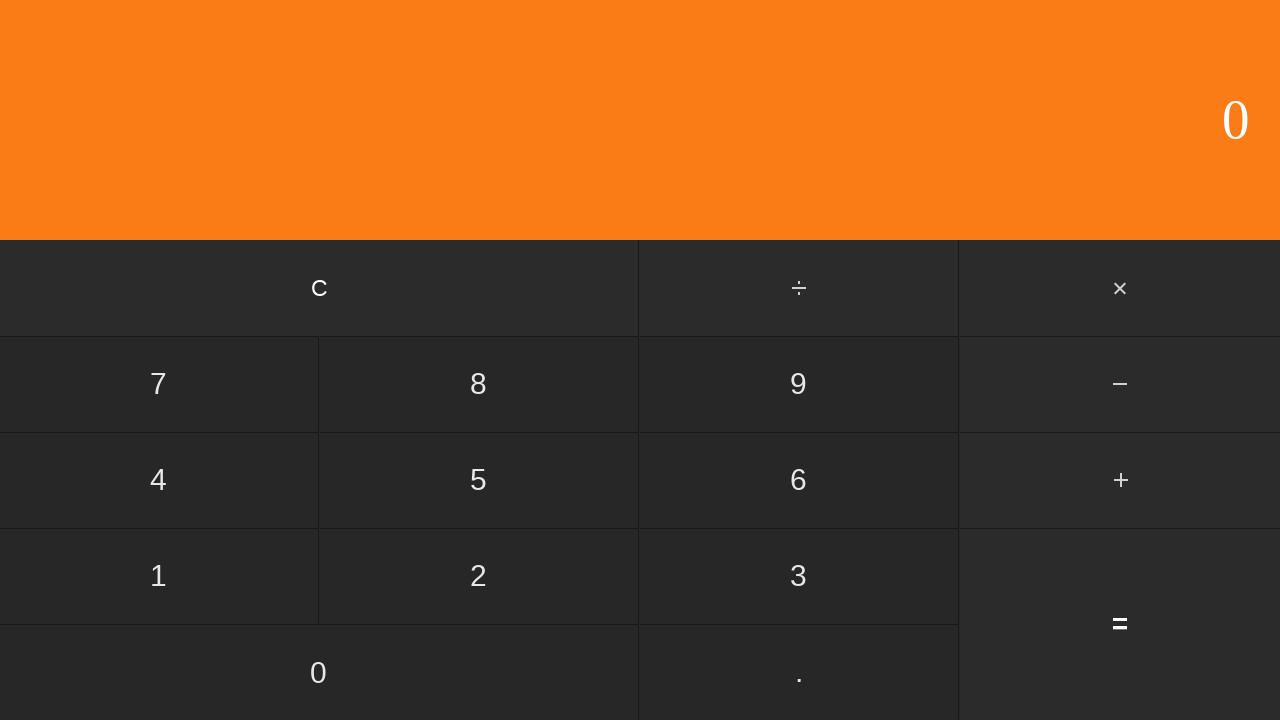

Clicked first operand: 3 at (799, 576) on input[value='3']
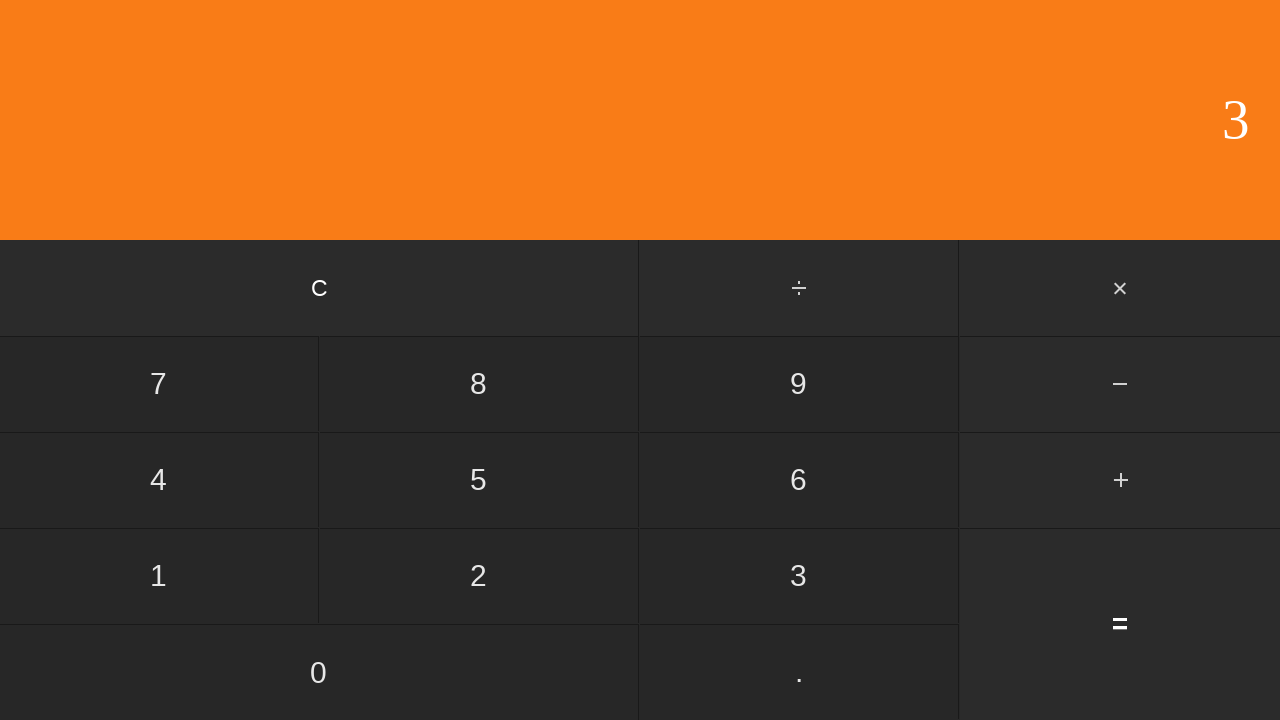

Clicked divide button at (800, 288) on #divide
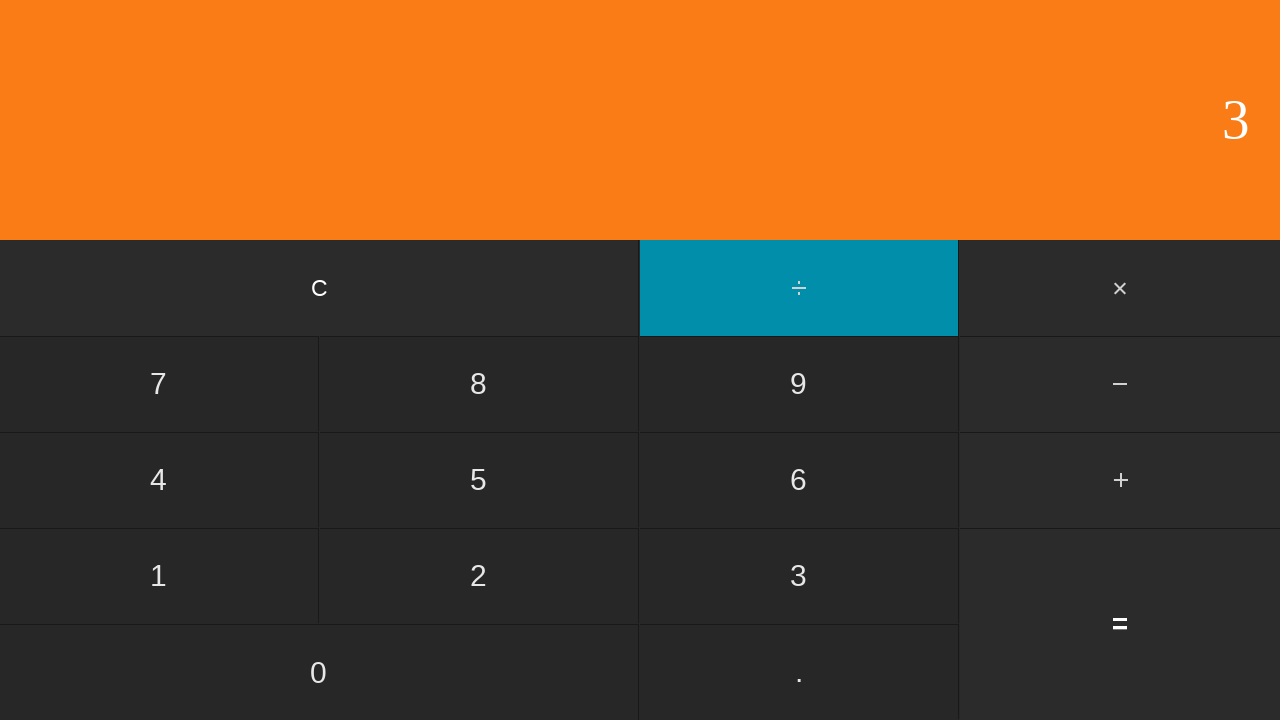

Clicked second operand: 7 at (159, 384) on input[value='7']
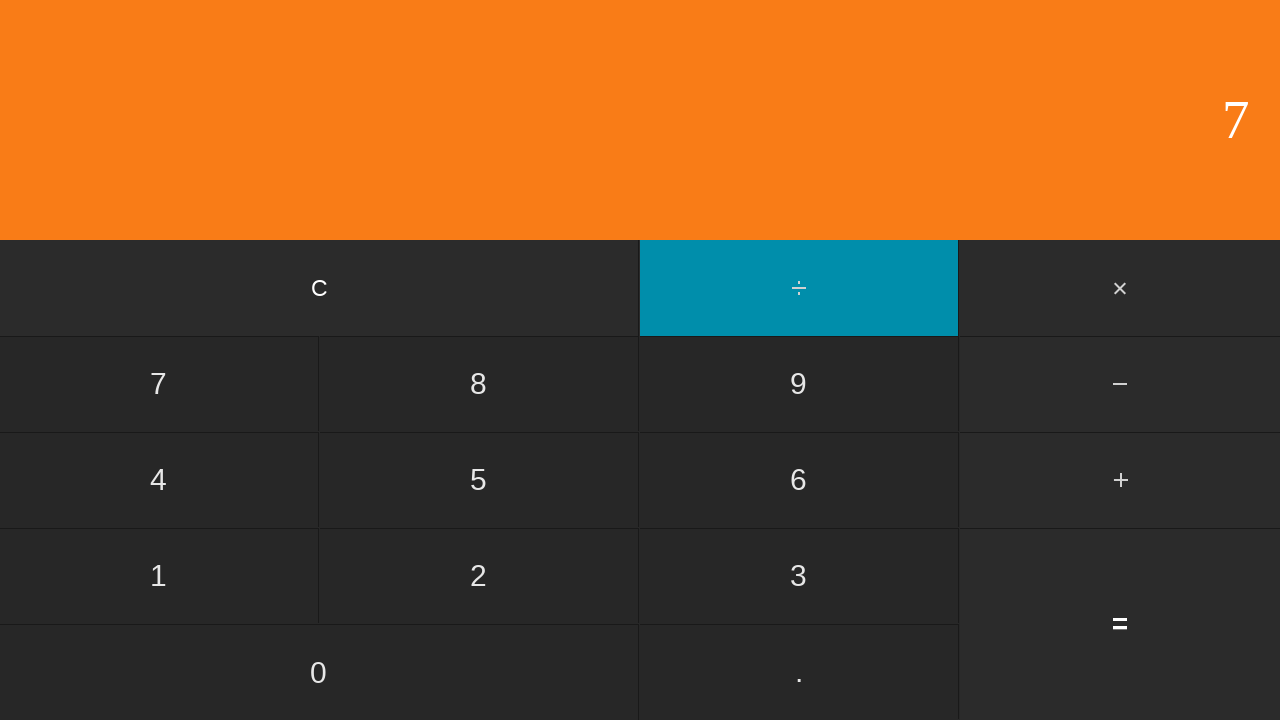

Clicked equals button to calculate 3 ÷ 7 at (1120, 624) on input[value='=']
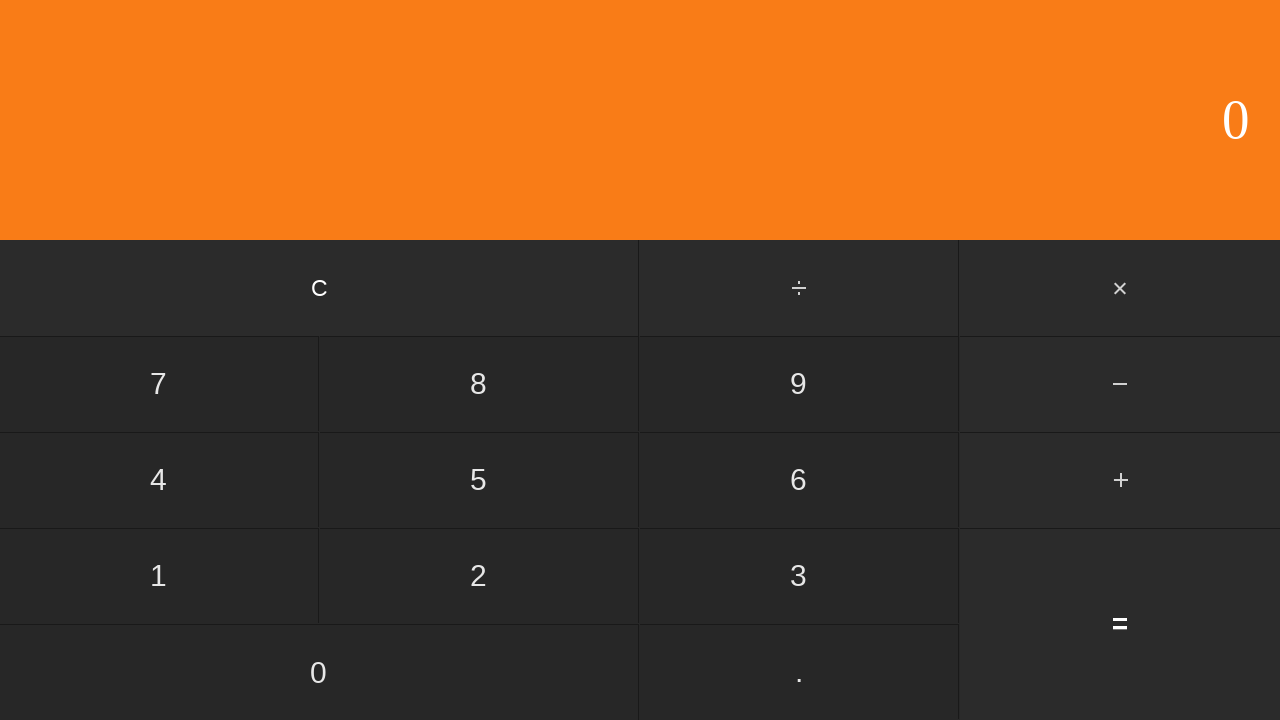

Waited for calculation result
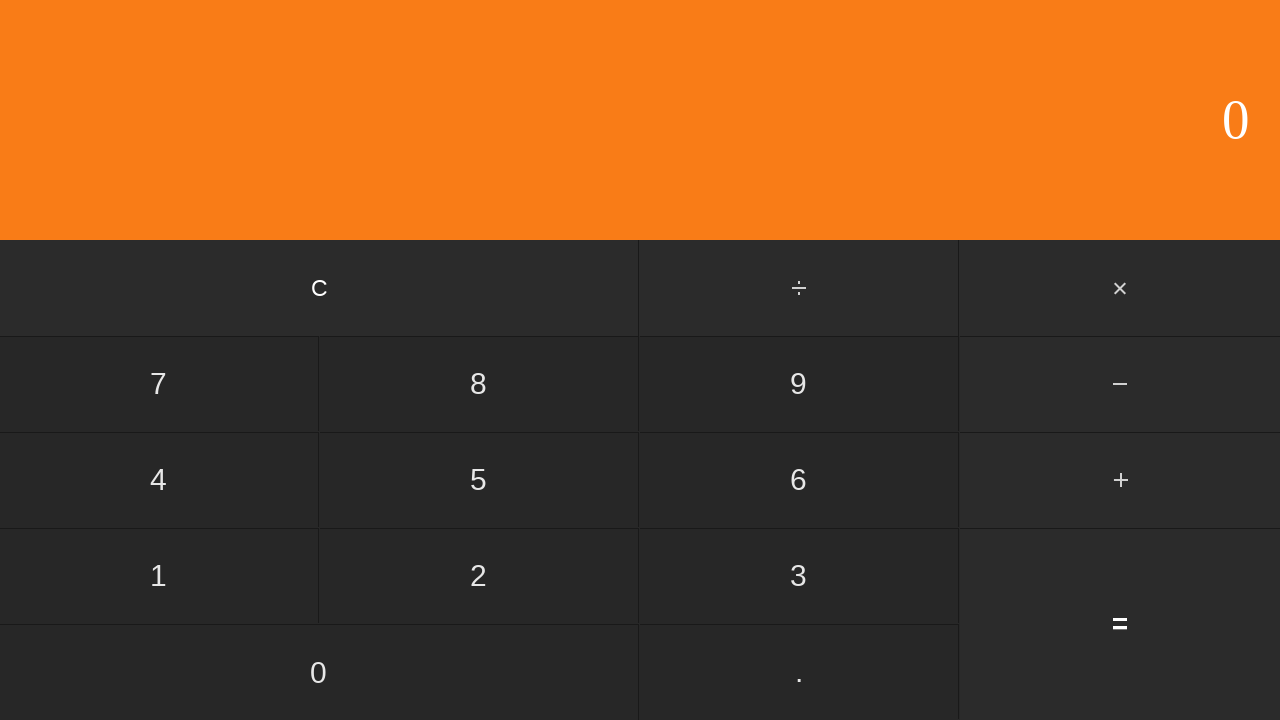

Clicked clear button to reset calculator at (320, 288) on input[value='C']
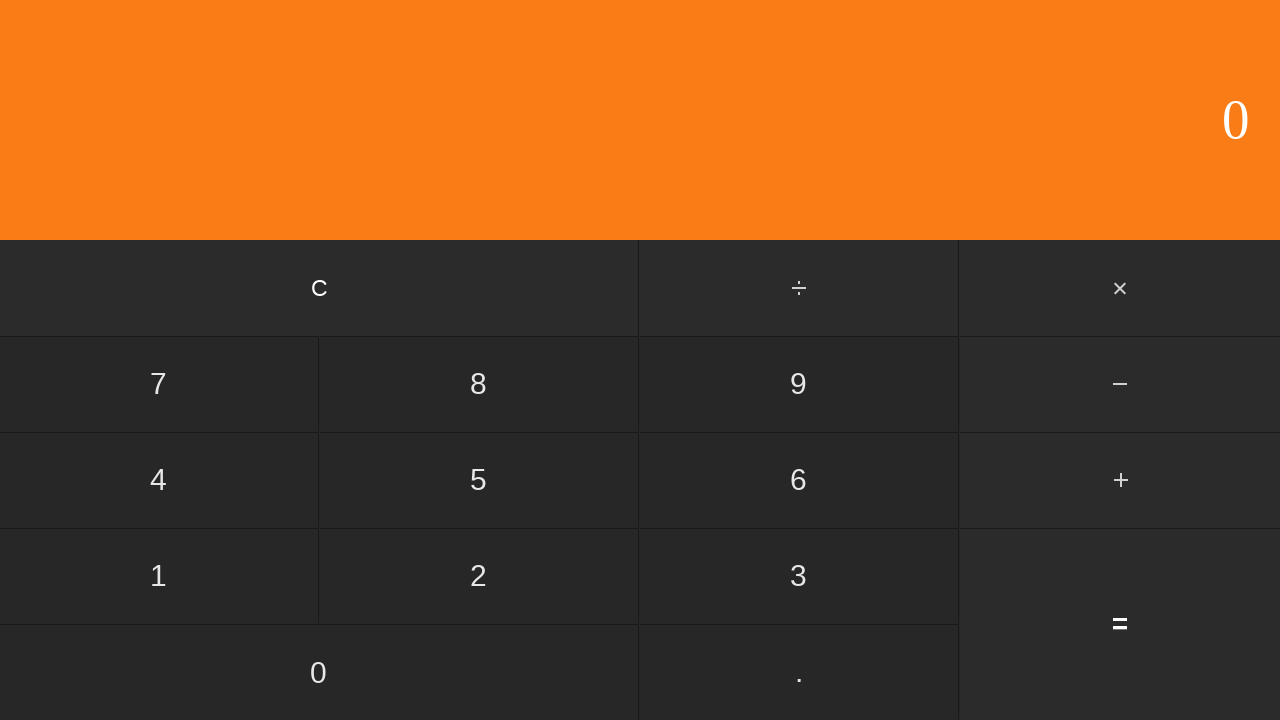

Waited for calculator to clear
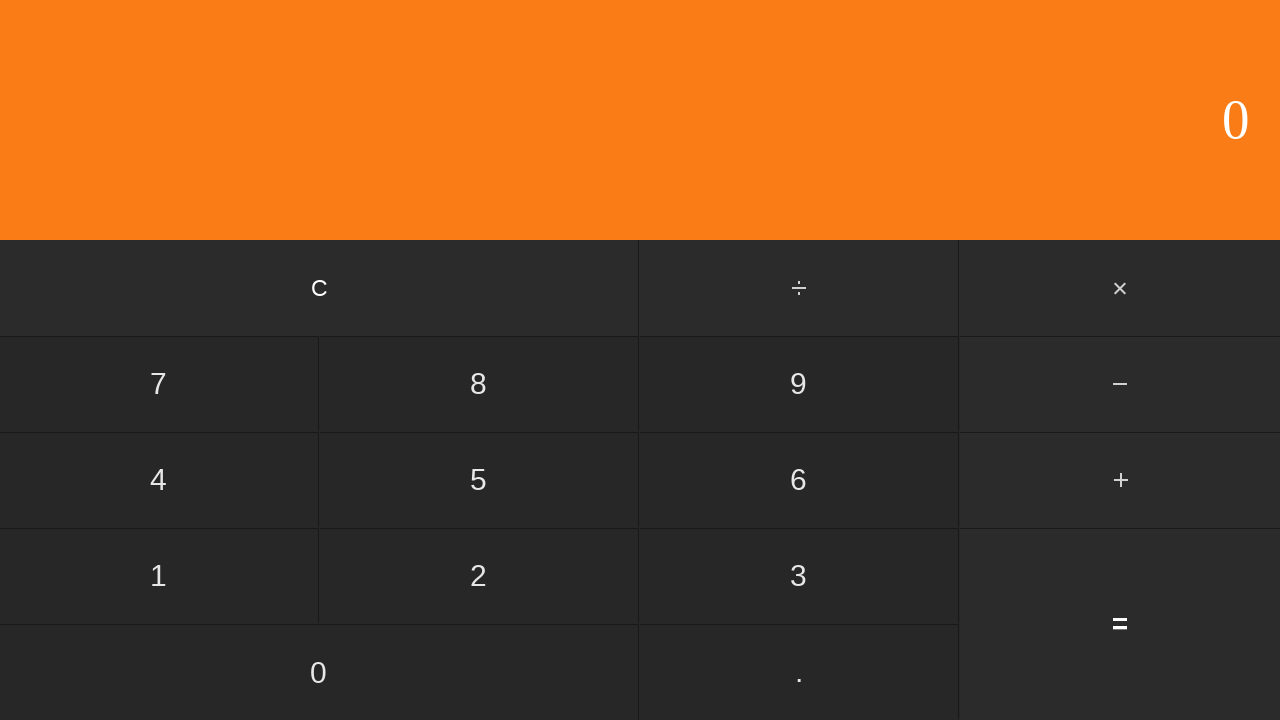

Clicked first operand: 3 at (799, 576) on input[value='3']
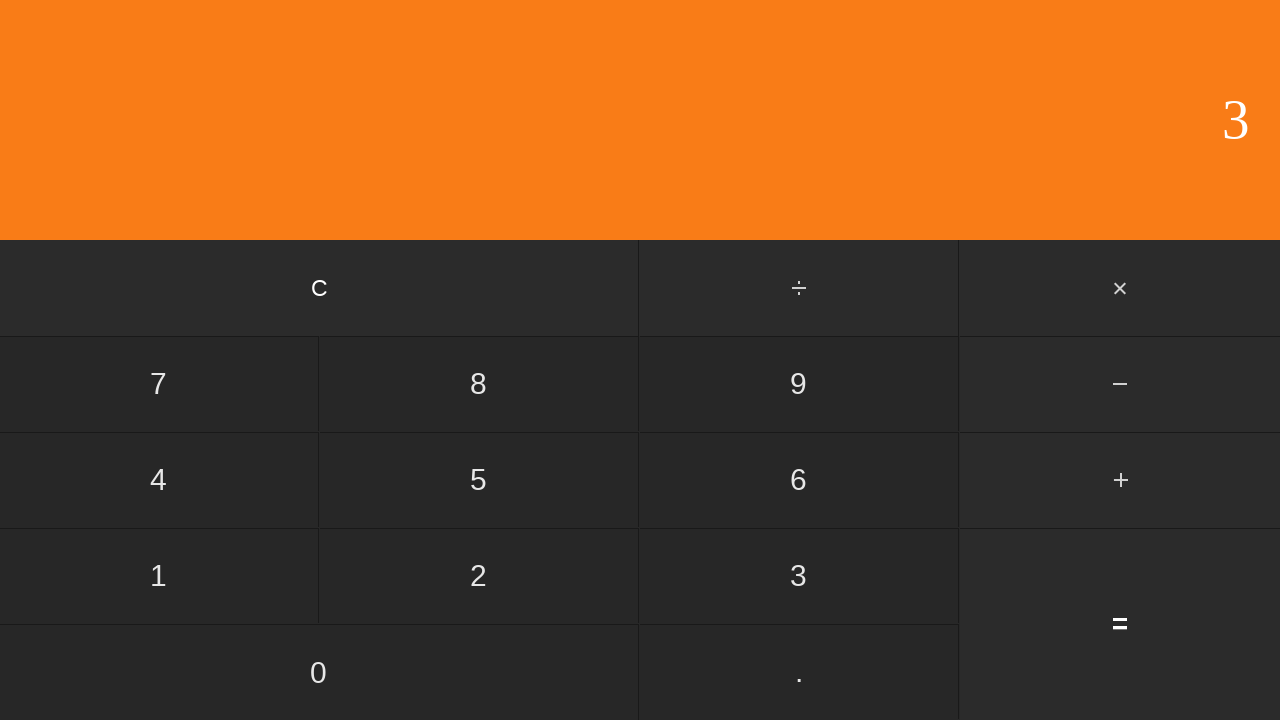

Clicked divide button at (800, 288) on #divide
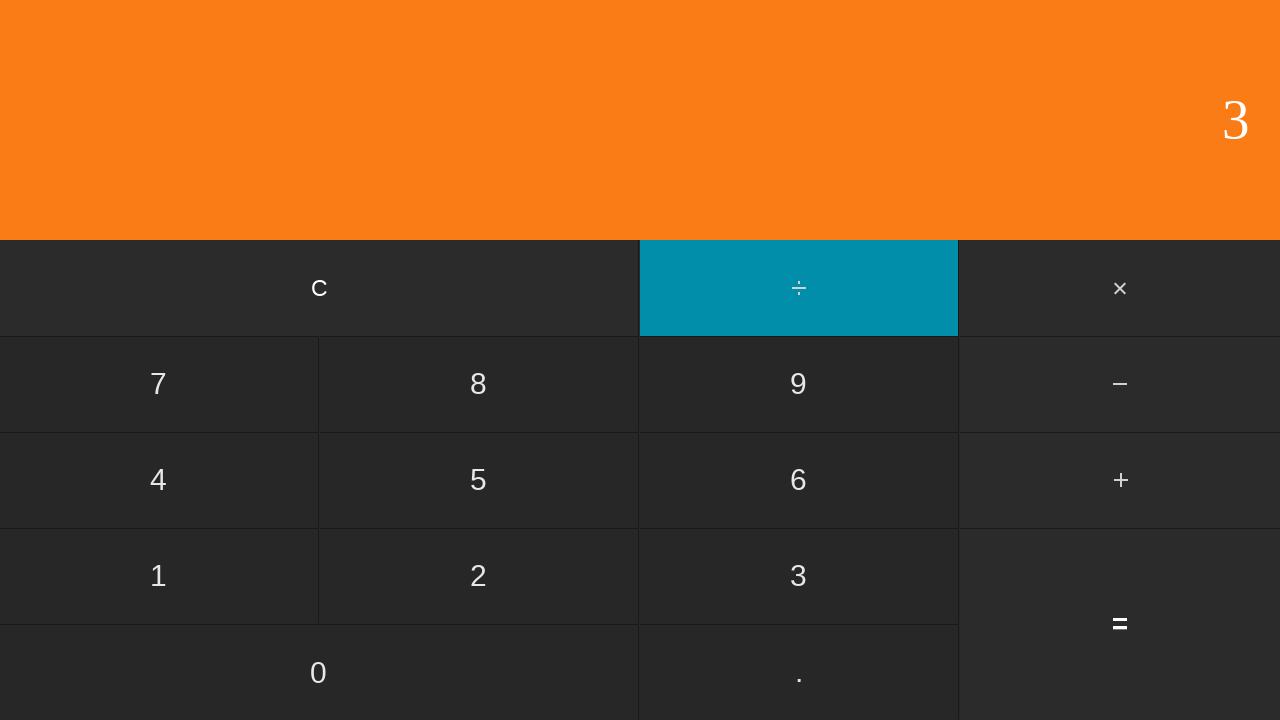

Clicked second operand: 8 at (479, 384) on input[value='8']
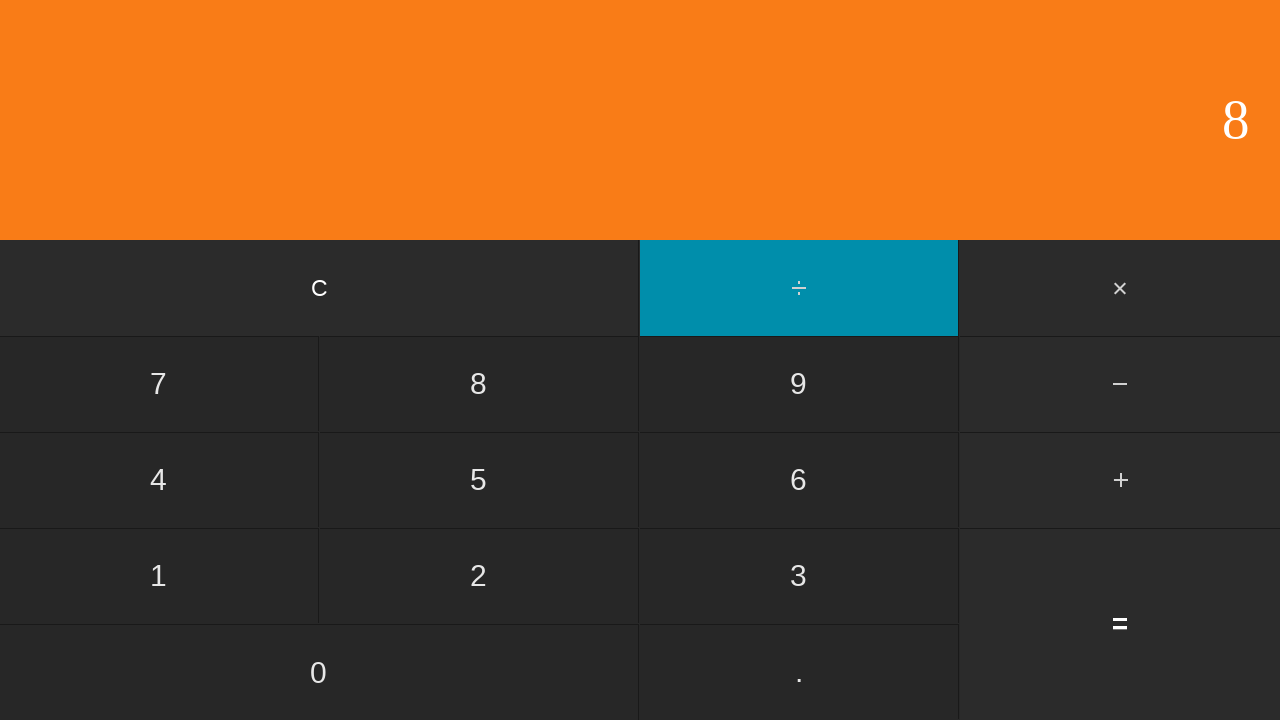

Clicked equals button to calculate 3 ÷ 8 at (1120, 624) on input[value='=']
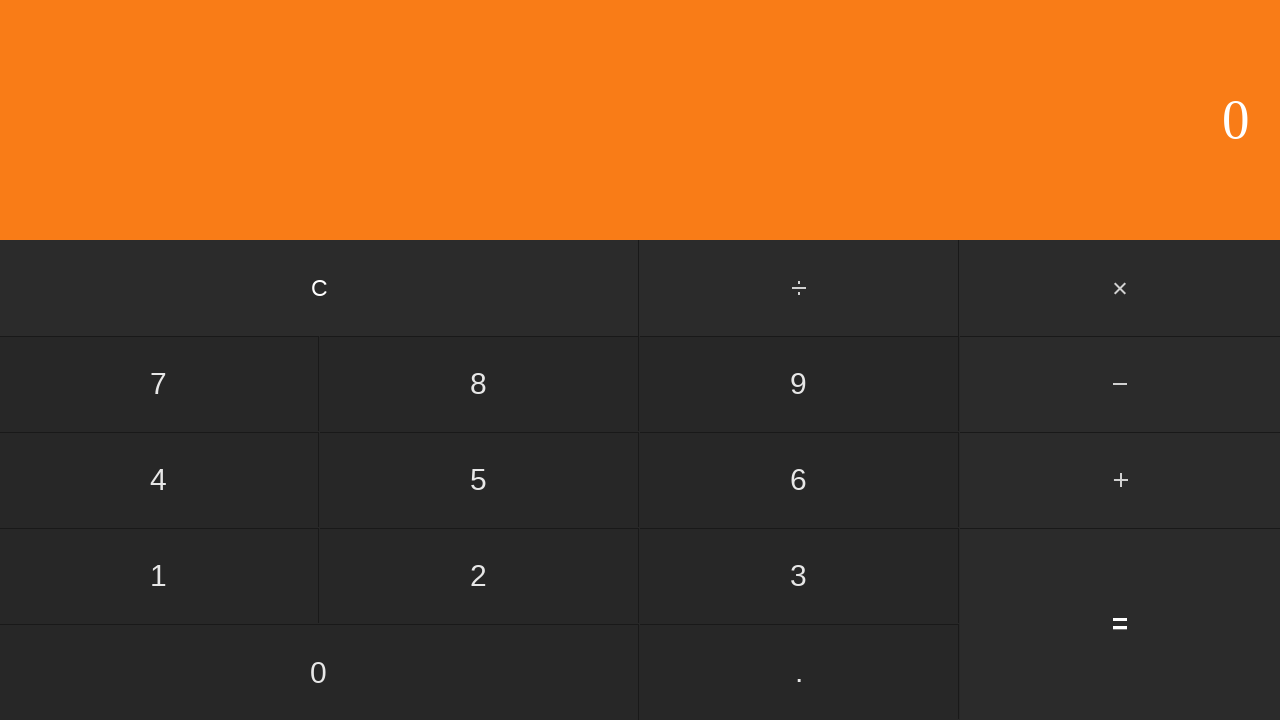

Waited for calculation result
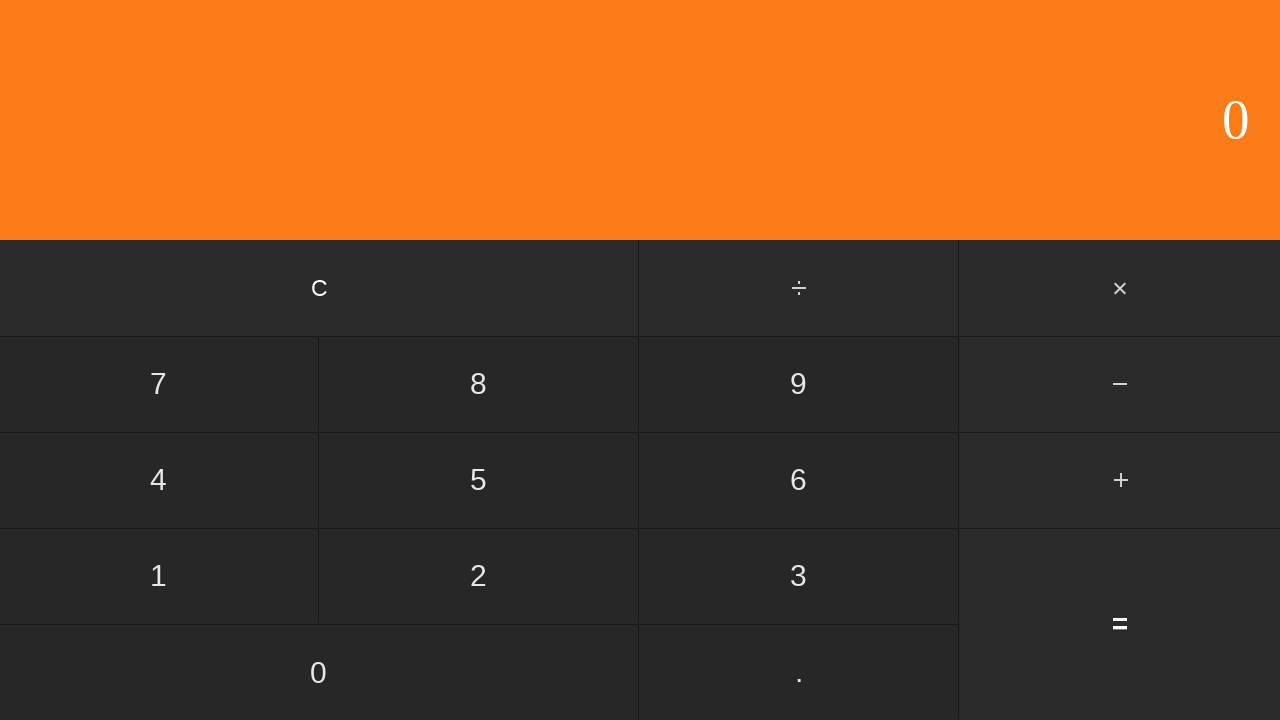

Clicked clear button to reset calculator at (320, 288) on input[value='C']
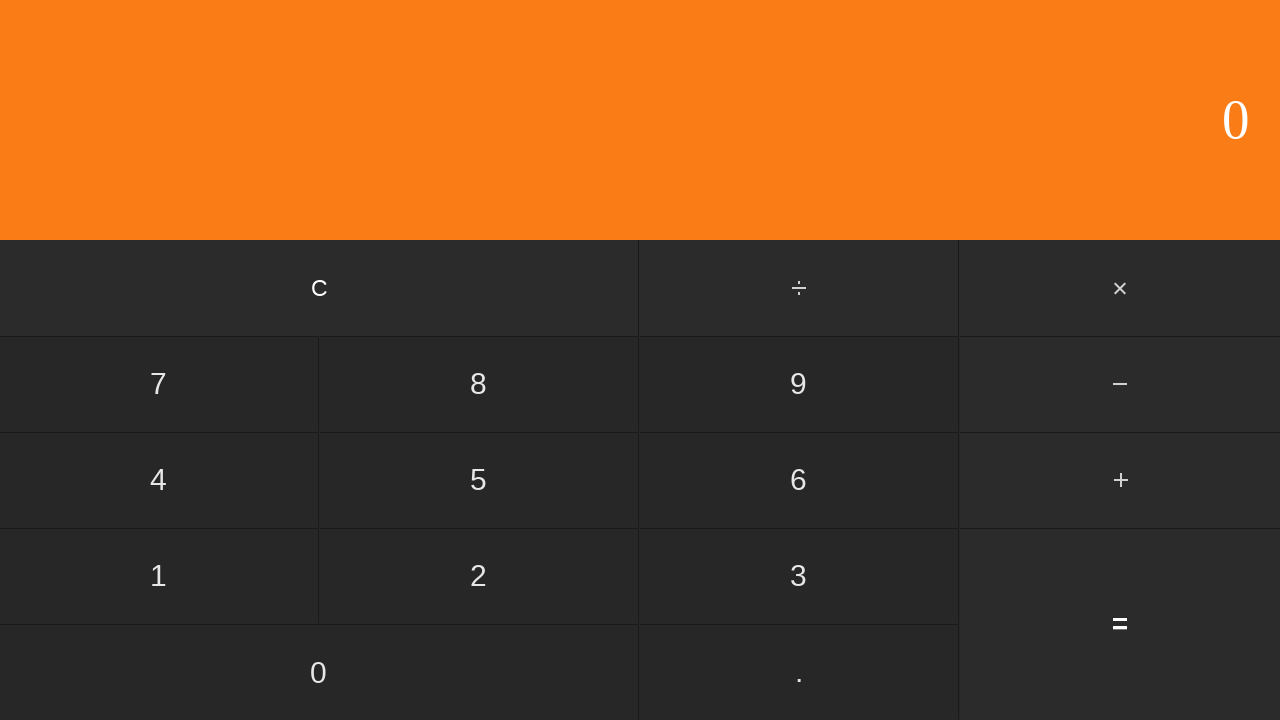

Waited for calculator to clear
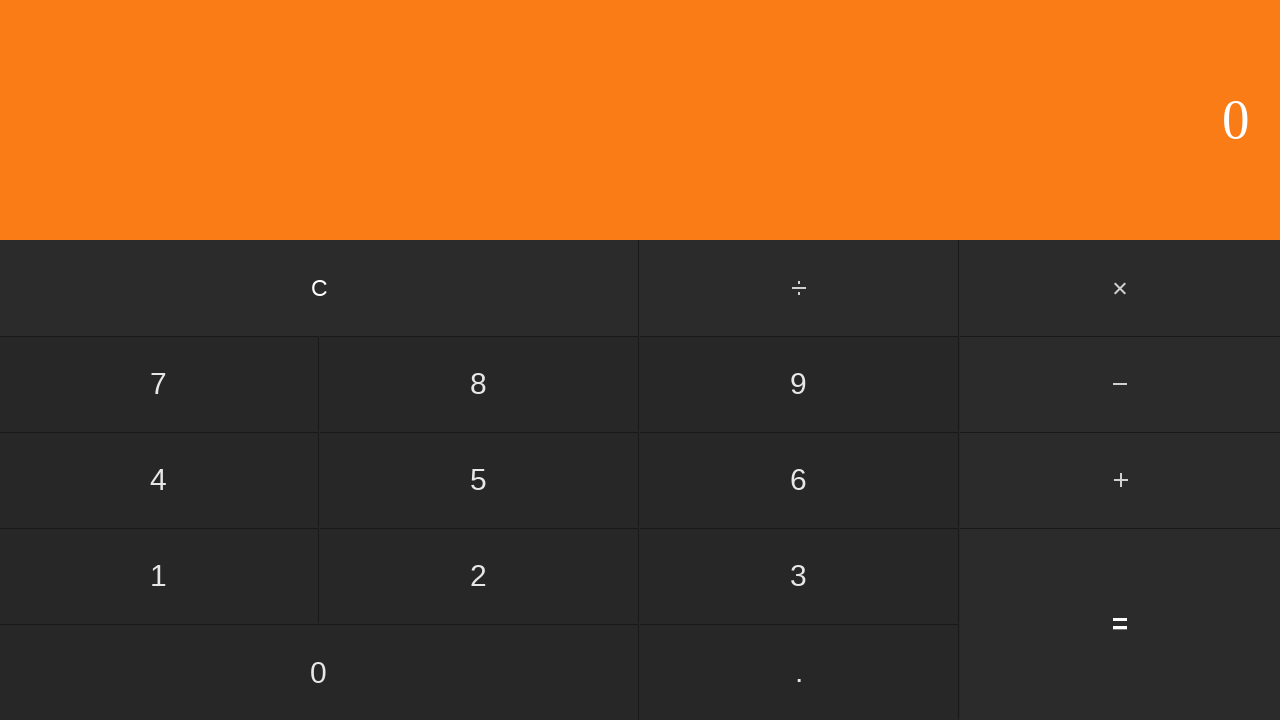

Clicked first operand: 3 at (799, 576) on input[value='3']
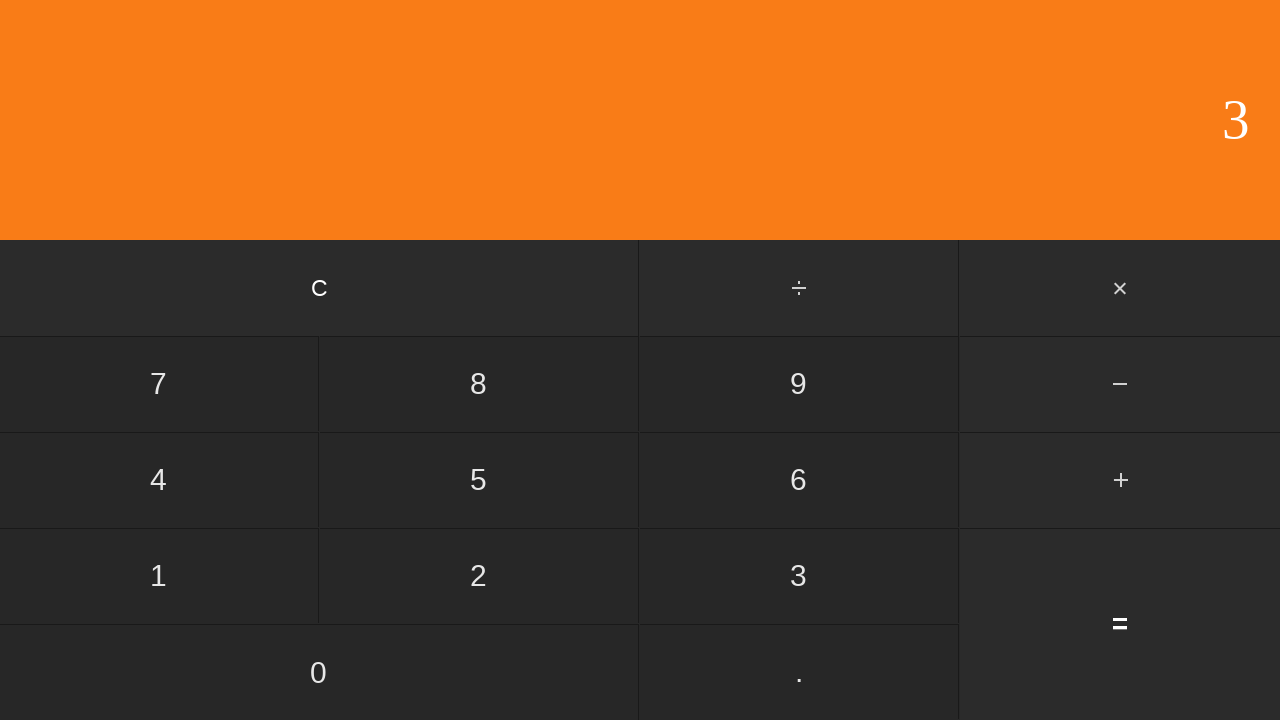

Clicked divide button at (800, 288) on #divide
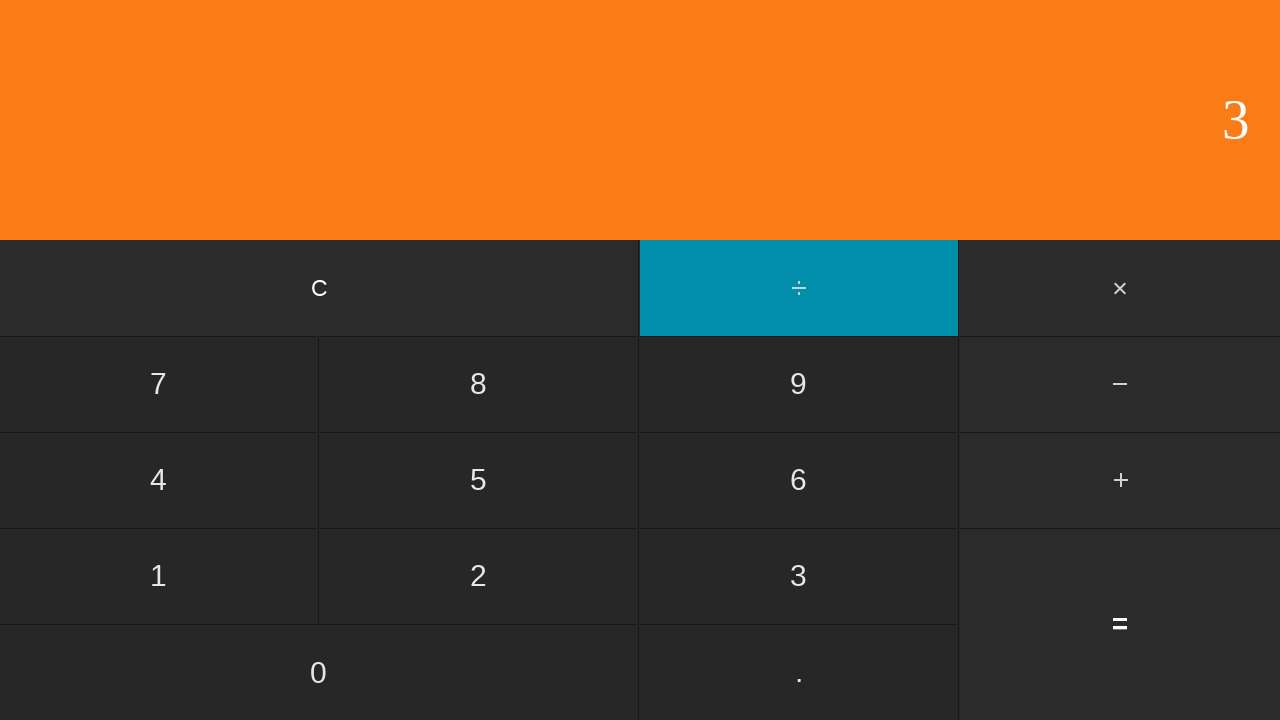

Clicked second operand: 9 at (799, 384) on input[value='9']
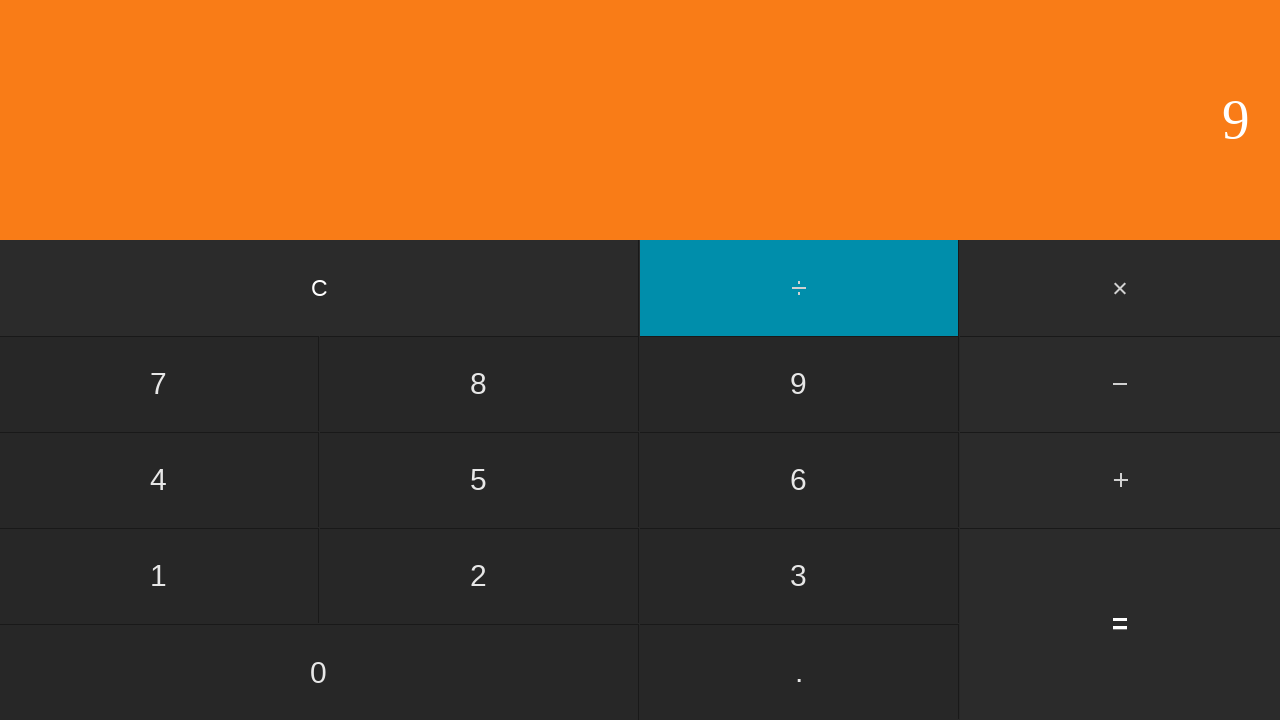

Clicked equals button to calculate 3 ÷ 9 at (1120, 624) on input[value='=']
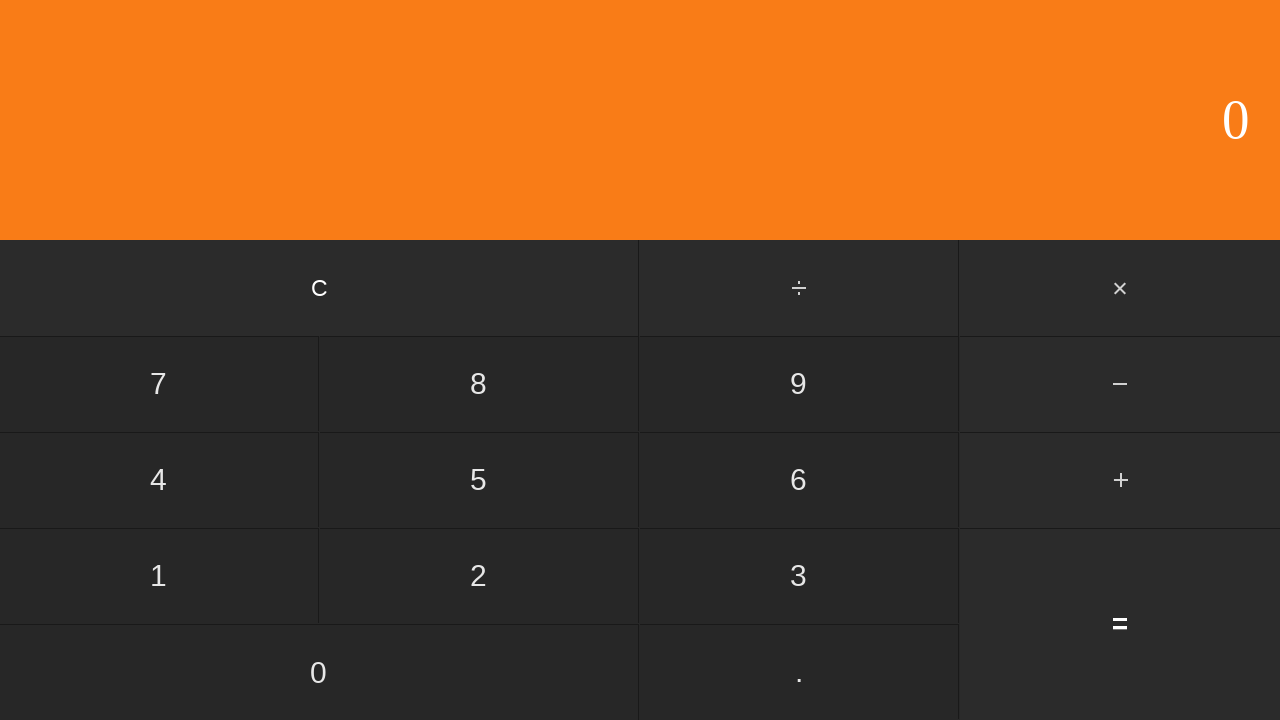

Waited for calculation result
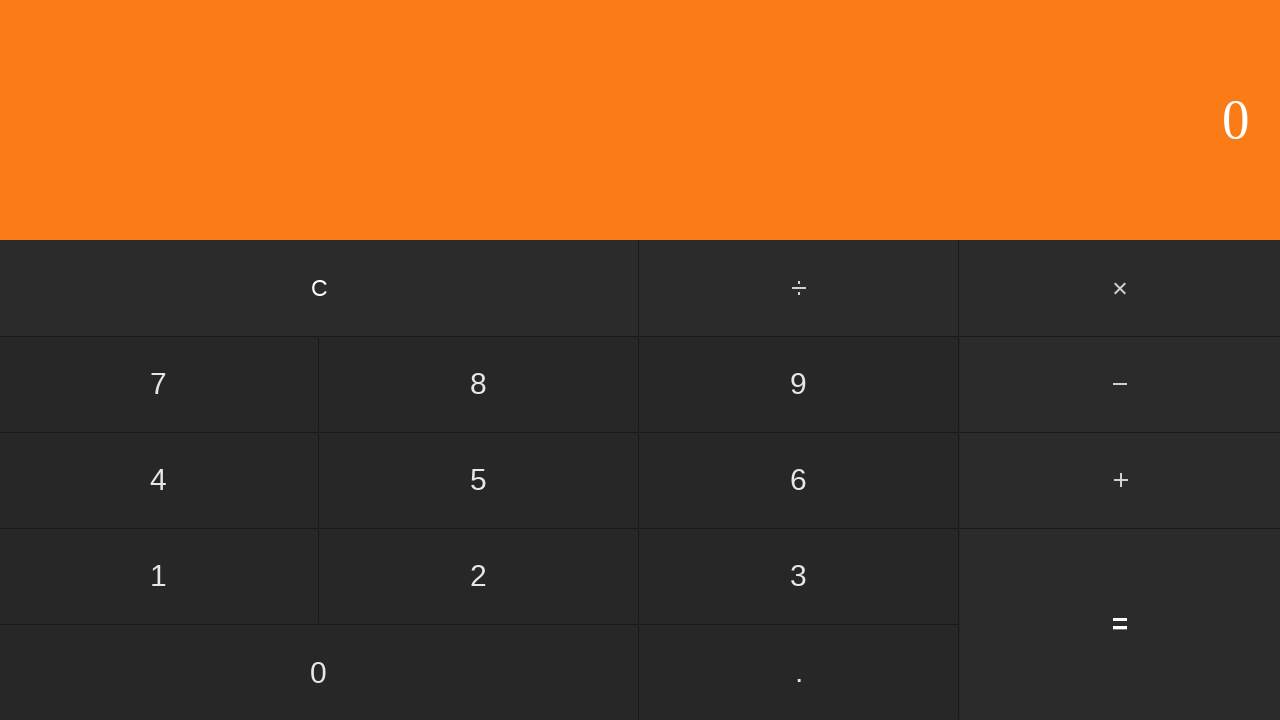

Clicked clear button to reset calculator at (320, 288) on input[value='C']
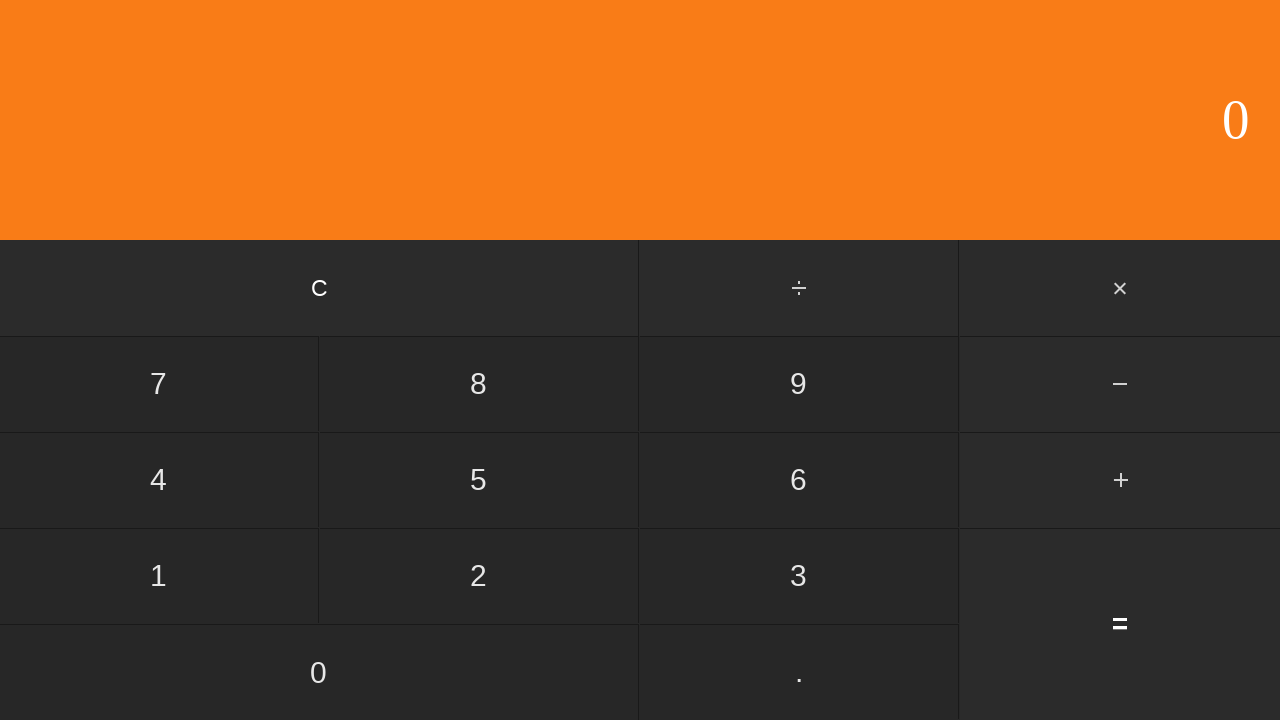

Waited for calculator to clear
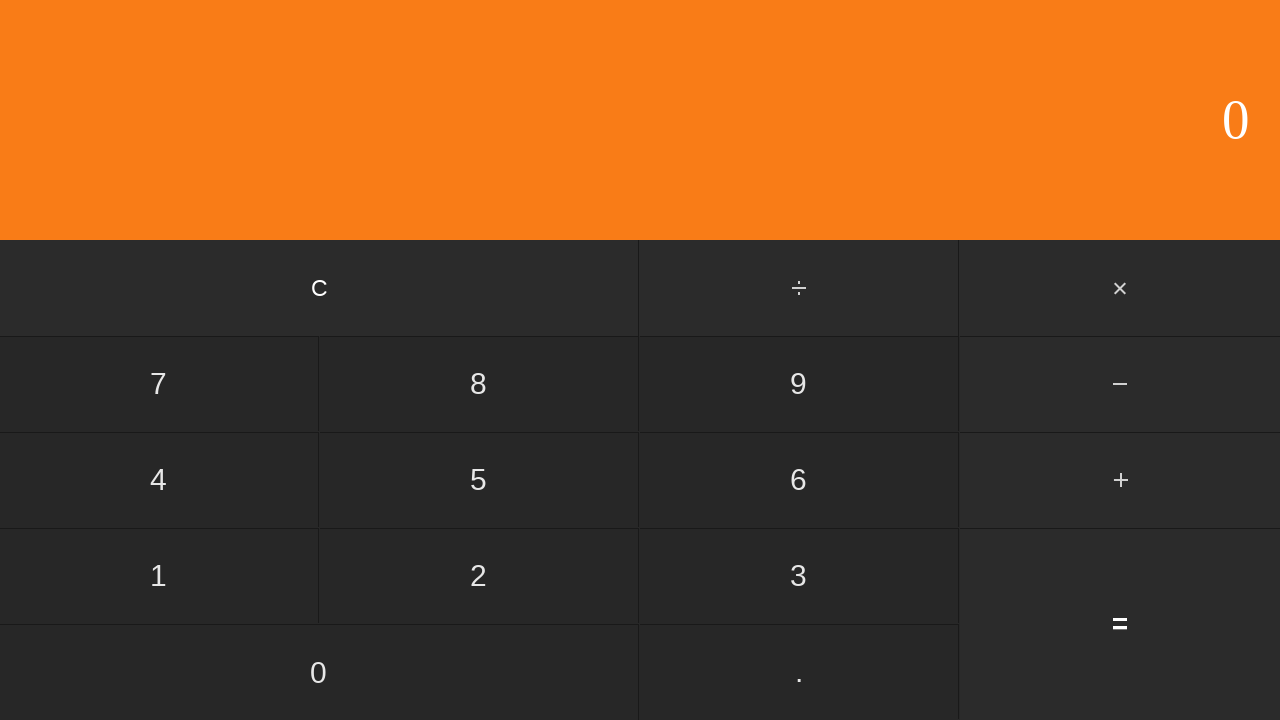

Clicked first operand: 4 at (159, 480) on input[value='4']
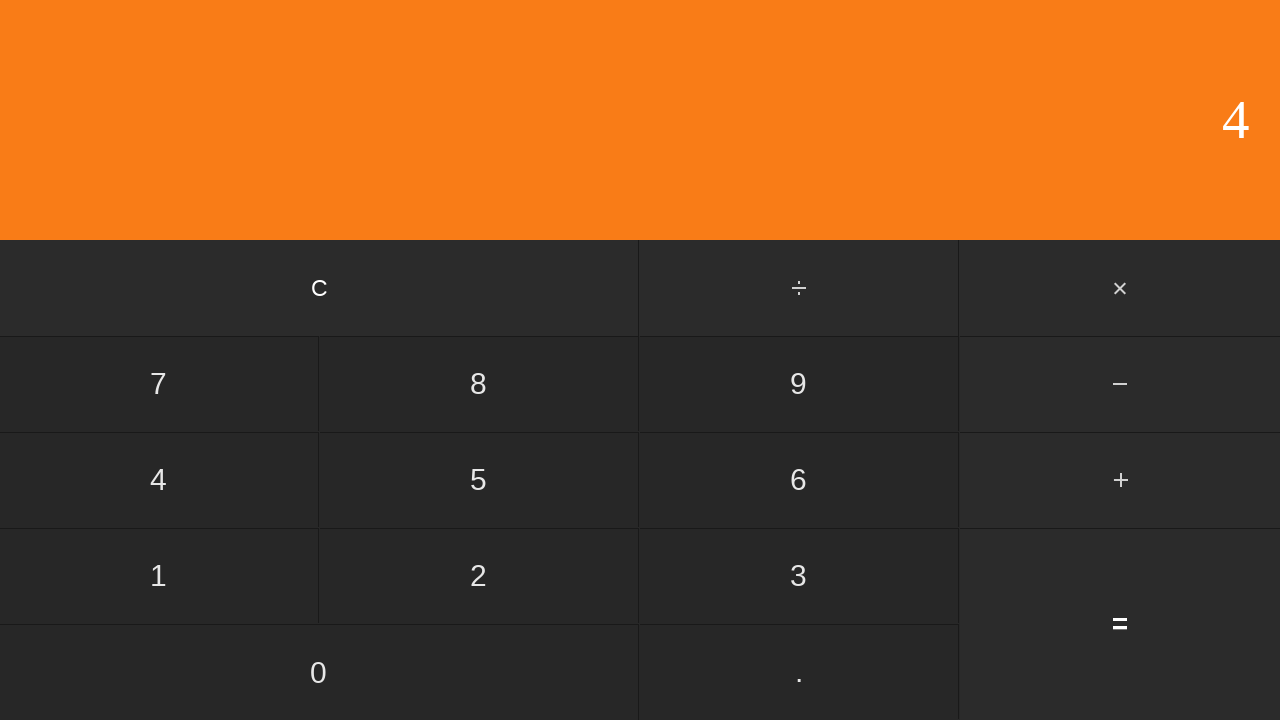

Clicked divide button at (800, 288) on #divide
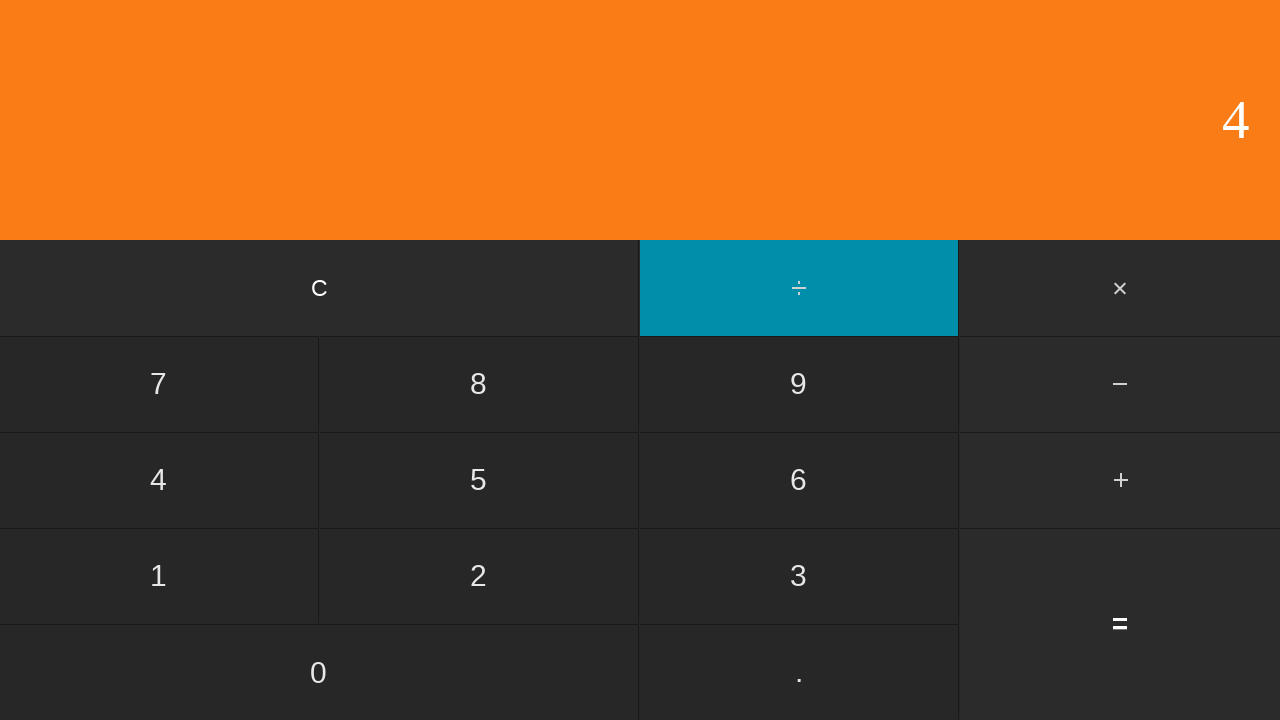

Clicked second operand: 1 at (159, 576) on input[value='1']
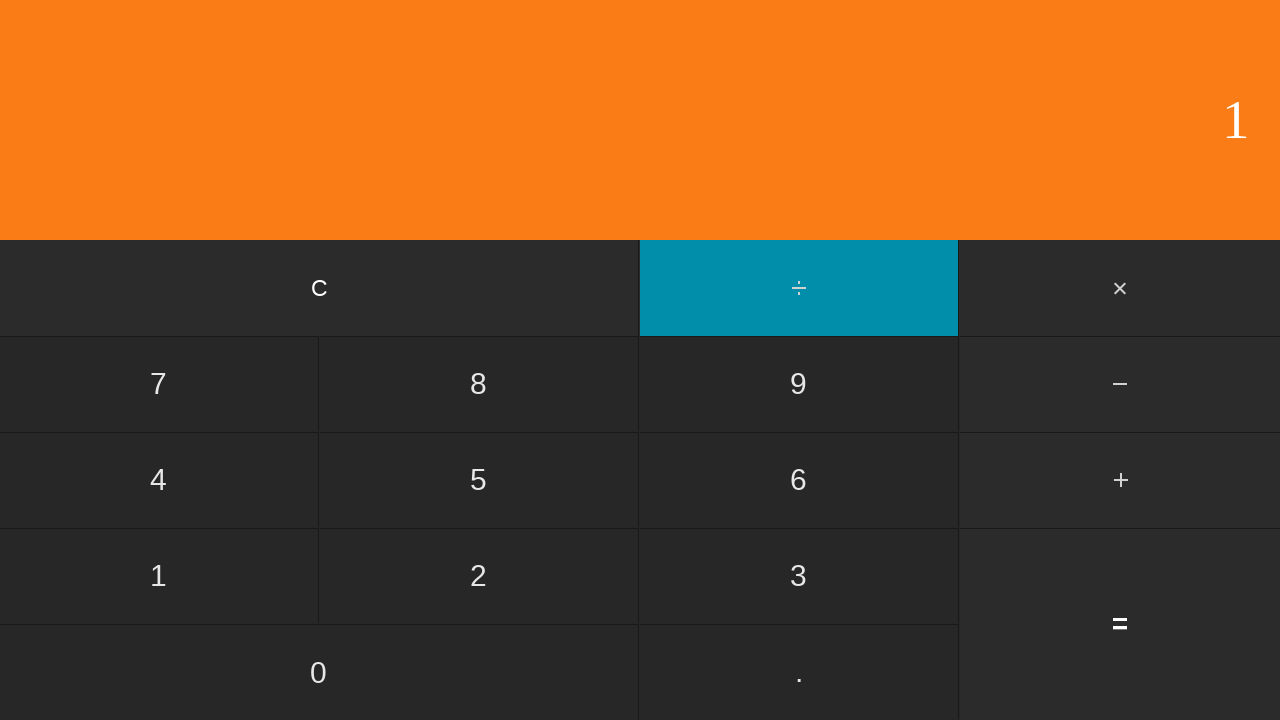

Clicked equals button to calculate 4 ÷ 1 at (1120, 624) on input[value='=']
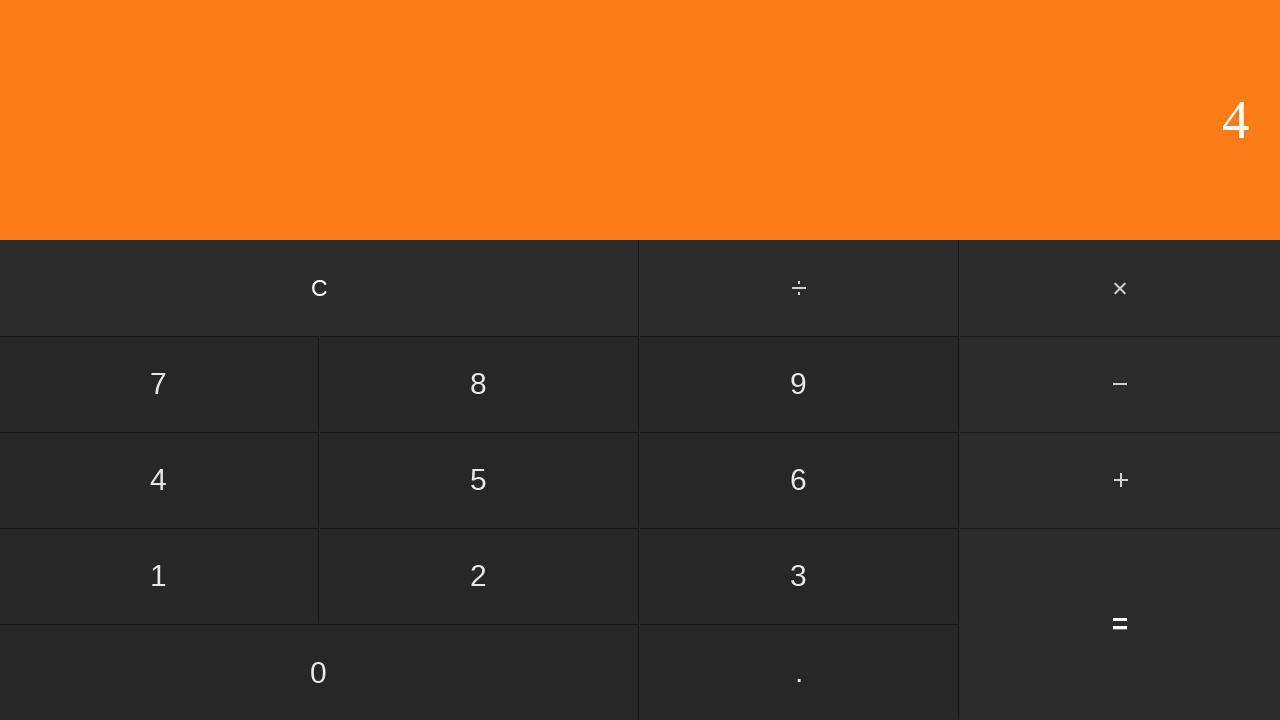

Waited for calculation result
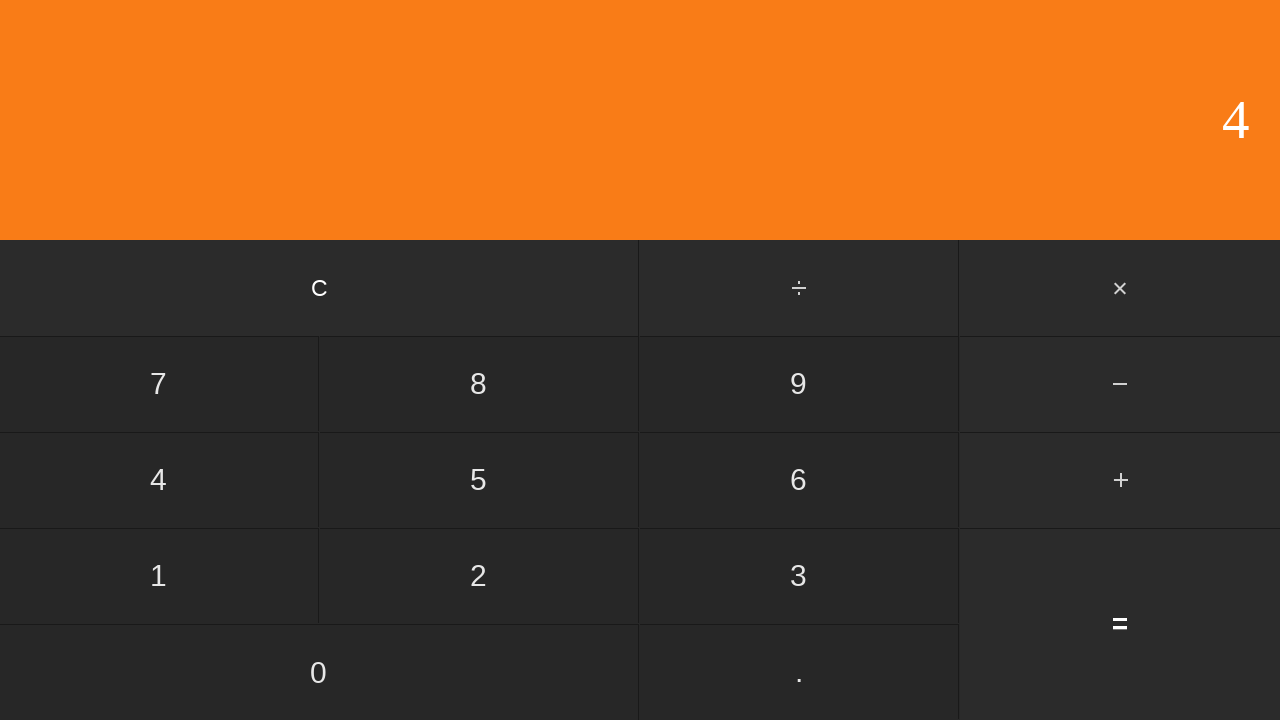

Clicked clear button to reset calculator at (320, 288) on input[value='C']
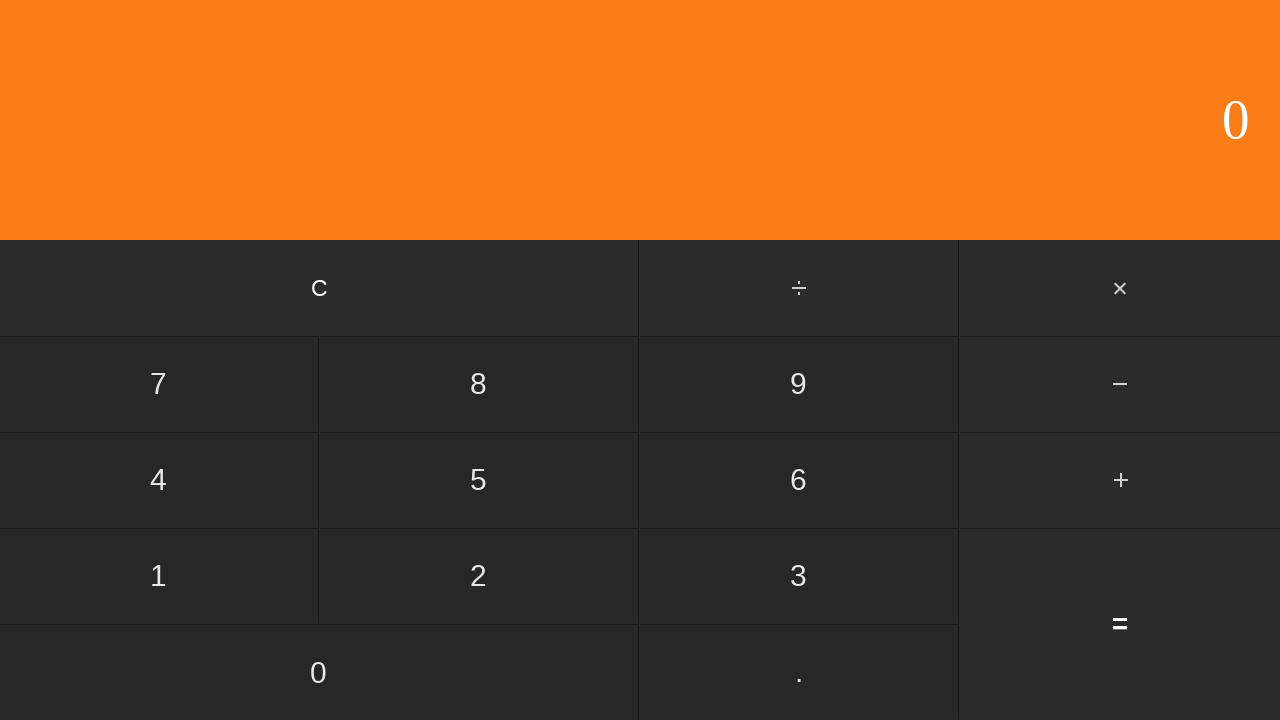

Waited for calculator to clear
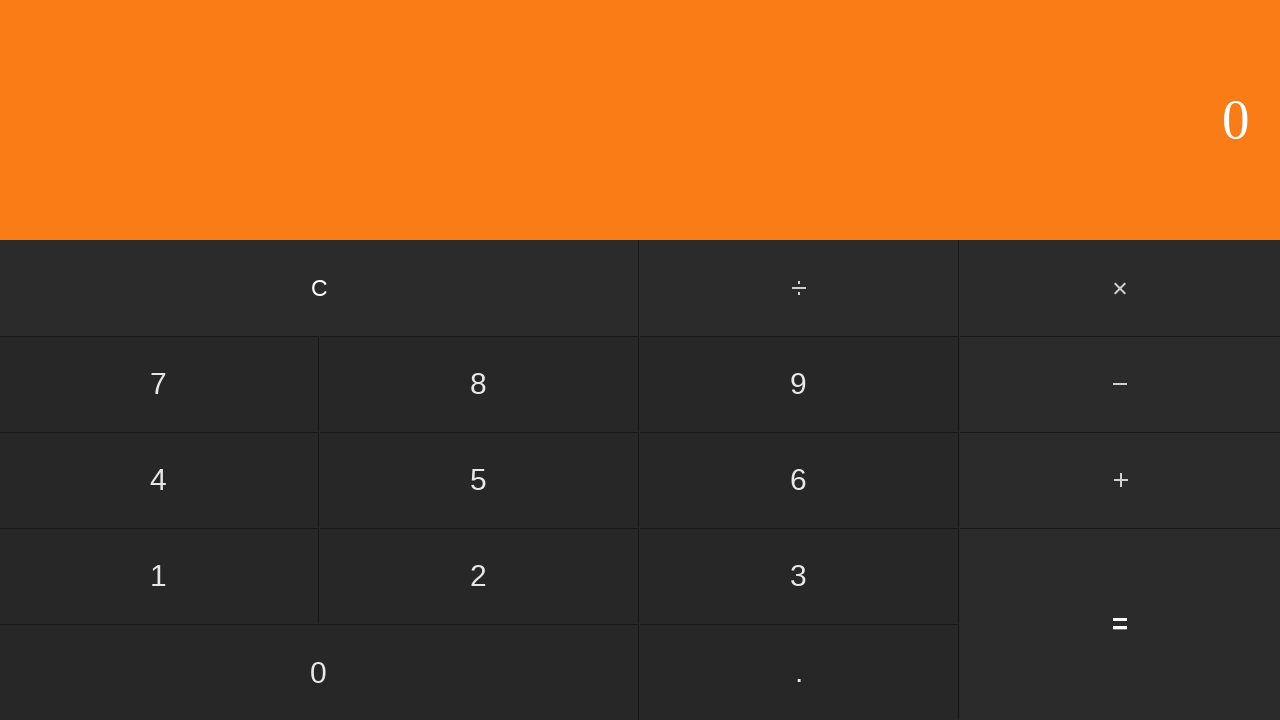

Clicked first operand: 4 at (159, 480) on input[value='4']
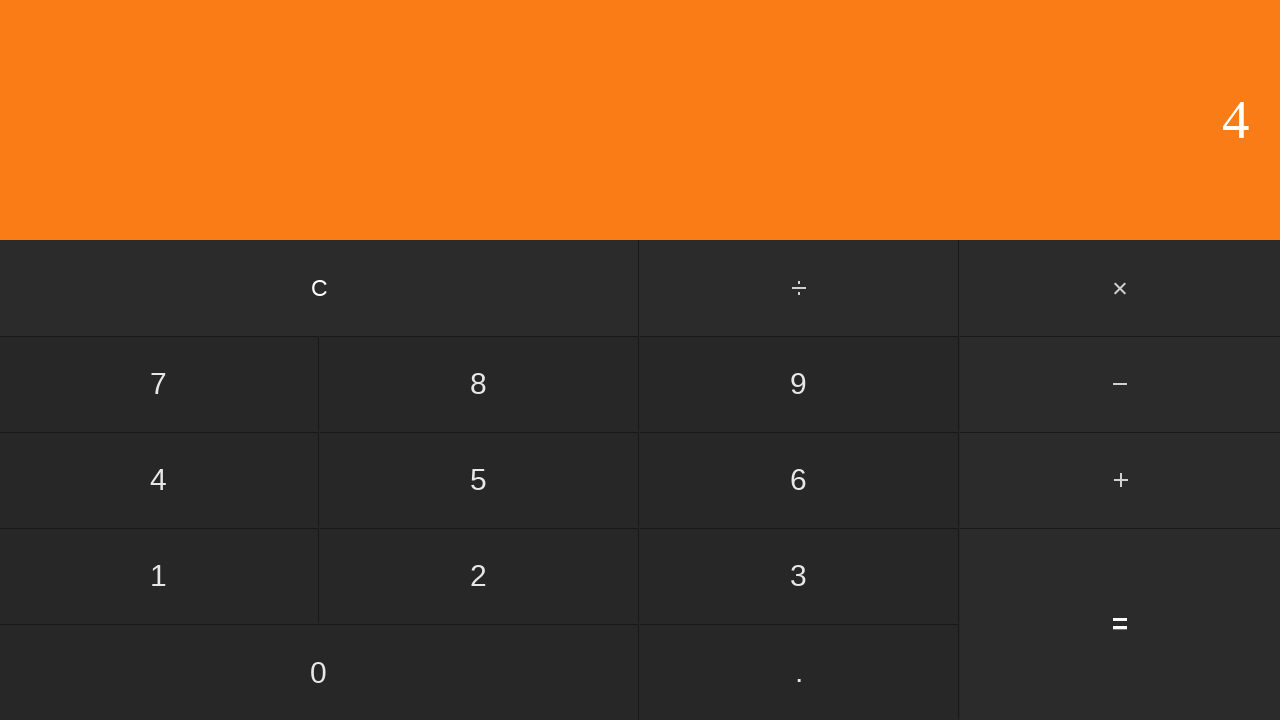

Clicked divide button at (800, 288) on #divide
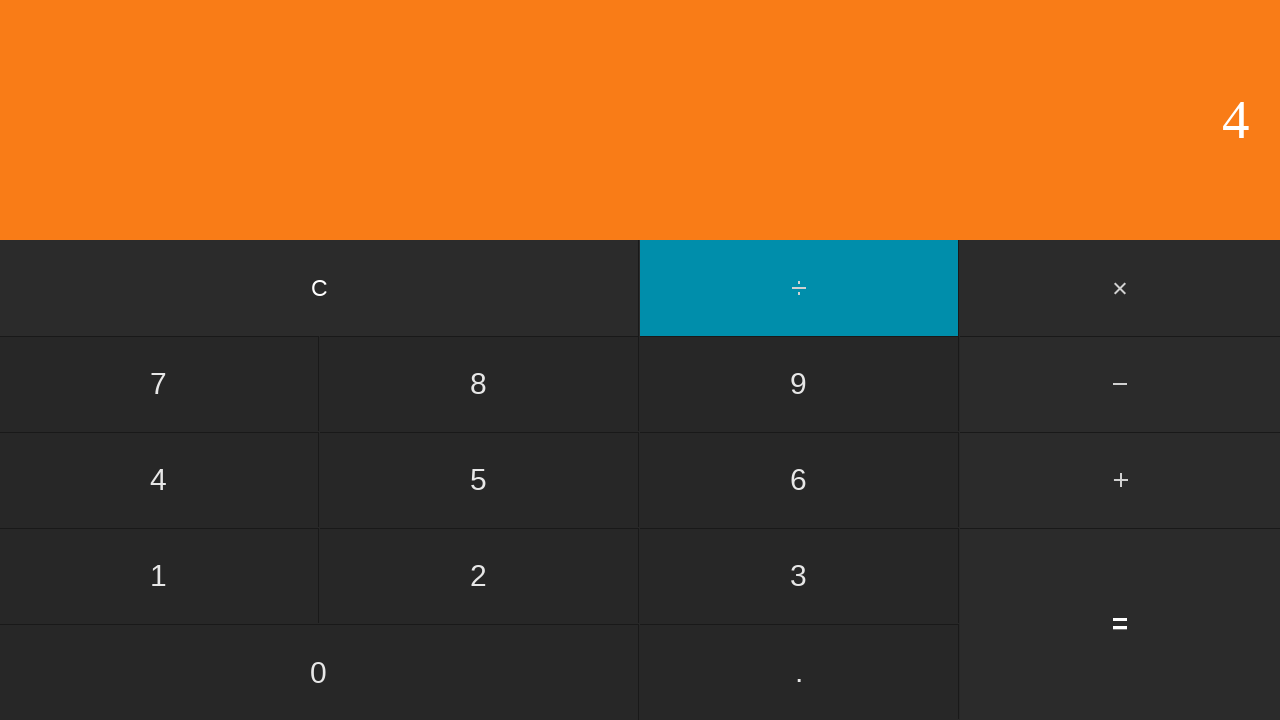

Clicked second operand: 2 at (479, 576) on input[value='2']
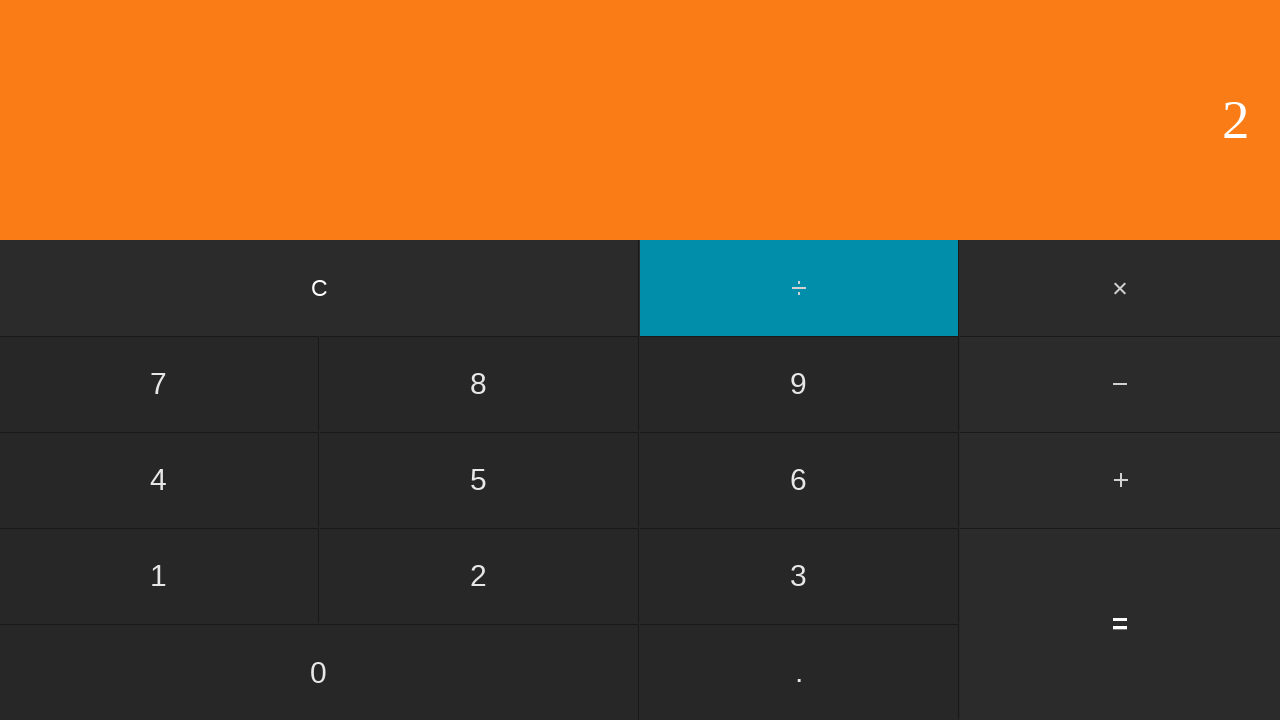

Clicked equals button to calculate 4 ÷ 2 at (1120, 624) on input[value='=']
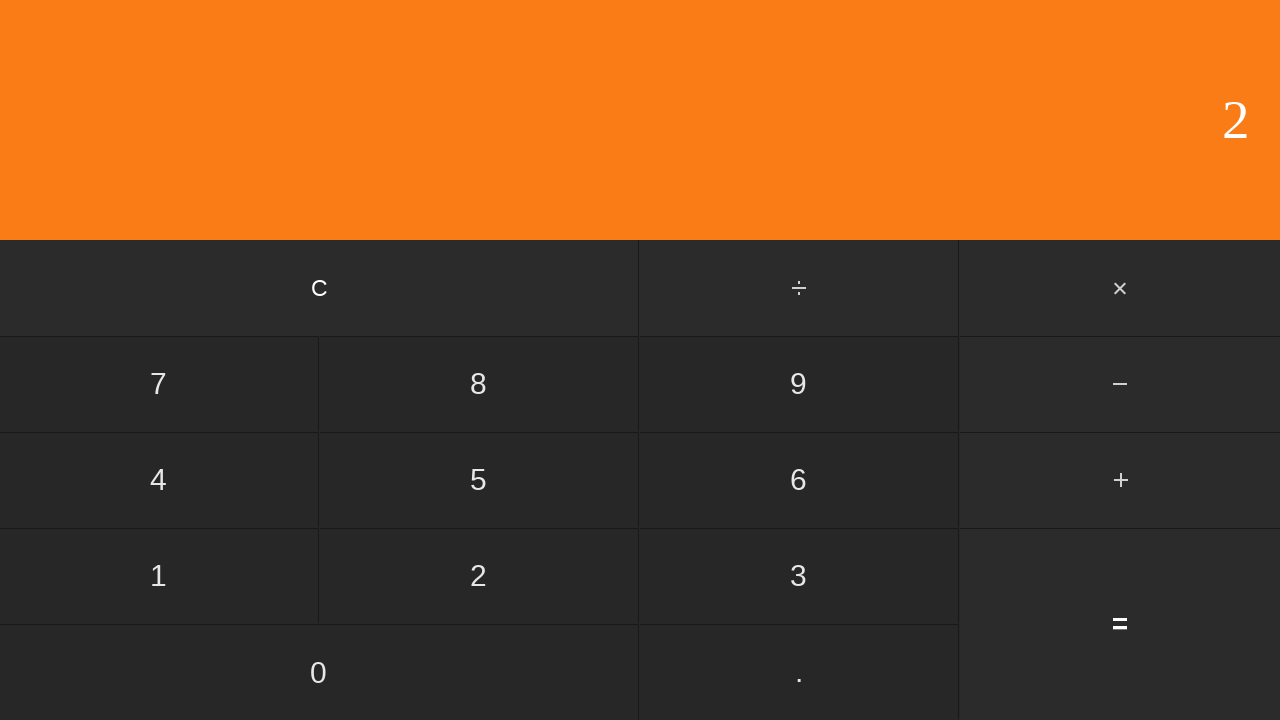

Waited for calculation result
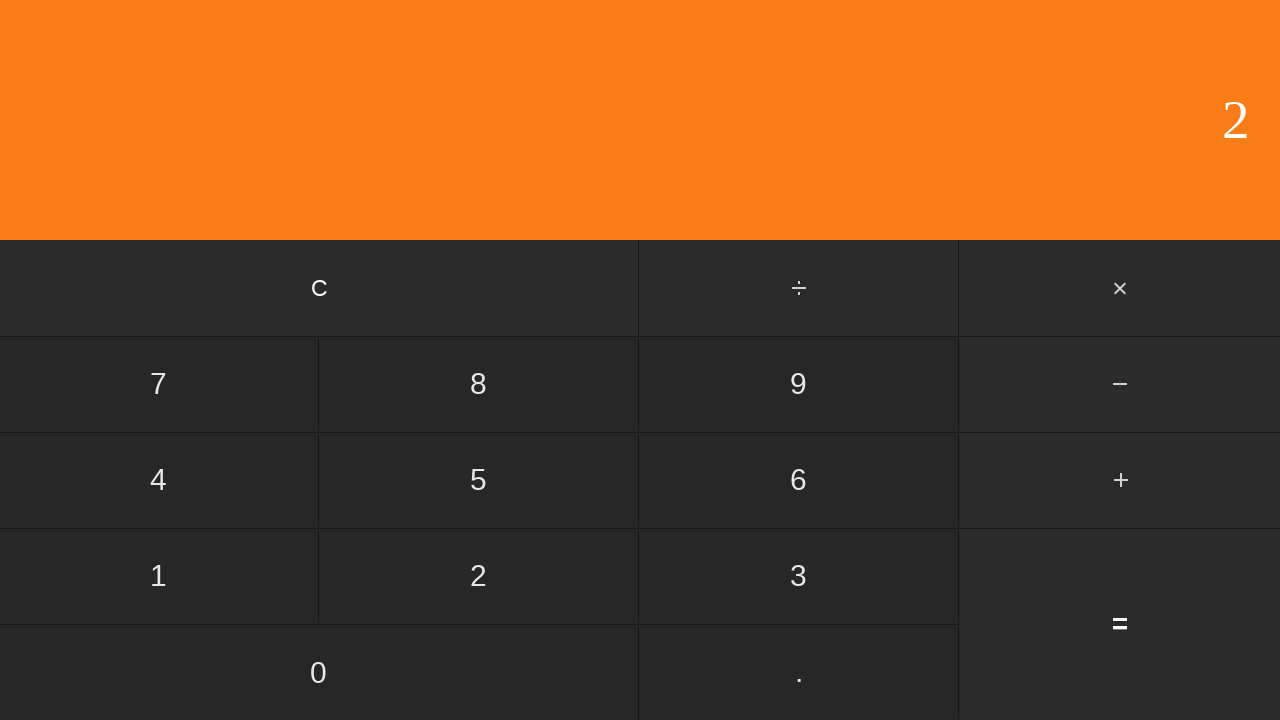

Clicked clear button to reset calculator at (320, 288) on input[value='C']
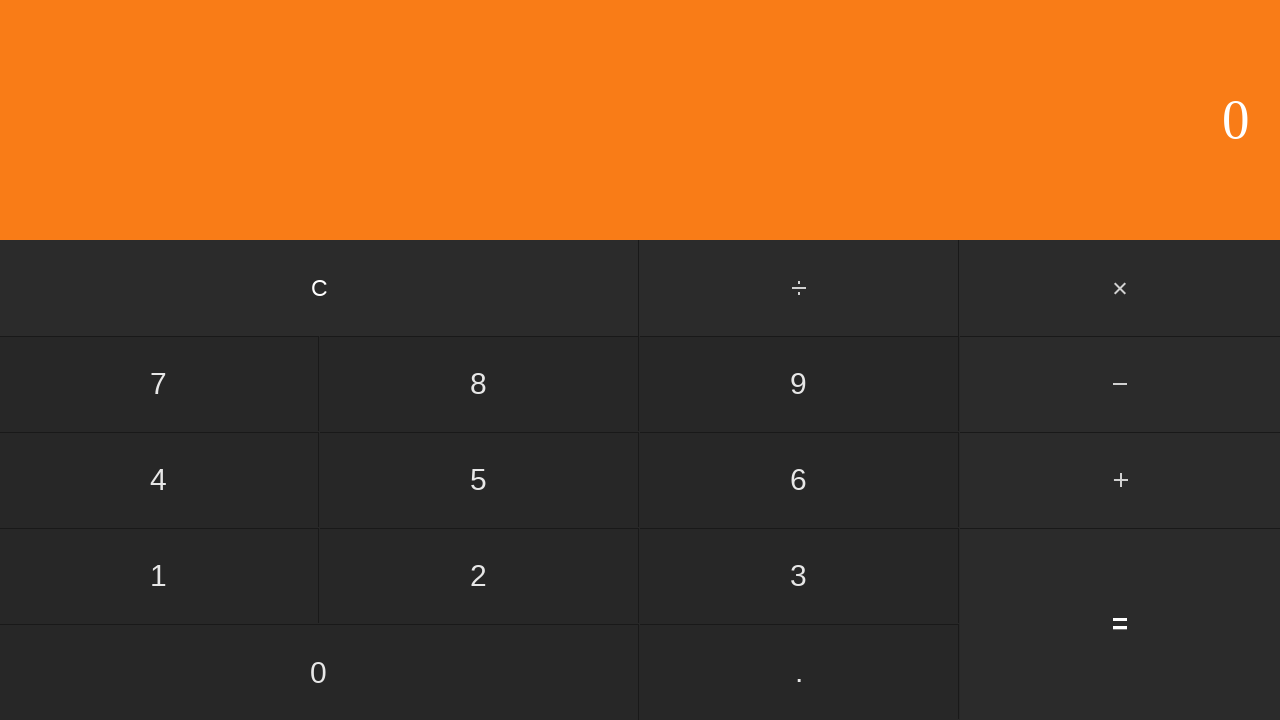

Waited for calculator to clear
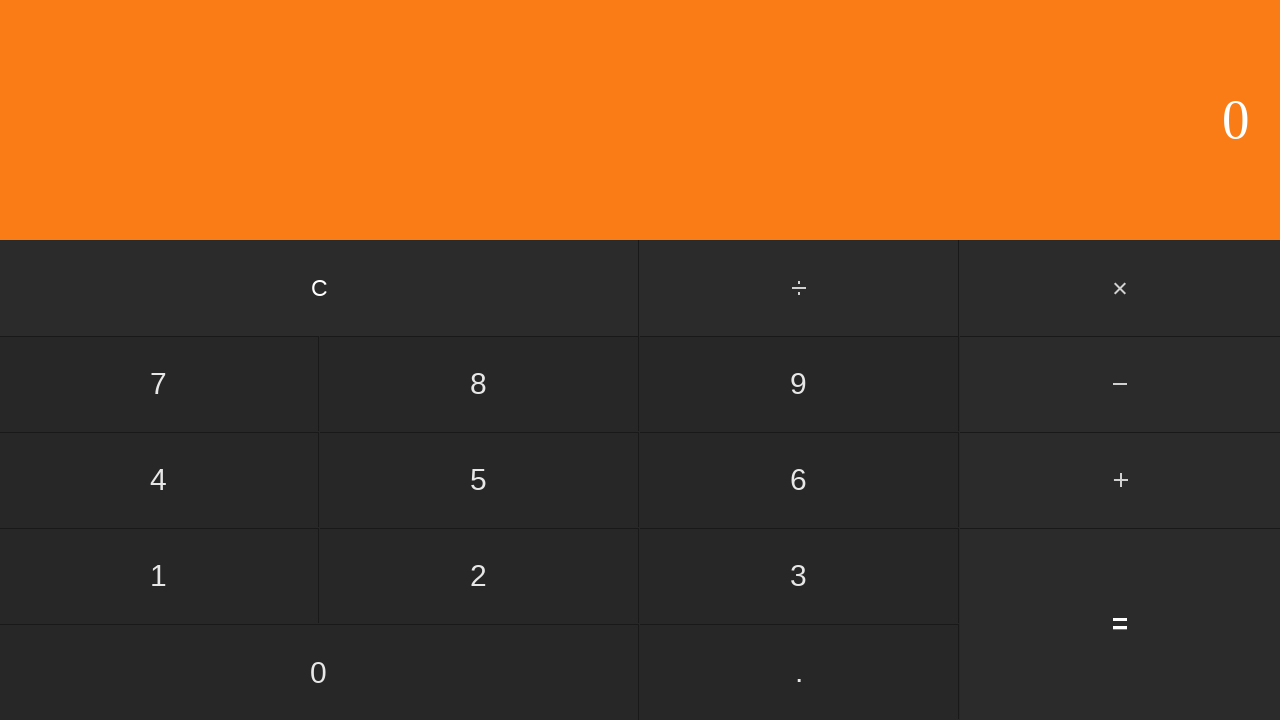

Clicked first operand: 4 at (159, 480) on input[value='4']
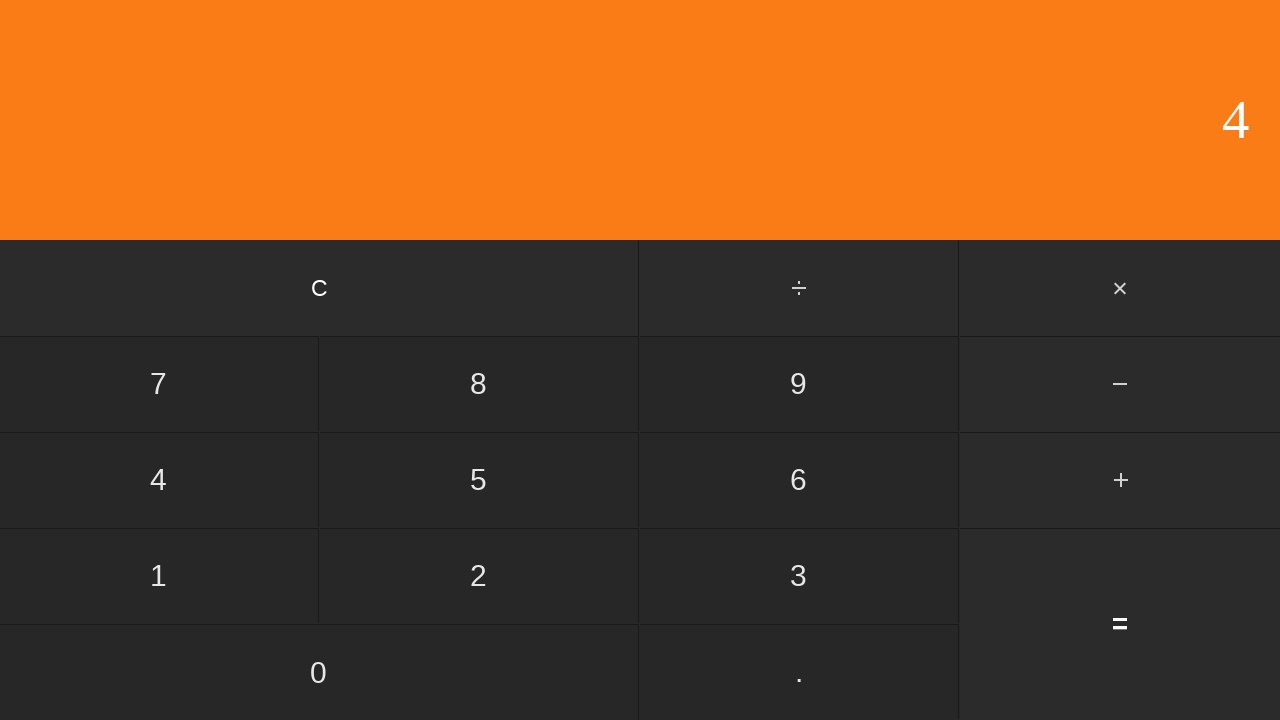

Clicked divide button at (800, 288) on #divide
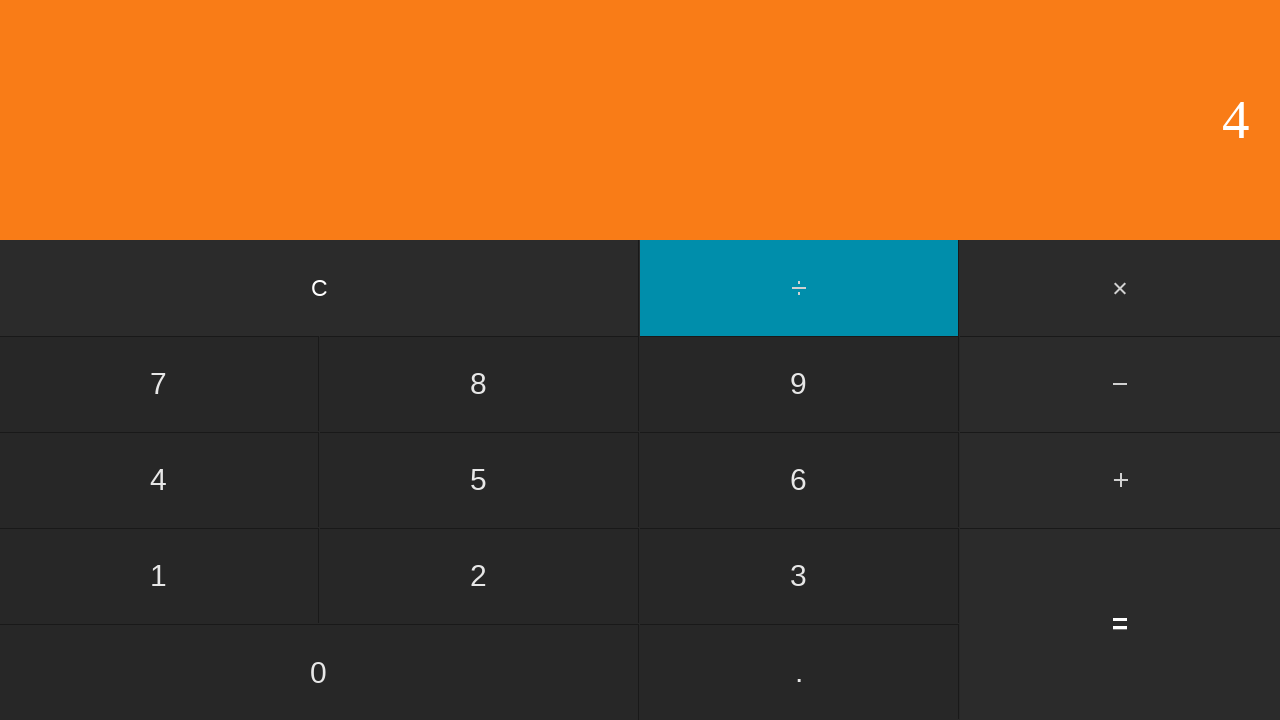

Clicked second operand: 3 at (799, 576) on input[value='3']
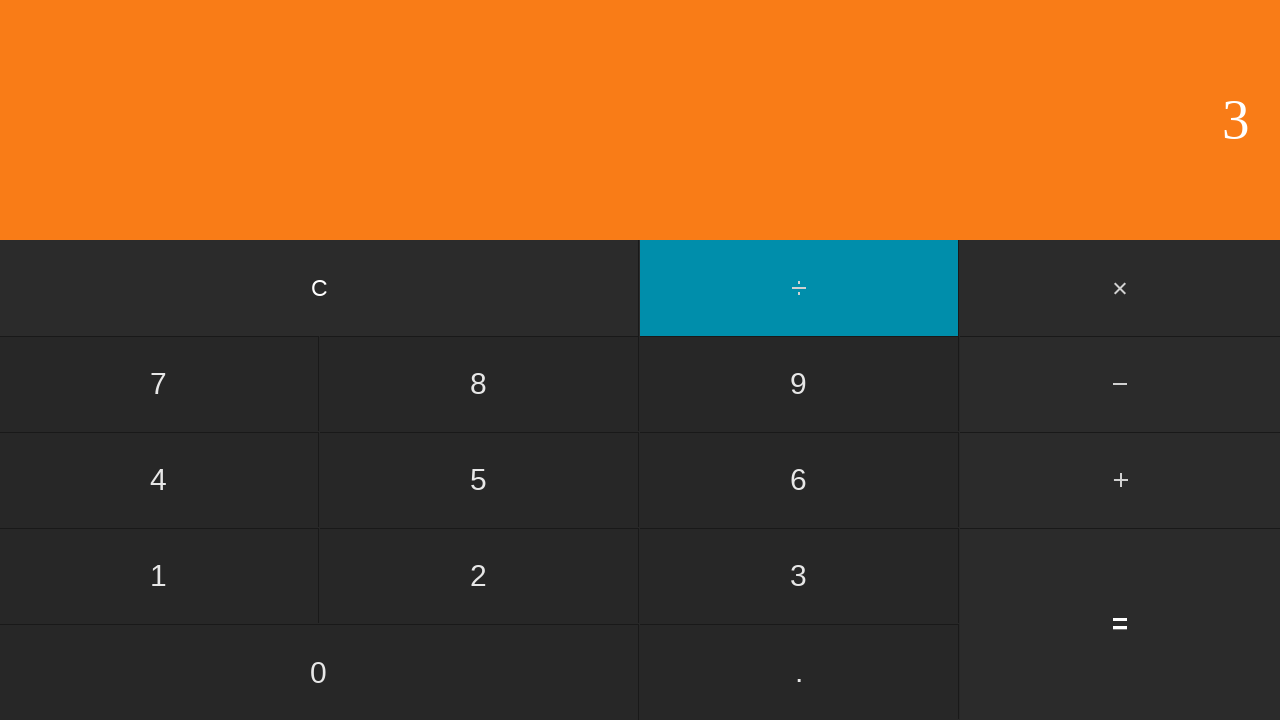

Clicked equals button to calculate 4 ÷ 3 at (1120, 624) on input[value='=']
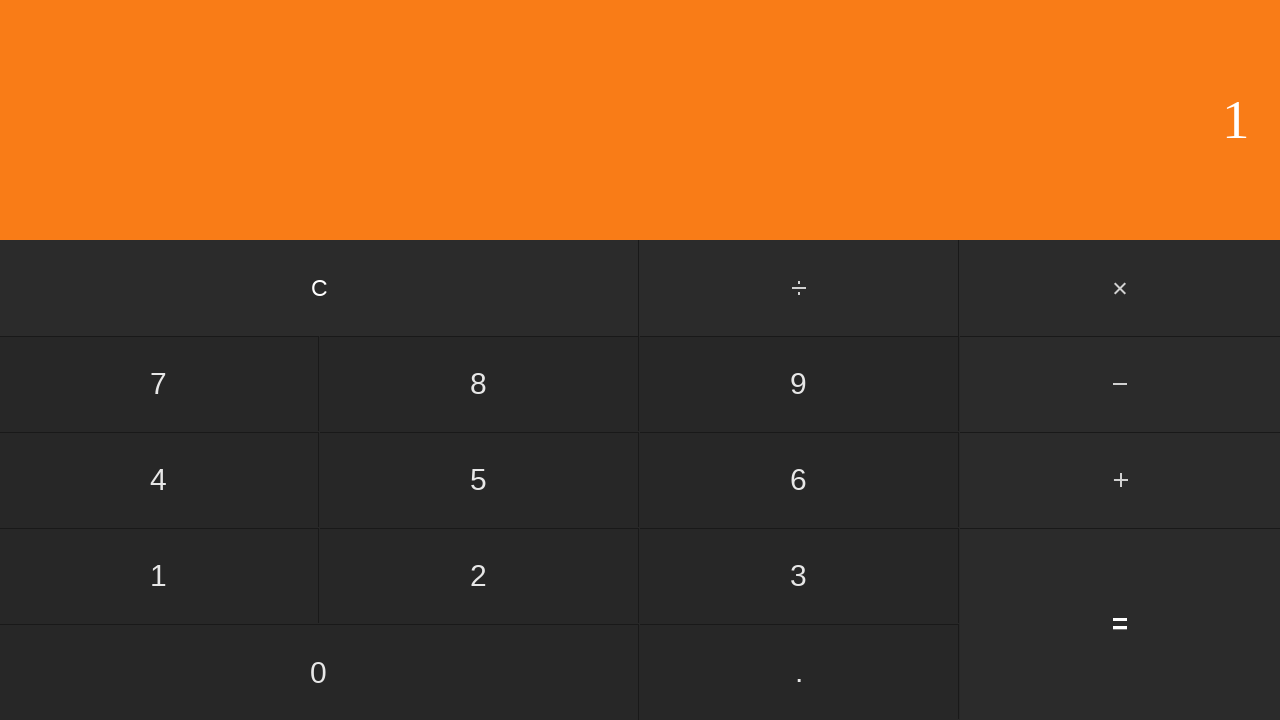

Waited for calculation result
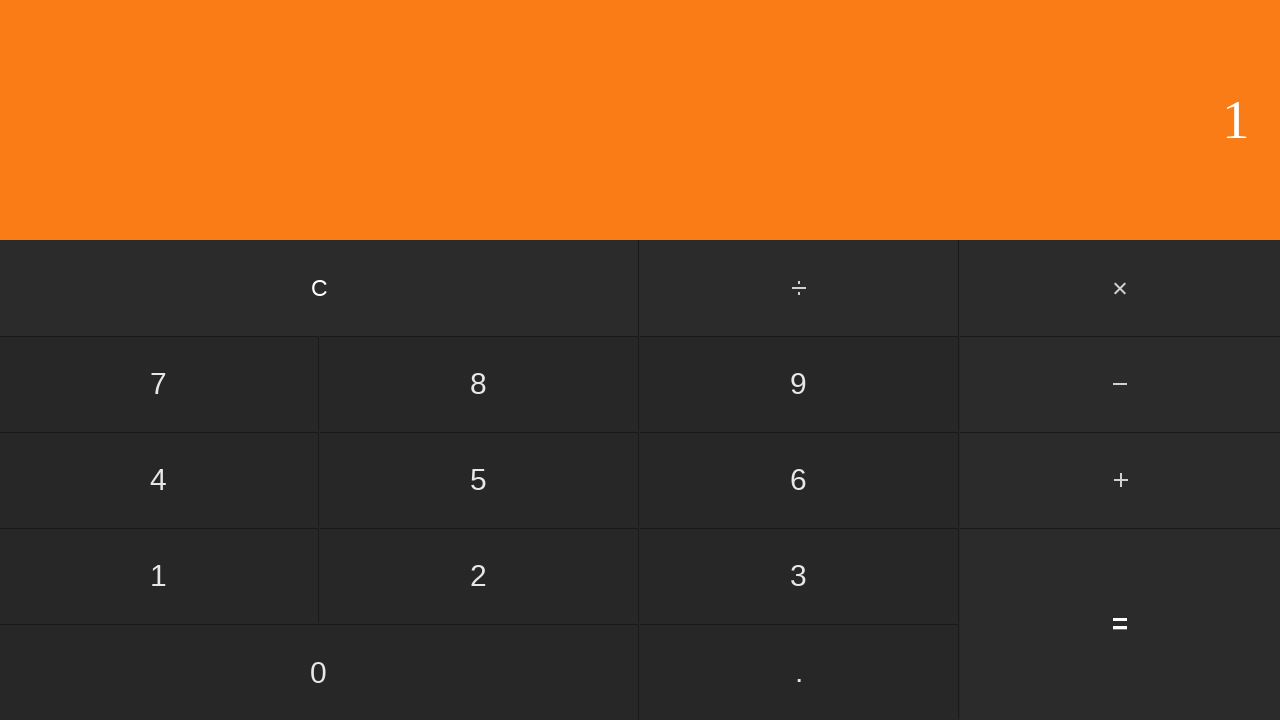

Clicked clear button to reset calculator at (320, 288) on input[value='C']
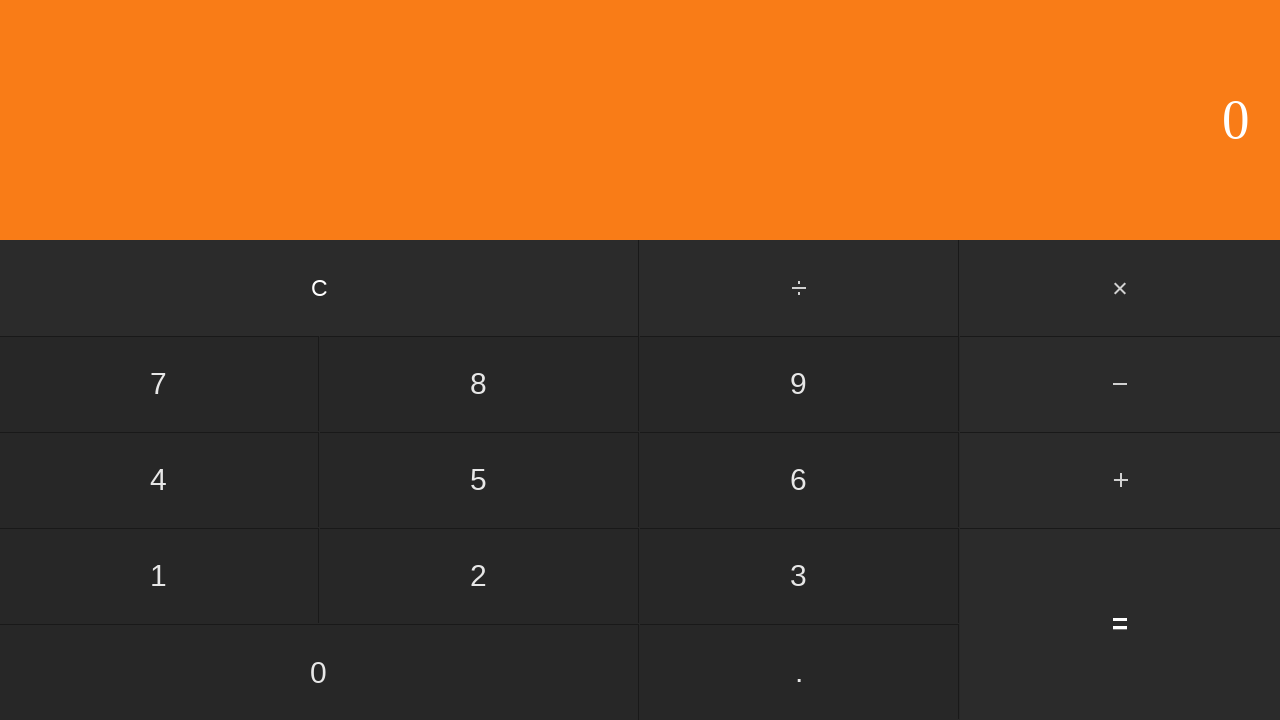

Waited for calculator to clear
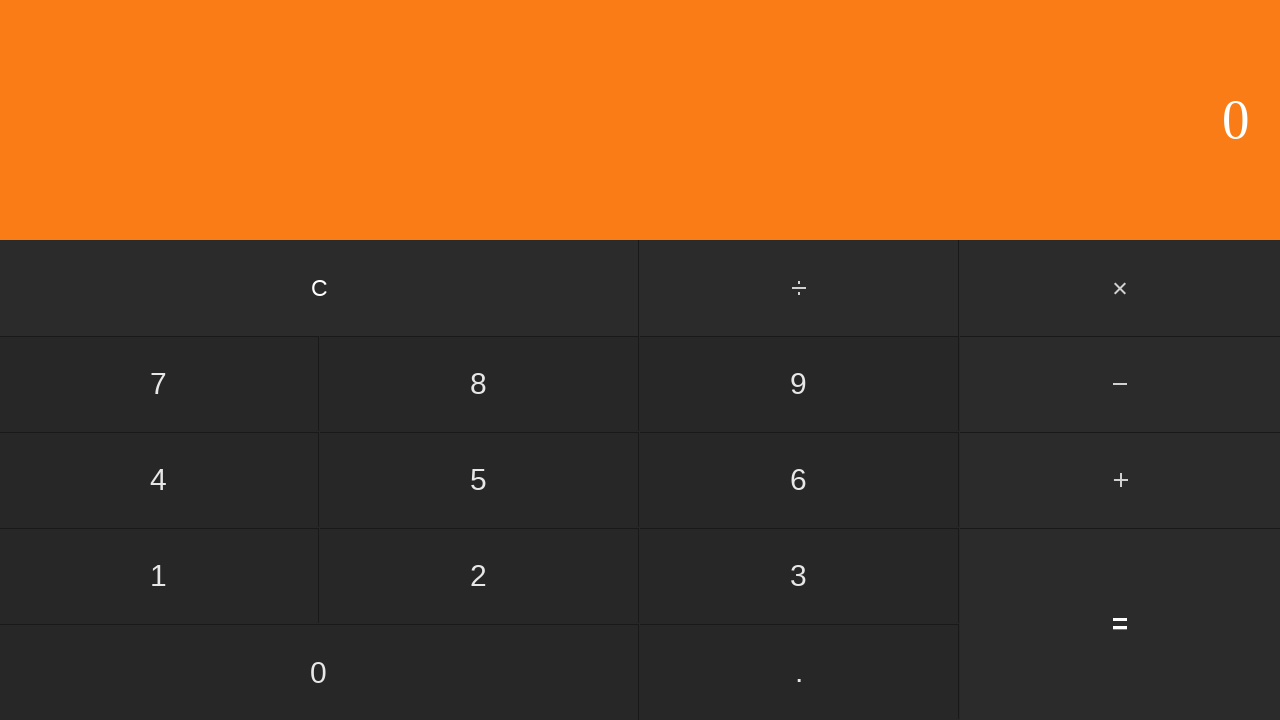

Clicked first operand: 4 at (159, 480) on input[value='4']
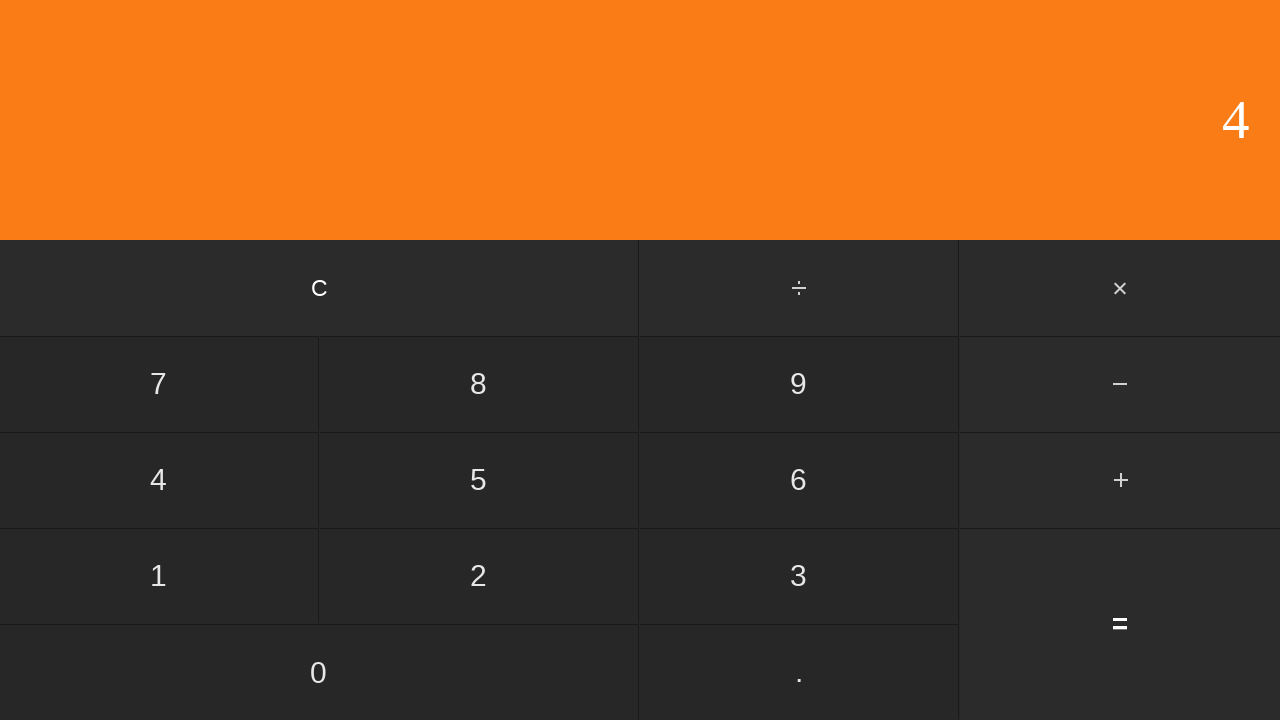

Clicked divide button at (800, 288) on #divide
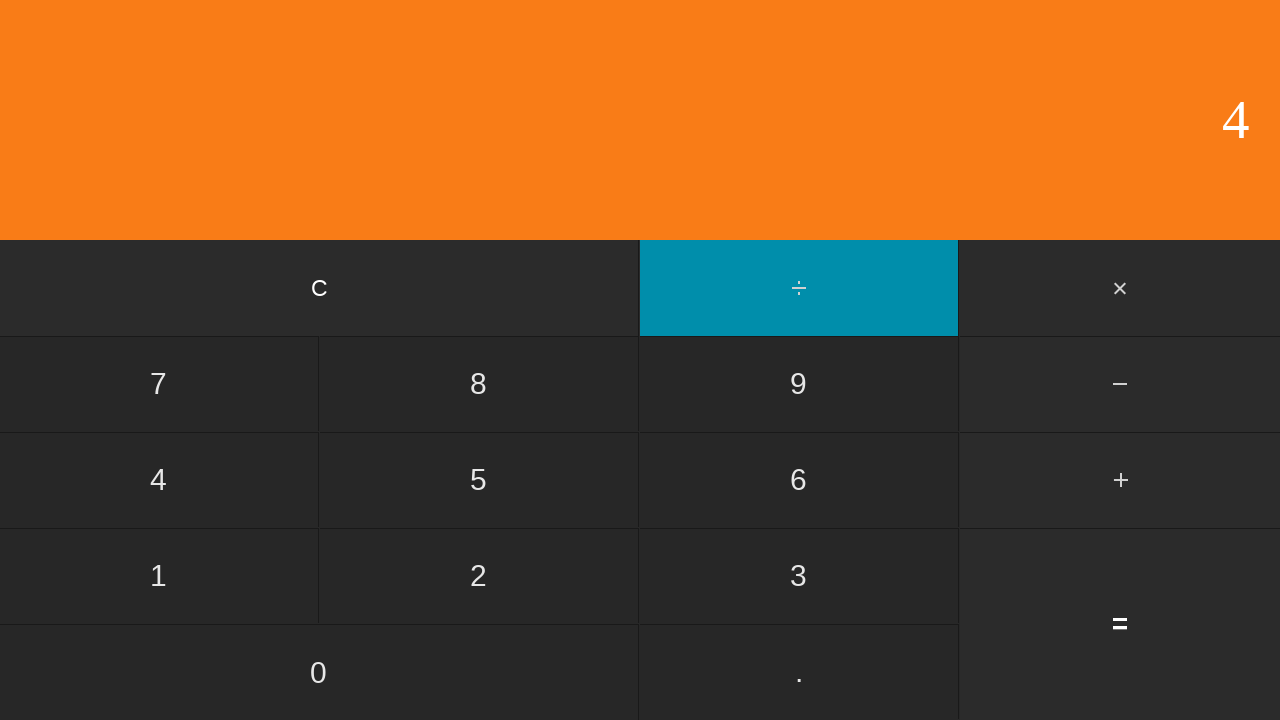

Clicked second operand: 4 at (159, 480) on input[value='4']
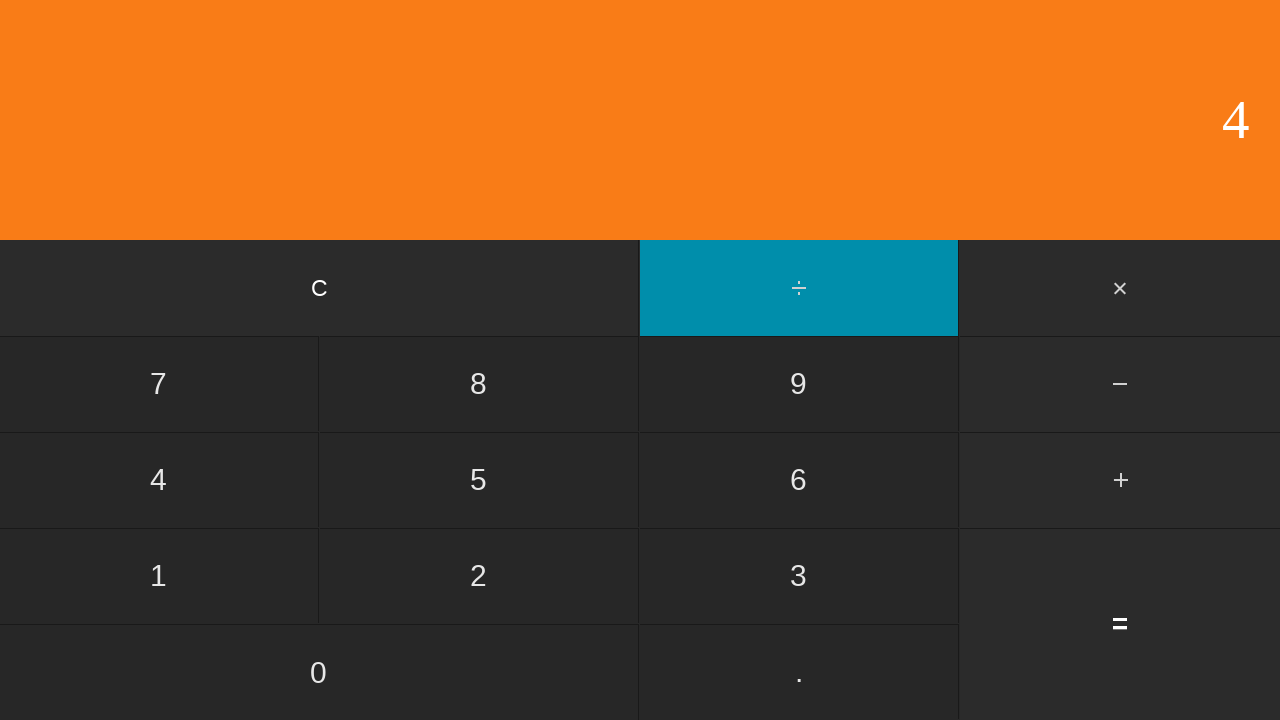

Clicked equals button to calculate 4 ÷ 4 at (1120, 624) on input[value='=']
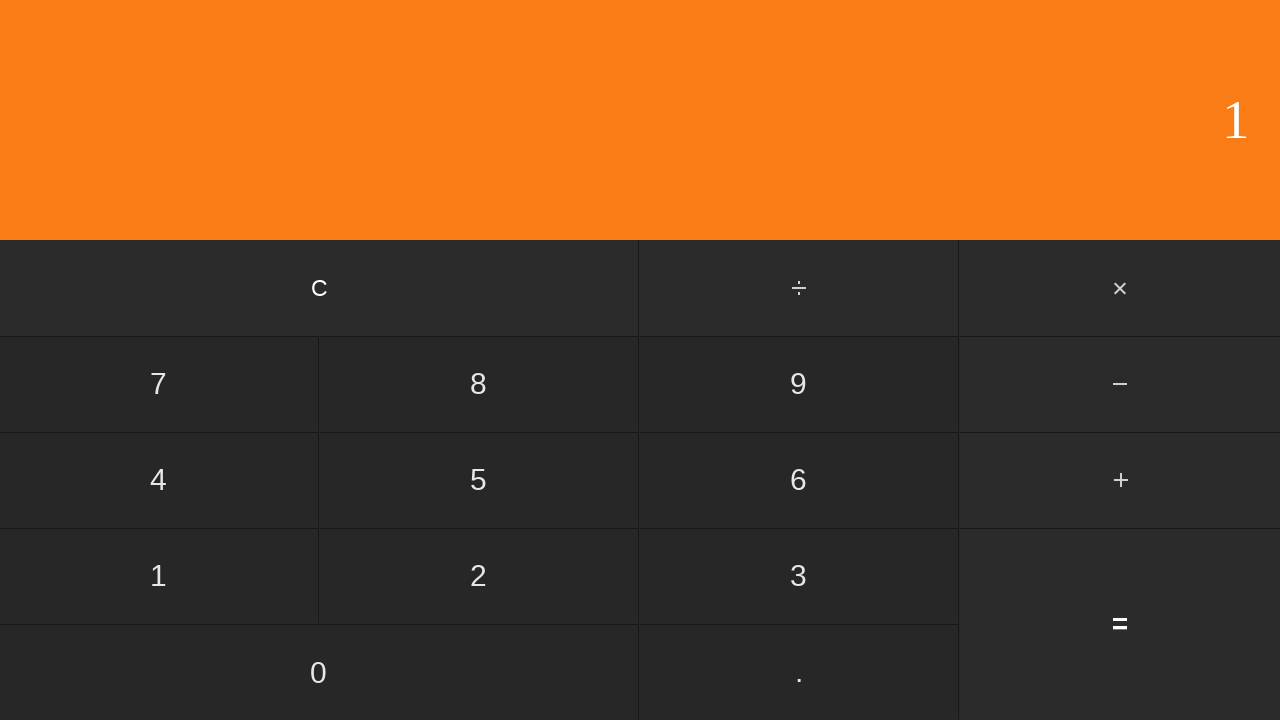

Waited for calculation result
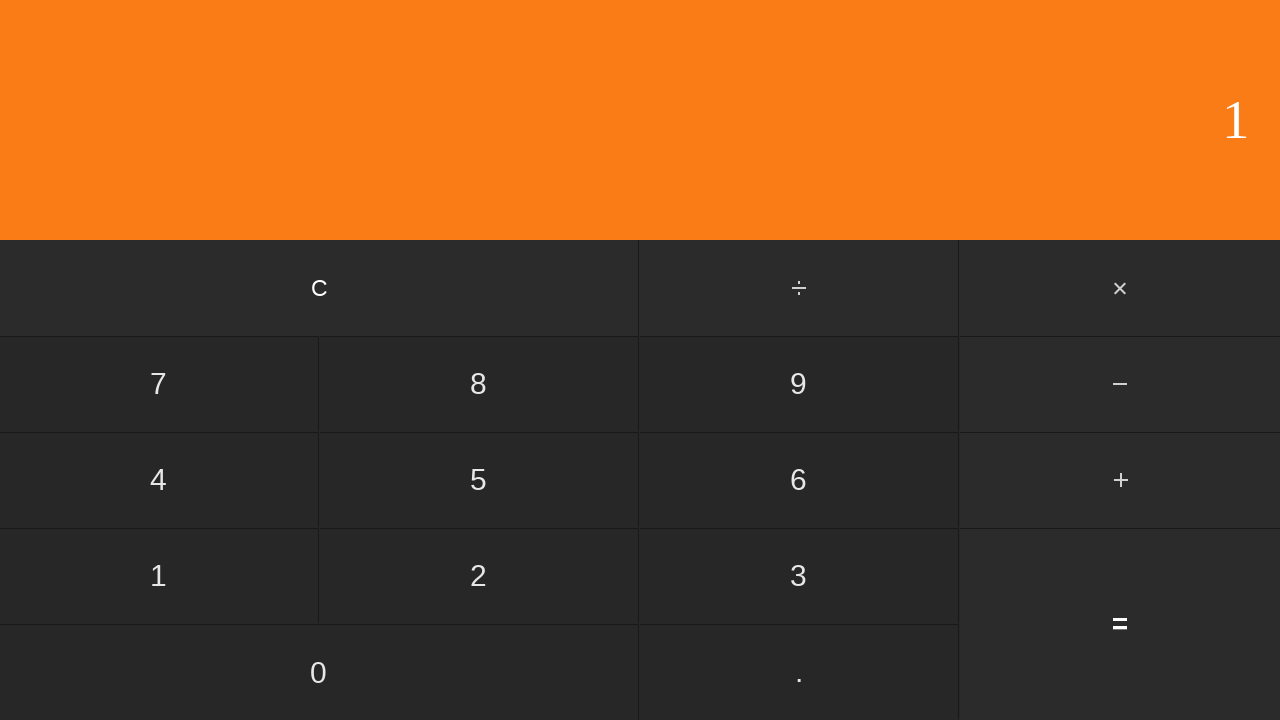

Clicked clear button to reset calculator at (320, 288) on input[value='C']
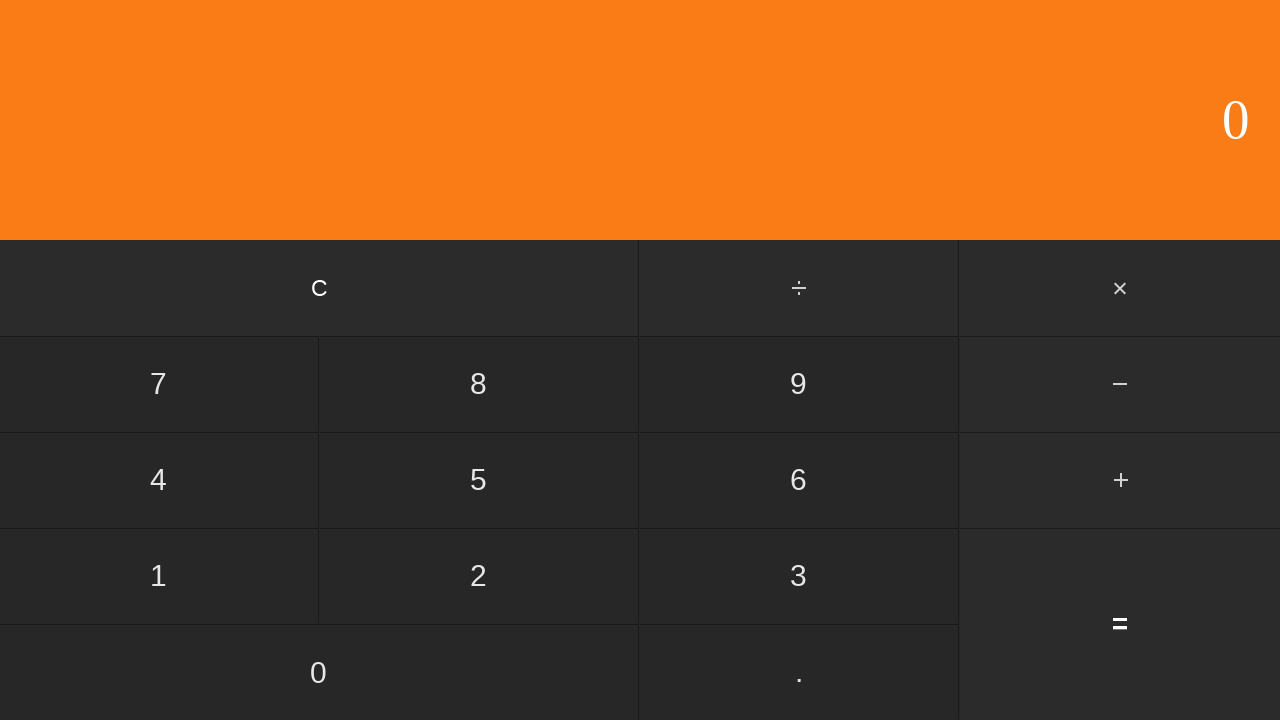

Waited for calculator to clear
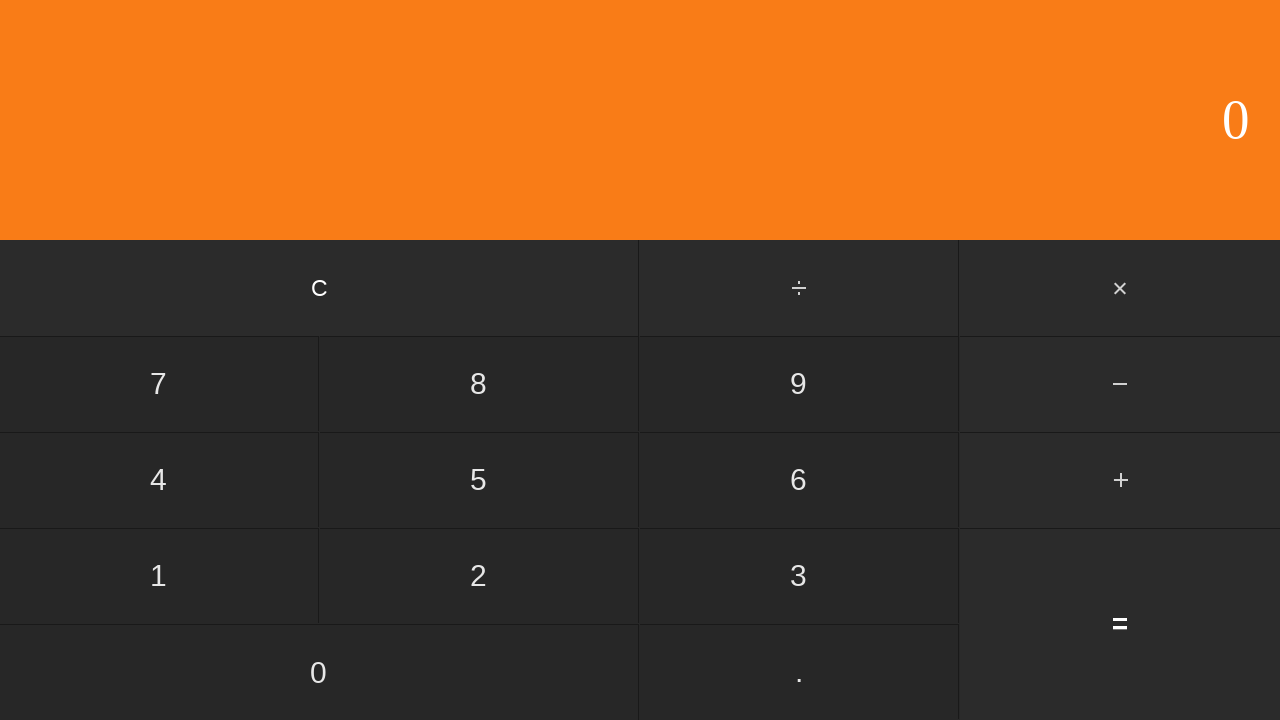

Clicked first operand: 4 at (159, 480) on input[value='4']
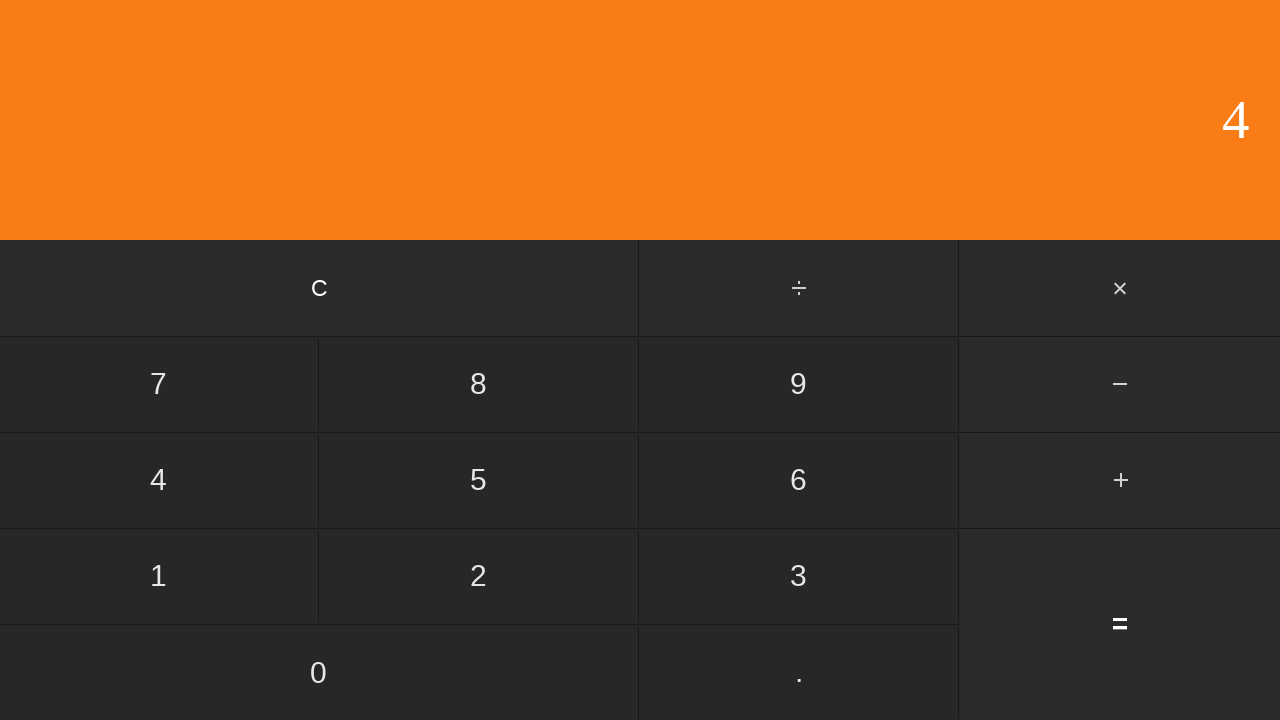

Clicked divide button at (800, 288) on #divide
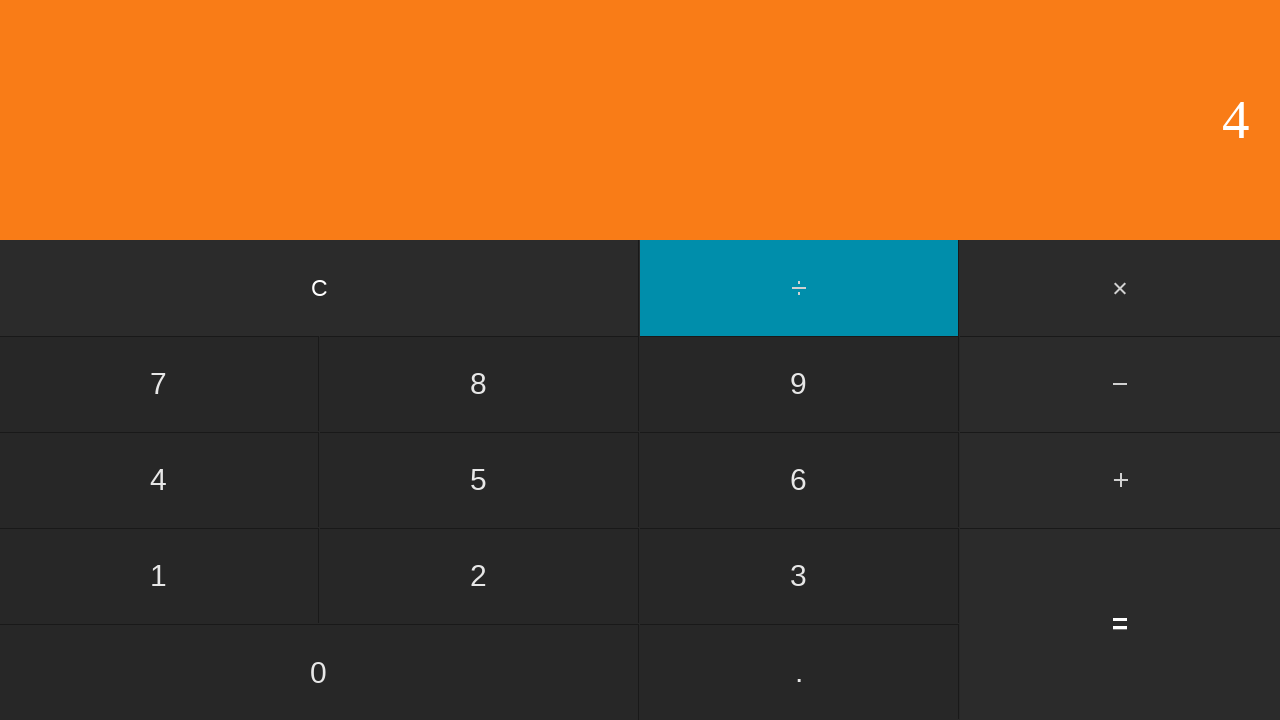

Clicked second operand: 5 at (479, 480) on input[value='5']
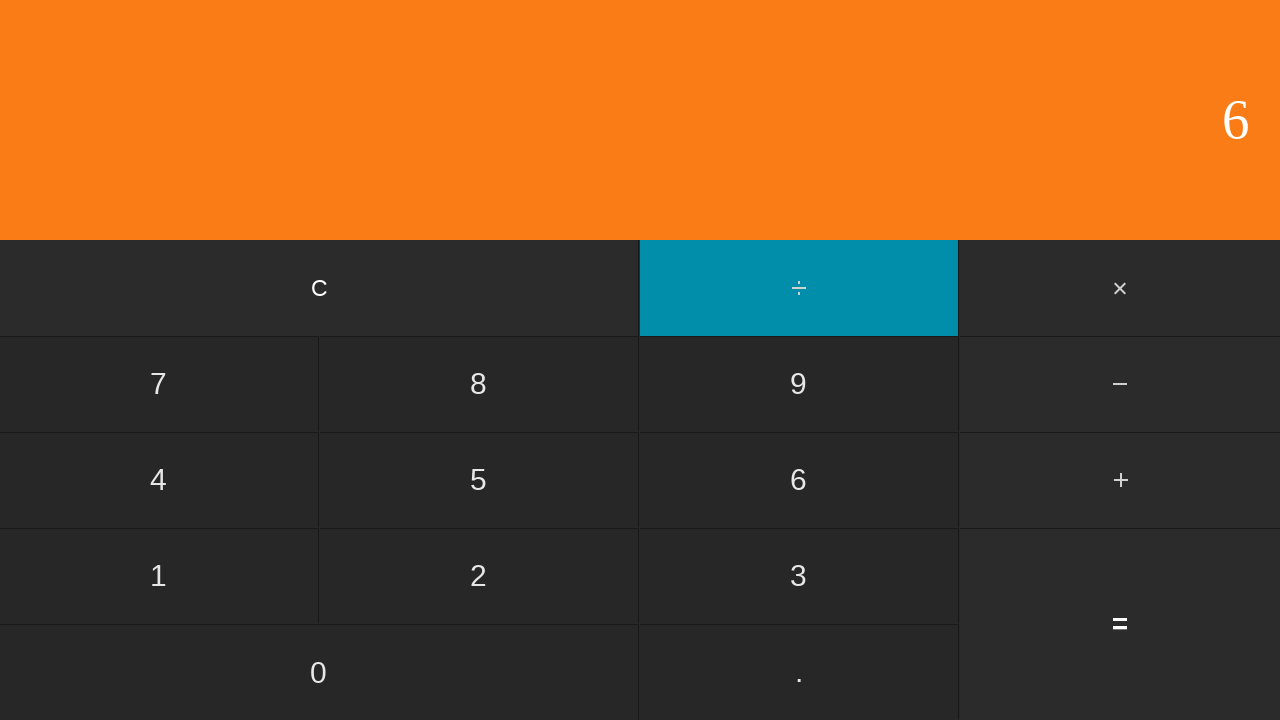

Clicked equals button to calculate 4 ÷ 5 at (1120, 624) on input[value='=']
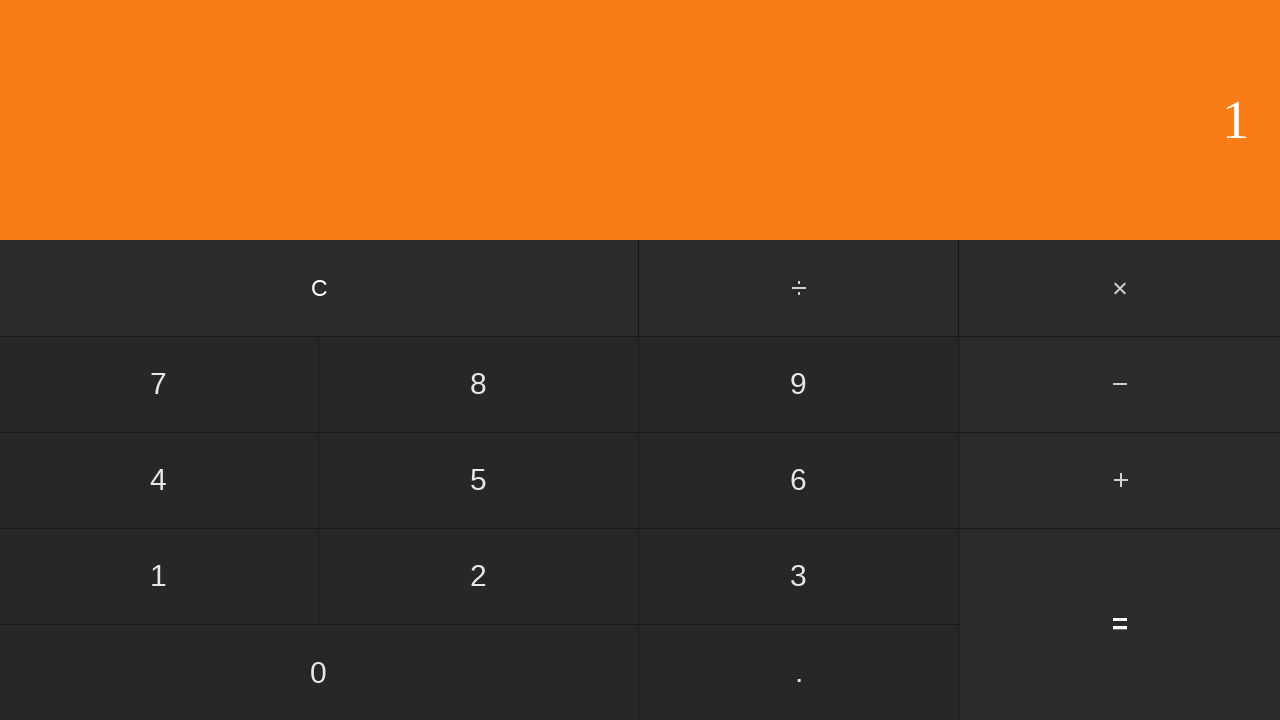

Waited for calculation result
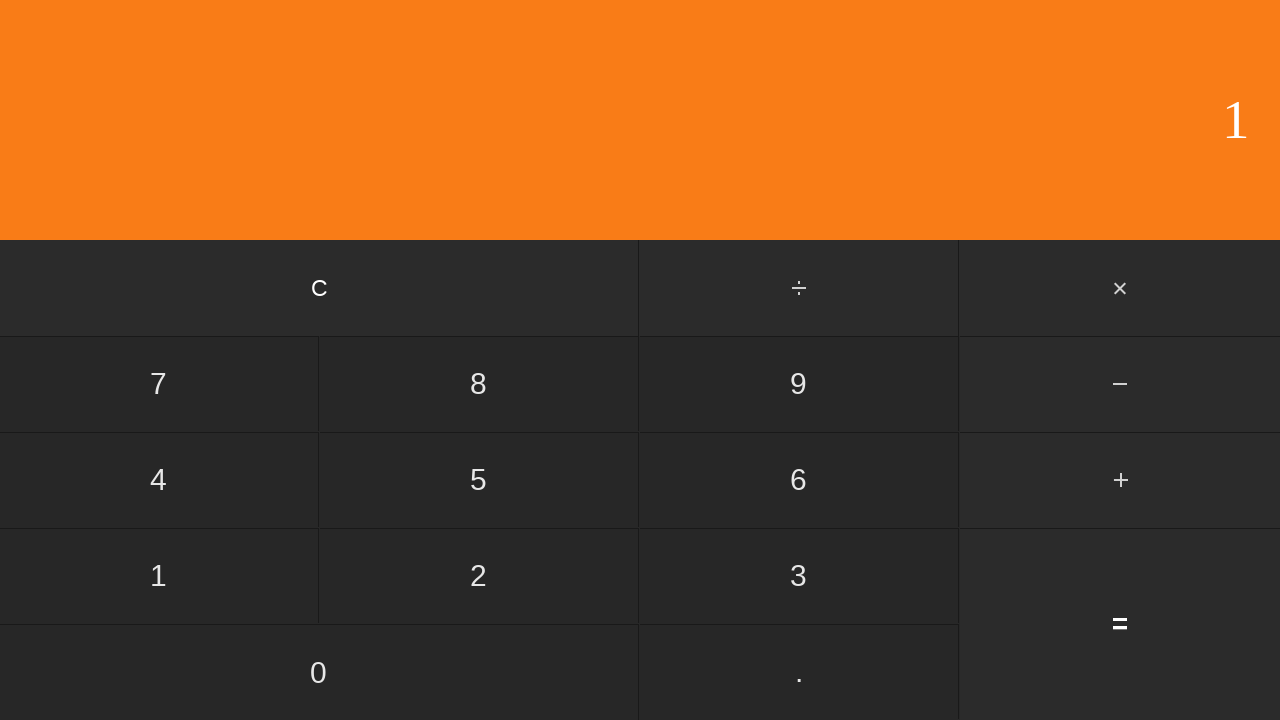

Clicked clear button to reset calculator at (320, 288) on input[value='C']
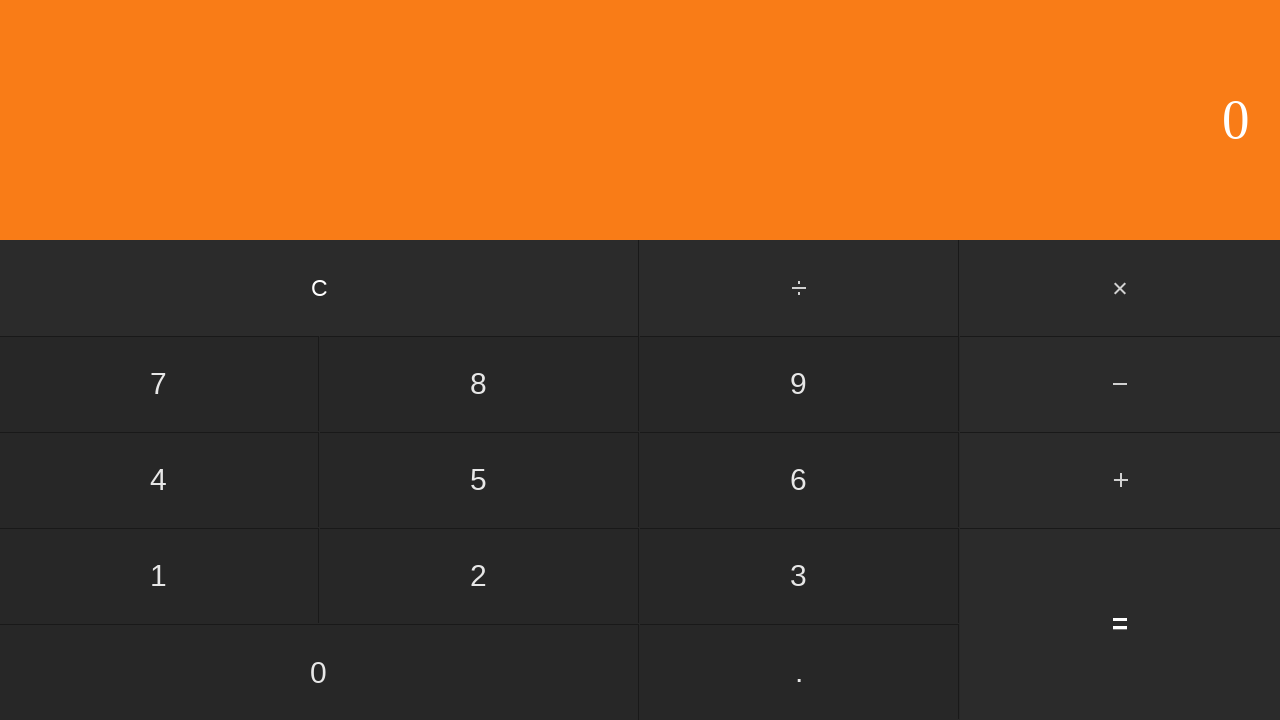

Waited for calculator to clear
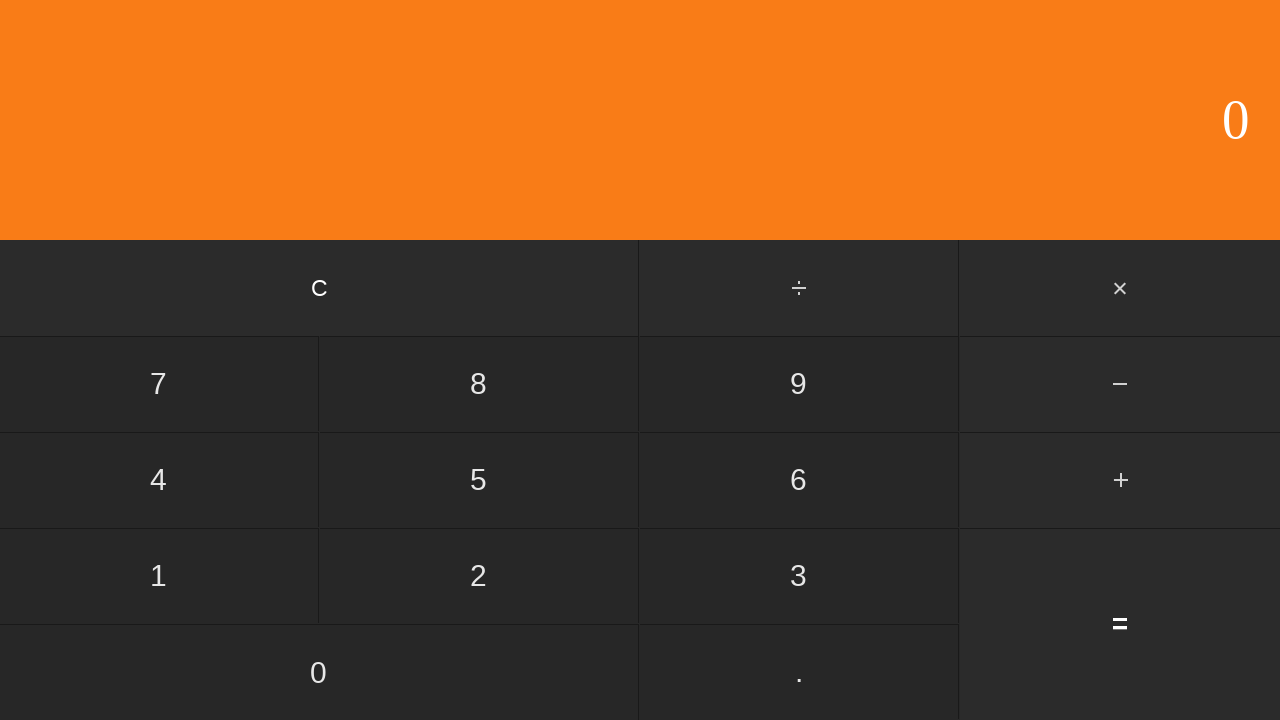

Clicked first operand: 4 at (159, 480) on input[value='4']
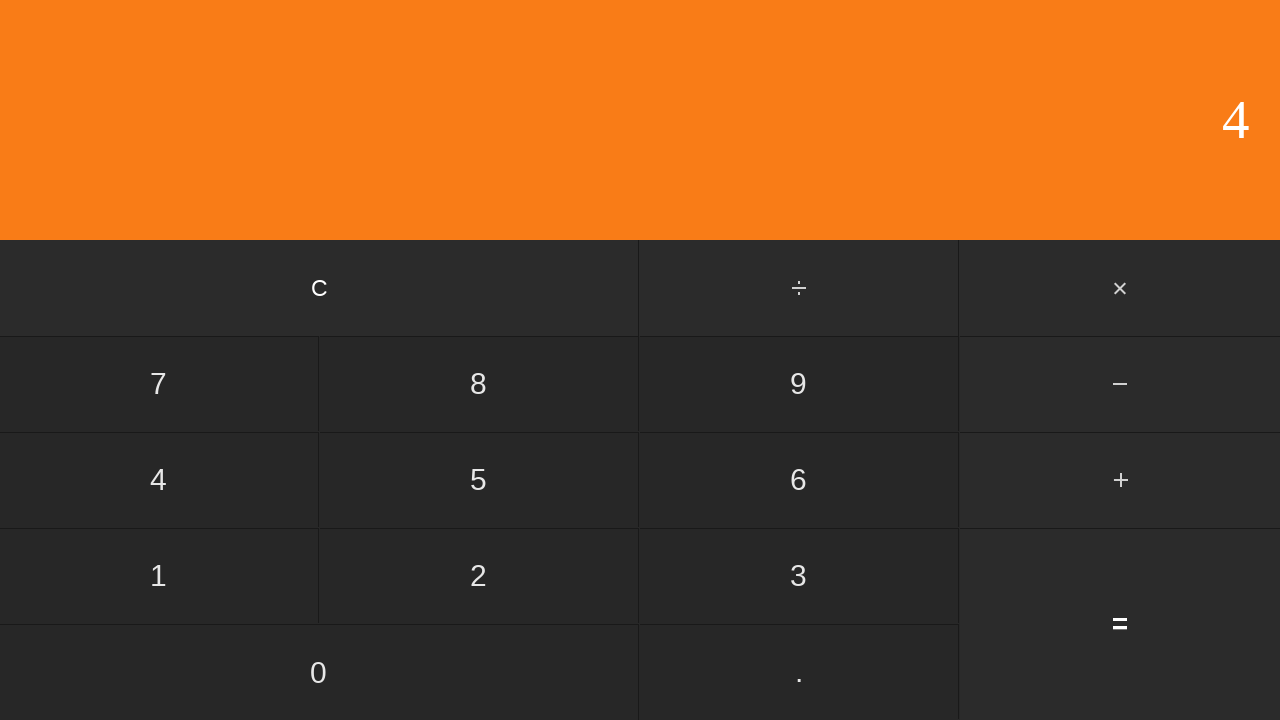

Clicked divide button at (800, 288) on #divide
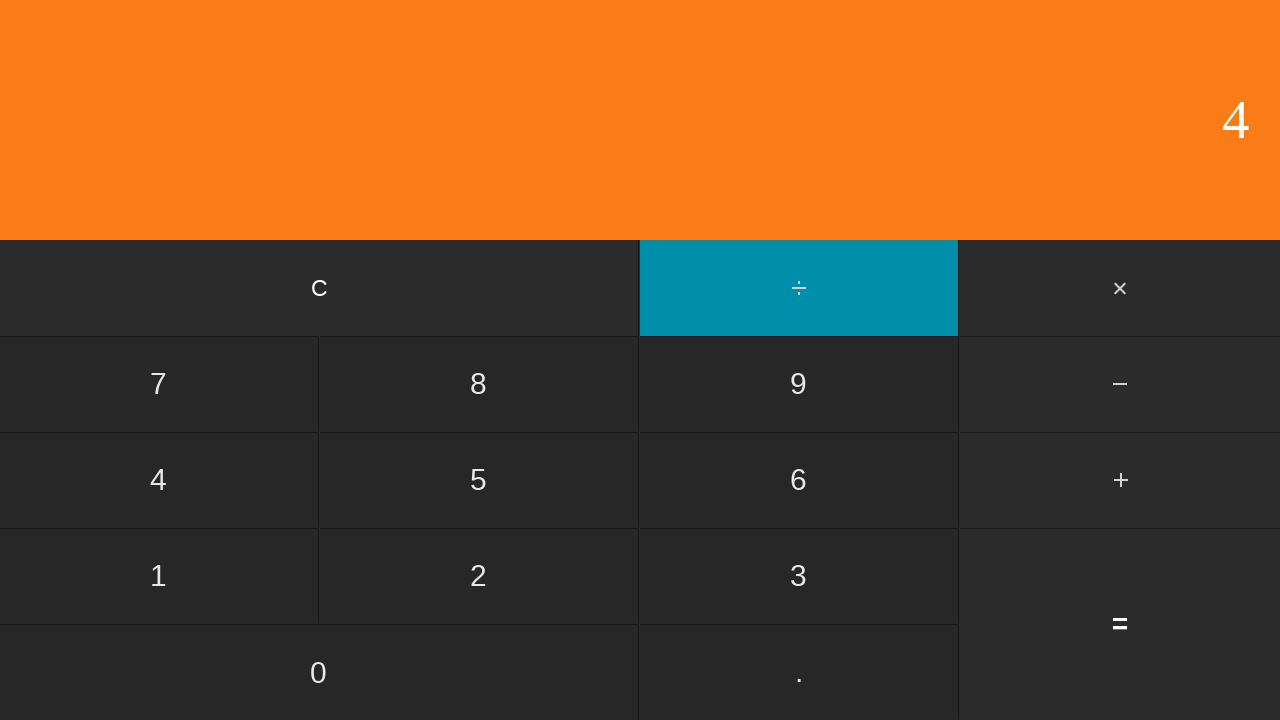

Clicked second operand: 6 at (799, 480) on input[value='6']
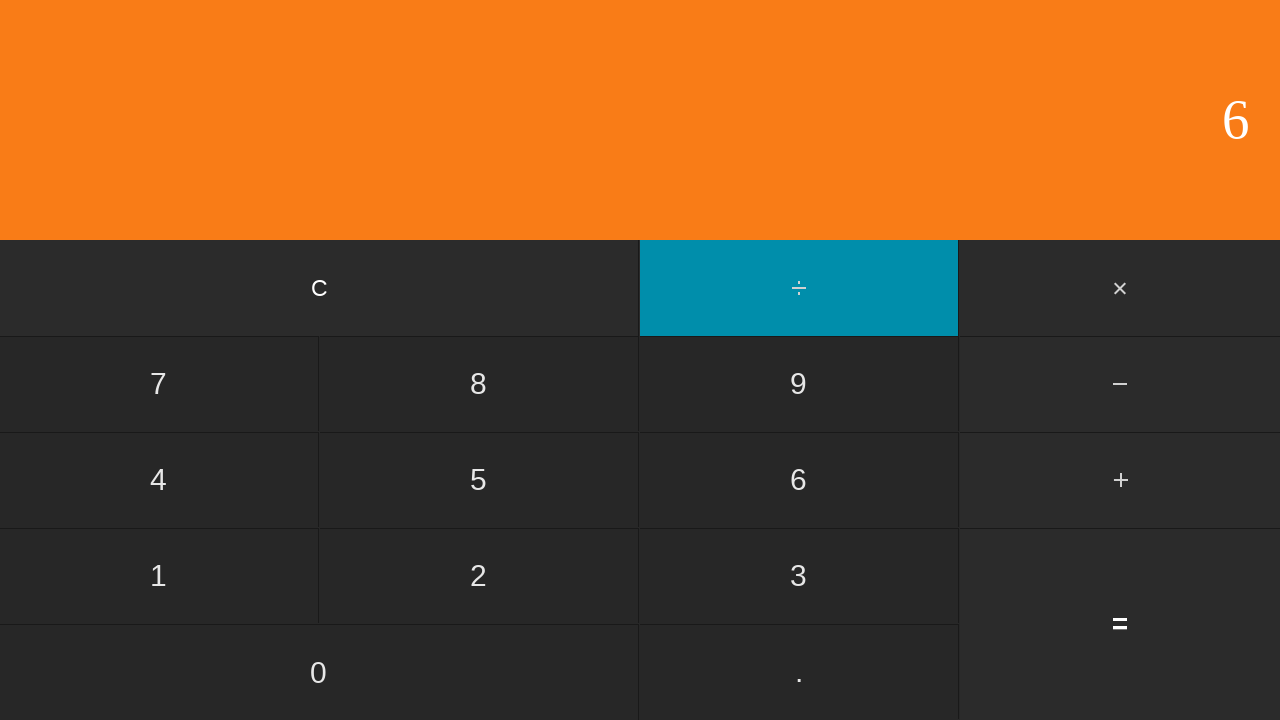

Clicked equals button to calculate 4 ÷ 6 at (1120, 624) on input[value='=']
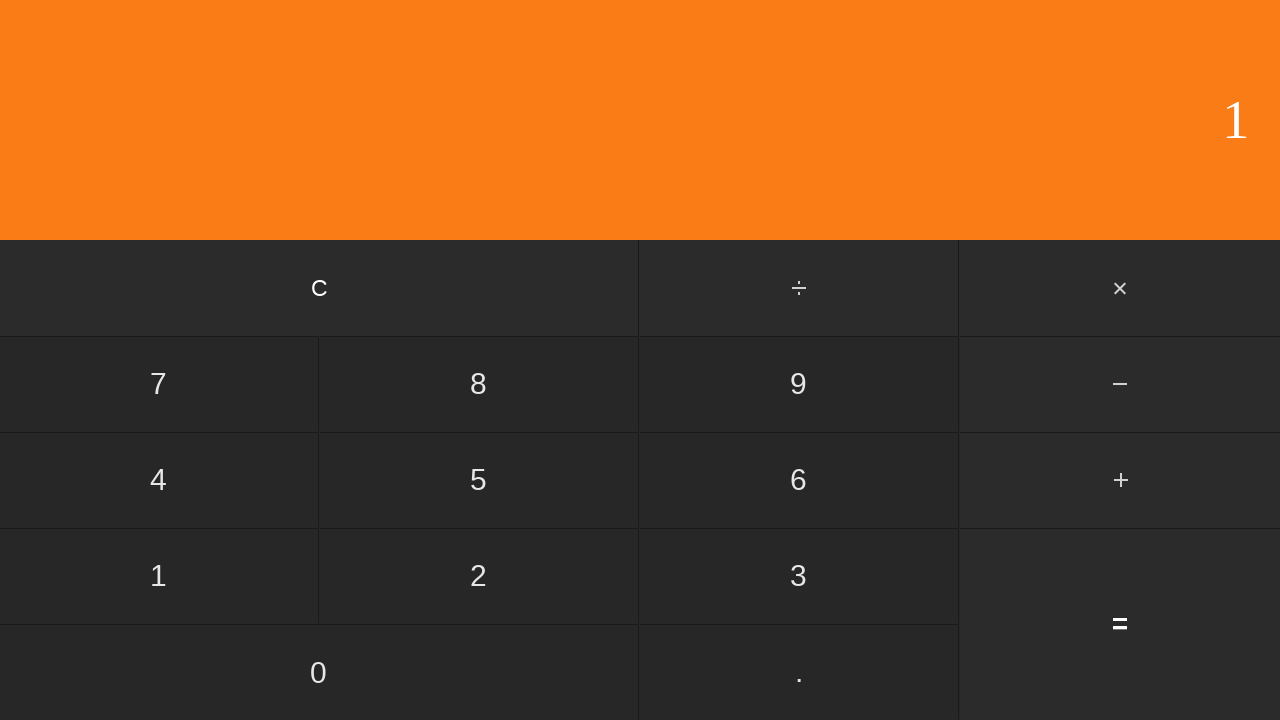

Waited for calculation result
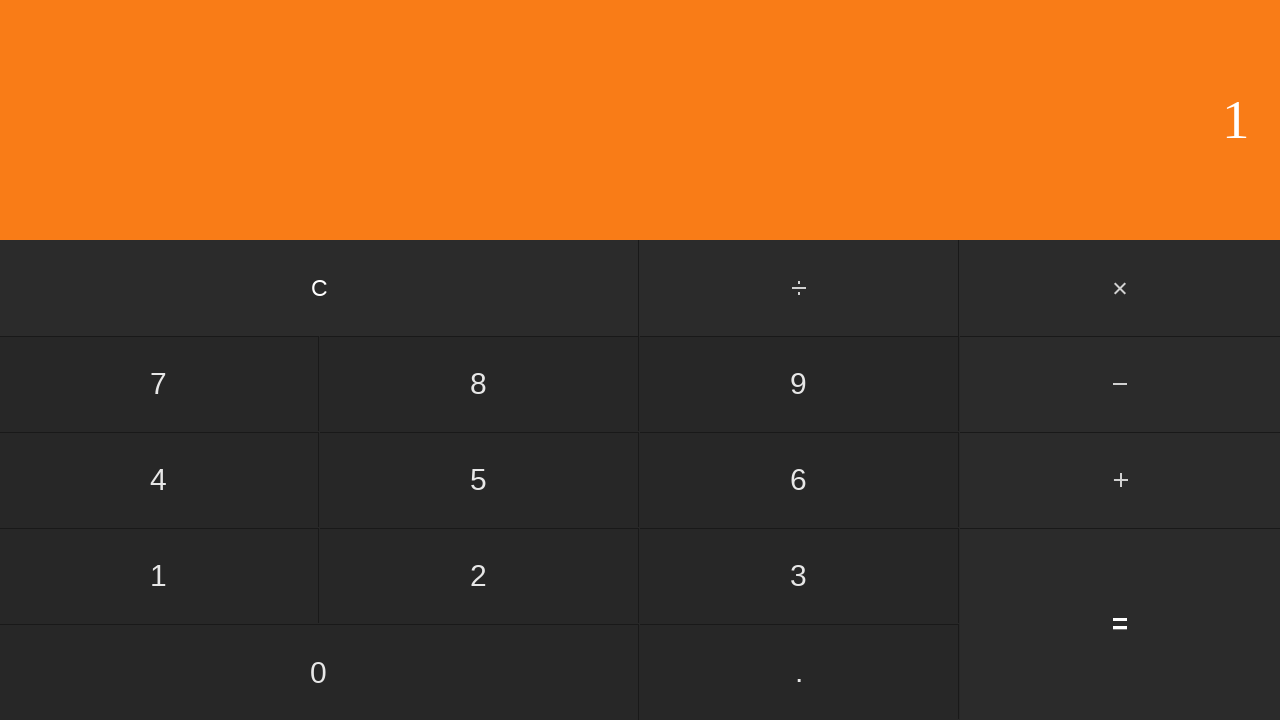

Clicked clear button to reset calculator at (320, 288) on input[value='C']
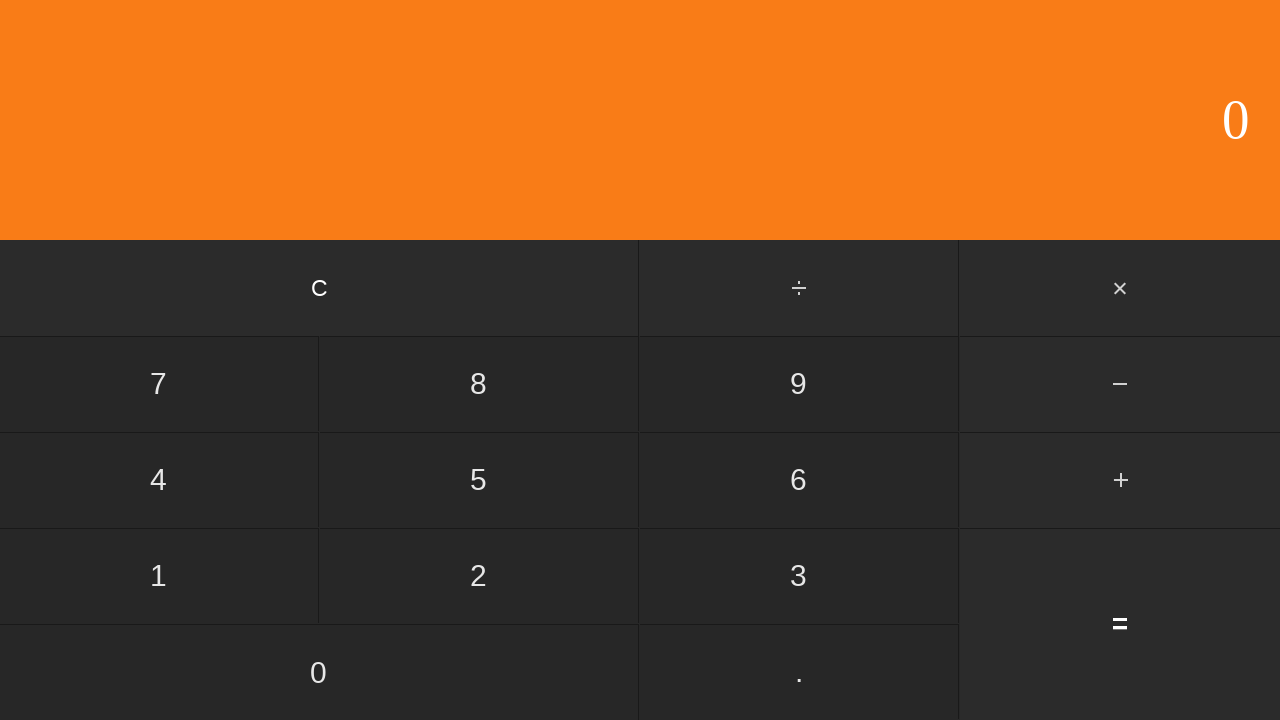

Waited for calculator to clear
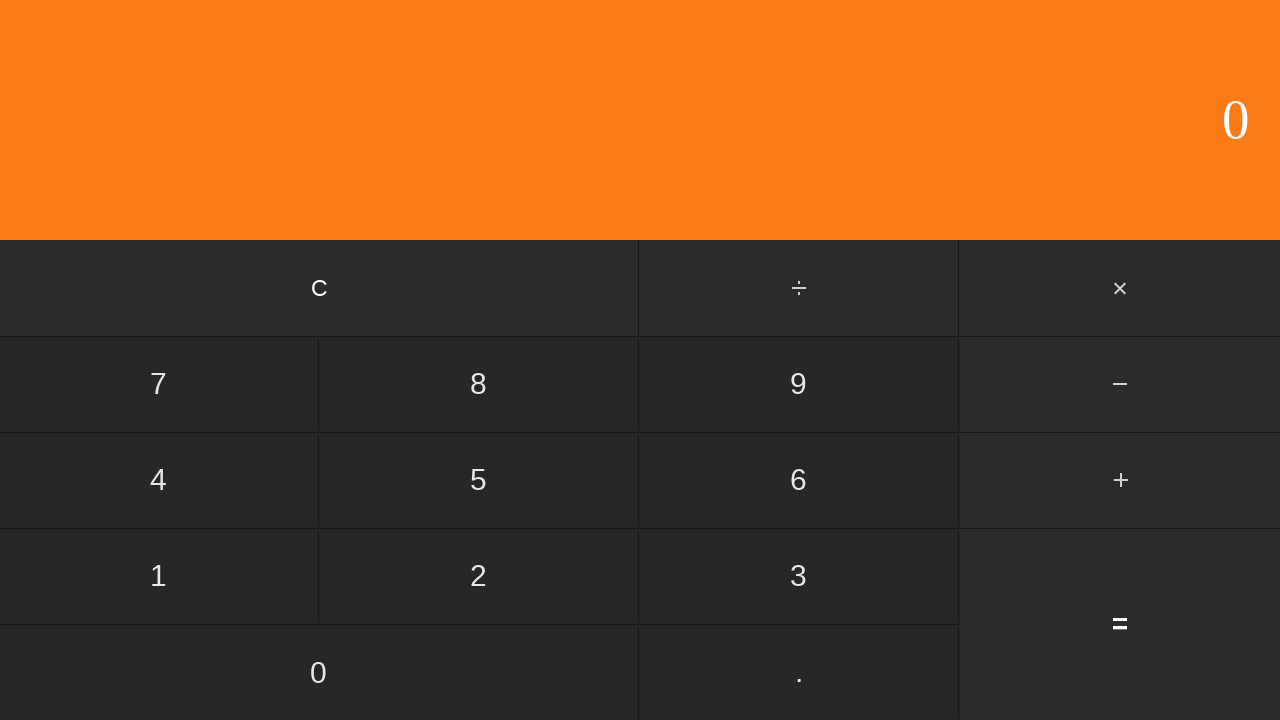

Clicked first operand: 4 at (159, 480) on input[value='4']
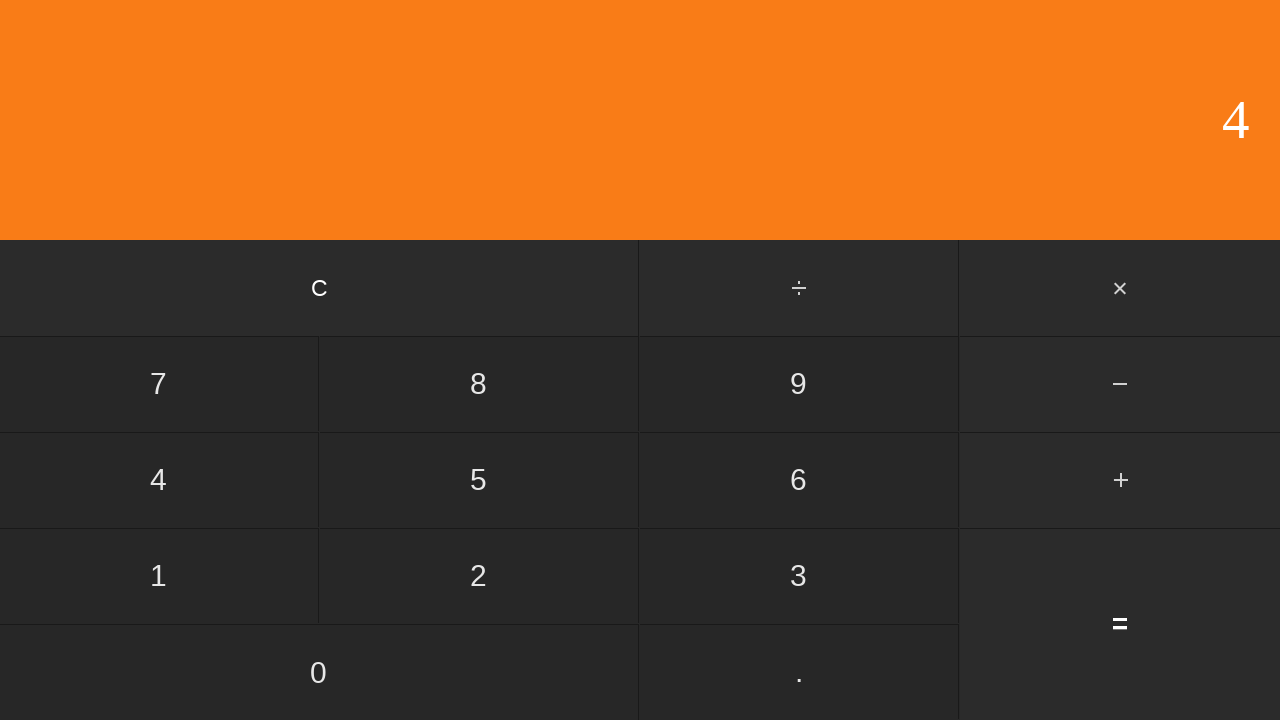

Clicked divide button at (800, 288) on #divide
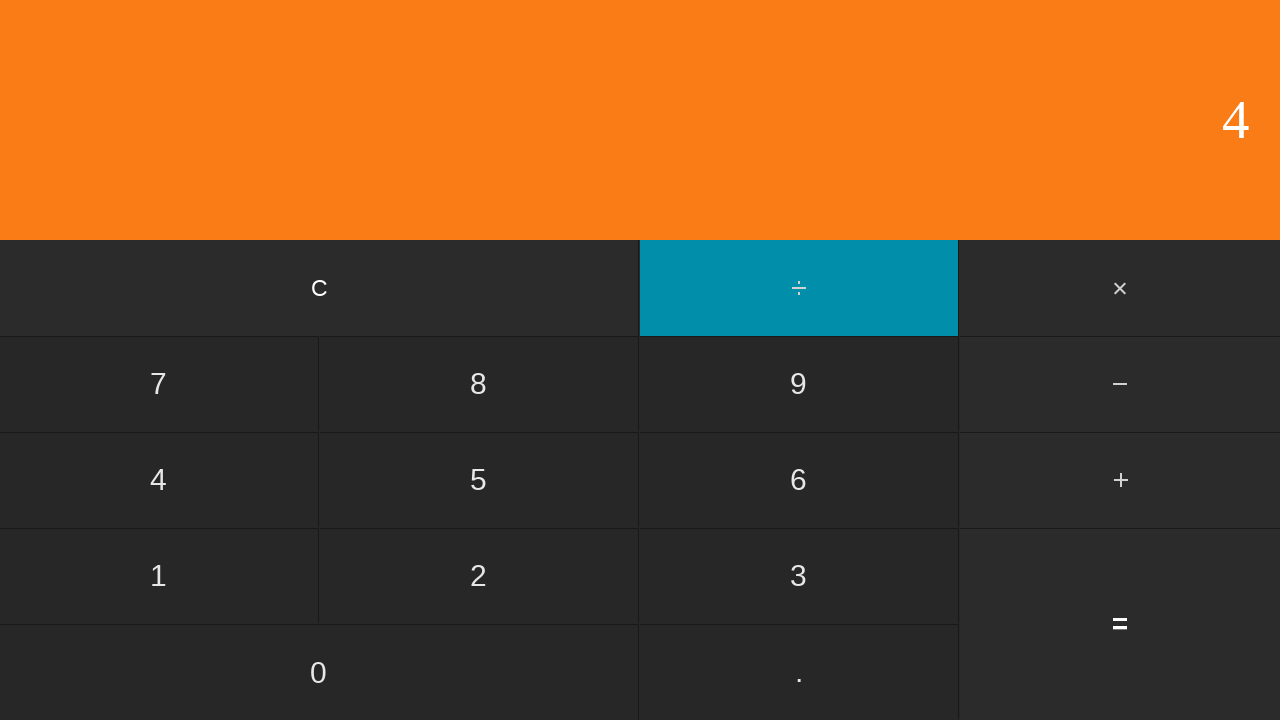

Clicked second operand: 7 at (159, 384) on input[value='7']
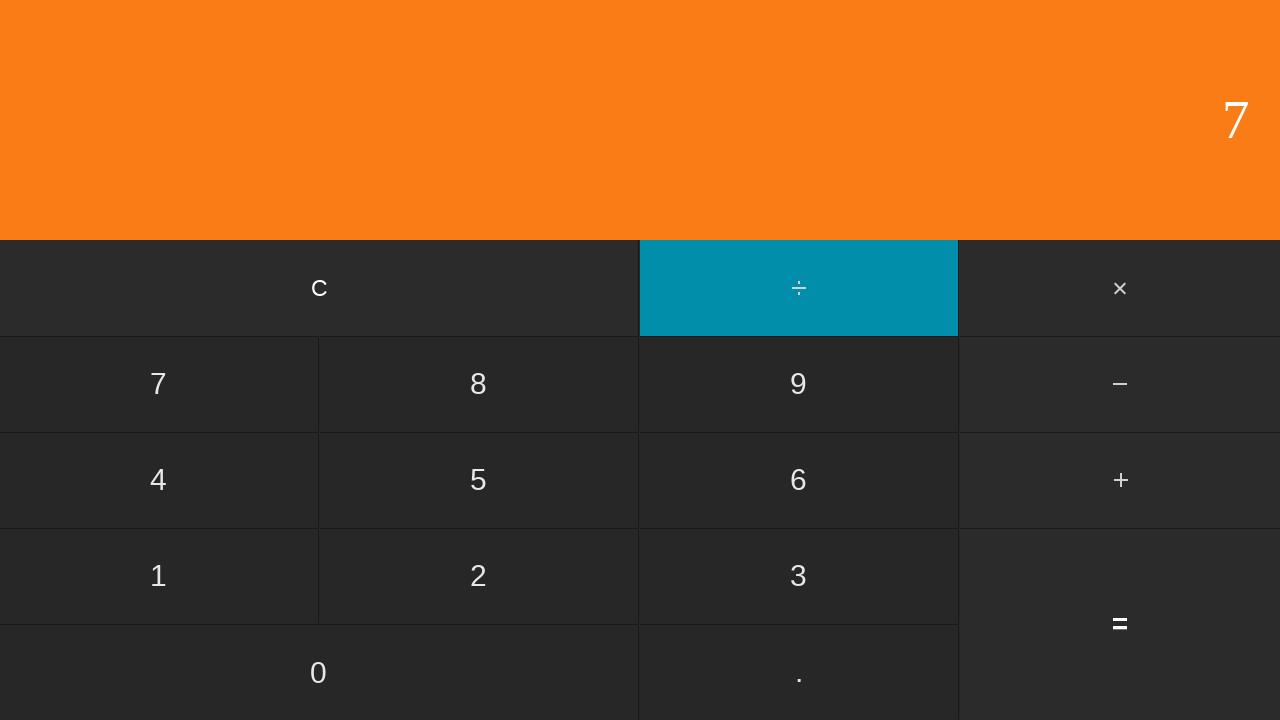

Clicked equals button to calculate 4 ÷ 7 at (1120, 624) on input[value='=']
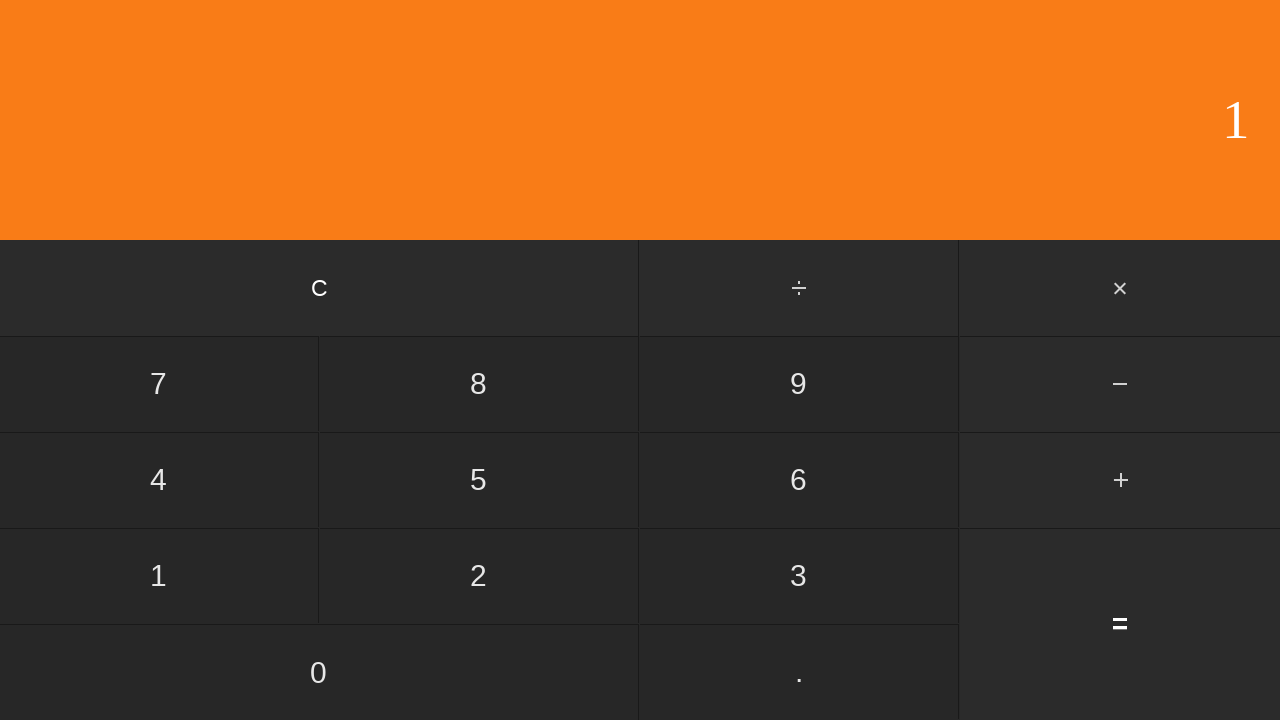

Waited for calculation result
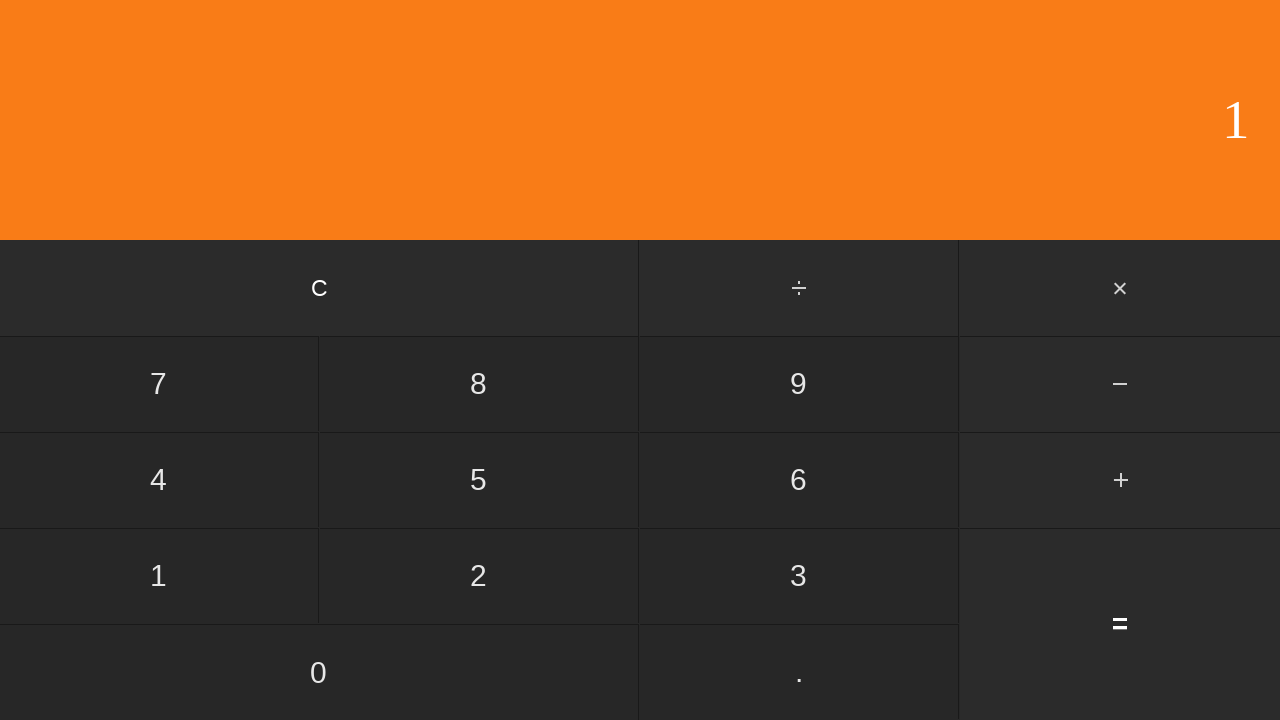

Clicked clear button to reset calculator at (320, 288) on input[value='C']
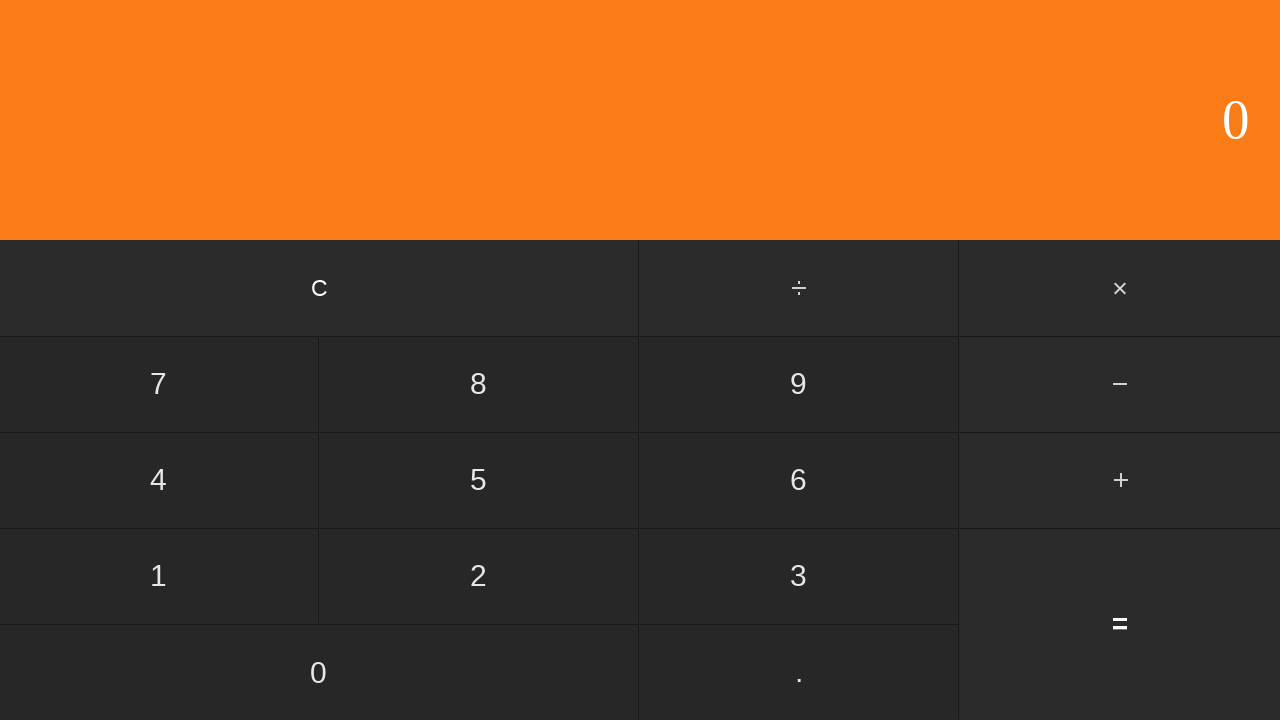

Waited for calculator to clear
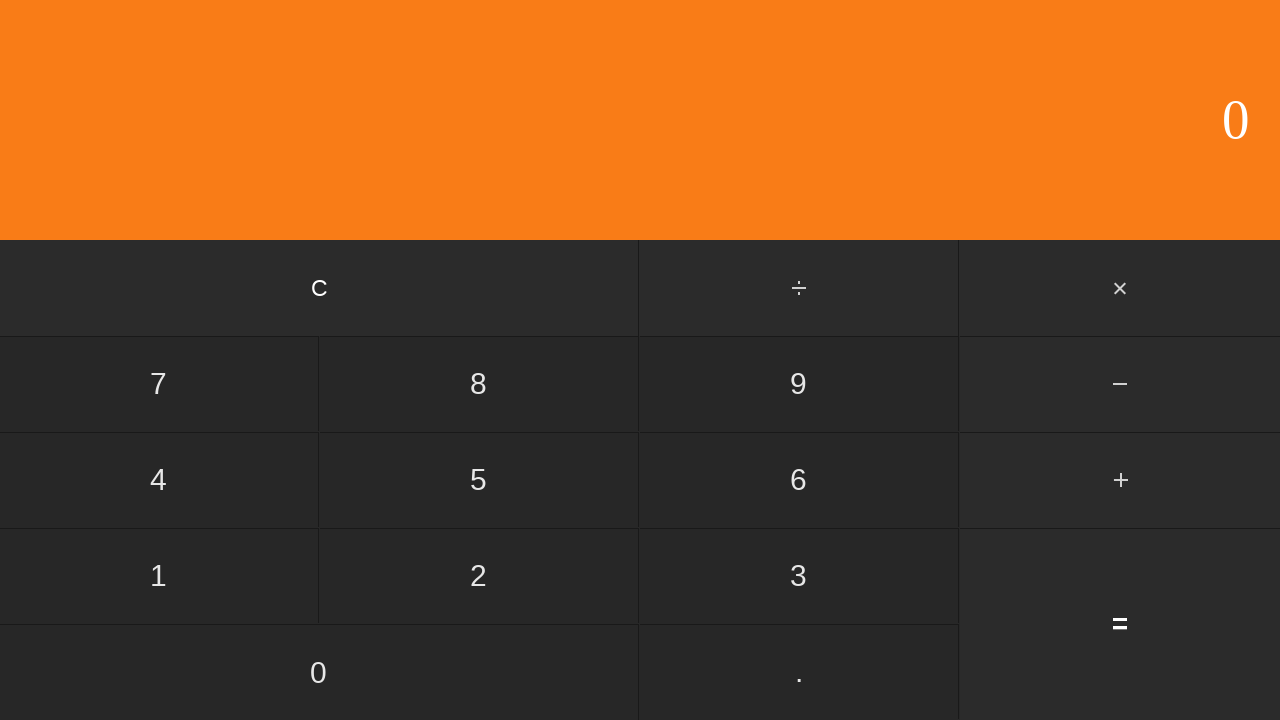

Clicked first operand: 4 at (159, 480) on input[value='4']
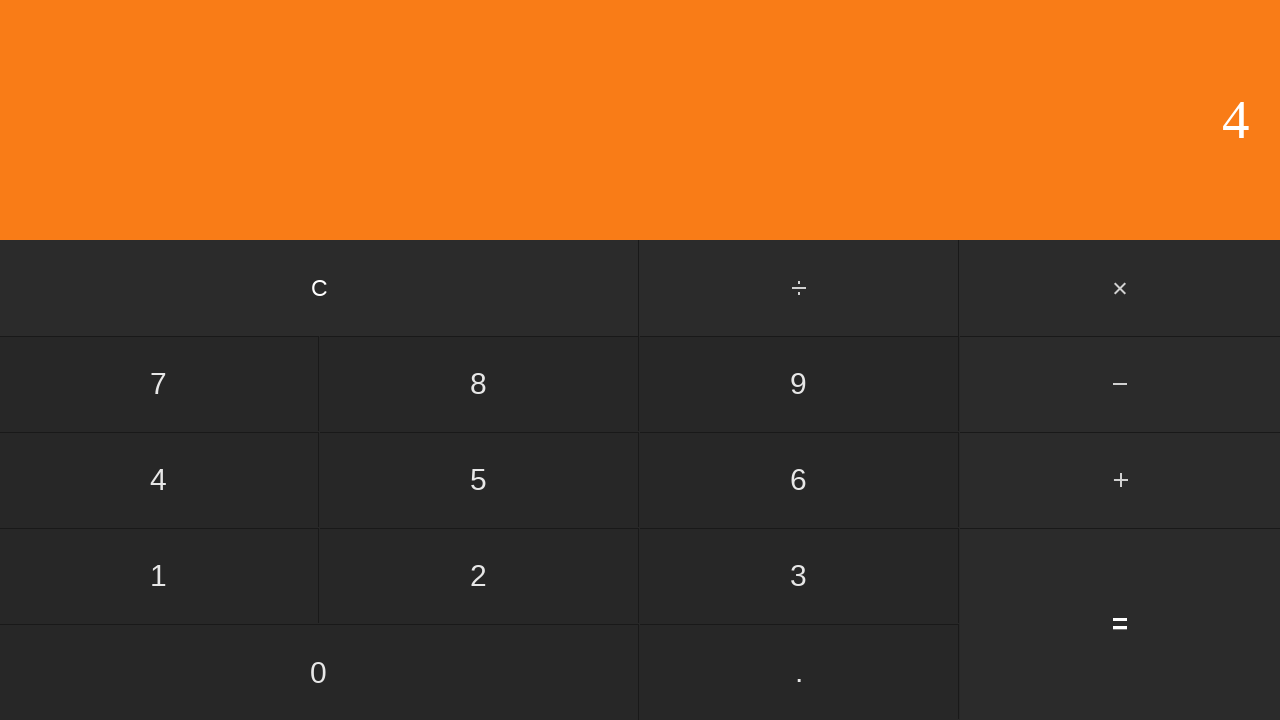

Clicked divide button at (800, 288) on #divide
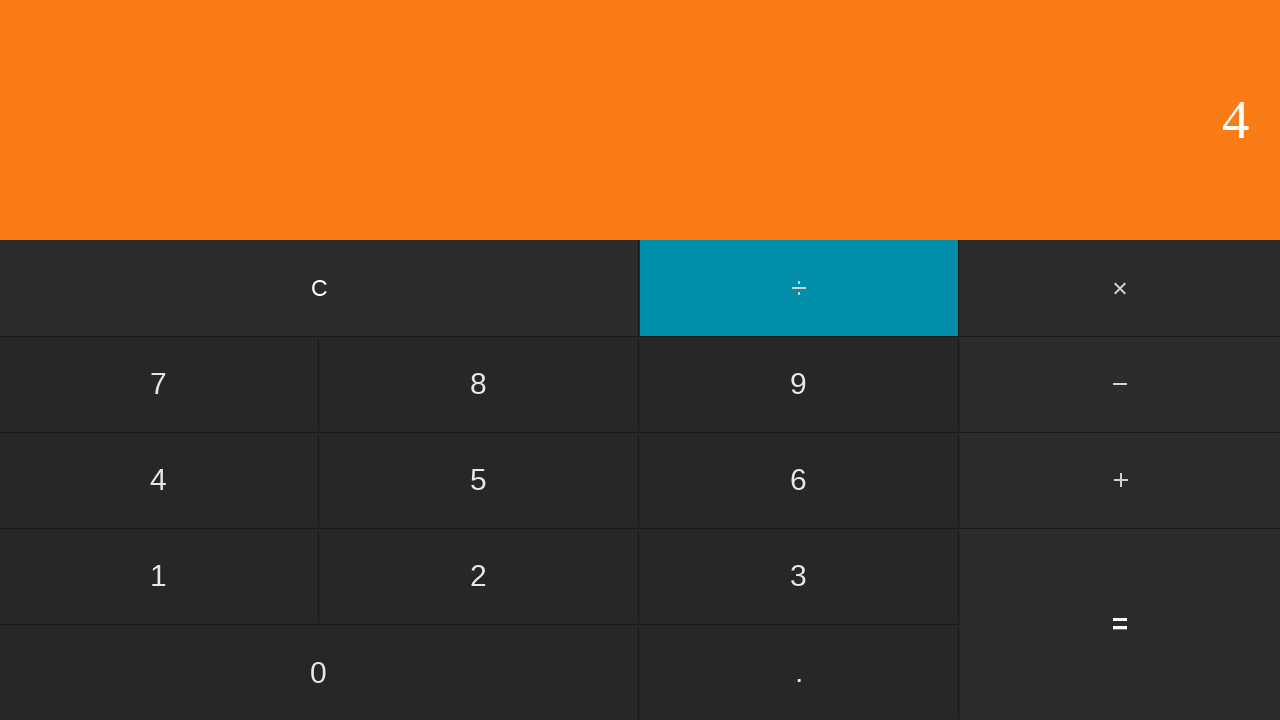

Clicked second operand: 8 at (479, 384) on input[value='8']
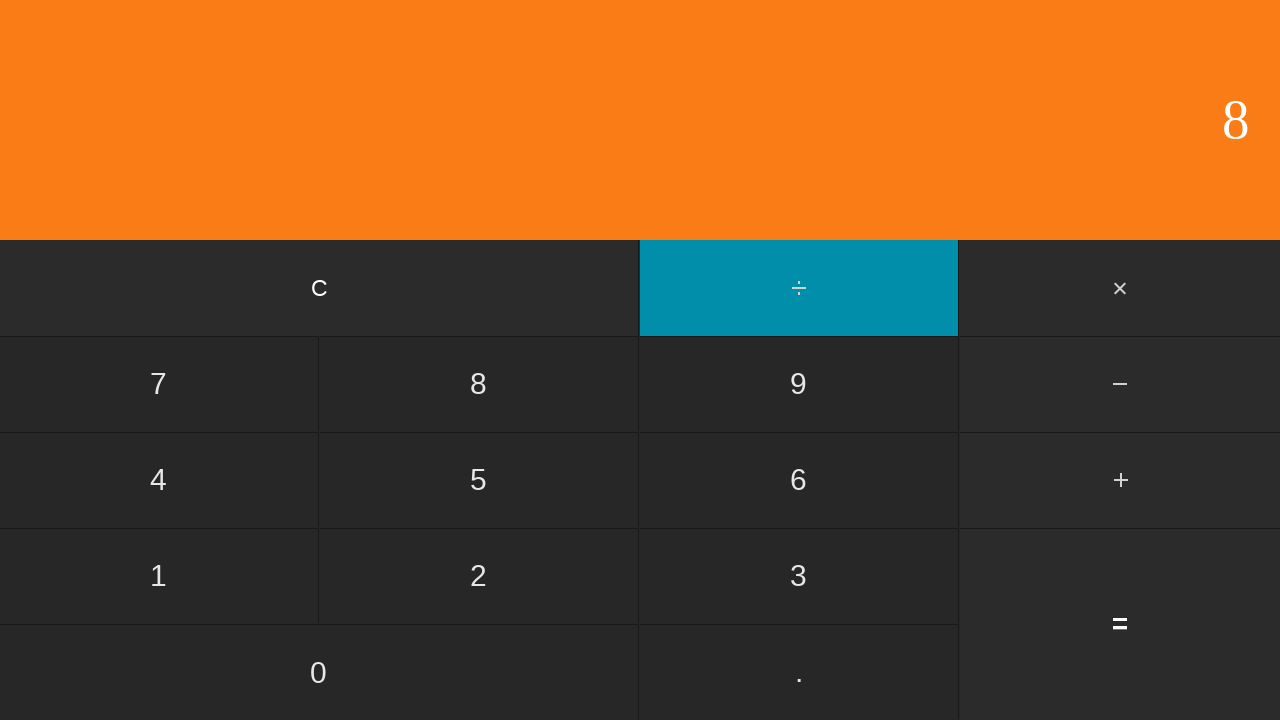

Clicked equals button to calculate 4 ÷ 8 at (1120, 624) on input[value='=']
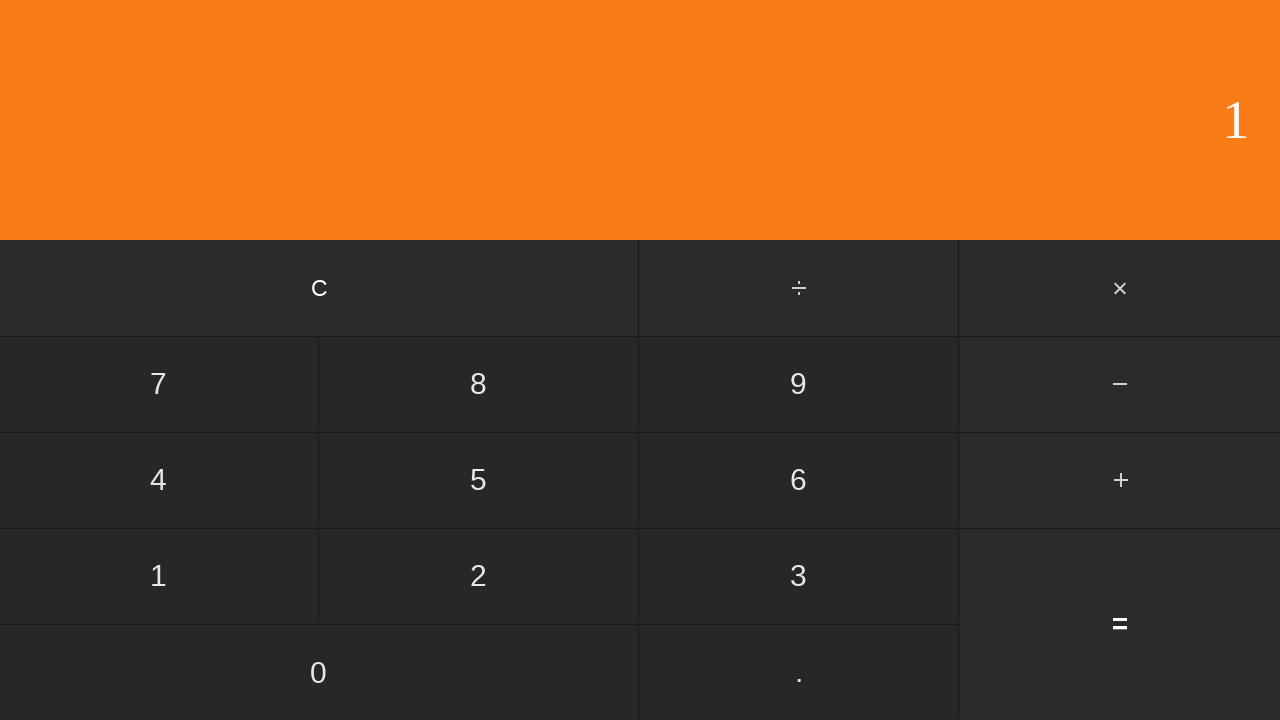

Waited for calculation result
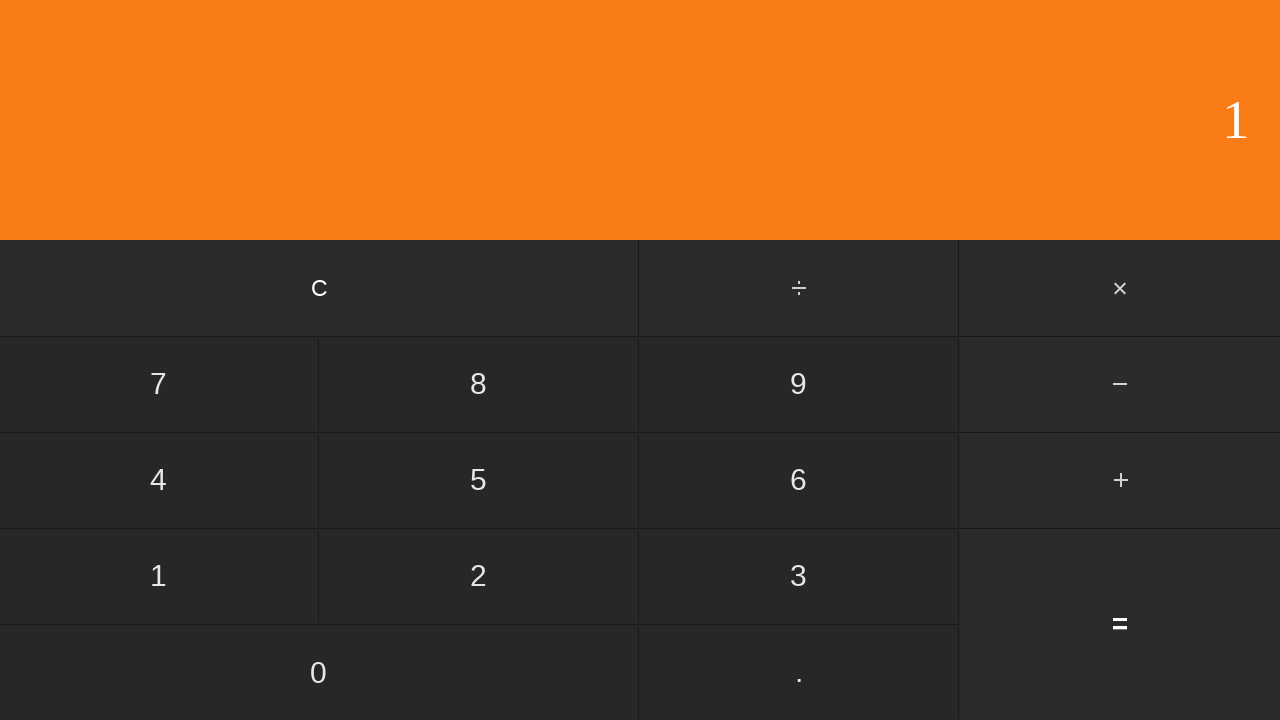

Clicked clear button to reset calculator at (320, 288) on input[value='C']
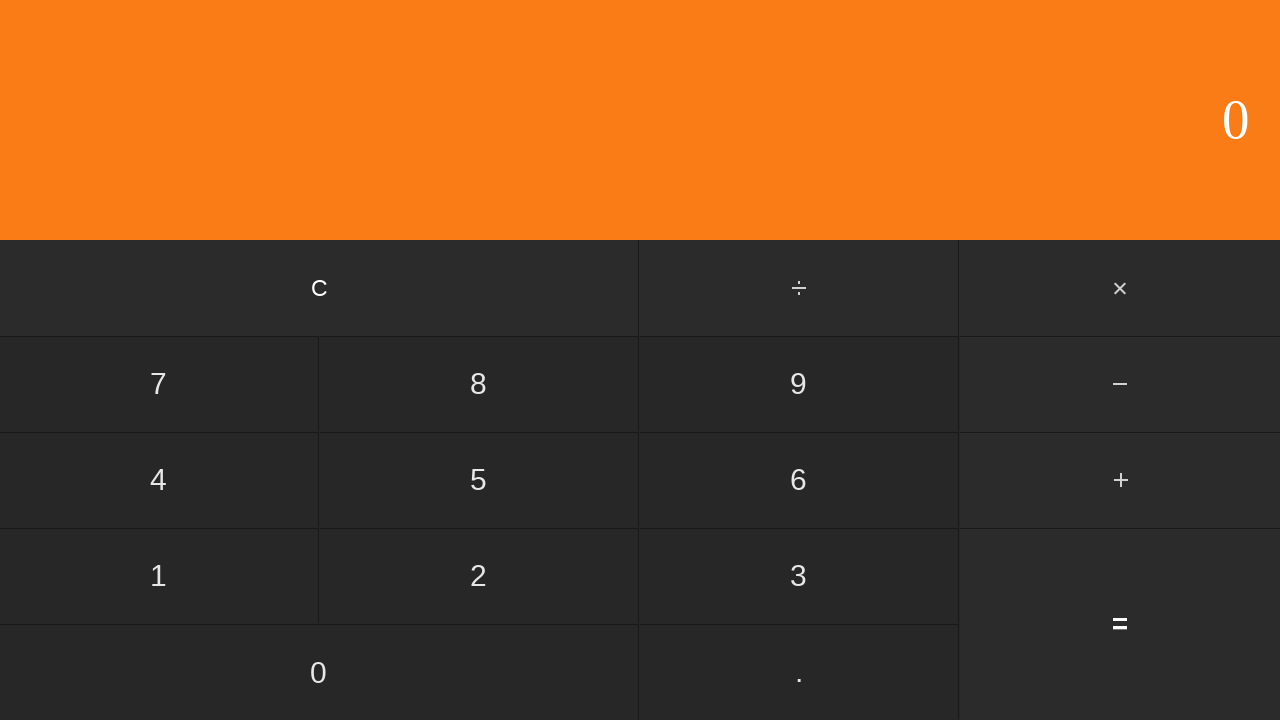

Waited for calculator to clear
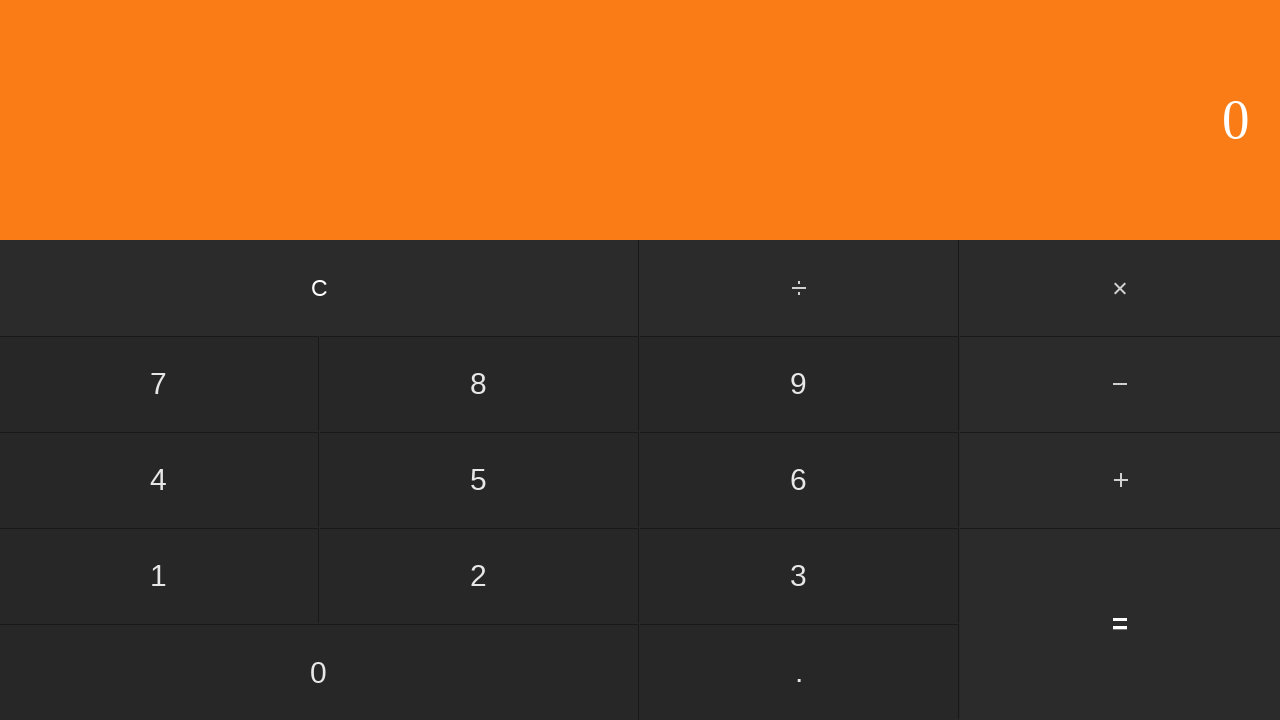

Clicked first operand: 4 at (159, 480) on input[value='4']
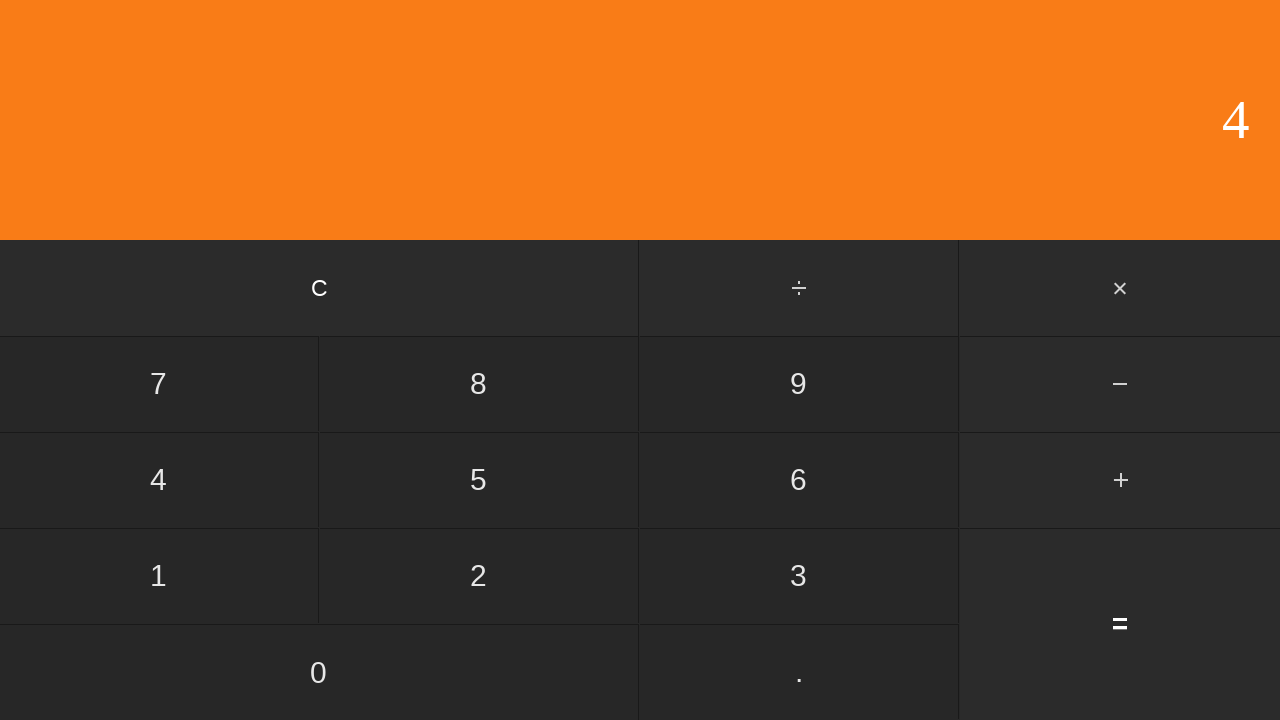

Clicked divide button at (800, 288) on #divide
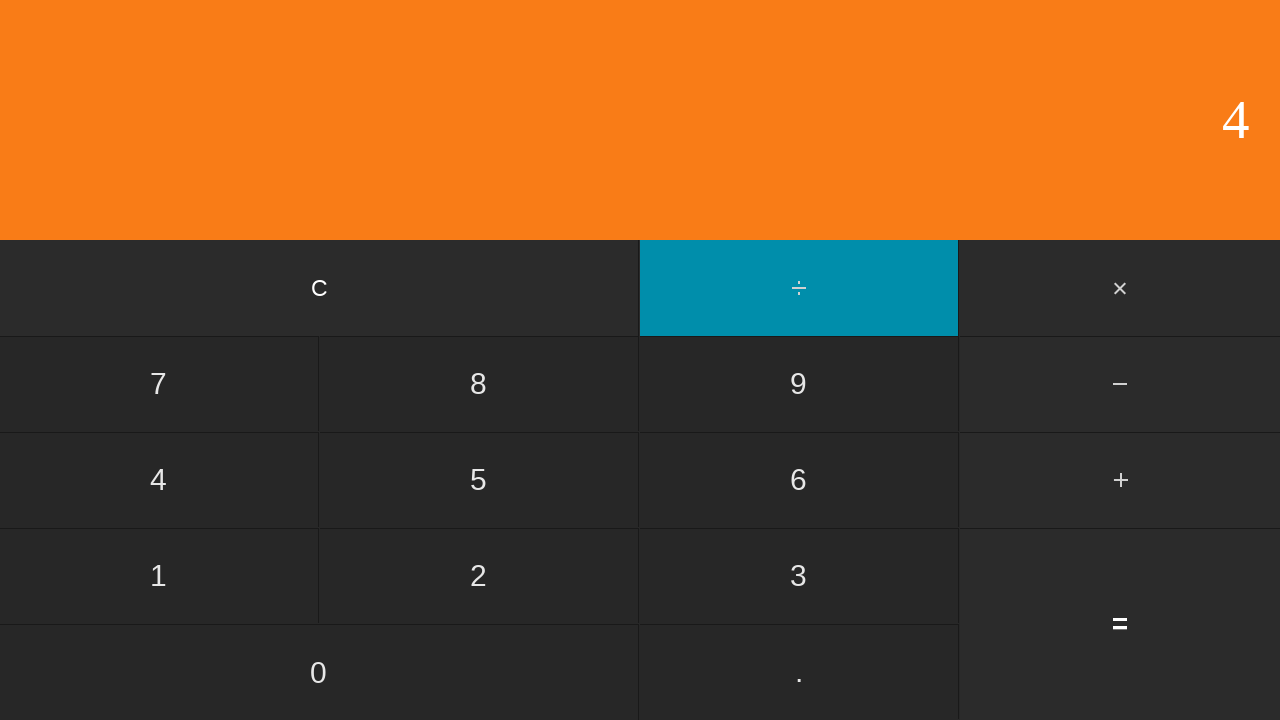

Clicked second operand: 9 at (799, 384) on input[value='9']
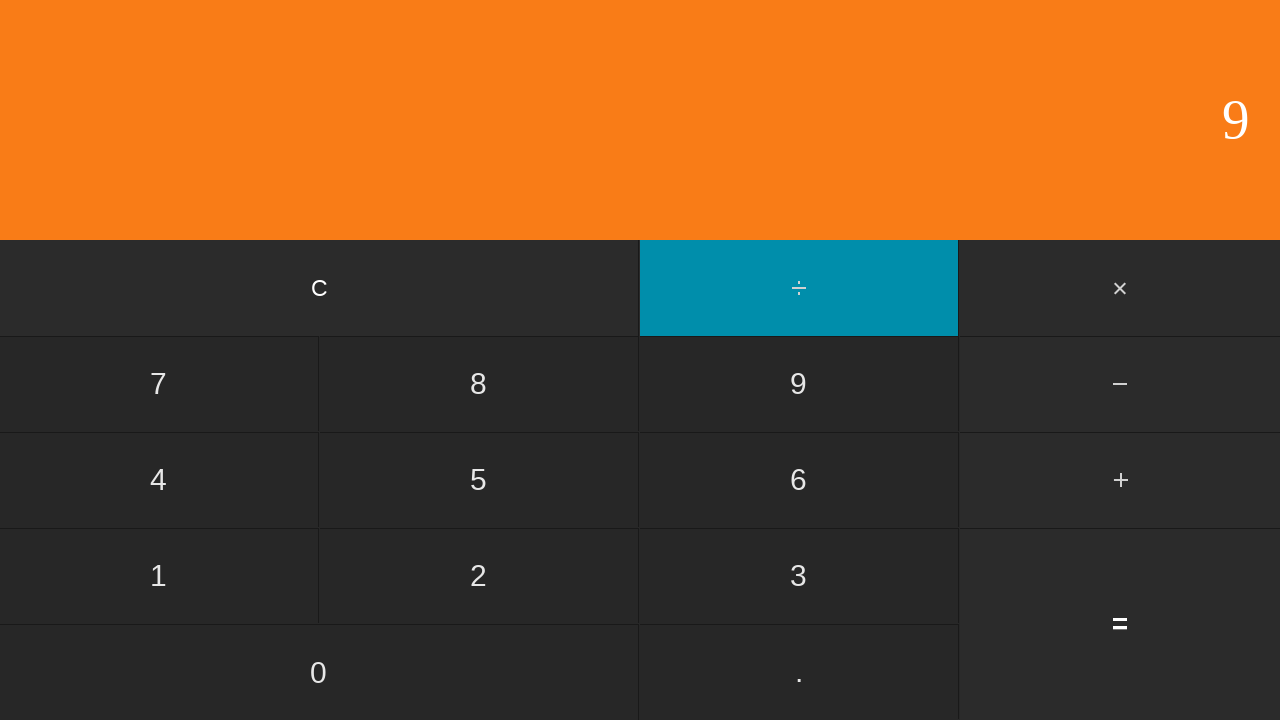

Clicked equals button to calculate 4 ÷ 9 at (1120, 624) on input[value='=']
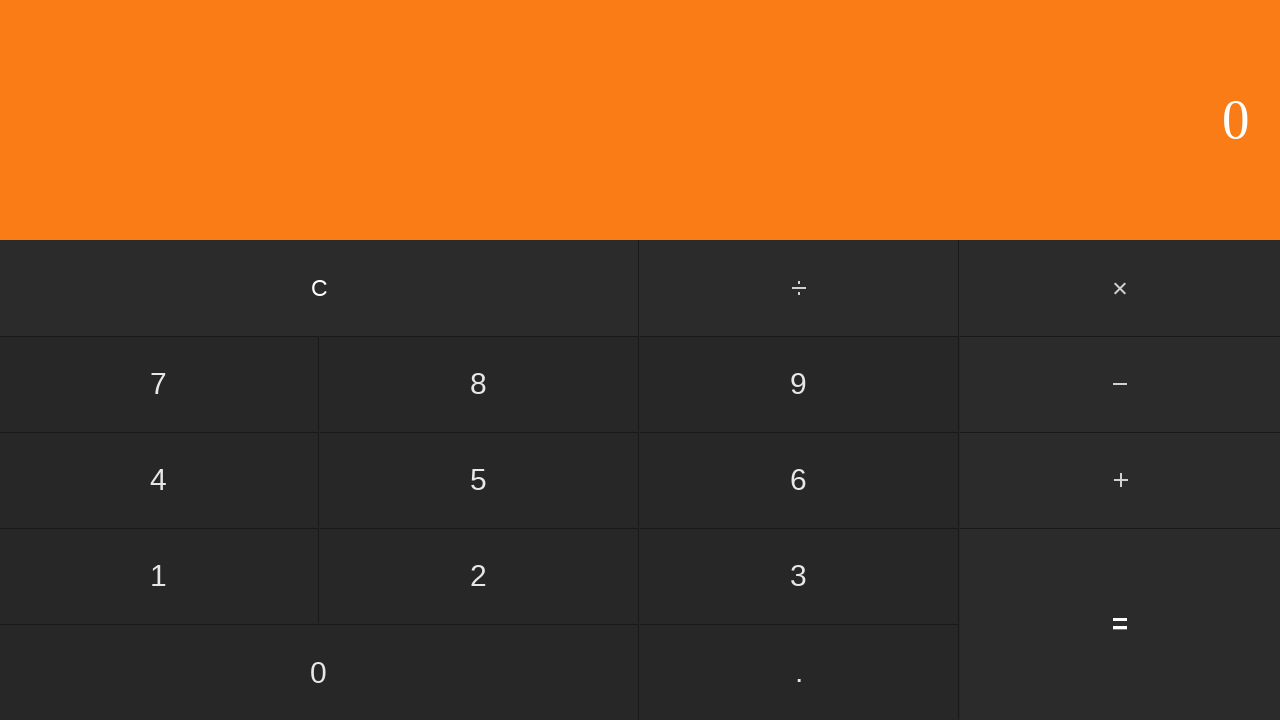

Waited for calculation result
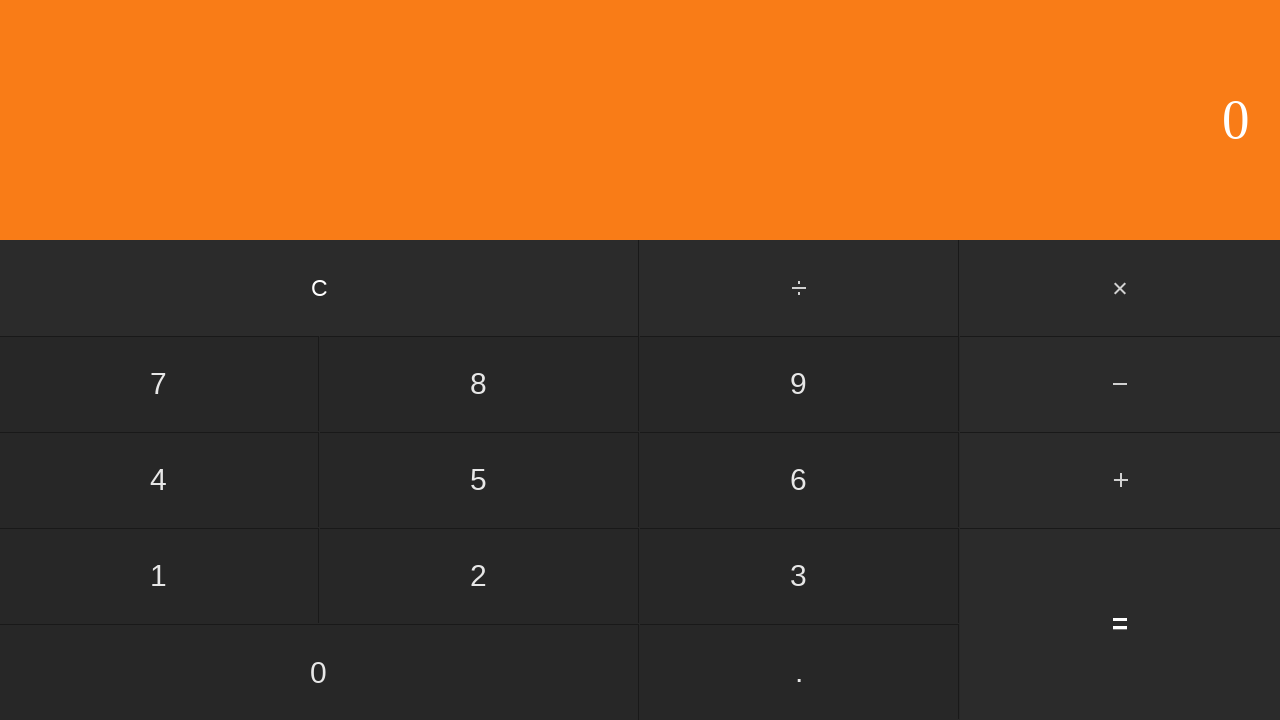

Clicked clear button to reset calculator at (320, 288) on input[value='C']
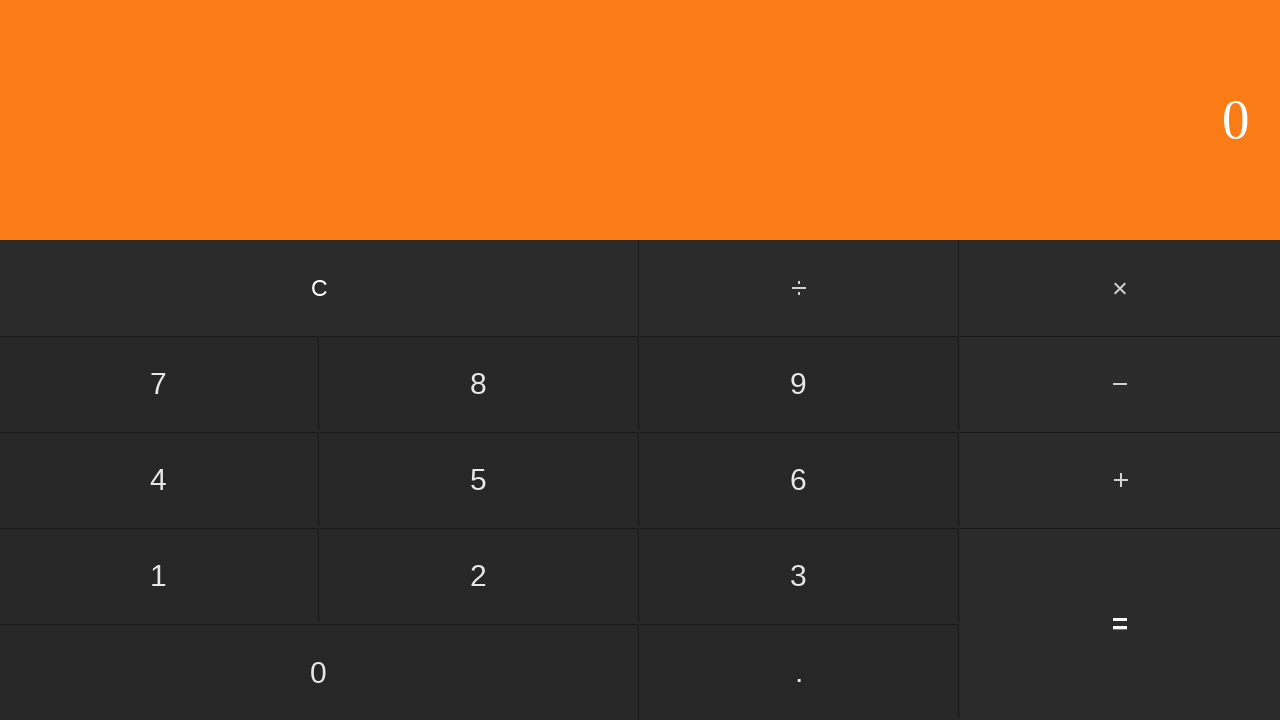

Waited for calculator to clear
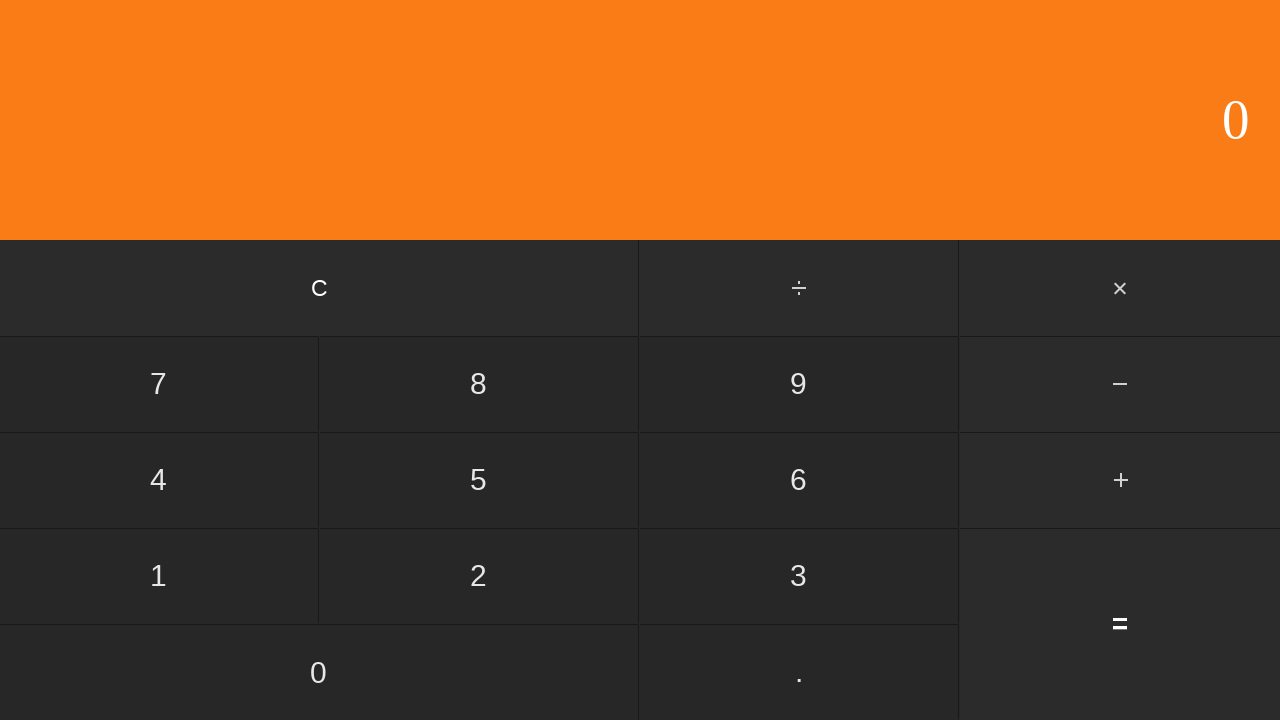

Clicked first operand: 5 at (479, 480) on input[value='5']
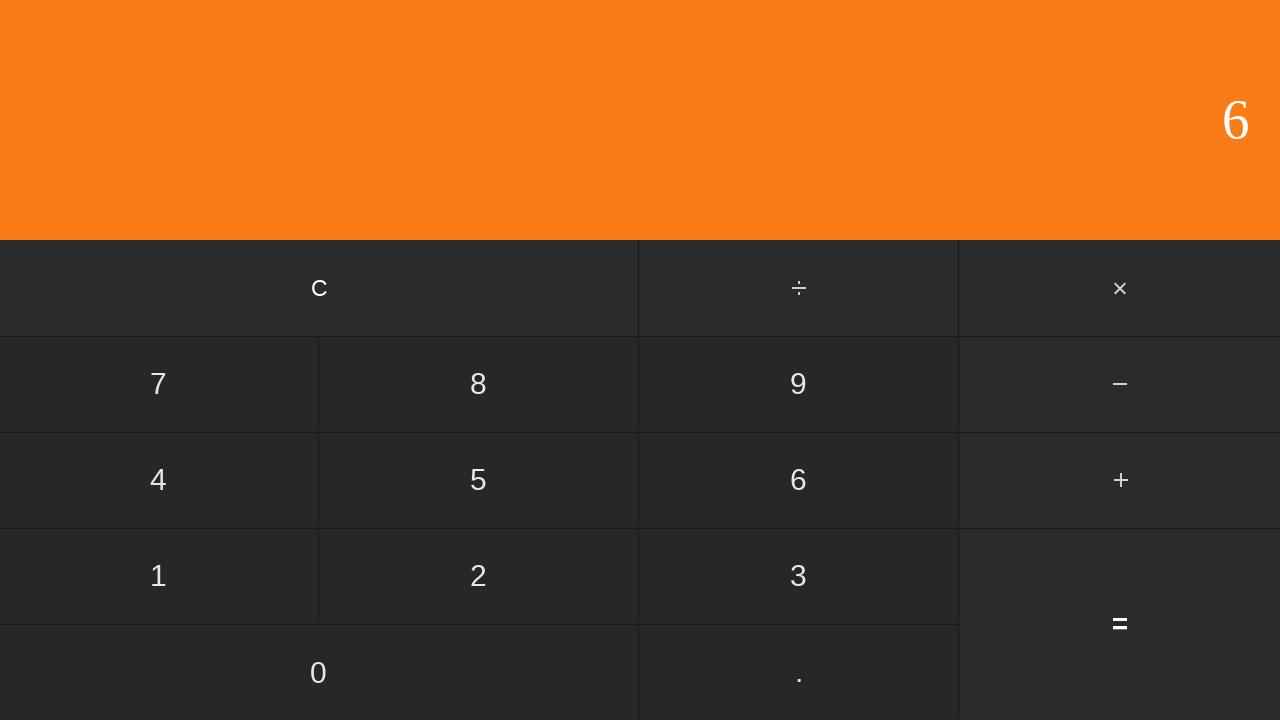

Clicked divide button at (800, 288) on #divide
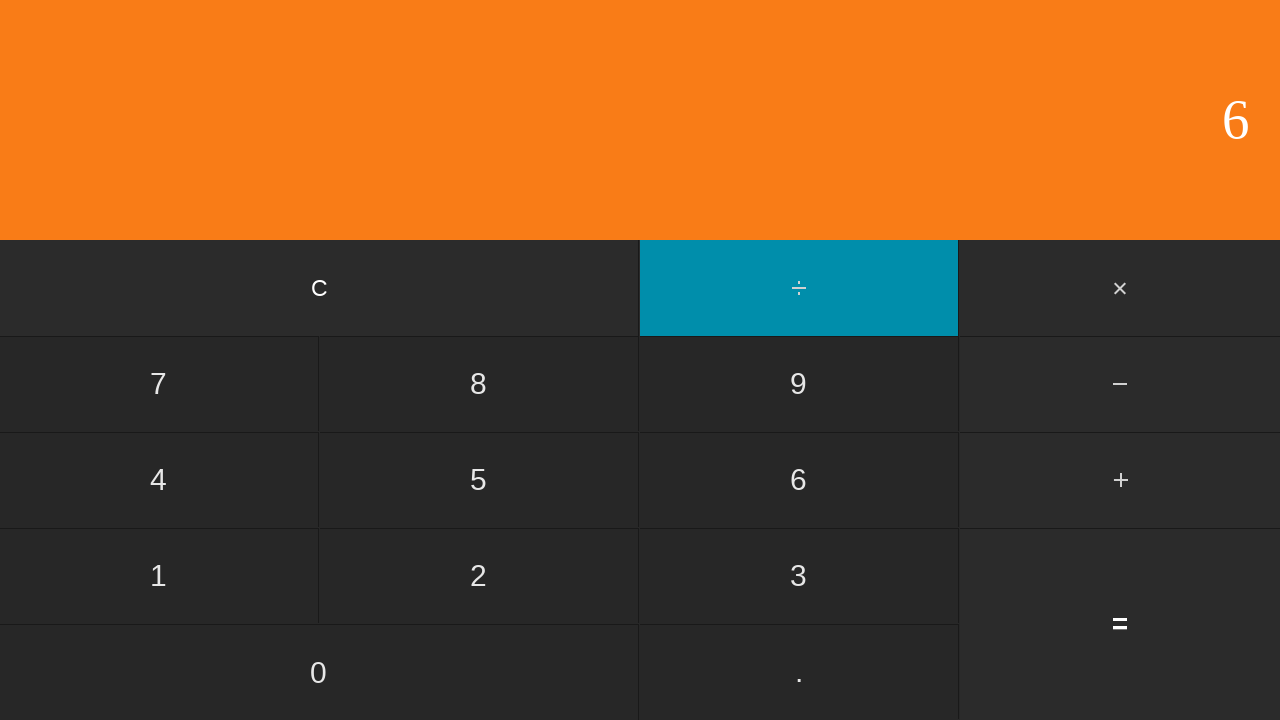

Clicked second operand: 1 at (159, 576) on input[value='1']
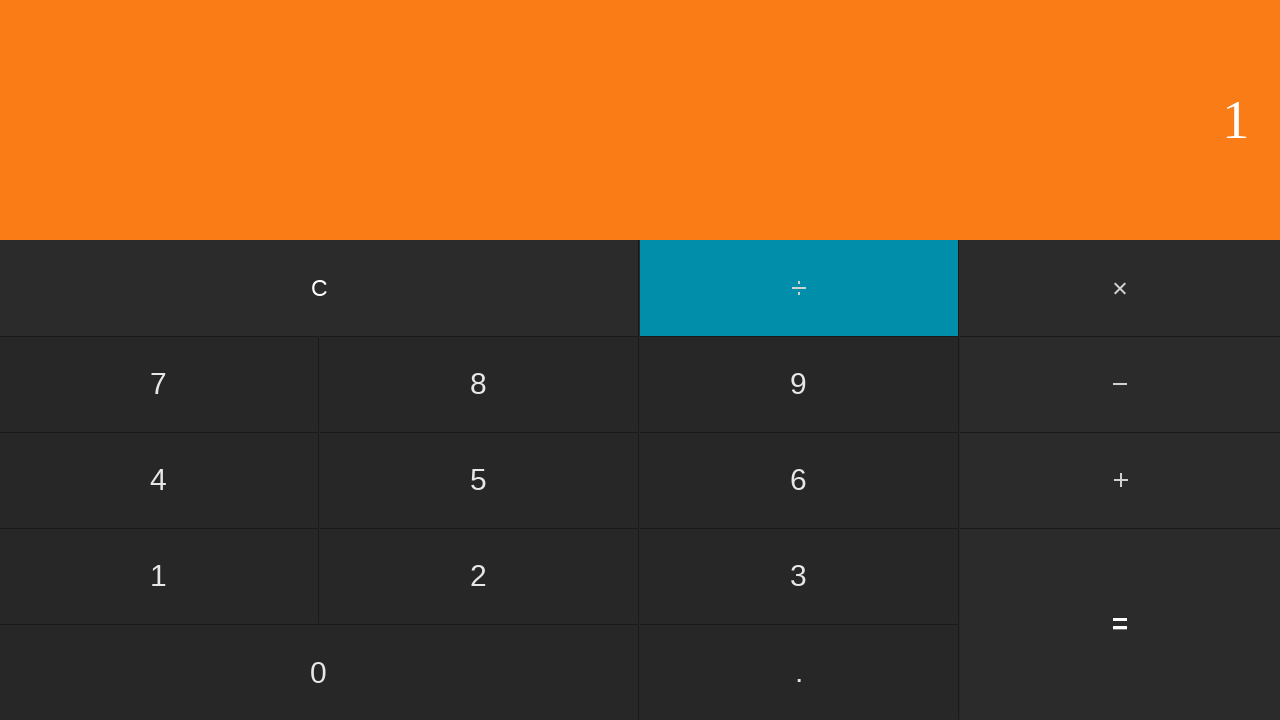

Clicked equals button to calculate 5 ÷ 1 at (1120, 624) on input[value='=']
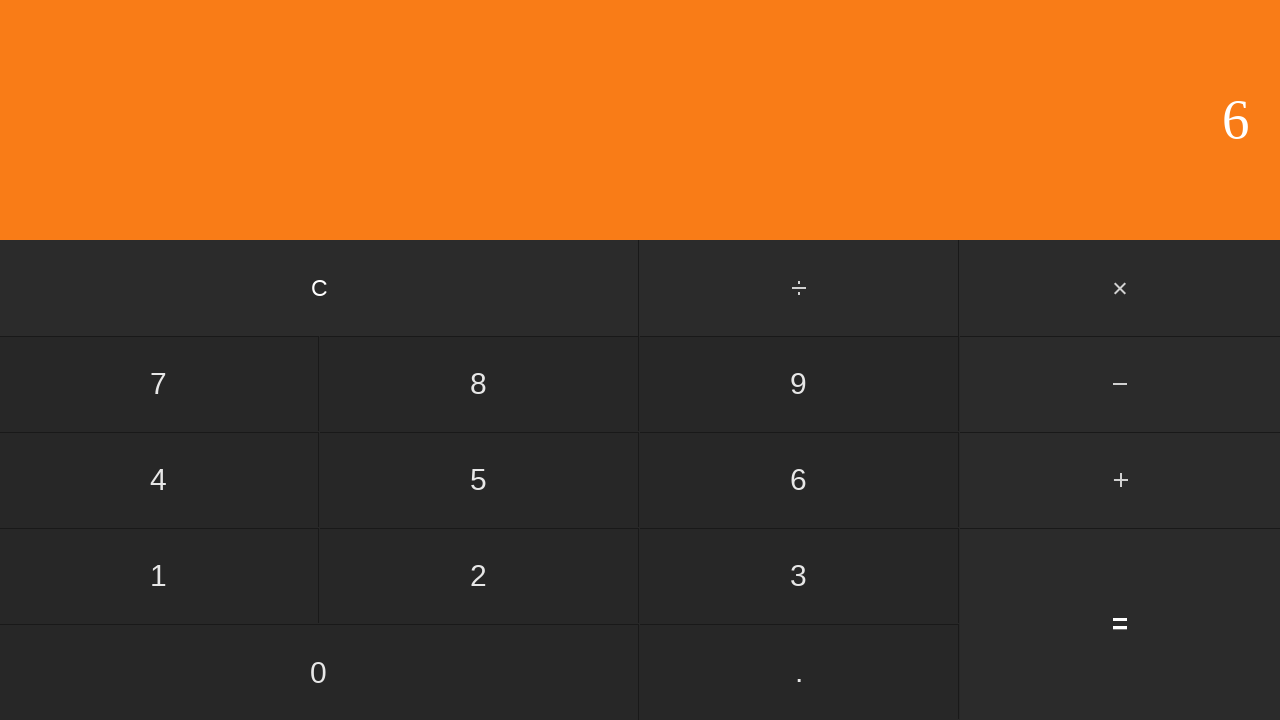

Waited for calculation result
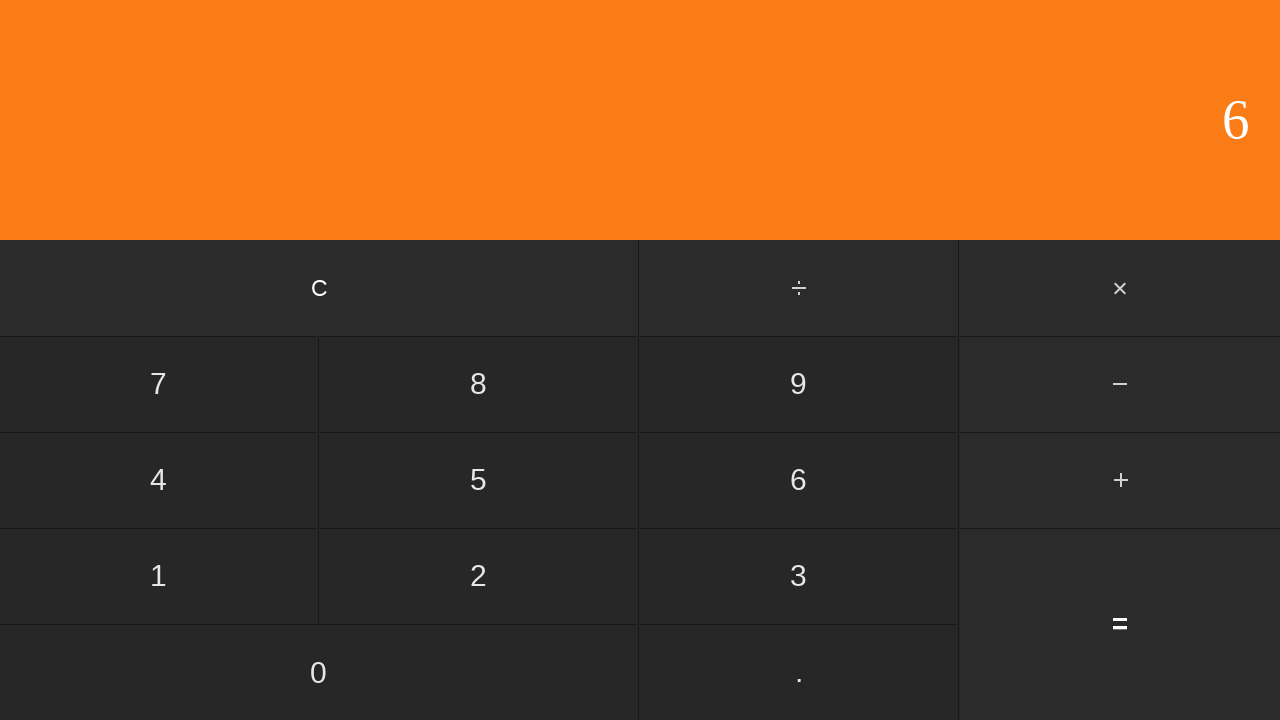

Clicked clear button to reset calculator at (320, 288) on input[value='C']
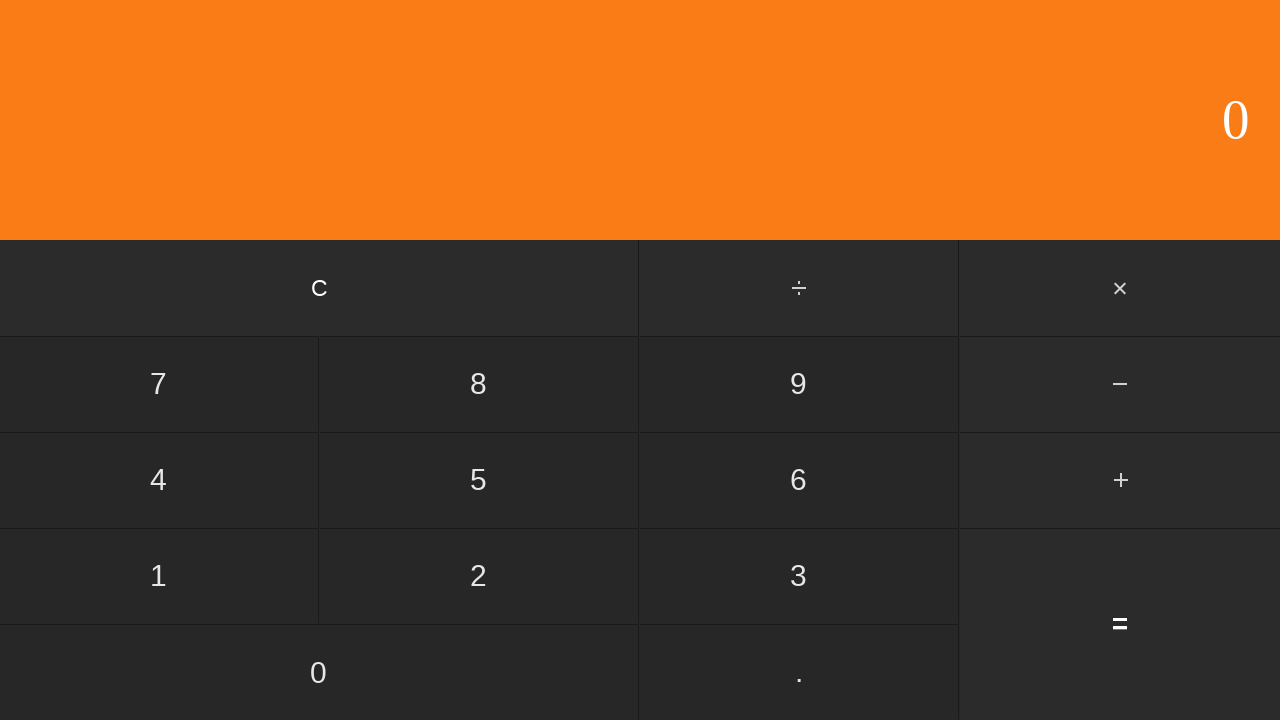

Waited for calculator to clear
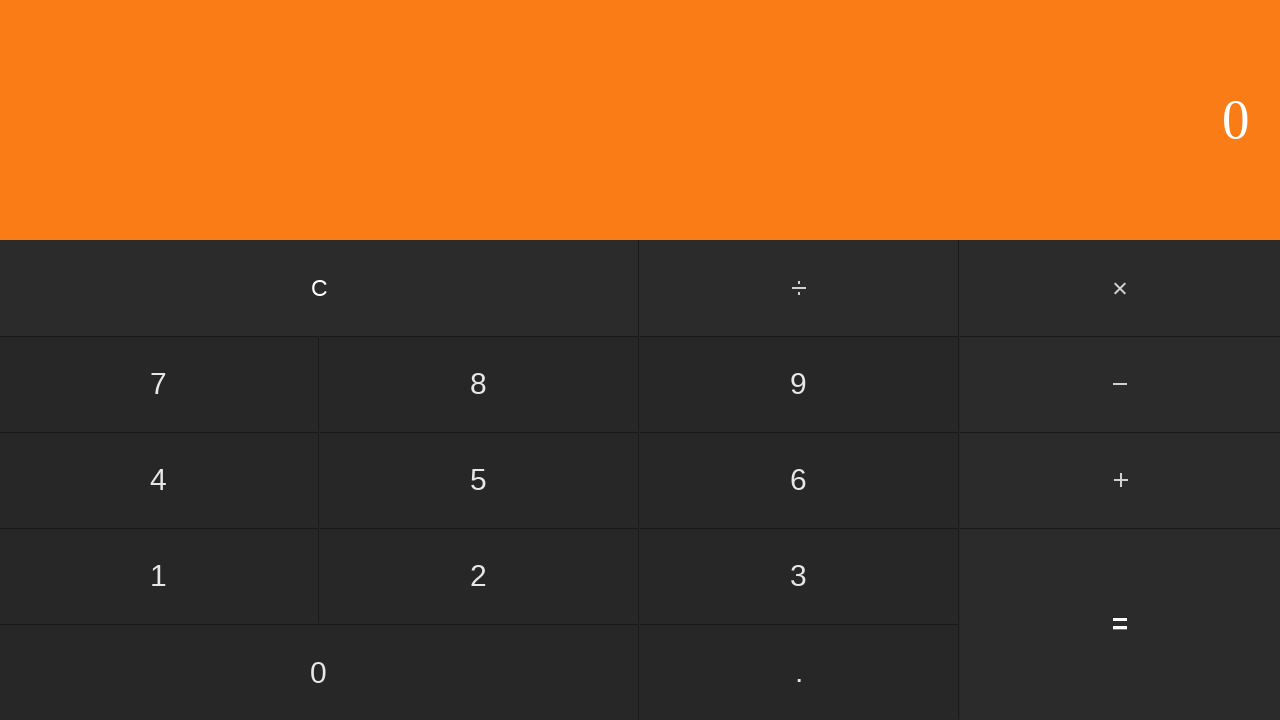

Clicked first operand: 5 at (479, 480) on input[value='5']
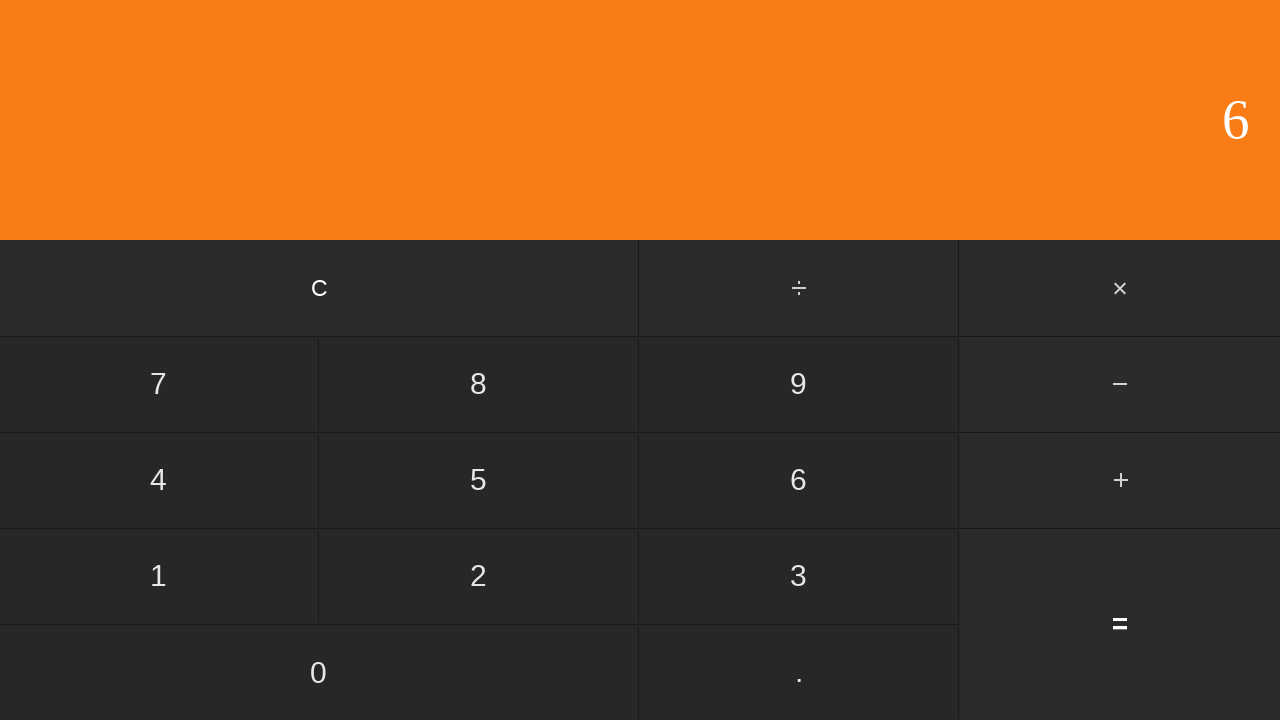

Clicked divide button at (800, 288) on #divide
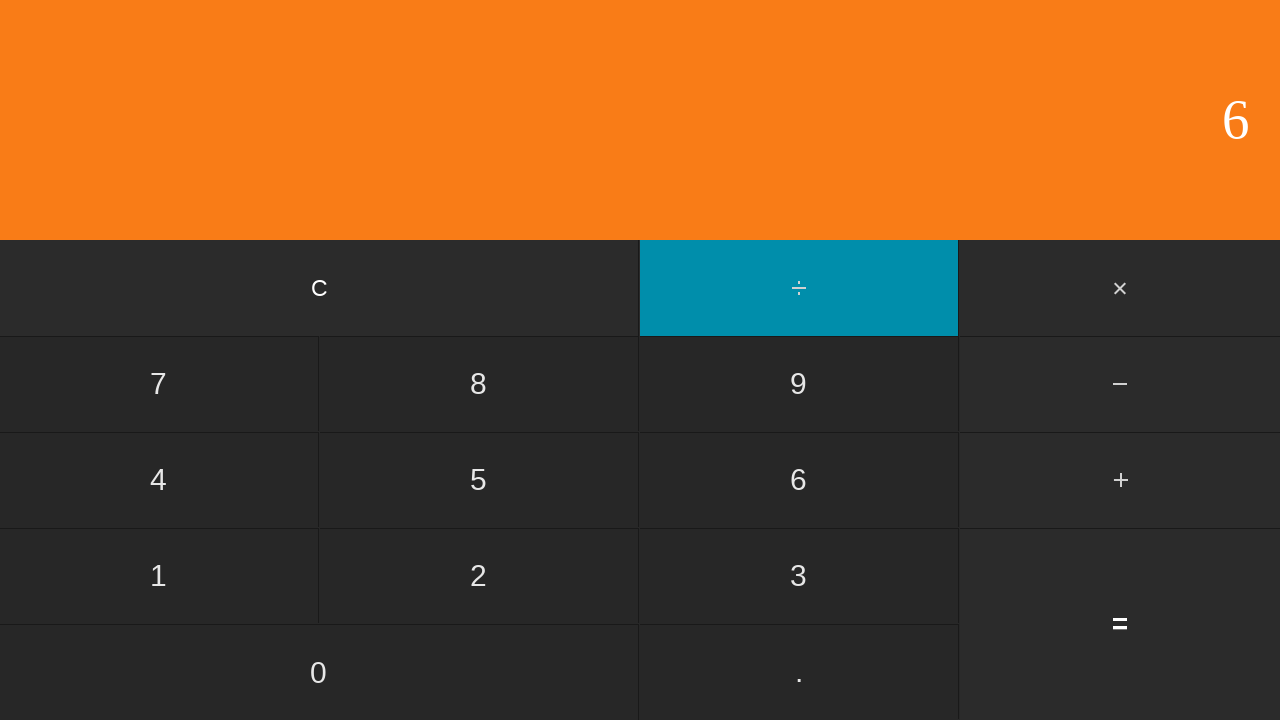

Clicked second operand: 2 at (479, 576) on input[value='2']
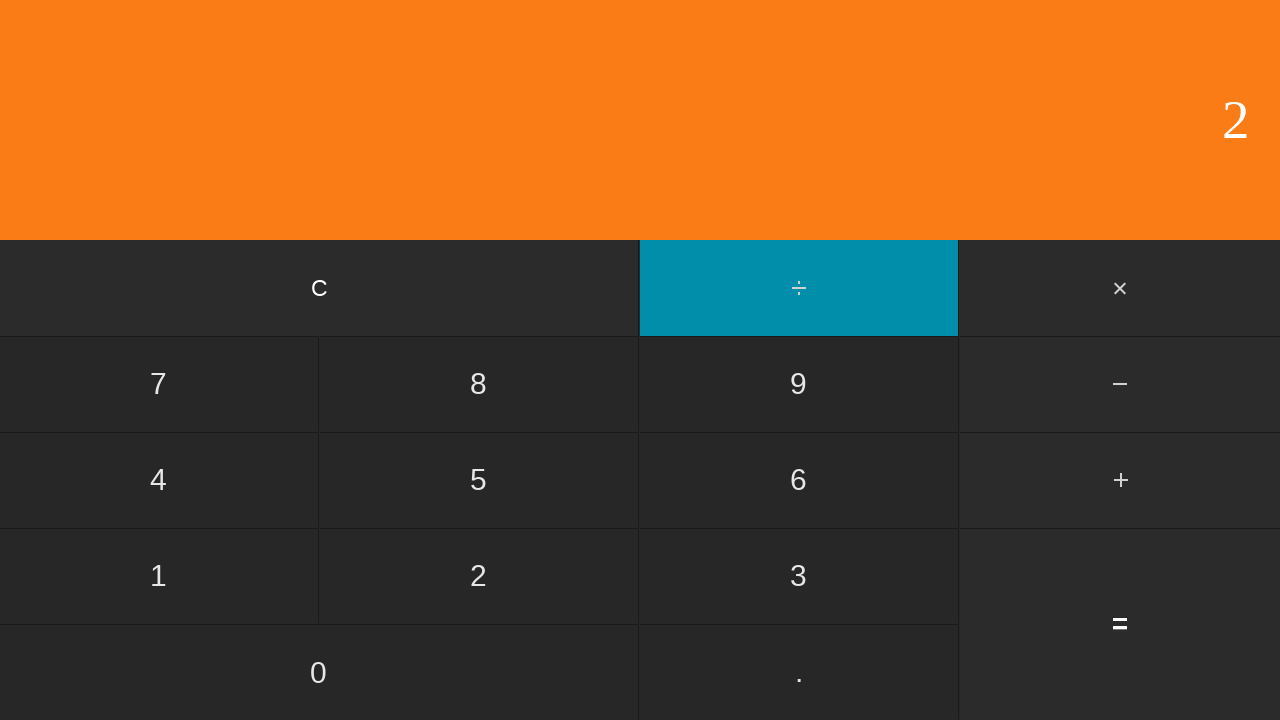

Clicked equals button to calculate 5 ÷ 2 at (1120, 624) on input[value='=']
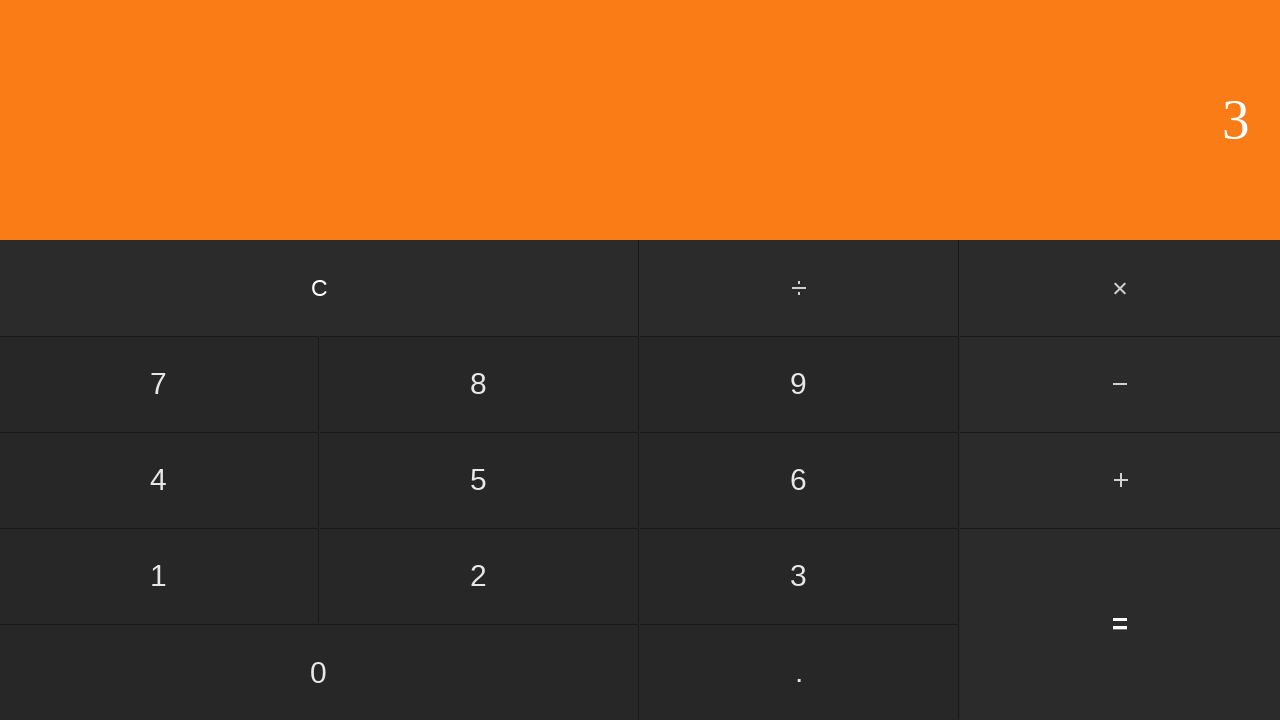

Waited for calculation result
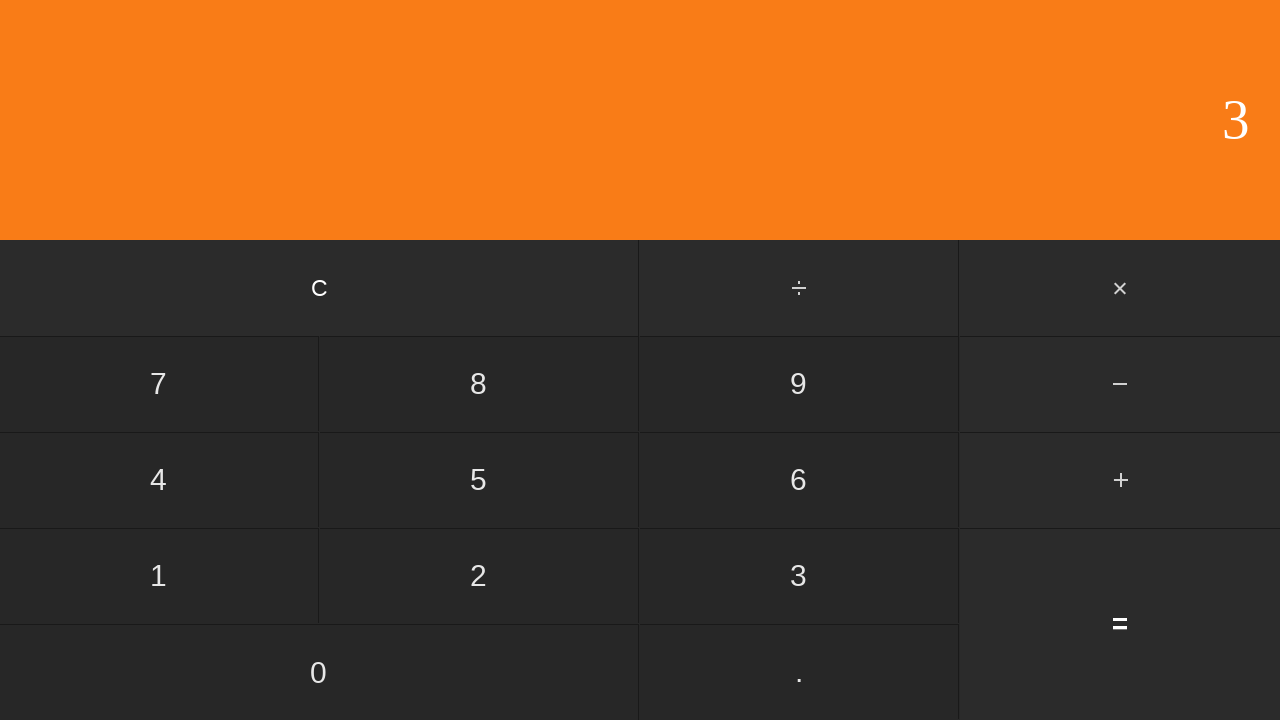

Clicked clear button to reset calculator at (320, 288) on input[value='C']
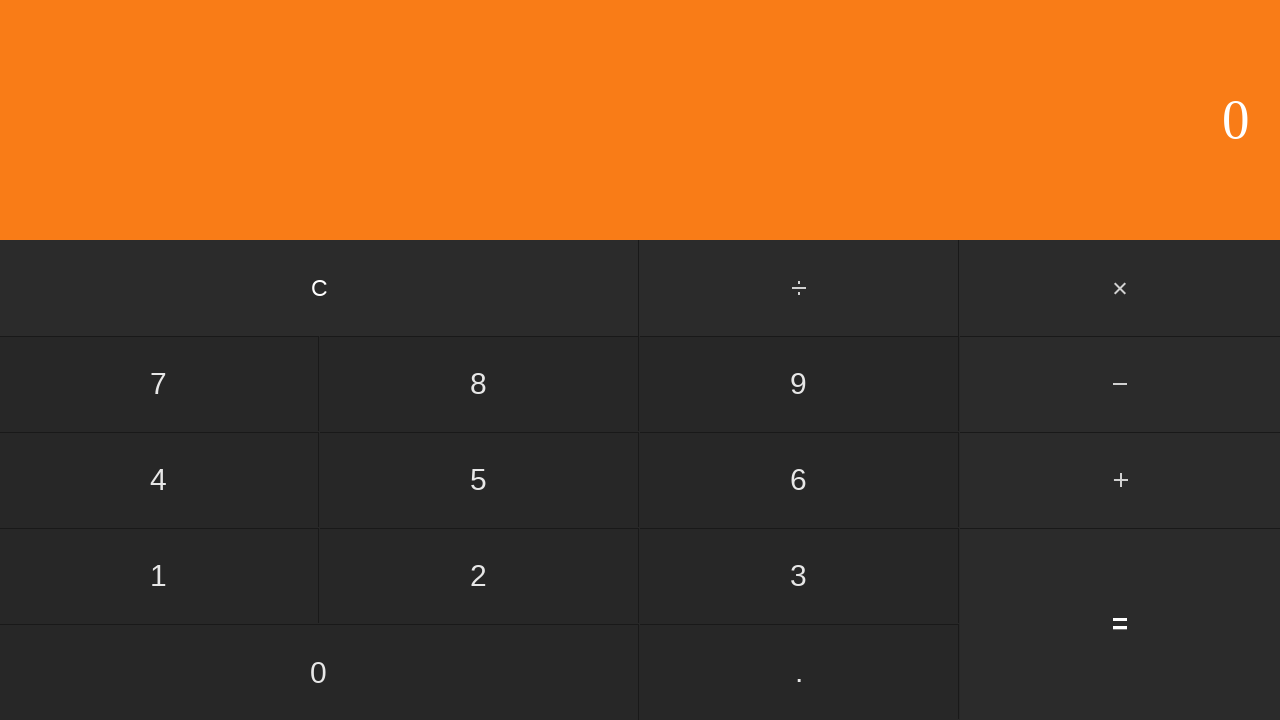

Waited for calculator to clear
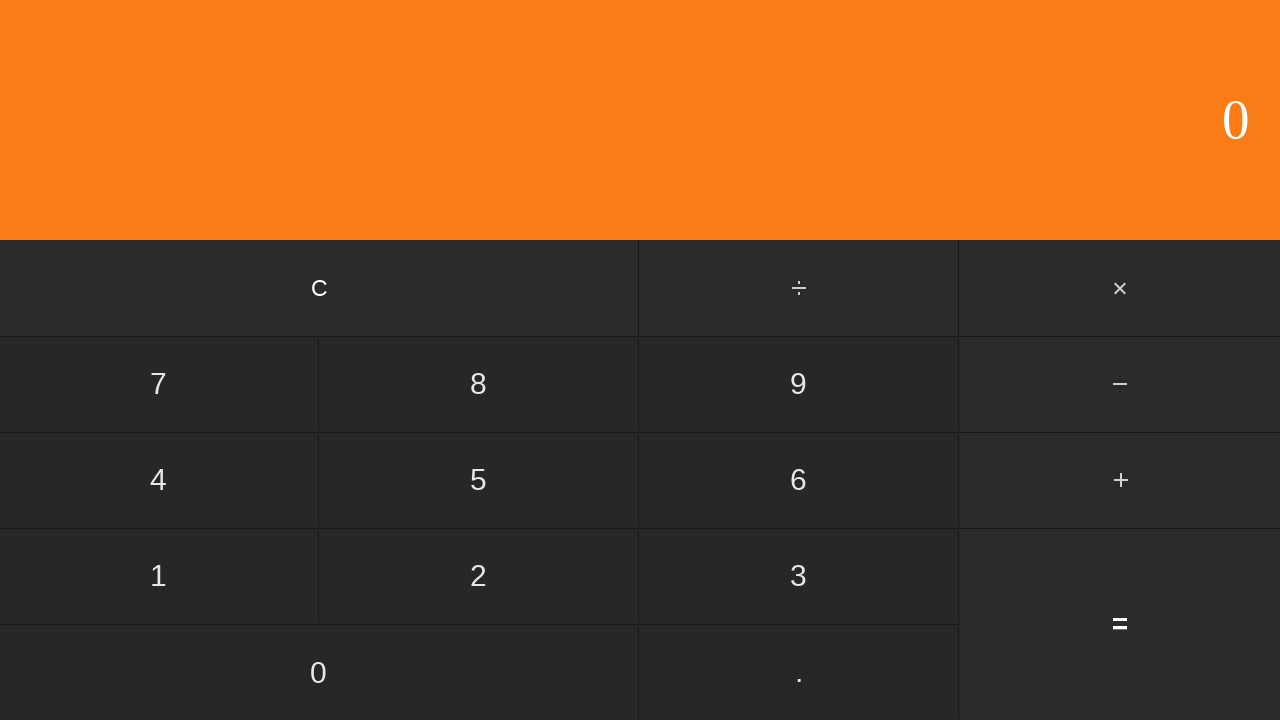

Clicked first operand: 5 at (479, 480) on input[value='5']
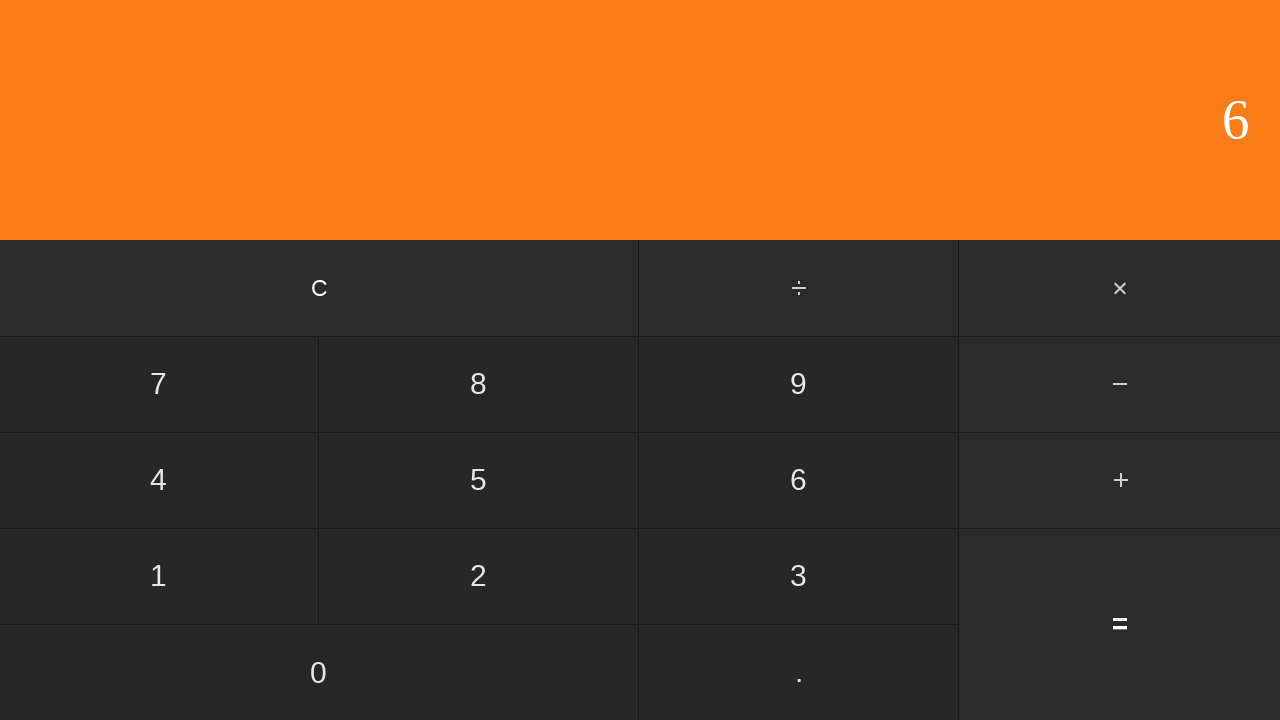

Clicked divide button at (800, 288) on #divide
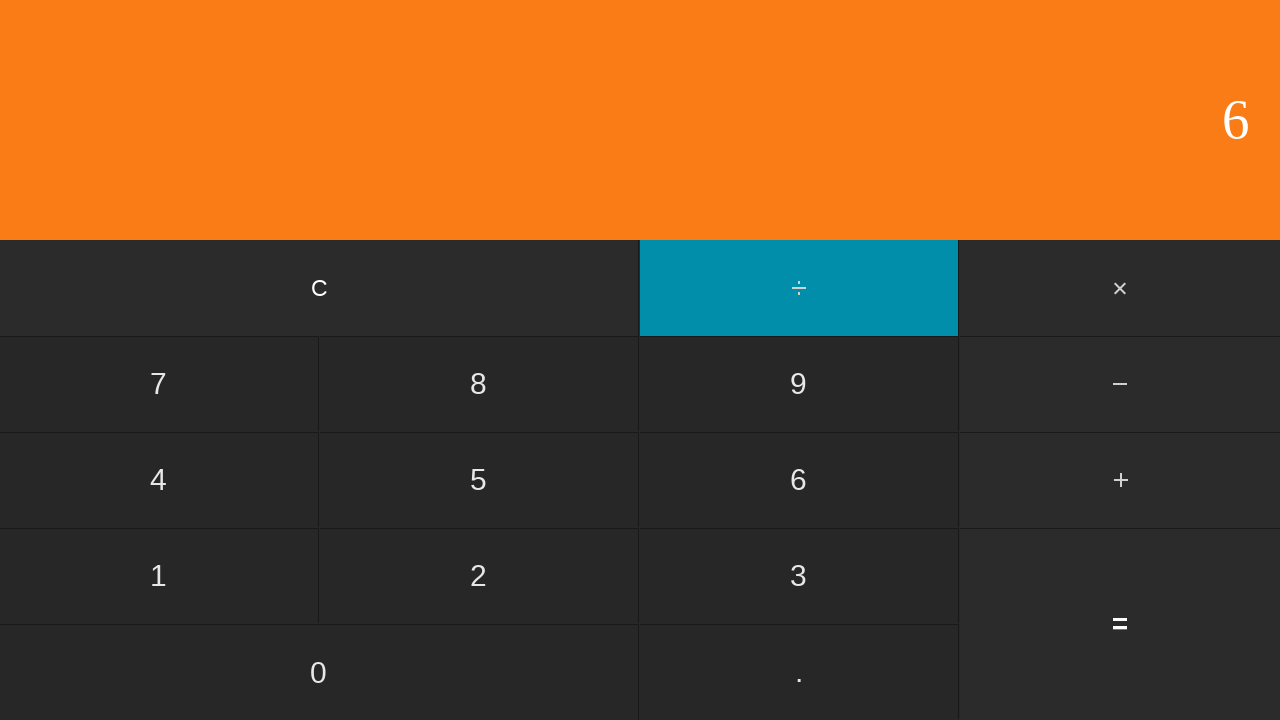

Clicked second operand: 3 at (799, 576) on input[value='3']
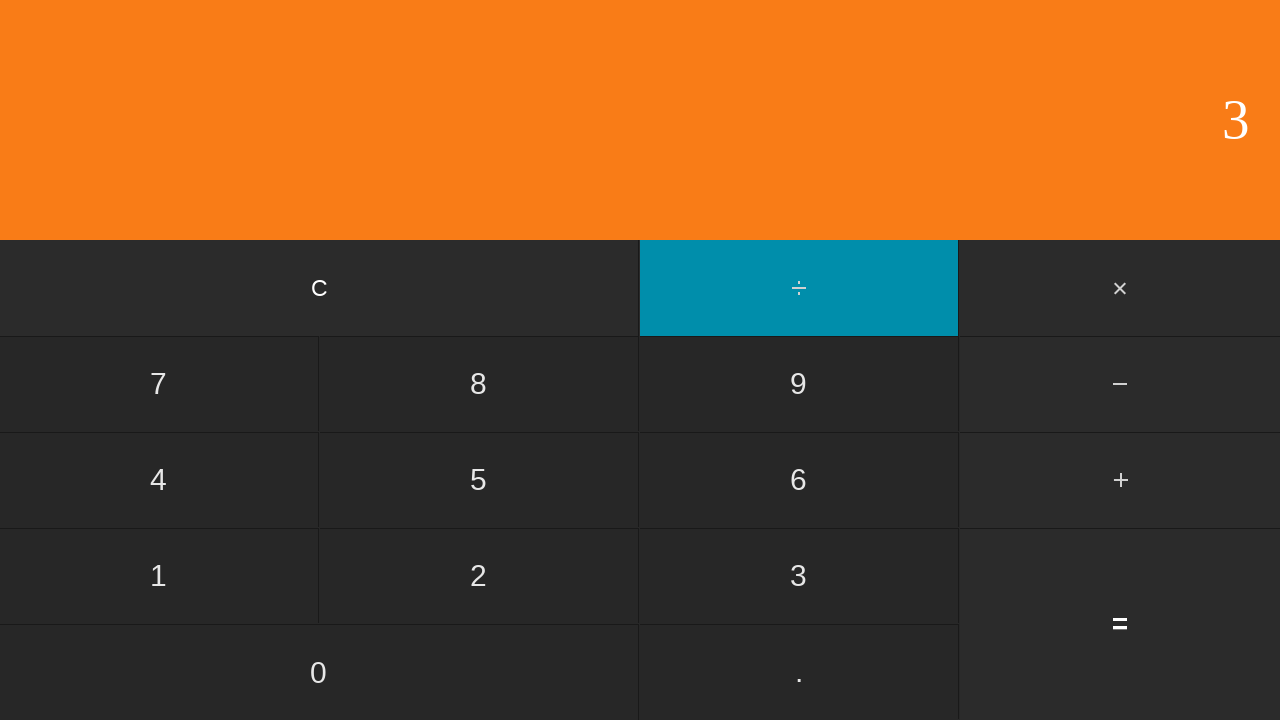

Clicked equals button to calculate 5 ÷ 3 at (1120, 624) on input[value='=']
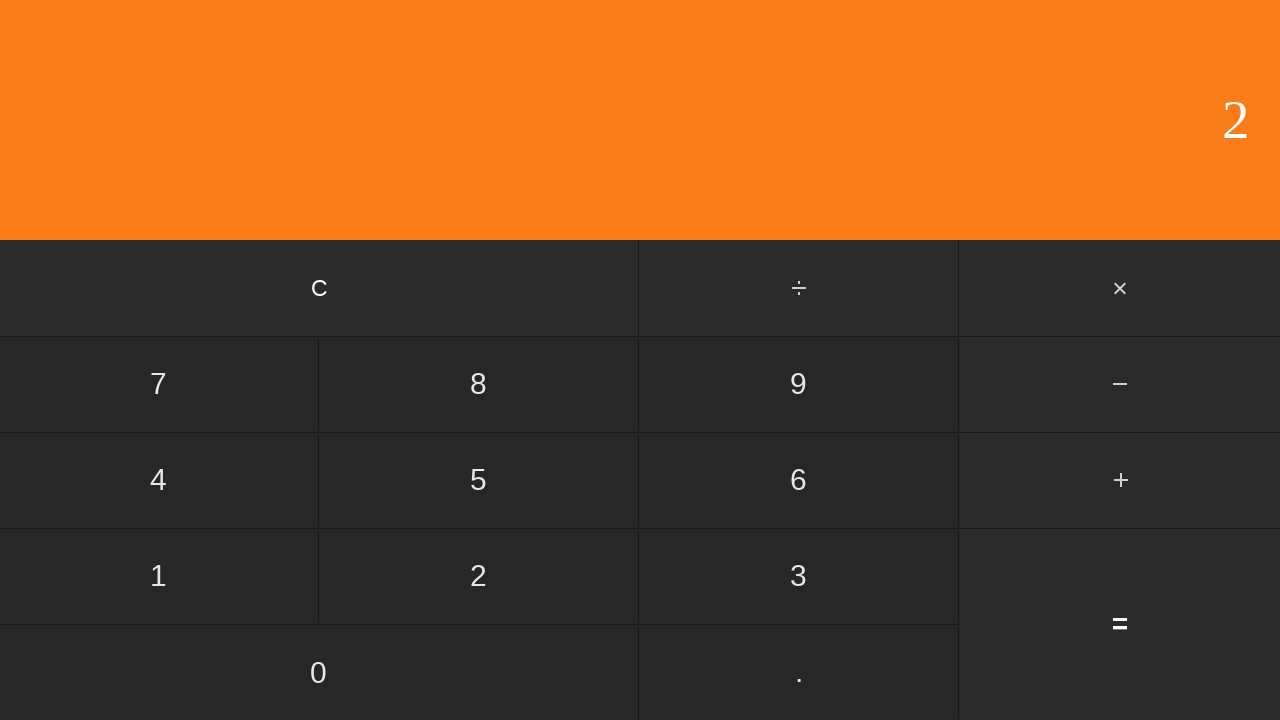

Waited for calculation result
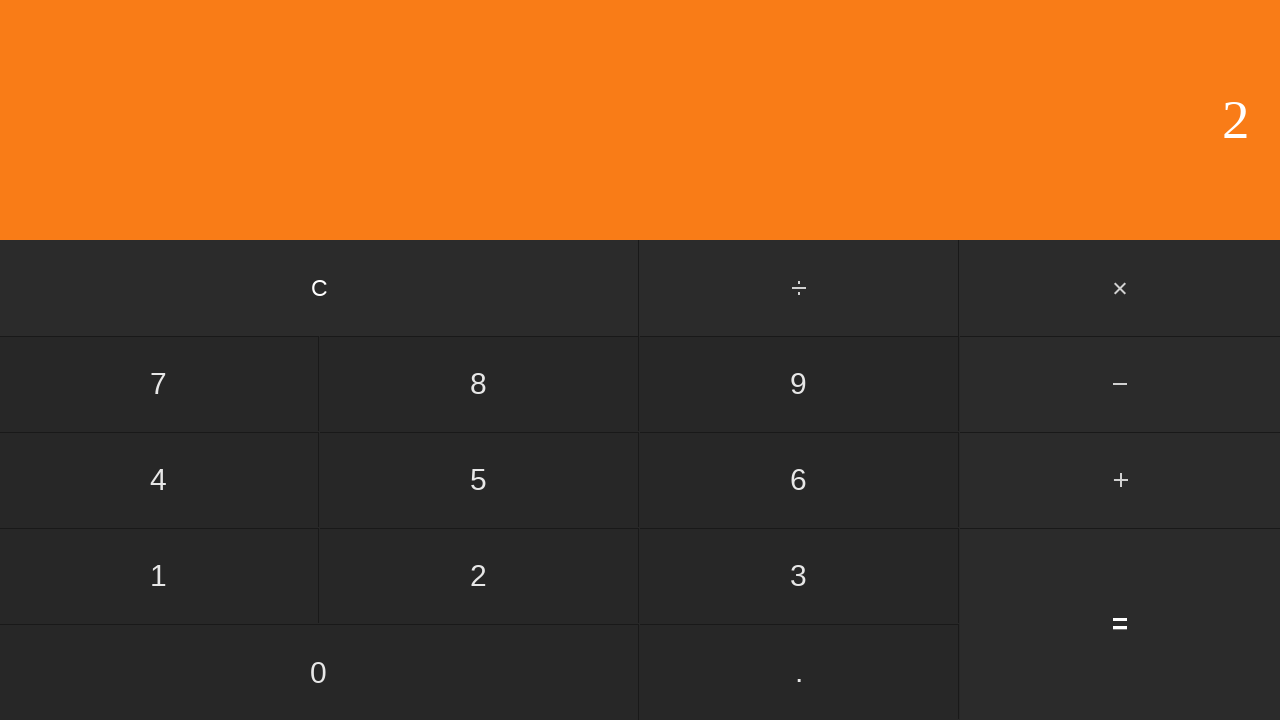

Clicked clear button to reset calculator at (320, 288) on input[value='C']
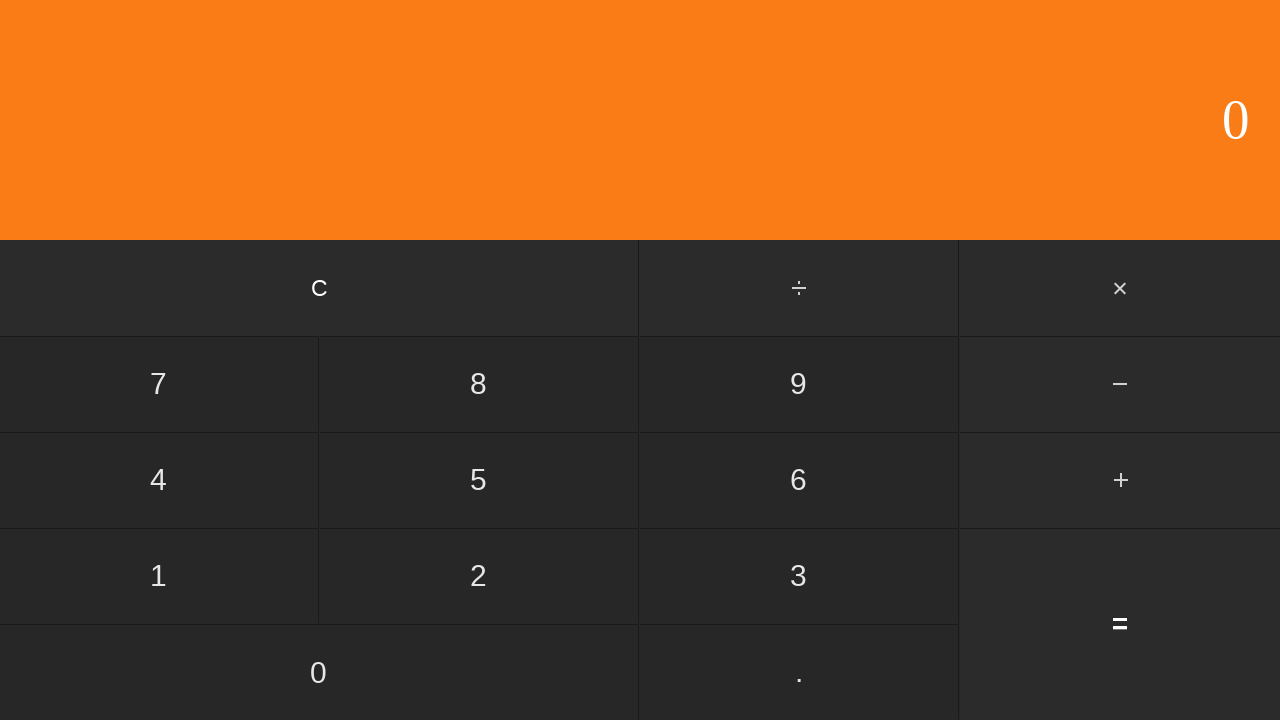

Waited for calculator to clear
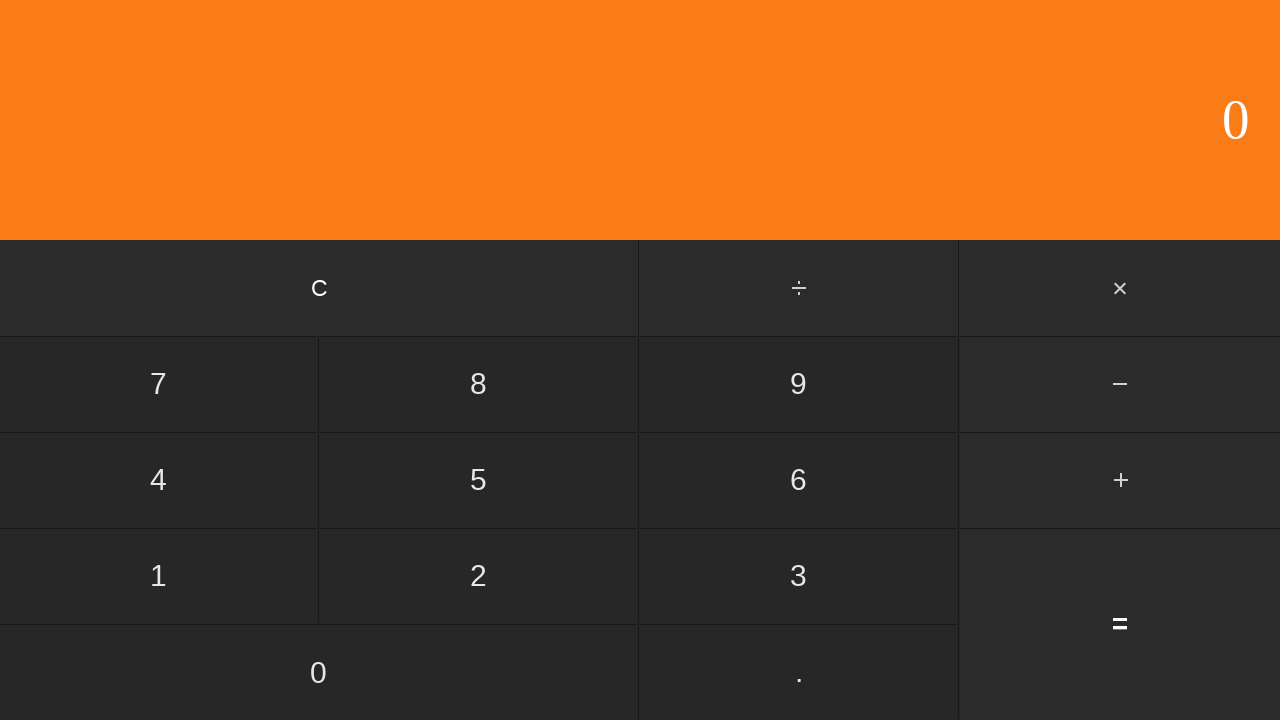

Clicked first operand: 5 at (479, 480) on input[value='5']
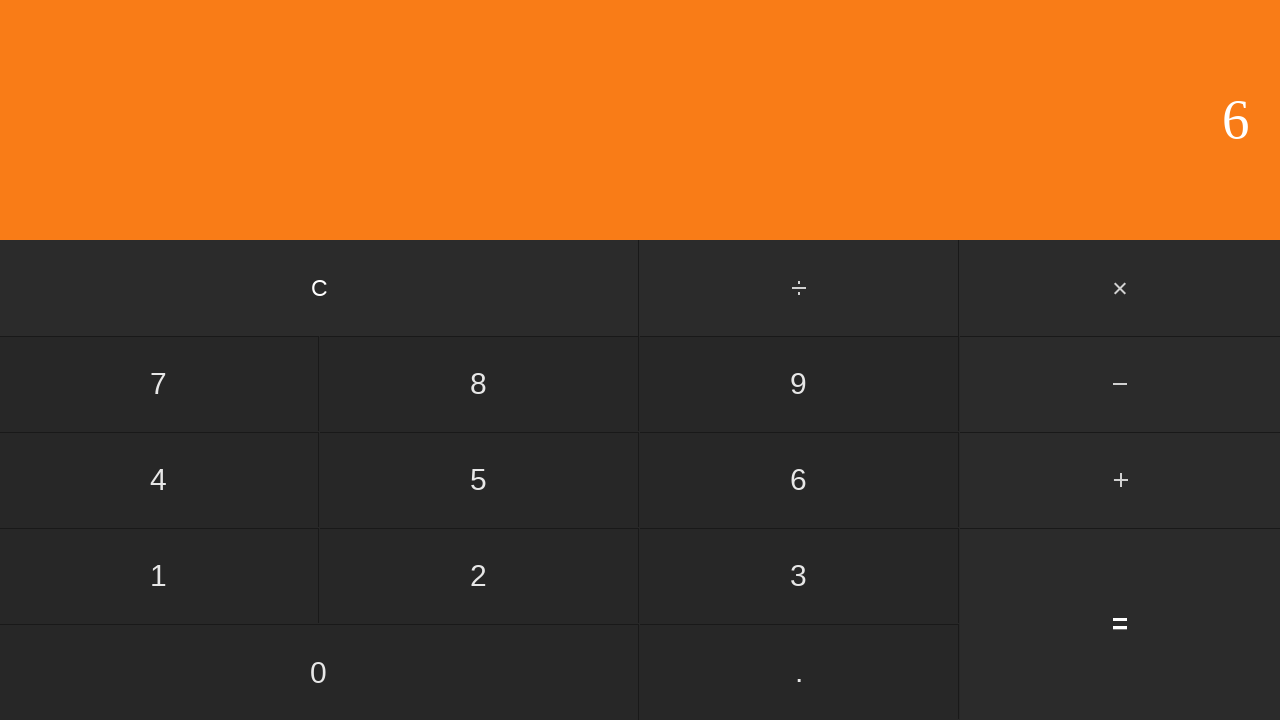

Clicked divide button at (800, 288) on #divide
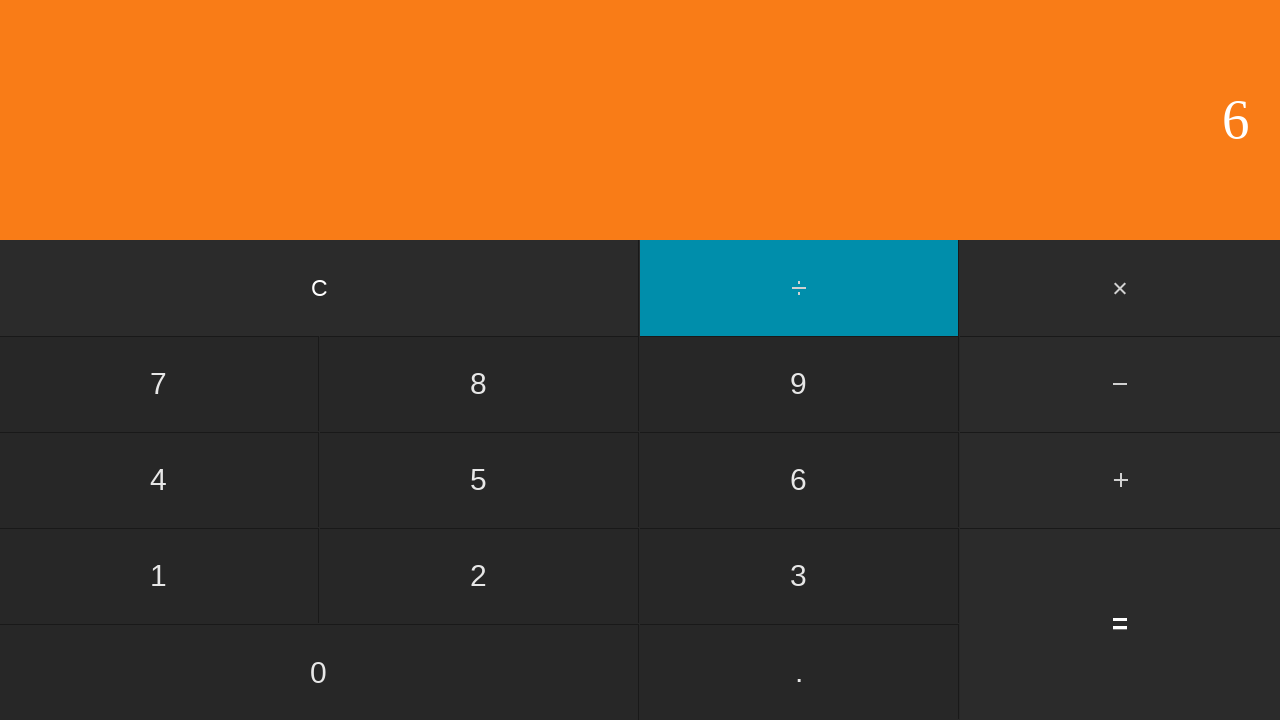

Clicked second operand: 4 at (159, 480) on input[value='4']
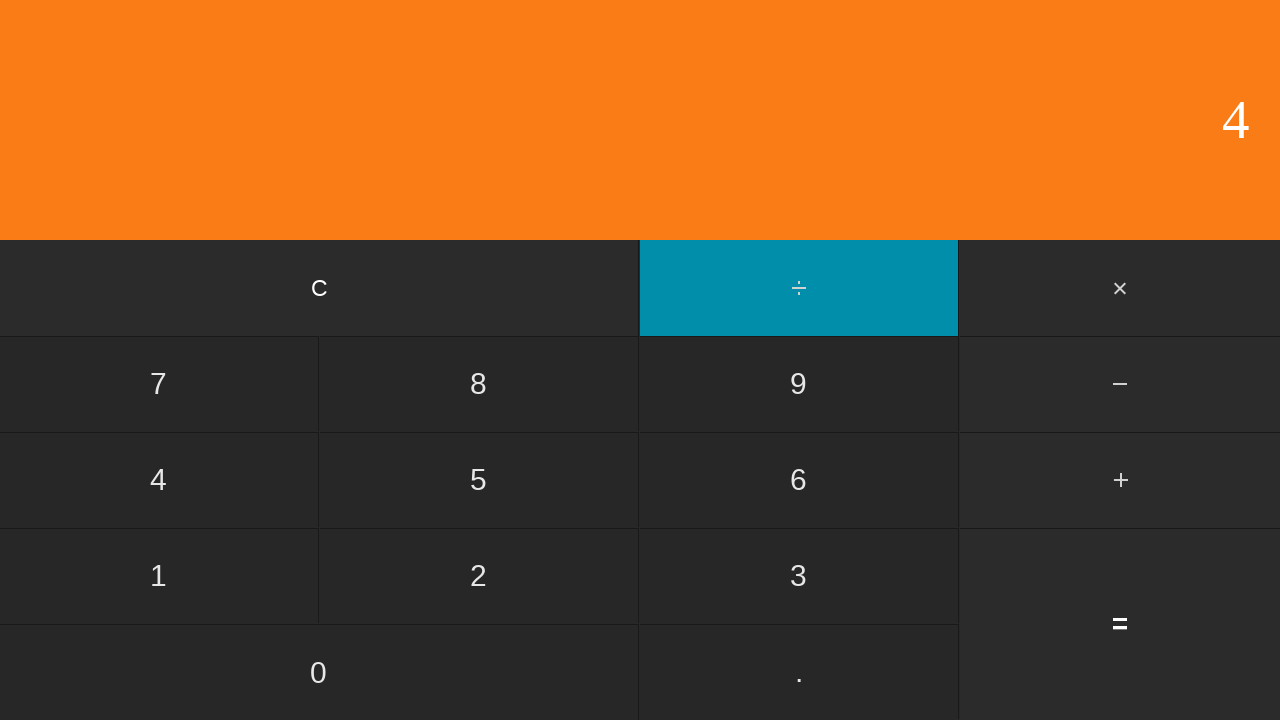

Clicked equals button to calculate 5 ÷ 4 at (1120, 624) on input[value='=']
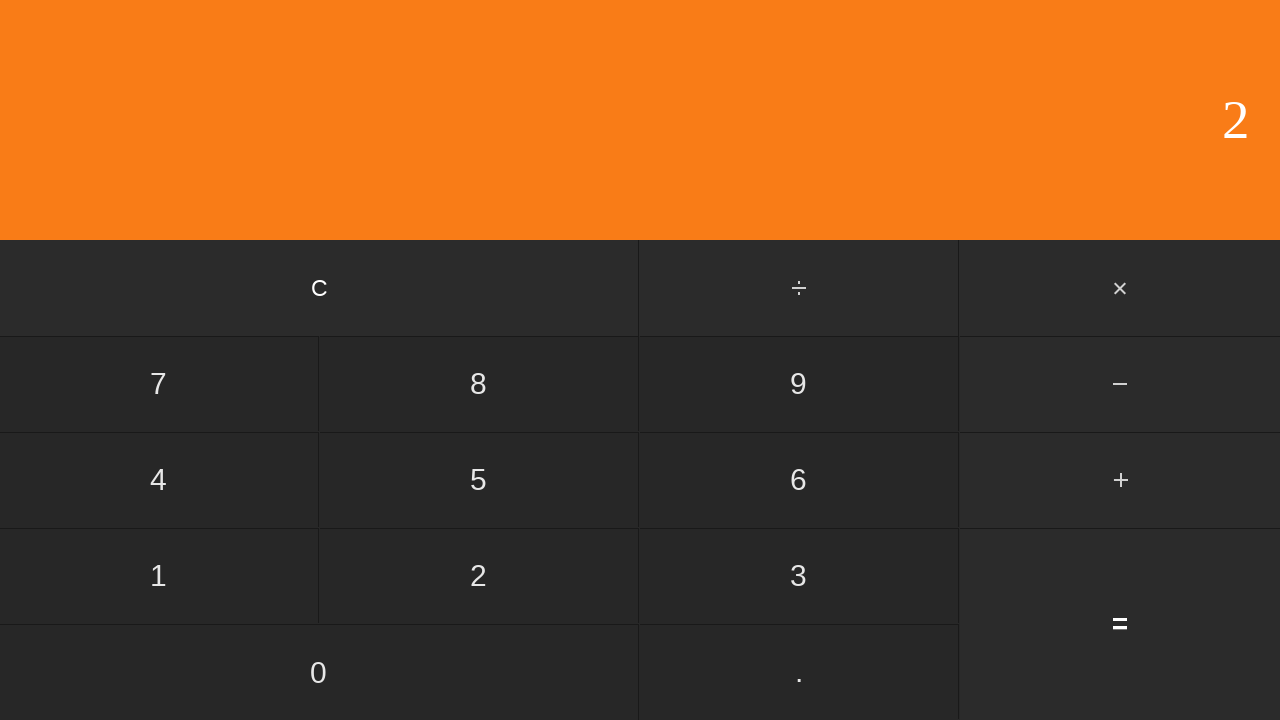

Waited for calculation result
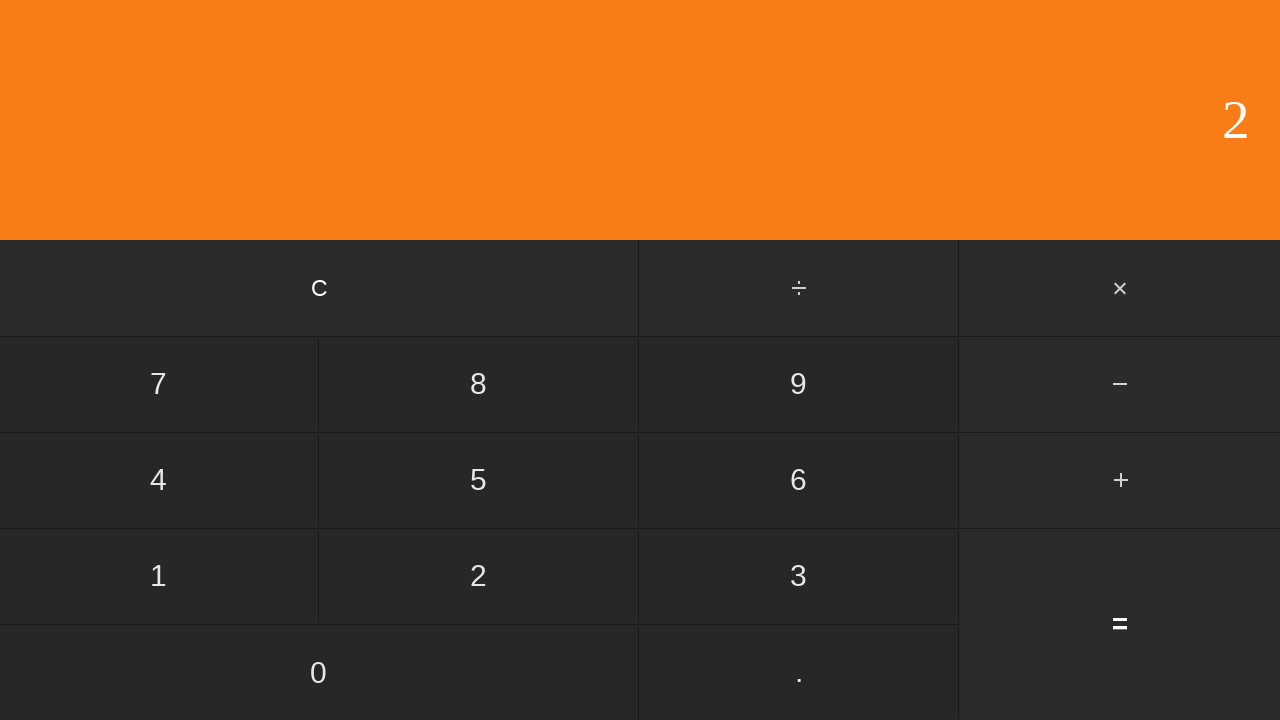

Clicked clear button to reset calculator at (320, 288) on input[value='C']
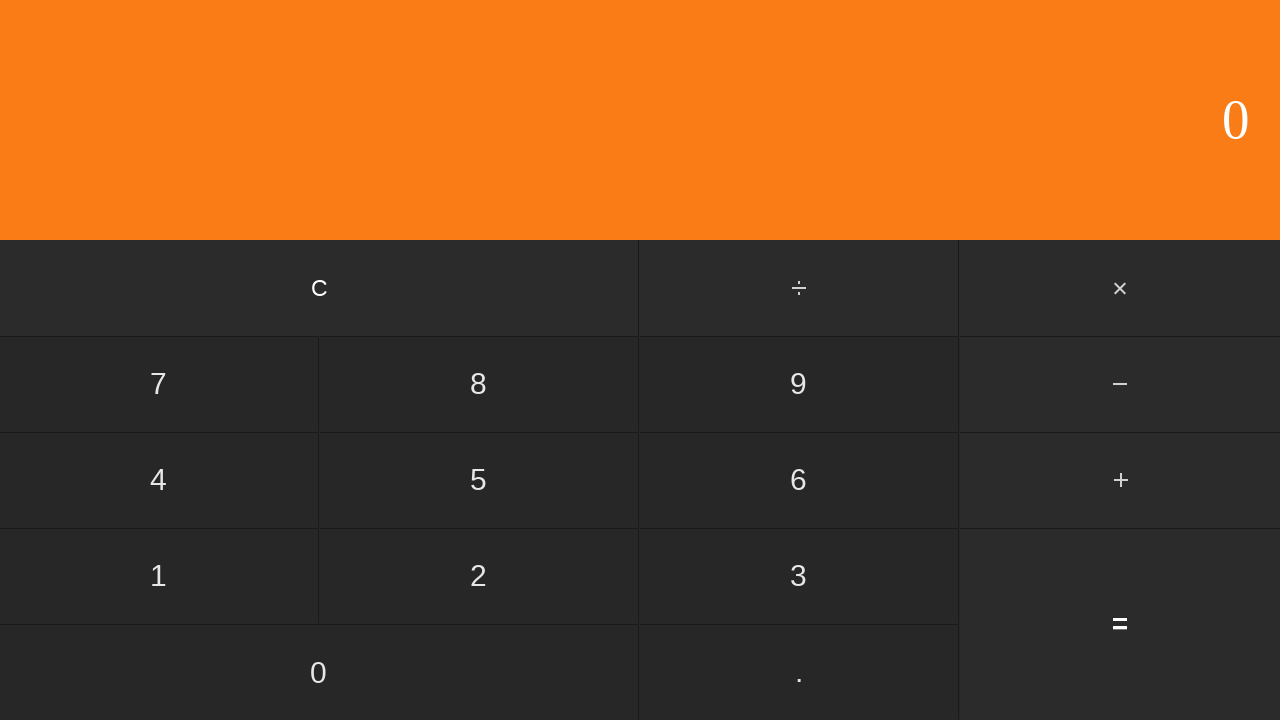

Waited for calculator to clear
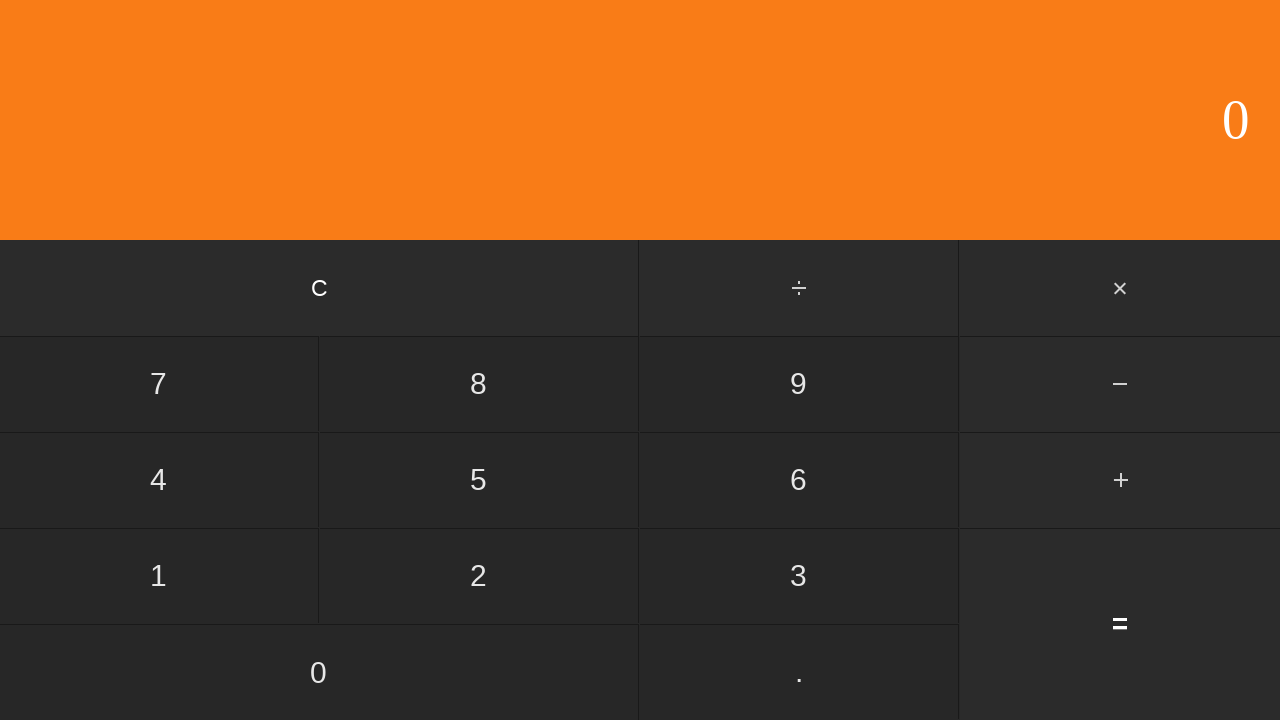

Clicked first operand: 5 at (479, 480) on input[value='5']
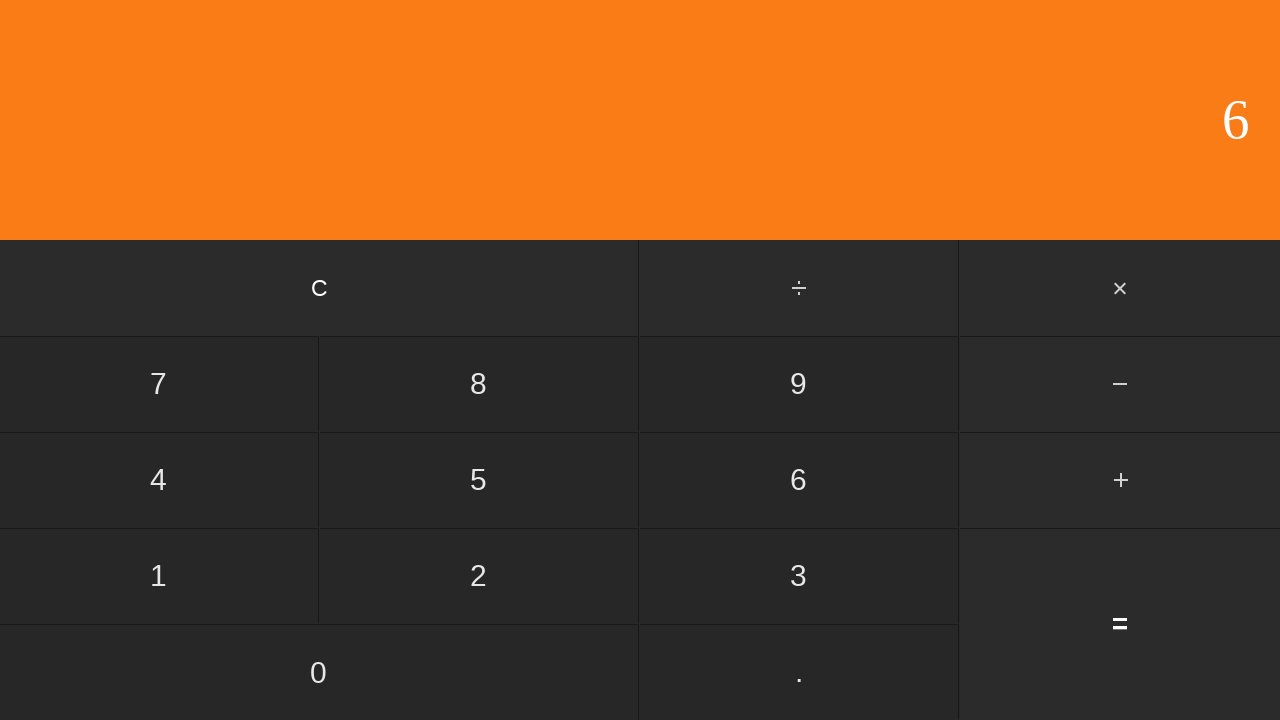

Clicked divide button at (800, 288) on #divide
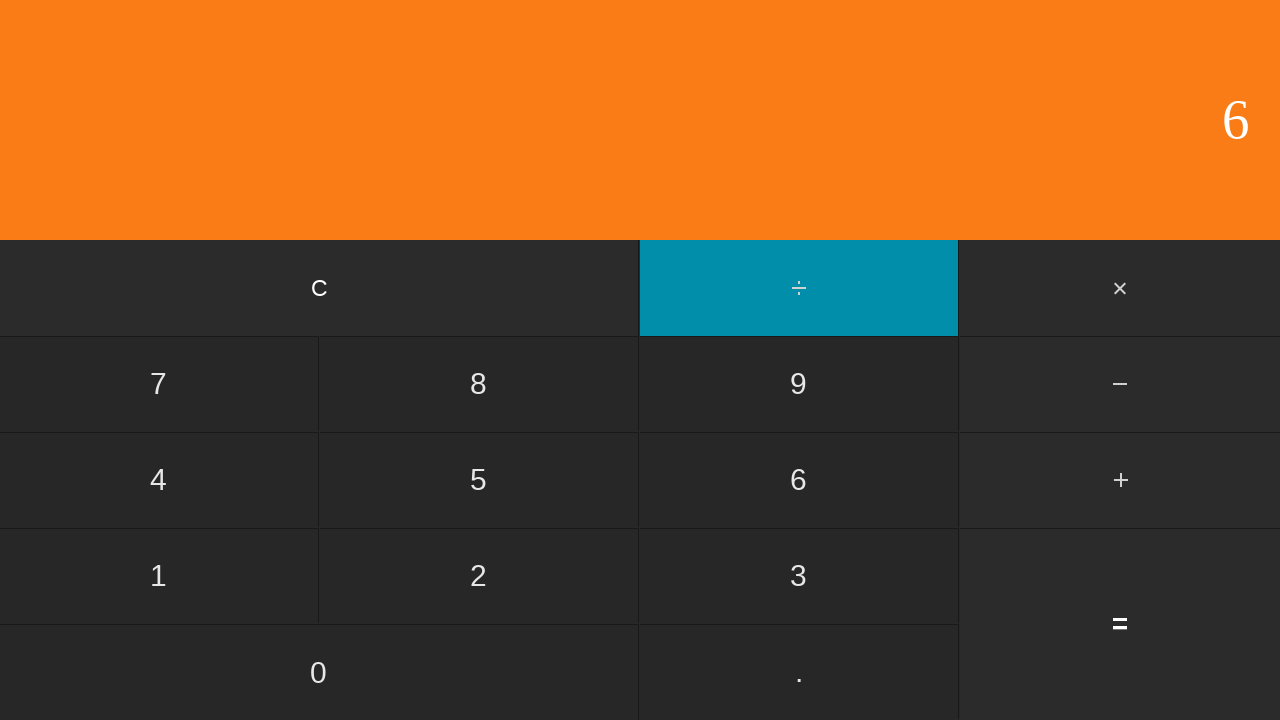

Clicked second operand: 5 at (479, 480) on input[value='5']
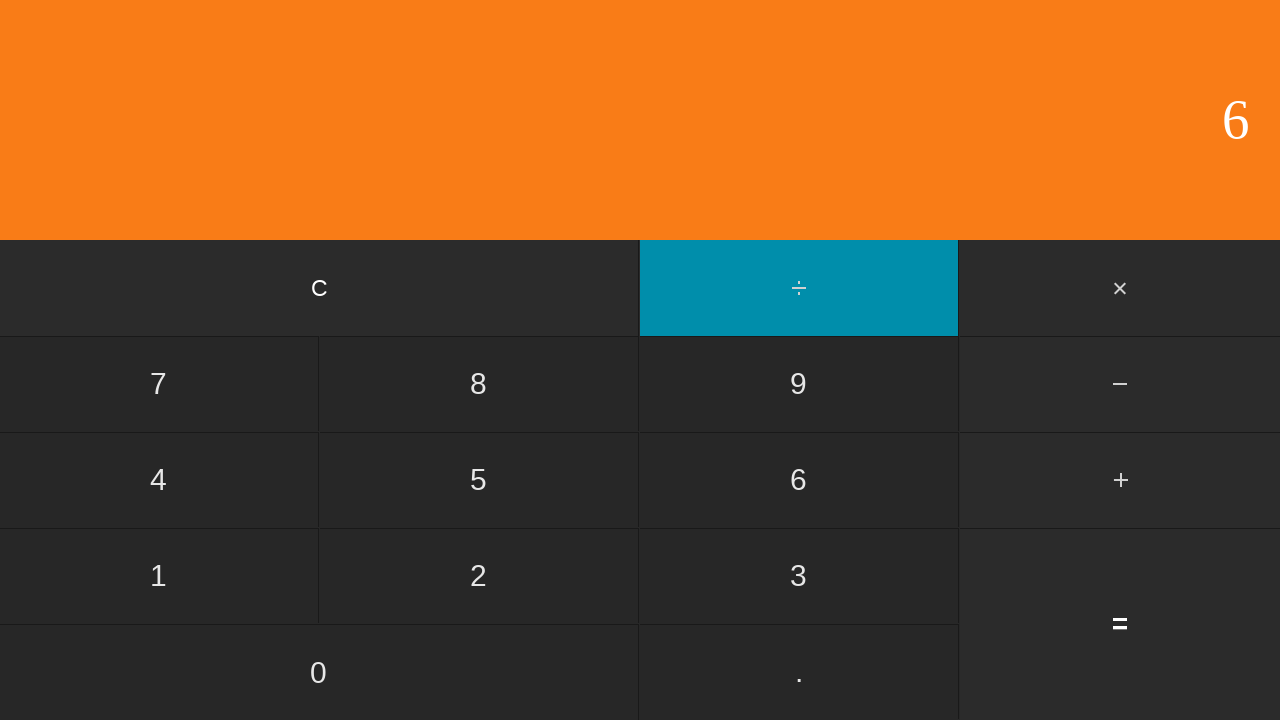

Clicked equals button to calculate 5 ÷ 5 at (1120, 624) on input[value='=']
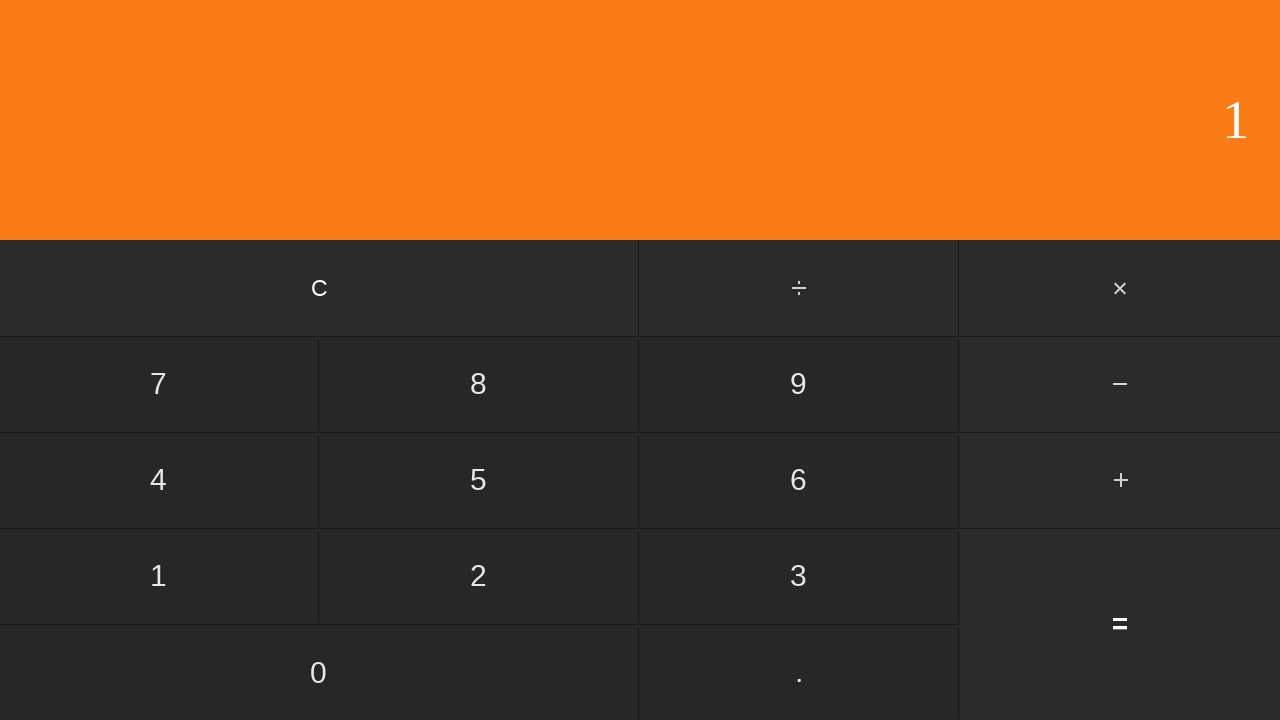

Waited for calculation result
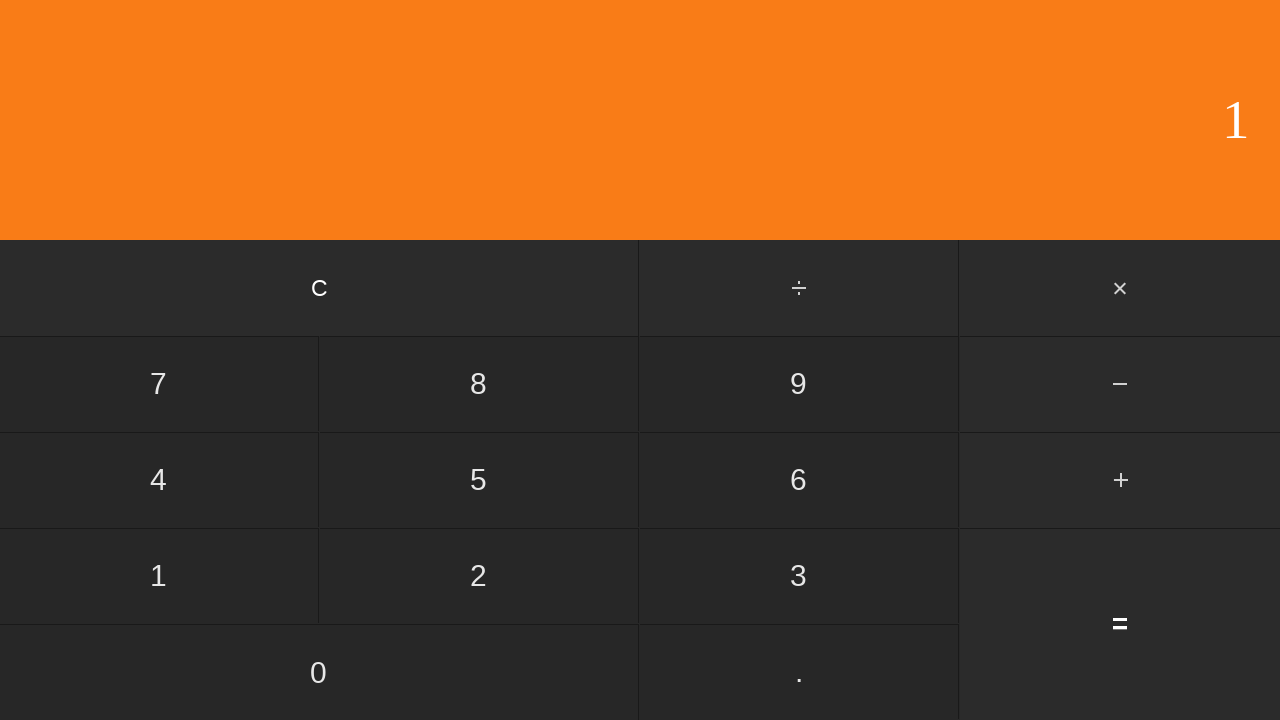

Clicked clear button to reset calculator at (320, 288) on input[value='C']
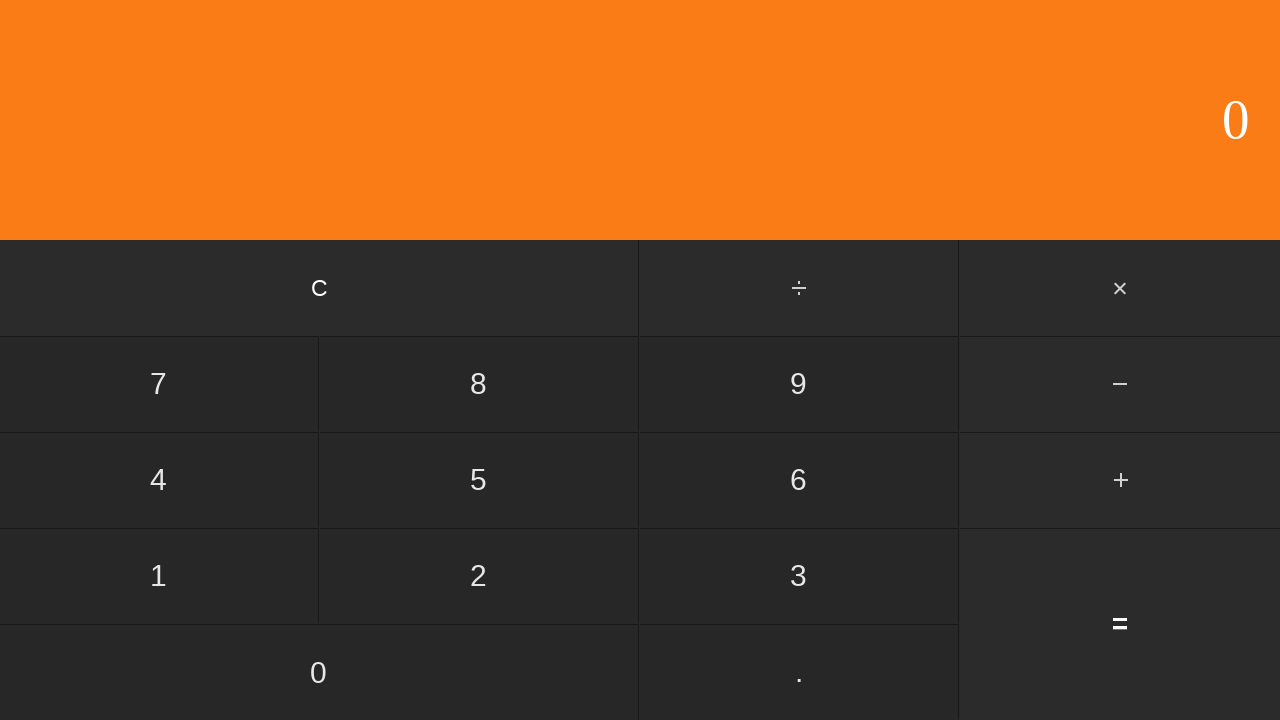

Waited for calculator to clear
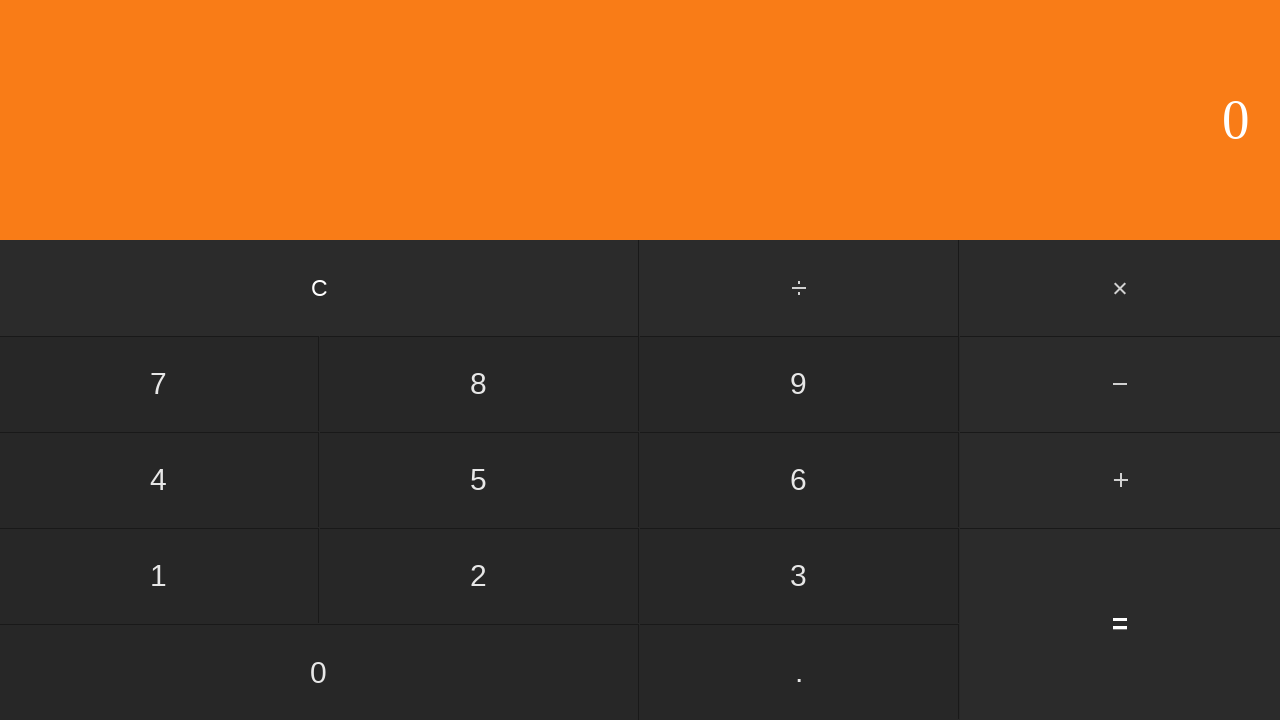

Clicked first operand: 5 at (479, 480) on input[value='5']
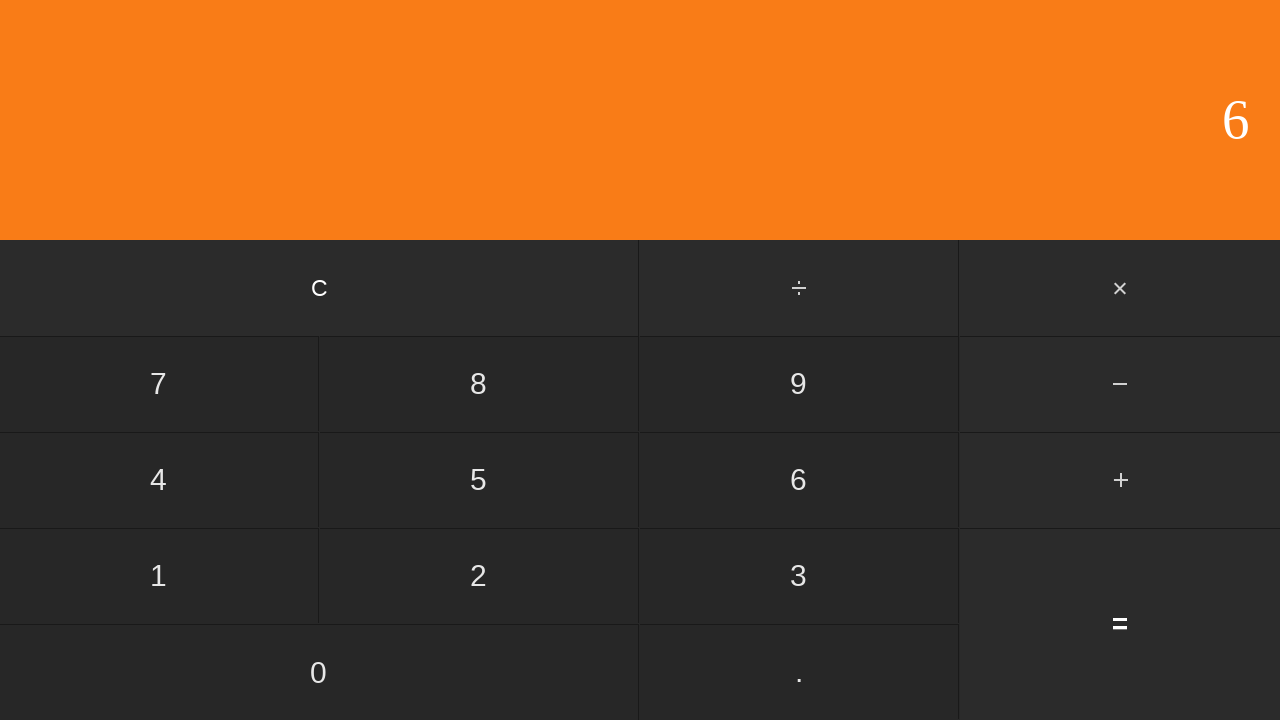

Clicked divide button at (800, 288) on #divide
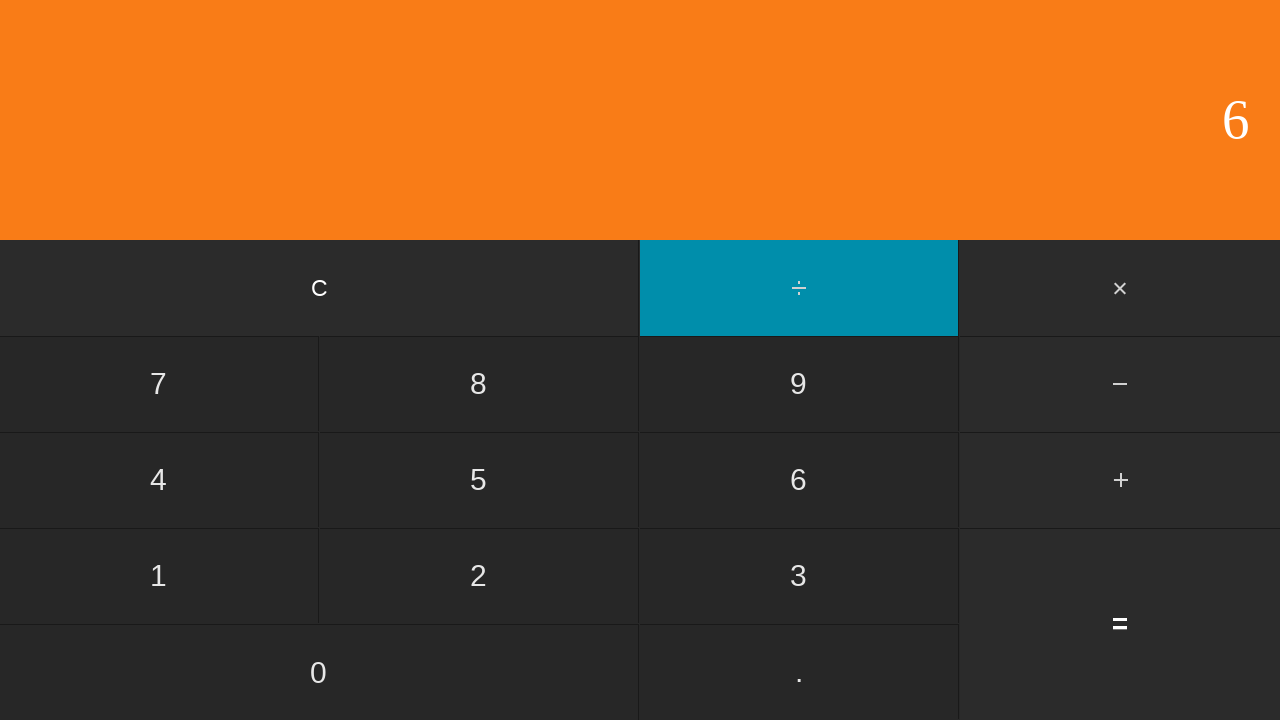

Clicked second operand: 6 at (799, 480) on input[value='6']
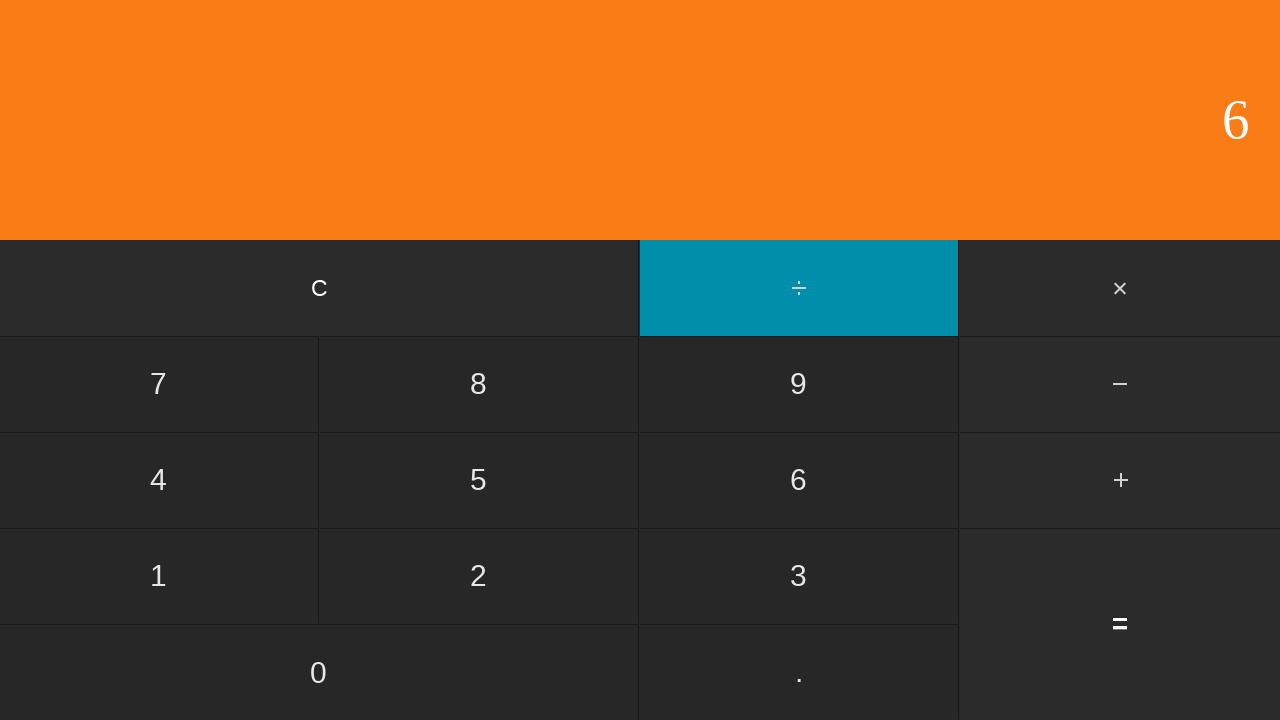

Clicked equals button to calculate 5 ÷ 6 at (1120, 624) on input[value='=']
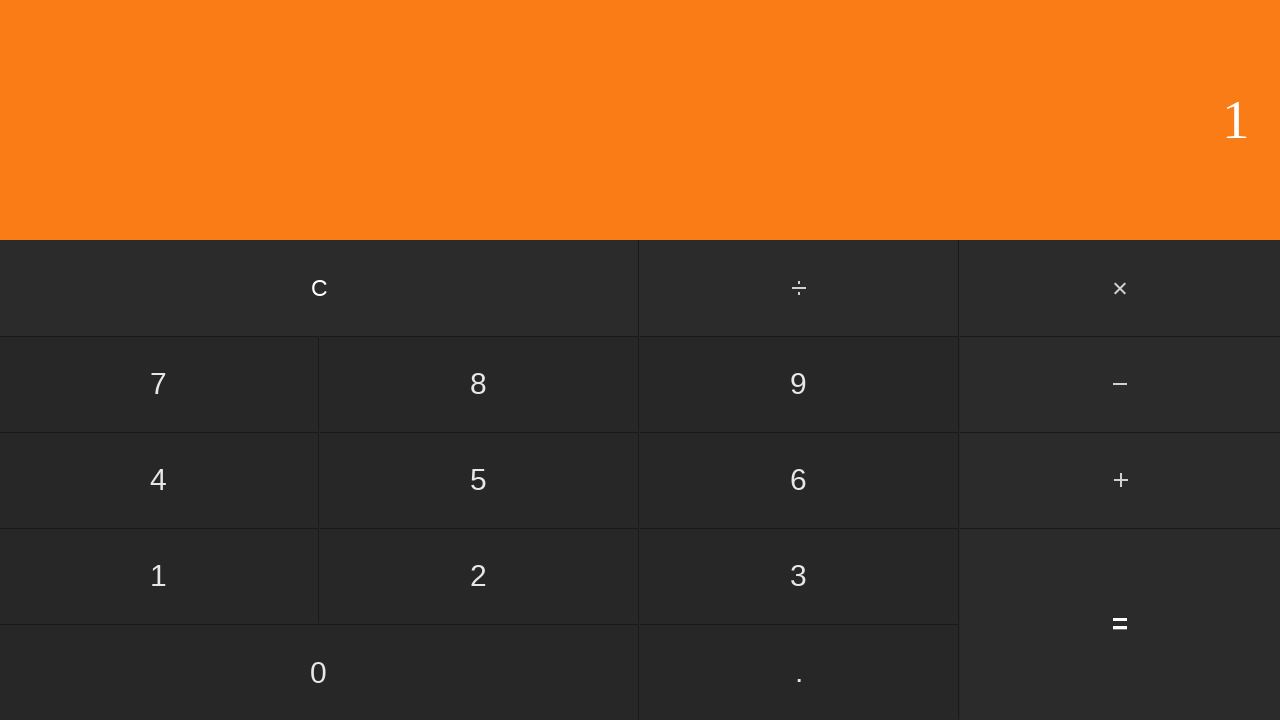

Waited for calculation result
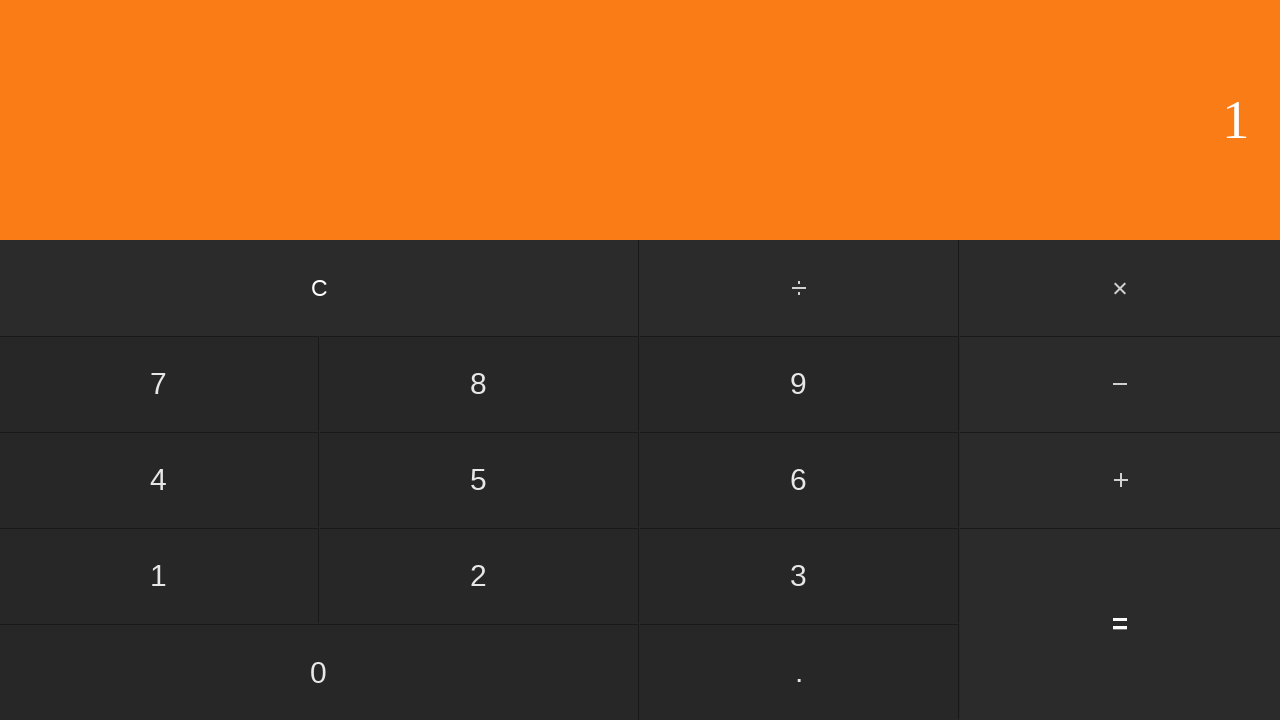

Clicked clear button to reset calculator at (320, 288) on input[value='C']
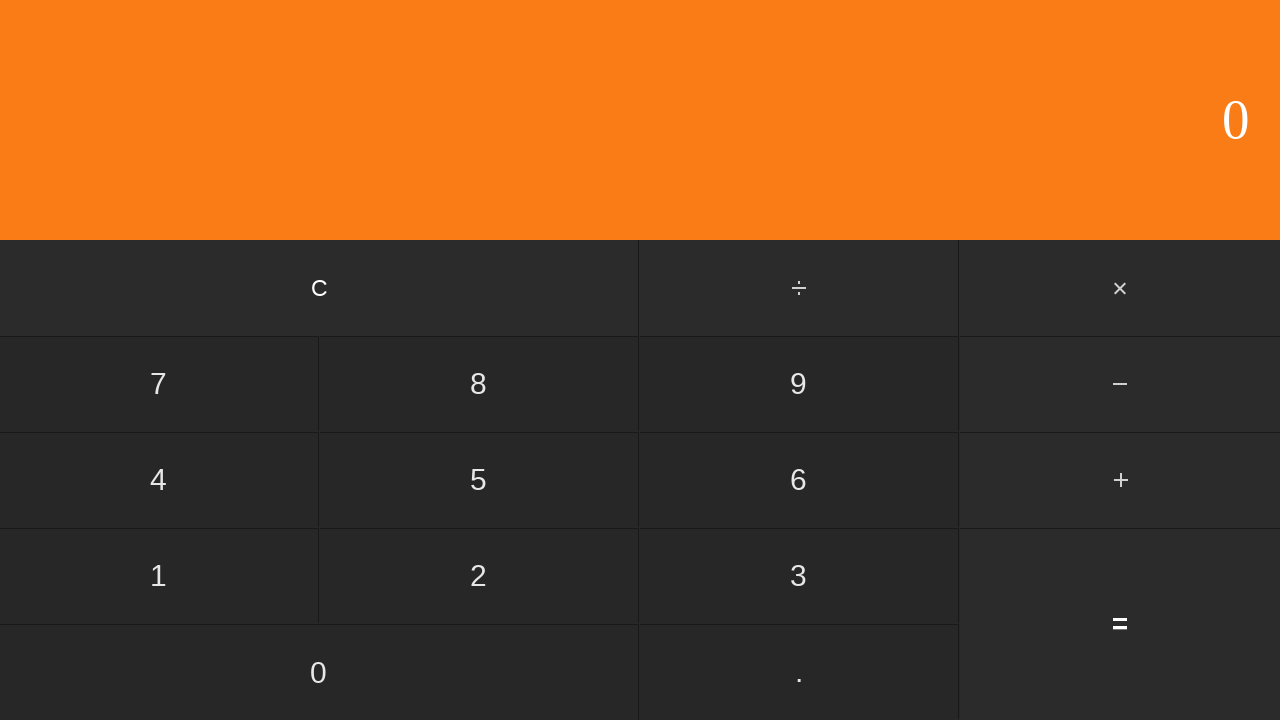

Waited for calculator to clear
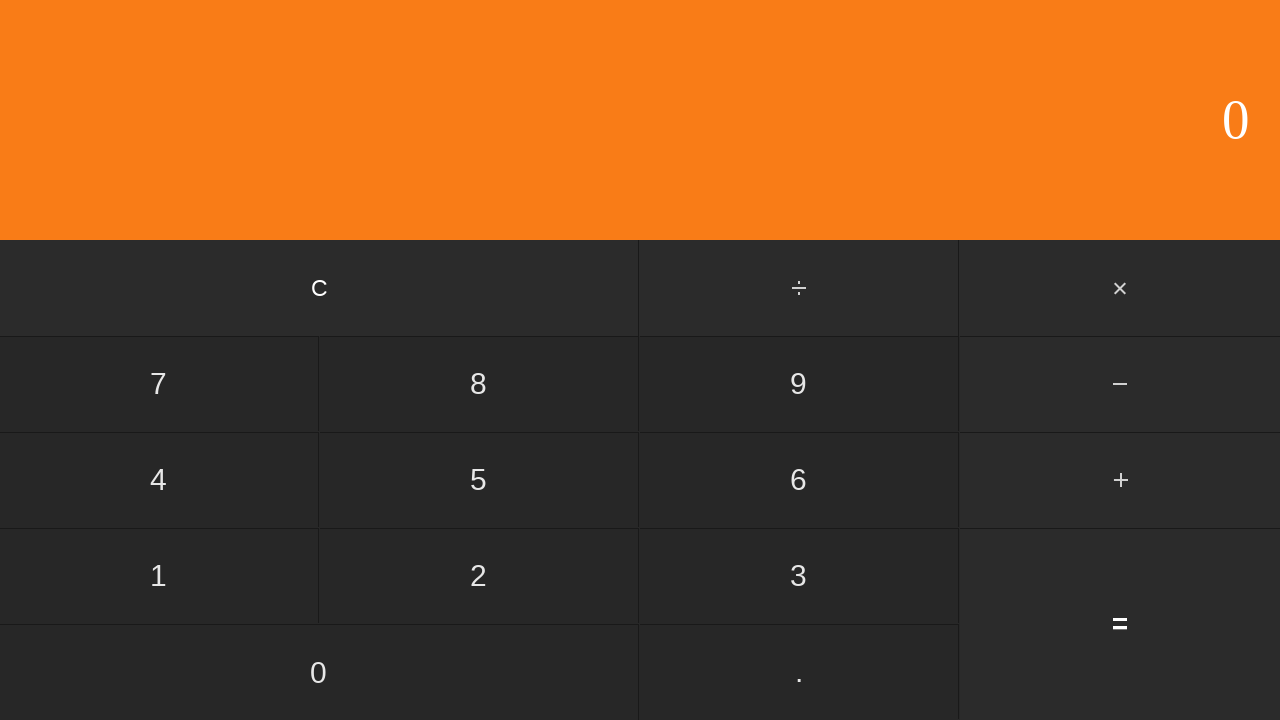

Clicked first operand: 5 at (479, 480) on input[value='5']
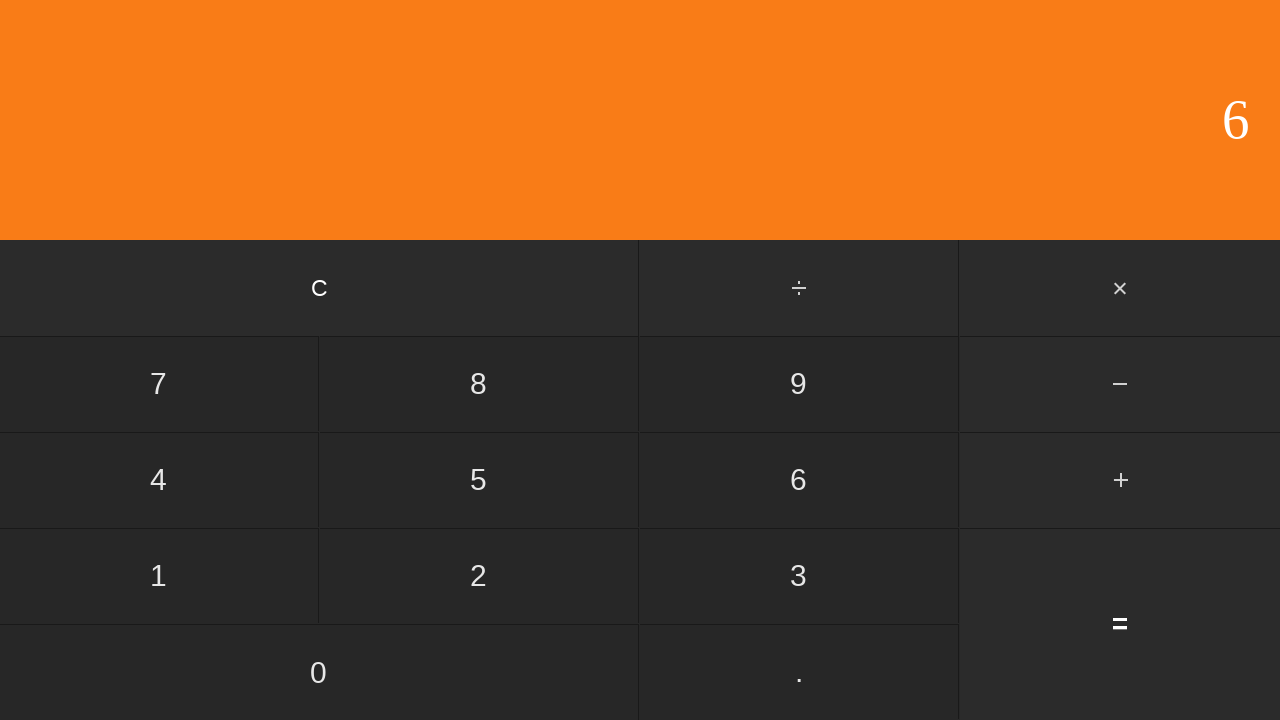

Clicked divide button at (800, 288) on #divide
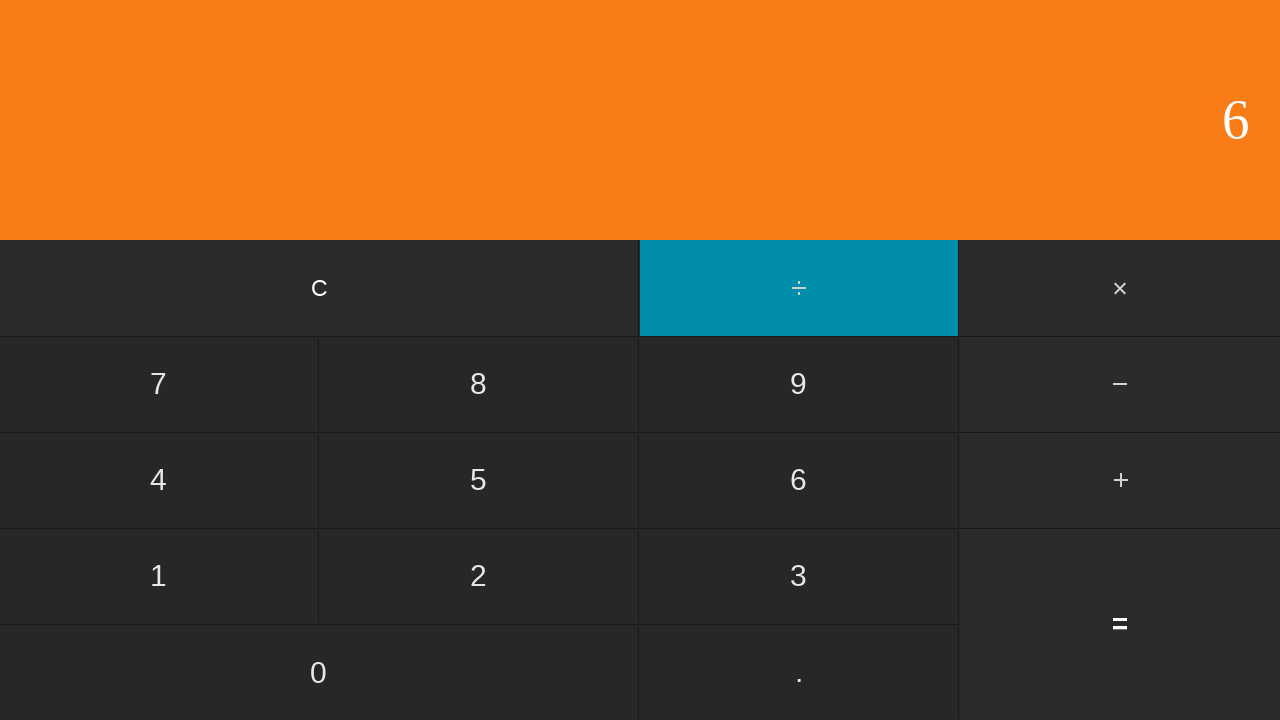

Clicked second operand: 7 at (159, 384) on input[value='7']
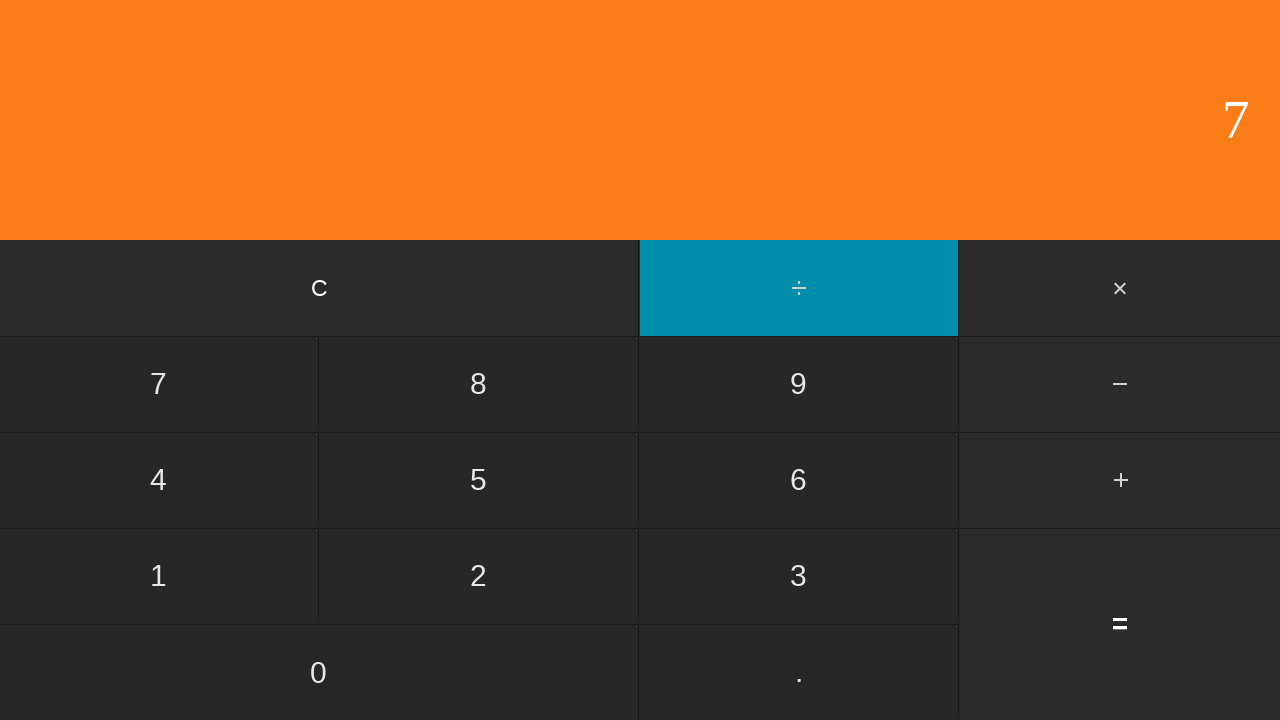

Clicked equals button to calculate 5 ÷ 7 at (1120, 624) on input[value='=']
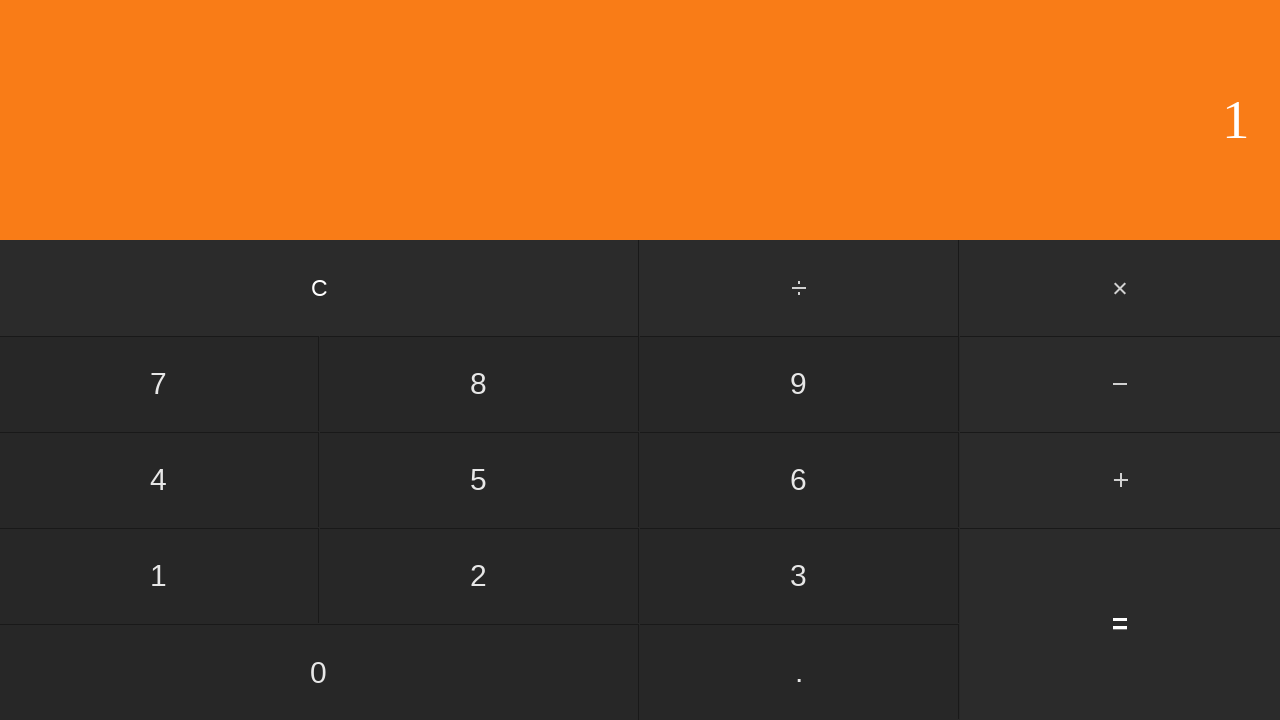

Waited for calculation result
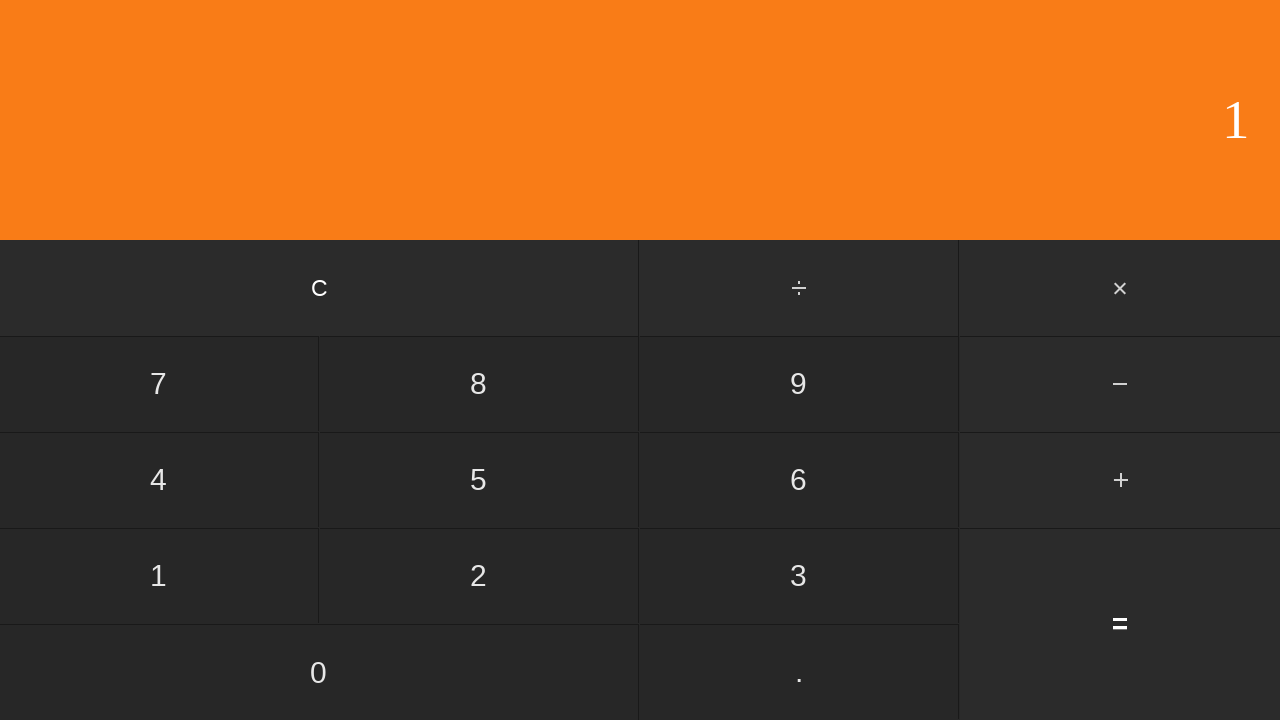

Clicked clear button to reset calculator at (320, 288) on input[value='C']
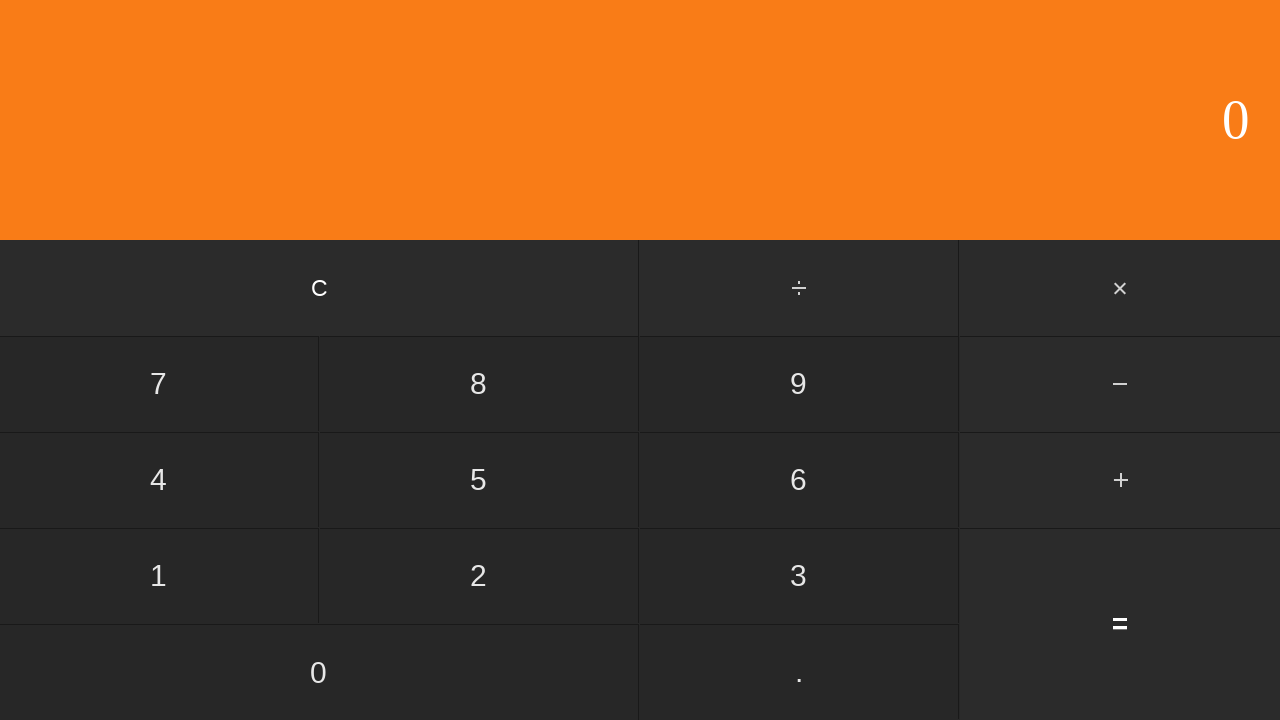

Waited for calculator to clear
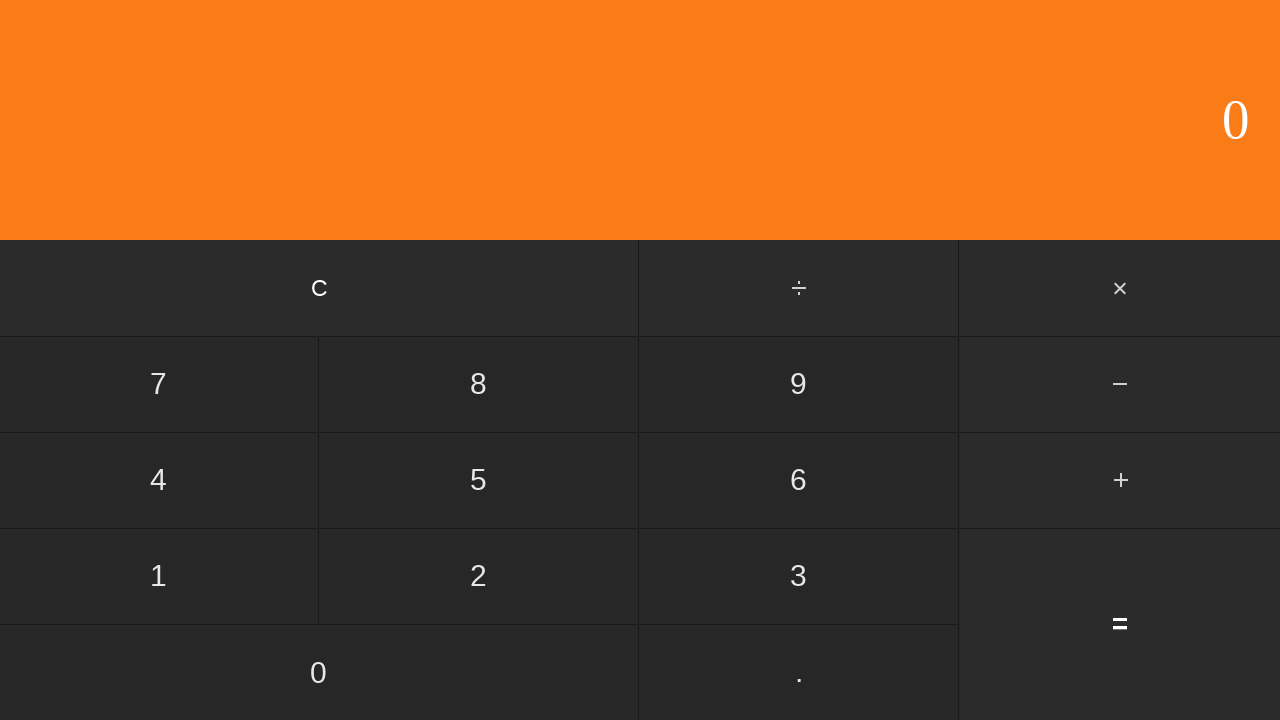

Clicked first operand: 5 at (479, 480) on input[value='5']
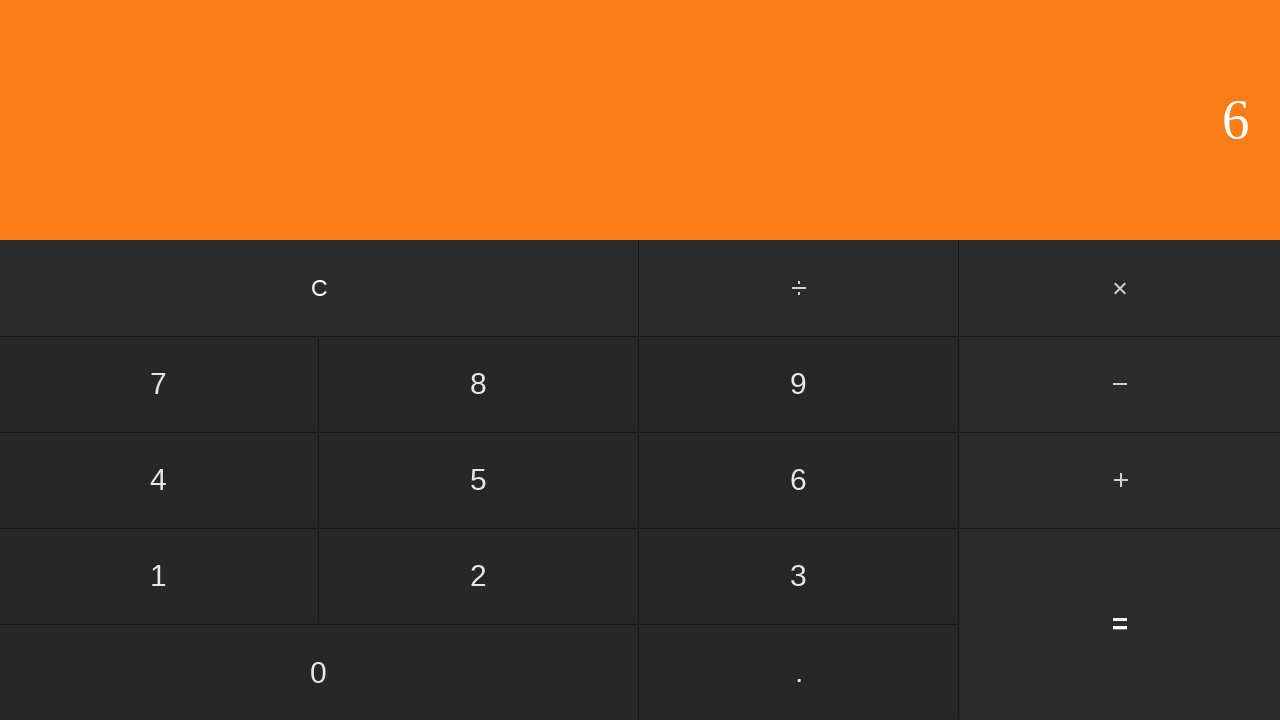

Clicked divide button at (800, 288) on #divide
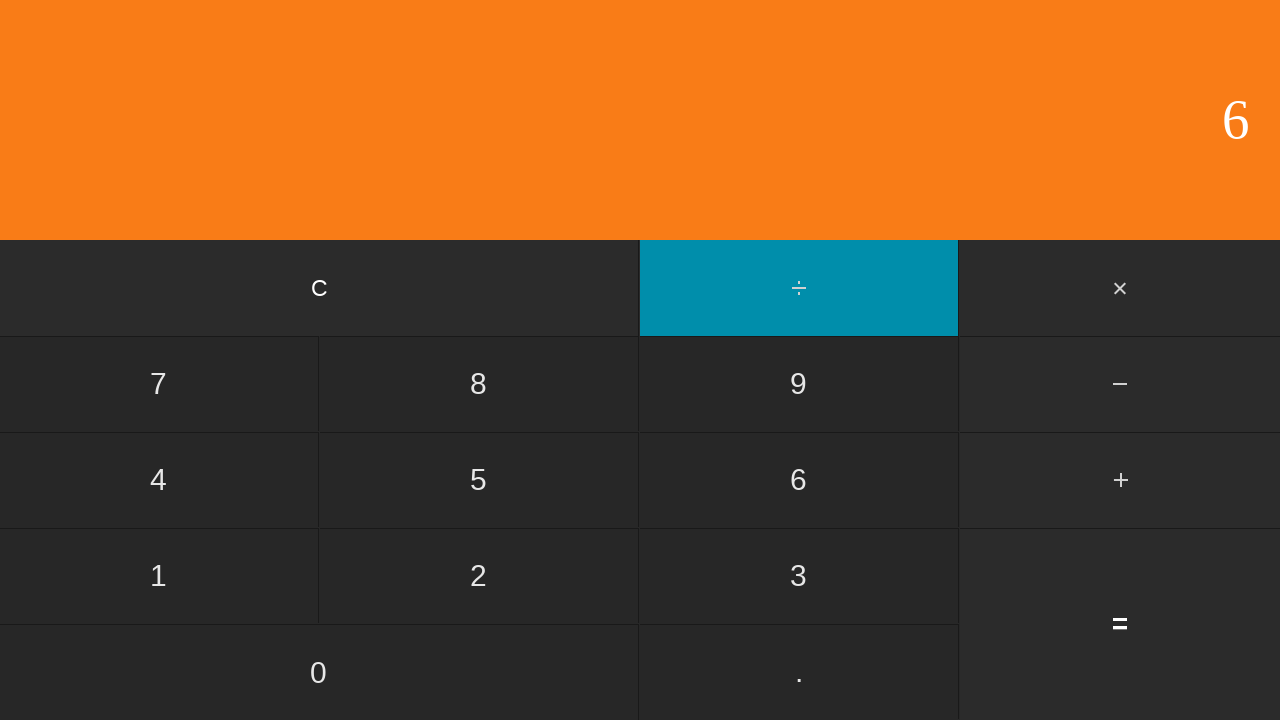

Clicked second operand: 8 at (479, 384) on input[value='8']
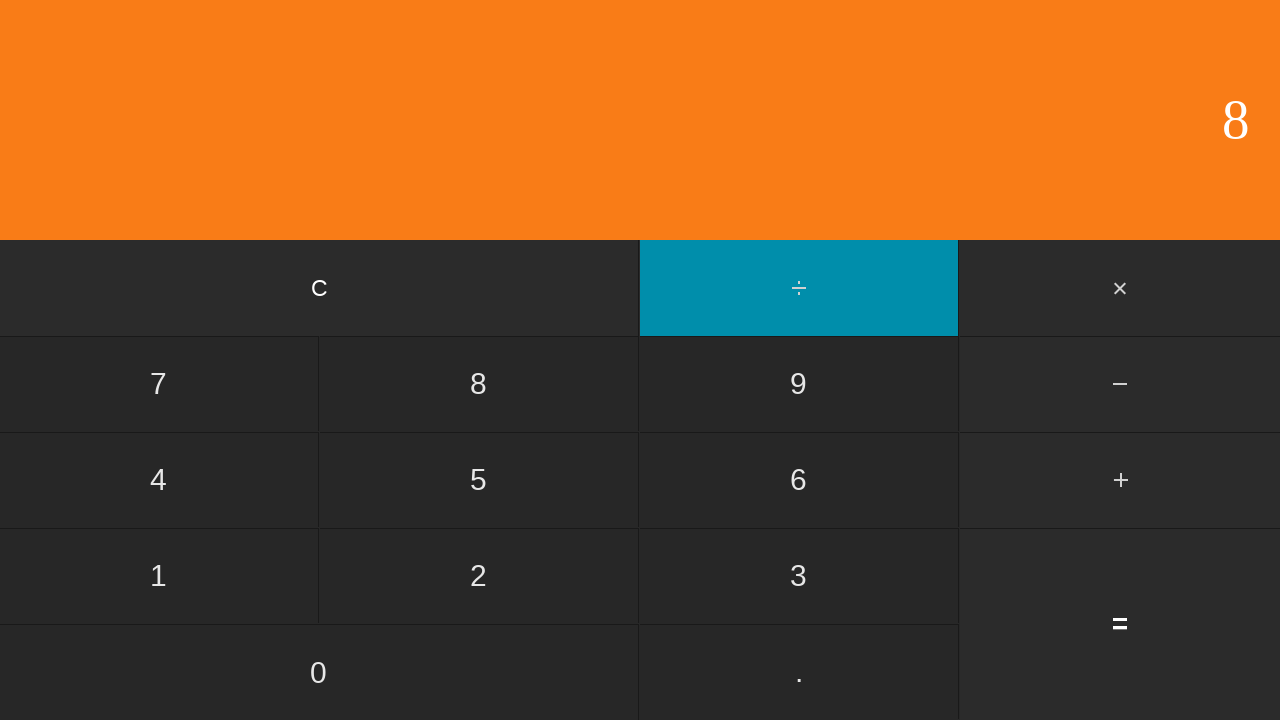

Clicked equals button to calculate 5 ÷ 8 at (1120, 624) on input[value='=']
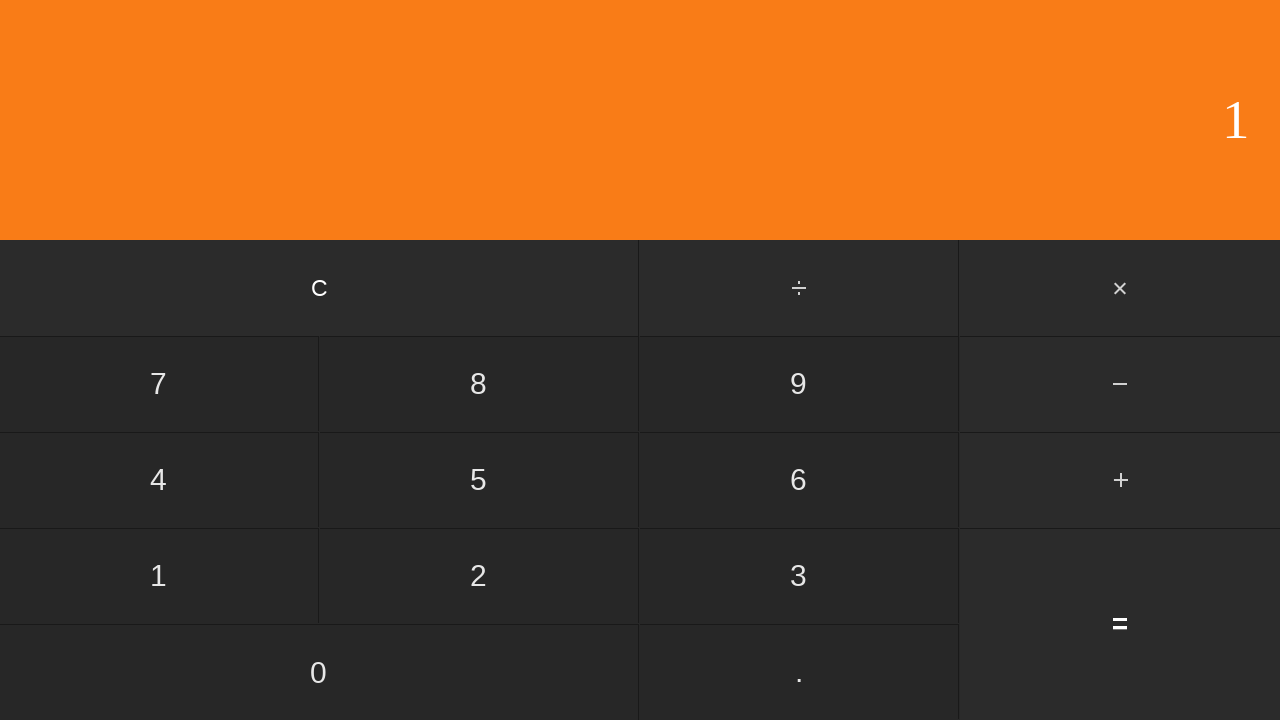

Waited for calculation result
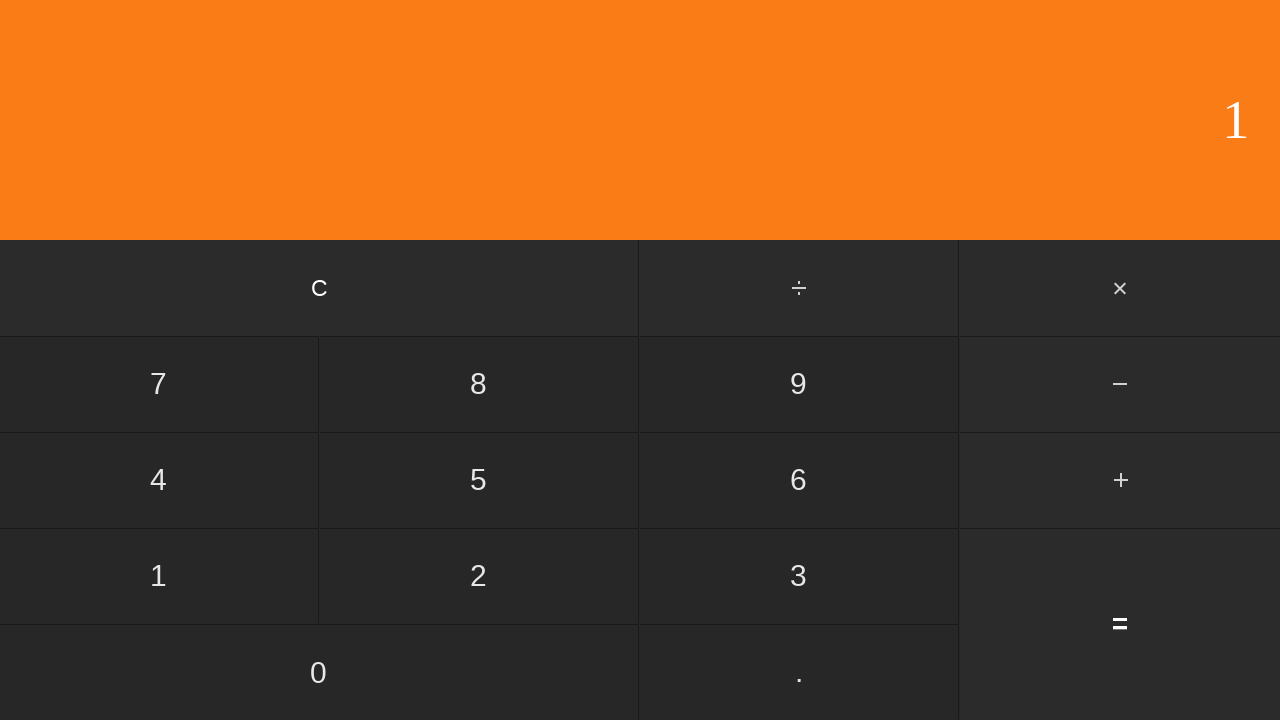

Clicked clear button to reset calculator at (320, 288) on input[value='C']
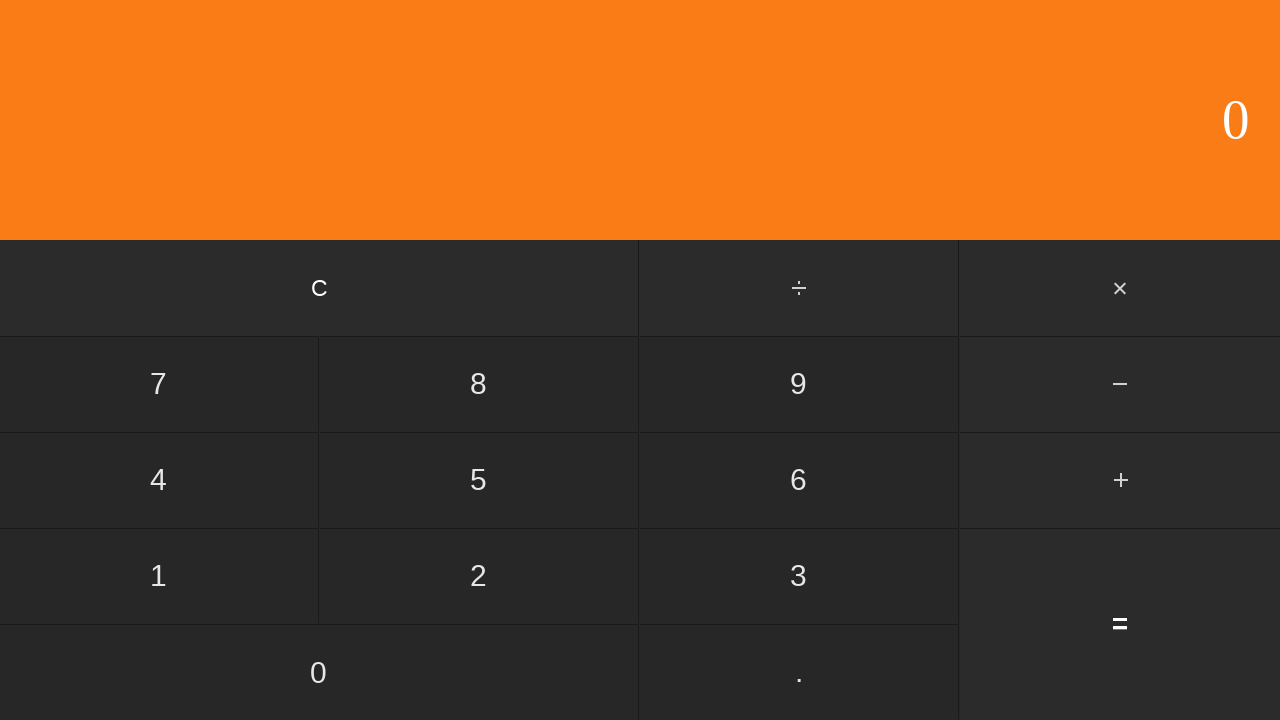

Waited for calculator to clear
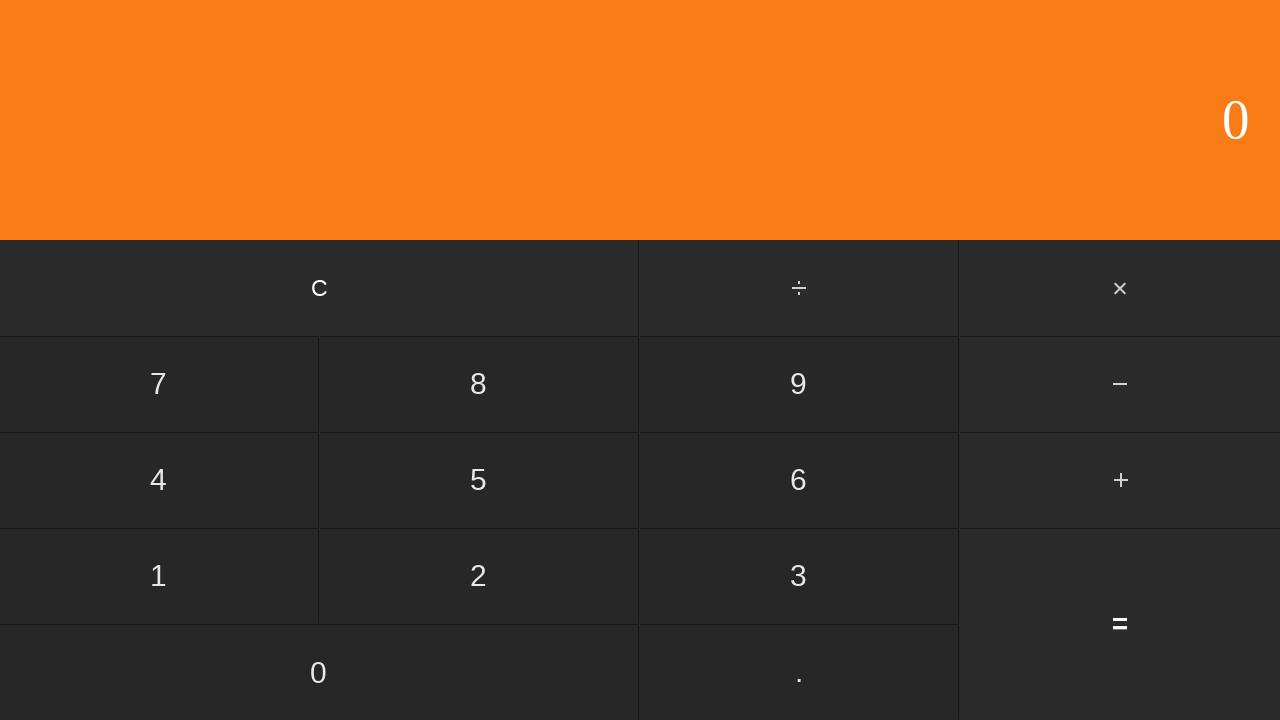

Clicked first operand: 5 at (479, 480) on input[value='5']
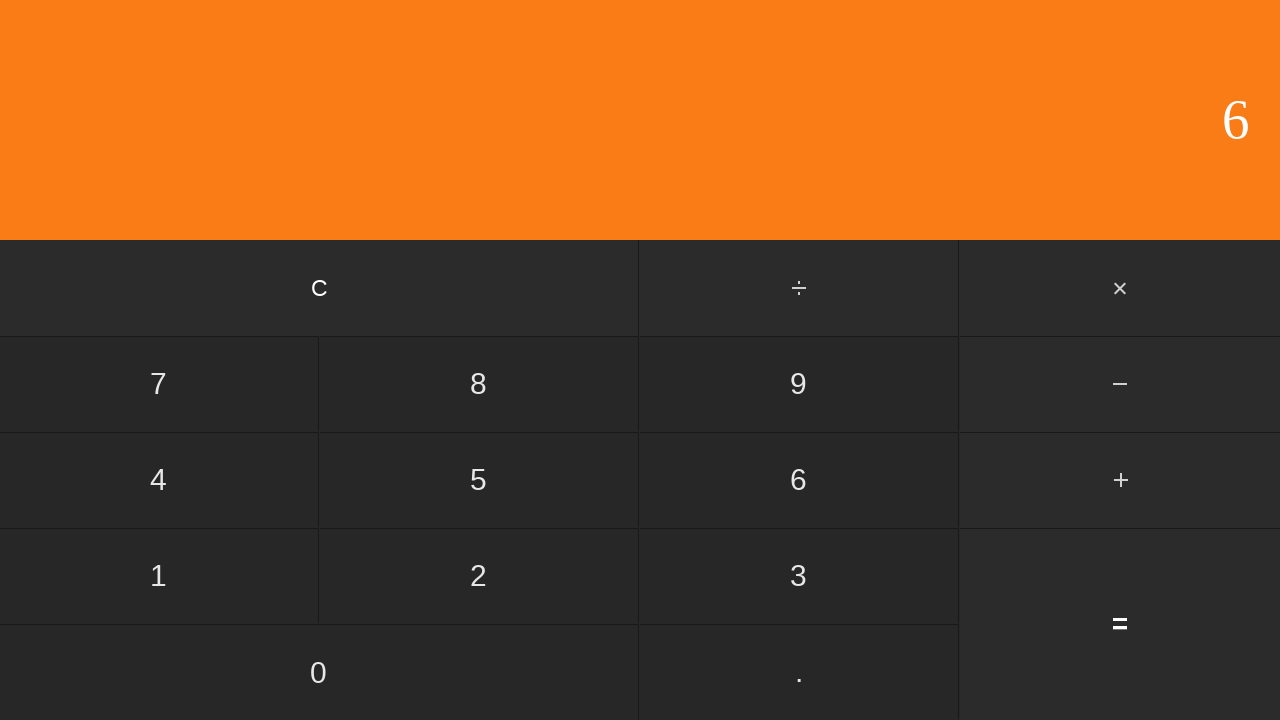

Clicked divide button at (800, 288) on #divide
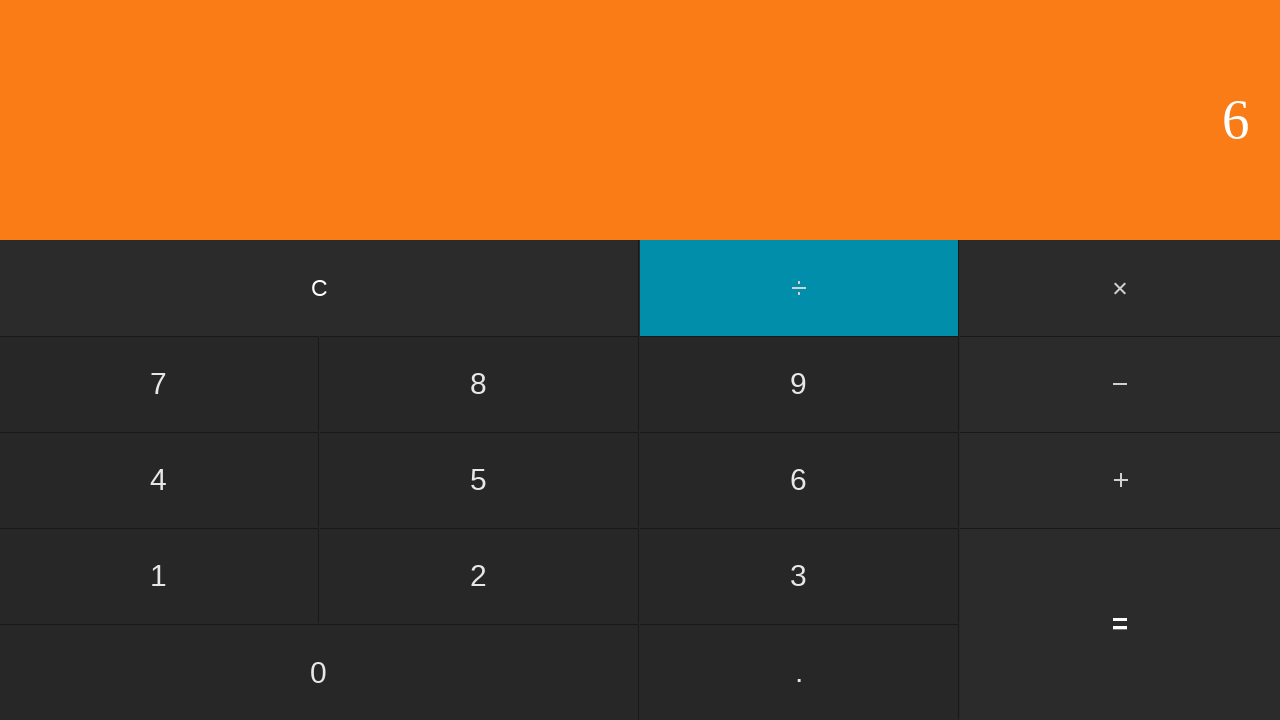

Clicked second operand: 9 at (799, 384) on input[value='9']
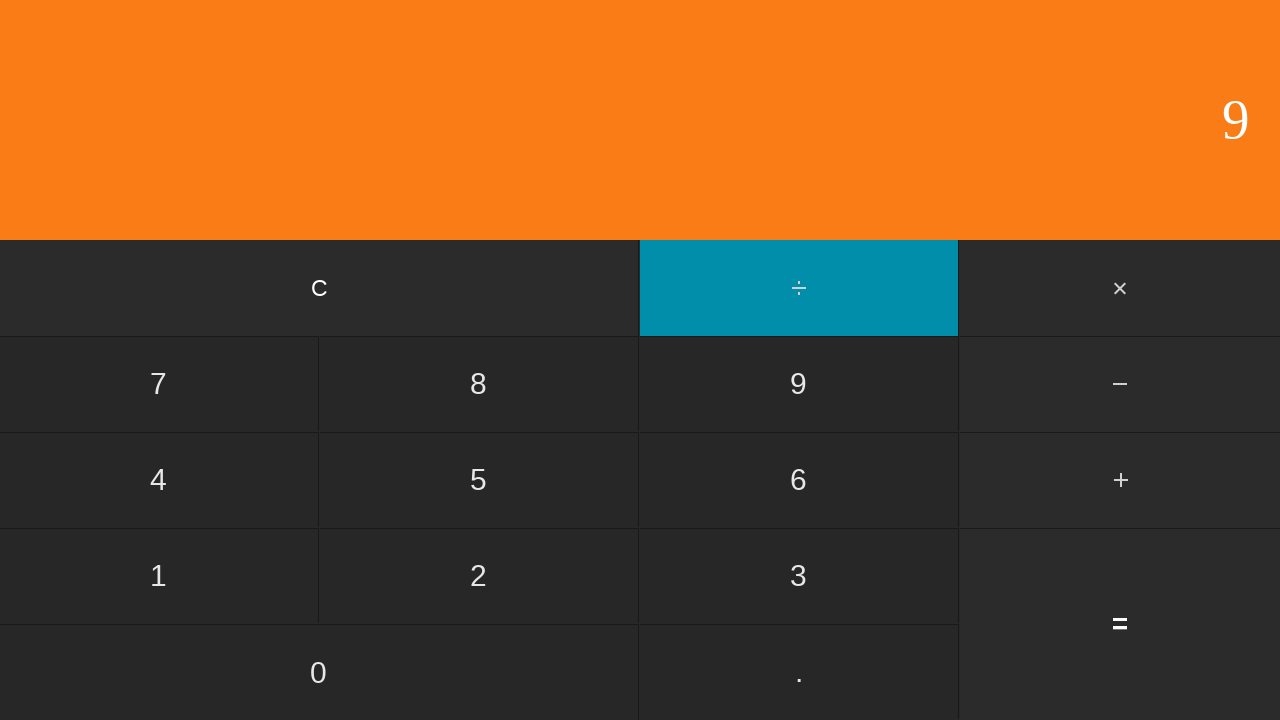

Clicked equals button to calculate 5 ÷ 9 at (1120, 624) on input[value='=']
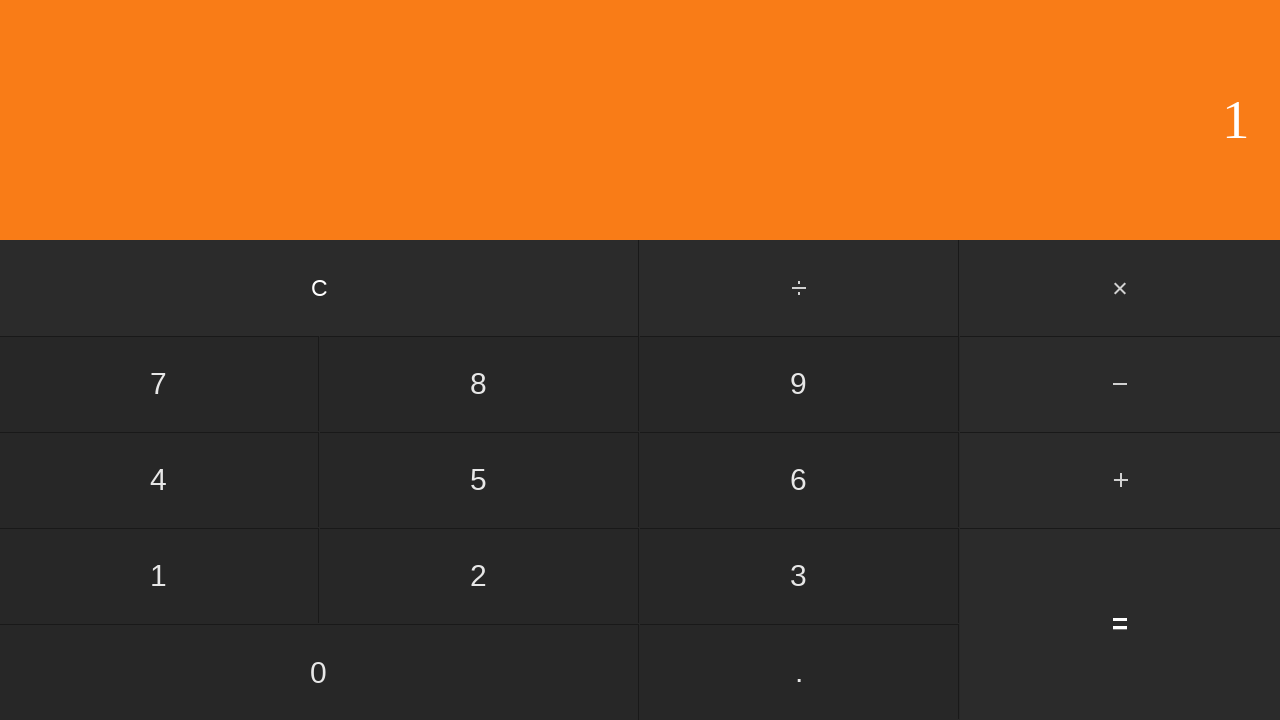

Waited for calculation result
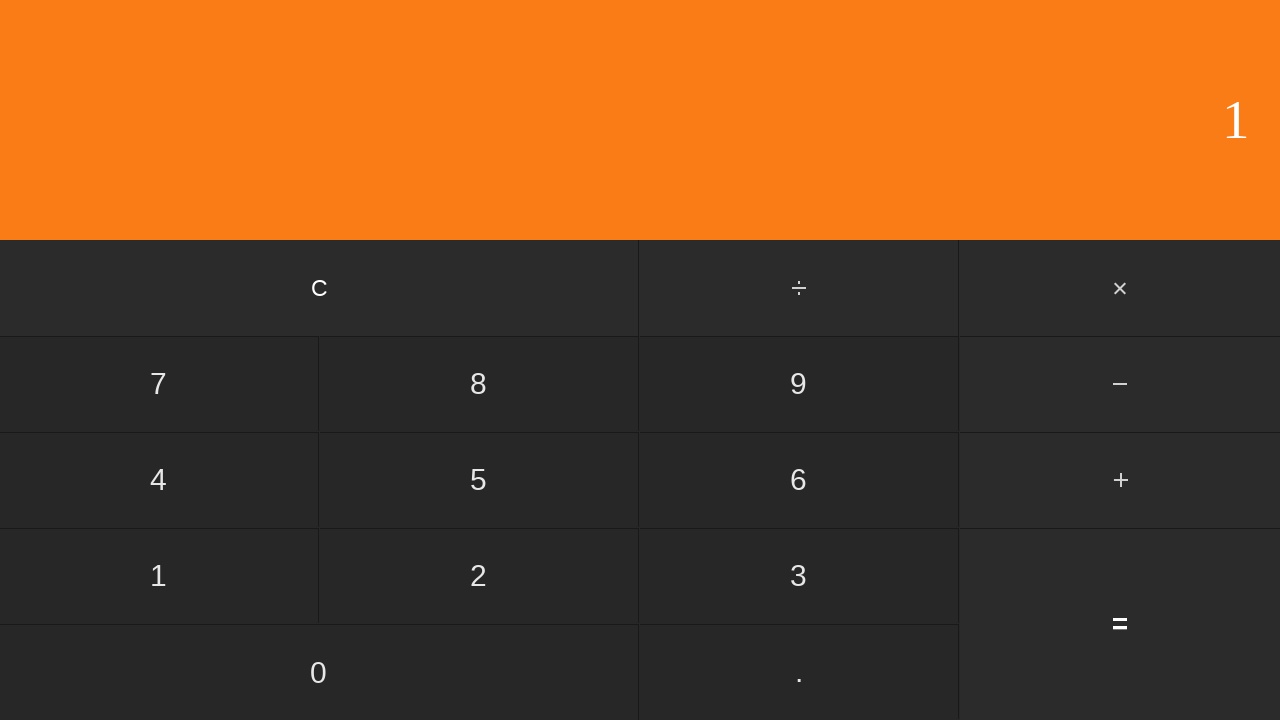

Clicked clear button to reset calculator at (320, 288) on input[value='C']
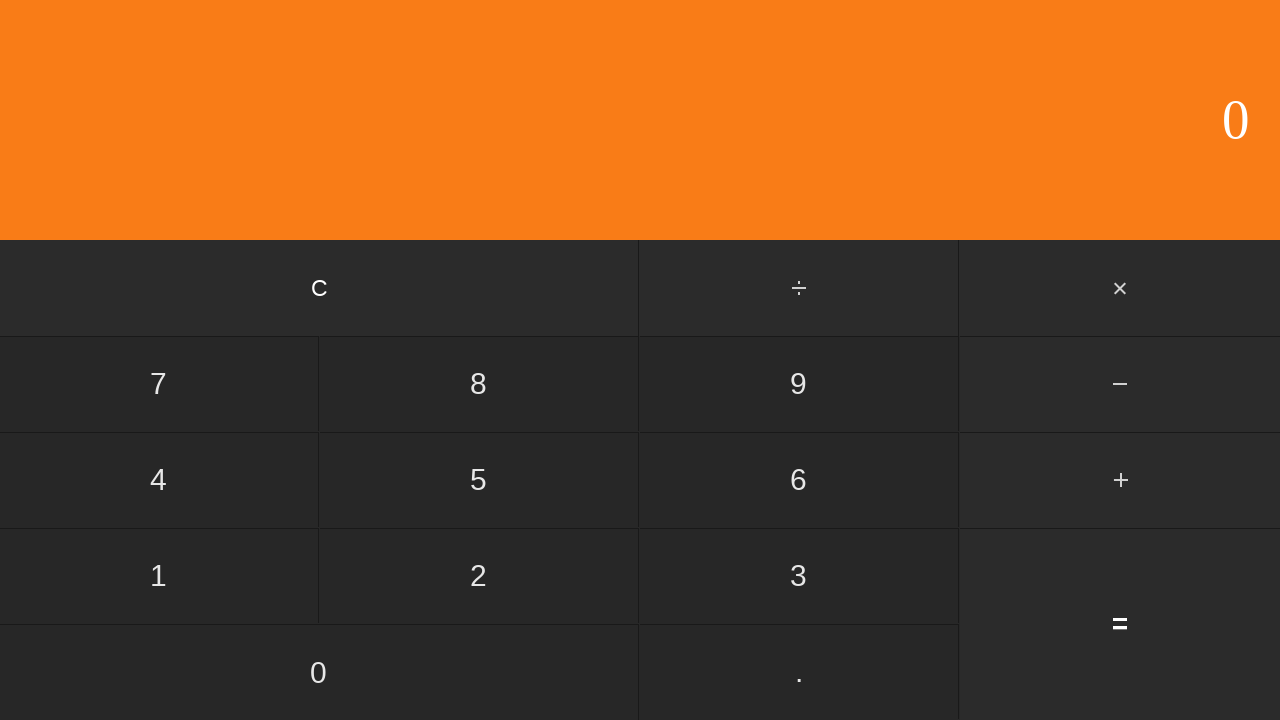

Waited for calculator to clear
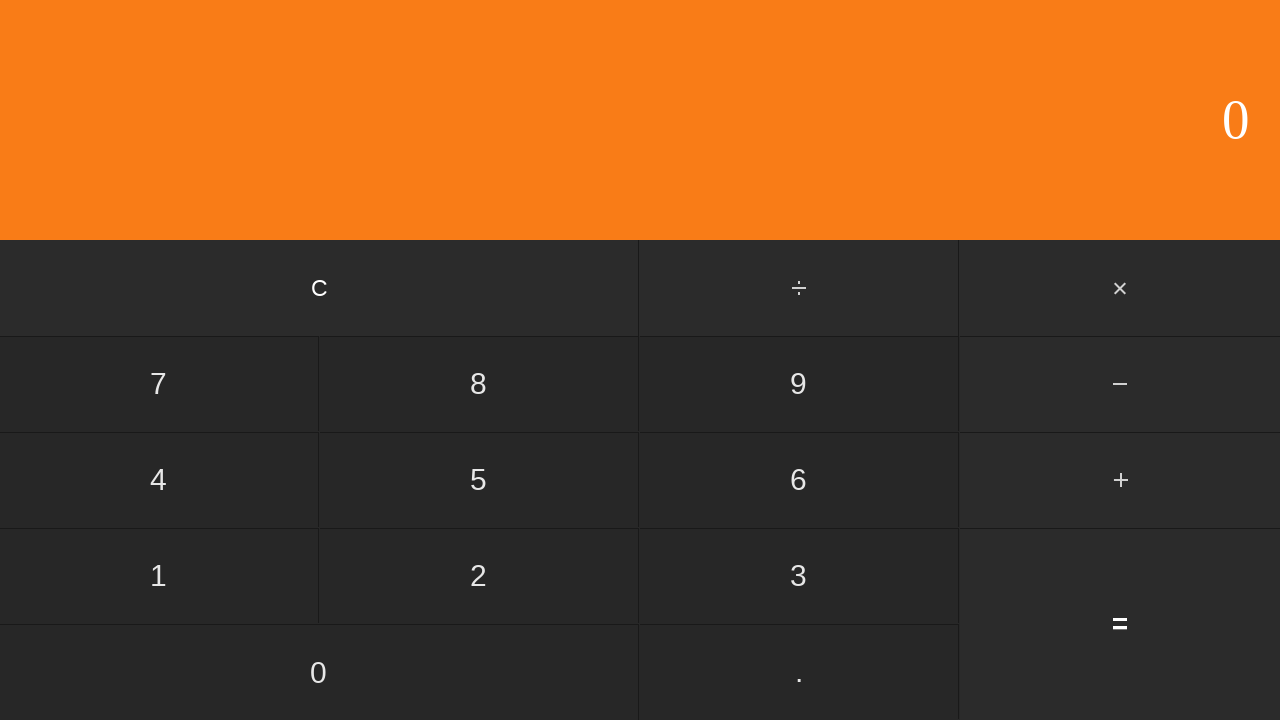

Clicked first operand: 6 at (799, 480) on input[value='6']
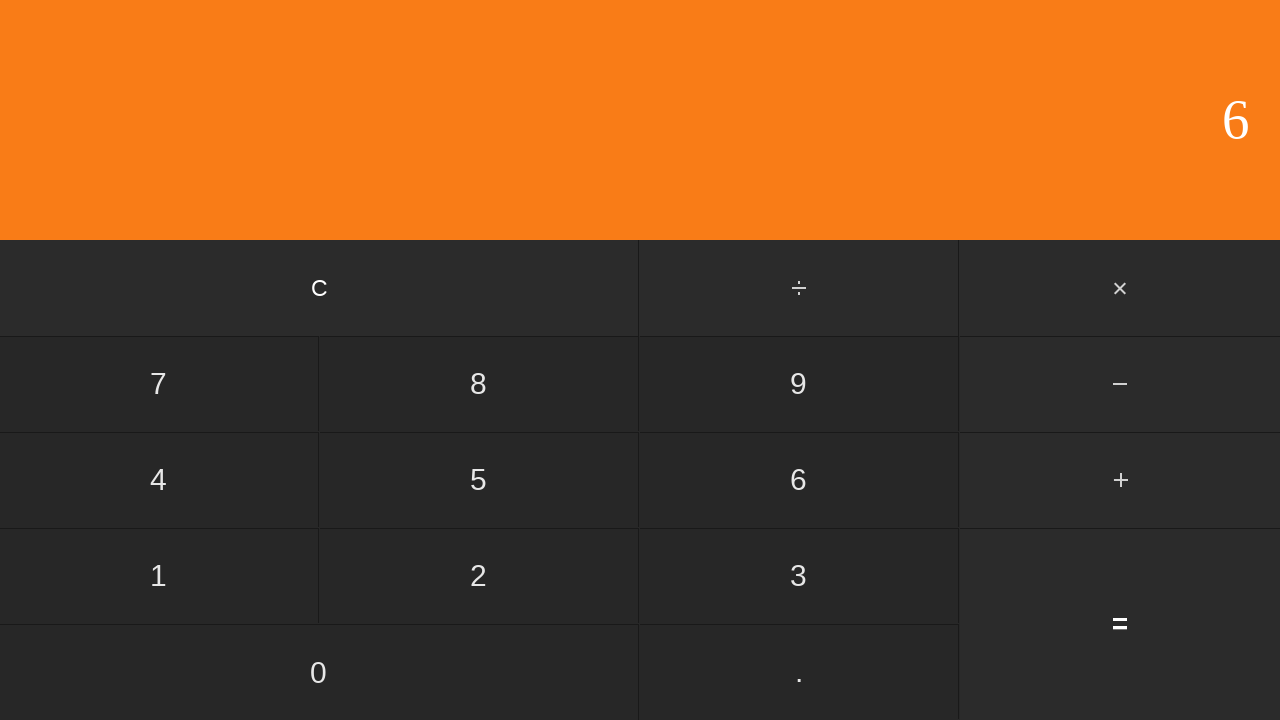

Clicked divide button at (800, 288) on #divide
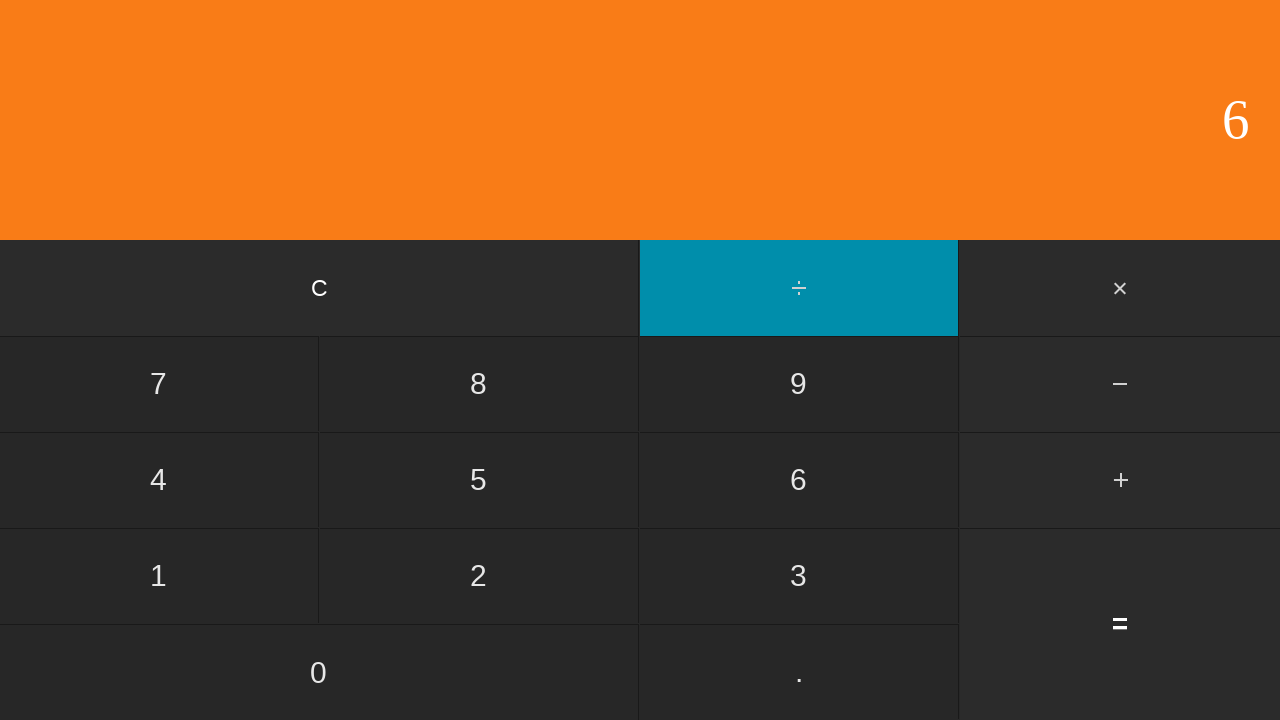

Clicked second operand: 1 at (159, 576) on input[value='1']
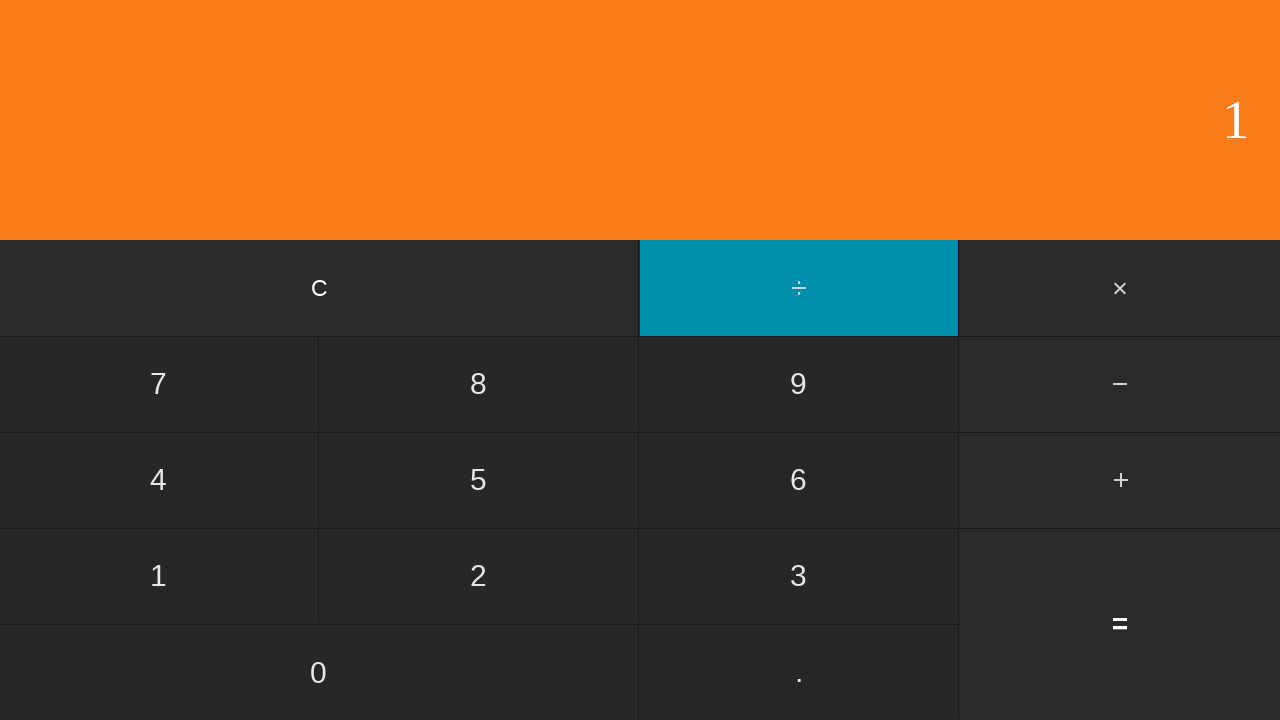

Clicked equals button to calculate 6 ÷ 1 at (1120, 624) on input[value='=']
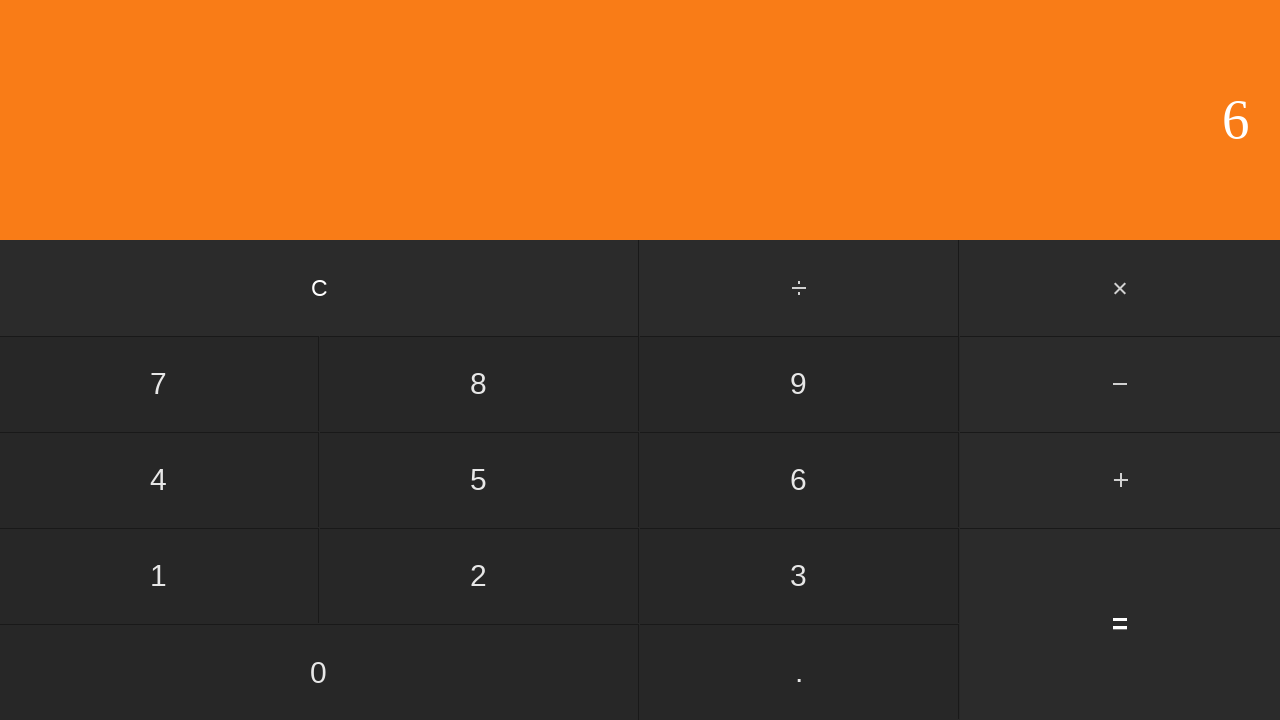

Waited for calculation result
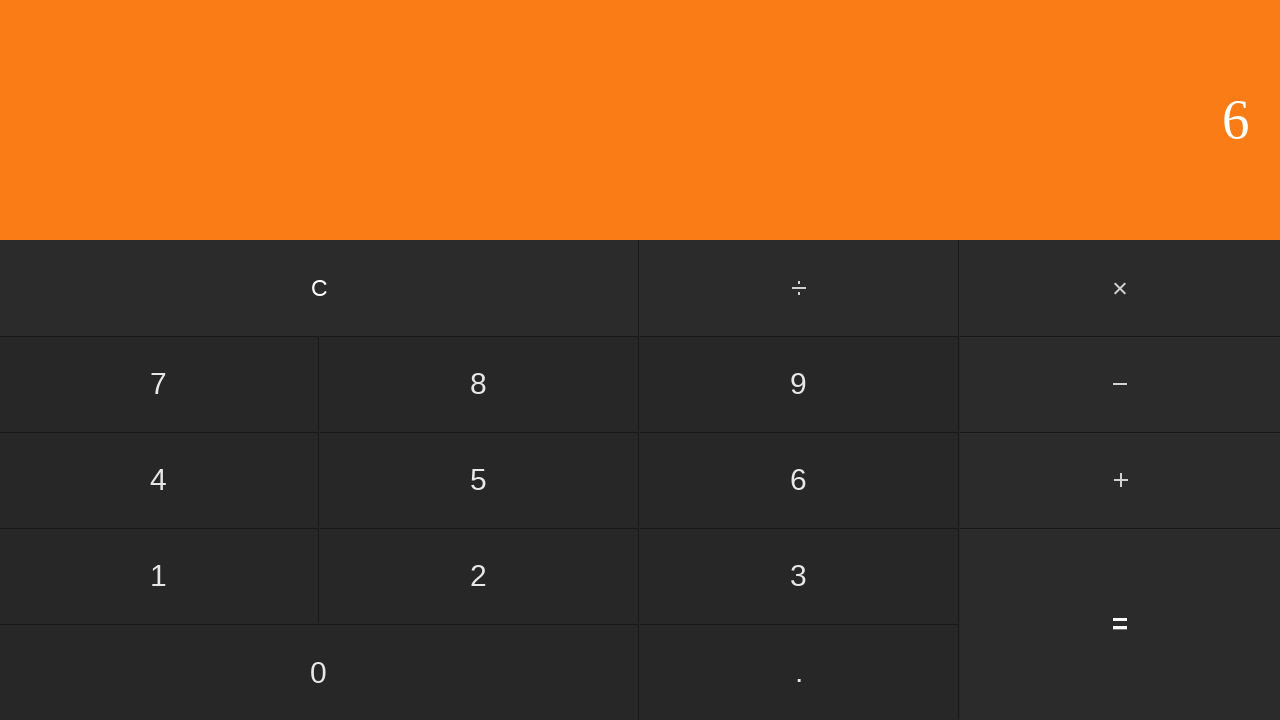

Clicked clear button to reset calculator at (320, 288) on input[value='C']
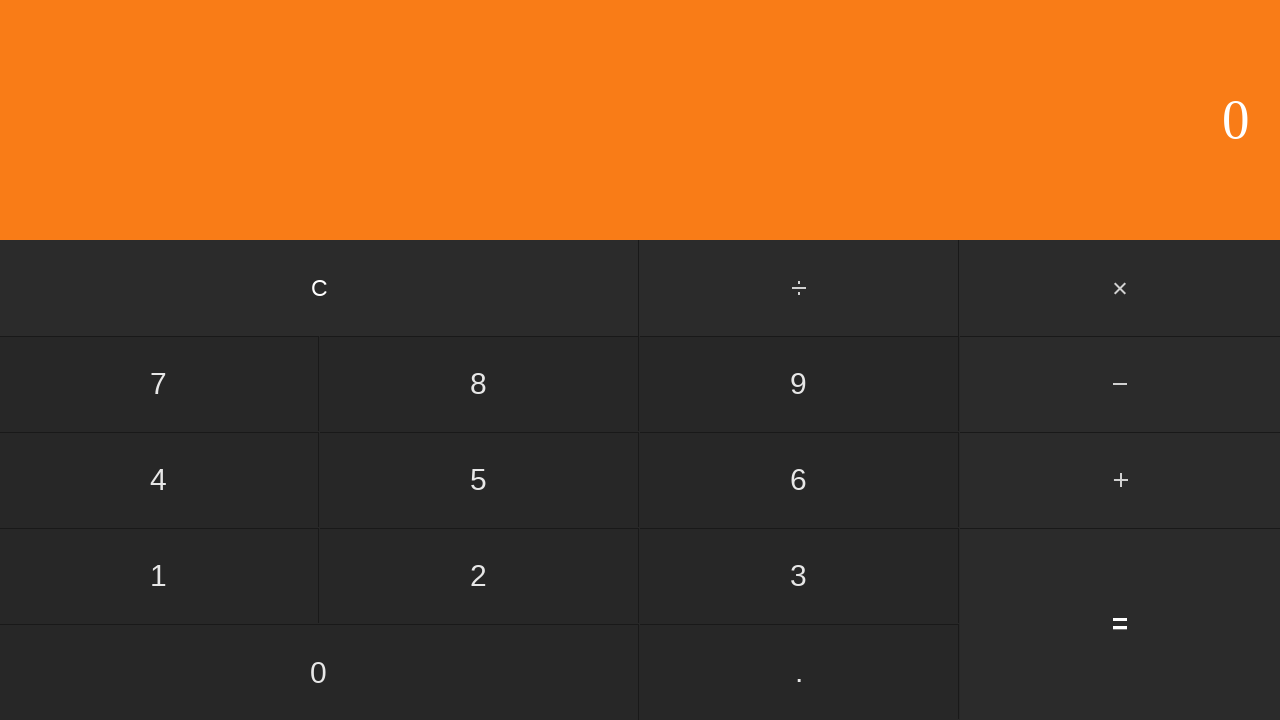

Waited for calculator to clear
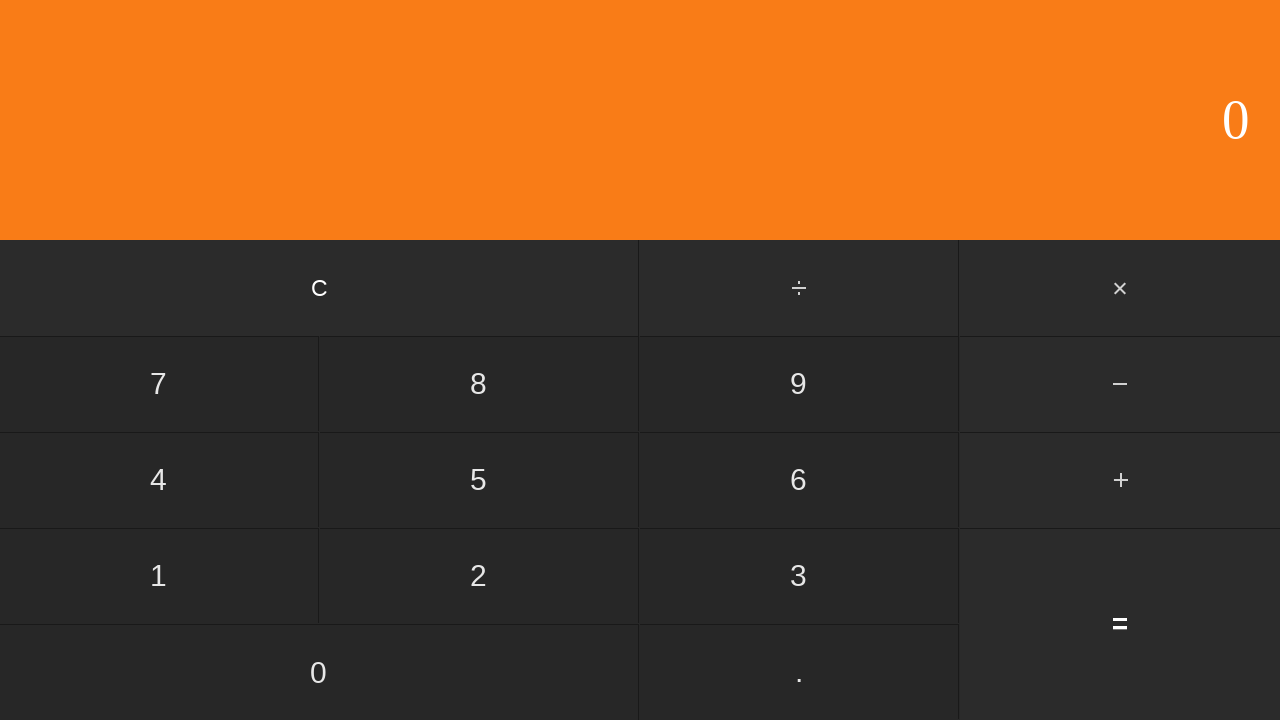

Clicked first operand: 6 at (799, 480) on input[value='6']
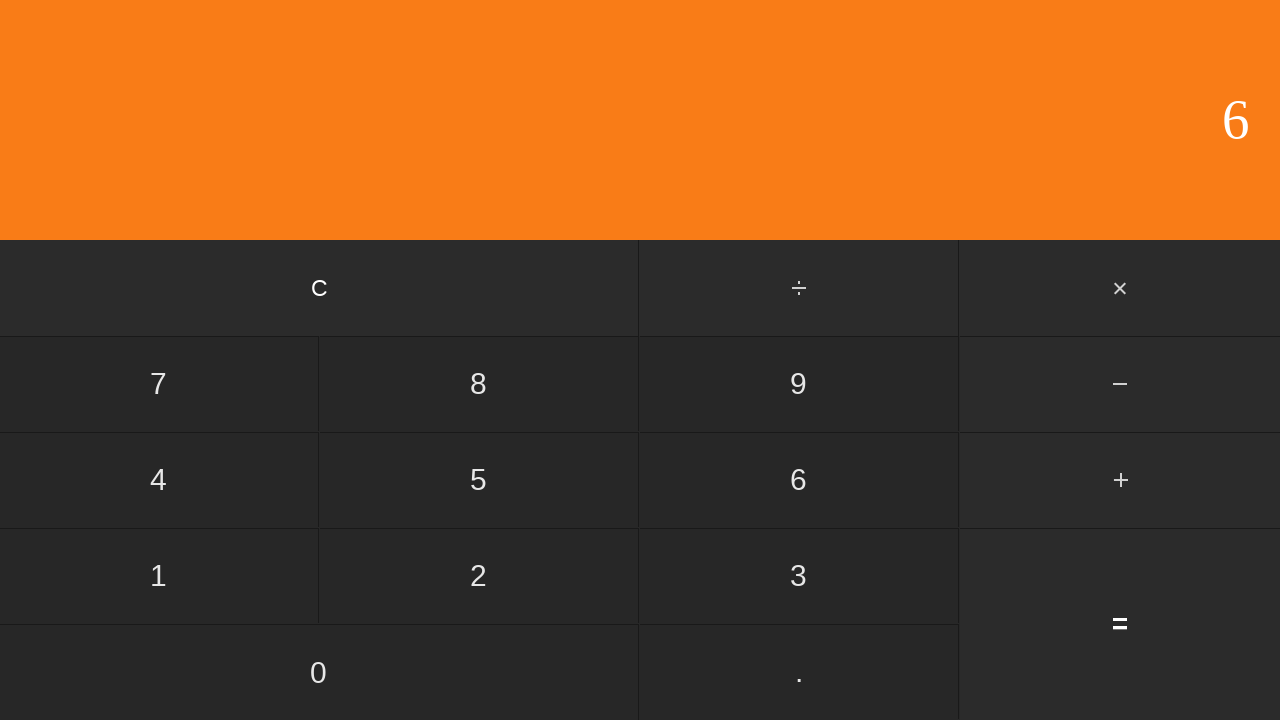

Clicked divide button at (800, 288) on #divide
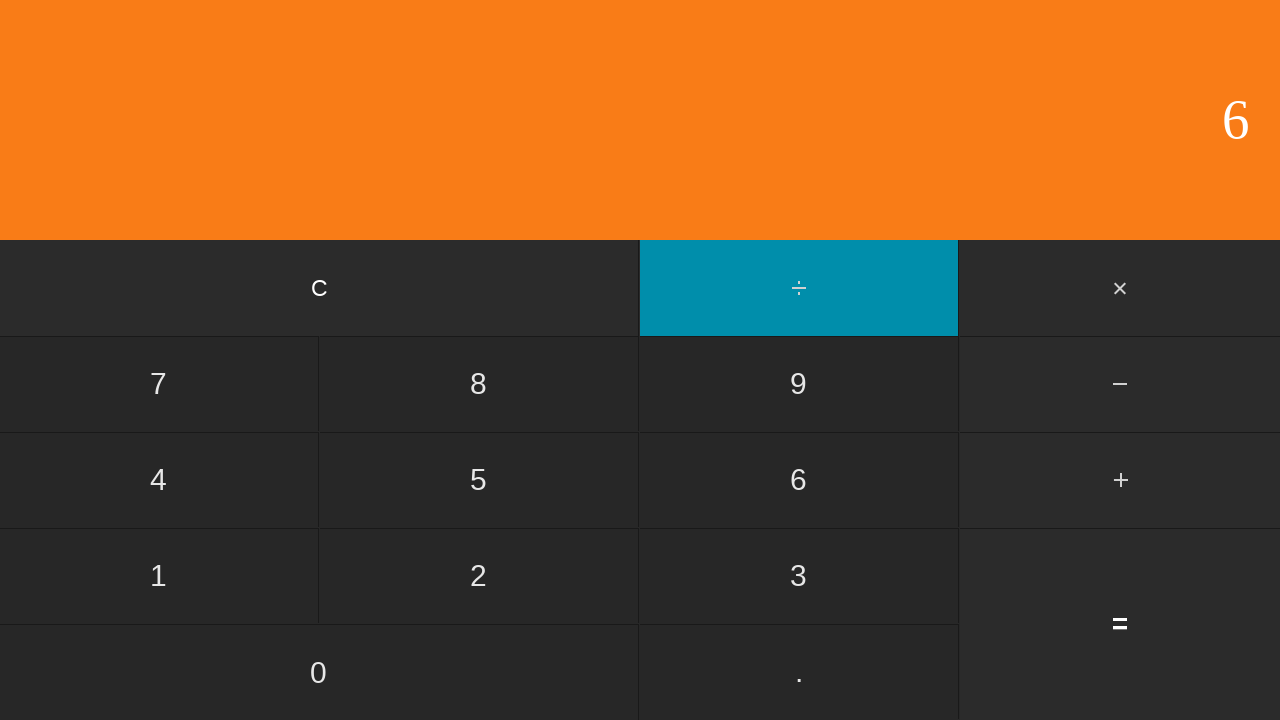

Clicked second operand: 2 at (479, 576) on input[value='2']
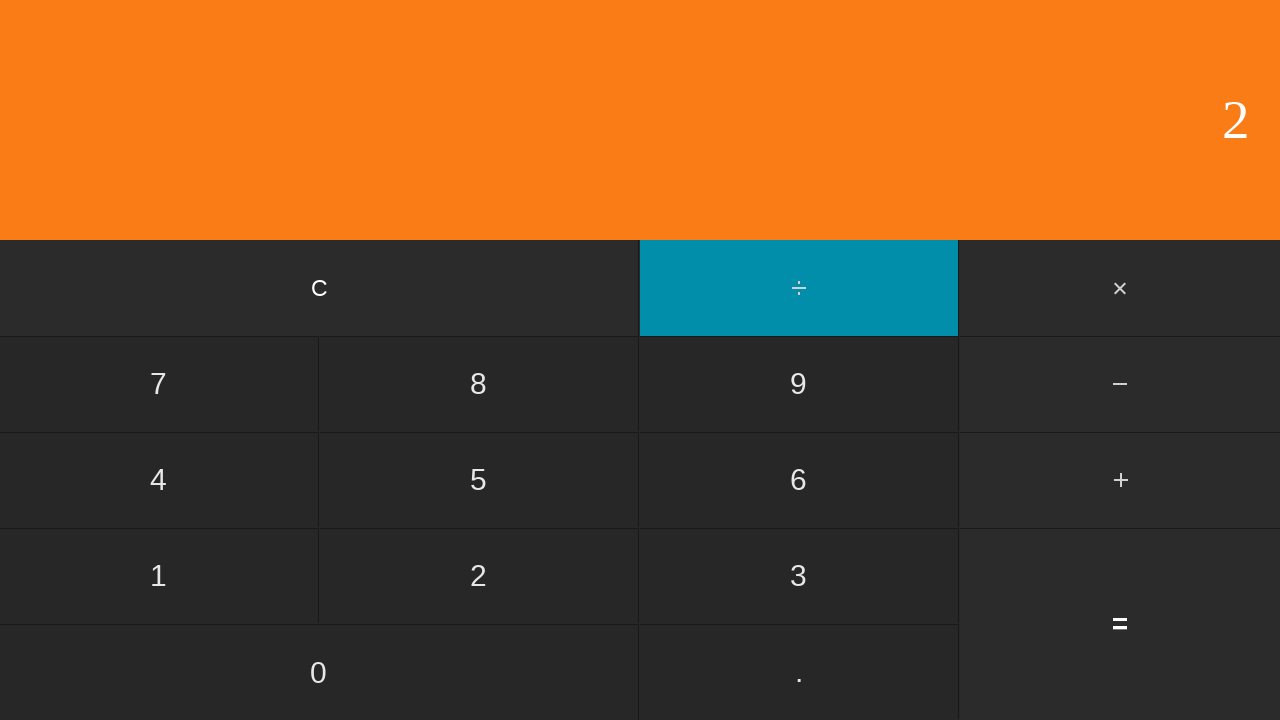

Clicked equals button to calculate 6 ÷ 2 at (1120, 624) on input[value='=']
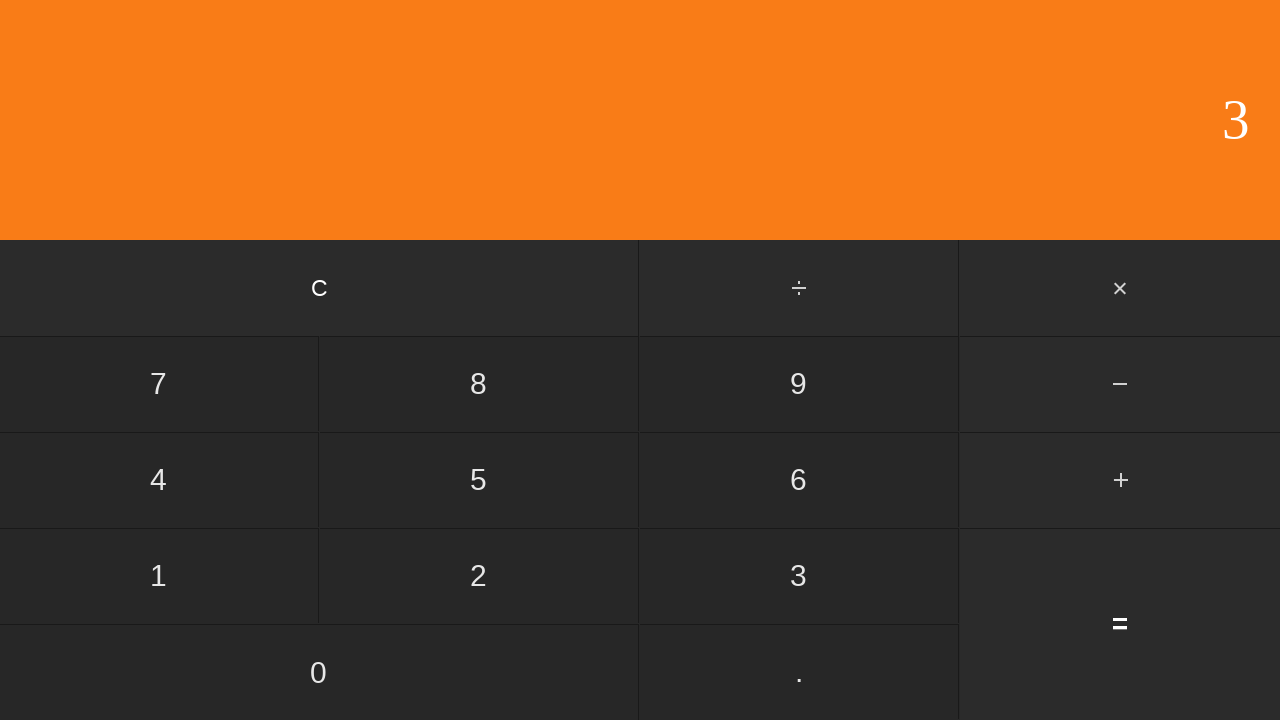

Waited for calculation result
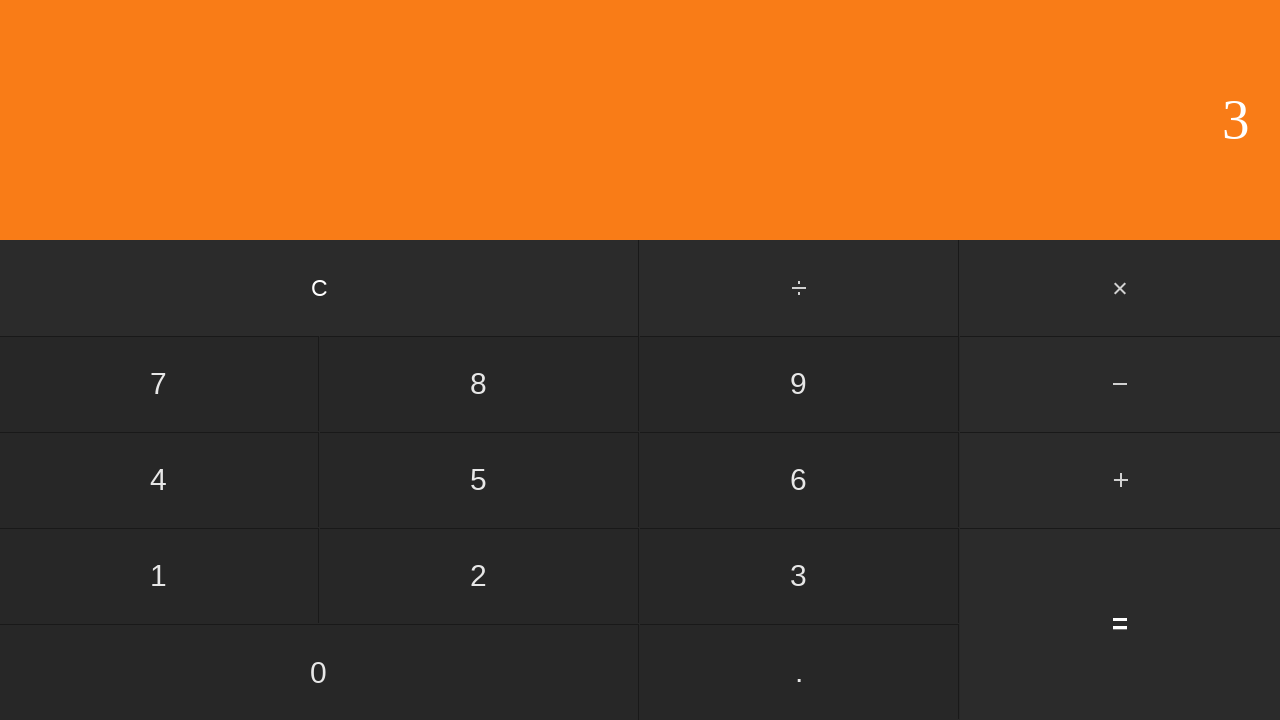

Clicked clear button to reset calculator at (320, 288) on input[value='C']
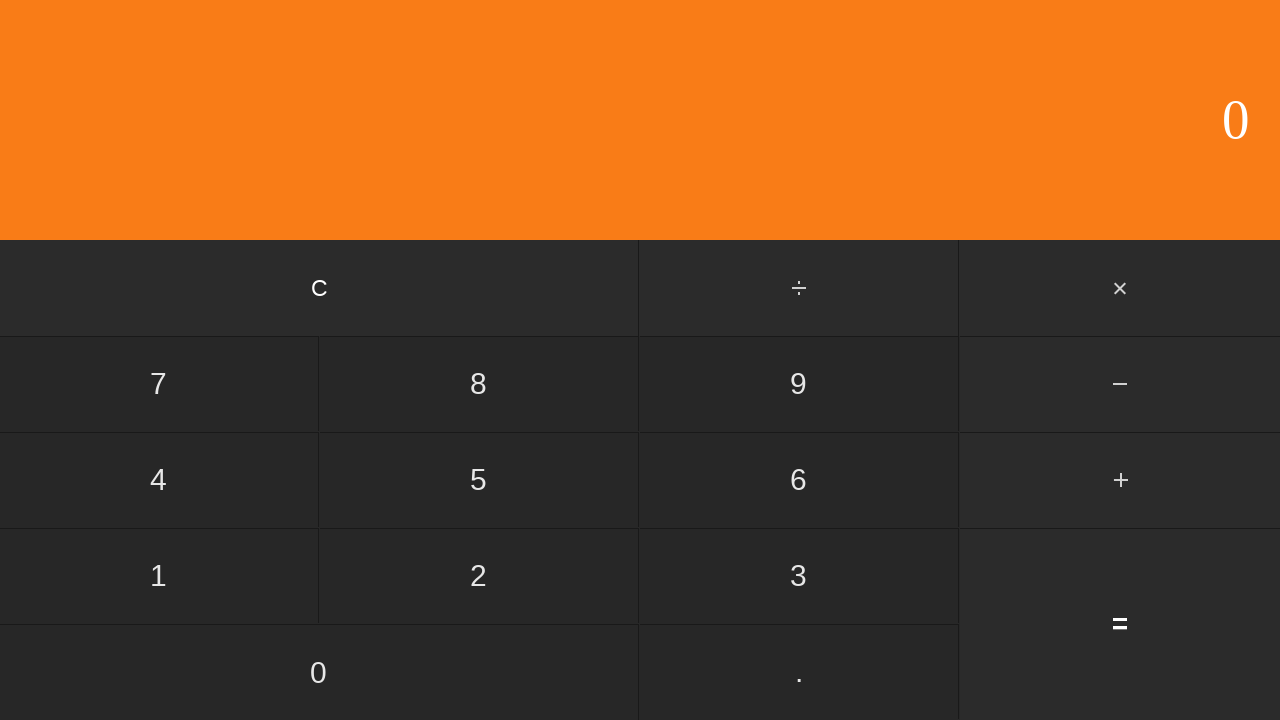

Waited for calculator to clear
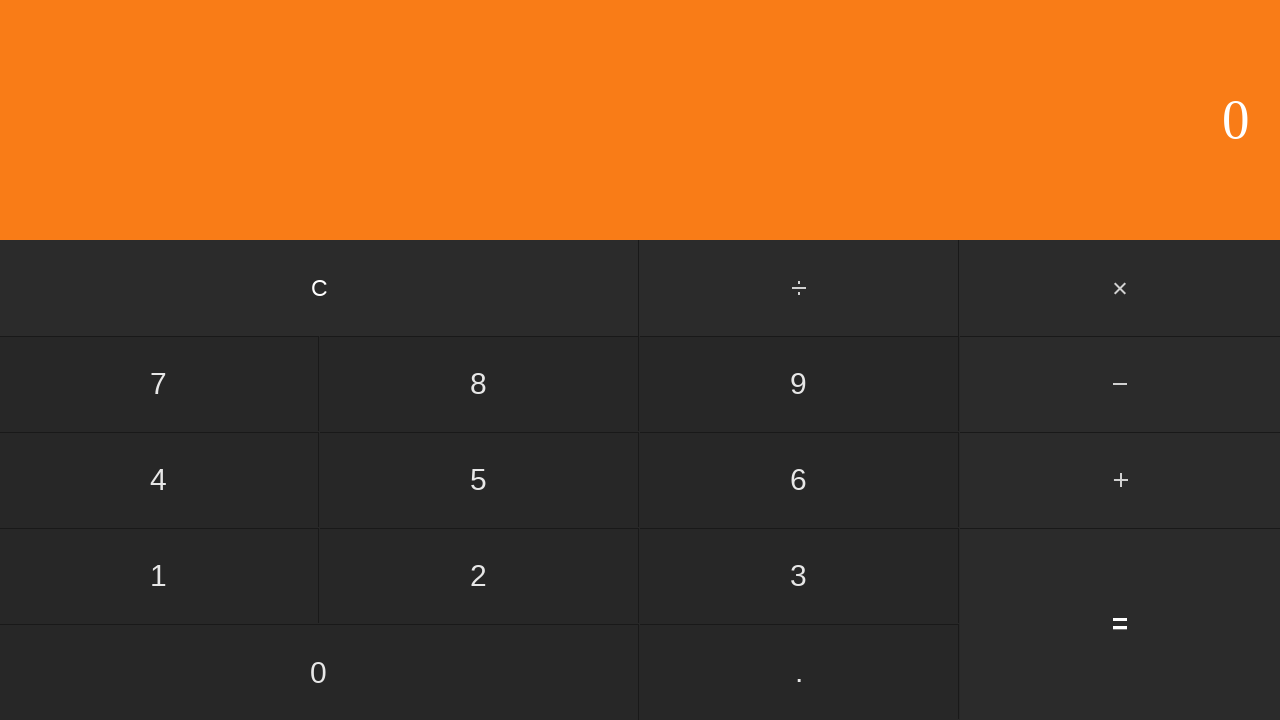

Clicked first operand: 6 at (799, 480) on input[value='6']
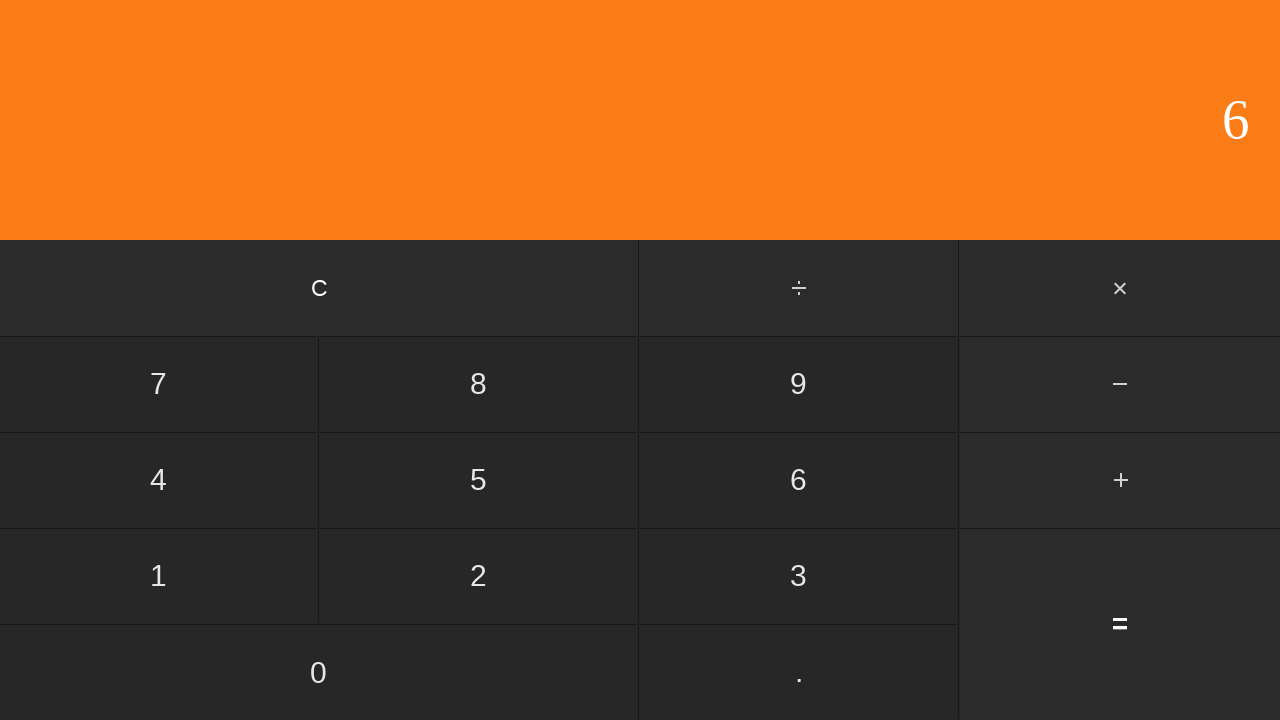

Clicked divide button at (800, 288) on #divide
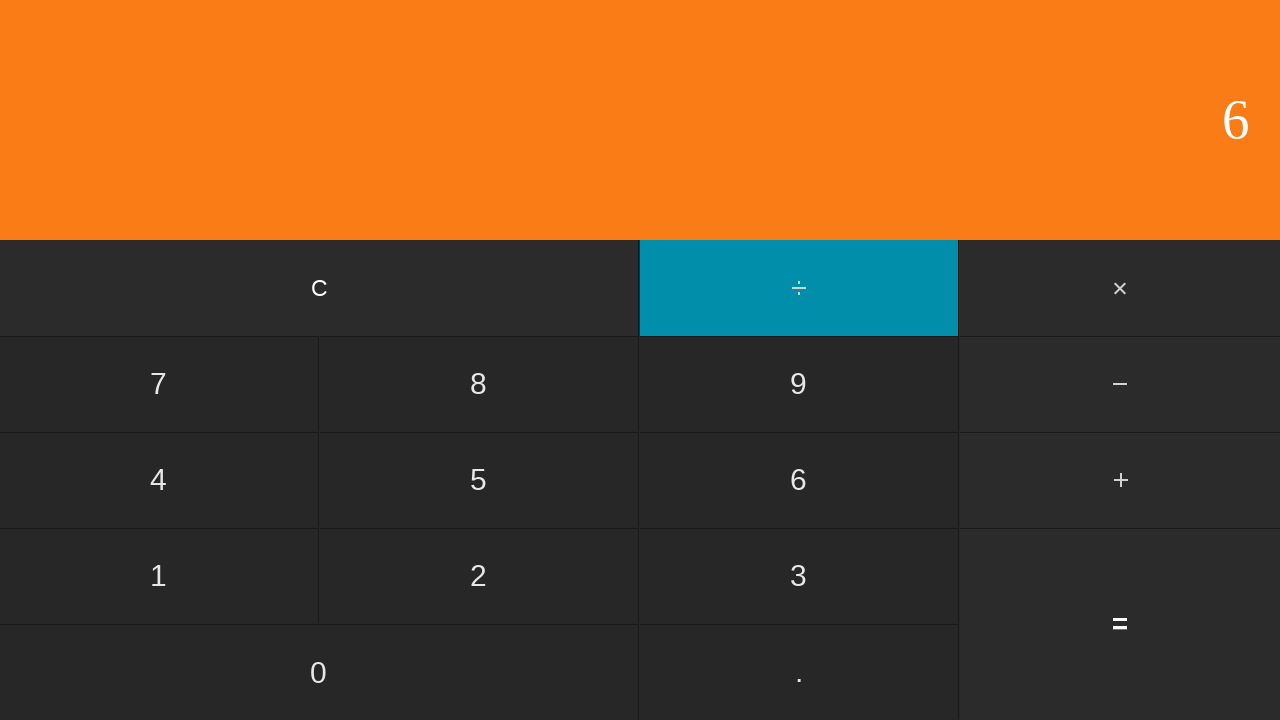

Clicked second operand: 3 at (799, 576) on input[value='3']
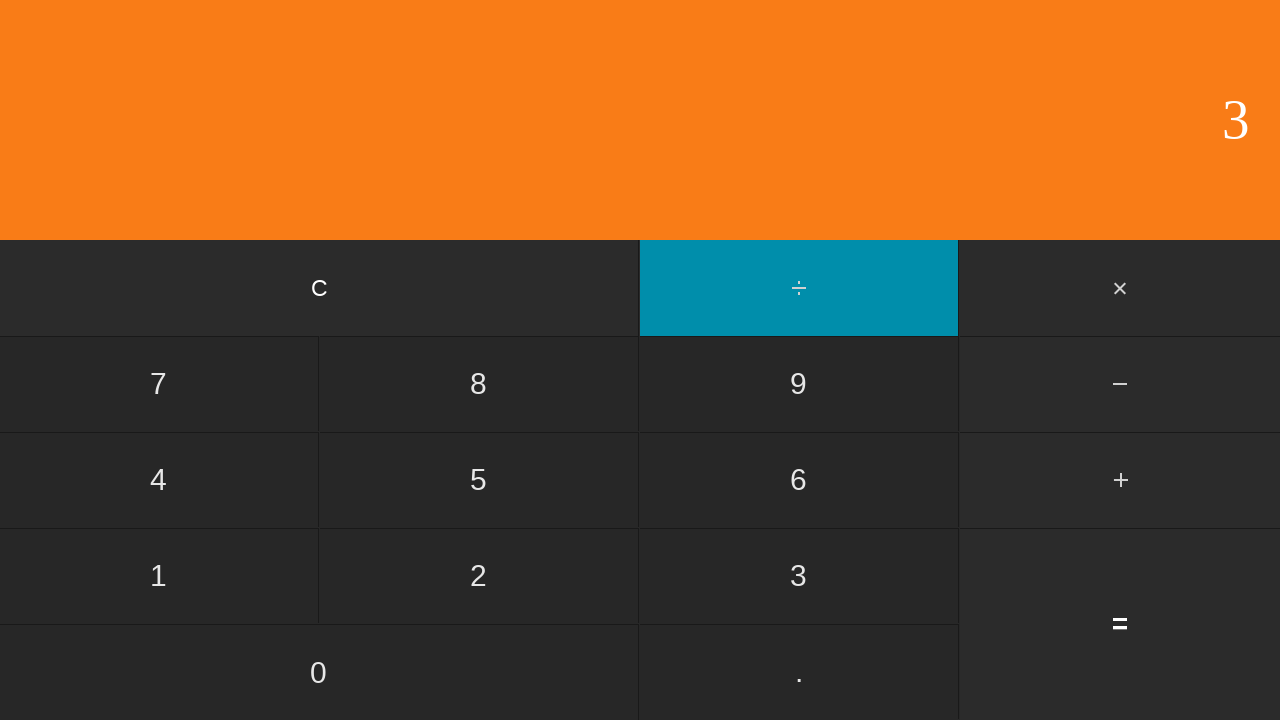

Clicked equals button to calculate 6 ÷ 3 at (1120, 624) on input[value='=']
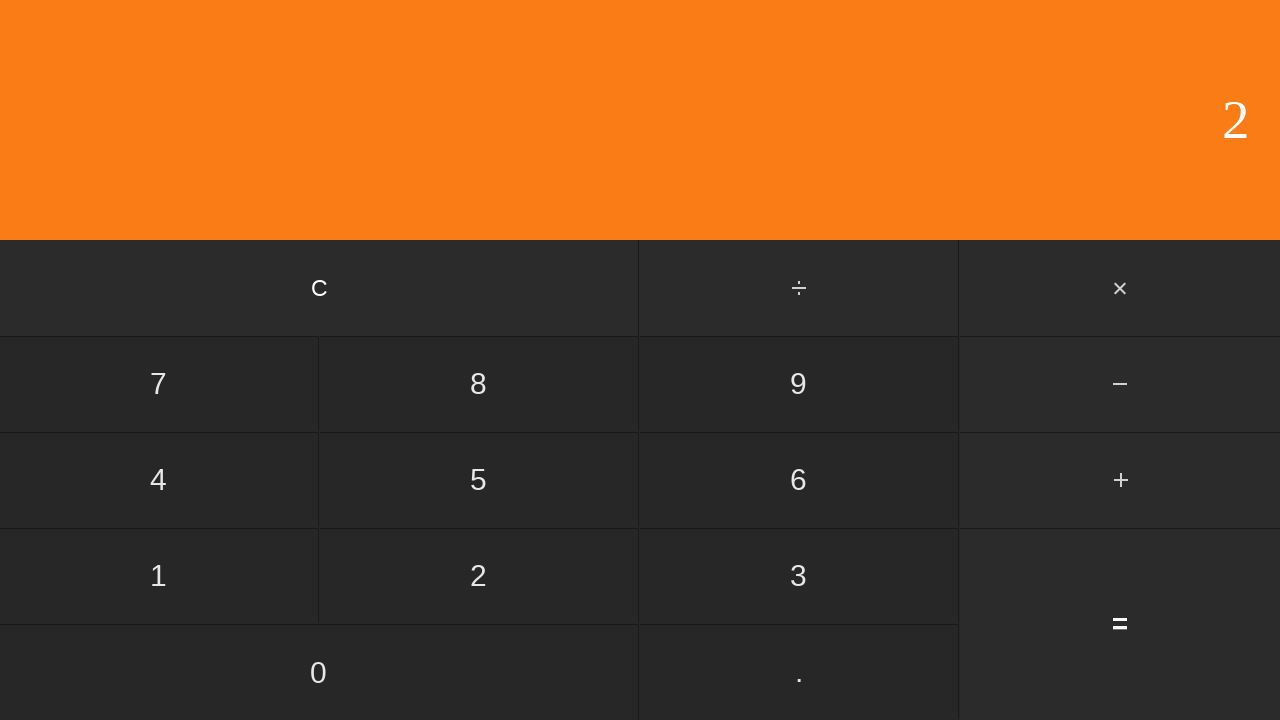

Waited for calculation result
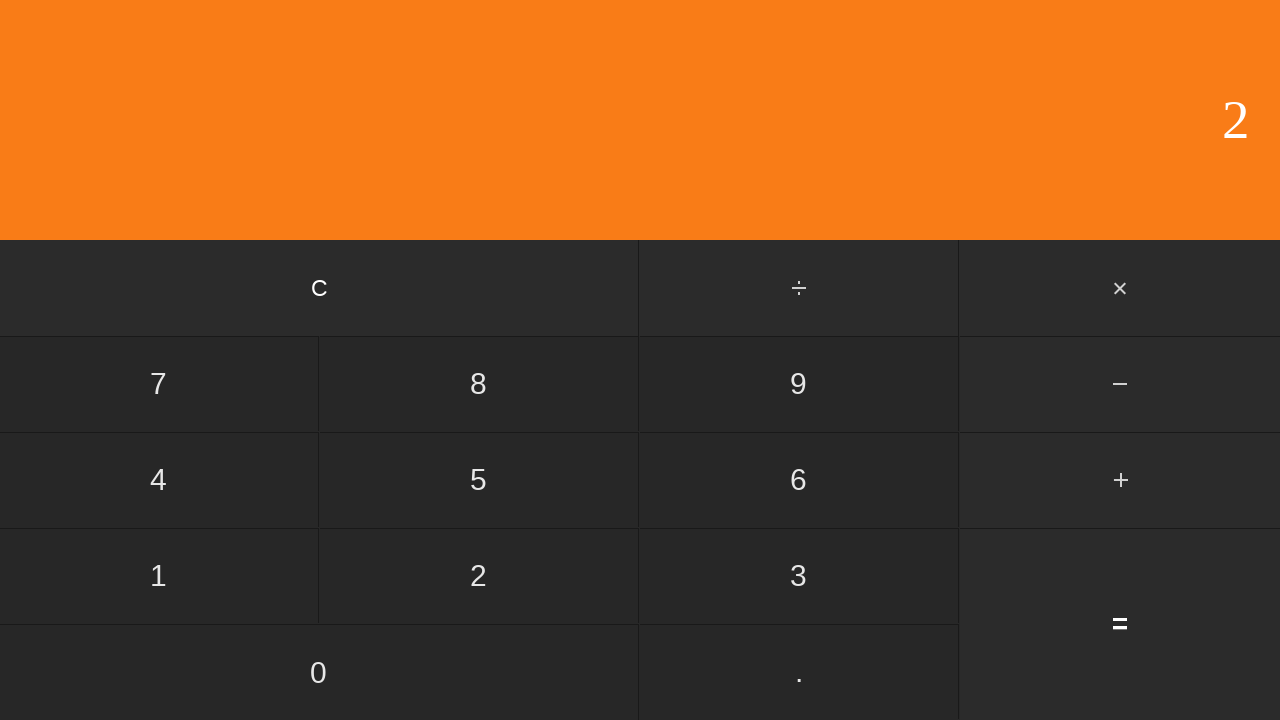

Clicked clear button to reset calculator at (320, 288) on input[value='C']
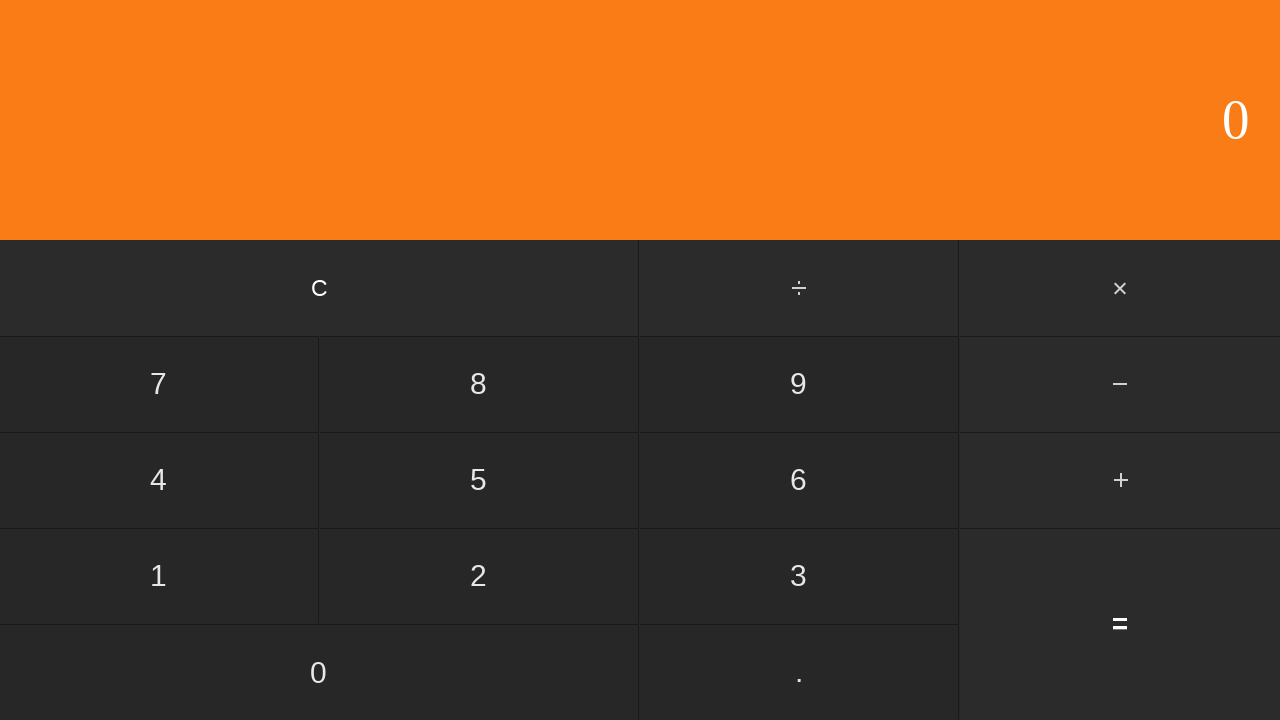

Waited for calculator to clear
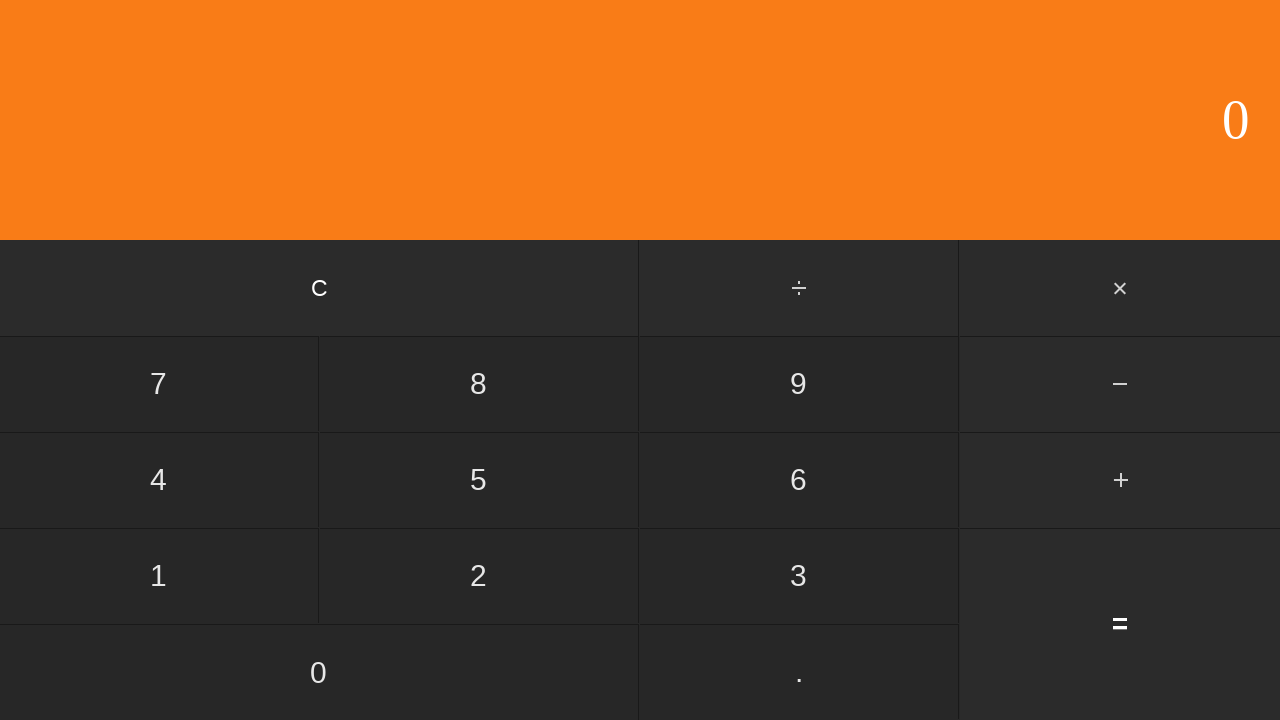

Clicked first operand: 6 at (799, 480) on input[value='6']
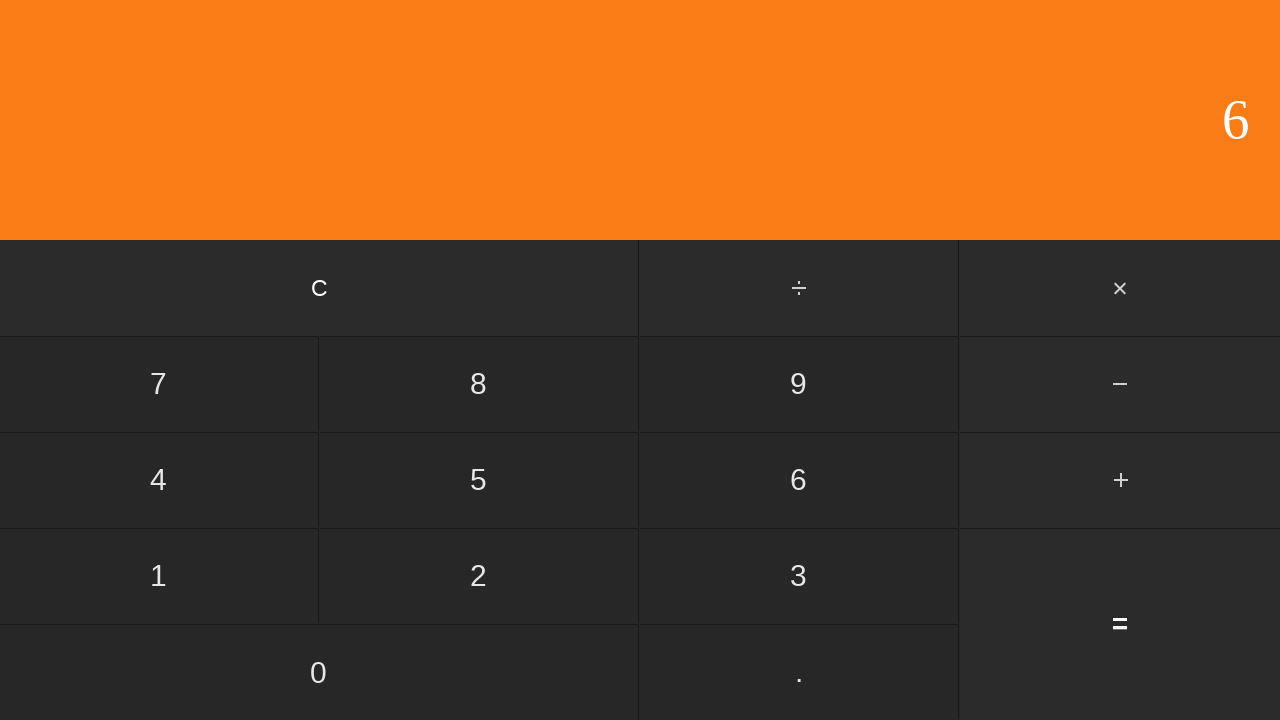

Clicked divide button at (800, 288) on #divide
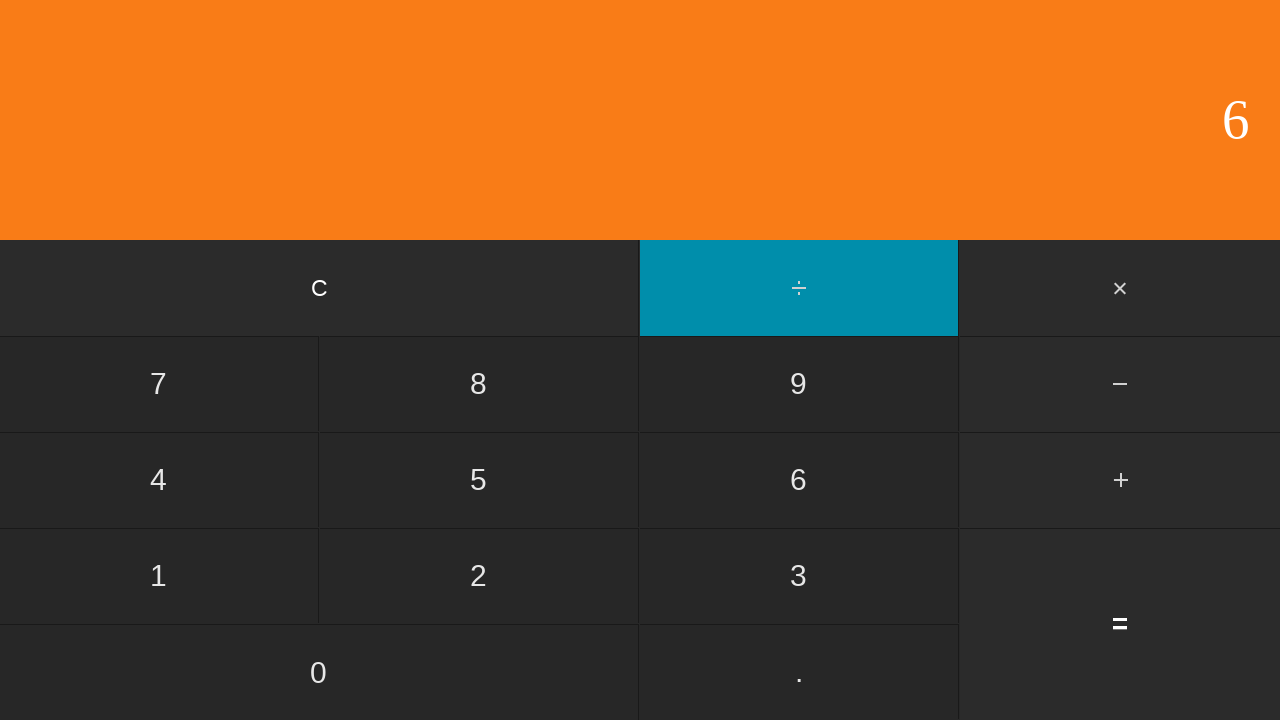

Clicked second operand: 4 at (159, 480) on input[value='4']
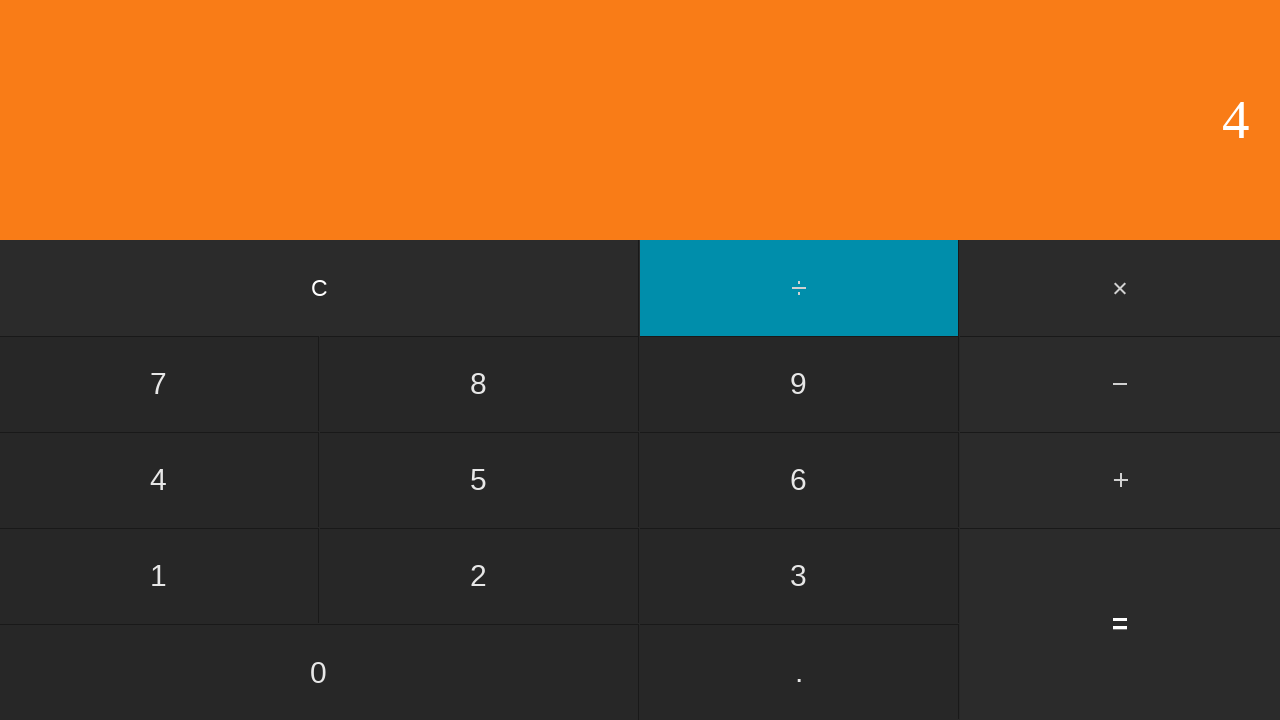

Clicked equals button to calculate 6 ÷ 4 at (1120, 624) on input[value='=']
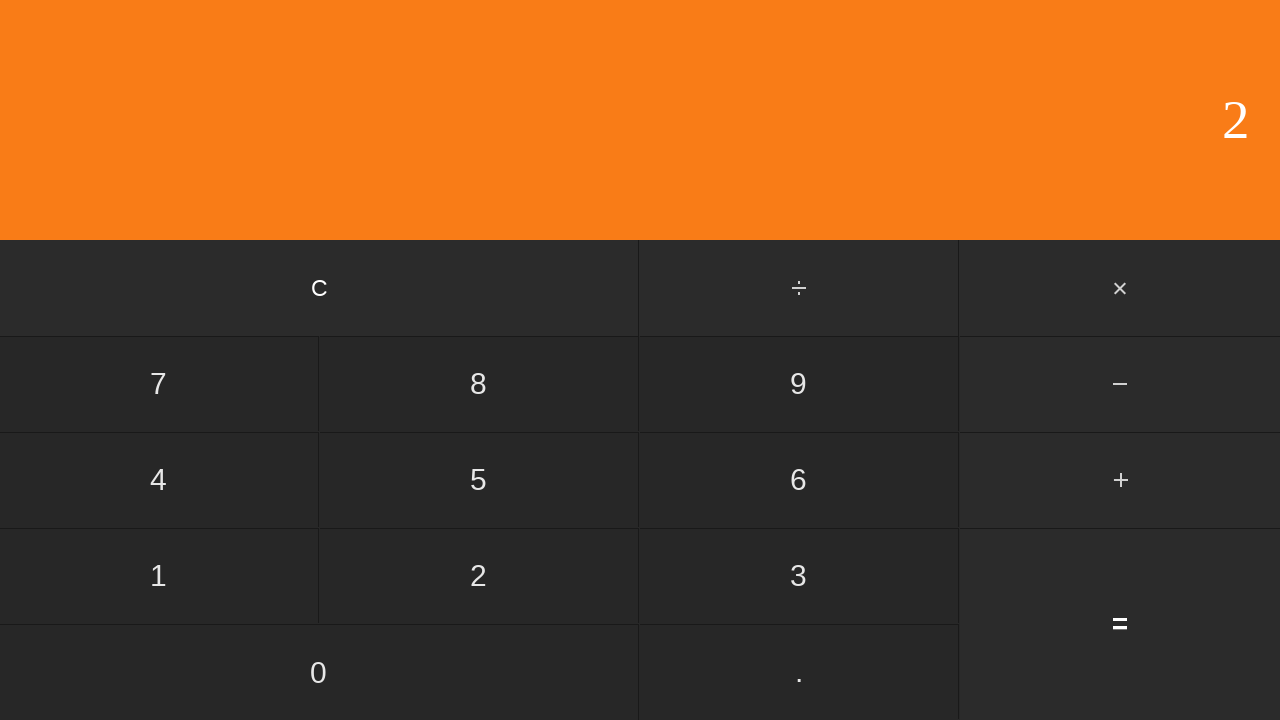

Waited for calculation result
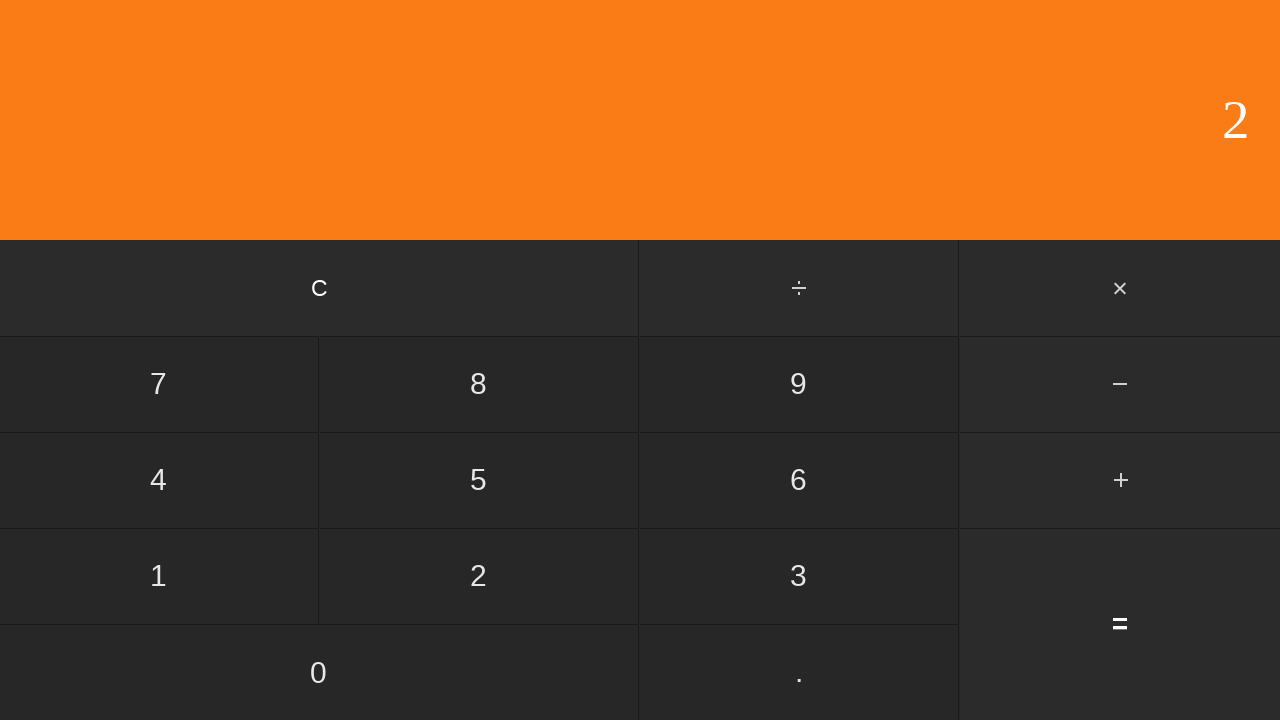

Clicked clear button to reset calculator at (320, 288) on input[value='C']
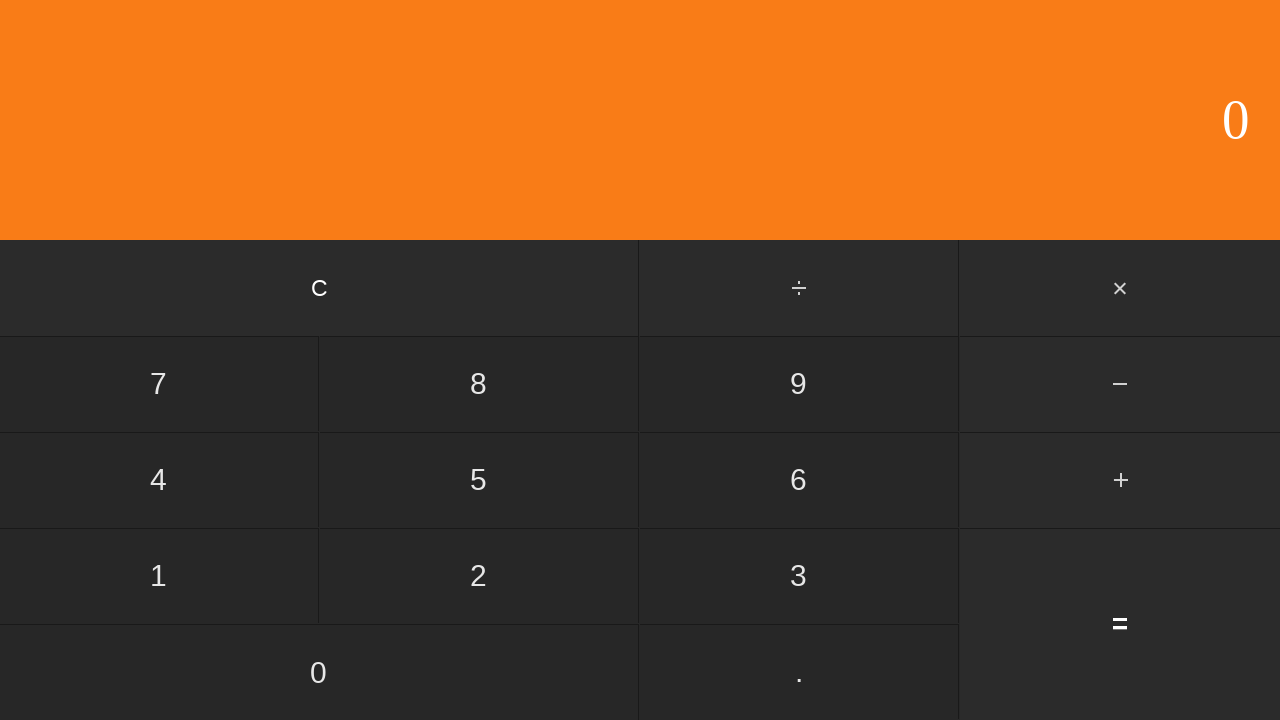

Waited for calculator to clear
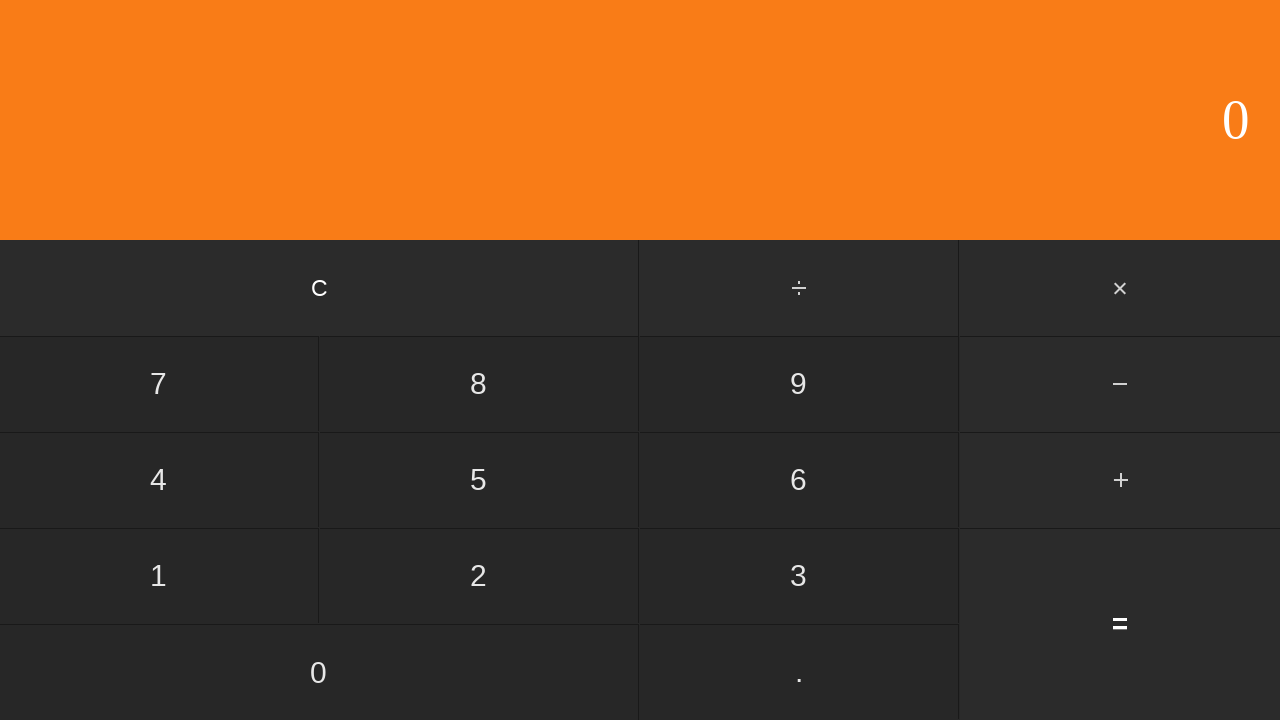

Clicked first operand: 6 at (799, 480) on input[value='6']
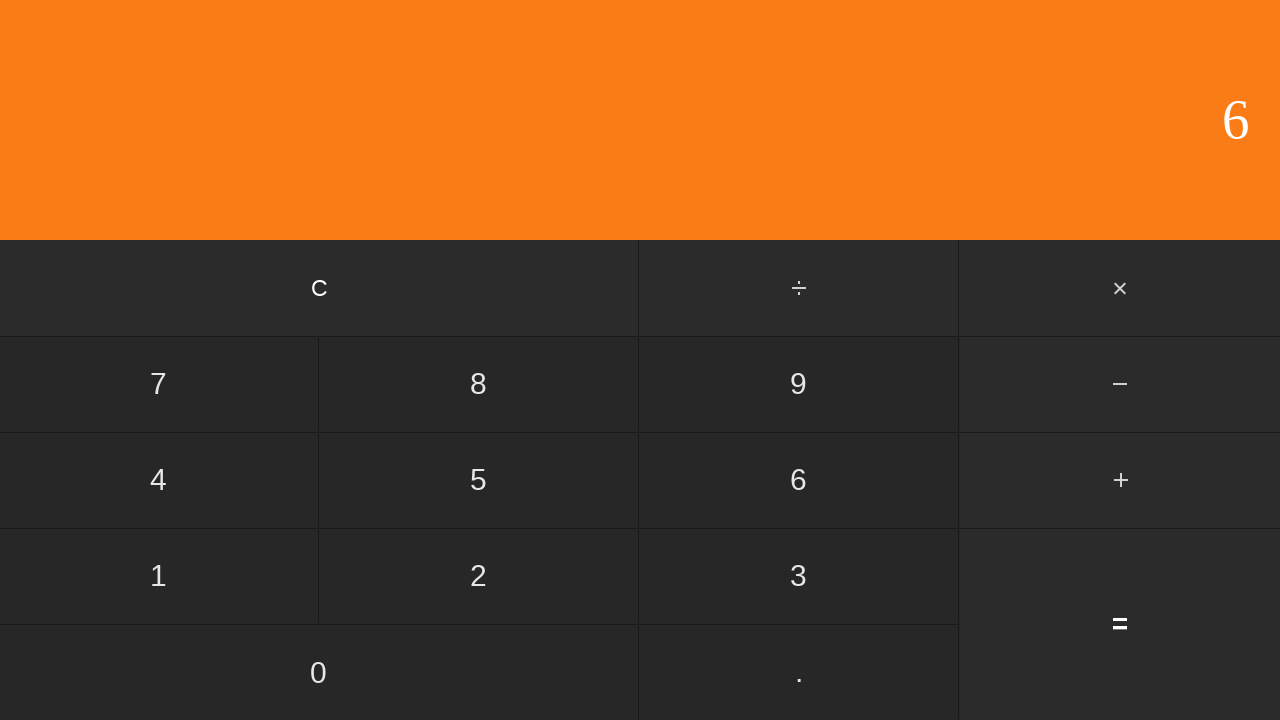

Clicked divide button at (800, 288) on #divide
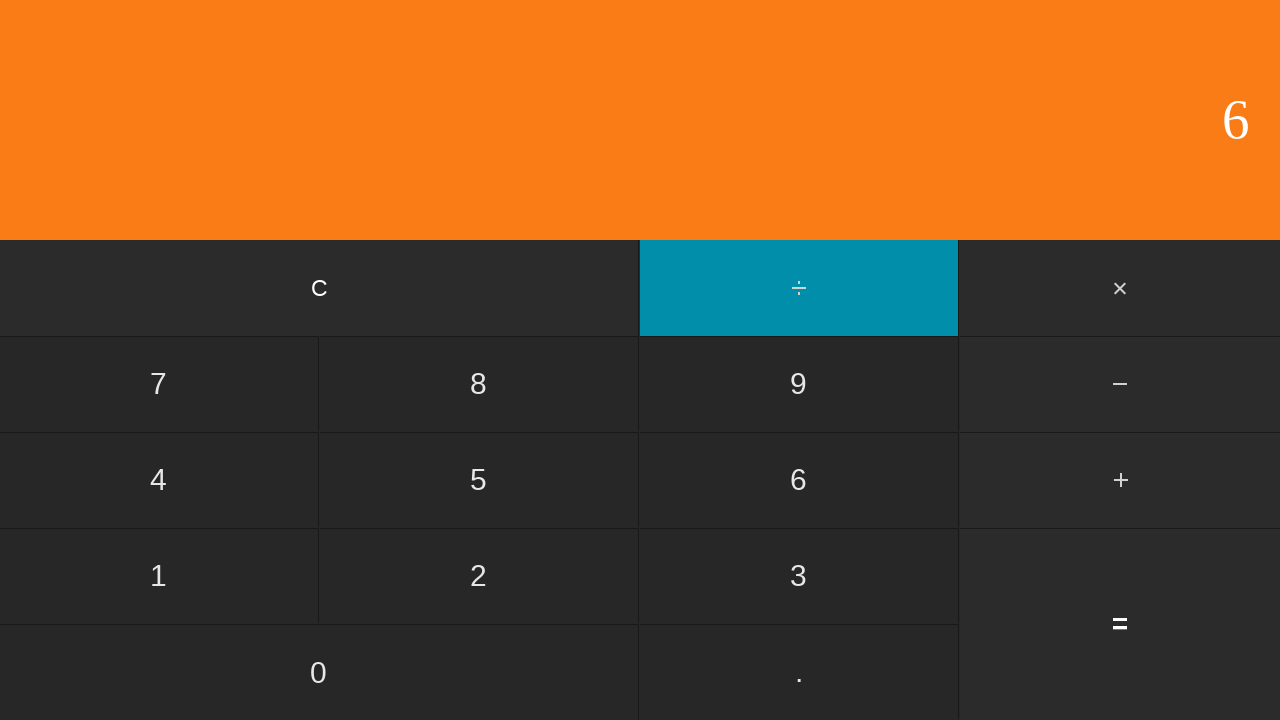

Clicked second operand: 5 at (479, 480) on input[value='5']
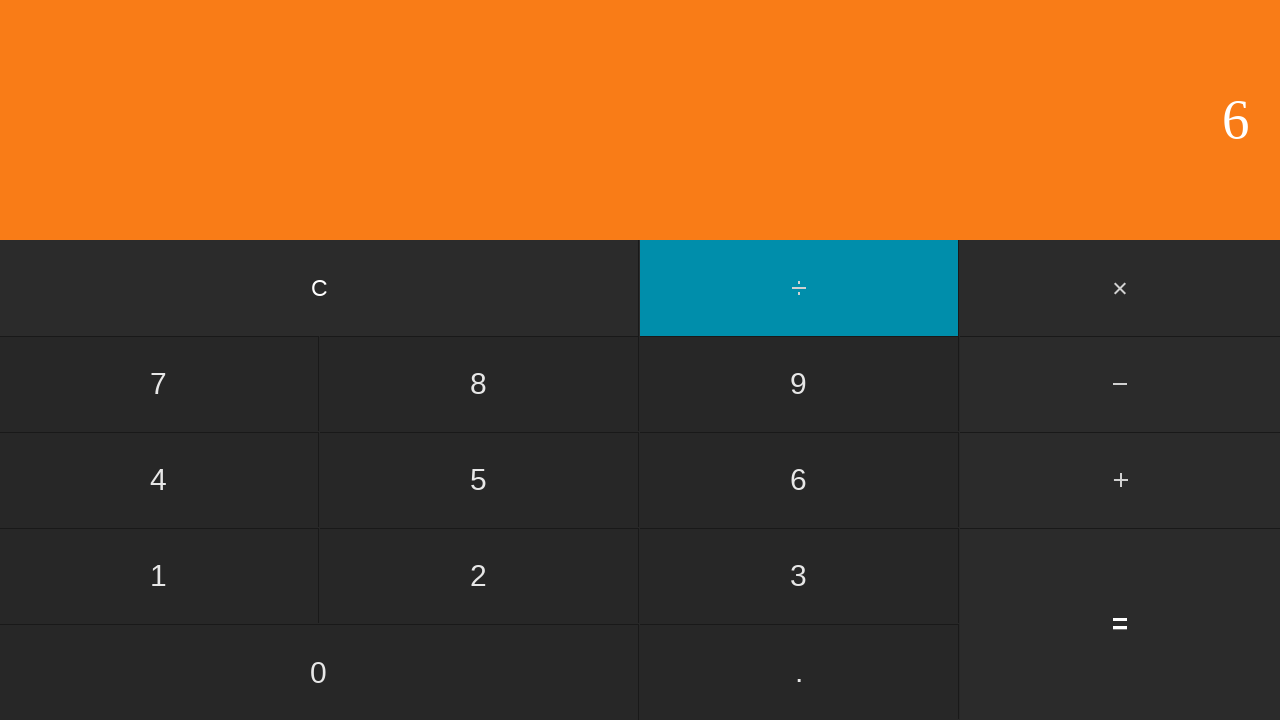

Clicked equals button to calculate 6 ÷ 5 at (1120, 624) on input[value='=']
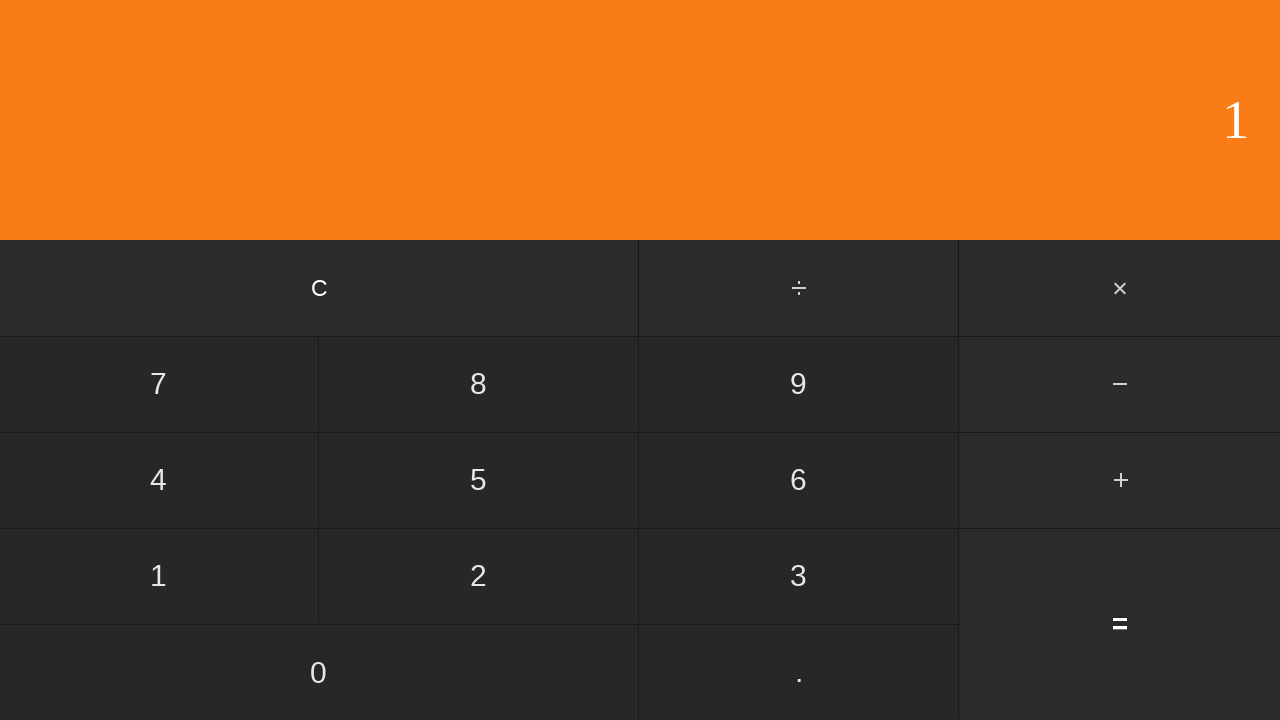

Waited for calculation result
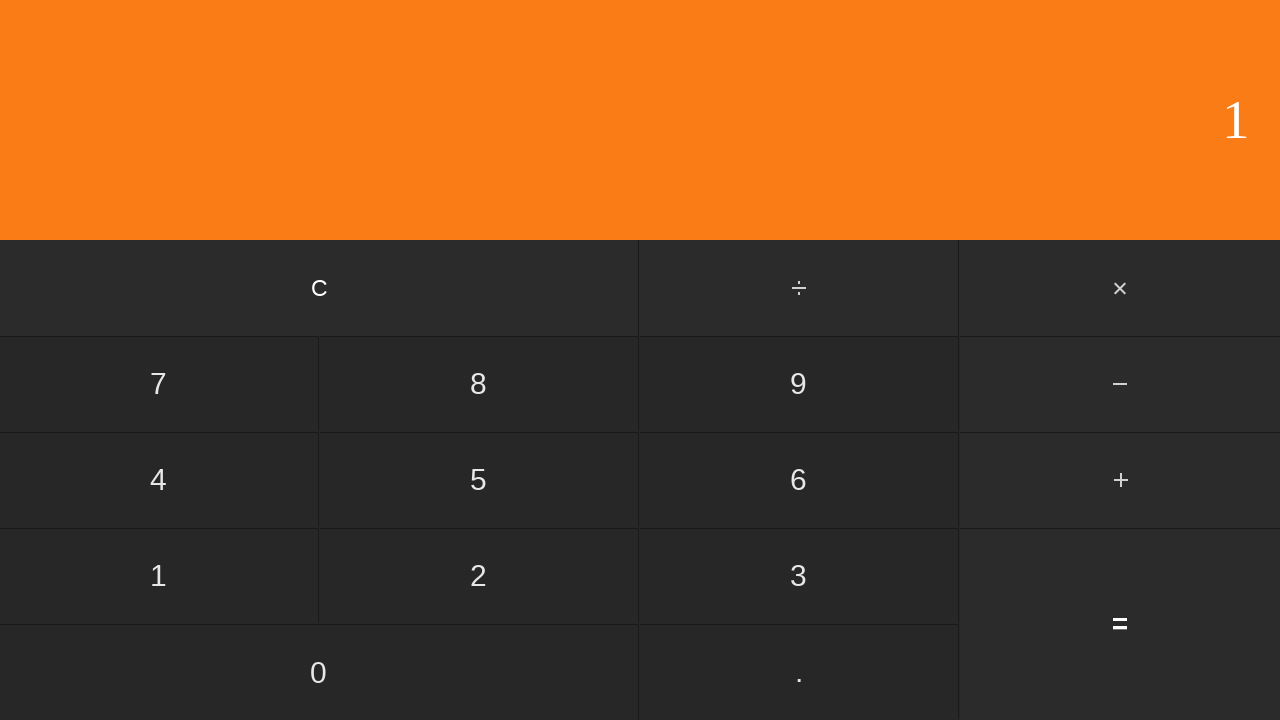

Clicked clear button to reset calculator at (320, 288) on input[value='C']
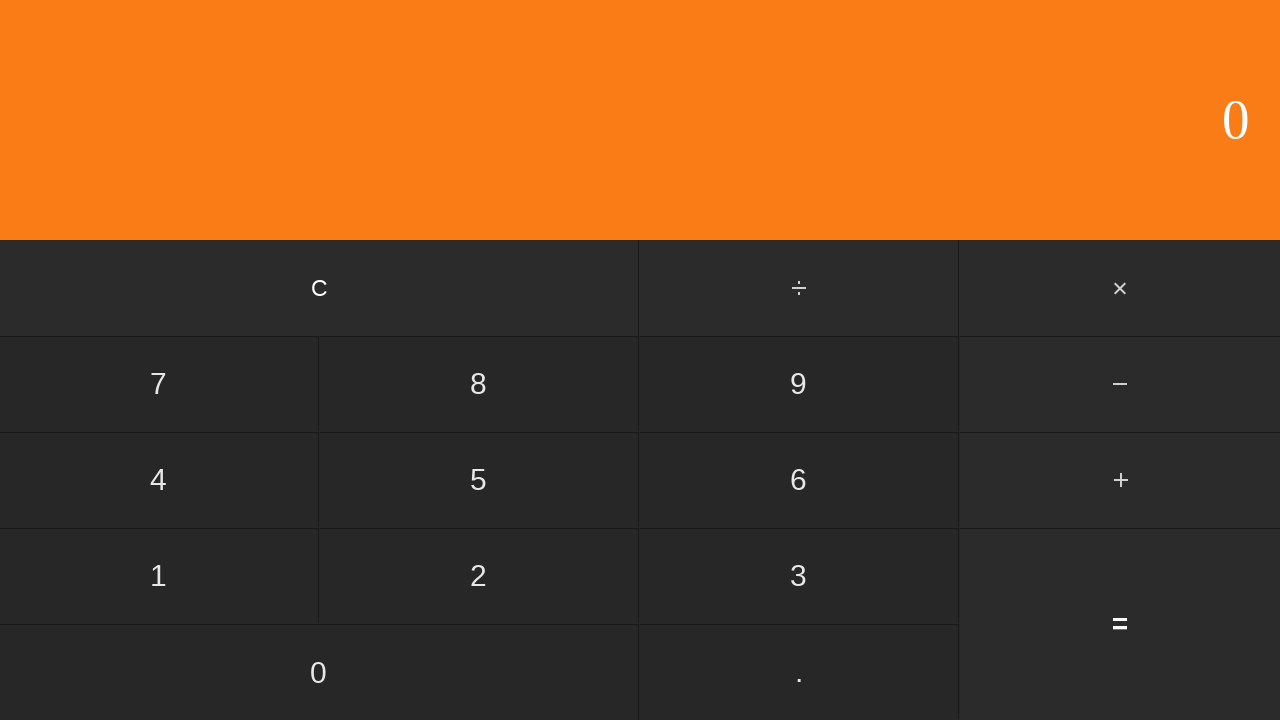

Waited for calculator to clear
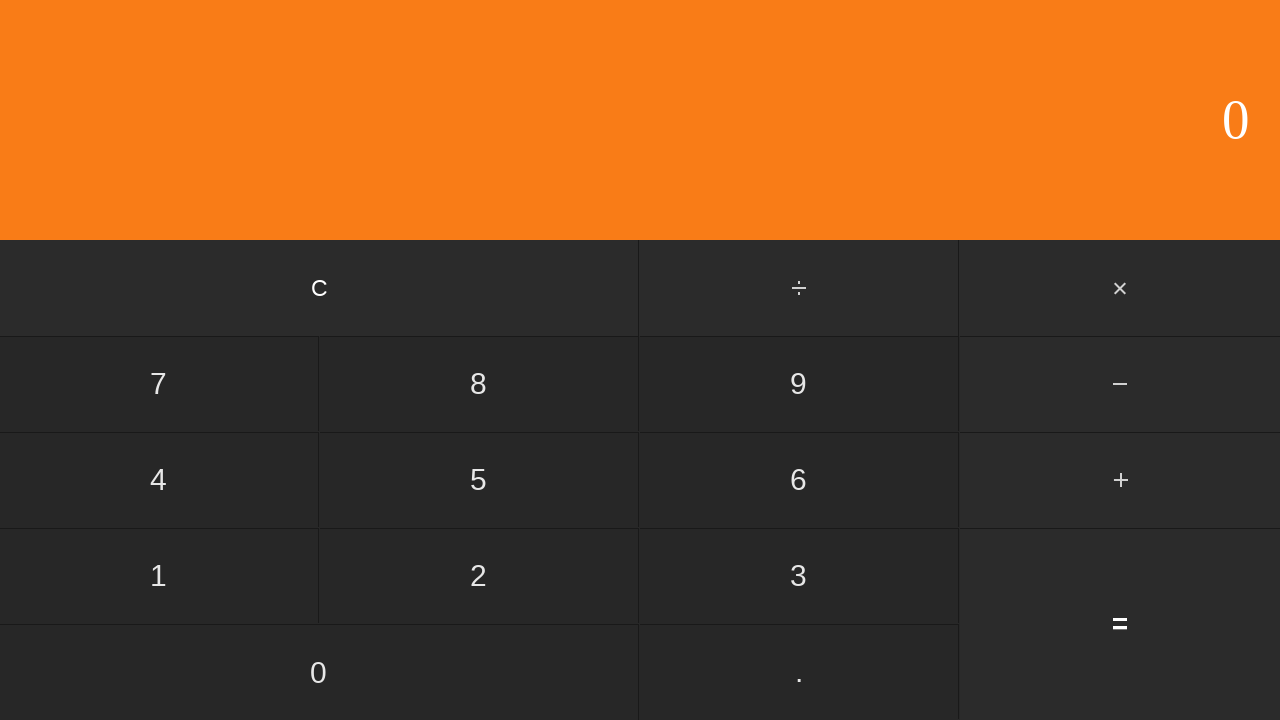

Clicked first operand: 6 at (799, 480) on input[value='6']
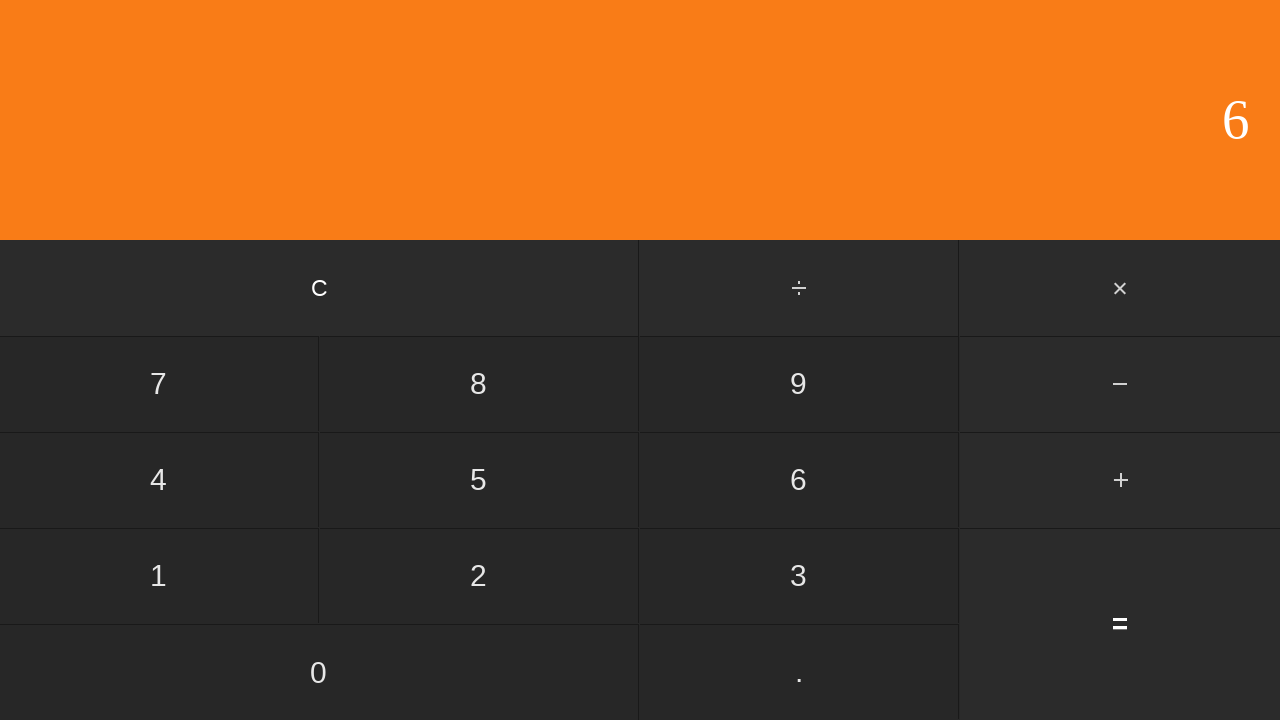

Clicked divide button at (800, 288) on #divide
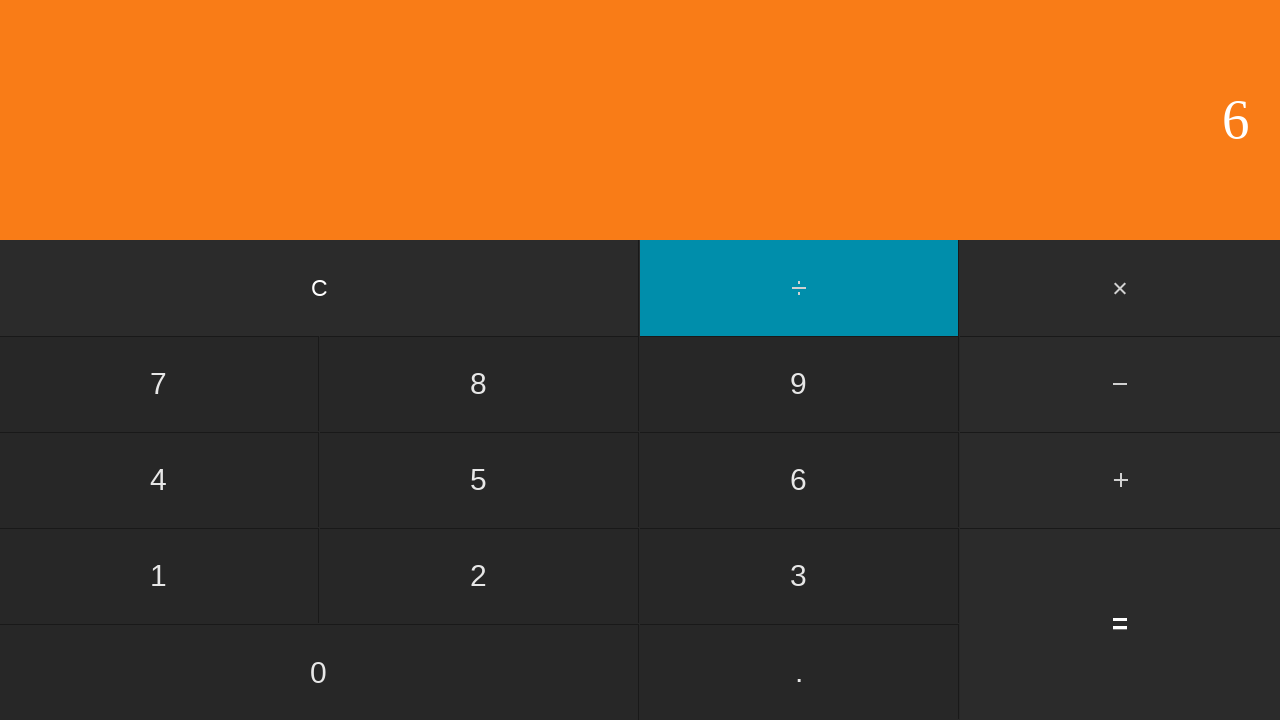

Clicked second operand: 6 at (799, 480) on input[value='6']
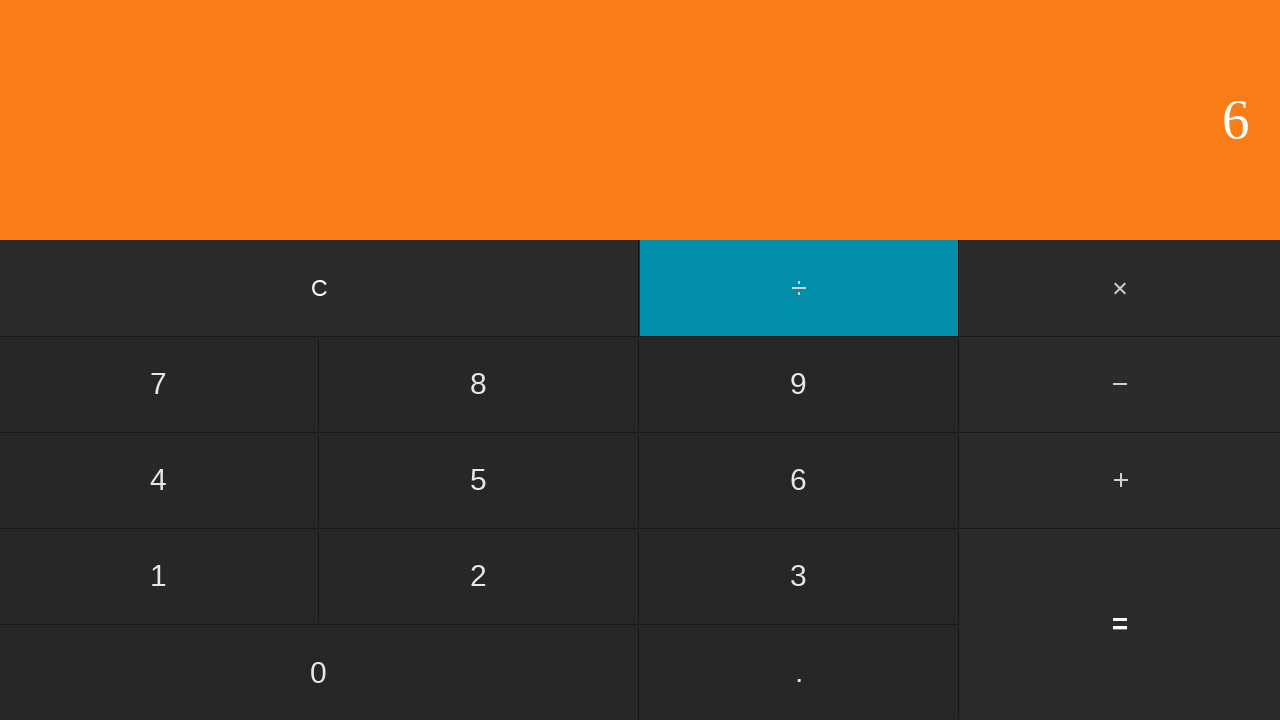

Clicked equals button to calculate 6 ÷ 6 at (1120, 624) on input[value='=']
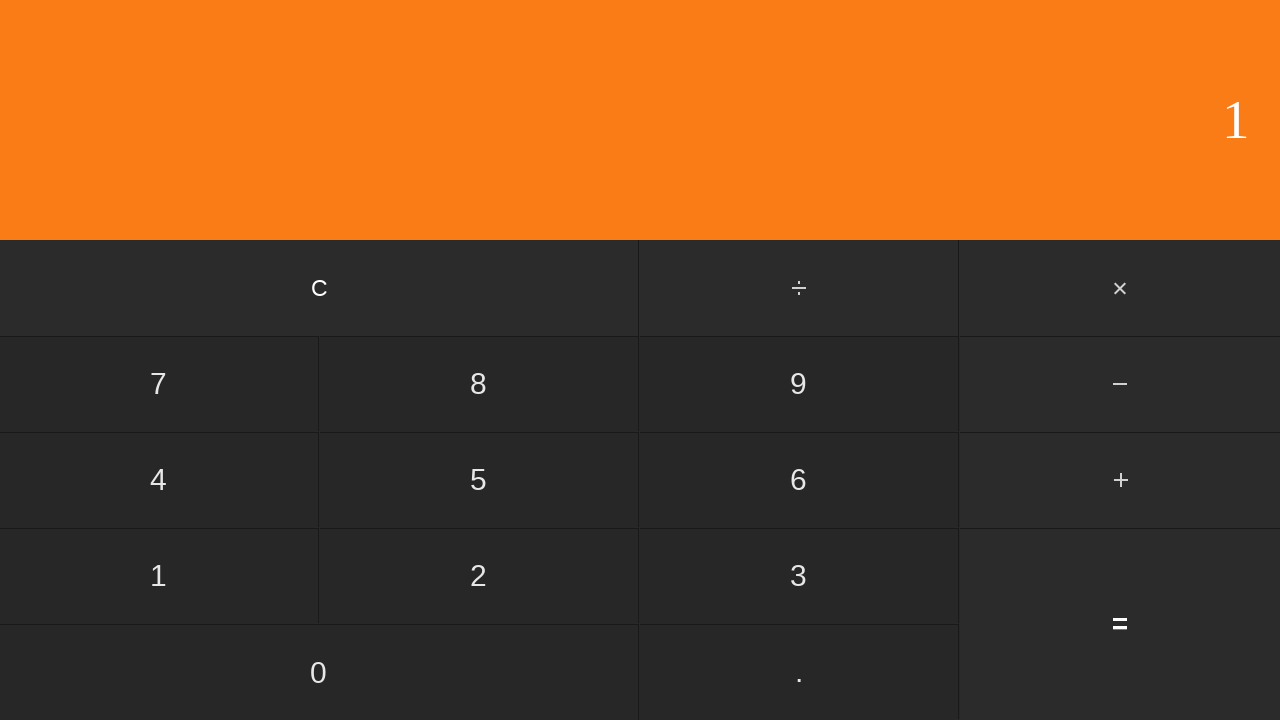

Waited for calculation result
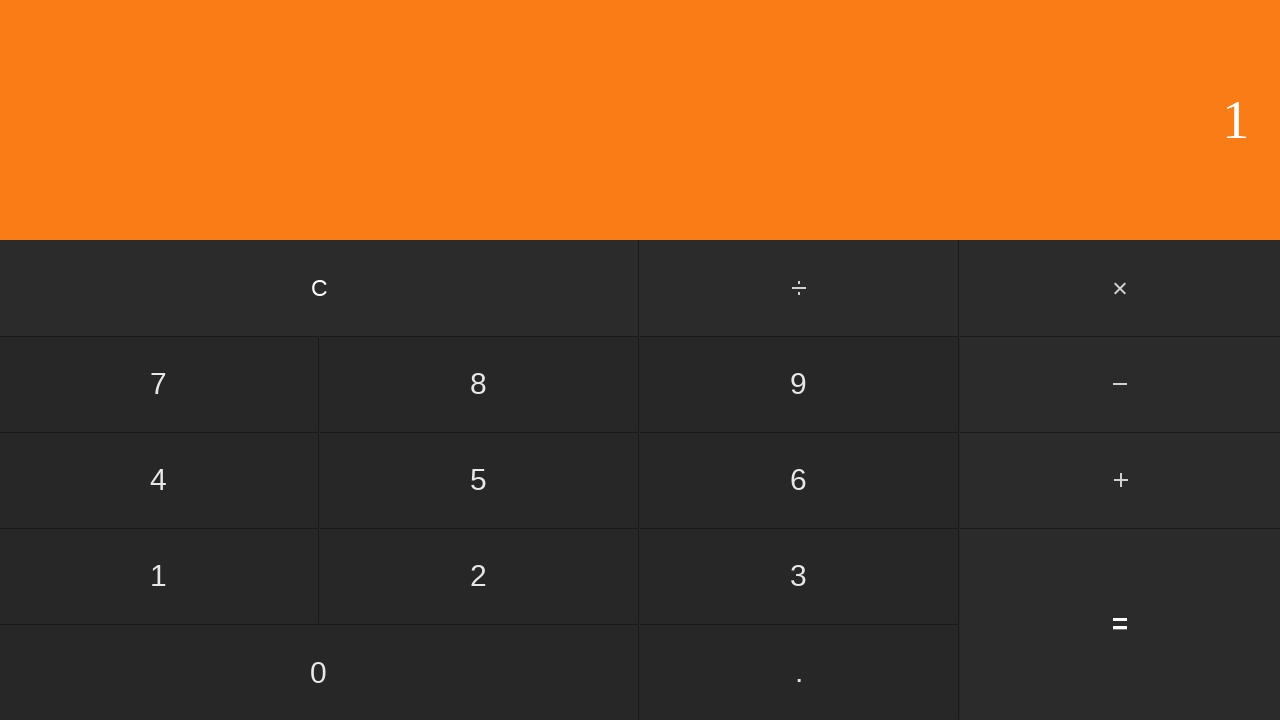

Clicked clear button to reset calculator at (320, 288) on input[value='C']
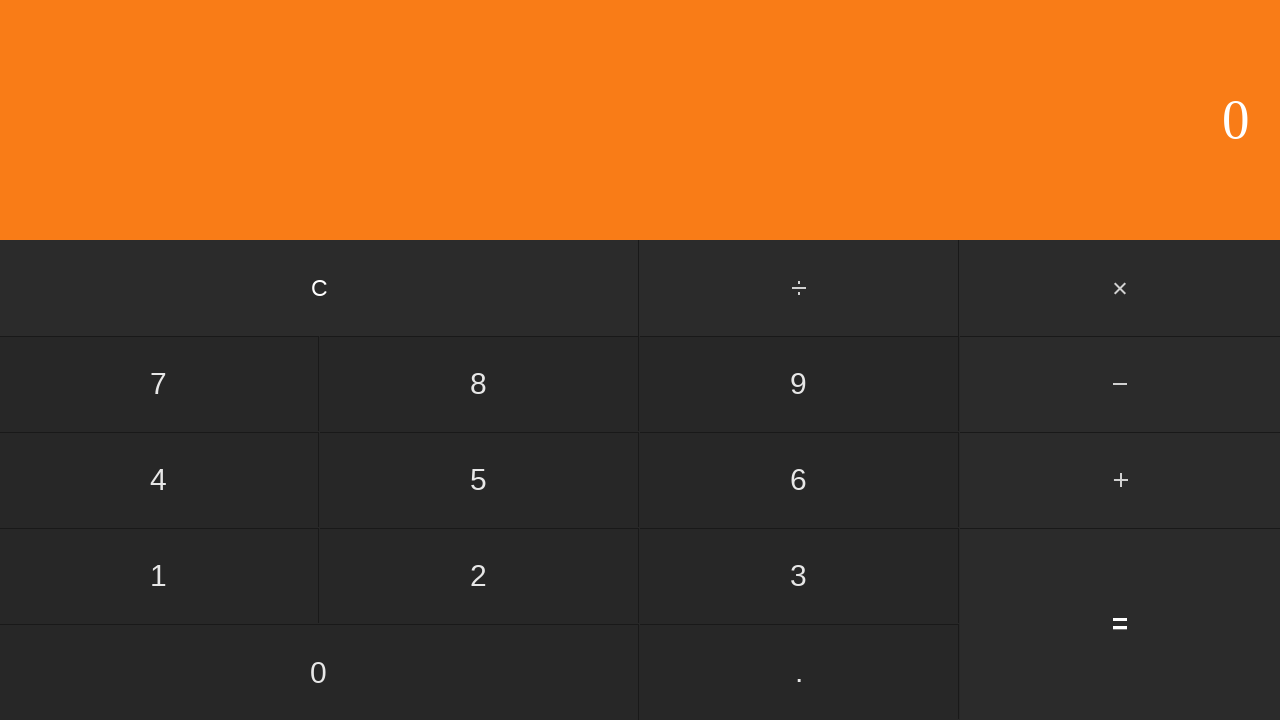

Waited for calculator to clear
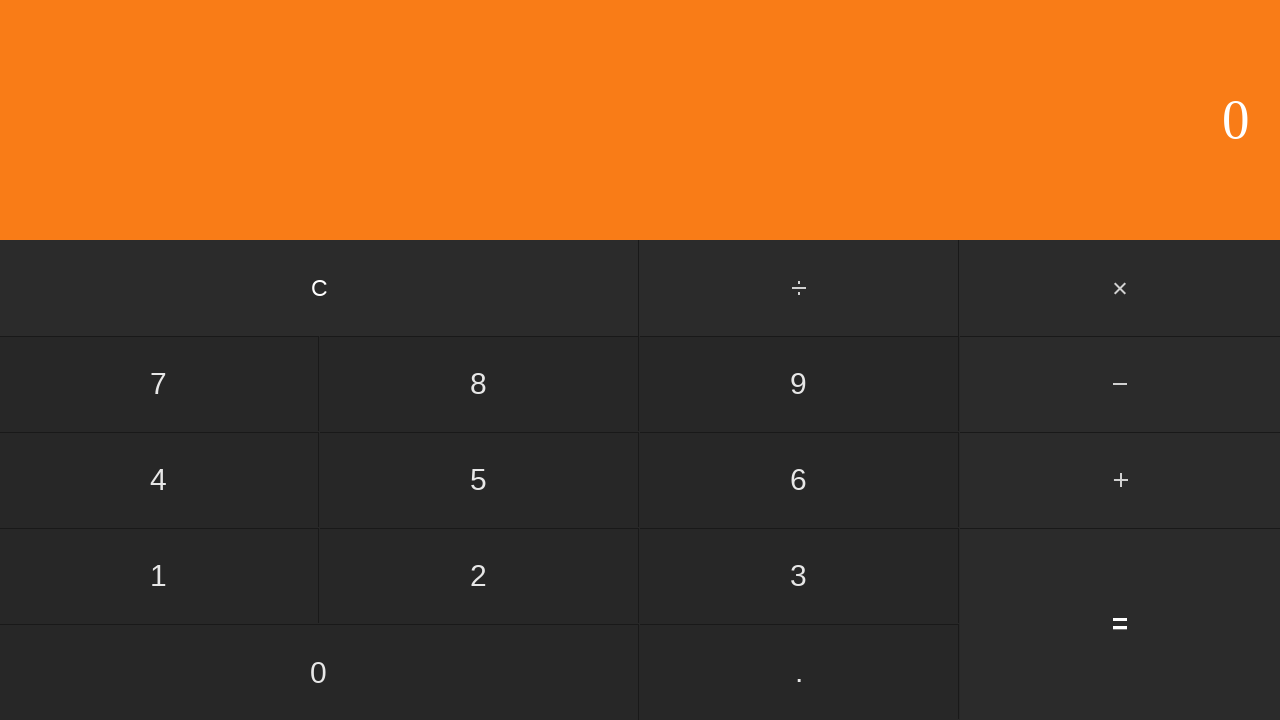

Clicked first operand: 6 at (799, 480) on input[value='6']
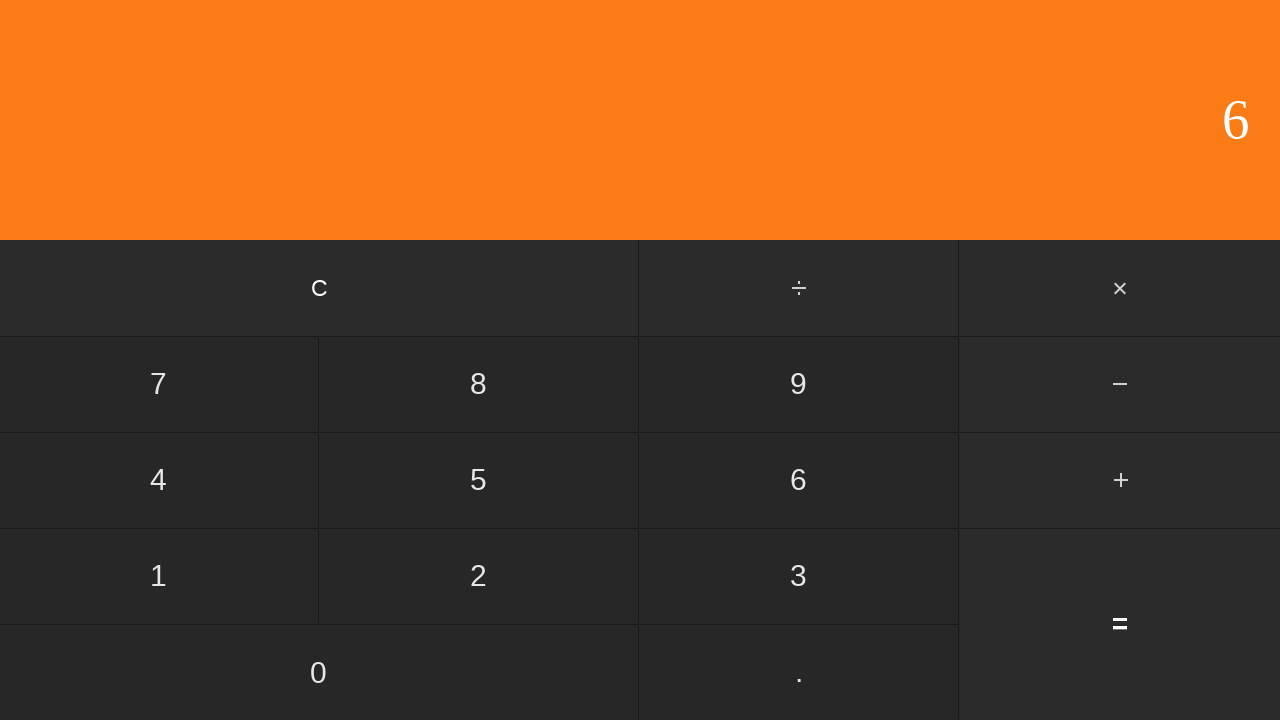

Clicked divide button at (800, 288) on #divide
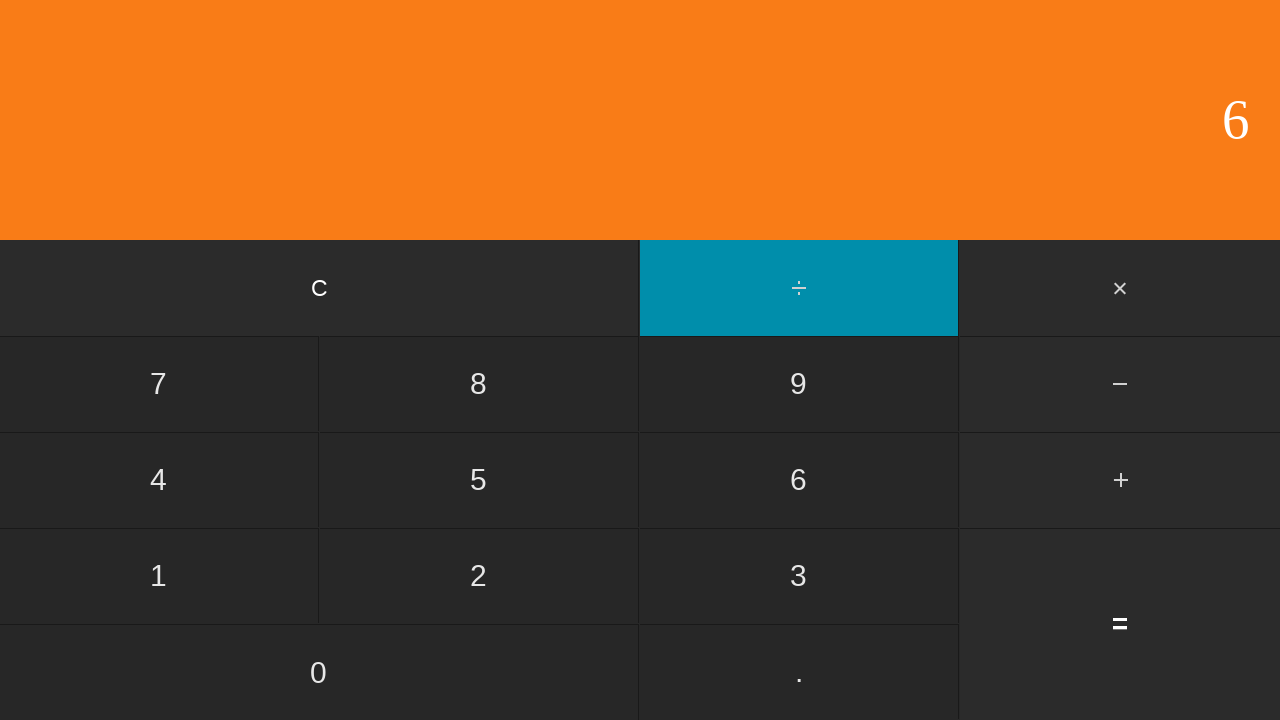

Clicked second operand: 7 at (159, 384) on input[value='7']
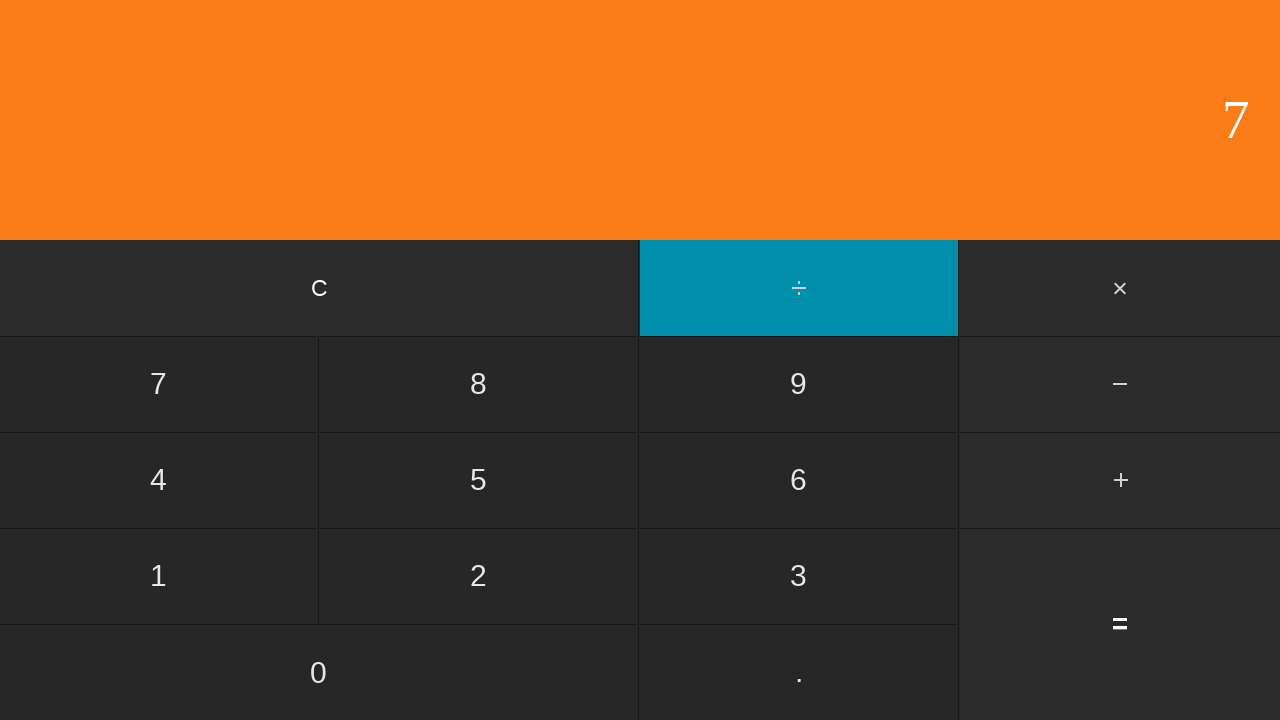

Clicked equals button to calculate 6 ÷ 7 at (1120, 624) on input[value='=']
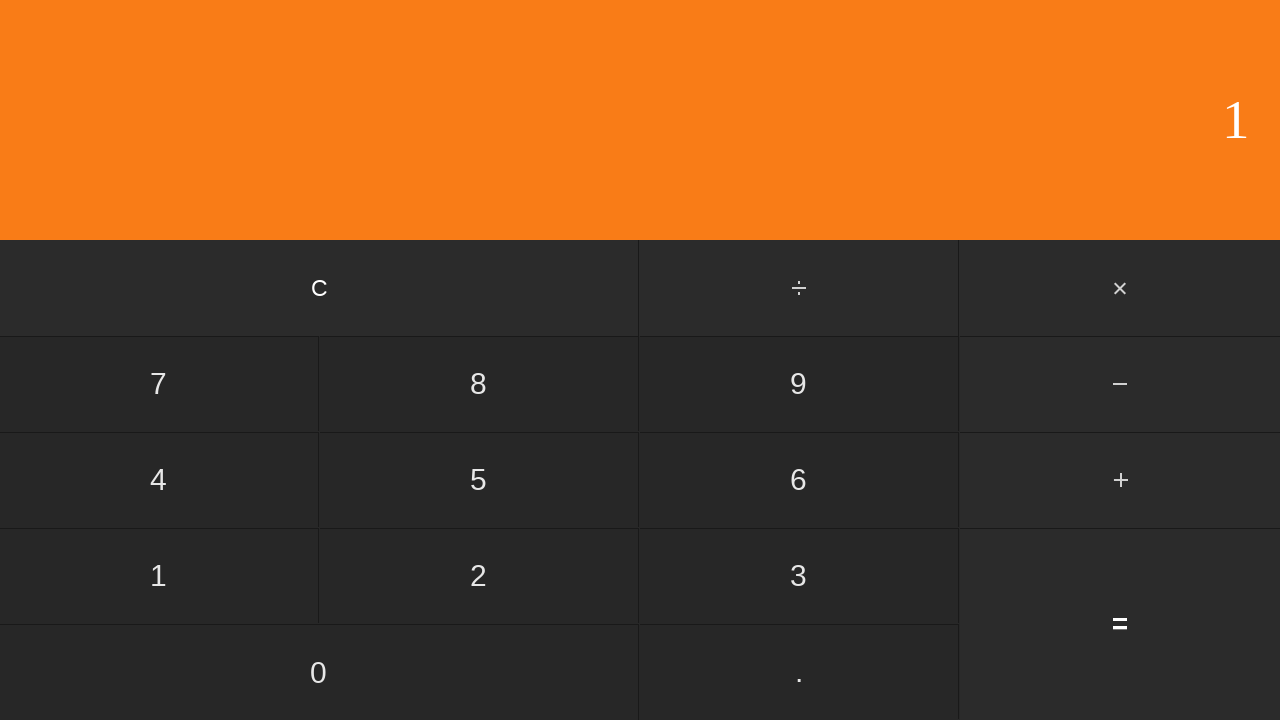

Waited for calculation result
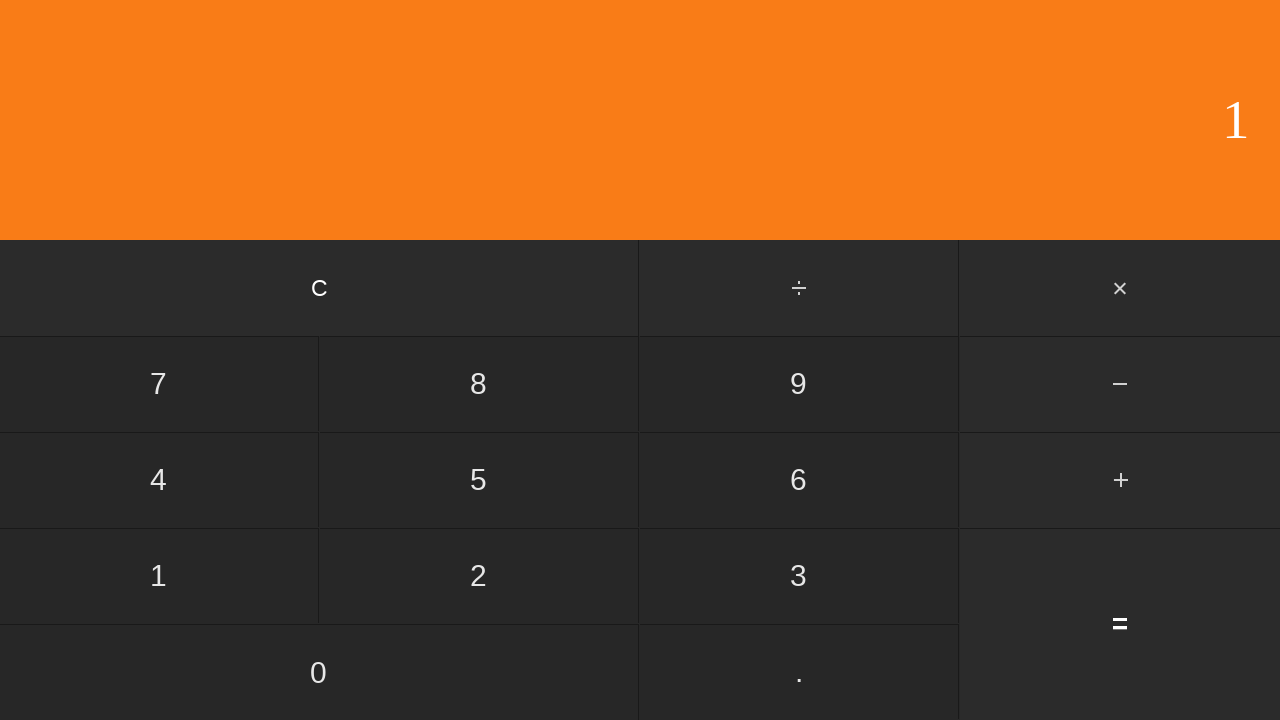

Clicked clear button to reset calculator at (320, 288) on input[value='C']
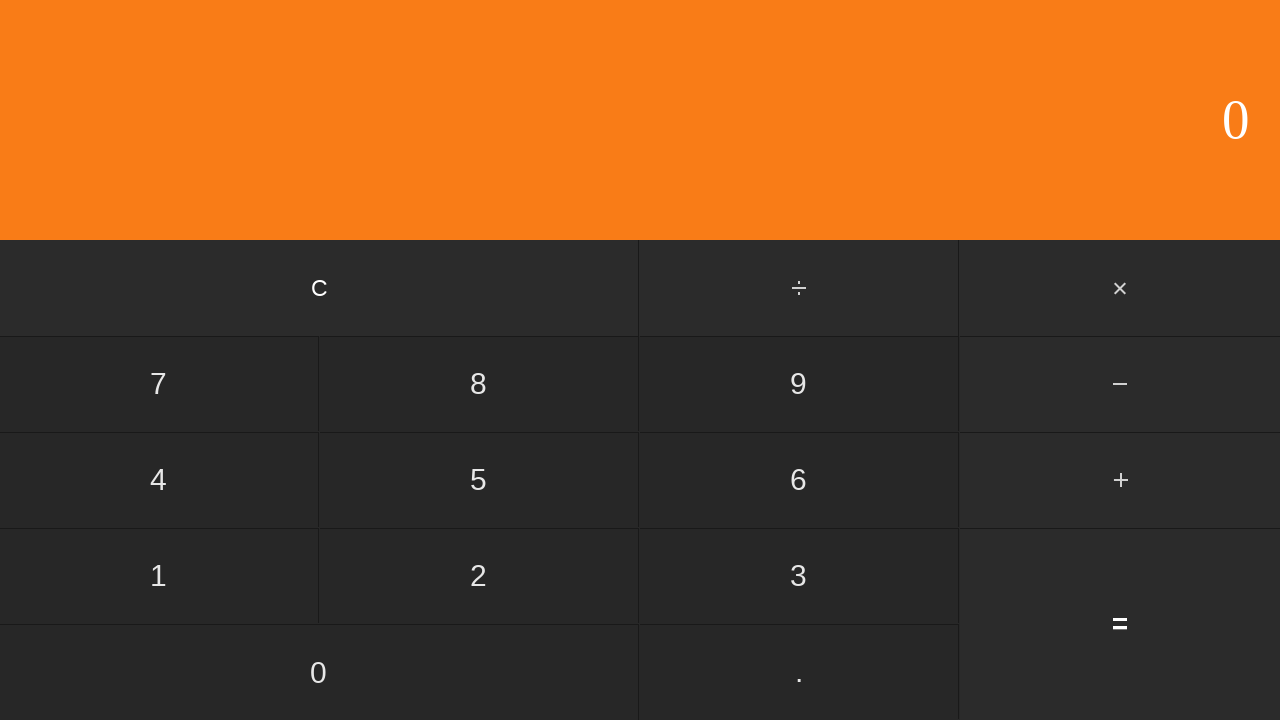

Waited for calculator to clear
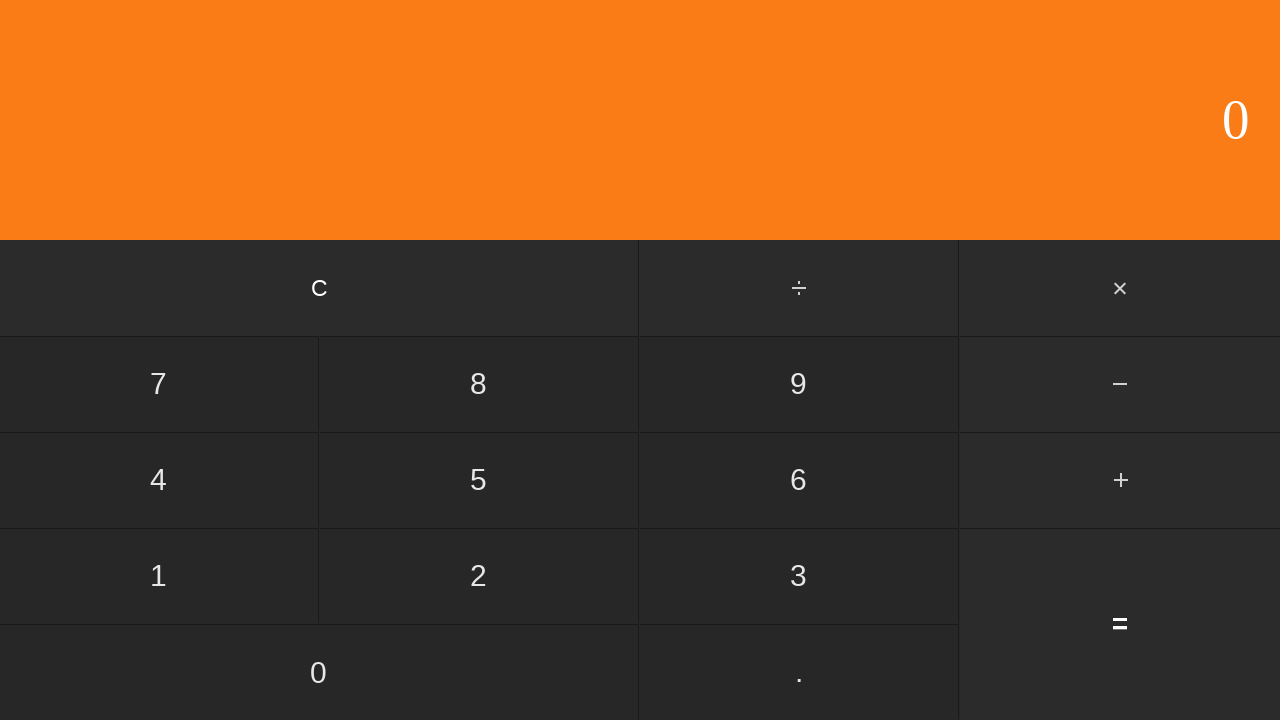

Clicked first operand: 6 at (799, 480) on input[value='6']
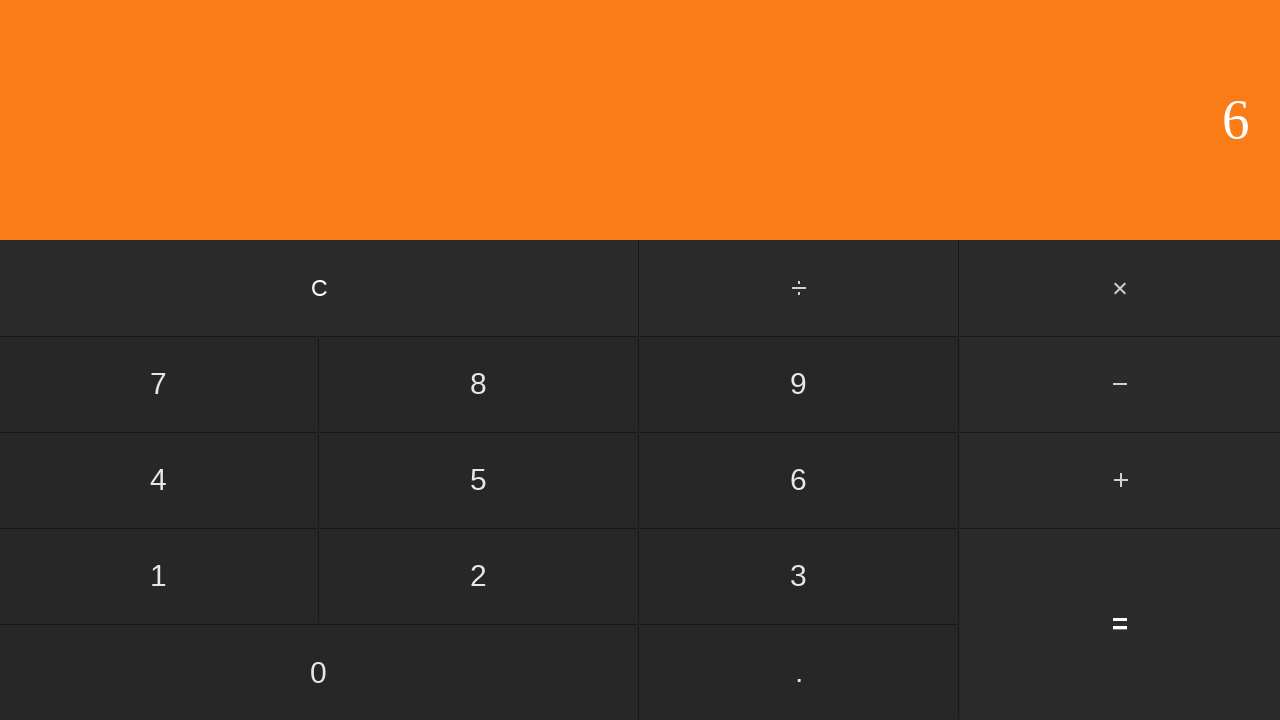

Clicked divide button at (800, 288) on #divide
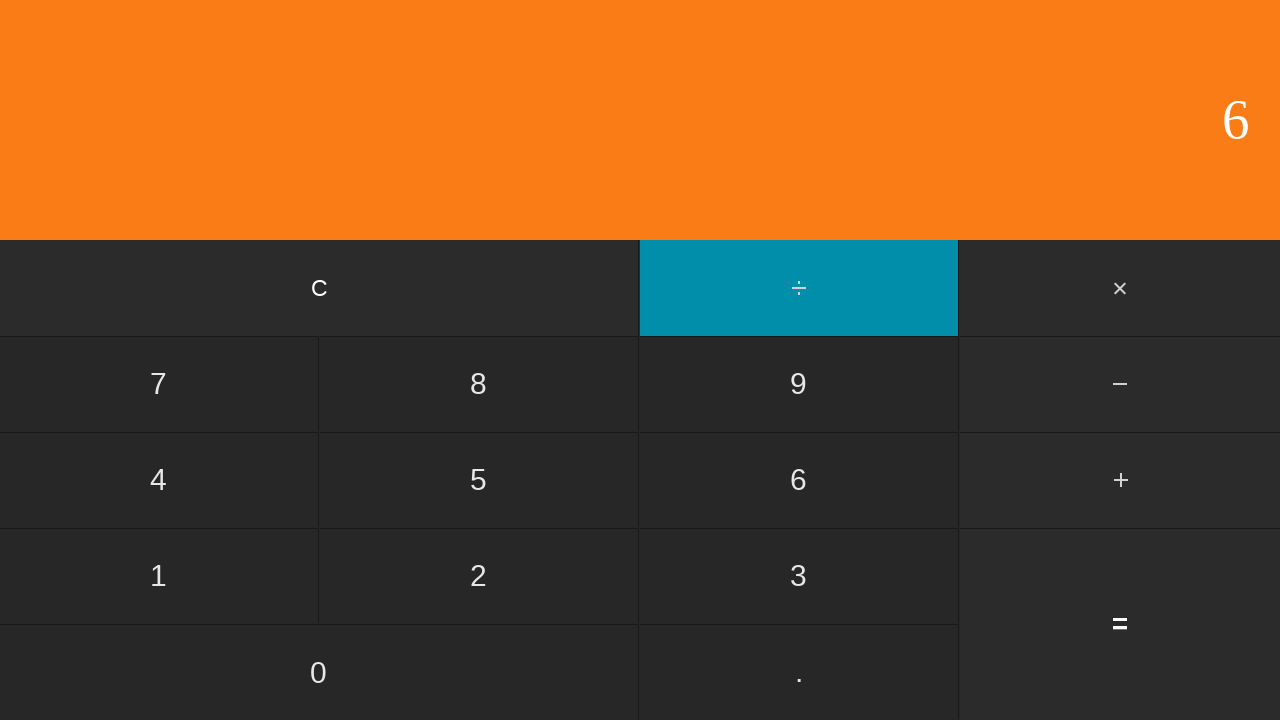

Clicked second operand: 8 at (479, 384) on input[value='8']
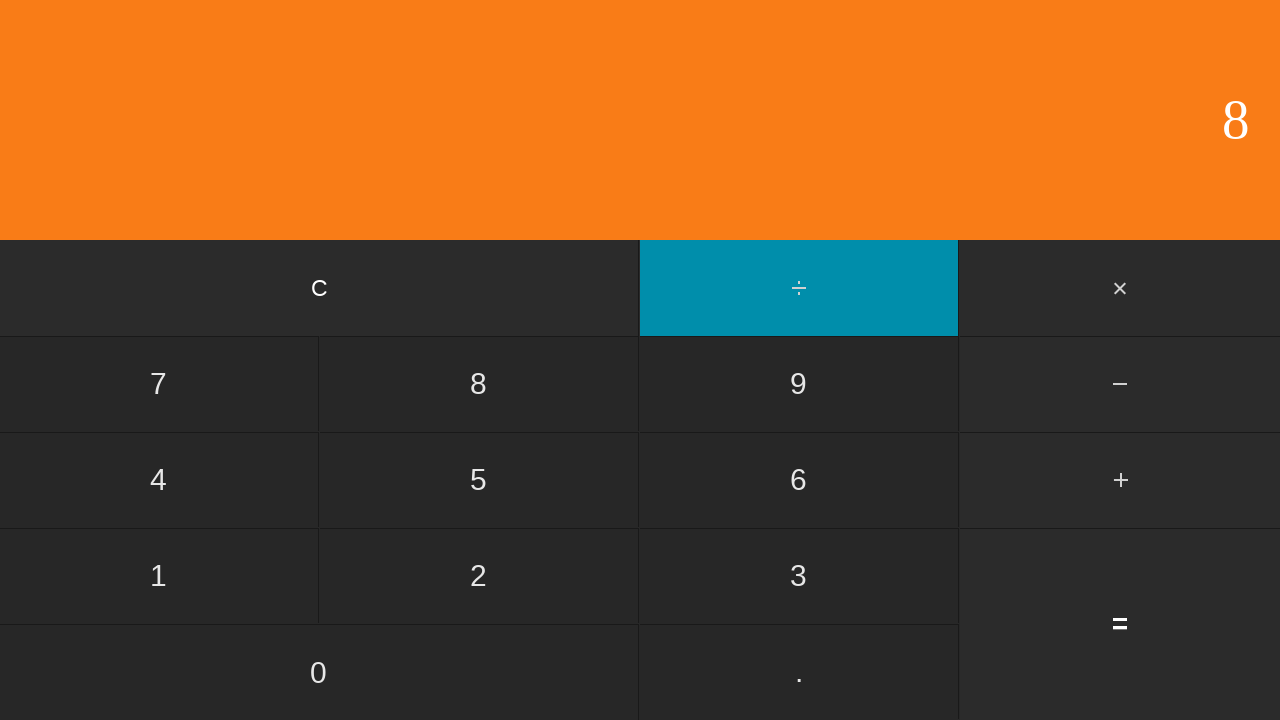

Clicked equals button to calculate 6 ÷ 8 at (1120, 624) on input[value='=']
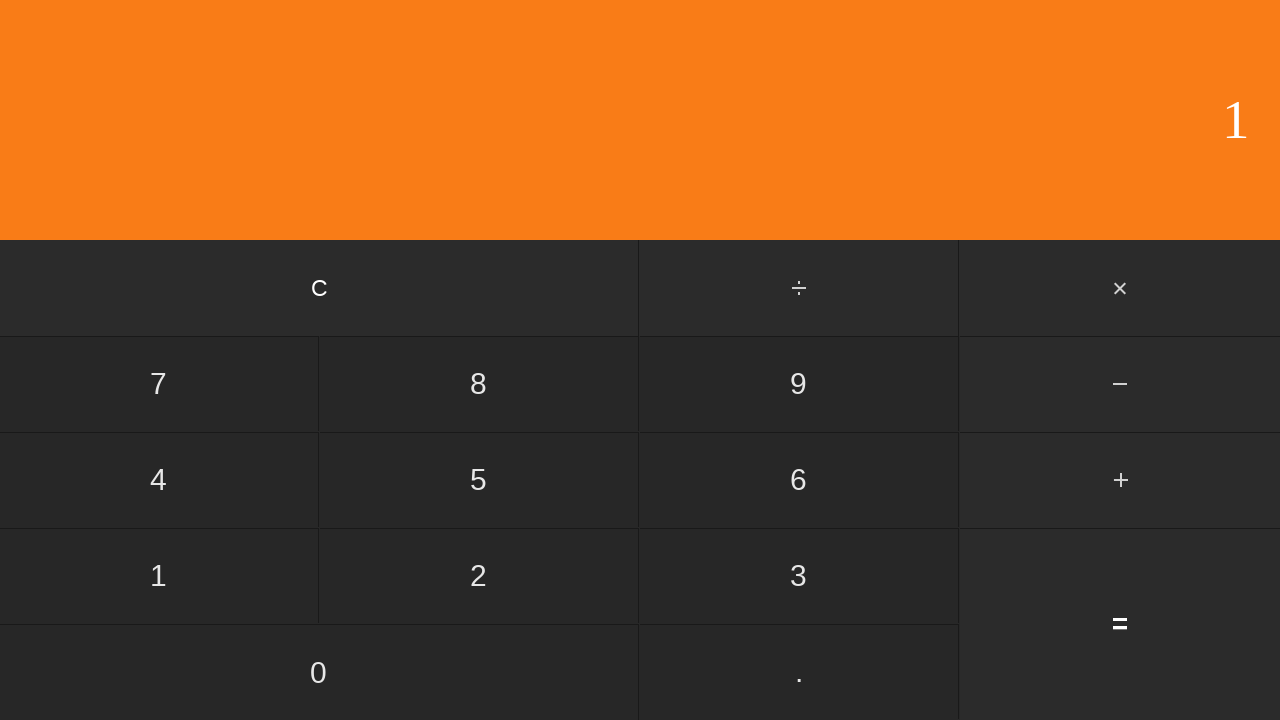

Waited for calculation result
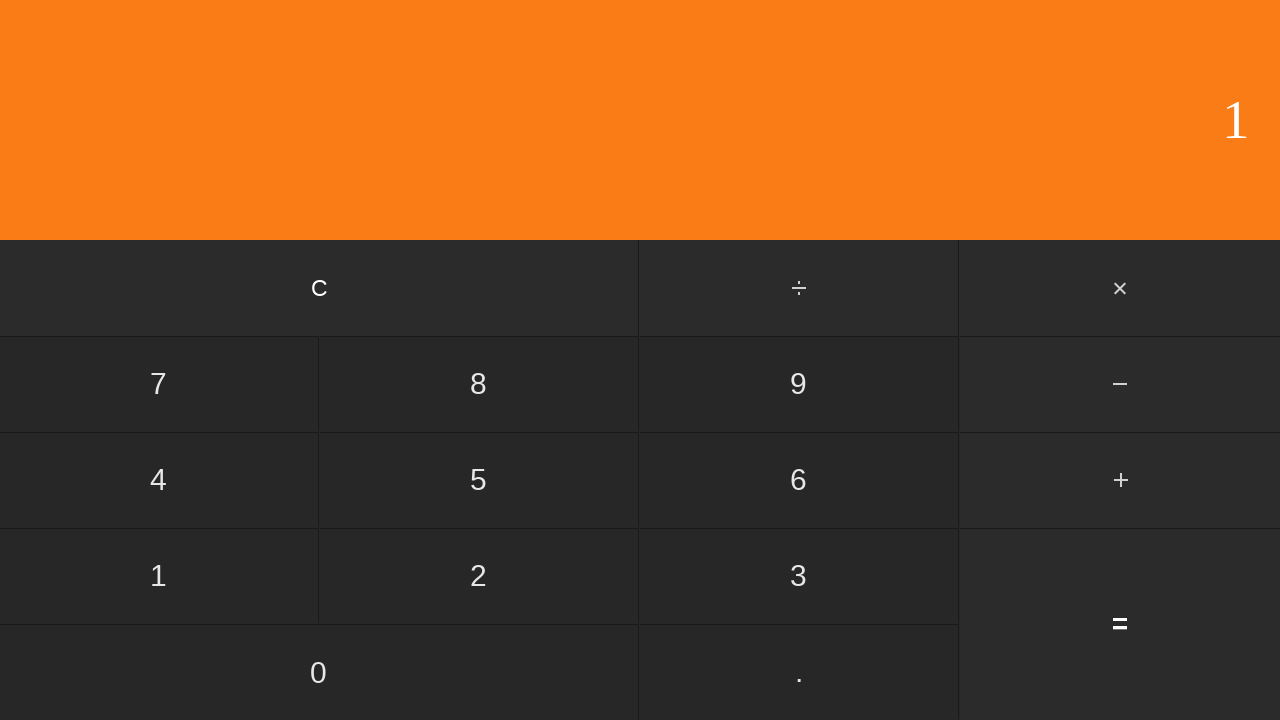

Clicked clear button to reset calculator at (320, 288) on input[value='C']
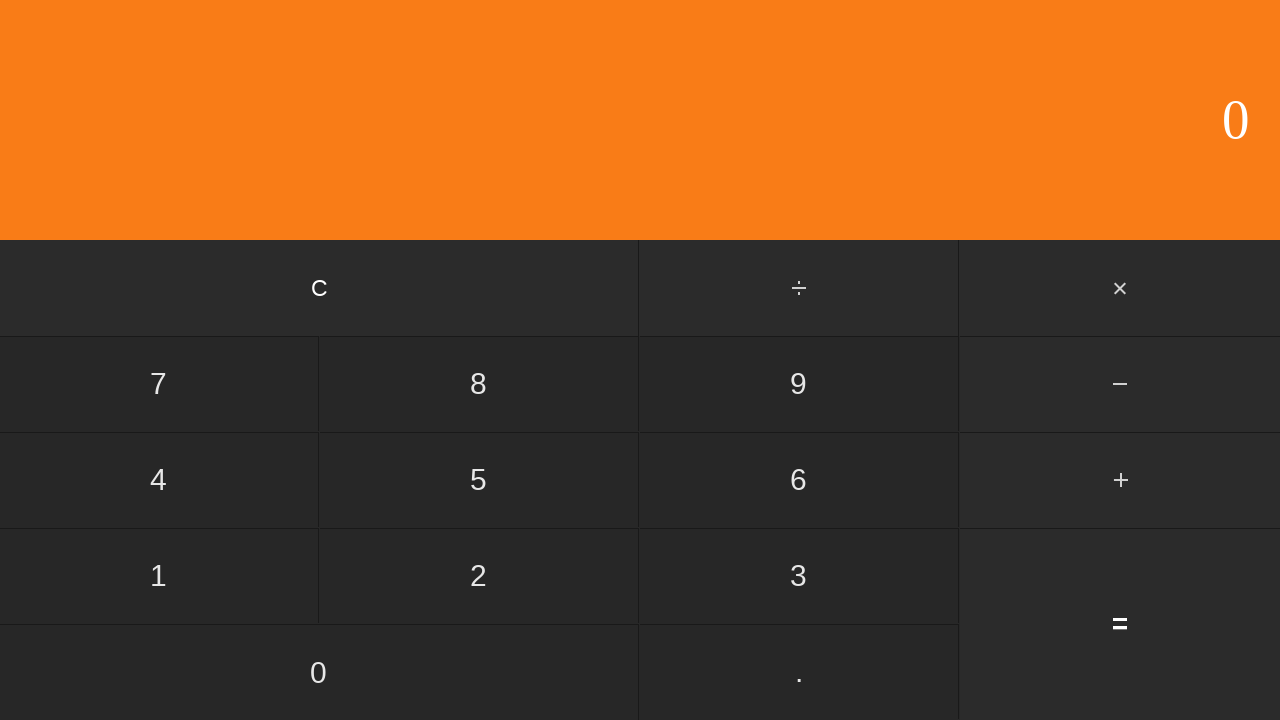

Waited for calculator to clear
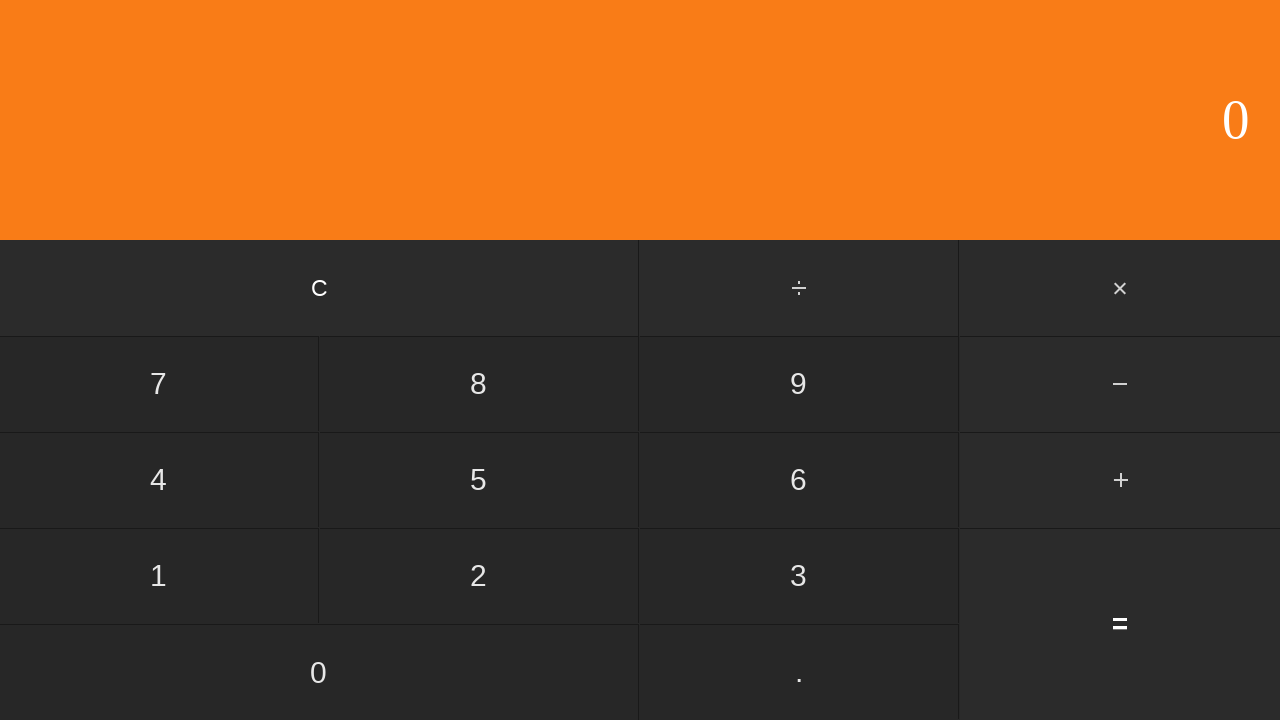

Clicked first operand: 6 at (799, 480) on input[value='6']
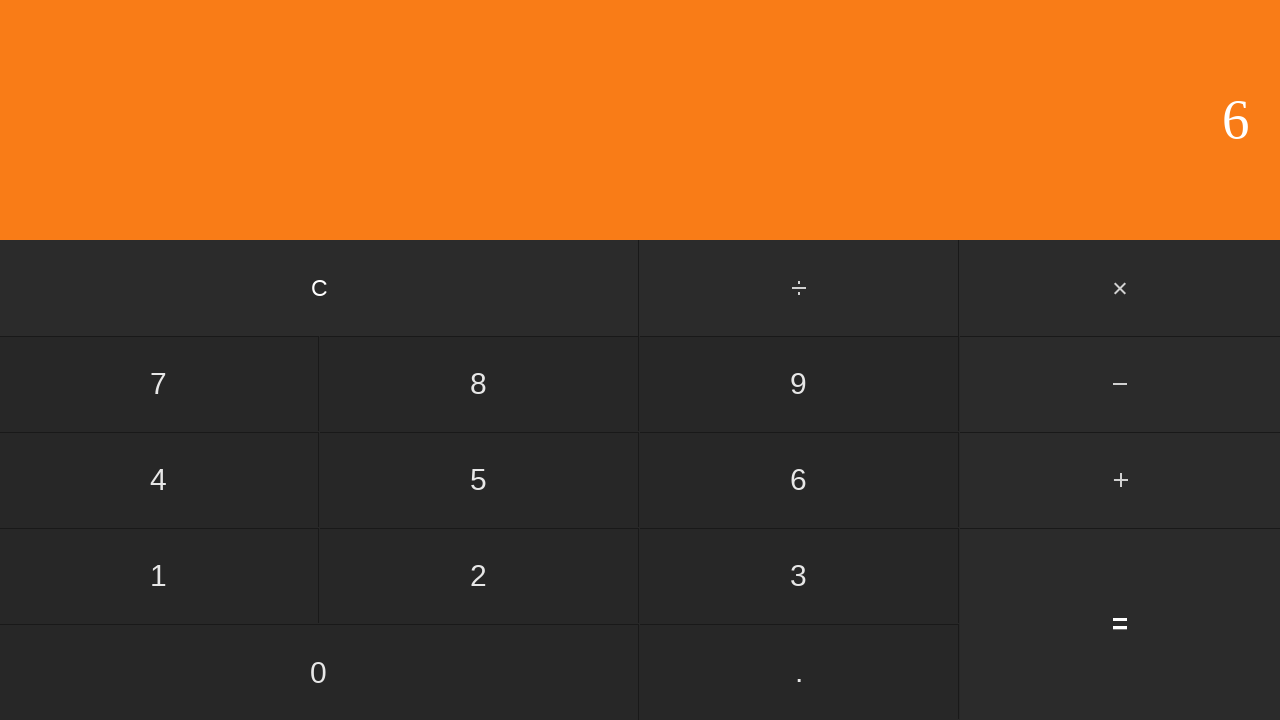

Clicked divide button at (800, 288) on #divide
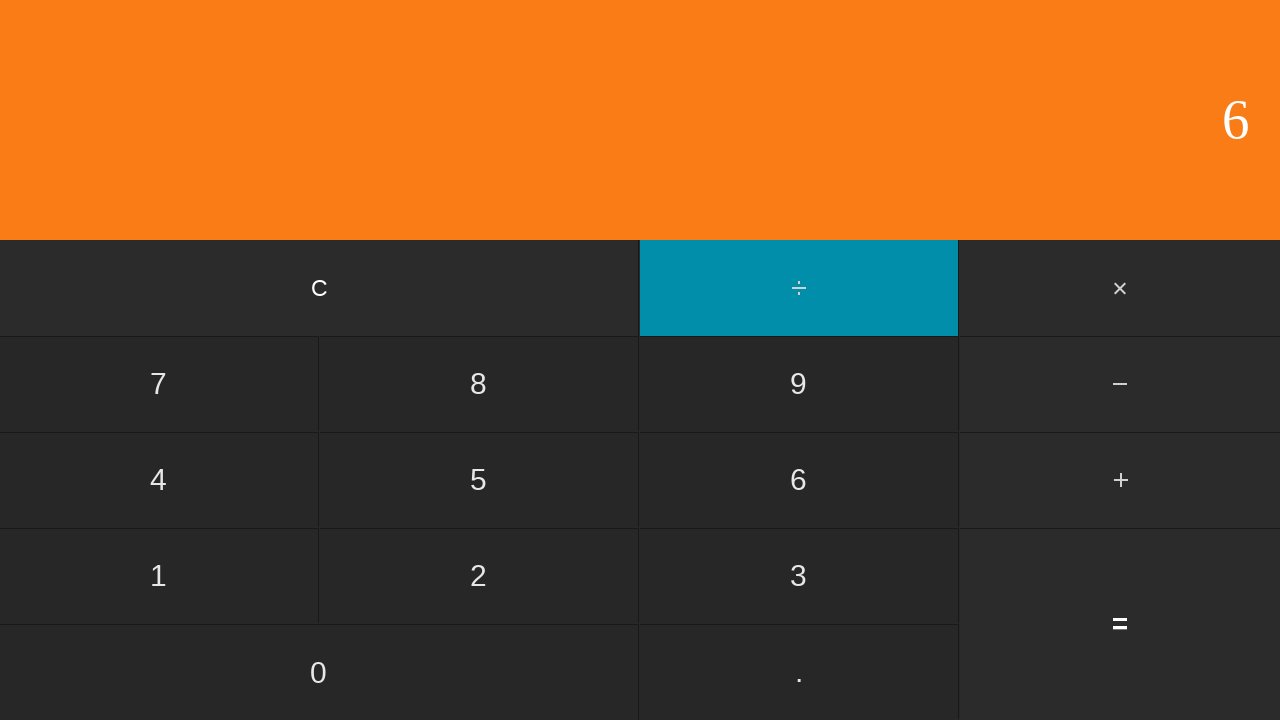

Clicked second operand: 9 at (799, 384) on input[value='9']
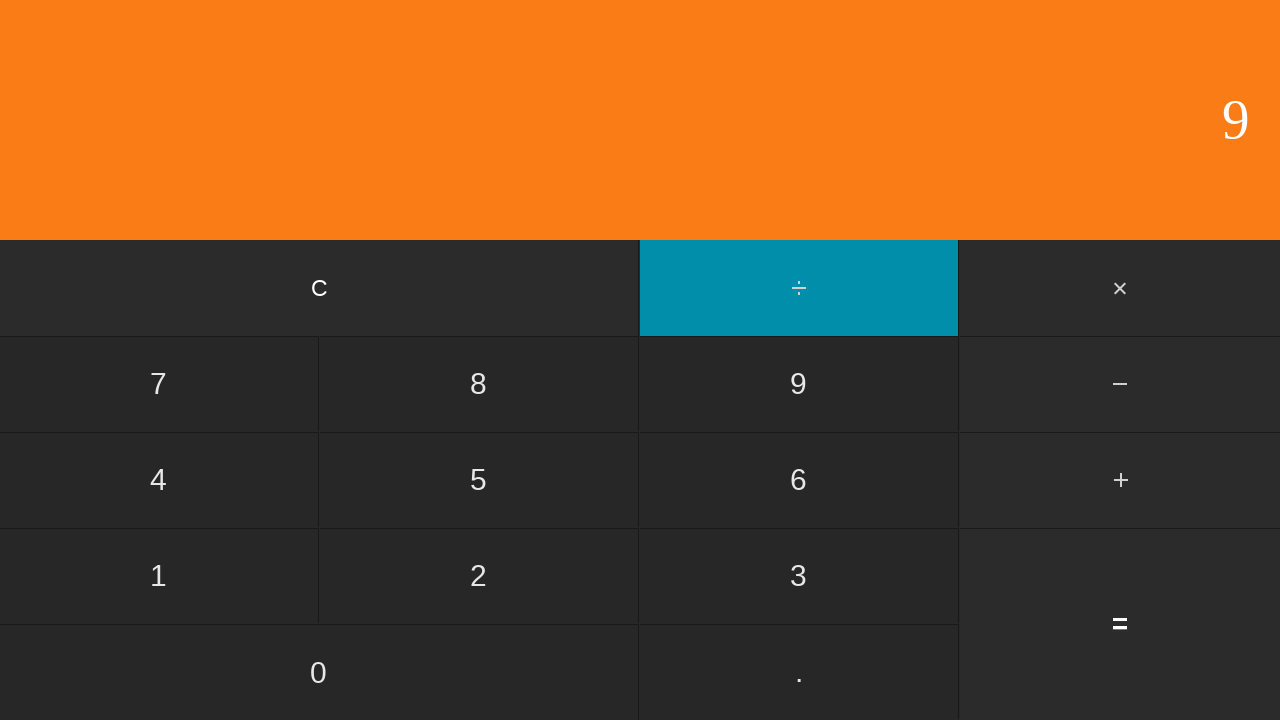

Clicked equals button to calculate 6 ÷ 9 at (1120, 624) on input[value='=']
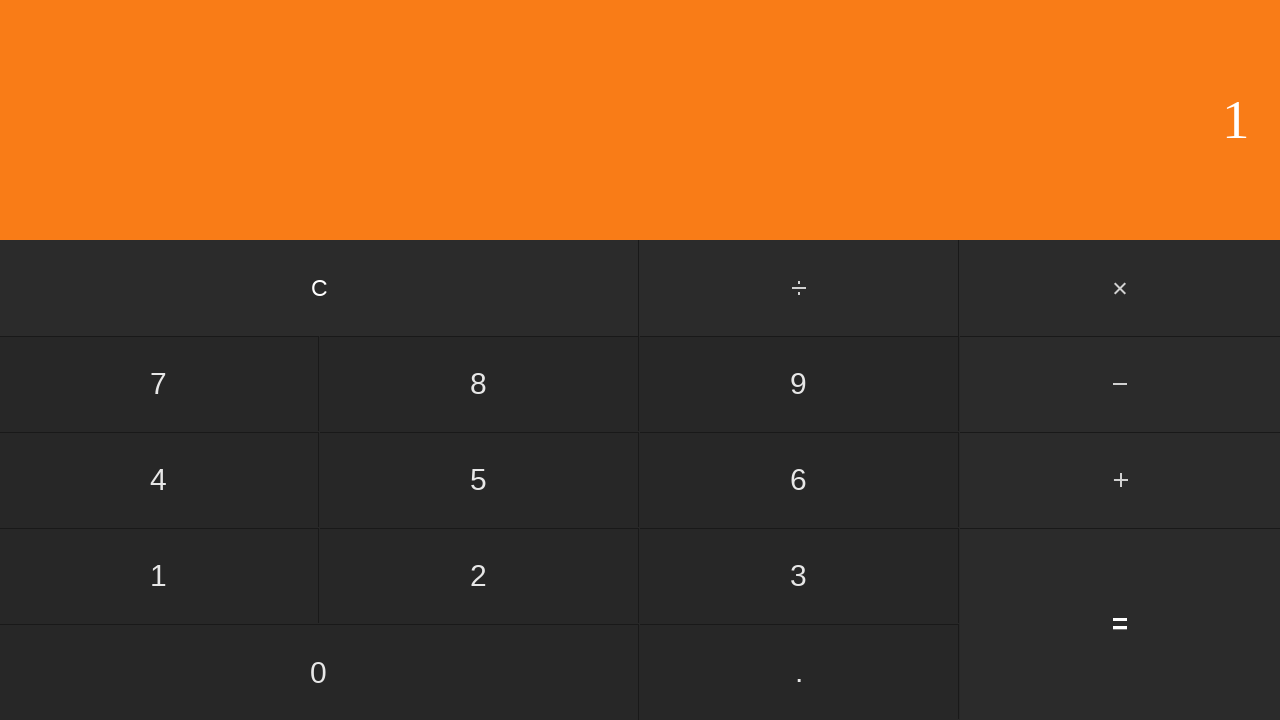

Waited for calculation result
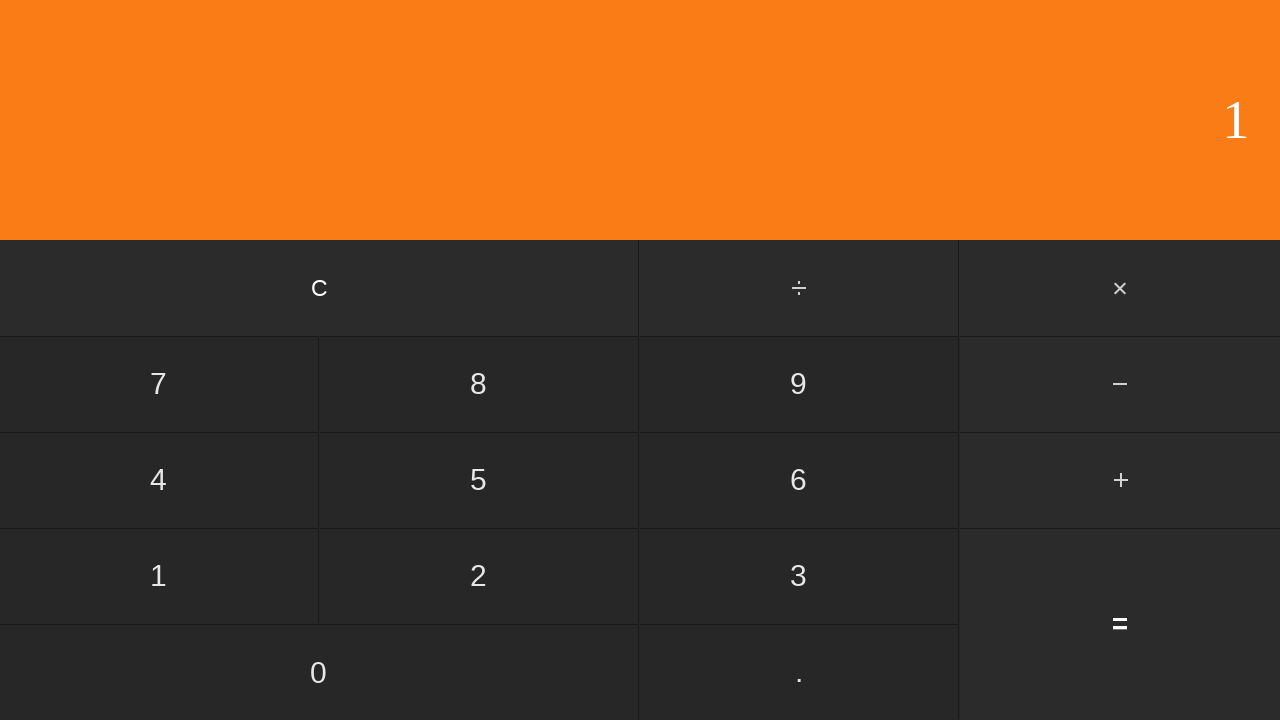

Clicked clear button to reset calculator at (320, 288) on input[value='C']
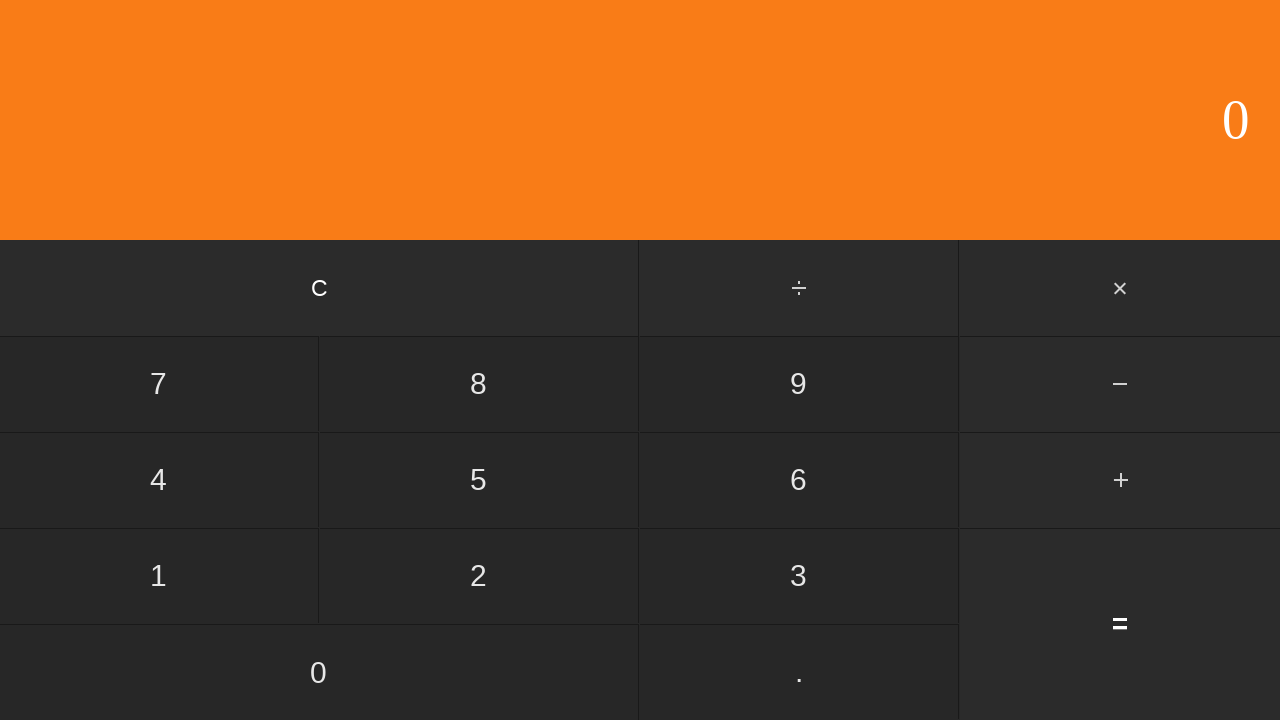

Waited for calculator to clear
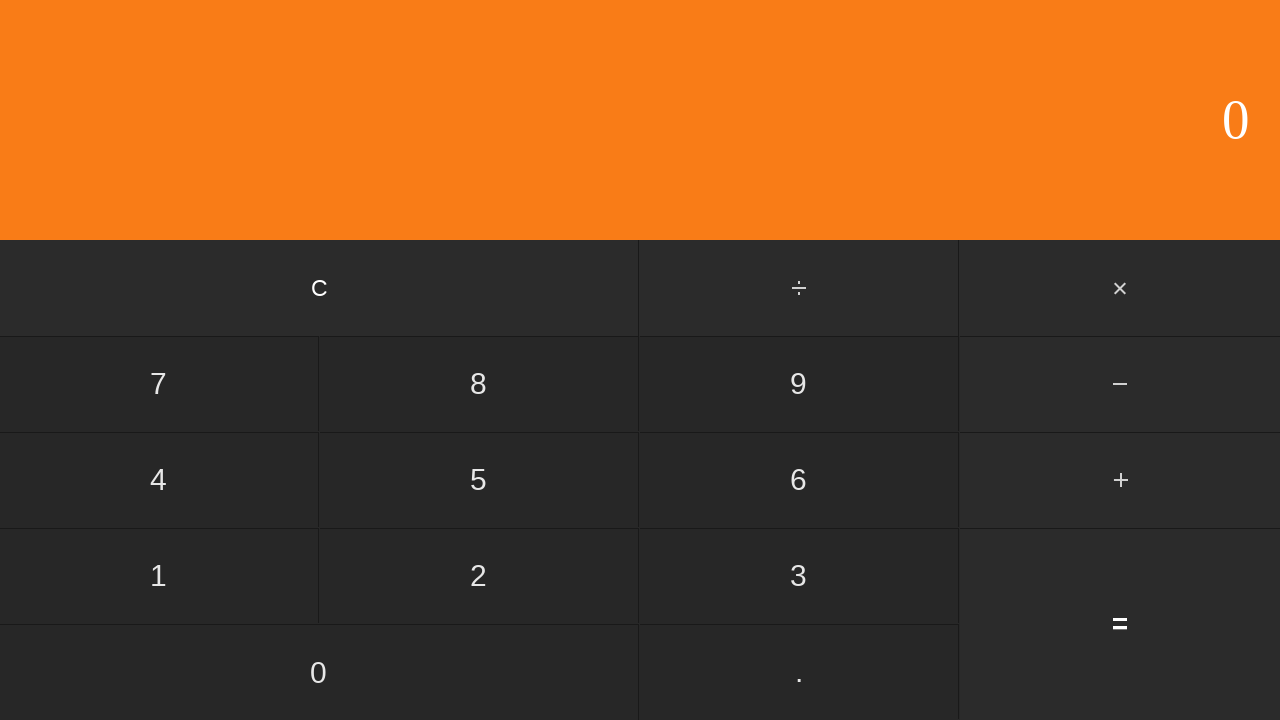

Clicked first operand: 7 at (159, 384) on input[value='7']
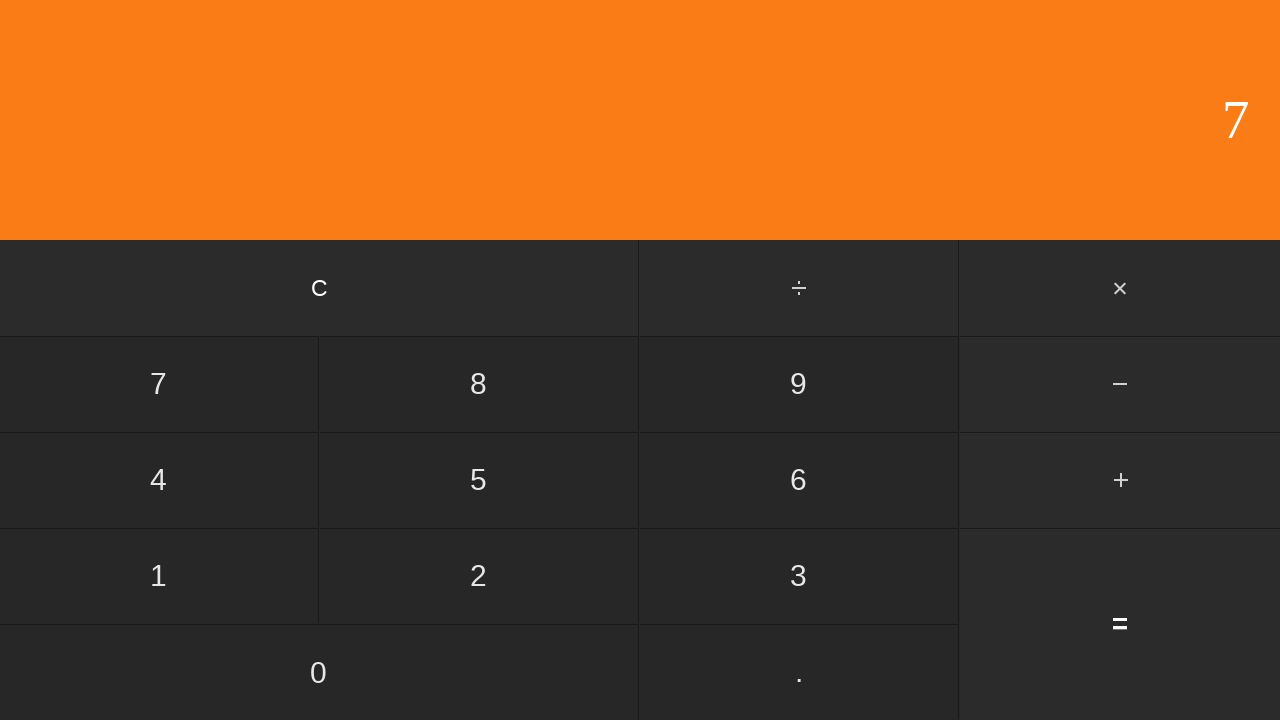

Clicked divide button at (800, 288) on #divide
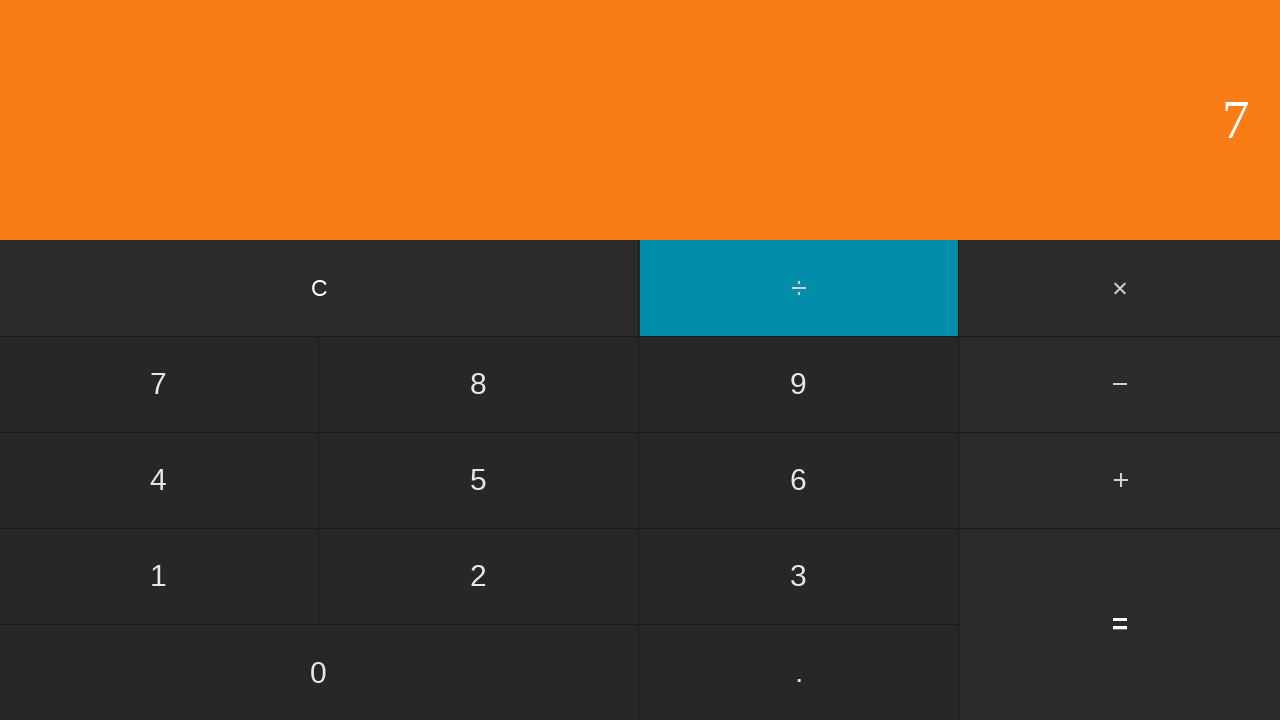

Clicked second operand: 1 at (159, 576) on input[value='1']
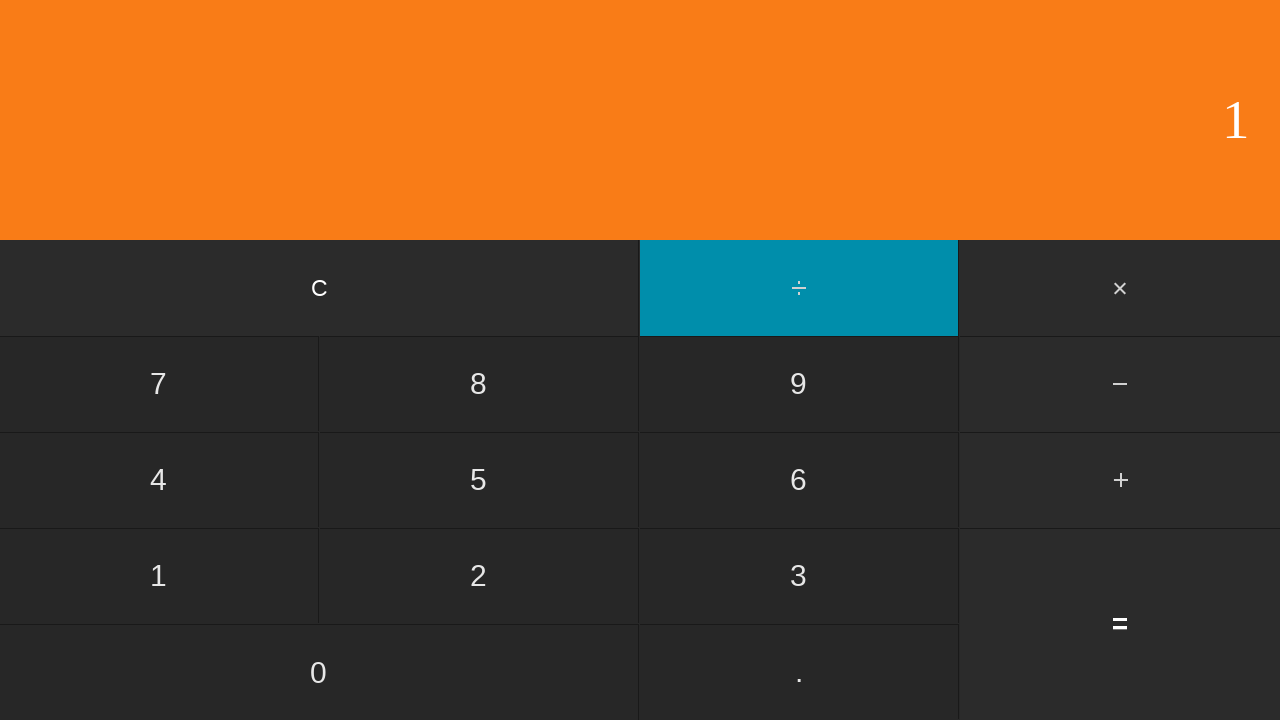

Clicked equals button to calculate 7 ÷ 1 at (1120, 624) on input[value='=']
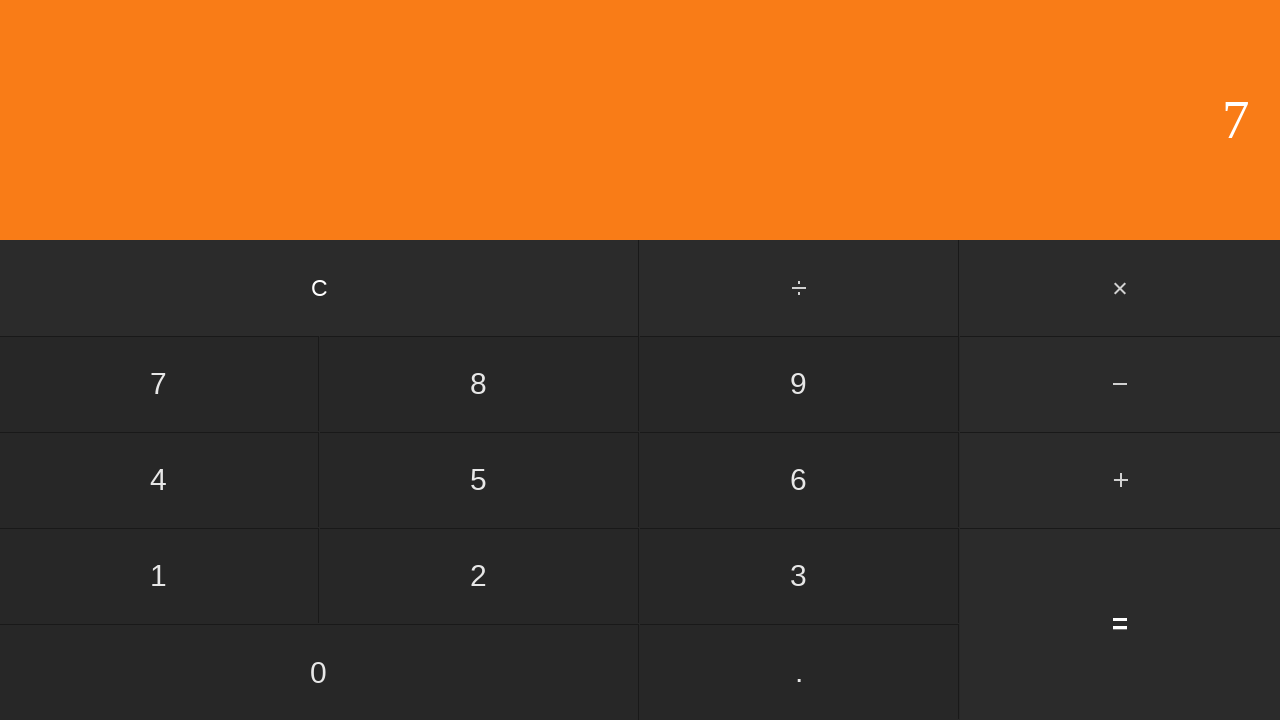

Waited for calculation result
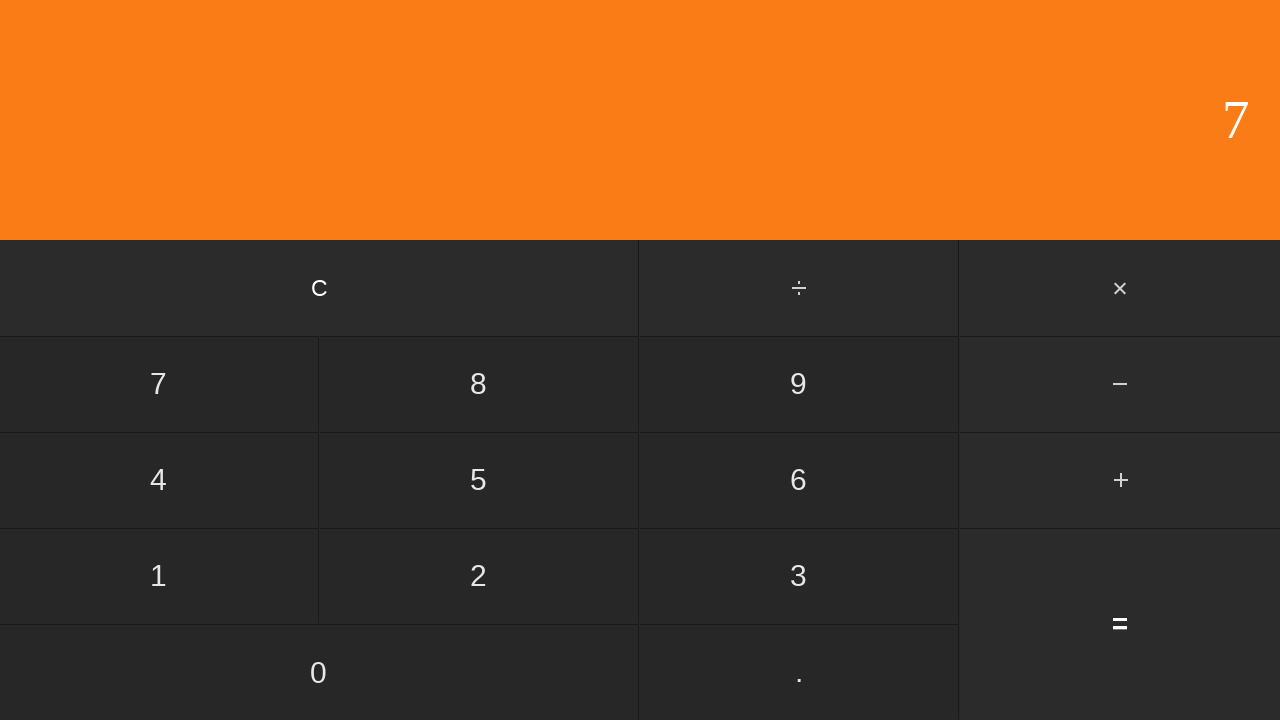

Clicked clear button to reset calculator at (320, 288) on input[value='C']
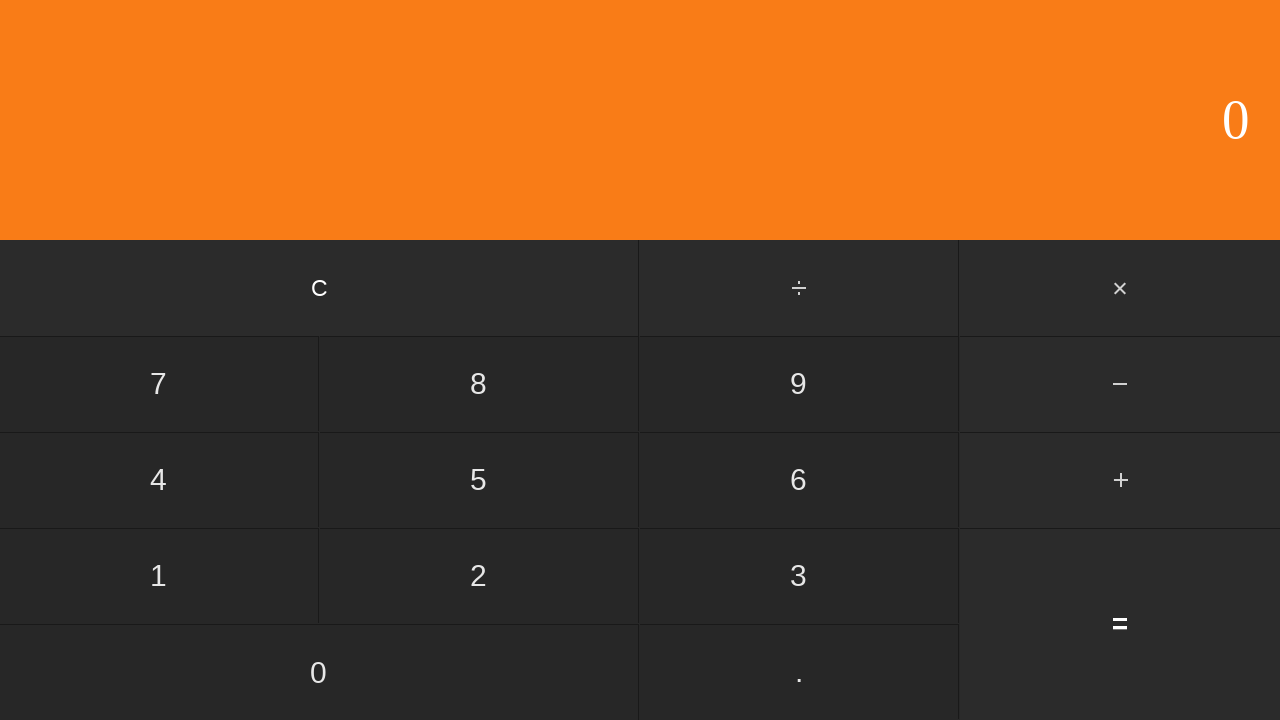

Waited for calculator to clear
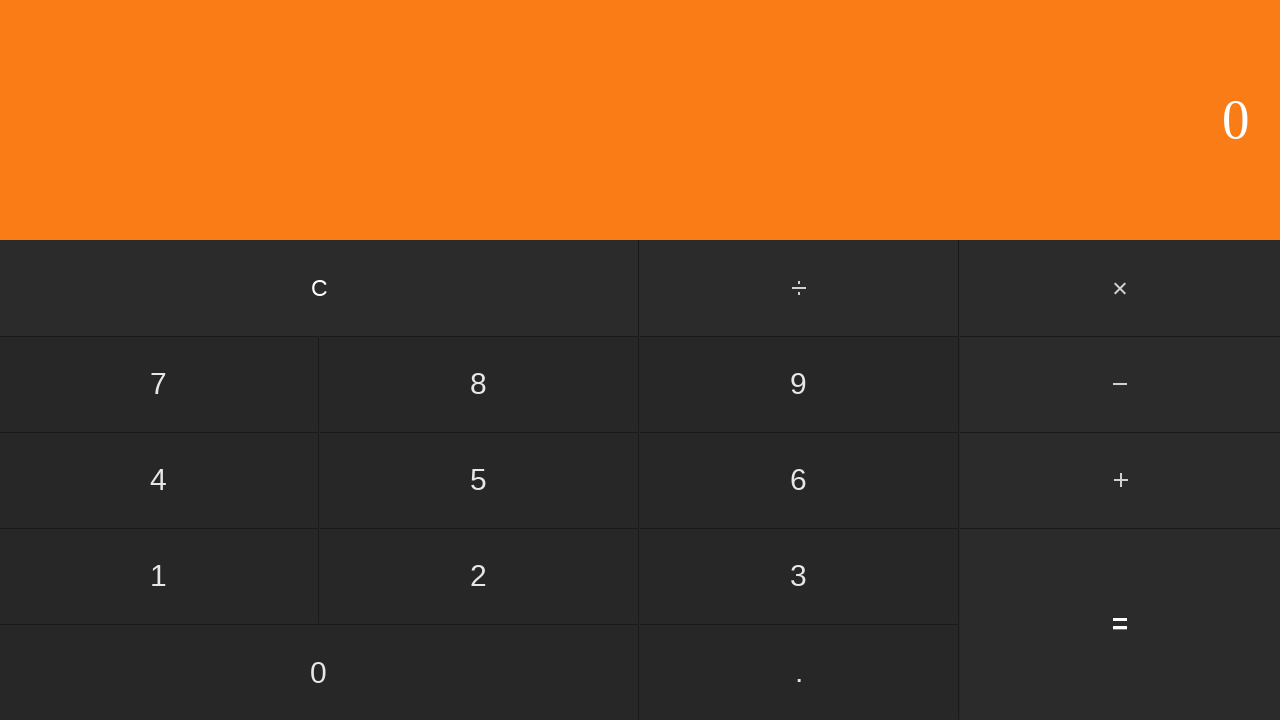

Clicked first operand: 7 at (159, 384) on input[value='7']
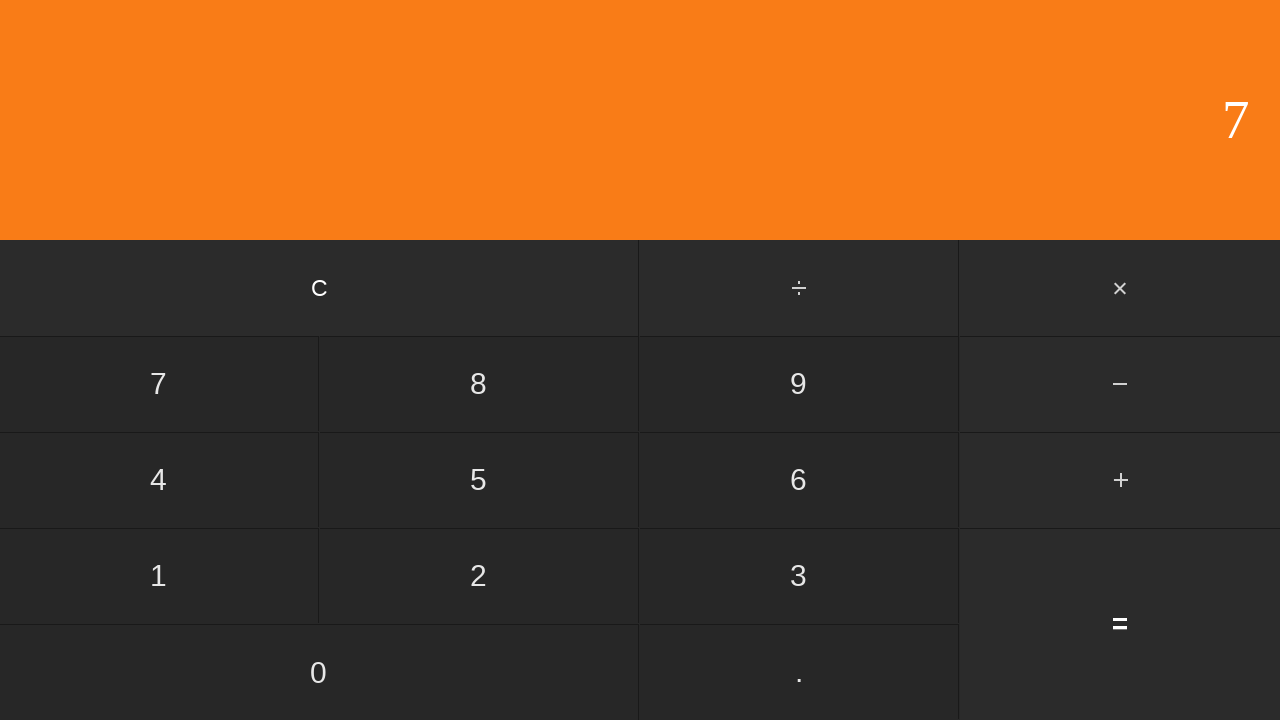

Clicked divide button at (800, 288) on #divide
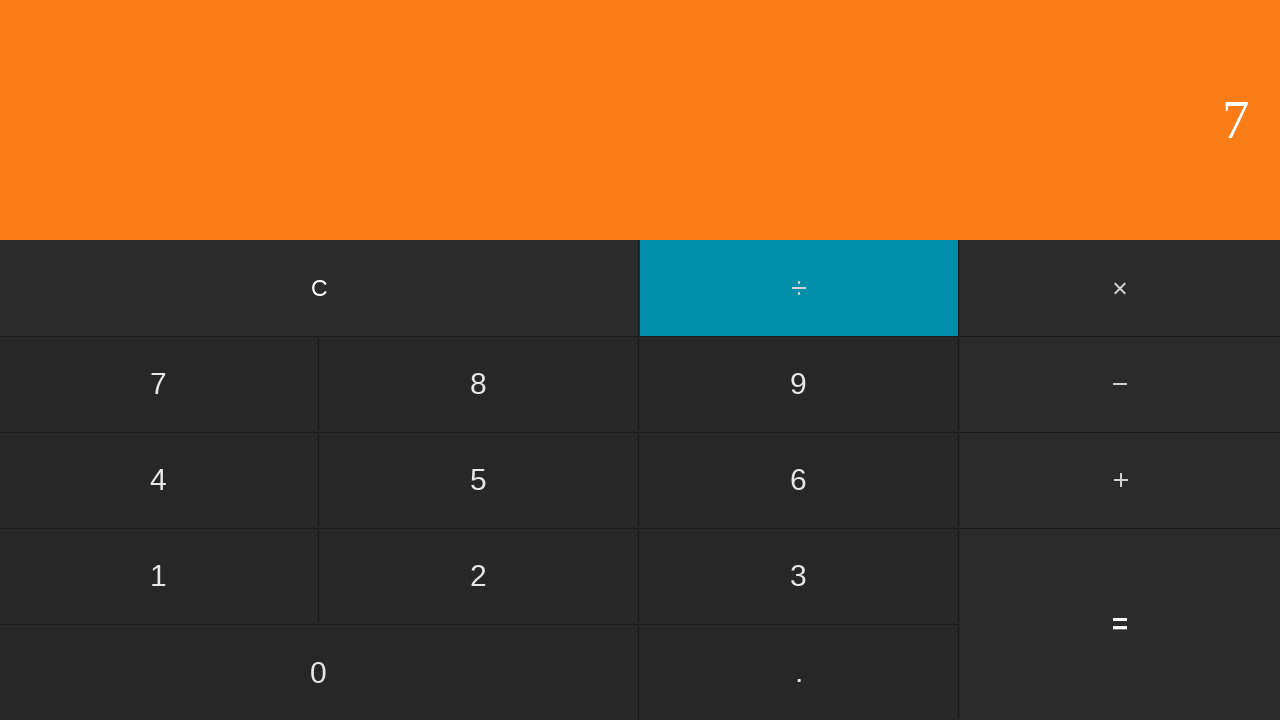

Clicked second operand: 2 at (479, 576) on input[value='2']
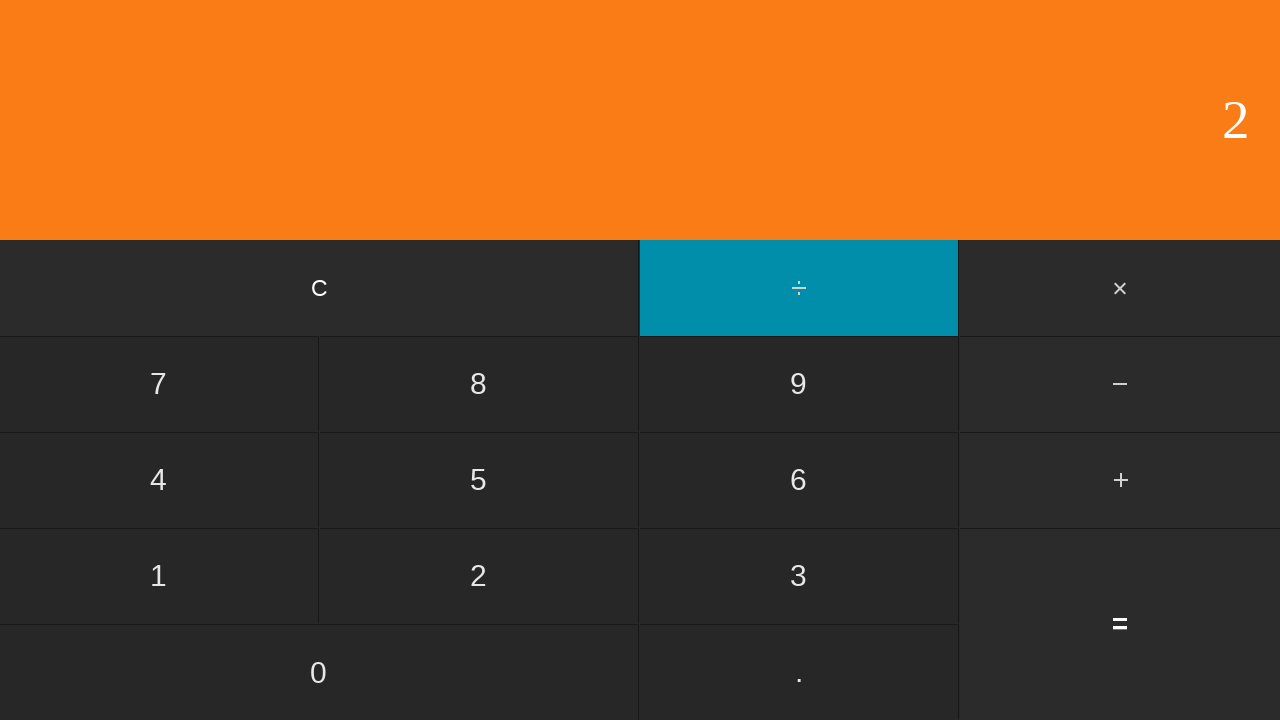

Clicked equals button to calculate 7 ÷ 2 at (1120, 624) on input[value='=']
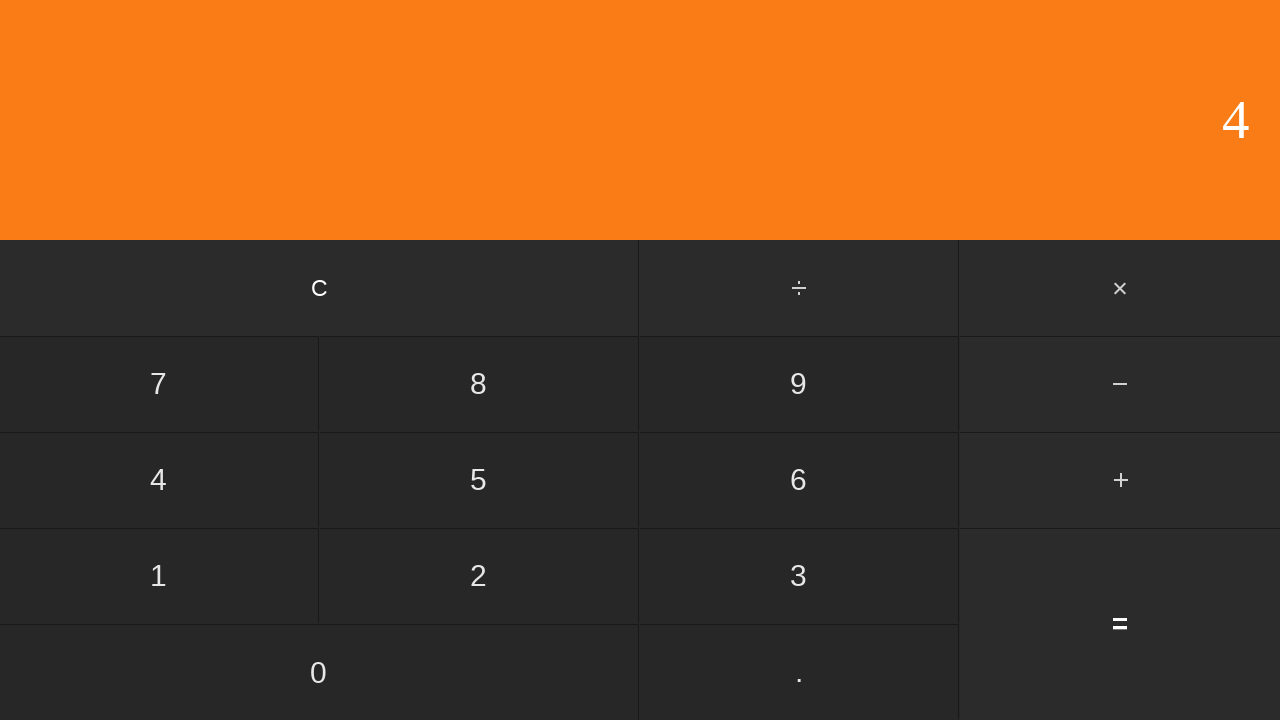

Waited for calculation result
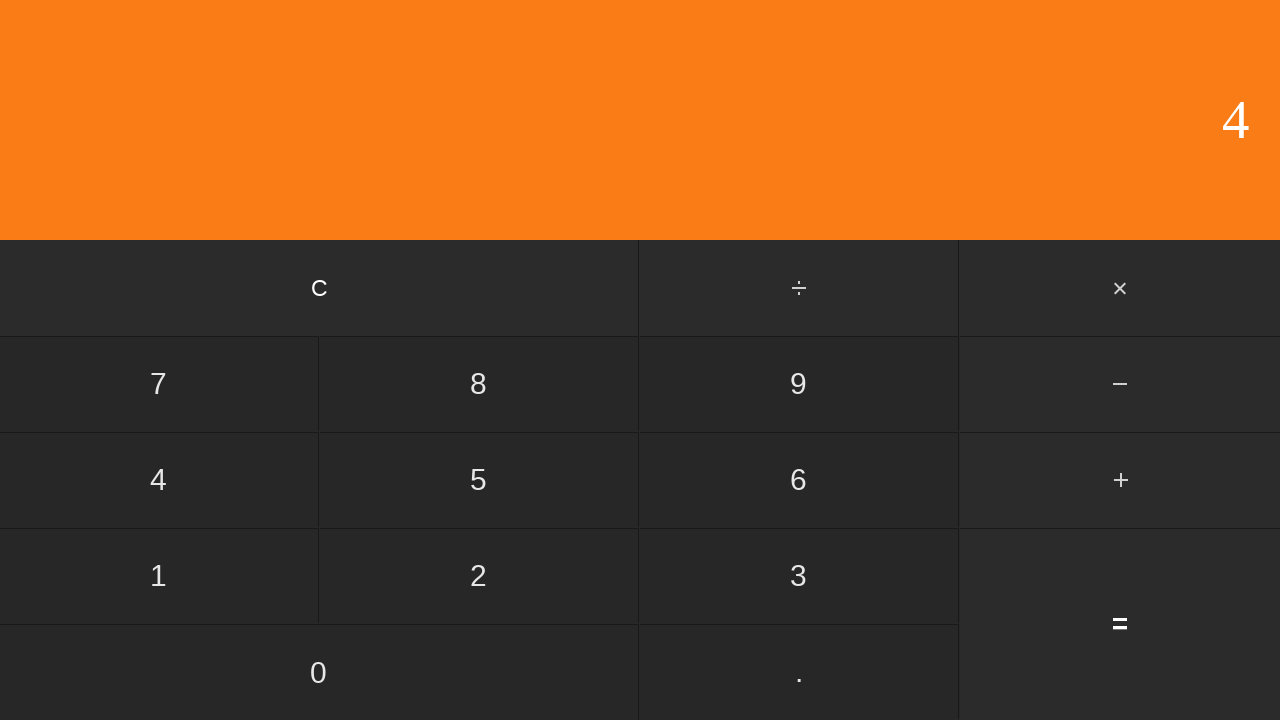

Clicked clear button to reset calculator at (320, 288) on input[value='C']
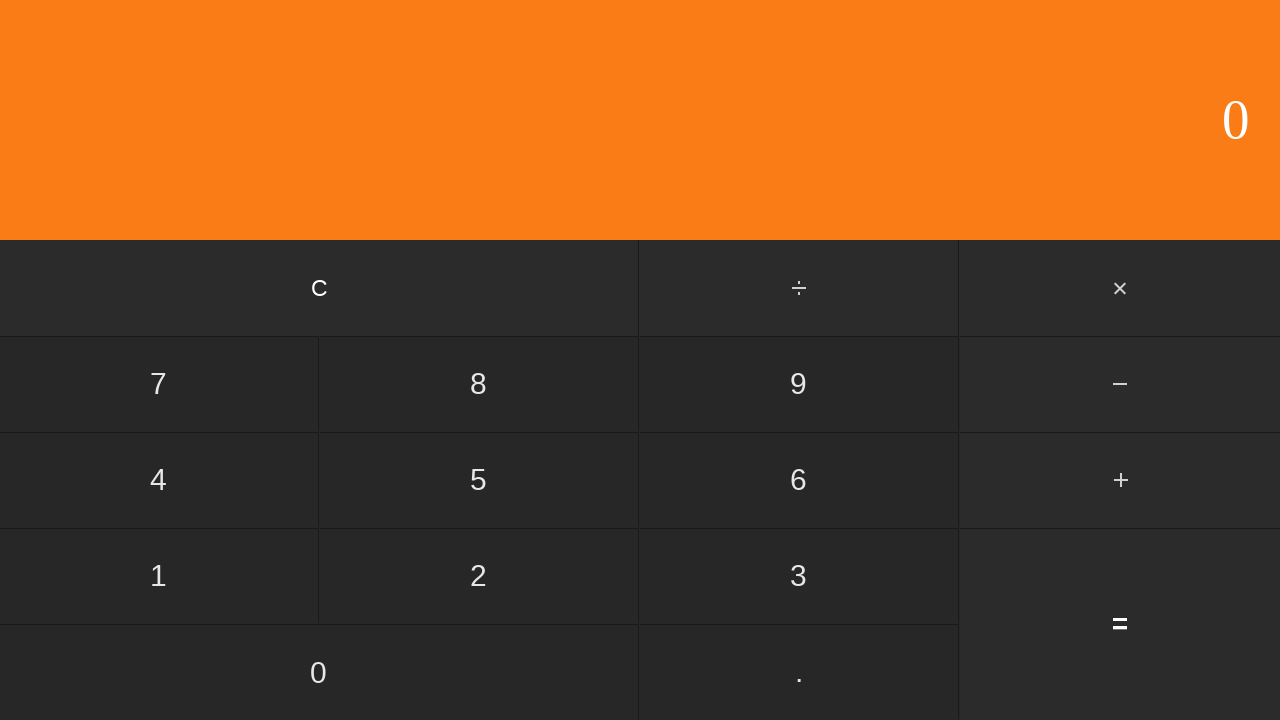

Waited for calculator to clear
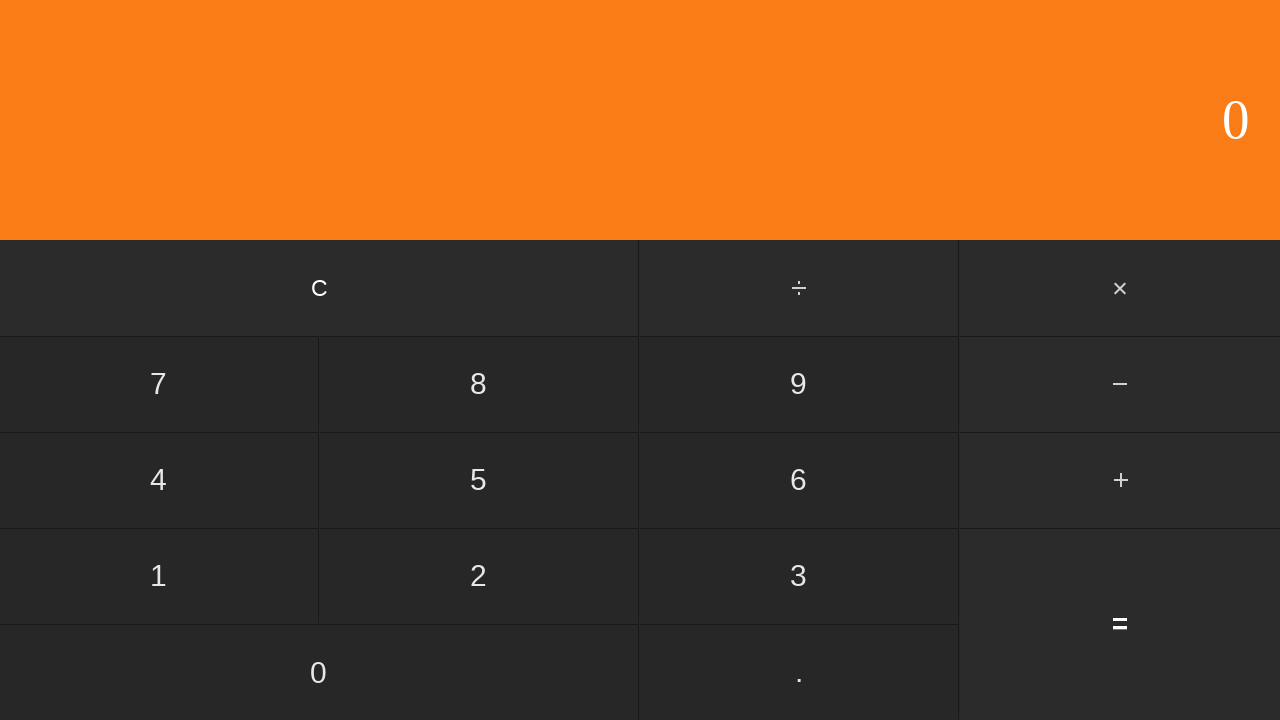

Clicked first operand: 7 at (159, 384) on input[value='7']
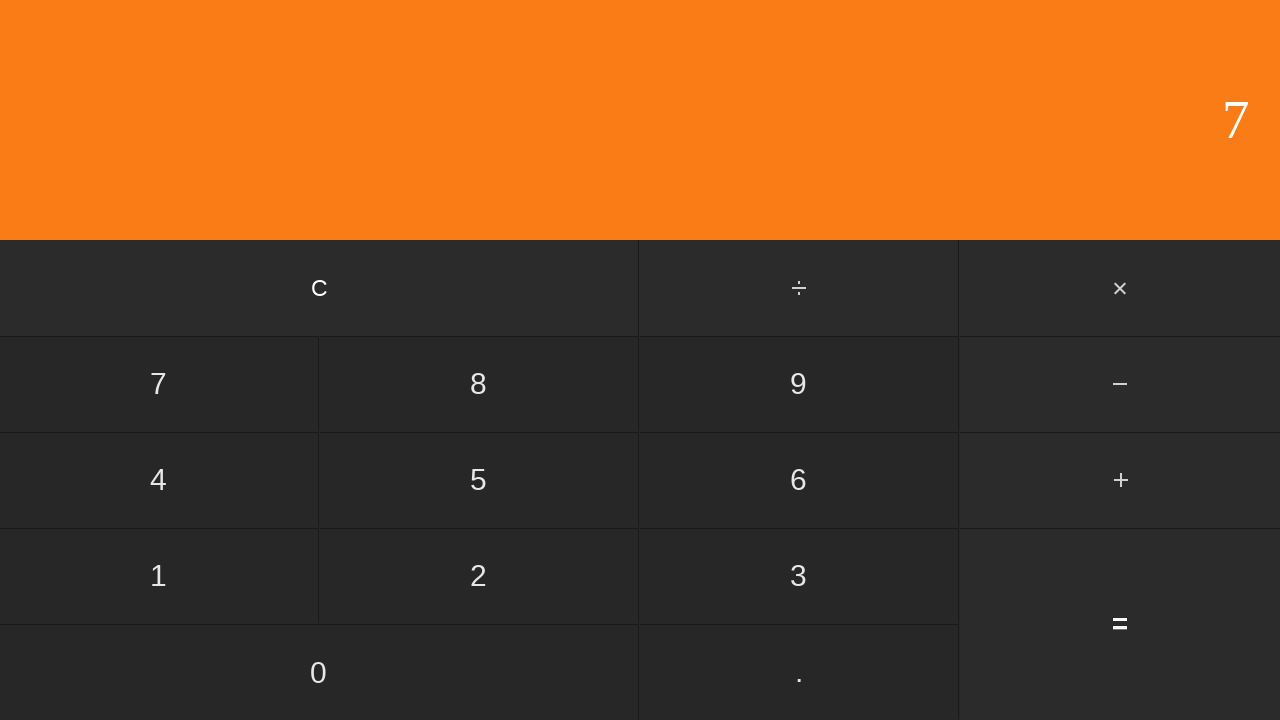

Clicked divide button at (800, 288) on #divide
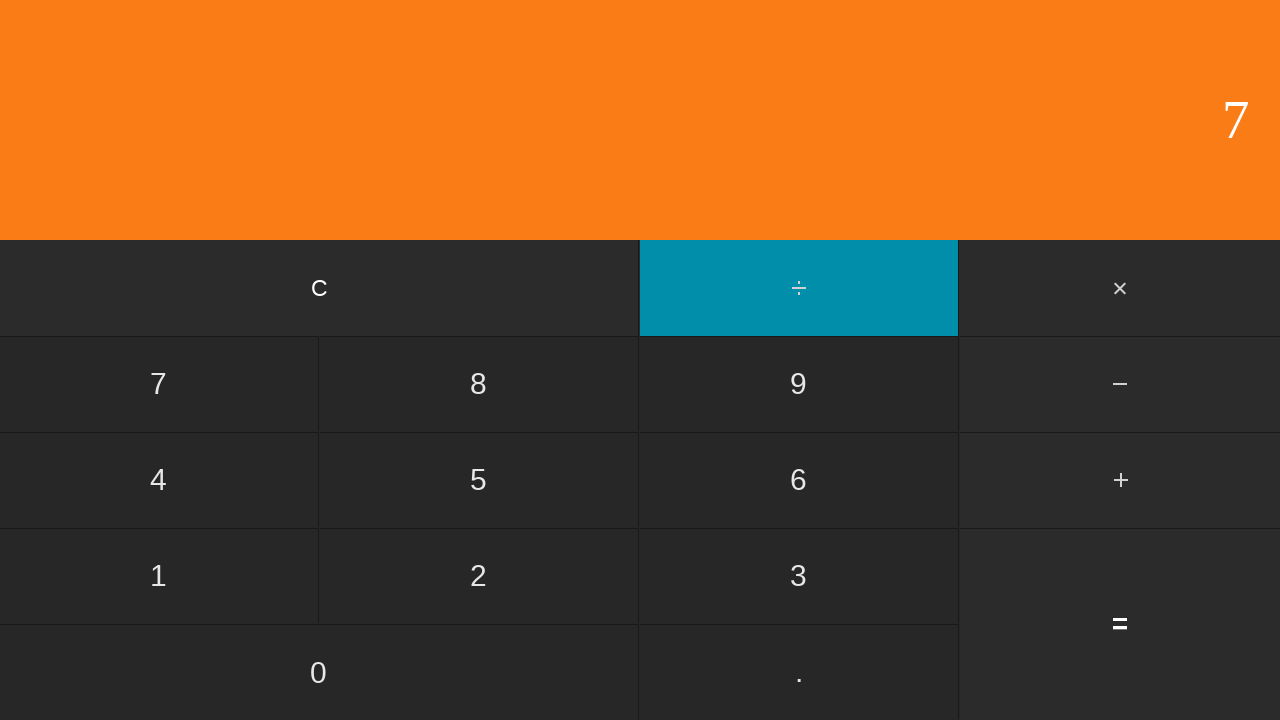

Clicked second operand: 3 at (799, 576) on input[value='3']
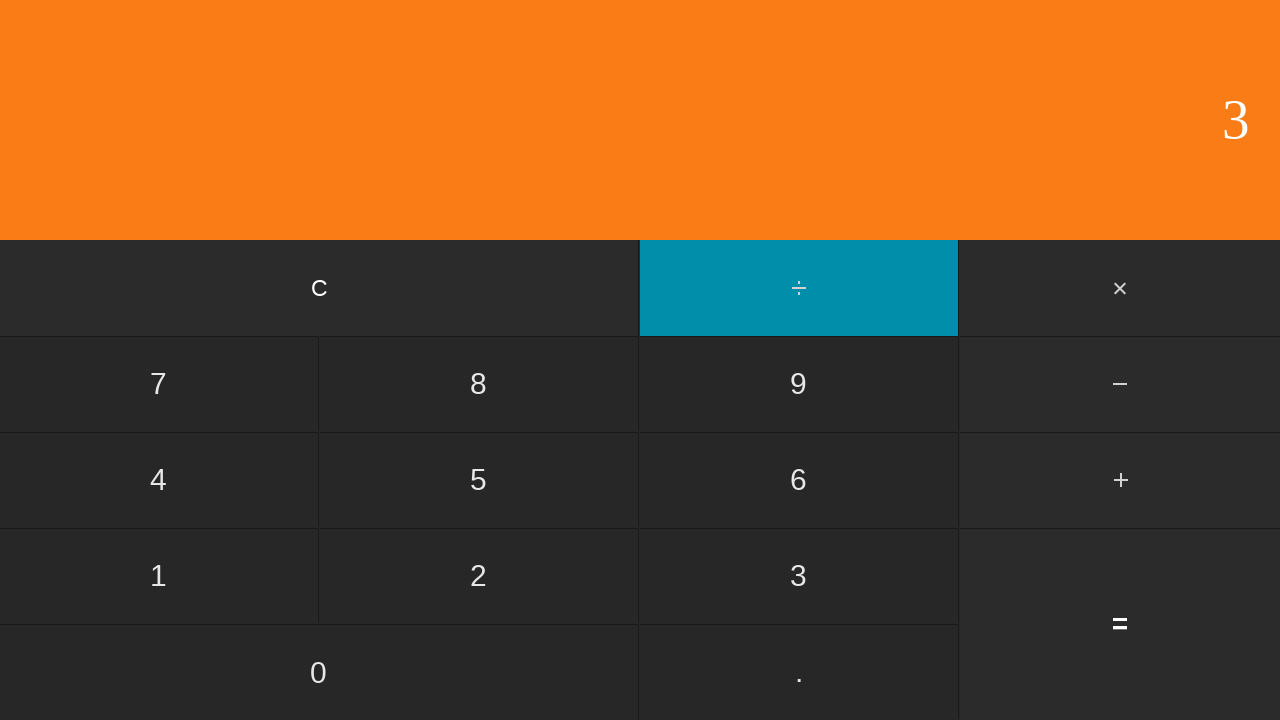

Clicked equals button to calculate 7 ÷ 3 at (1120, 624) on input[value='=']
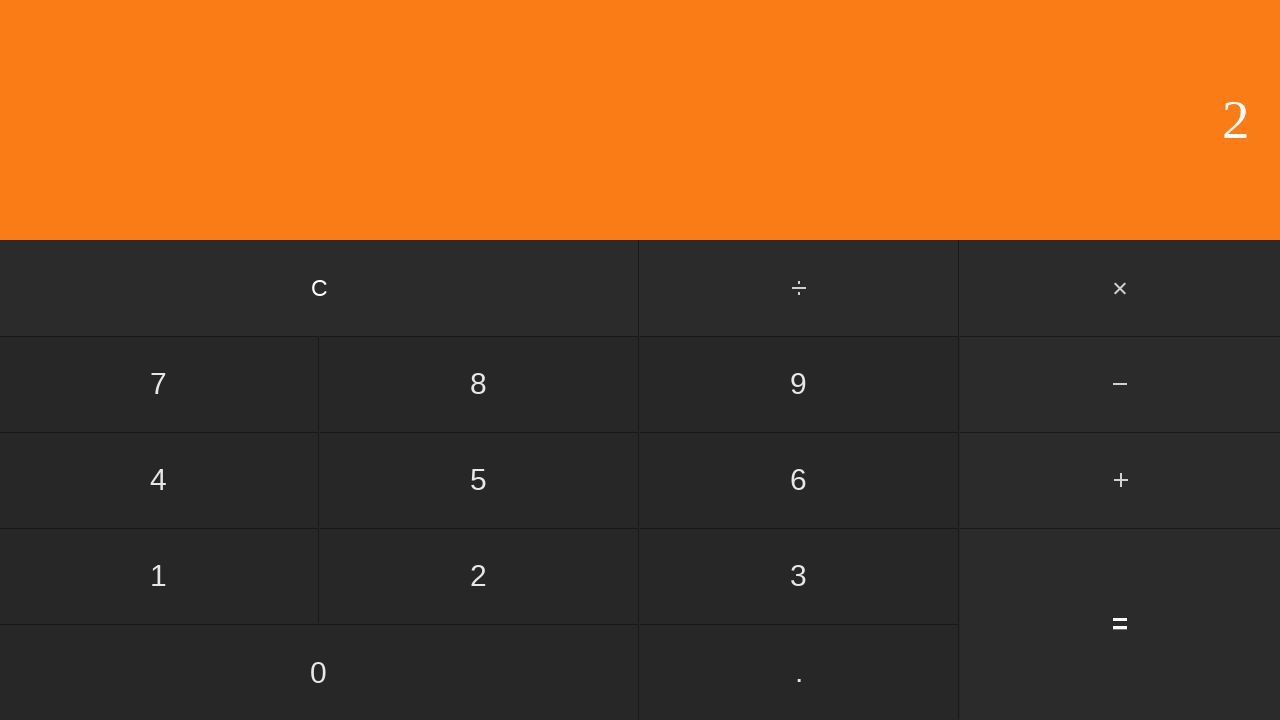

Waited for calculation result
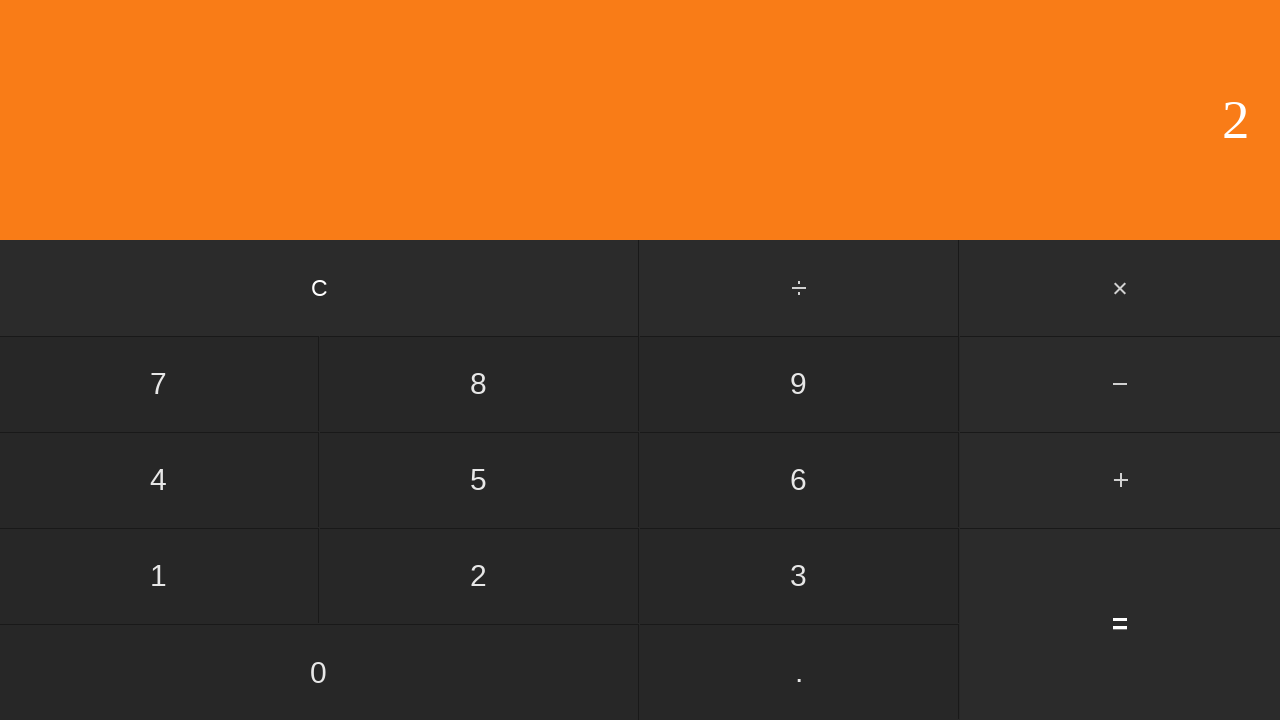

Clicked clear button to reset calculator at (320, 288) on input[value='C']
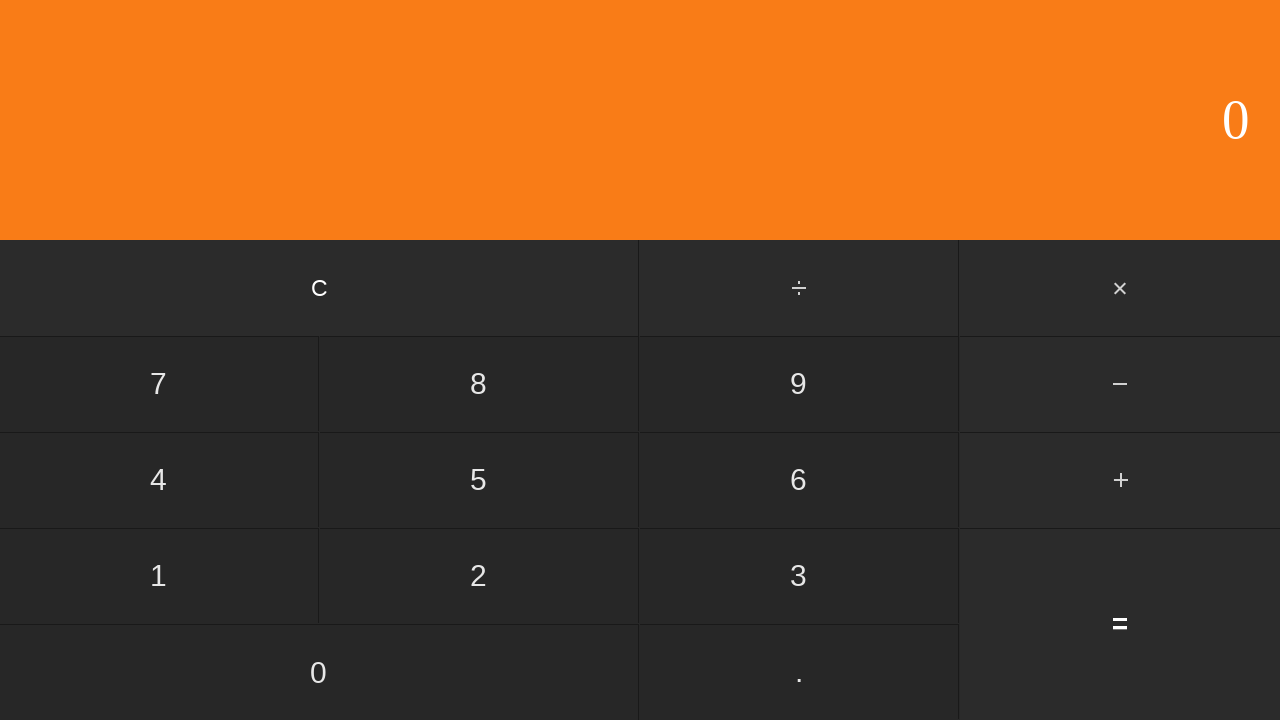

Waited for calculator to clear
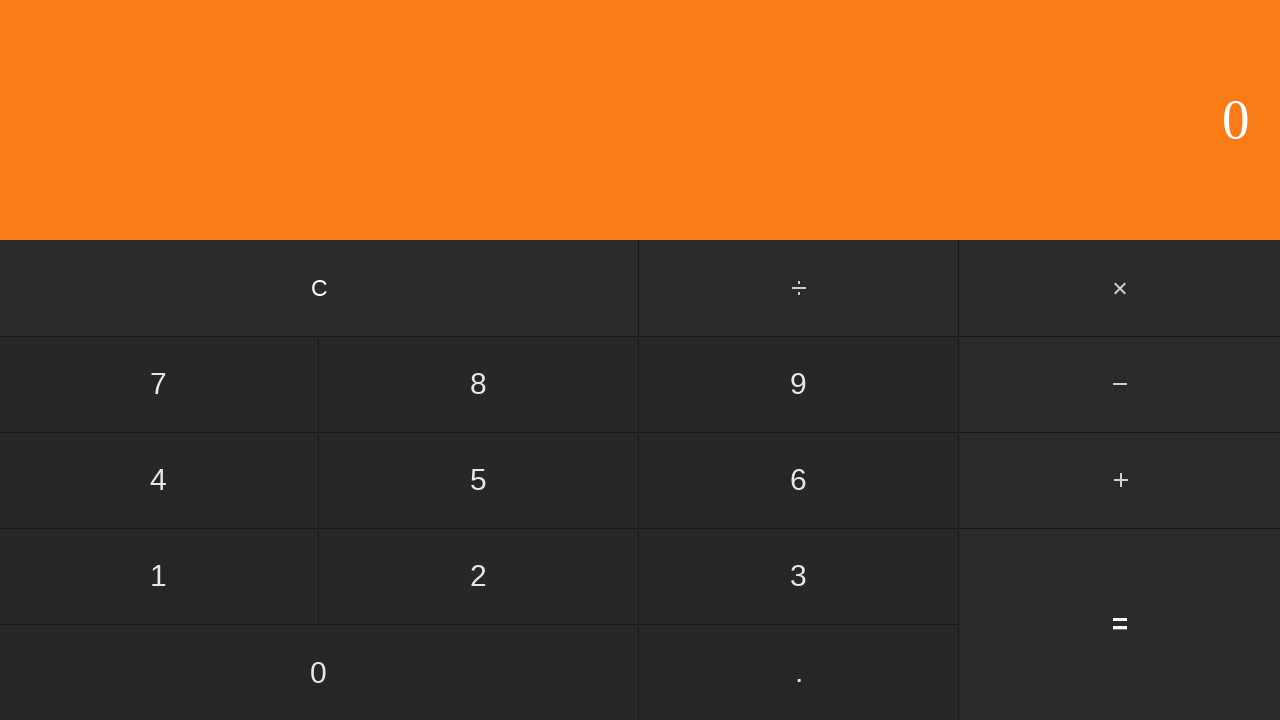

Clicked first operand: 7 at (159, 384) on input[value='7']
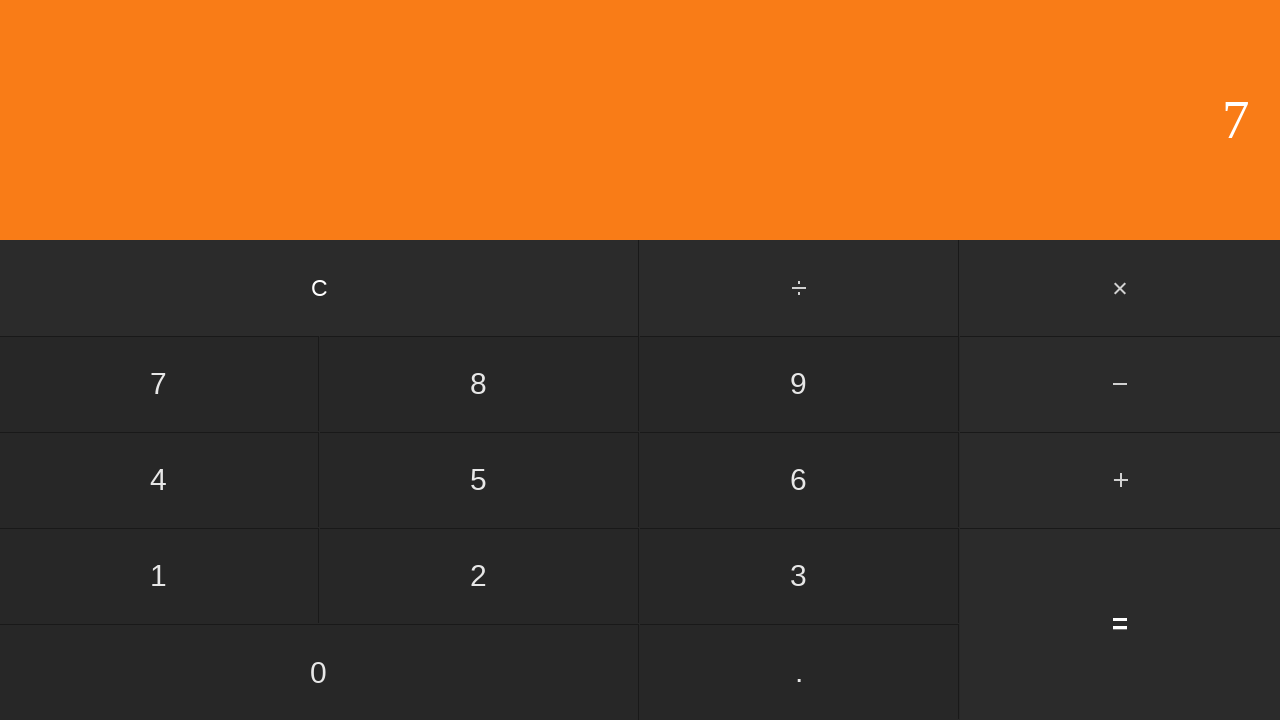

Clicked divide button at (800, 288) on #divide
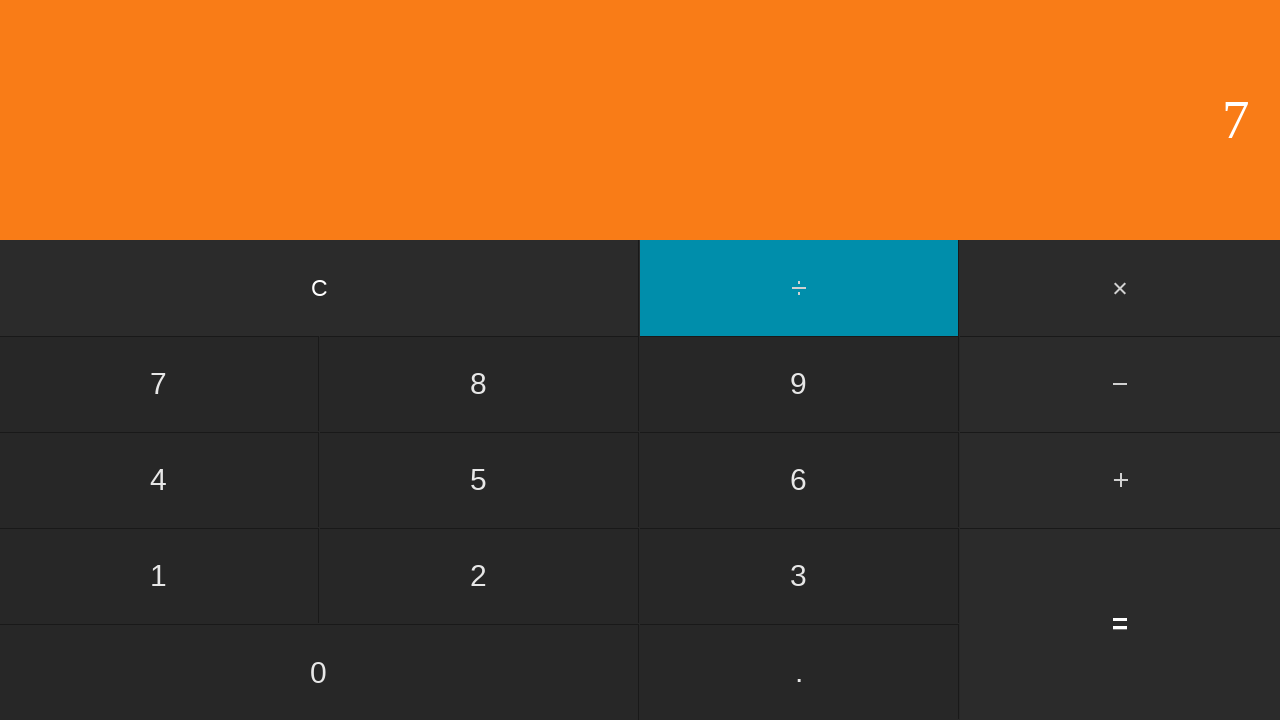

Clicked second operand: 4 at (159, 480) on input[value='4']
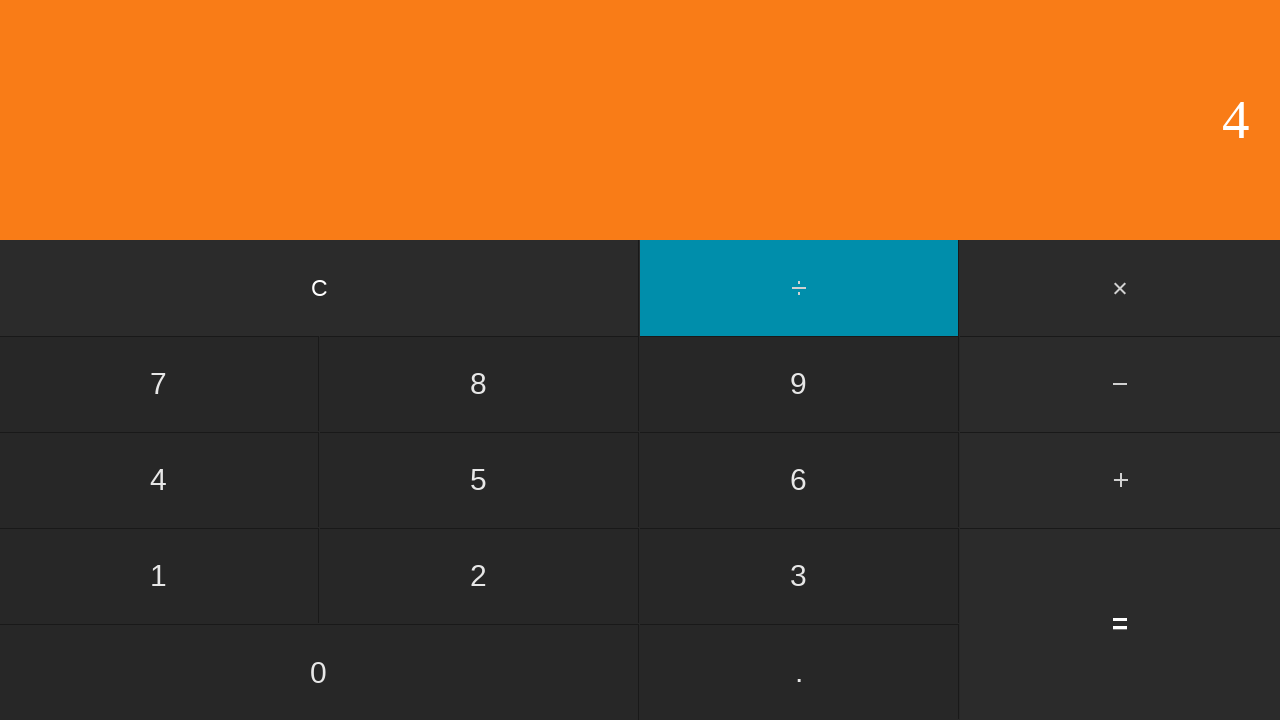

Clicked equals button to calculate 7 ÷ 4 at (1120, 624) on input[value='=']
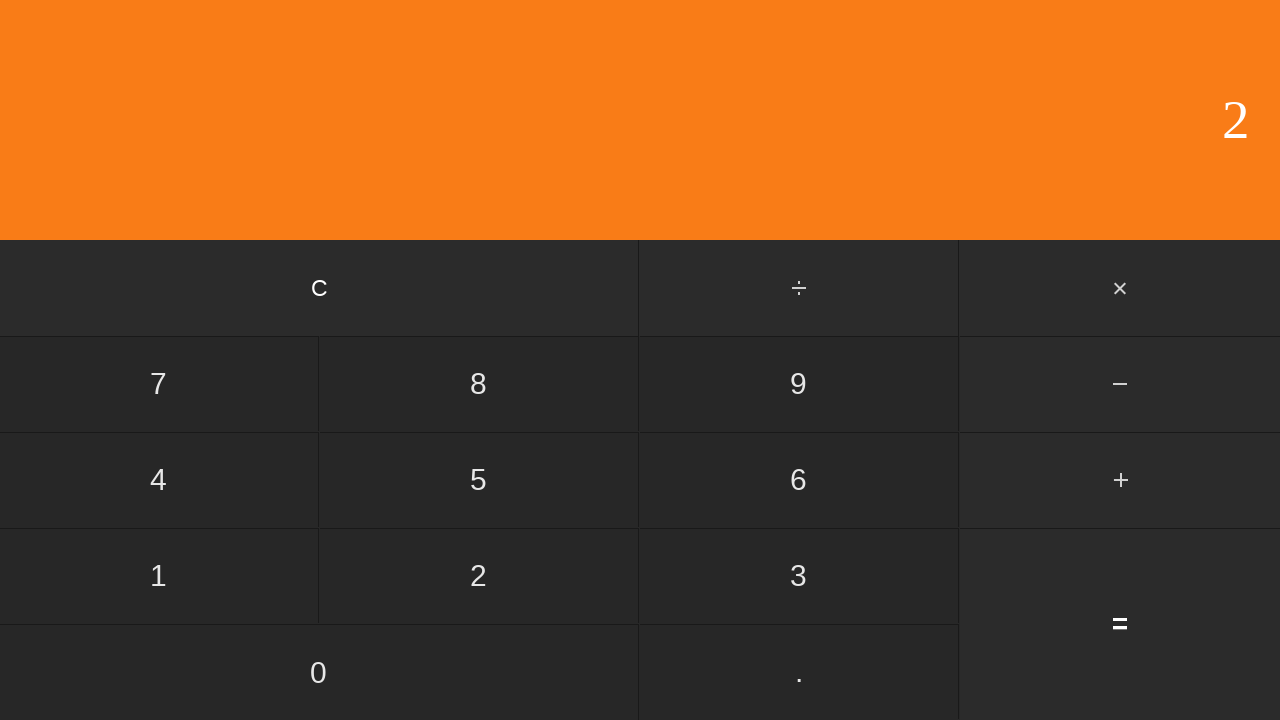

Waited for calculation result
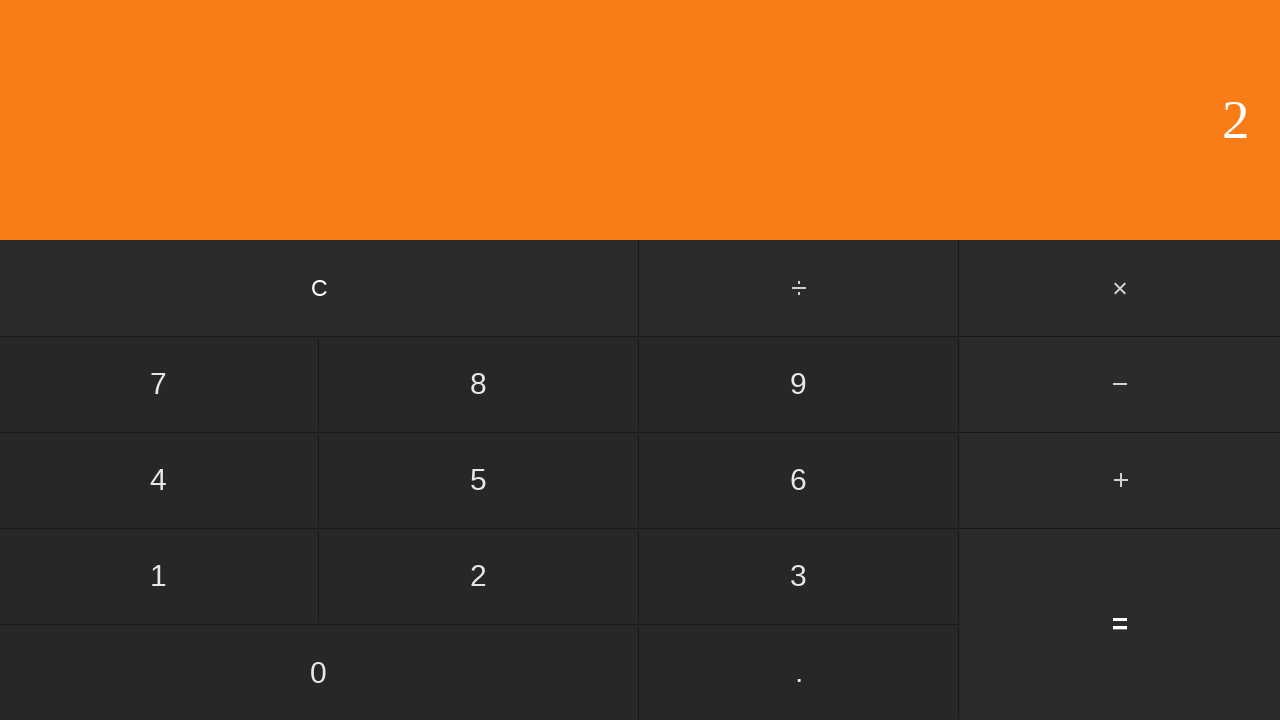

Clicked clear button to reset calculator at (320, 288) on input[value='C']
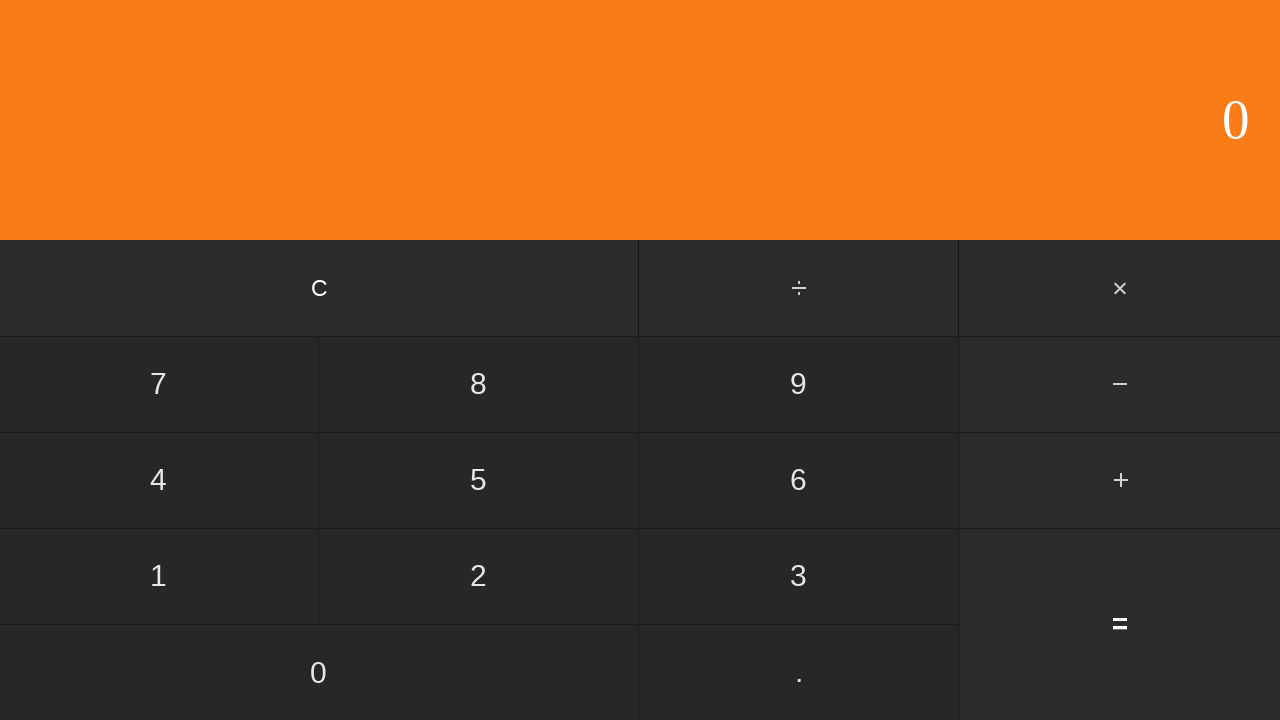

Waited for calculator to clear
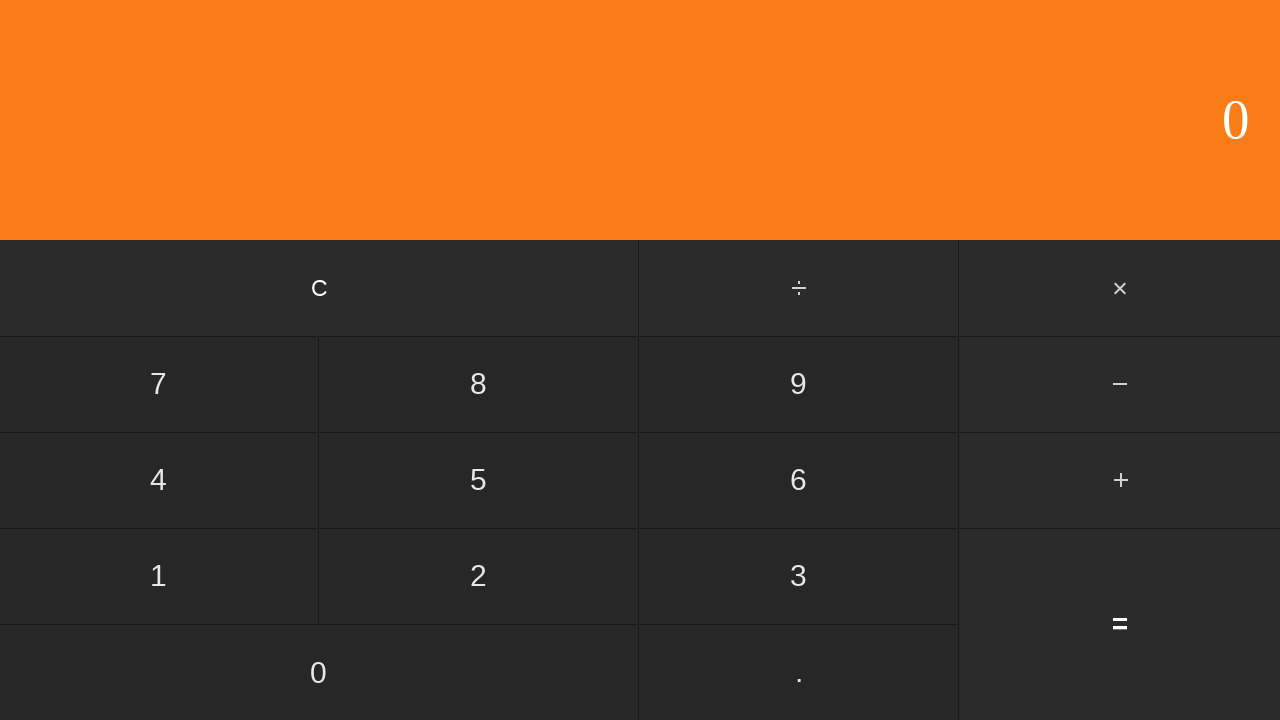

Clicked first operand: 7 at (159, 384) on input[value='7']
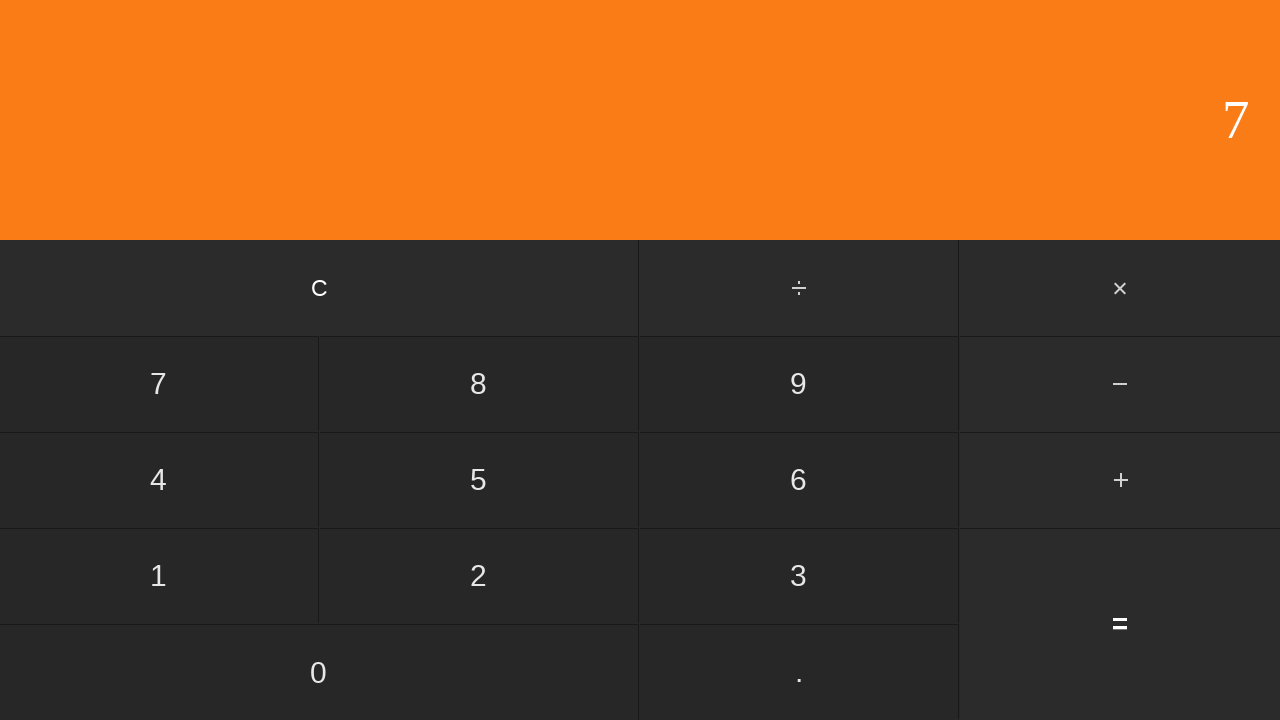

Clicked divide button at (800, 288) on #divide
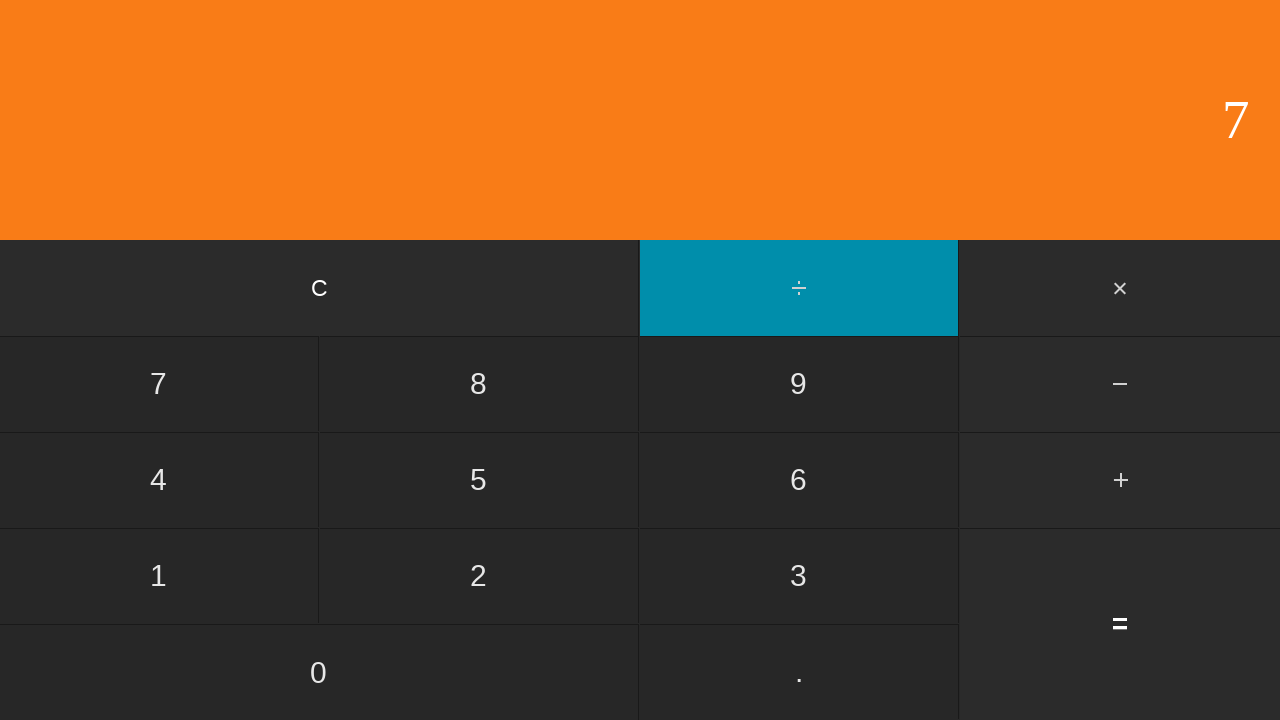

Clicked second operand: 5 at (479, 480) on input[value='5']
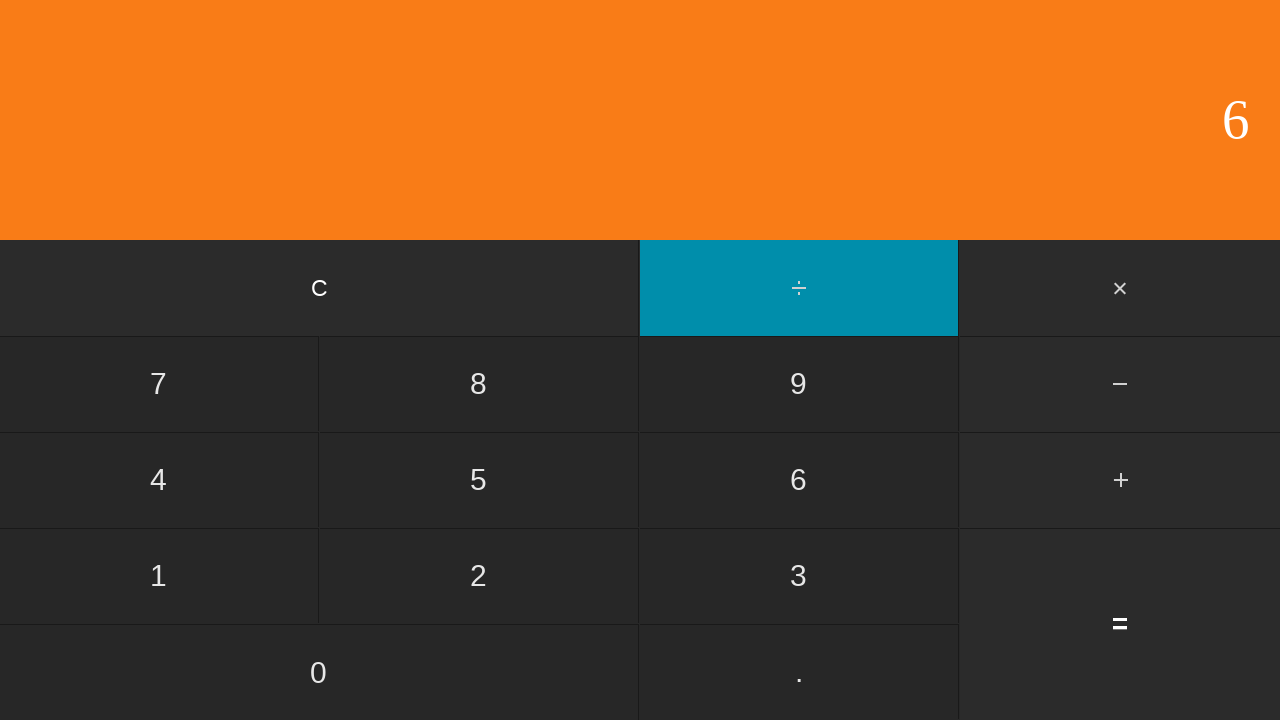

Clicked equals button to calculate 7 ÷ 5 at (1120, 624) on input[value='=']
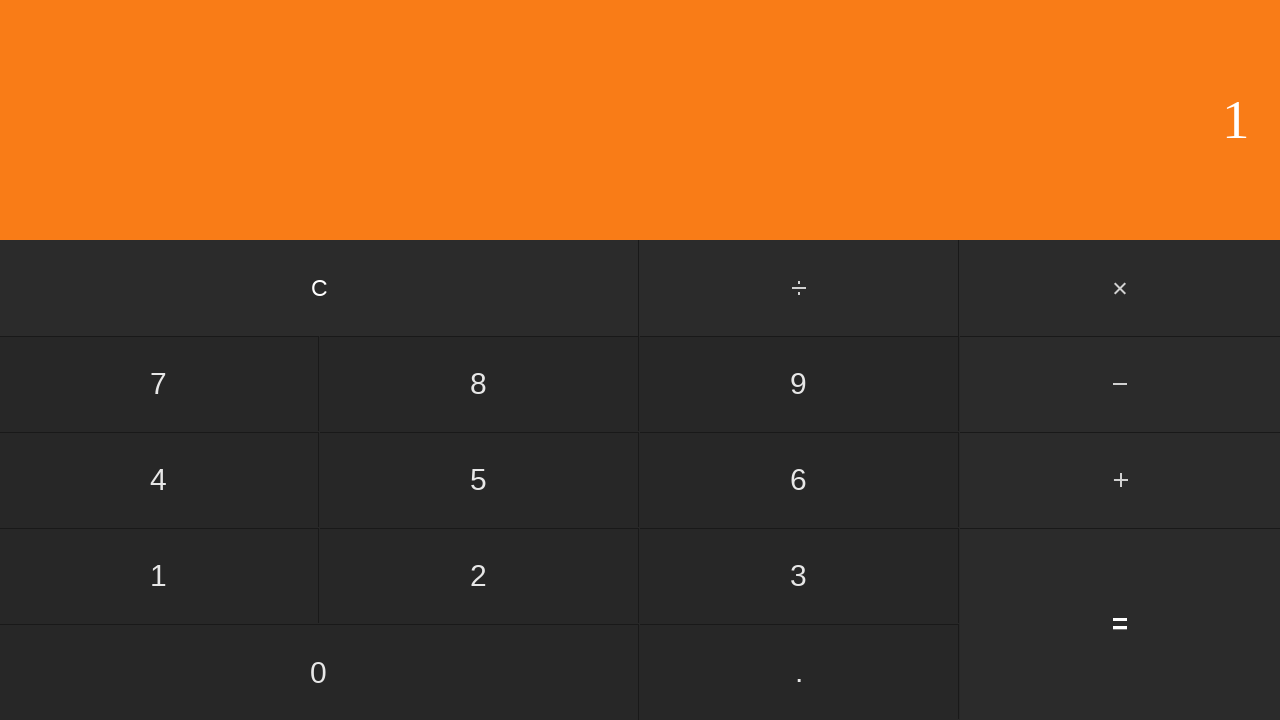

Waited for calculation result
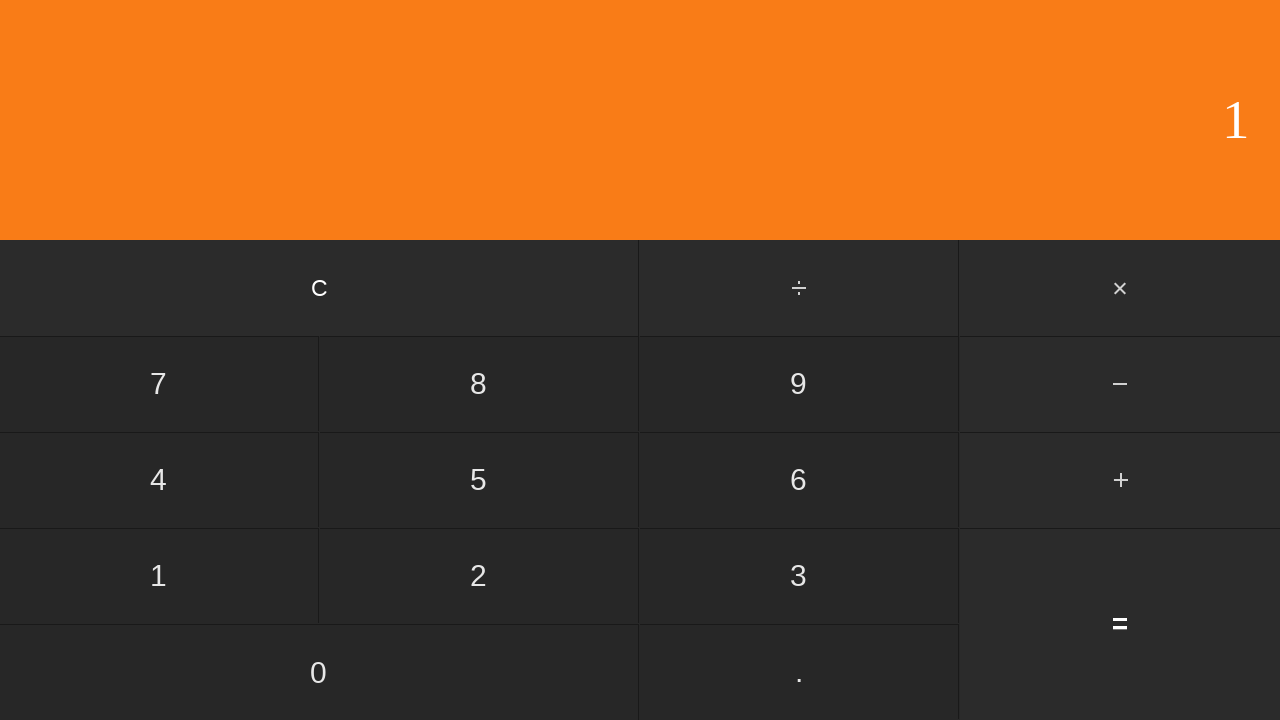

Clicked clear button to reset calculator at (320, 288) on input[value='C']
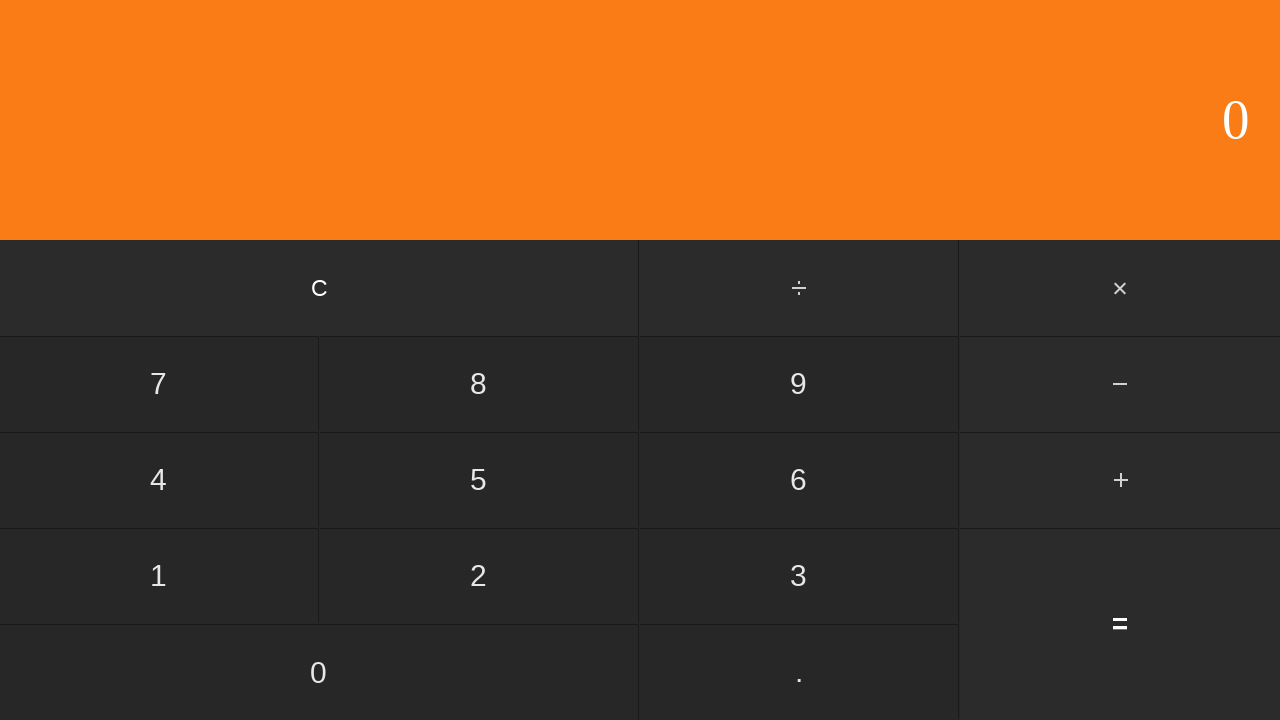

Waited for calculator to clear
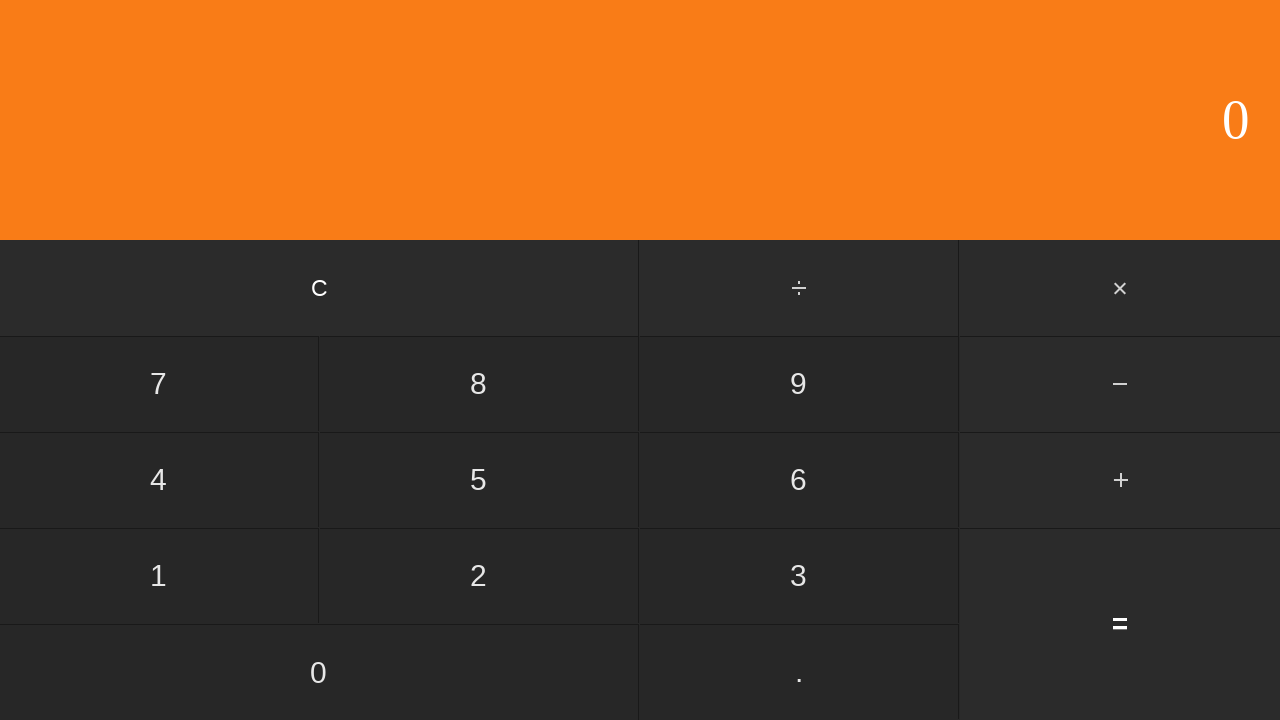

Clicked first operand: 7 at (159, 384) on input[value='7']
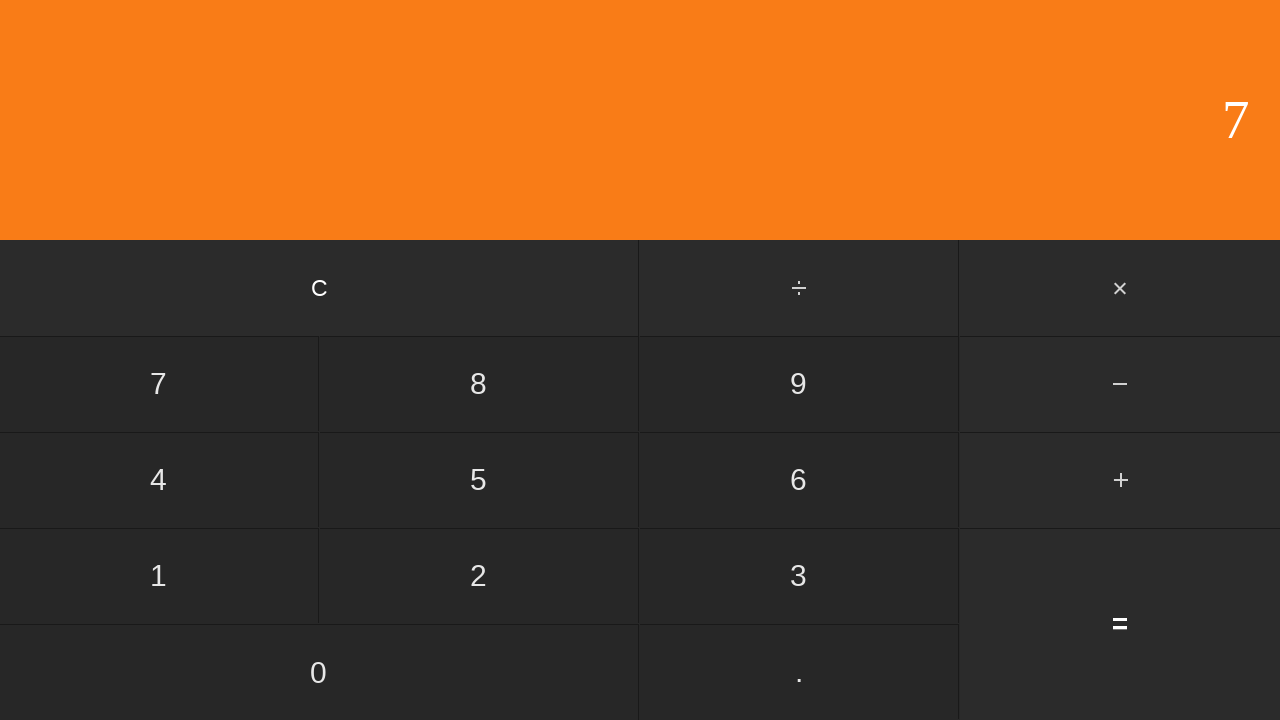

Clicked divide button at (800, 288) on #divide
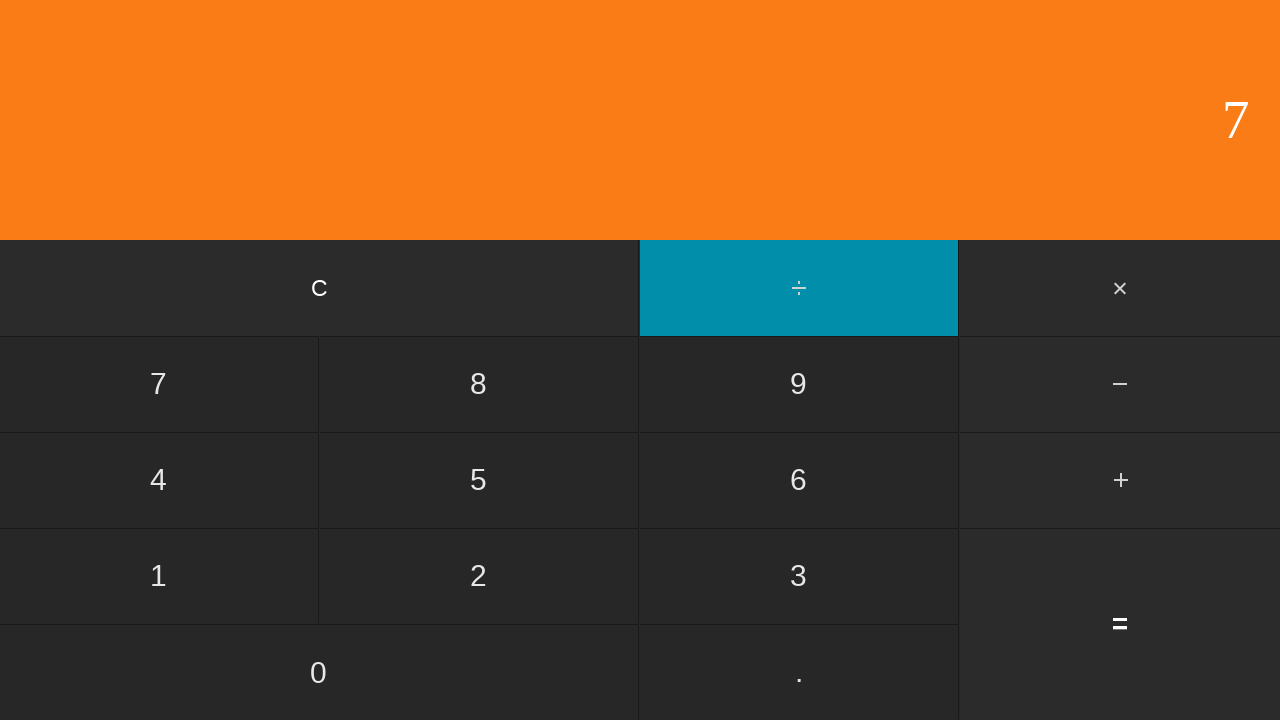

Clicked second operand: 6 at (799, 480) on input[value='6']
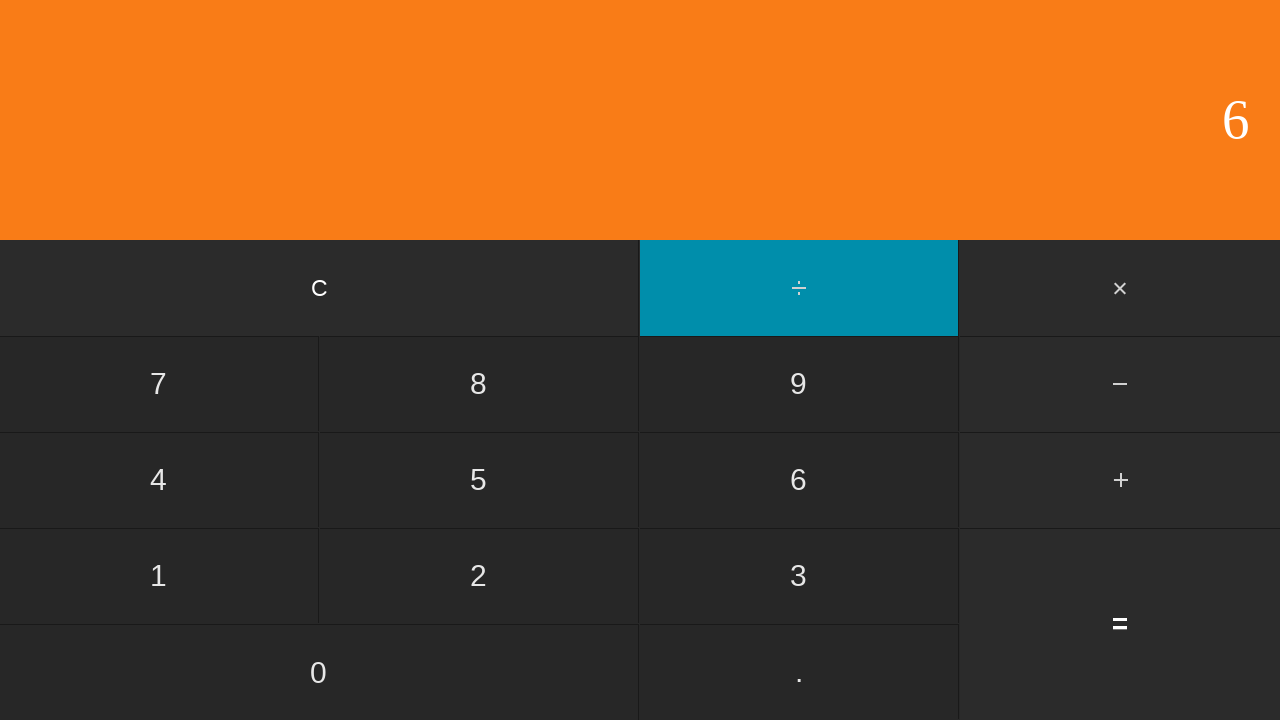

Clicked equals button to calculate 7 ÷ 6 at (1120, 624) on input[value='=']
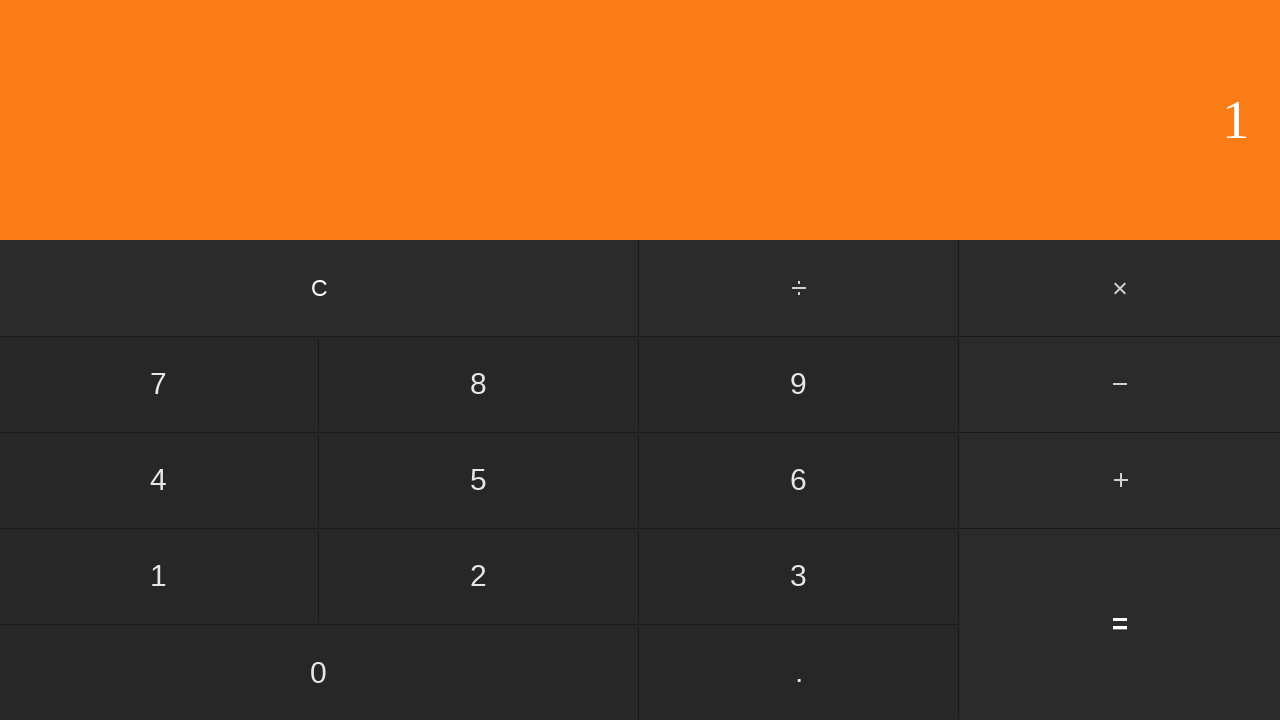

Waited for calculation result
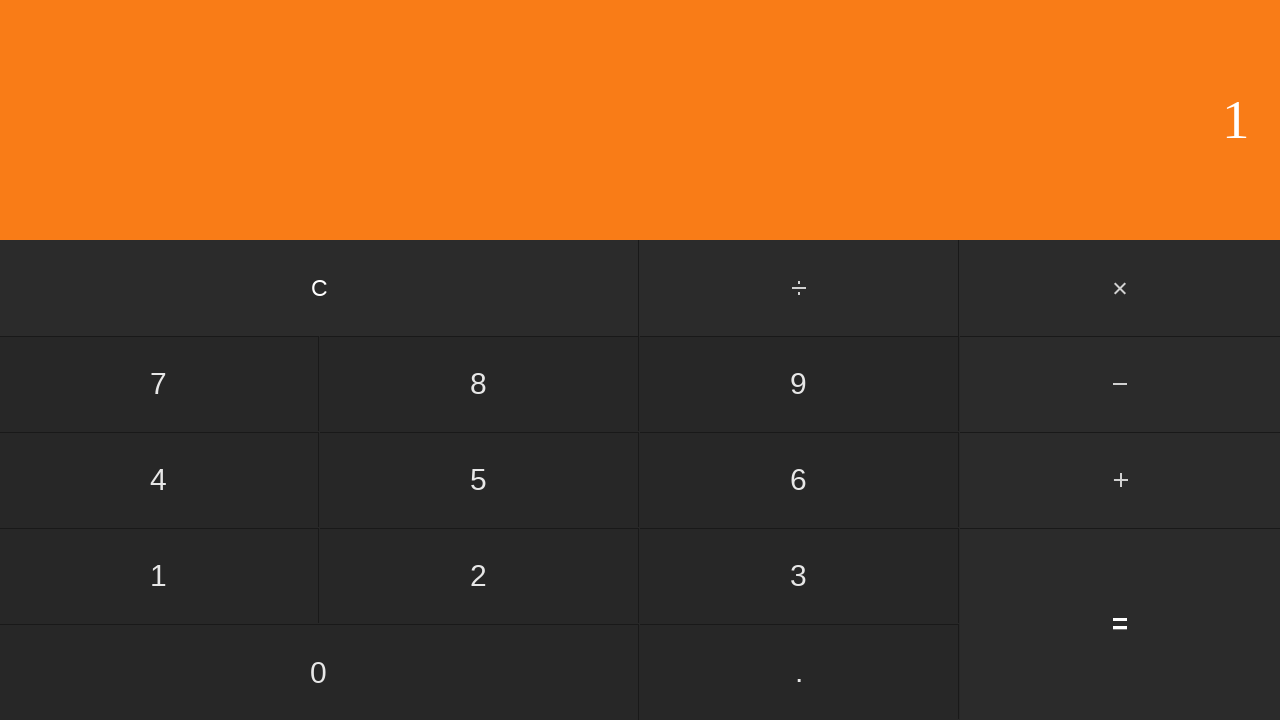

Clicked clear button to reset calculator at (320, 288) on input[value='C']
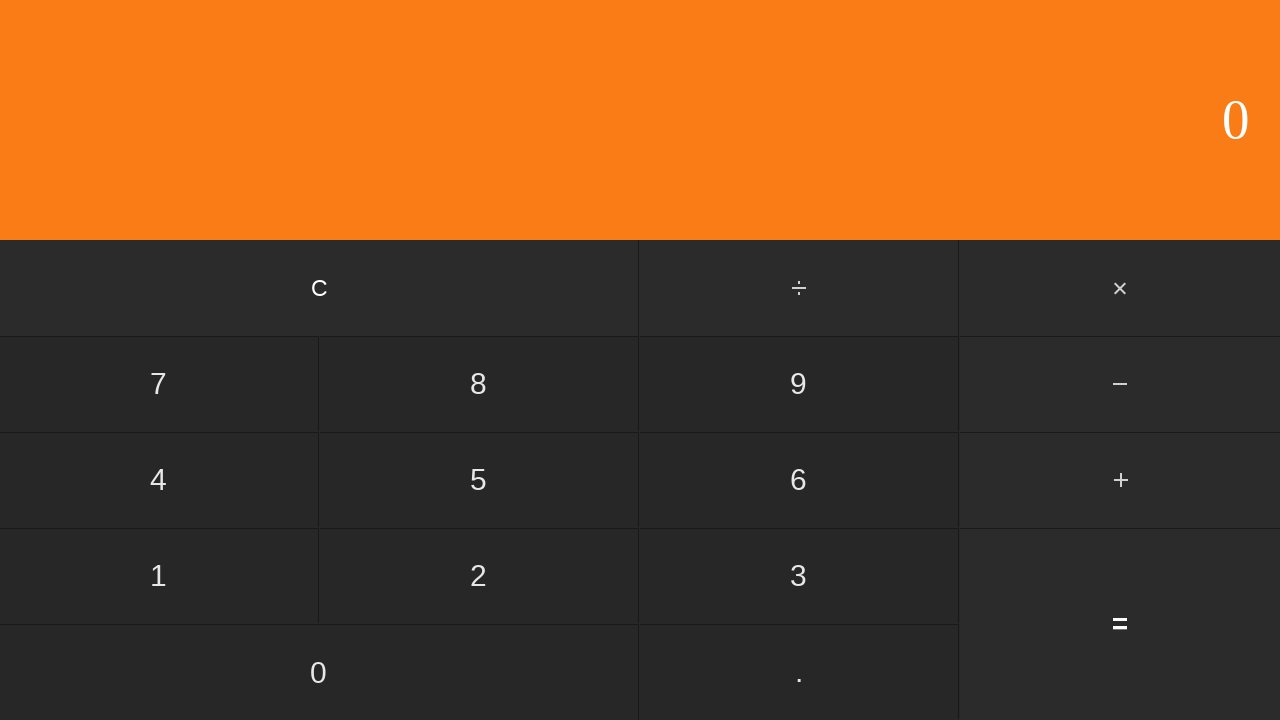

Waited for calculator to clear
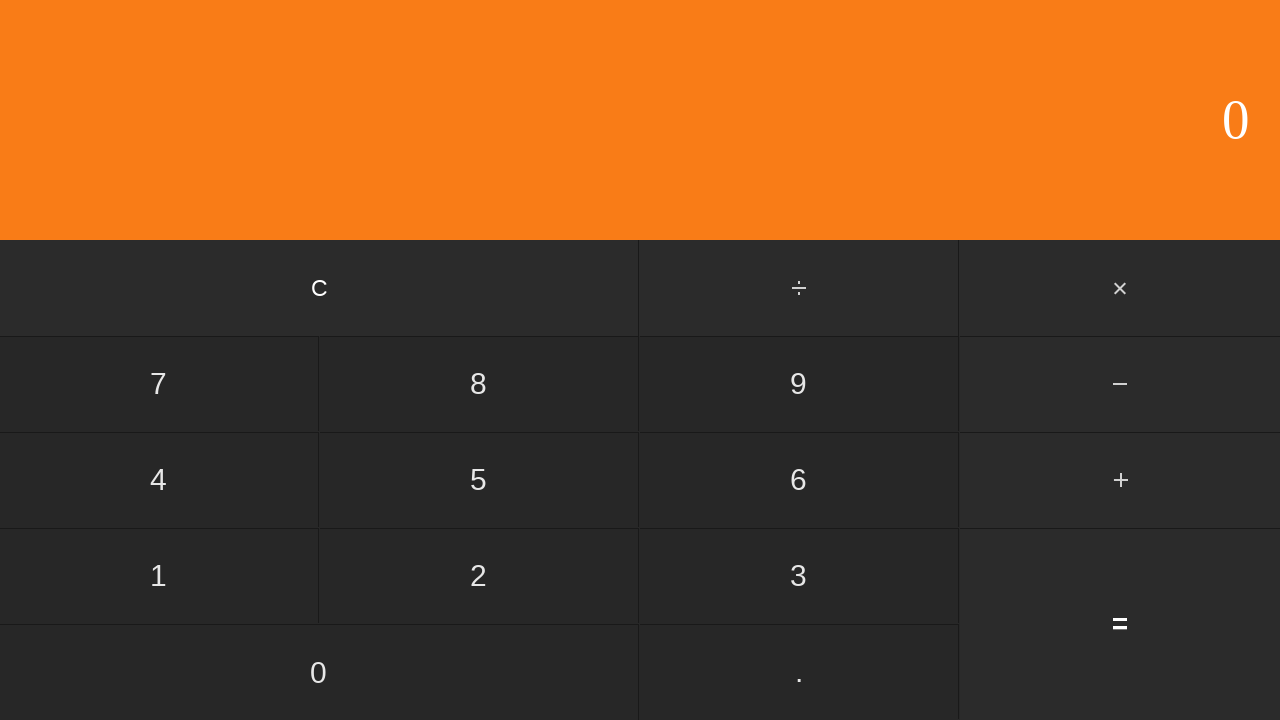

Clicked first operand: 7 at (159, 384) on input[value='7']
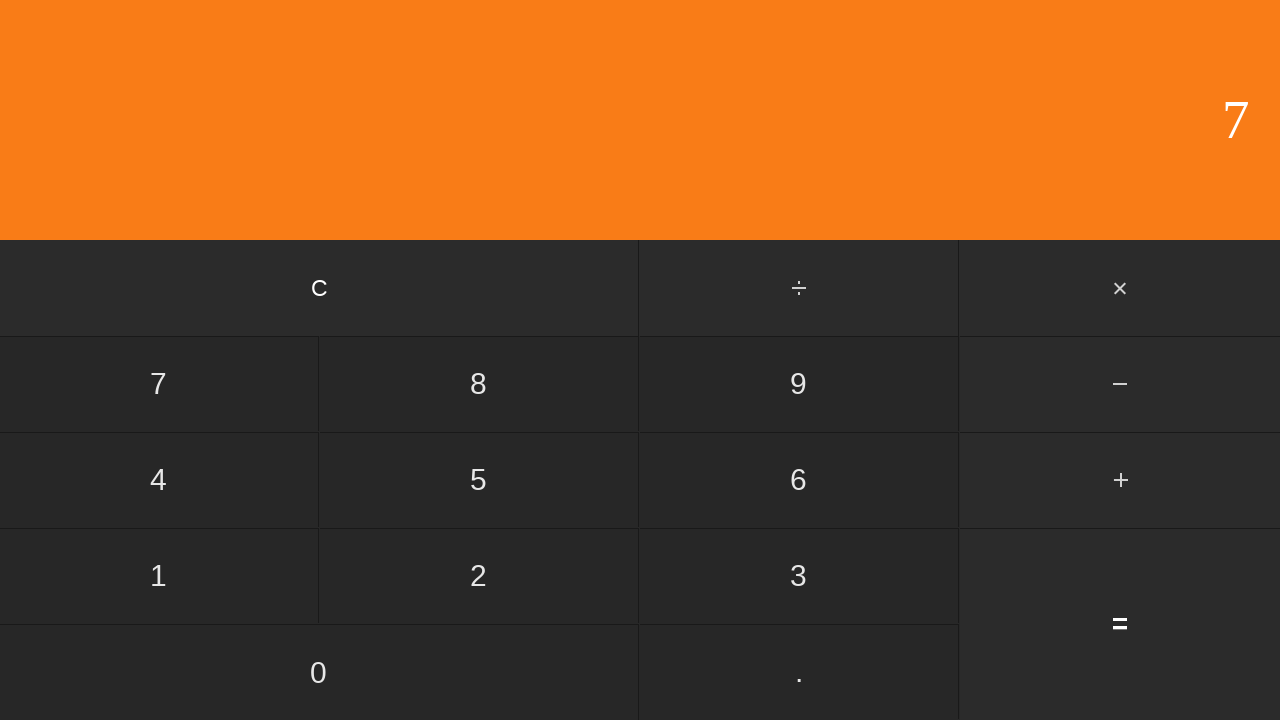

Clicked divide button at (800, 288) on #divide
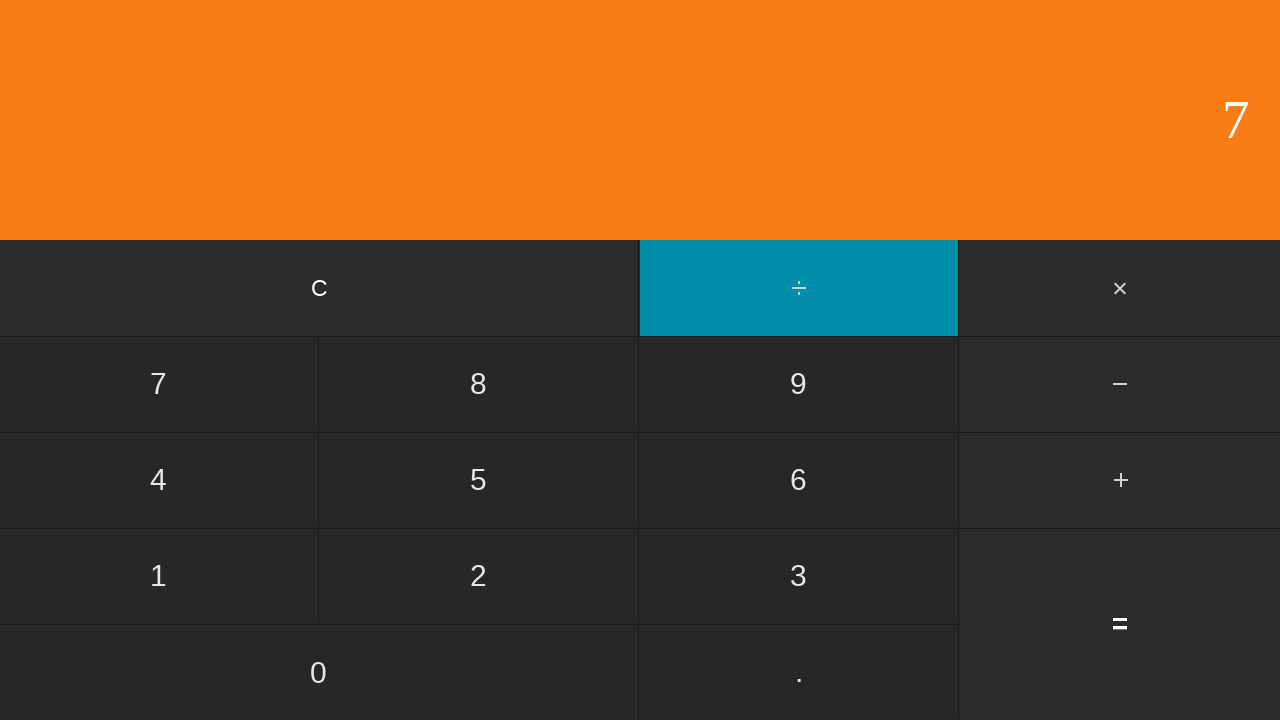

Clicked second operand: 7 at (159, 384) on input[value='7']
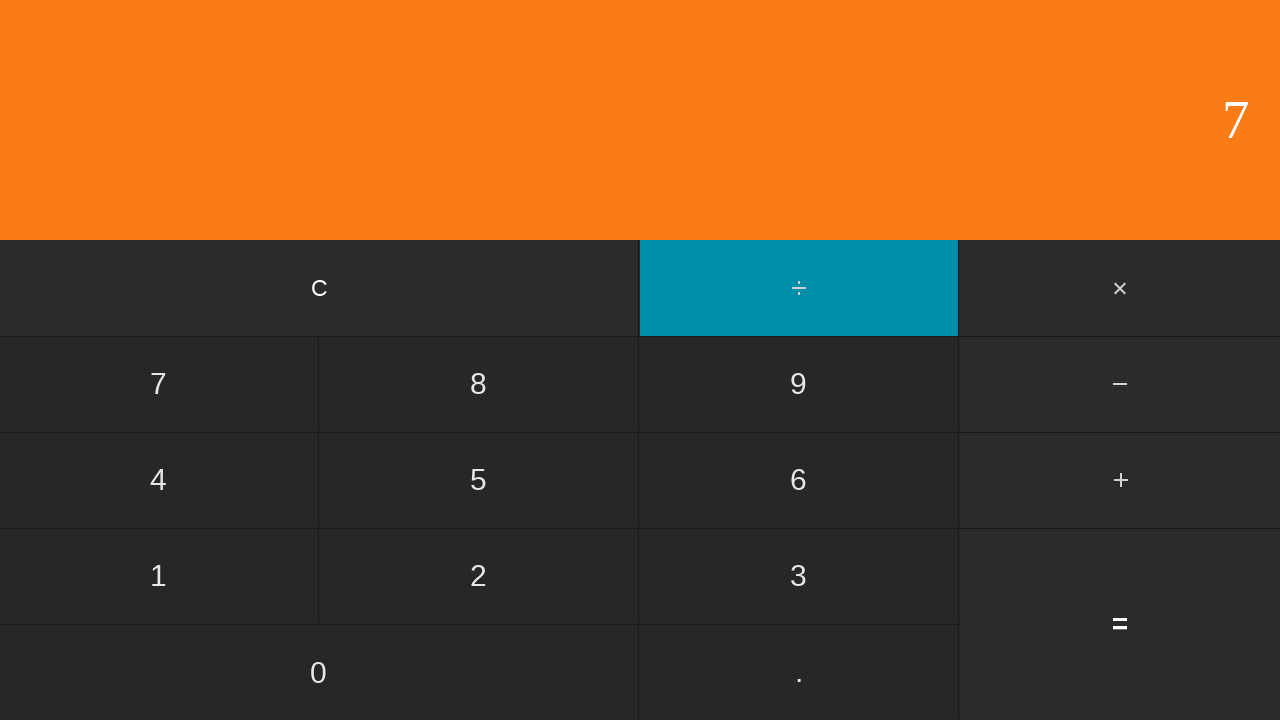

Clicked equals button to calculate 7 ÷ 7 at (1120, 624) on input[value='=']
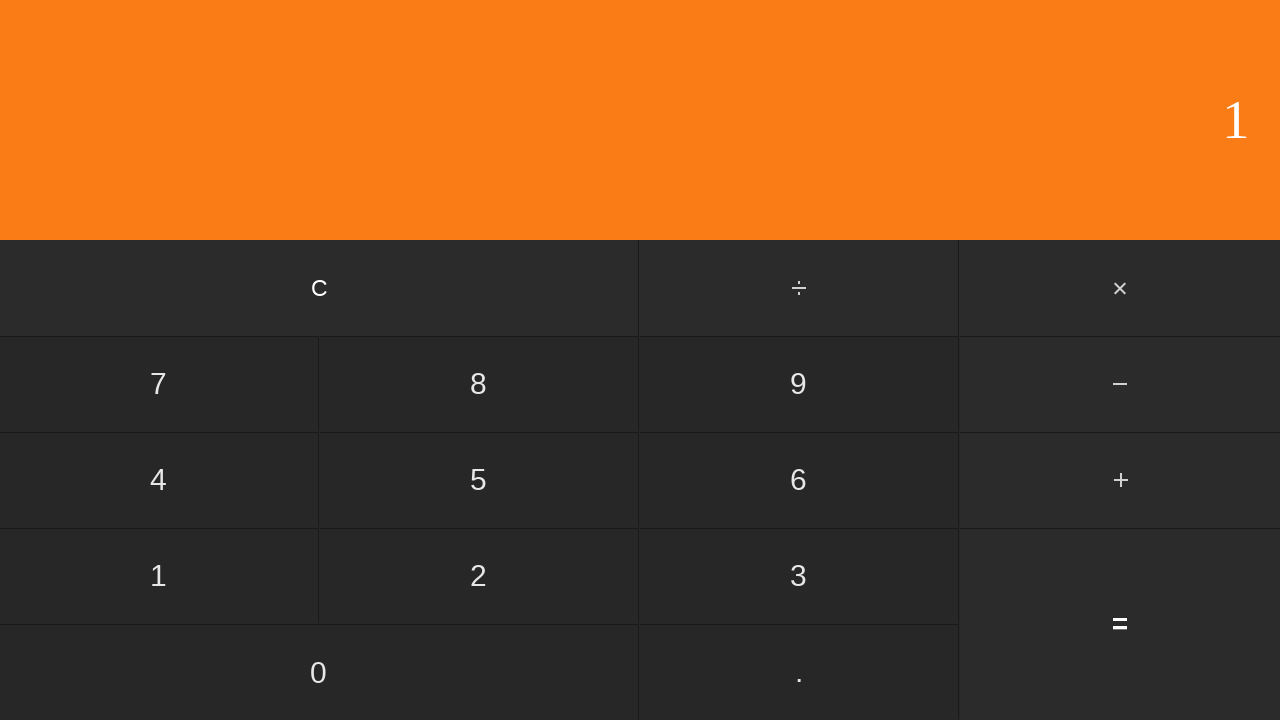

Waited for calculation result
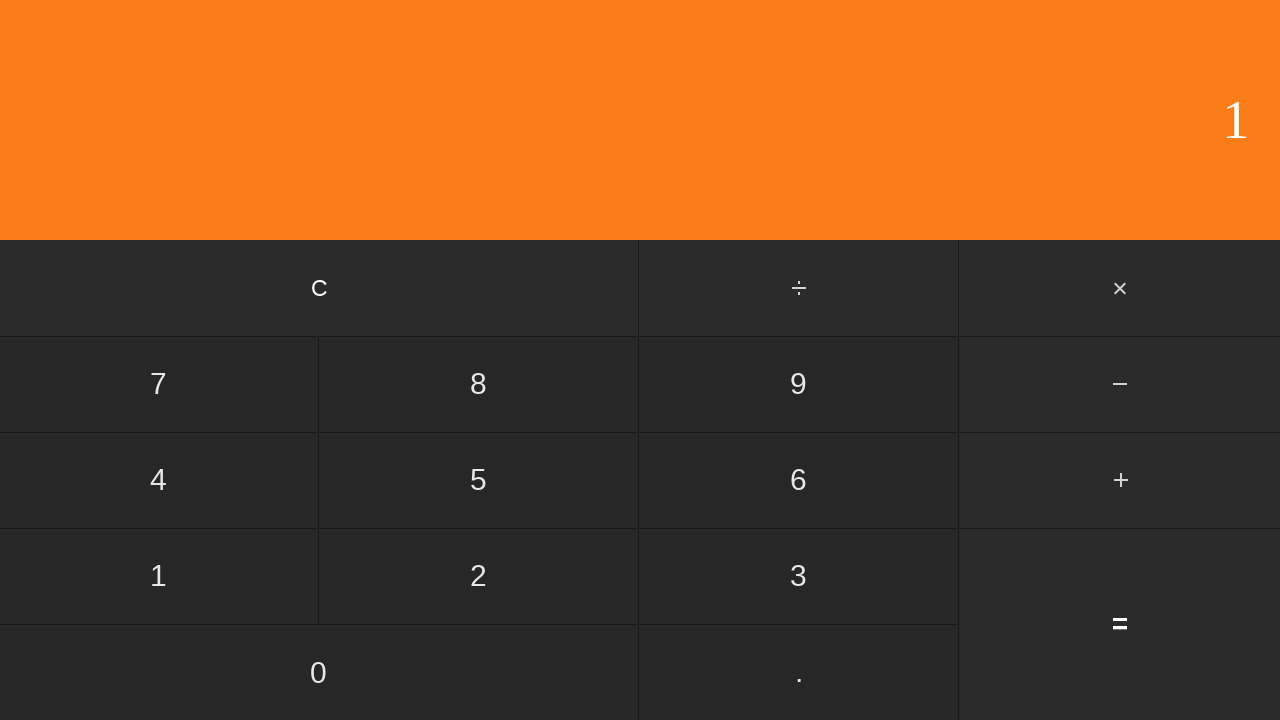

Clicked clear button to reset calculator at (320, 288) on input[value='C']
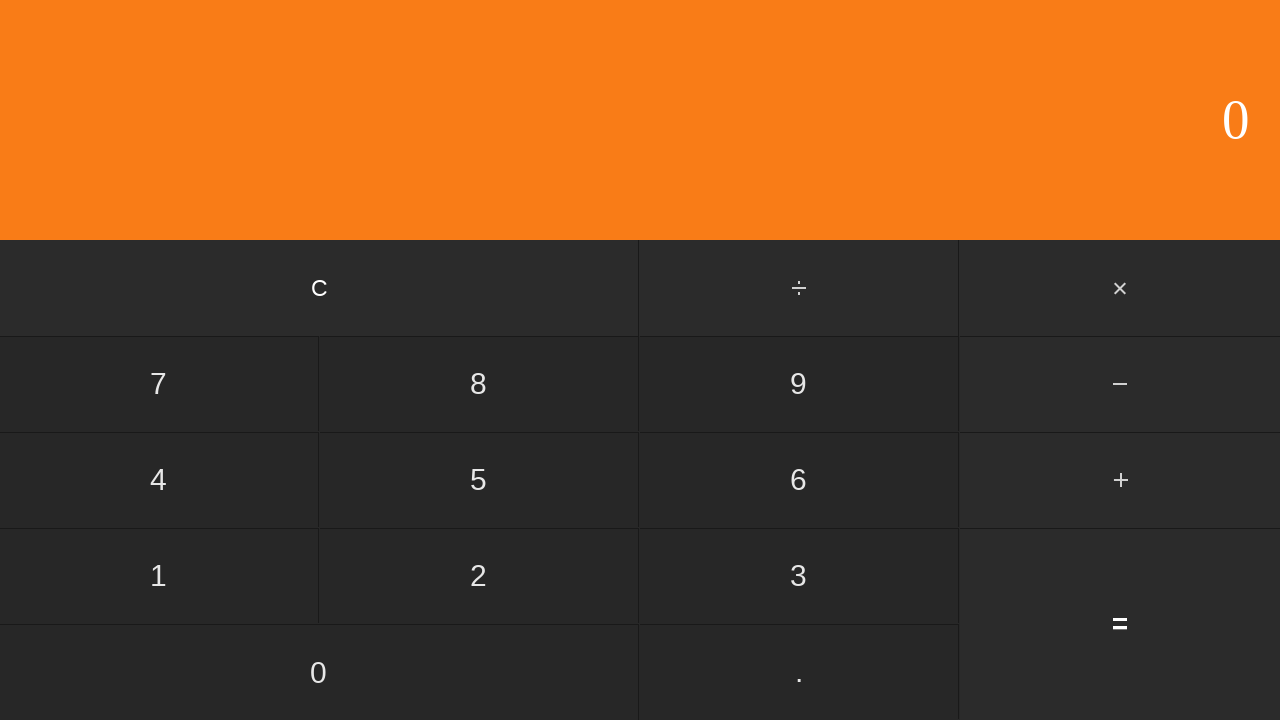

Waited for calculator to clear
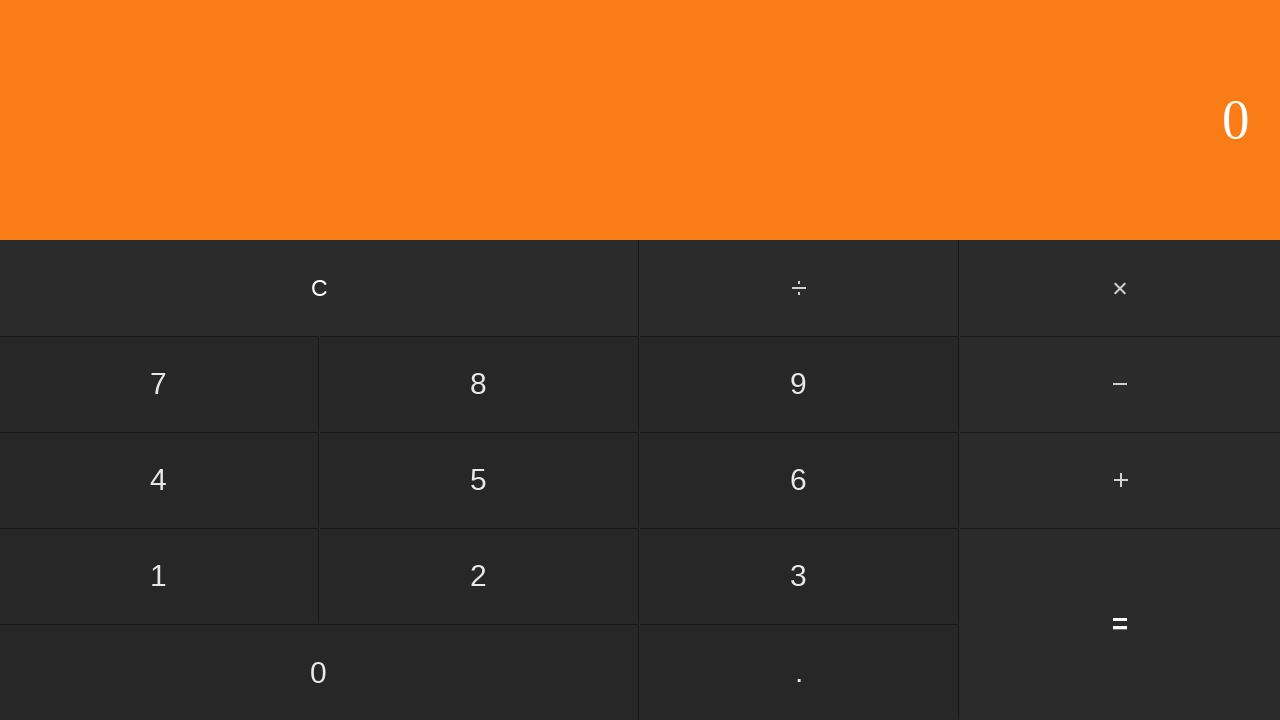

Clicked first operand: 7 at (159, 384) on input[value='7']
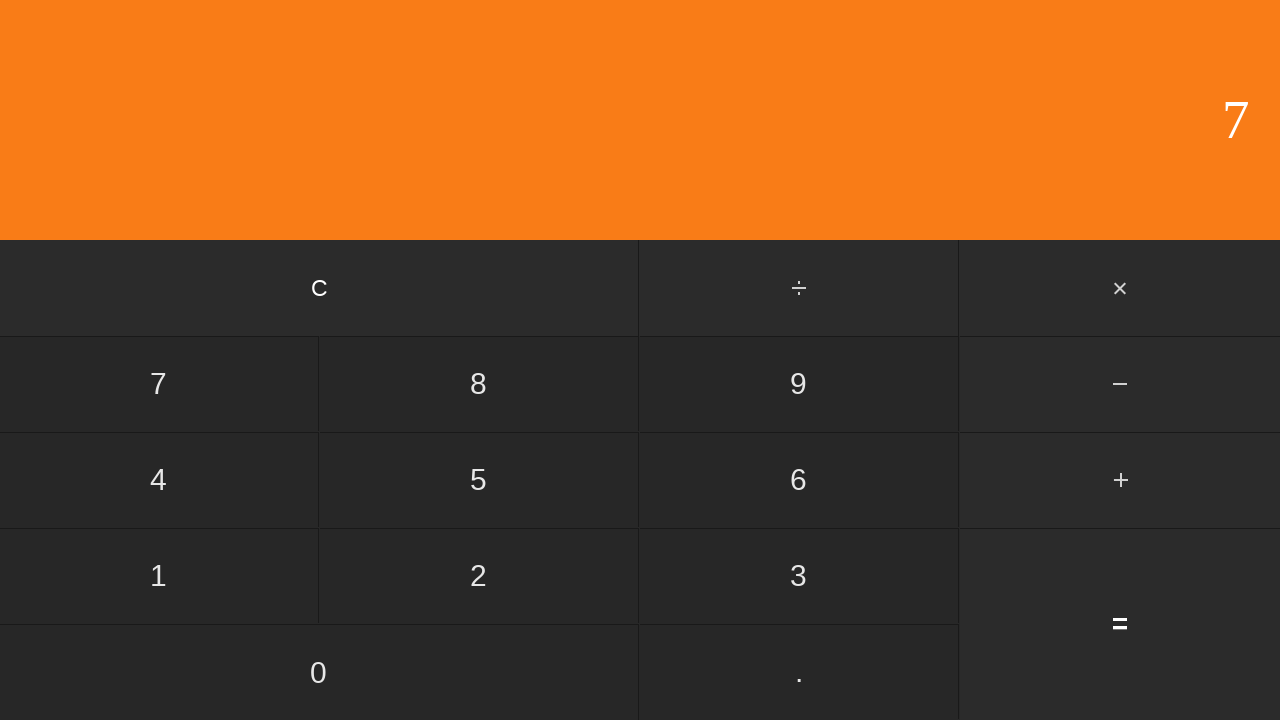

Clicked divide button at (800, 288) on #divide
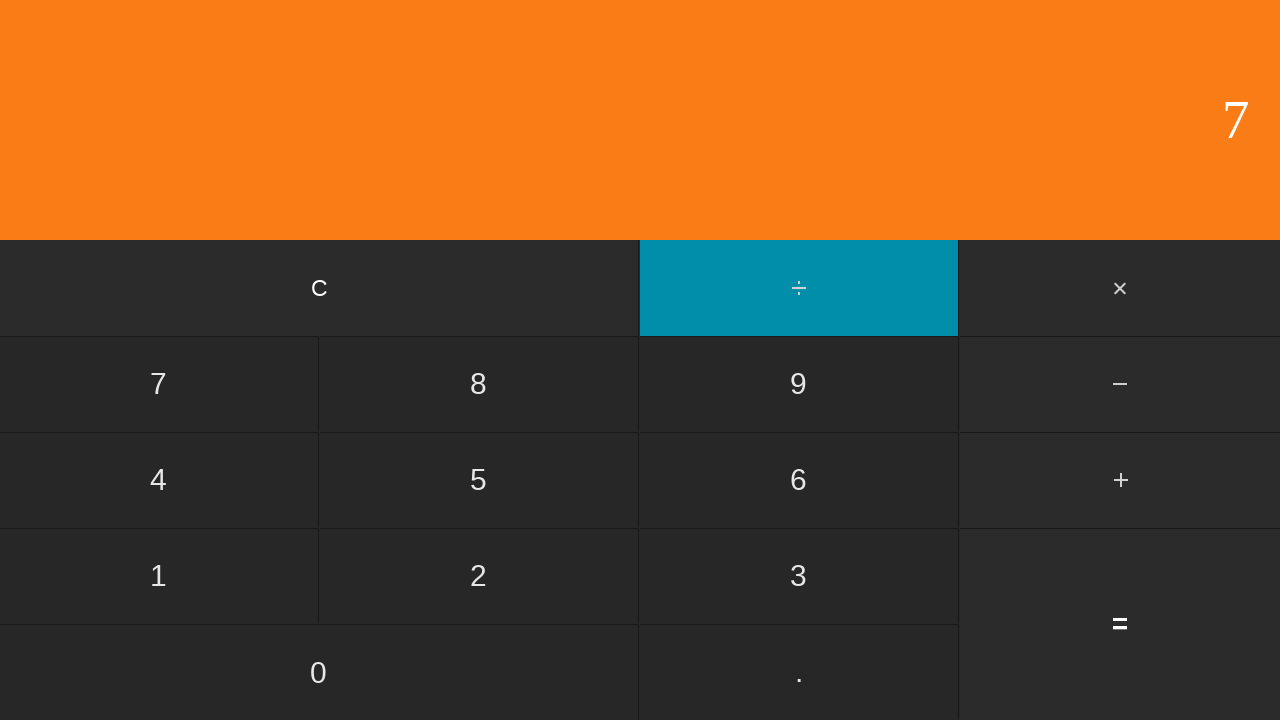

Clicked second operand: 8 at (479, 384) on input[value='8']
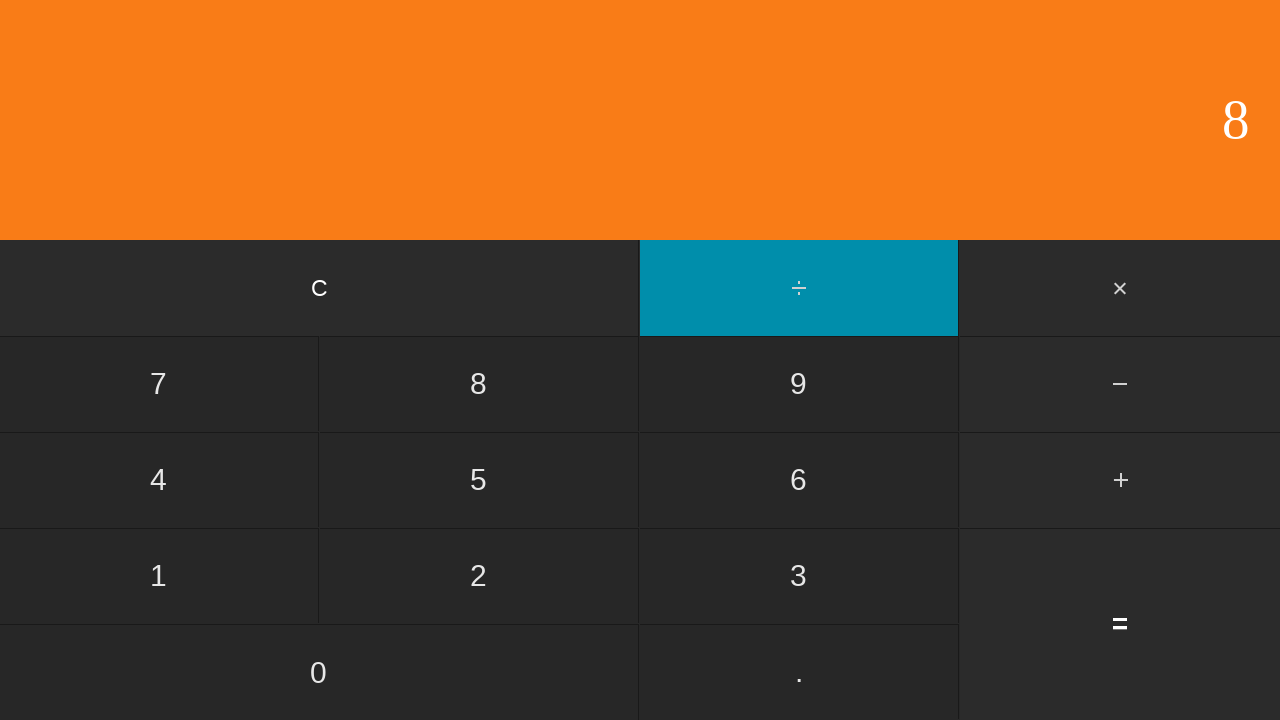

Clicked equals button to calculate 7 ÷ 8 at (1120, 624) on input[value='=']
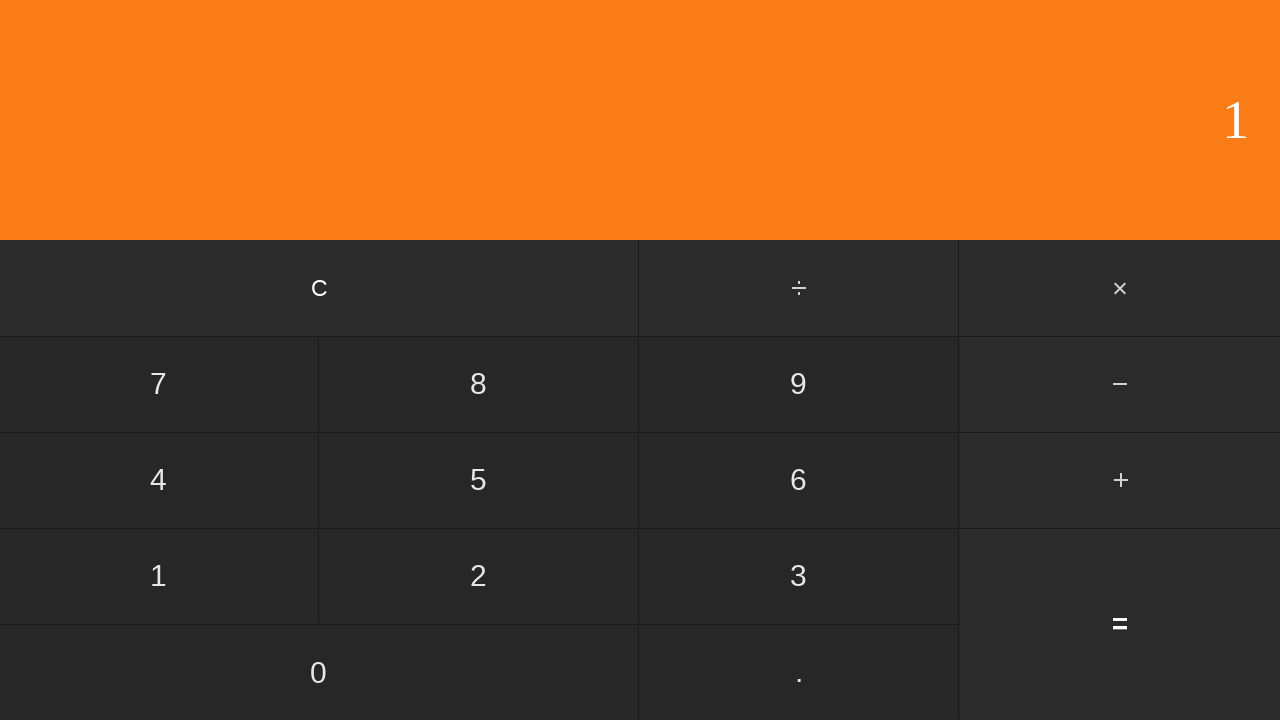

Waited for calculation result
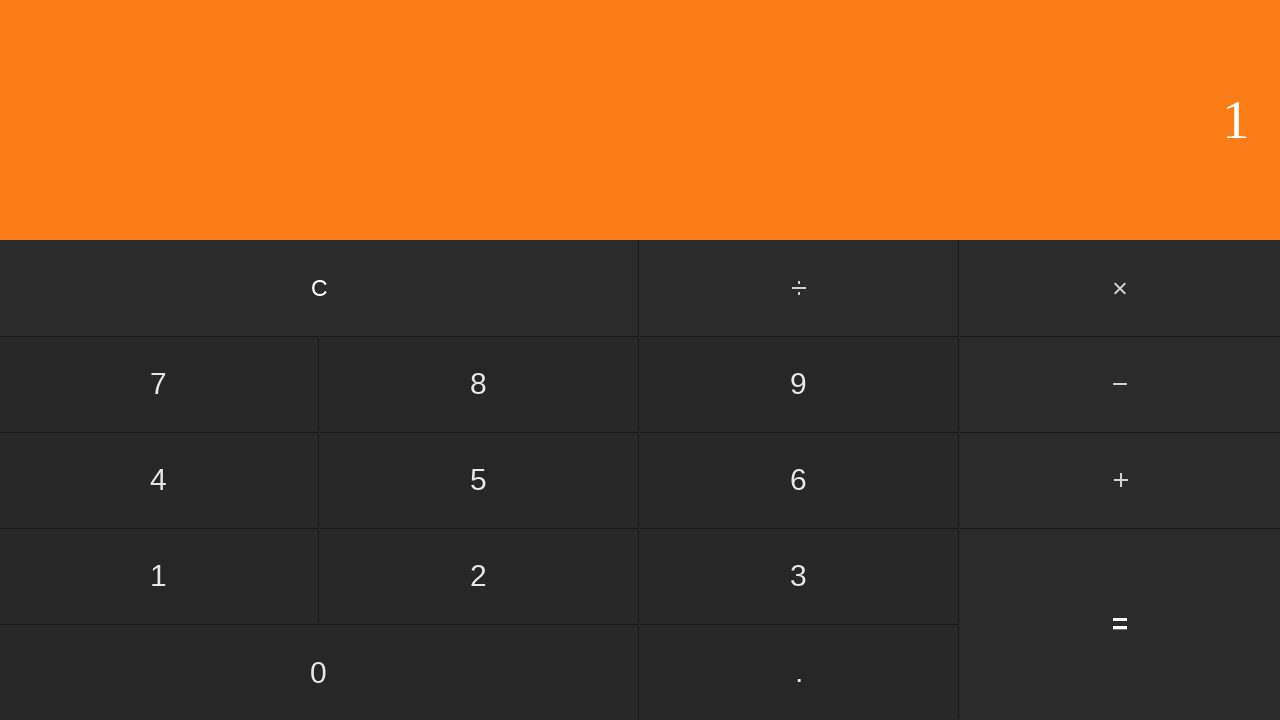

Clicked clear button to reset calculator at (320, 288) on input[value='C']
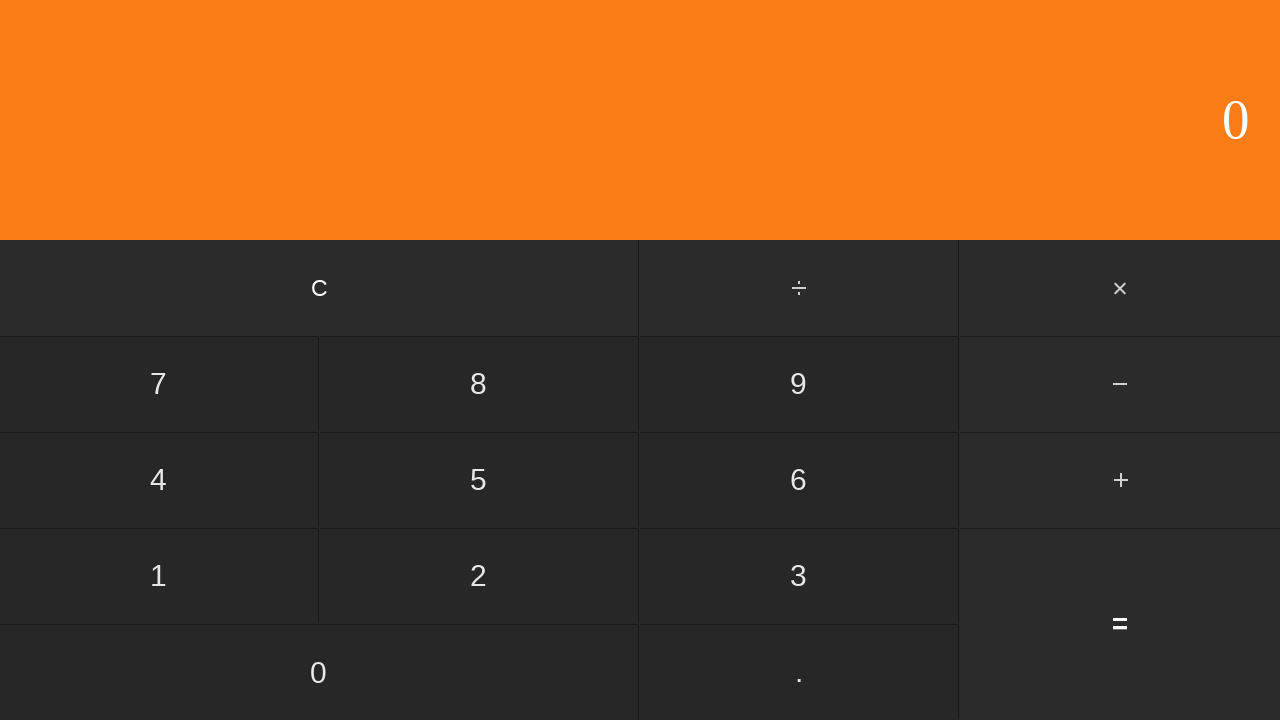

Waited for calculator to clear
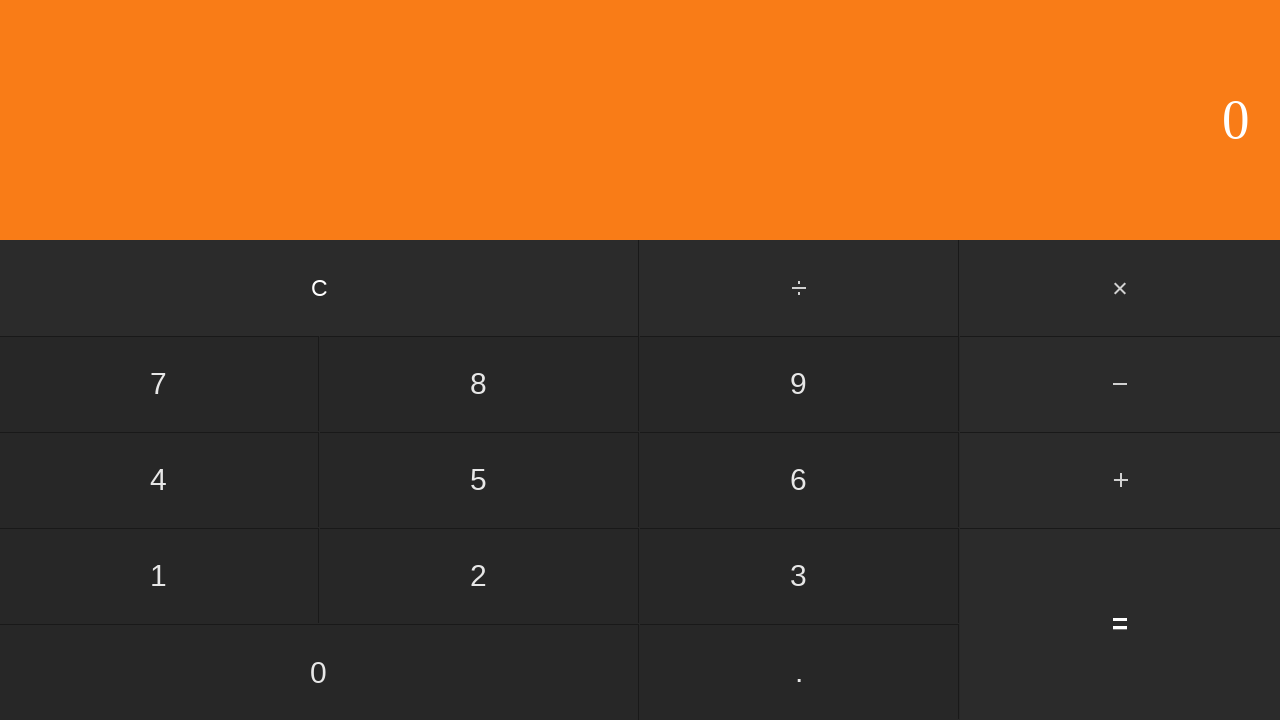

Clicked first operand: 7 at (159, 384) on input[value='7']
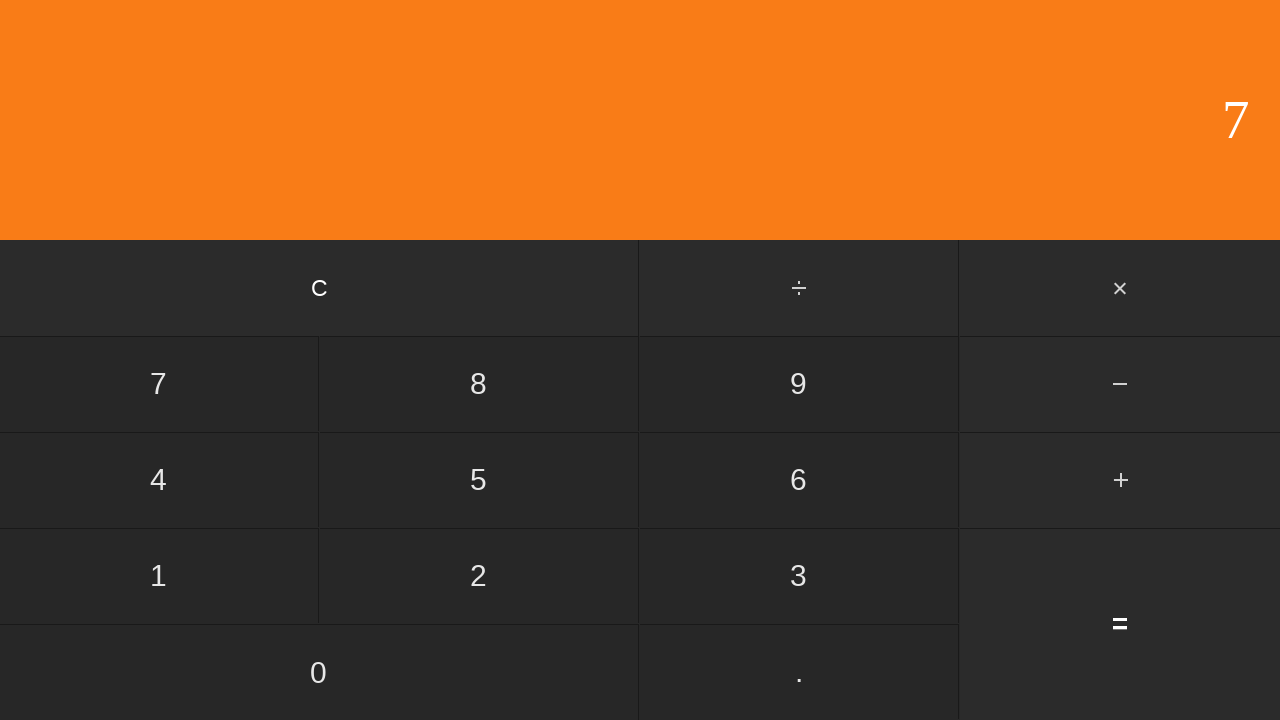

Clicked divide button at (800, 288) on #divide
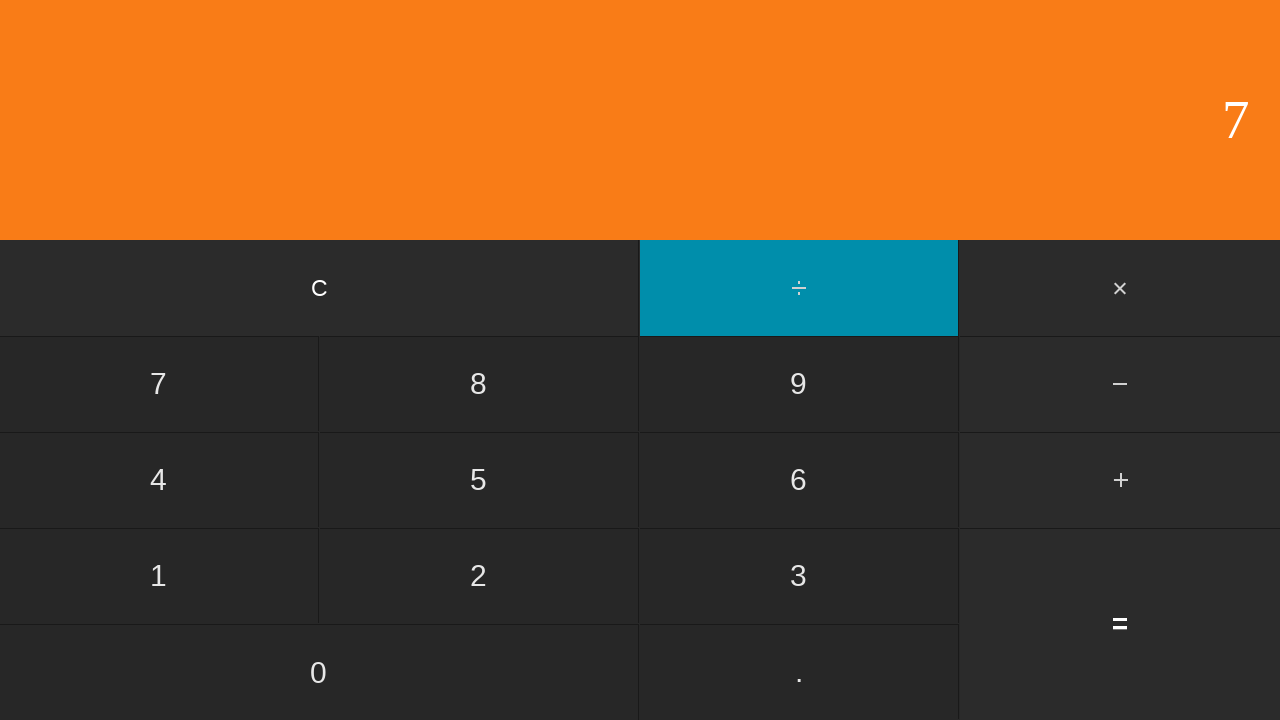

Clicked second operand: 9 at (799, 384) on input[value='9']
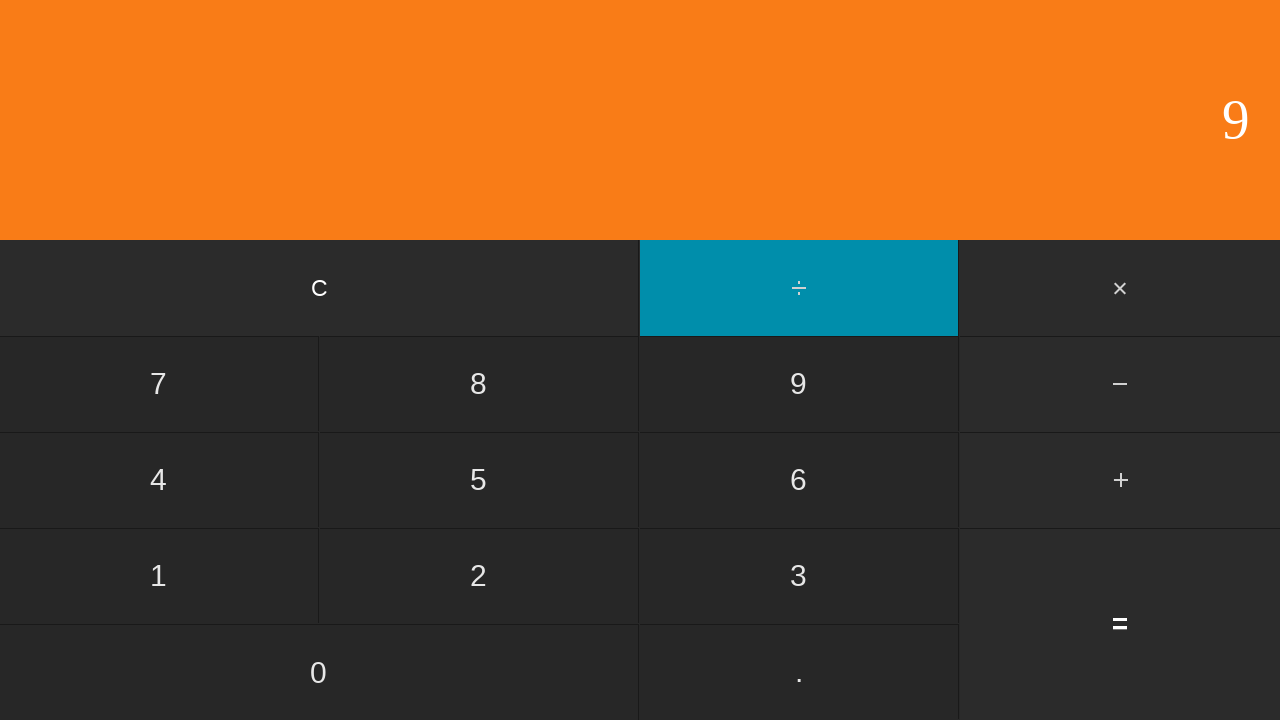

Clicked equals button to calculate 7 ÷ 9 at (1120, 624) on input[value='=']
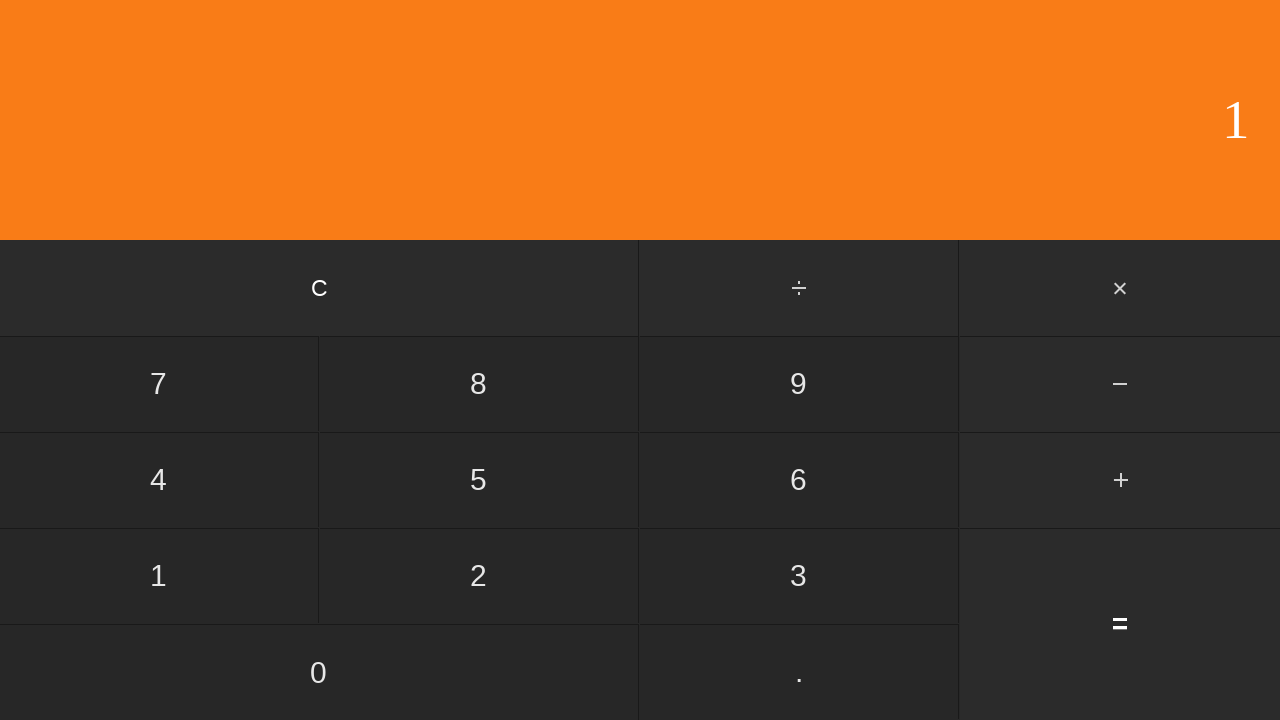

Waited for calculation result
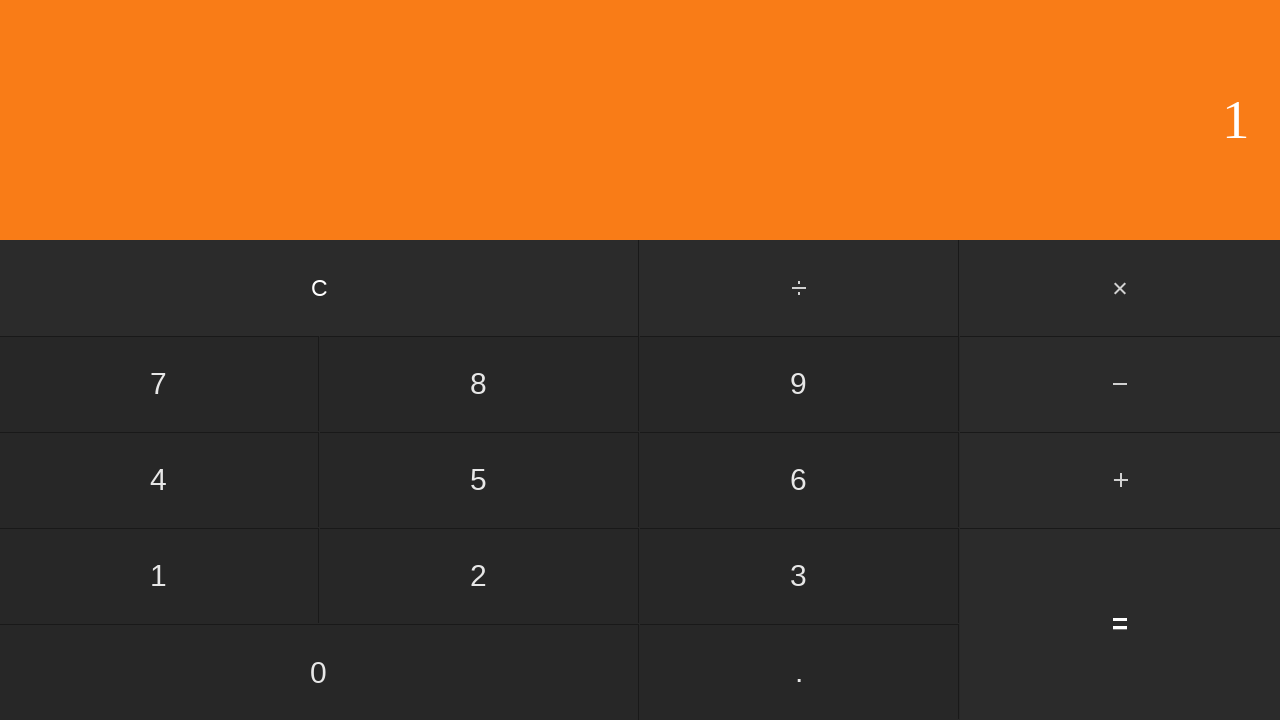

Clicked clear button to reset calculator at (320, 288) on input[value='C']
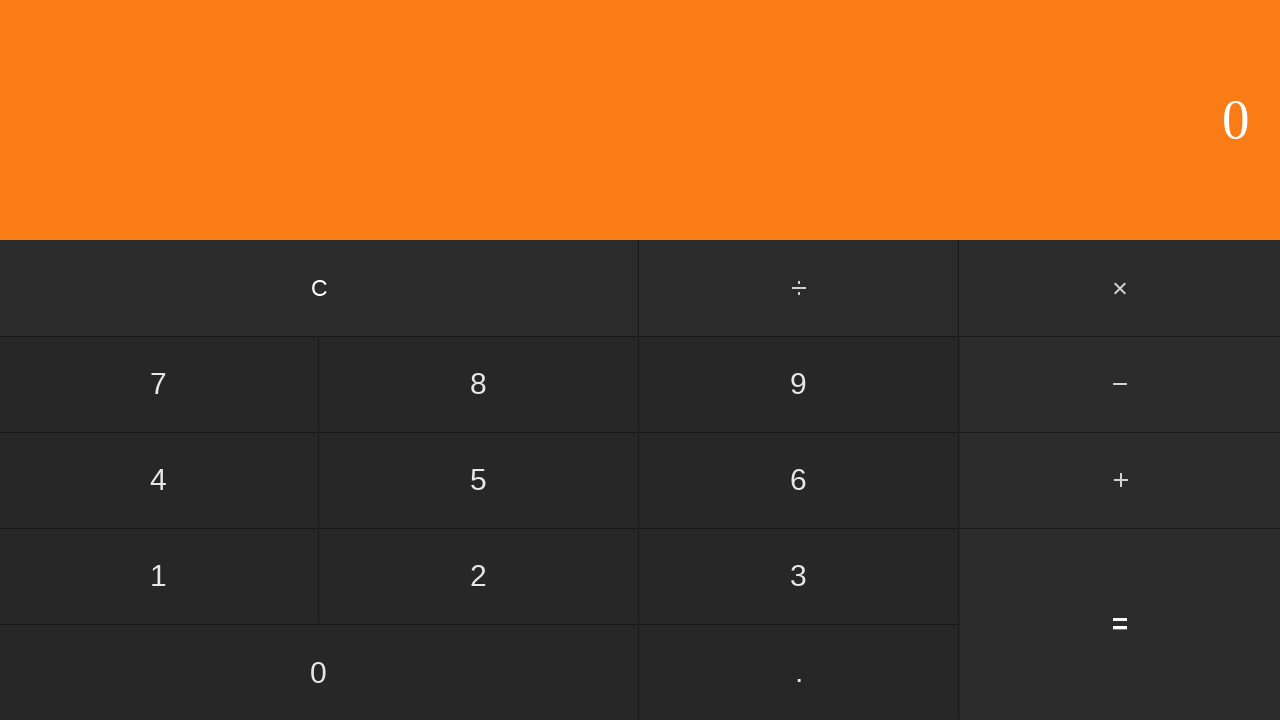

Waited for calculator to clear
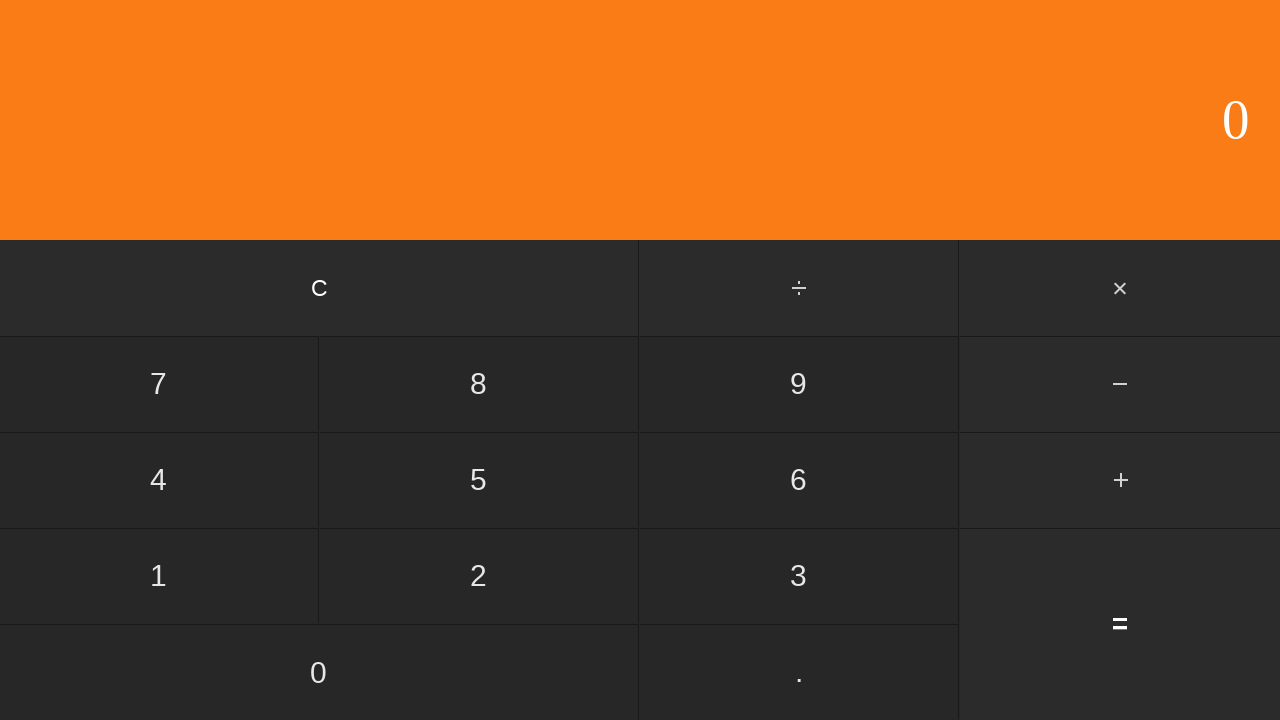

Clicked first operand: 8 at (479, 384) on input[value='8']
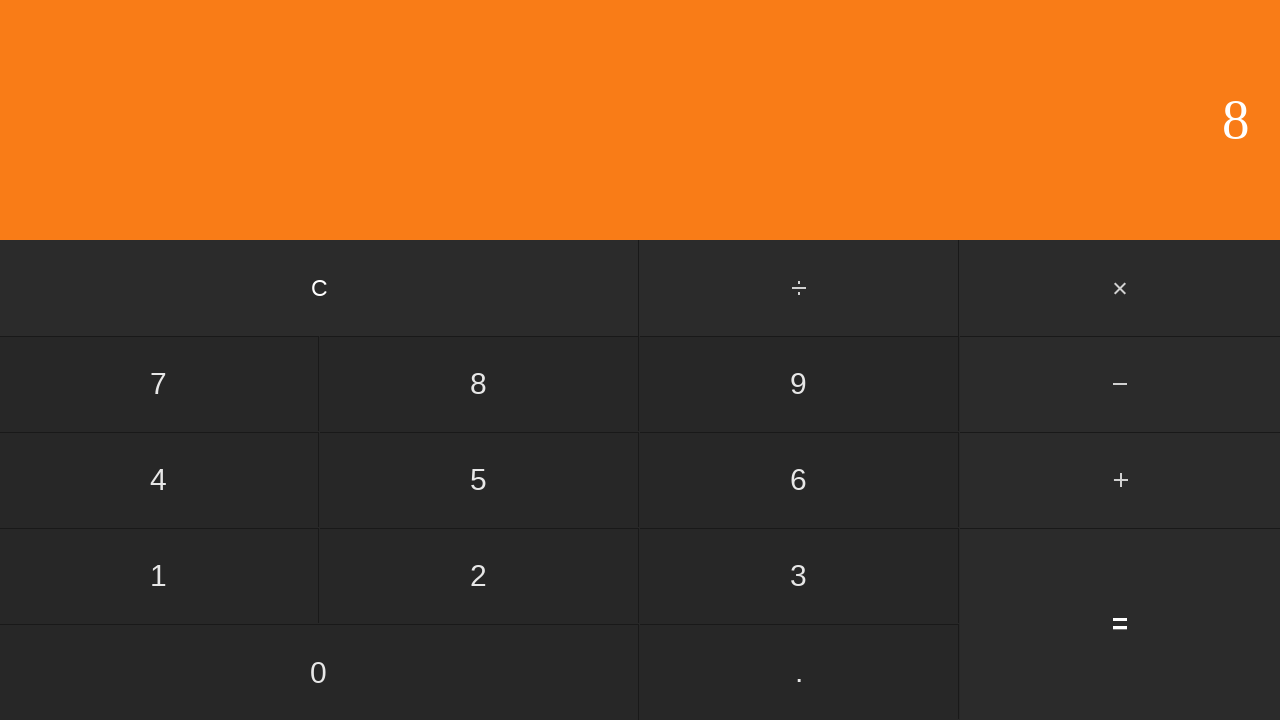

Clicked divide button at (800, 288) on #divide
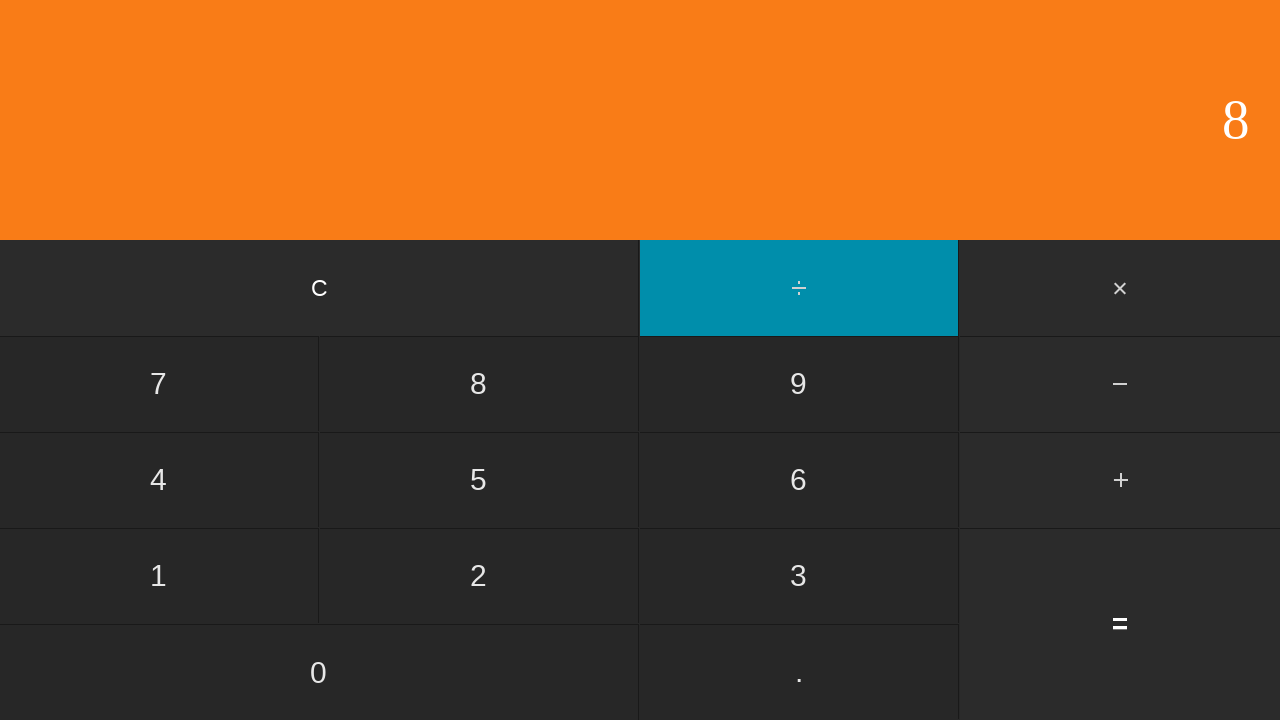

Clicked second operand: 1 at (159, 576) on input[value='1']
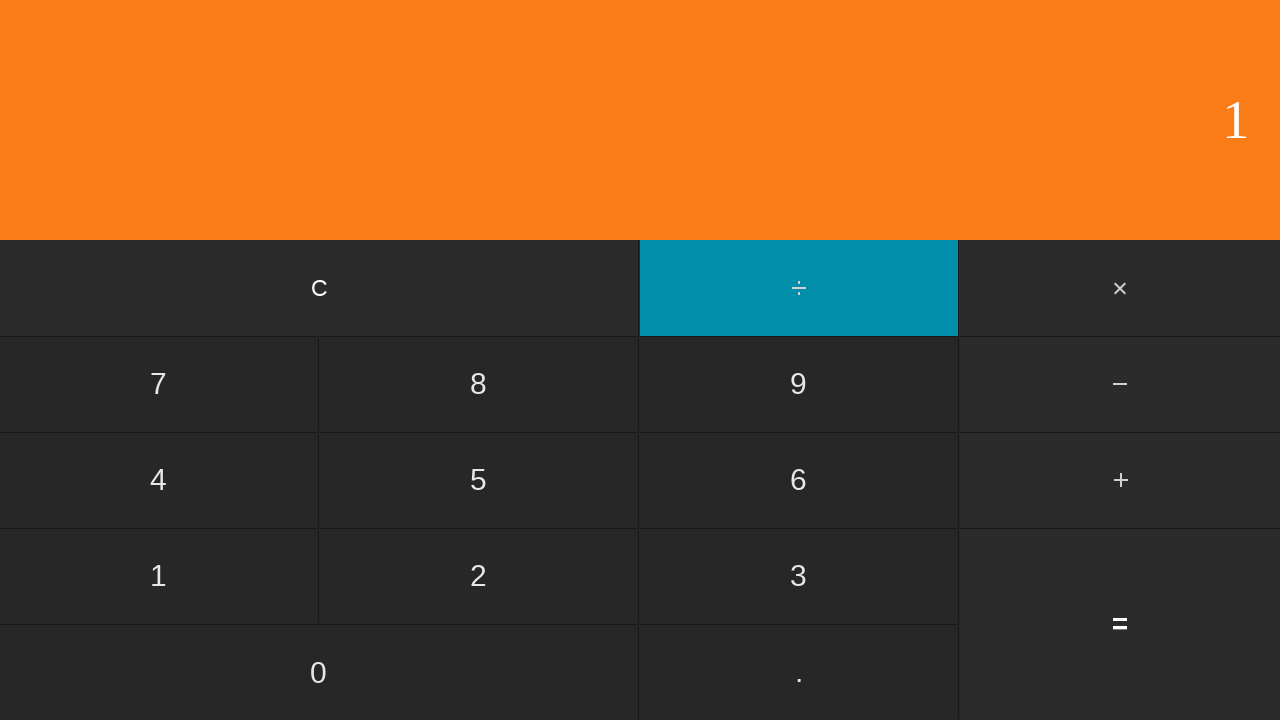

Clicked equals button to calculate 8 ÷ 1 at (1120, 624) on input[value='=']
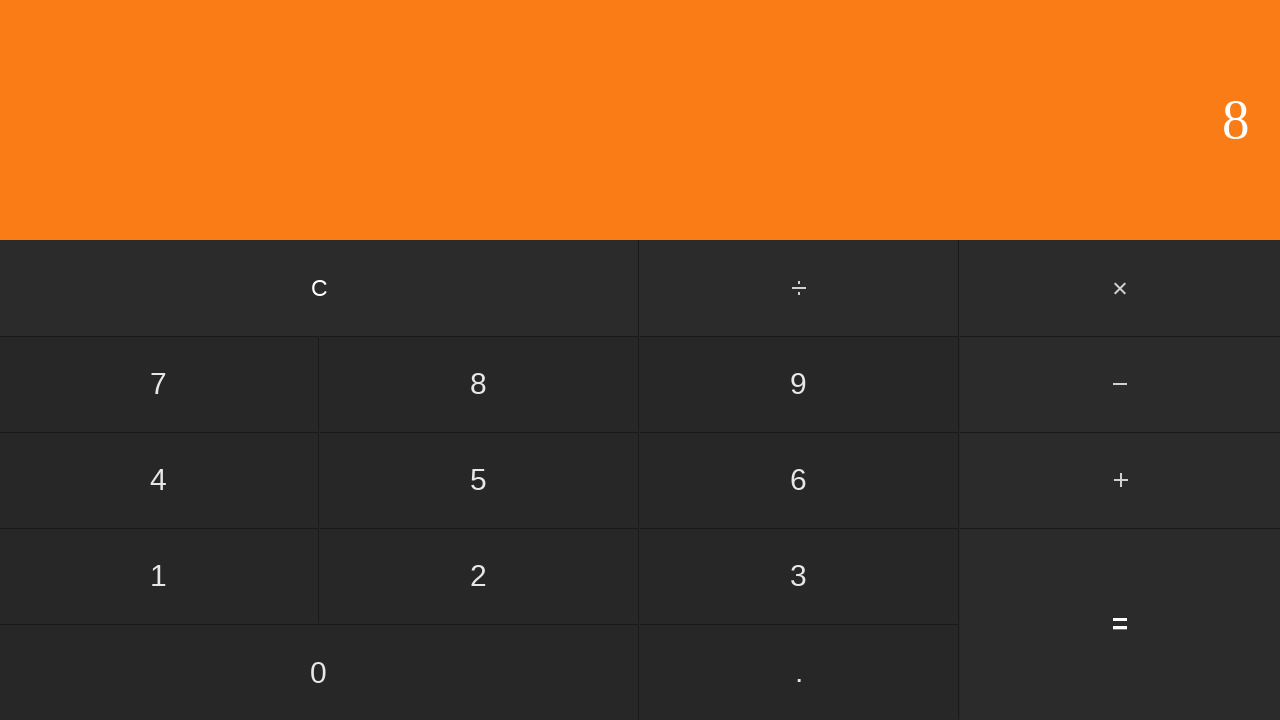

Waited for calculation result
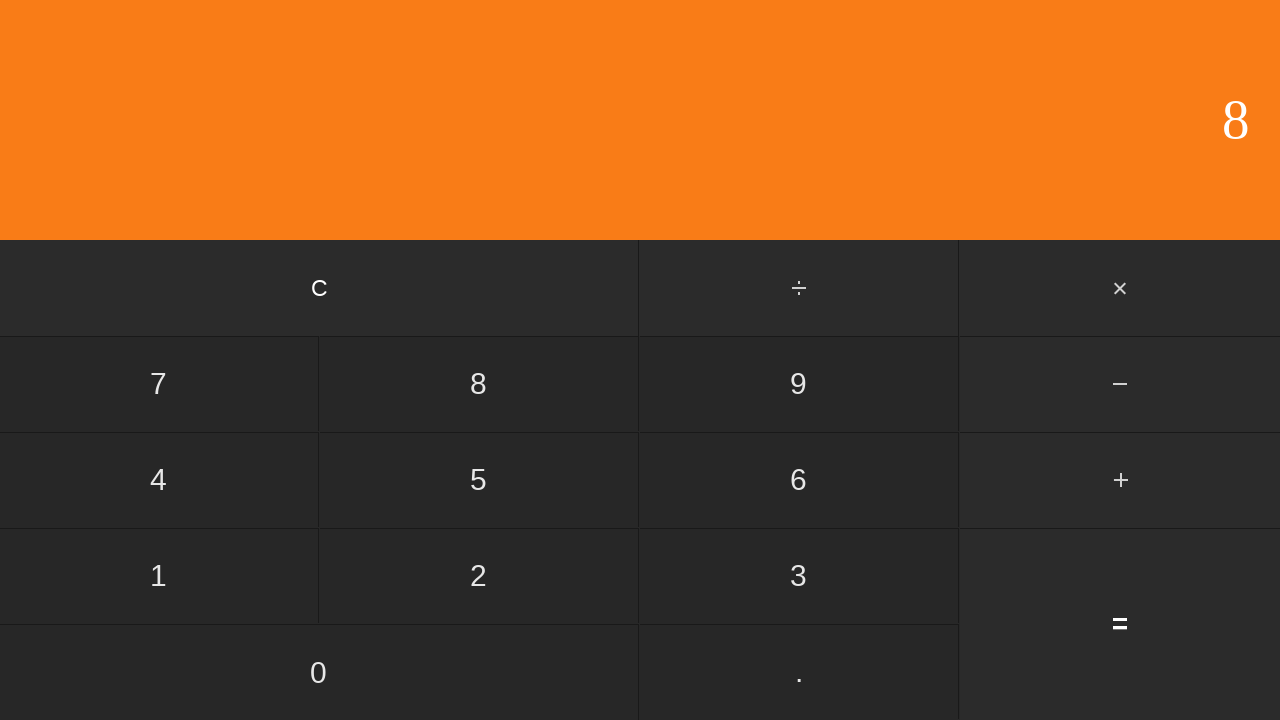

Clicked clear button to reset calculator at (320, 288) on input[value='C']
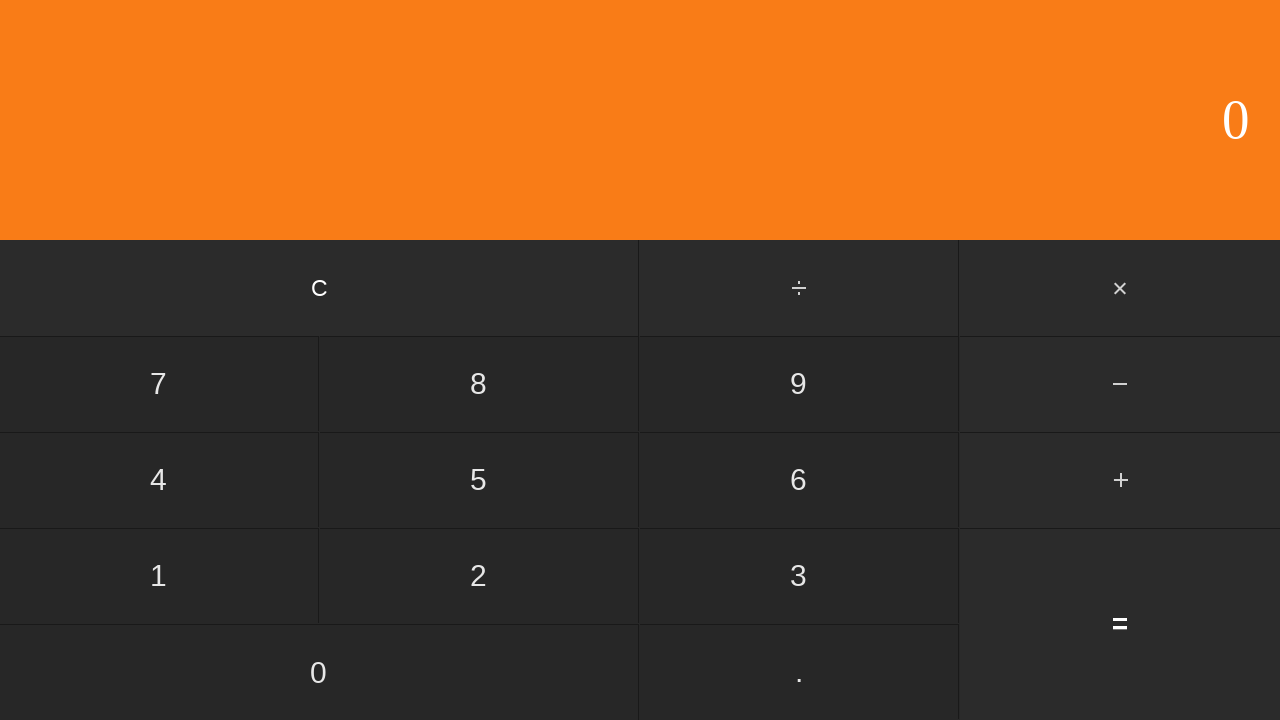

Waited for calculator to clear
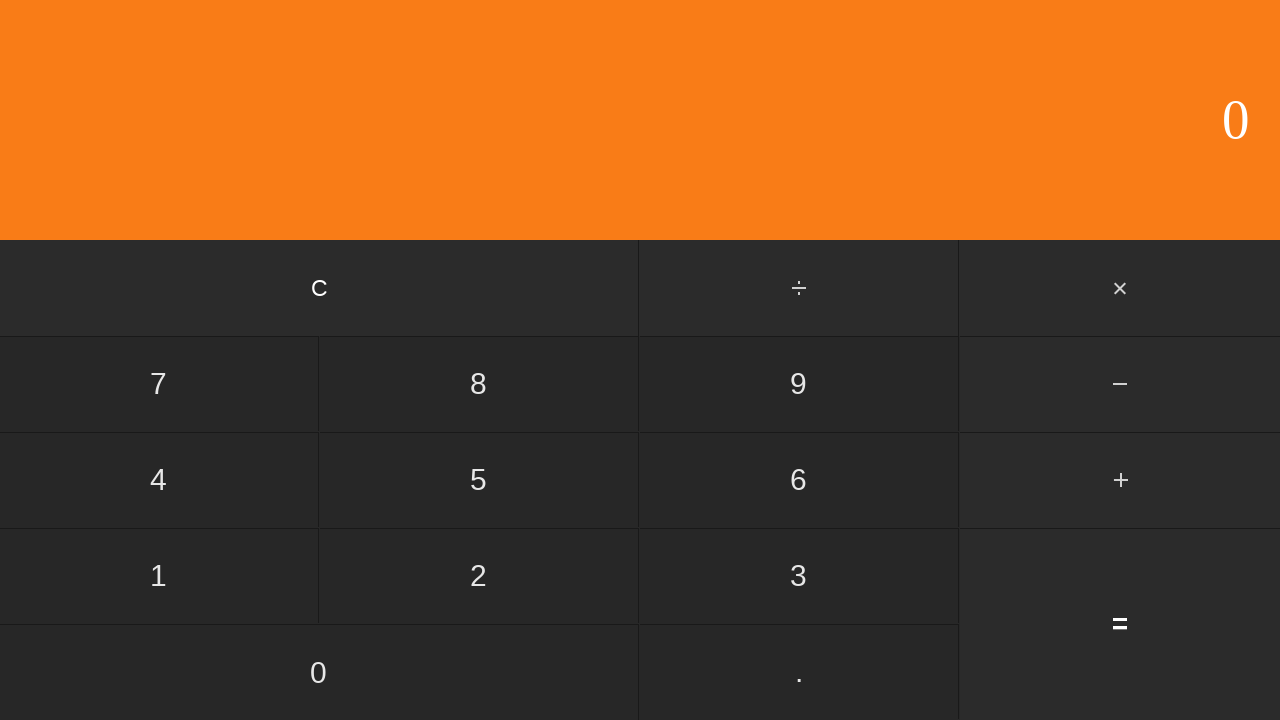

Clicked first operand: 8 at (479, 384) on input[value='8']
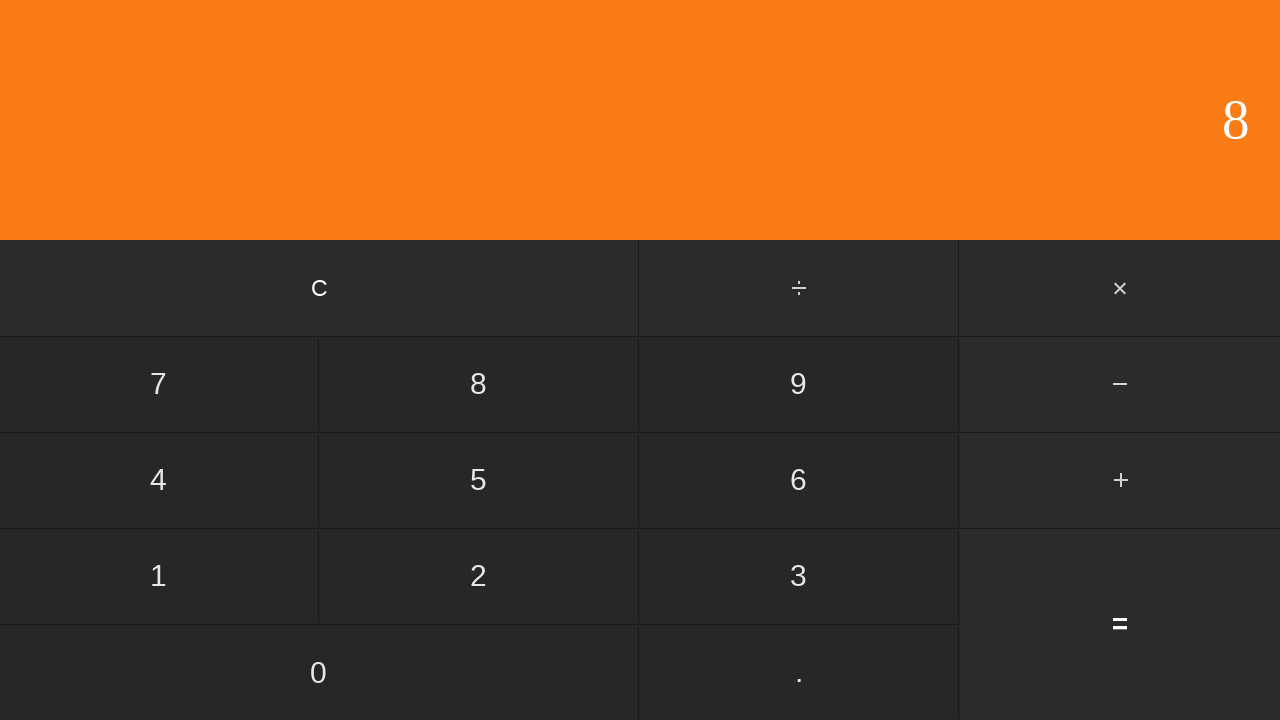

Clicked divide button at (800, 288) on #divide
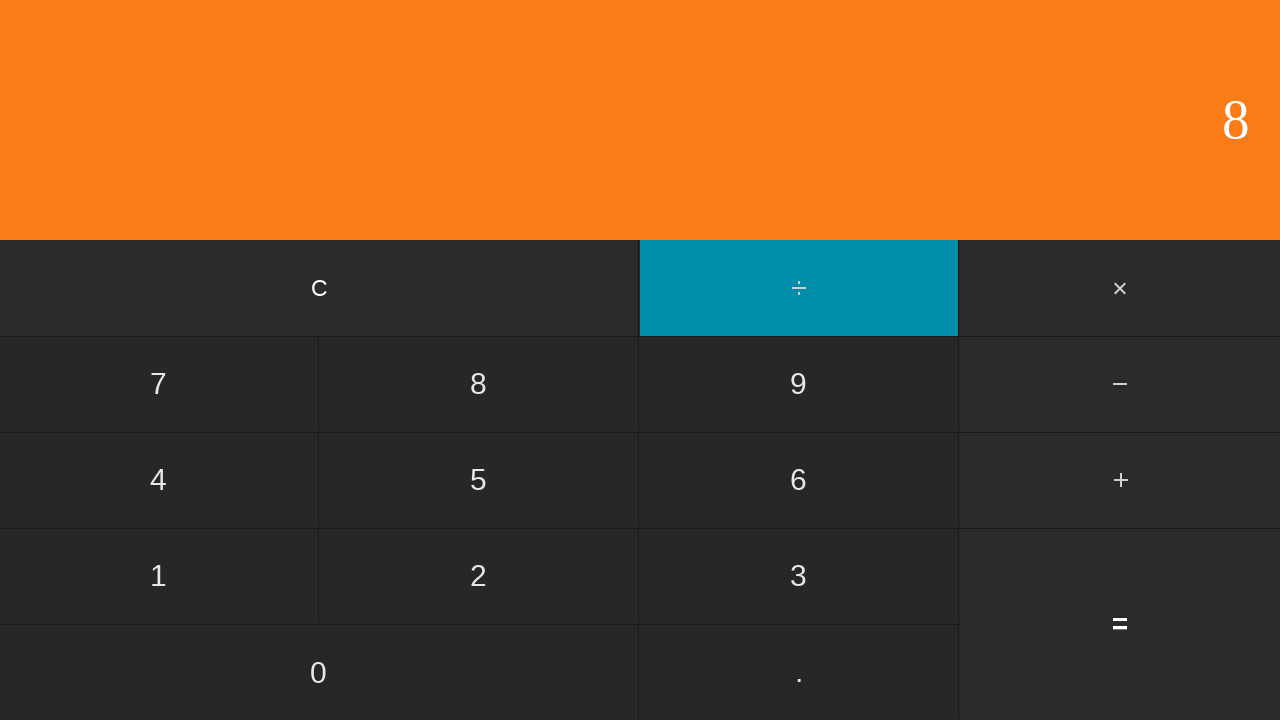

Clicked second operand: 2 at (479, 576) on input[value='2']
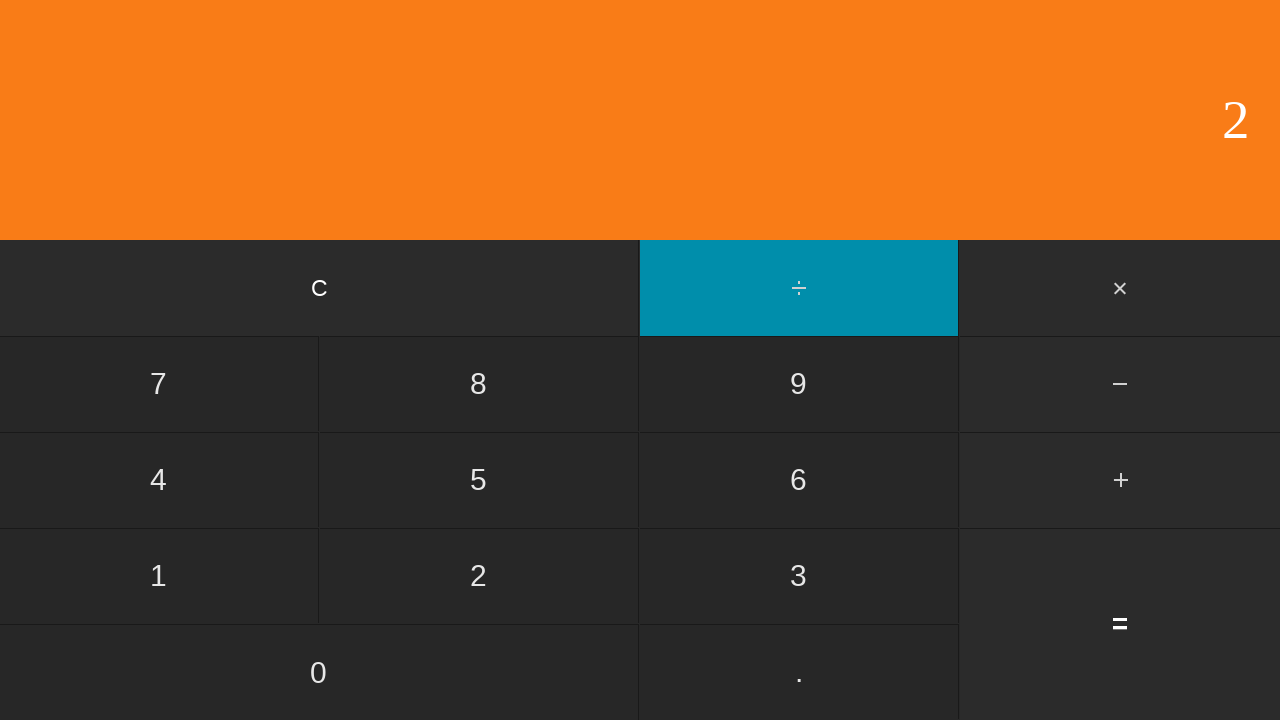

Clicked equals button to calculate 8 ÷ 2 at (1120, 624) on input[value='=']
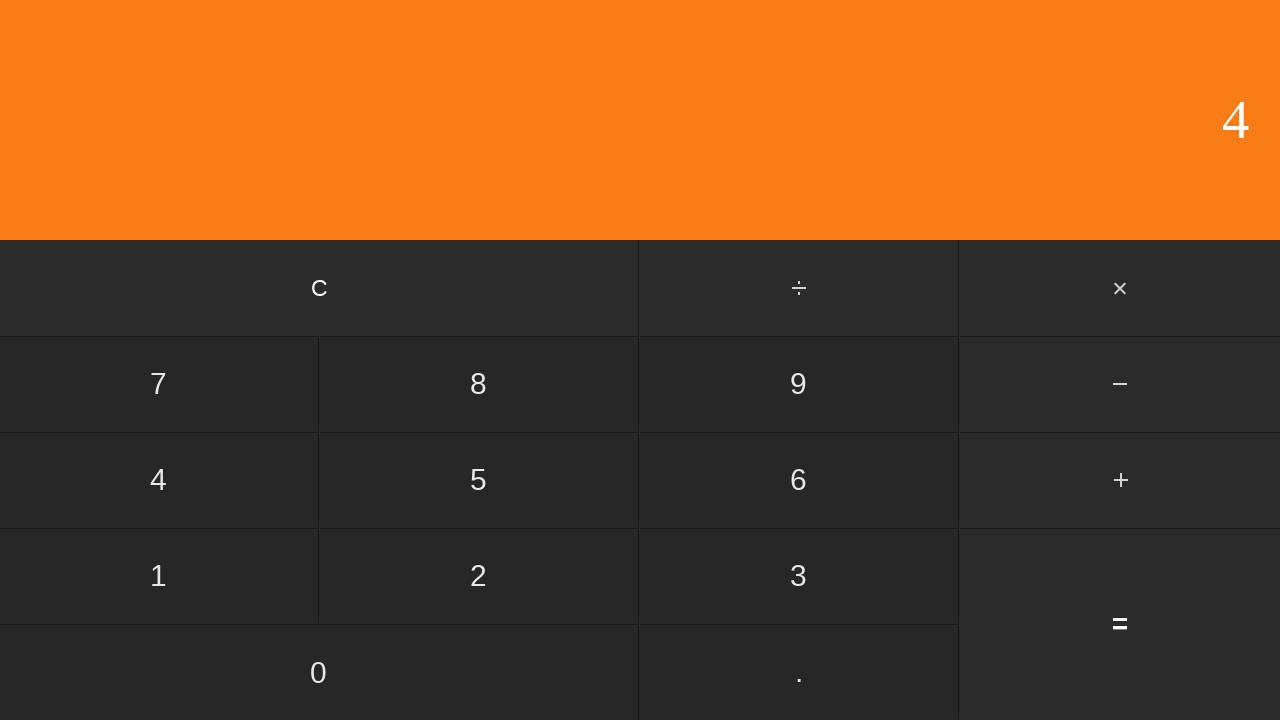

Waited for calculation result
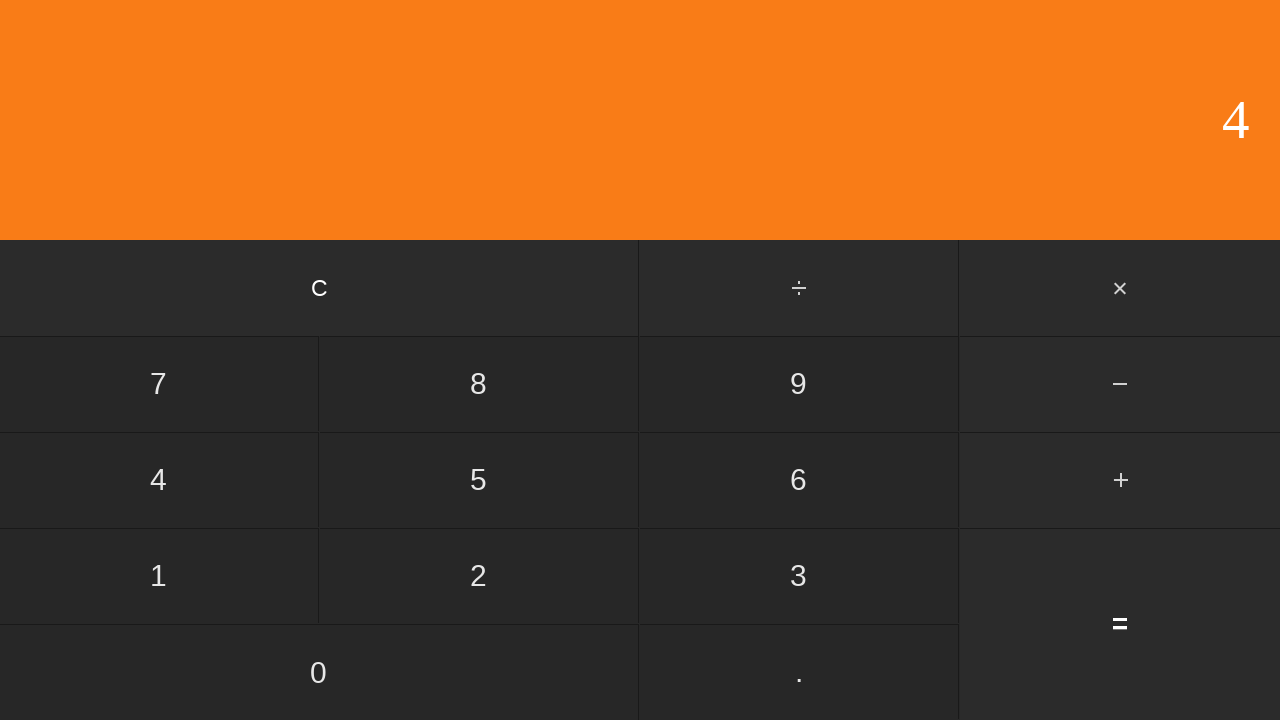

Clicked clear button to reset calculator at (320, 288) on input[value='C']
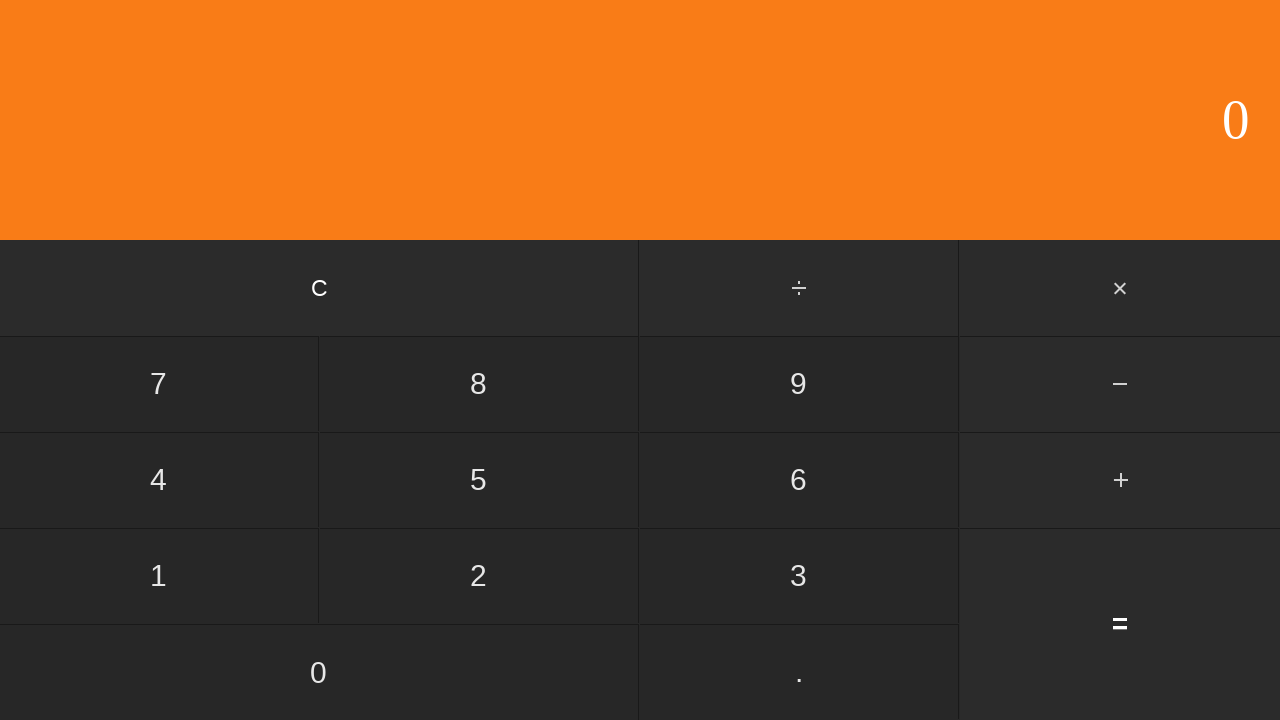

Waited for calculator to clear
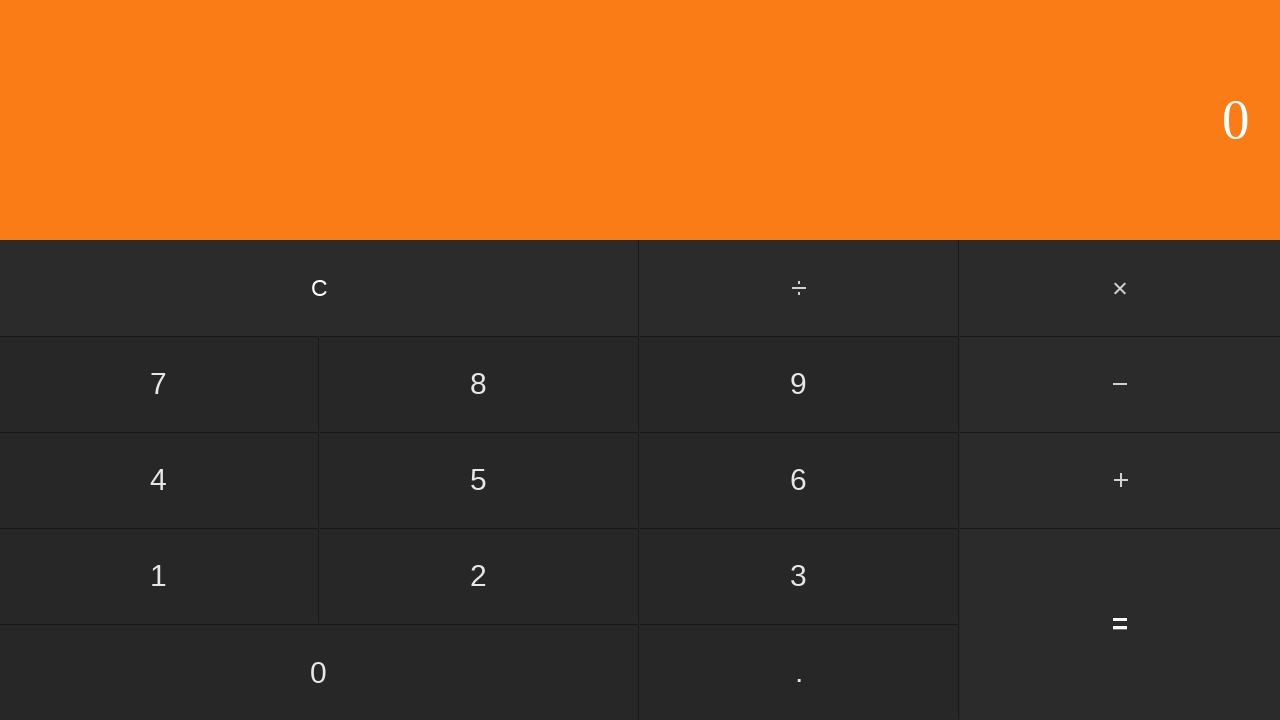

Clicked first operand: 8 at (479, 384) on input[value='8']
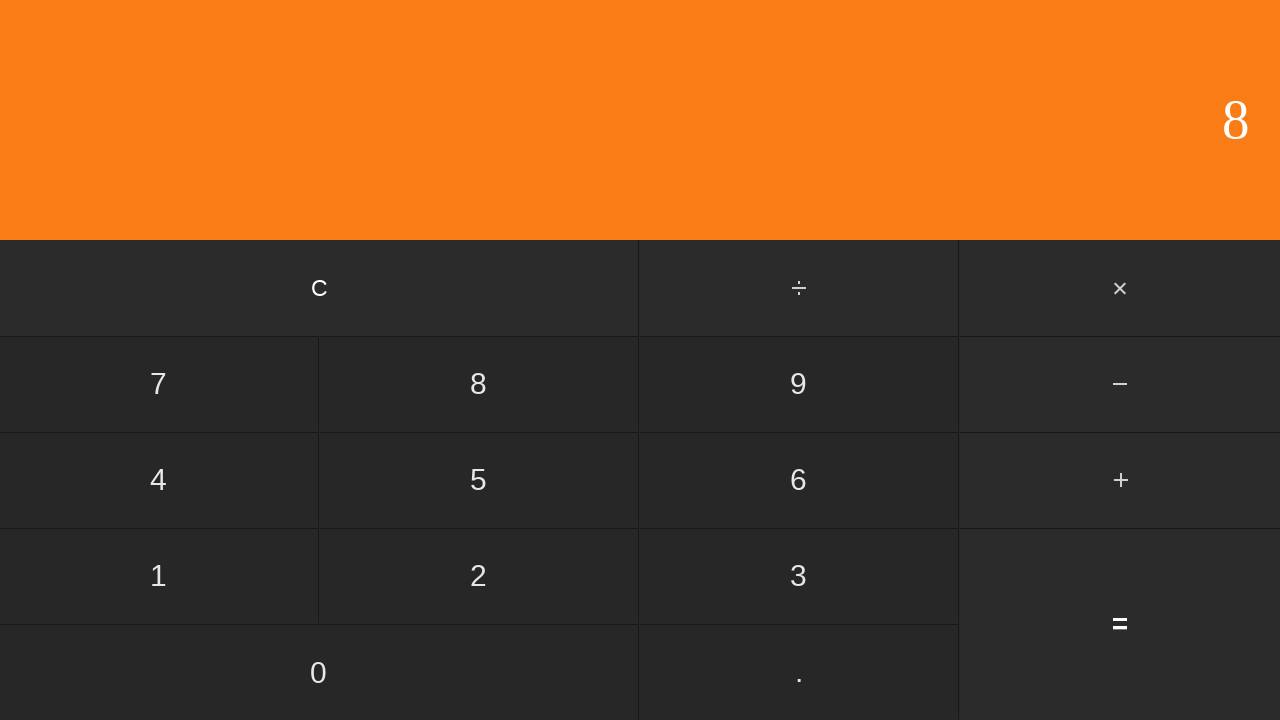

Clicked divide button at (800, 288) on #divide
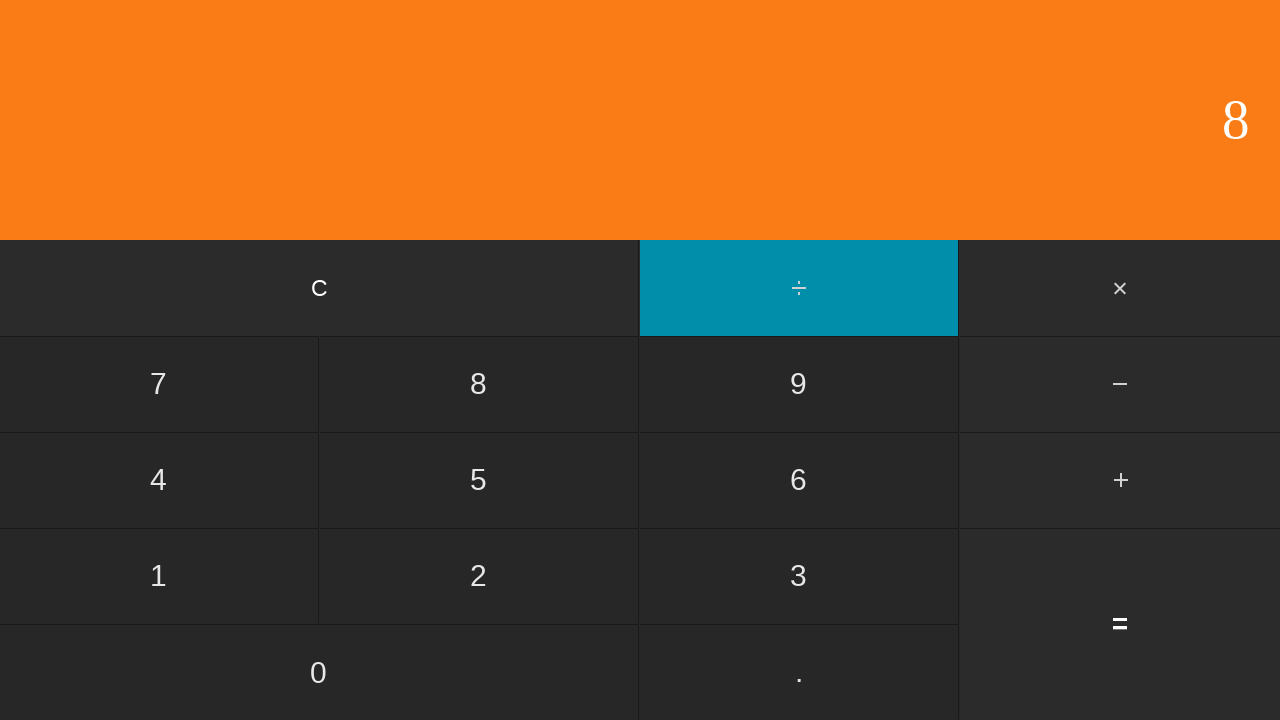

Clicked second operand: 3 at (799, 576) on input[value='3']
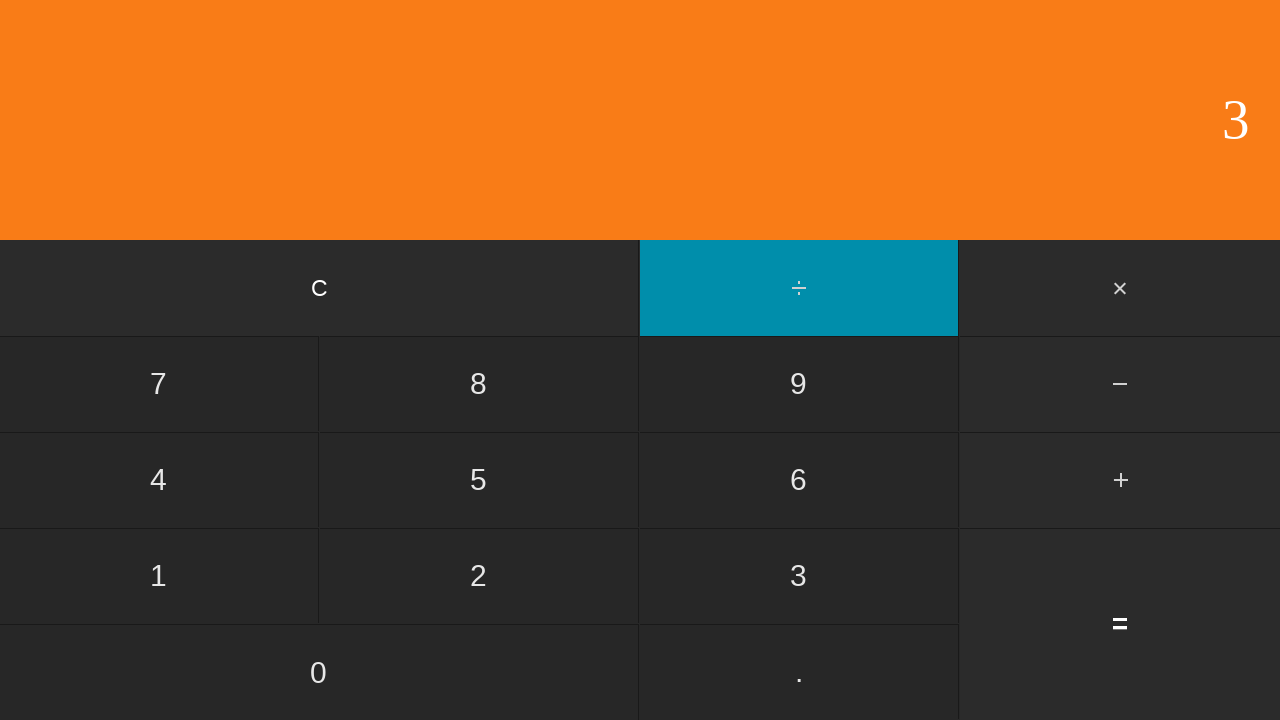

Clicked equals button to calculate 8 ÷ 3 at (1120, 624) on input[value='=']
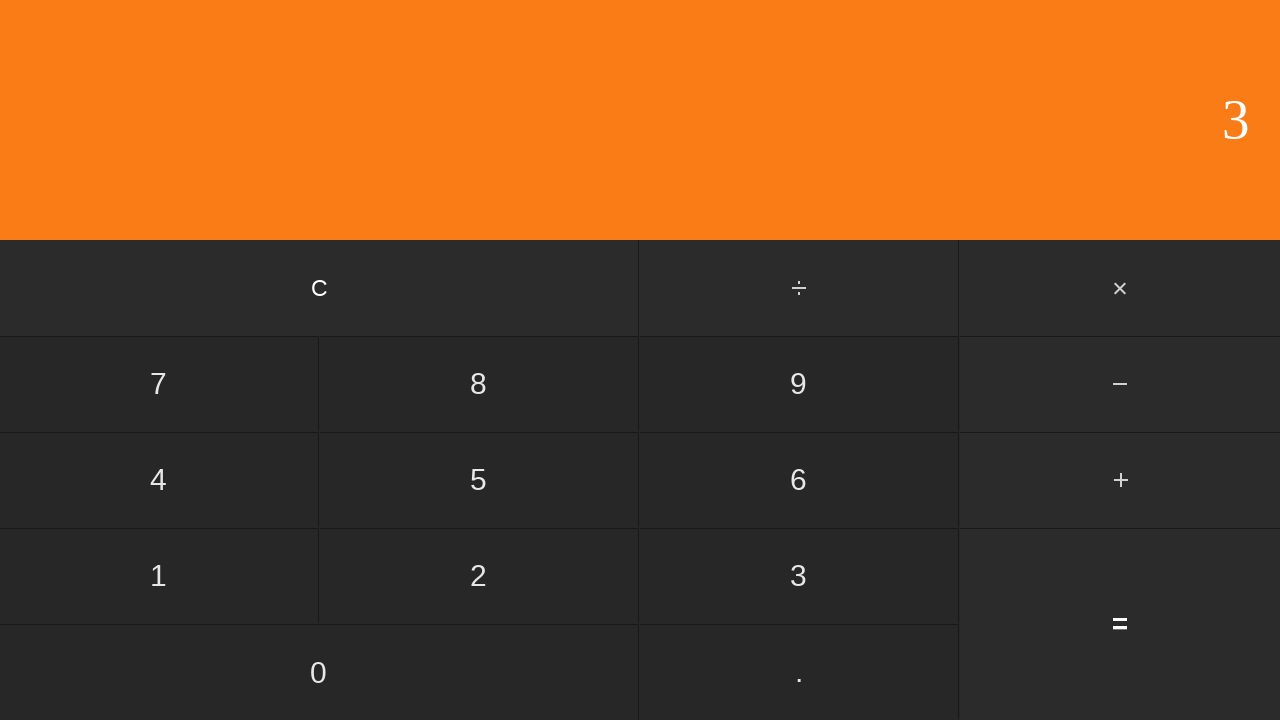

Waited for calculation result
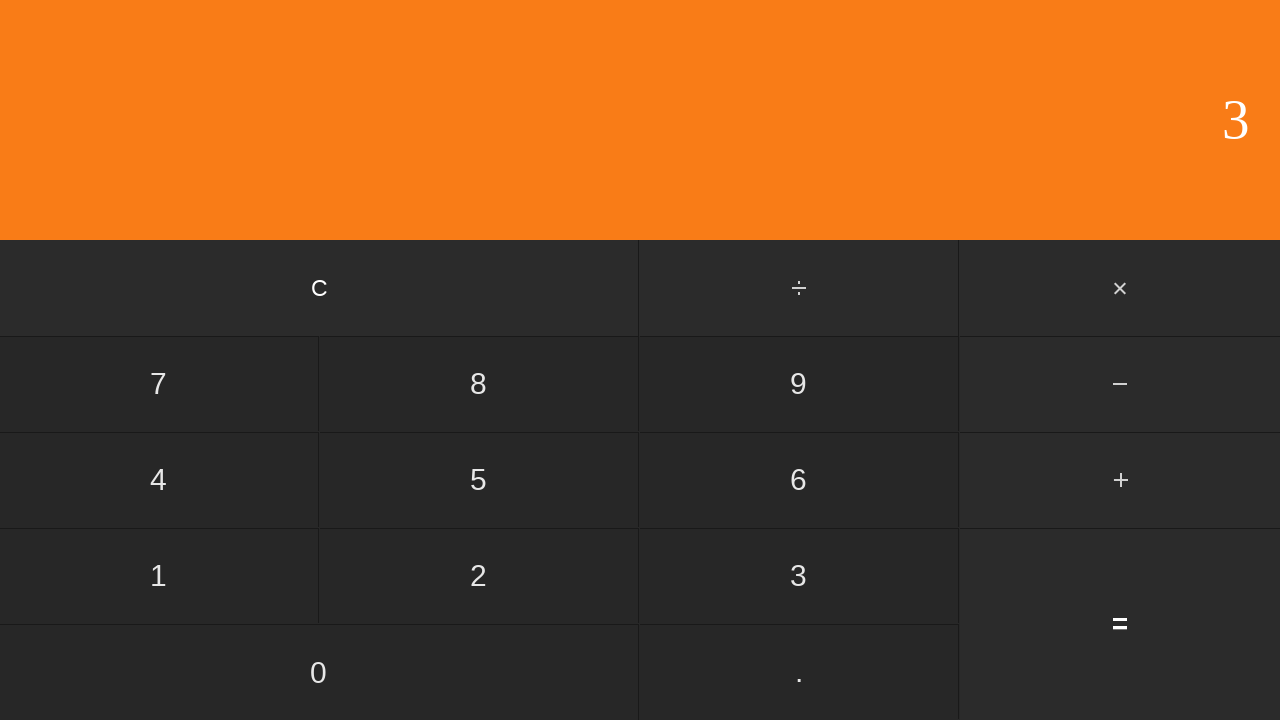

Clicked clear button to reset calculator at (320, 288) on input[value='C']
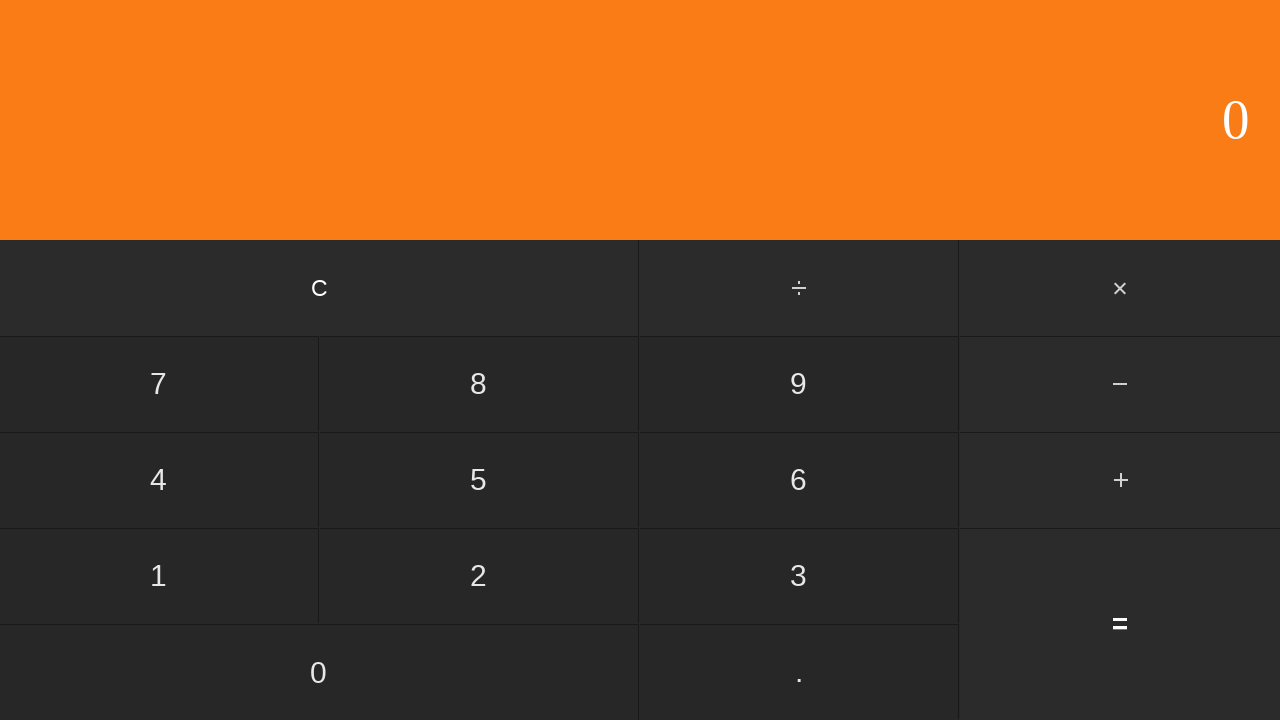

Waited for calculator to clear
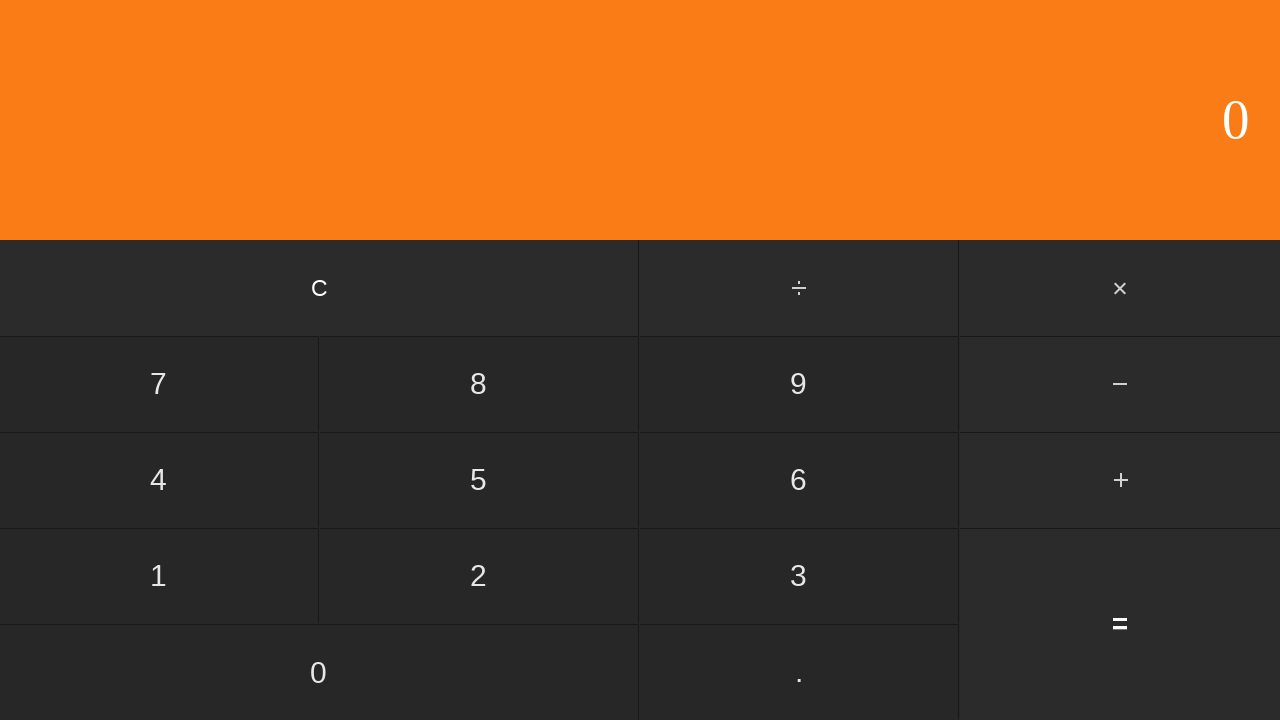

Clicked first operand: 8 at (479, 384) on input[value='8']
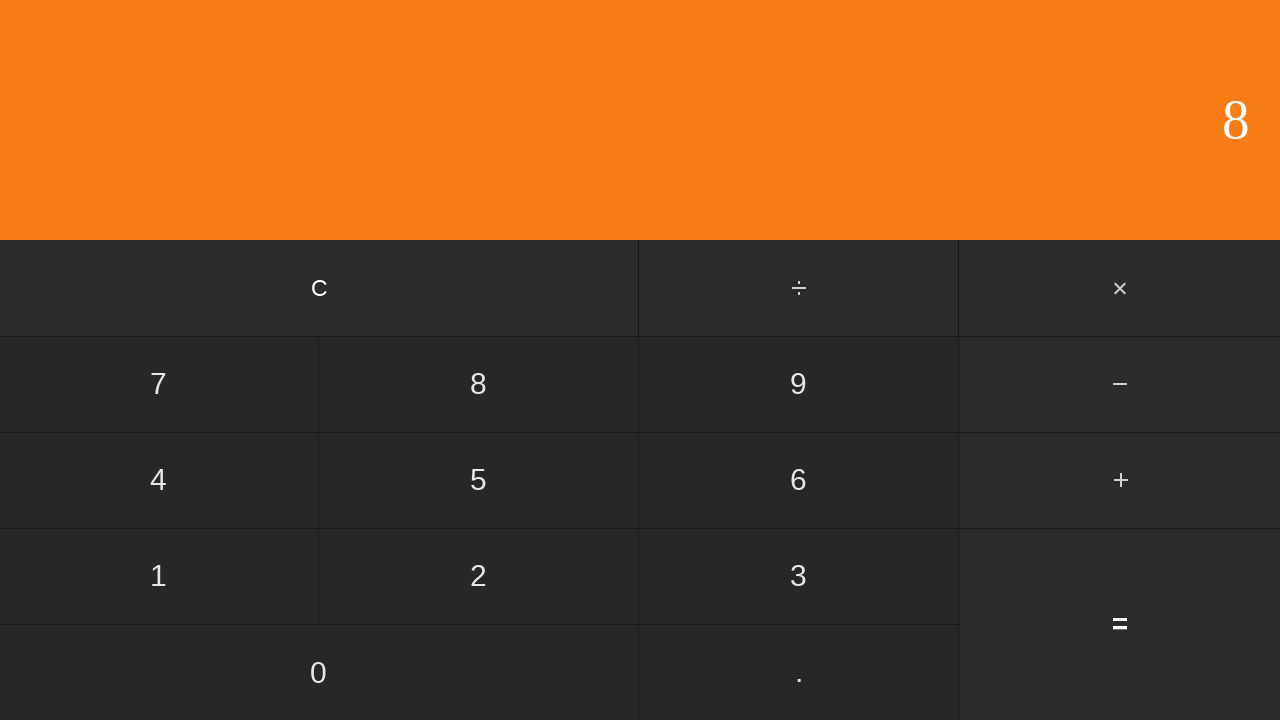

Clicked divide button at (800, 288) on #divide
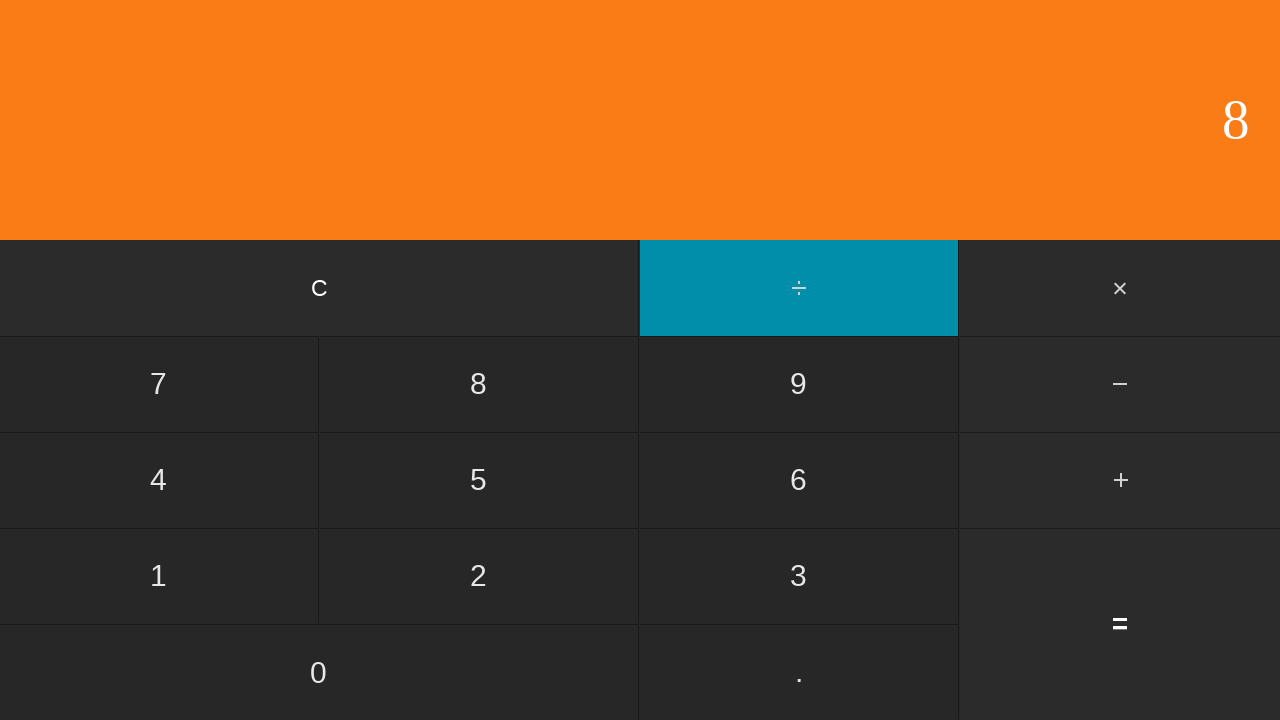

Clicked second operand: 4 at (159, 480) on input[value='4']
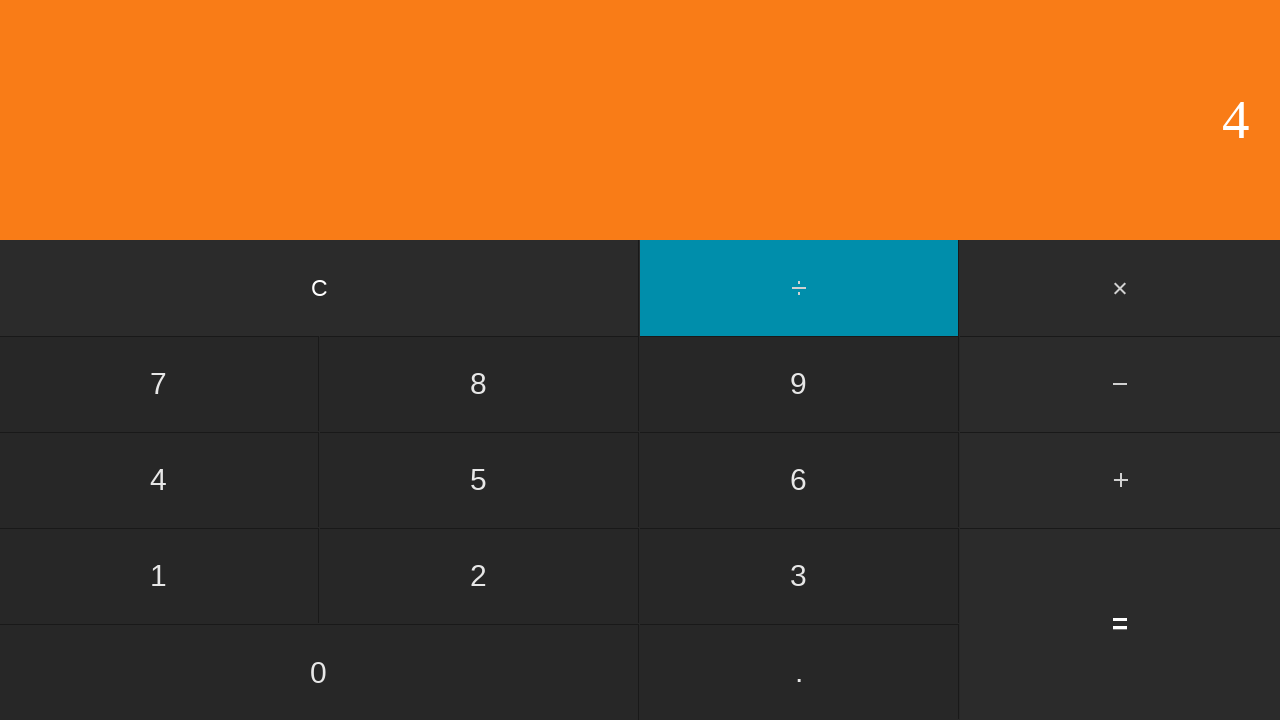

Clicked equals button to calculate 8 ÷ 4 at (1120, 624) on input[value='=']
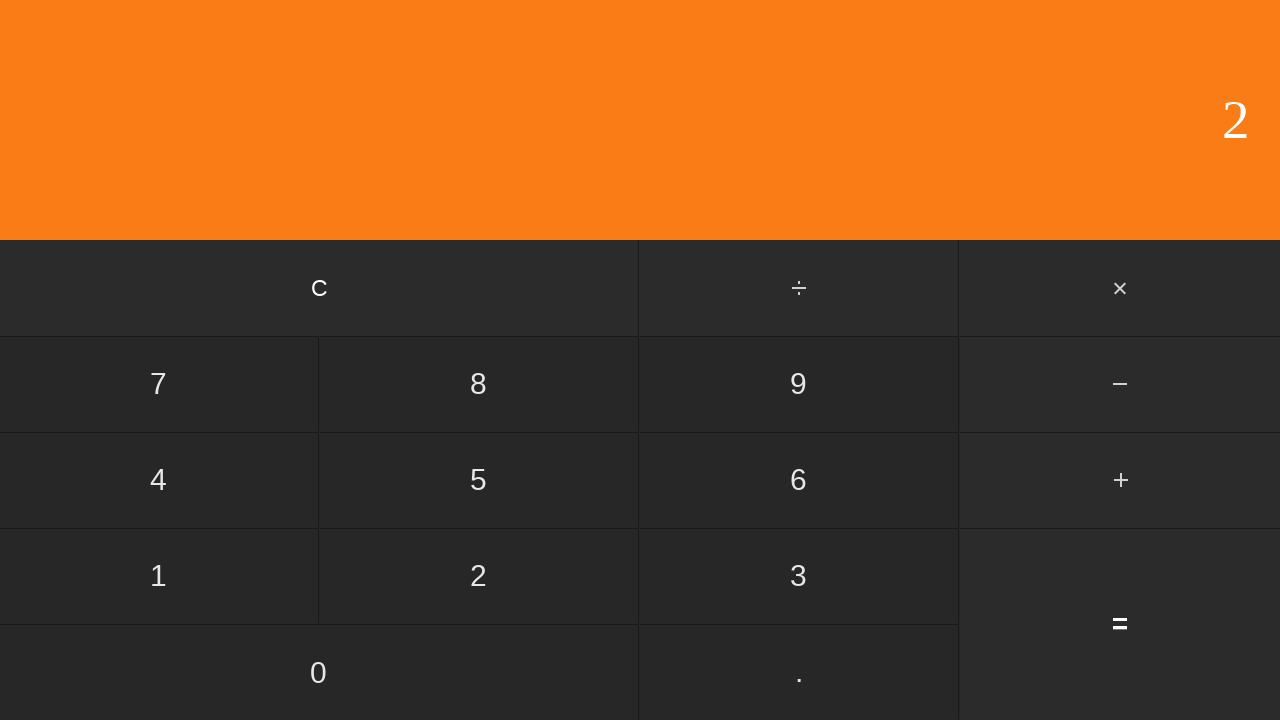

Waited for calculation result
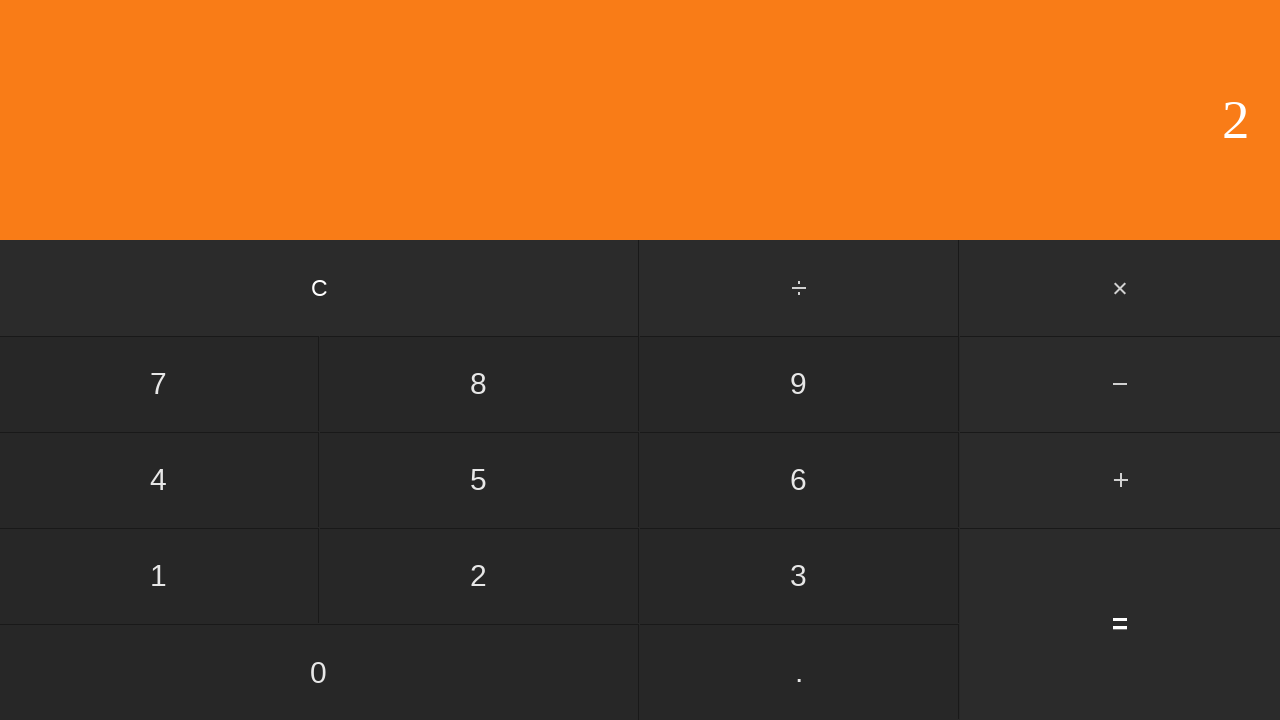

Clicked clear button to reset calculator at (320, 288) on input[value='C']
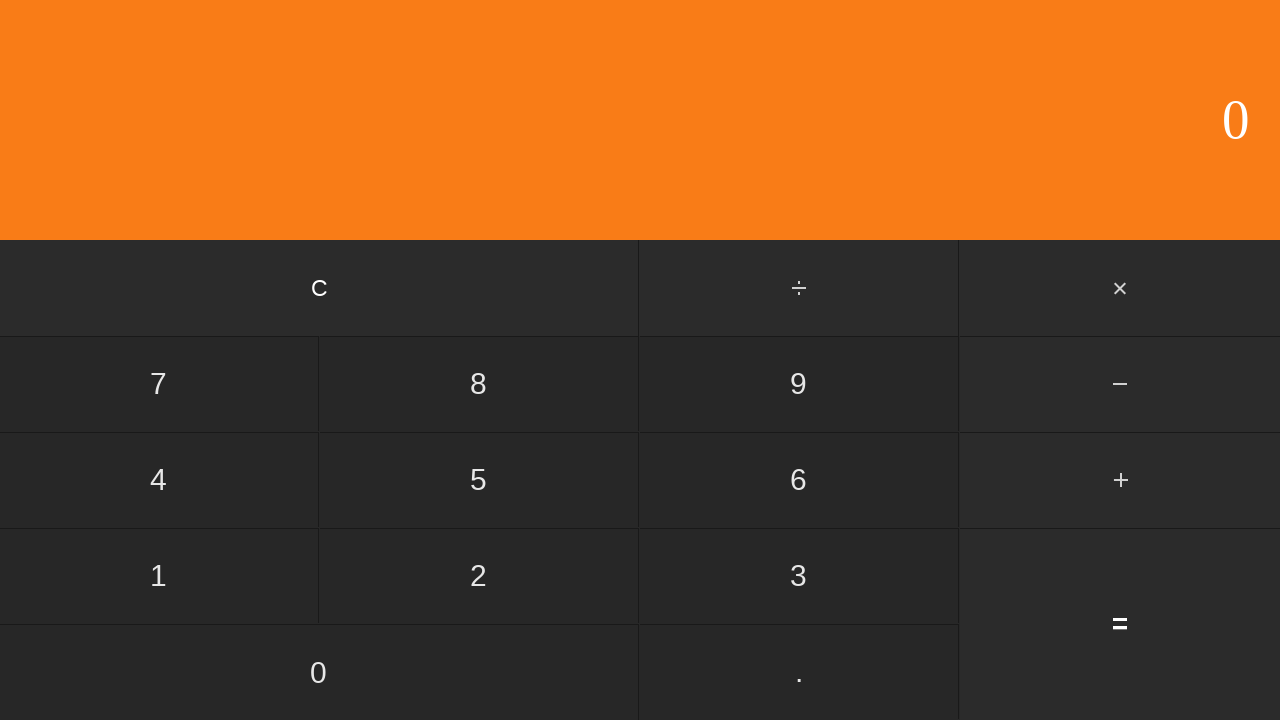

Waited for calculator to clear
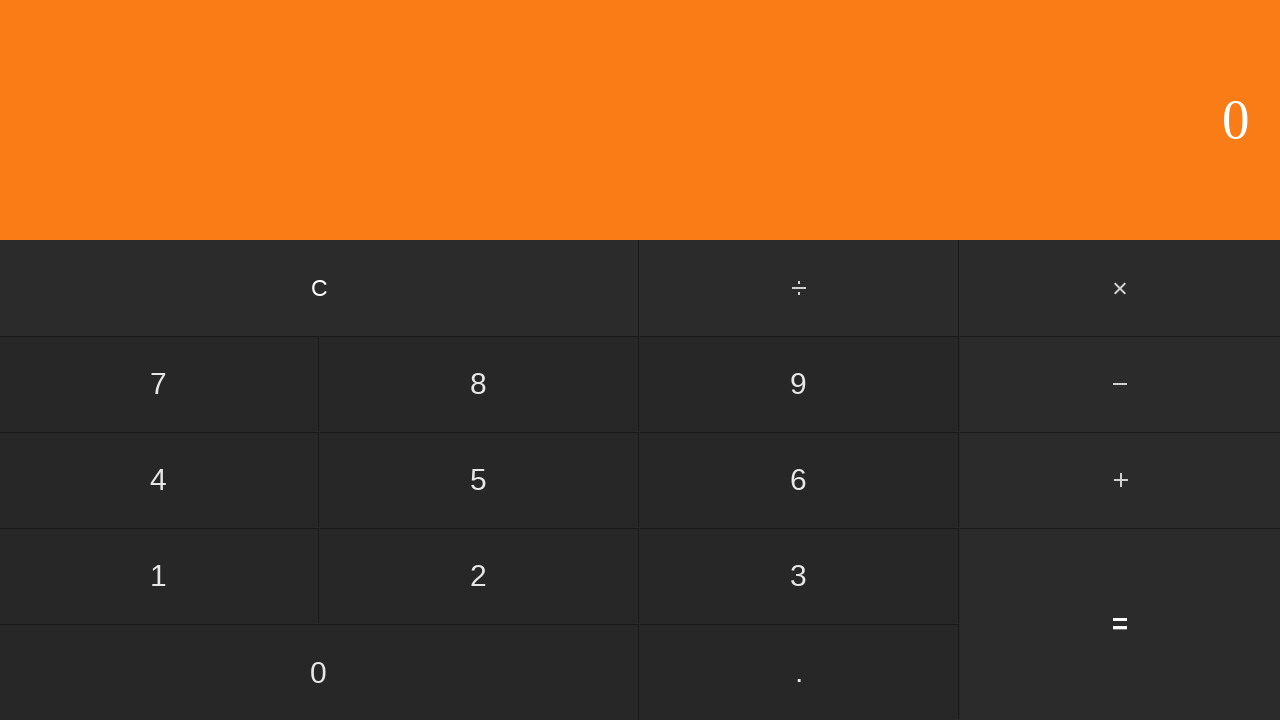

Clicked first operand: 8 at (479, 384) on input[value='8']
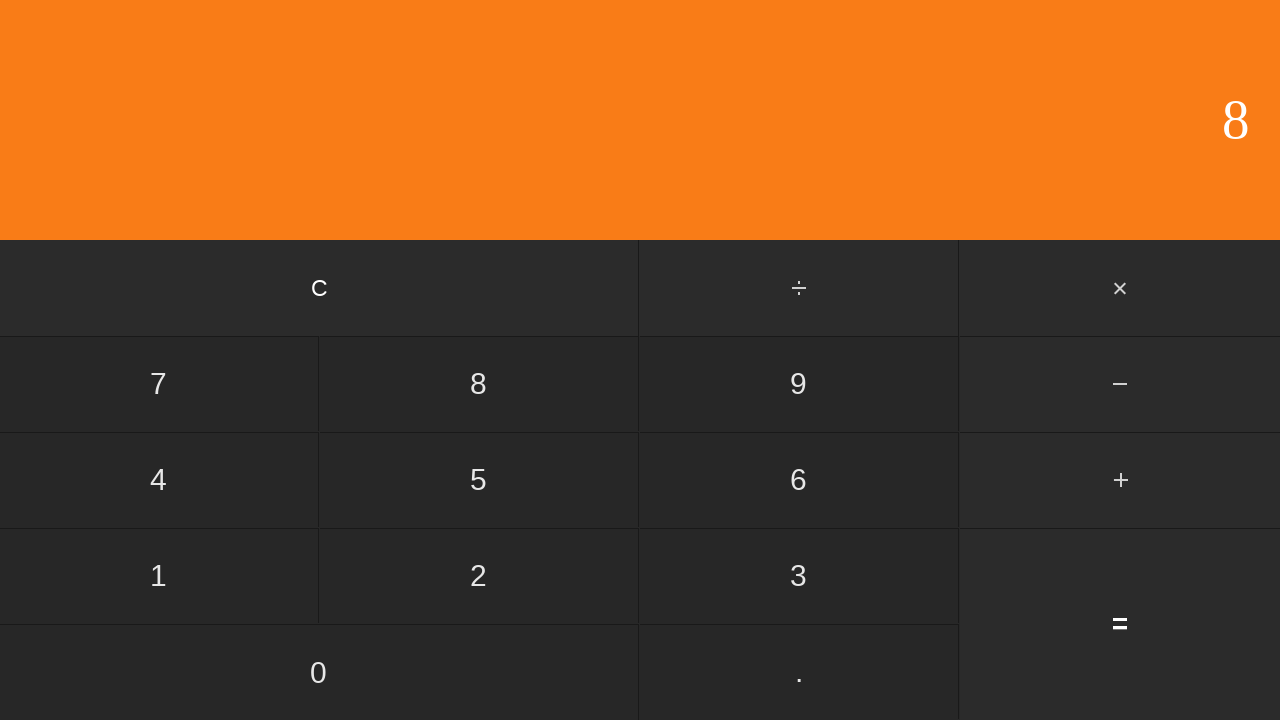

Clicked divide button at (800, 288) on #divide
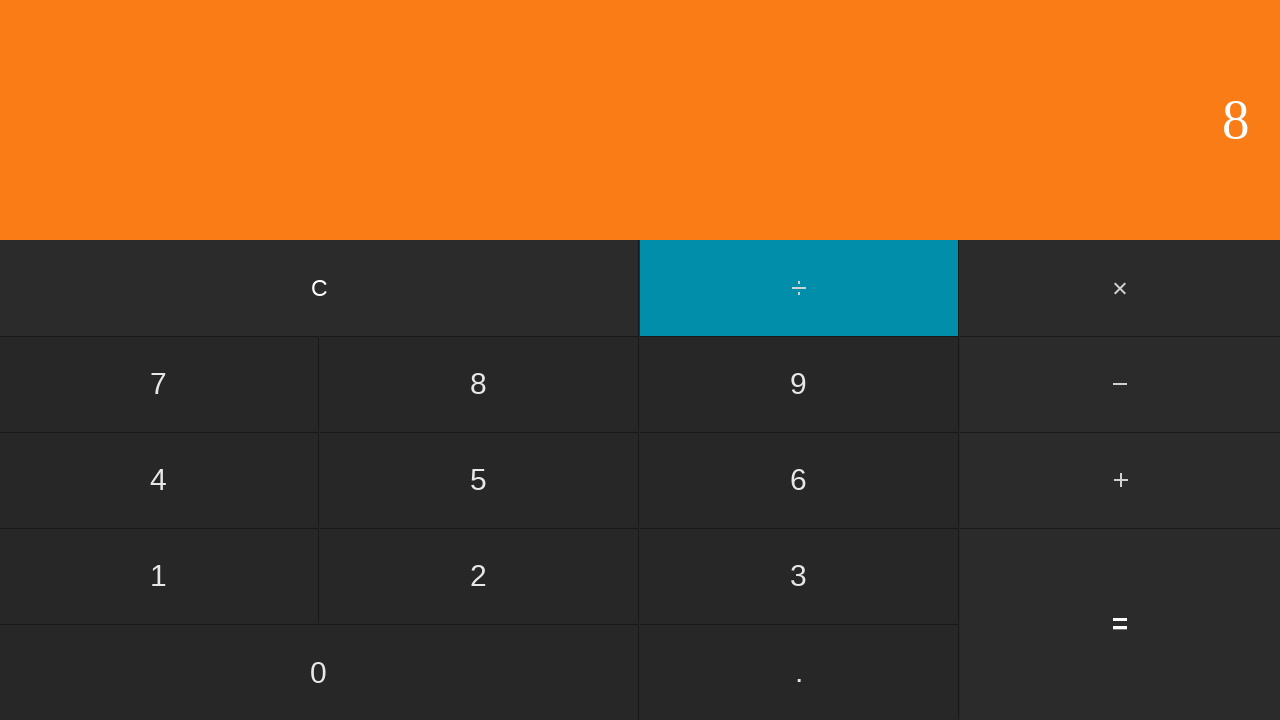

Clicked second operand: 5 at (479, 480) on input[value='5']
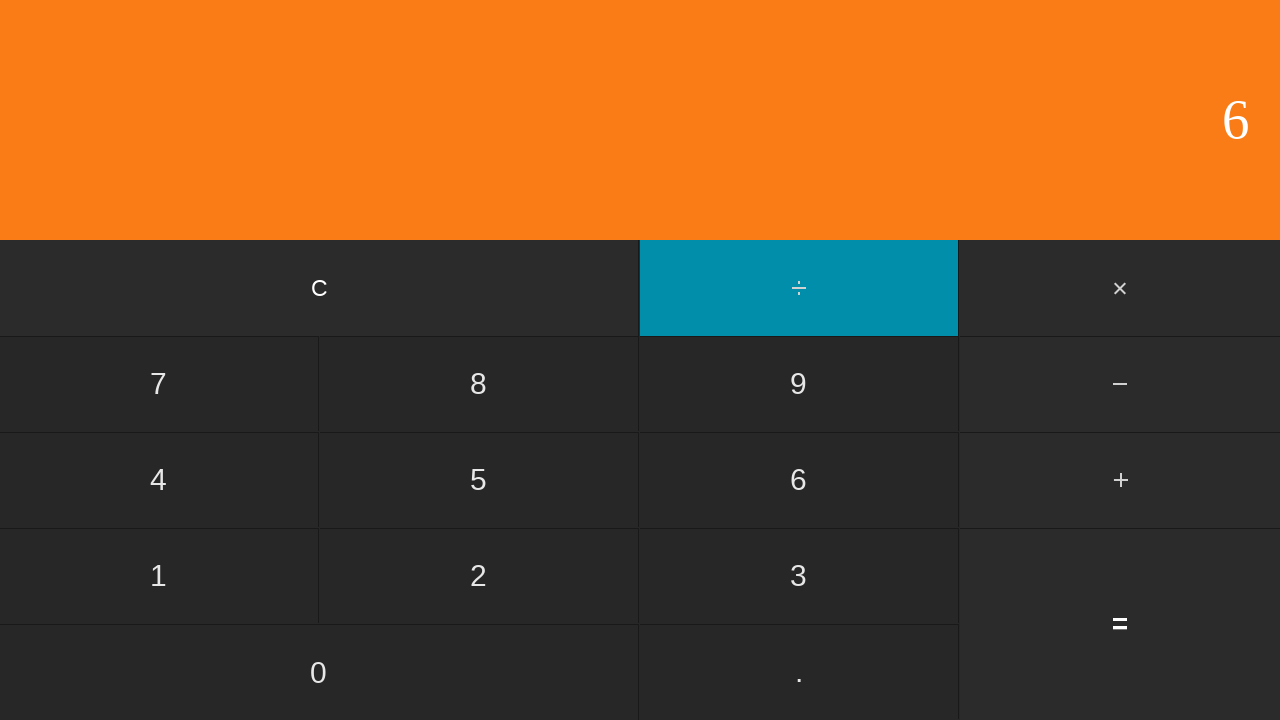

Clicked equals button to calculate 8 ÷ 5 at (1120, 624) on input[value='=']
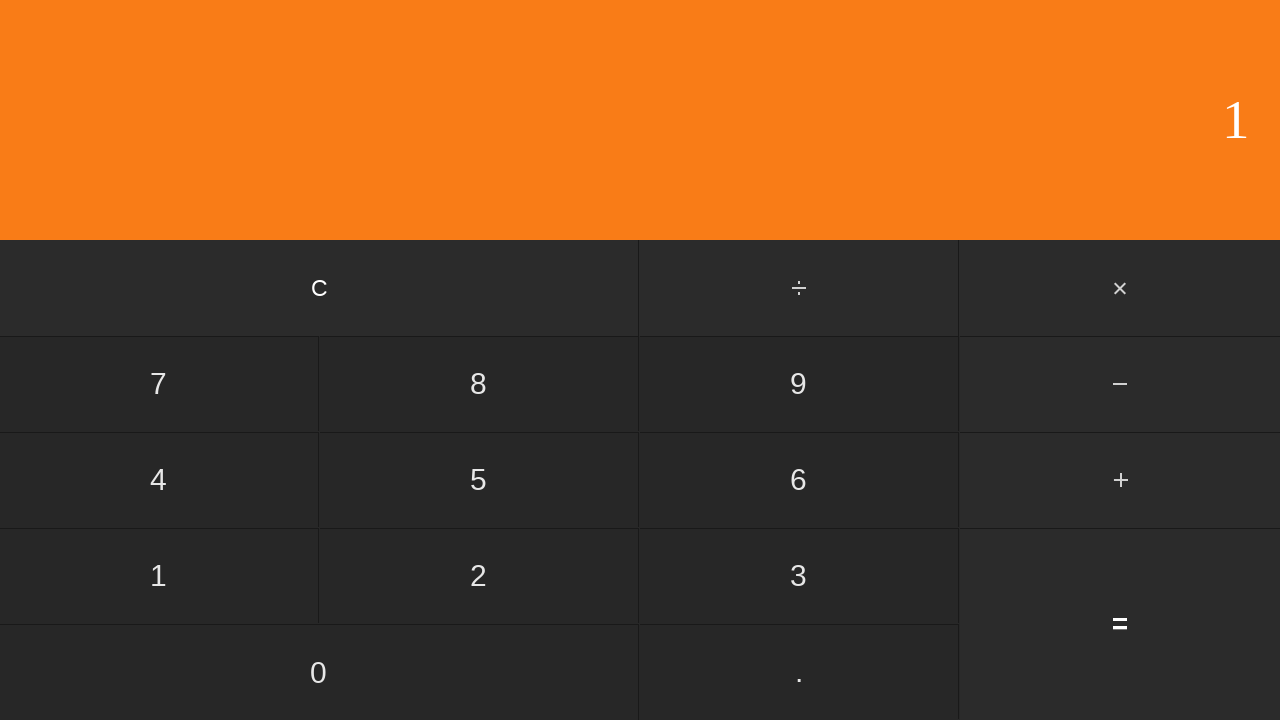

Waited for calculation result
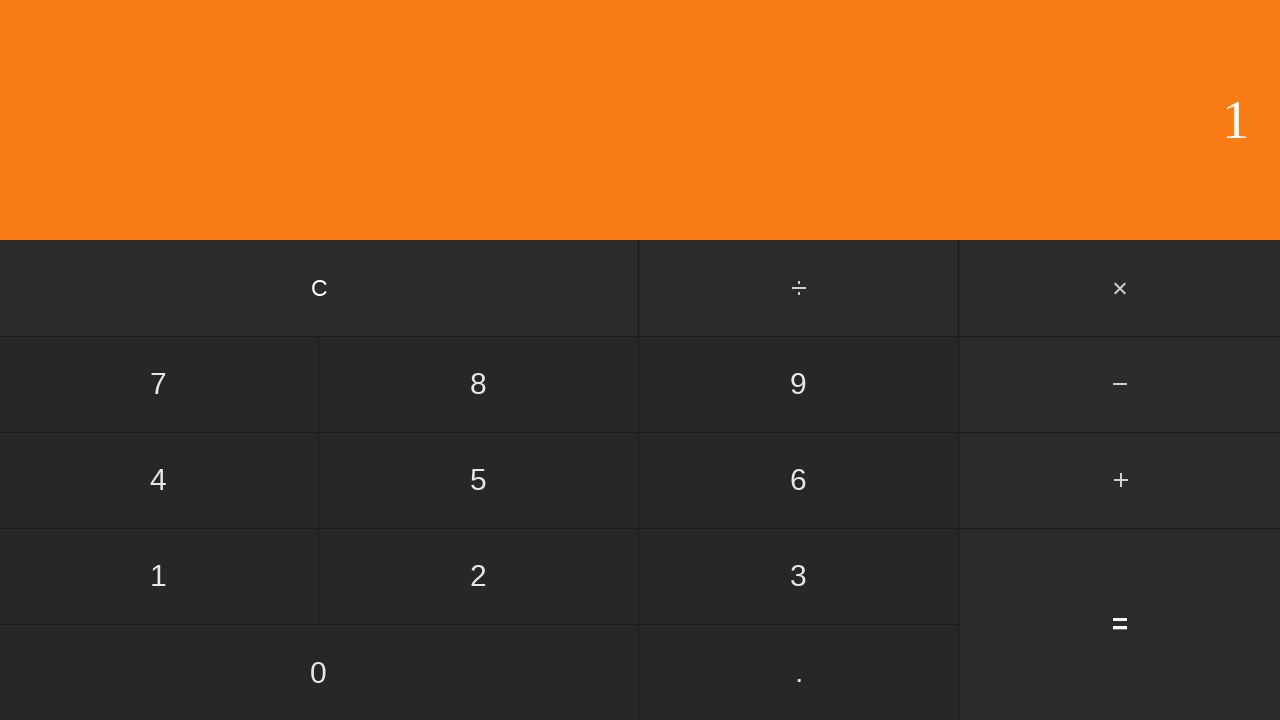

Clicked clear button to reset calculator at (320, 288) on input[value='C']
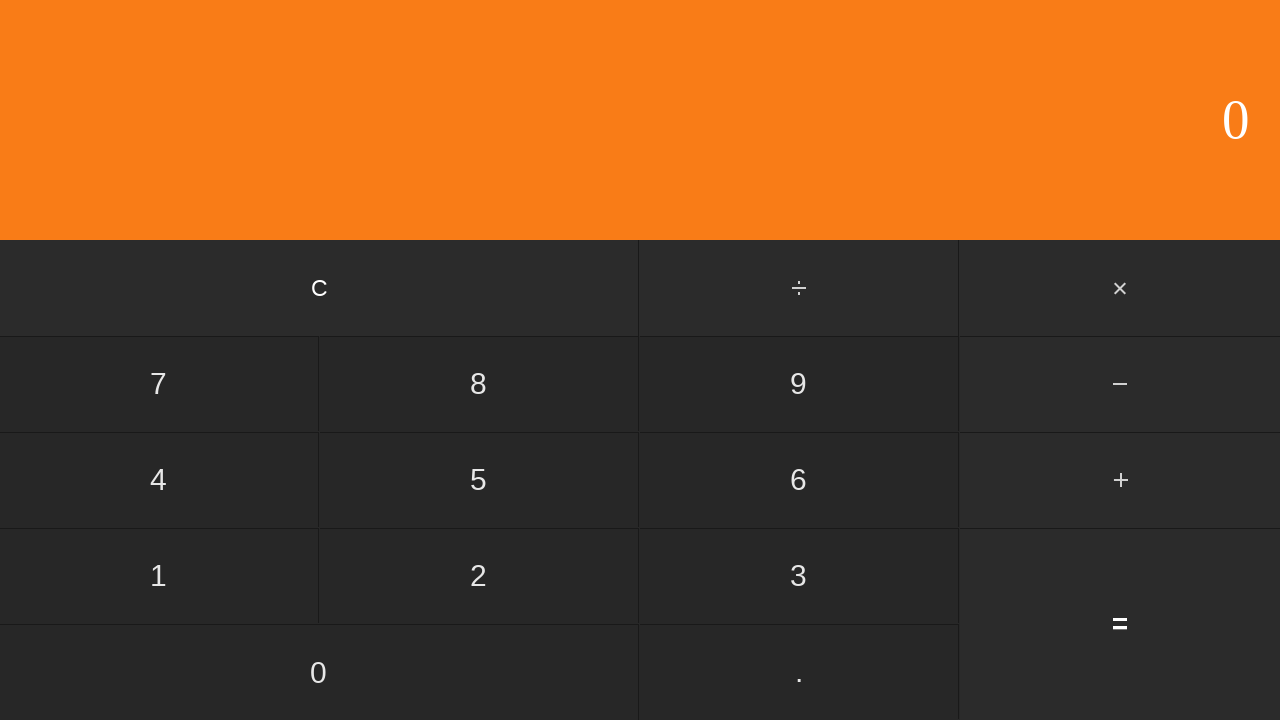

Waited for calculator to clear
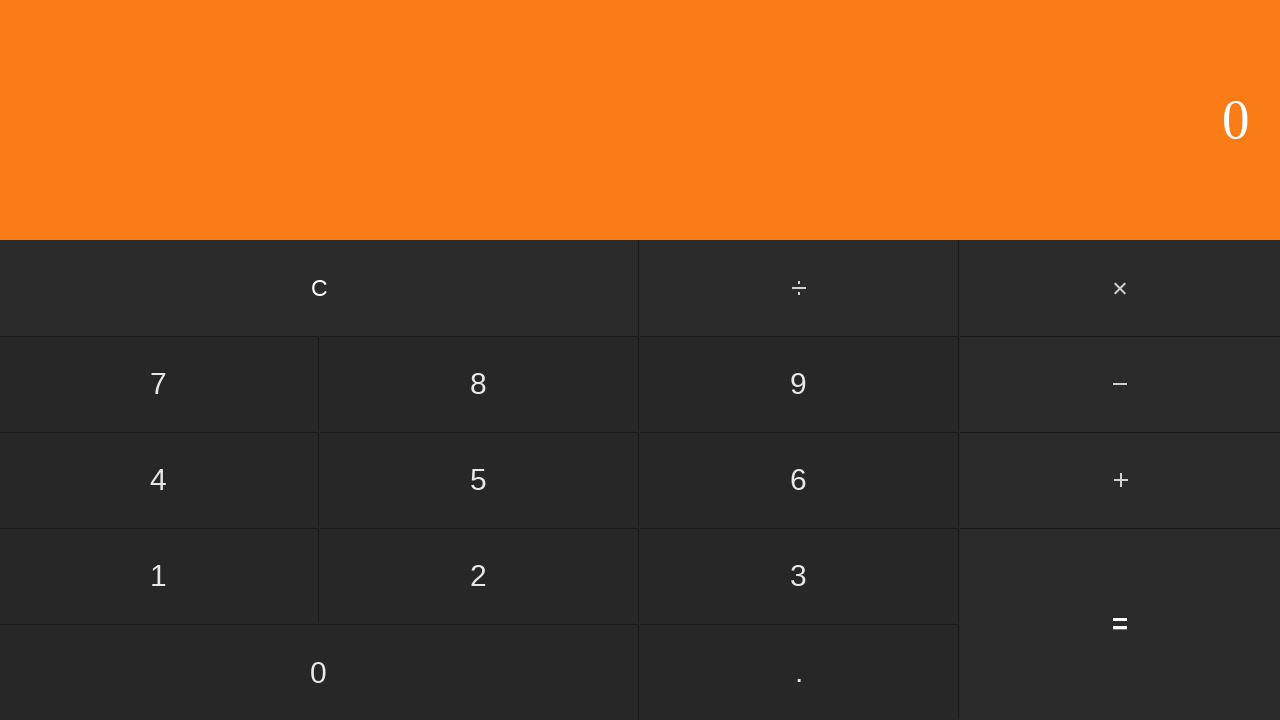

Clicked first operand: 8 at (479, 384) on input[value='8']
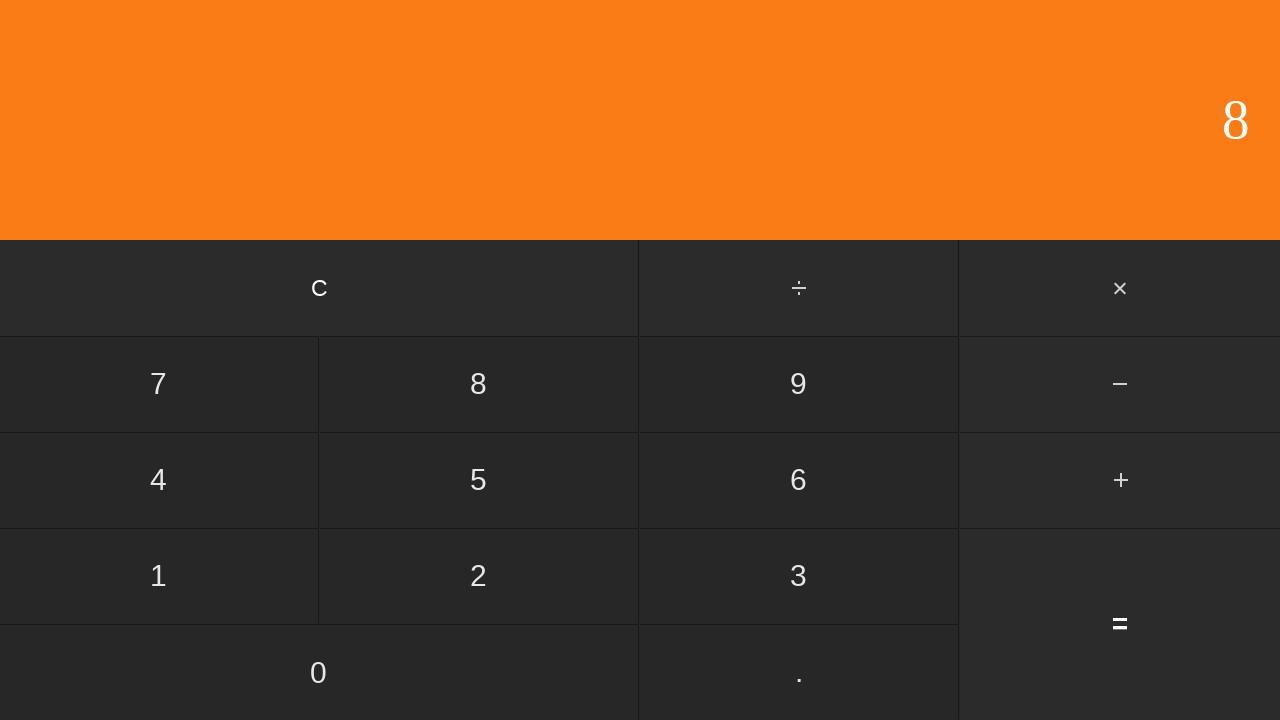

Clicked divide button at (800, 288) on #divide
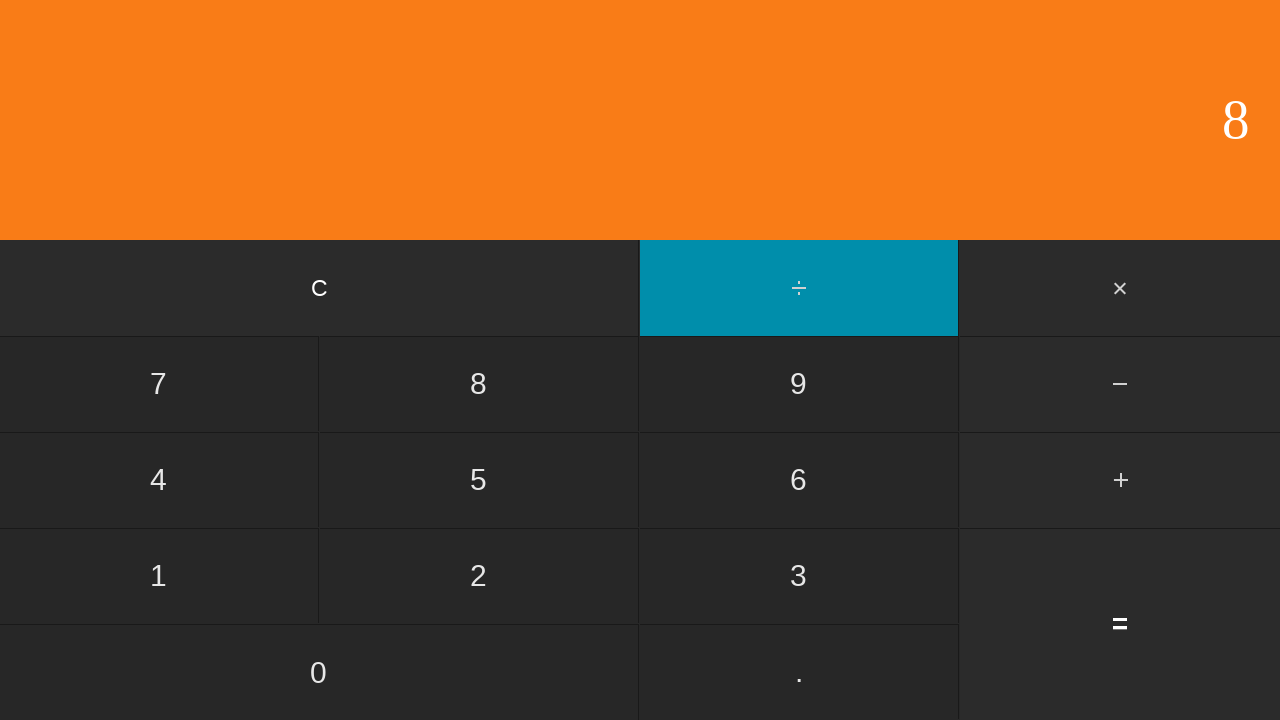

Clicked second operand: 6 at (799, 480) on input[value='6']
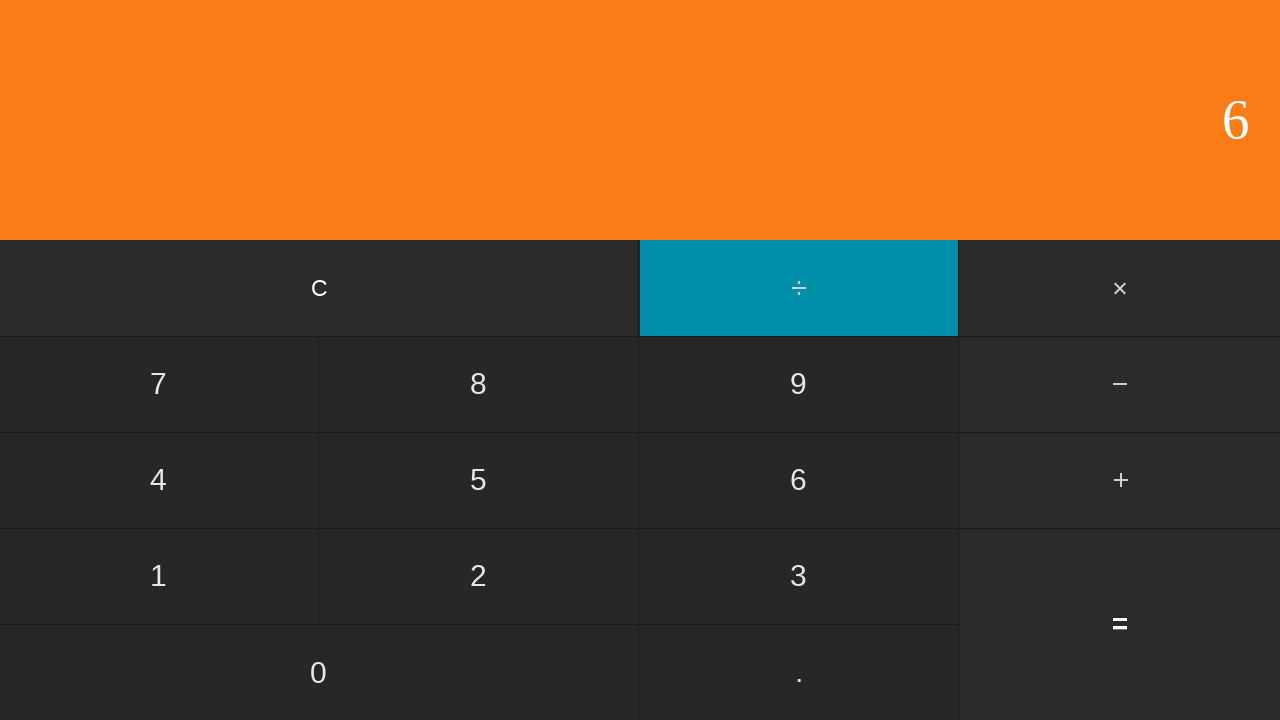

Clicked equals button to calculate 8 ÷ 6 at (1120, 624) on input[value='=']
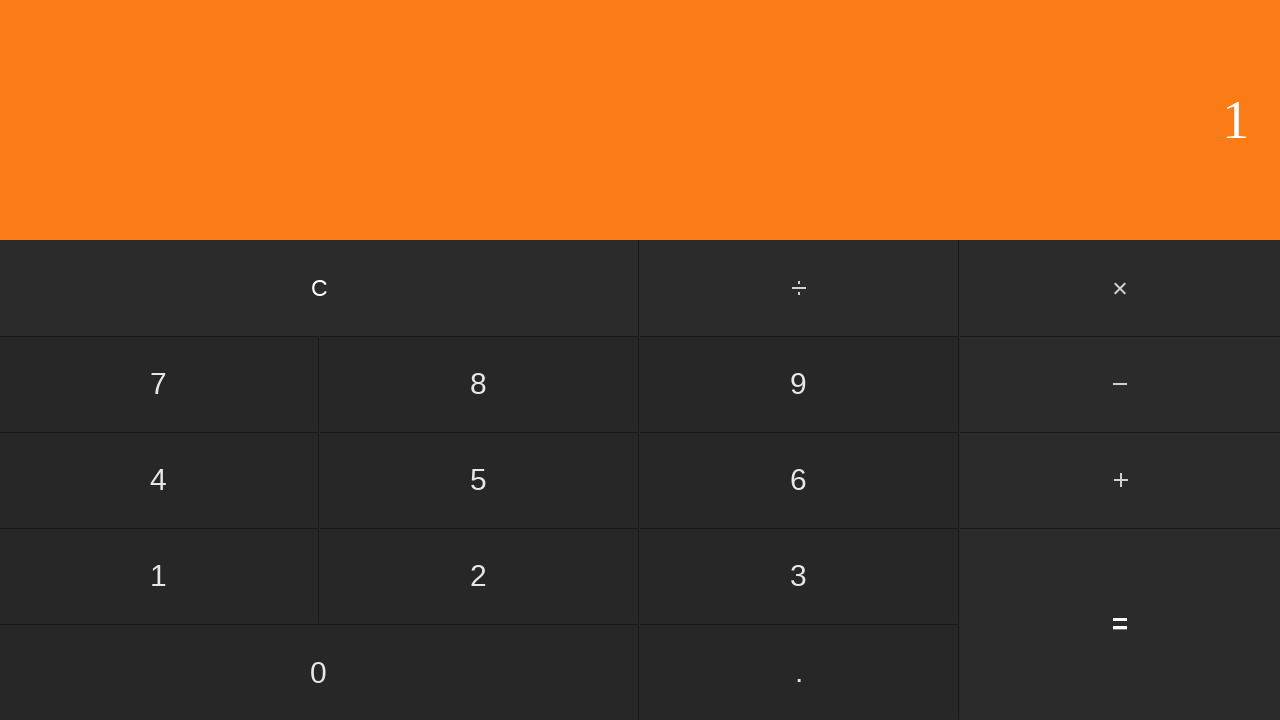

Waited for calculation result
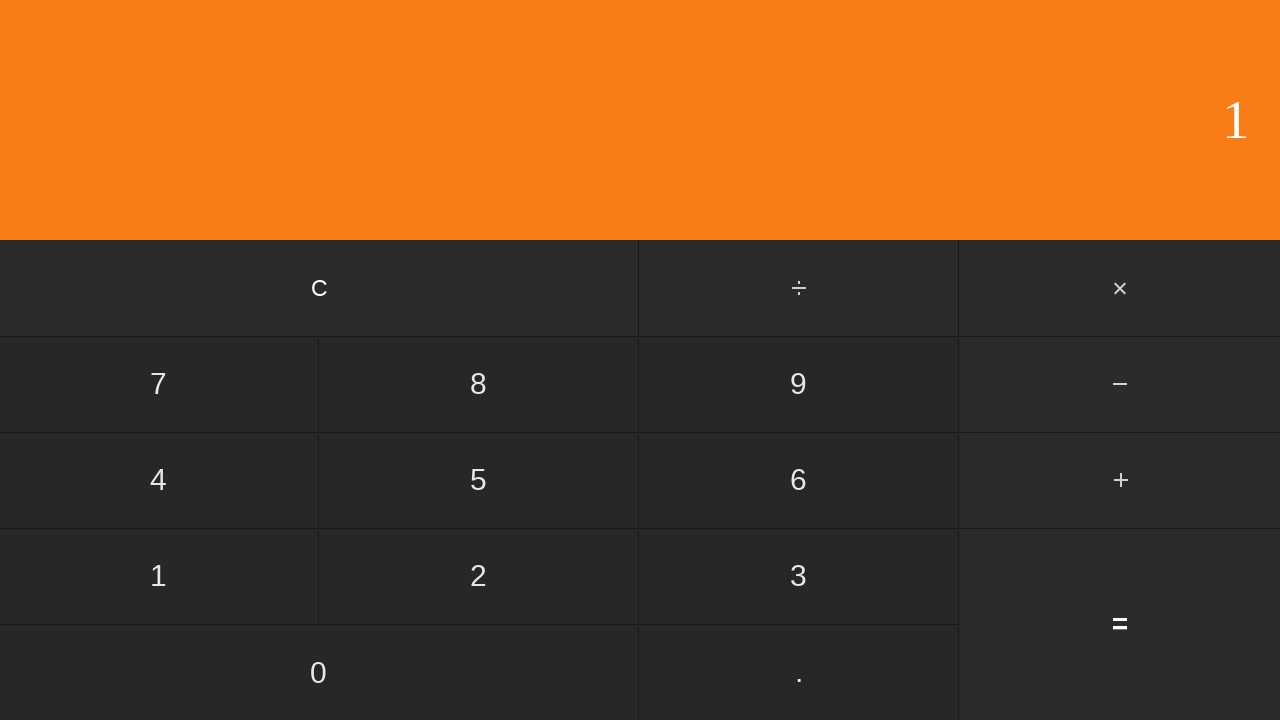

Clicked clear button to reset calculator at (320, 288) on input[value='C']
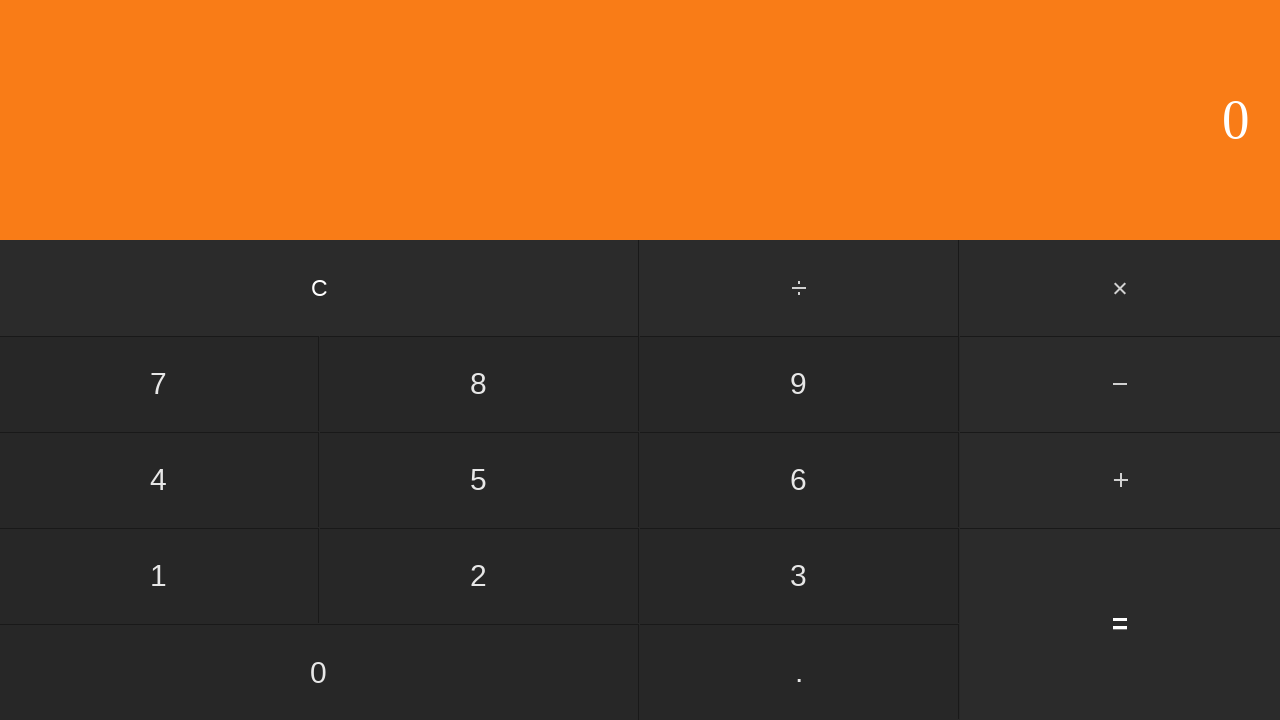

Waited for calculator to clear
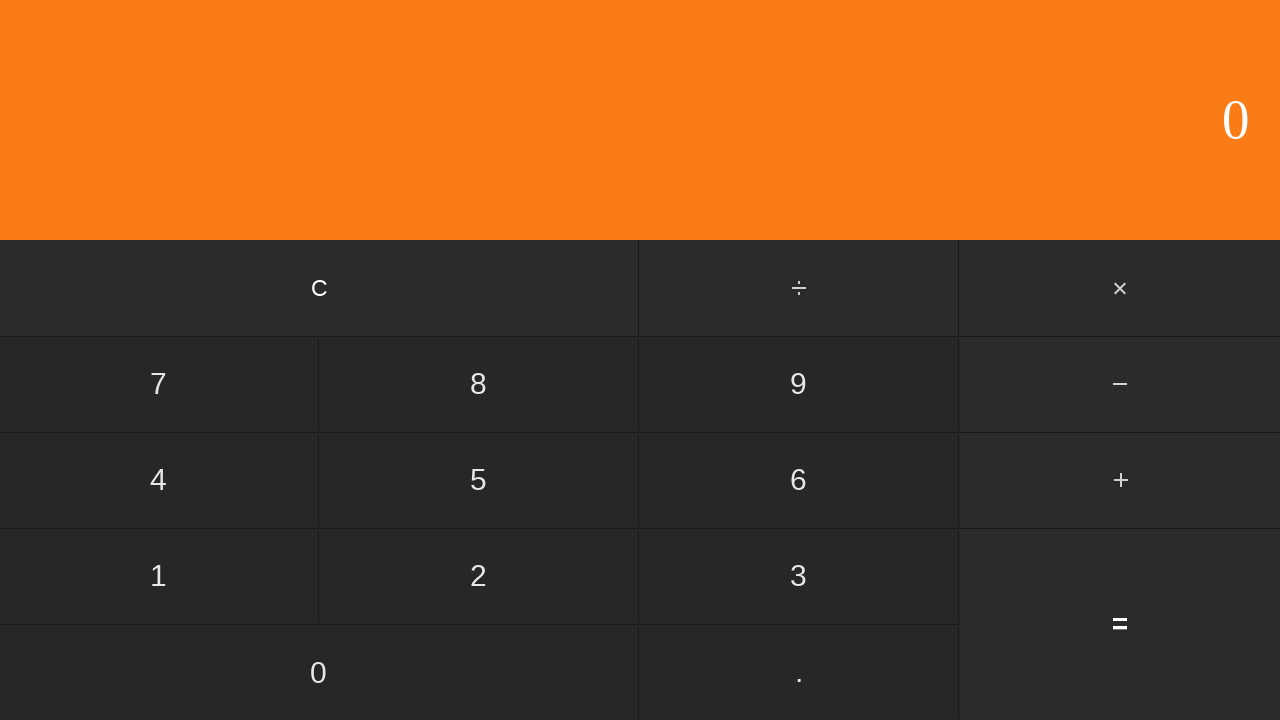

Clicked first operand: 8 at (479, 384) on input[value='8']
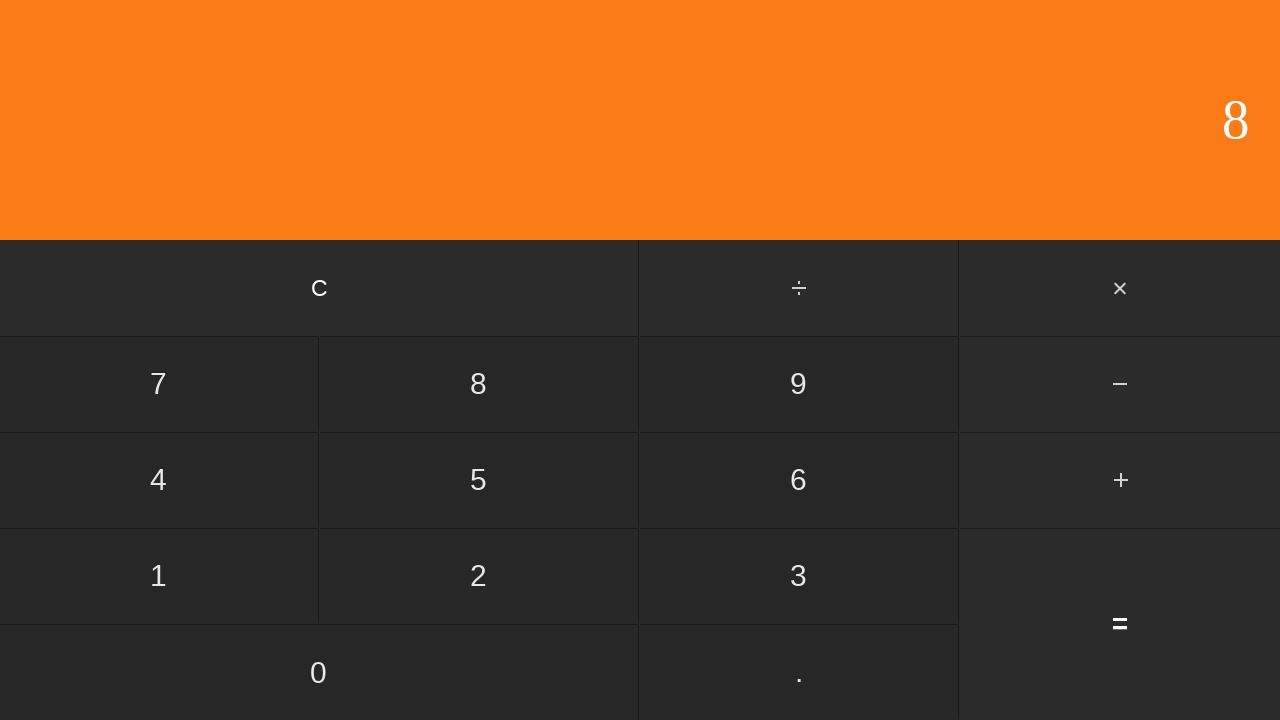

Clicked divide button at (800, 288) on #divide
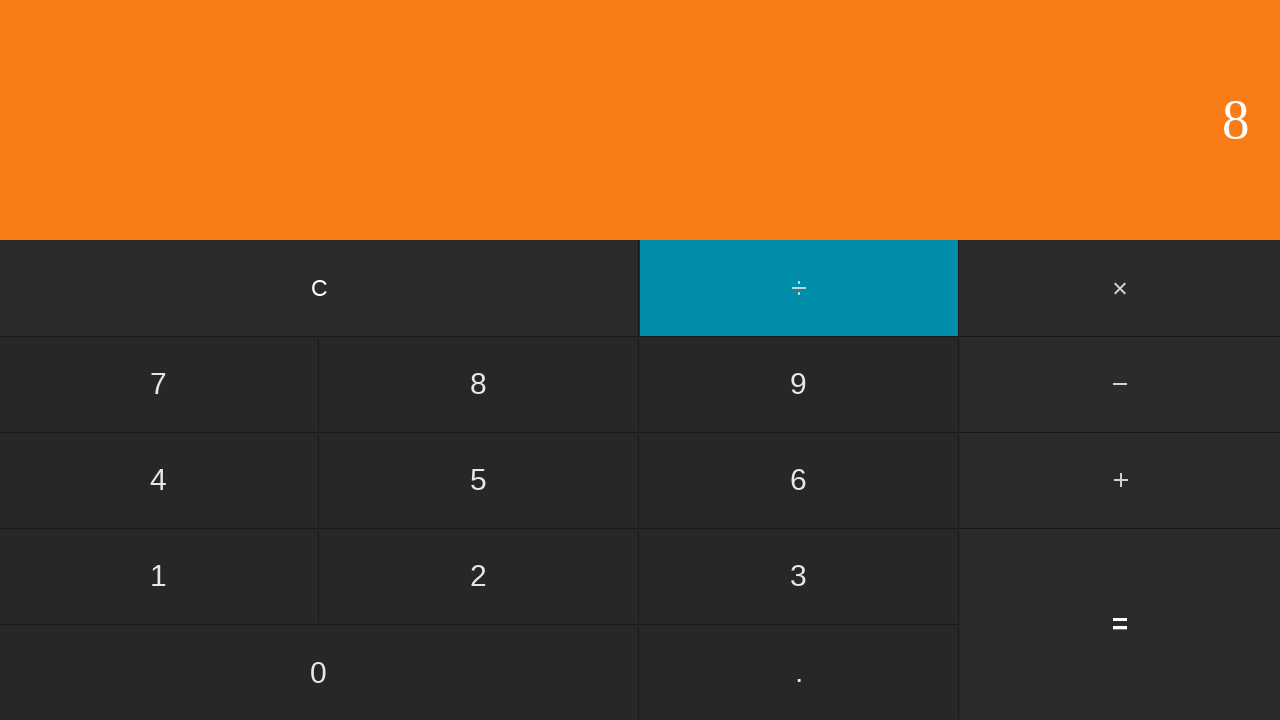

Clicked second operand: 7 at (159, 384) on input[value='7']
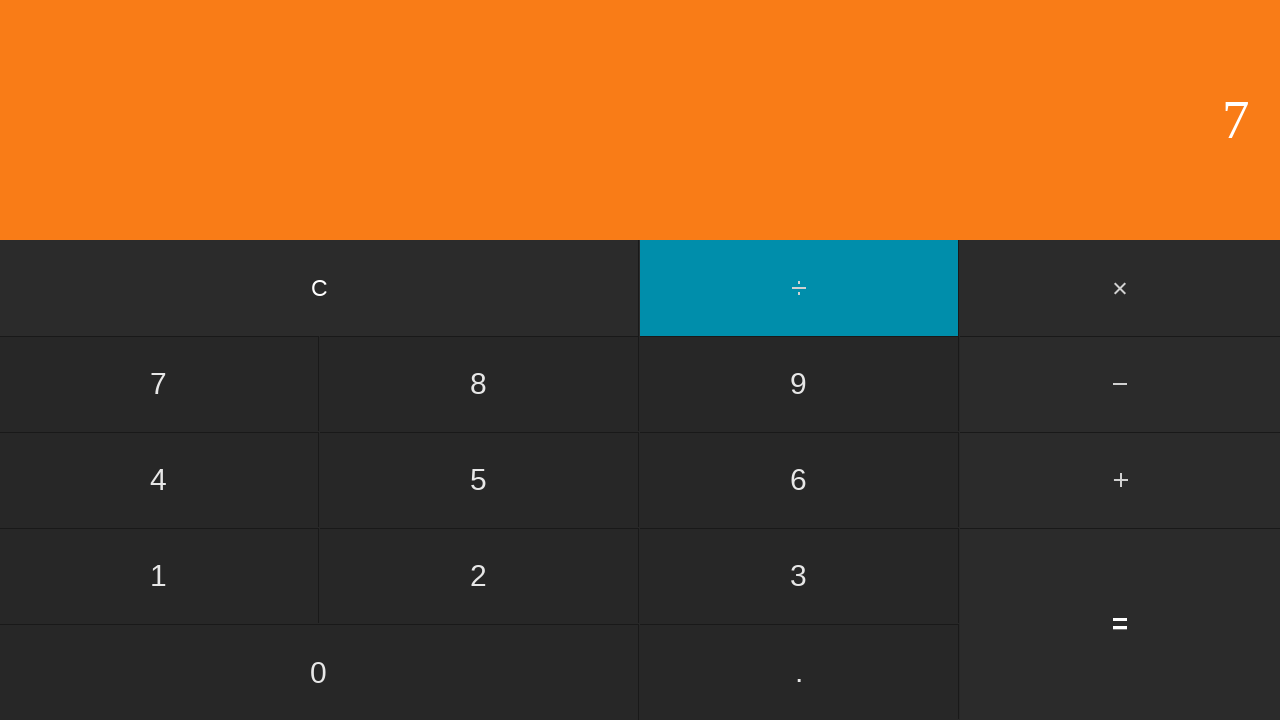

Clicked equals button to calculate 8 ÷ 7 at (1120, 624) on input[value='=']
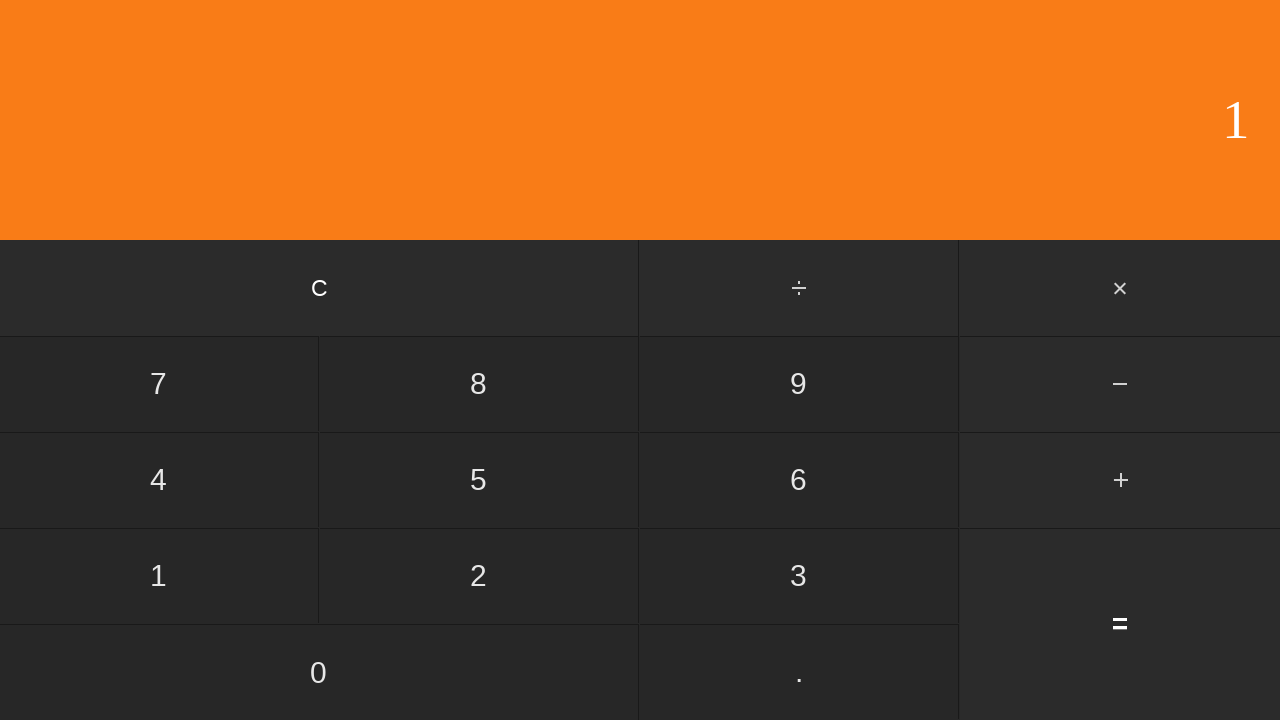

Waited for calculation result
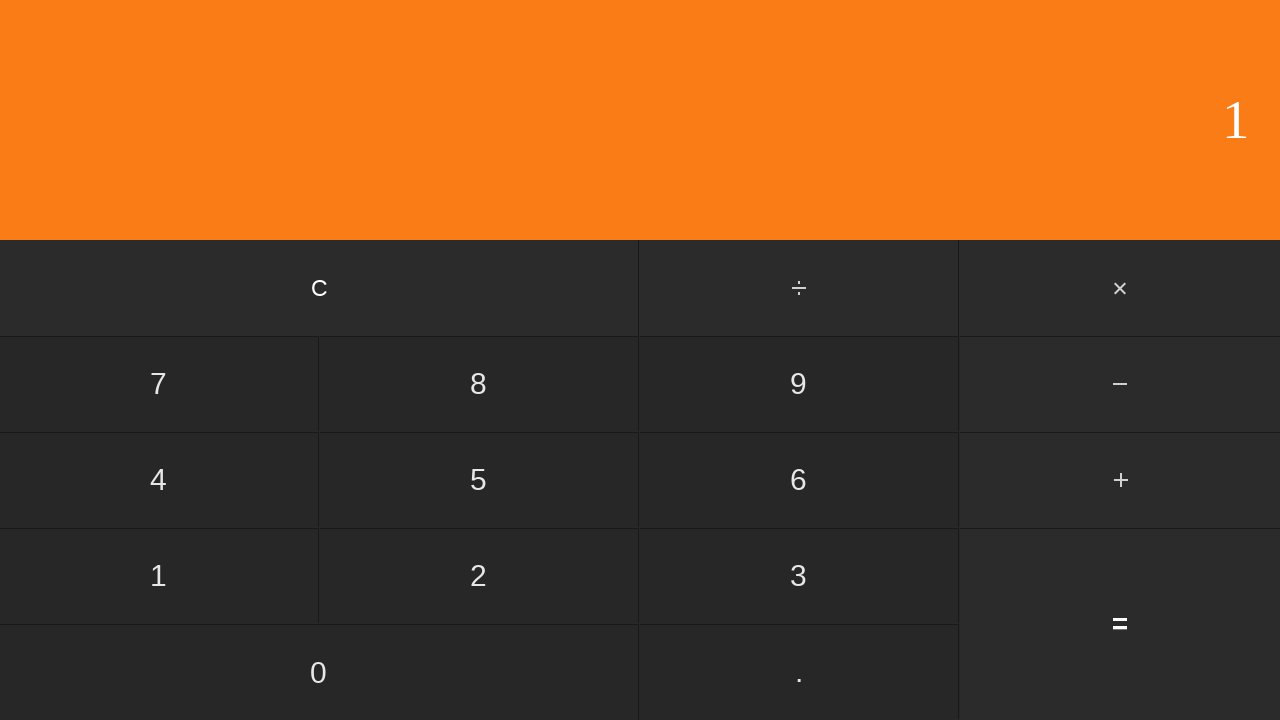

Clicked clear button to reset calculator at (320, 288) on input[value='C']
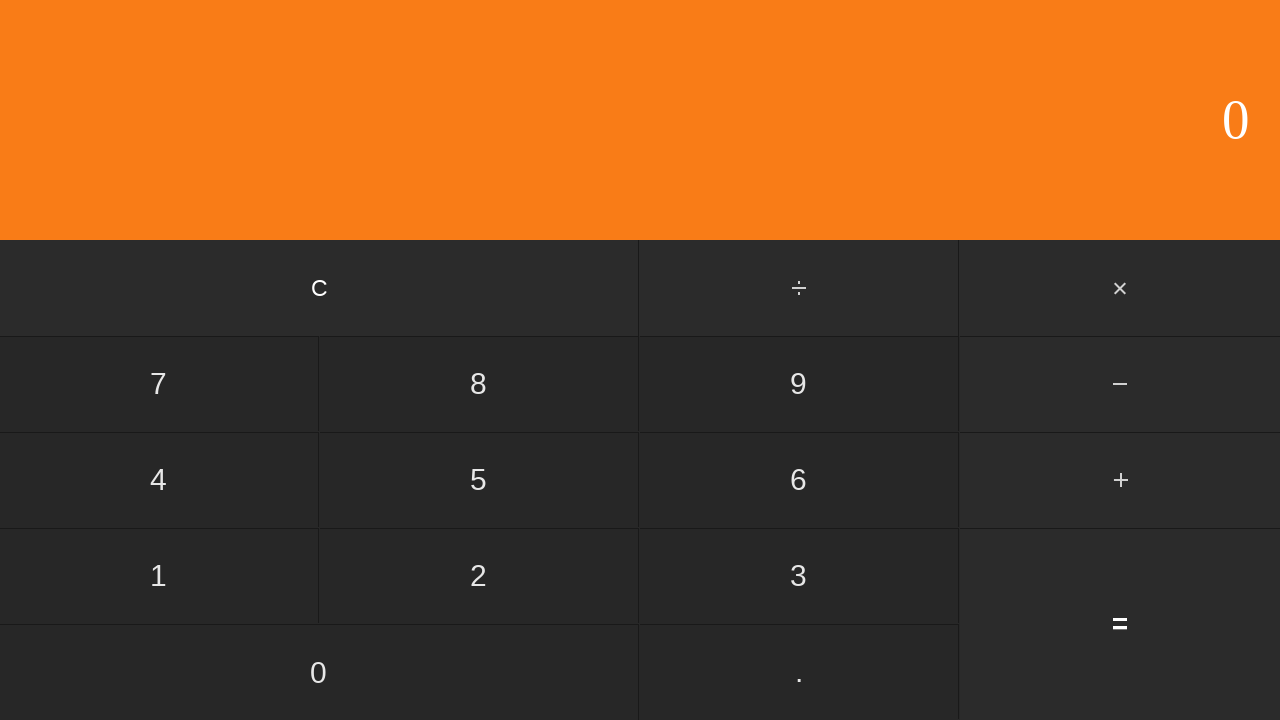

Waited for calculator to clear
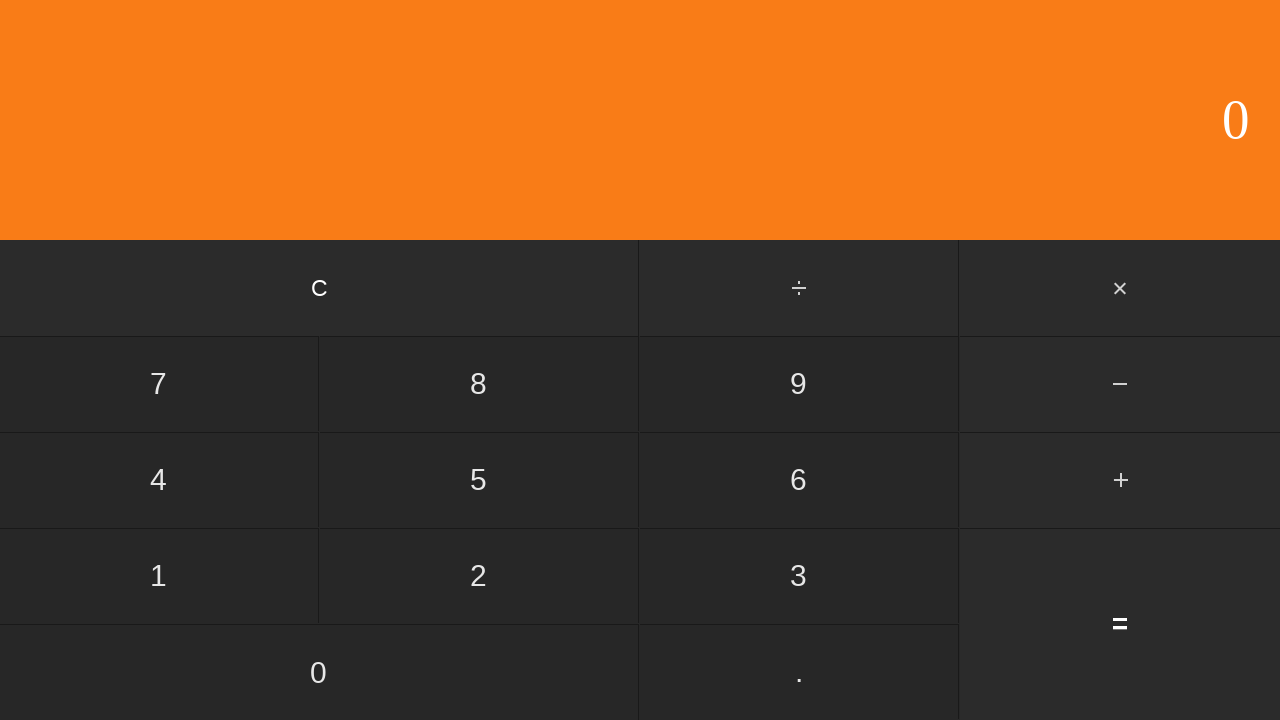

Clicked first operand: 8 at (479, 384) on input[value='8']
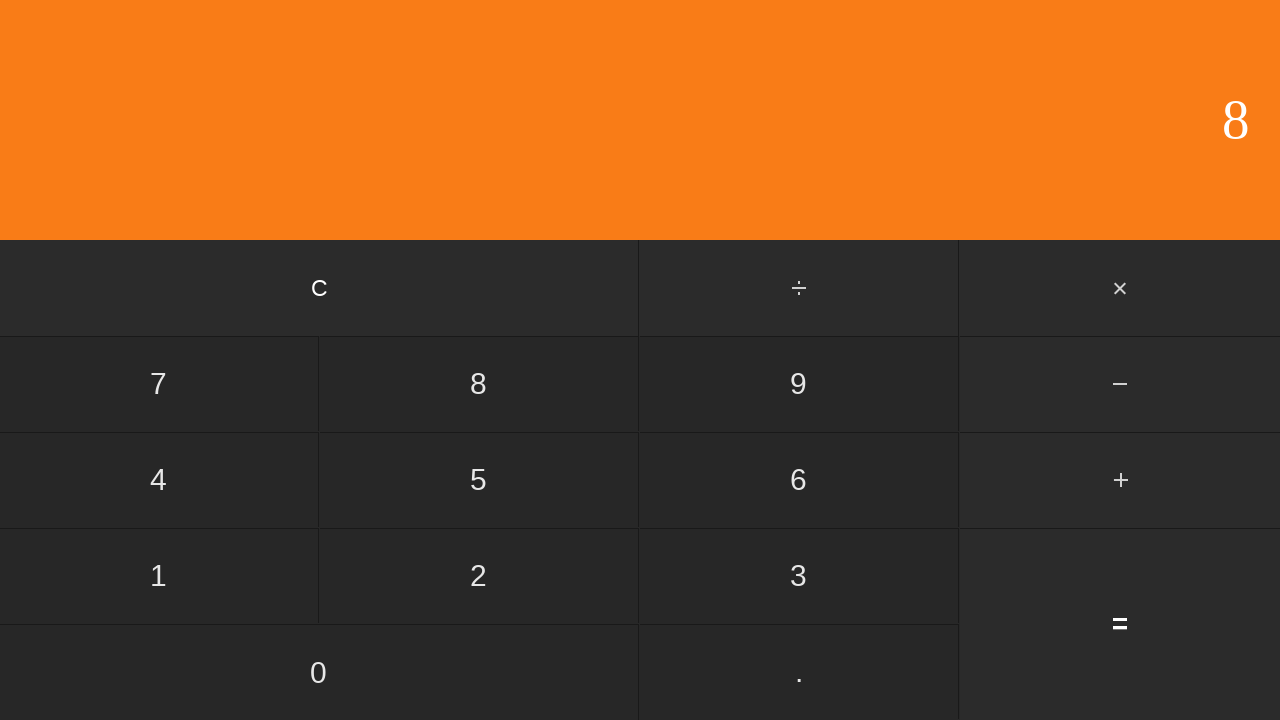

Clicked divide button at (800, 288) on #divide
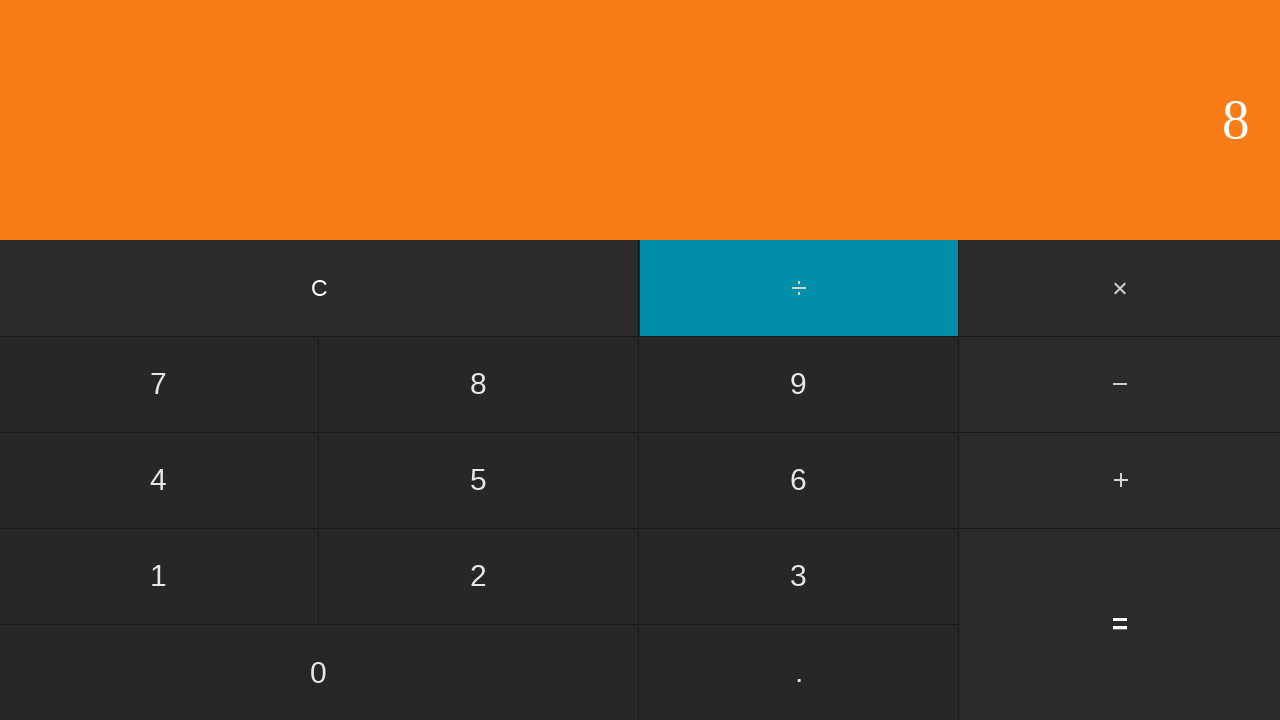

Clicked second operand: 8 at (479, 384) on input[value='8']
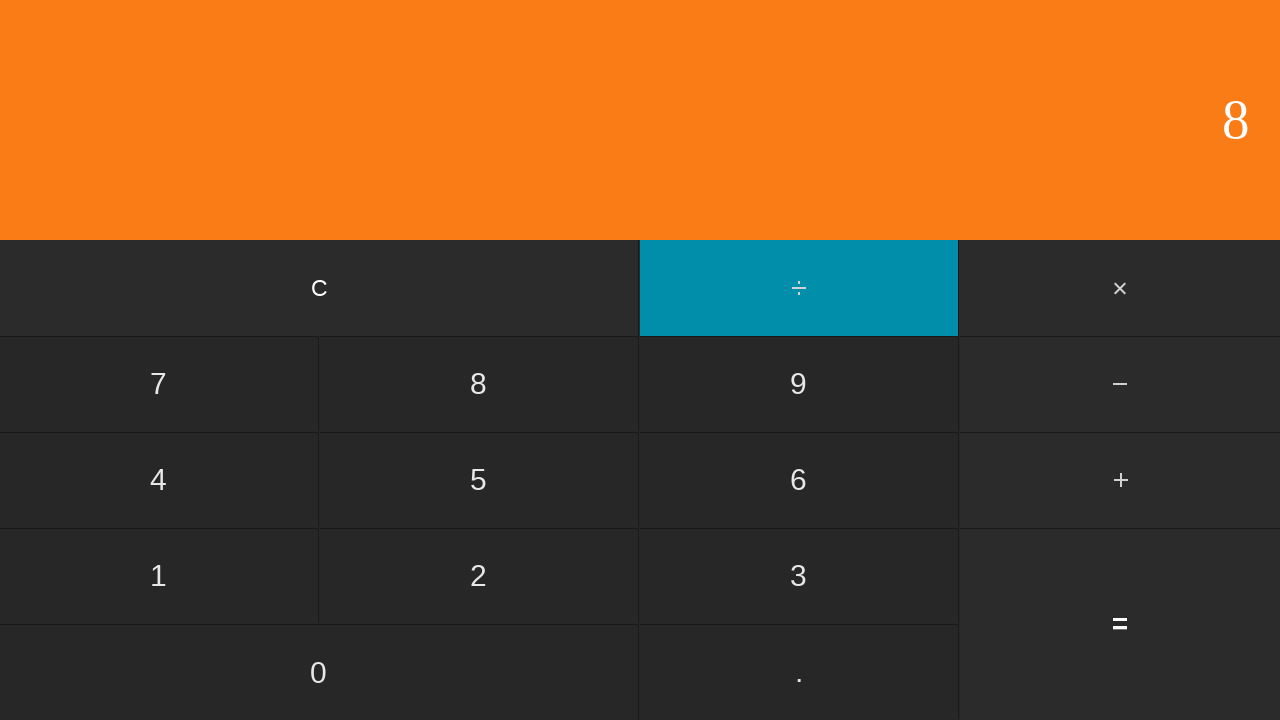

Clicked equals button to calculate 8 ÷ 8 at (1120, 624) on input[value='=']
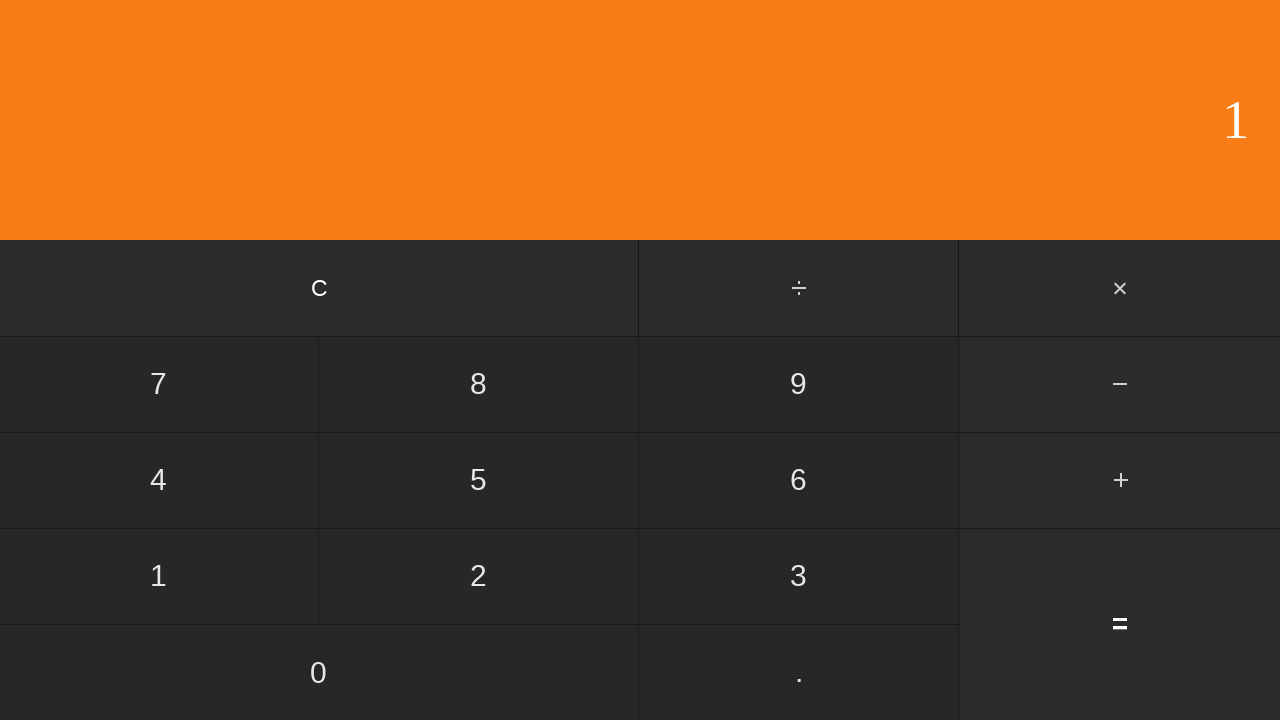

Waited for calculation result
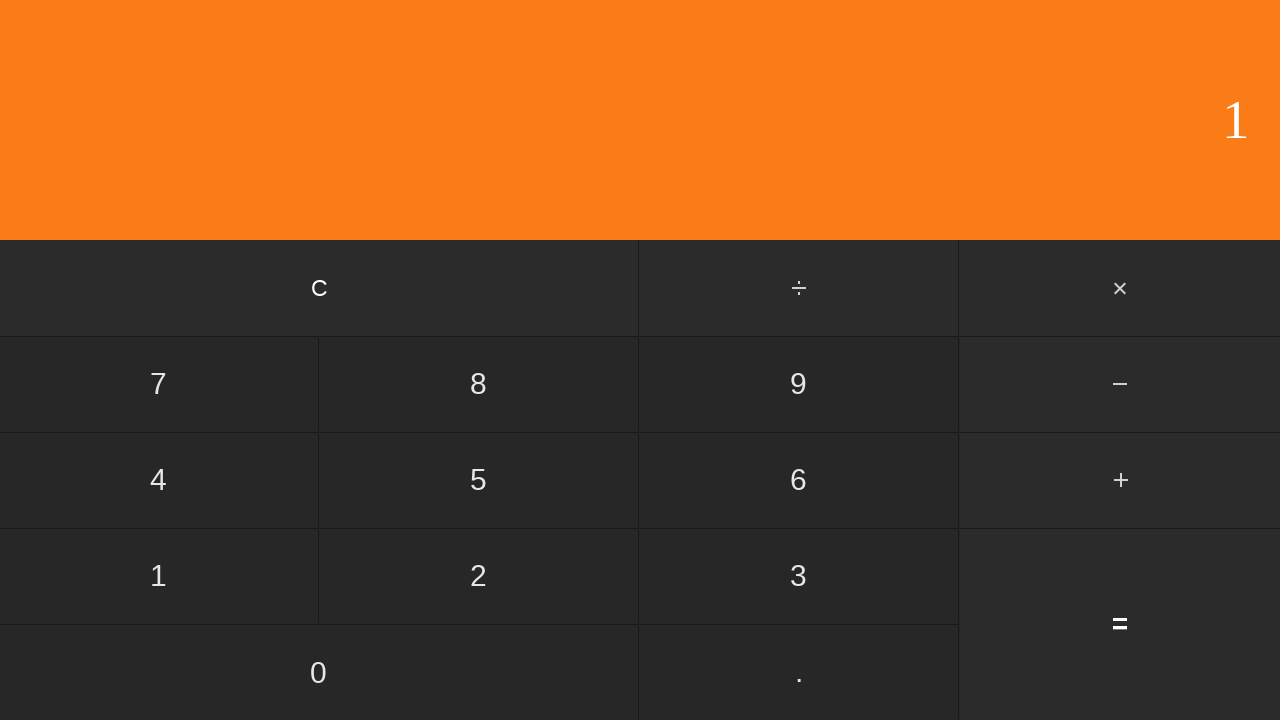

Clicked clear button to reset calculator at (320, 288) on input[value='C']
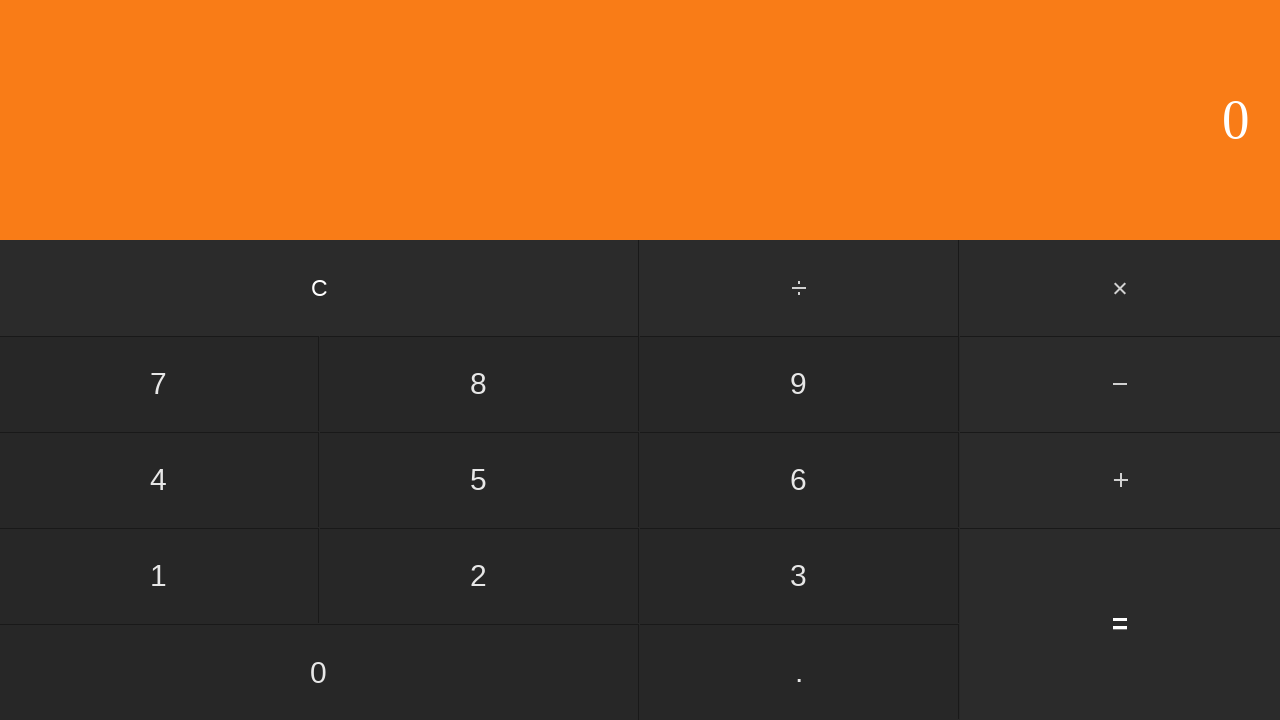

Waited for calculator to clear
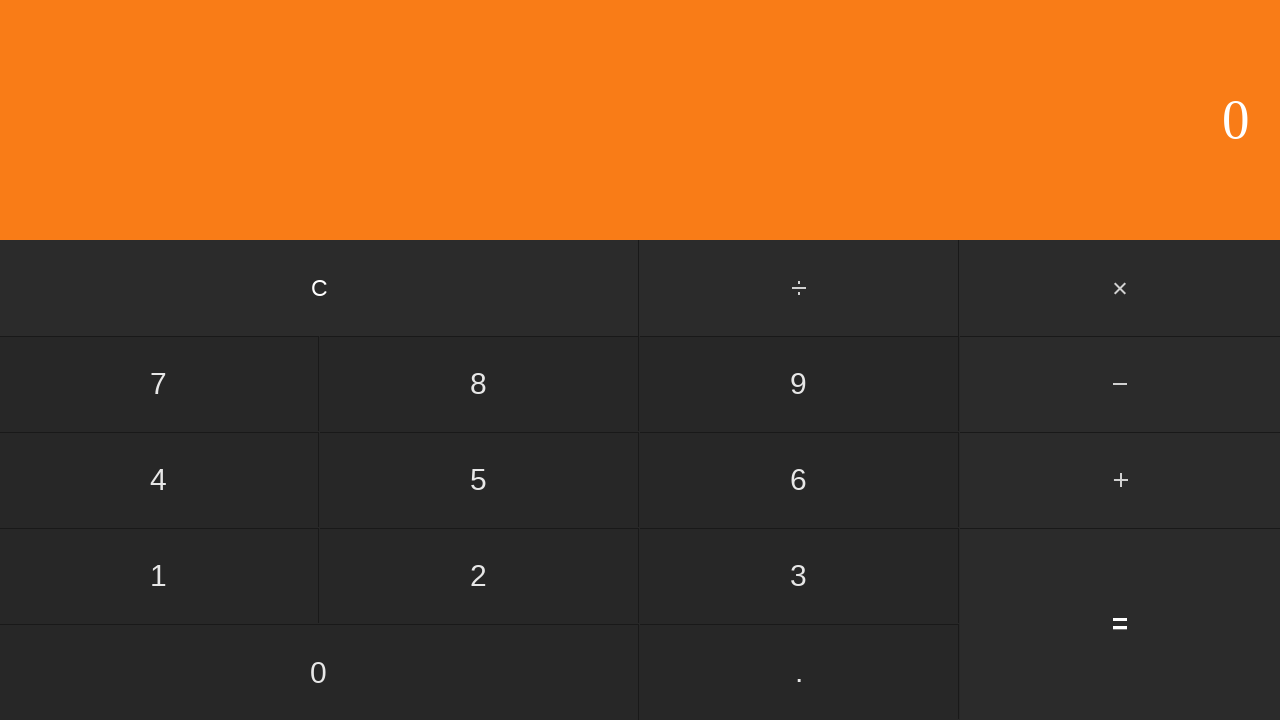

Clicked first operand: 8 at (479, 384) on input[value='8']
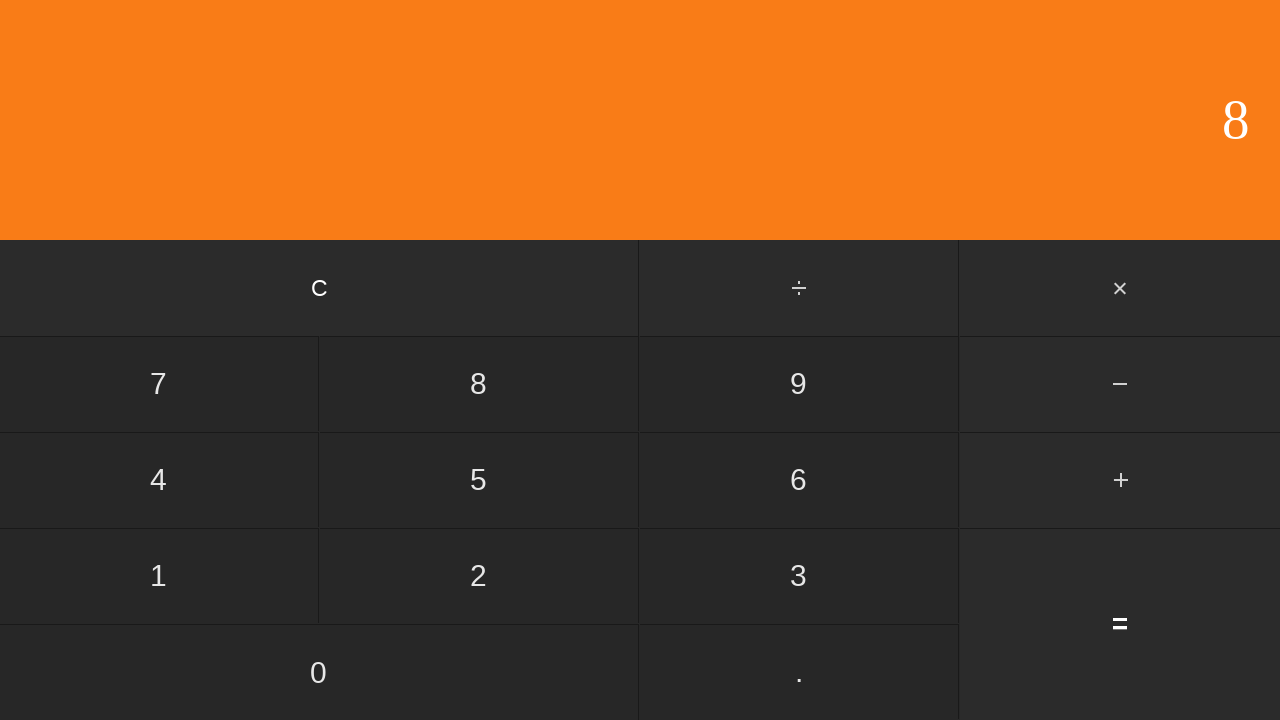

Clicked divide button at (800, 288) on #divide
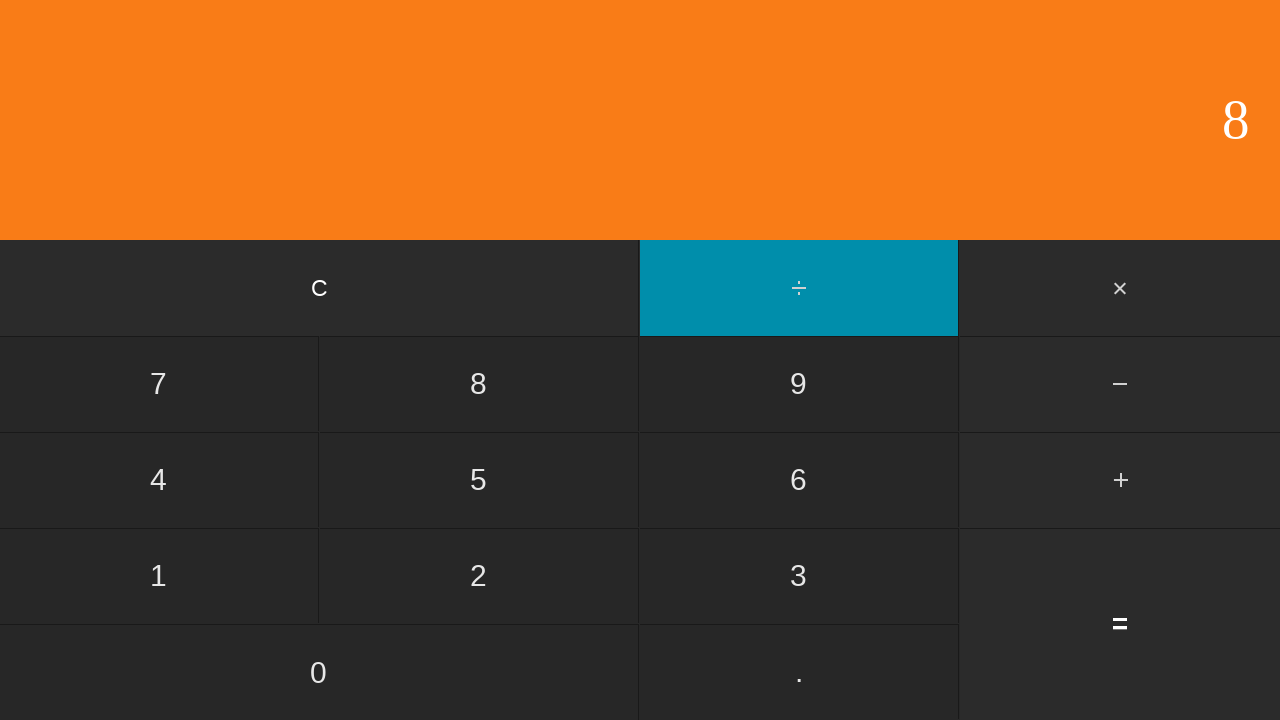

Clicked second operand: 9 at (799, 384) on input[value='9']
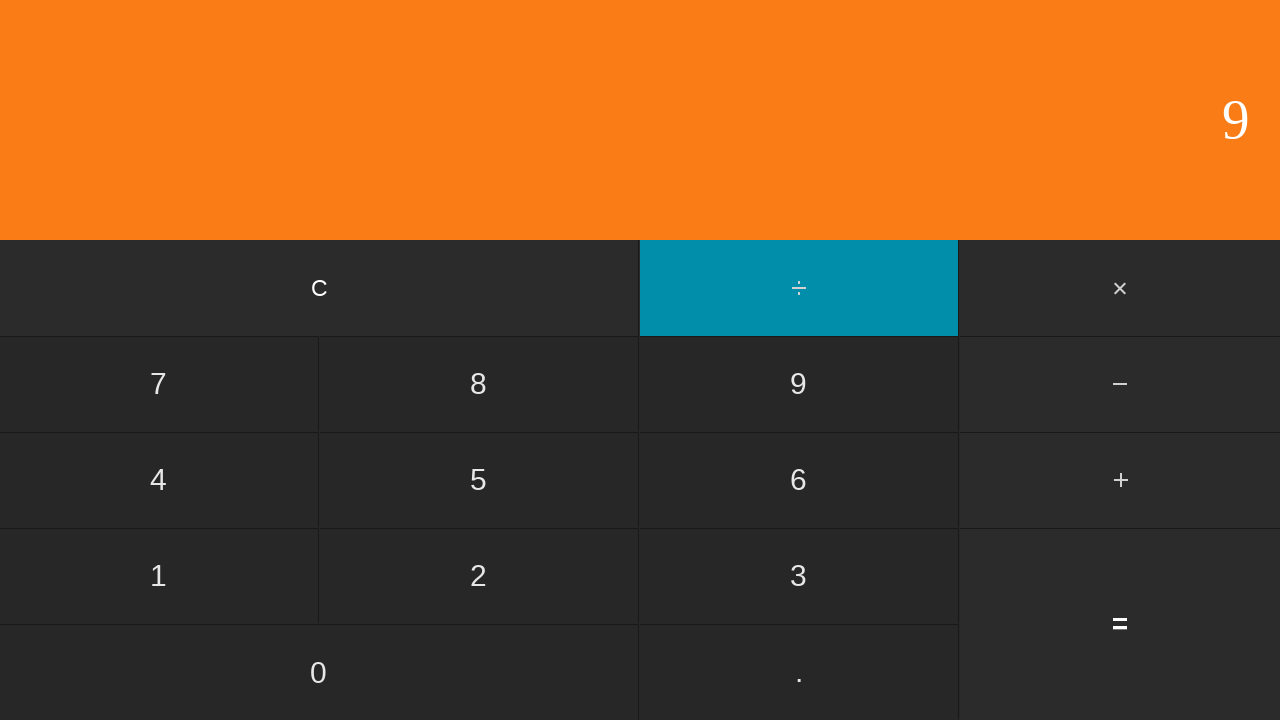

Clicked equals button to calculate 8 ÷ 9 at (1120, 624) on input[value='=']
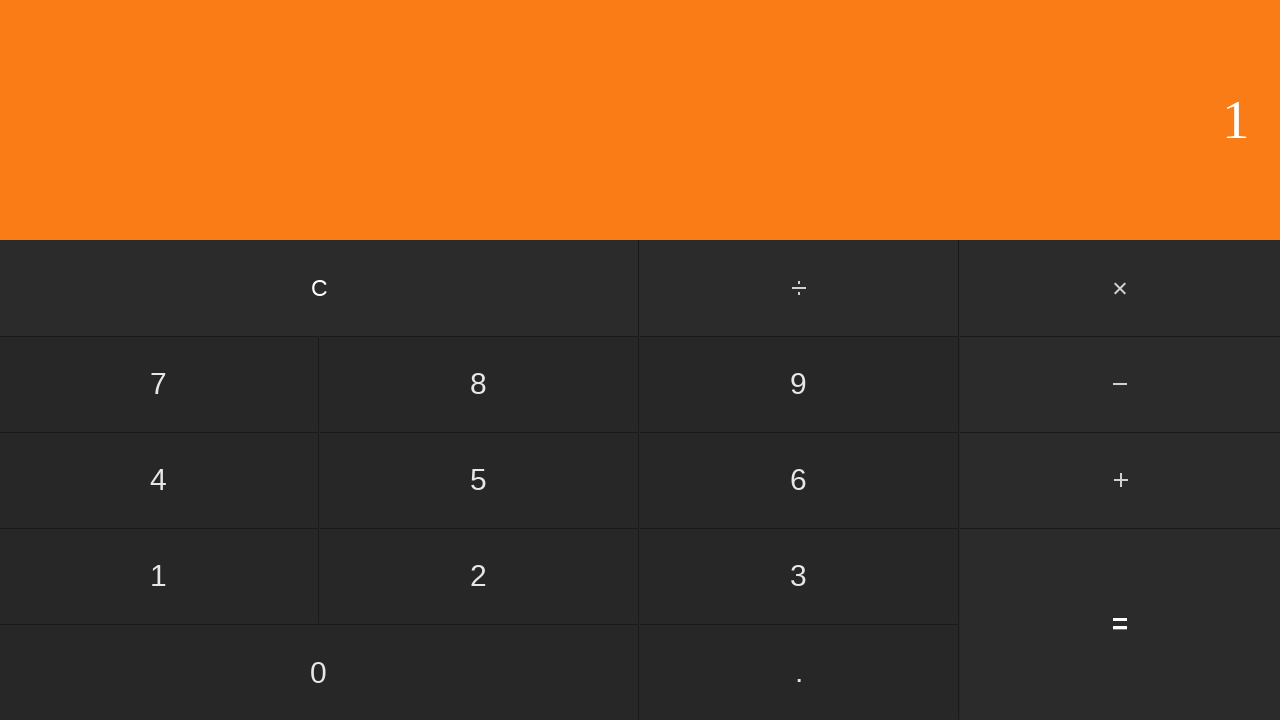

Waited for calculation result
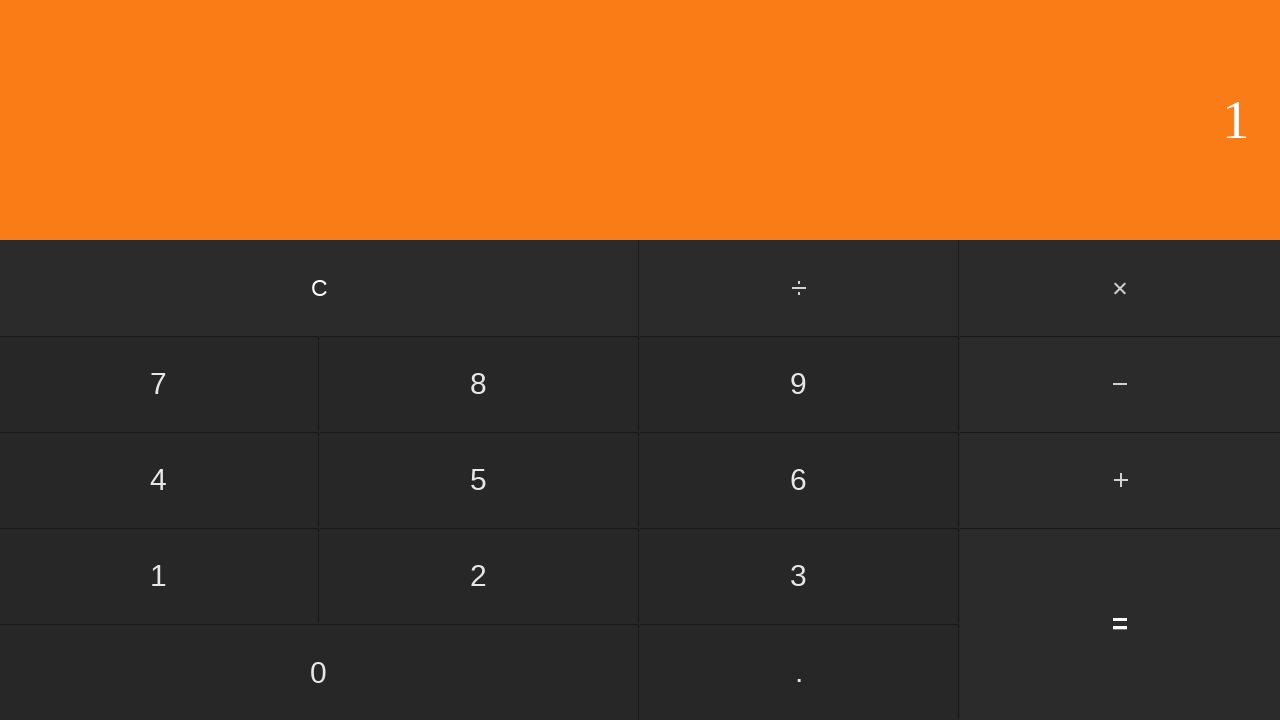

Clicked clear button to reset calculator at (320, 288) on input[value='C']
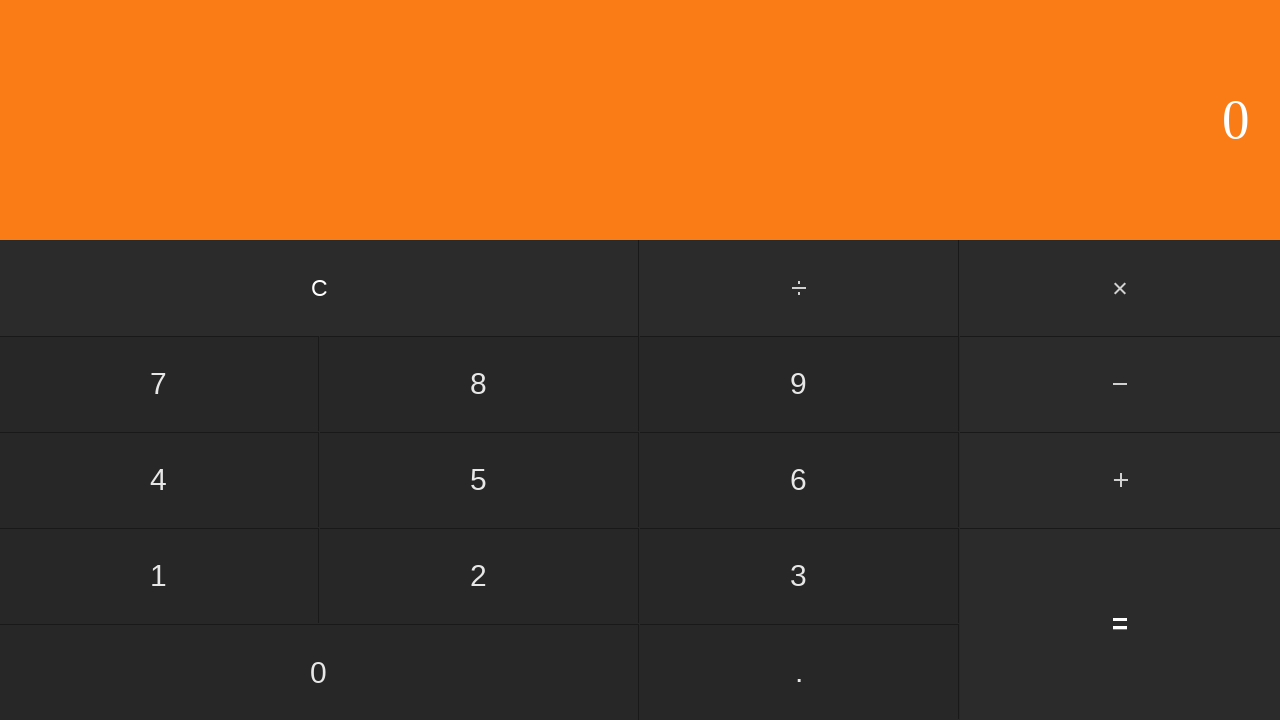

Waited for calculator to clear
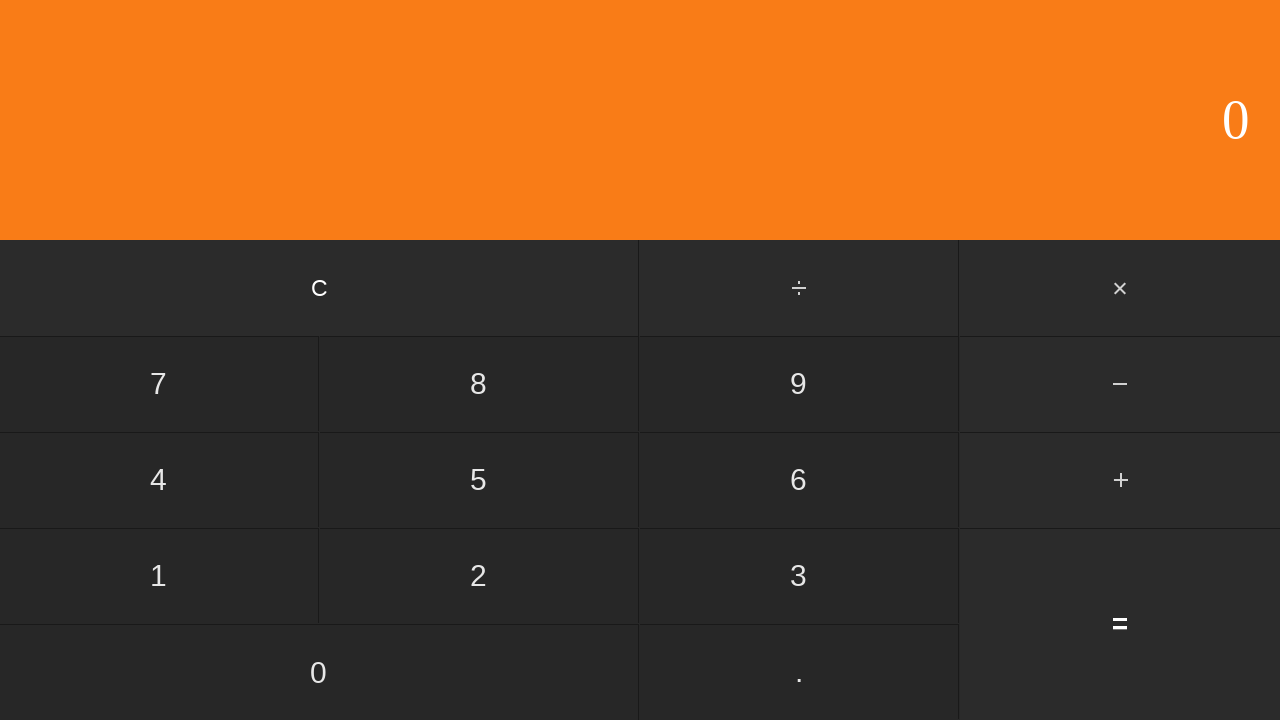

Clicked first operand: 9 at (799, 384) on input[value='9']
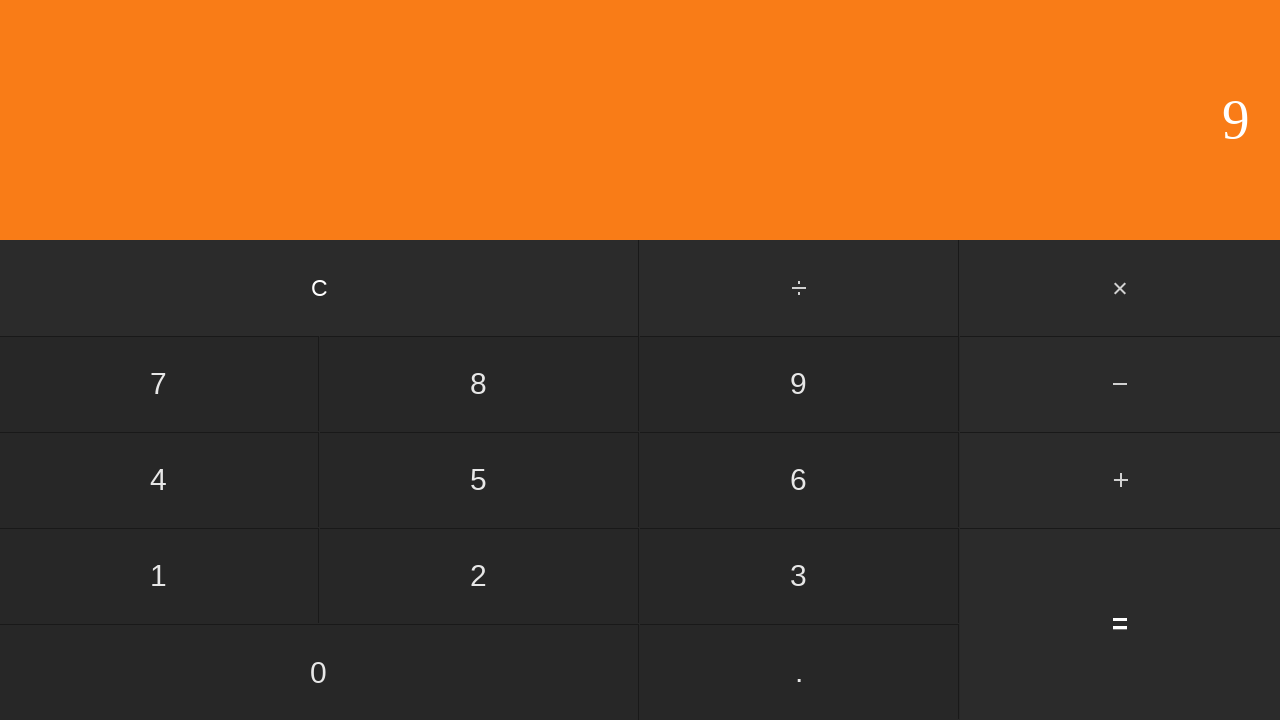

Clicked divide button at (800, 288) on #divide
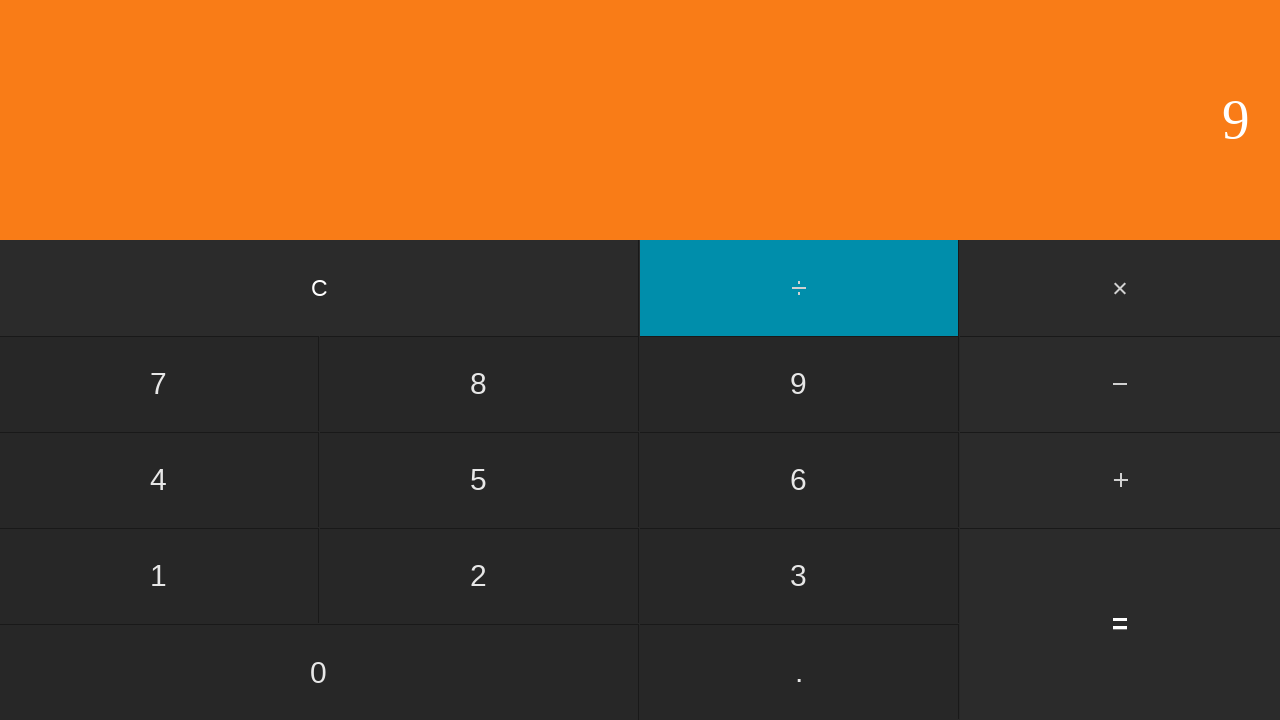

Clicked second operand: 1 at (159, 576) on input[value='1']
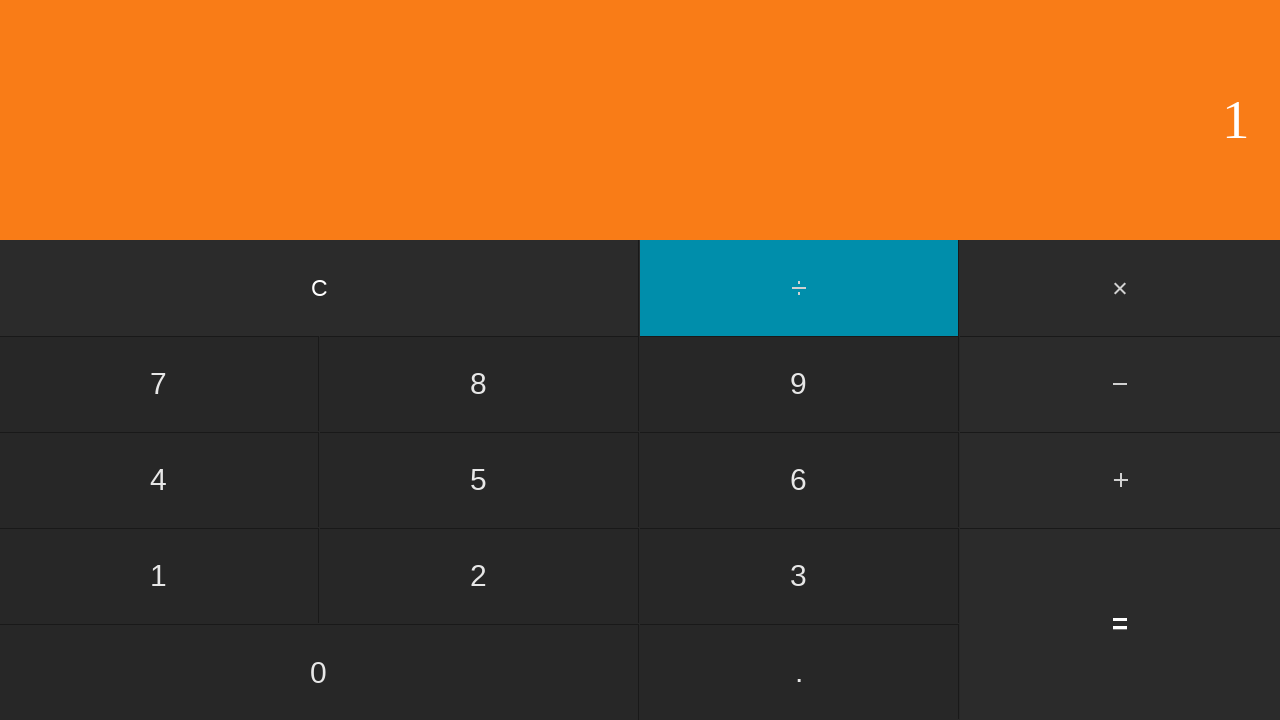

Clicked equals button to calculate 9 ÷ 1 at (1120, 624) on input[value='=']
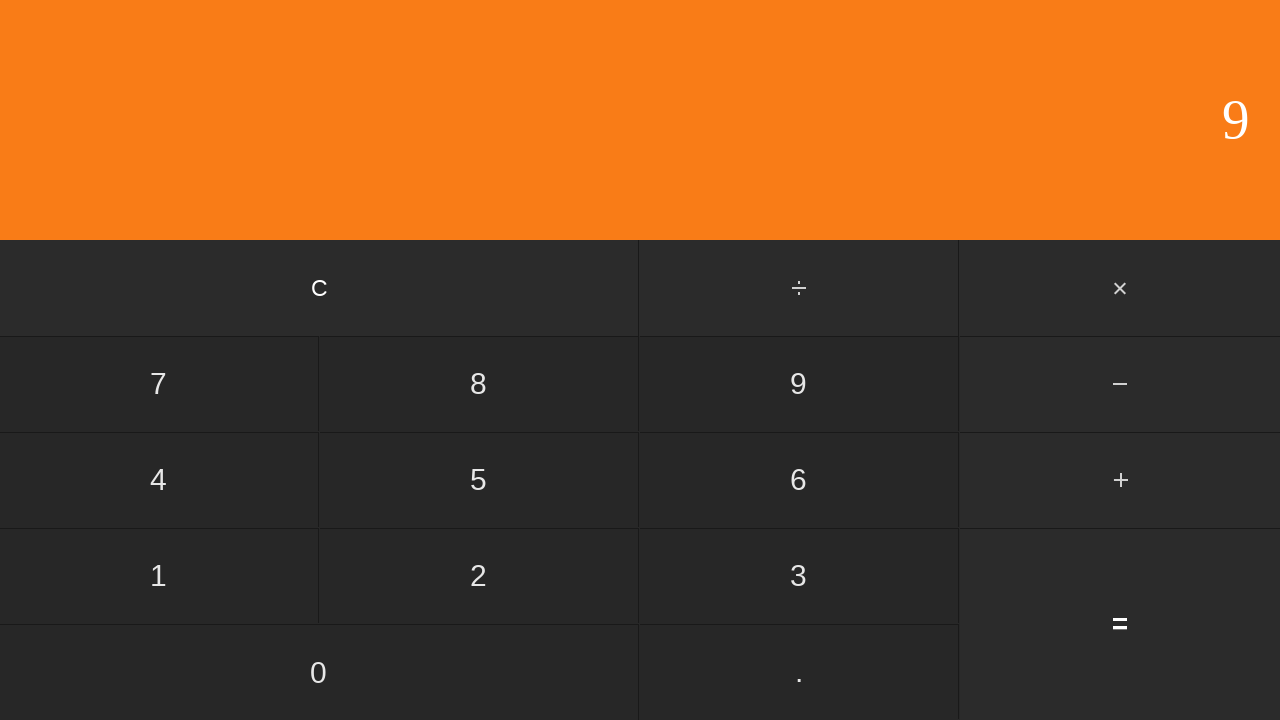

Waited for calculation result
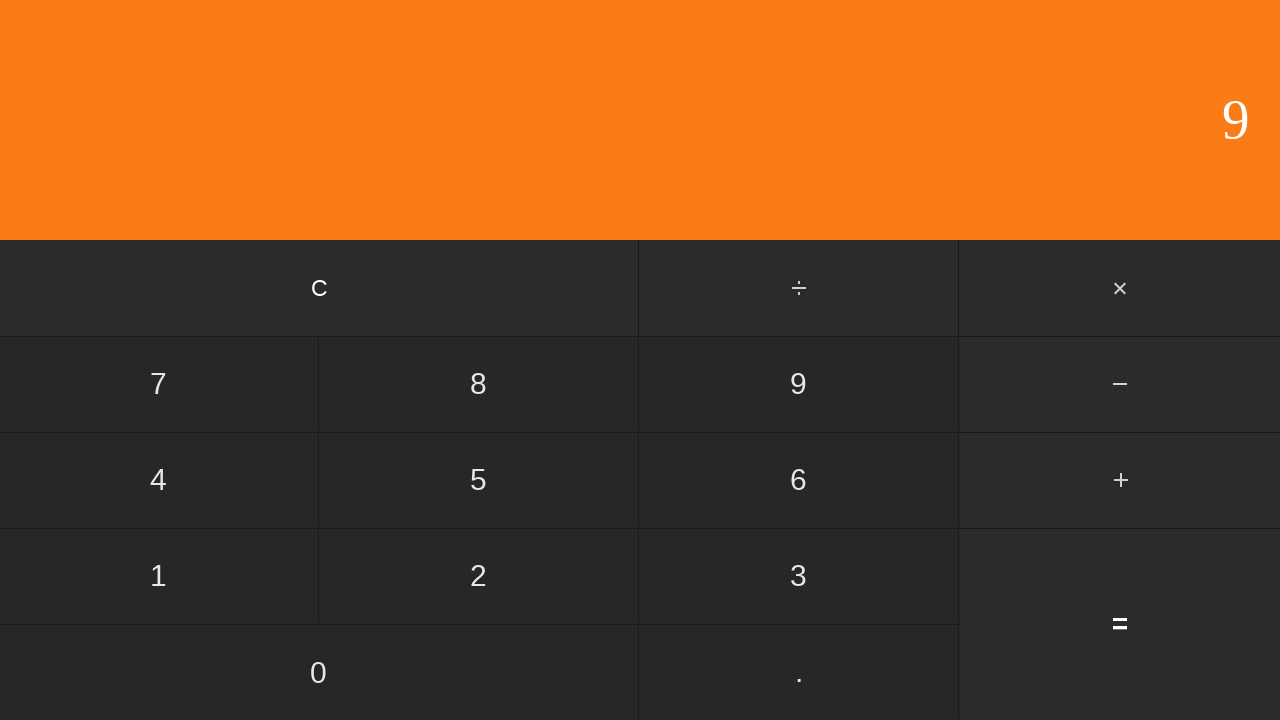

Clicked clear button to reset calculator at (320, 288) on input[value='C']
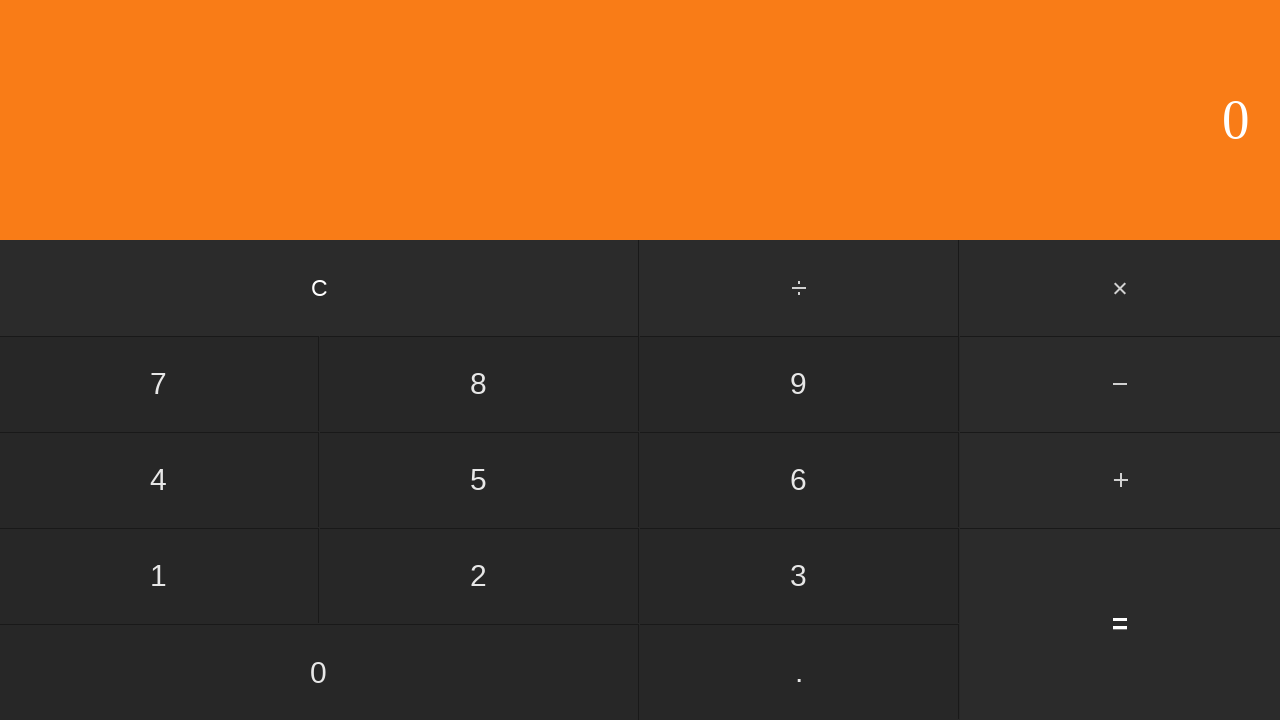

Waited for calculator to clear
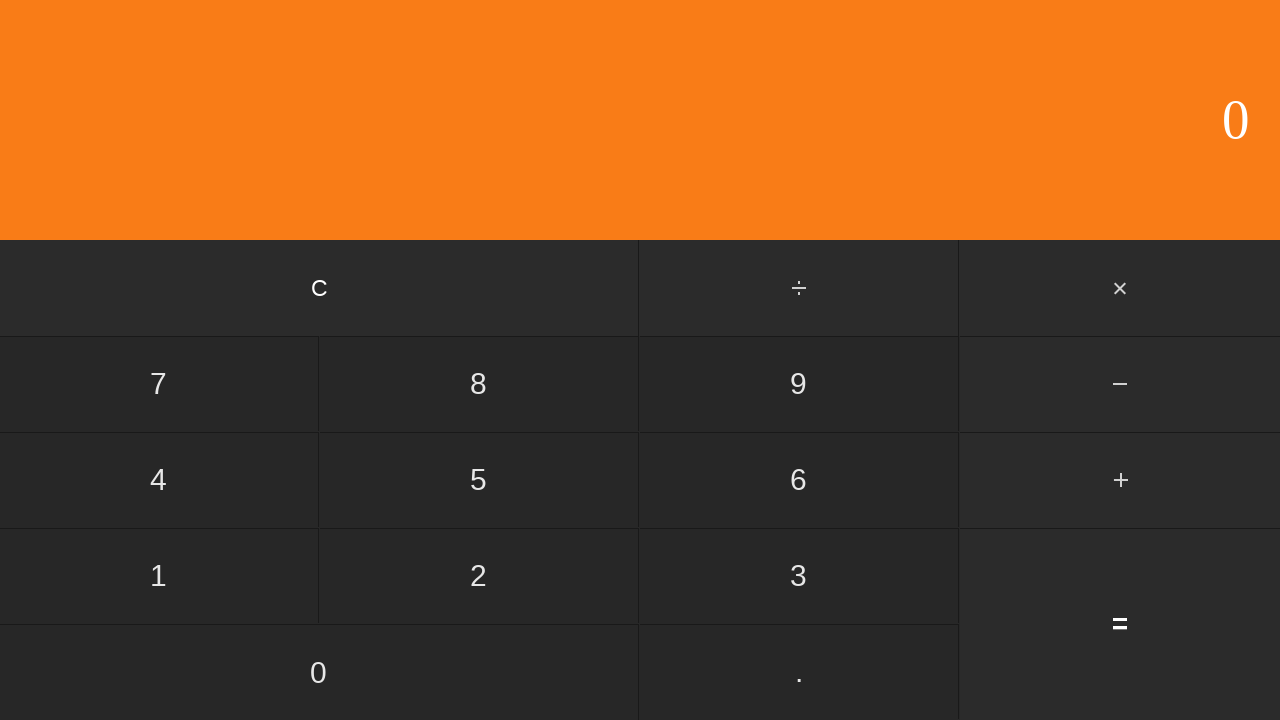

Clicked first operand: 9 at (799, 384) on input[value='9']
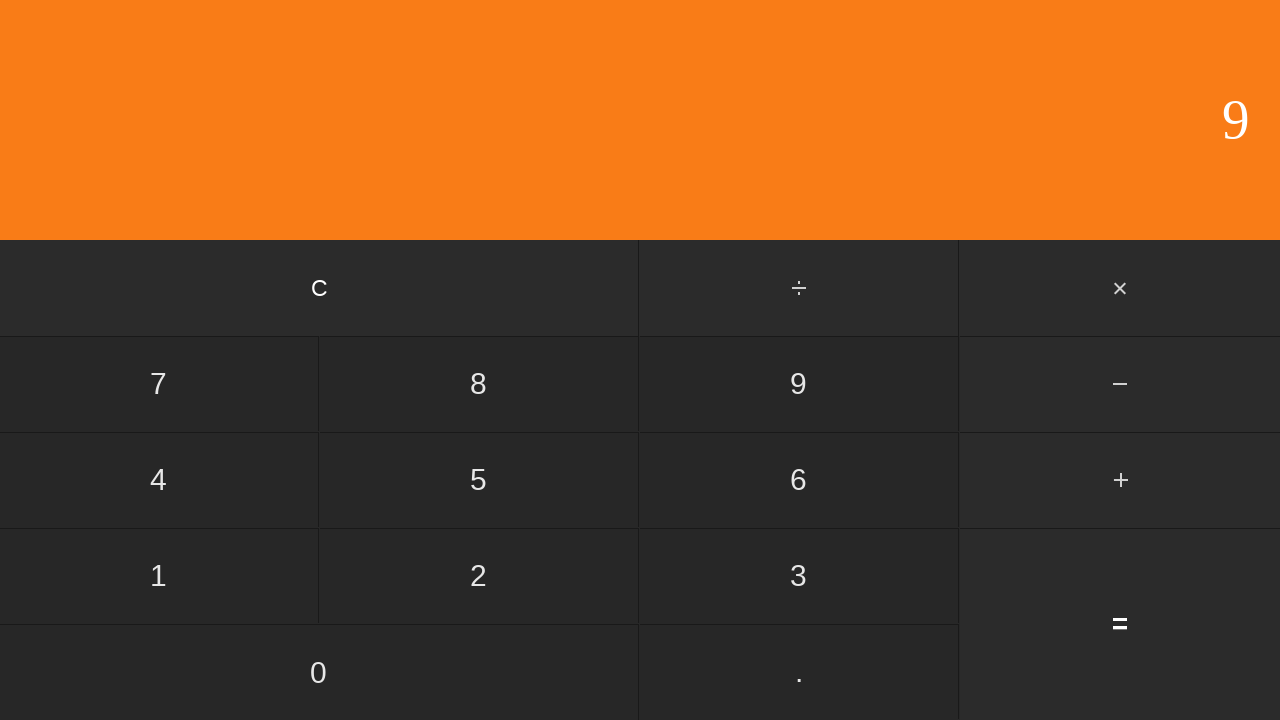

Clicked divide button at (800, 288) on #divide
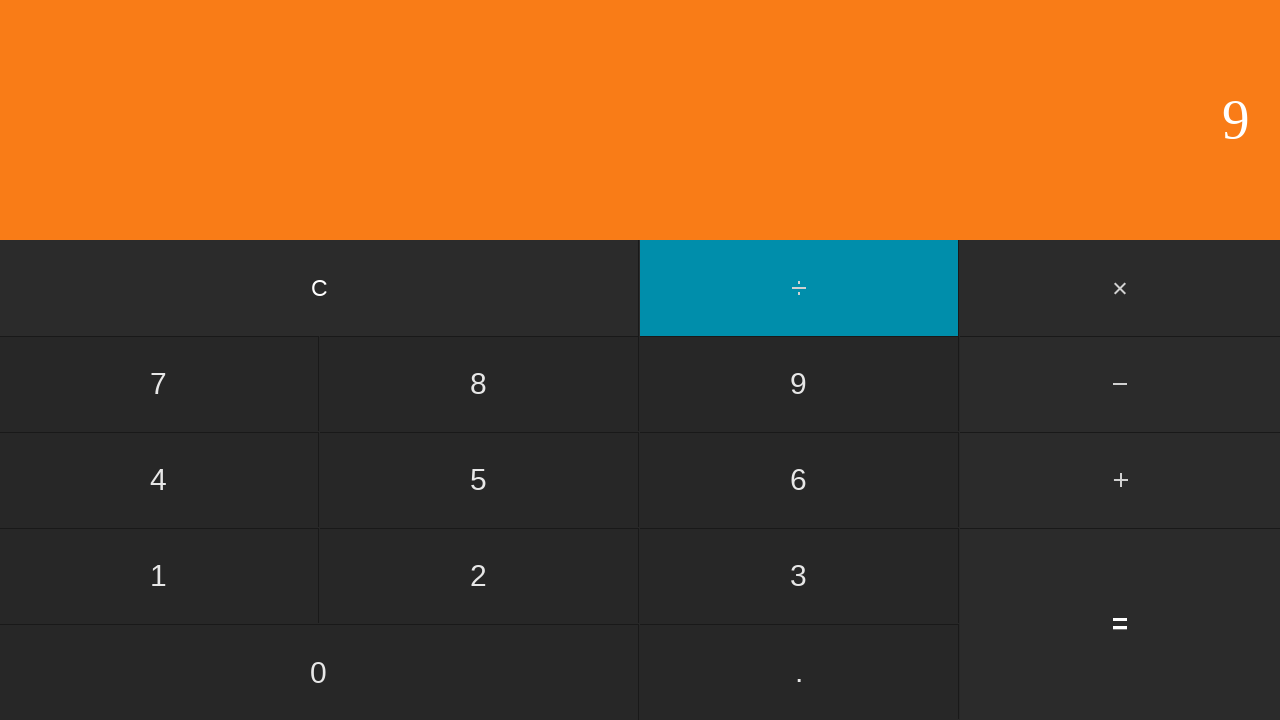

Clicked second operand: 2 at (479, 576) on input[value='2']
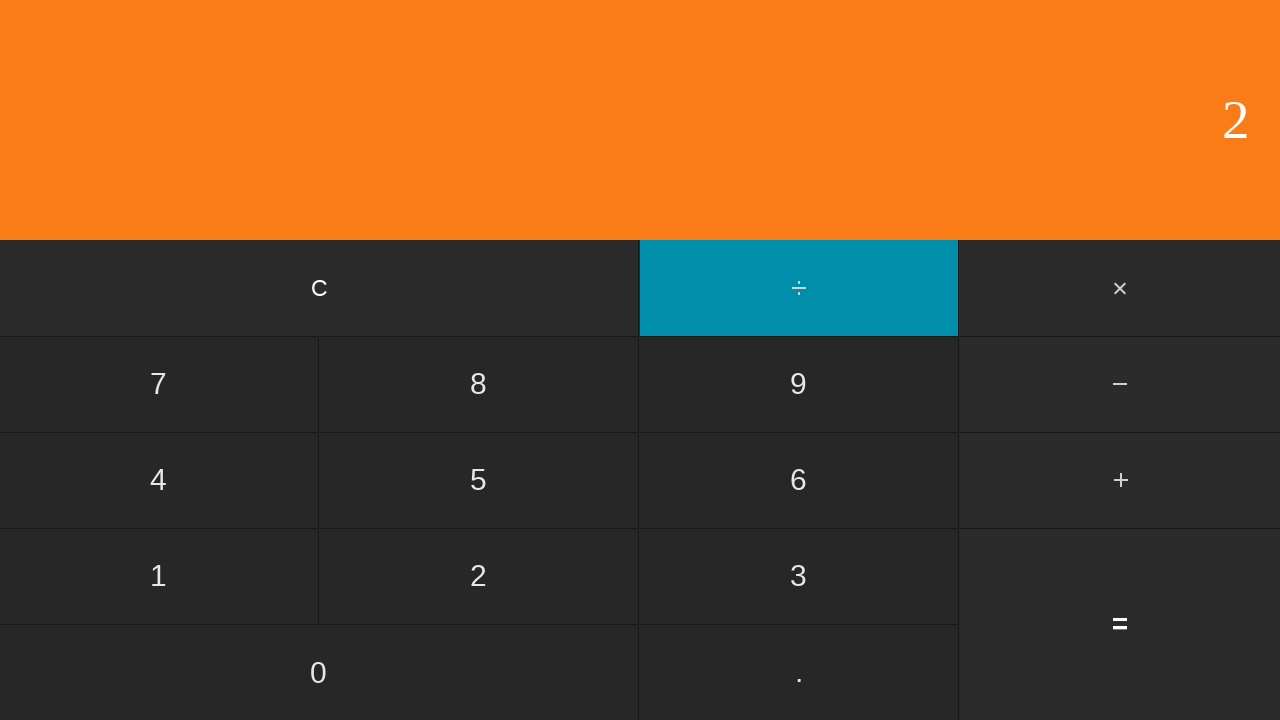

Clicked equals button to calculate 9 ÷ 2 at (1120, 624) on input[value='=']
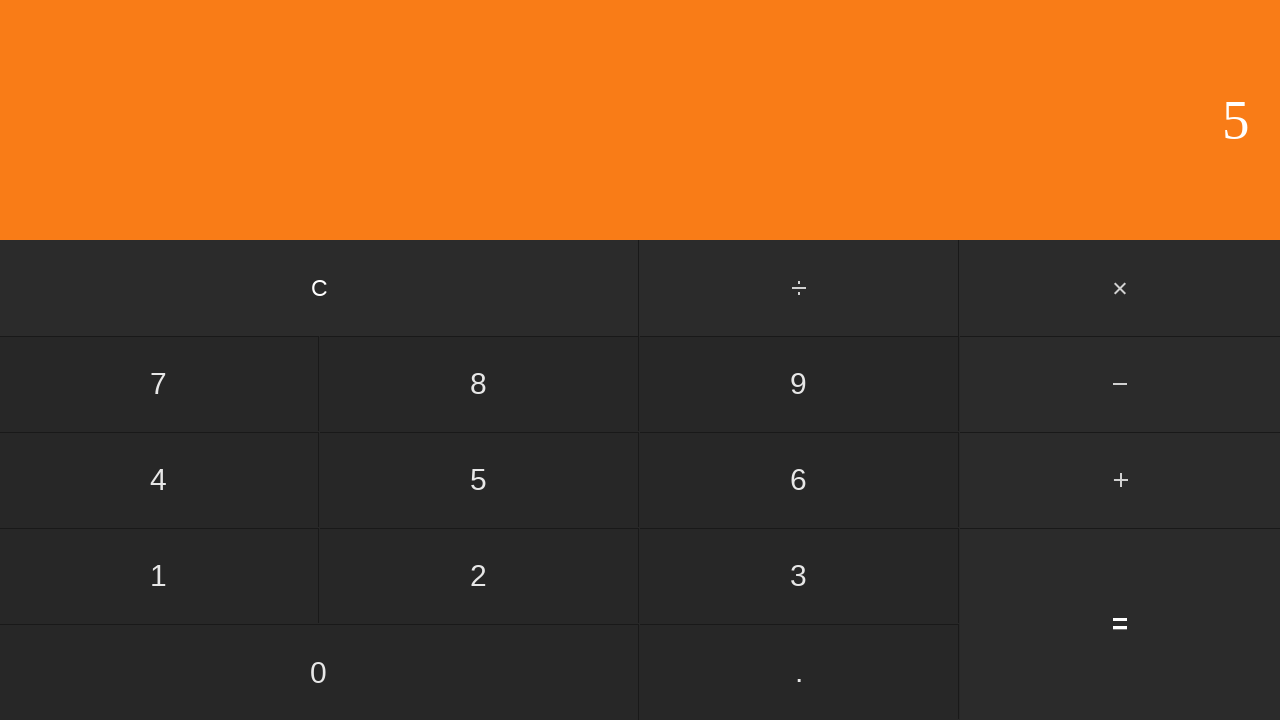

Waited for calculation result
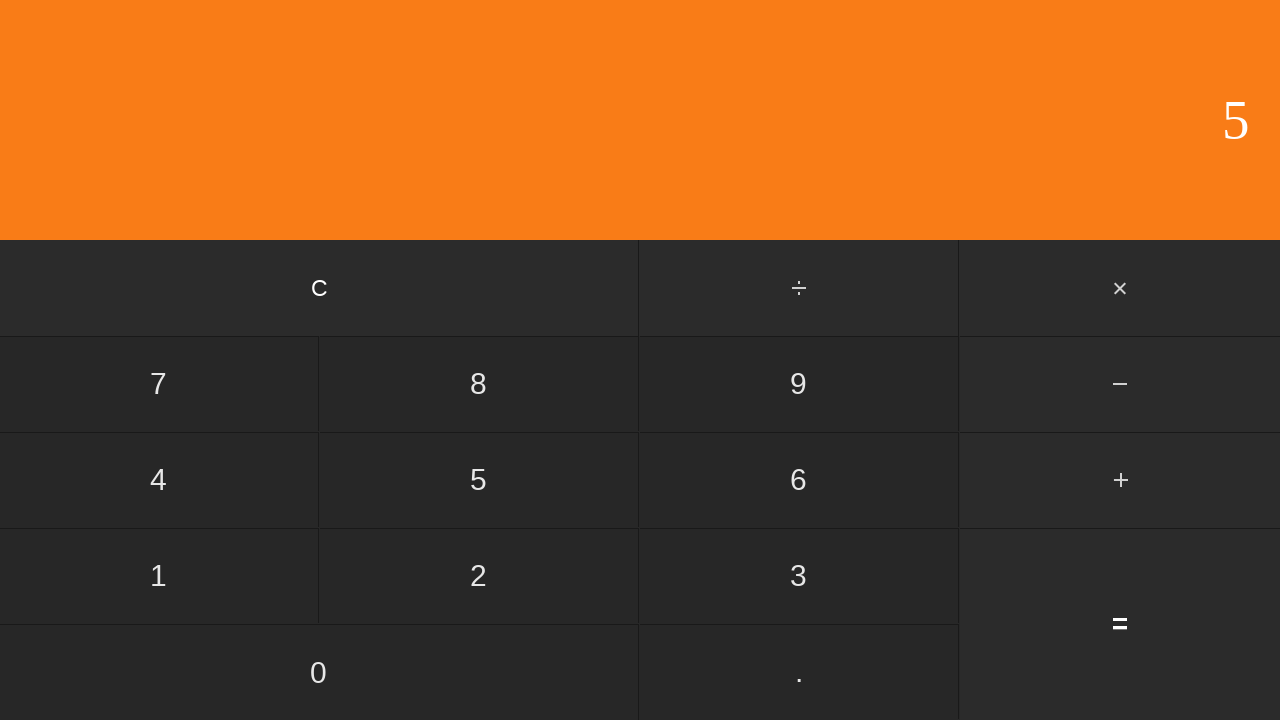

Clicked clear button to reset calculator at (320, 288) on input[value='C']
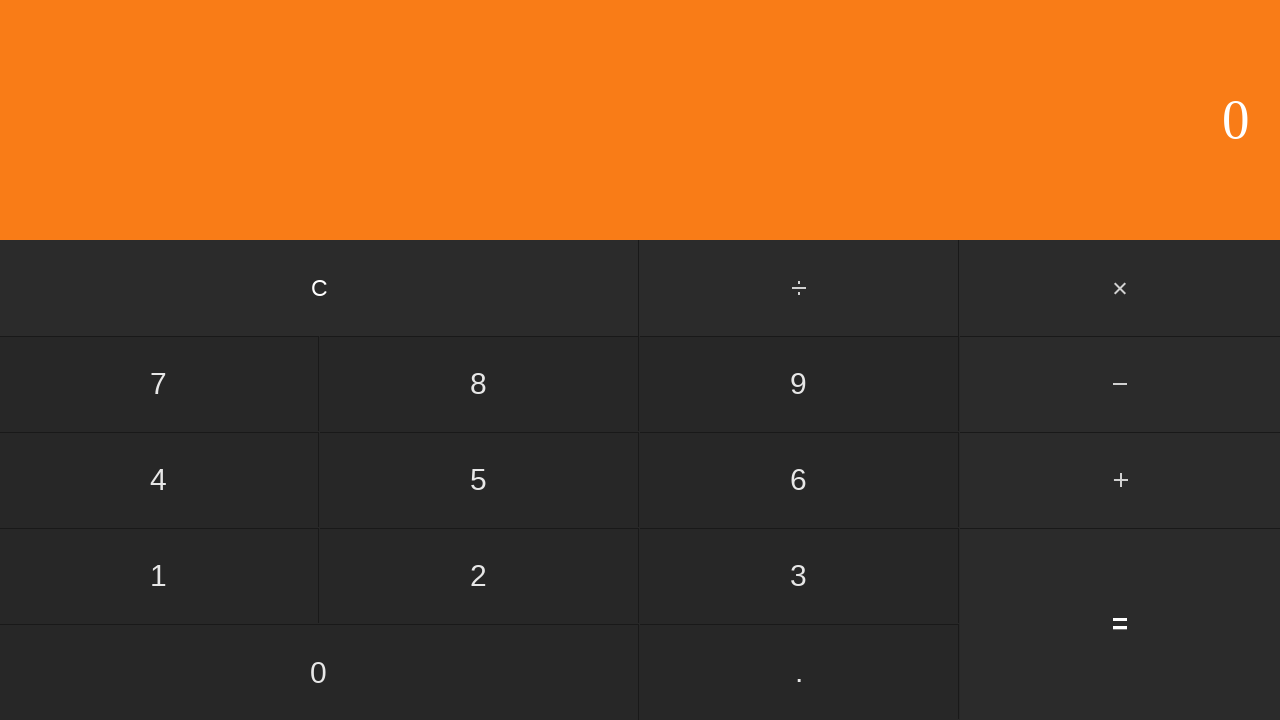

Waited for calculator to clear
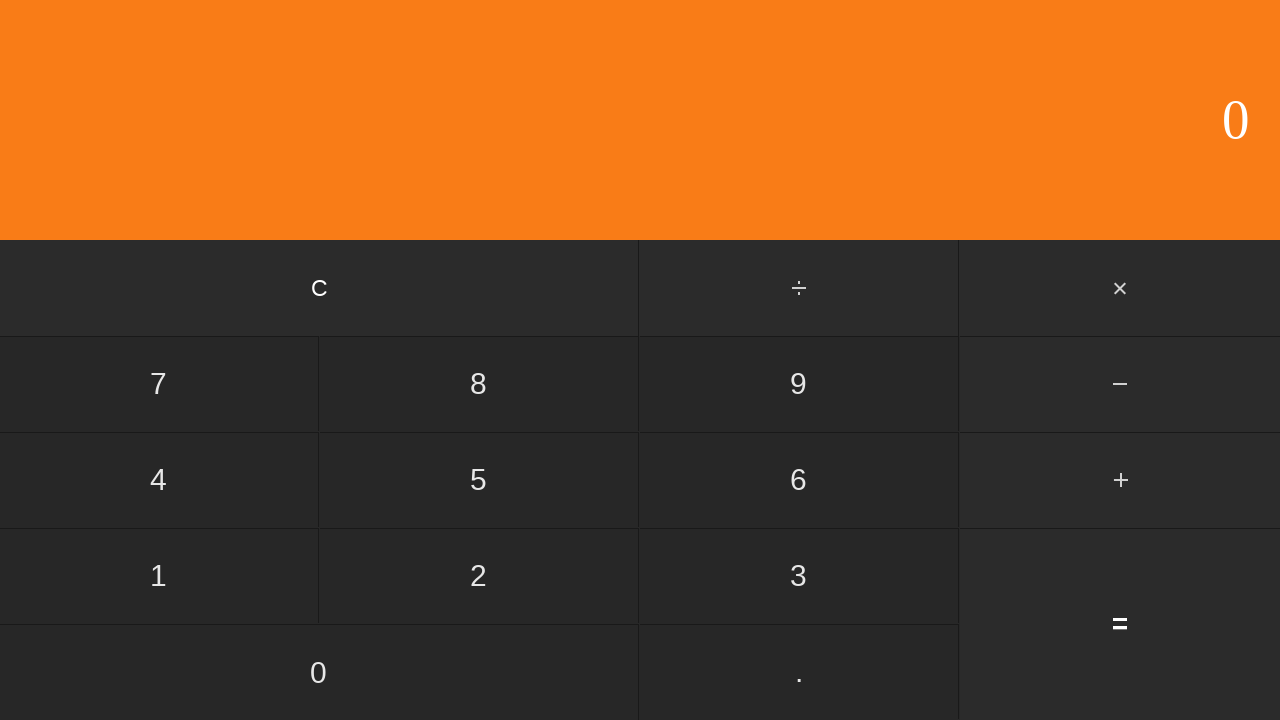

Clicked first operand: 9 at (799, 384) on input[value='9']
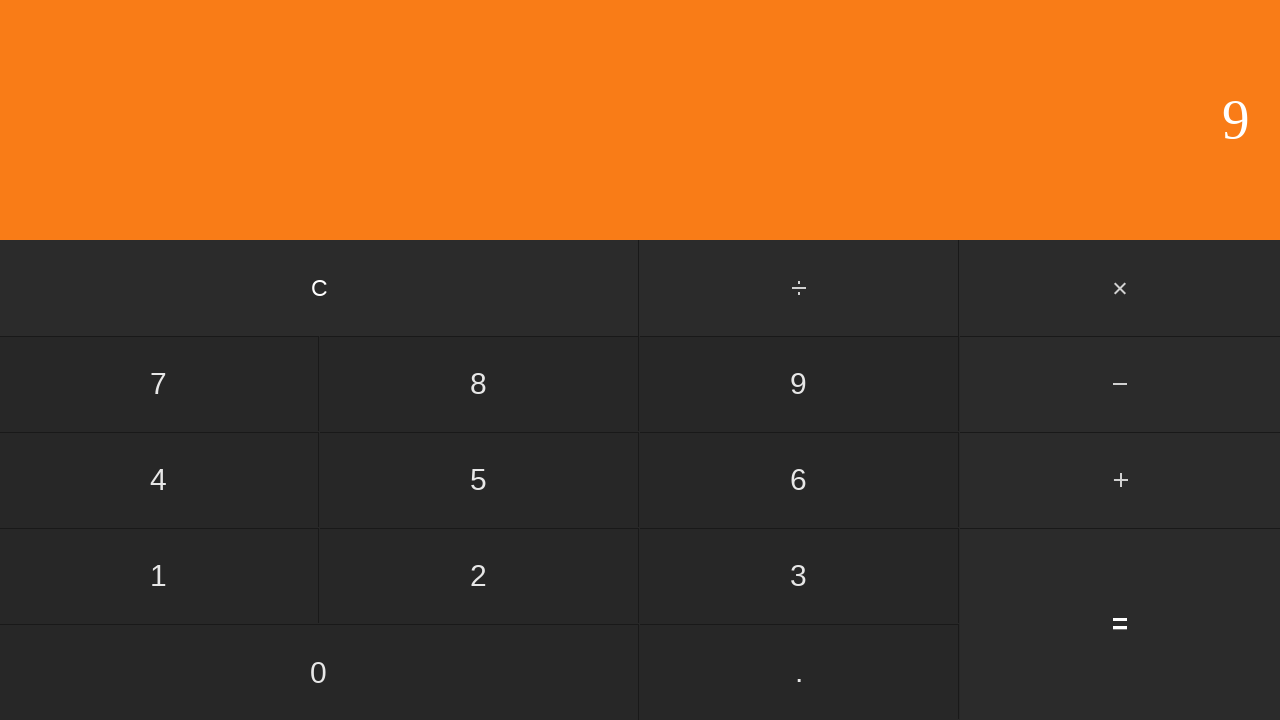

Clicked divide button at (800, 288) on #divide
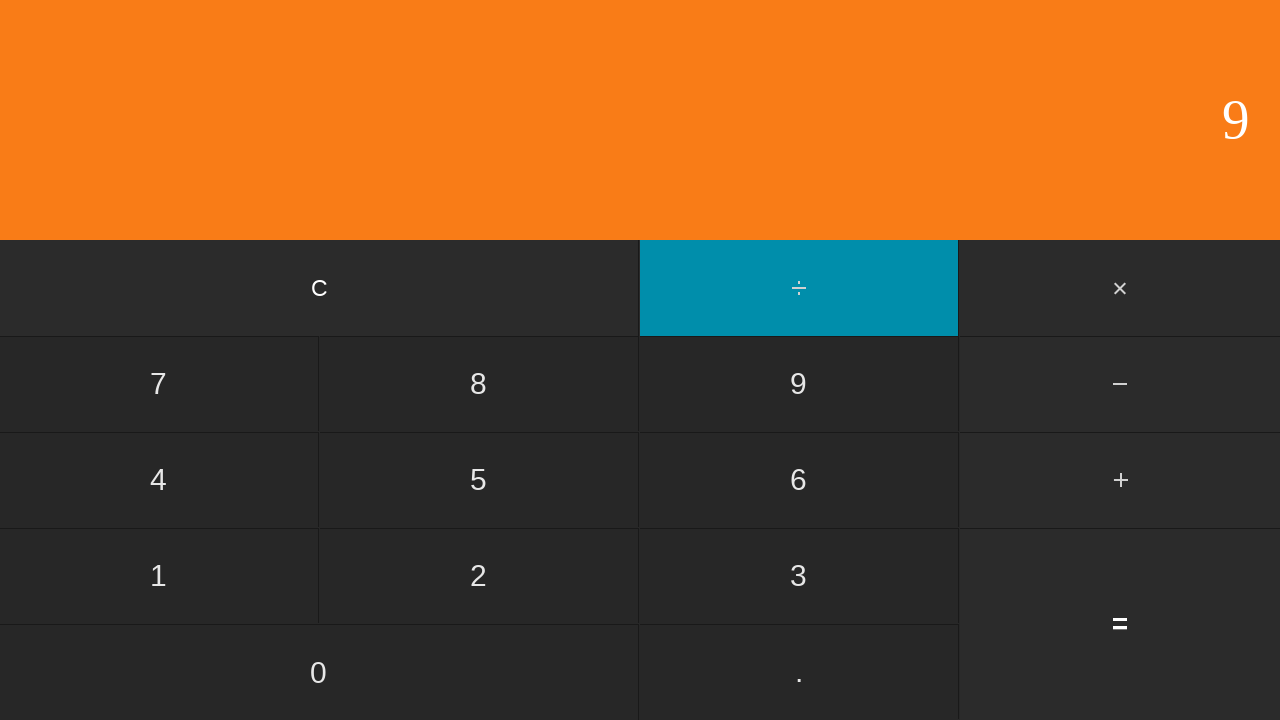

Clicked second operand: 3 at (799, 576) on input[value='3']
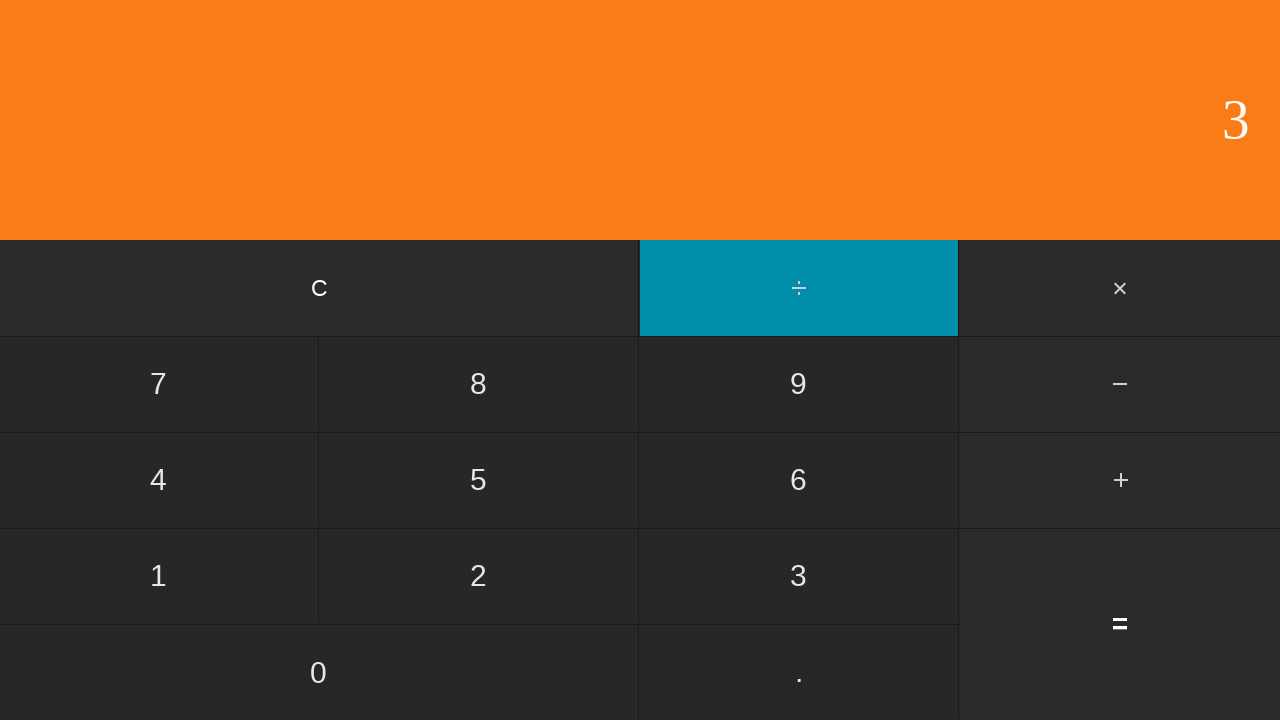

Clicked equals button to calculate 9 ÷ 3 at (1120, 624) on input[value='=']
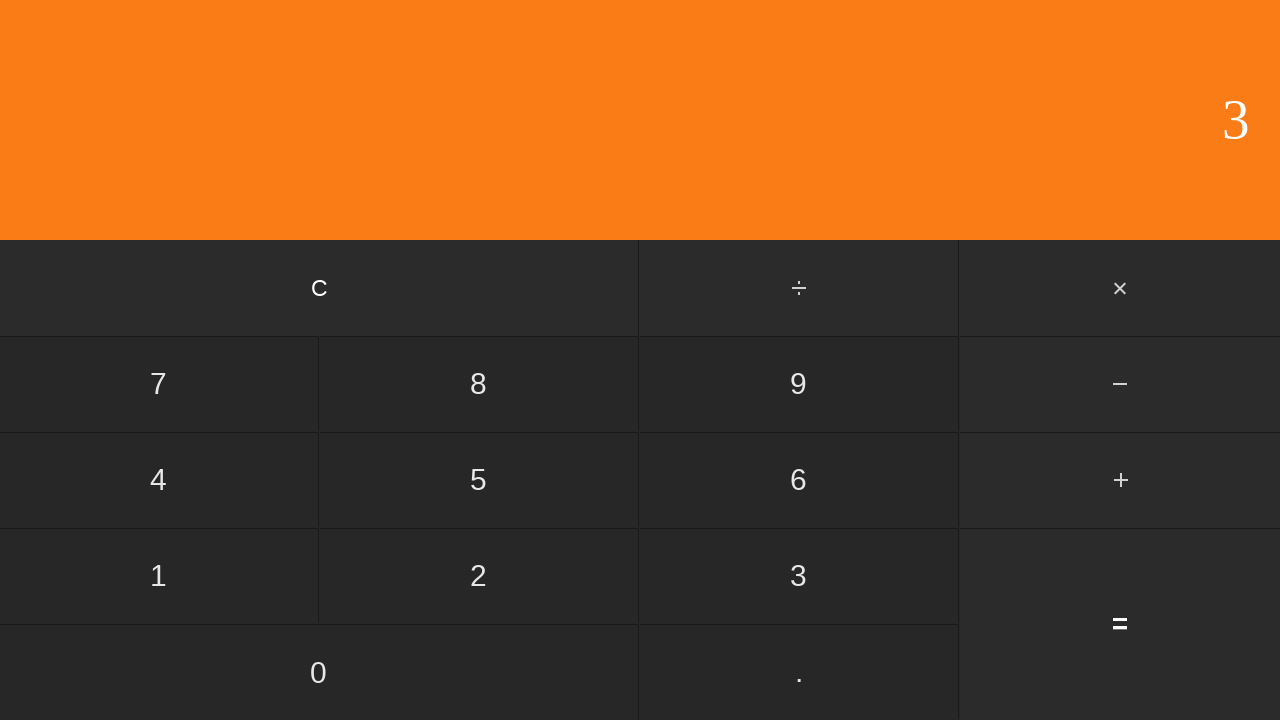

Waited for calculation result
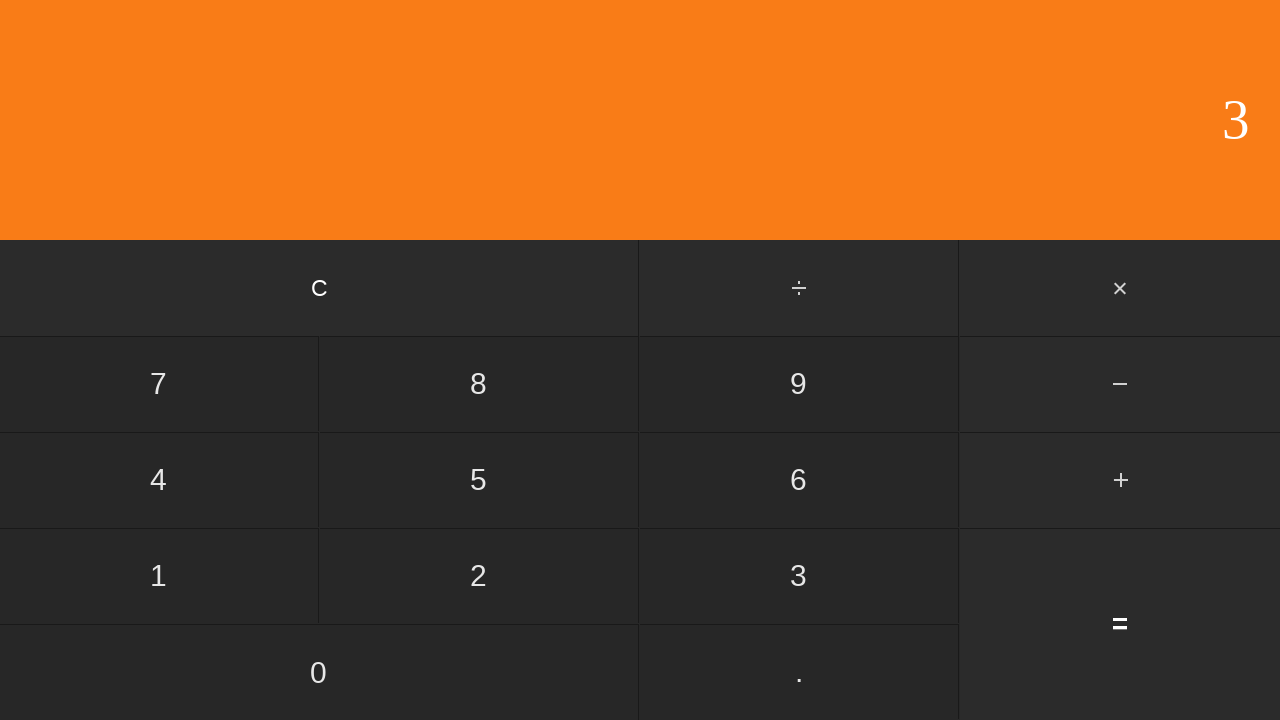

Clicked clear button to reset calculator at (320, 288) on input[value='C']
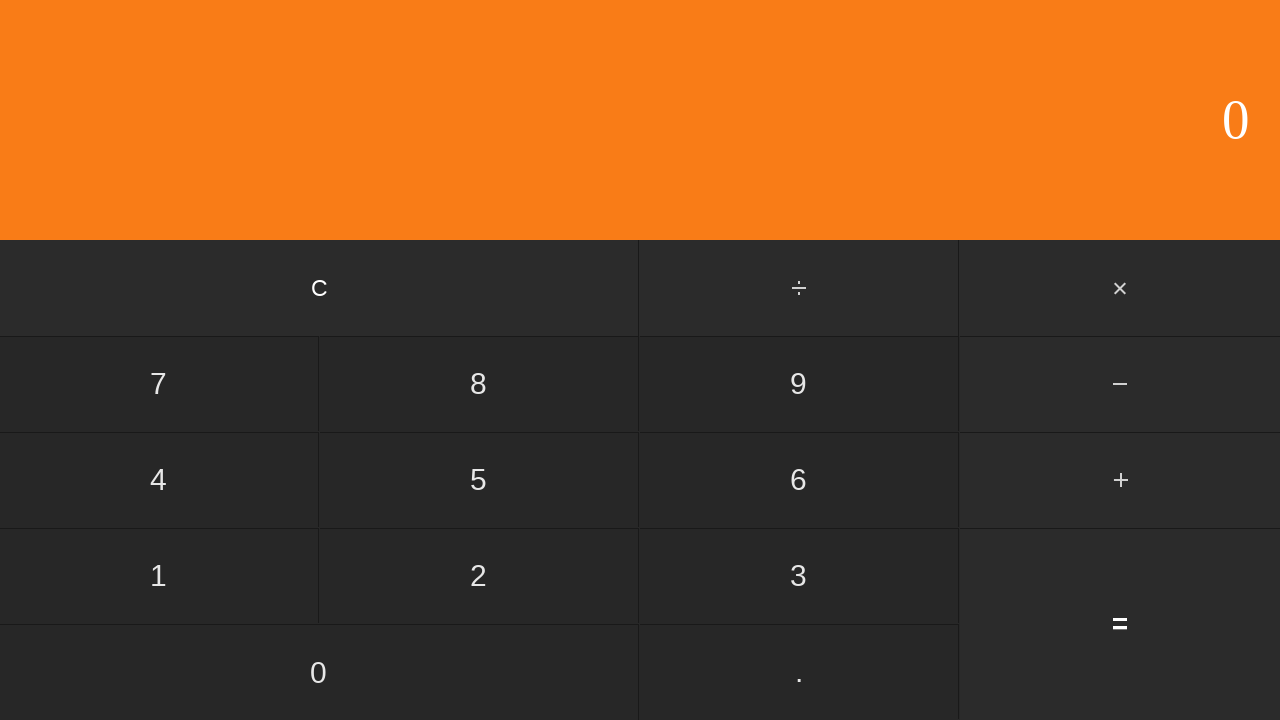

Waited for calculator to clear
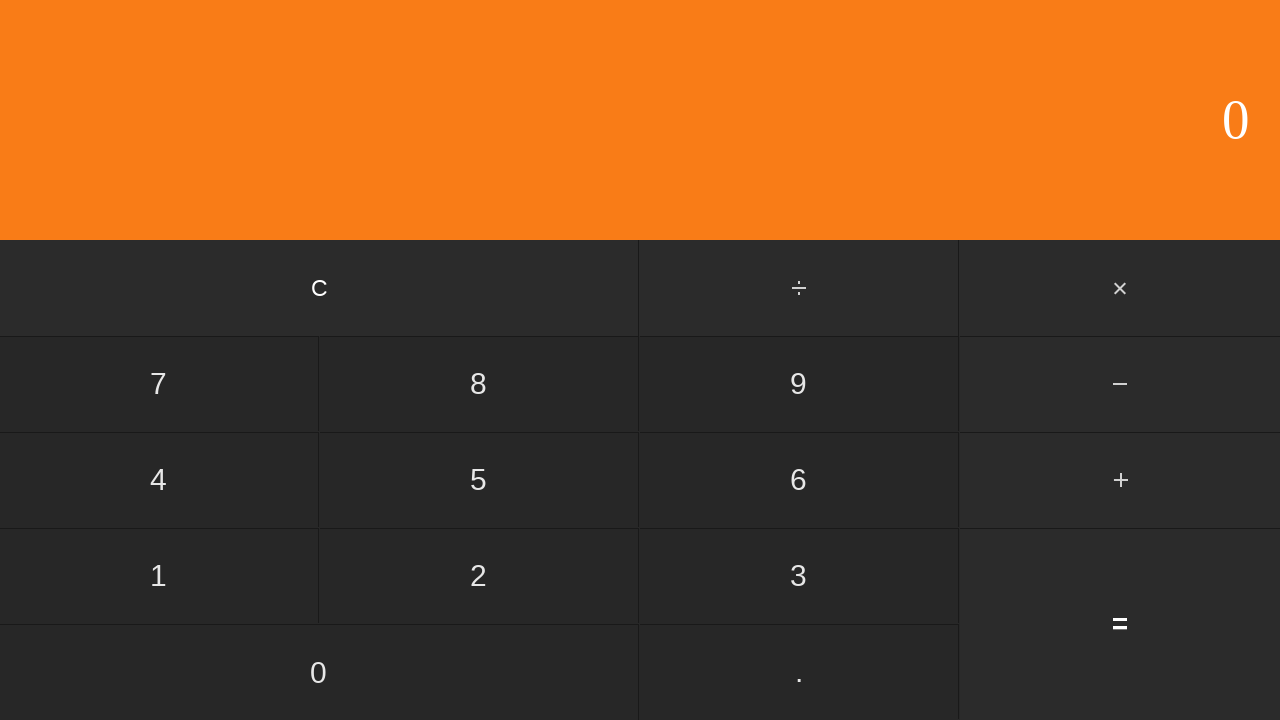

Clicked first operand: 9 at (799, 384) on input[value='9']
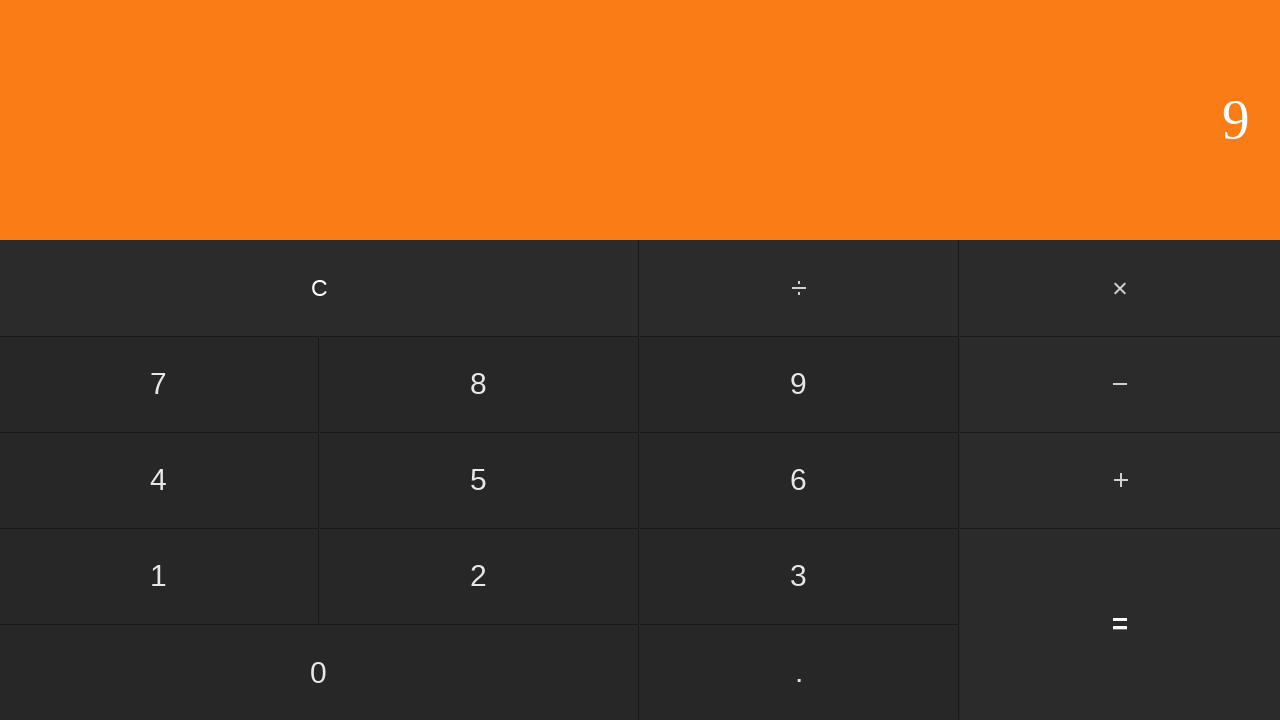

Clicked divide button at (800, 288) on #divide
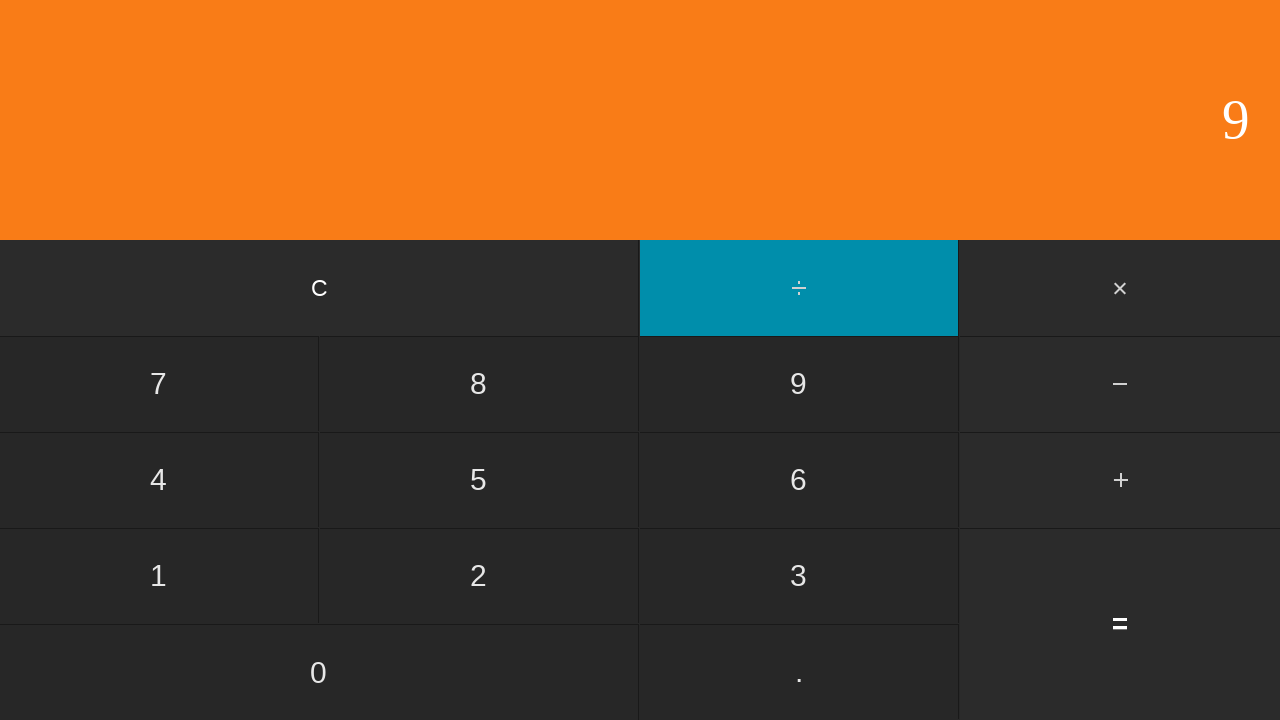

Clicked second operand: 4 at (159, 480) on input[value='4']
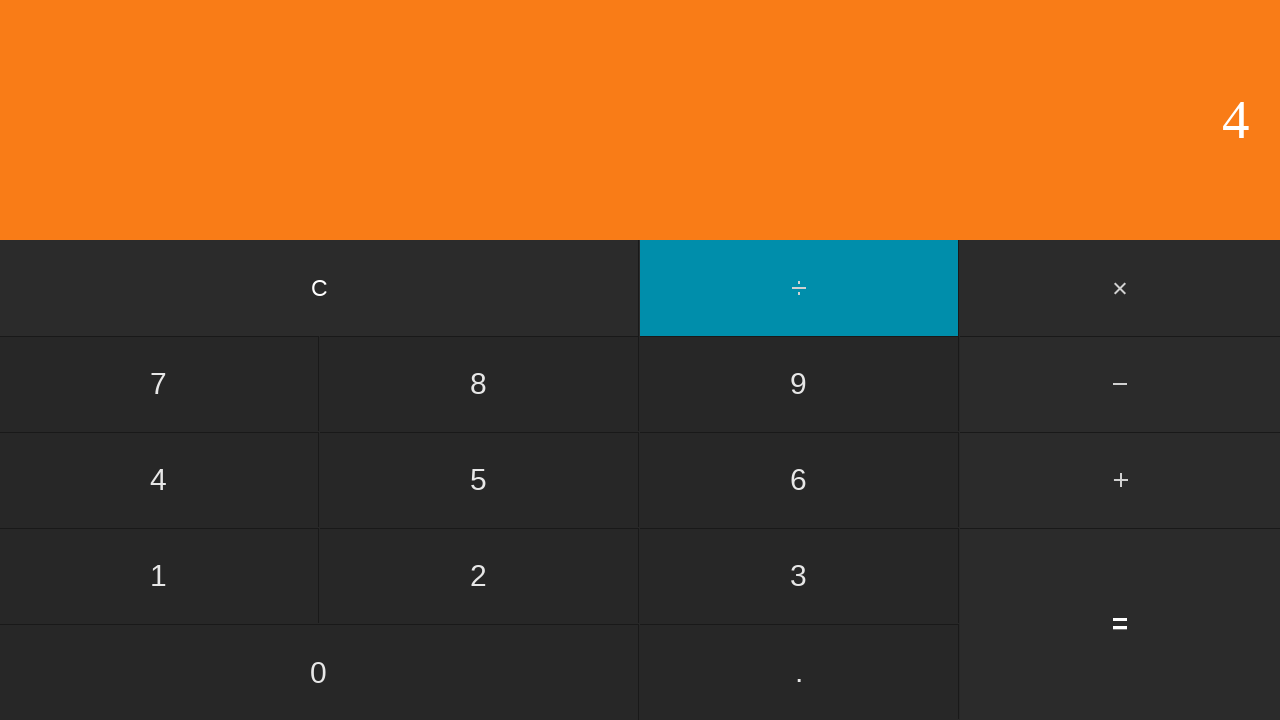

Clicked equals button to calculate 9 ÷ 4 at (1120, 624) on input[value='=']
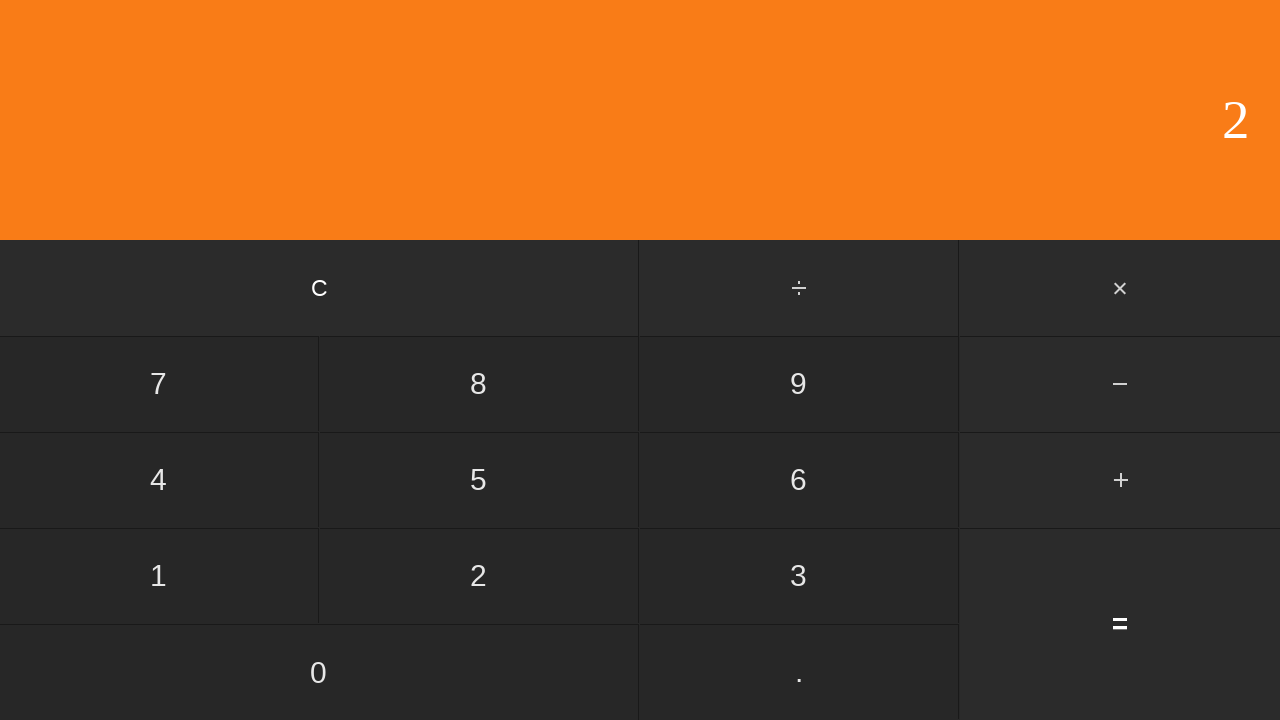

Waited for calculation result
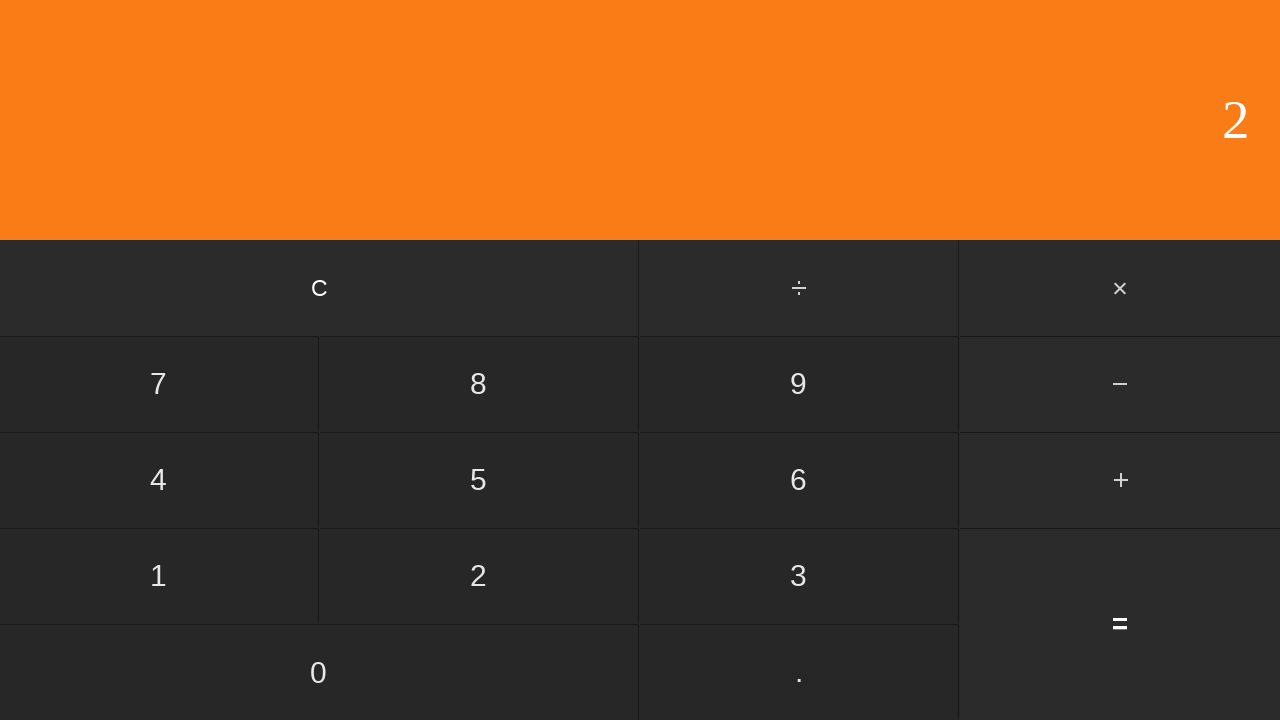

Clicked clear button to reset calculator at (320, 288) on input[value='C']
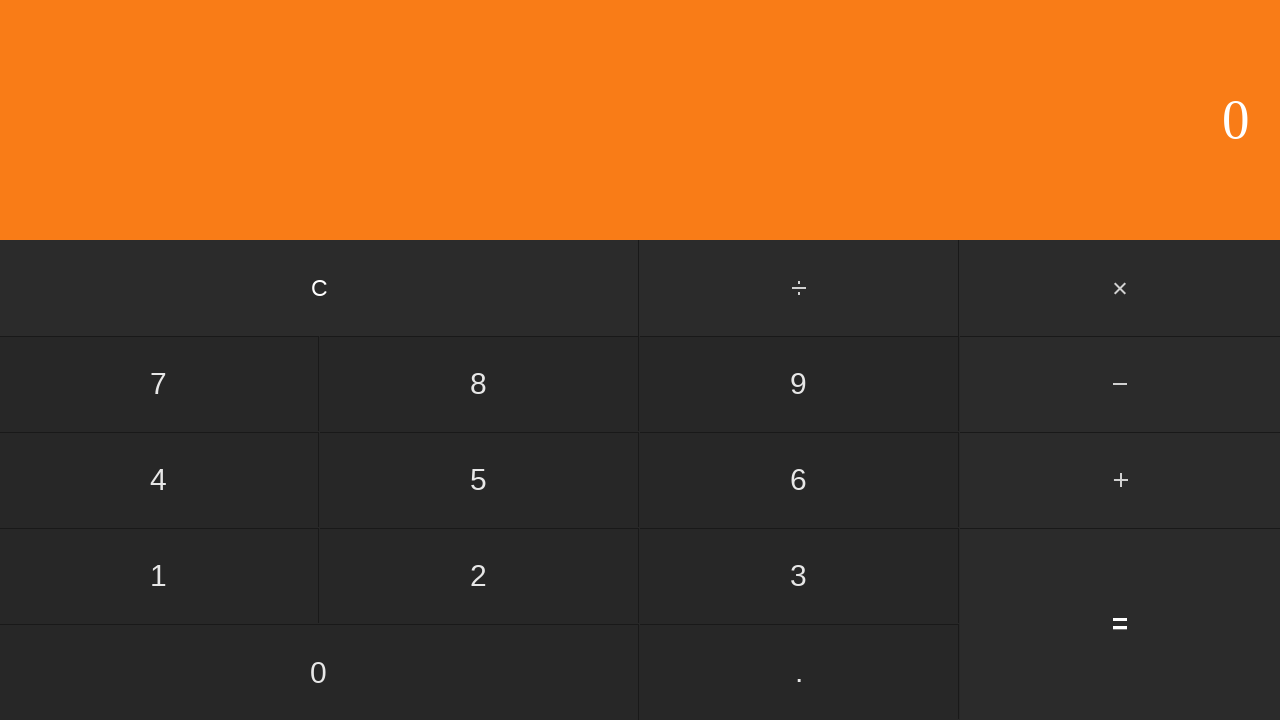

Waited for calculator to clear
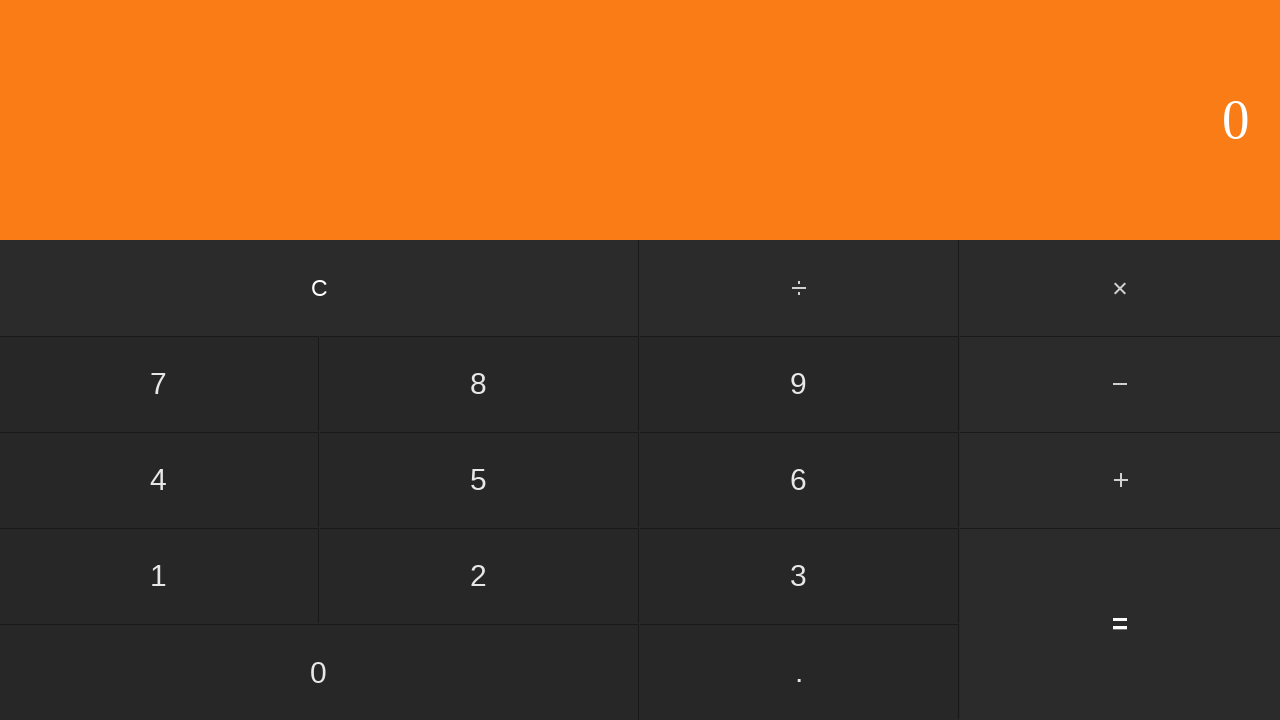

Clicked first operand: 9 at (799, 384) on input[value='9']
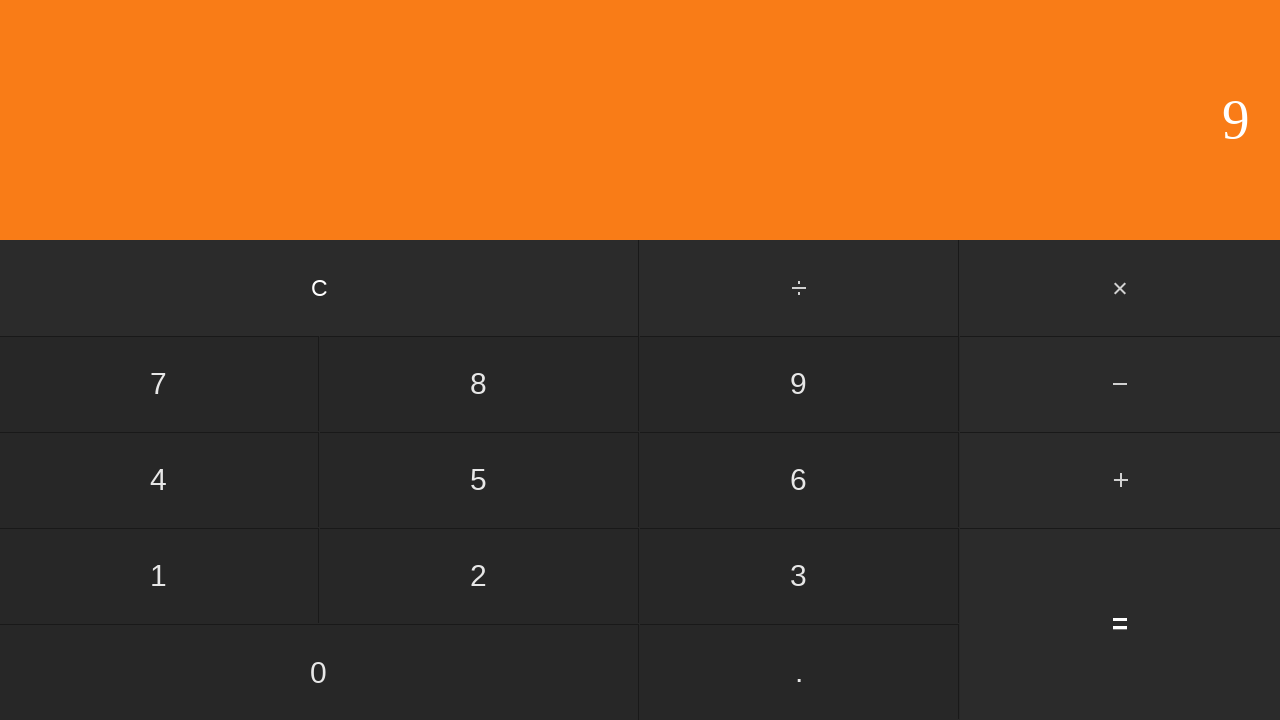

Clicked divide button at (800, 288) on #divide
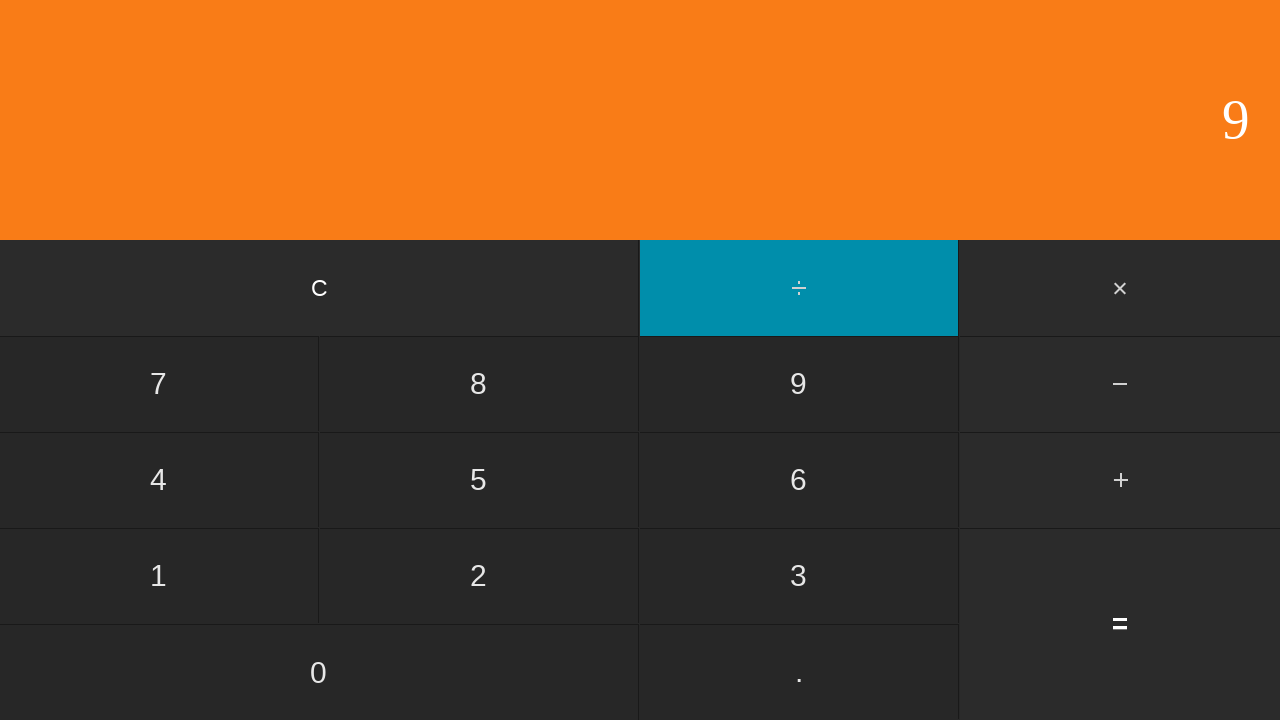

Clicked second operand: 5 at (479, 480) on input[value='5']
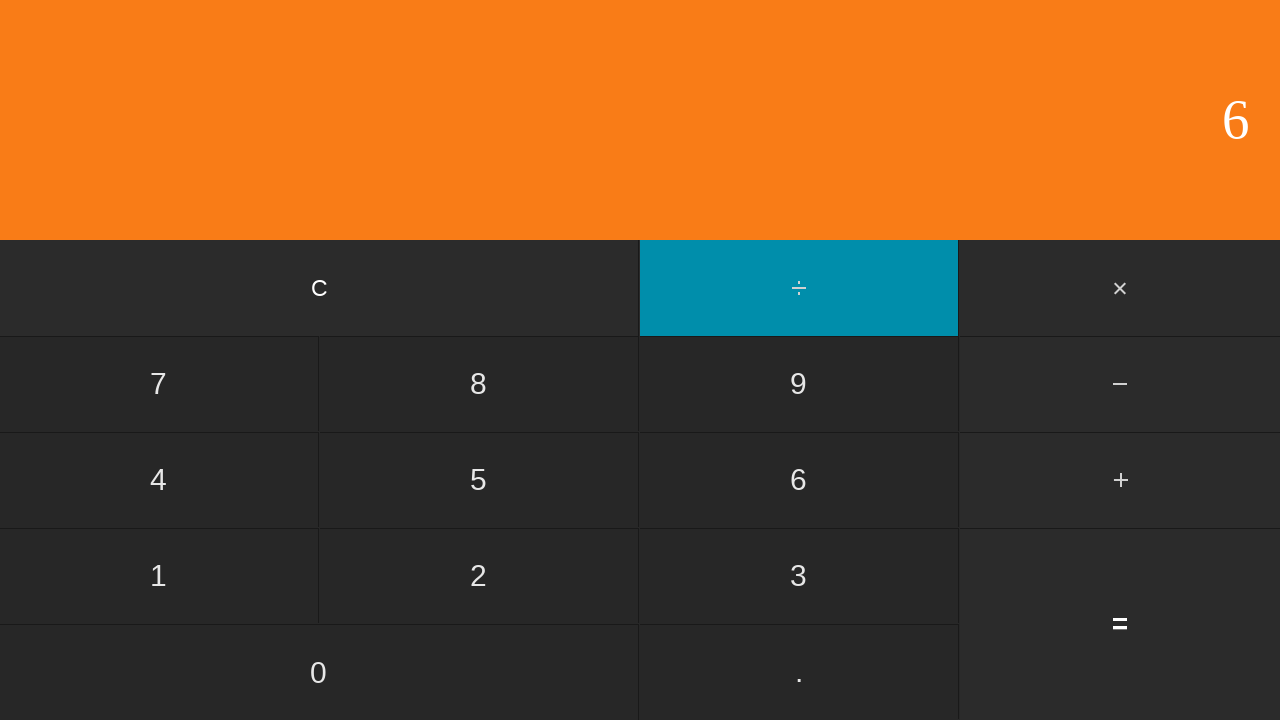

Clicked equals button to calculate 9 ÷ 5 at (1120, 624) on input[value='=']
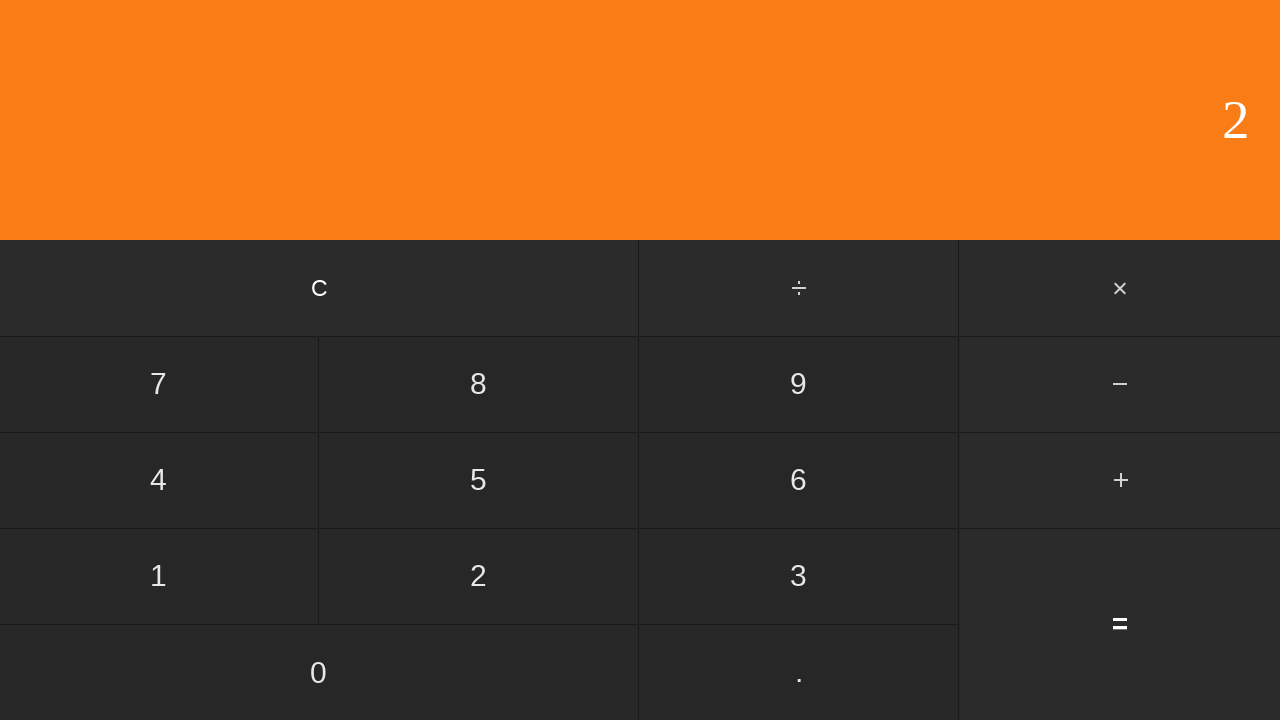

Waited for calculation result
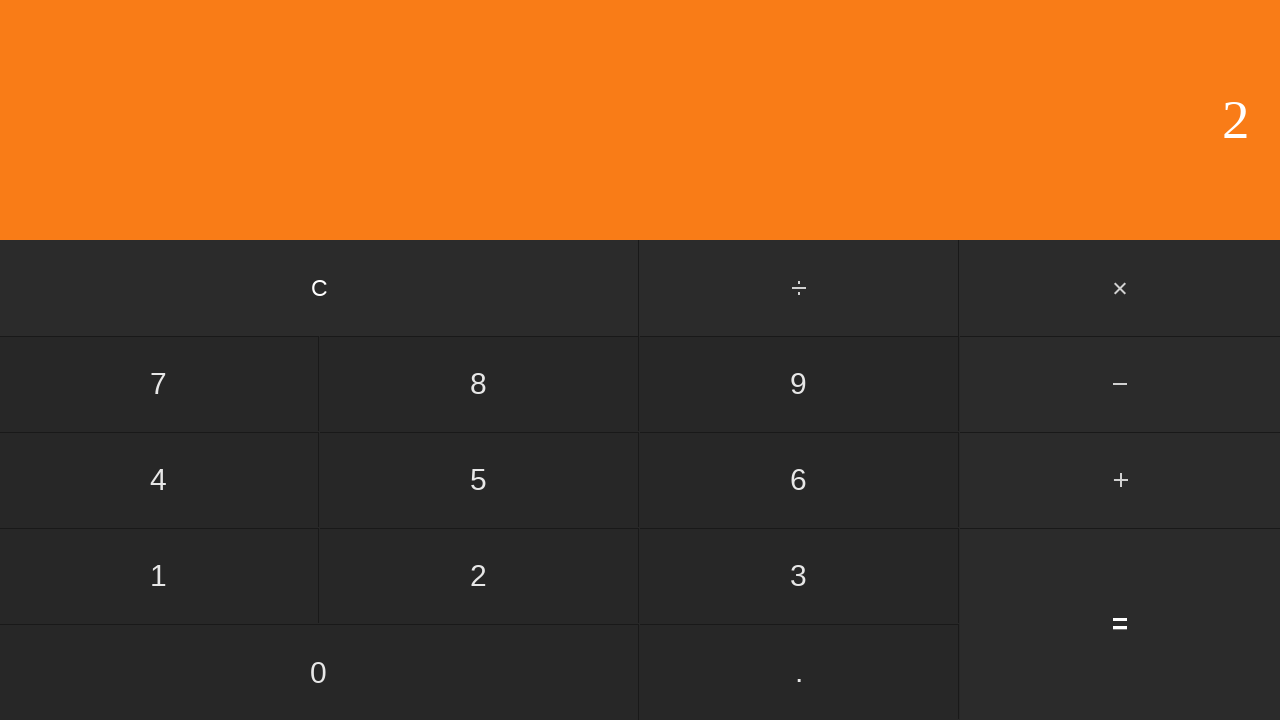

Clicked clear button to reset calculator at (320, 288) on input[value='C']
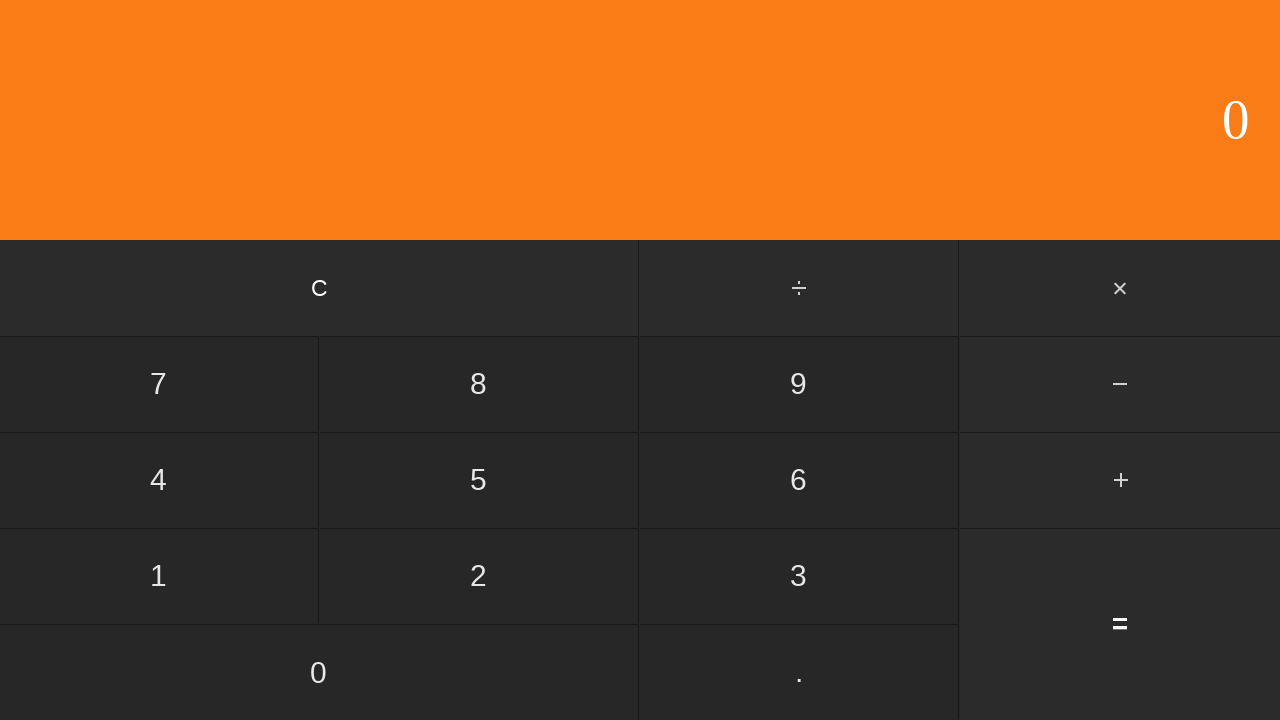

Waited for calculator to clear
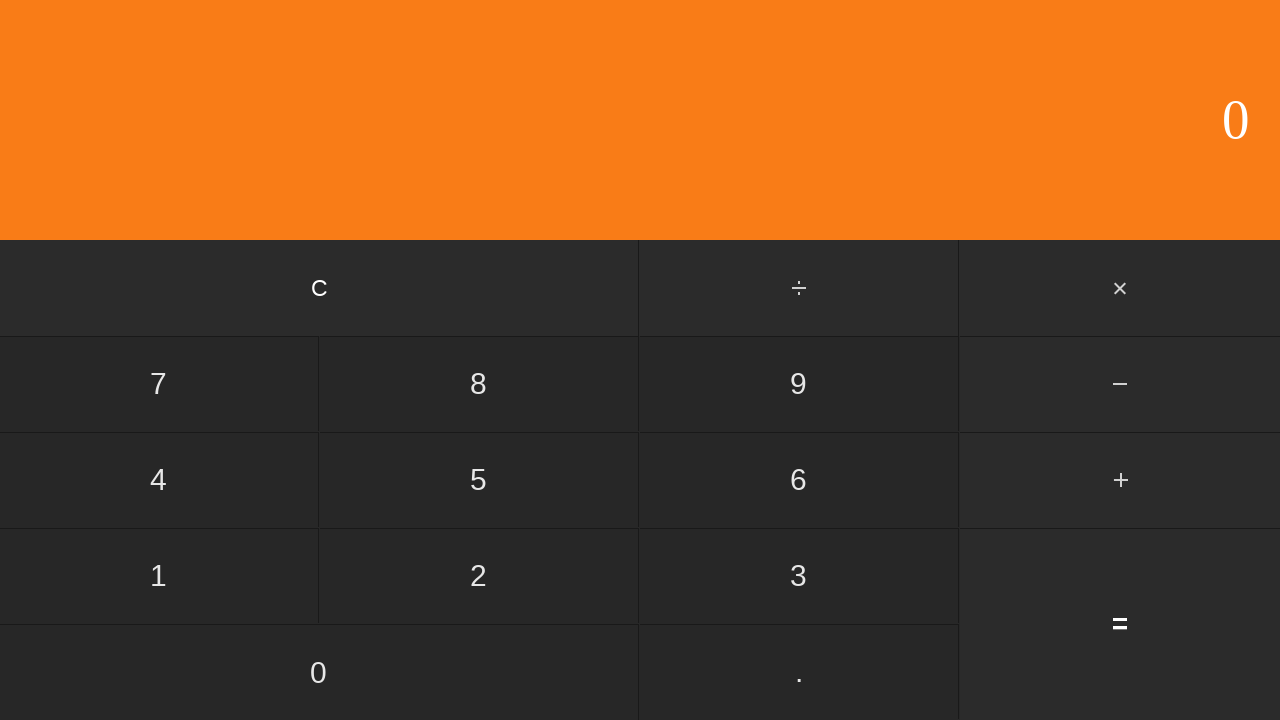

Clicked first operand: 9 at (799, 384) on input[value='9']
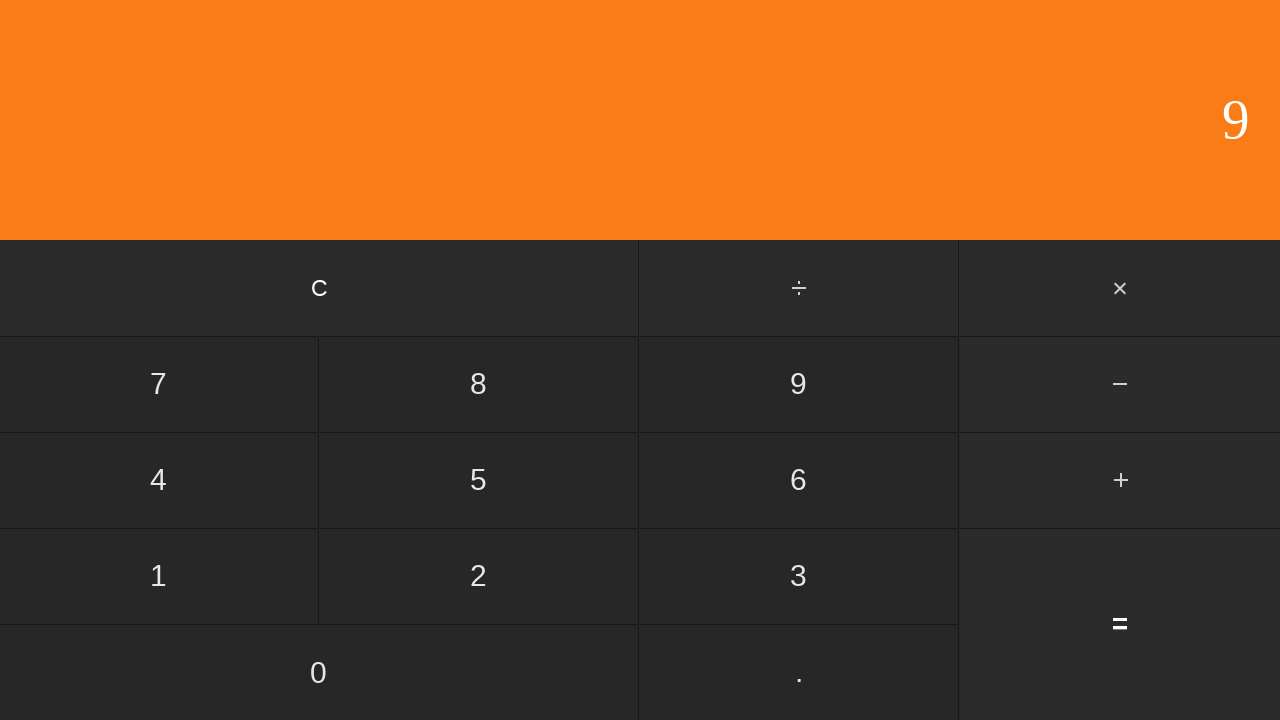

Clicked divide button at (800, 288) on #divide
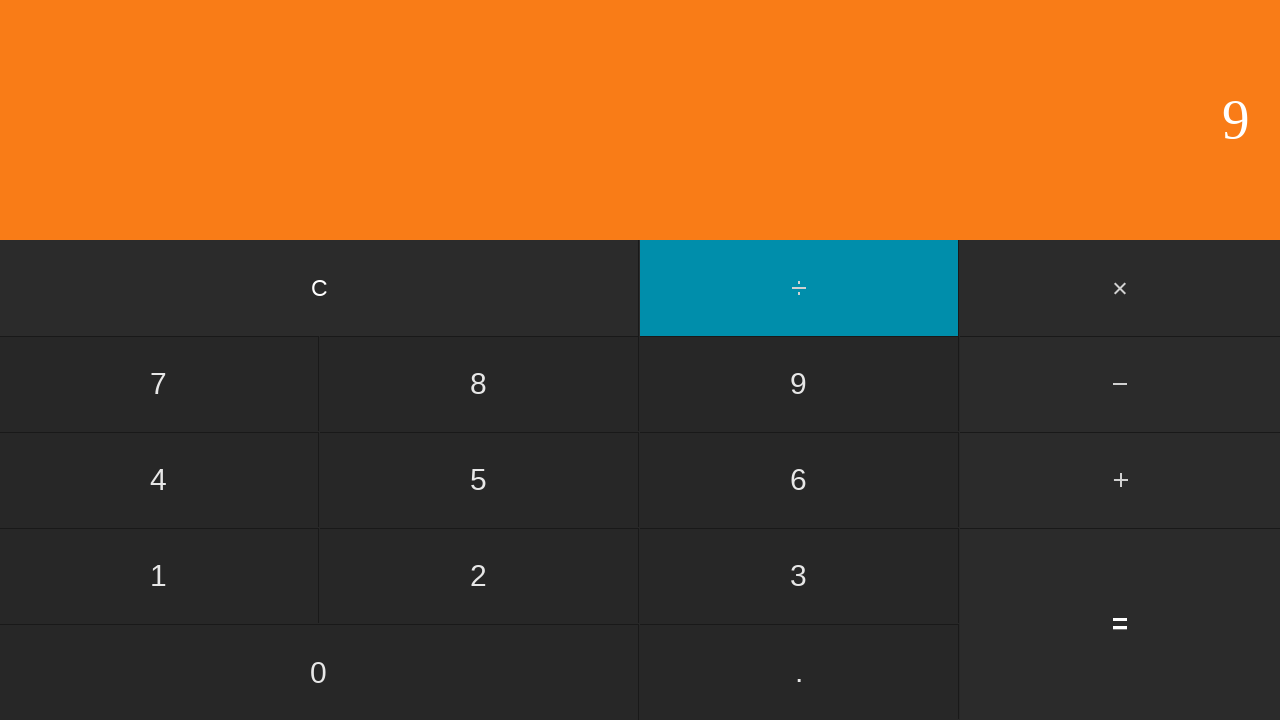

Clicked second operand: 6 at (799, 480) on input[value='6']
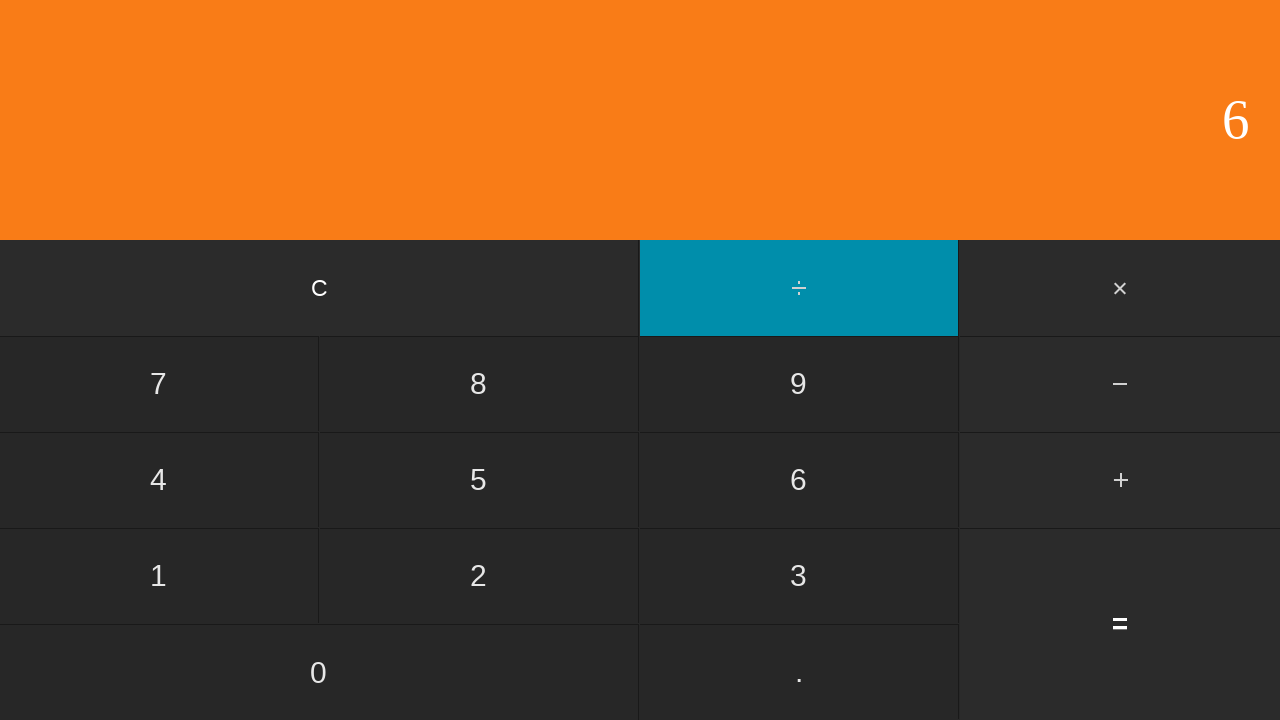

Clicked equals button to calculate 9 ÷ 6 at (1120, 624) on input[value='=']
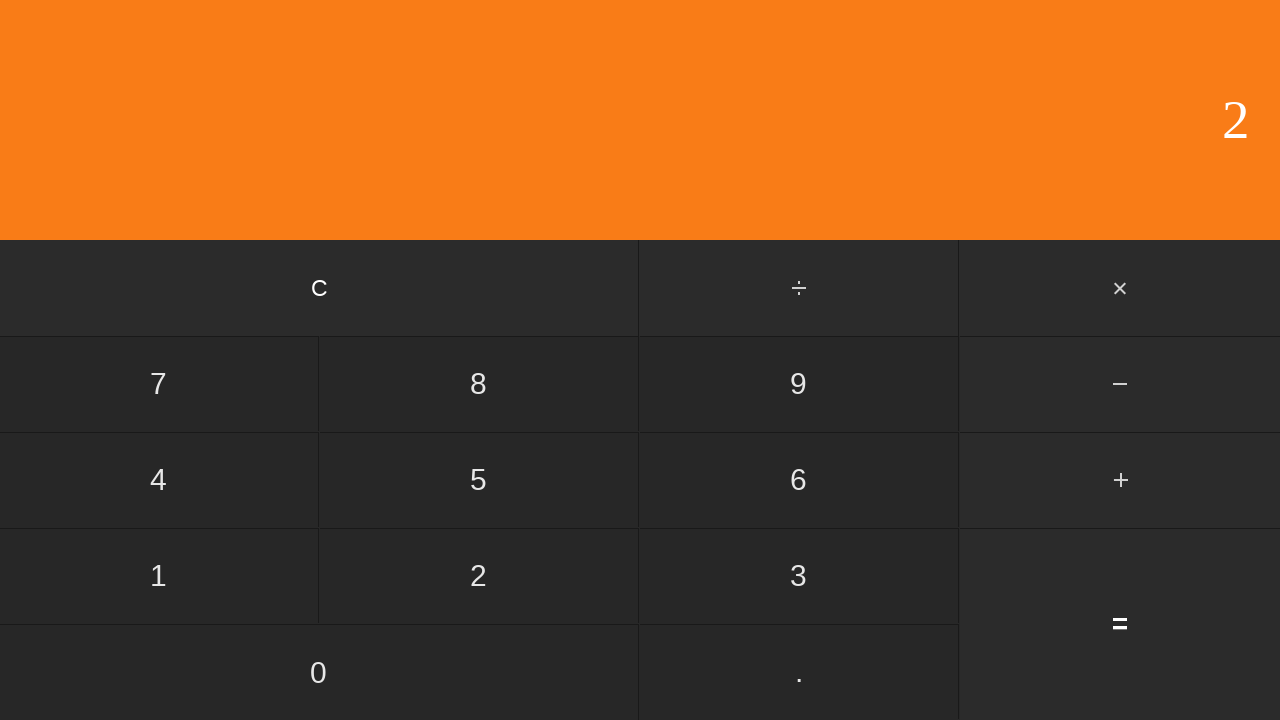

Waited for calculation result
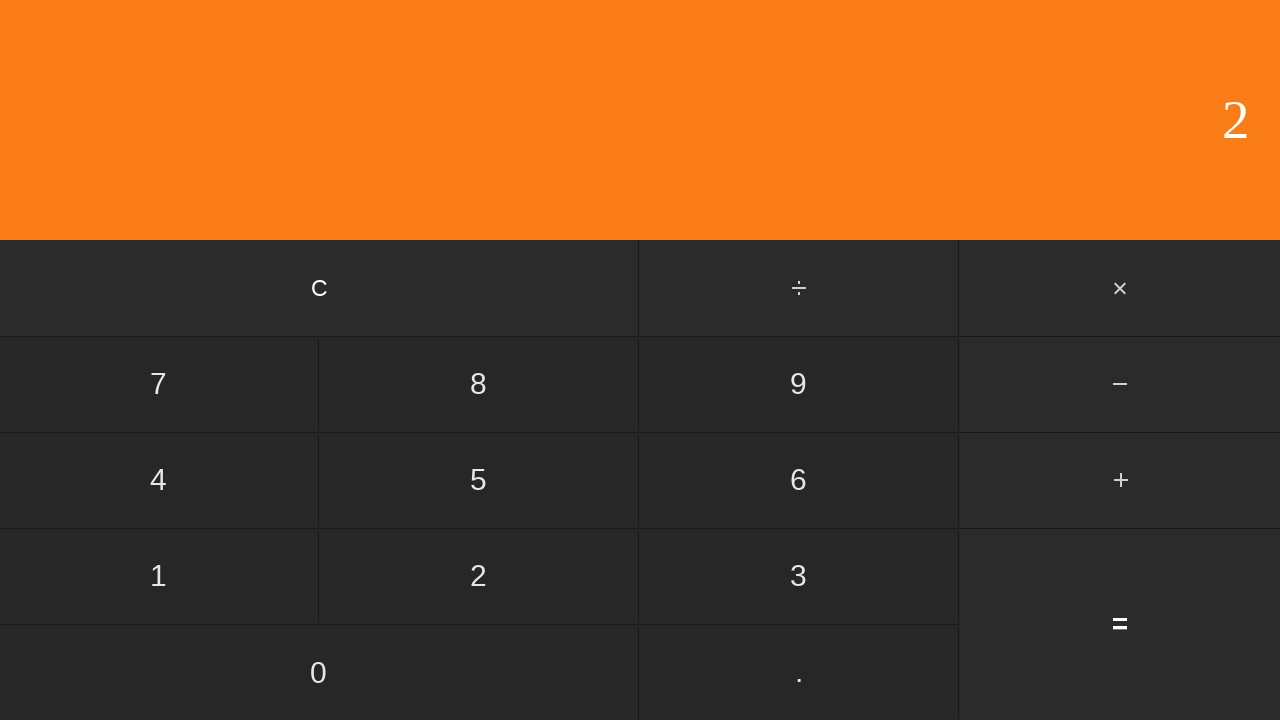

Clicked clear button to reset calculator at (320, 288) on input[value='C']
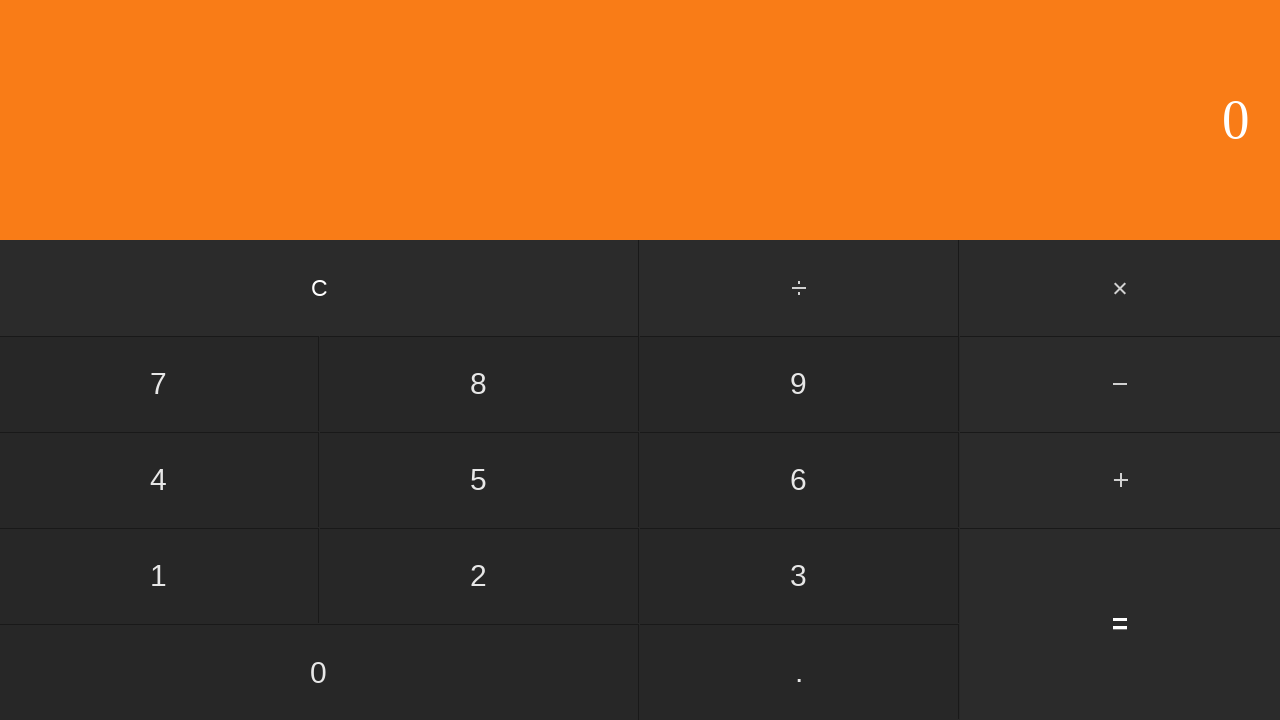

Waited for calculator to clear
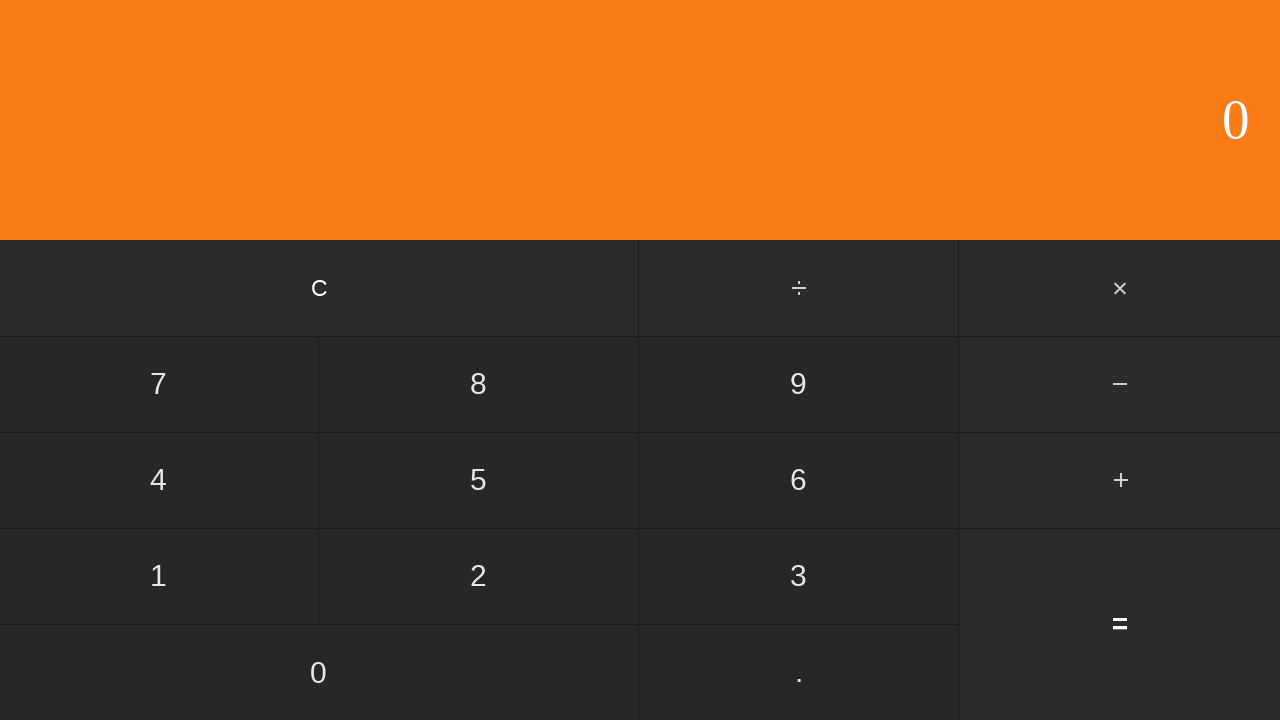

Clicked first operand: 9 at (799, 384) on input[value='9']
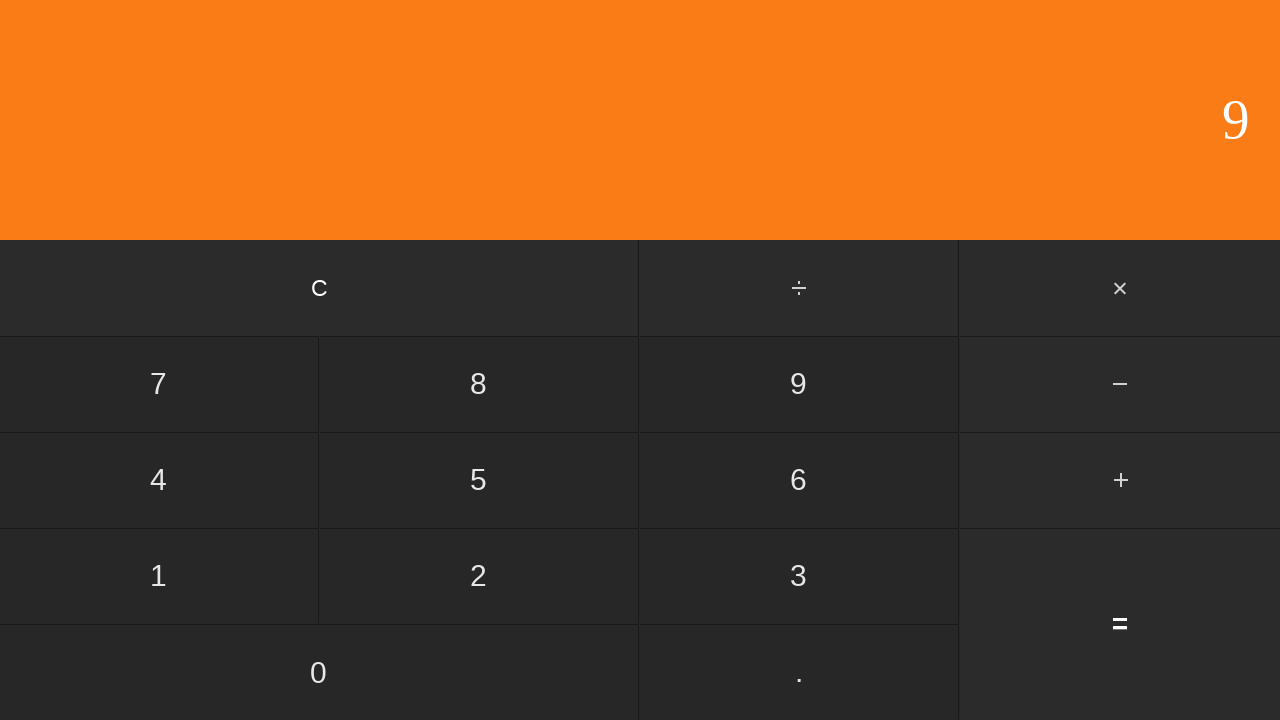

Clicked divide button at (800, 288) on #divide
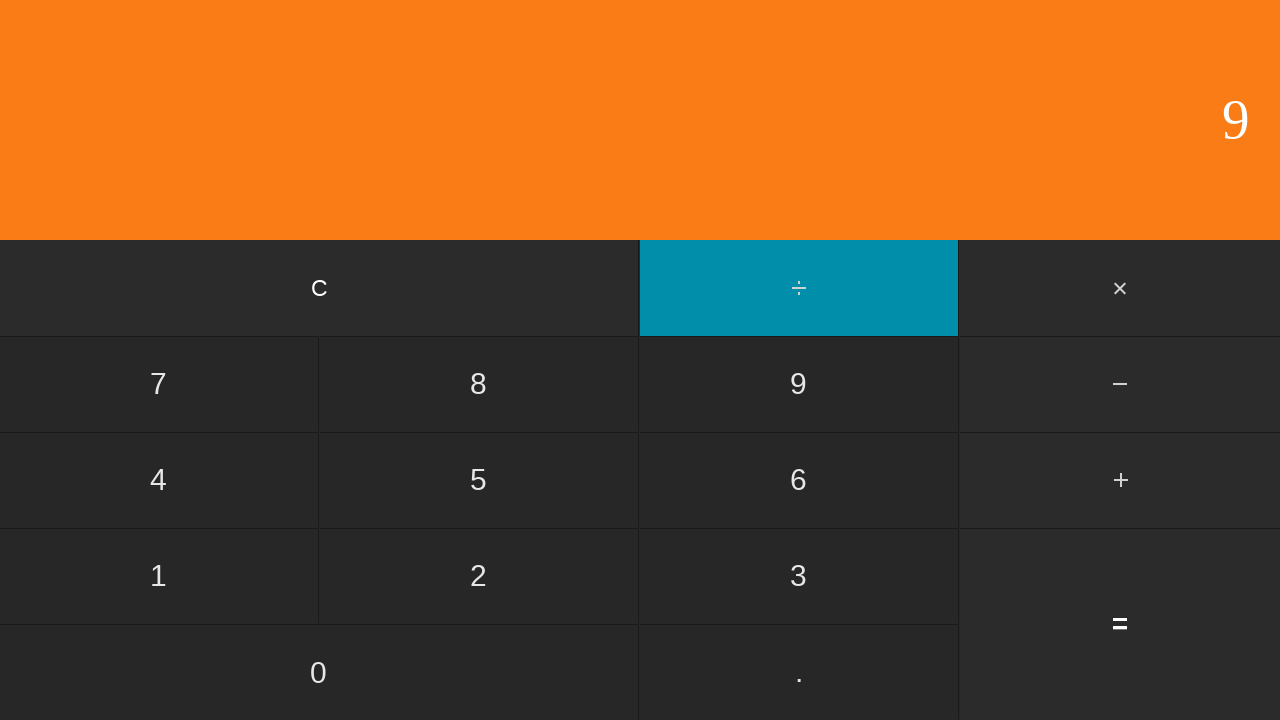

Clicked second operand: 7 at (159, 384) on input[value='7']
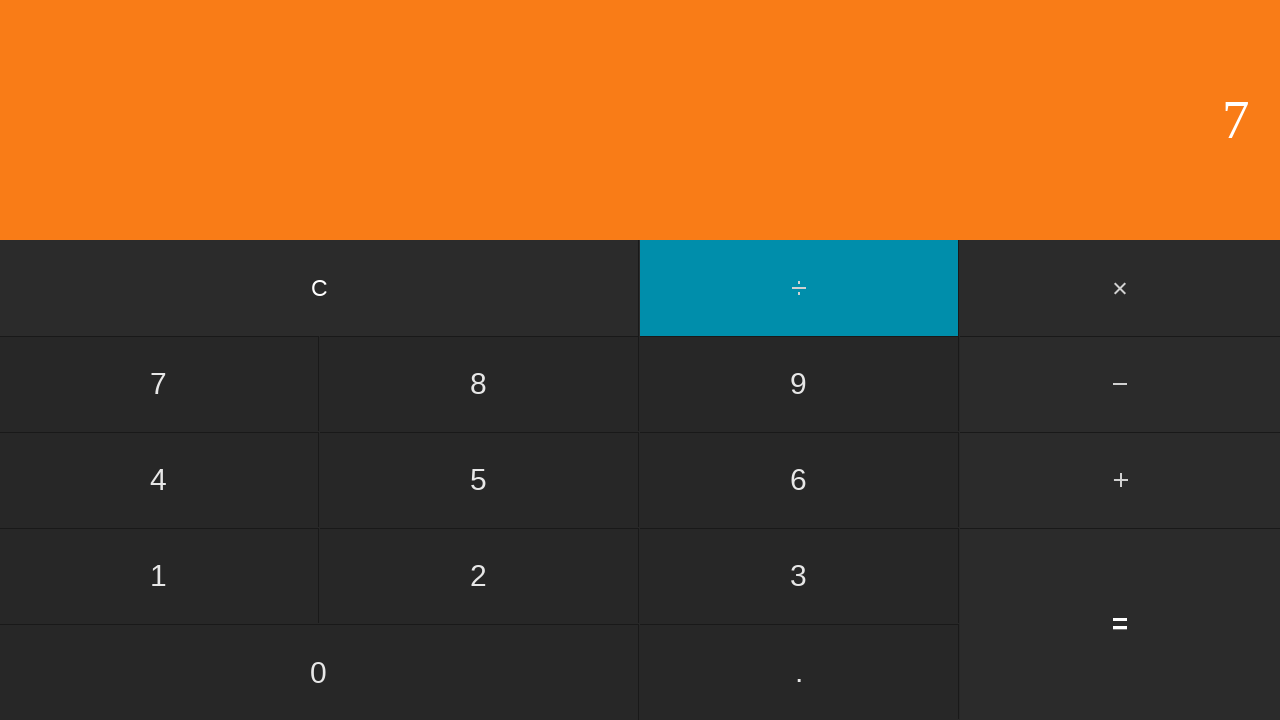

Clicked equals button to calculate 9 ÷ 7 at (1120, 624) on input[value='=']
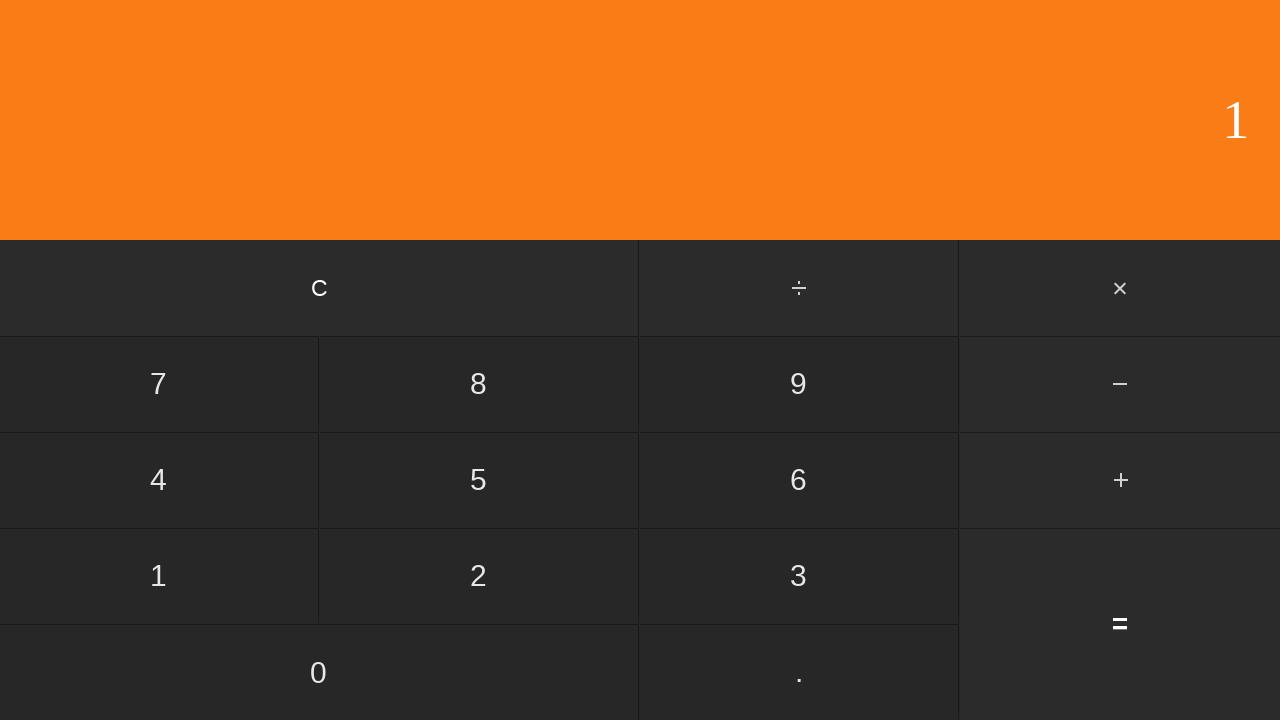

Waited for calculation result
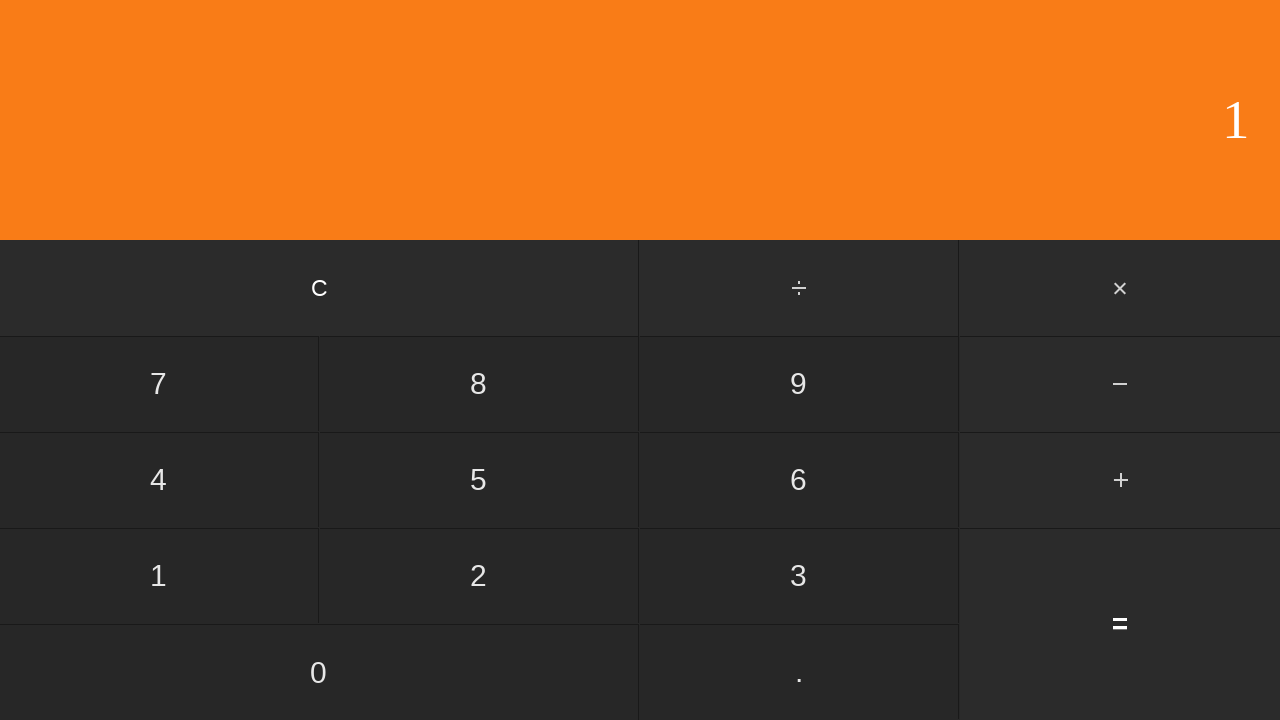

Clicked clear button to reset calculator at (320, 288) on input[value='C']
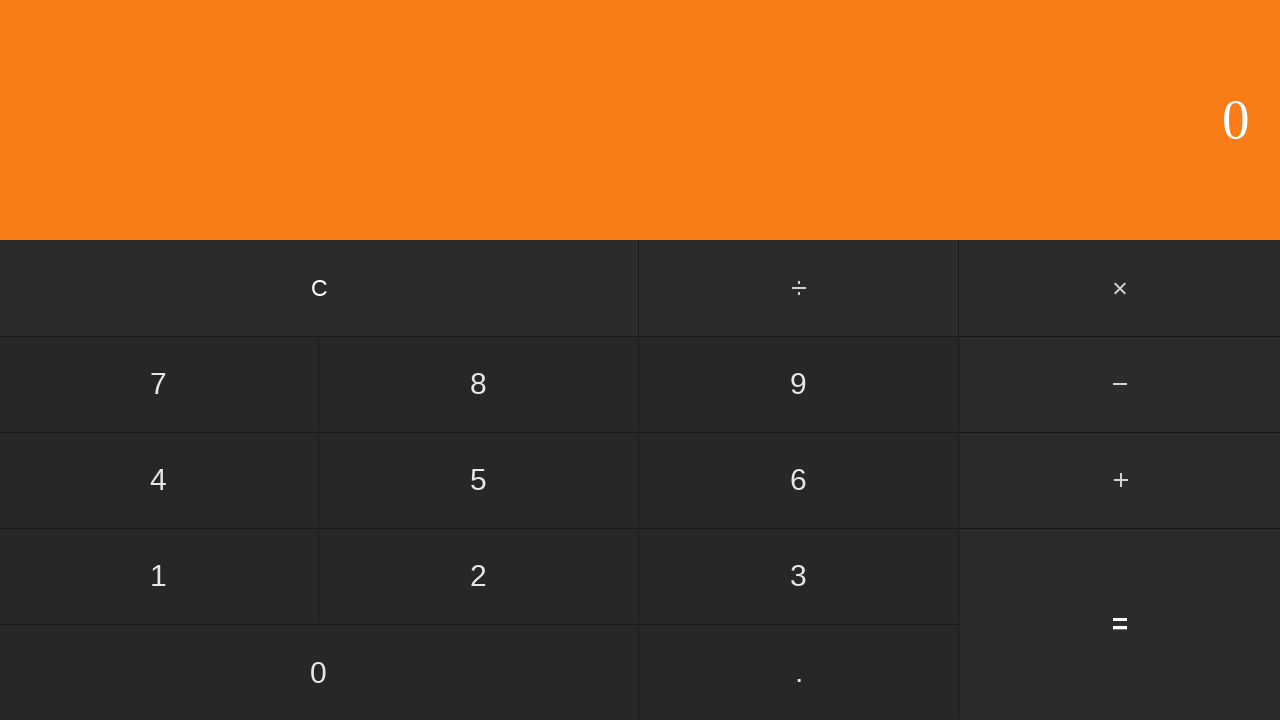

Waited for calculator to clear
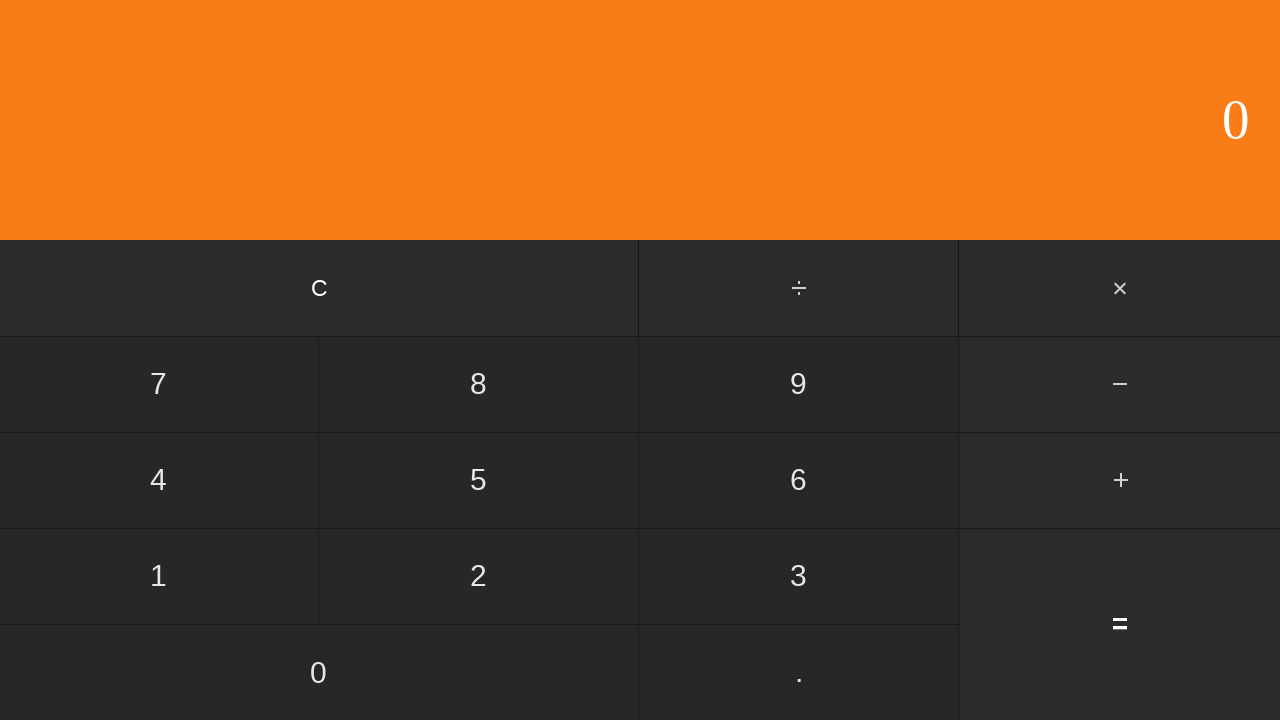

Clicked first operand: 9 at (799, 384) on input[value='9']
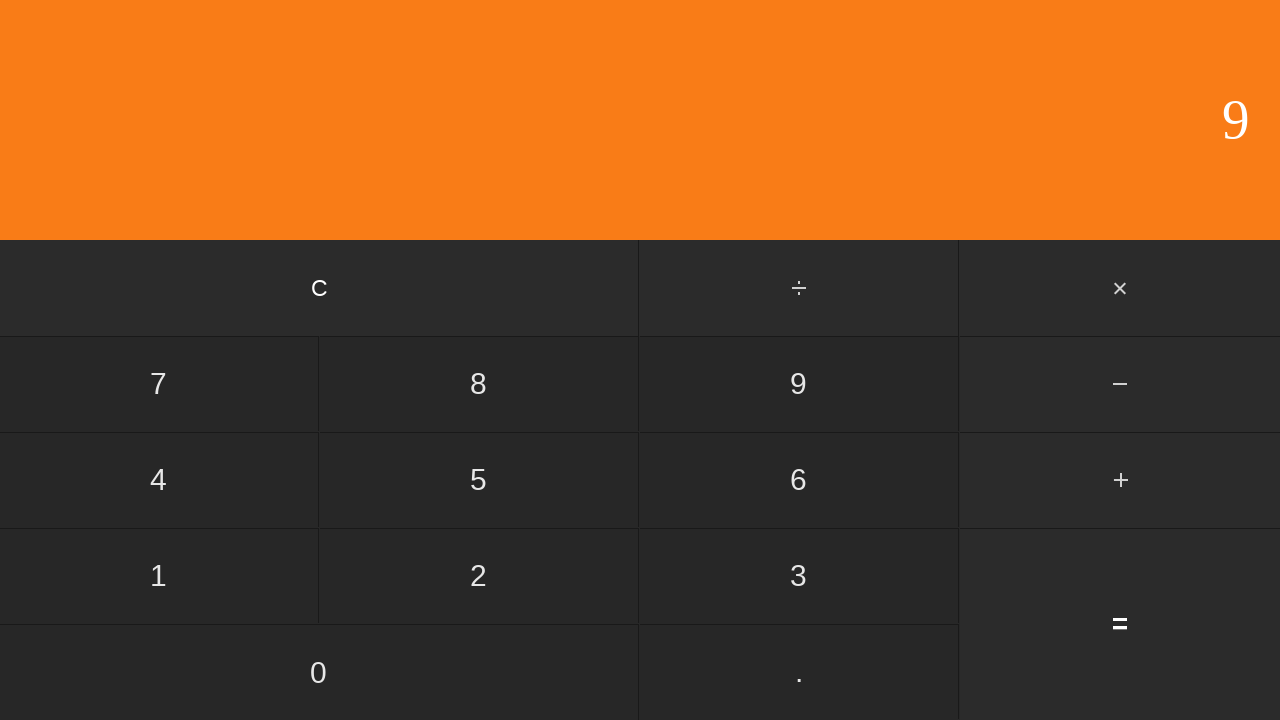

Clicked divide button at (800, 288) on #divide
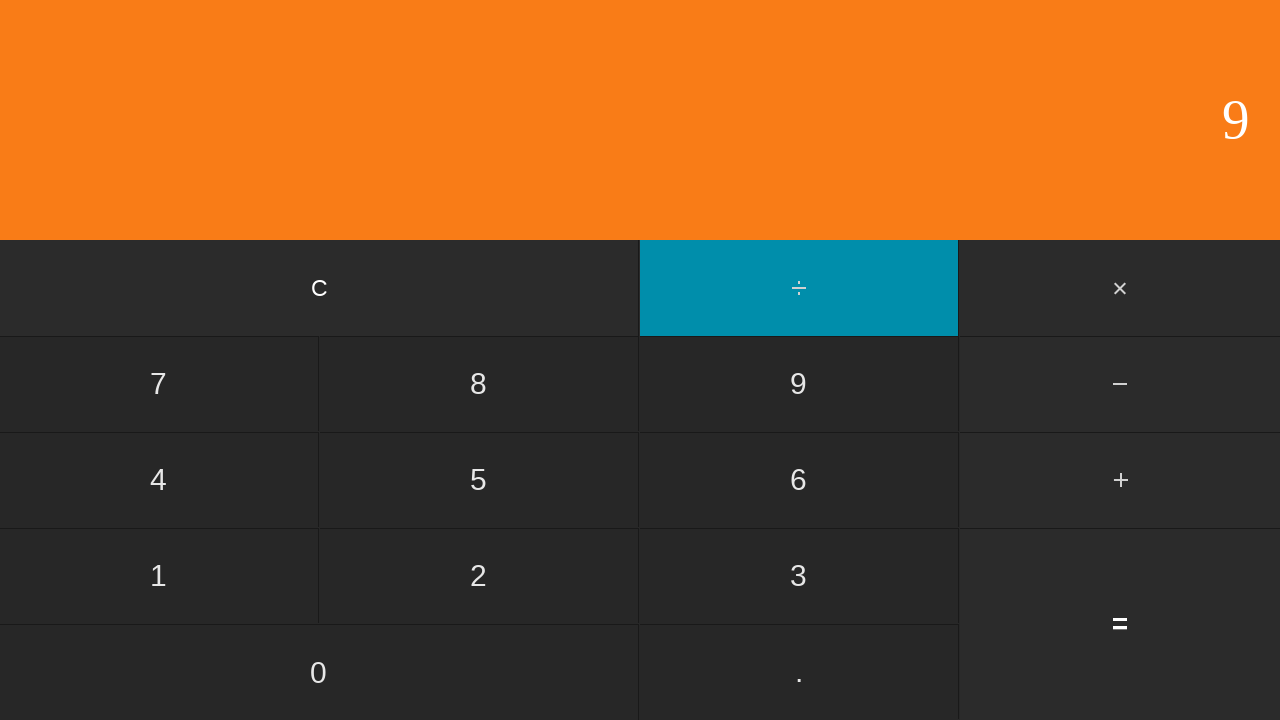

Clicked second operand: 8 at (479, 384) on input[value='8']
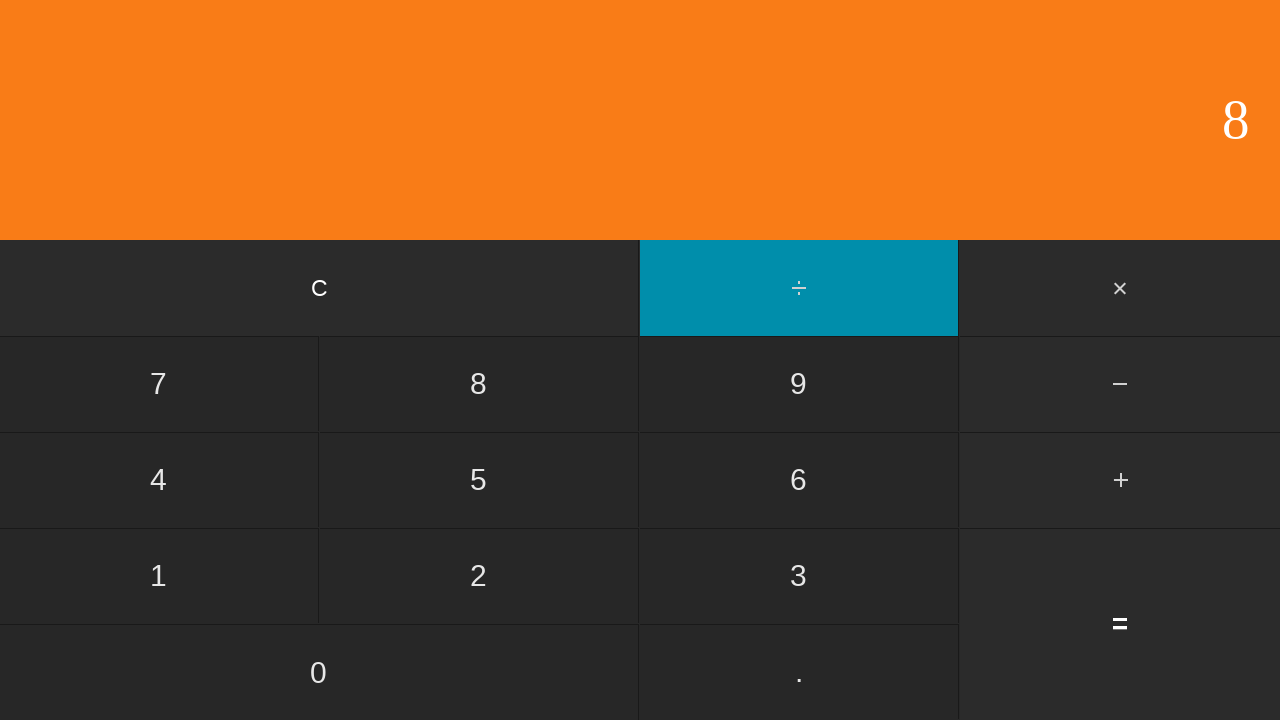

Clicked equals button to calculate 9 ÷ 8 at (1120, 624) on input[value='=']
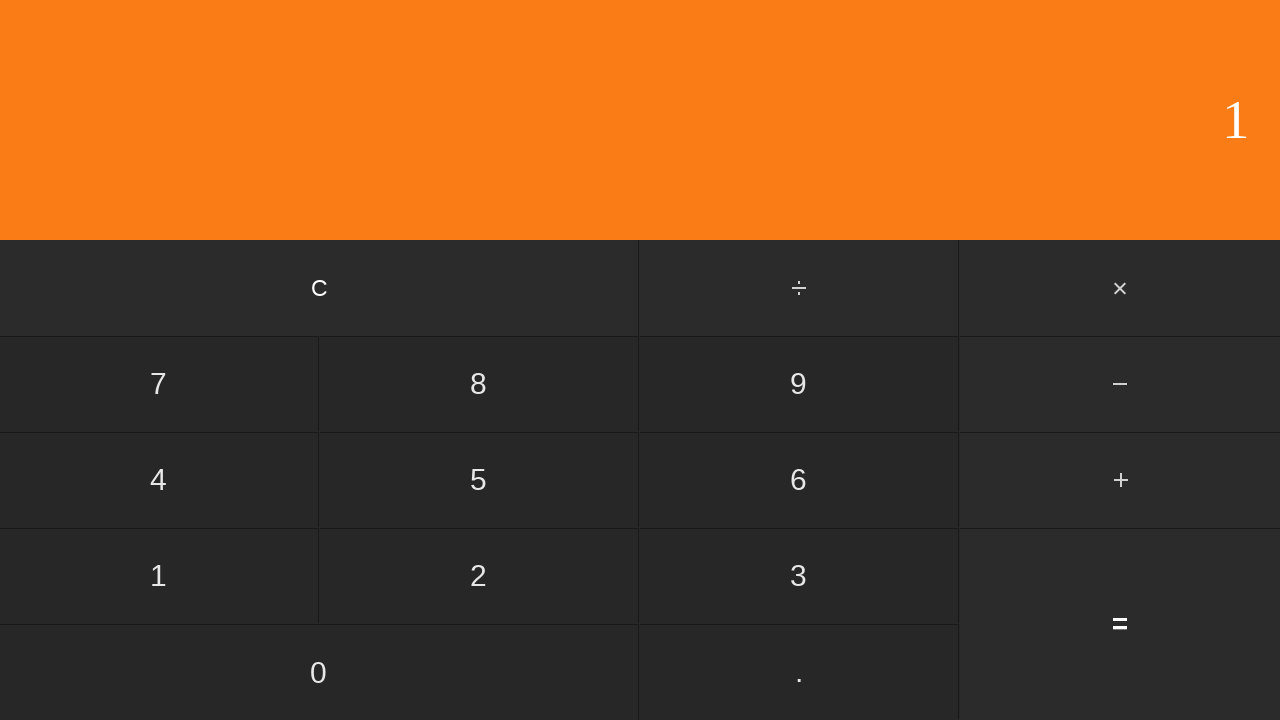

Waited for calculation result
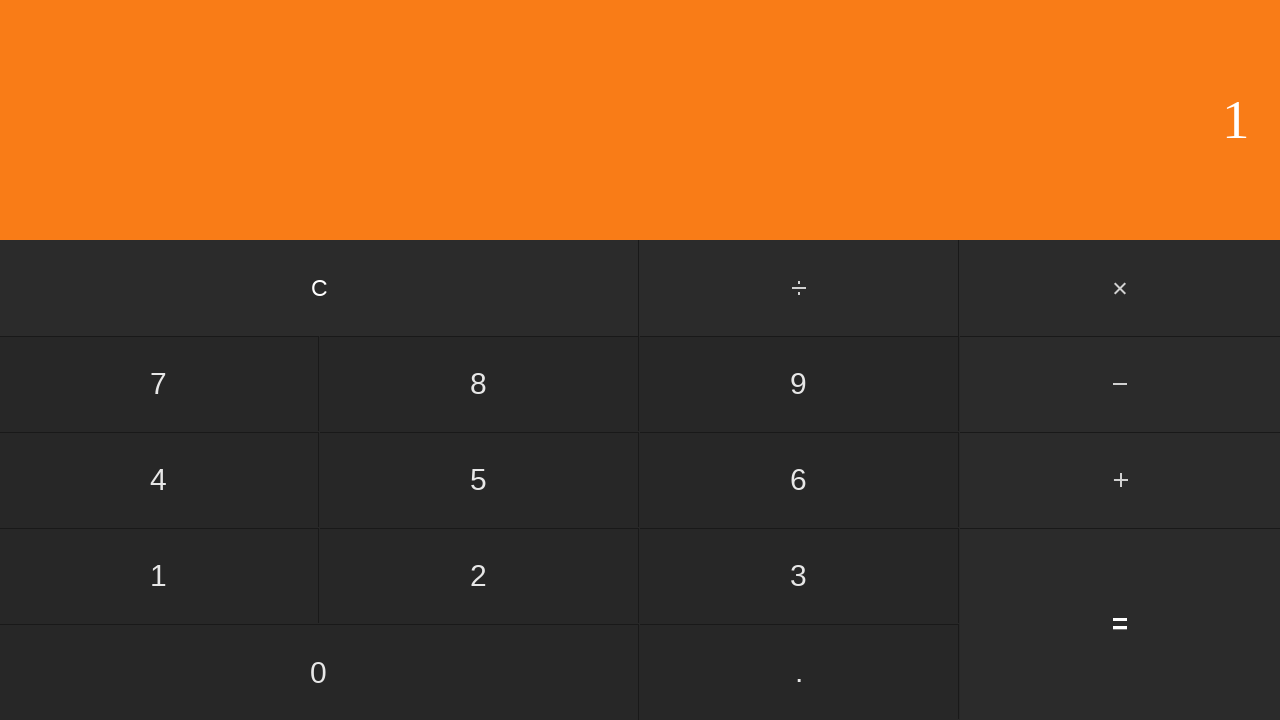

Clicked clear button to reset calculator at (320, 288) on input[value='C']
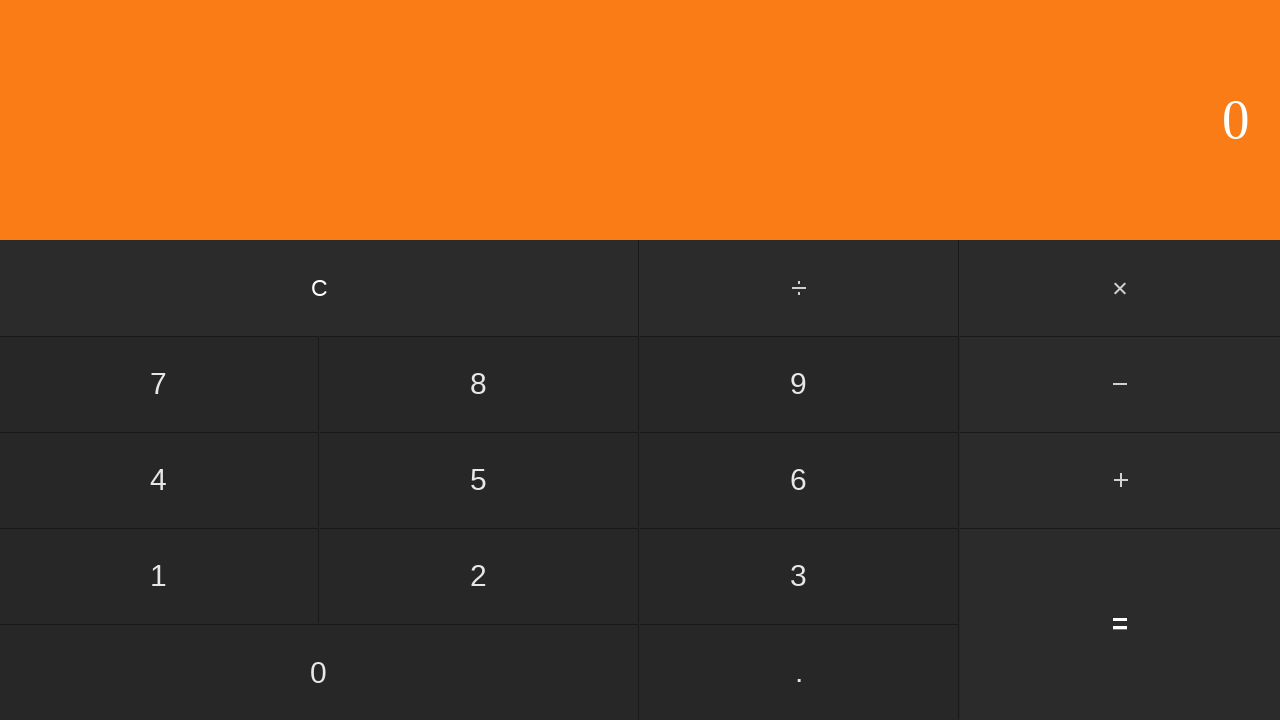

Waited for calculator to clear
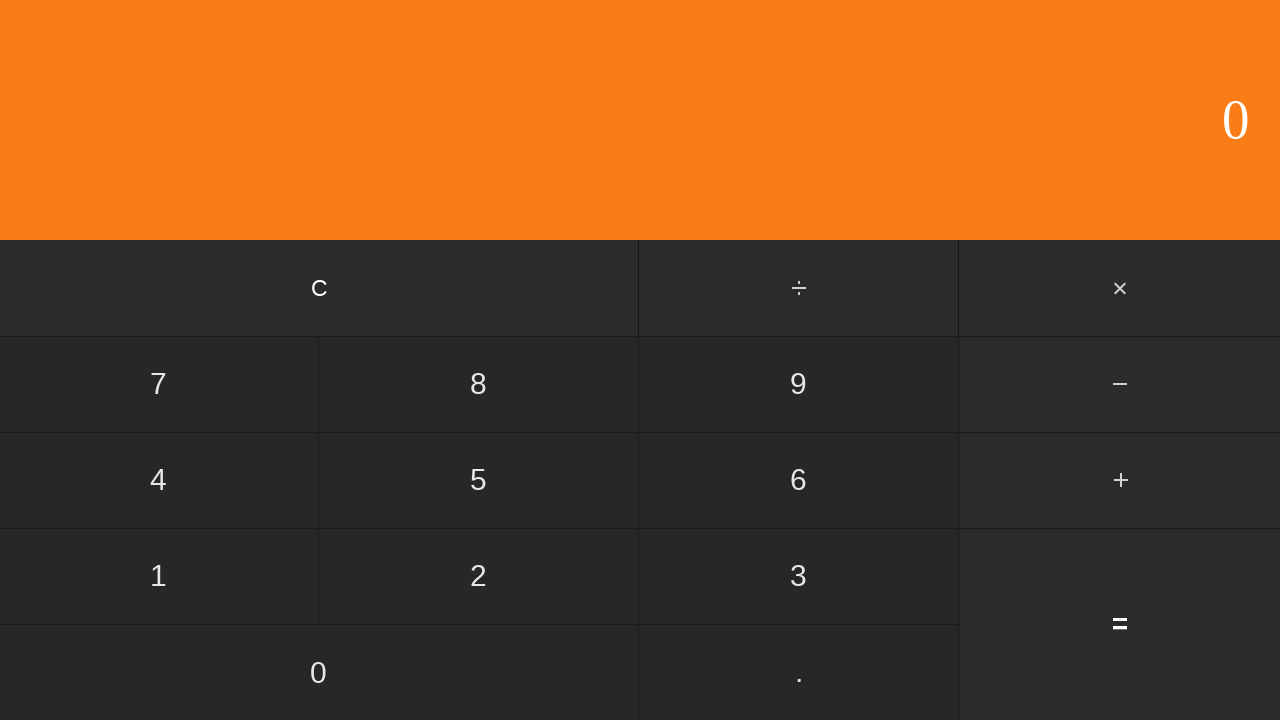

Clicked first operand: 9 at (799, 384) on input[value='9']
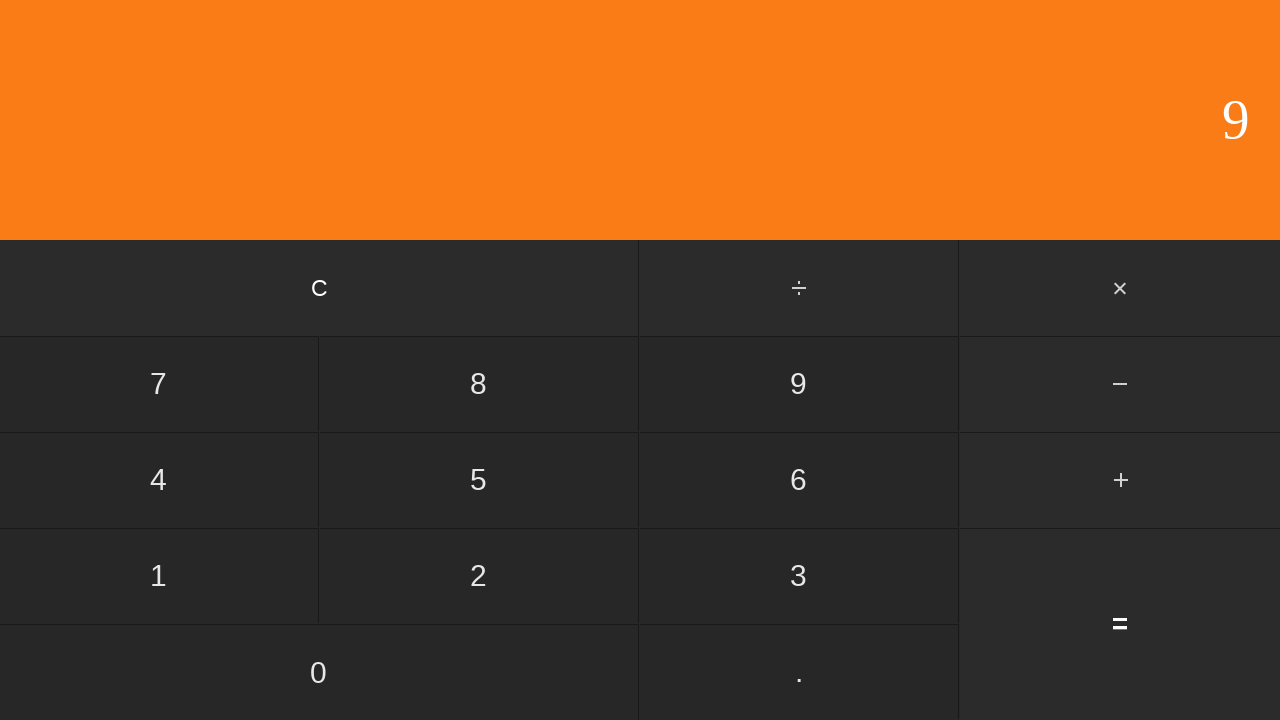

Clicked divide button at (800, 288) on #divide
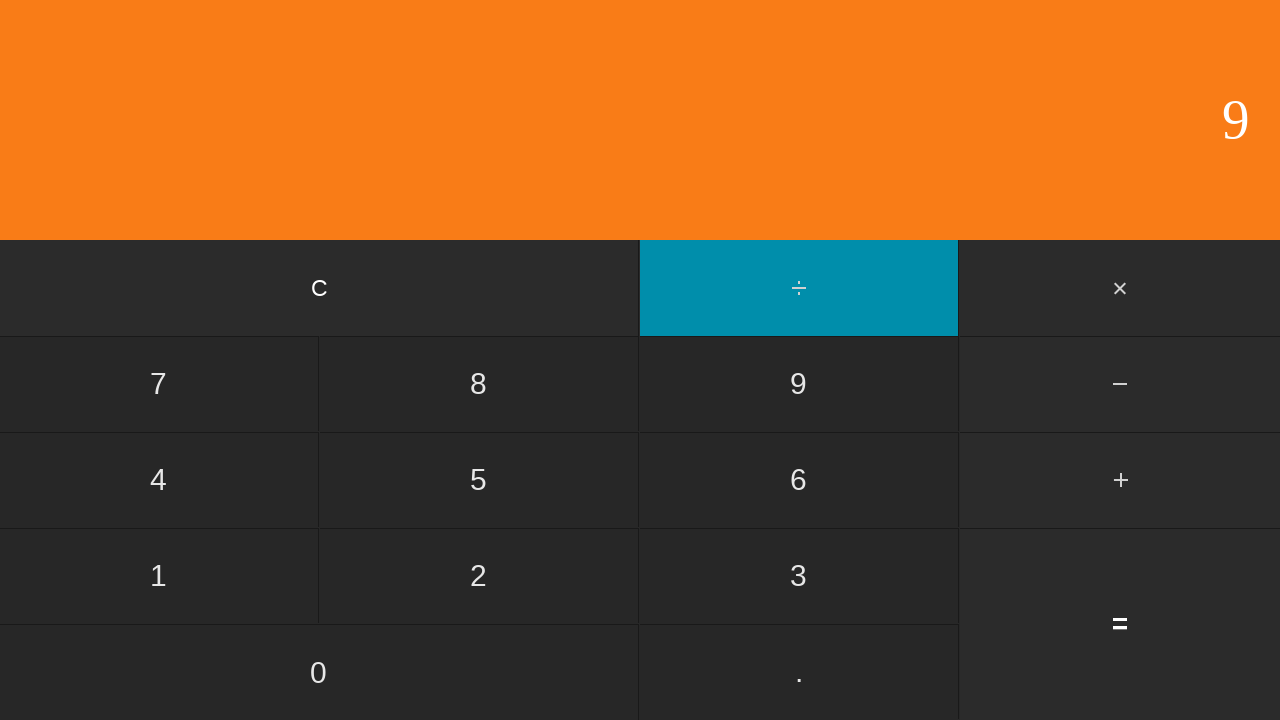

Clicked second operand: 9 at (799, 384) on input[value='9']
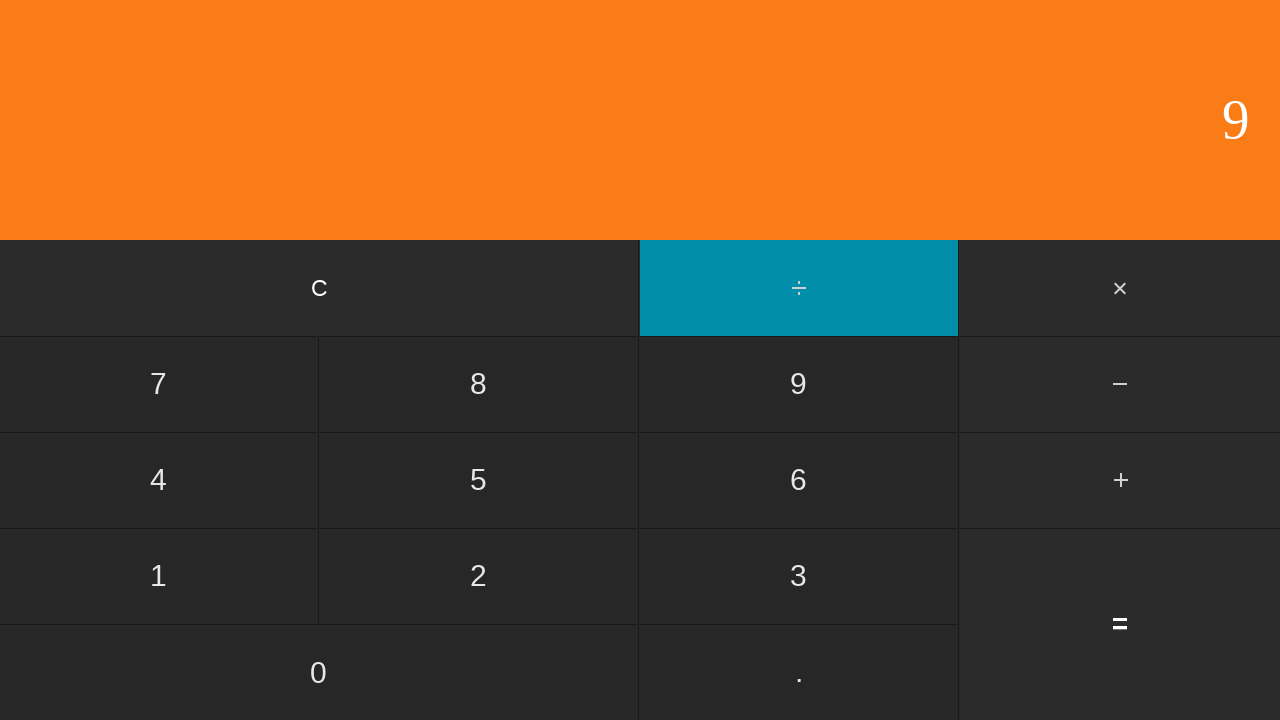

Clicked equals button to calculate 9 ÷ 9 at (1120, 624) on input[value='=']
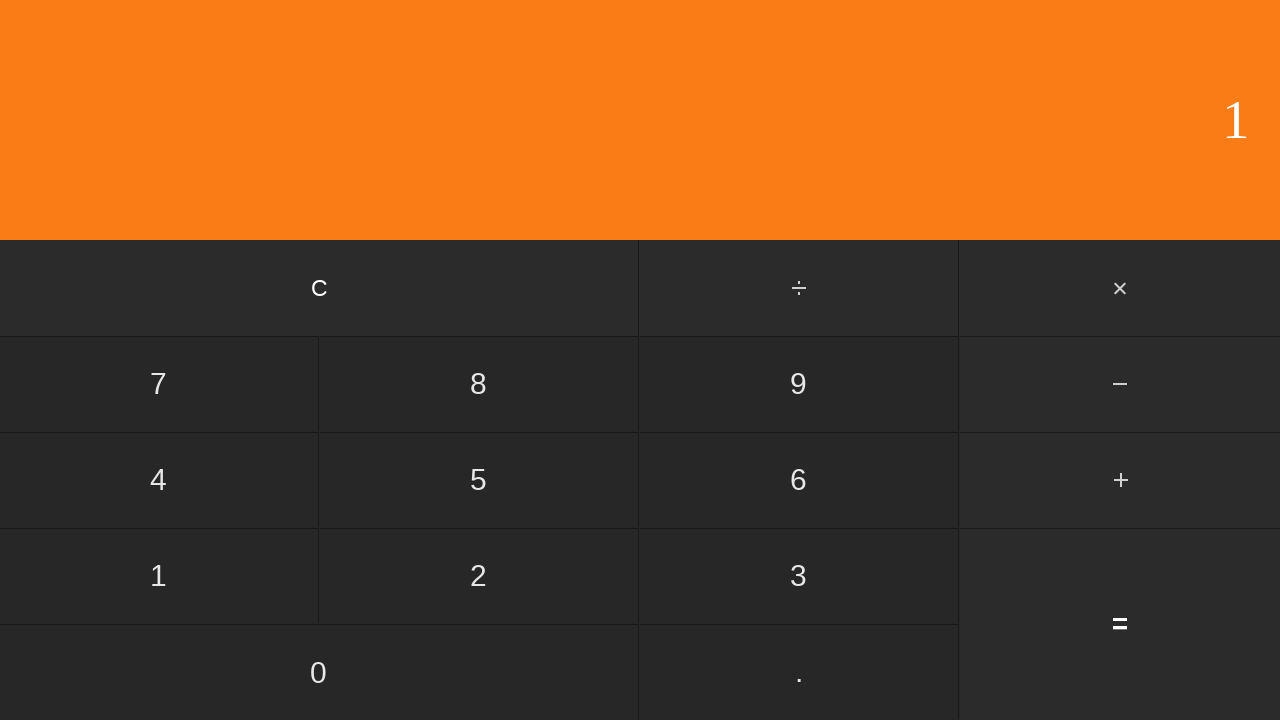

Waited for calculation result
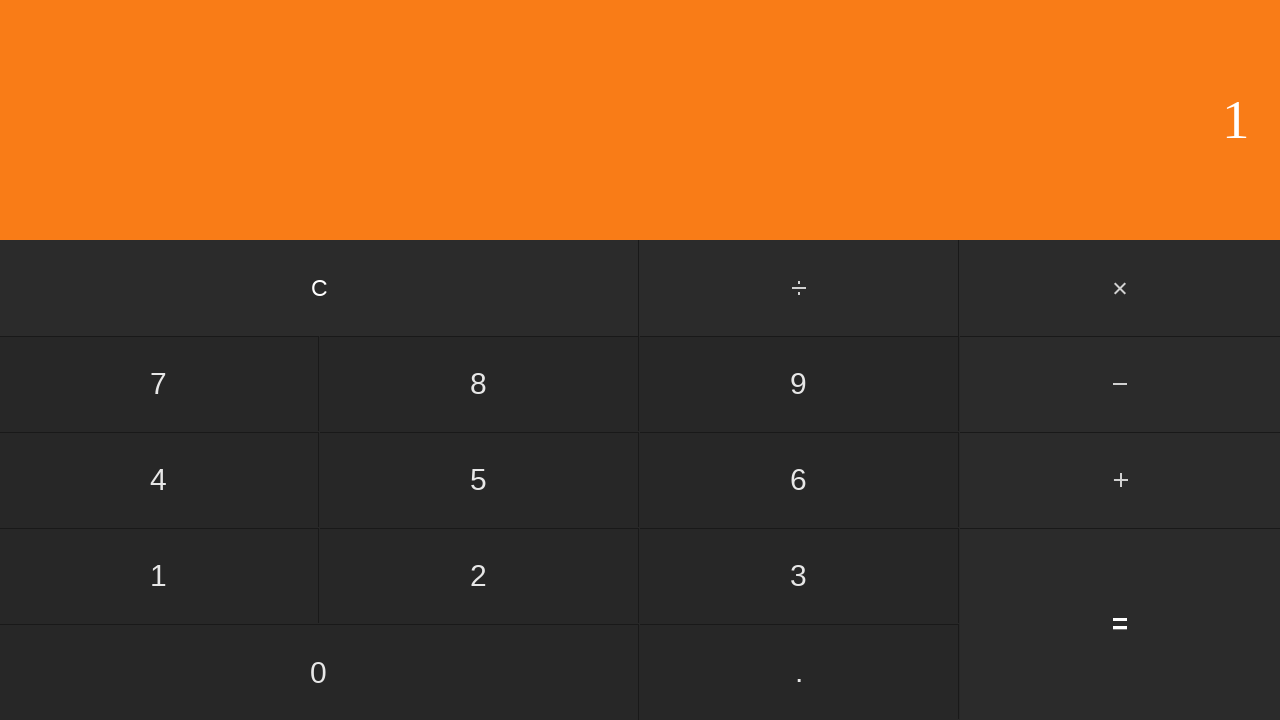

Clicked clear button to reset calculator at (320, 288) on input[value='C']
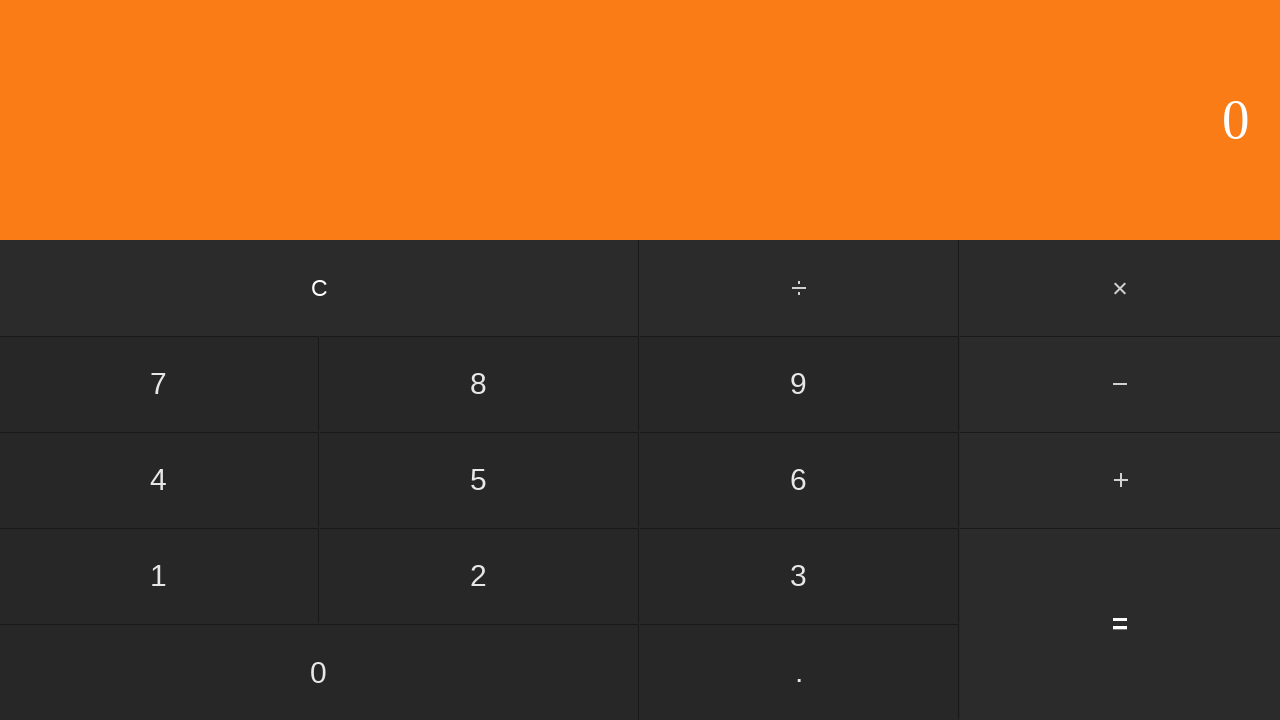

Waited for calculator to clear
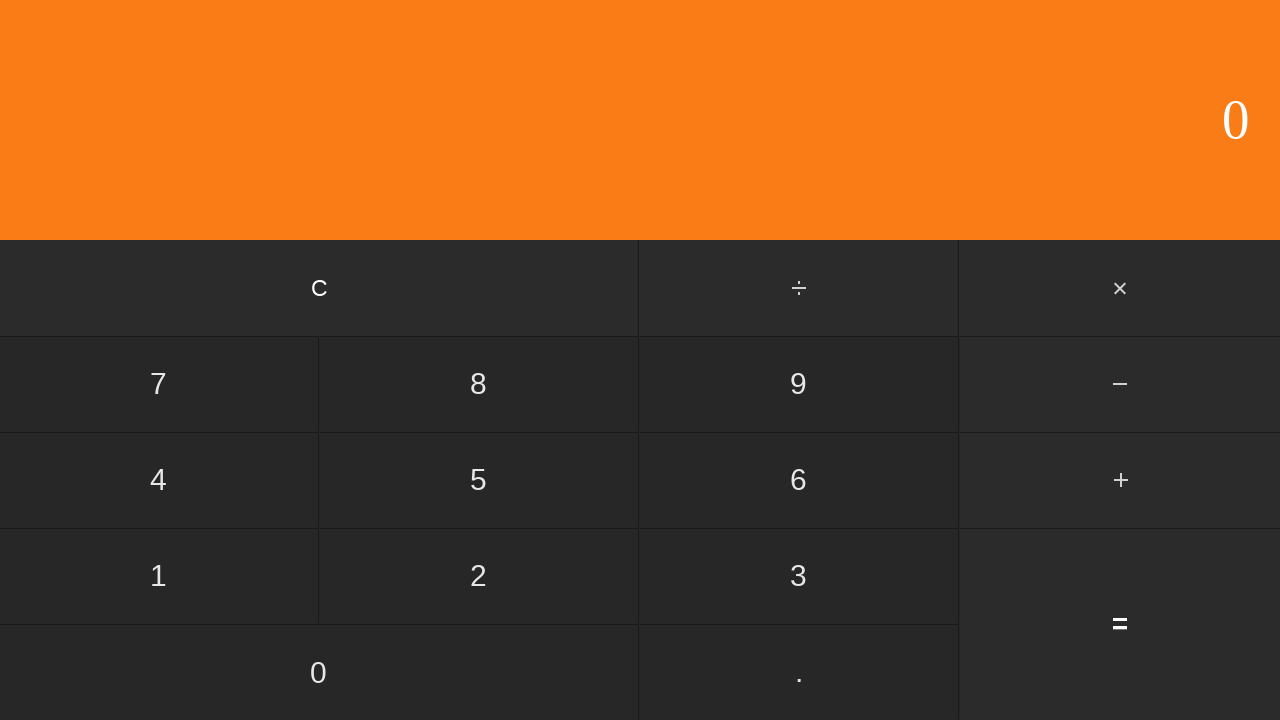

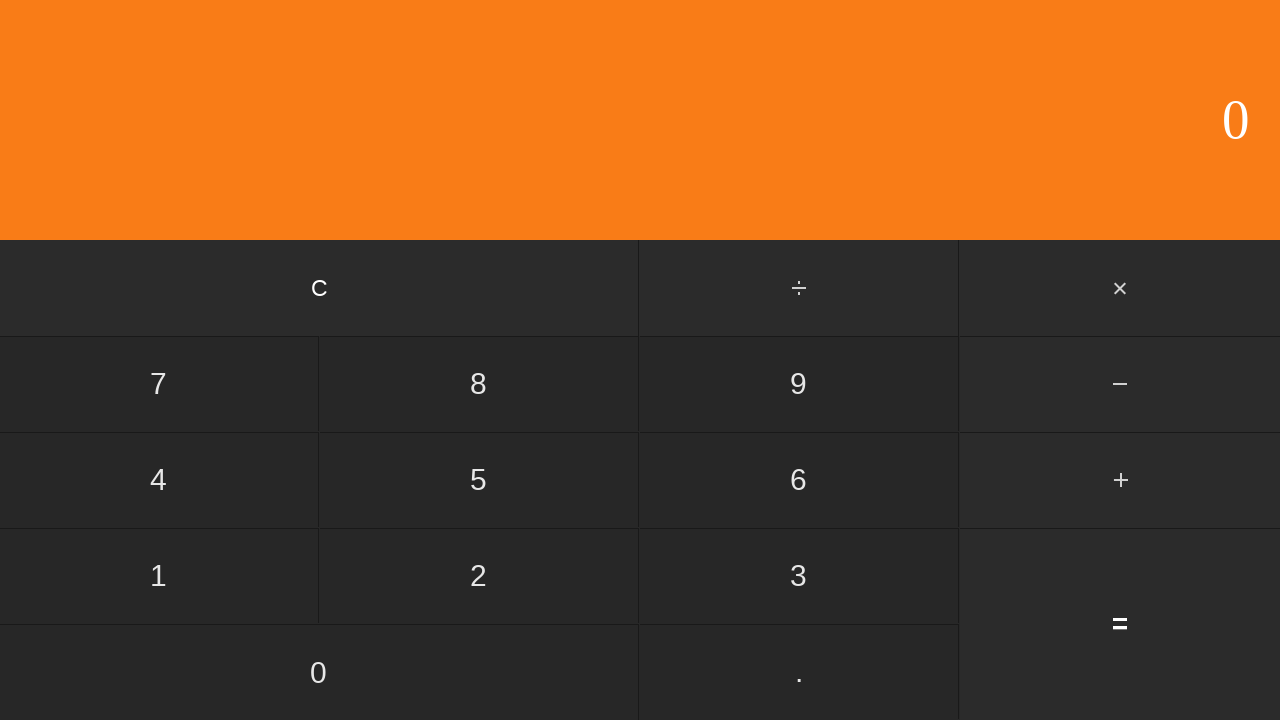